Tests finding and verifying all links present on the Rediff.com homepage

Starting URL: https://www.rediff.com/

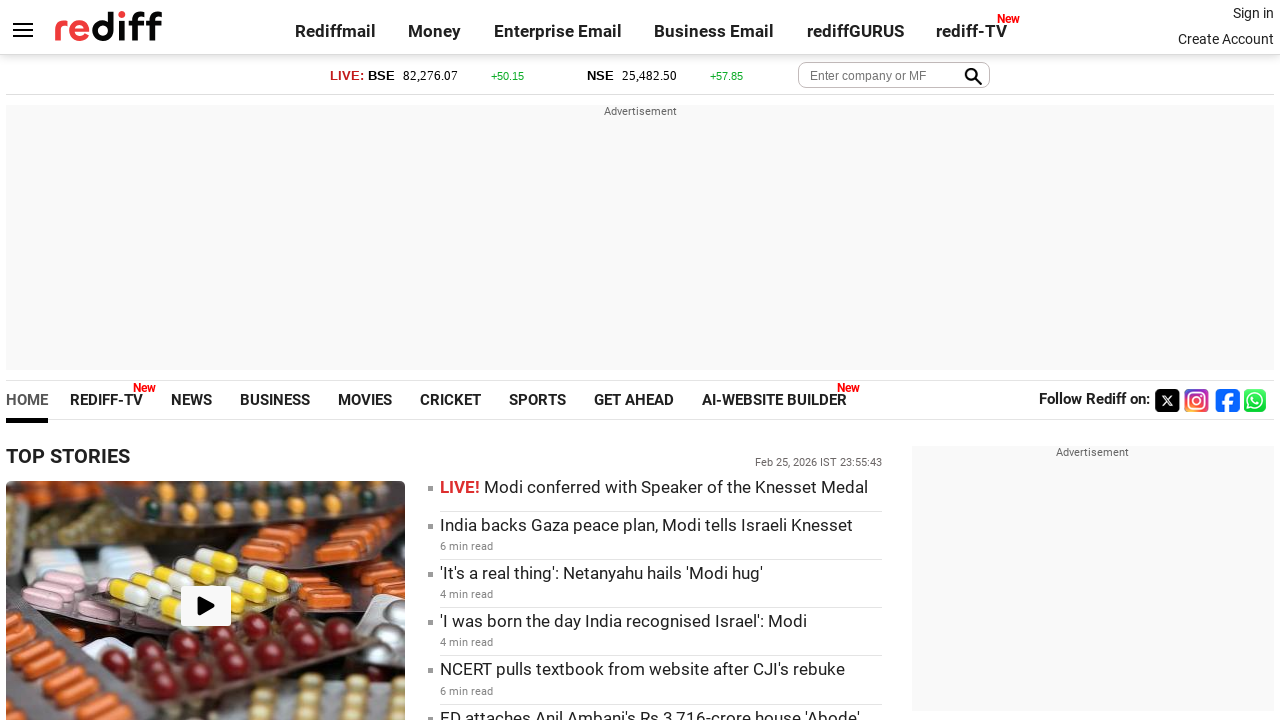

Navigated to Rediff.com homepage
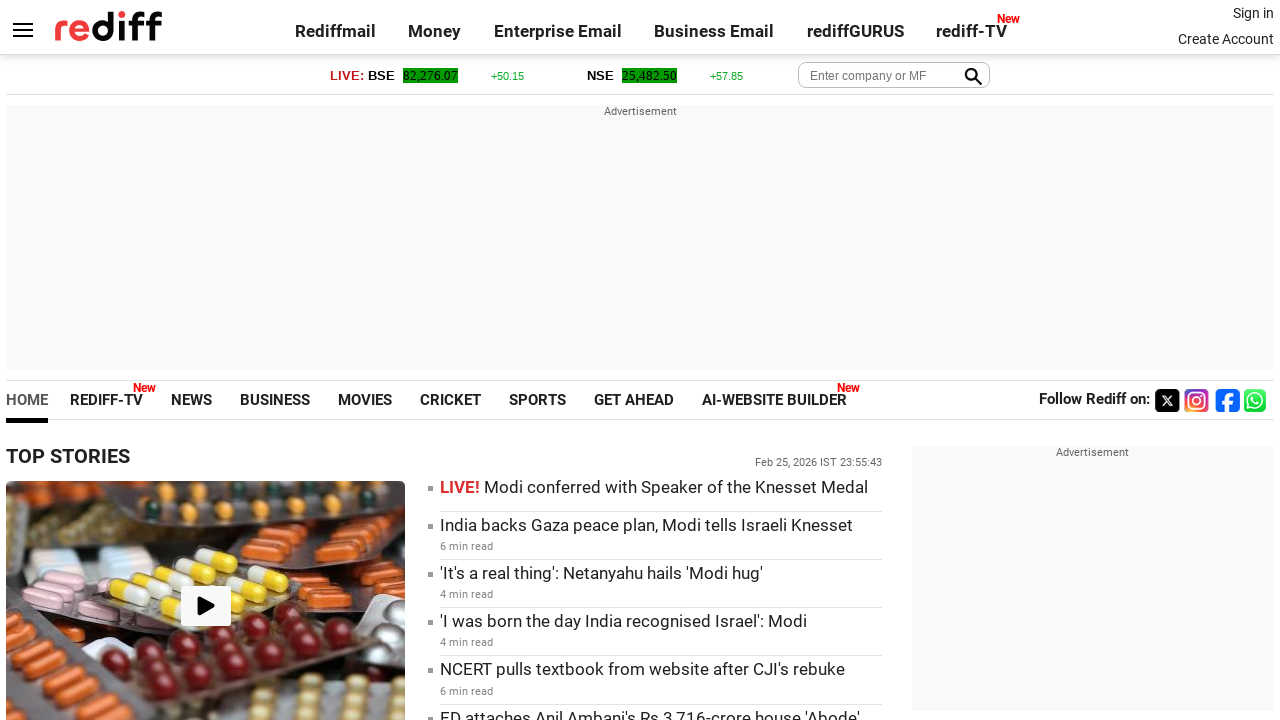

Found 394 total links on the page
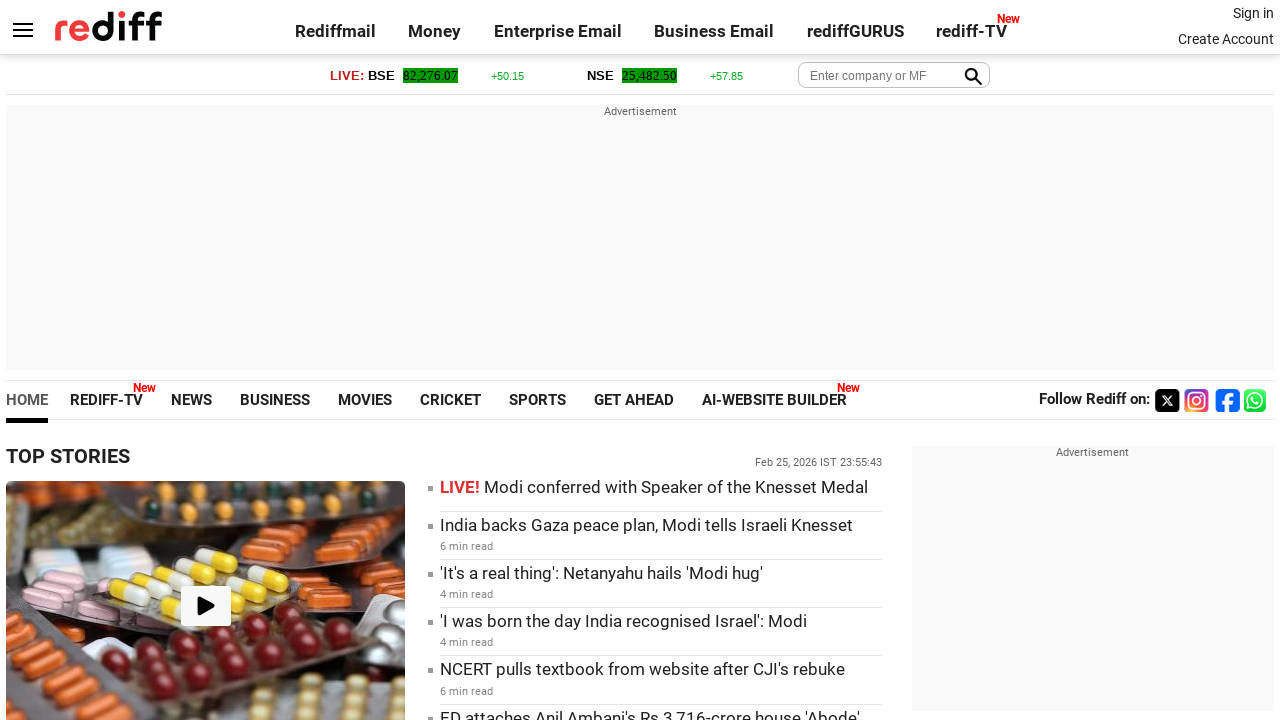

Retrieved href attribute from link: https://www.rediff.com
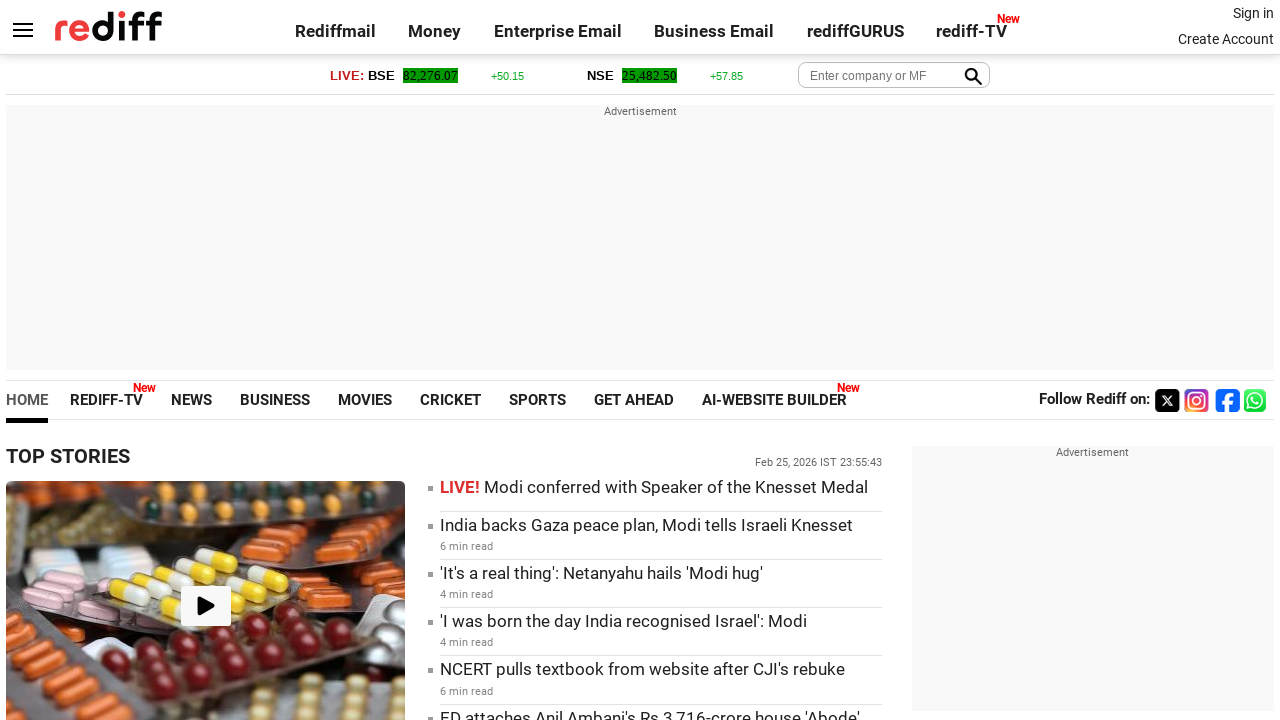

Retrieved inner text from link: 
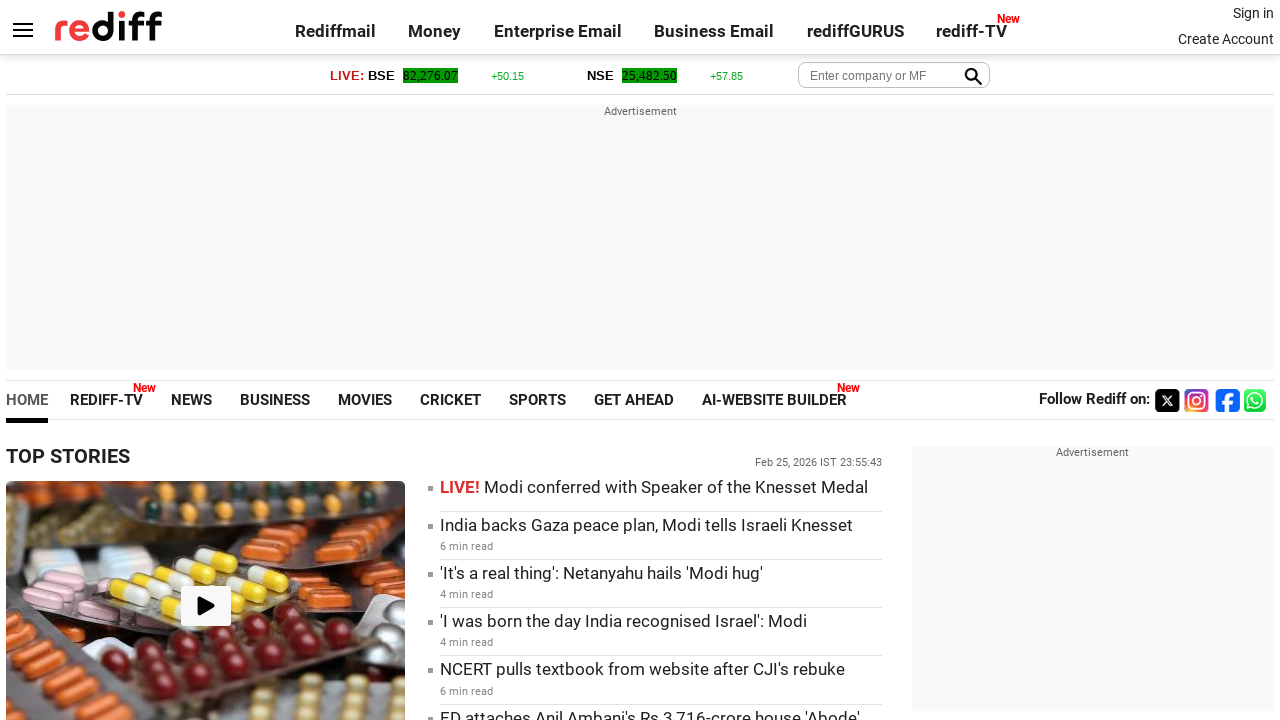

Retrieved href attribute from link: https://mail.rediff.com/cgi-bin/login.cgi
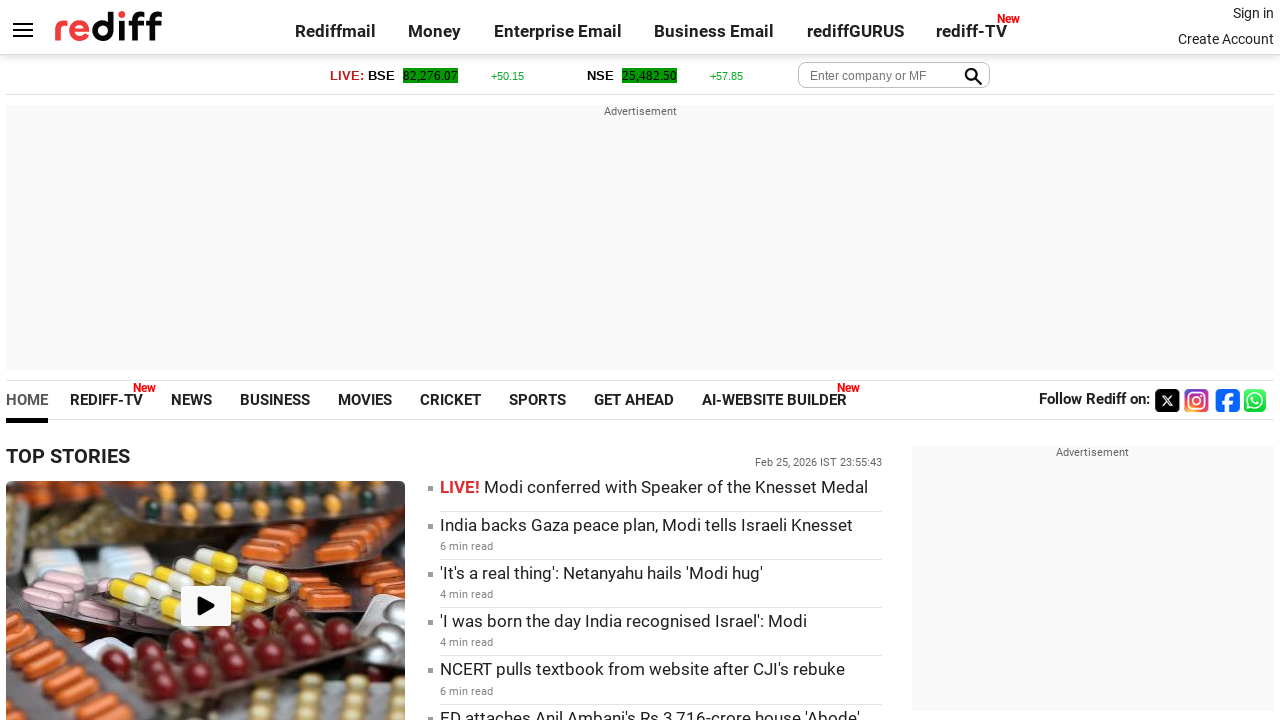

Retrieved inner text from link: Rediffmail
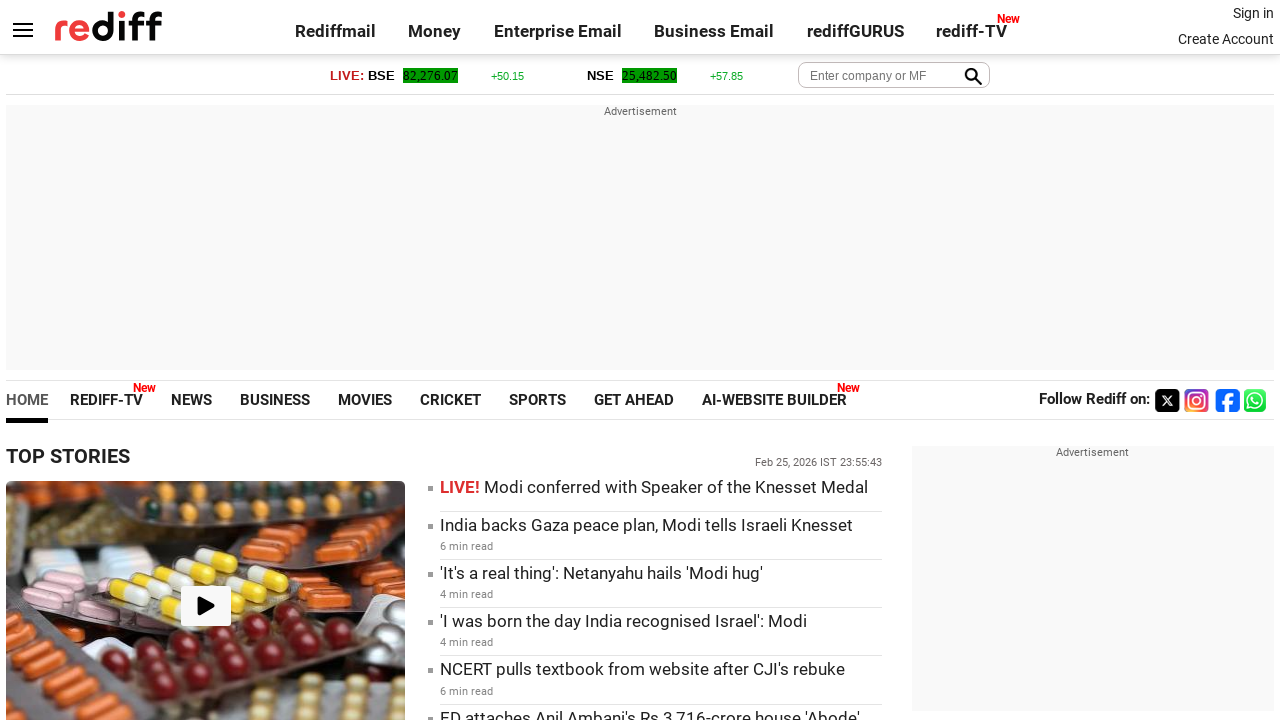

Retrieved href attribute from link: https://money.rediff.com/index.html
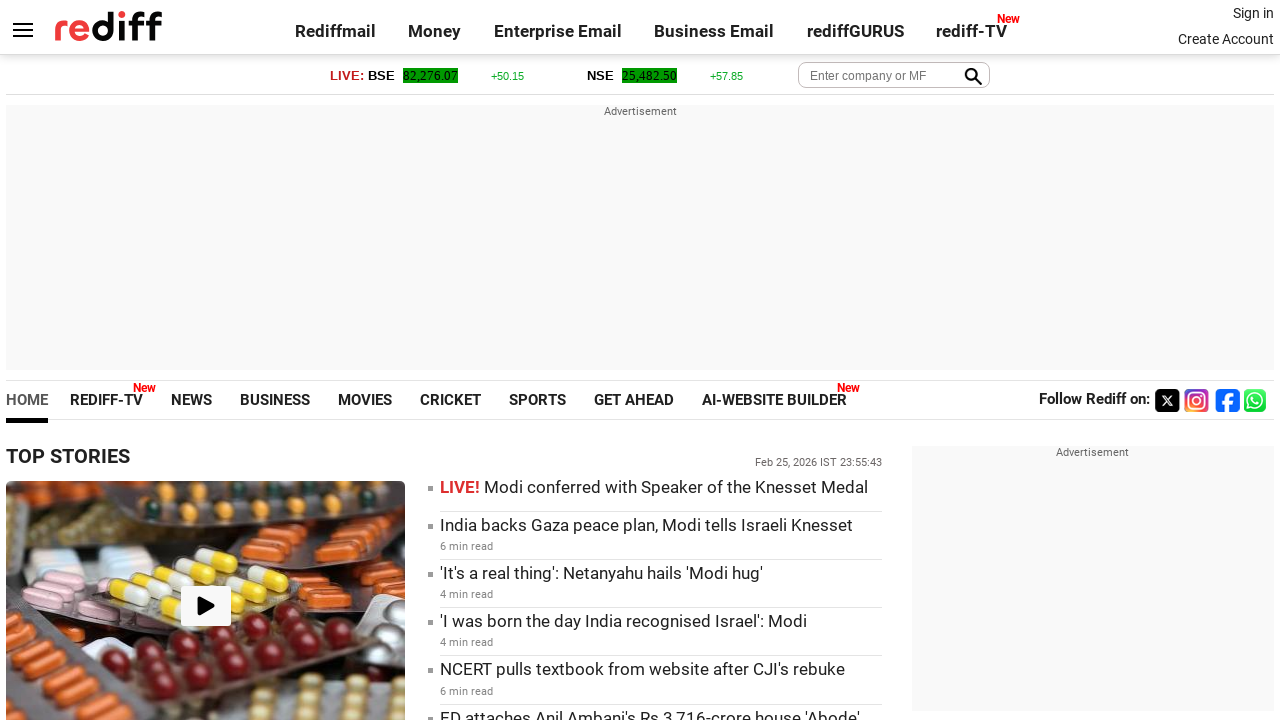

Retrieved inner text from link: Money
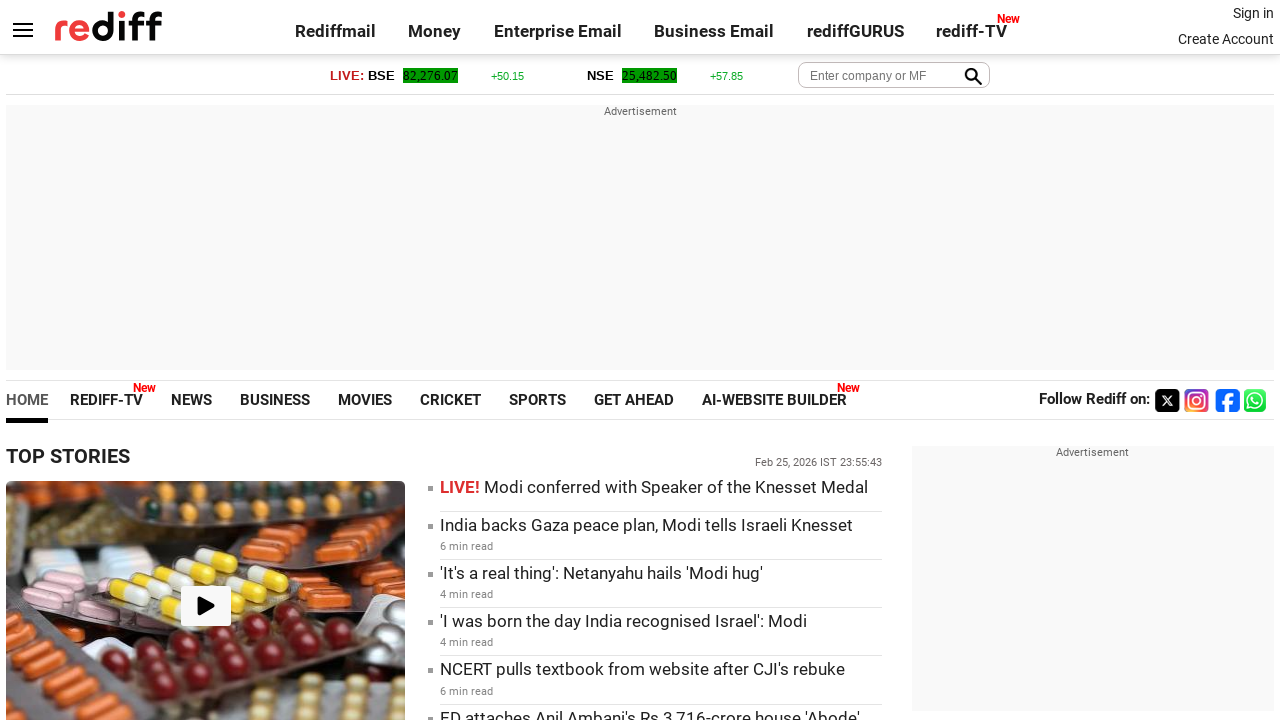

Retrieved href attribute from link: https://workmail.rediff.com/?sc_cid=ushome
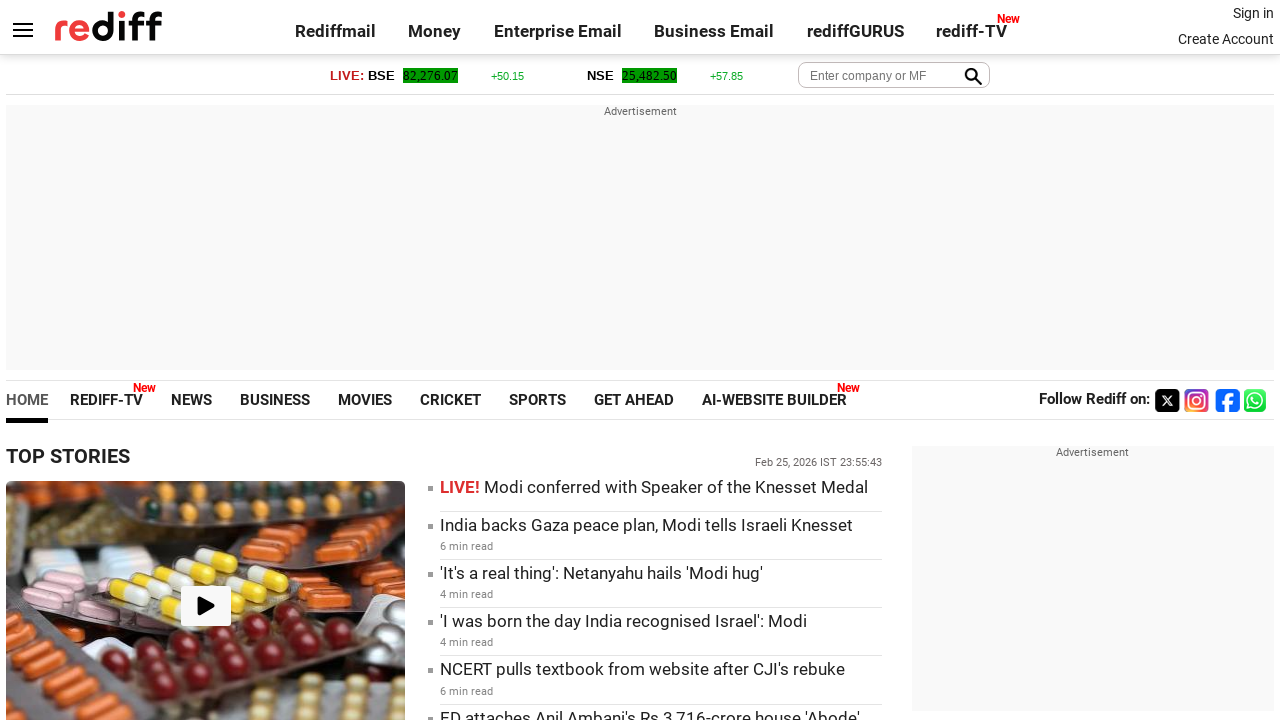

Retrieved inner text from link: Enterprise Email
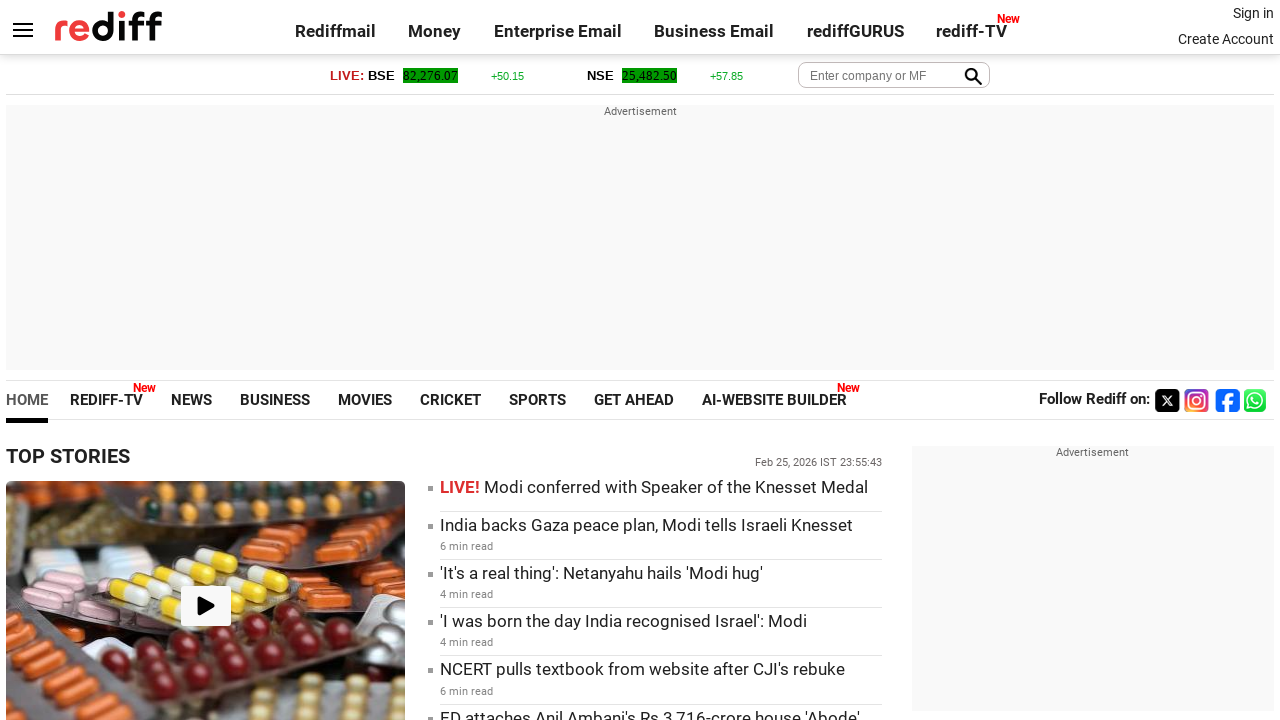

Retrieved href attribute from link: https://businessemail.rediff.com/?sc_cid=ushome
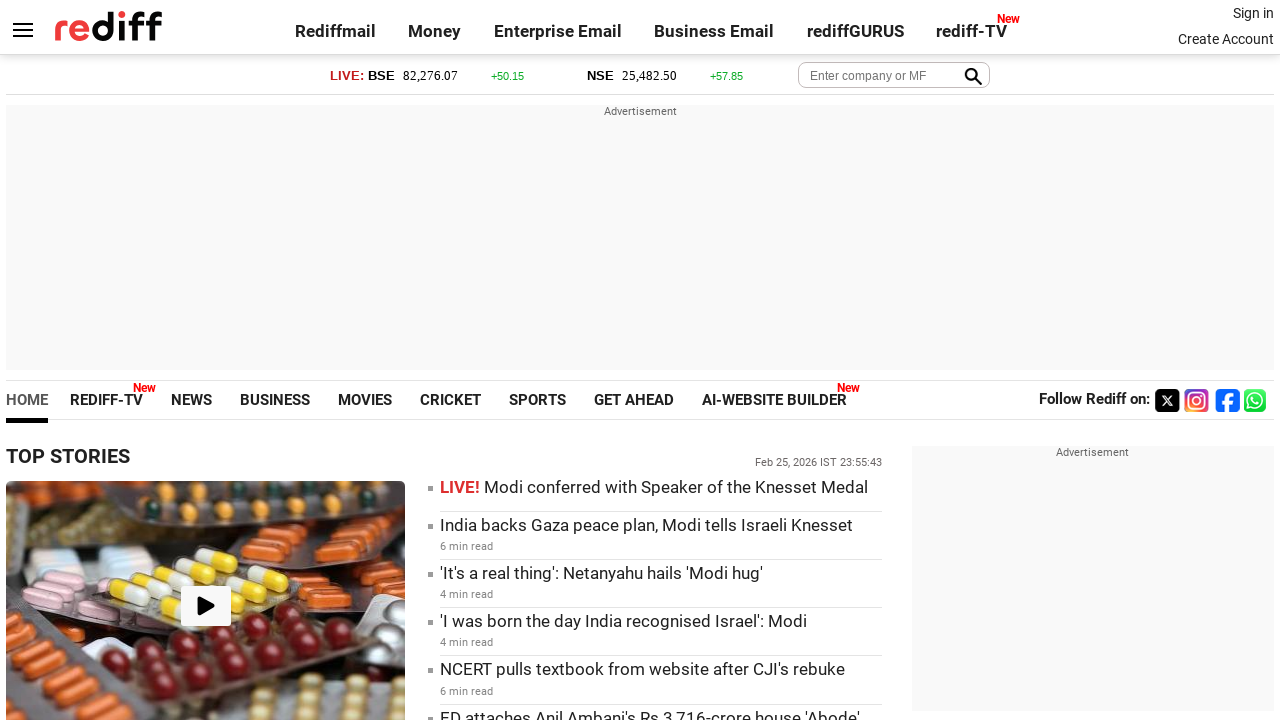

Retrieved inner text from link: Business Email
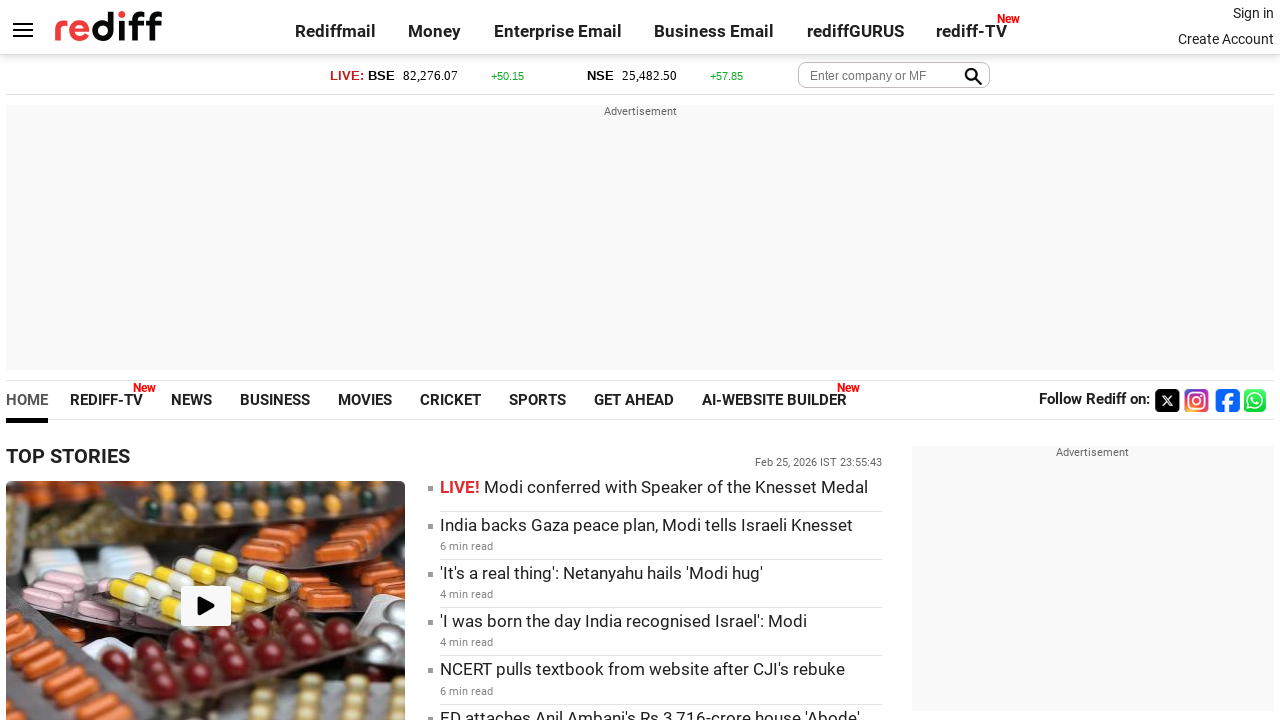

Retrieved href attribute from link: https://gurus.rediff.com/
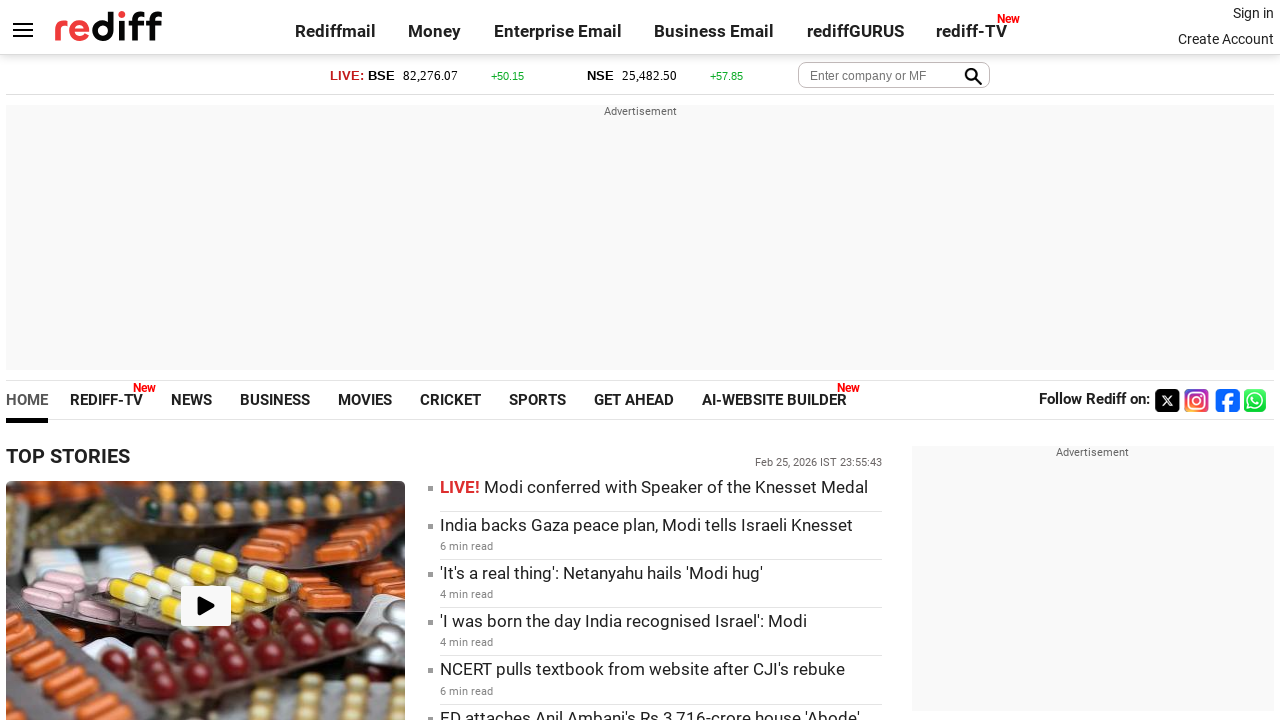

Retrieved inner text from link: rediffGURUS
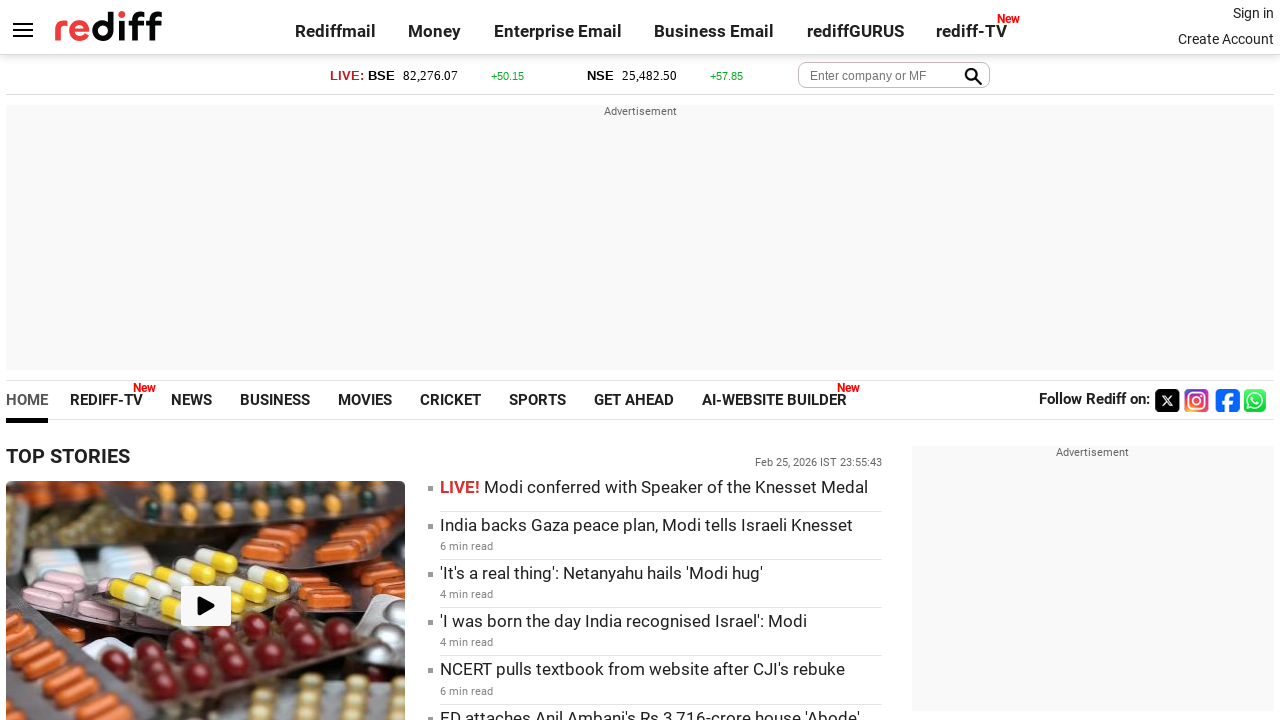

Retrieved href attribute from link: https://tv.rediff.com?utm_source=rediff_home_us_icon&utm_medium=pc&utm_campaign=redifftv&utm_content=redifftv_rediff_home_us_icon_pc
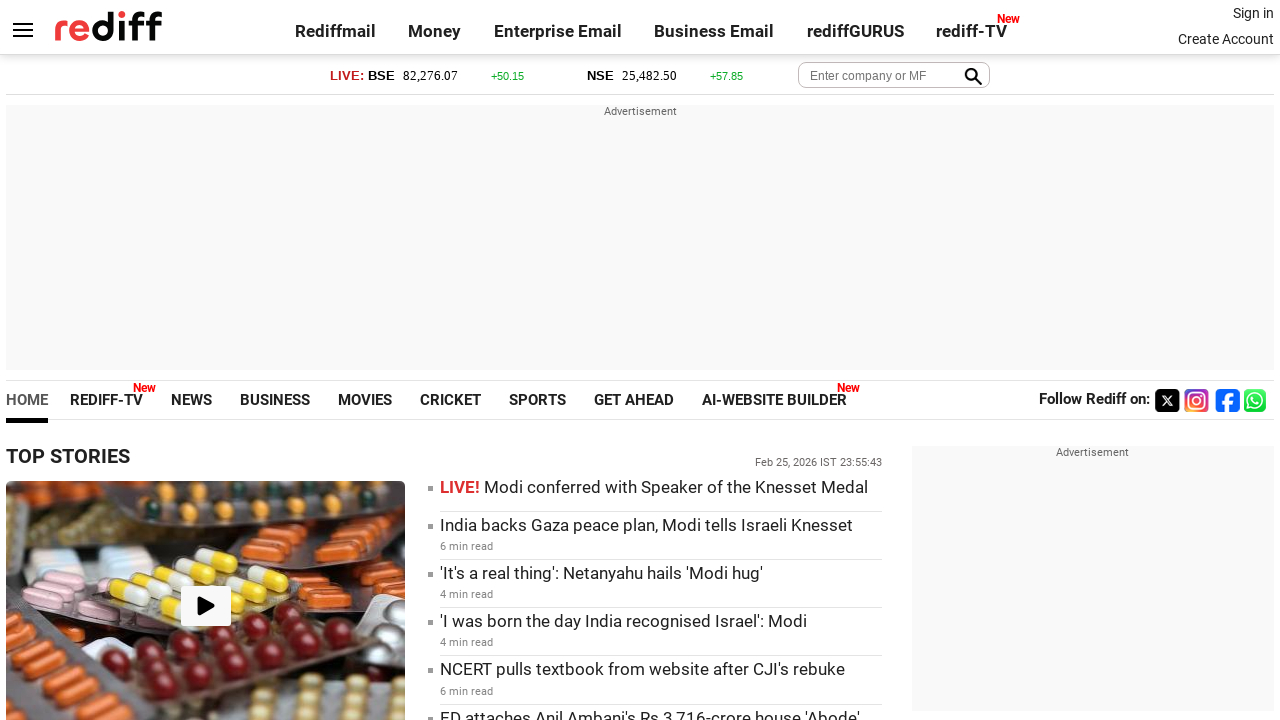

Retrieved inner text from link: rediff-TV
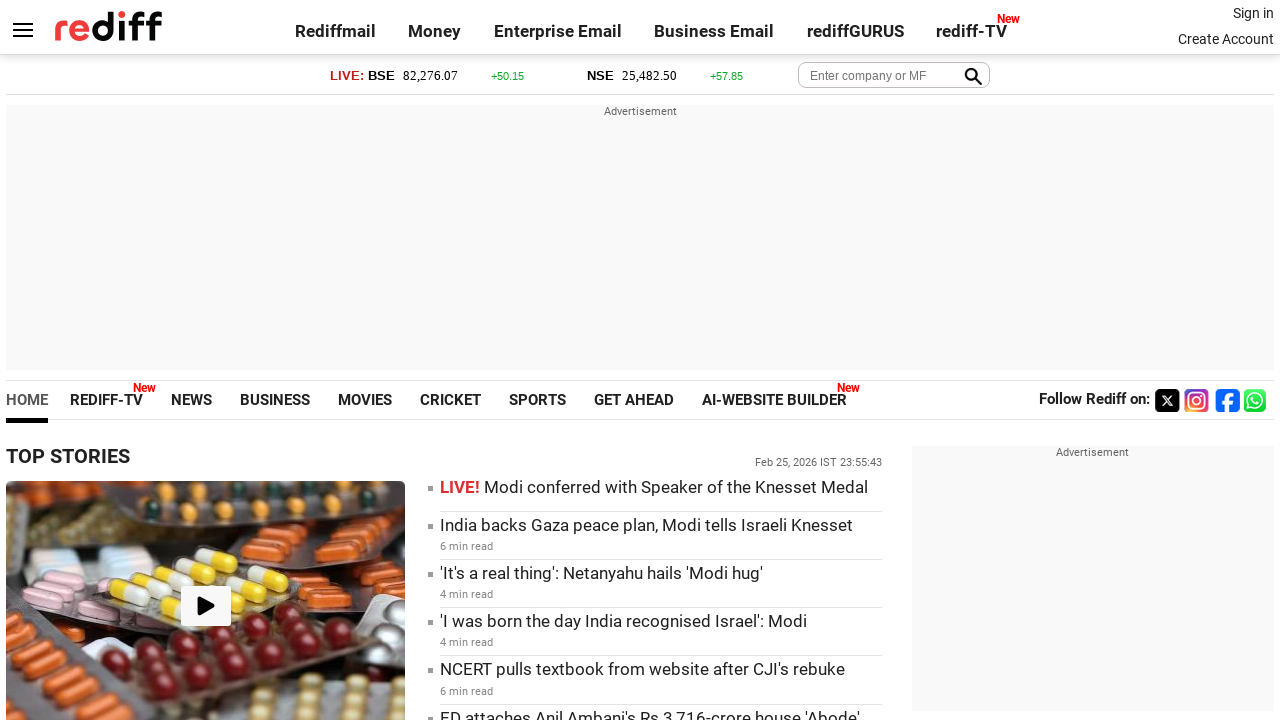

Retrieved href attribute from link: https://mail.rediff.com/cgi-bin/login.cgi
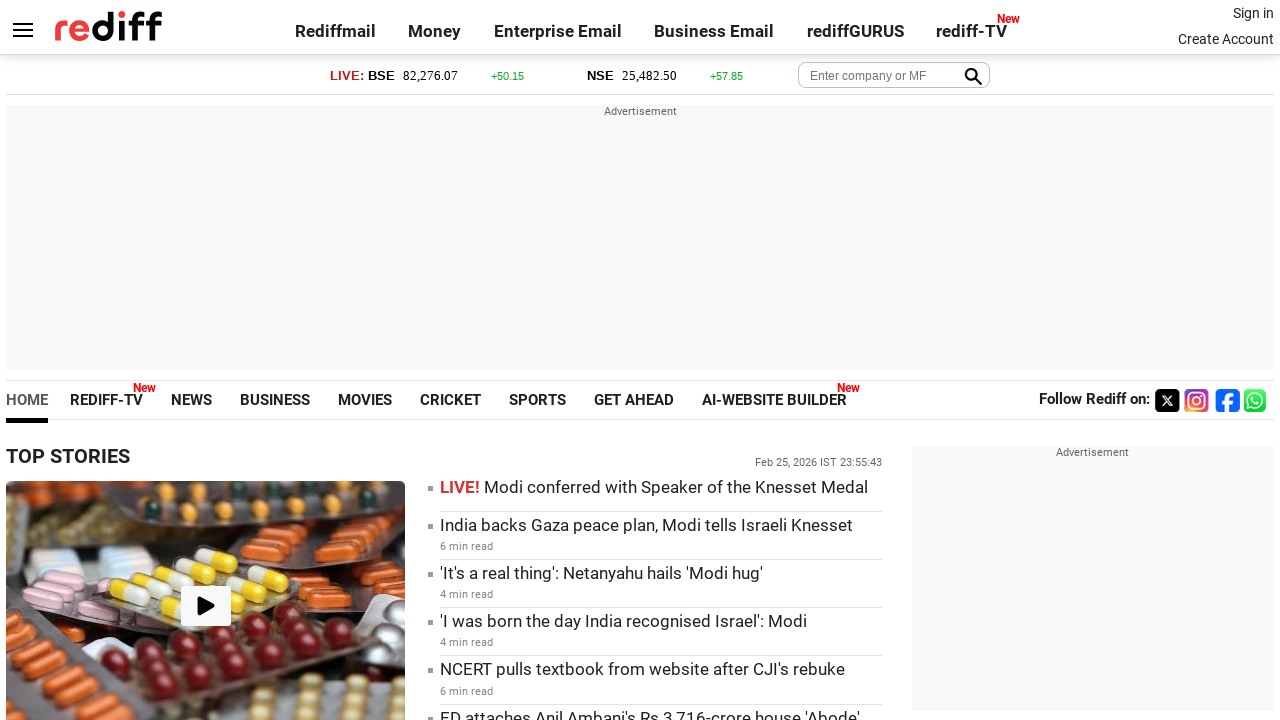

Retrieved inner text from link: Sign in
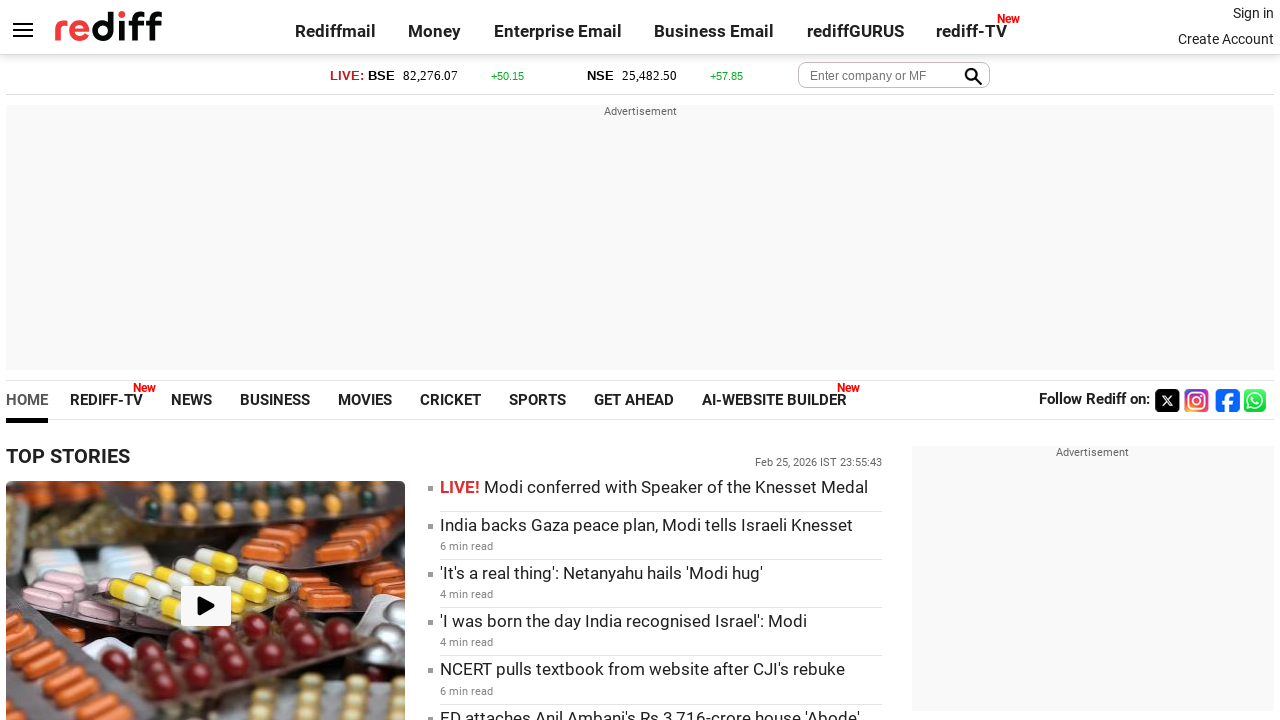

Retrieved href attribute from link: https://register.rediff.com/register/register.php?FormName=user_details
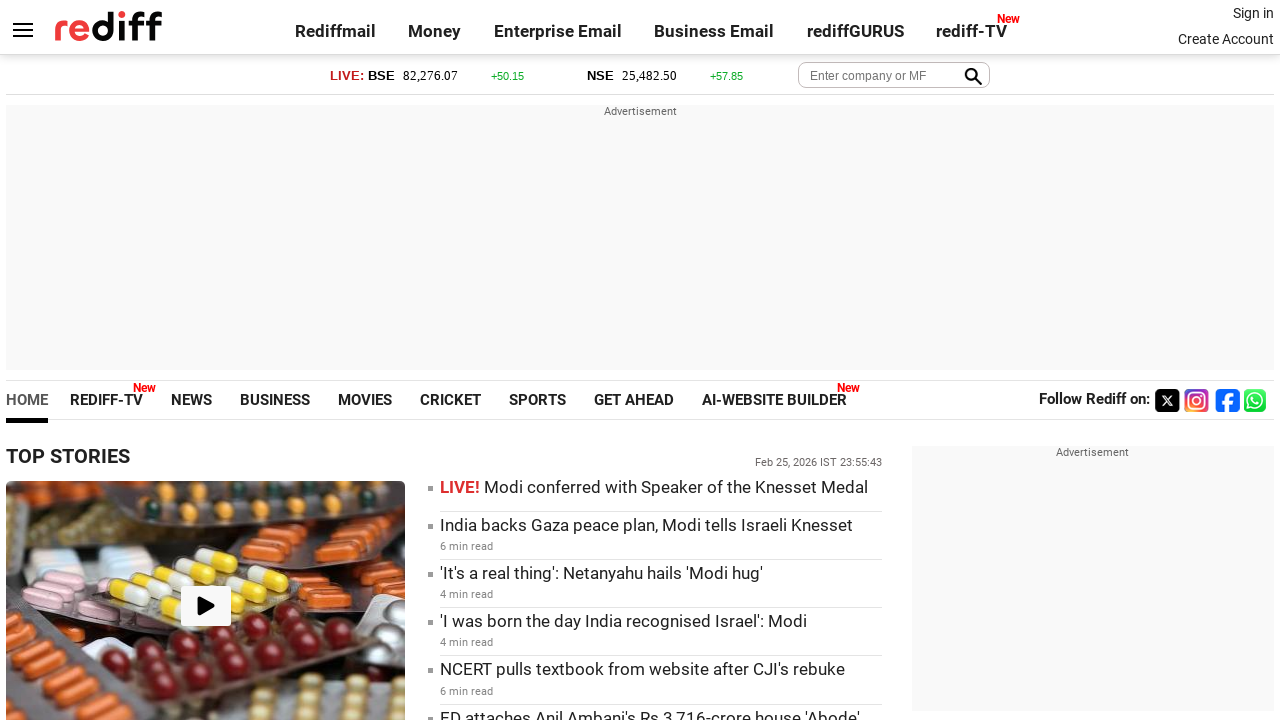

Retrieved inner text from link: Create Account
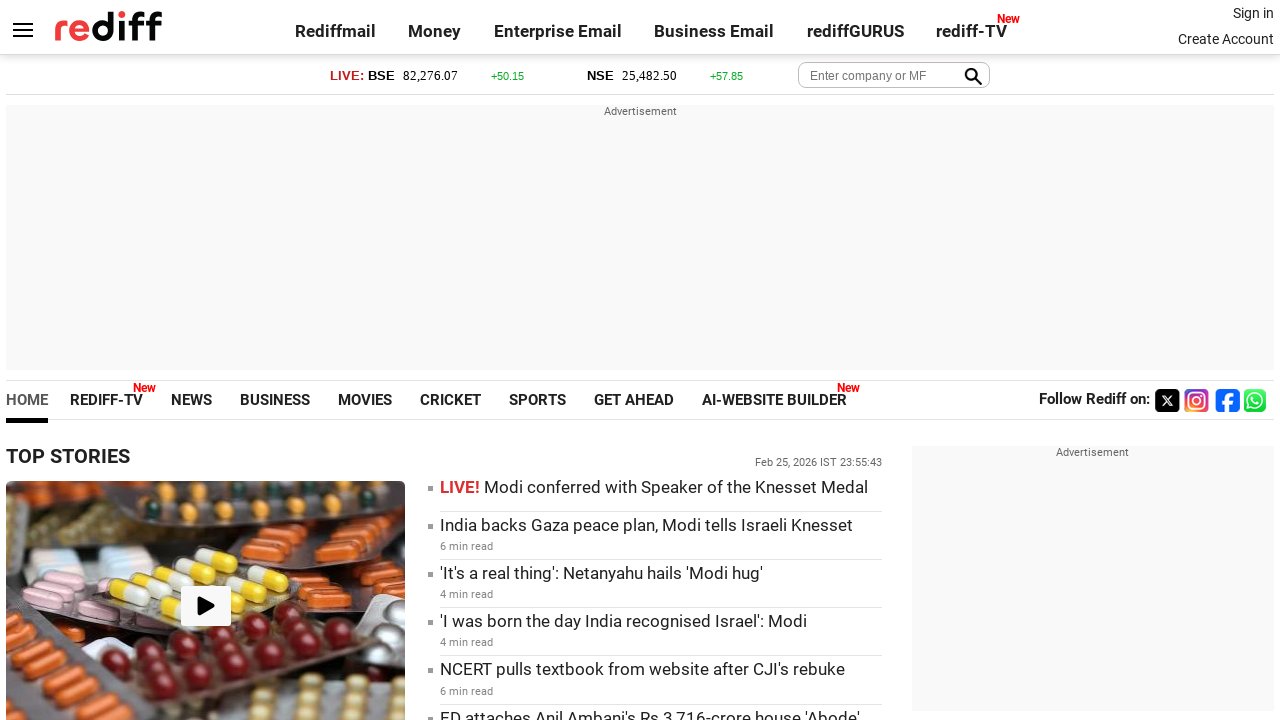

Retrieved href attribute from link: https://tv.rediff.com
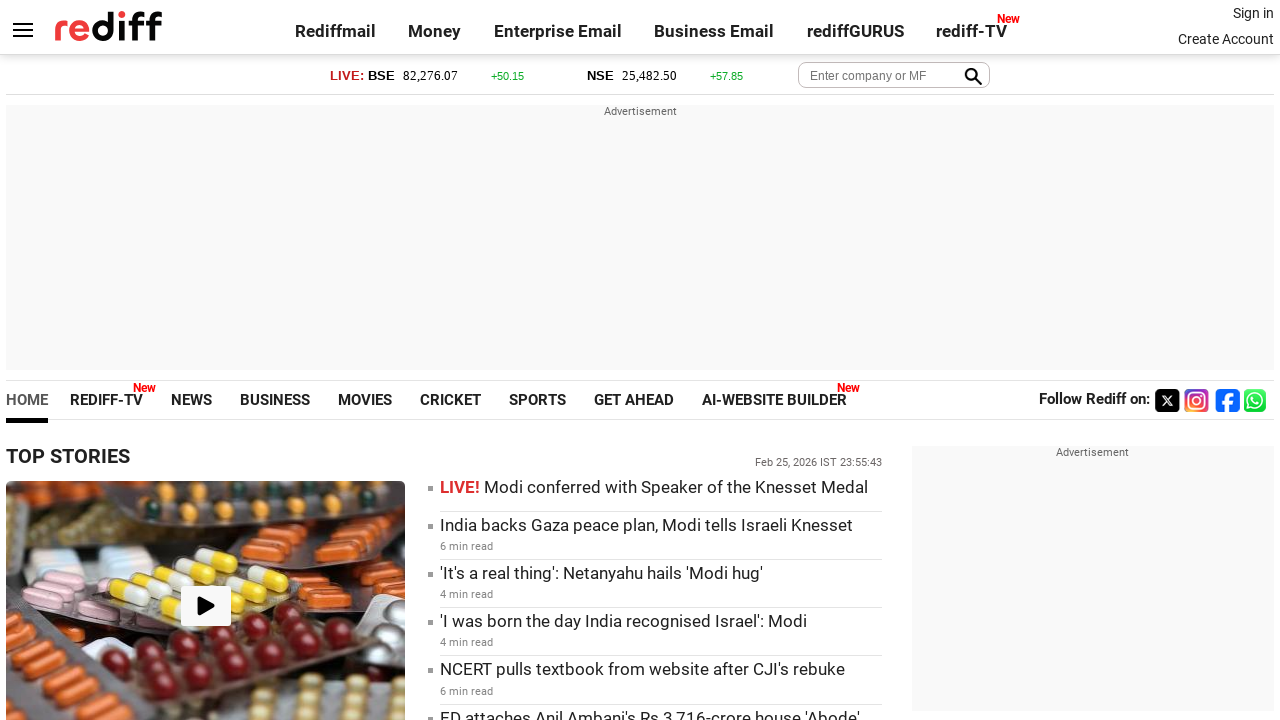

Retrieved inner text from link: REDIFF-TV
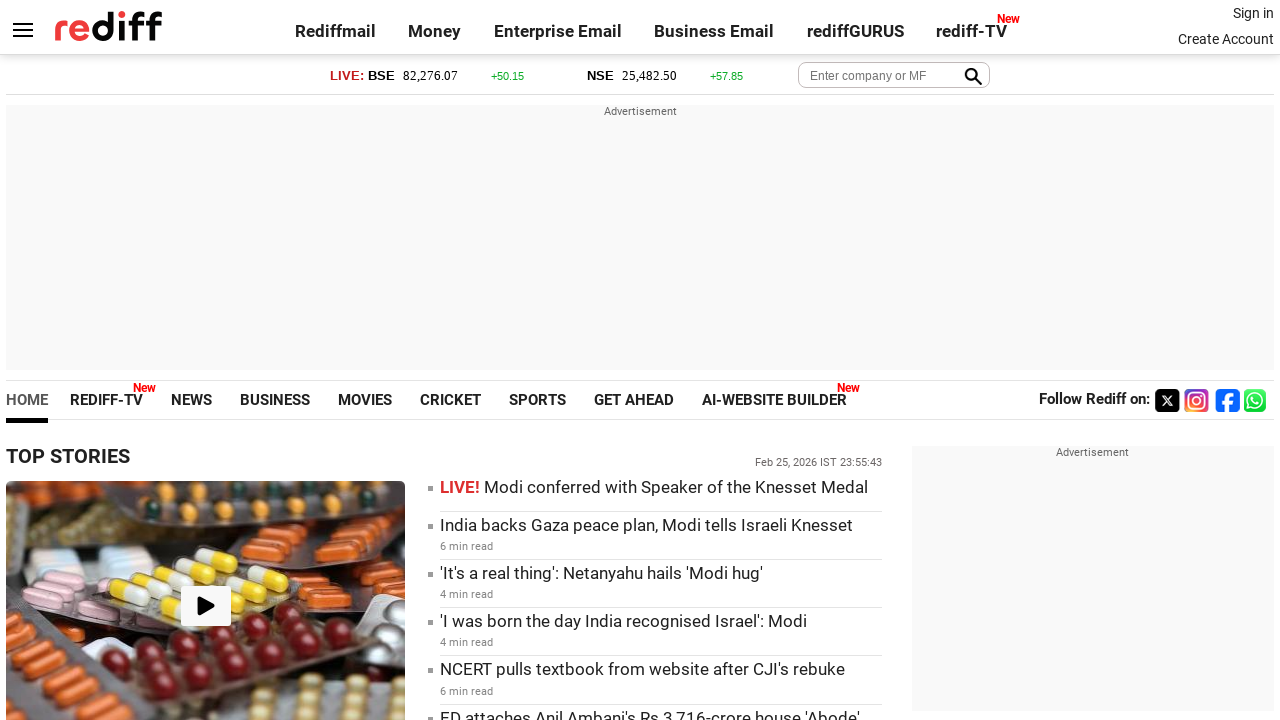

Retrieved href attribute from link: https://www.rediff.com/news
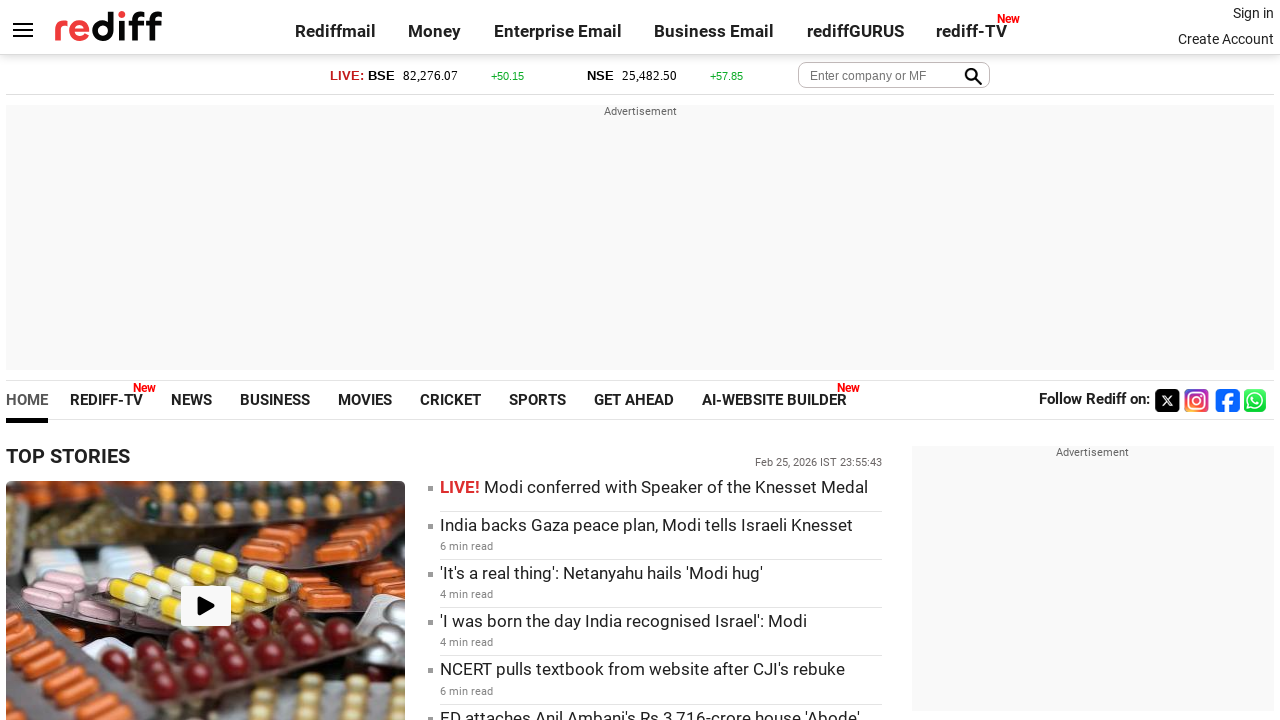

Retrieved inner text from link: NEWS
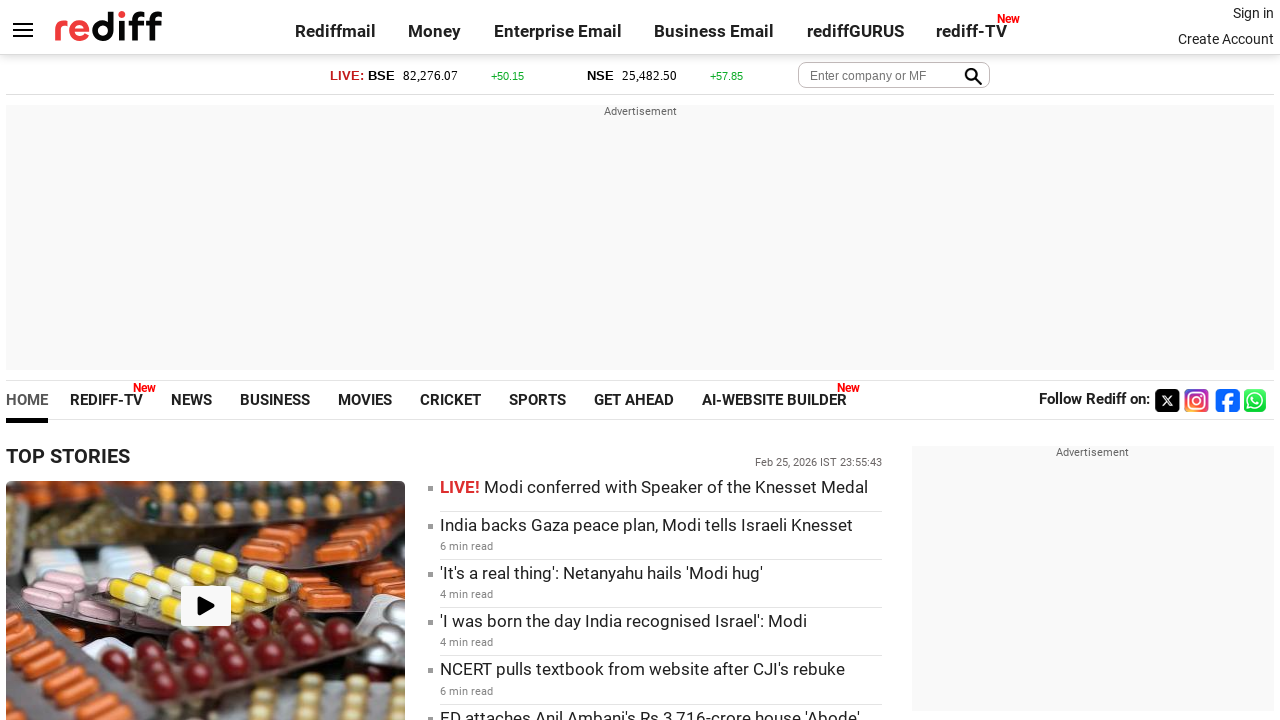

Retrieved href attribute from link: https://www.rediff.com/business
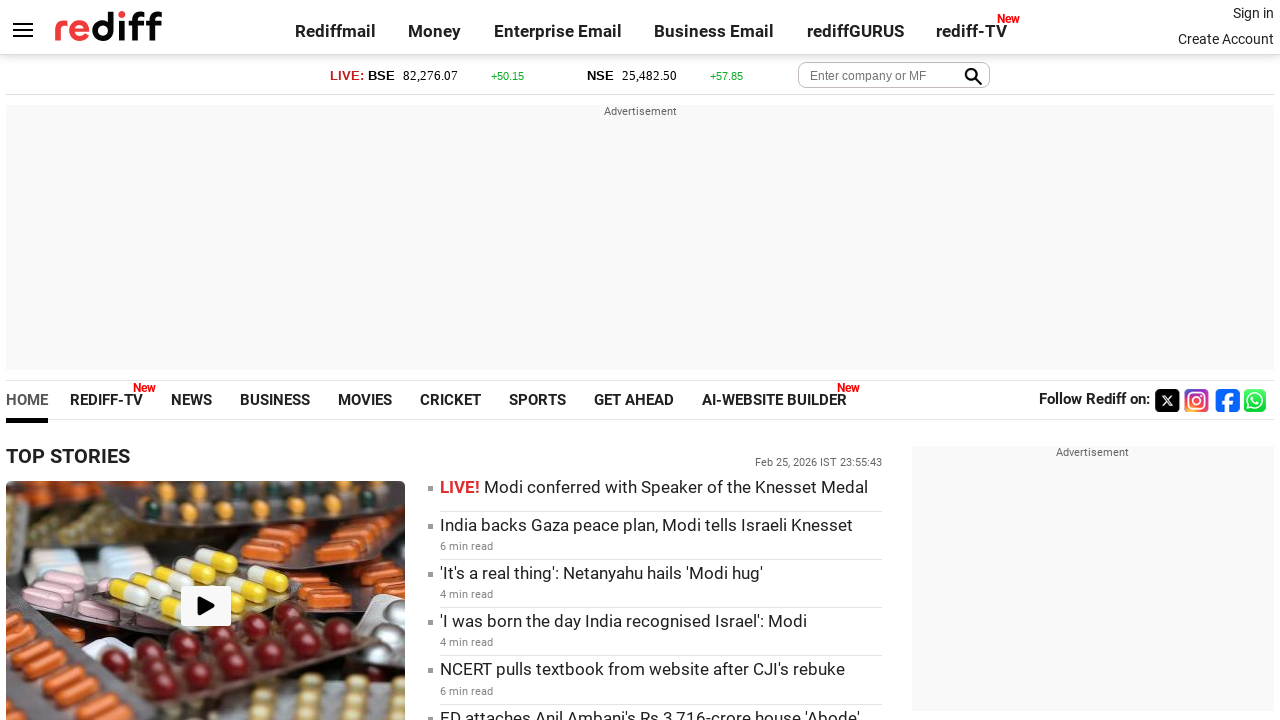

Retrieved inner text from link: BUSINESS
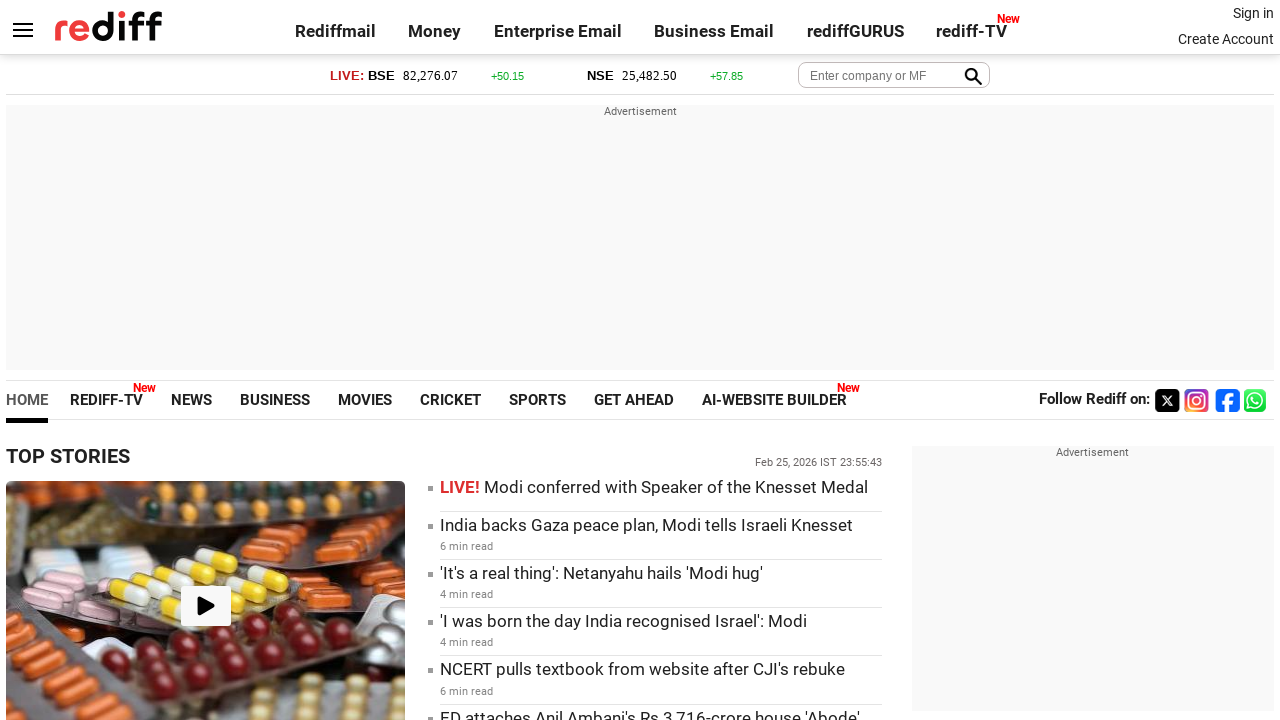

Retrieved href attribute from link: https://www.rediff.com/movies
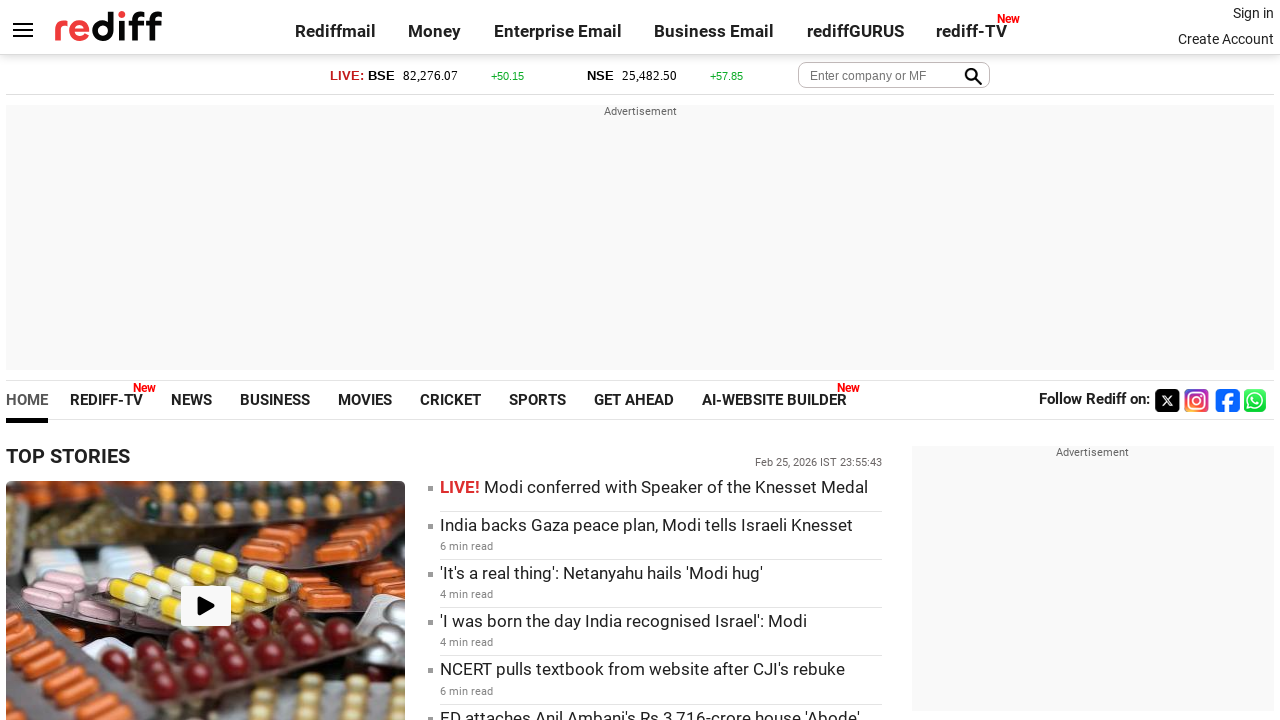

Retrieved inner text from link: MOVIES
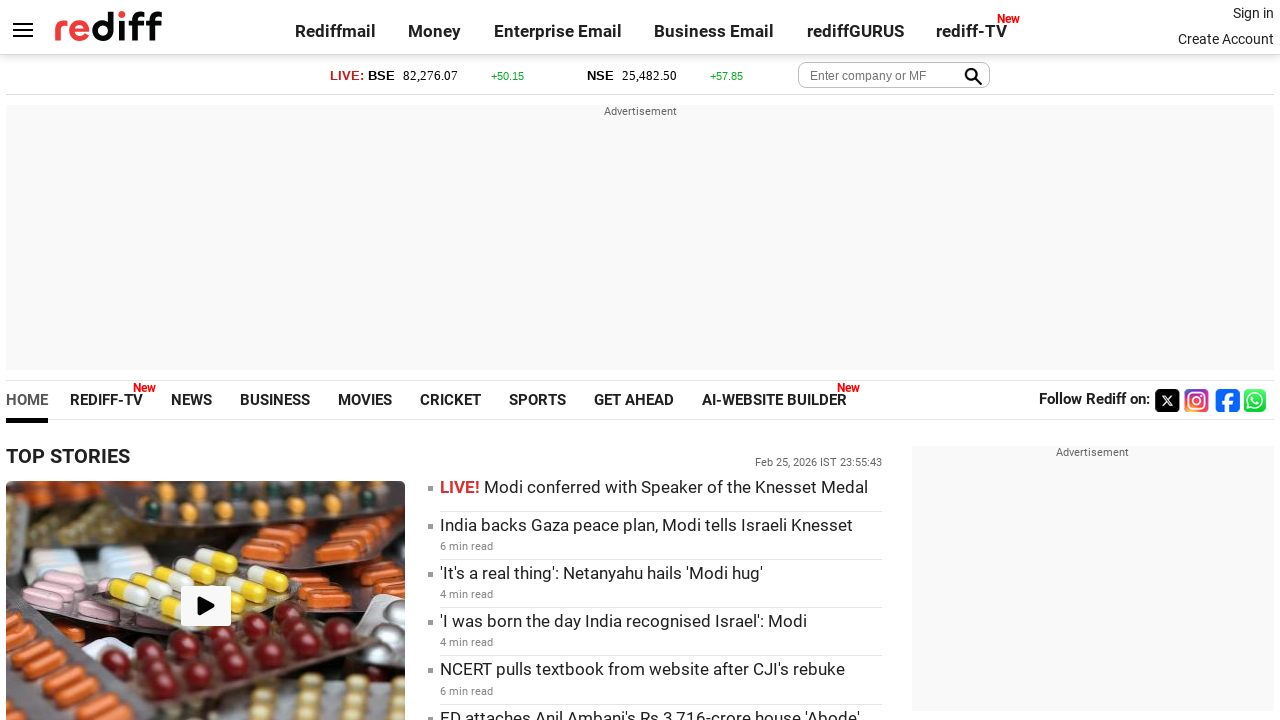

Retrieved href attribute from link: https://www.rediff.com/cricket
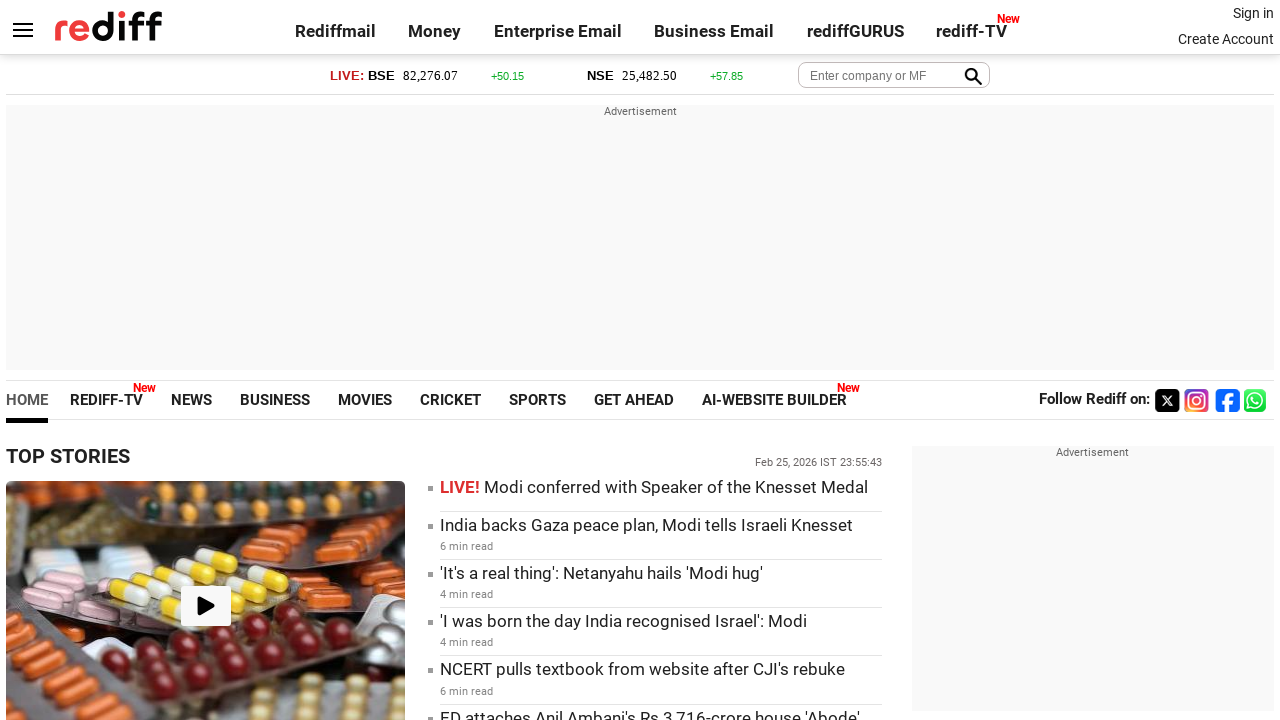

Retrieved inner text from link: CRICKET
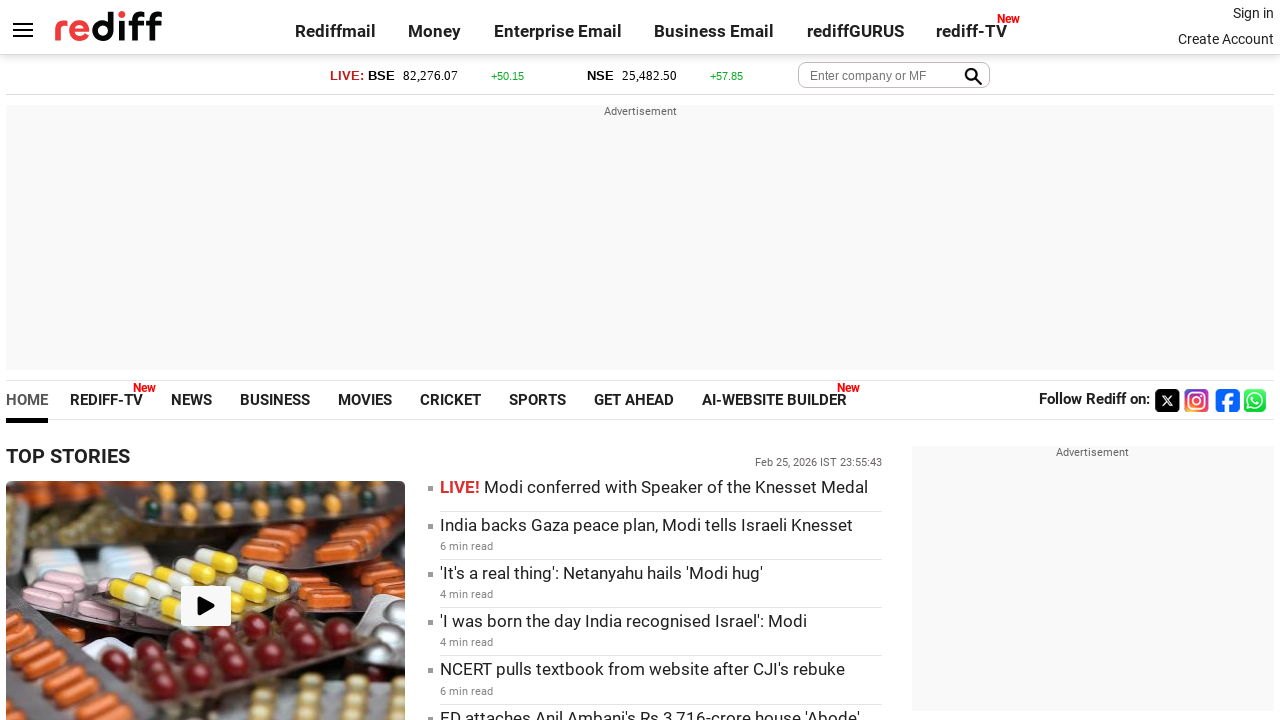

Retrieved href attribute from link: https://www.rediff.com/sports
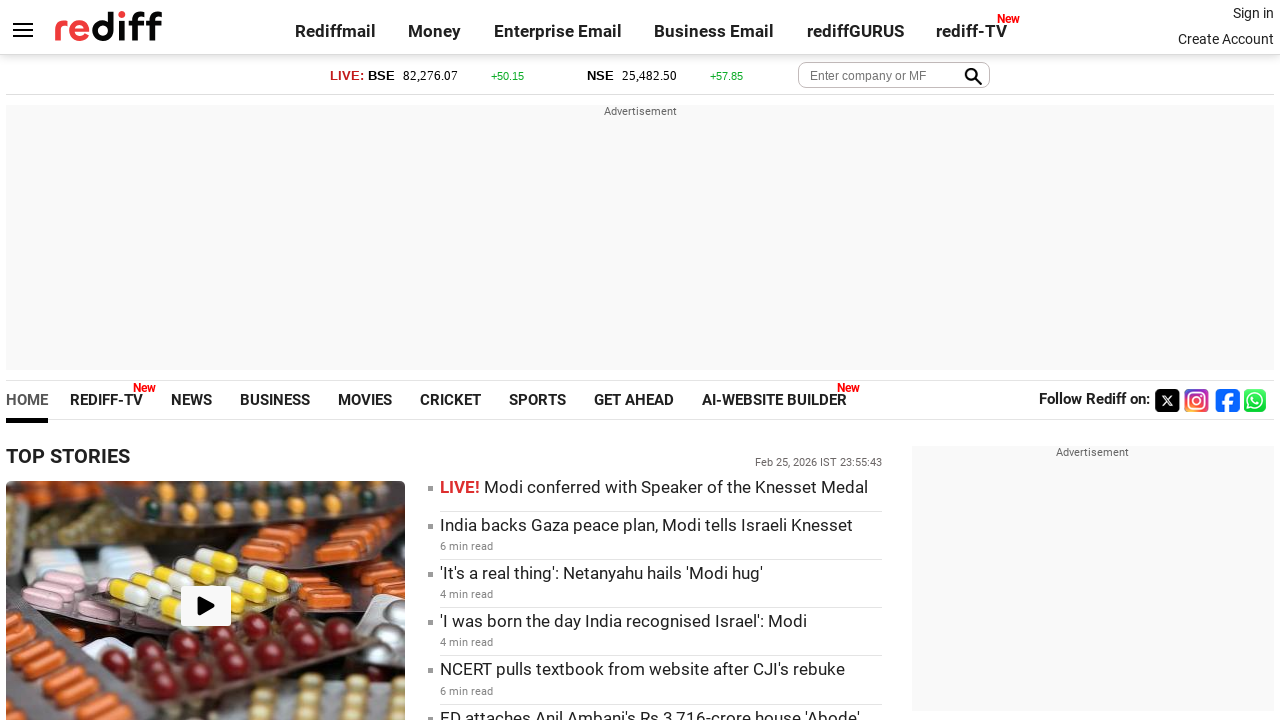

Retrieved inner text from link: SPORTS
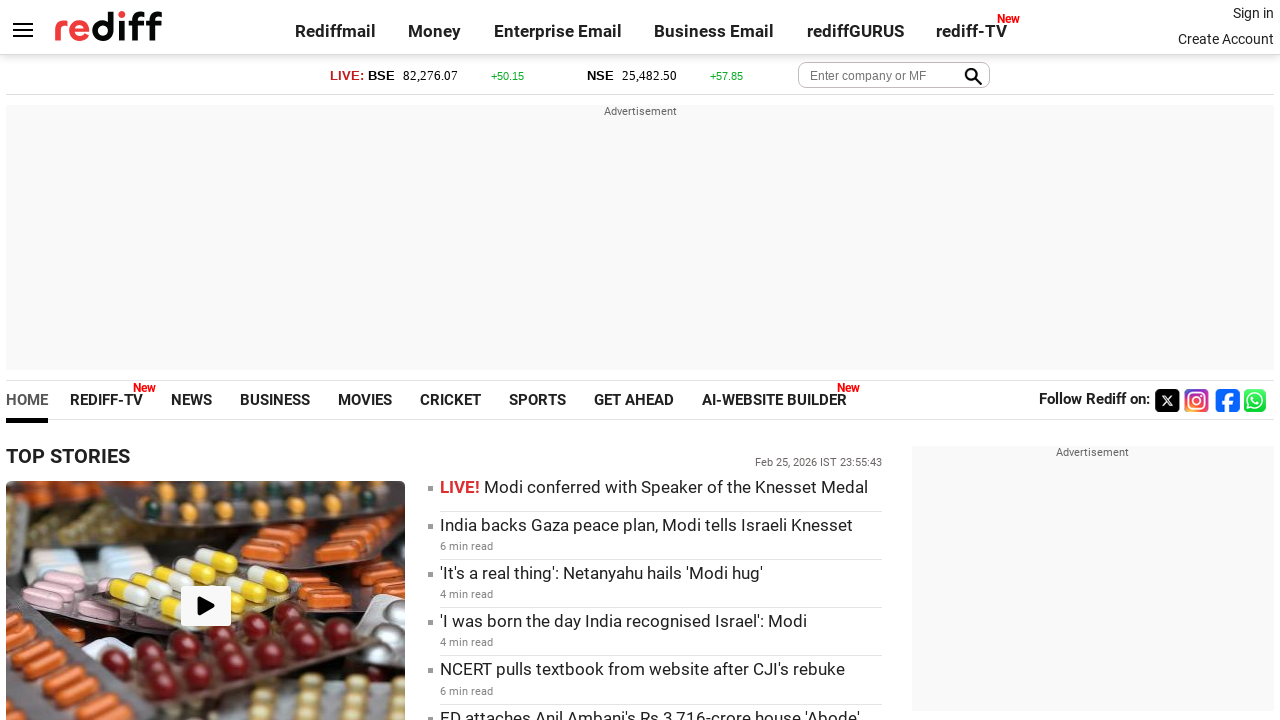

Retrieved href attribute from link: https://www.rediff.com/getahead
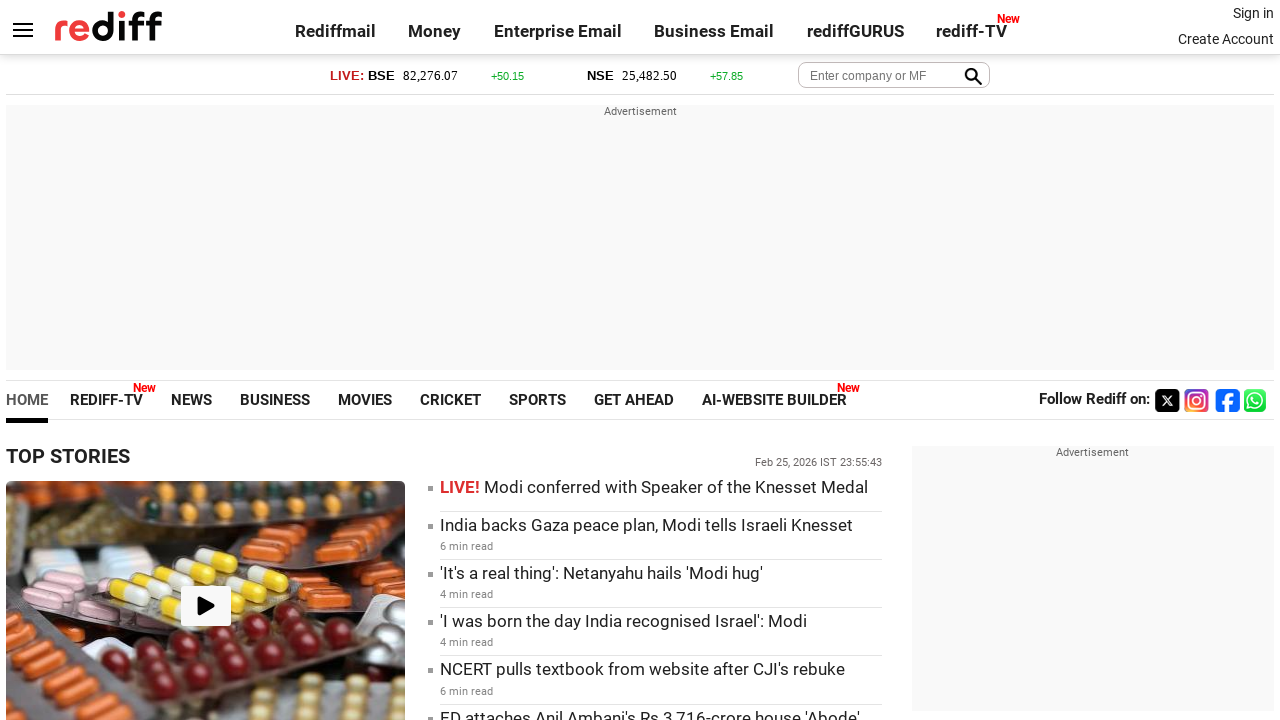

Retrieved inner text from link: GET AHEAD
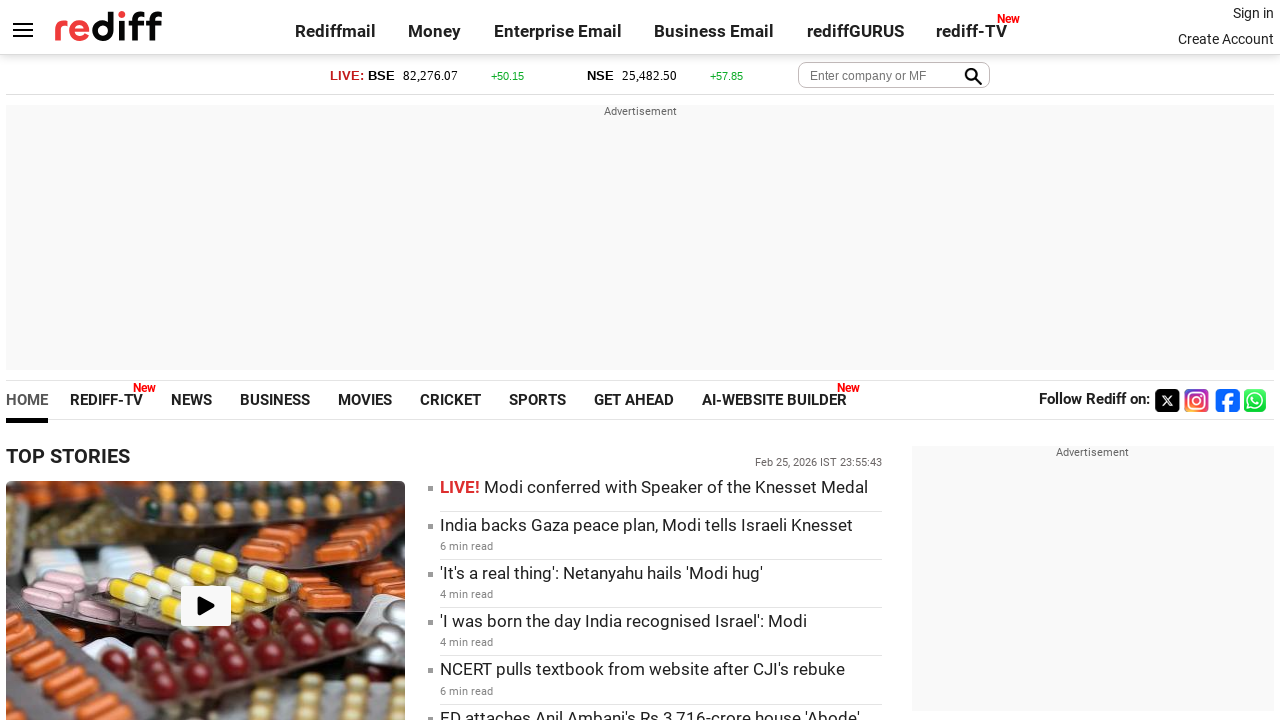

Retrieved href attribute from link: https://apps.rediff.com
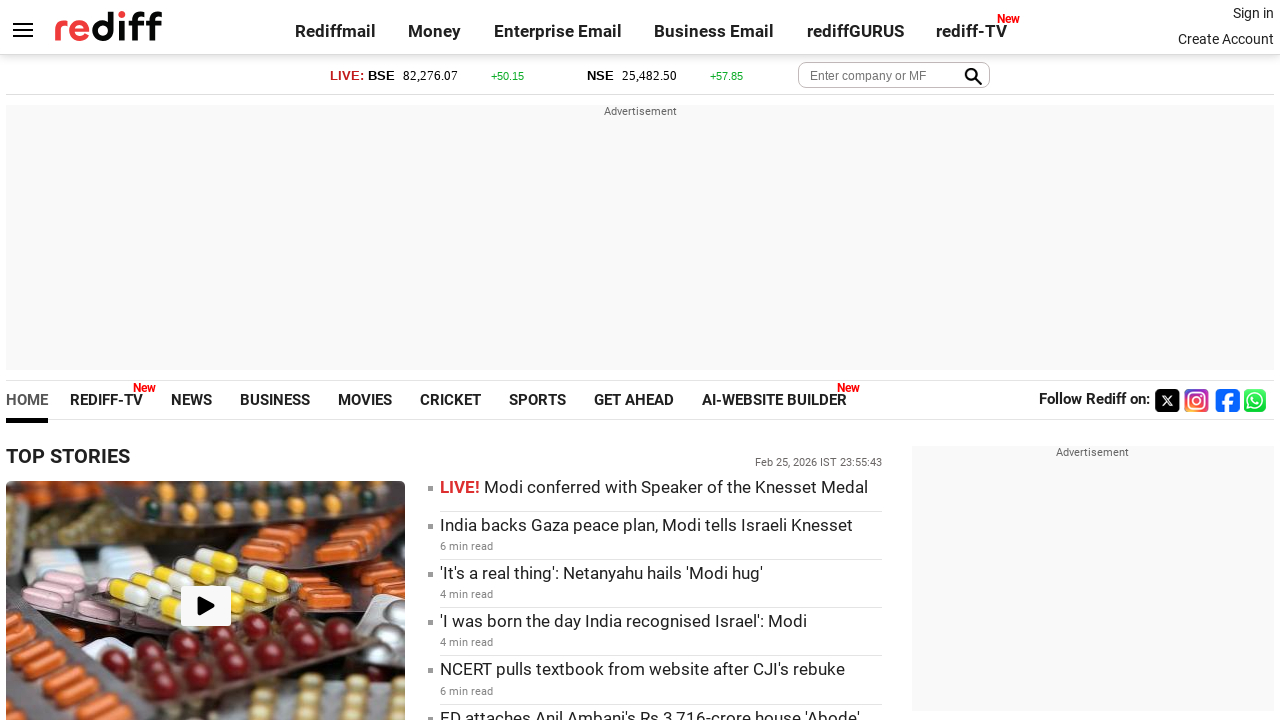

Retrieved inner text from link: AI-WEBSITE BUILDER
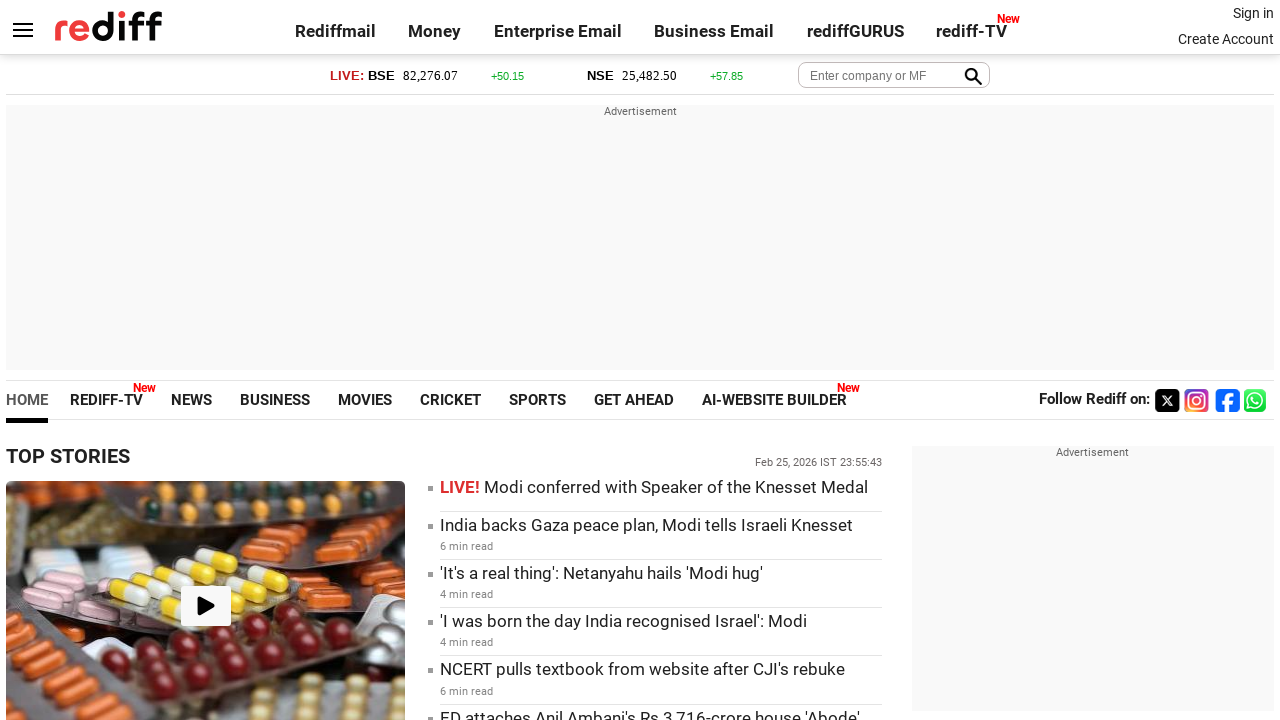

Retrieved href attribute from link: https://x.com/RediffNews
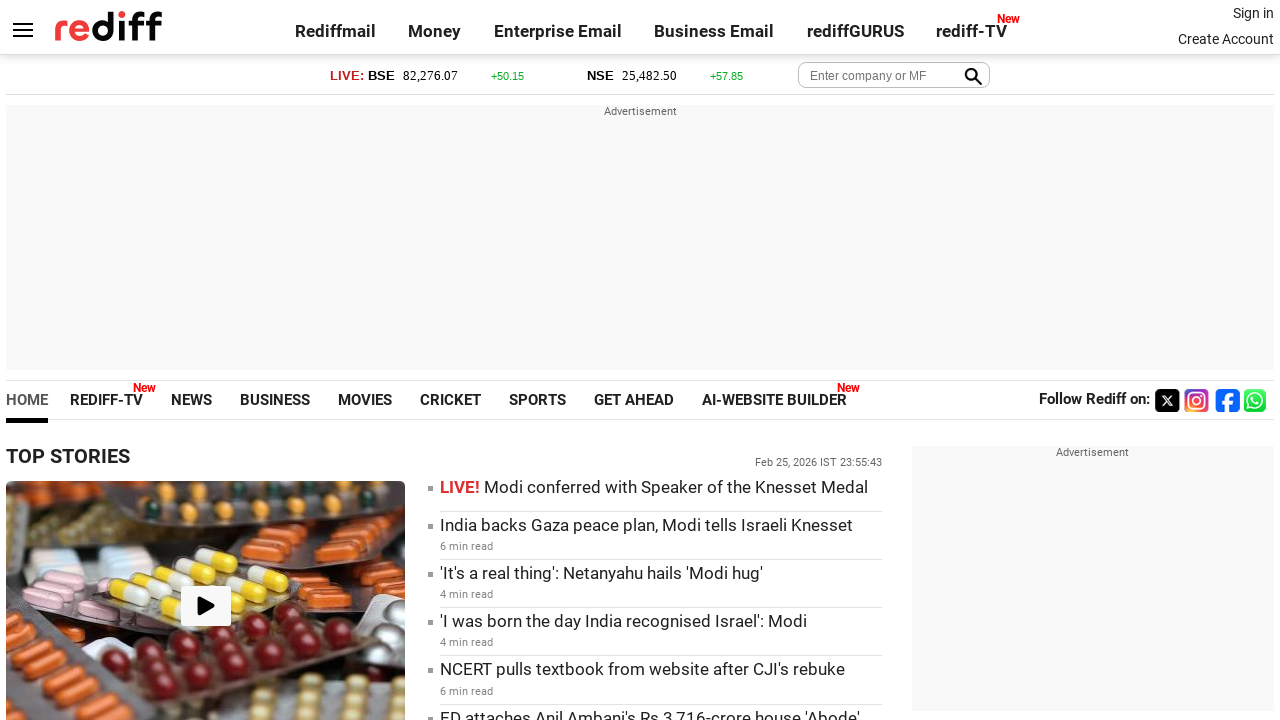

Retrieved inner text from link: 
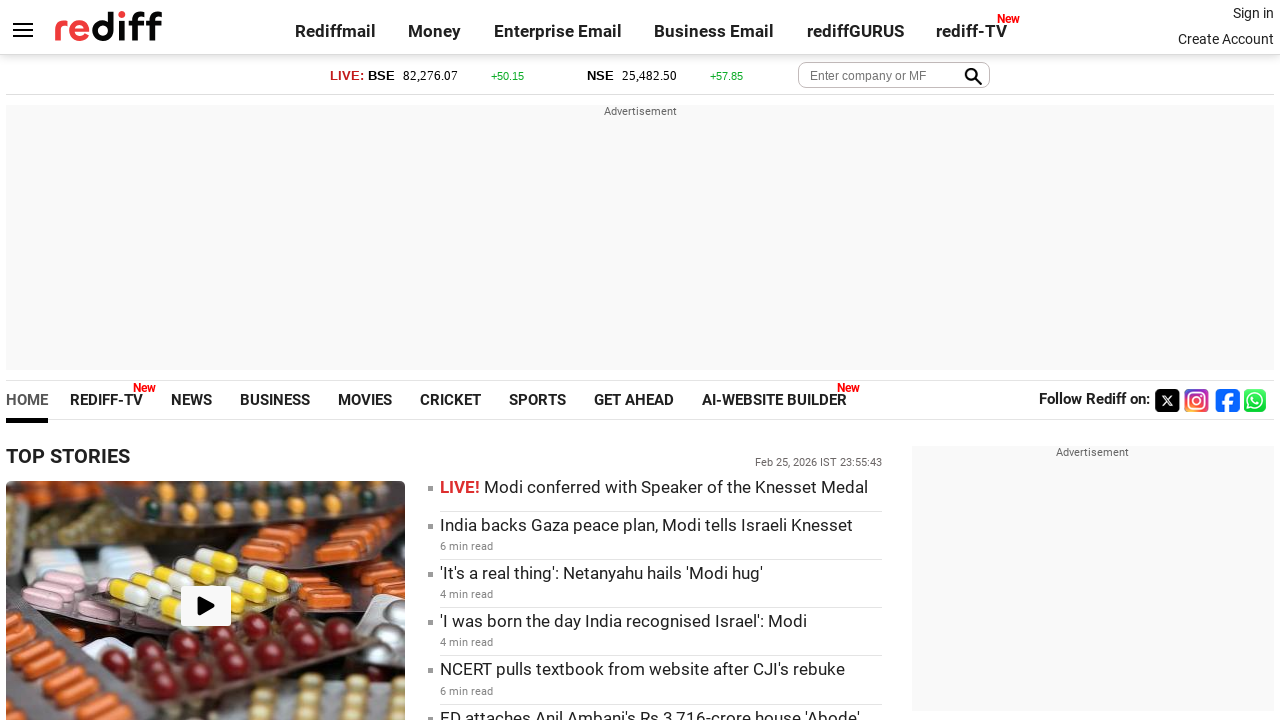

Retrieved href attribute from link: https://www.instagram.com/rediffnews/
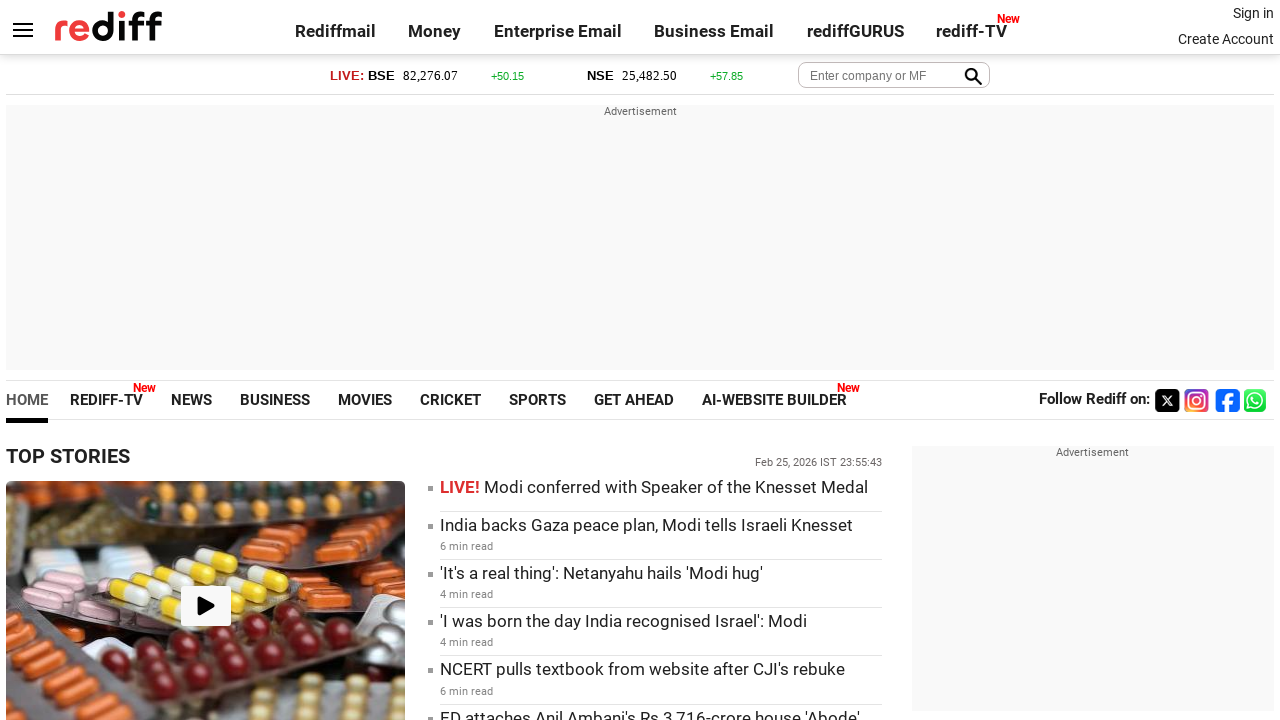

Retrieved inner text from link: 
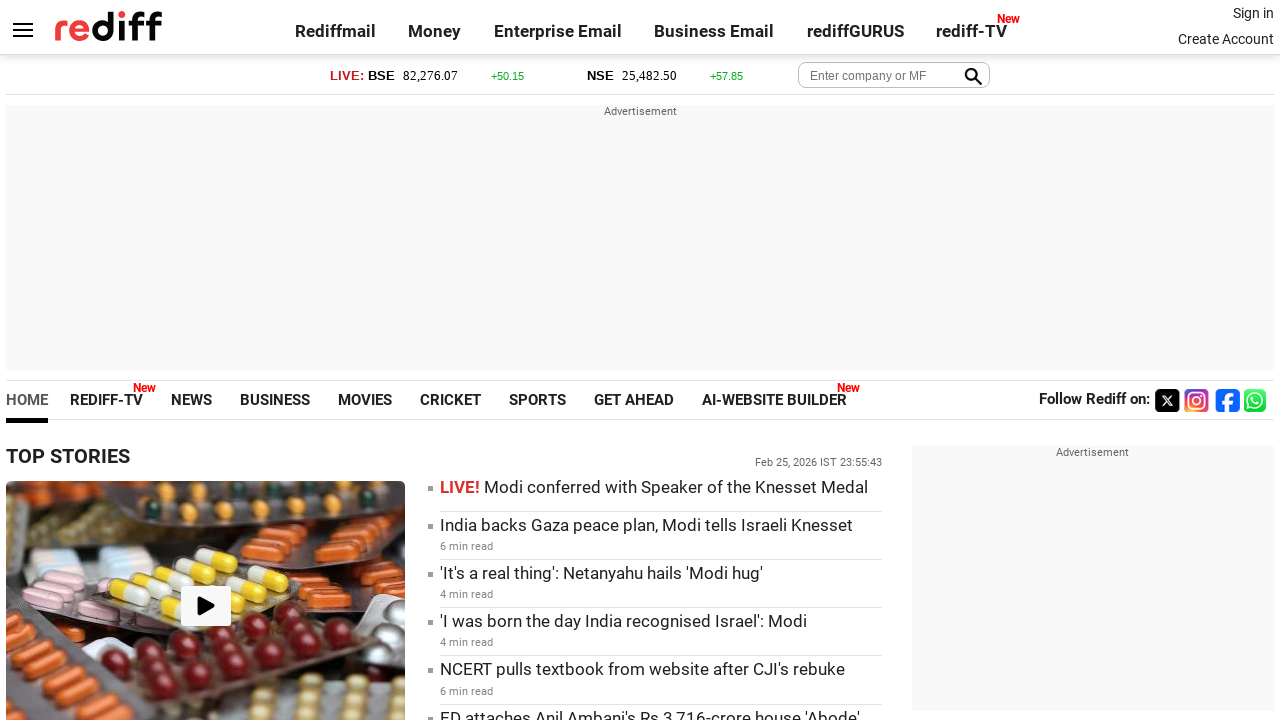

Retrieved href attribute from link: https://www.facebook.com/people/Rediff-News/61566156876578/
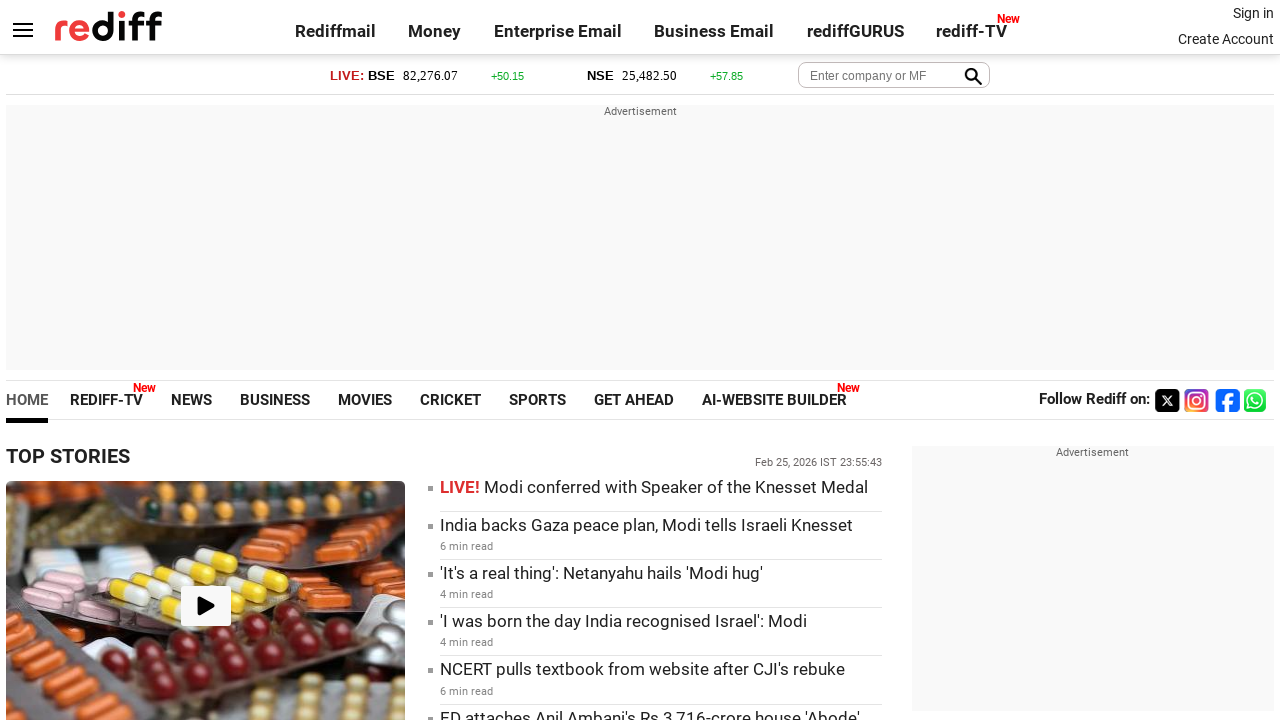

Retrieved inner text from link: 
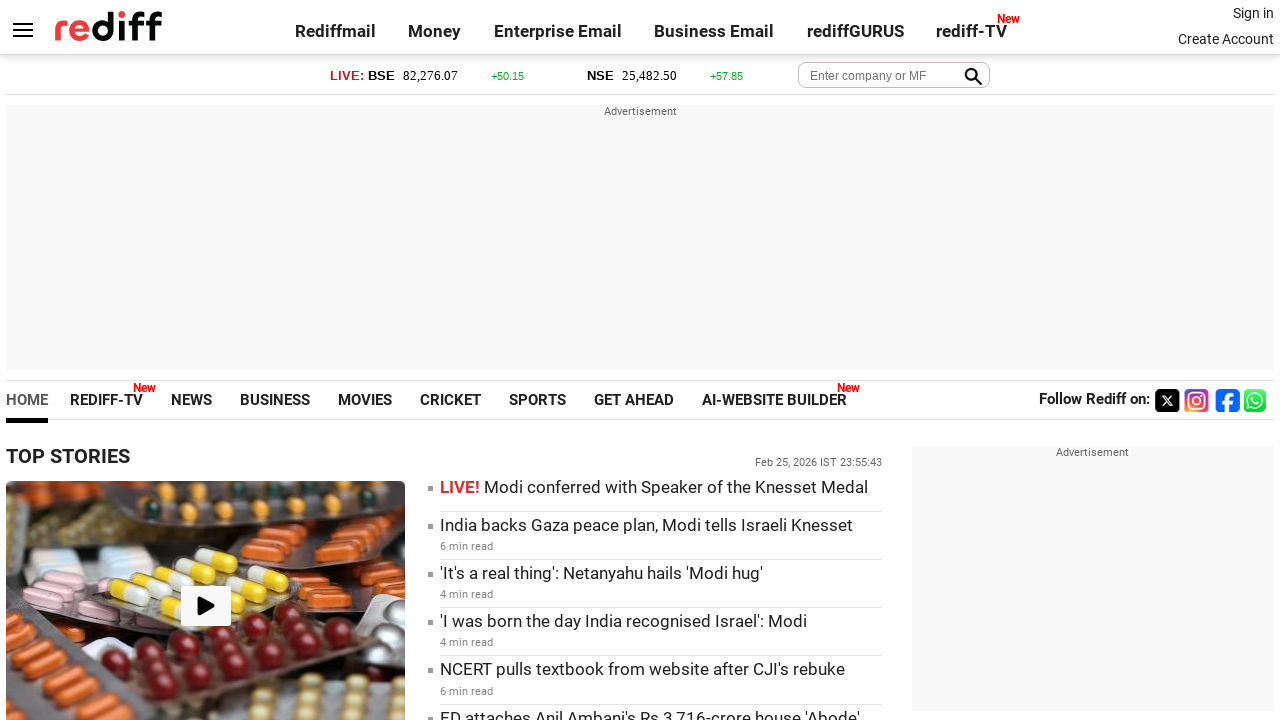

Retrieved href attribute from link: https://whatsapp.com/channel/0029Va5OV1pLtOjB8oWyne1F
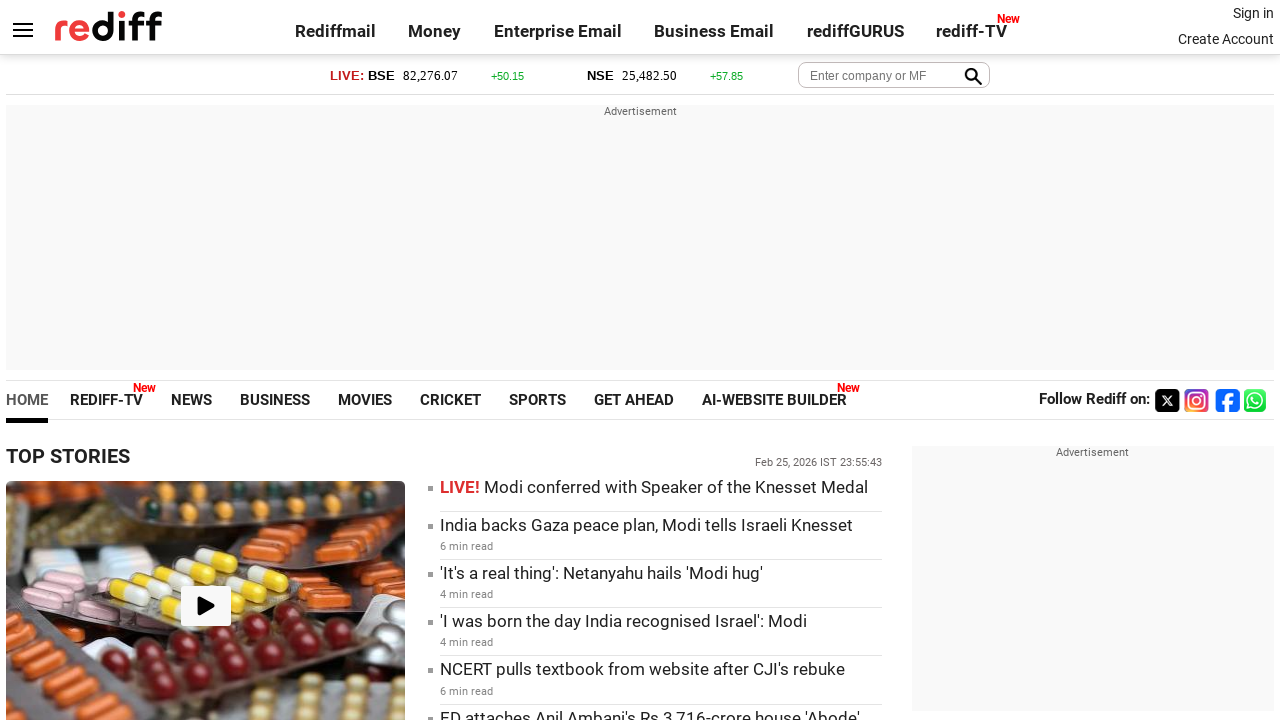

Retrieved inner text from link: 
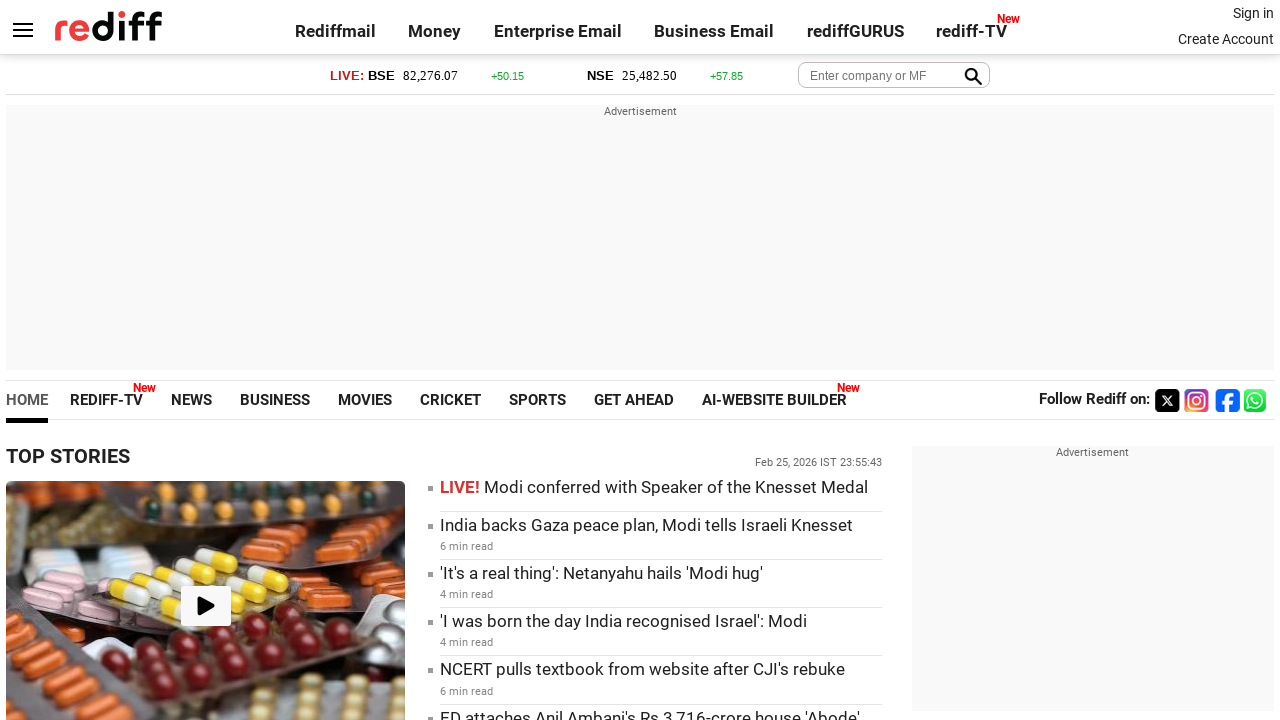

Retrieved href attribute from link: https://tv.rediff.com/business/ai-is-fast-becoming-central-to-how-drugs-will-be-discovered/371401
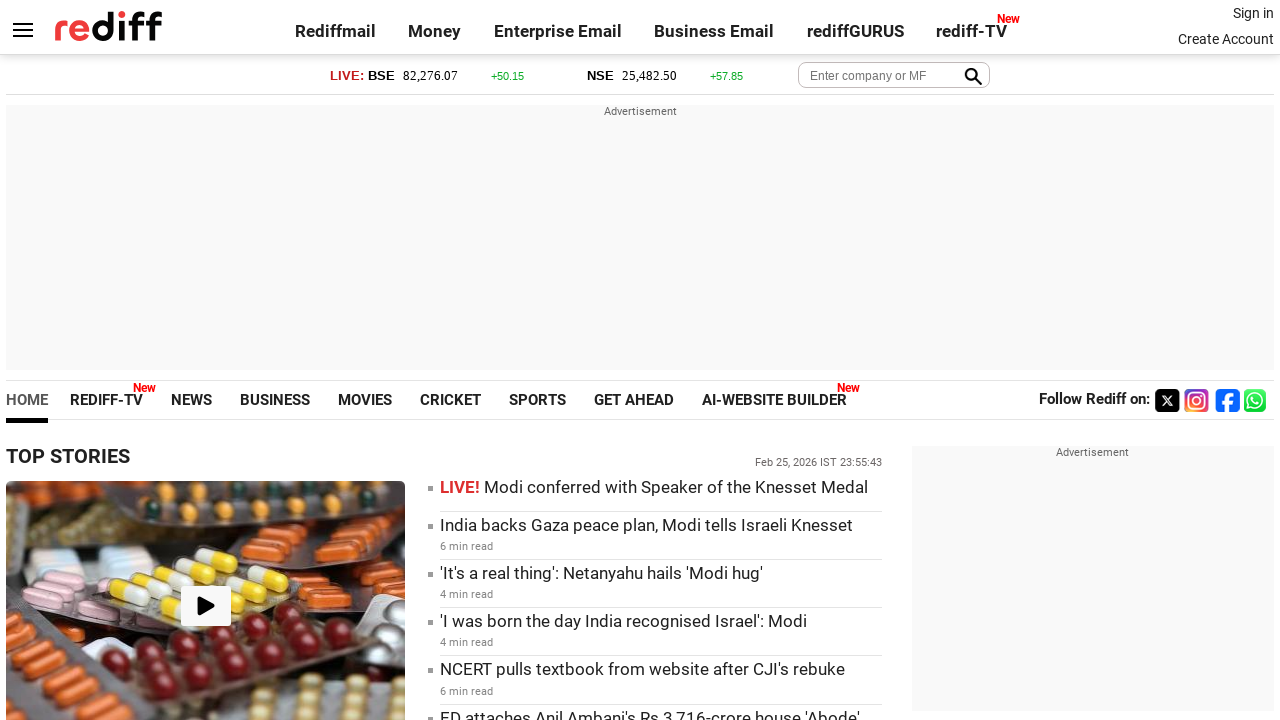

Retrieved inner text from link: AI is fast becoming central to how drugs will be discovered

4:11 min
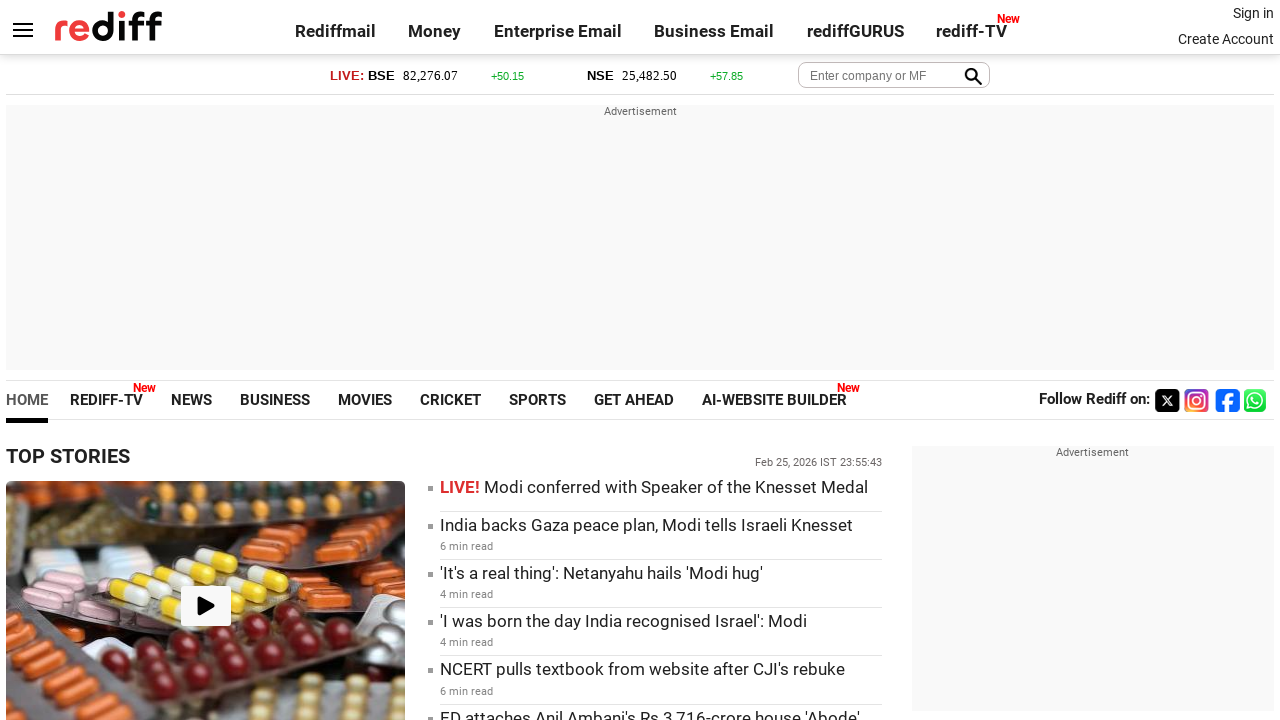

Retrieved href attribute from link: https://www.rediff.com/movies/report/rashmika-mandanna-vijay-deverakonda-to-have-2-wedding-ceremonies/20260225.htm
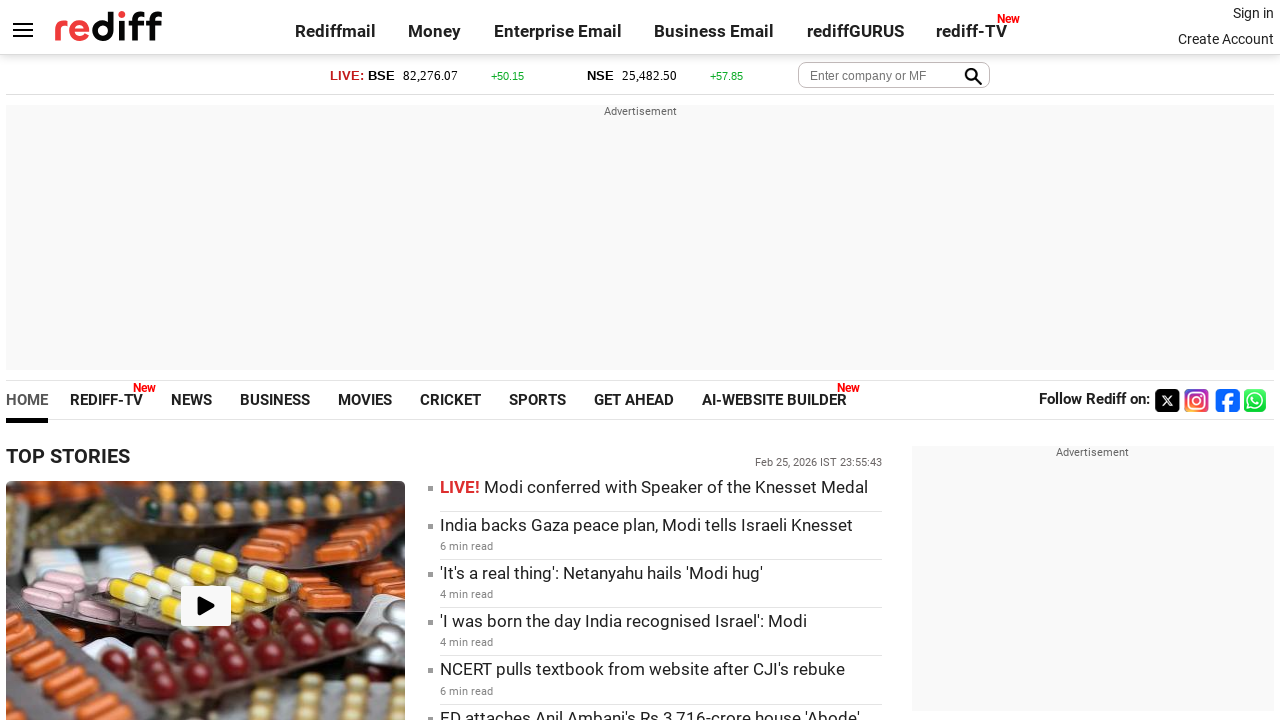

Retrieved inner text from link: 
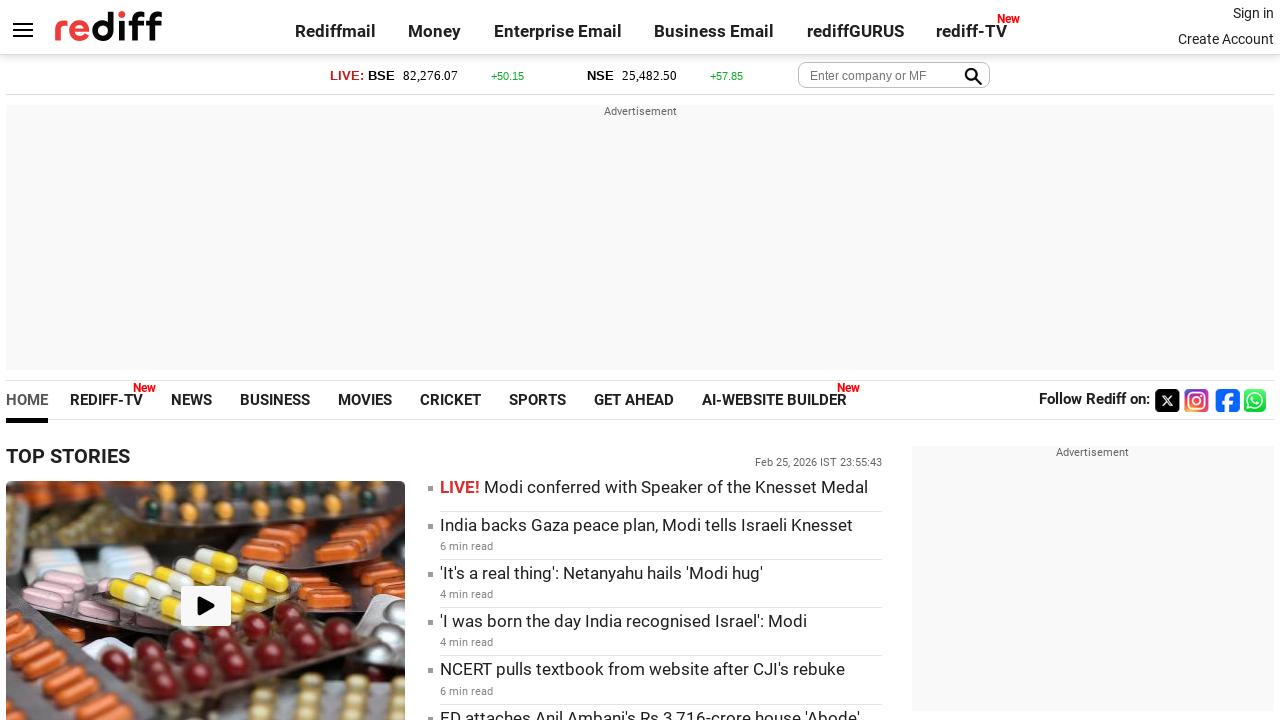

Retrieved href attribute from link: https://www.rediff.com/movies
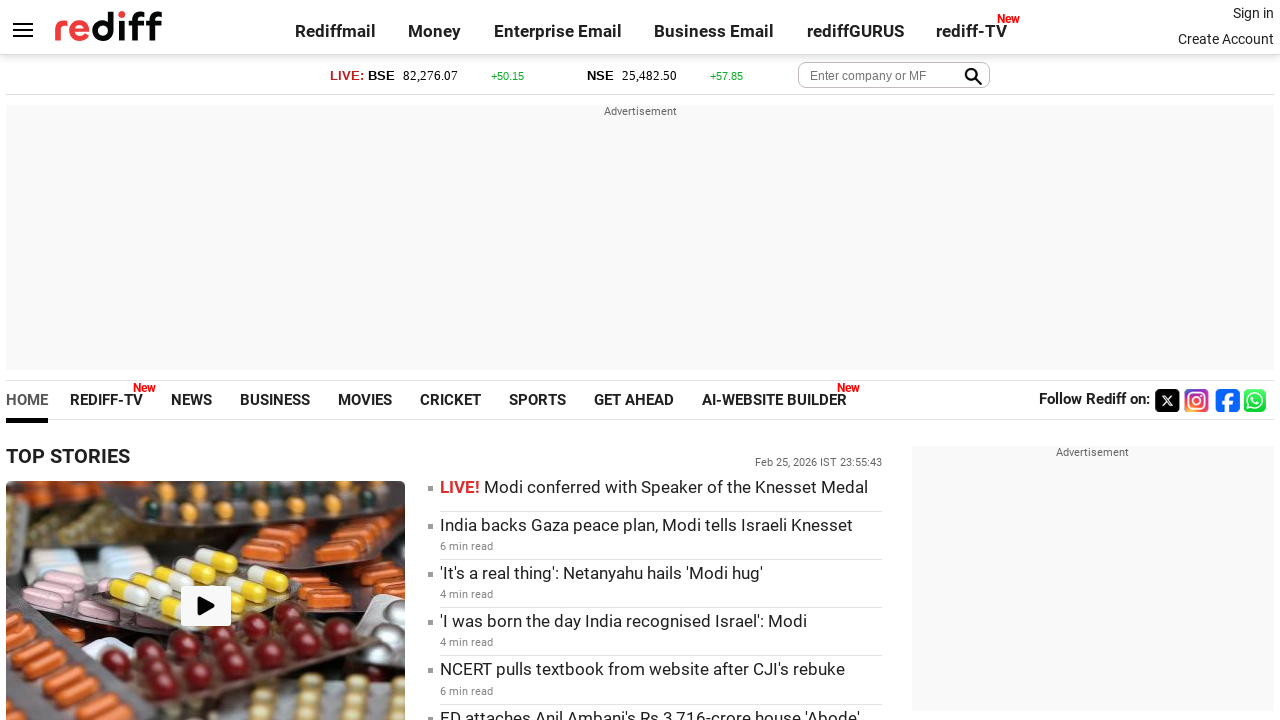

Retrieved inner text from link: Movies
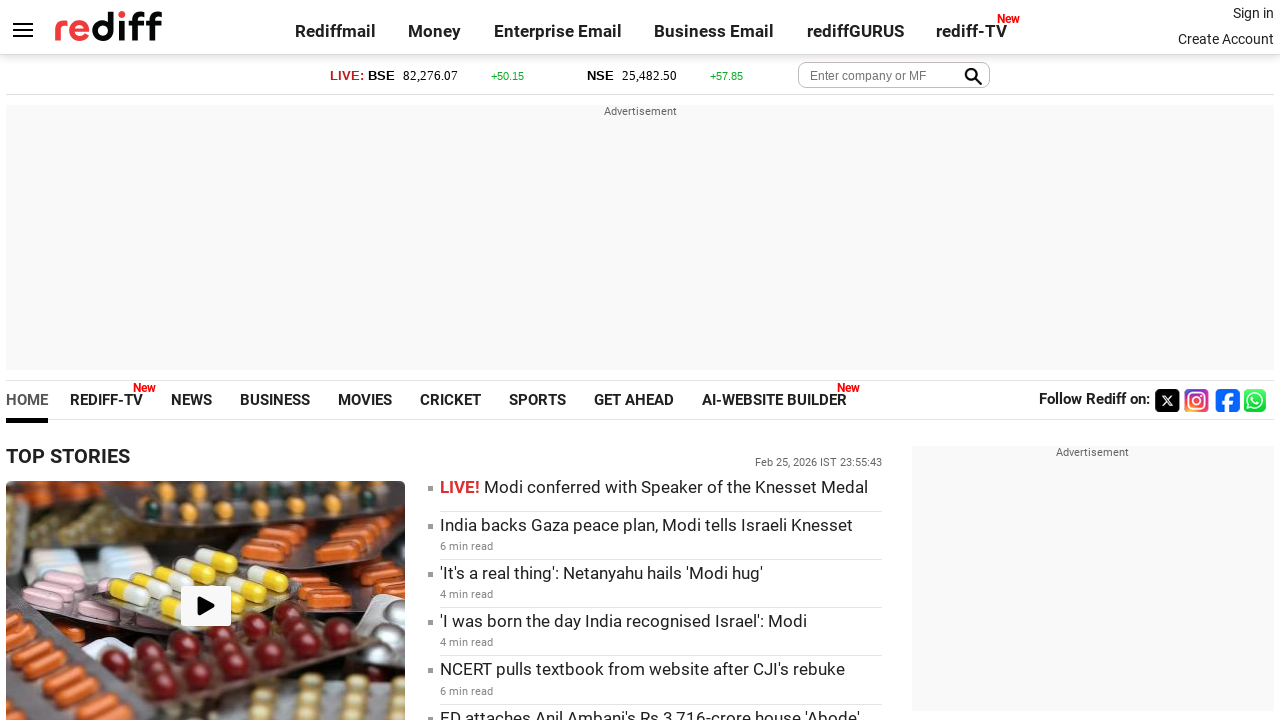

Retrieved href attribute from link: https://www.rediff.com/movies/report/rashmika-mandanna-vijay-deverakonda-to-have-2-wedding-ceremonies/20260225.htm
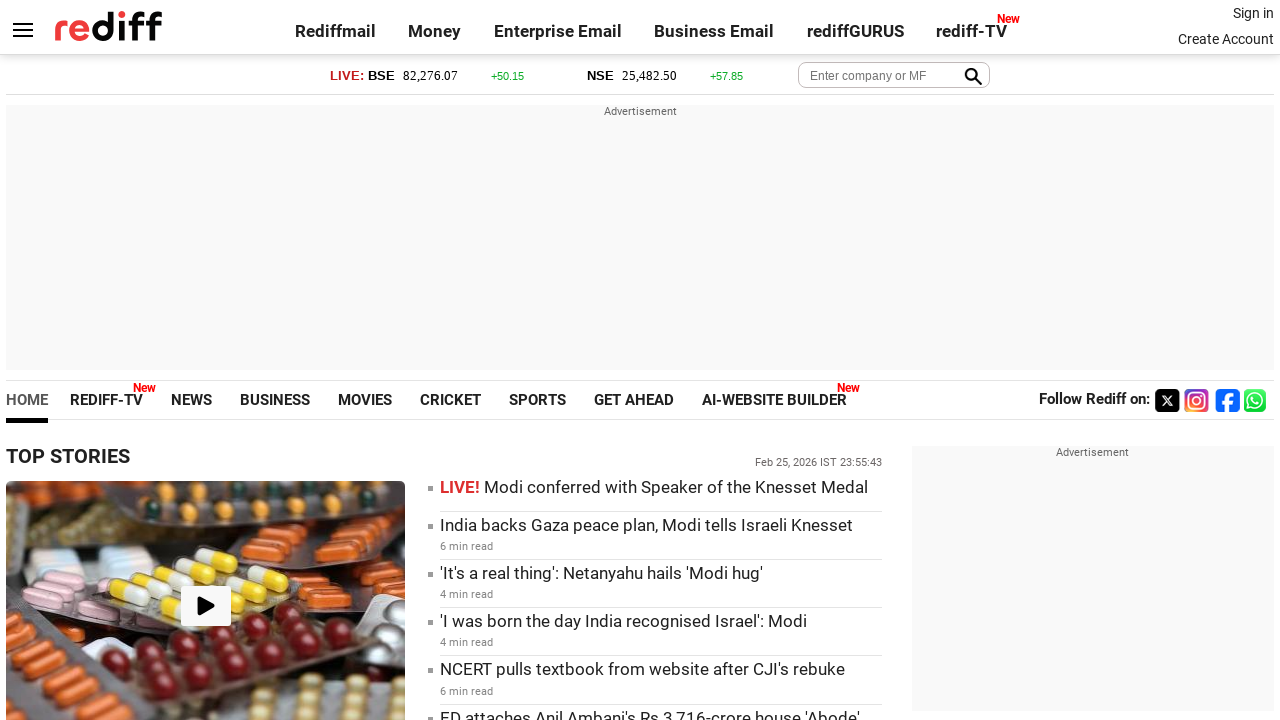

Retrieved inner text from link: Rashmika-Vijay To Have 2 Wedding Ceremonies
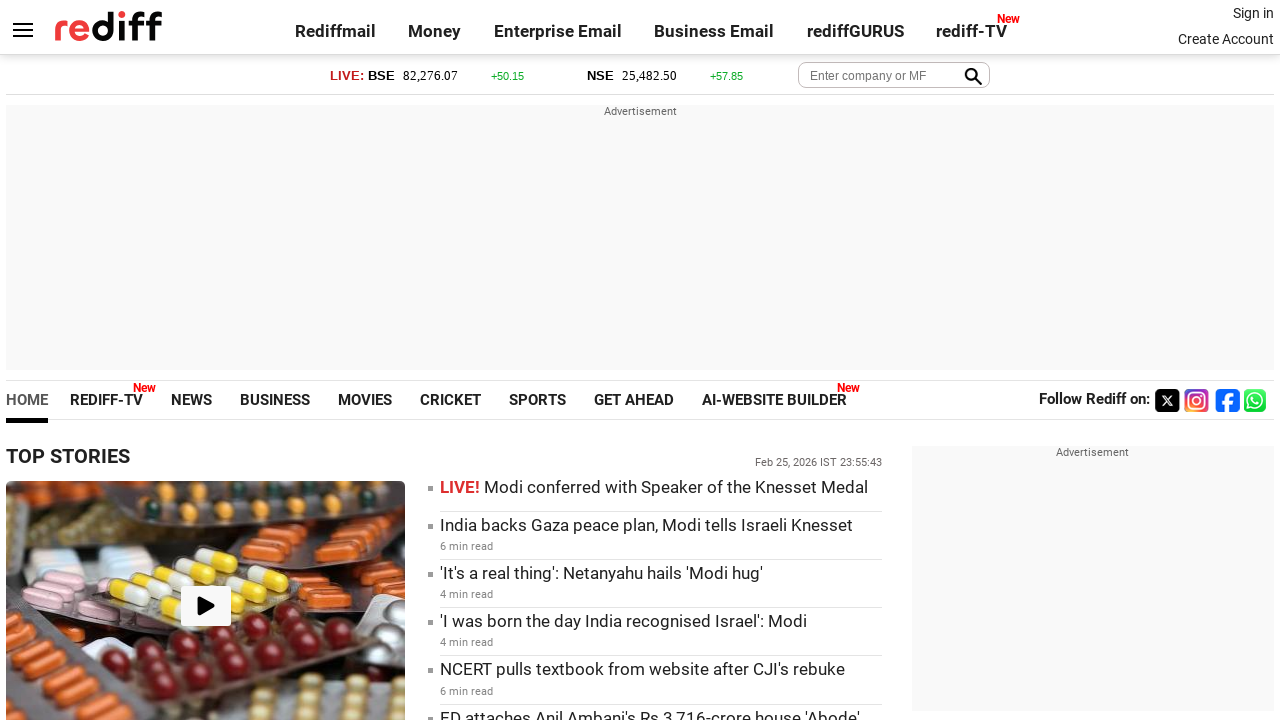

Retrieved href attribute from link: https://m.rediff.com/news/commentary/2026/feb/25/liveupdates.htm
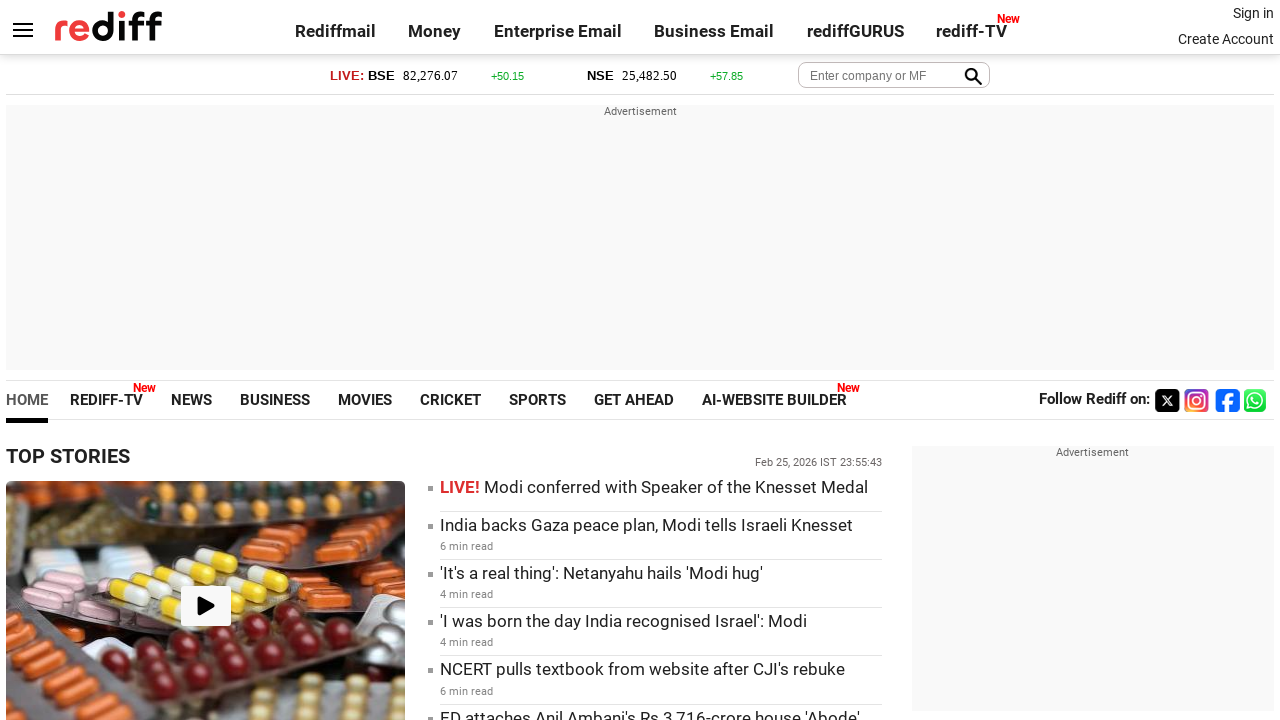

Retrieved inner text from link: LIVE! Modi conferred with Speaker of the Knesset Medal
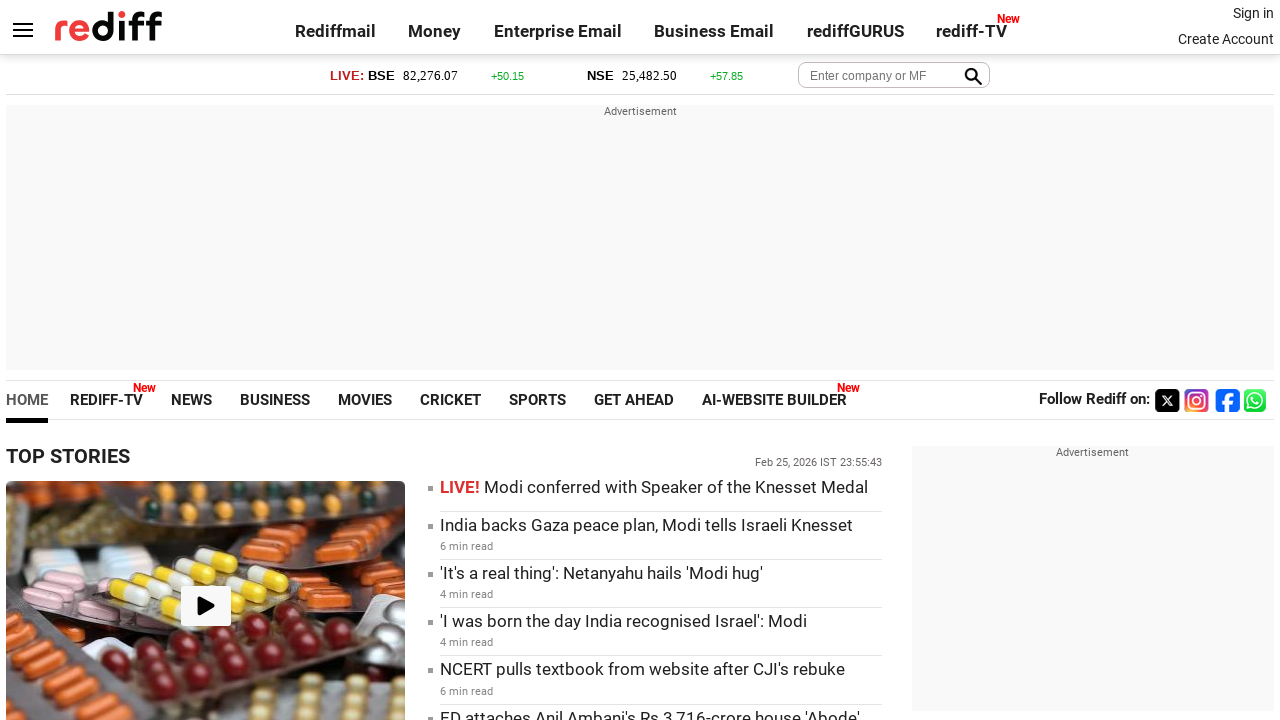

Retrieved href attribute from link: https://www.rediff.com/news/report/india-backs-gaza-peace-plan-modi-tells-israeli-knesset/20260225.htm
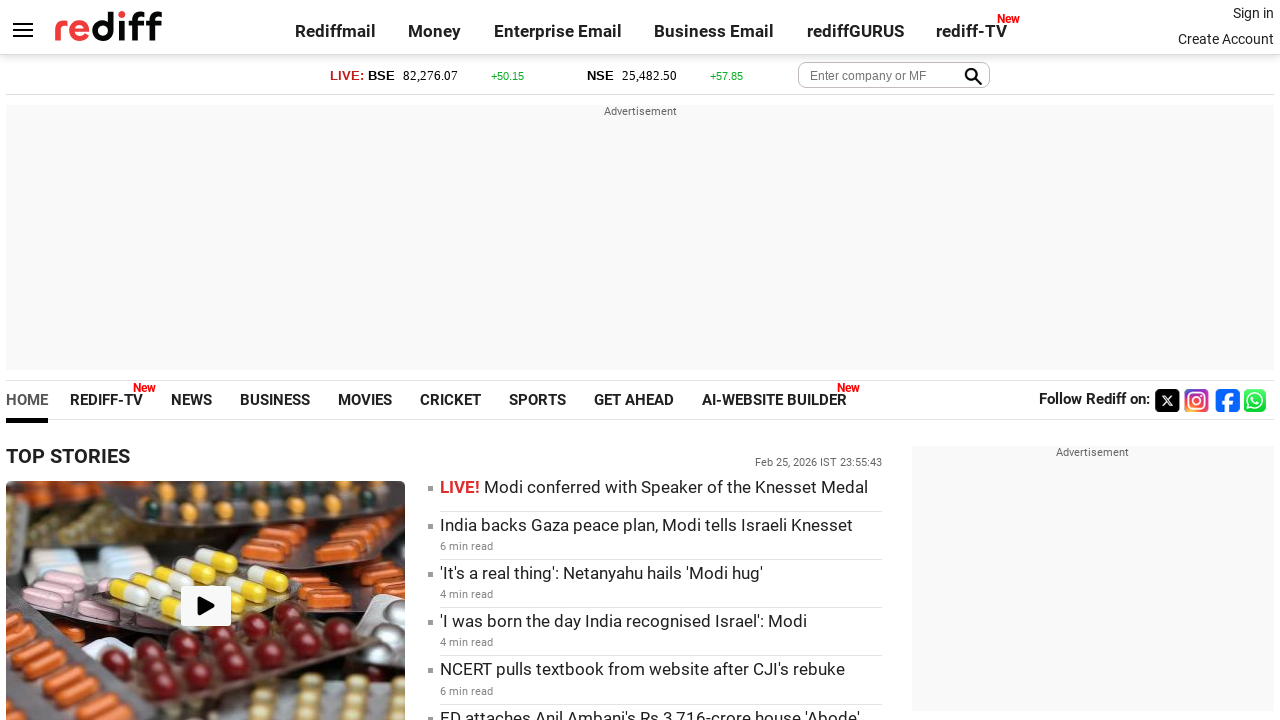

Retrieved inner text from link: India backs Gaza peace plan, Modi tells Israeli Knesset
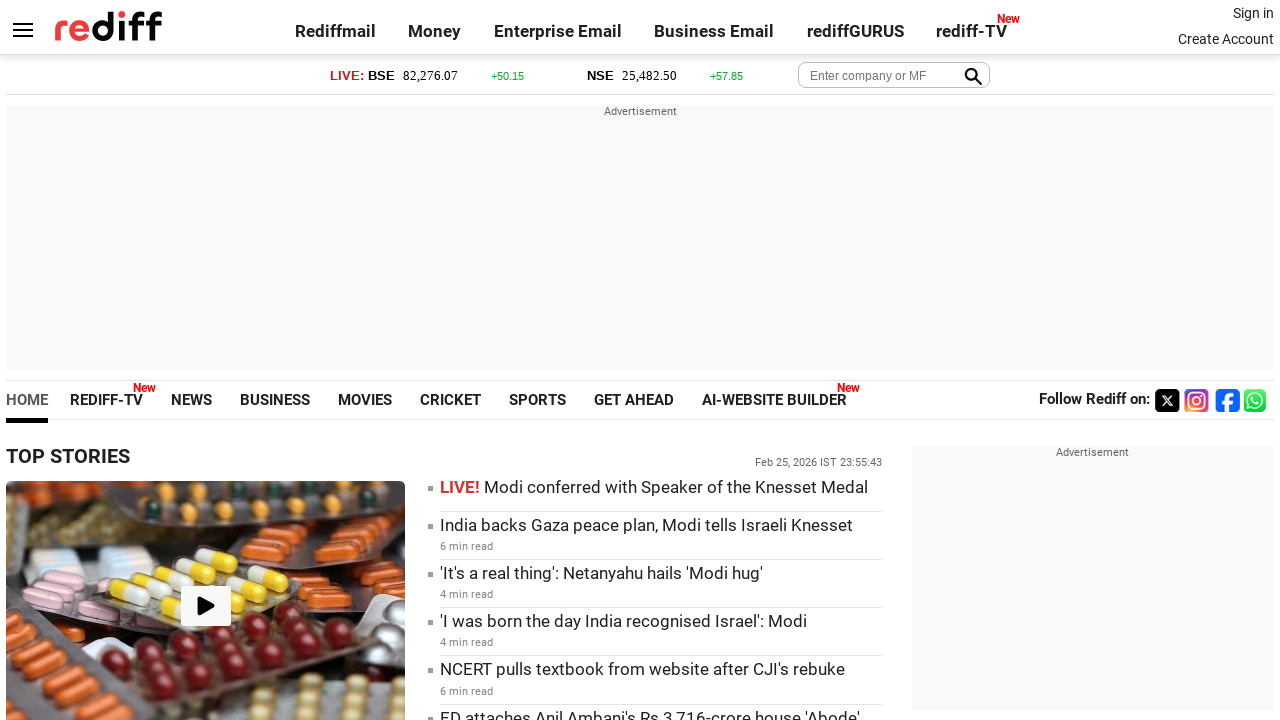

Retrieved href attribute from link: https://www.rediff.com/news/report/its-a-real-thing-netanyahu-hails-modi-hug/20260225.htm
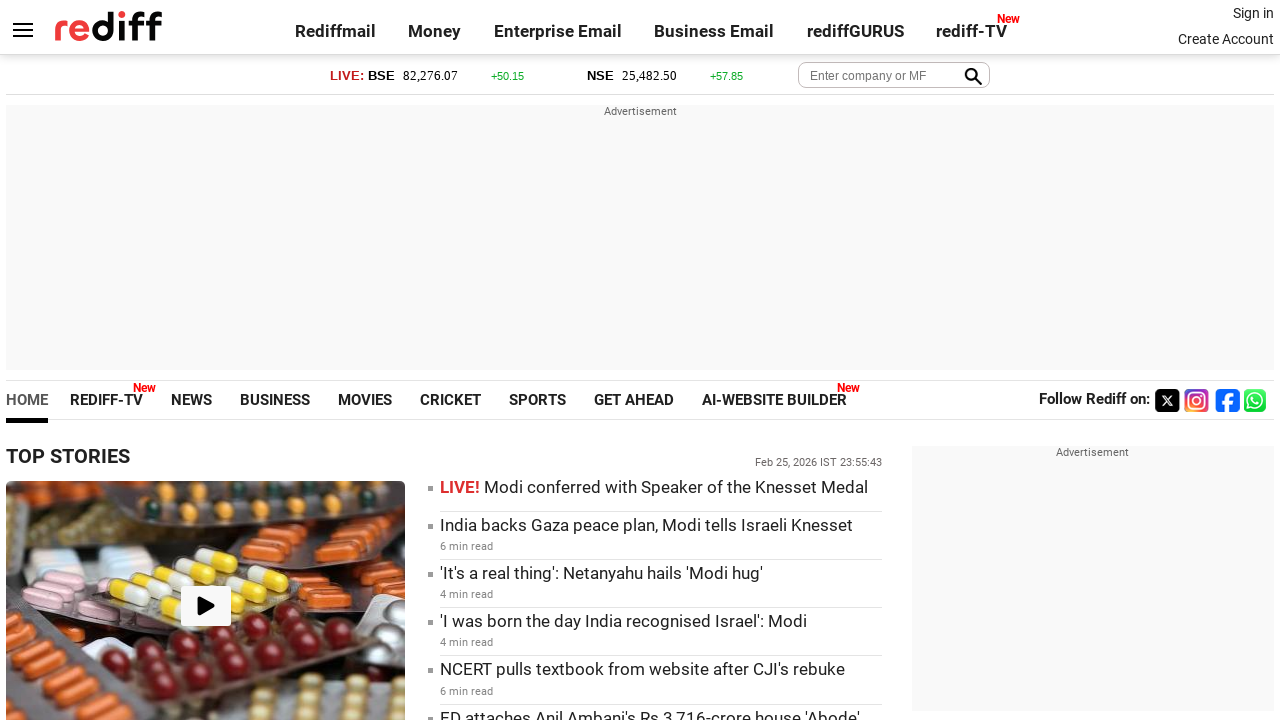

Retrieved inner text from link: 'It's a real thing': Netanyahu hails 'Modi hug'
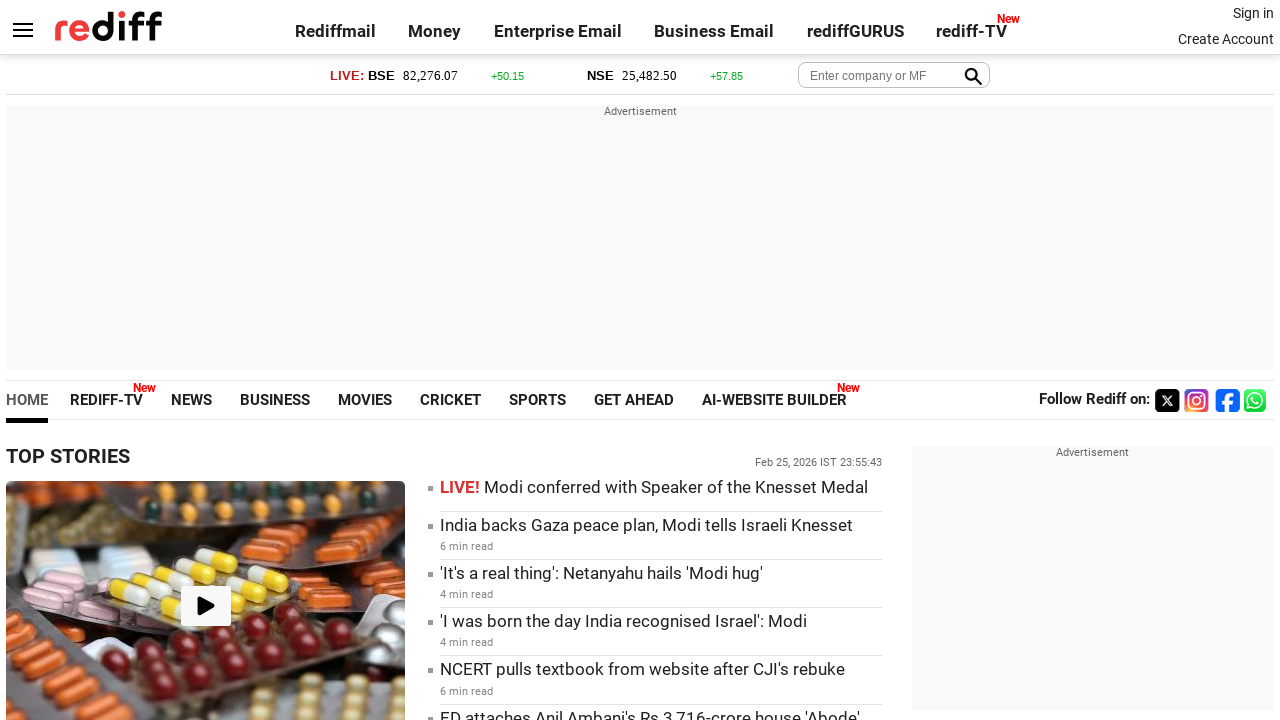

Retrieved href attribute from link: https://www.rediff.com/news/report/i-was-born-the-day-india-recognised-israel-modi-to-knesset/20260225.htm
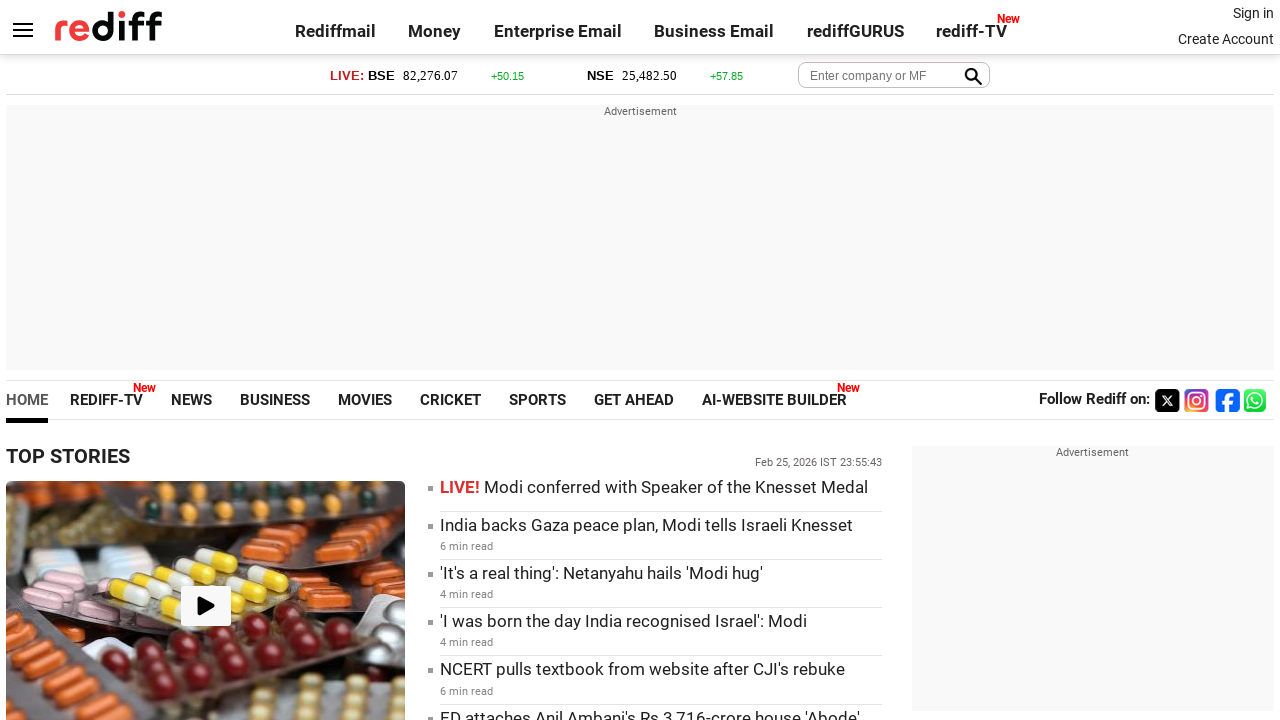

Retrieved inner text from link: 'I was born the day India recognised Israel': Modi
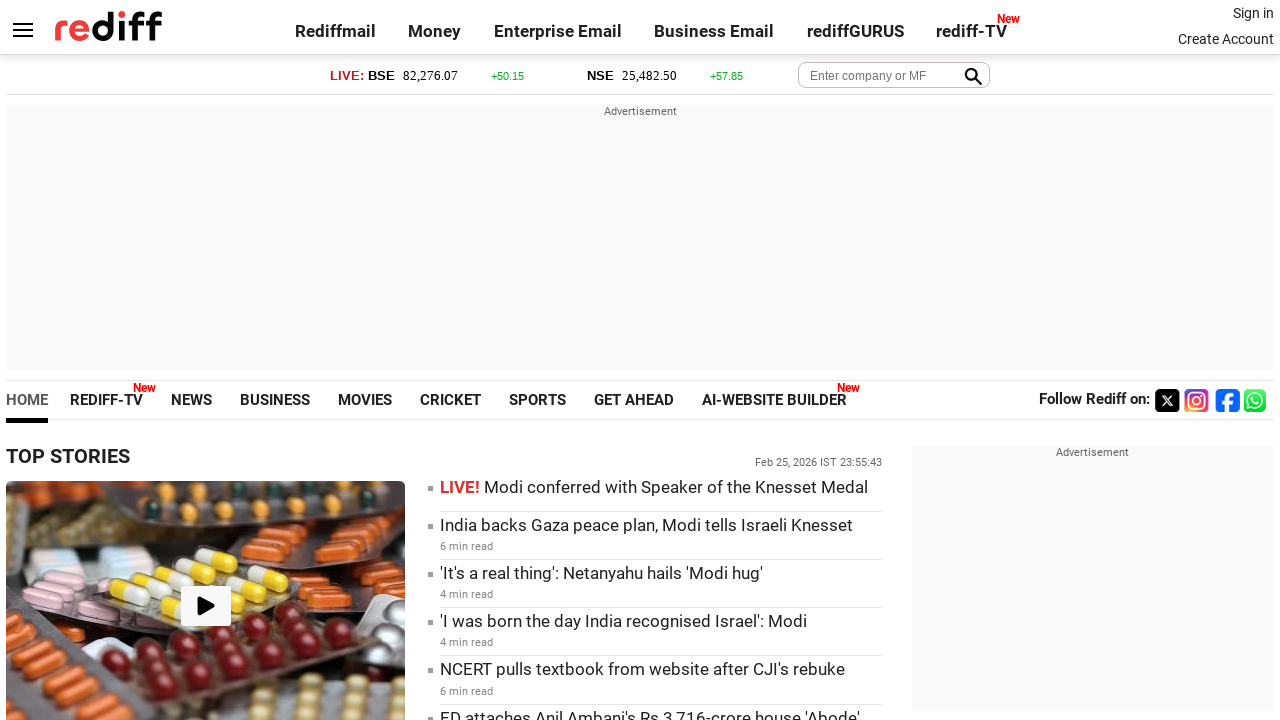

Retrieved href attribute from link: https://www.rediff.com/news/report/ncert-pulls-textbook-from-website-after-scs-objection/20260225.htm
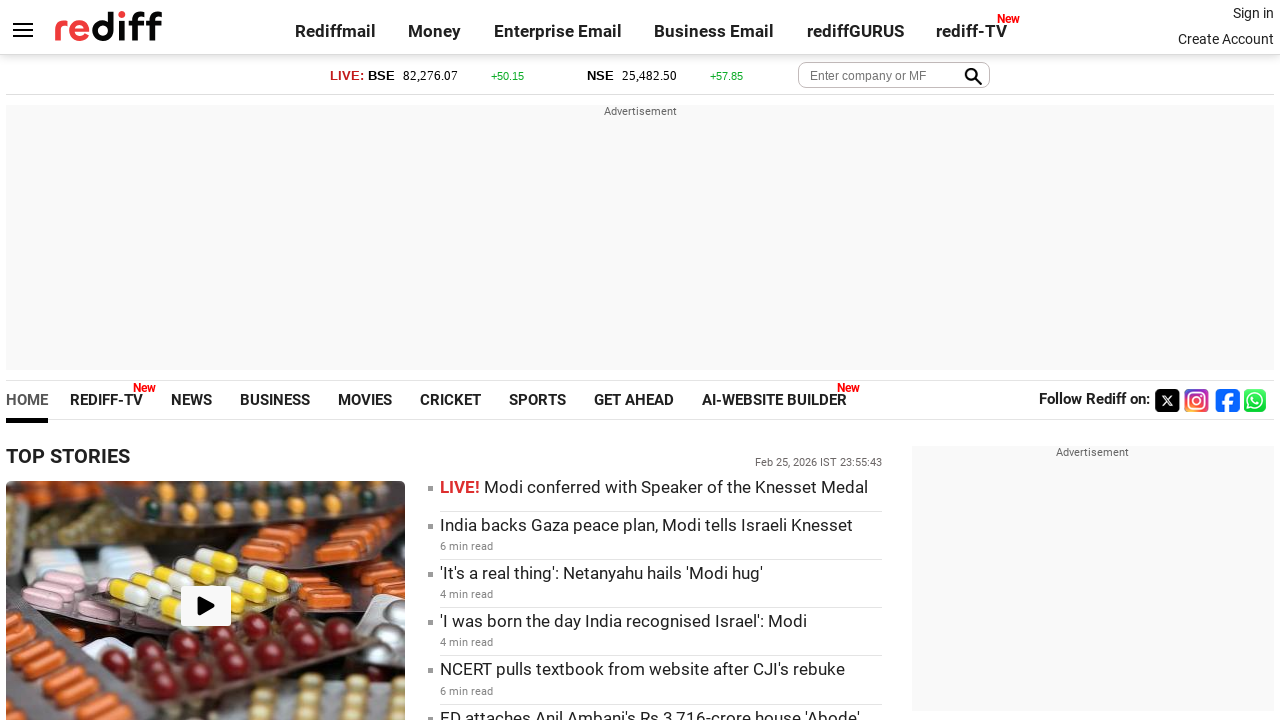

Retrieved inner text from link: NCERT pulls textbook from website after CJI's rebuke
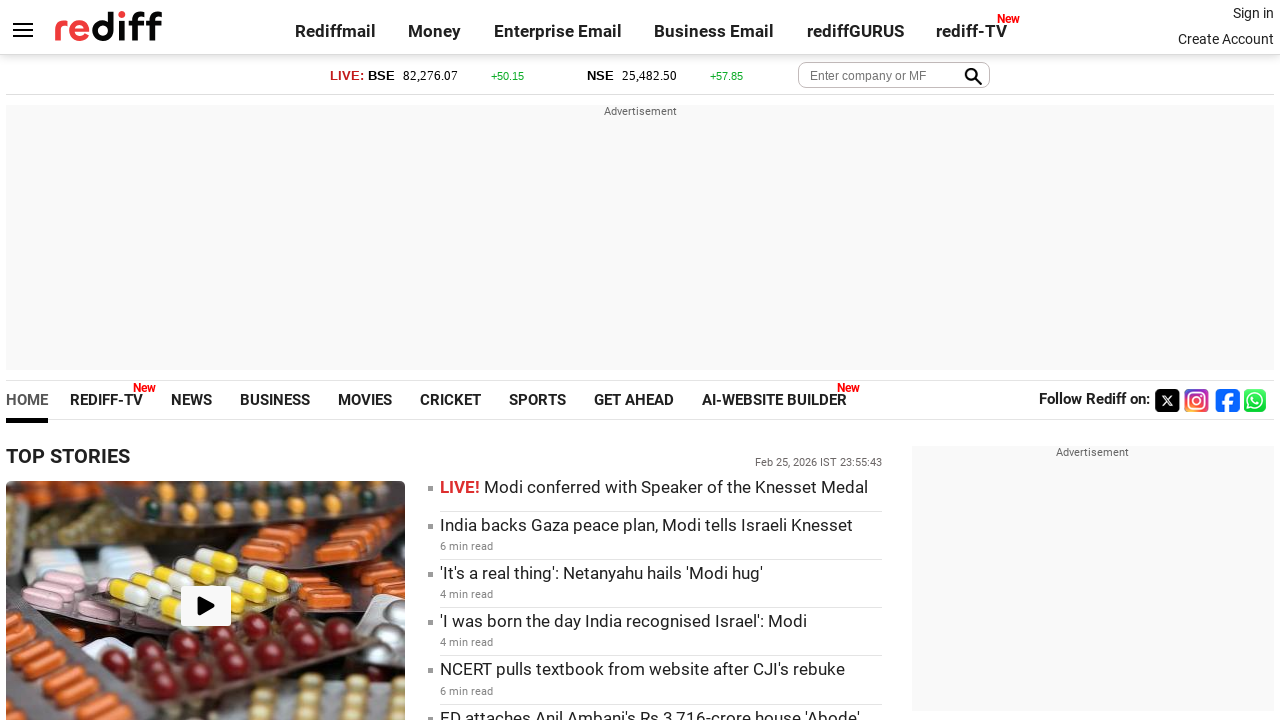

Retrieved href attribute from link: https://www.rediff.com/business/report/ed-attaches-anil-ambanis-rs-3716-crore-house-abode/20260225.htm
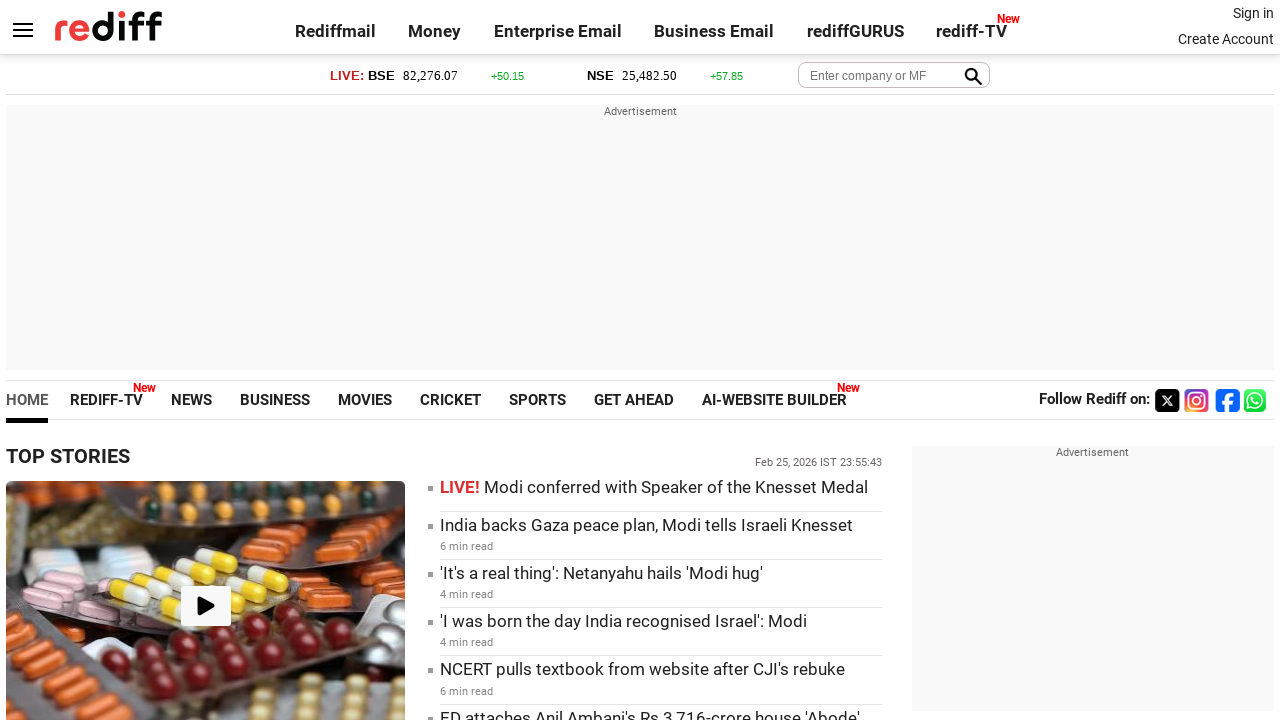

Retrieved inner text from link: ED attaches Anil Ambani's Rs 3,716-crore house 'Abode'
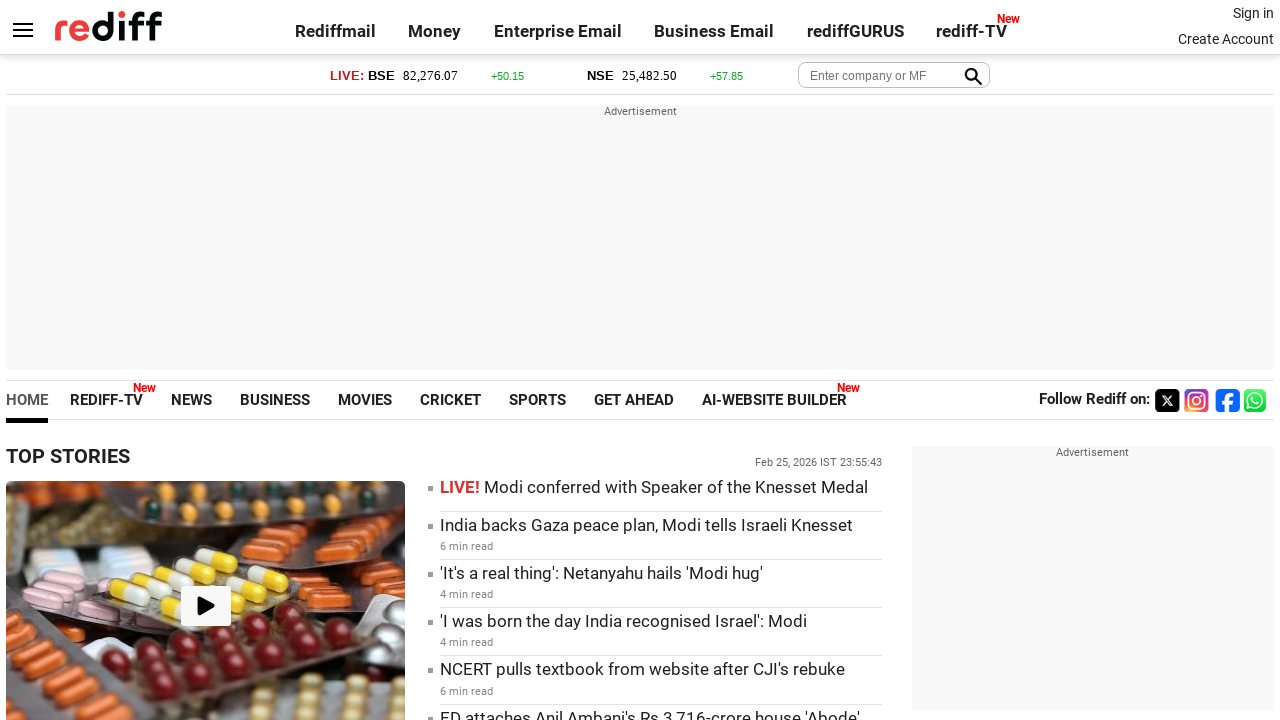

Retrieved href attribute from link: https://www.rediff.com/cricket/report/t20-world-cup-new-zealand-post-168-in-crucial-super-8-clash-vs-sri-lanka/20260225.htm
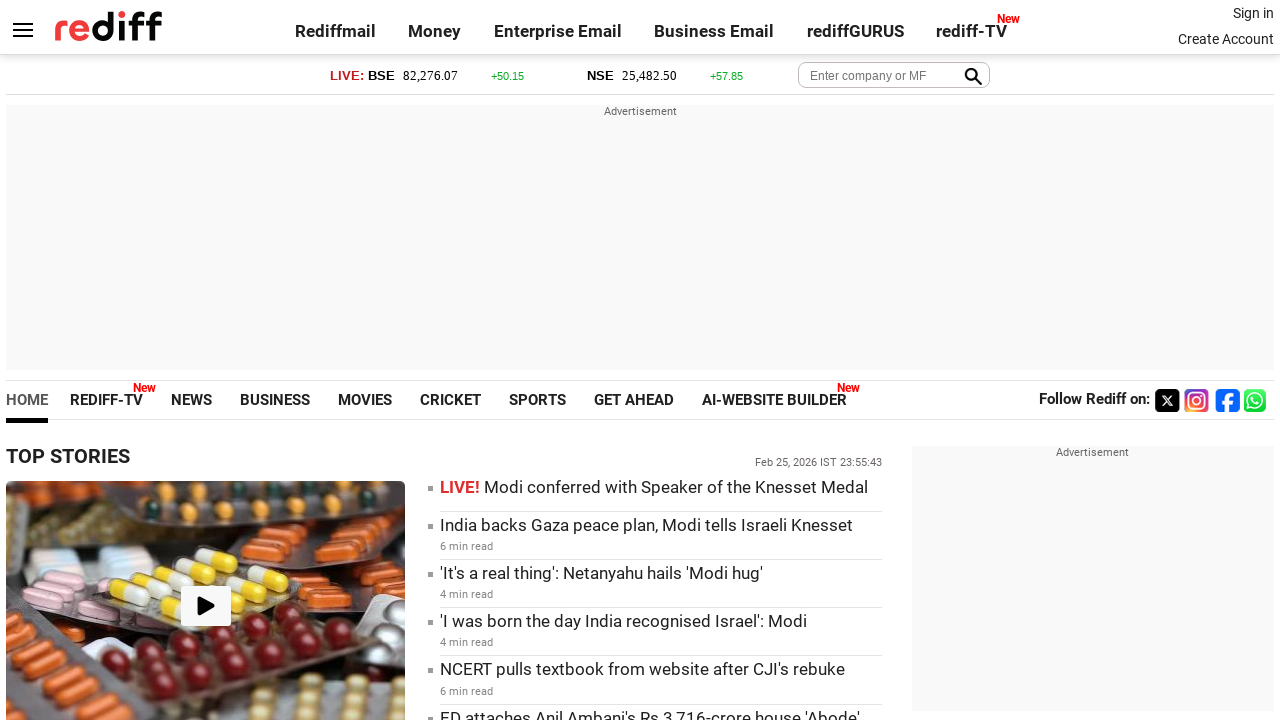

Retrieved inner text from link: T20 WC: New Zealand crush Sri Lanka, boost semi hopes
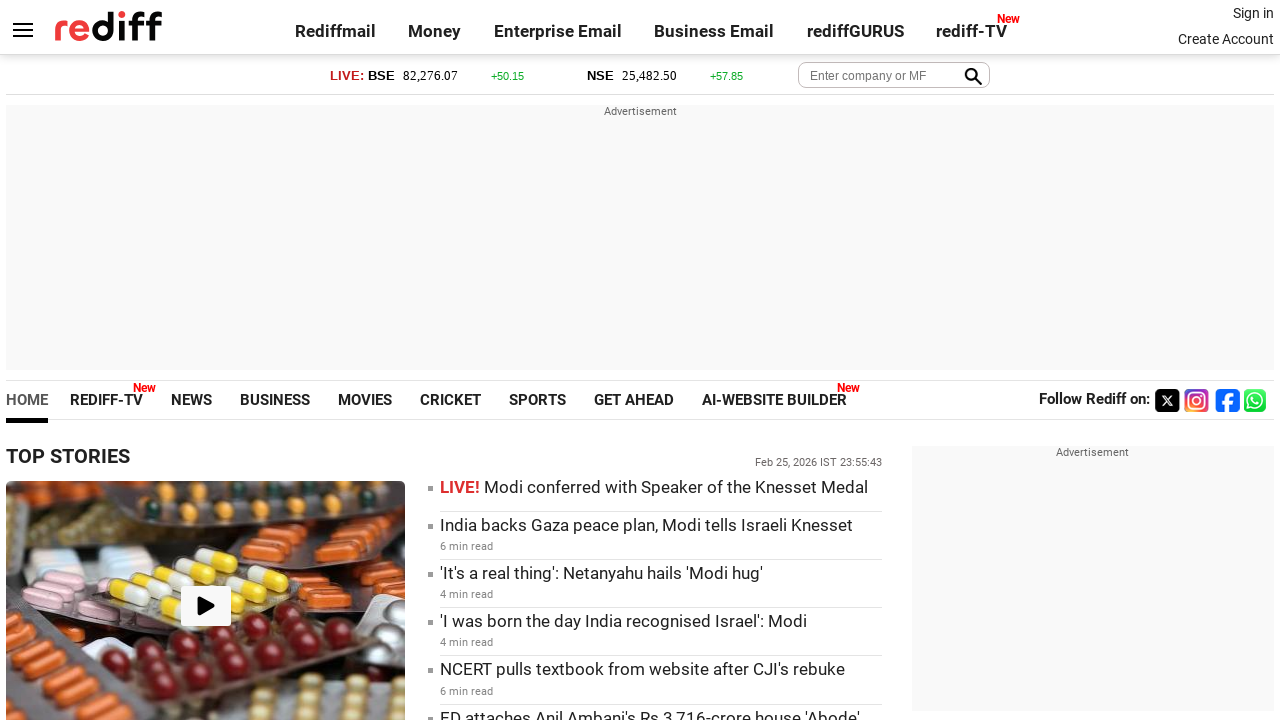

Retrieved href attribute from link: https://www.rediff.com/cricket/report/t20-world-cup-indias-nets-session-resembled-a-fireworks-display/20260225.htm
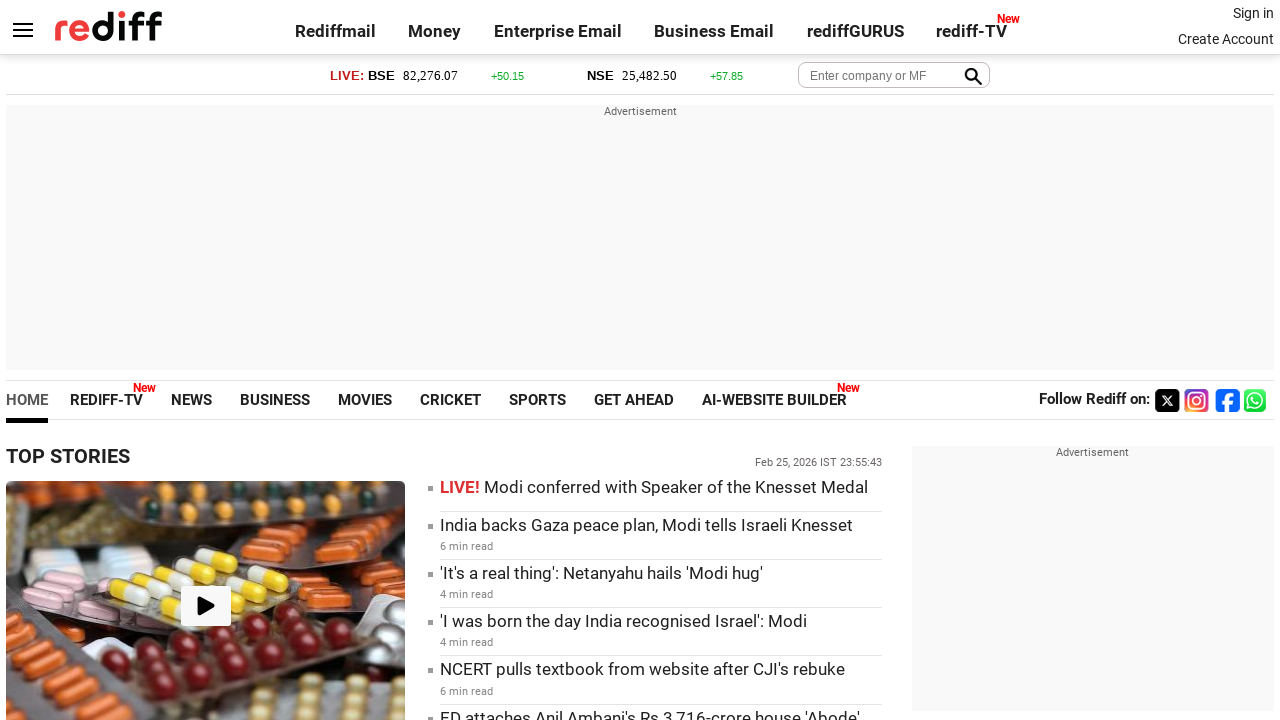

Retrieved inner text from link: India's Nets Session Resembled A Fireworks Display
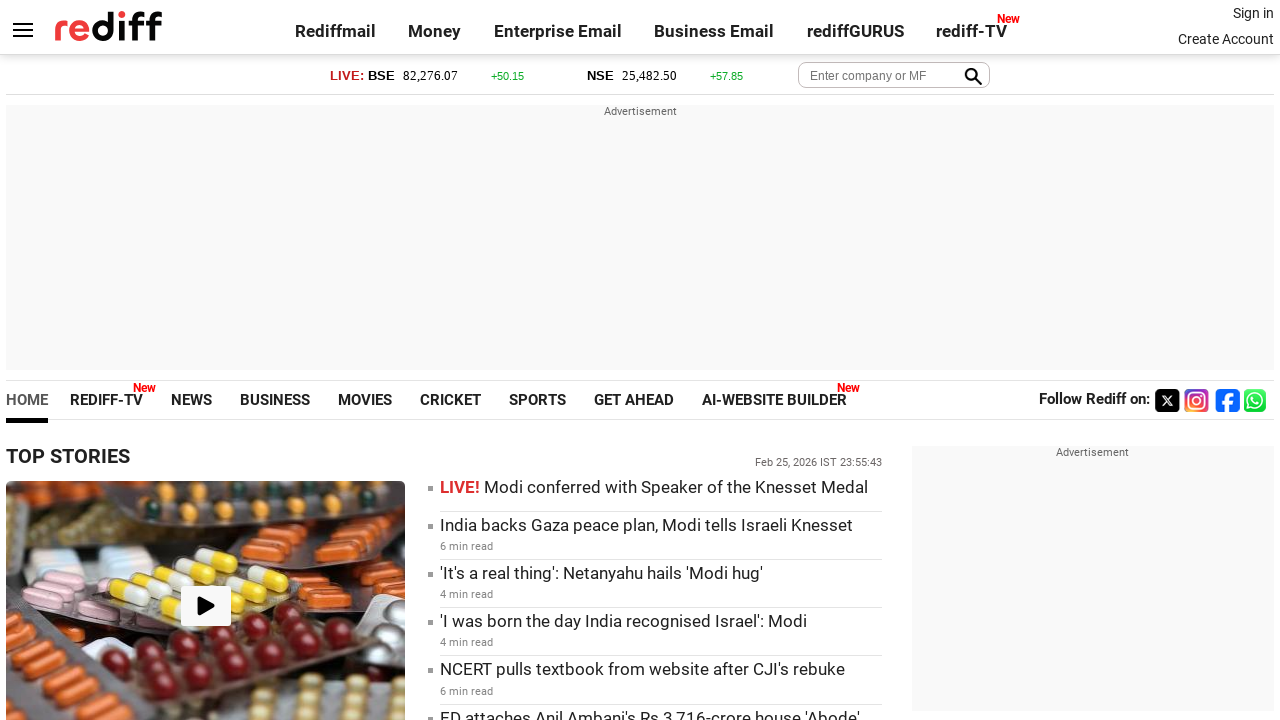

Retrieved href attribute from link: https://www.rediff.com/cricket/report/t20-world-cup-cricket-fans-threaten-pakistan-captain-salman-aghas-family/20260225.htm
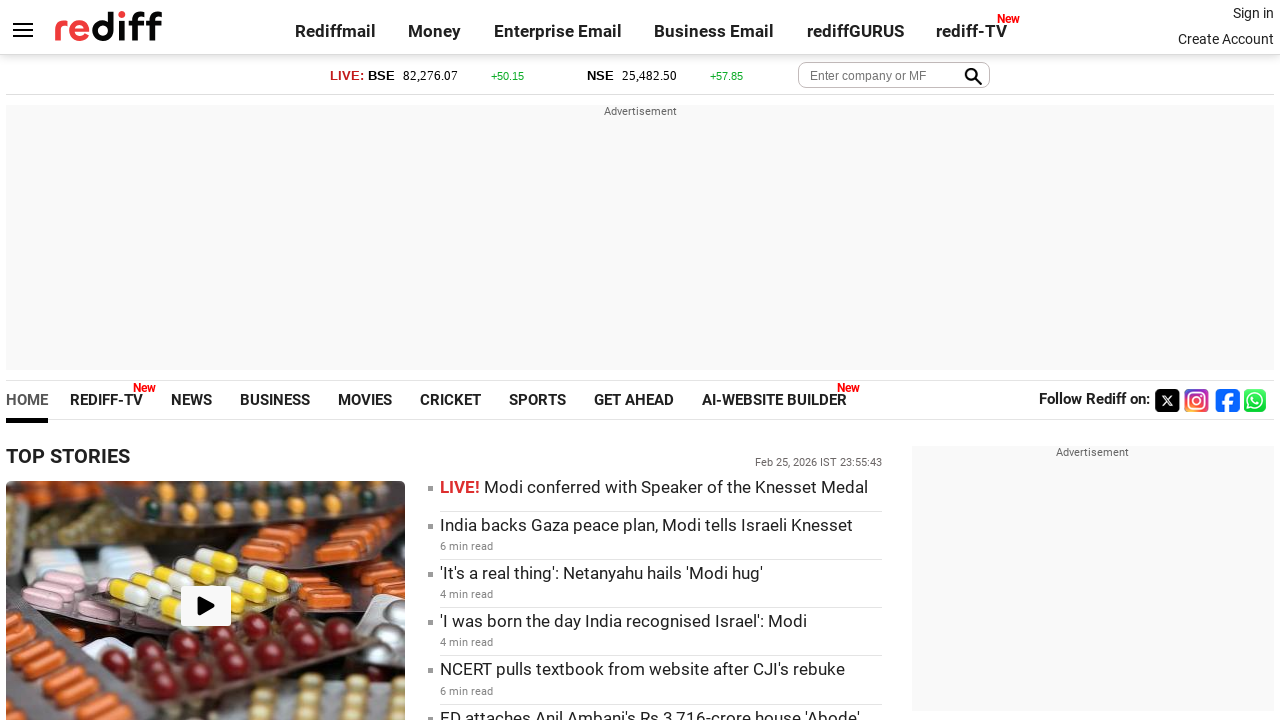

Retrieved inner text from link: Cricket Fans Threaten Pakistan Captain Salman Agha's Family
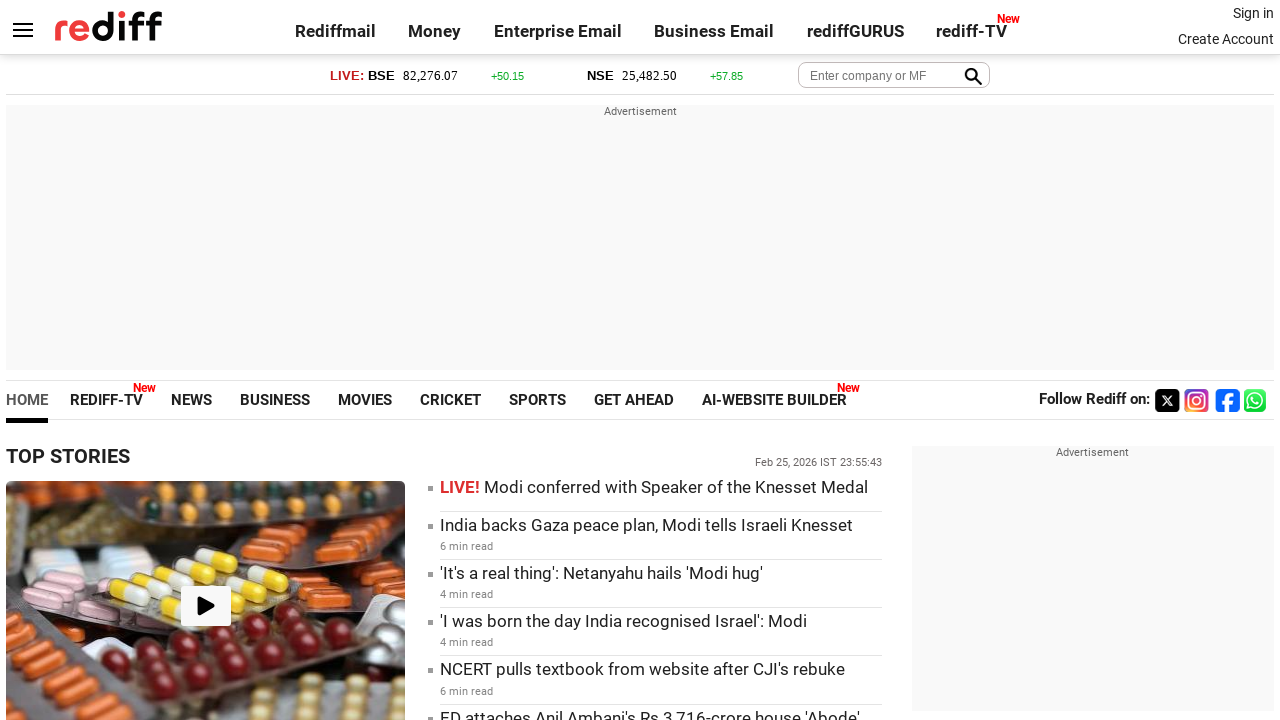

Retrieved href attribute from link: https://www.rediff.com/news
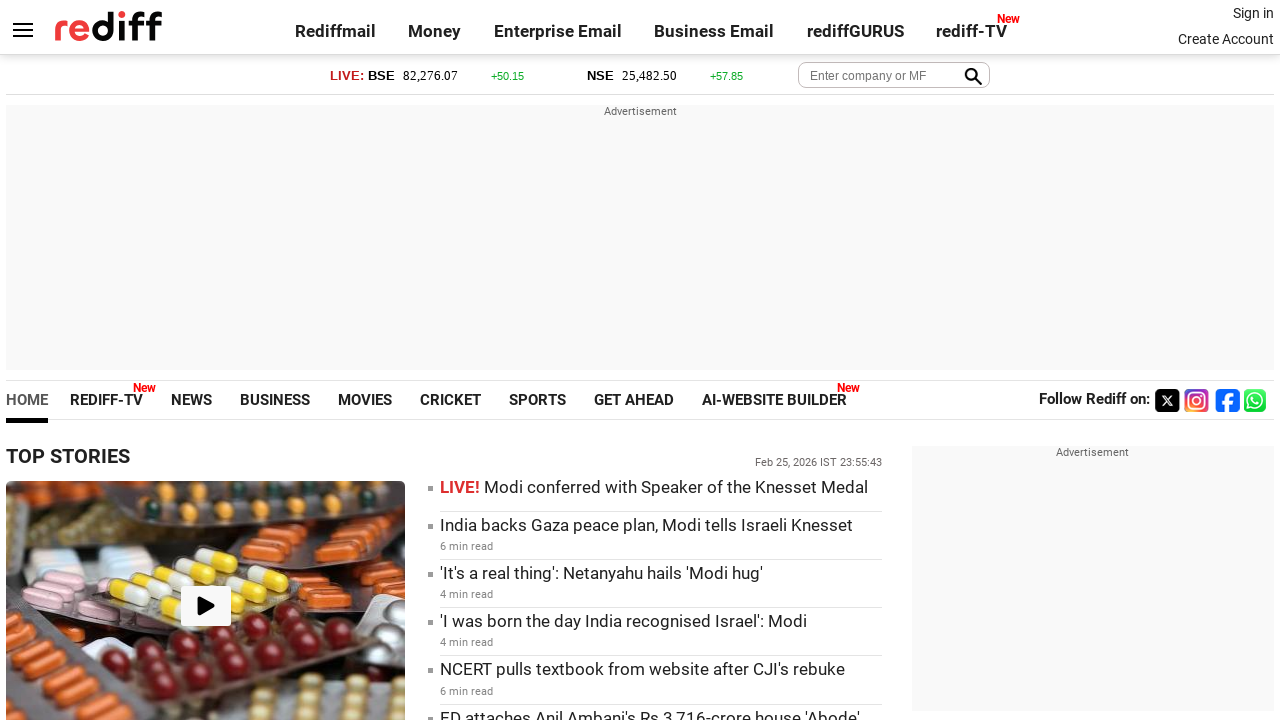

Retrieved inner text from link: See More >
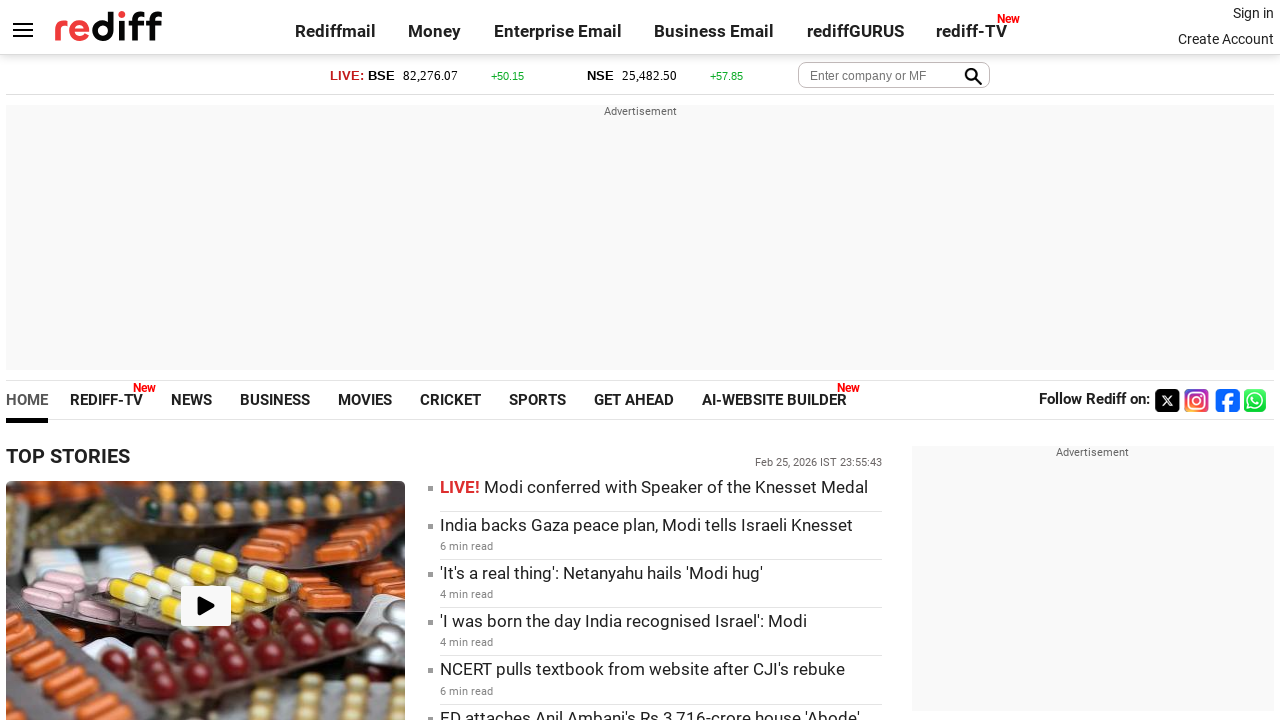

Retrieved href attribute from link: https://www.youtube.com/watch?v=173fy8Dp1HU
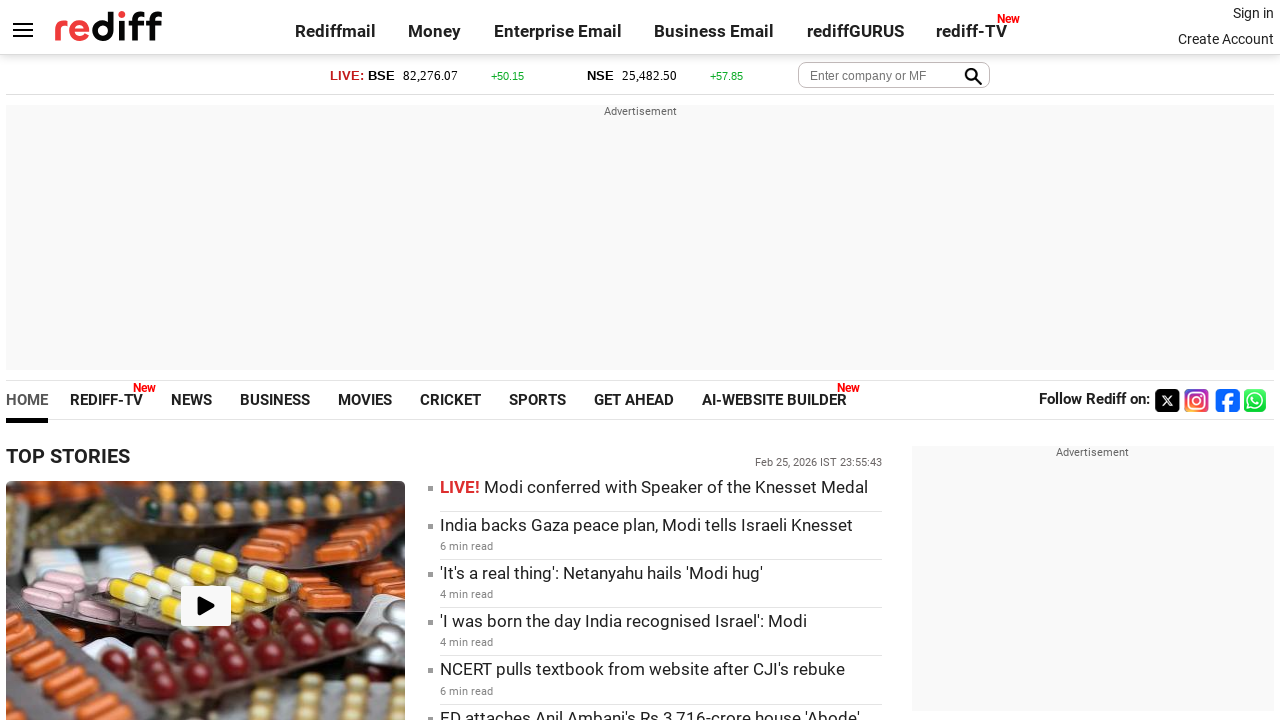

Retrieved inner text from link: The Silent Beast: Tata Harrier.ev
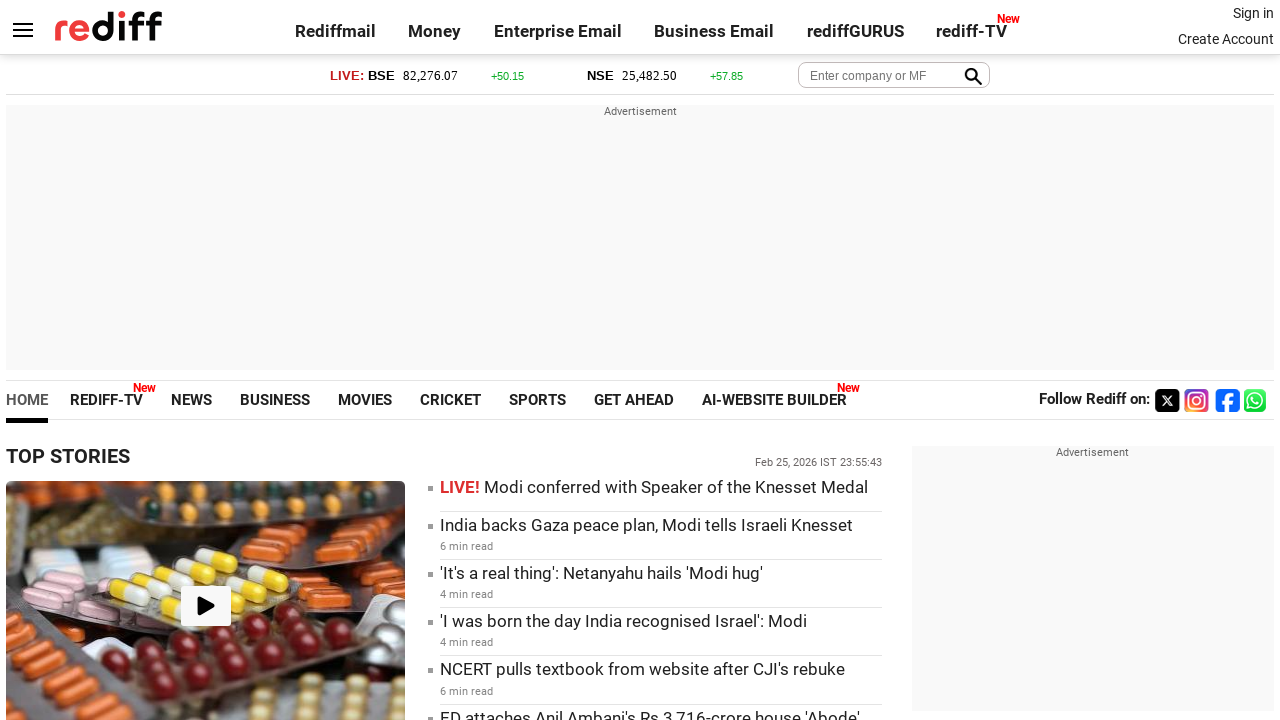

Retrieved href attribute from link: https://www.youtube.com/@RediffOriginals
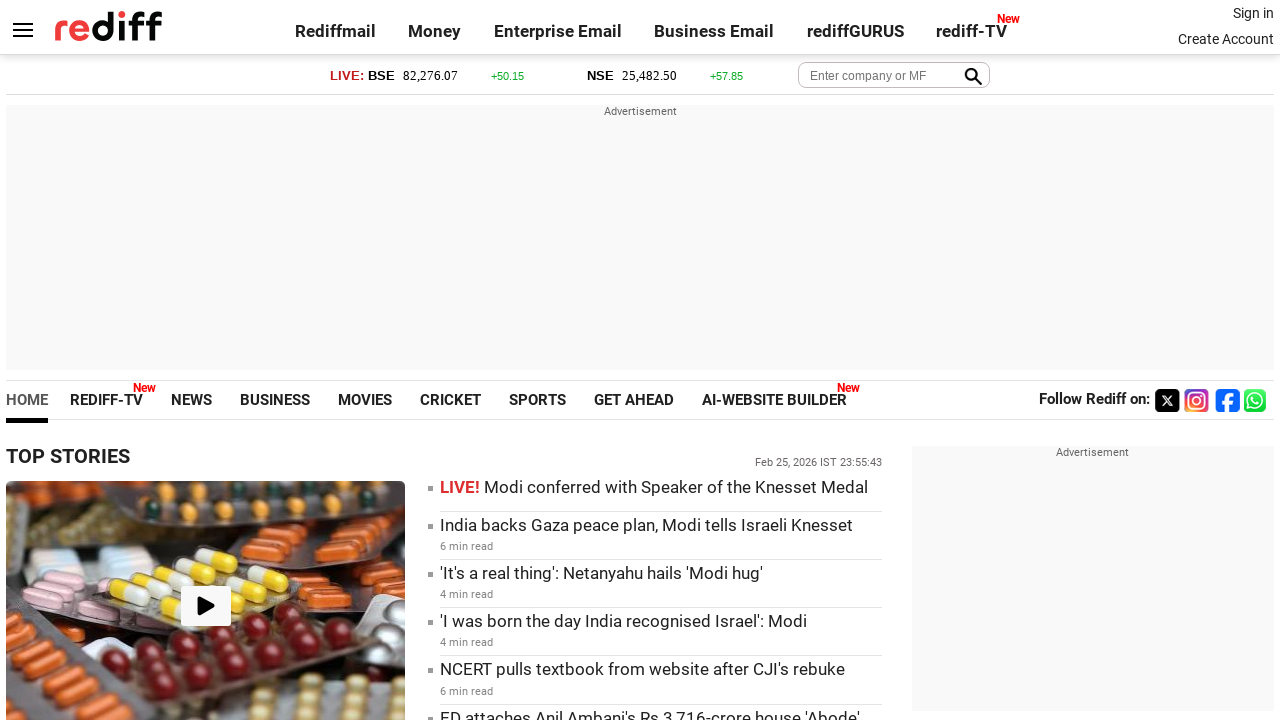

Retrieved inner text from link: YouTube >
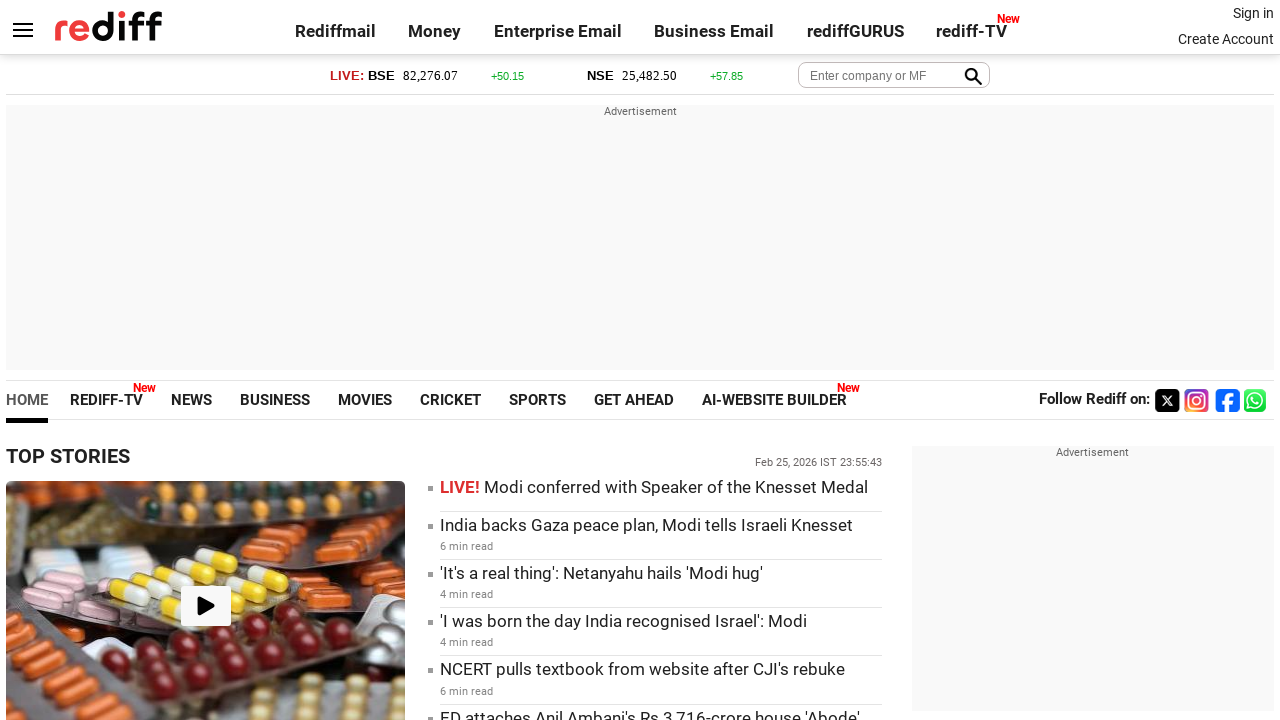

Retrieved href attribute from link: https://m.rediff.com/news/commentary/2026/feb/25/liveupdates.htm
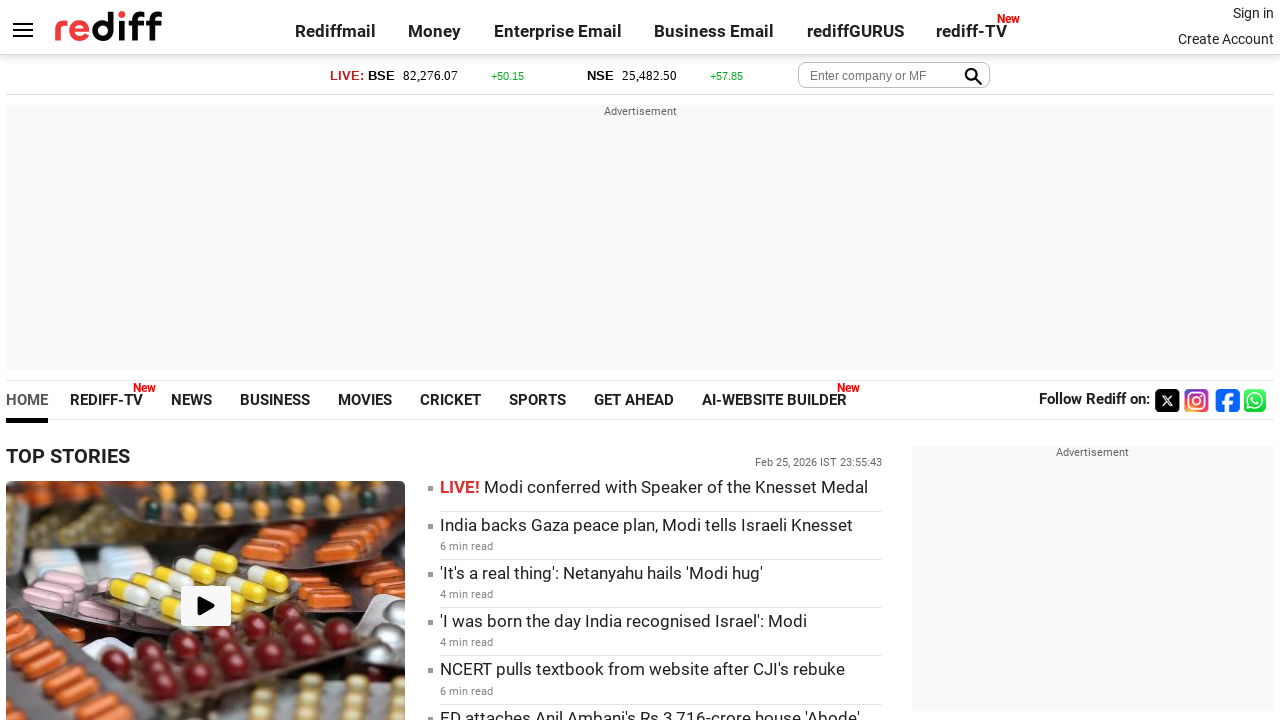

Retrieved inner text from link: LIVE
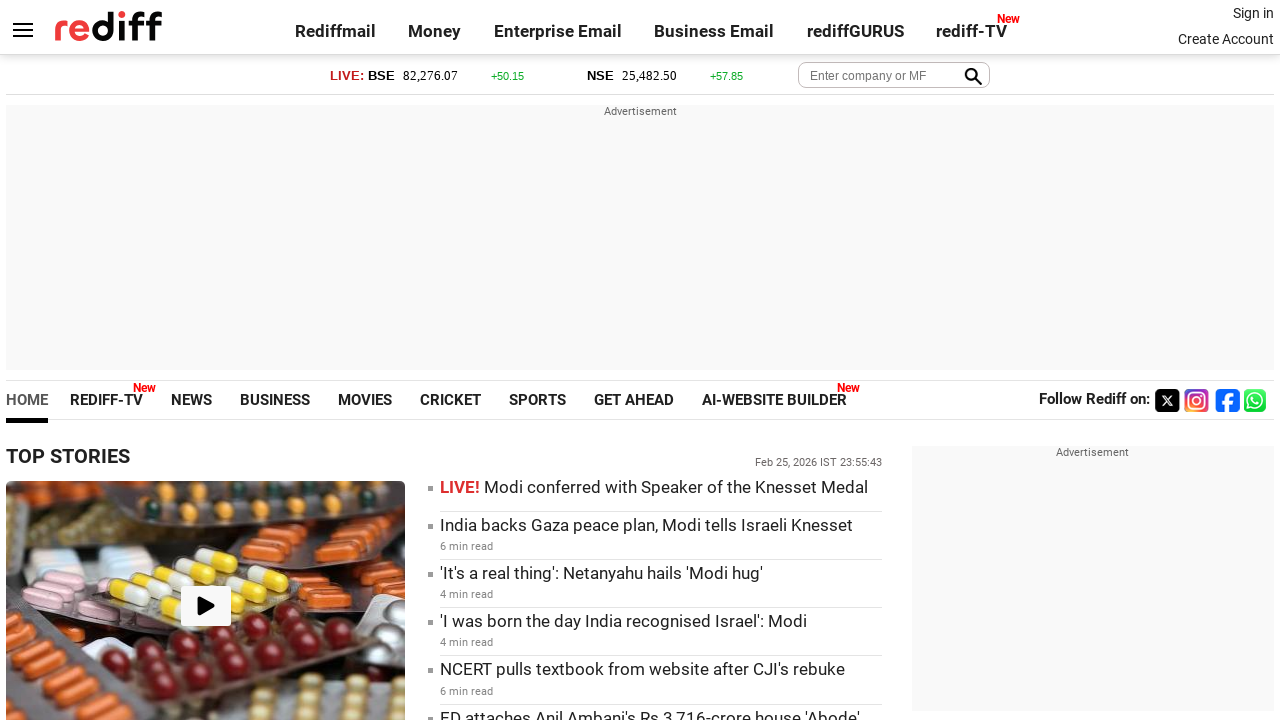

Retrieved href attribute from link: https://m.rediff.com/news/commentary/2026/feb/25/india-israel-working-hard-to-negotiate-fta-modi/430c139d266c62bc03ec79271b3348ad
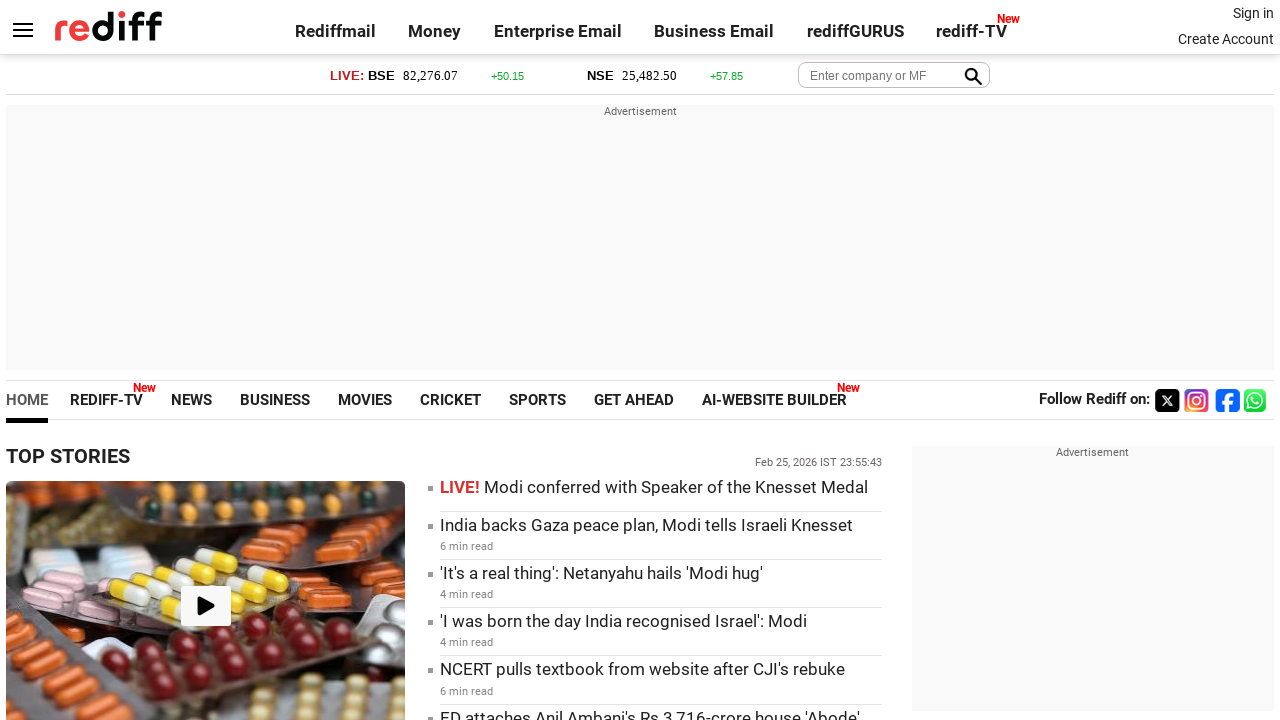

Retrieved inner text from link: India, Israel working hard to negotiate FTA: Modi
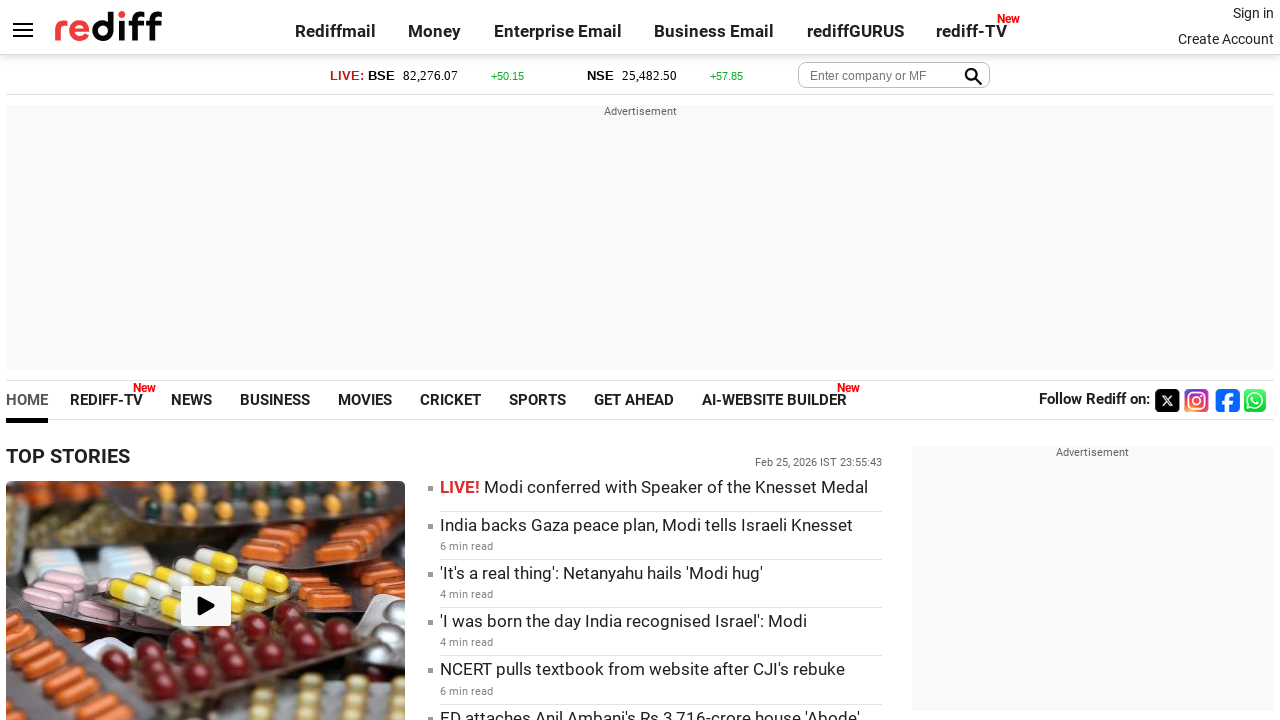

Retrieved href attribute from link: https://m.rediff.com/news/commentary/2026/feb/25/modi-conferred-with-israels-speaker-of-the-knesset-medal/c6cc8d979cb19201c7f64c1d87f4c46a
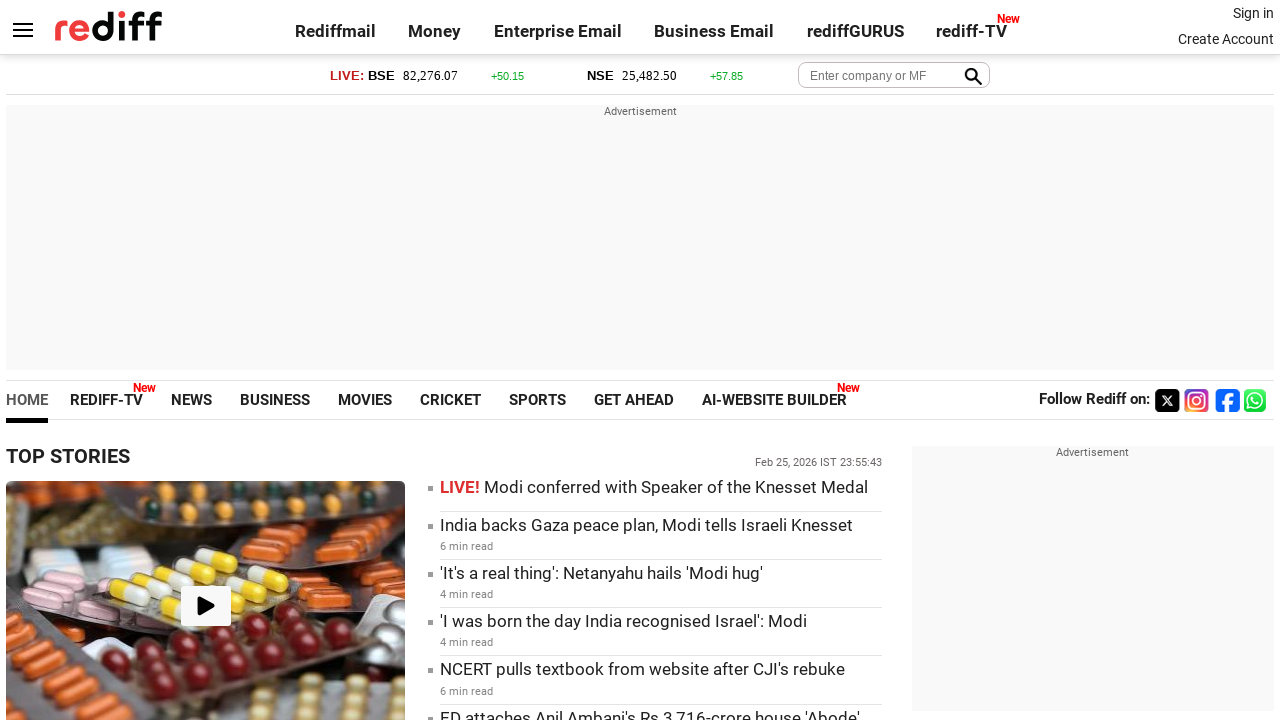

Retrieved inner text from link: Modi conferred with Israel's Speaker of the Knesset Medal
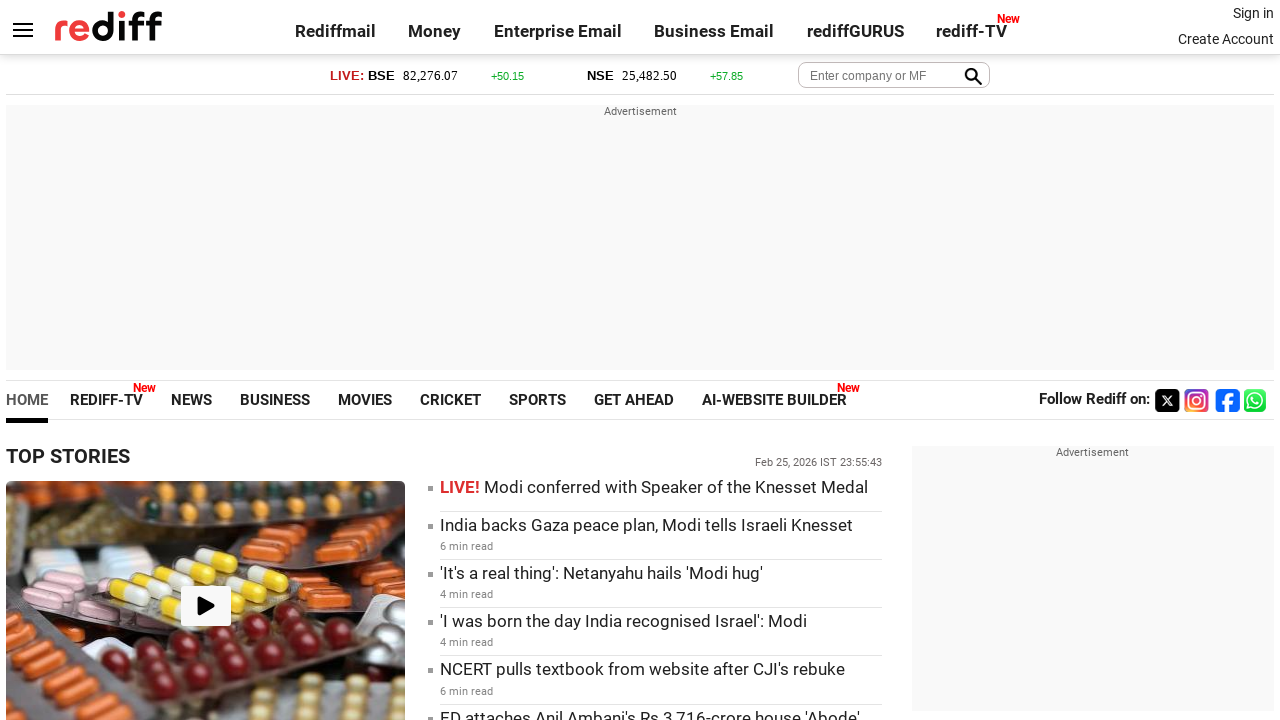

Retrieved href attribute from link: https://m.rediff.com/news/commentary/2026/feb/25/delhi-youth-congress-denied-nod-to-protest-at-jantar-mantar/c9508271e693e29c10e8cc5070548968
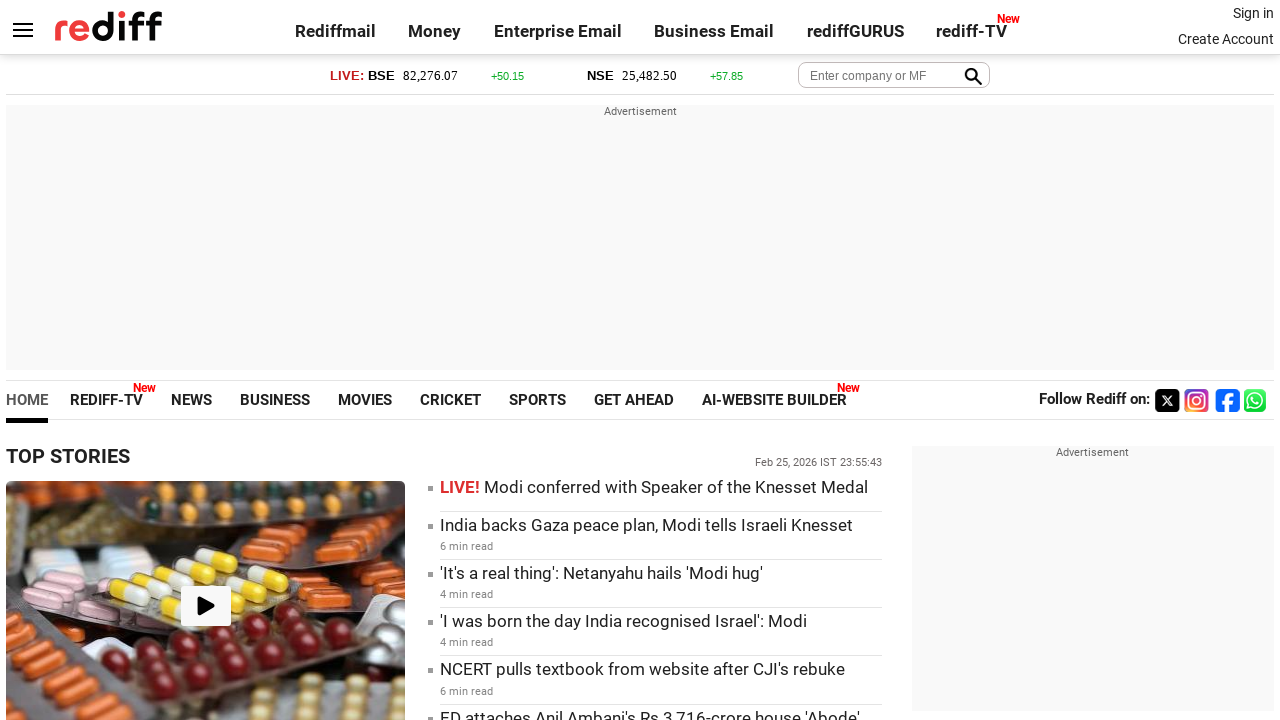

Retrieved inner text from link: Delhi Youth Congress denied nod to protest at Jantar Mantar
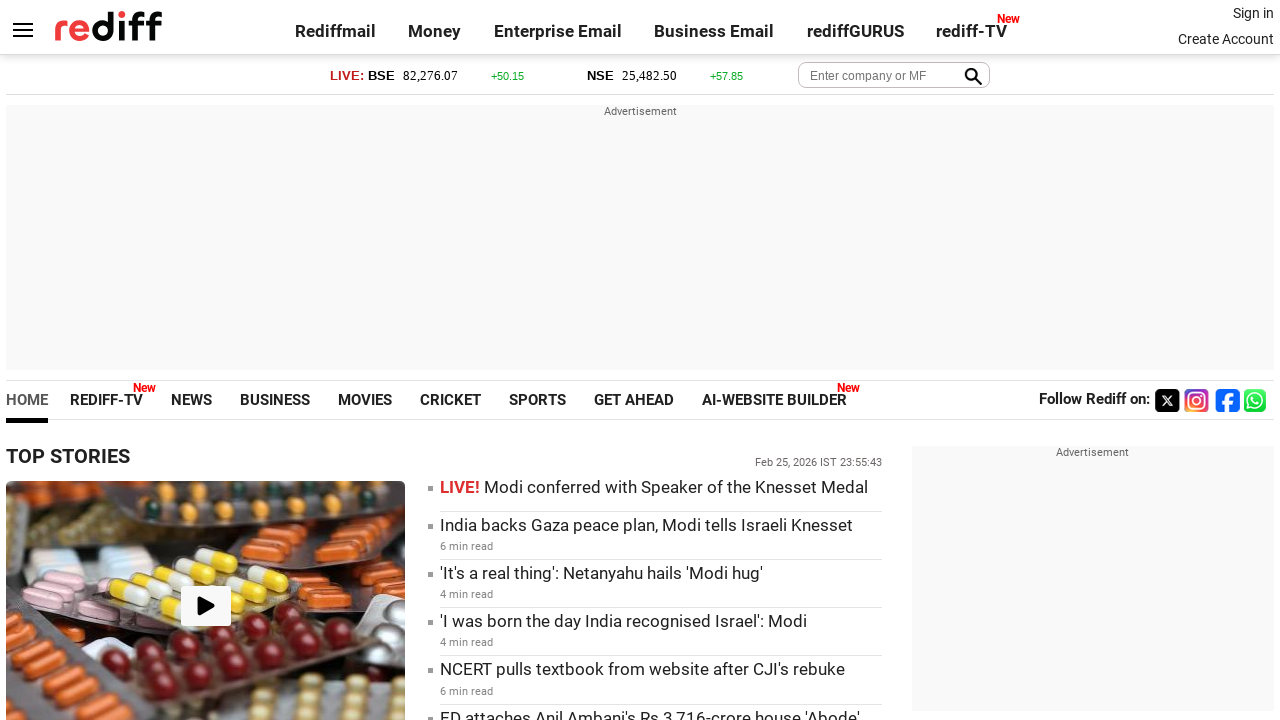

Retrieved href attribute from link: https://m.rediff.com/news/commentary/2026/feb/25/bjp-ncp-may-form-alliance-to-gain-control-of-raigad-zilla-parishad-leaving-sena-out/2e0c3b752e57f483ef6ba4b1696ac974
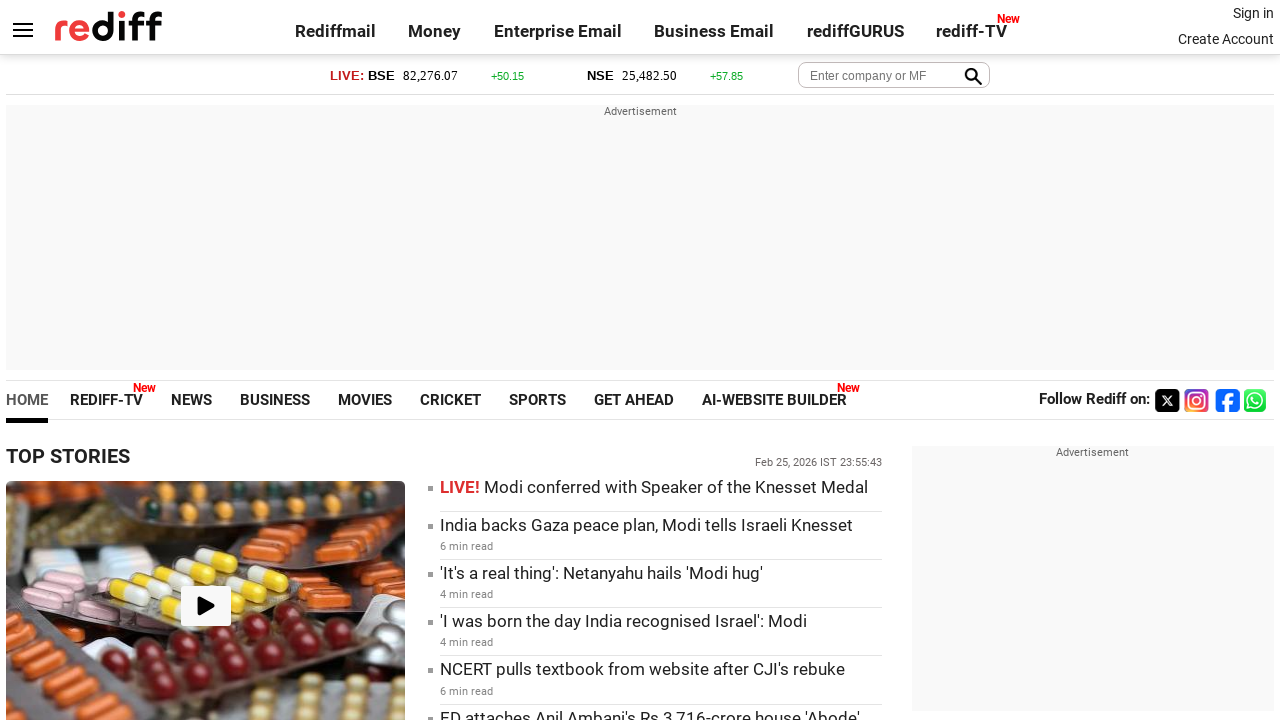

Retrieved inner text from link: BJP, NCP may form alliance to gain control of Raigad Zilla Parishad, leaving Sena out
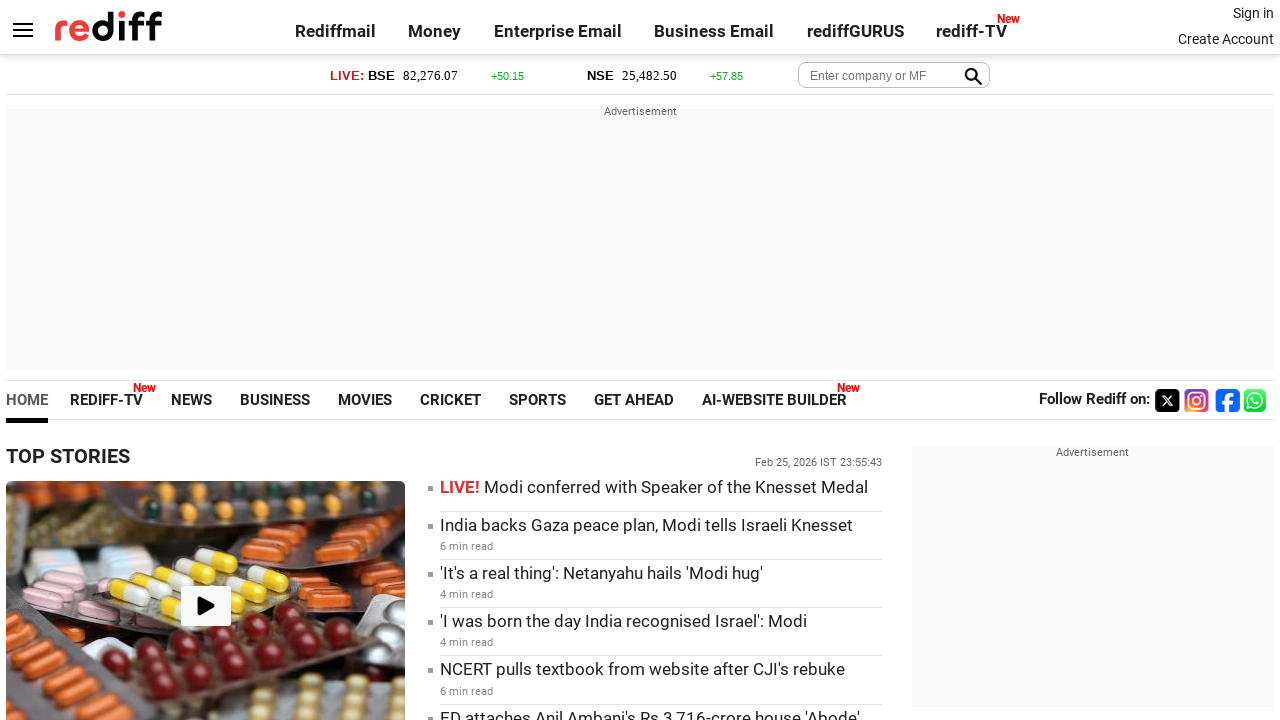

Retrieved href attribute from link: https://m.rediff.com/news/commentary/2026/feb/25/i-was-born-the-day-india-recognised-israel-modi-in-knesset/259740ec37b17e168bf866b76997c93f
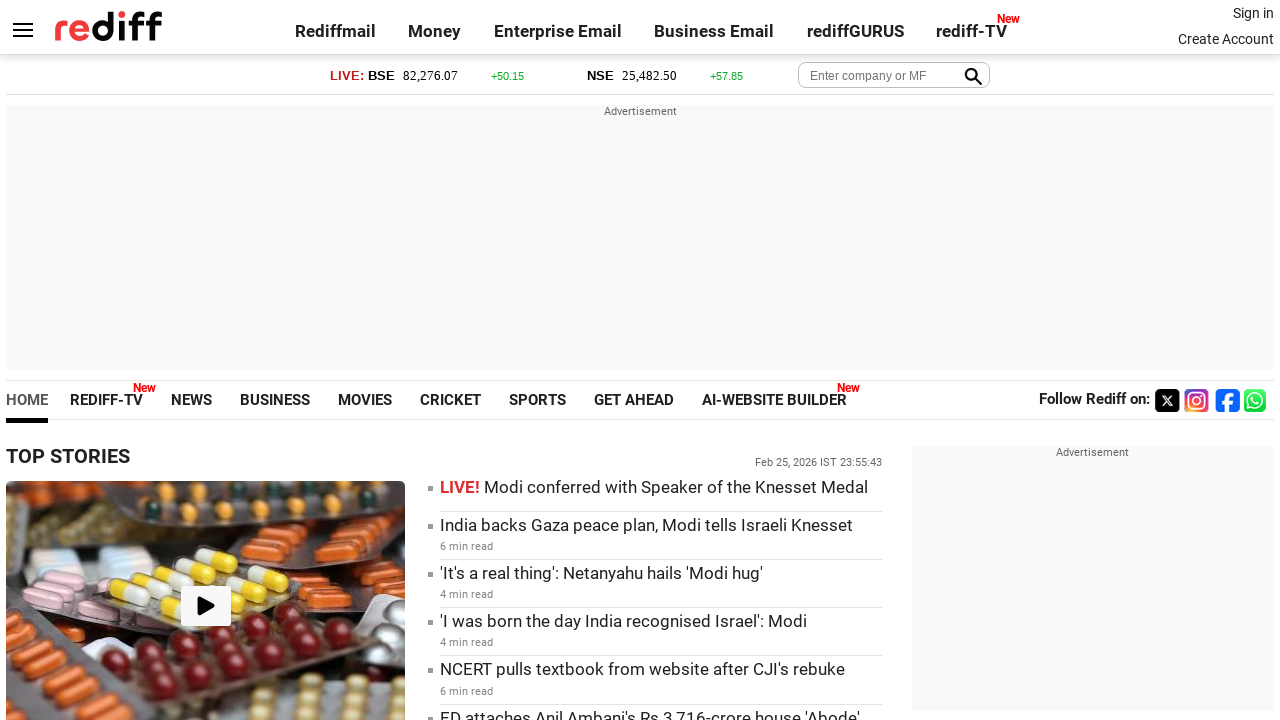

Retrieved inner text from link: 'I was born the day India recognised Israel': Modi in Knesset
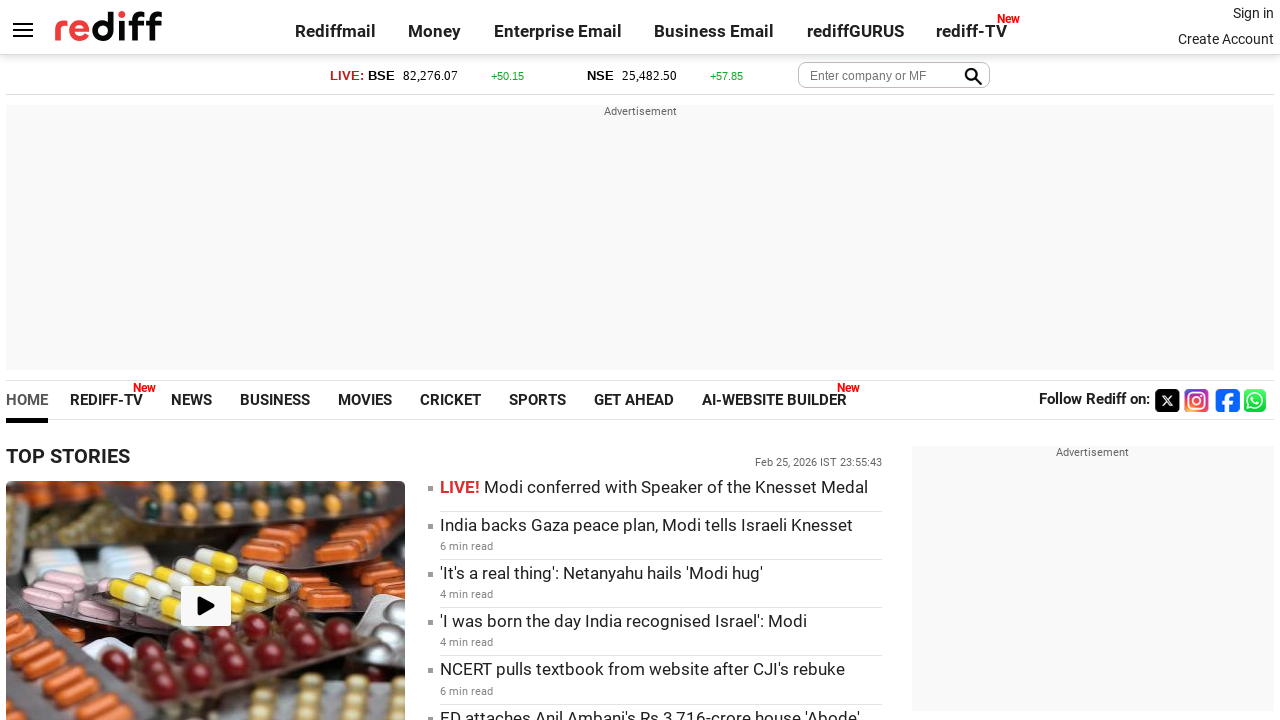

Retrieved href attribute from link: https://m.rediff.com/news/commentary/2026/feb/25/rupee-settles-4-paise-higher-at-90.91-against-us-dollar/8e2c9bdf915c578e1ae33f9f61e3bf5f
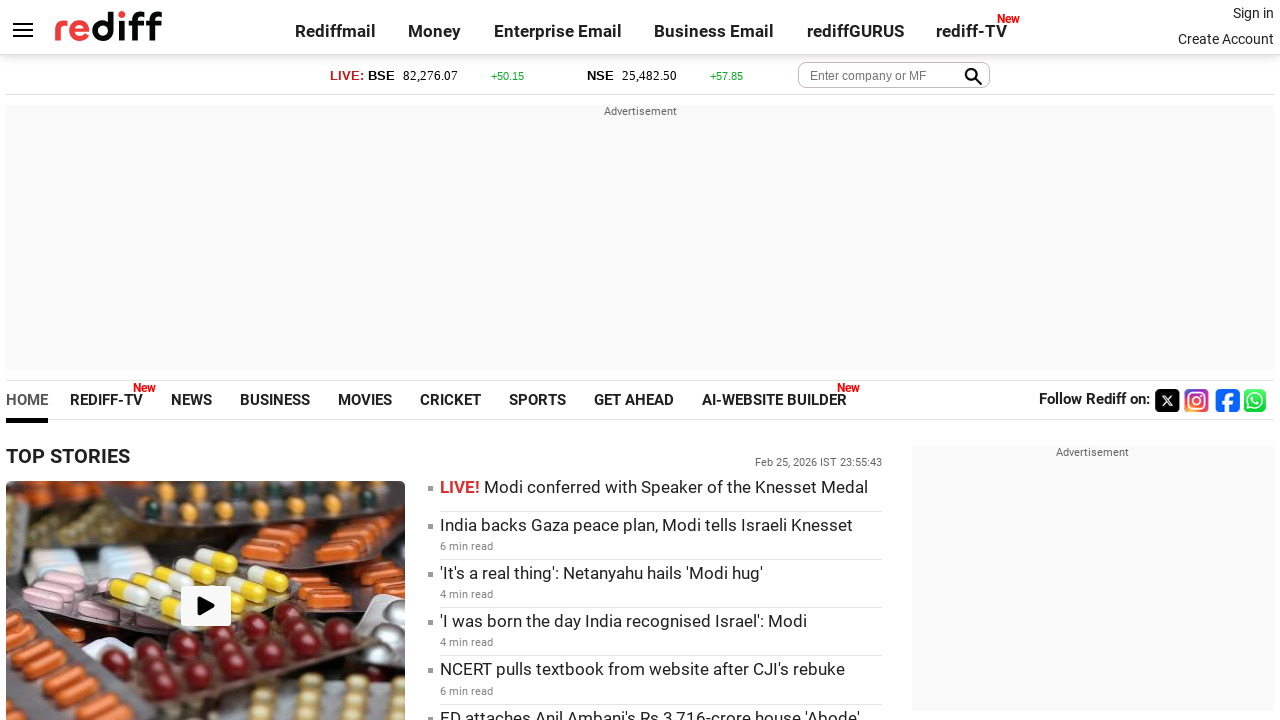

Retrieved inner text from link: Rupee settles 4 paise higher at 90.91 against US dollar
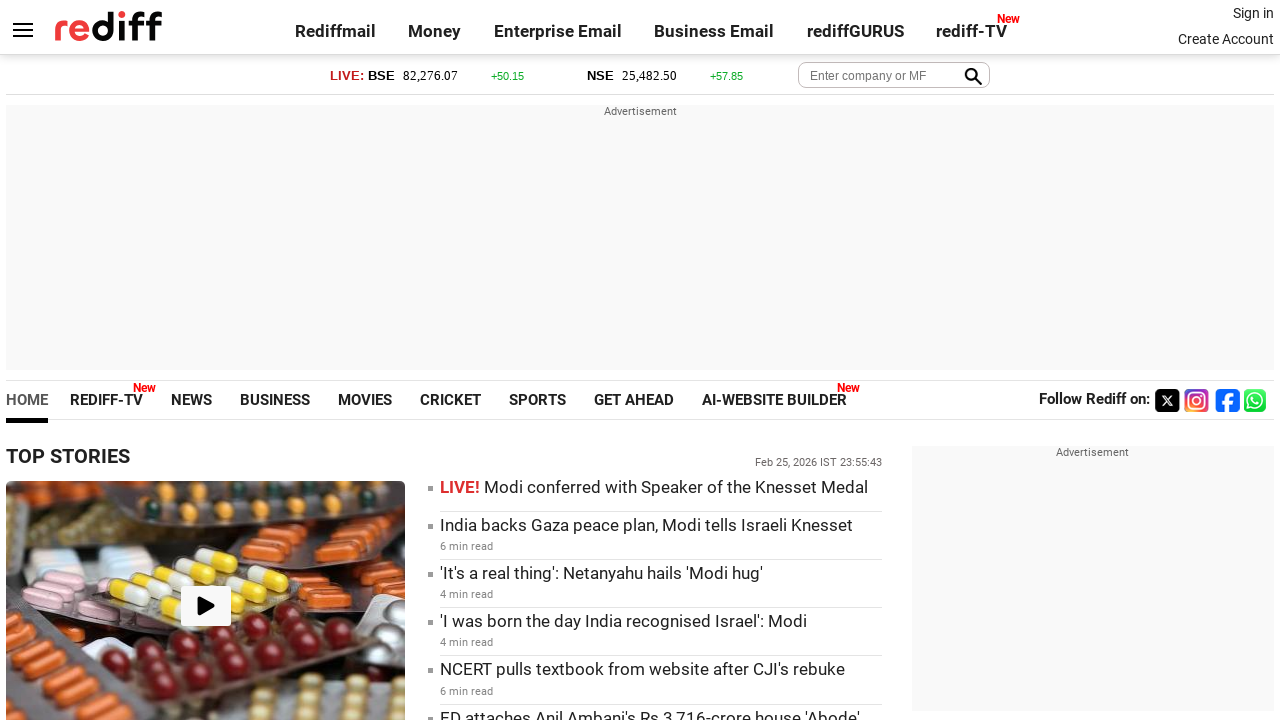

Retrieved href attribute from link: https://m.rediff.com/news/commentary/2026/feb/25/had-an-excellent-meeting-with-pm-netanyahu-modi/b4bbce91105428ec34e95e0204c6a8f2
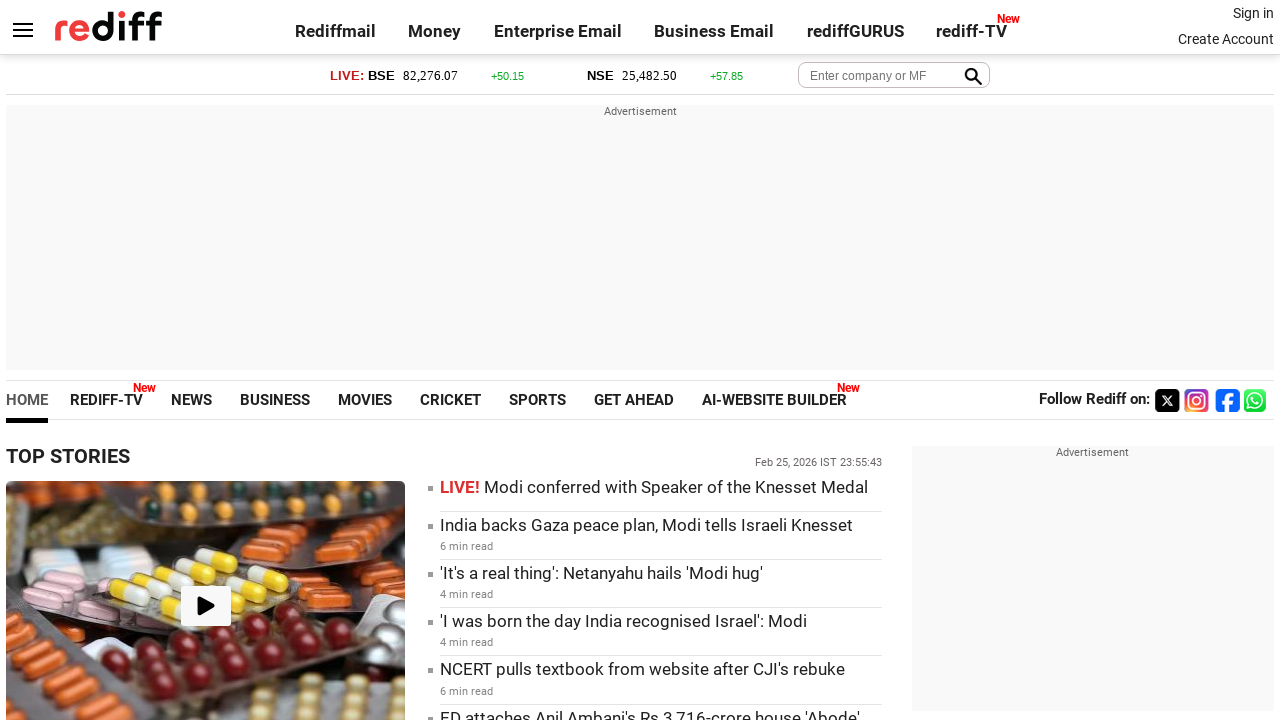

Retrieved inner text from link: Had an excellent meeting with PM Netanyahu: Modi
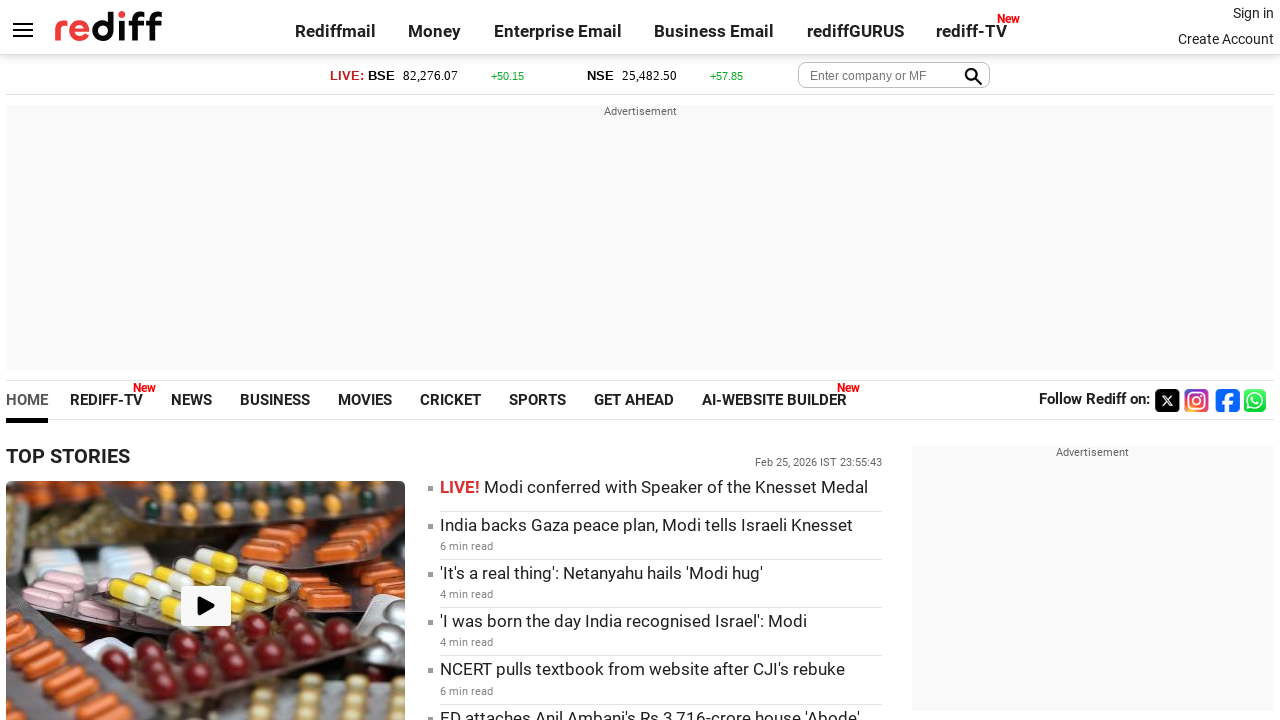

Retrieved href attribute from link: https://m.rediff.com/news/commentary/2026/feb/25/bodies-of-rape-accused-victim-girl-found-hanging-from-tree-in-mp-village/fed6c03b07a756955c89b0dd8ccdbc87
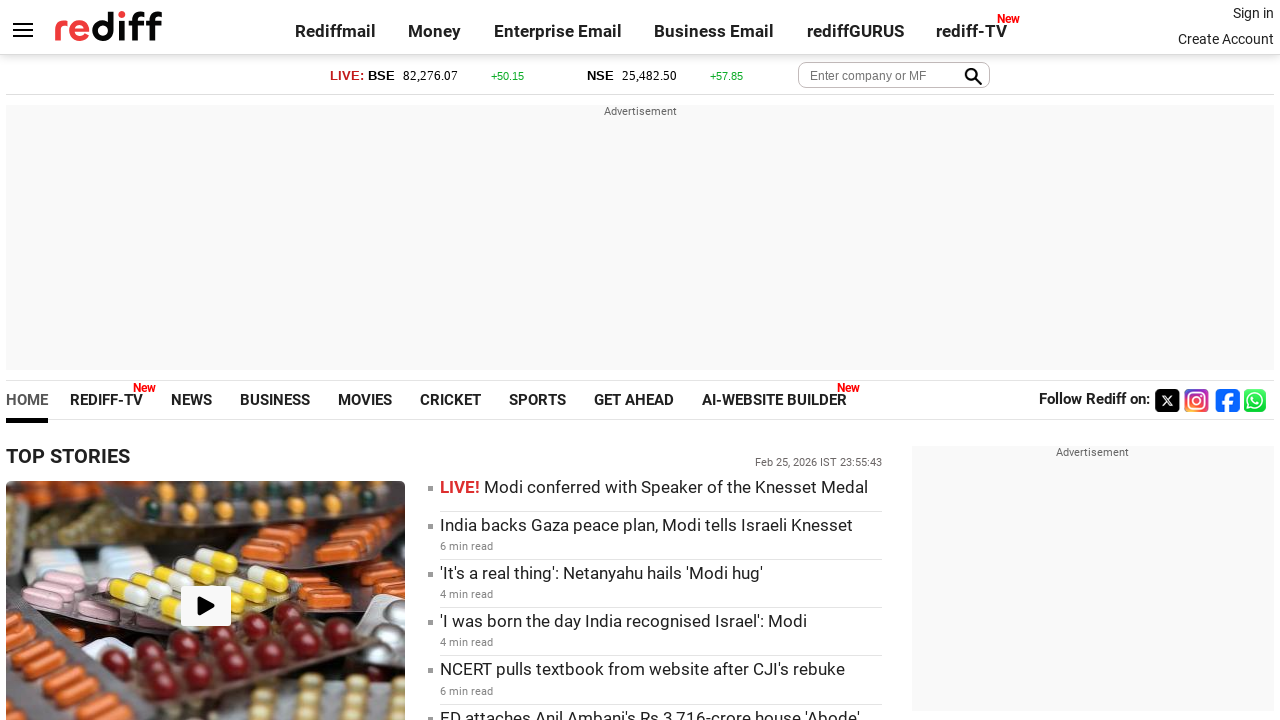

Retrieved inner text from link: Bodies of rape accused, victim girl found hanging from tree in MP village
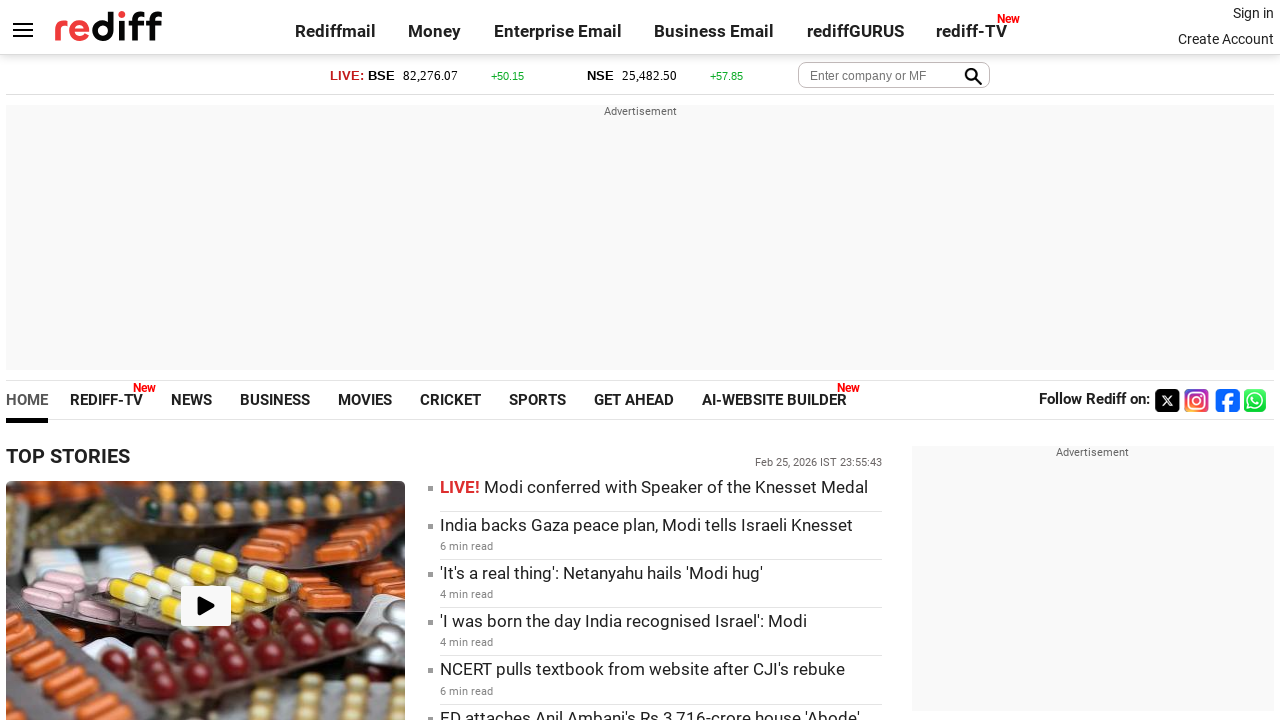

Retrieved href attribute from link: https://m.rediff.com/news/commentary/2026/feb/25/quietly-slipped-off-to-israel-rahuls-dig-at-modi/982a558860227e88c08b95fe54851353
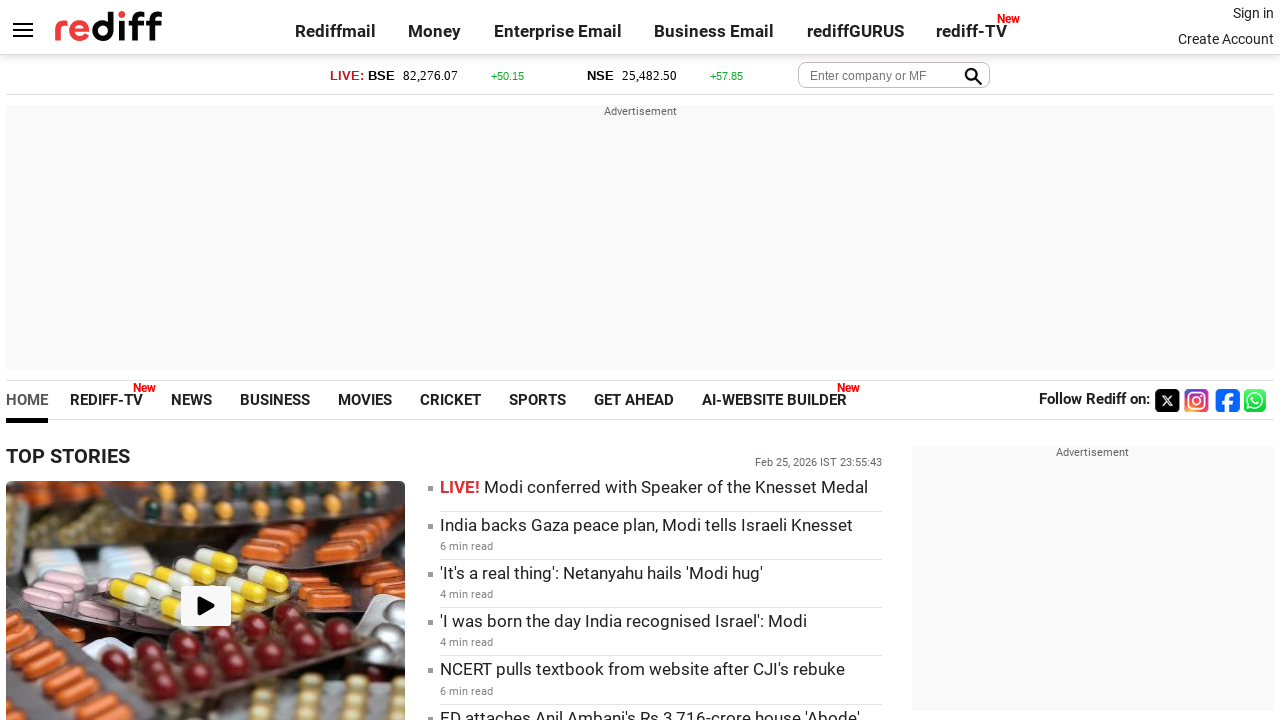

Retrieved inner text from link: Quietly slipped off to Israel: Rahul's dig at Modi
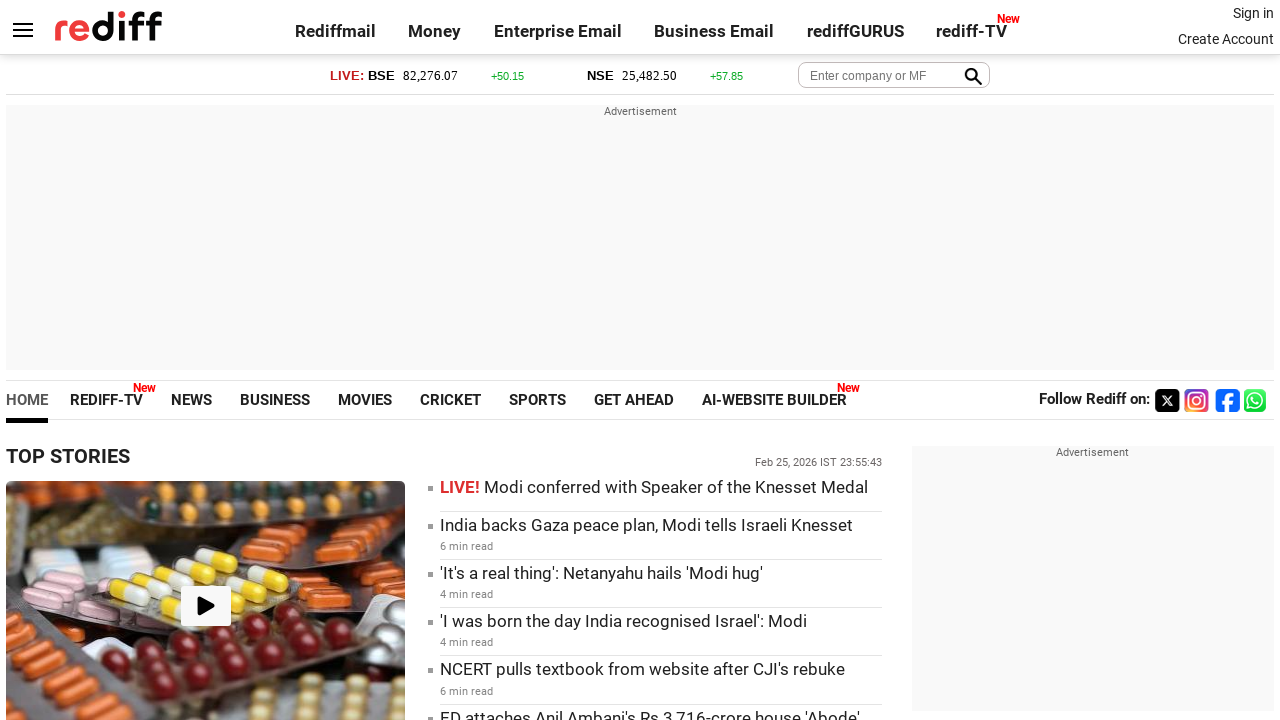

Retrieved href attribute from link: https://m.rediff.com/news/commentary/2026/feb/25/jerusalem-restaurateur-prepares-special-menu-for-modi/cf6b6d05170d60be23164fc5c8dc1acb
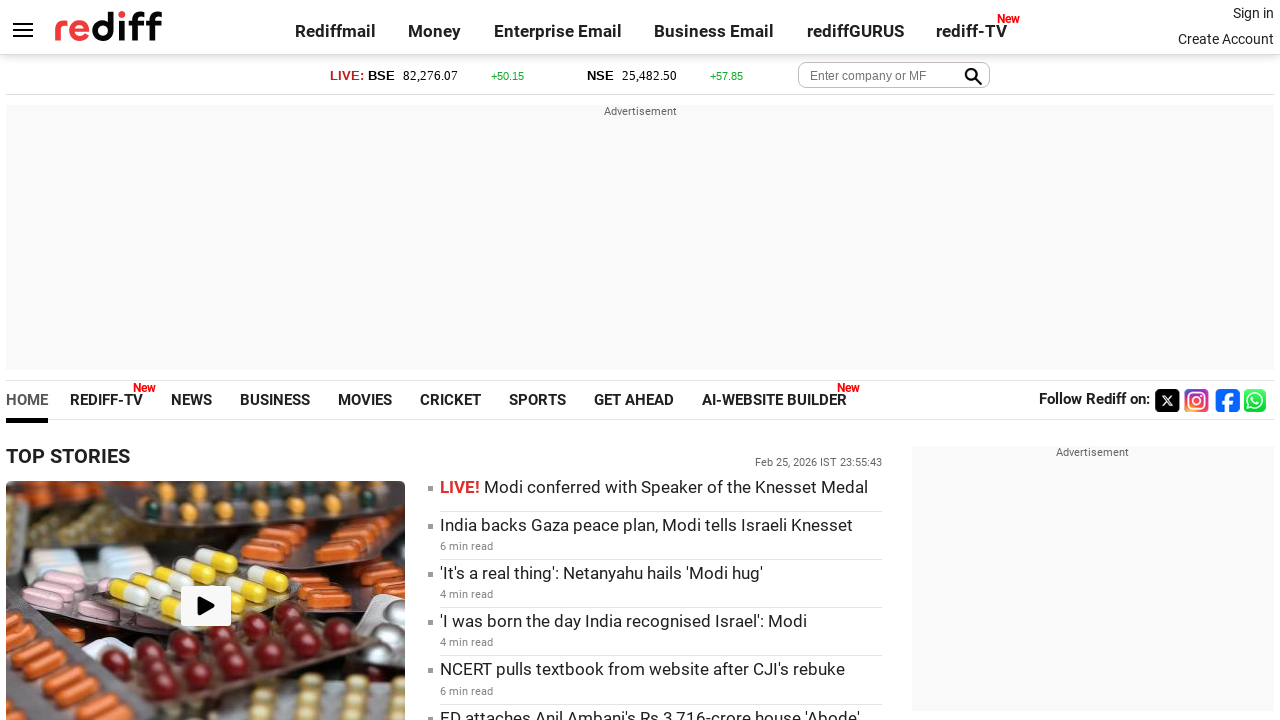

Retrieved inner text from link: Jerusalem restaurateur prepares special menu for Modi
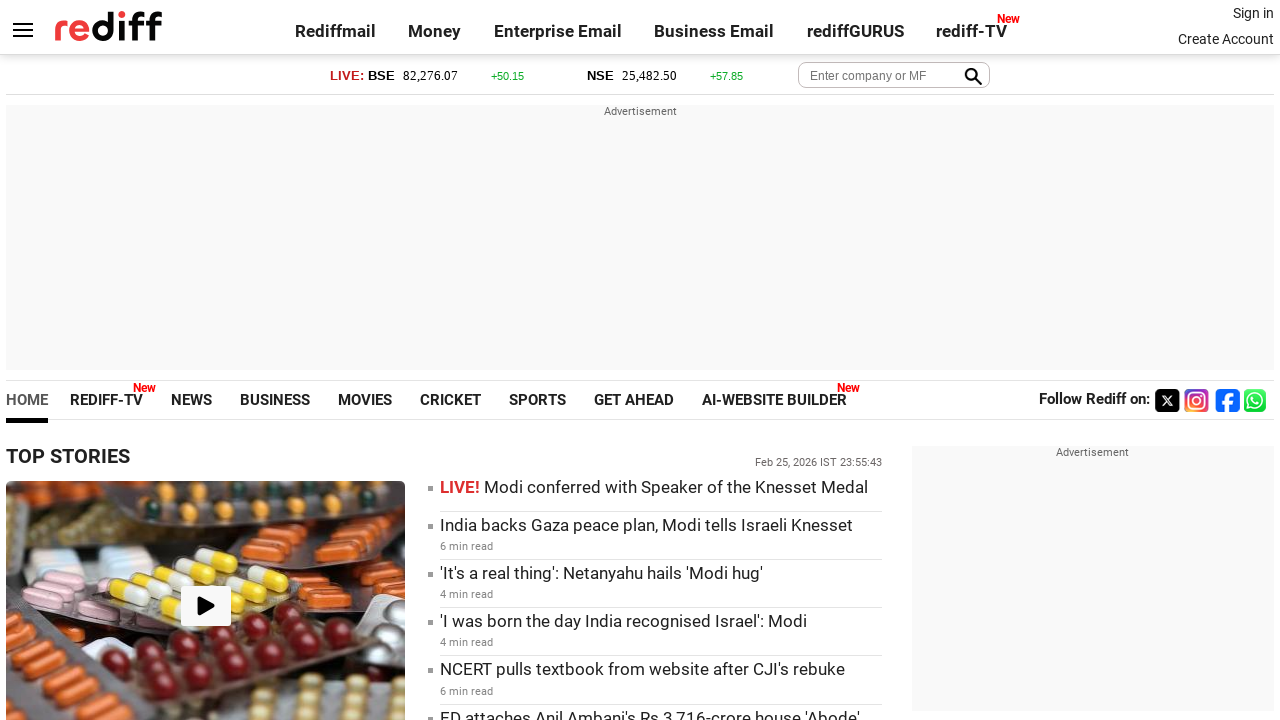

Retrieved href attribute from link: https://m.rediff.com/news/commentary/2026/feb/25/bse-sensex-top-gainers-today/1e665f48dab8d5ee04579bf7c46417fa
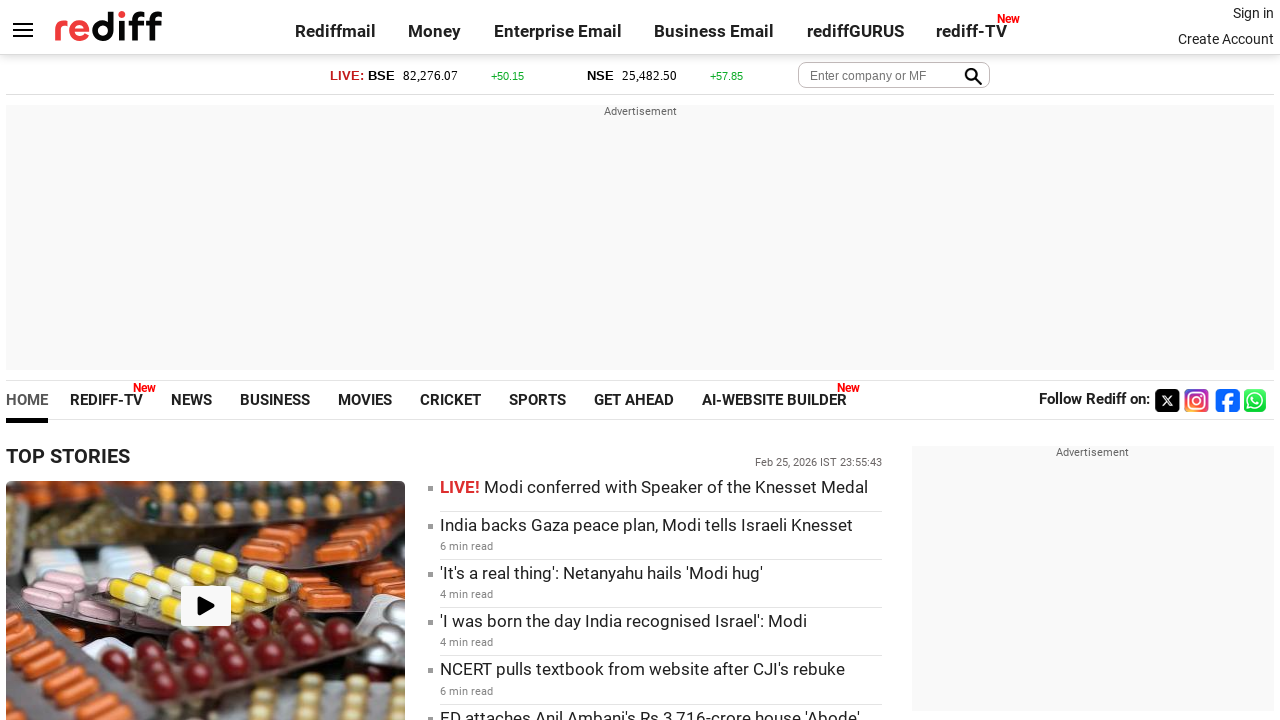

Retrieved inner text from link: BSE Sensex: Top gainers today
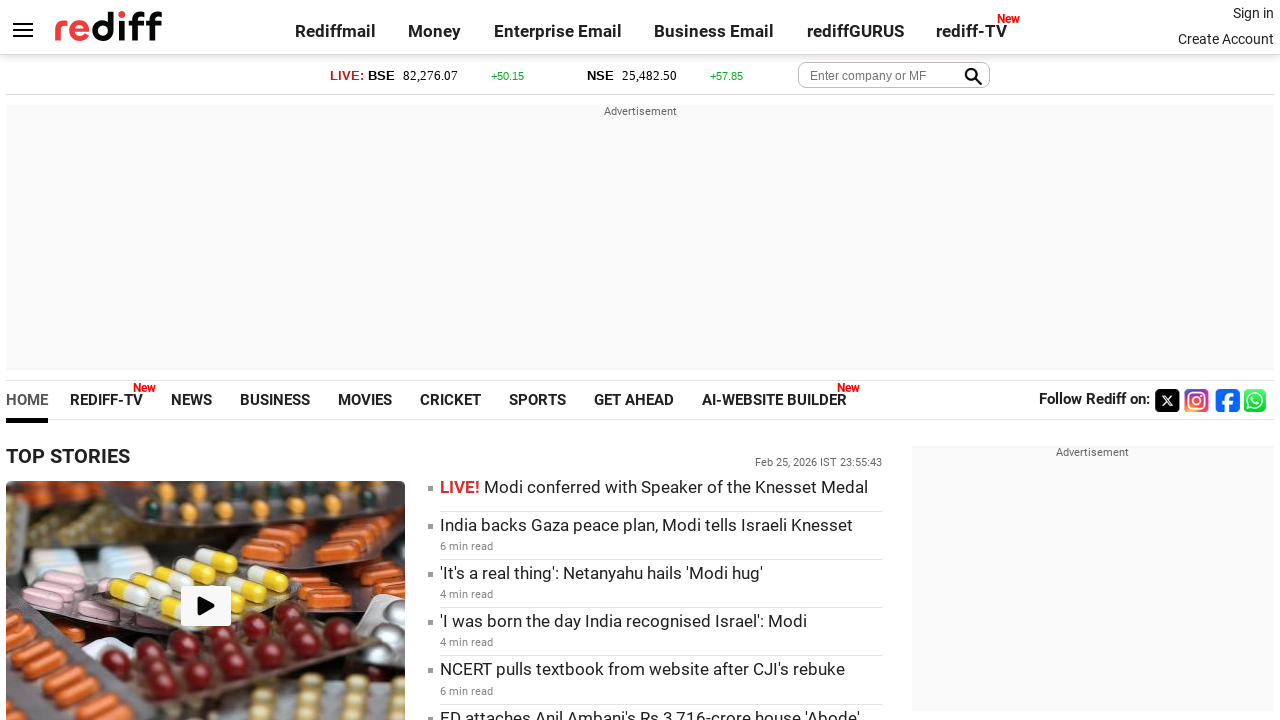

Retrieved href attribute from link: https://m.rediff.com/news/commentary/2026/feb/25/stock-markets-edge-up-in-volatile-trade/cd94a8db17bf6dd364403b9bf2ae761b
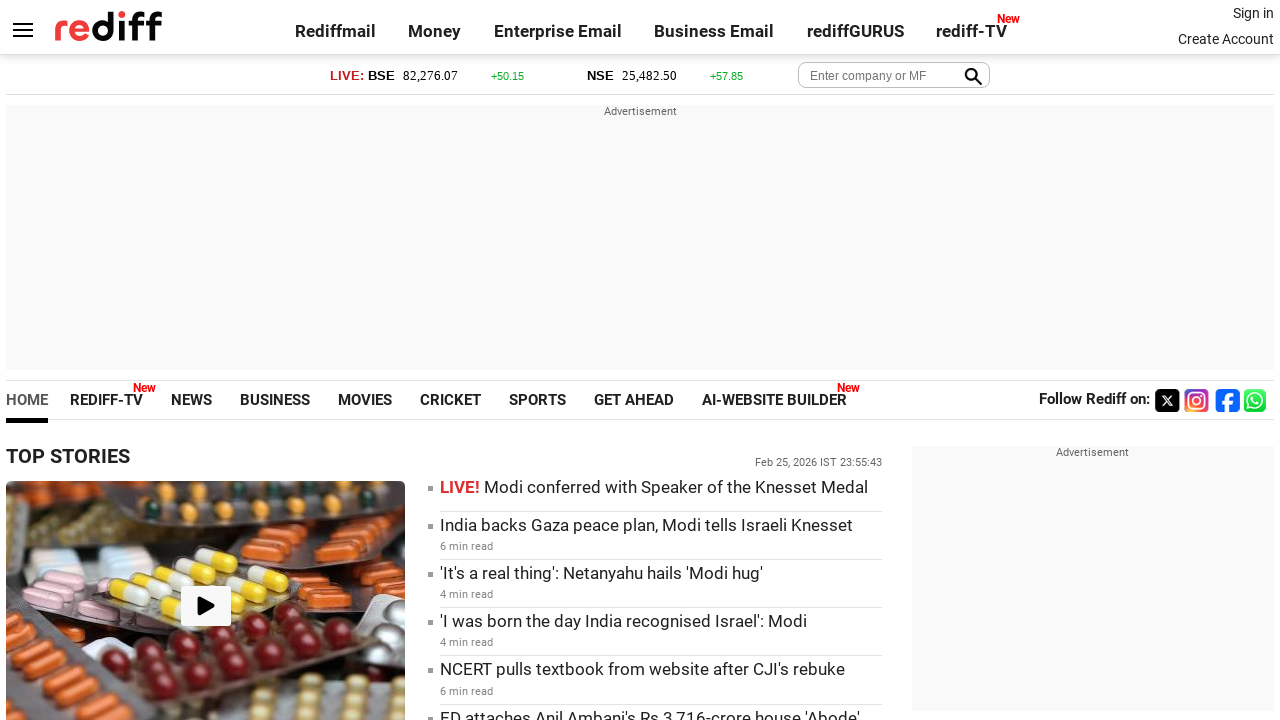

Retrieved inner text from link: Stock markets edge up in volatile trade
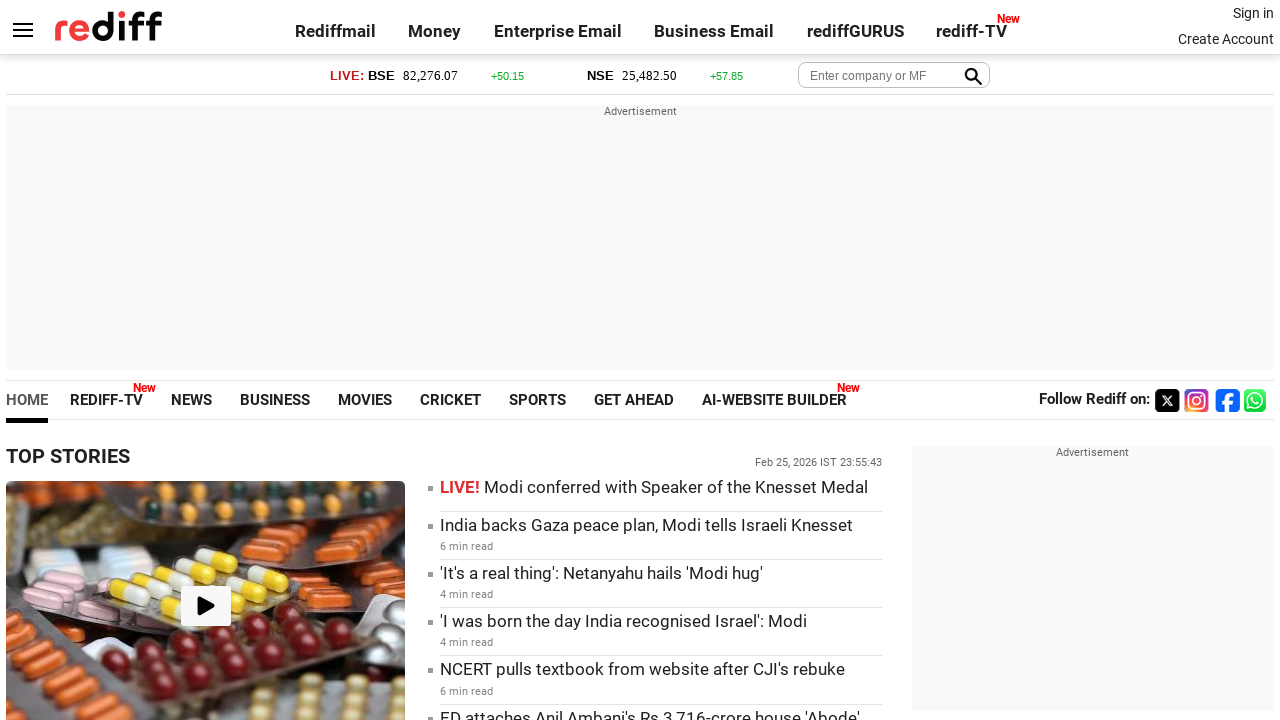

Retrieved href attribute from link: https://m.rediff.com/news/commentary/2026/feb/25/liveupdates.htm
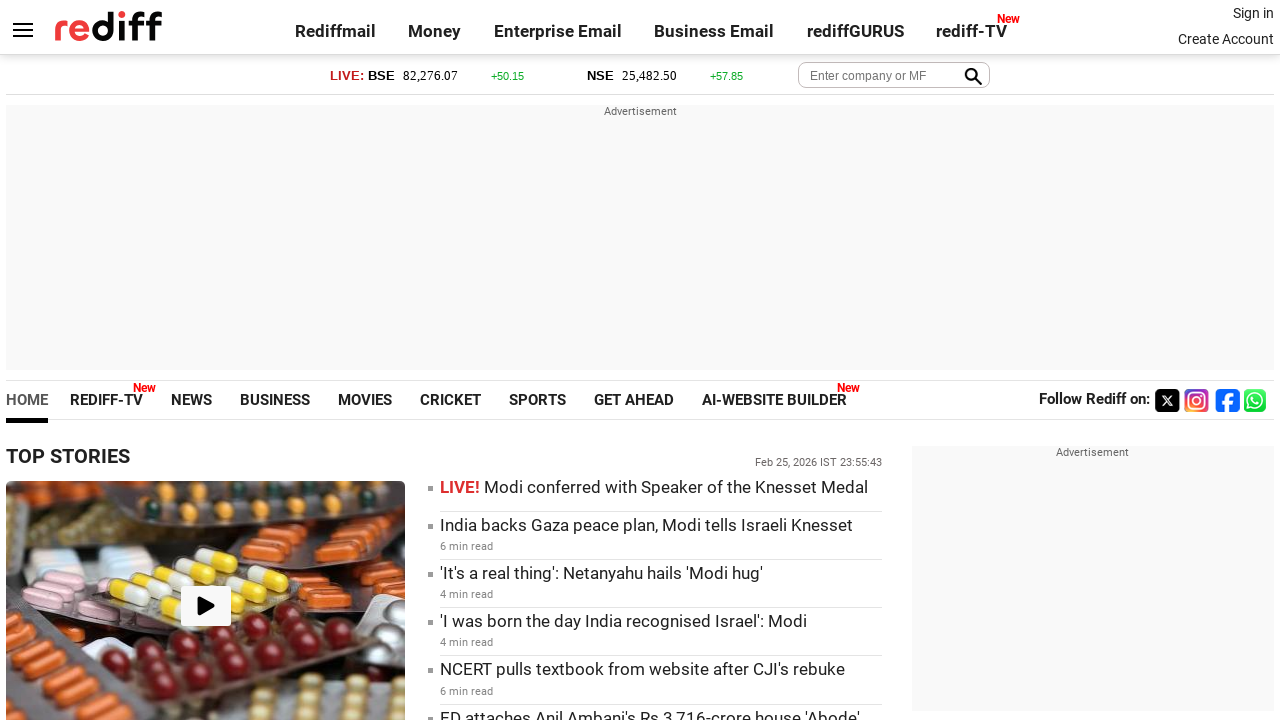

Retrieved inner text from link: See More >
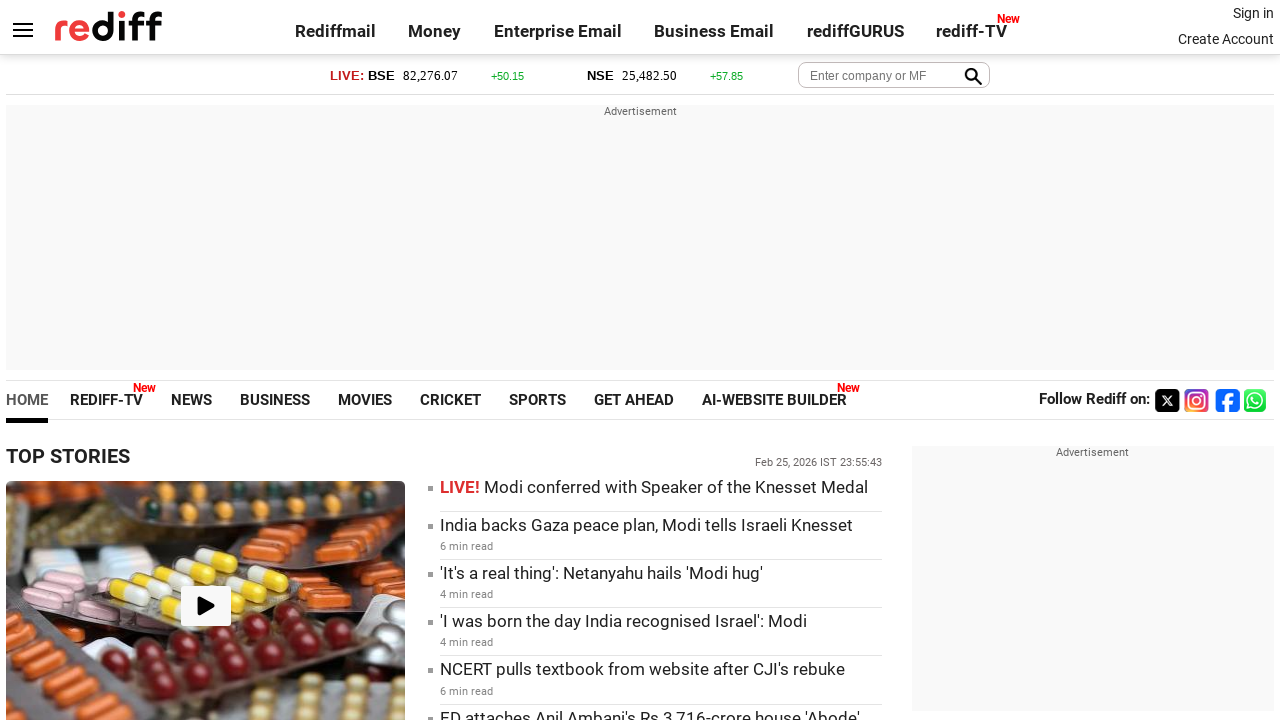

Retrieved href attribute from link: https://www.rediff.com/news
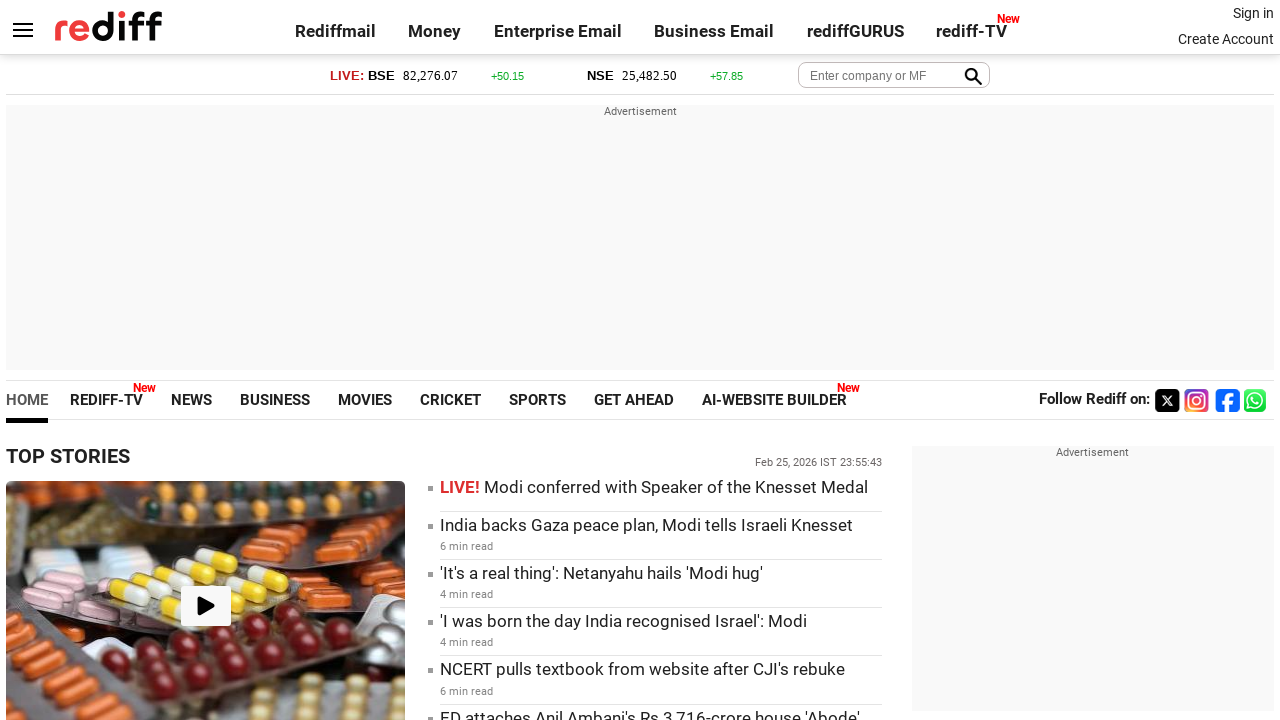

Retrieved inner text from link: MORE NEWS
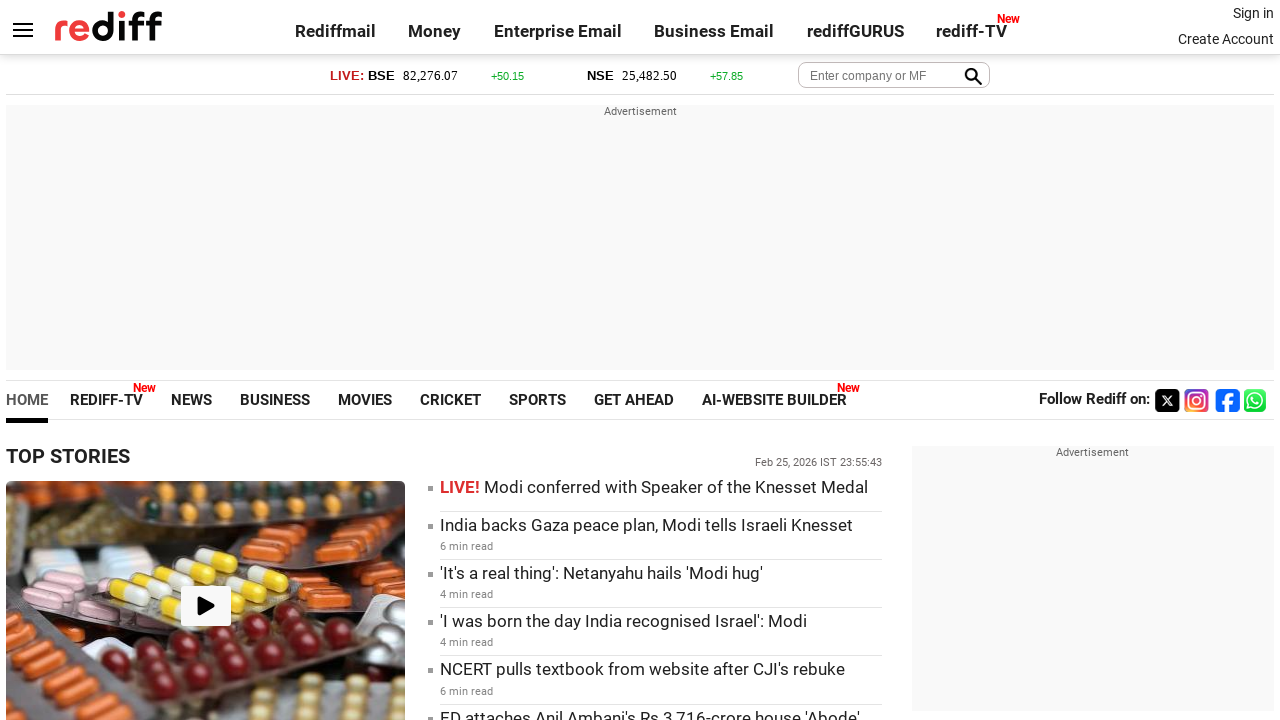

Retrieved href attribute from link: https://www.rediff.com/getahead/report/radhika-seth-rashmika-mandanna-love-their-footwear/20260225.htm
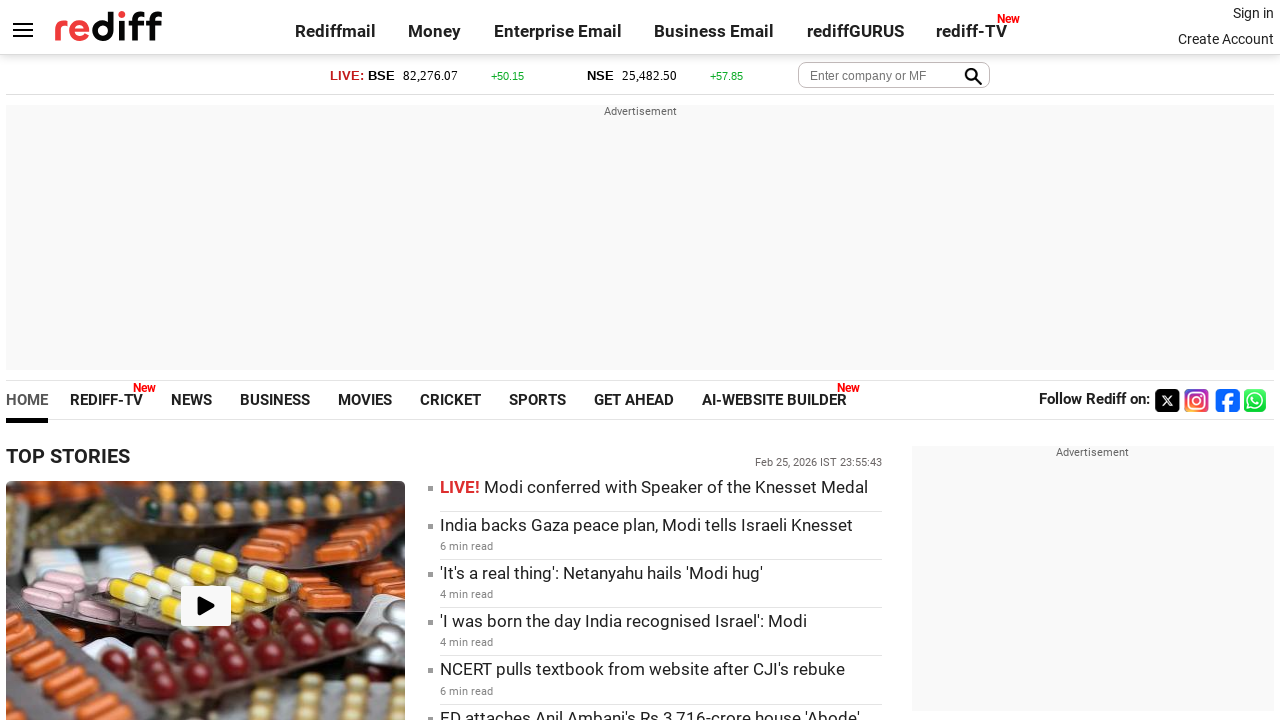

Retrieved inner text from link: 
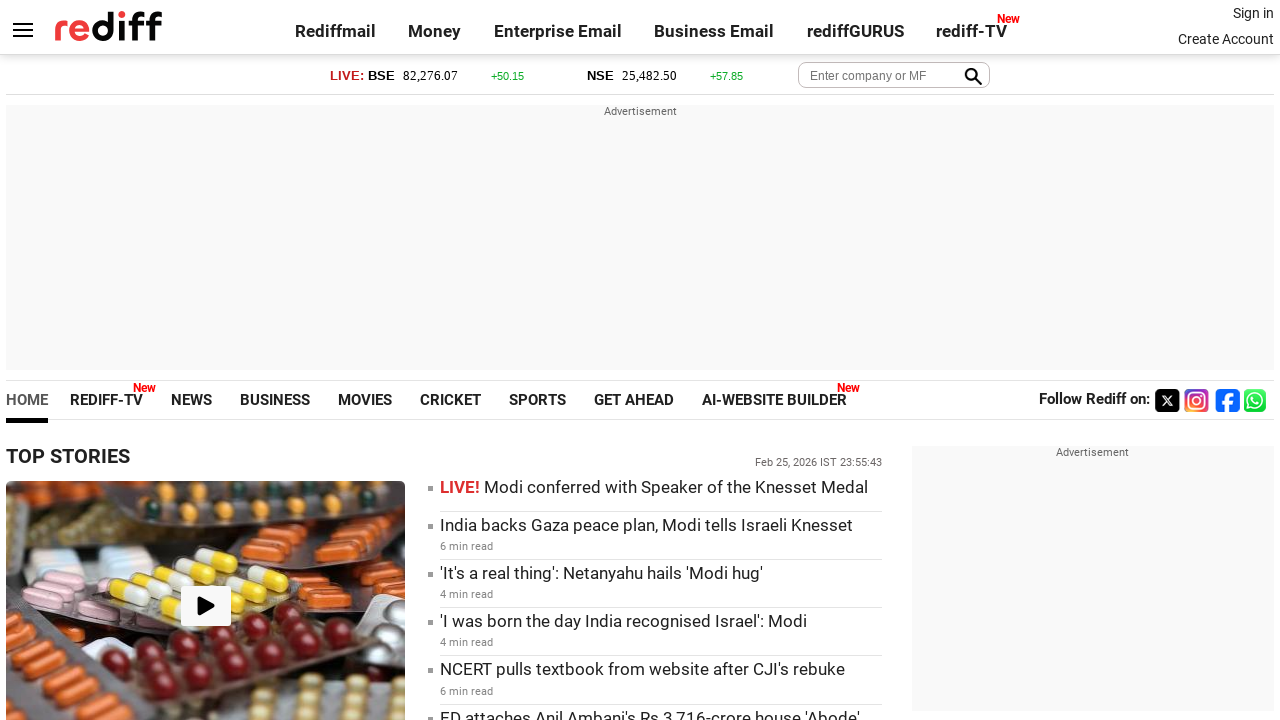

Retrieved href attribute from link: https://www.rediff.com/getahead
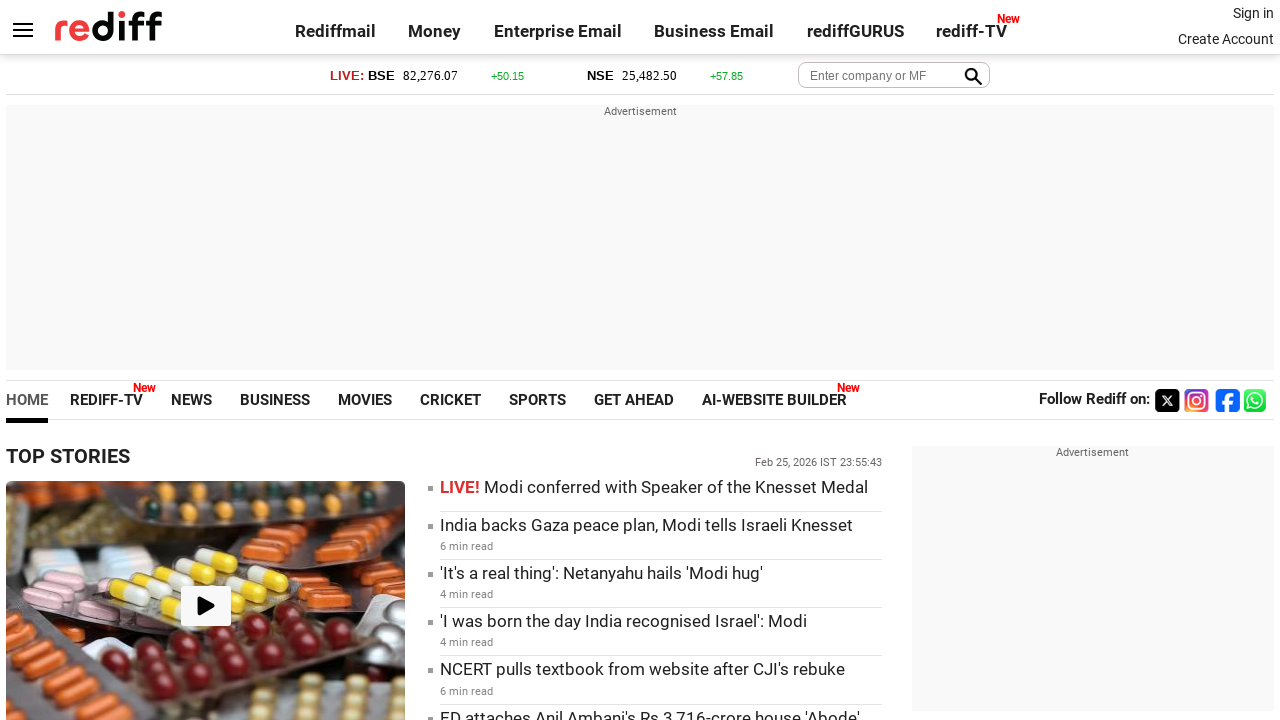

Retrieved inner text from link: 
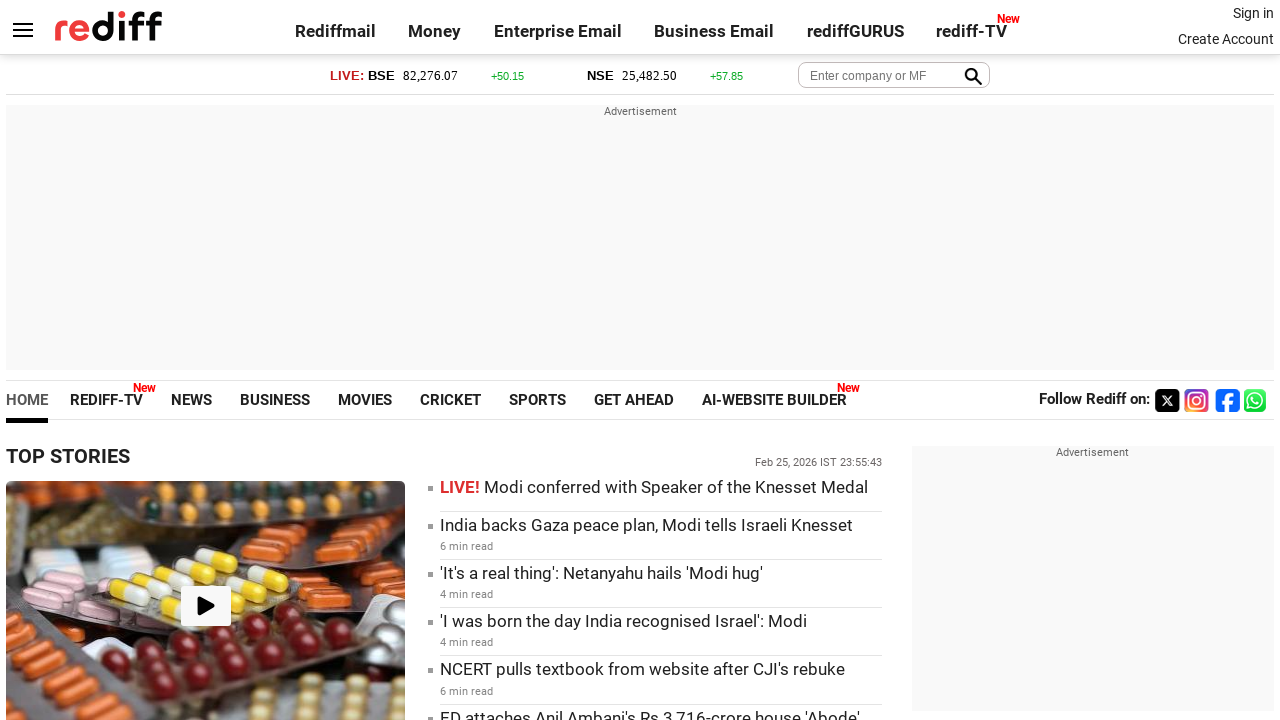

Retrieved href attribute from link: https://www.rediff.com/getahead/report/radhika-seth-rashmika-mandanna-love-their-footwear/20260225.htm
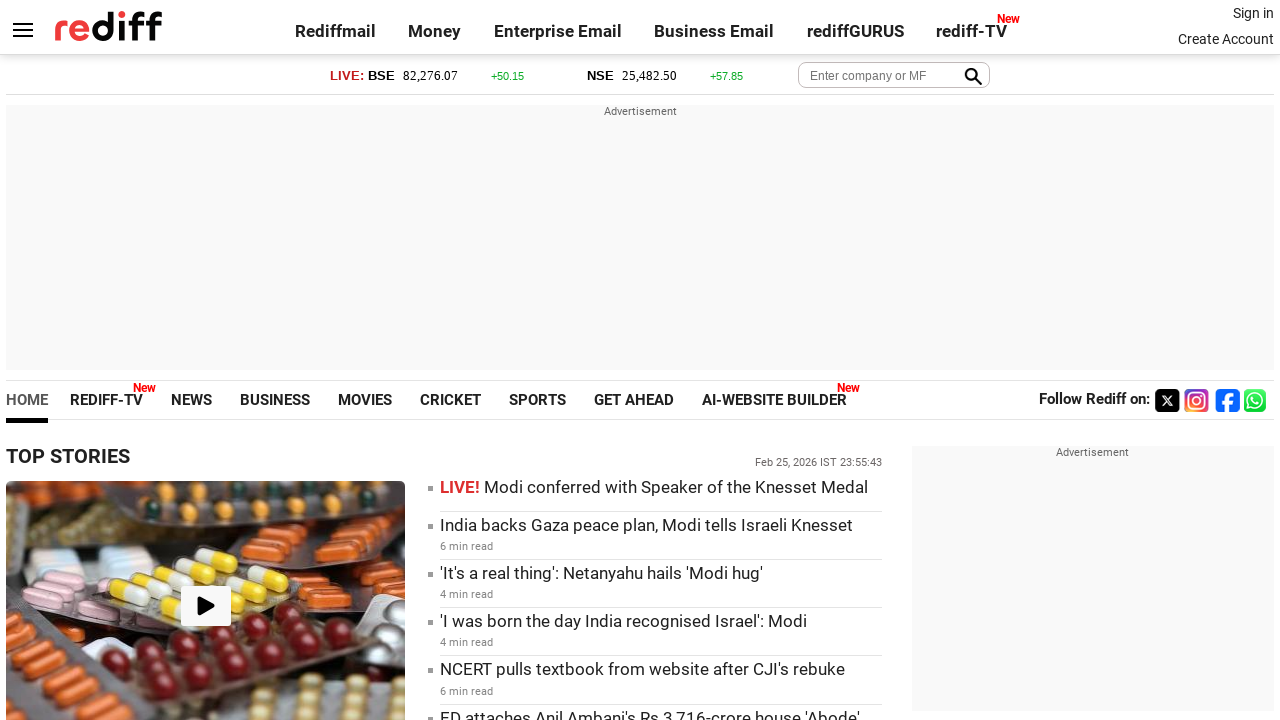

Retrieved inner text from link: Radhika, Rashmika Love Their Footwear!
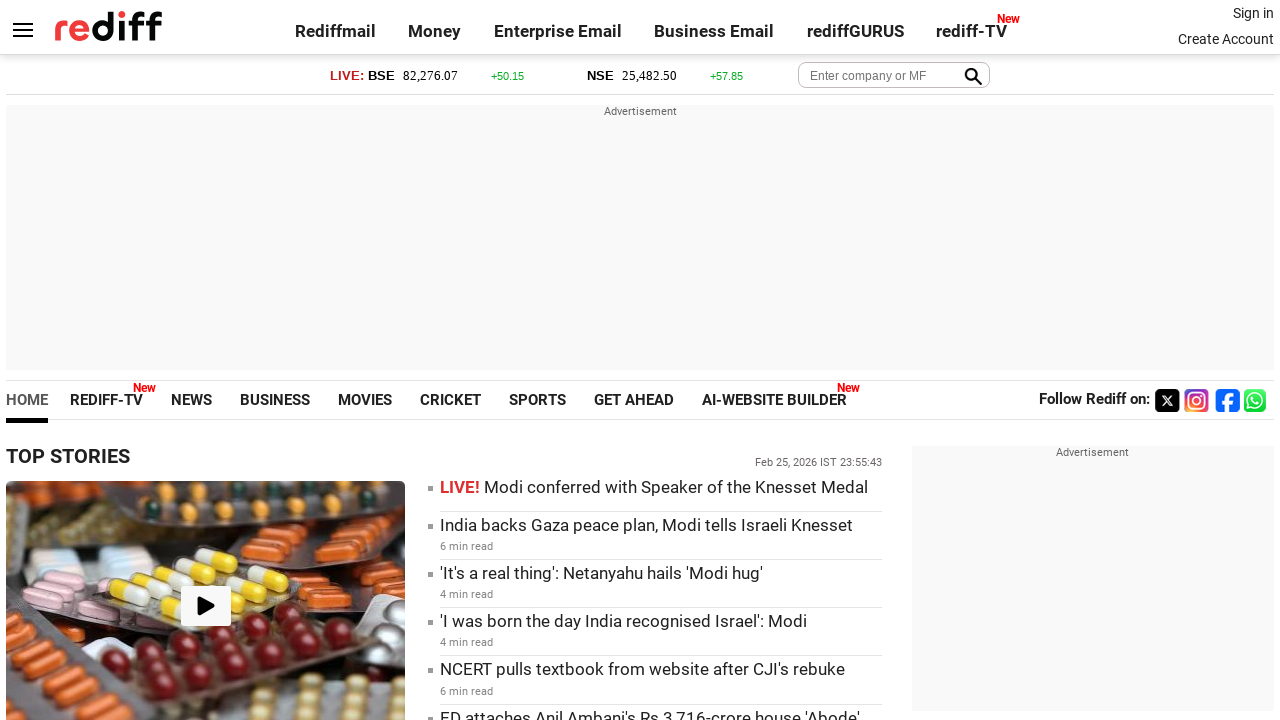

Retrieved href attribute from link: https://www.rediff.com/getahead/report/at-vijay-rashmikas-wedding-venue/20260224.htm
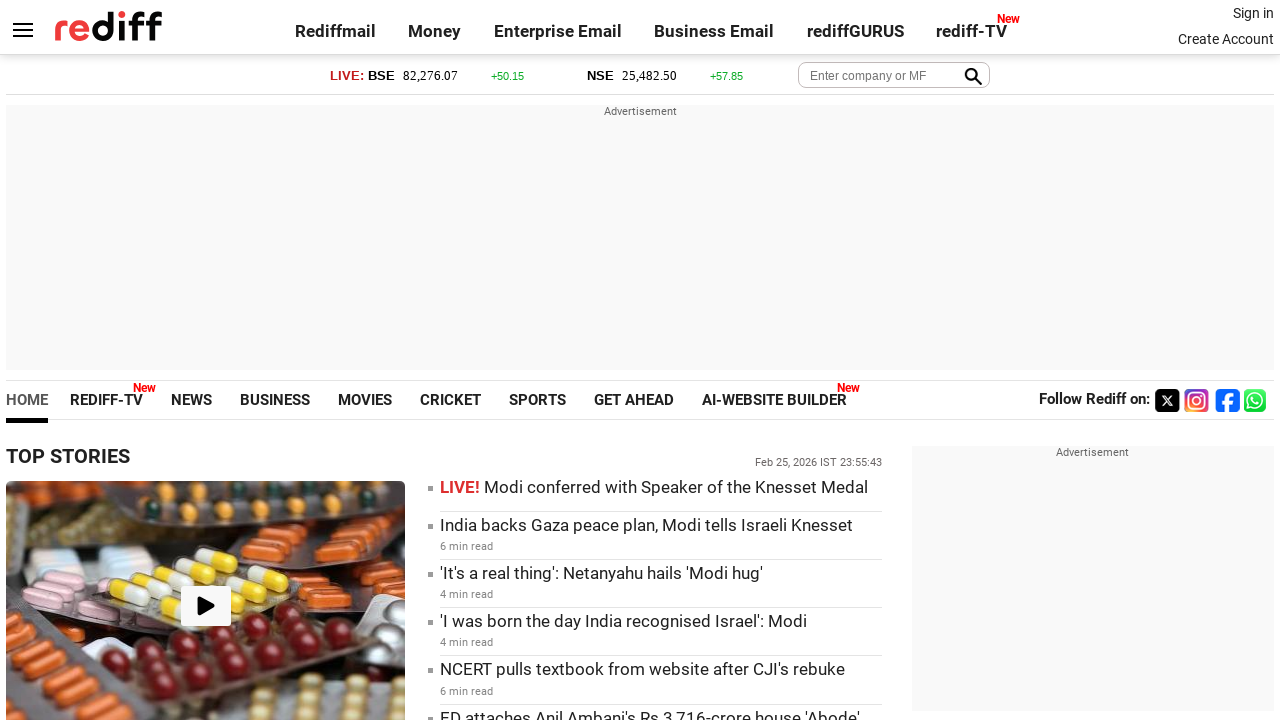

Retrieved inner text from link: 
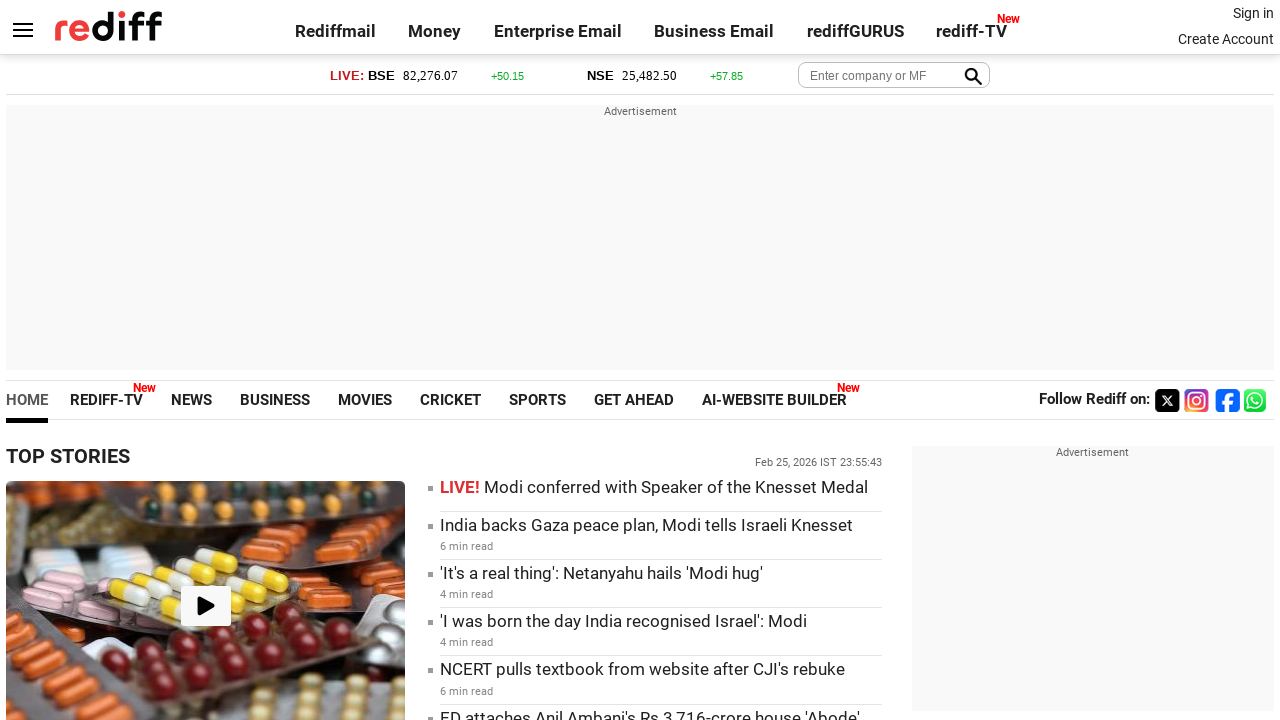

Retrieved href attribute from link: https://www.rediff.com/getahead/report/at-vijay-rashmikas-wedding-venue/20260224.htm
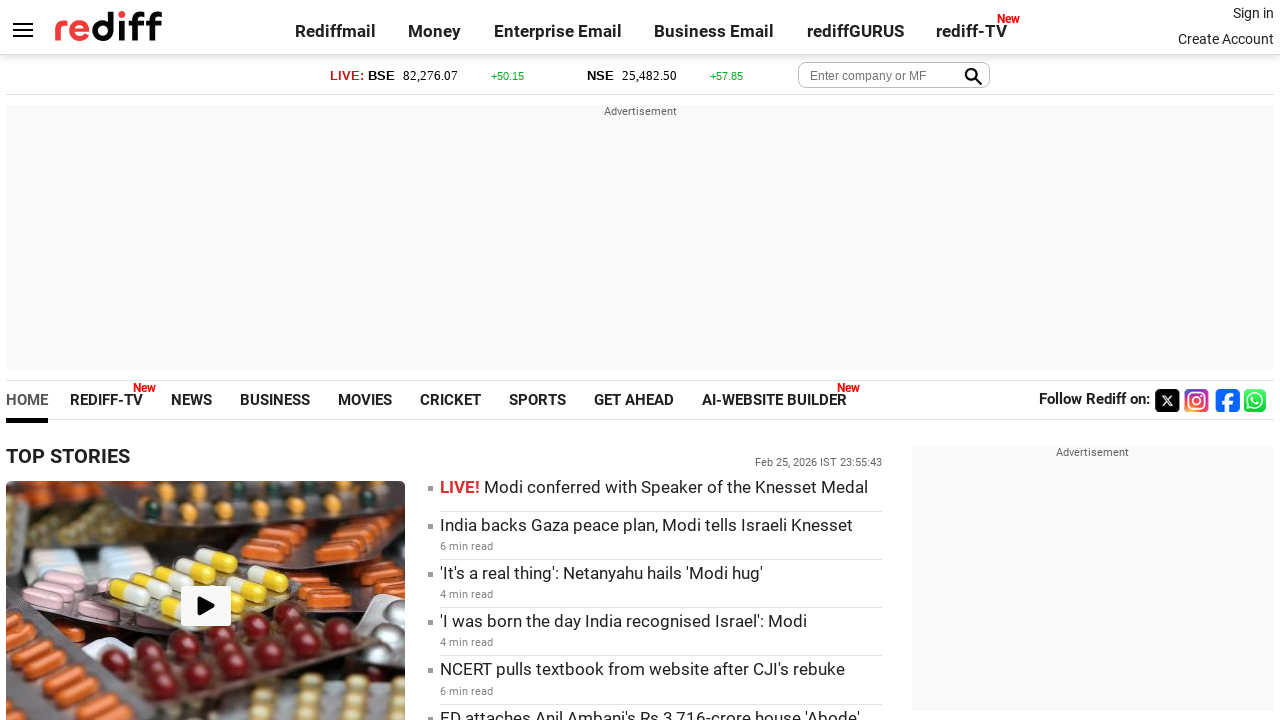

Retrieved inner text from link: At Vijay-Rashmika's Wedding Venue
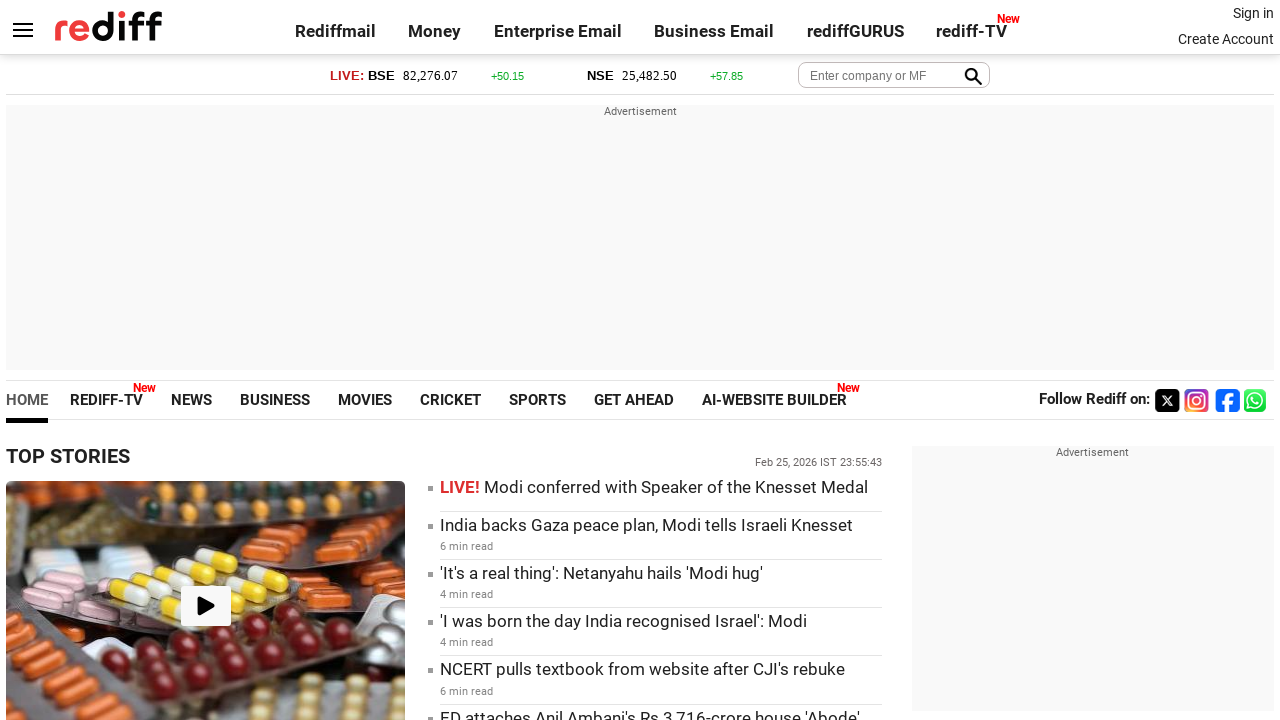

Retrieved href attribute from link: https://www.rediff.com/movies/report/first-glimpse-katrina-kaif-after-becoming-a-mum/20260225.htm
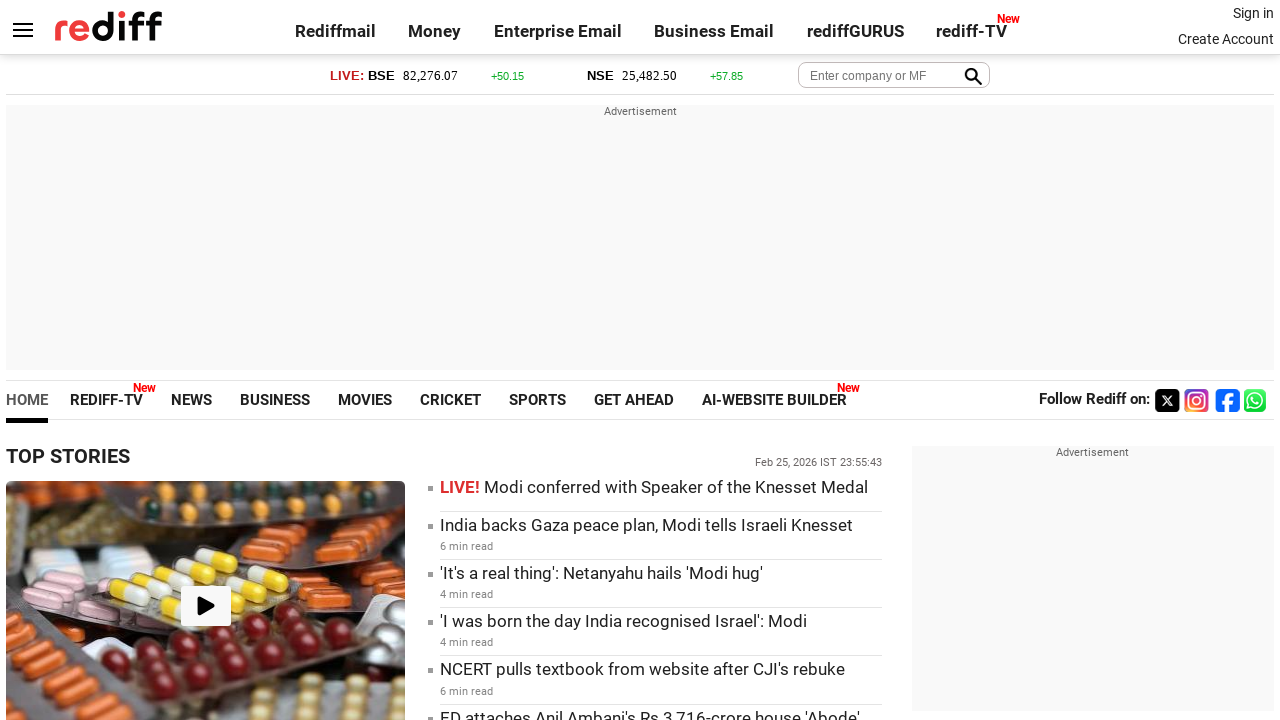

Retrieved inner text from link: 
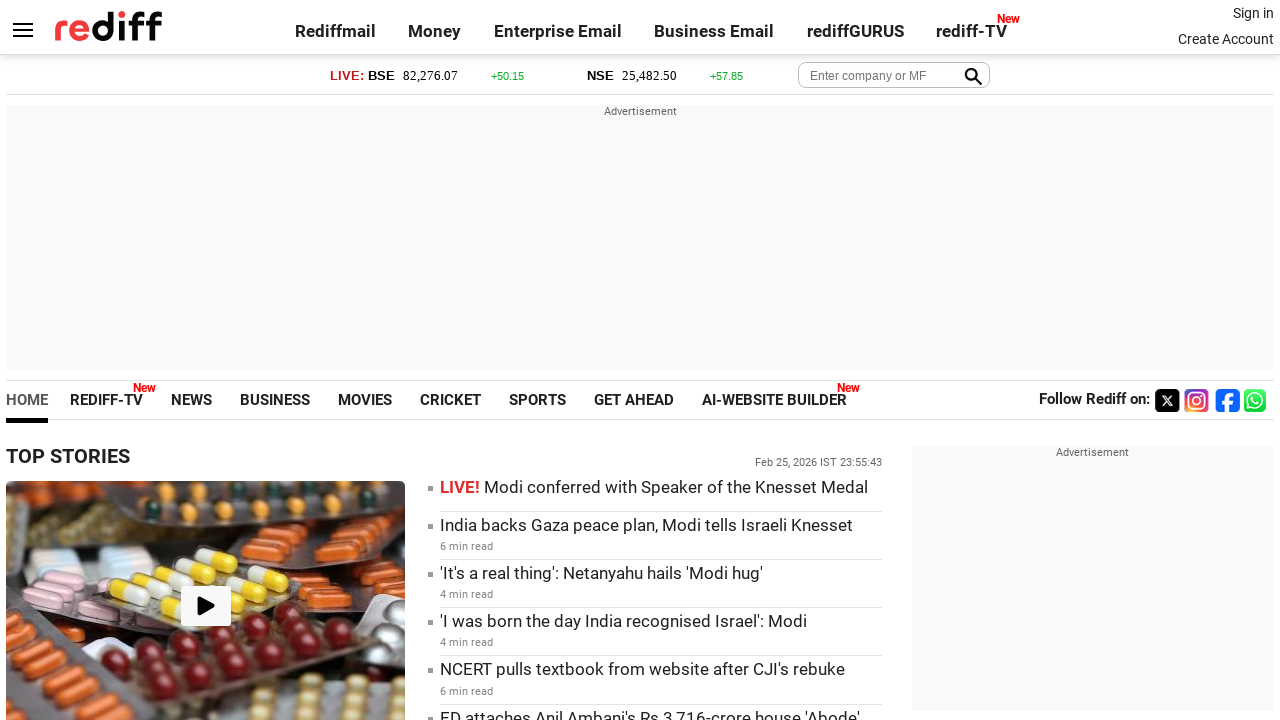

Retrieved href attribute from link: https://www.rediff.com/movies/report/first-glimpse-katrina-kaif-after-becoming-a-mum/20260225.htm
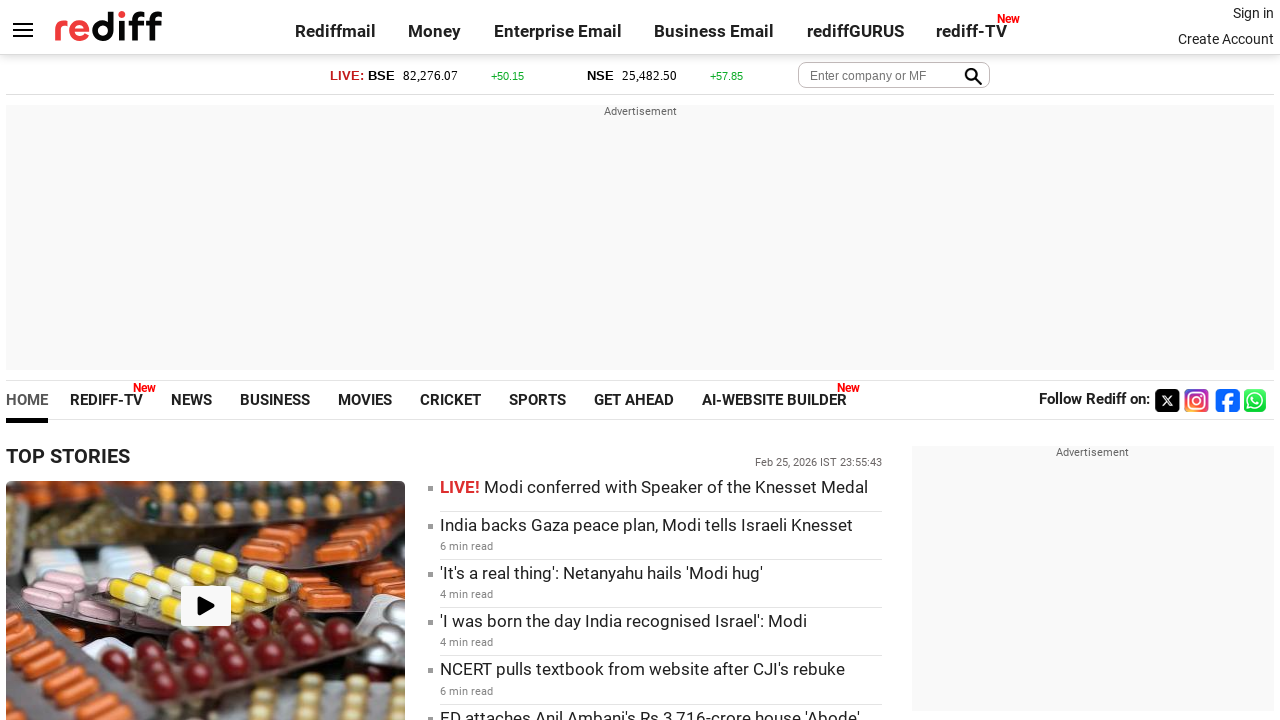

Retrieved inner text from link: First Glimpse: Katrina Kaif After Becoming A Mum
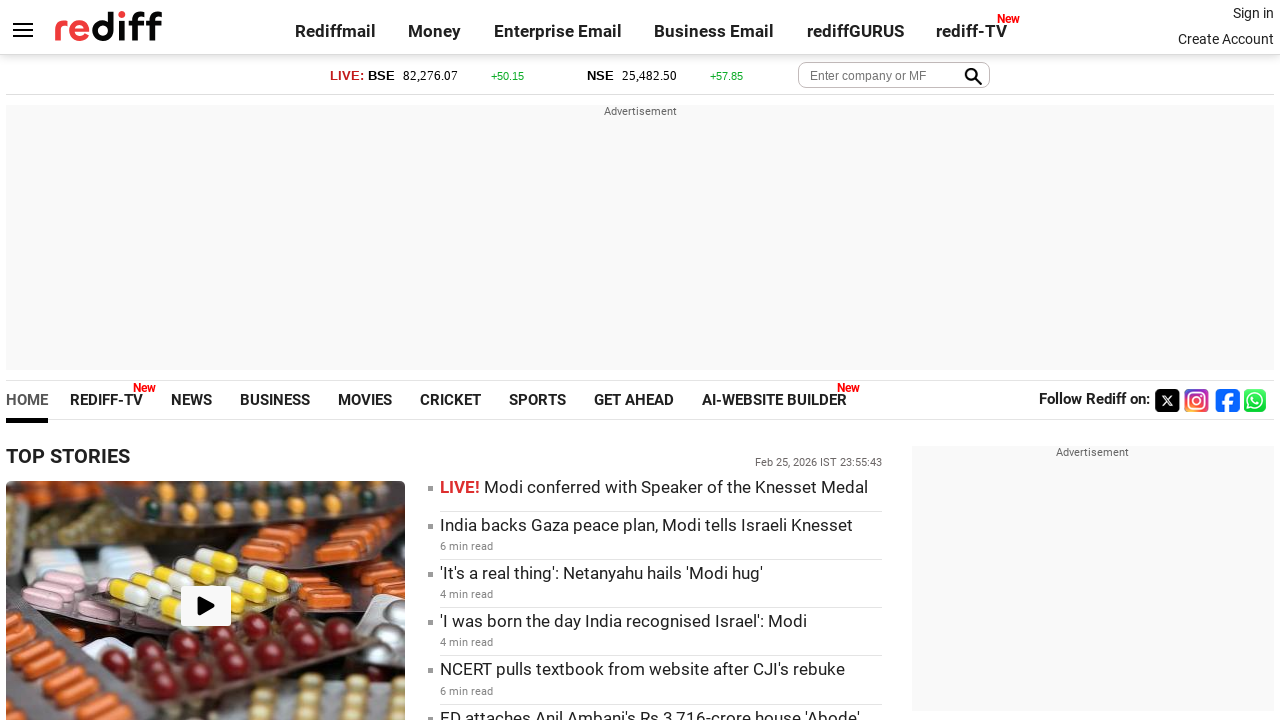

Retrieved href attribute from link: https://www.rediff.com/cricket/report/t20-world-cup-thursdays-game-will-be-played-before-indias-most-knowledgeable-fans/20260225.htm
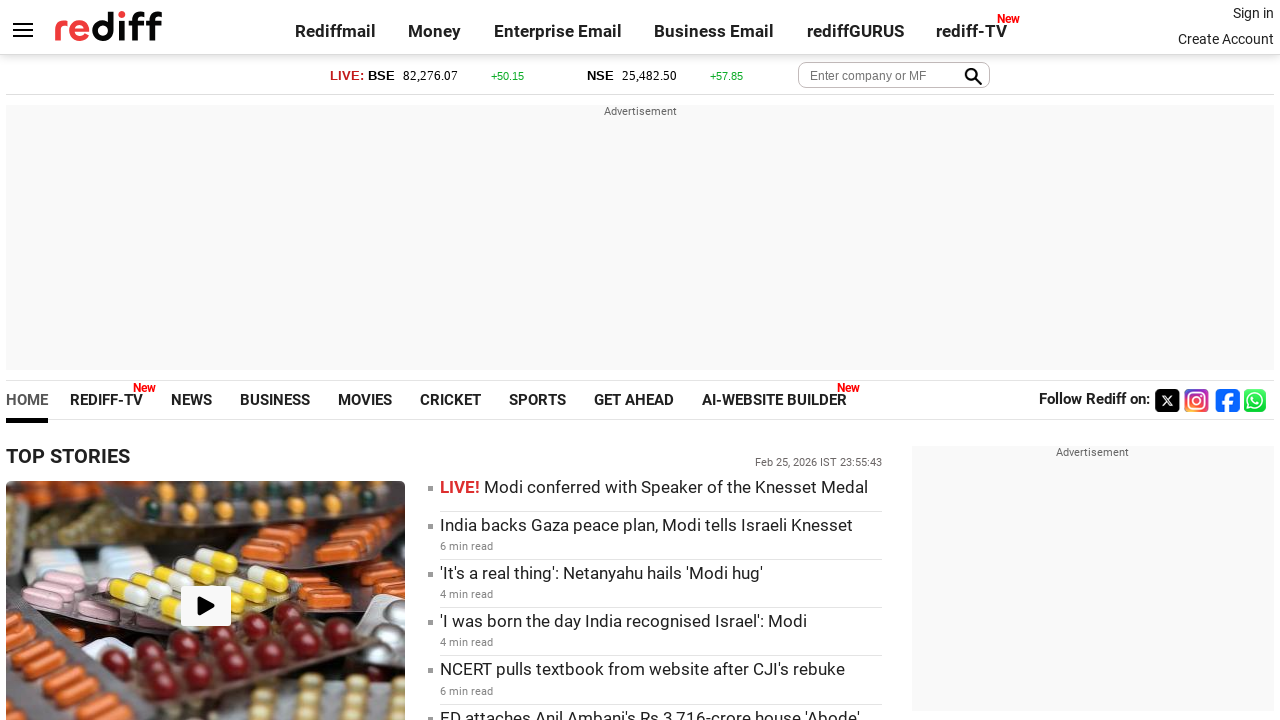

Retrieved inner text from link: Thursday's Game Will Be Played Before...
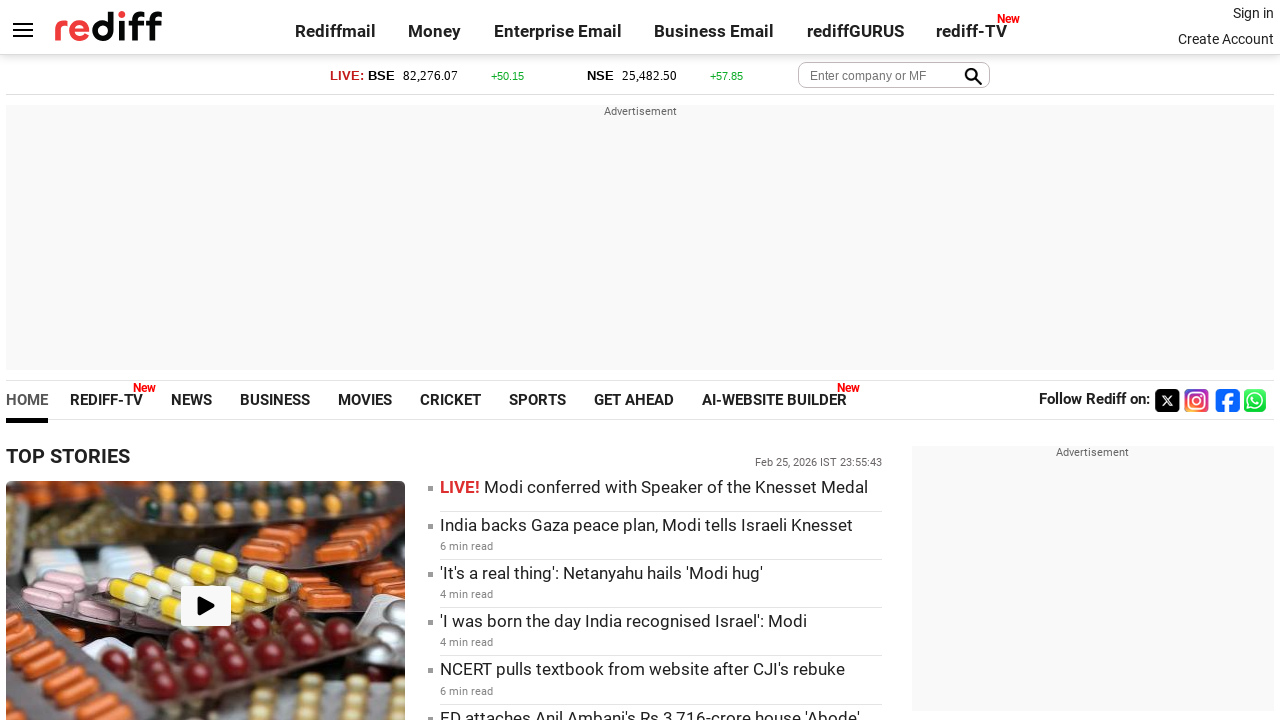

Retrieved href attribute from link: https://www.rediff.com/getahead/report/relationship-advice-i-discovered-disturbing-things-about-his-past----ask-rediffguru-ravi-mittal/20260224.htm
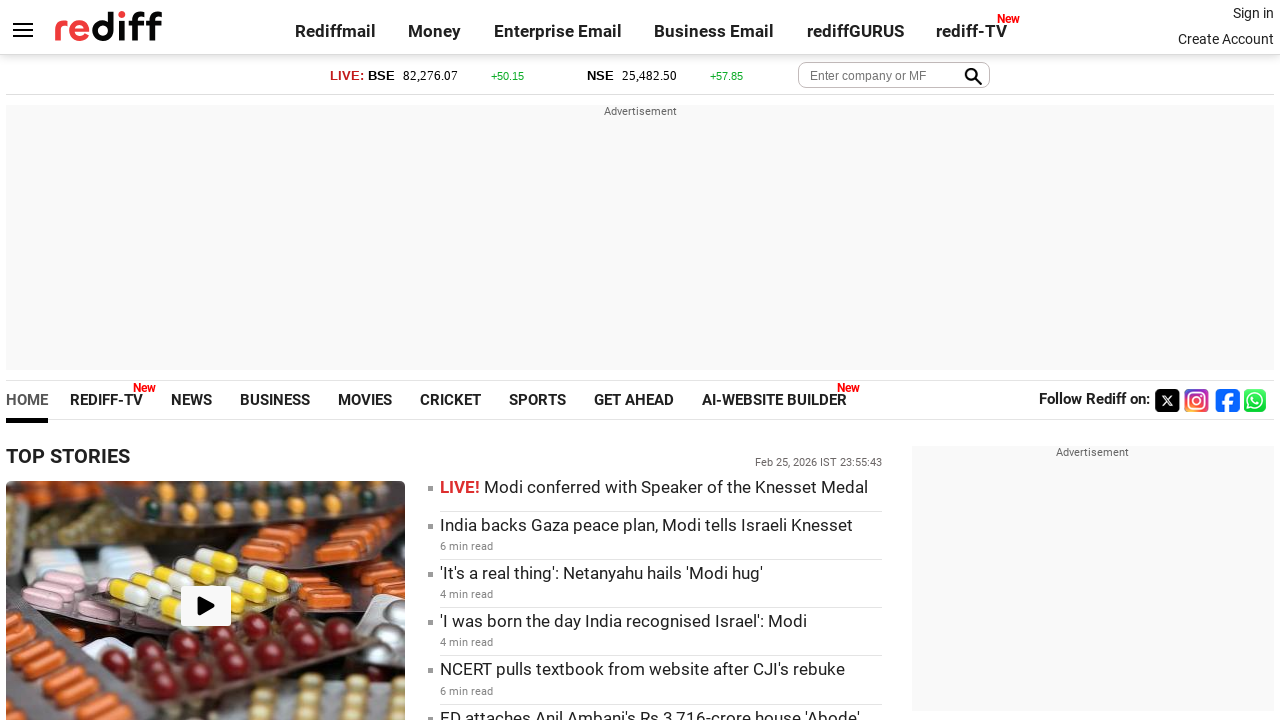

Retrieved inner text from link: 'I Discovered Disturbing Things About His Past'
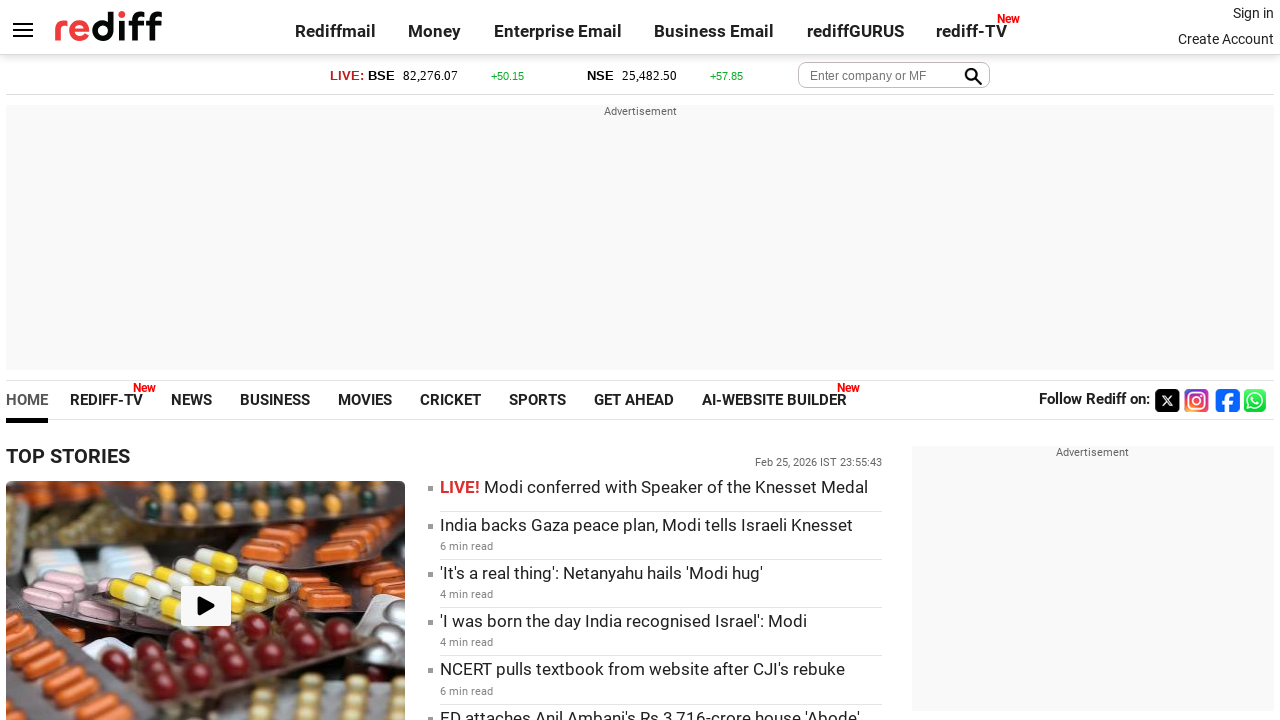

Retrieved href attribute from link: https://www.rediff.com/cricket/report/t20-world-cup-india-vs-zimbabwe-will-sanju-samson-replace-abhishek-sharma/20260225.htm
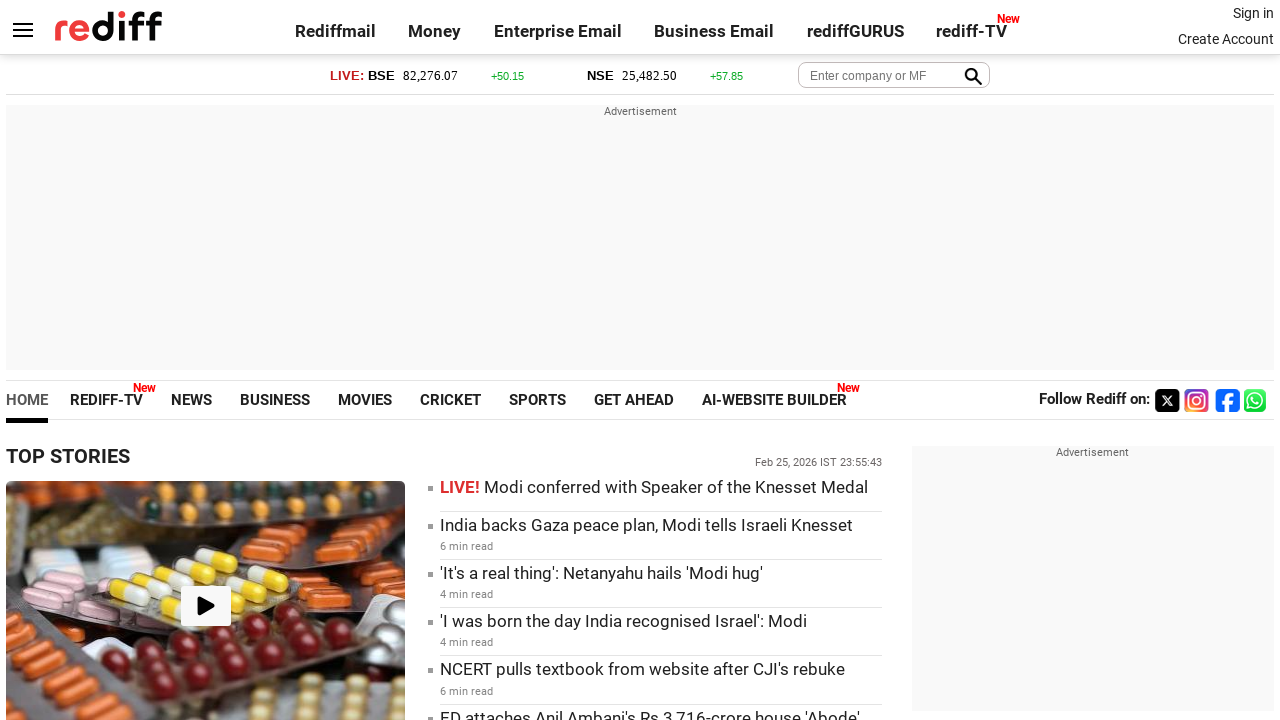

Retrieved inner text from link: India vs Zimbabwe: Will Sanju Replace Abhishek?
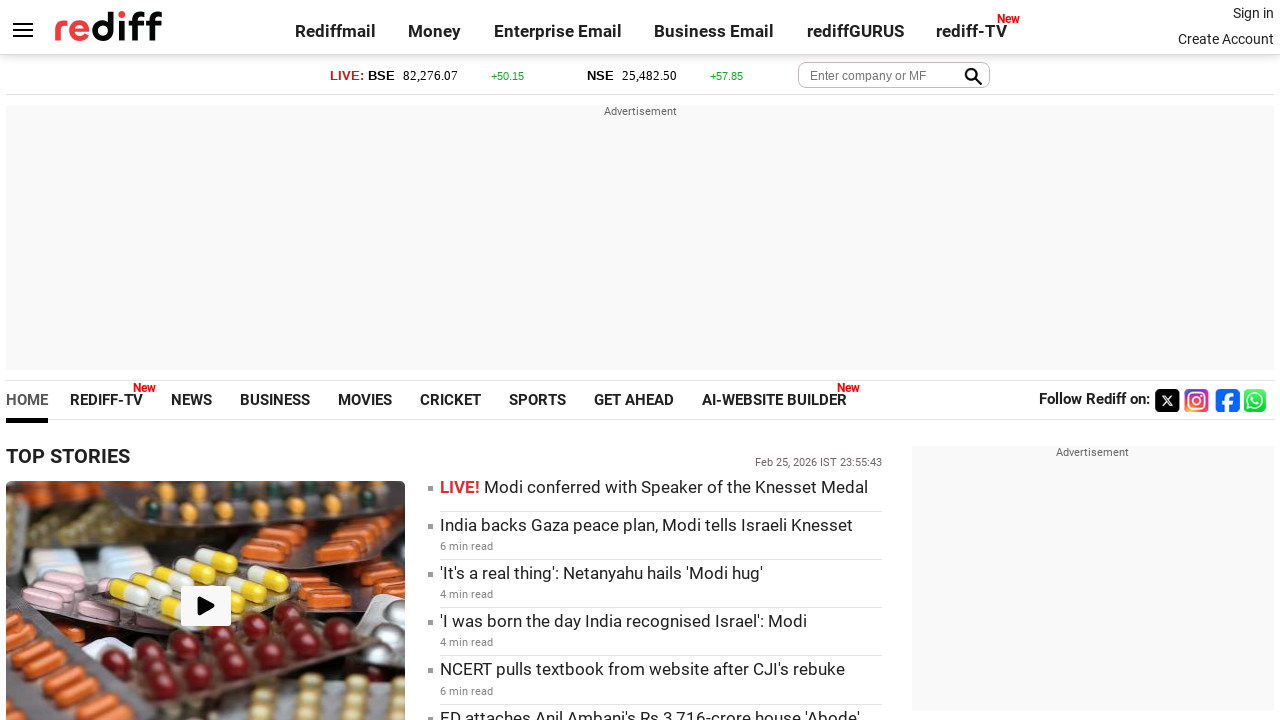

Retrieved href attribute from link: https://www.rediff.com/movies/report/sundance-2026-10-must-watch-movies-from-around-the-world/20260225.htm
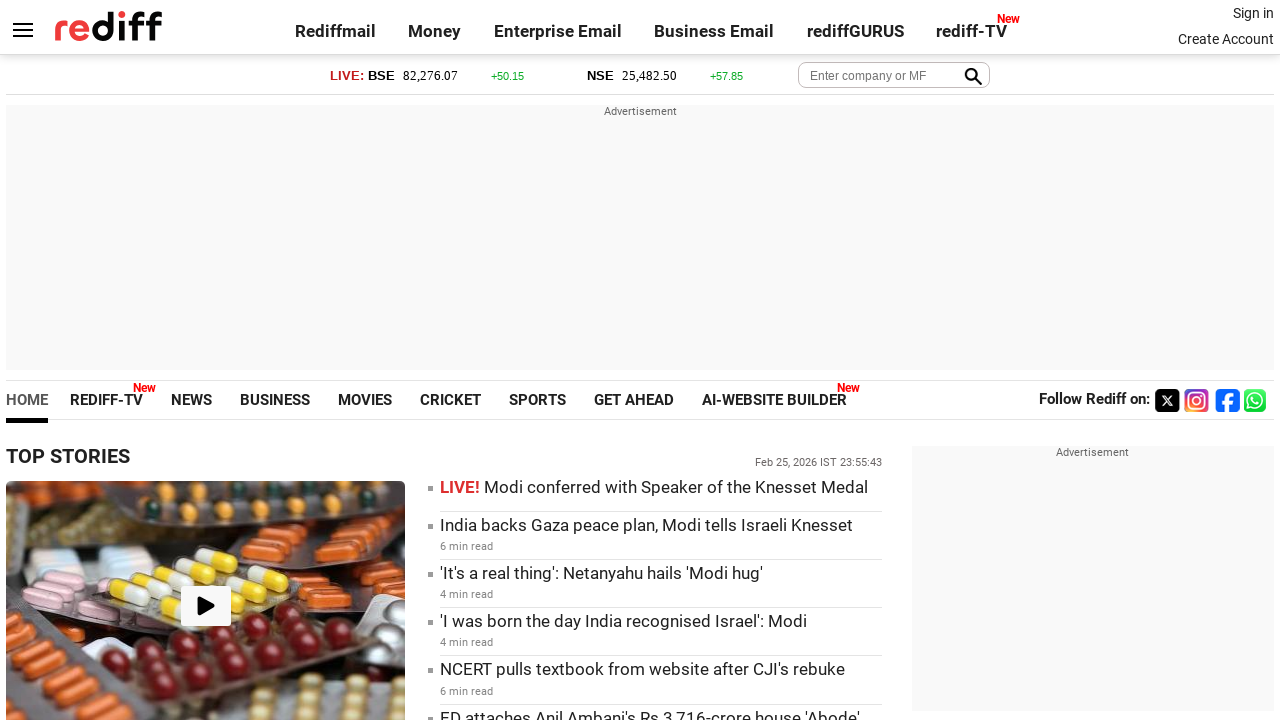

Retrieved inner text from link: 10 Must Watch Movies From Around The World
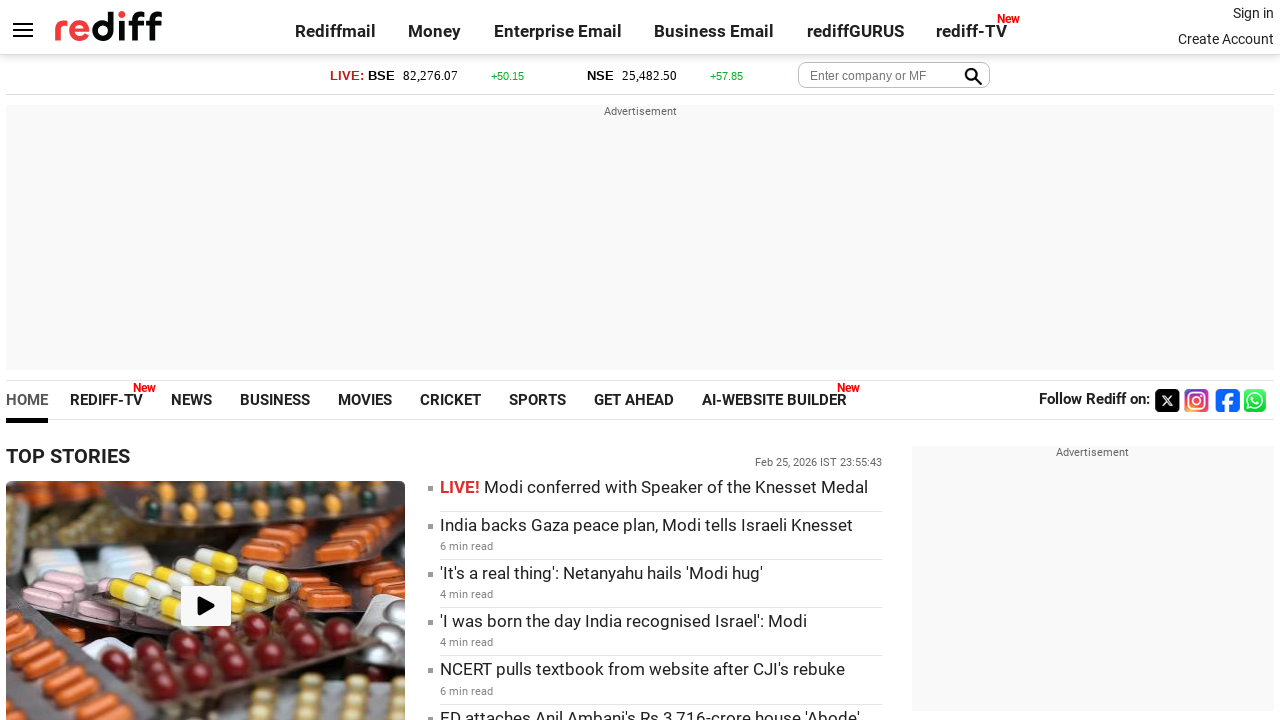

Retrieved href attribute from link: https://www.rediff.com/cricket/report/ranji-final-turns-ugly-dogra-headbutts-karnataka-fielder/20260225.htm
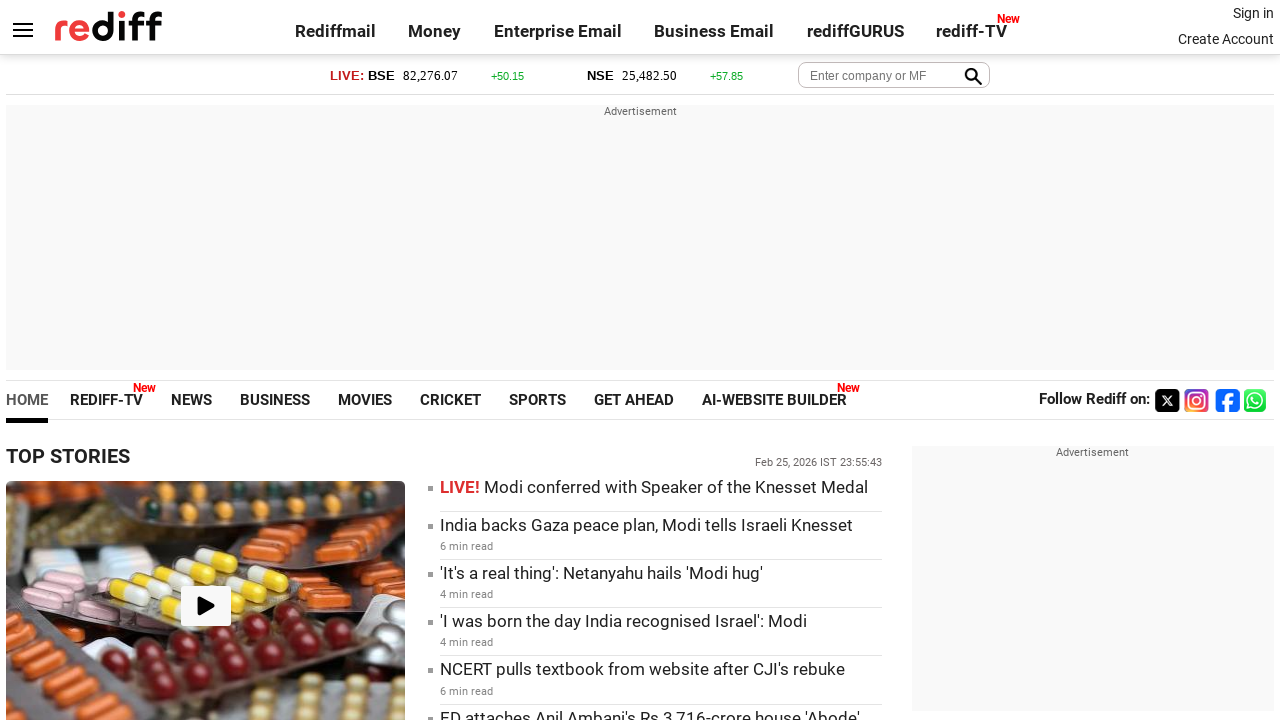

Retrieved inner text from link: Ranji Final turns ugly: Dogra headbutts Karnataka fielder
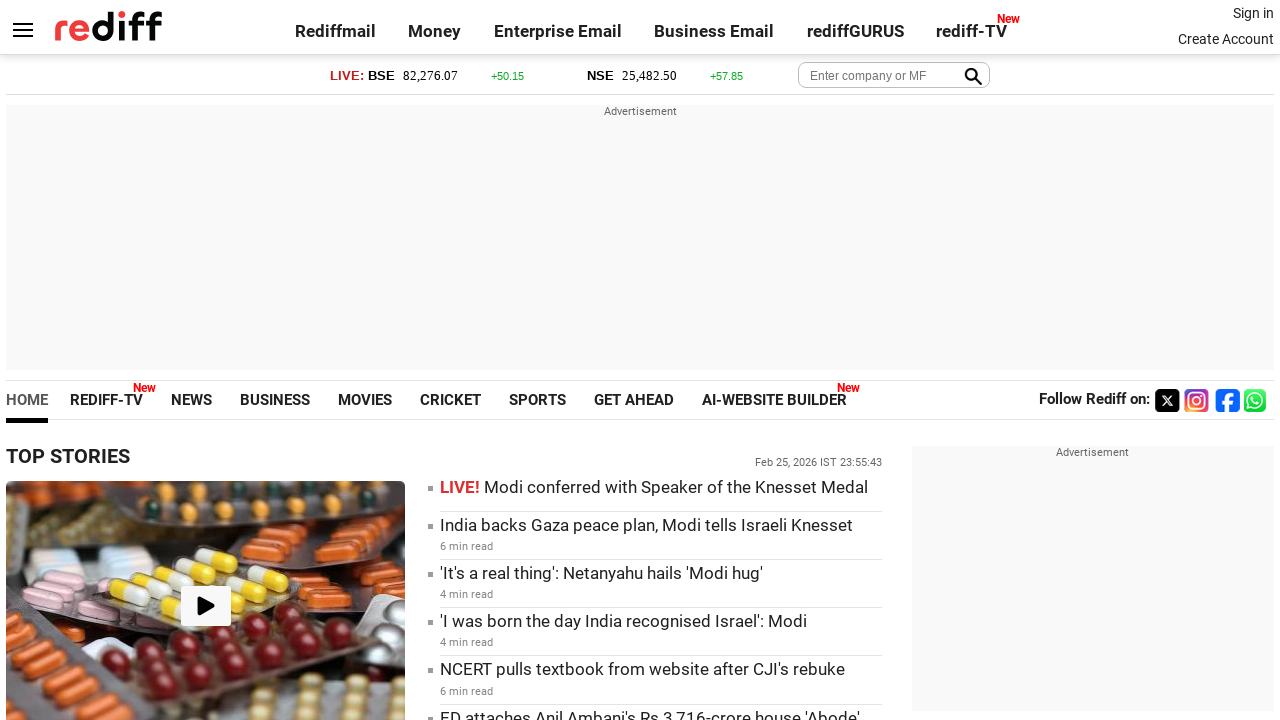

Retrieved href attribute from link: https://www.rediff.com/news
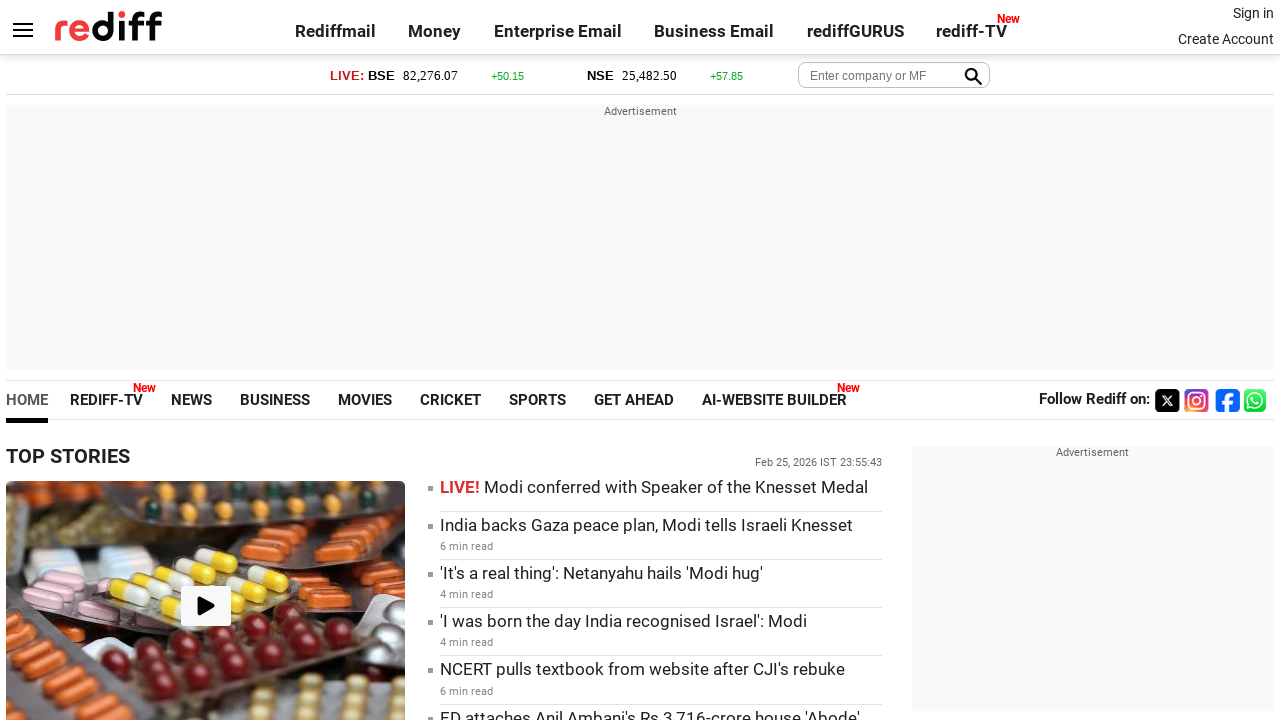

Retrieved inner text from link: See More >
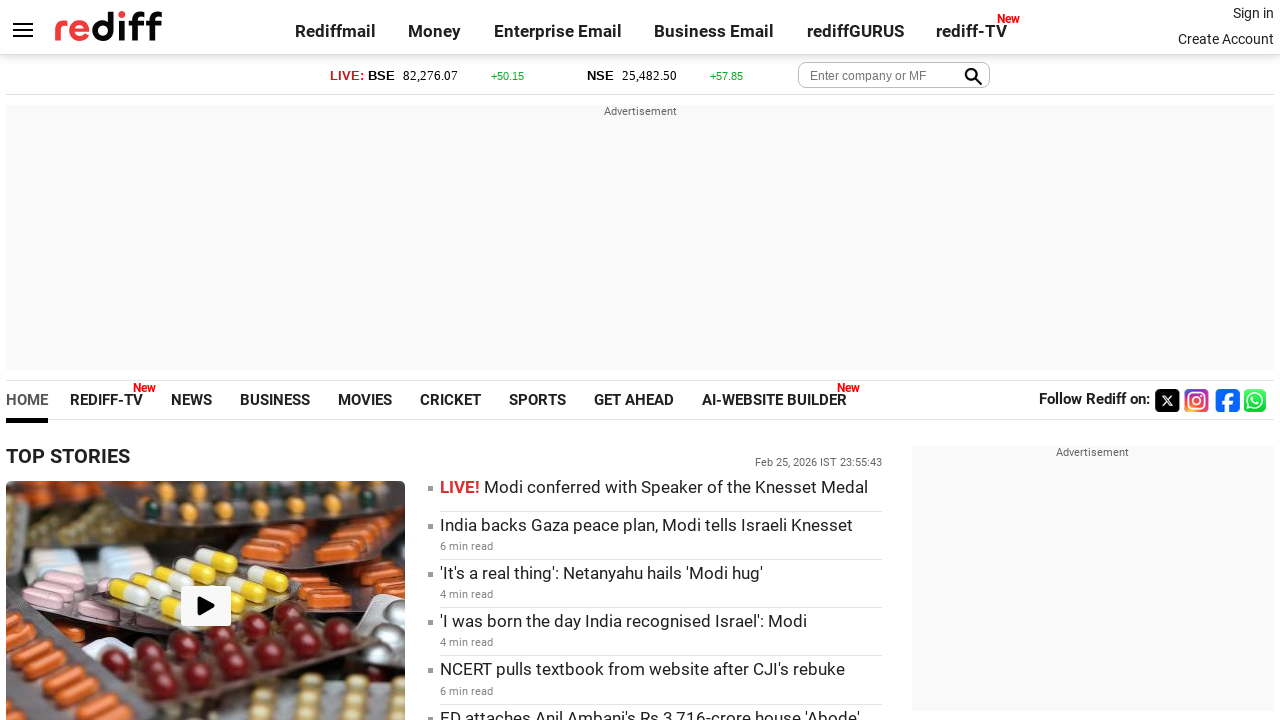

Retrieved href attribute from link: https://www.rediff.com/news
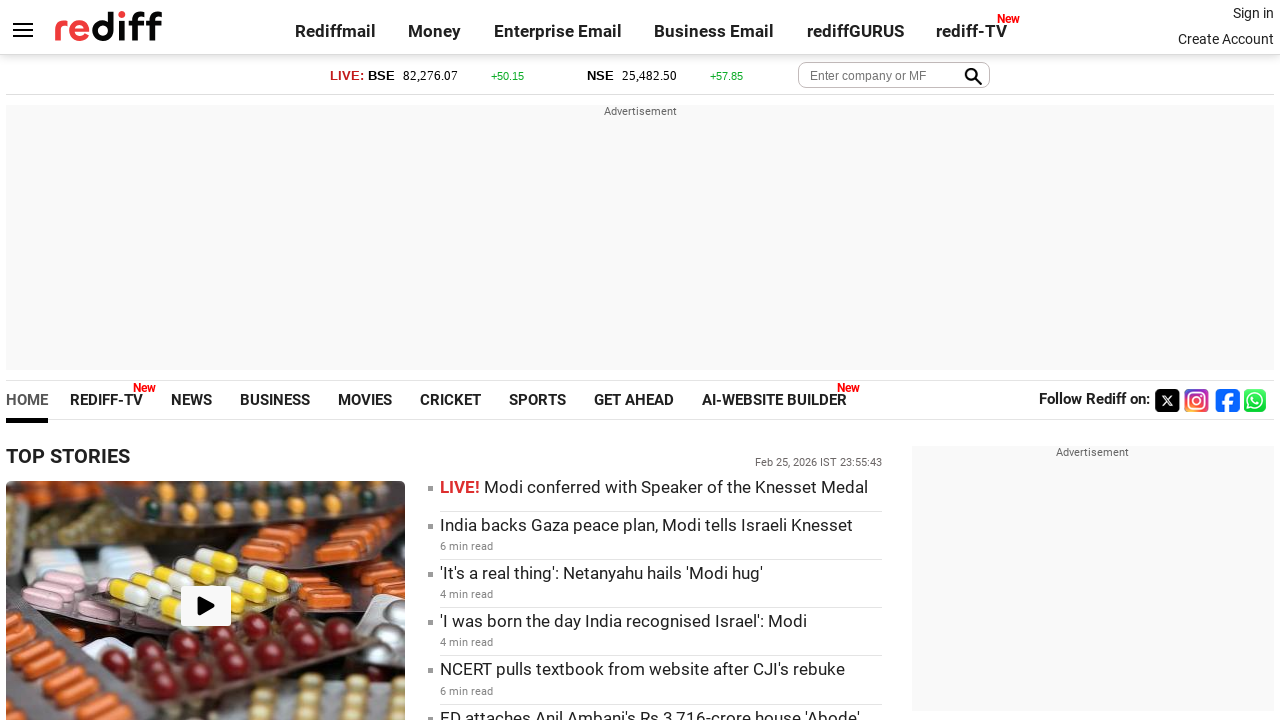

Retrieved inner text from link: NEWS
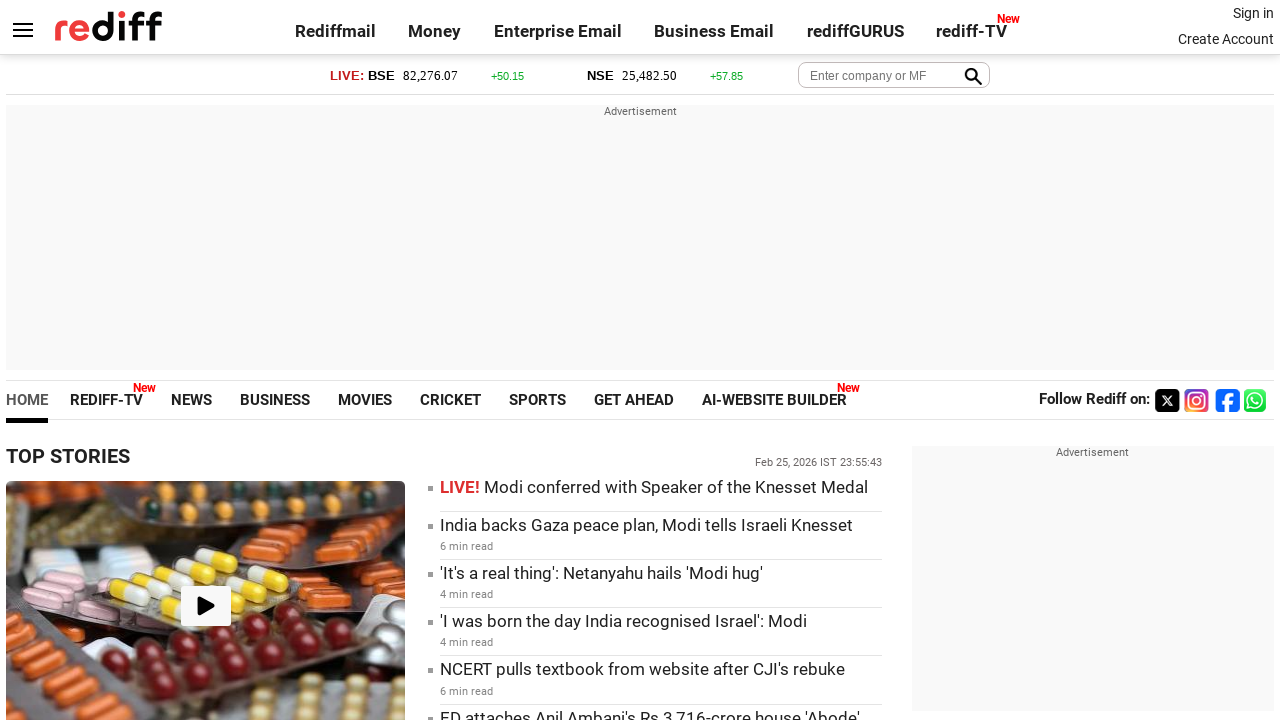

Retrieved href attribute from link: https://www.rediff.com/news/interview/velly-thevar-women-are-far-more-dangerous-and-cruel/20260225.htm
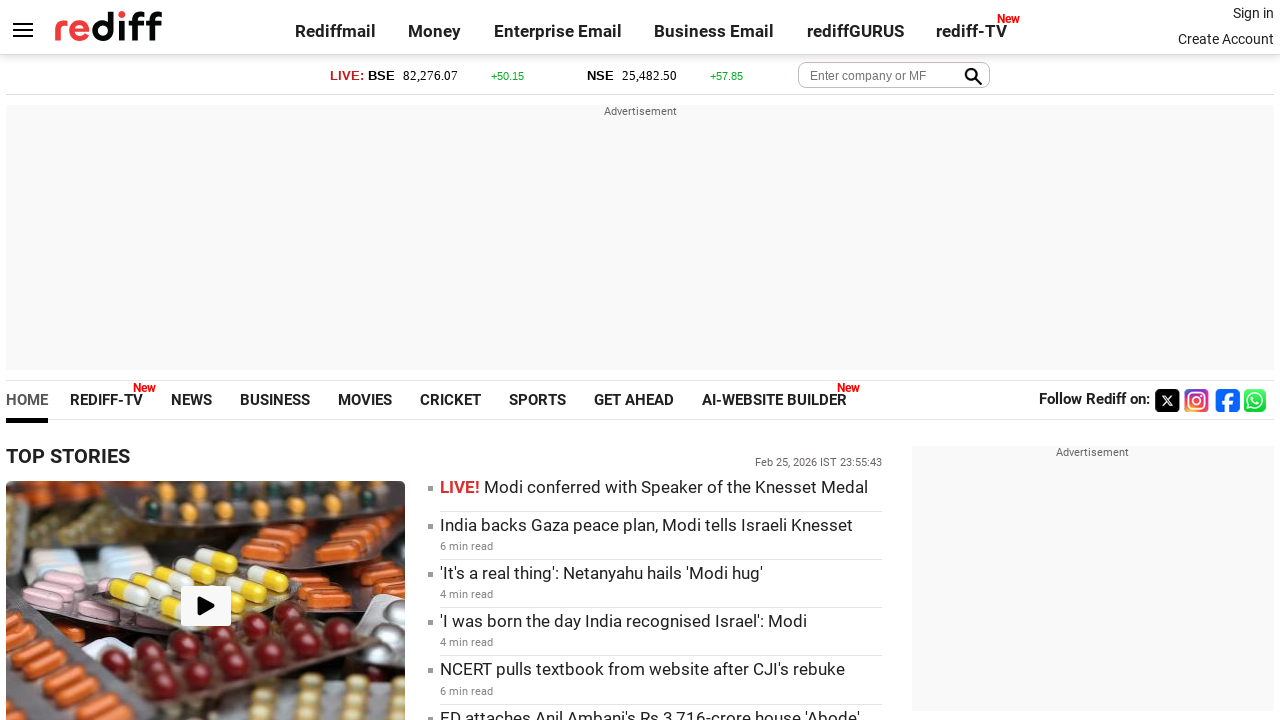

Retrieved inner text from link: 
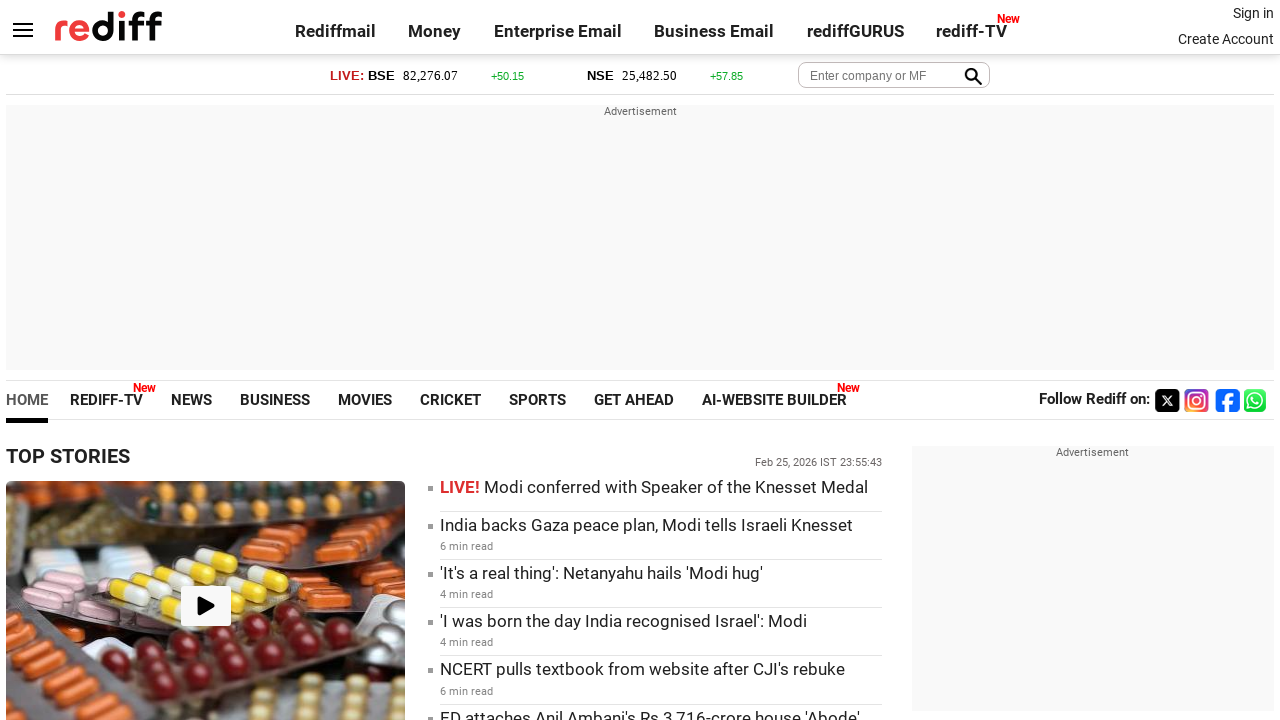

Retrieved href attribute from link: https://www.rediff.com/news
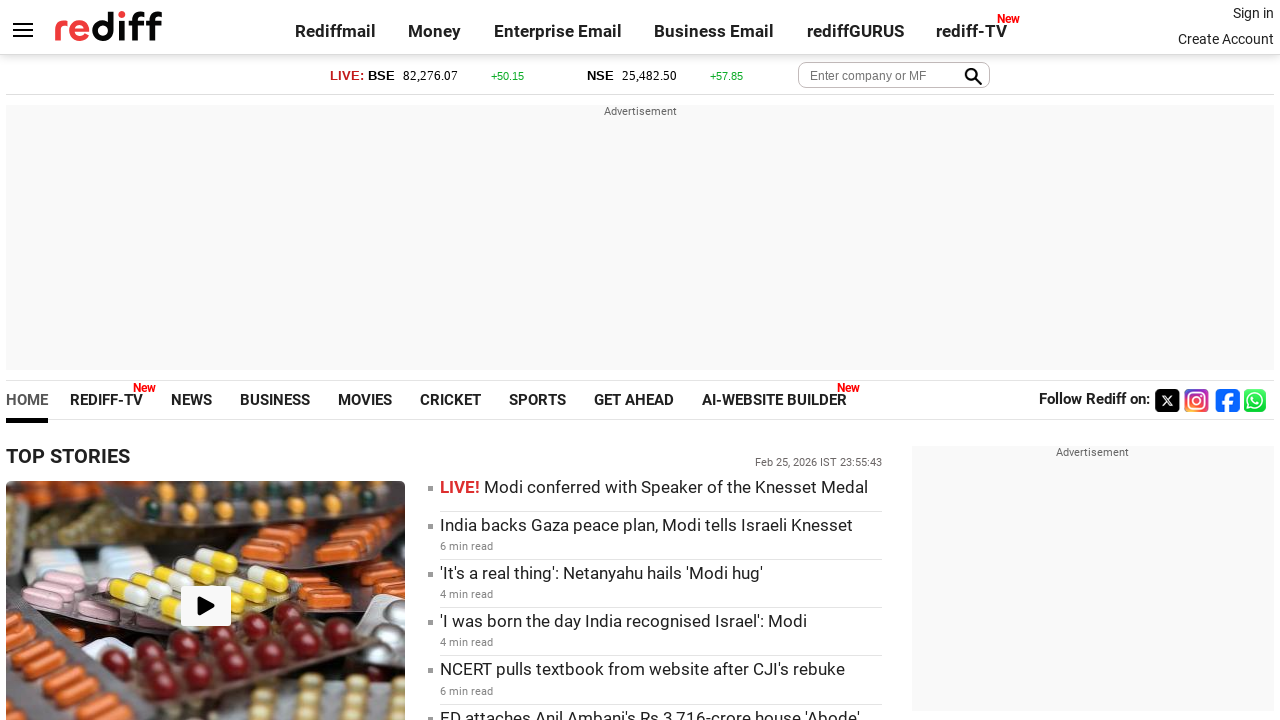

Retrieved inner text from link: 
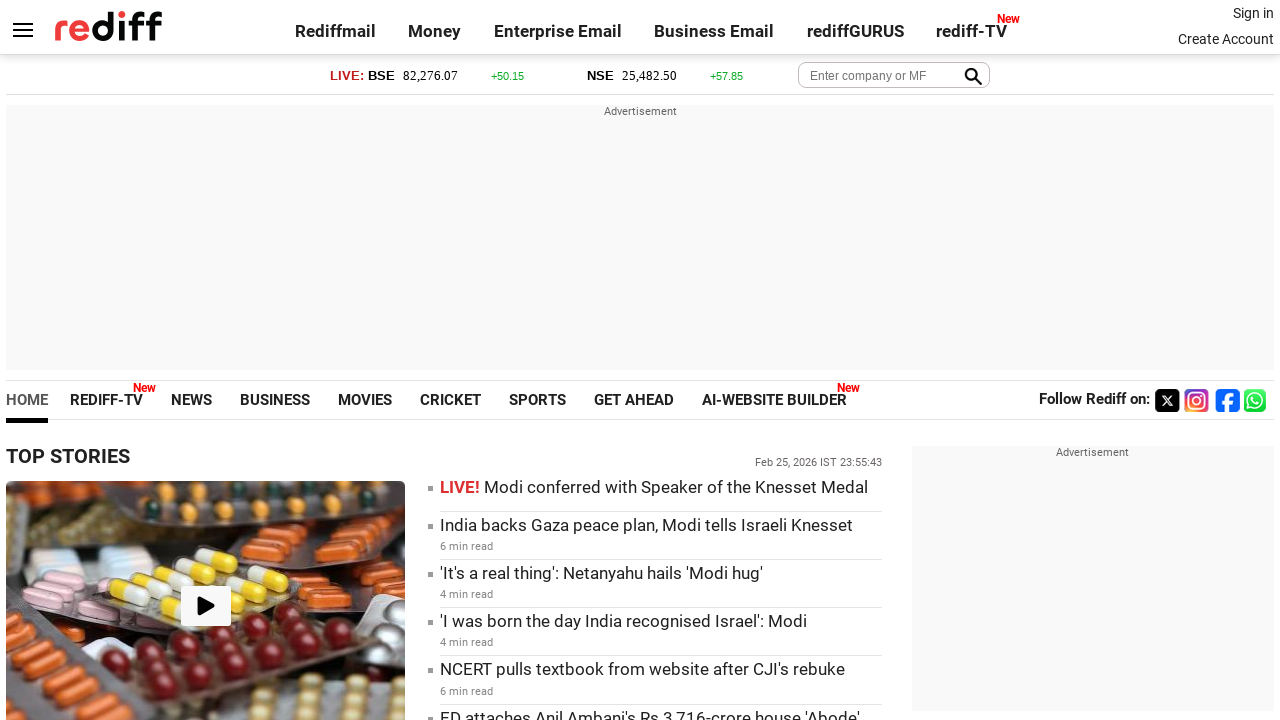

Retrieved href attribute from link: https://www.rediff.com/news/interview/velly-thevar-women-are-far-more-dangerous-and-cruel/20260225.htm
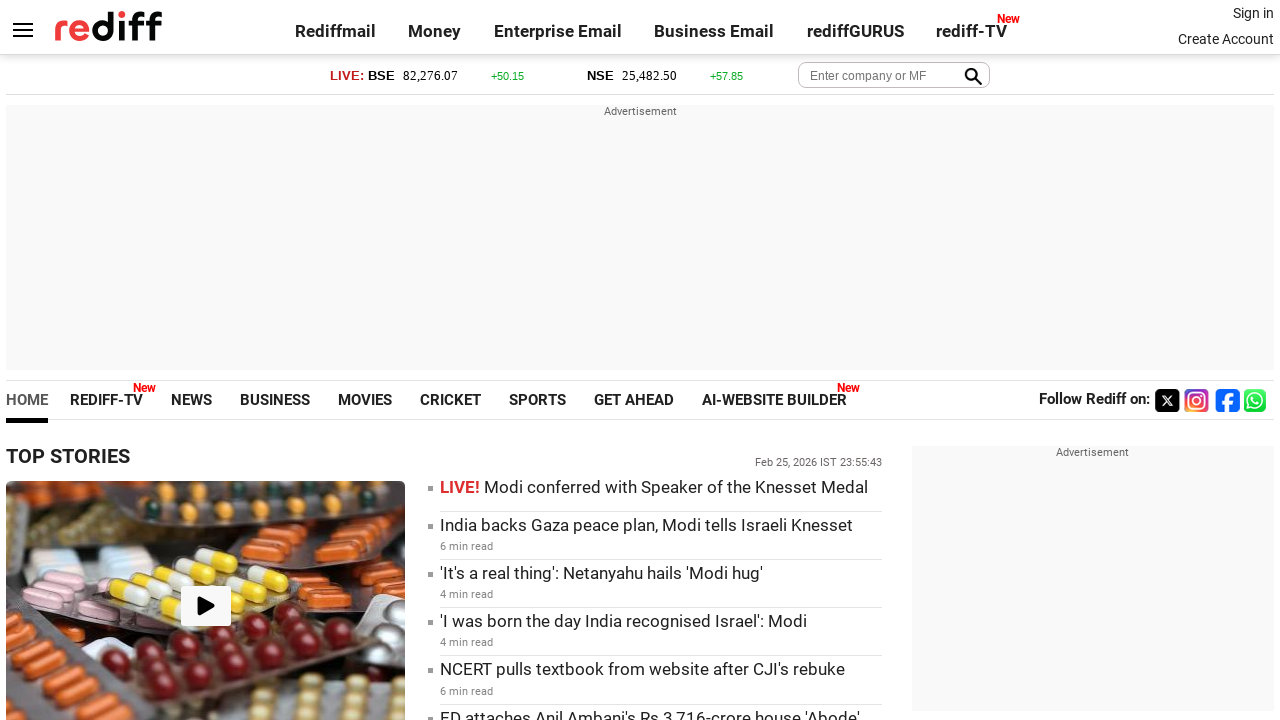

Retrieved inner text from link: 'Women Are Far More Dangerous And Cruel'
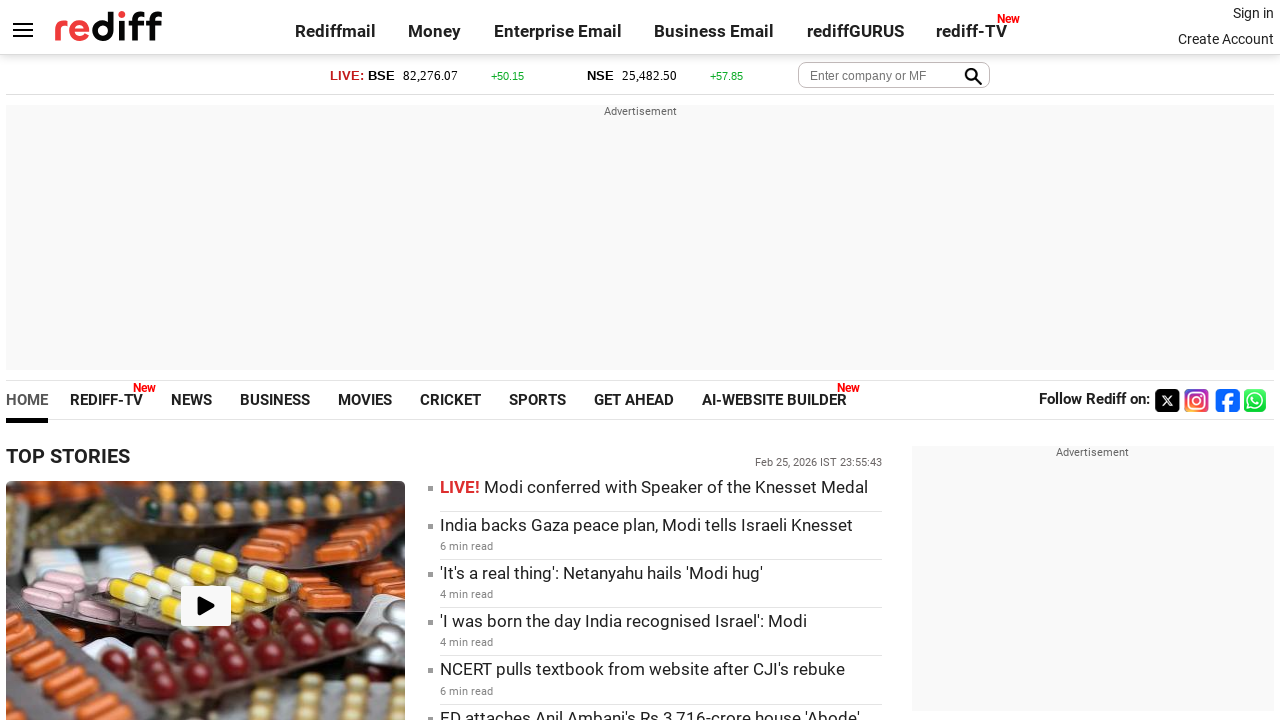

Retrieved href attribute from link: https://www.rediff.com/news/report/7-countries-facing-a-toilet-shortage-news-listicle/20260225.htm
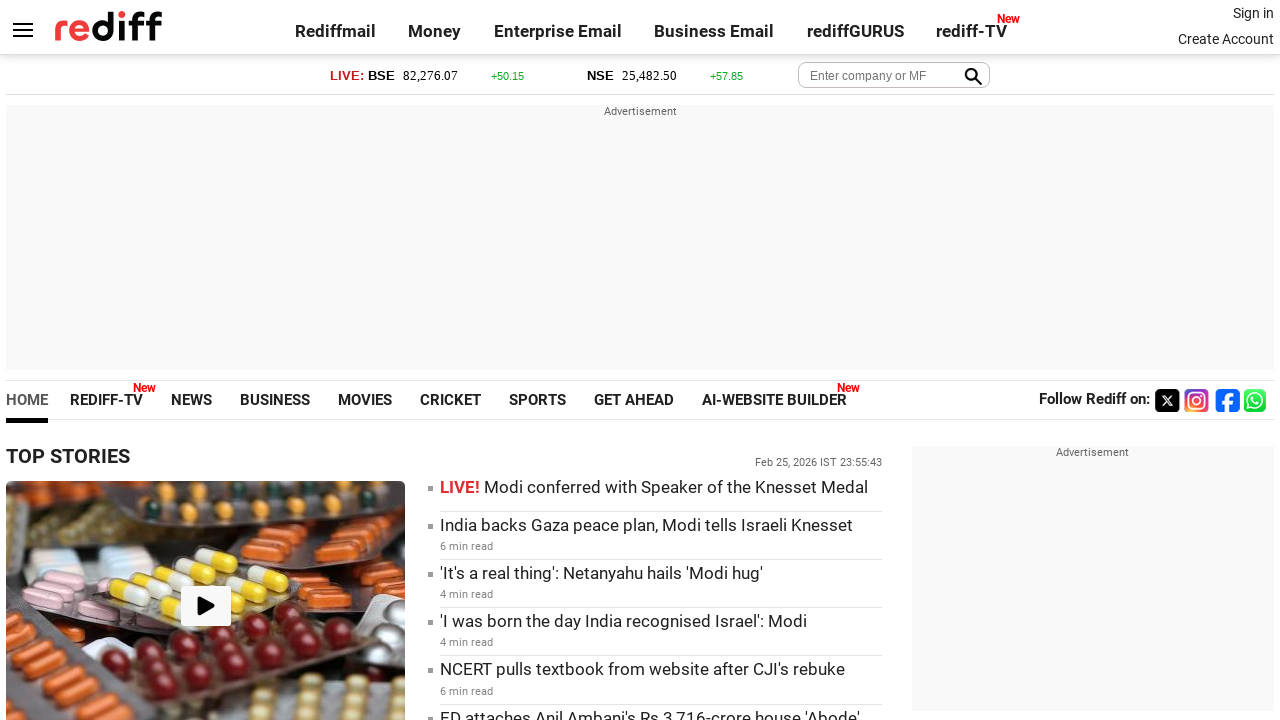

Retrieved inner text from link: 
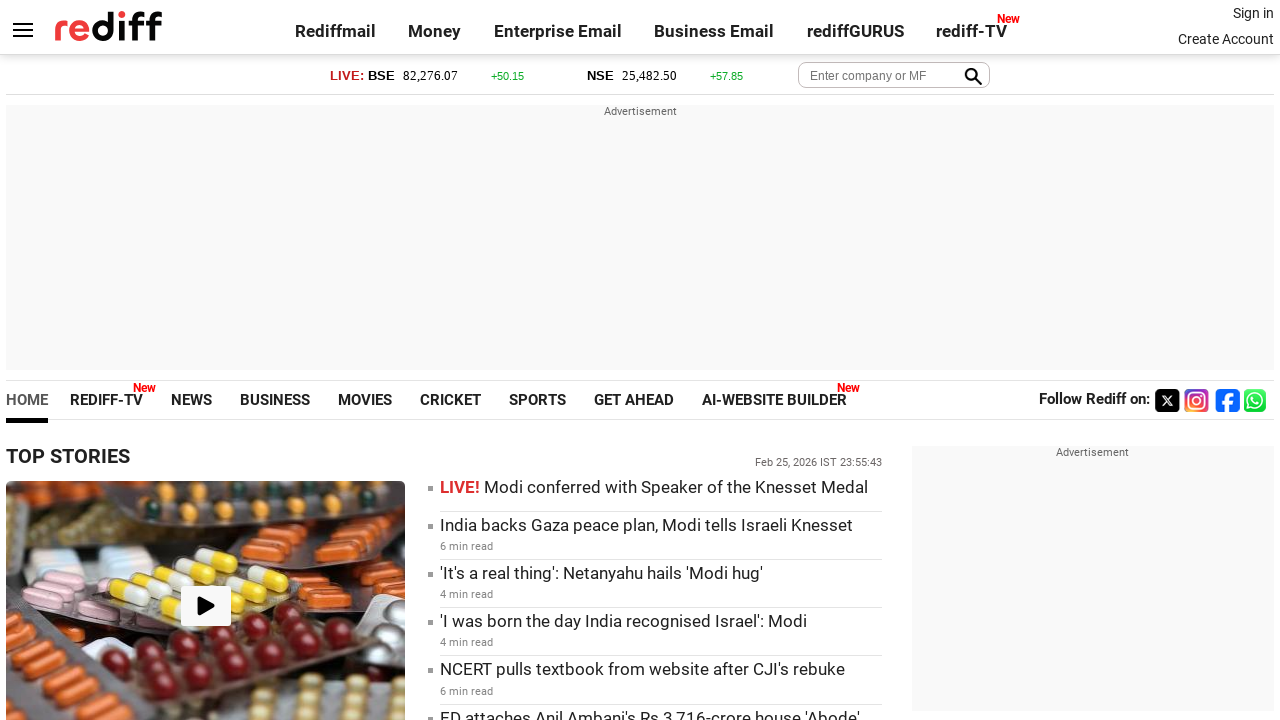

Retrieved href attribute from link: https://www.rediff.com/news/report/7-countries-facing-a-toilet-shortage-news-listicle/20260225.htm
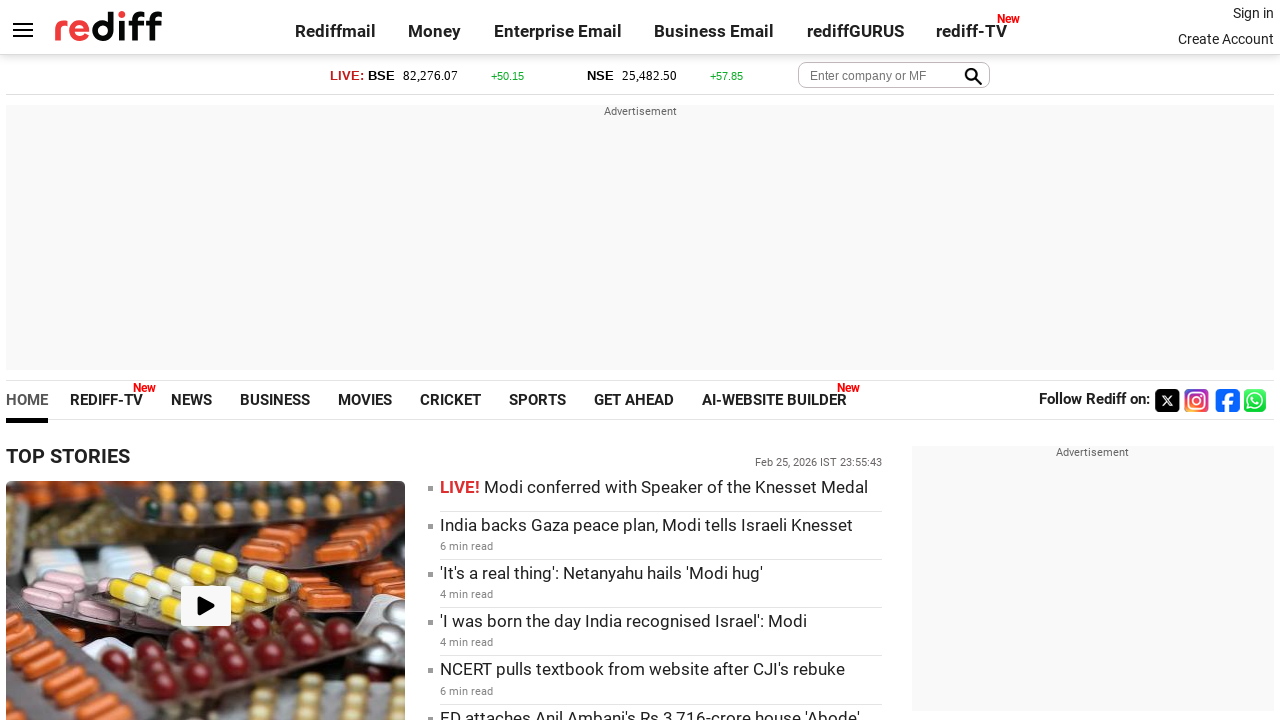

Retrieved inner text from link: 7 Countries Facing A Toilet Shortage
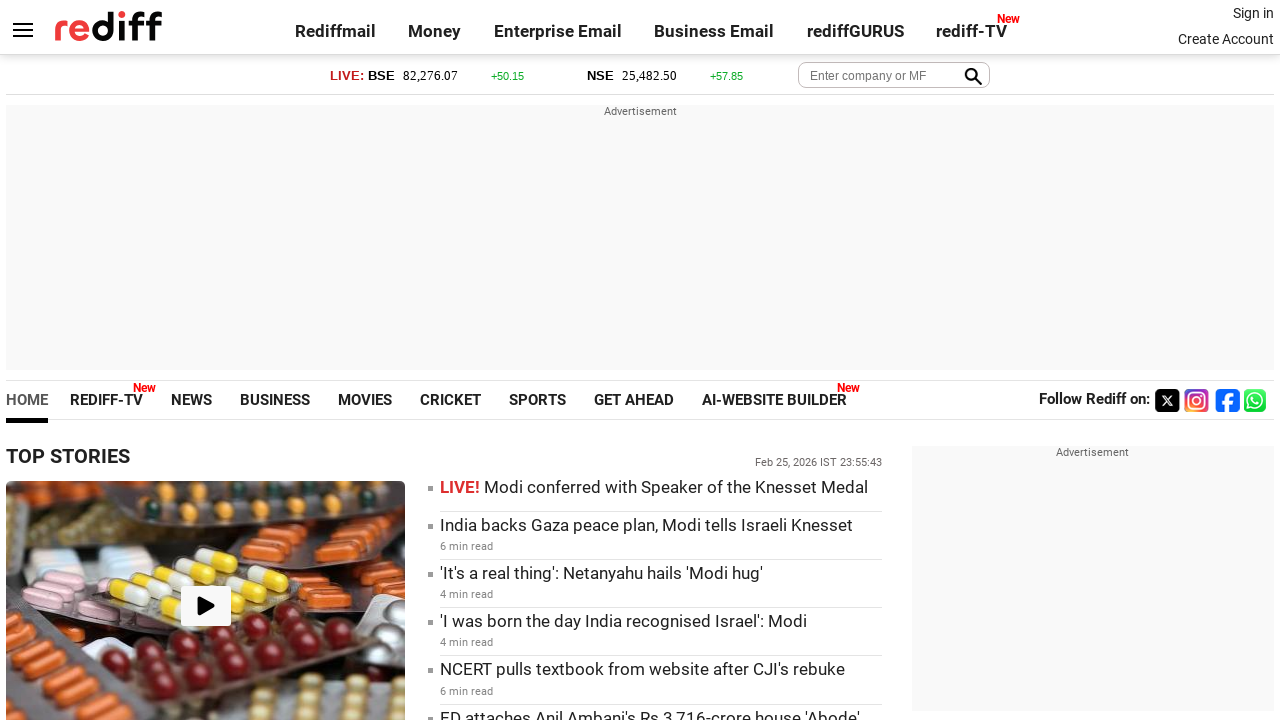

Retrieved href attribute from link: https://www.rediff.com/news/report/beware-indias-enemies-agni-varsha-exercise-at-pokhran/20260225.htm
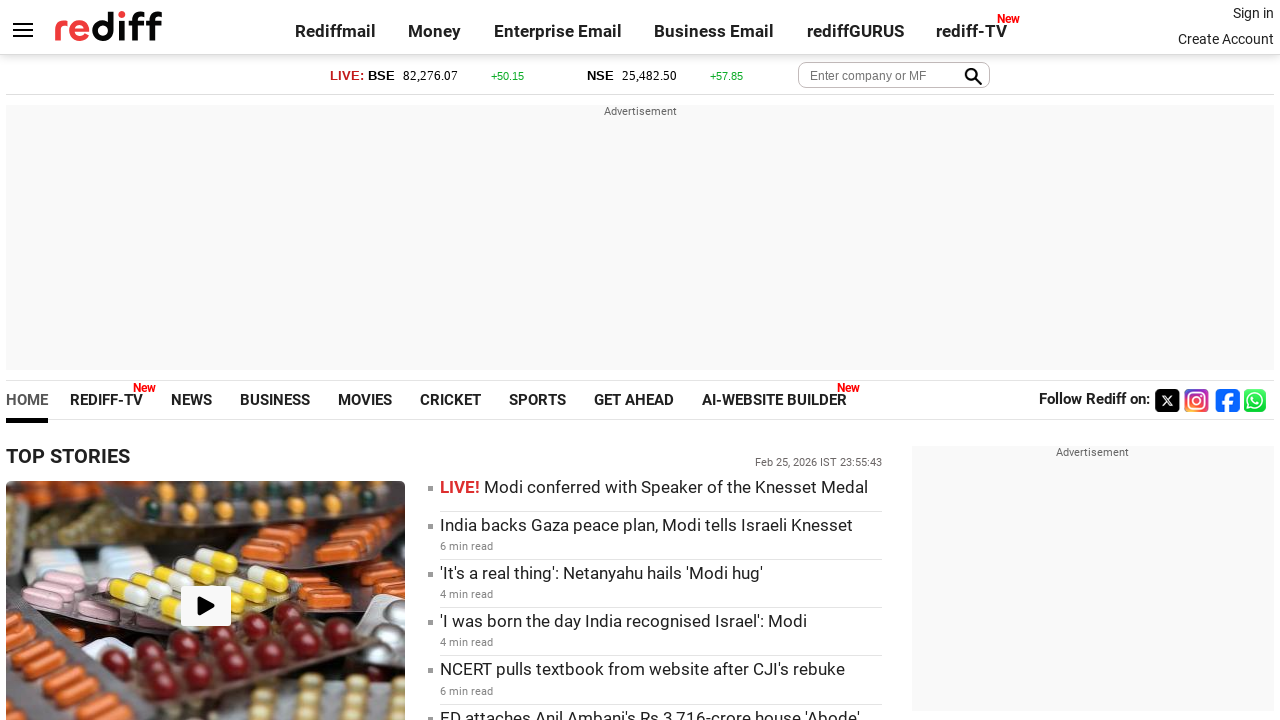

Retrieved inner text from link: 
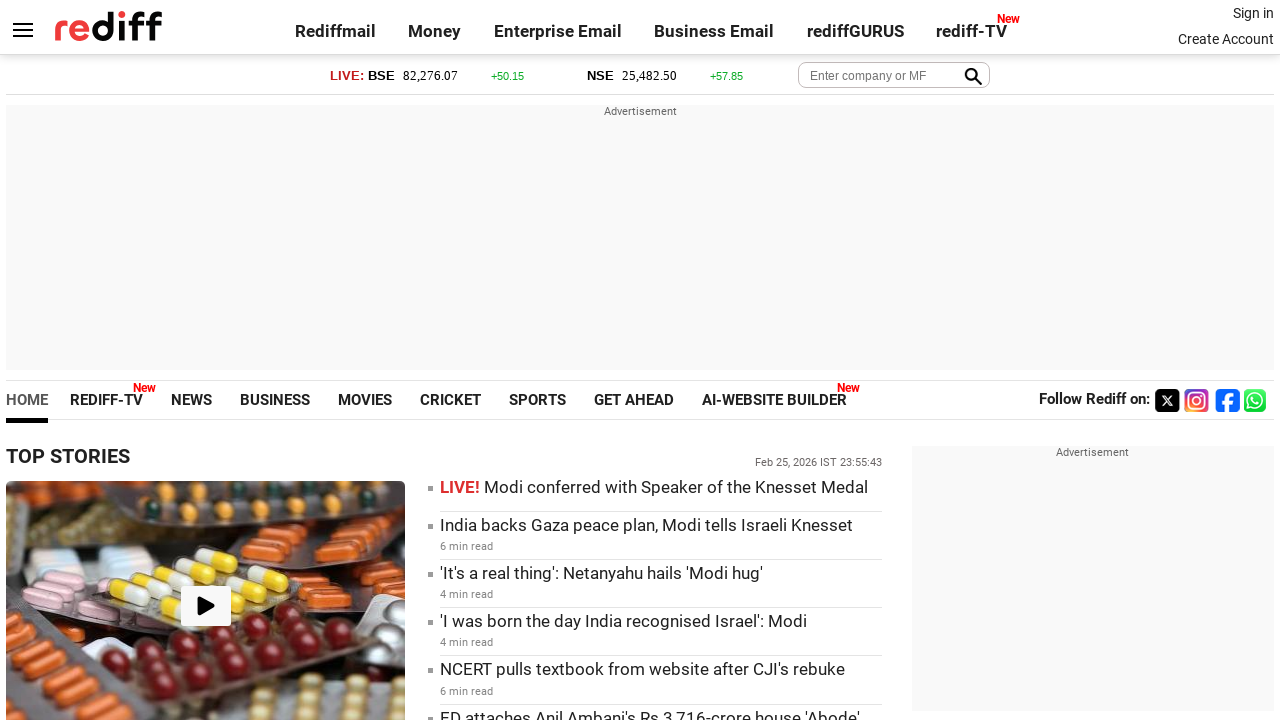

Retrieved href attribute from link: https://www.rediff.com/news/report/beware-indias-enemies-agni-varsha-exercise-at-pokhran/20260225.htm
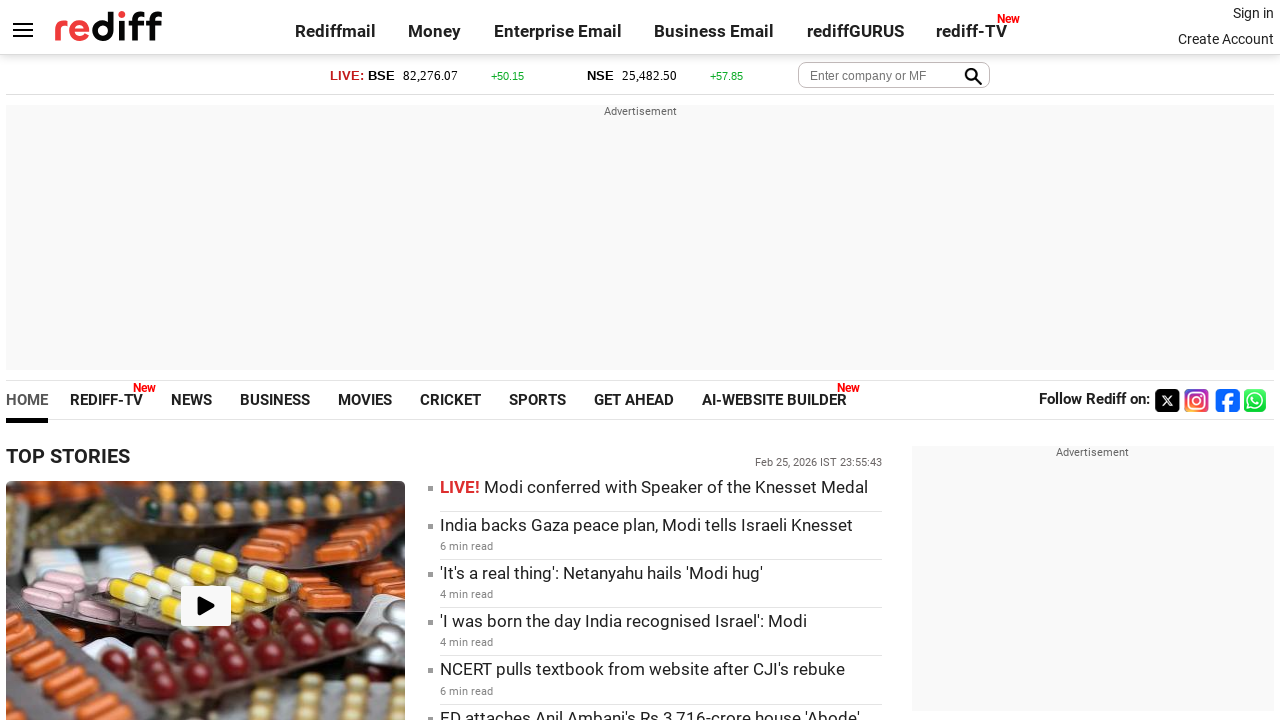

Retrieved inner text from link: BEWARE, India's Enemies!
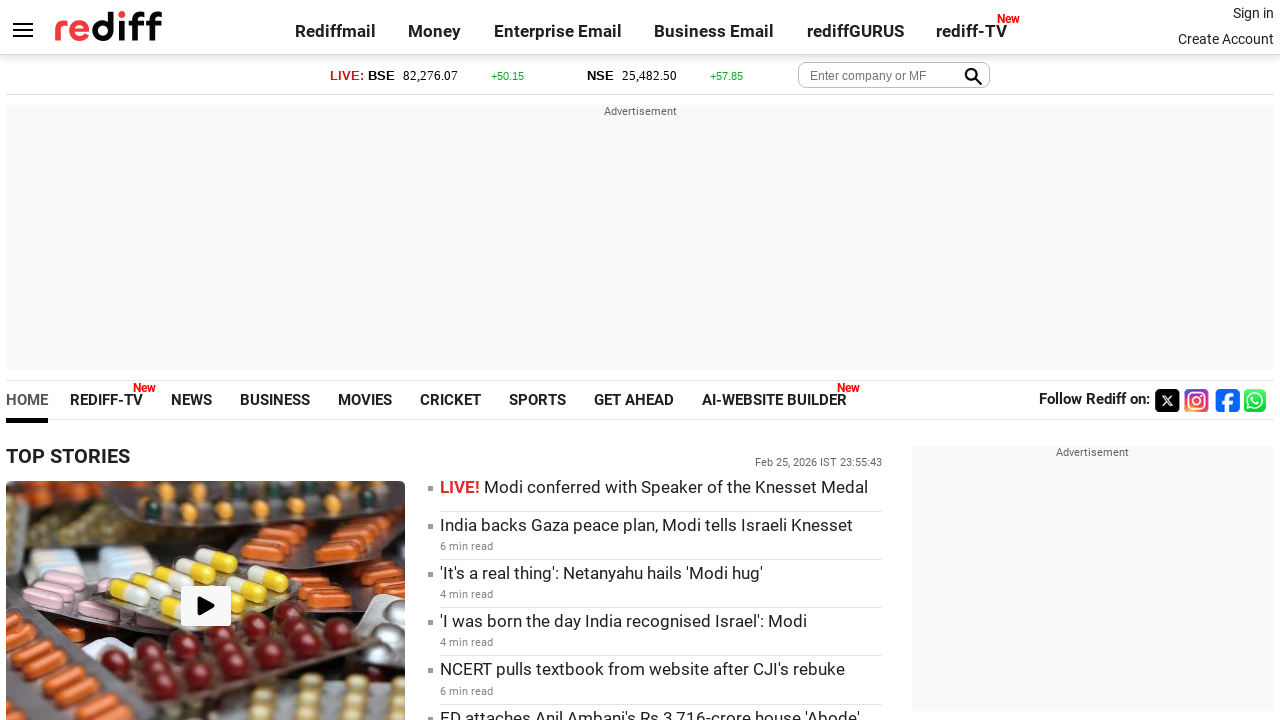

Retrieved href attribute from link: https://www.rediff.com/news/report/bill-gates-apologises-for-epstein-files-admits-having-affairs/20260225.htm
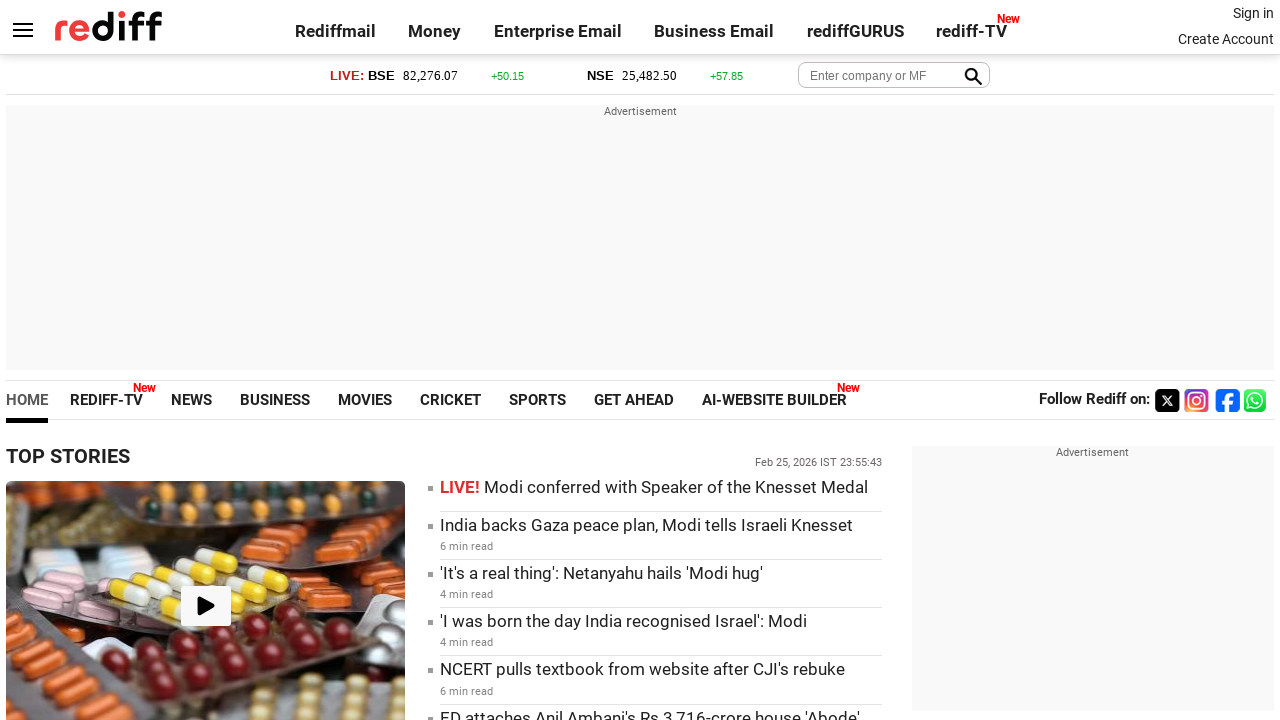

Retrieved inner text from link: Bill Gates apologises for Epstein Files, admits having affairs
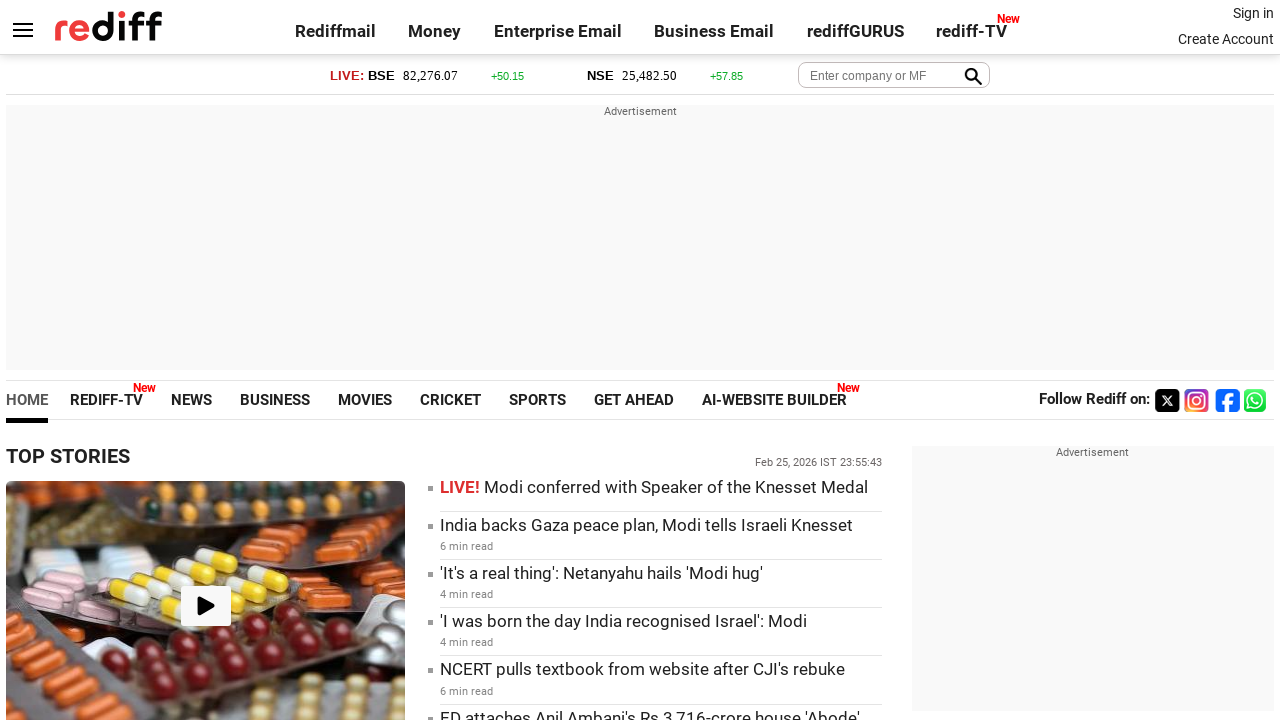

Retrieved href attribute from link: https://www.rediff.com/news/report/after-keralam-chorus-for-renaming-delhi-west-bengal/20260225.htm
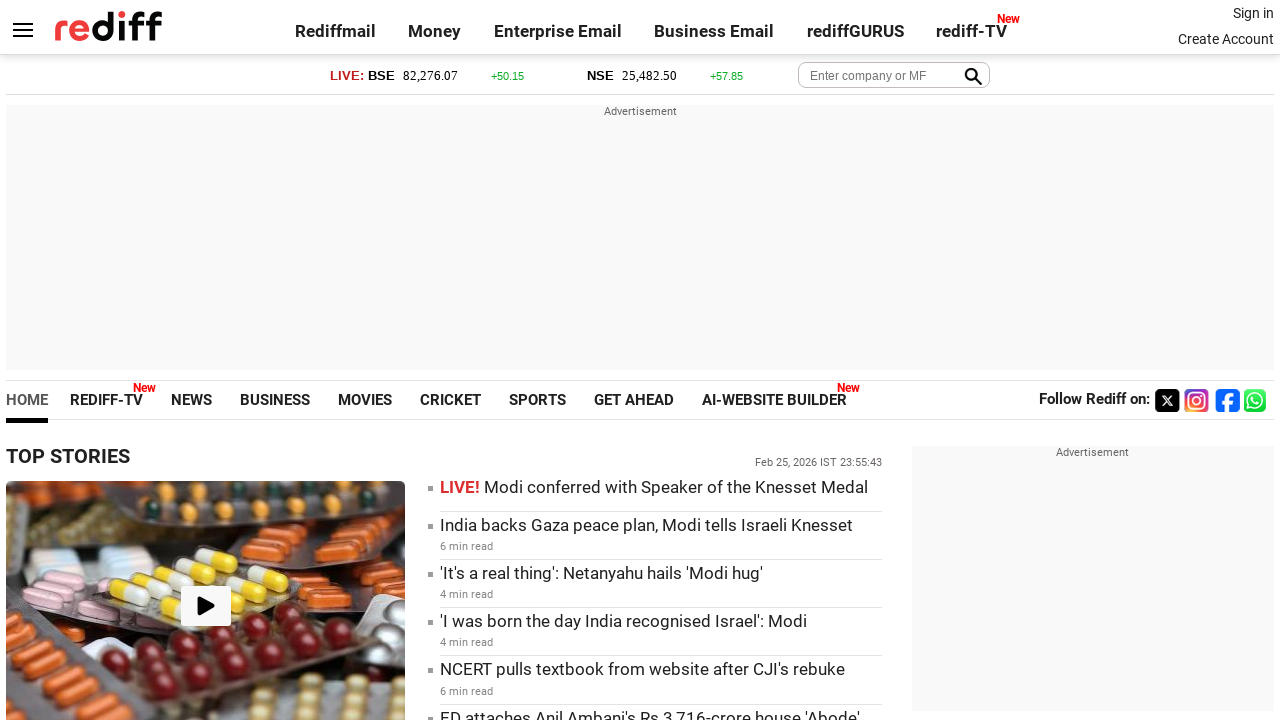

Retrieved inner text from link: After Keralam, chorus for renaming Delhi, West Bengal
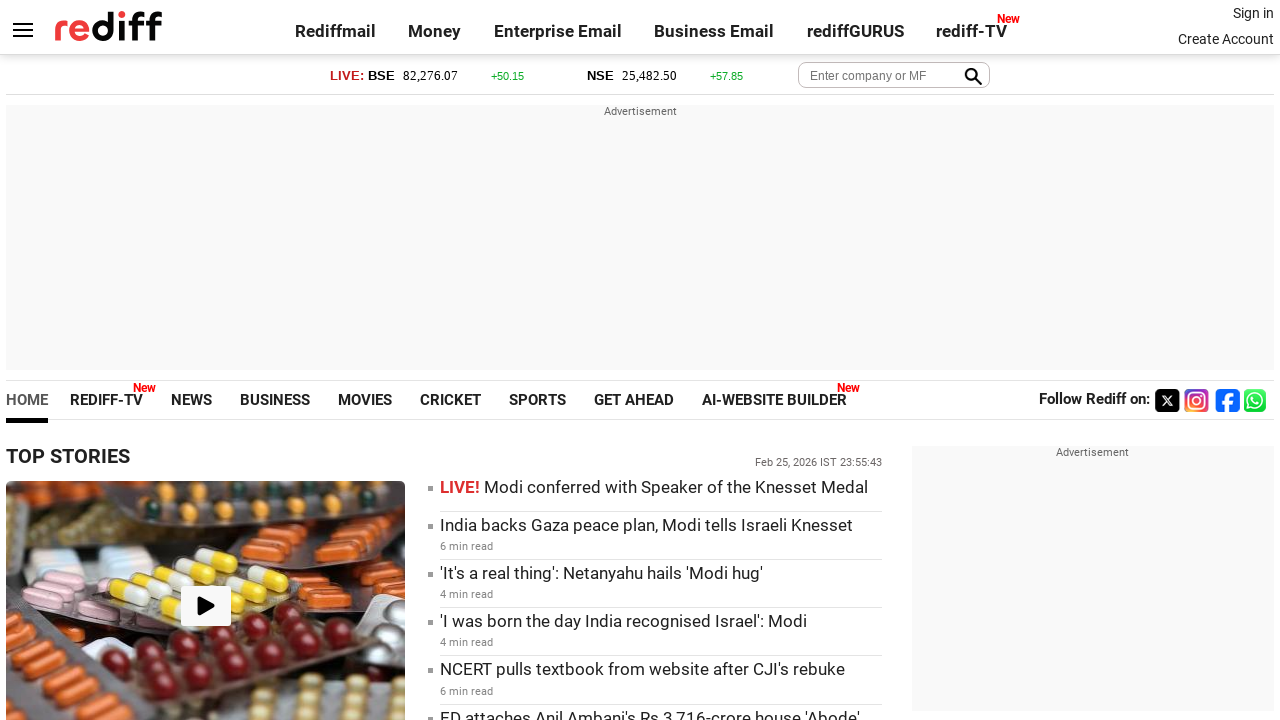

Retrieved href attribute from link: https://www.rediff.com/news/report/mere-breakup-may-not-amount-to-instigation-for-abetment-of-suicide-hc/20260225.htm
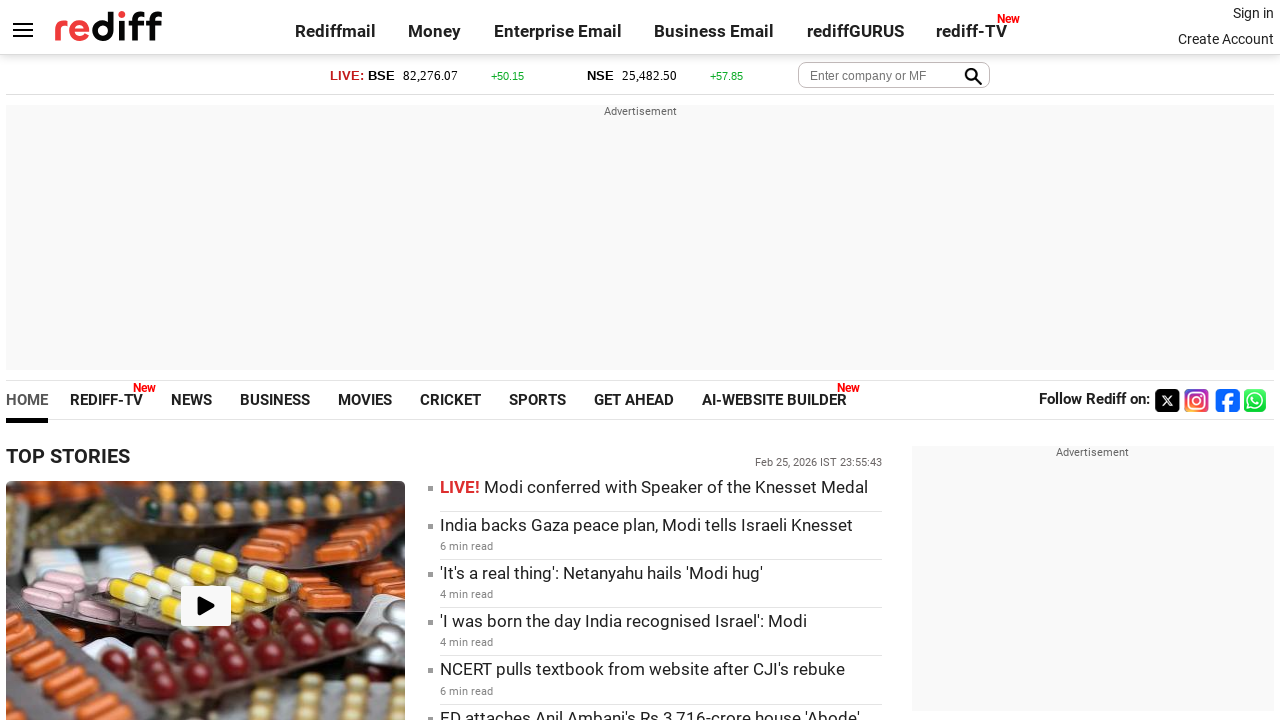

Retrieved inner text from link: Mere breakup may not amount to instigation for...: HC
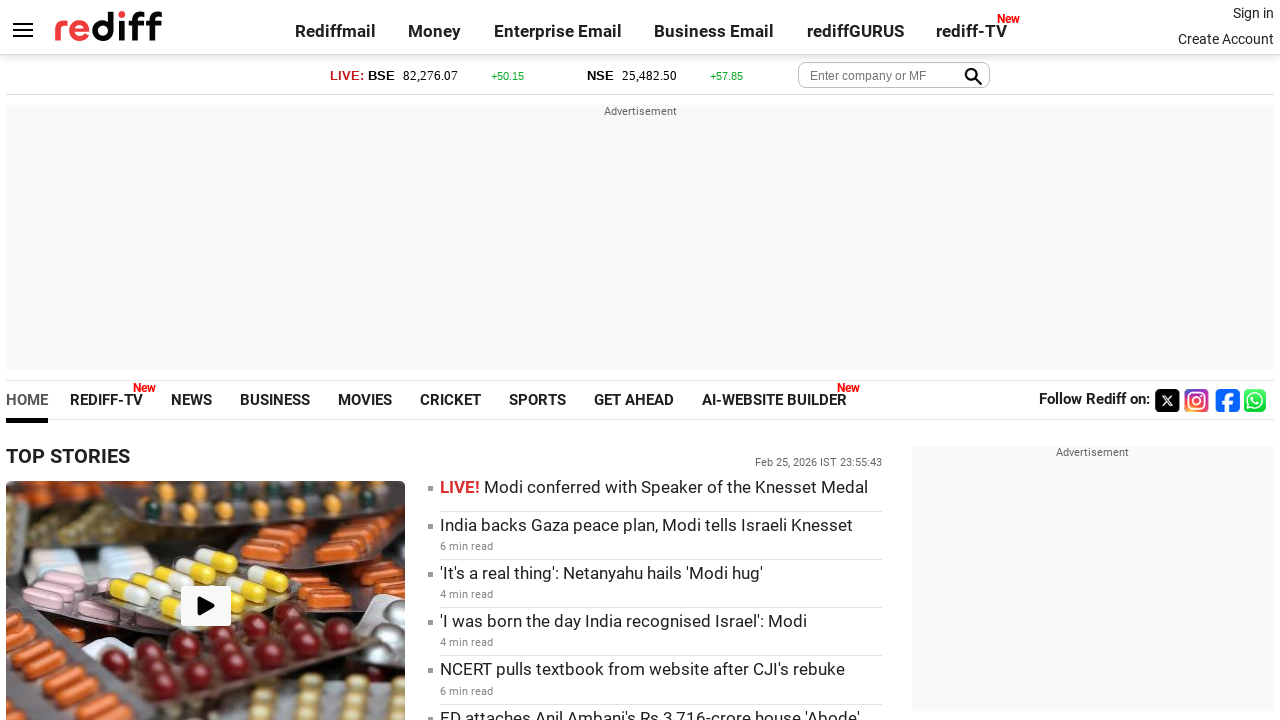

Retrieved href attribute from link: https://www.rediff.com/news/report/up-delivery-boy-attempts-suicide-as-cops-seize-bike/20260225.htm
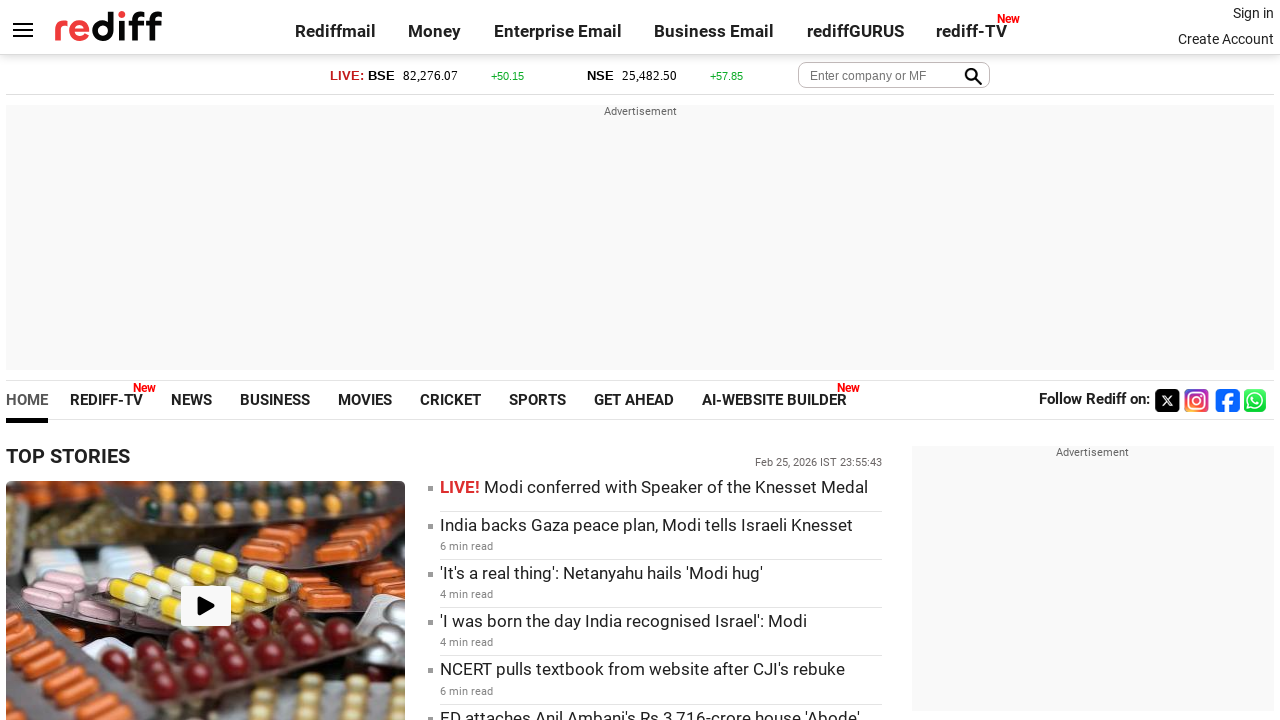

Retrieved inner text from link: UP delivery boy attempts suicide as cops seize bike
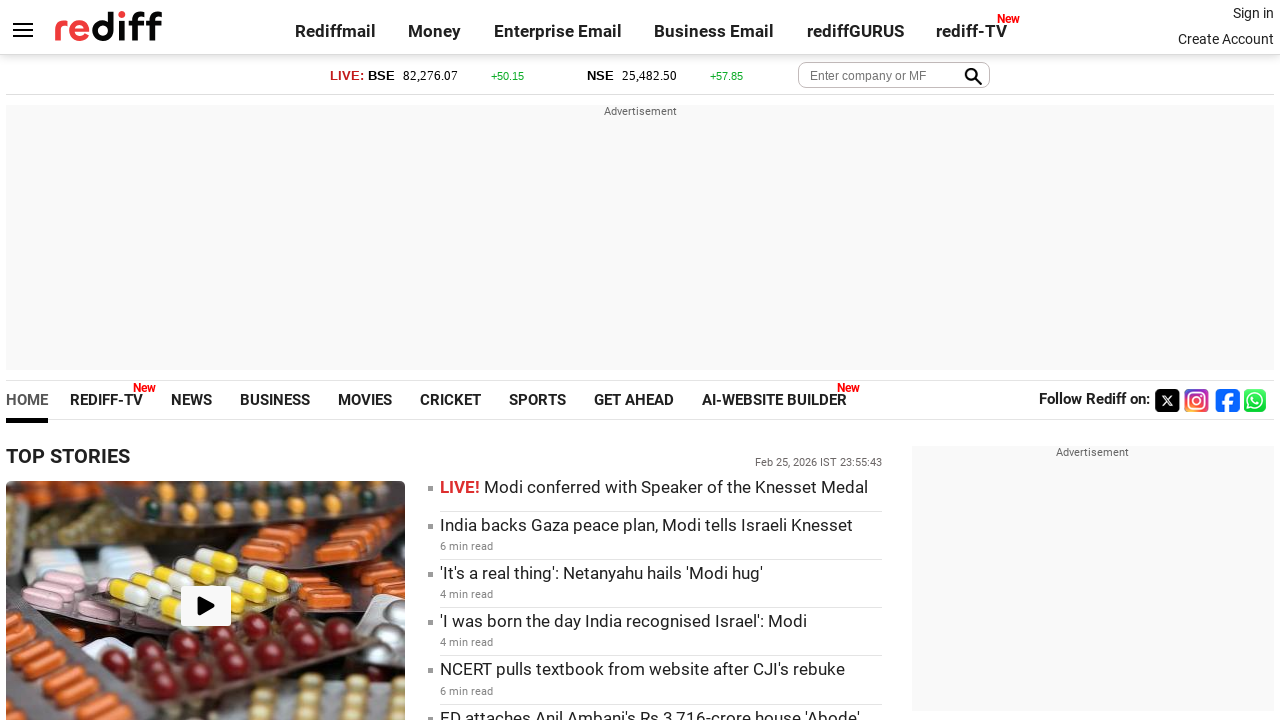

Retrieved href attribute from link: https://www.rediff.com/news/report/pak-pm-said-35-millions-would-have-died-if-trumps-new-claim-on-india-pak/20260225.htm
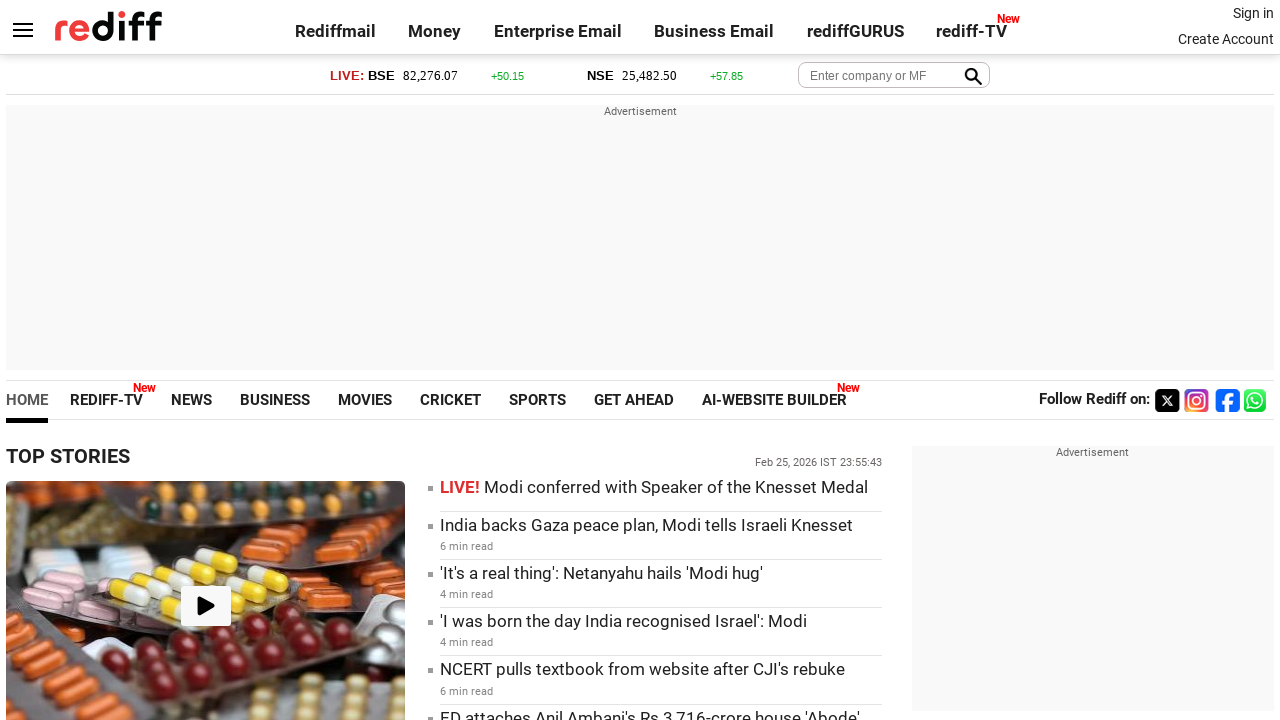

Retrieved inner text from link: '35 millions would have died if...: Trump's claim on India-Pak
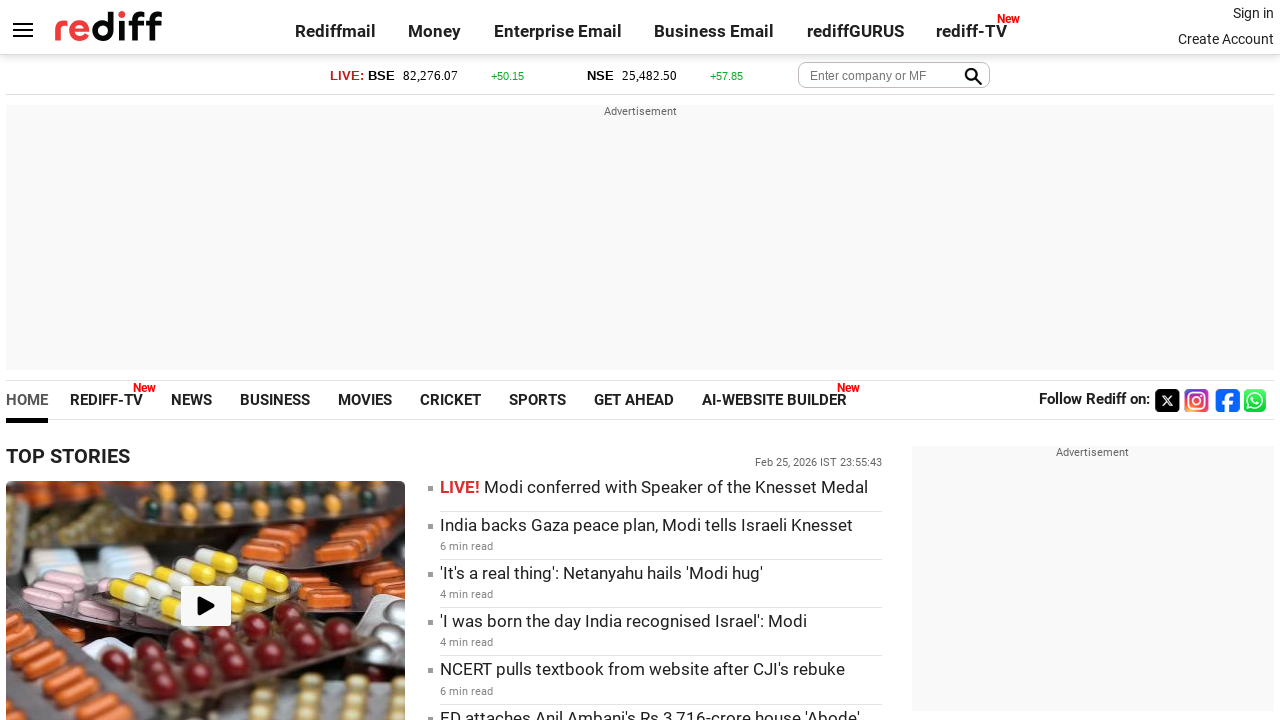

Retrieved href attribute from link: https://www.rediff.com/news
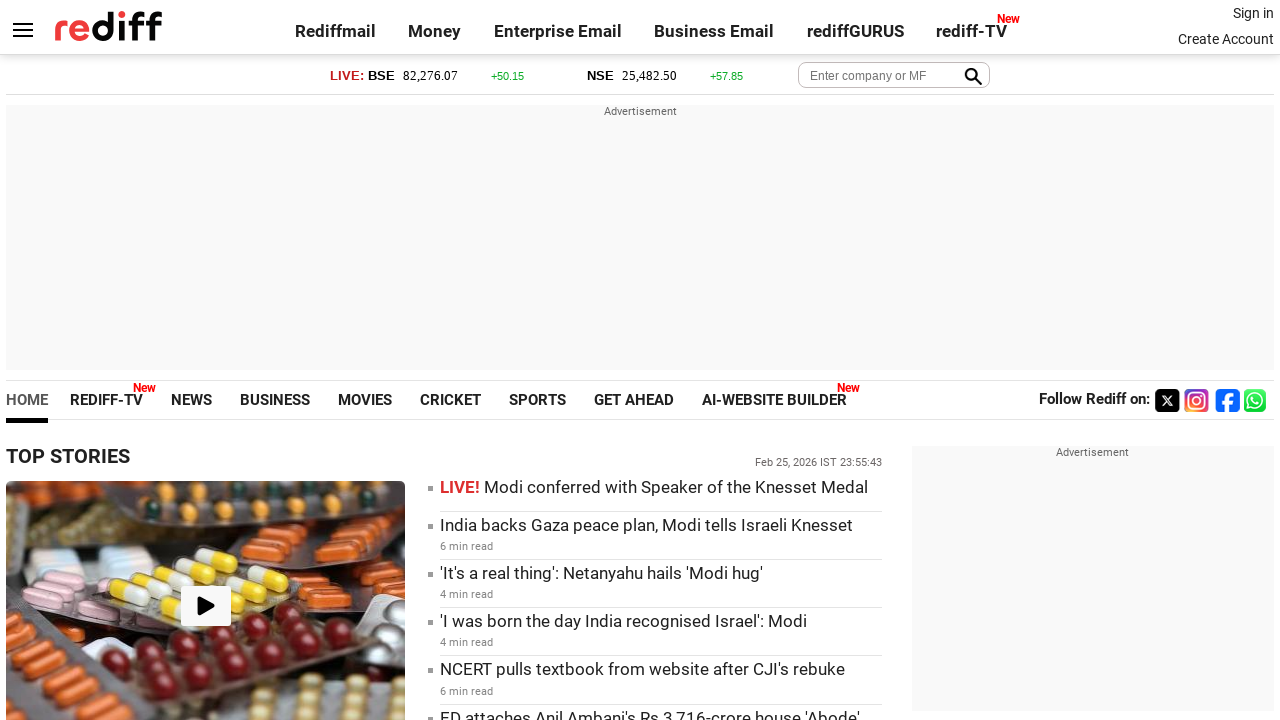

Retrieved inner text from link: See More >
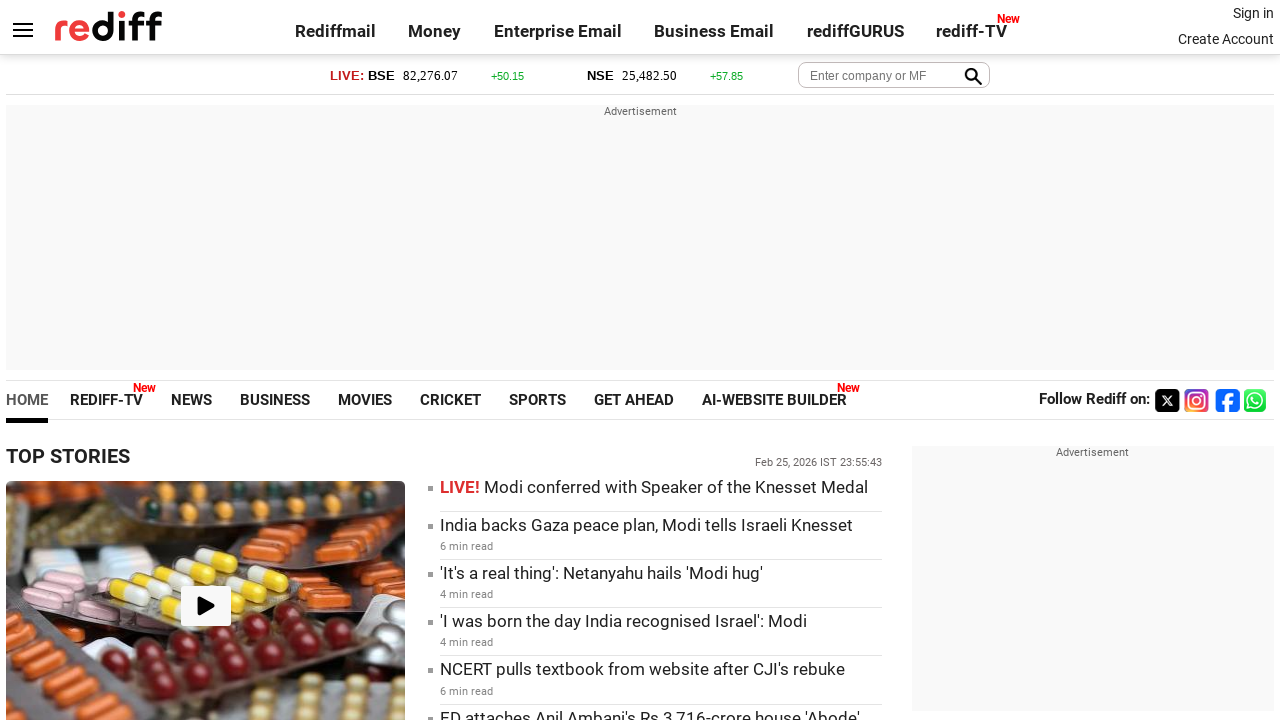

Retrieved href attribute from link: https://www.rediff.com/news
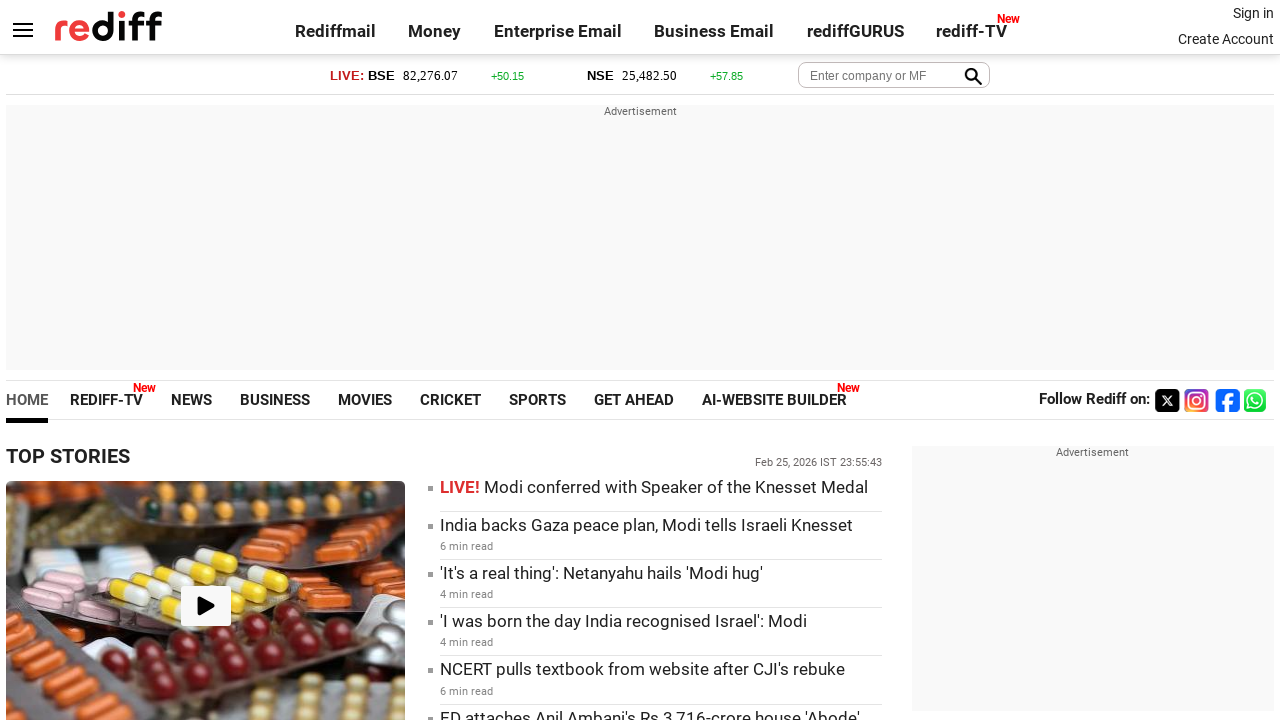

Retrieved inner text from link: NEWS
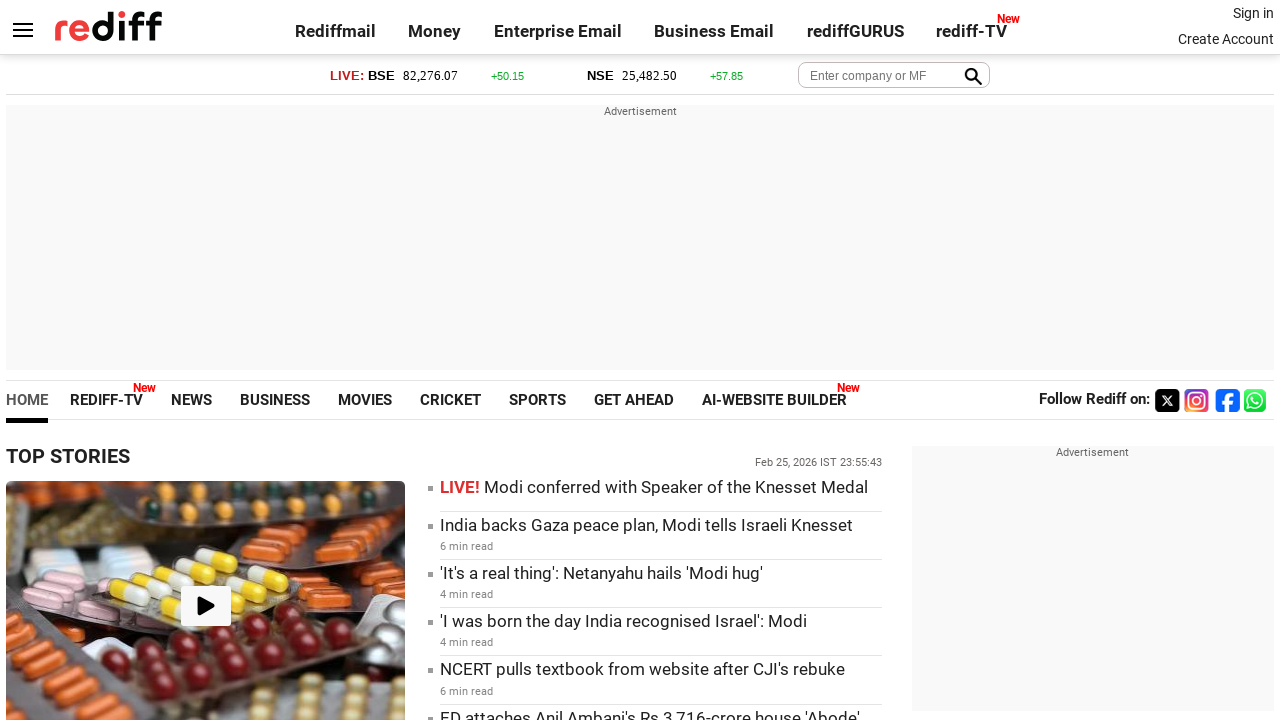

Retrieved href attribute from link: https://www.rediff.com/news/report/swami-vs-yogi-the-showdown-in-uttar-pradesh/20260224.htm
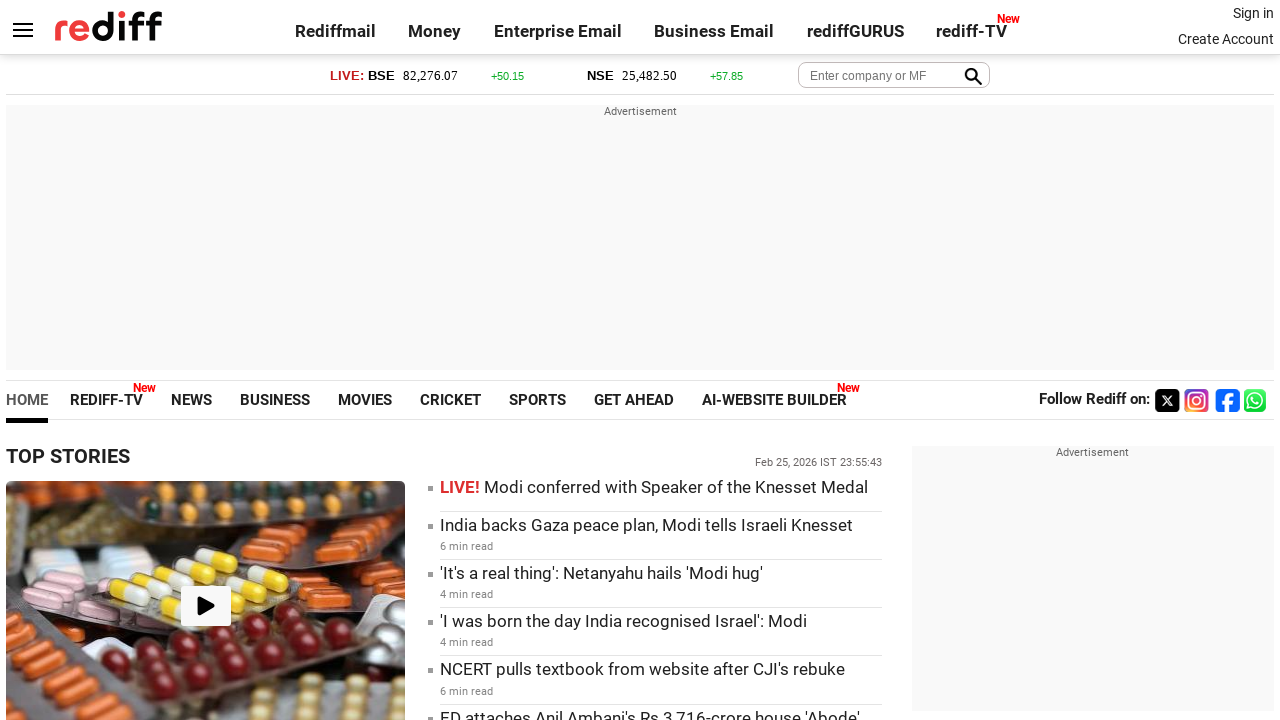

Retrieved inner text from link: 
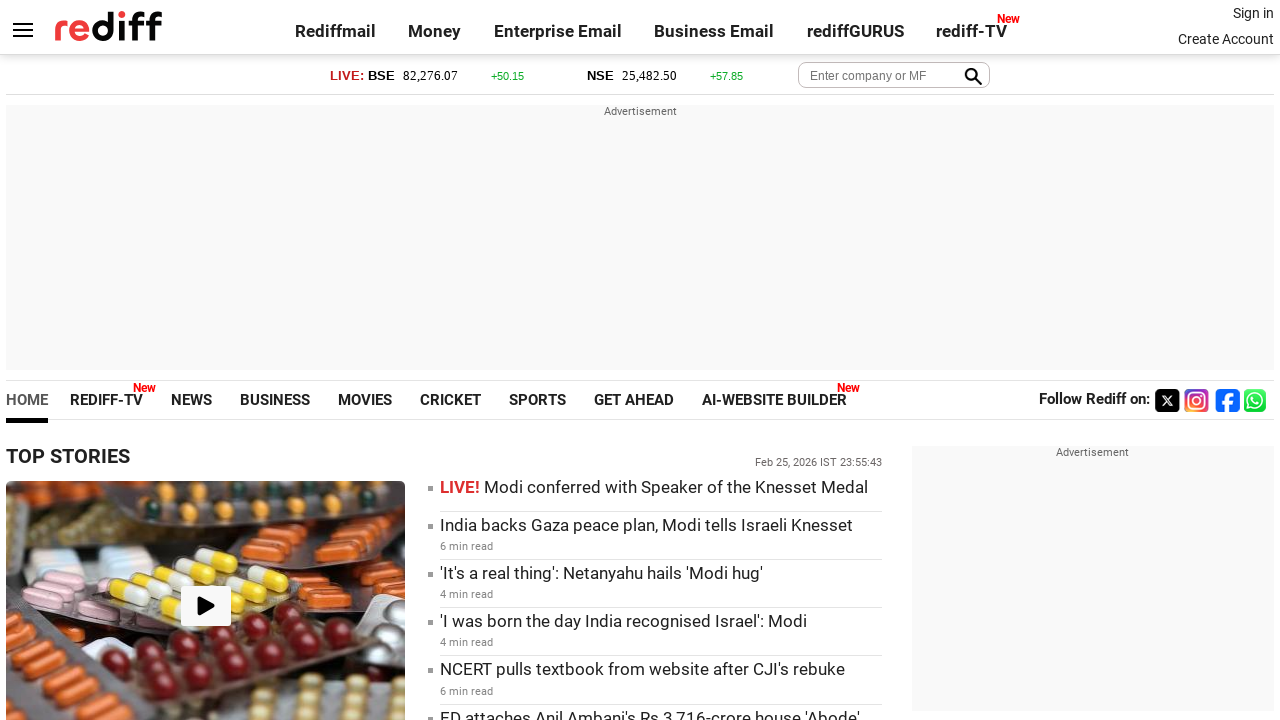

Retrieved href attribute from link: https://www.rediff.com/news
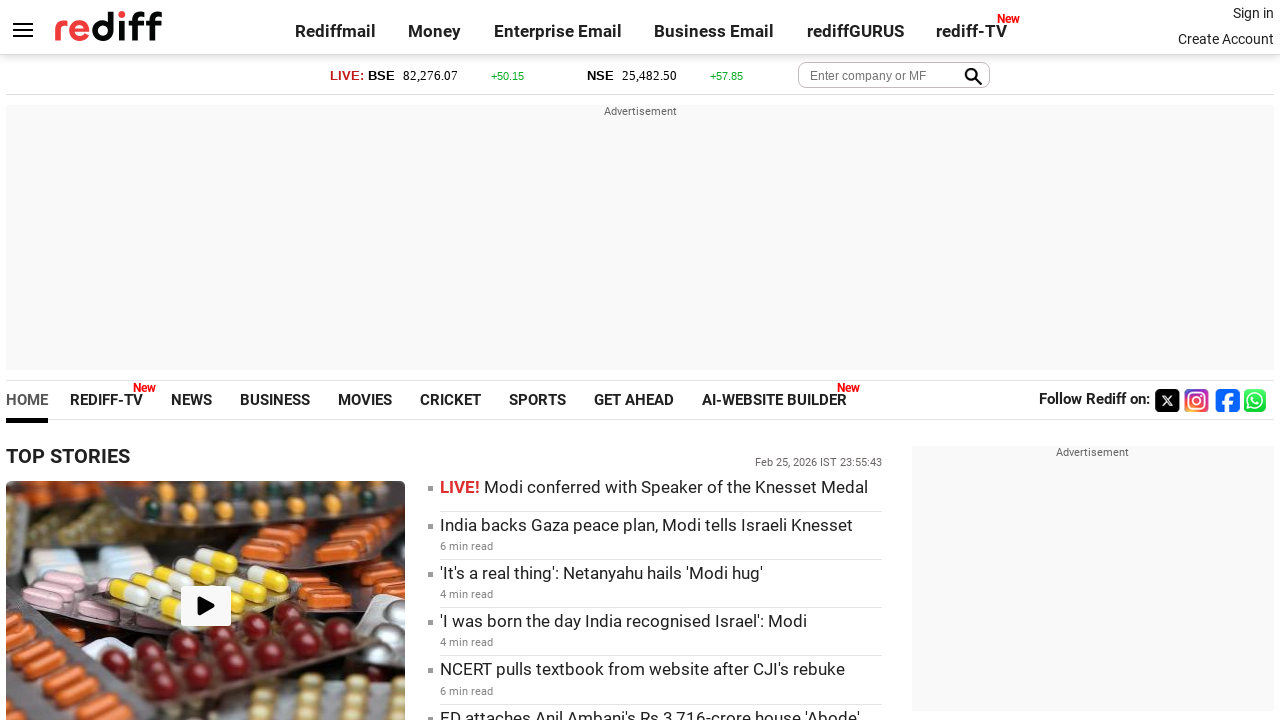

Retrieved inner text from link: 
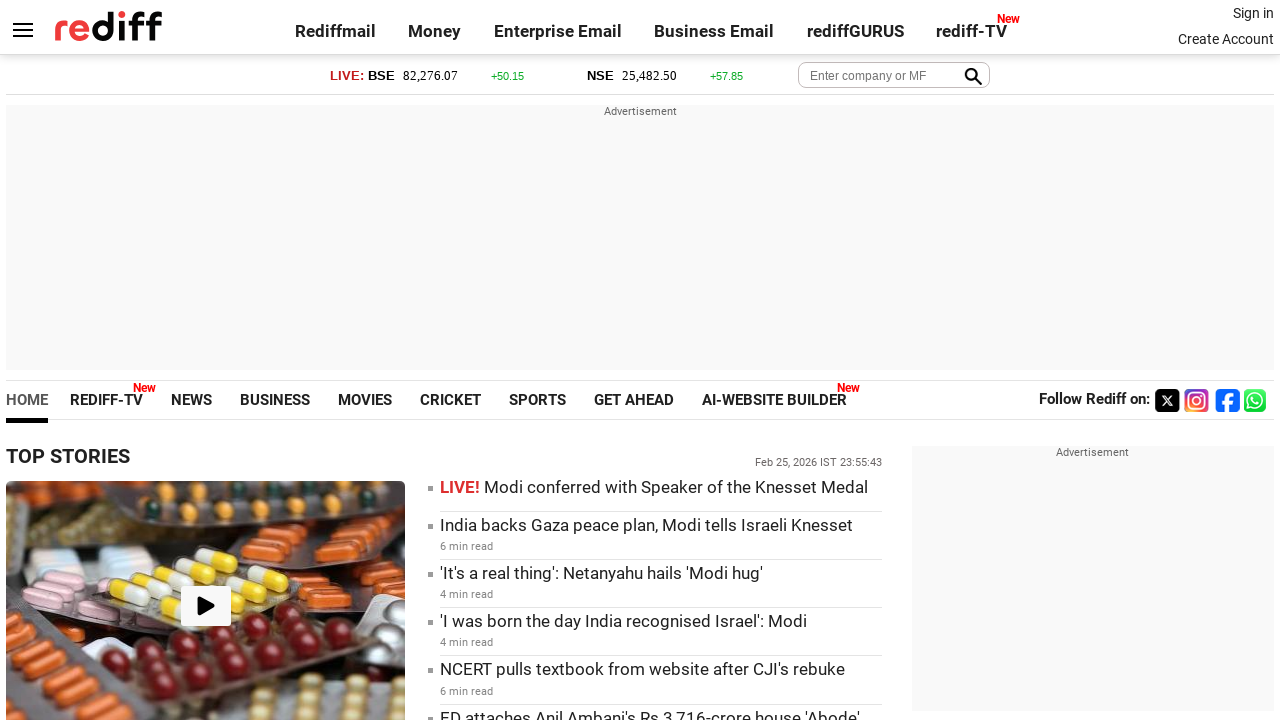

Retrieved href attribute from link: https://www.rediff.com/news/report/swami-vs-yogi-the-showdown-in-uttar-pradesh/20260224.htm
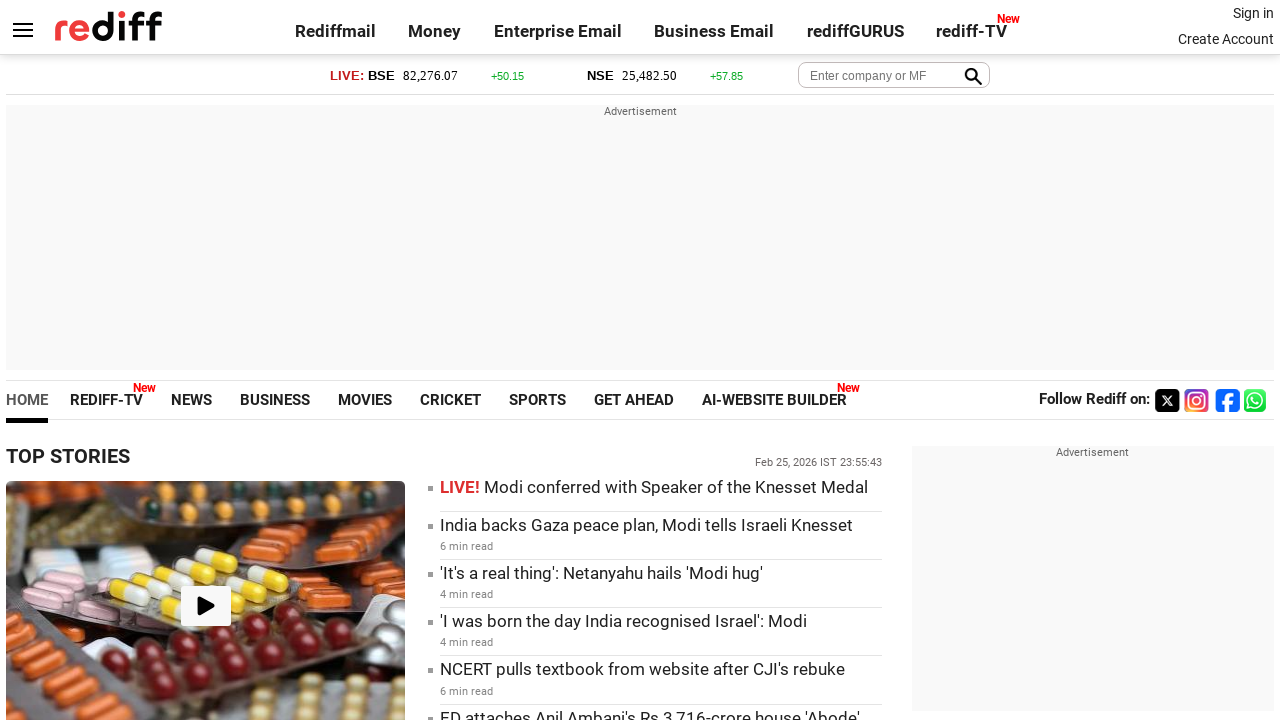

Retrieved inner text from link: Swami Vs Yogi: The Showdown In UP
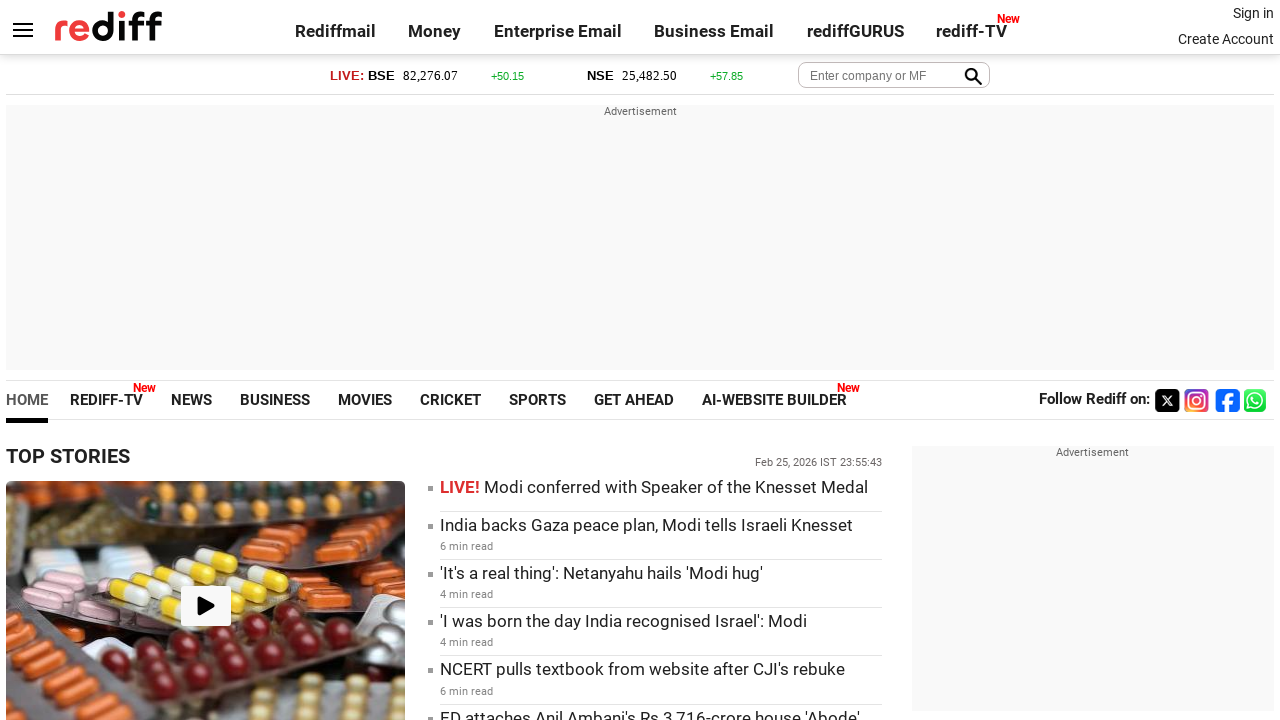

Retrieved href attribute from link: https://www.rediff.com/news/report/kolkata-trams-turn-153/20260224.htm
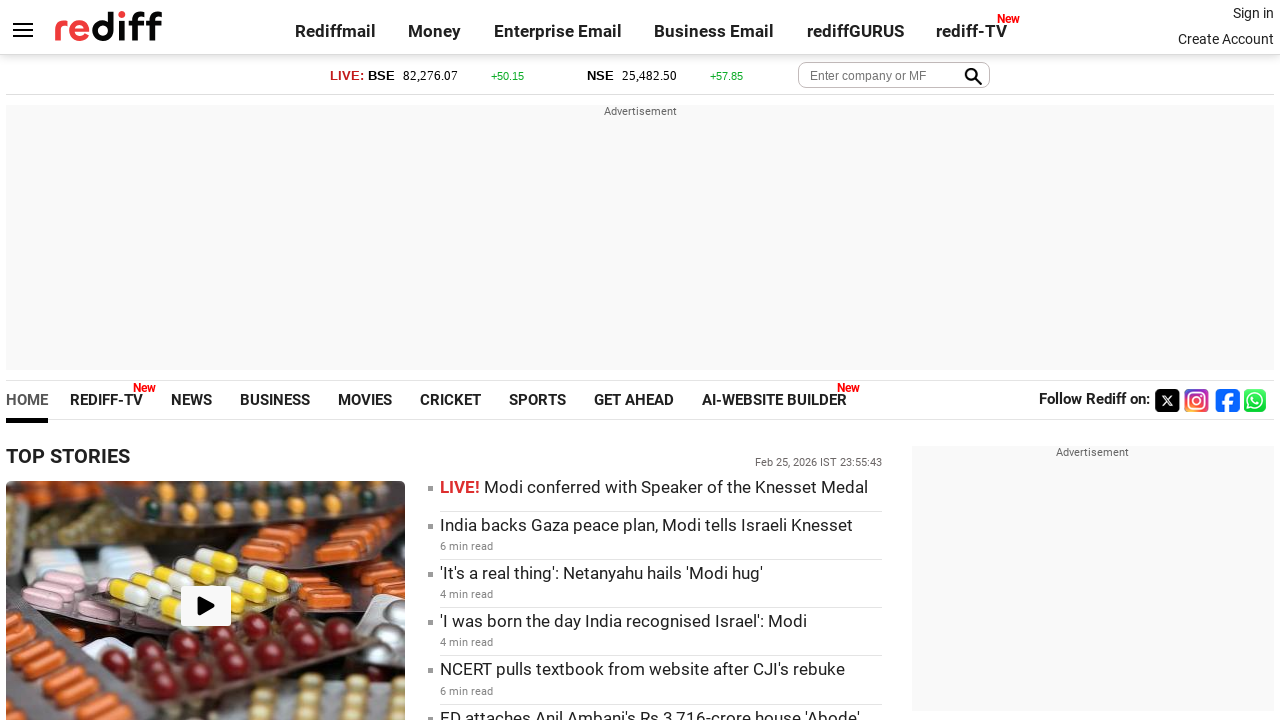

Retrieved inner text from link: 
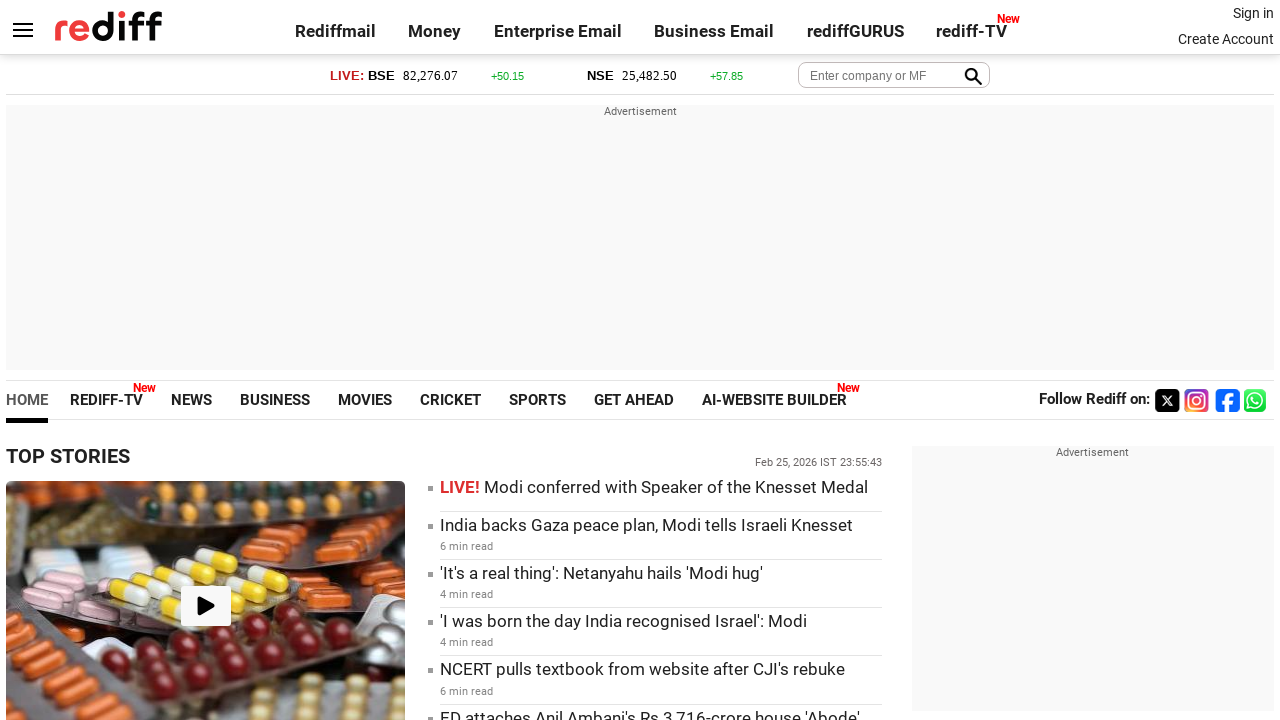

Retrieved href attribute from link: https://www.rediff.com/news/report/kolkata-trams-turn-153/20260224.htm
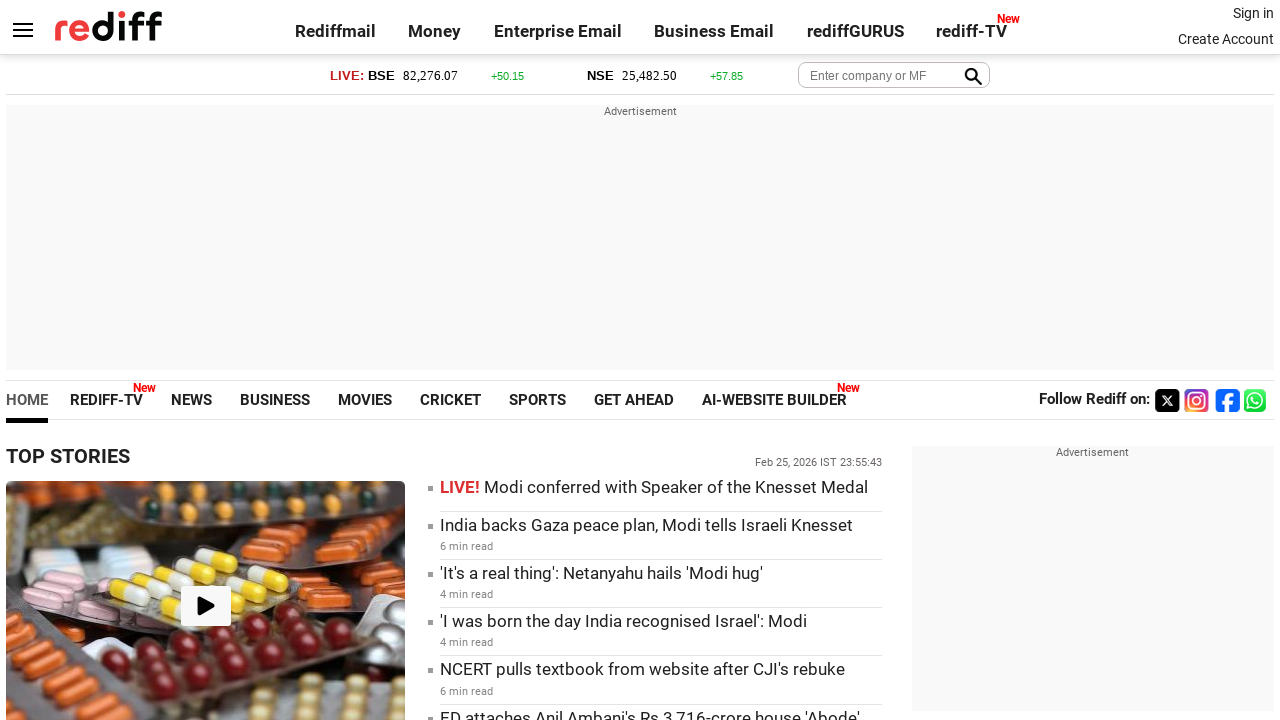

Retrieved inner text from link: Kolkata Trams Turn 153
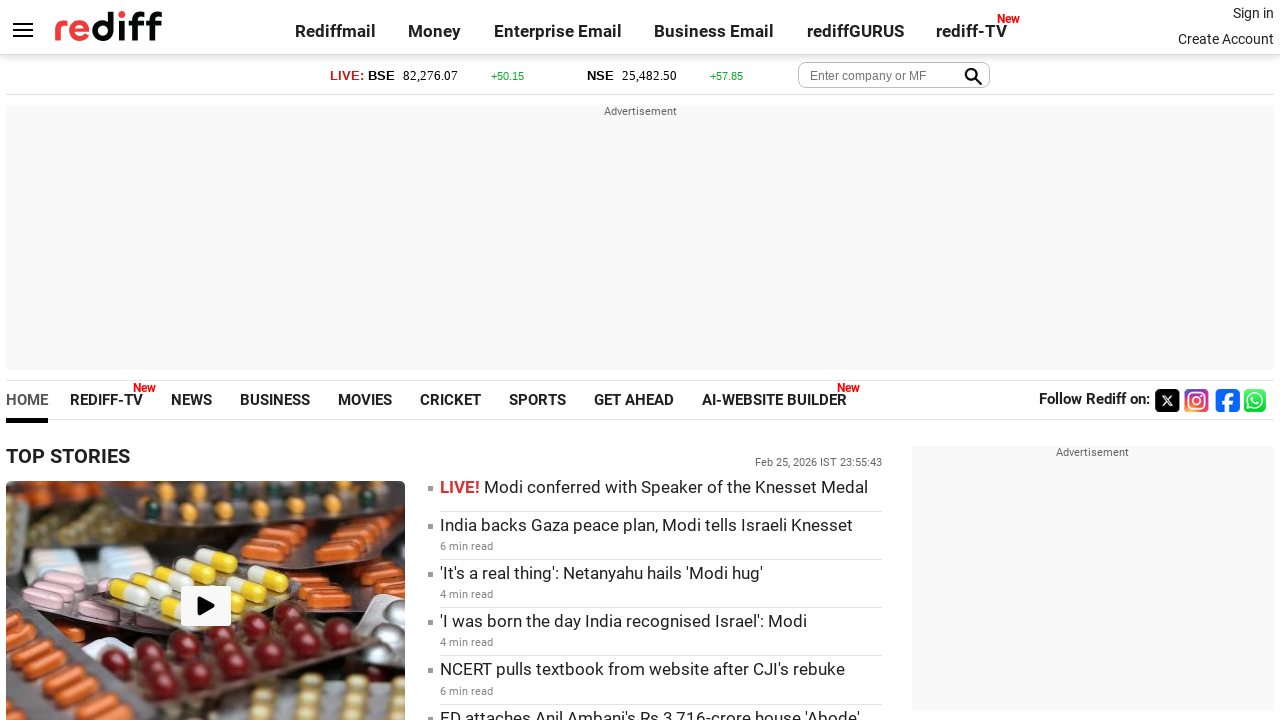

Retrieved href attribute from link: https://www.rediff.com/news/report/indian-army-hero-tyson-is-recovering-well/20260224.htm
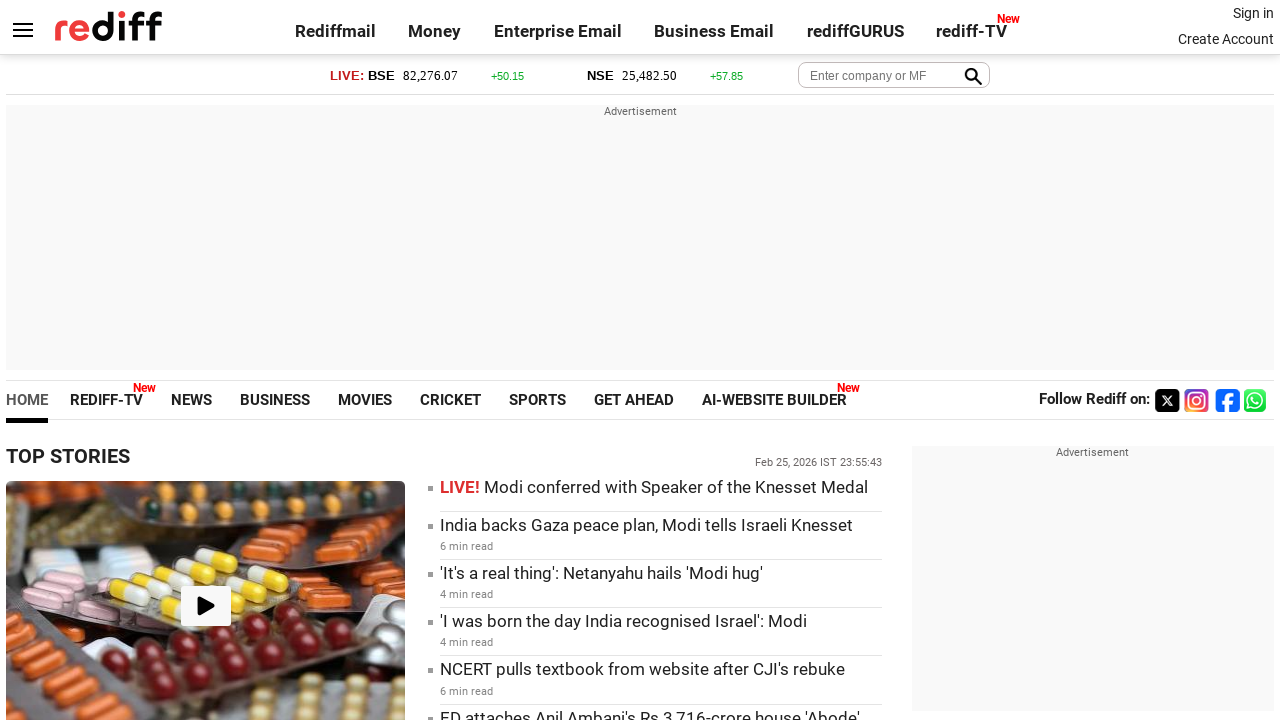

Retrieved inner text from link: 
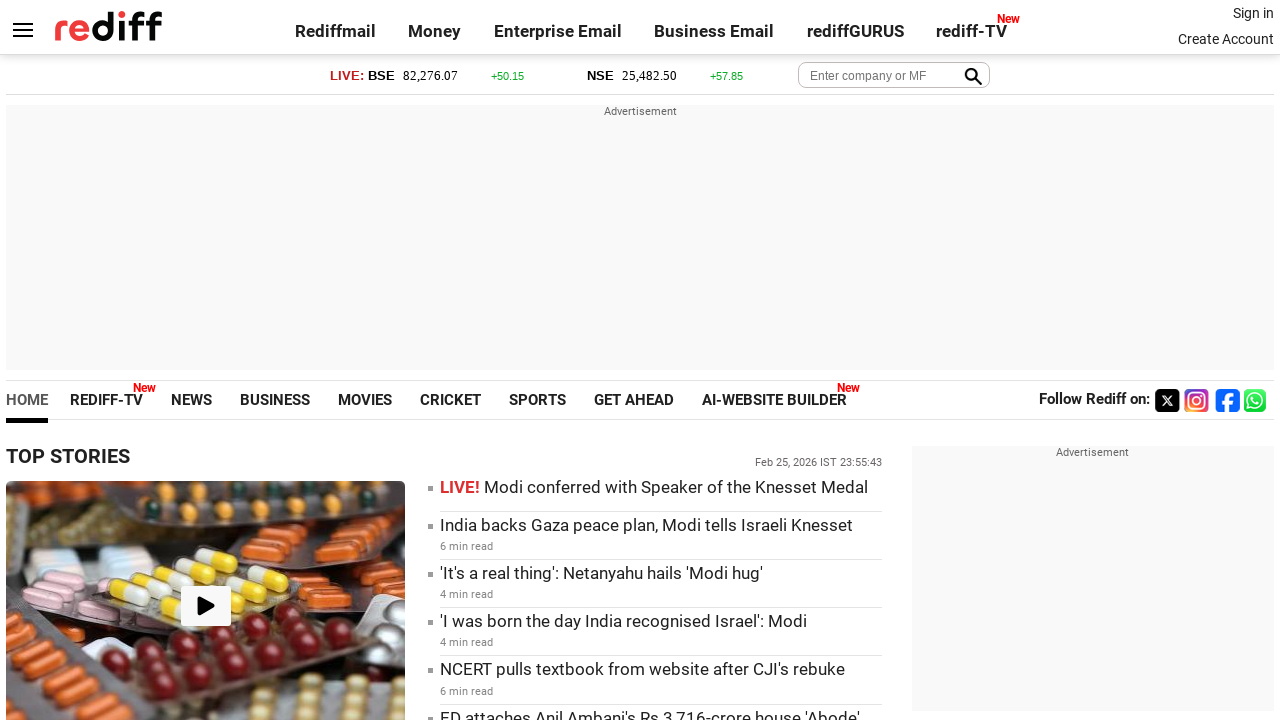

Retrieved href attribute from link: https://www.rediff.com/news/report/indian-army-hero-tyson-is-recovering-well/20260224.htm
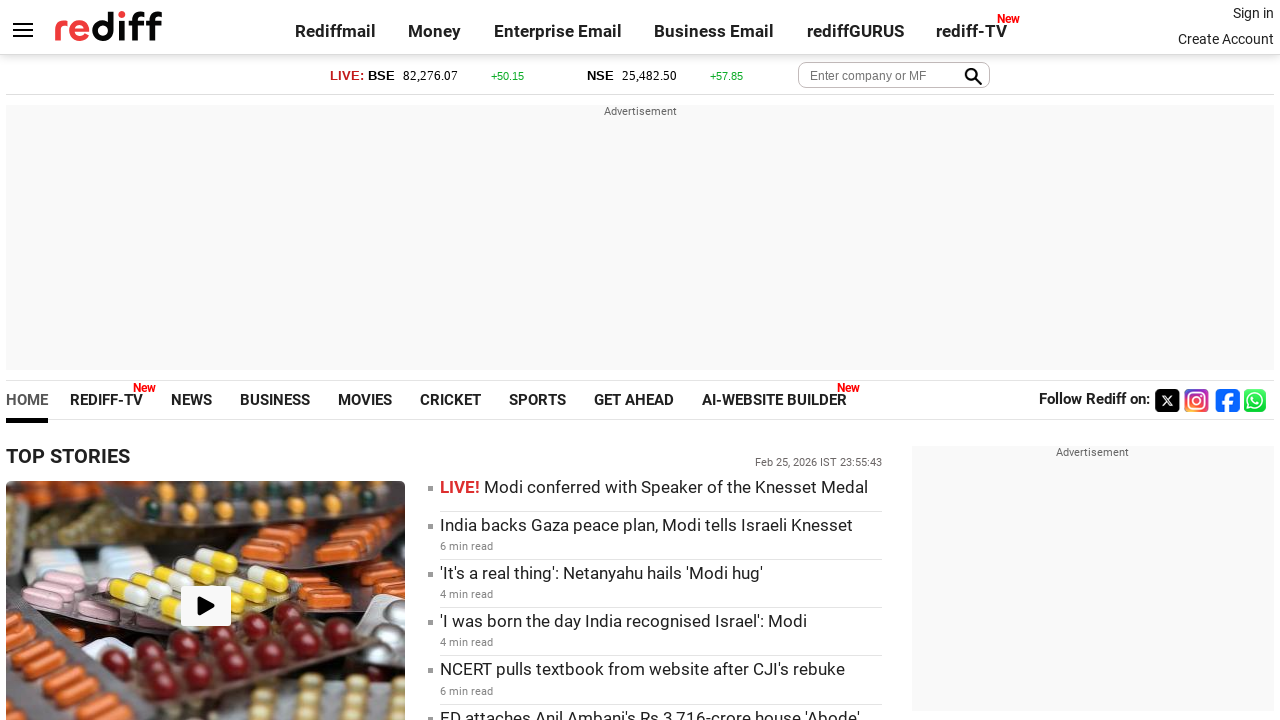

Retrieved inner text from link: Indian Army Hero Tyson Is Recovering Well
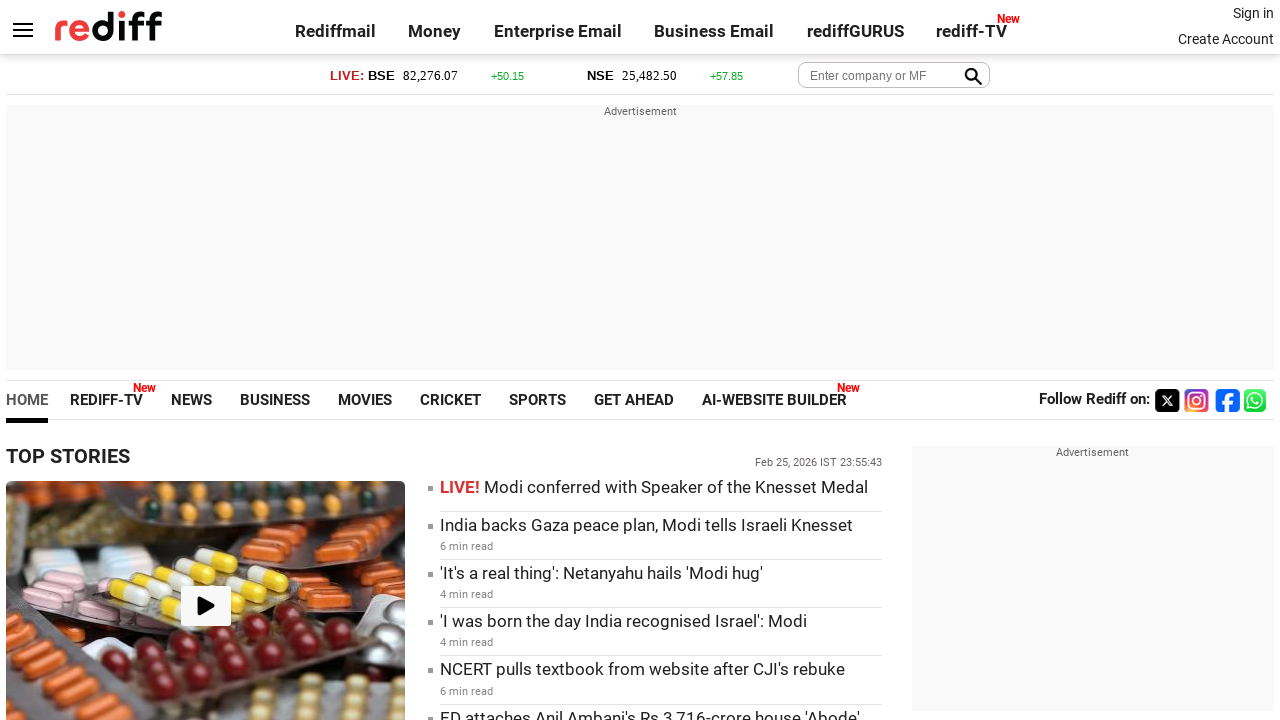

Retrieved href attribute from link: https://www.rediff.com/news/report/delhi-woman-arrested-for-racially-abusing-neighbors-from-ne/20260225.htm
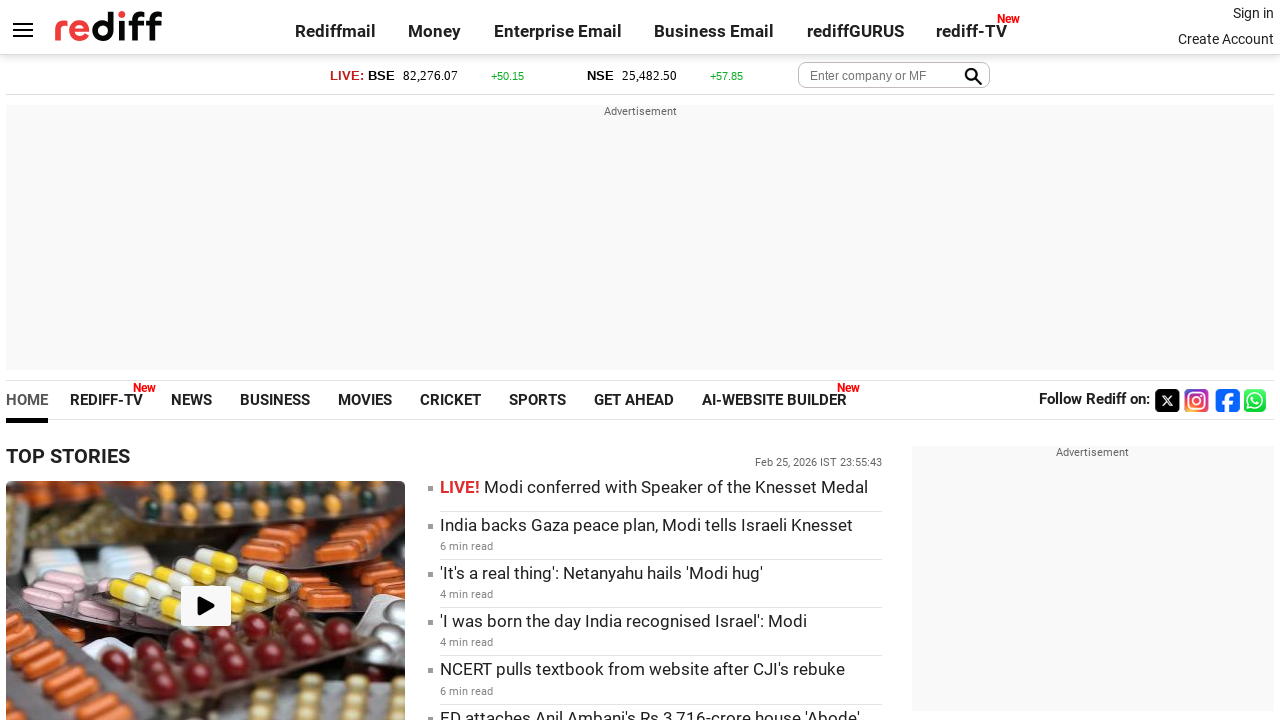

Retrieved inner text from link: Delhi couple arrested for racially abusing neighbors from NE
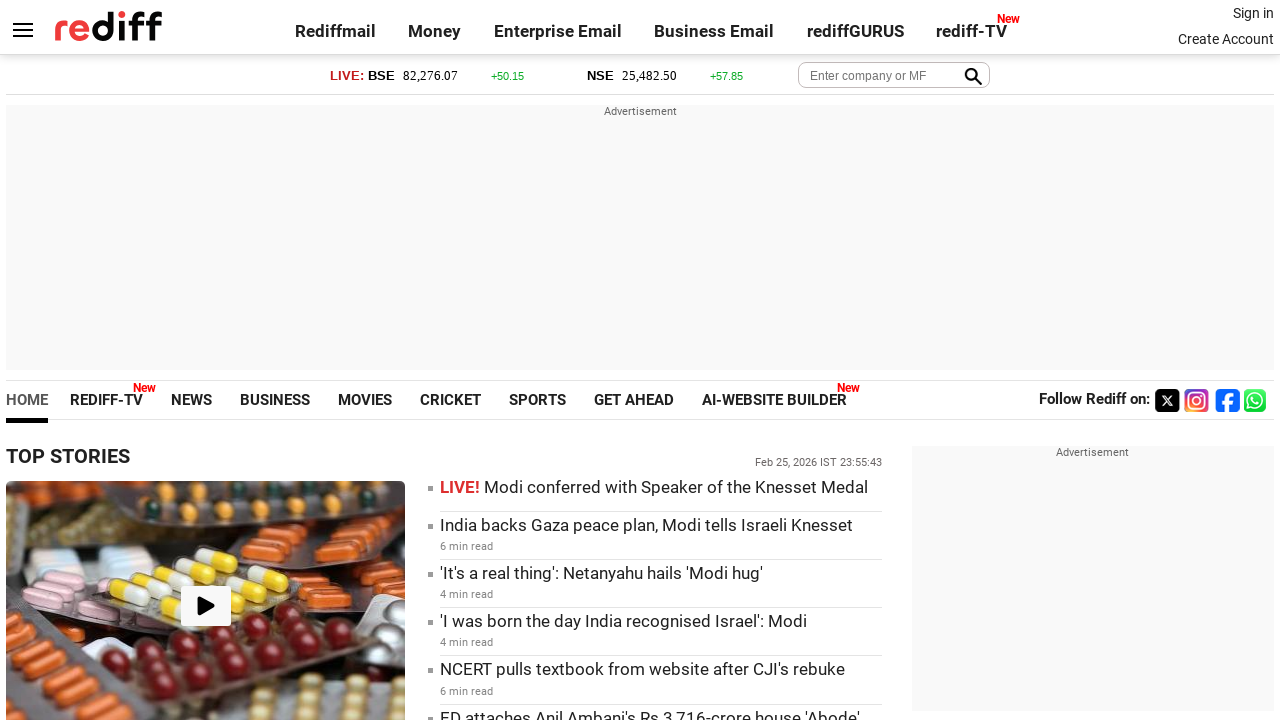

Retrieved href attribute from link: https://www.rediff.com/news/report/bride-shot-at-on-wedding-stage-by-lover-in-bihar/20260225.htm
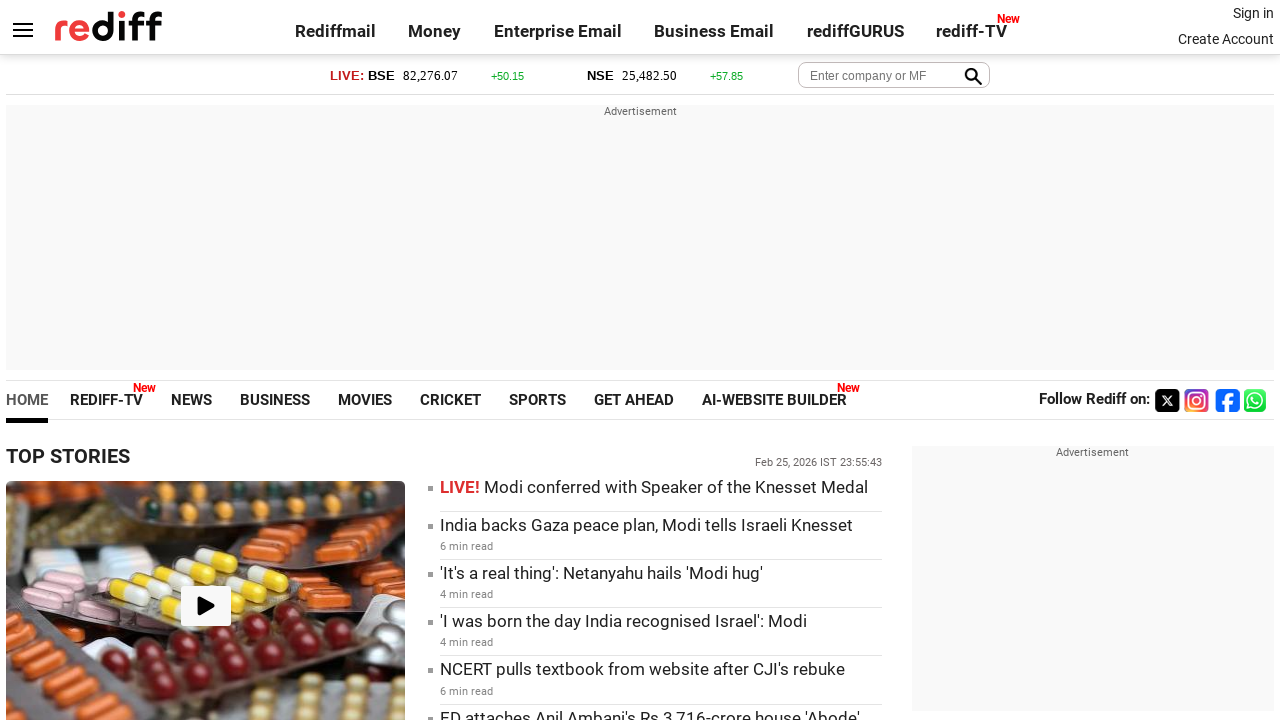

Retrieved inner text from link: Bride shot at on wedding stage by lover in Bihar
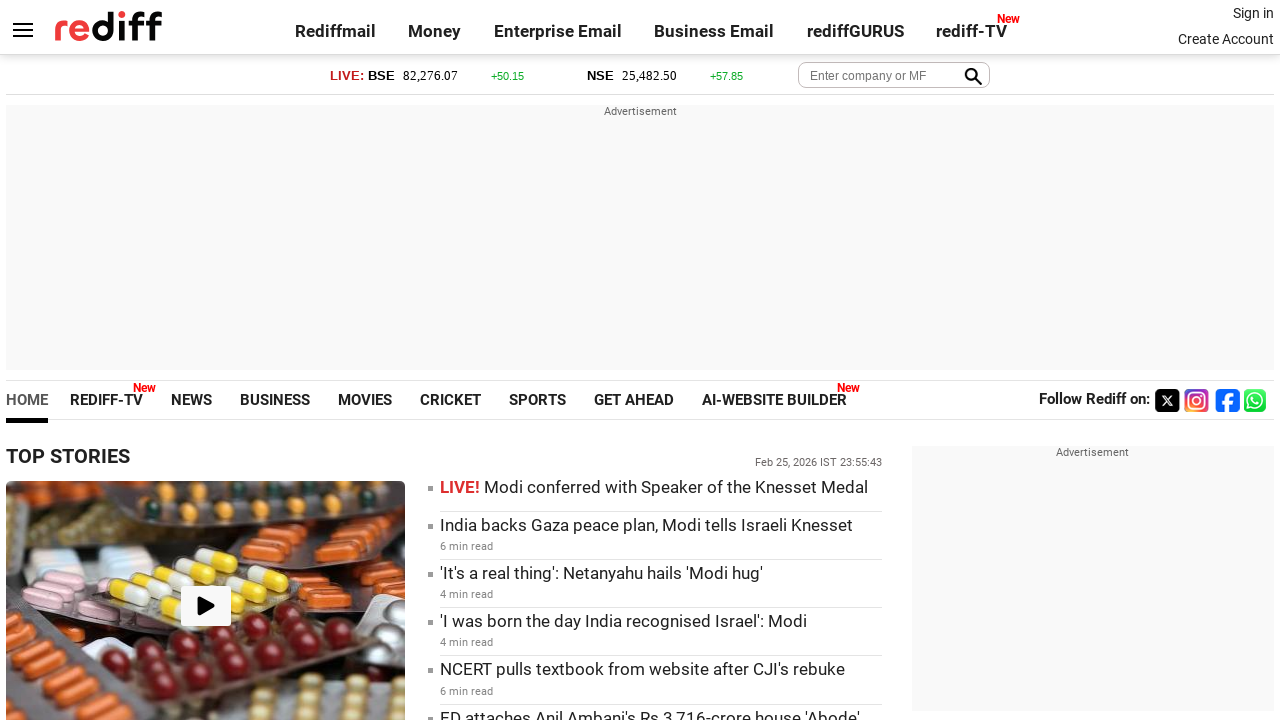

Retrieved href attribute from link: https://www.rediff.com/news/report/bhopal-man-dies-after-speeding-thar-rams-his-car-in-goa/20260225.htm
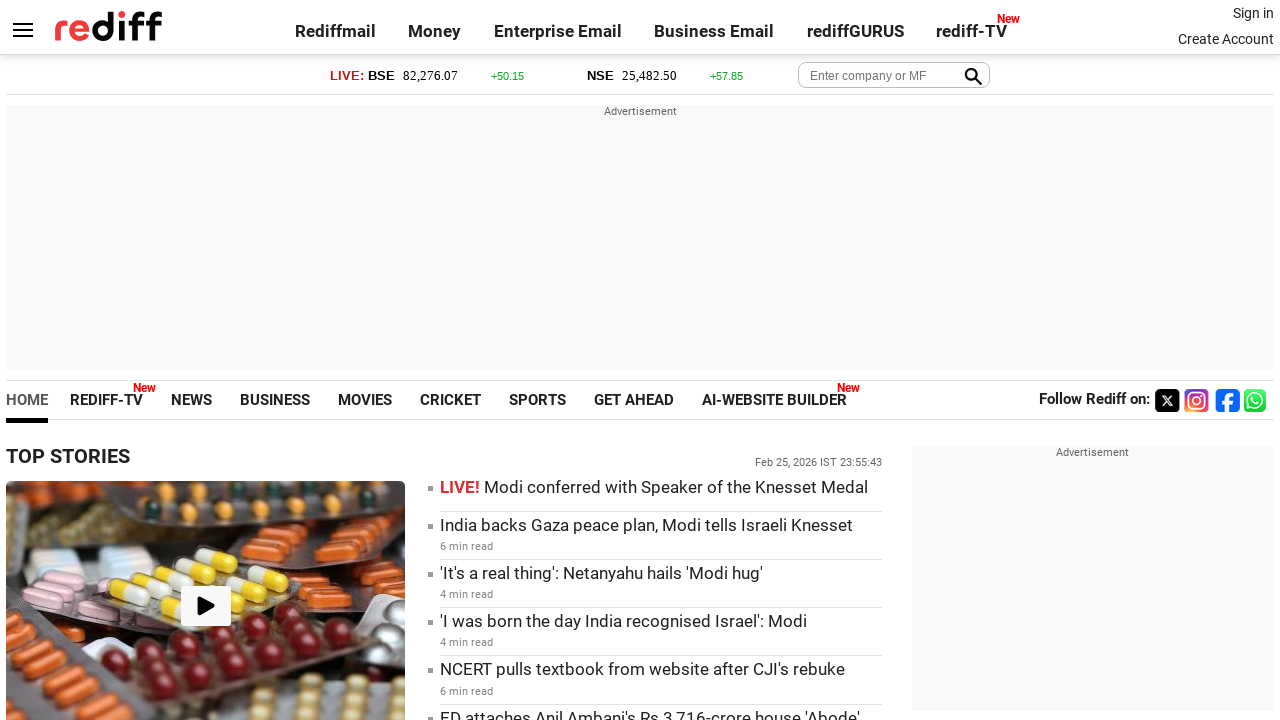

Retrieved inner text from link: Bhopal man dies after speeding Thar rams his car in Goa
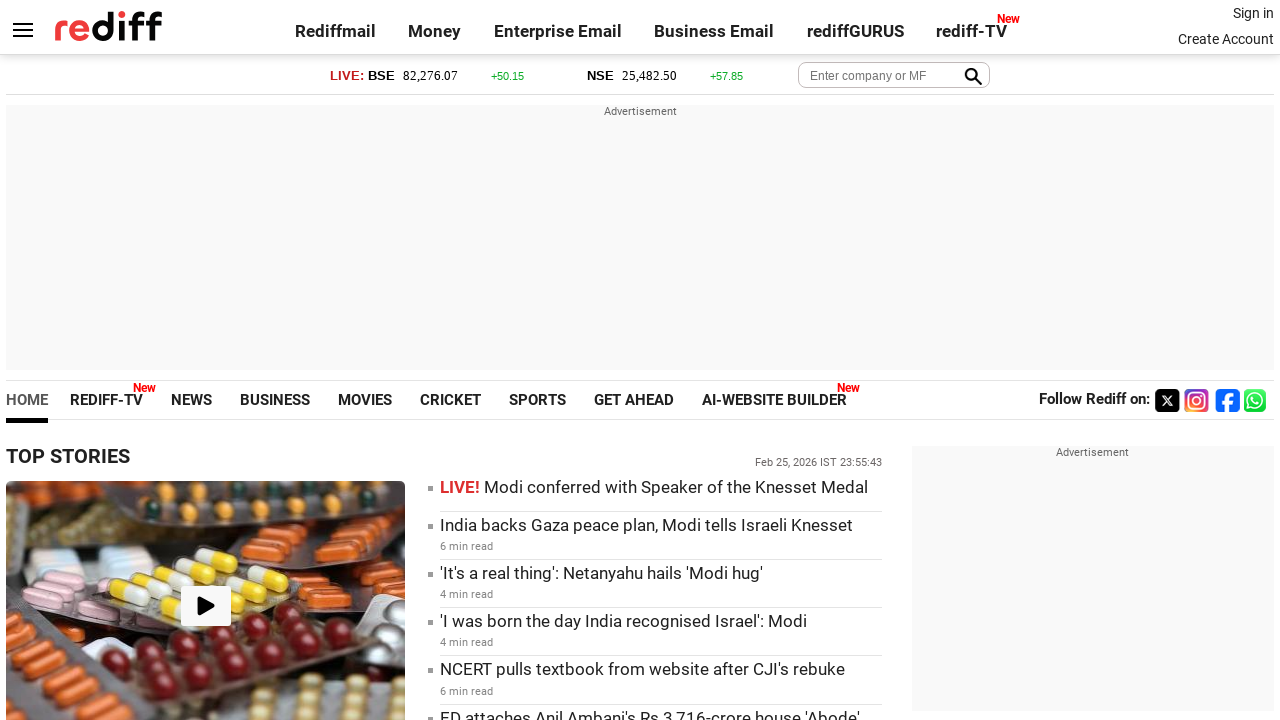

Retrieved href attribute from link: https://www.rediff.com/news/report/sikh-man-kidnapped-killed-in-us-in-mistaken-identity-attack/20260225.htm
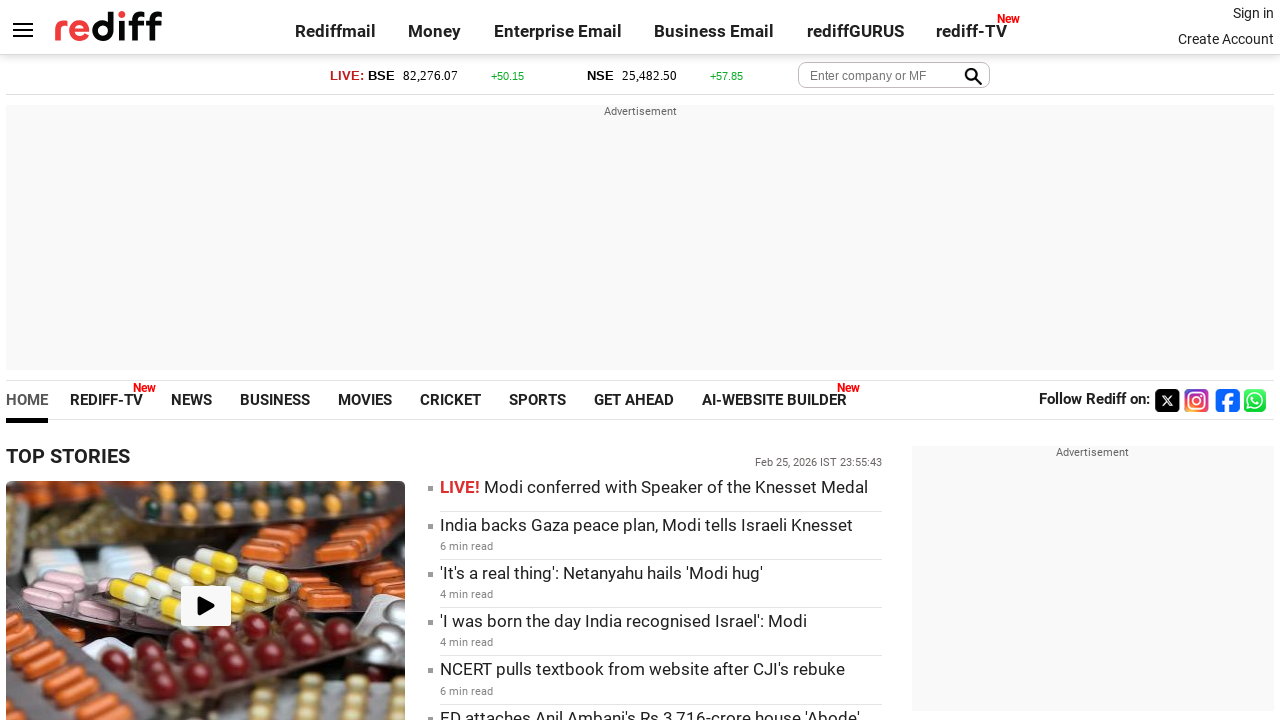

Retrieved inner text from link: Sikh man kidnapped, killed in US in mistaken-identity attack
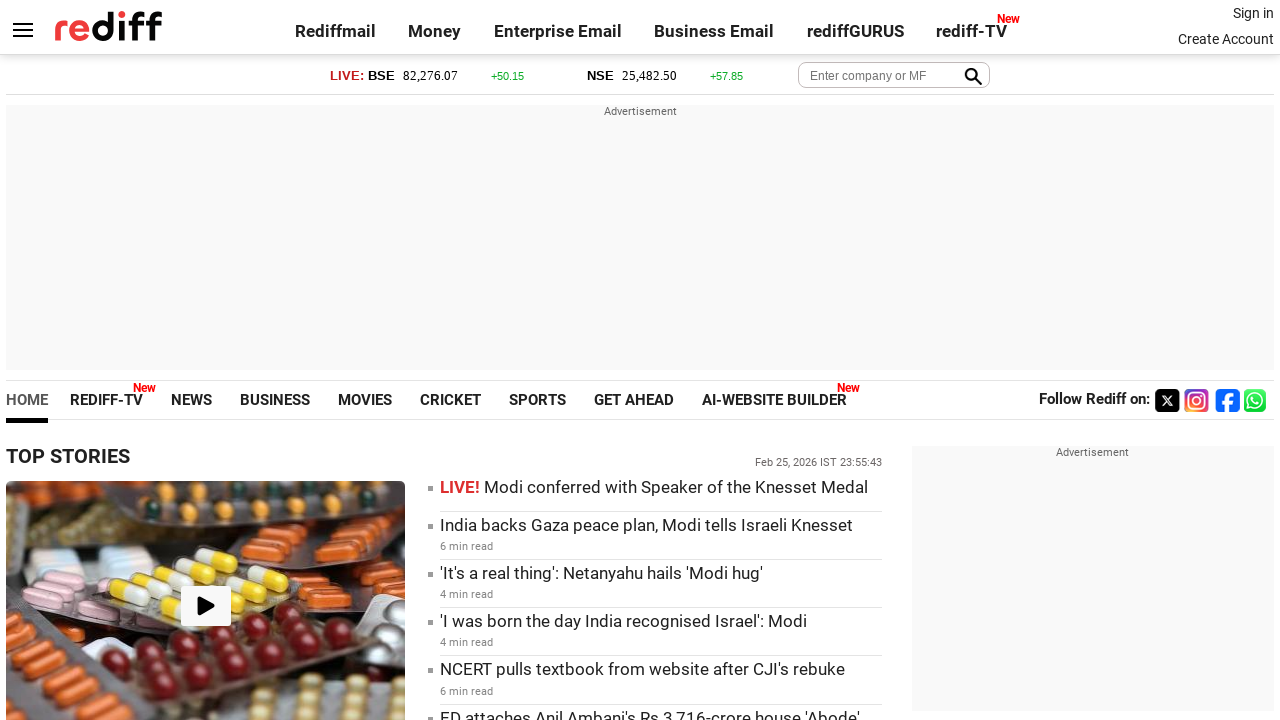

Retrieved href attribute from link: https://www.rediff.com/news/report/trump-honours-girl-injured-in-crash-by-illegal-indian-truck-driver/20260225.htm
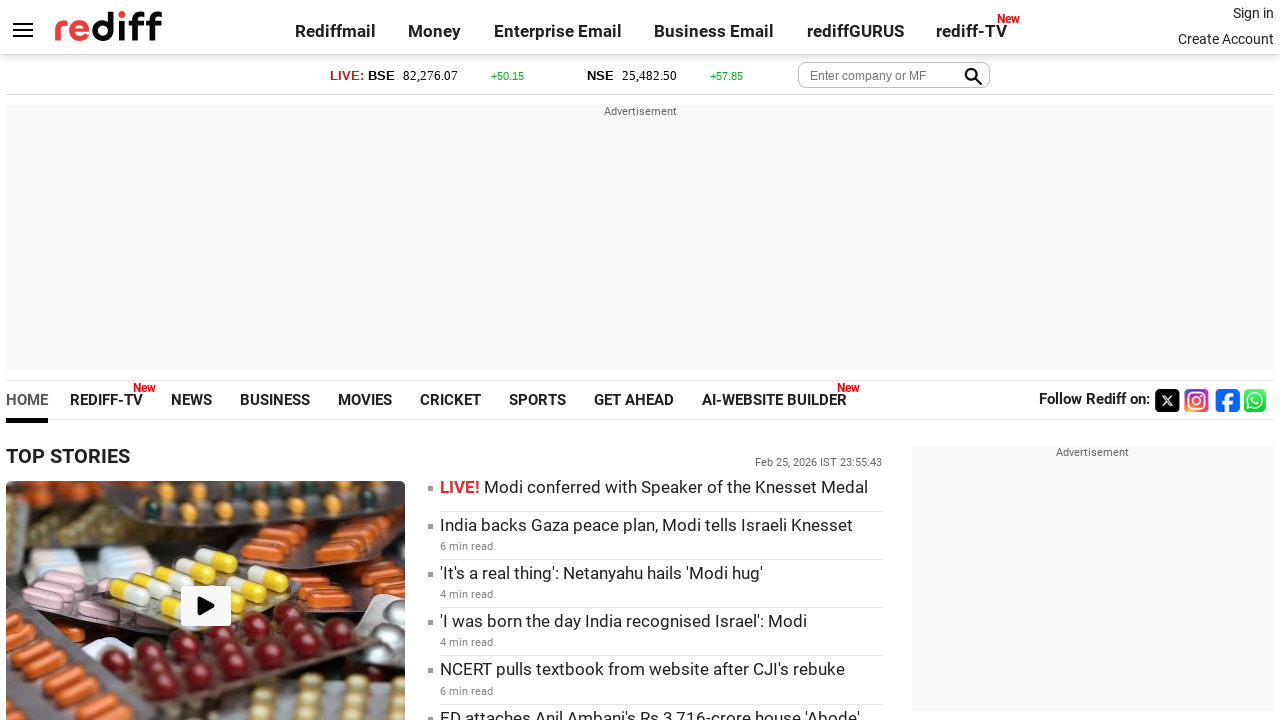

Retrieved inner text from link: Trump honours girl injured in crash by illegal Indian driver
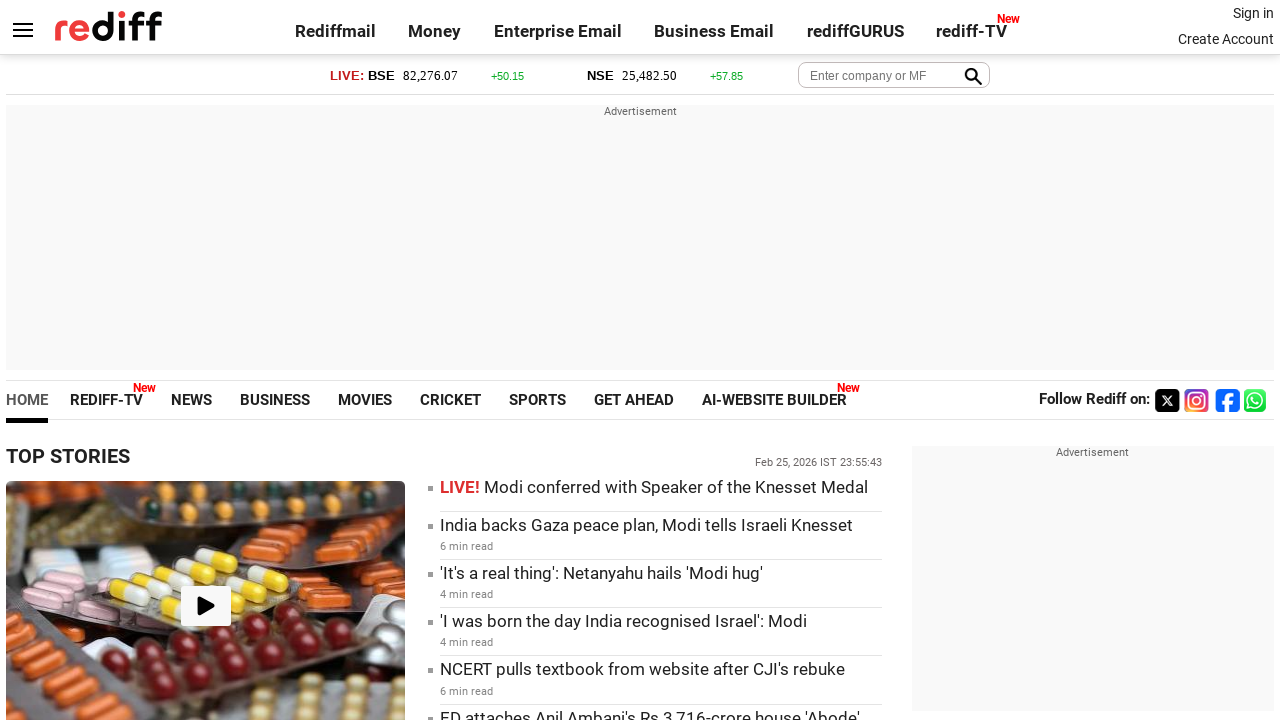

Retrieved href attribute from link: https://www.rediff.com/news
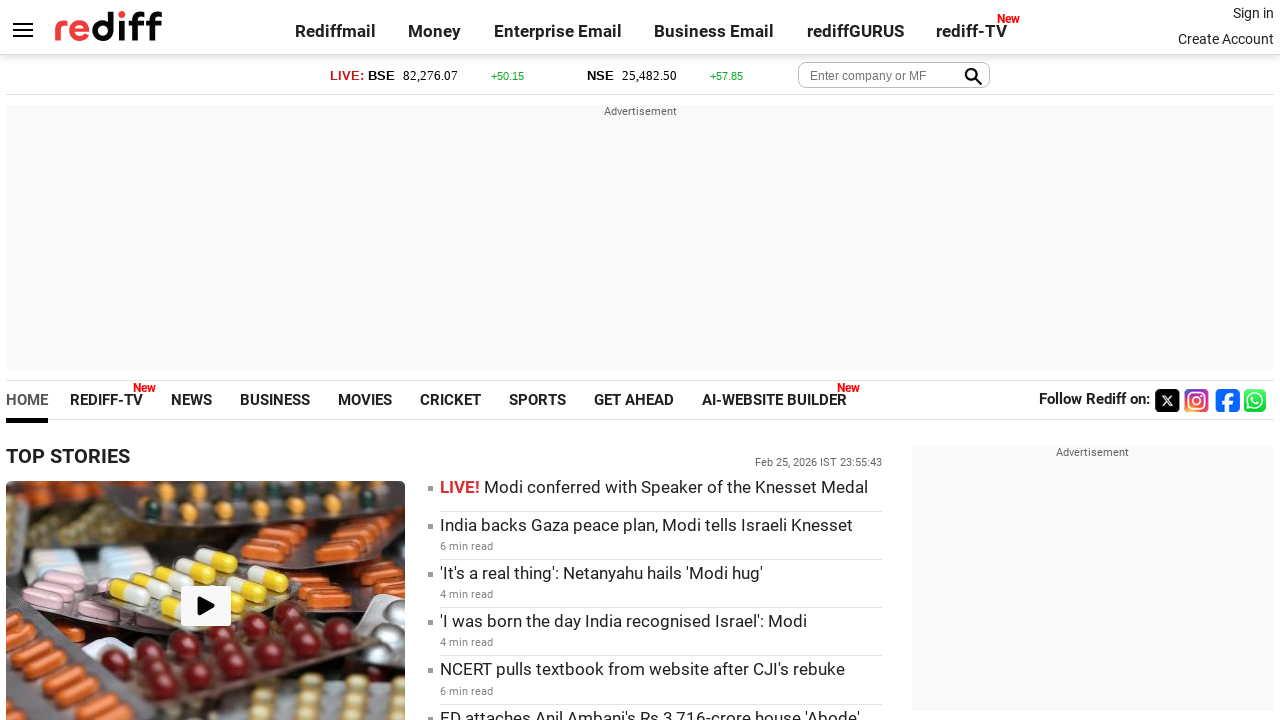

Retrieved inner text from link: See More >
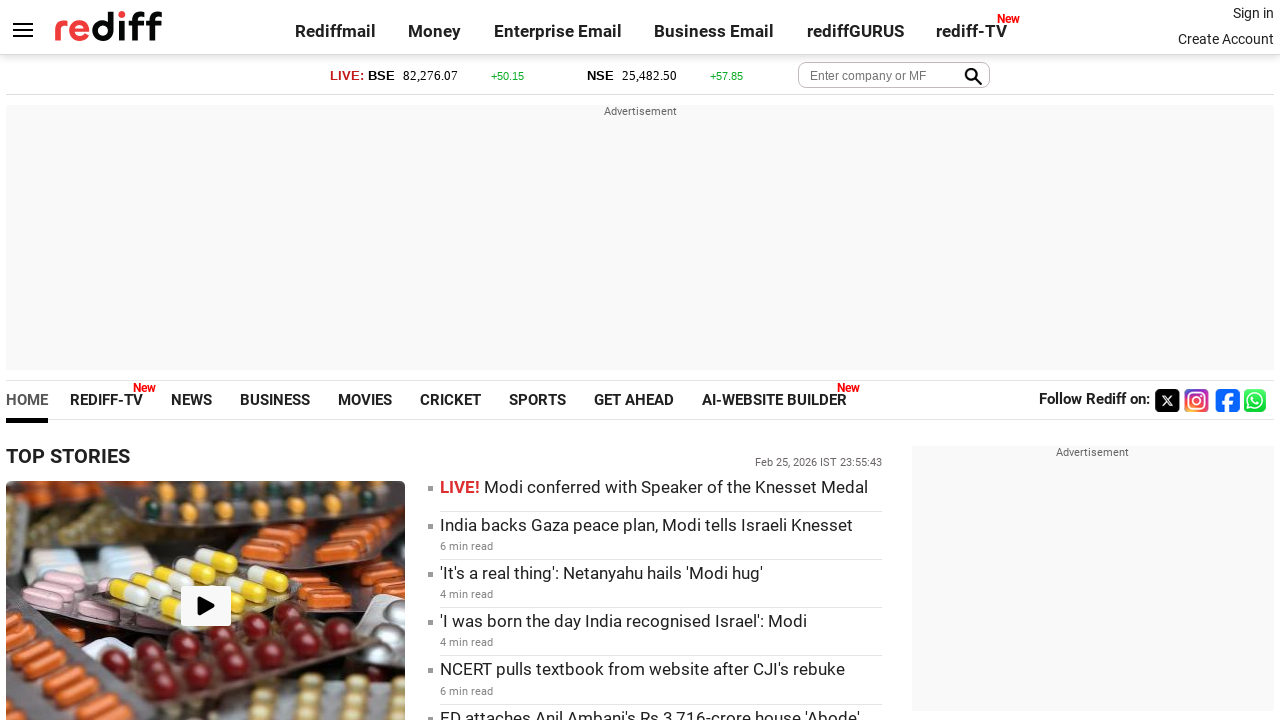

Retrieved href attribute from link: https://www.rediff.com/latest-news
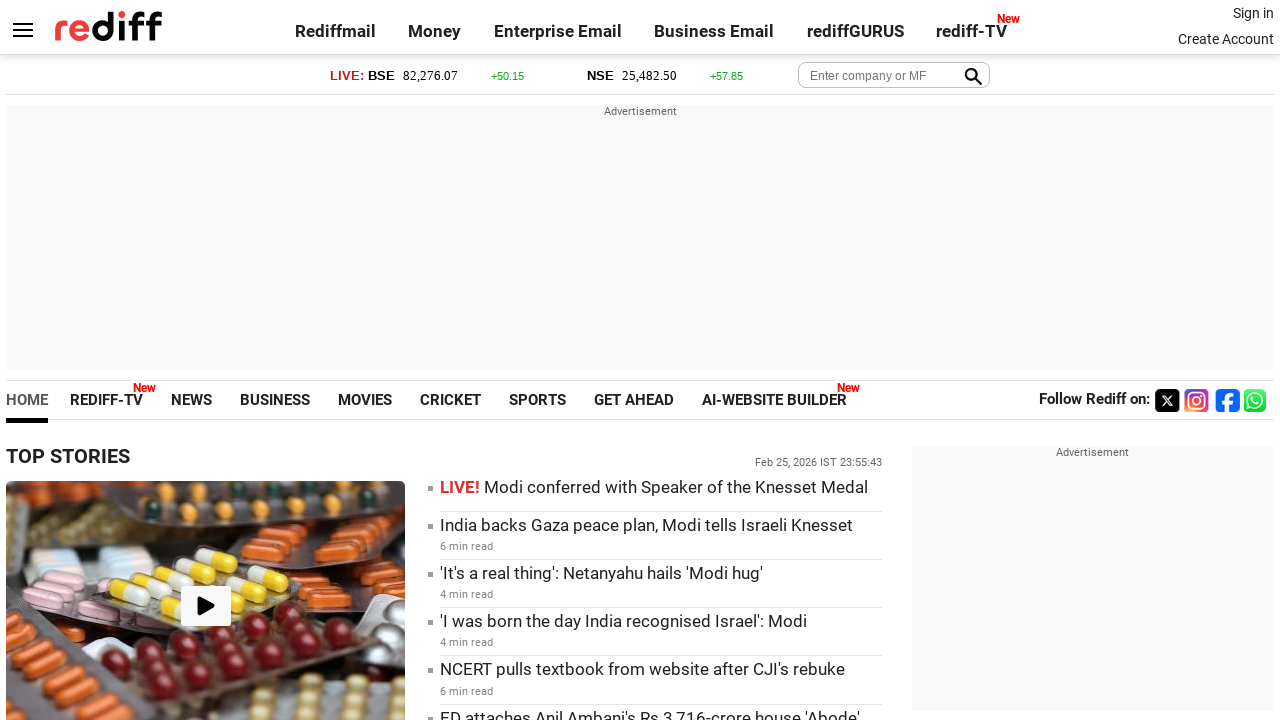

Retrieved inner text from link: LATEST NEWS
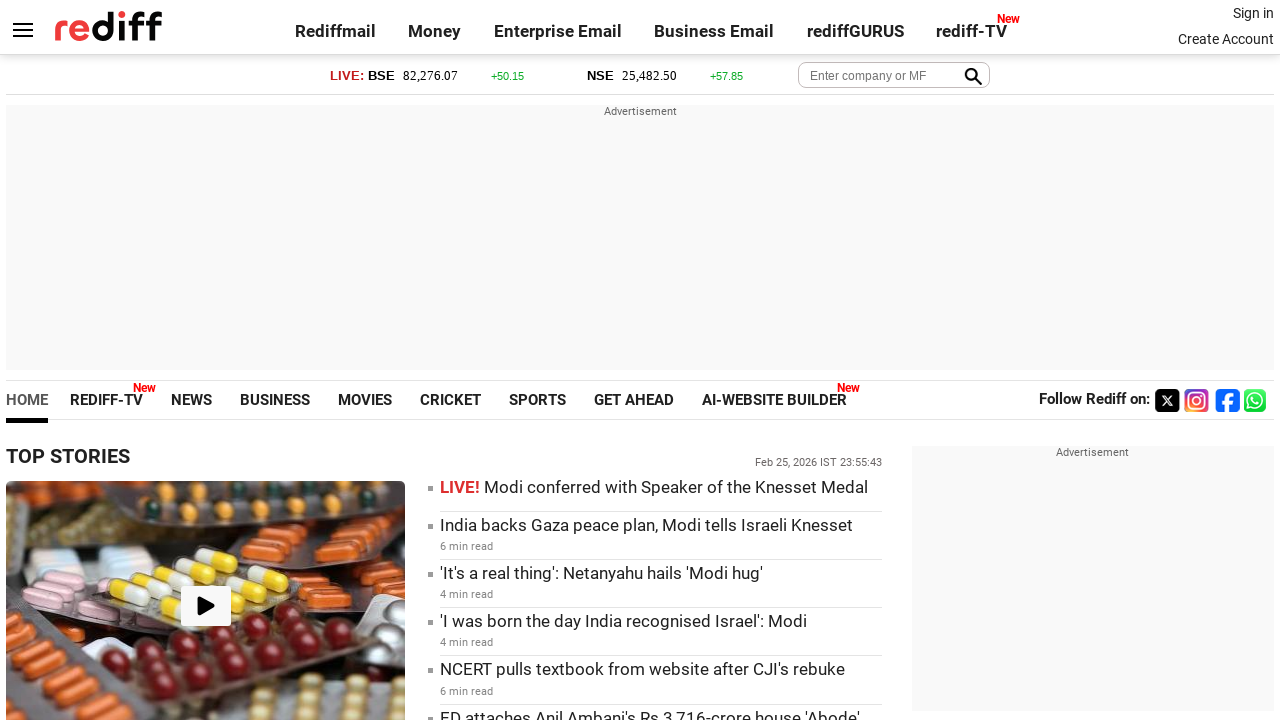

Retrieved href attribute from link: https://www.rediff.com/cricket/report/mitchell-santner-rachin-ravindra-shine-as-new-zealand-knock-sri-lanka-out-of-t20-wc/20260225.htm
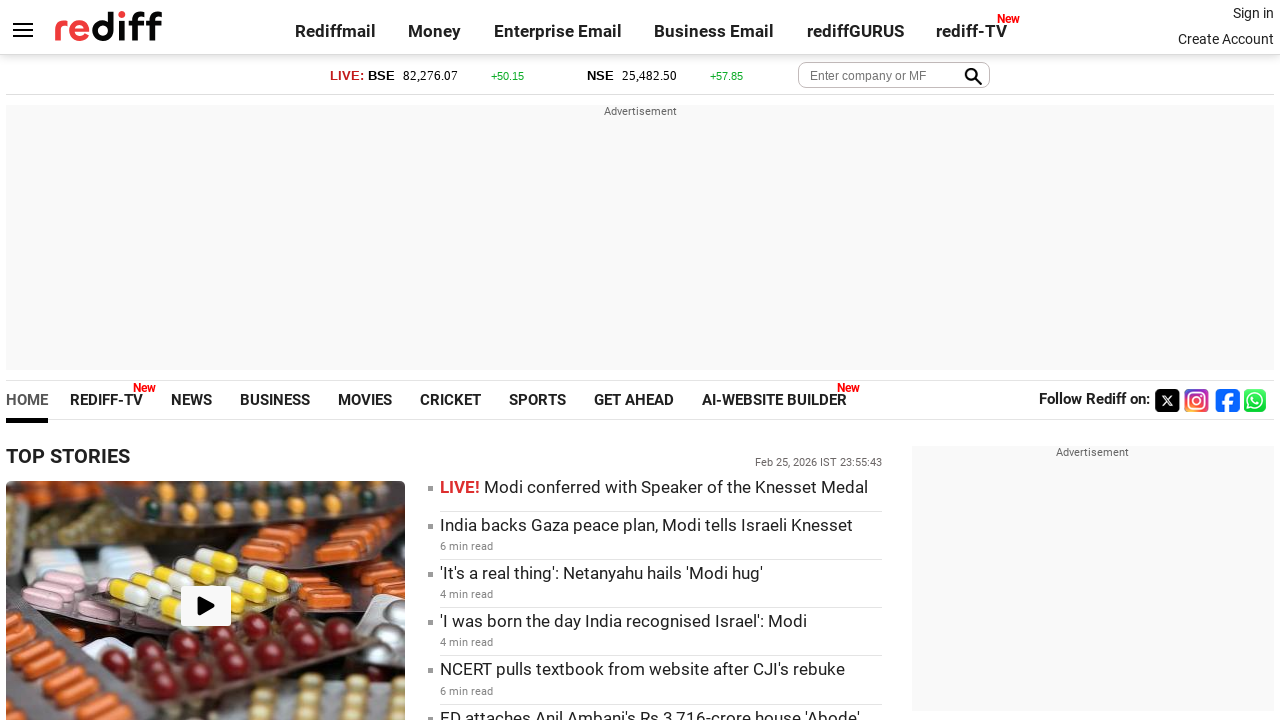

Retrieved inner text from link: 
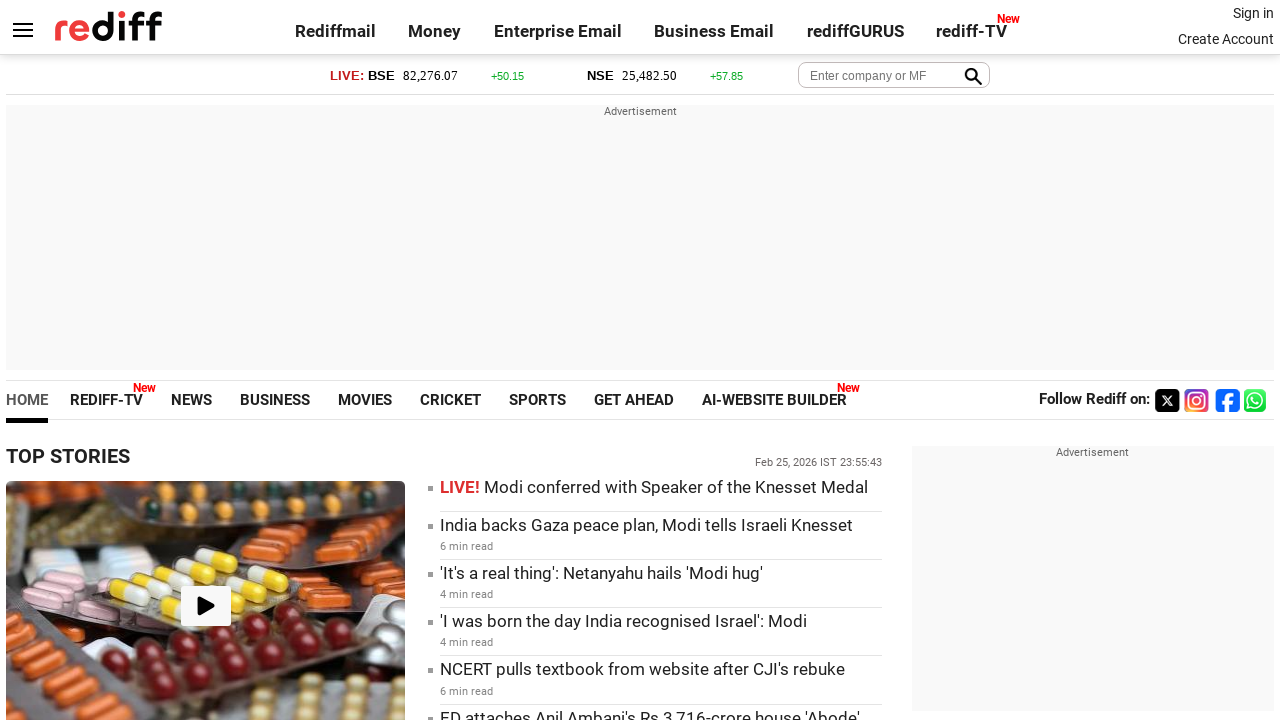

Retrieved href attribute from link: https://www.rediff.com/
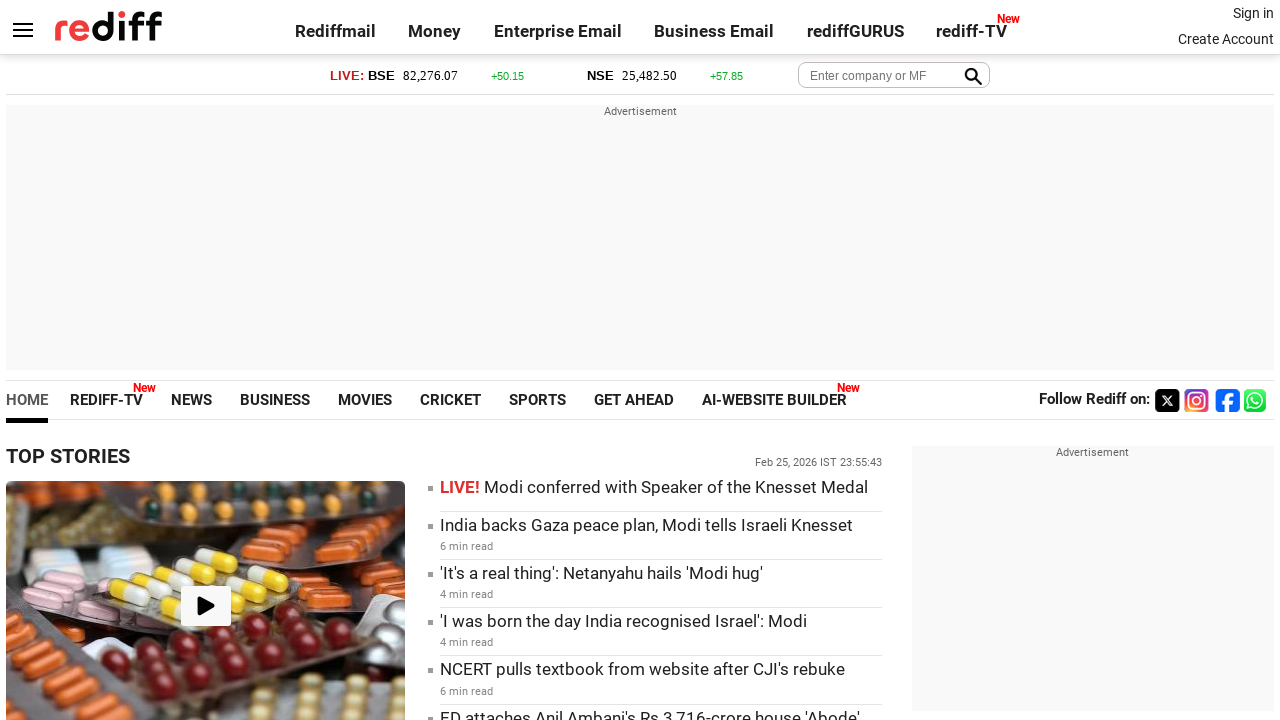

Retrieved inner text from link: 
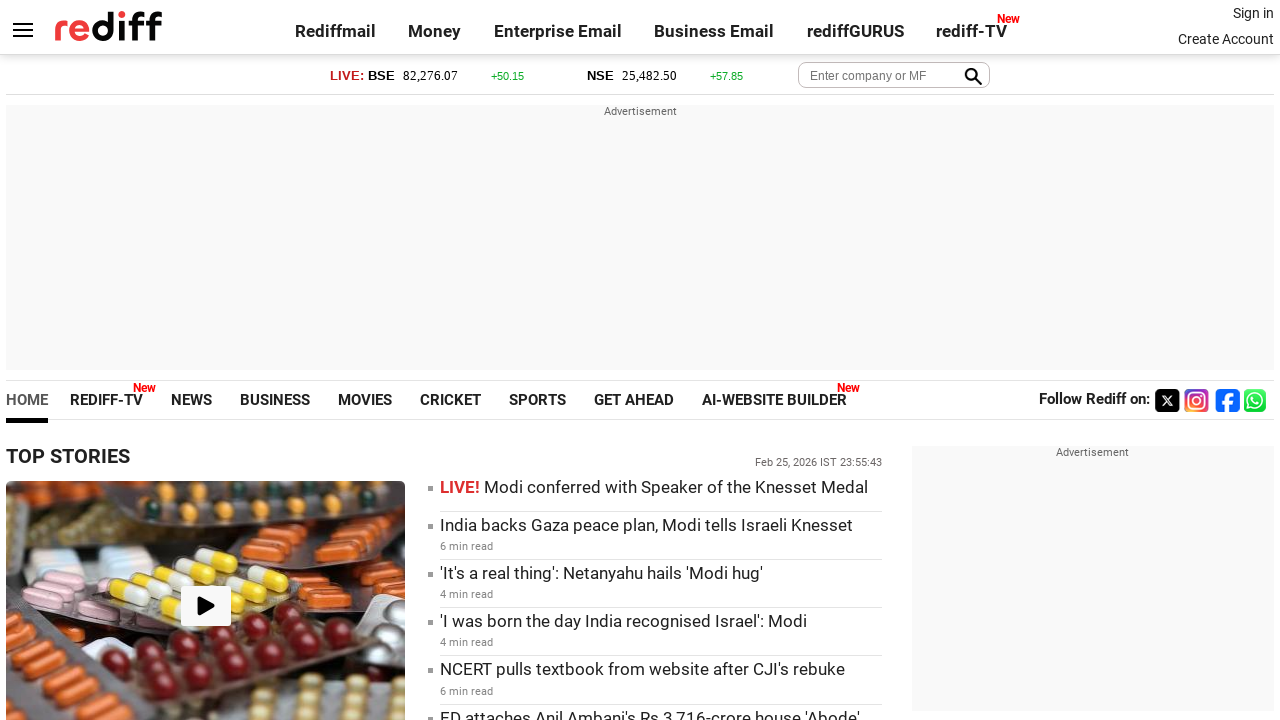

Retrieved href attribute from link: https://www.rediff.com/cricket/report/mitchell-santner-rachin-ravindra-shine-as-new-zealand-knock-sri-lanka-out-of-t20-wc/20260225.htm
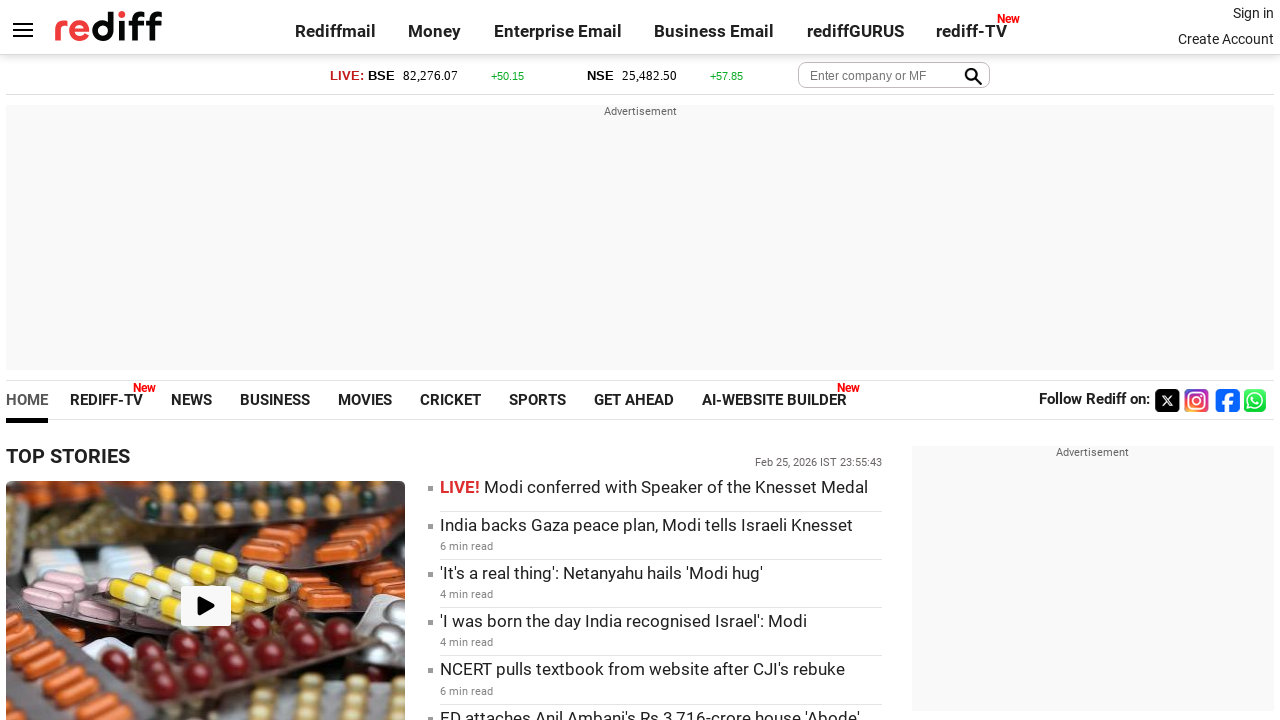

Retrieved inner text from link: Mitchell Santner, Rachin Ravindra shine as New Zealand knock Sri Lanka out of T20 WC
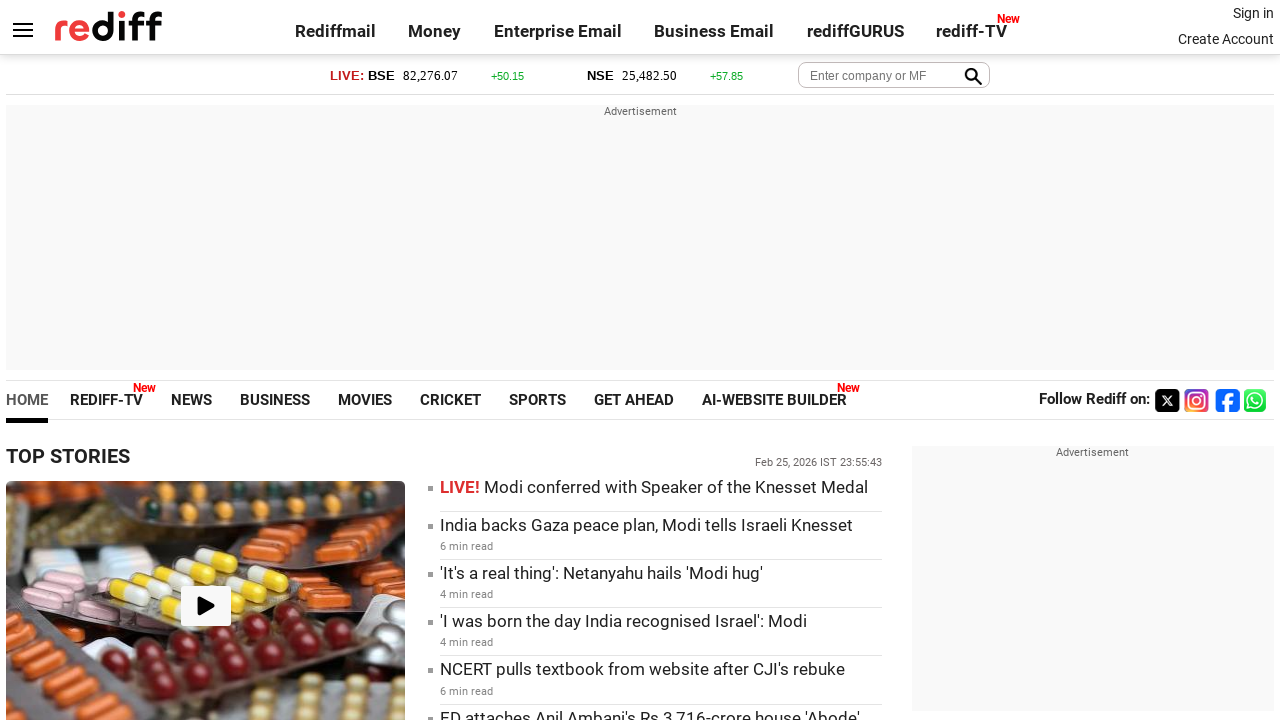

Retrieved href attribute from link: https://www.rediff.com/news/report/its-a-real-thing-netanyahu-hails-modi-hug/20260225.htm
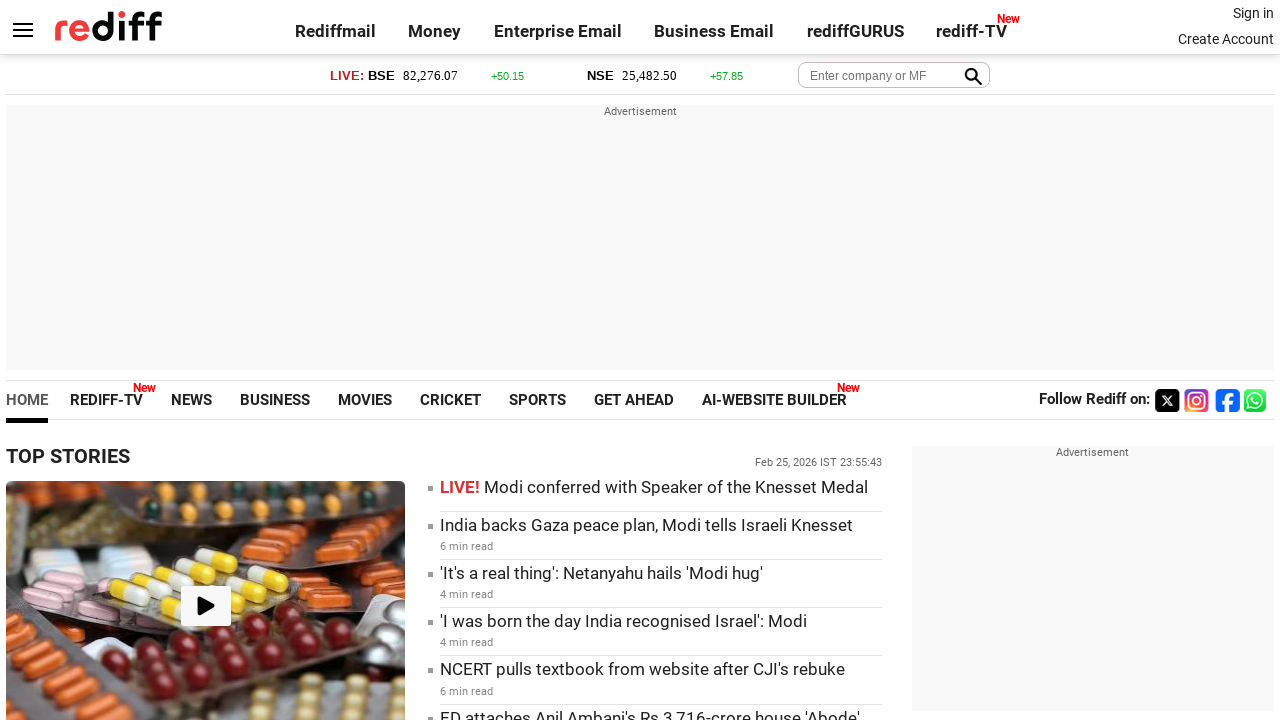

Retrieved inner text from link: 
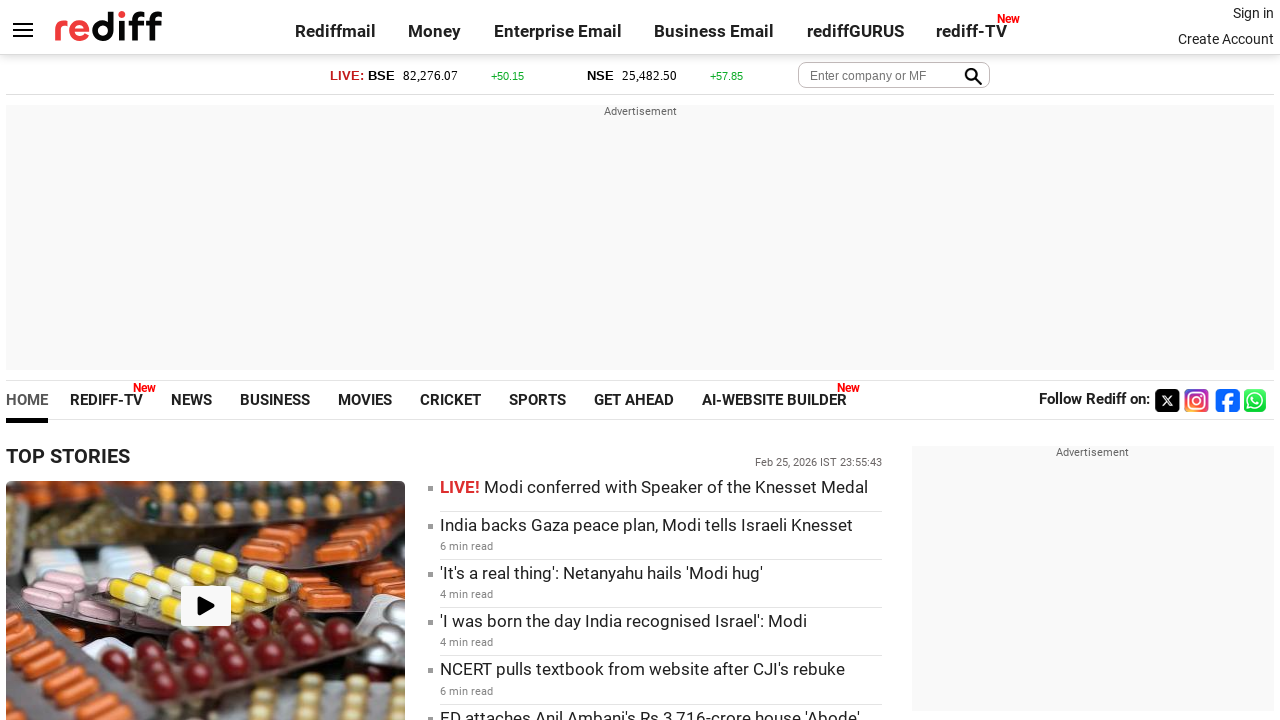

Retrieved href attribute from link: https://www.rediff.com/news/report/its-a-real-thing-netanyahu-hails-modi-hug/20260225.htm
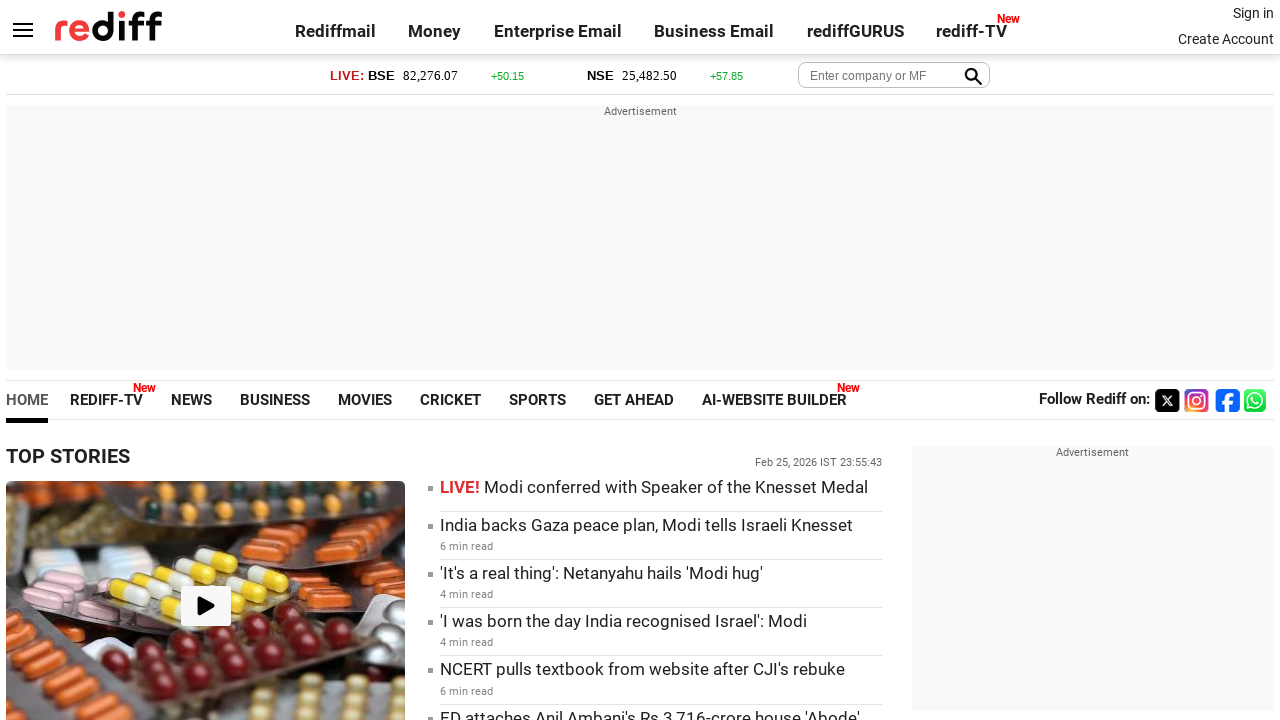

Retrieved inner text from link: 'It's a real thing': Netanyahu hails 'Modi hug'
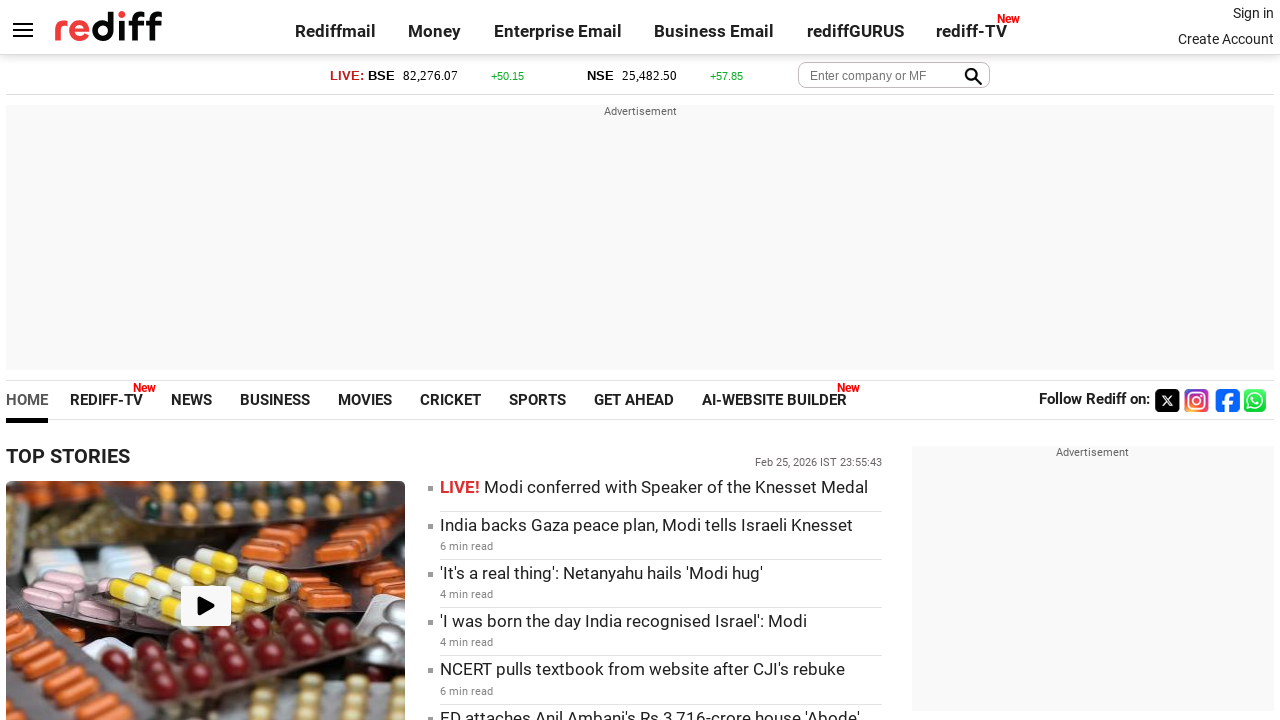

Retrieved href attribute from link: https://www.rediff.com/cricket/report/t20-world-cup-new-zealand-post-168-in-crucial-super-8-clash-vs-sri-lanka/20260225.htm
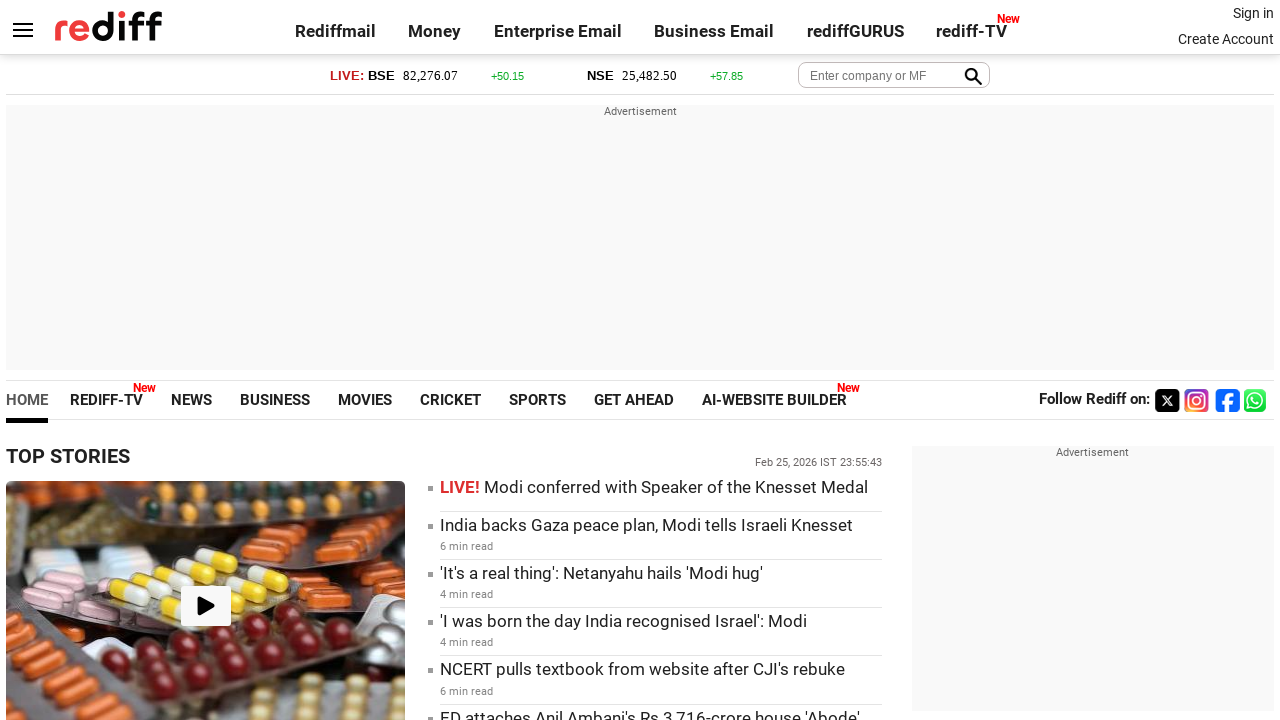

Retrieved inner text from link: 
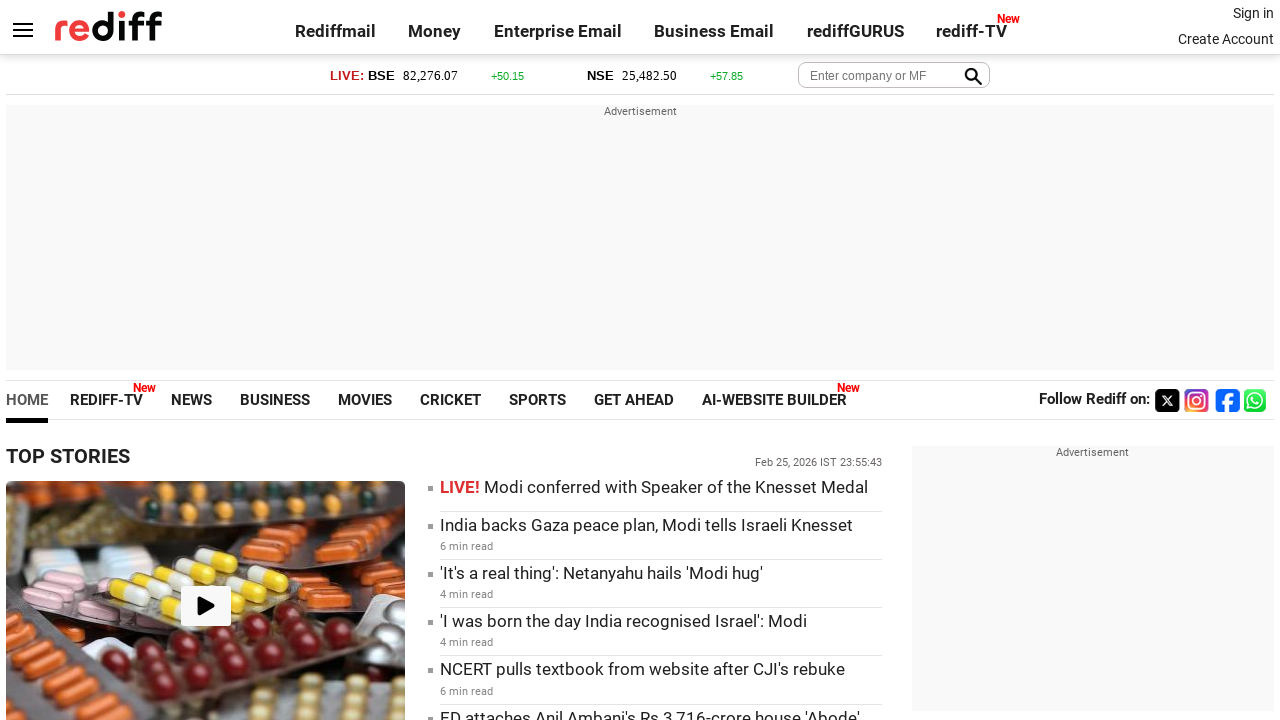

Retrieved href attribute from link: https://www.rediff.com/cricket/report/t20-world-cup-new-zealand-post-168-in-crucial-super-8-clash-vs-sri-lanka/20260225.htm
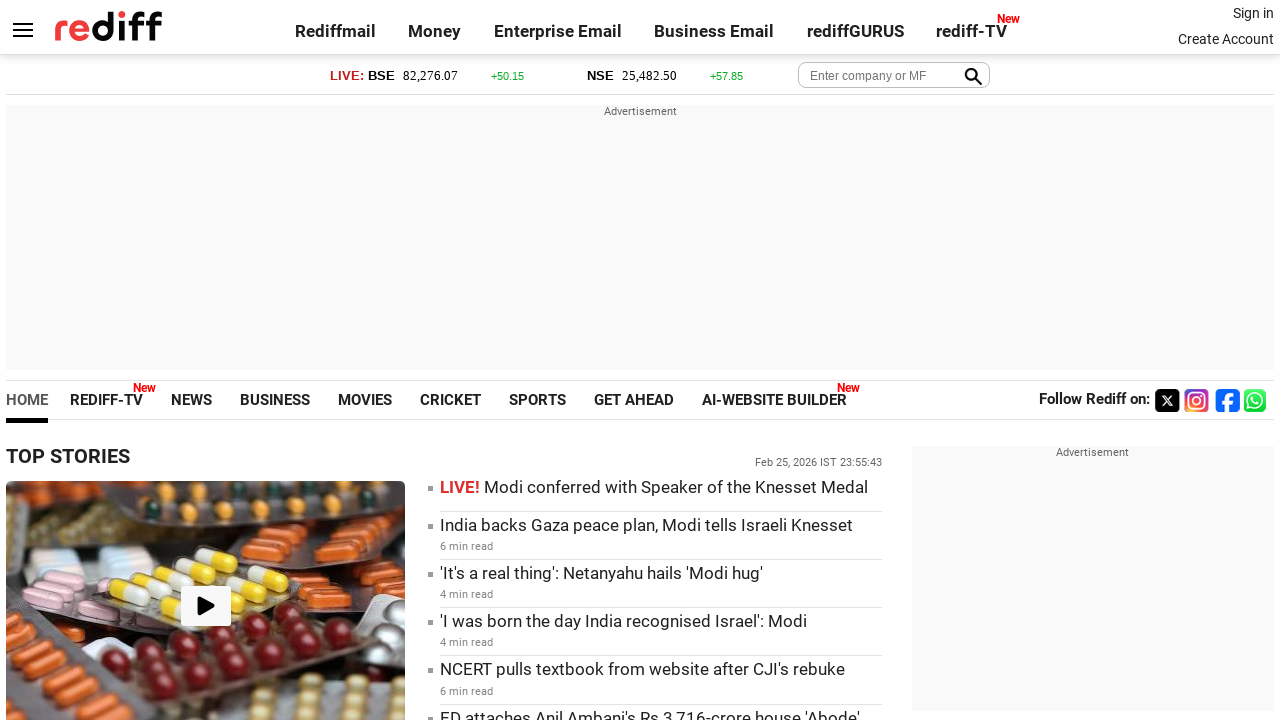

Retrieved inner text from link: T20 World Cup Super 8s: New Zealand crush Sri Lanka, boost semifinal hopes
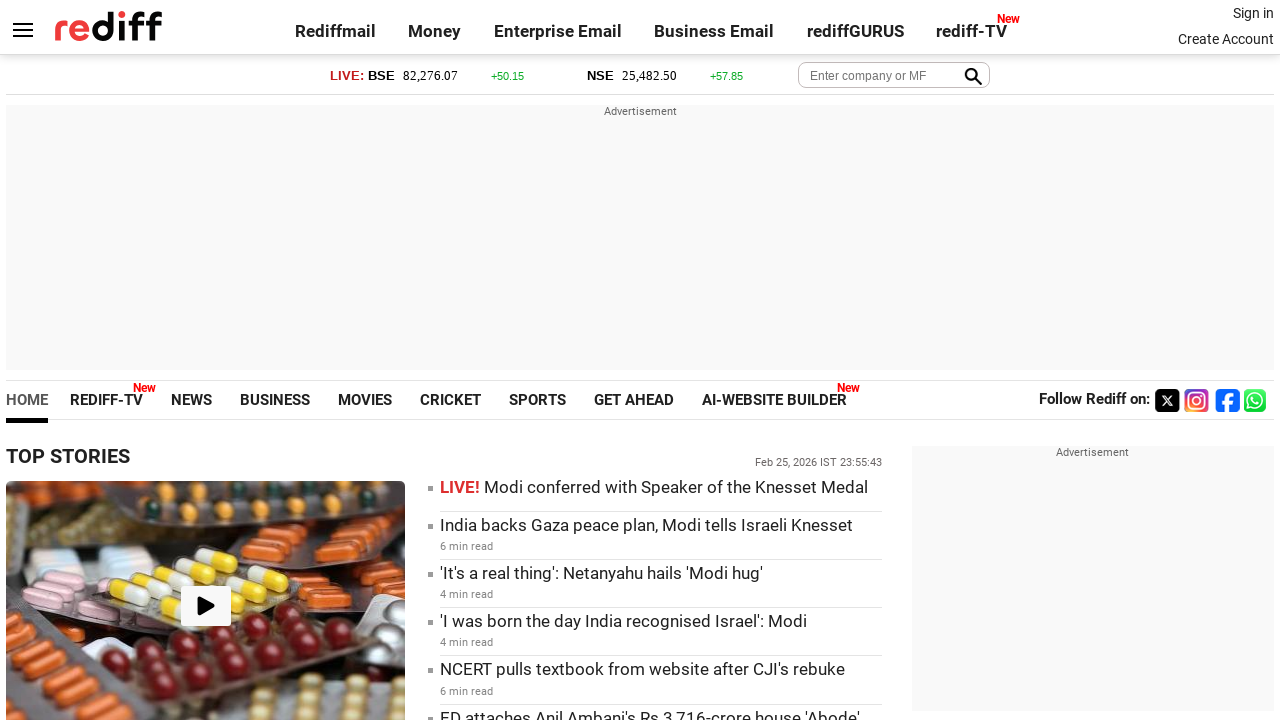

Retrieved href attribute from link: https://www.rediff.com/money/report/ai-is-fast-becoming-central-to-how-drugs-will-be-discovered/20260225.htm
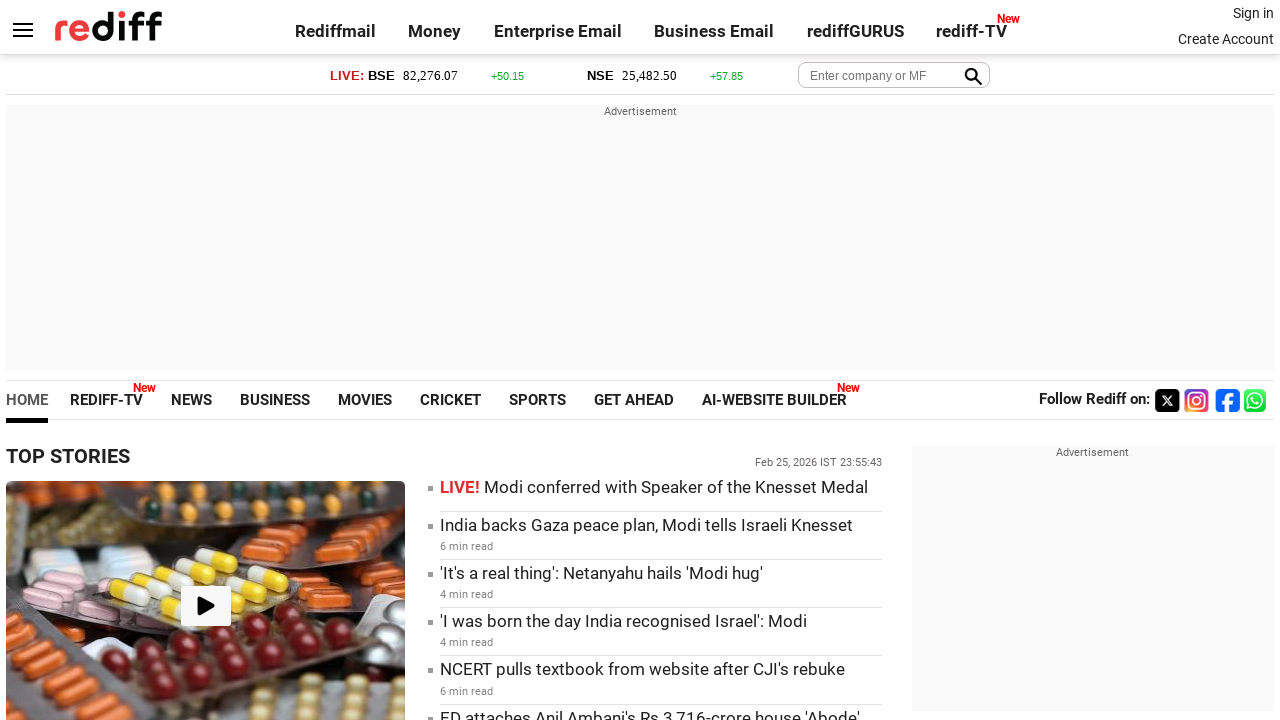

Retrieved inner text from link: AI is fast becoming central to how drugs will be discovered
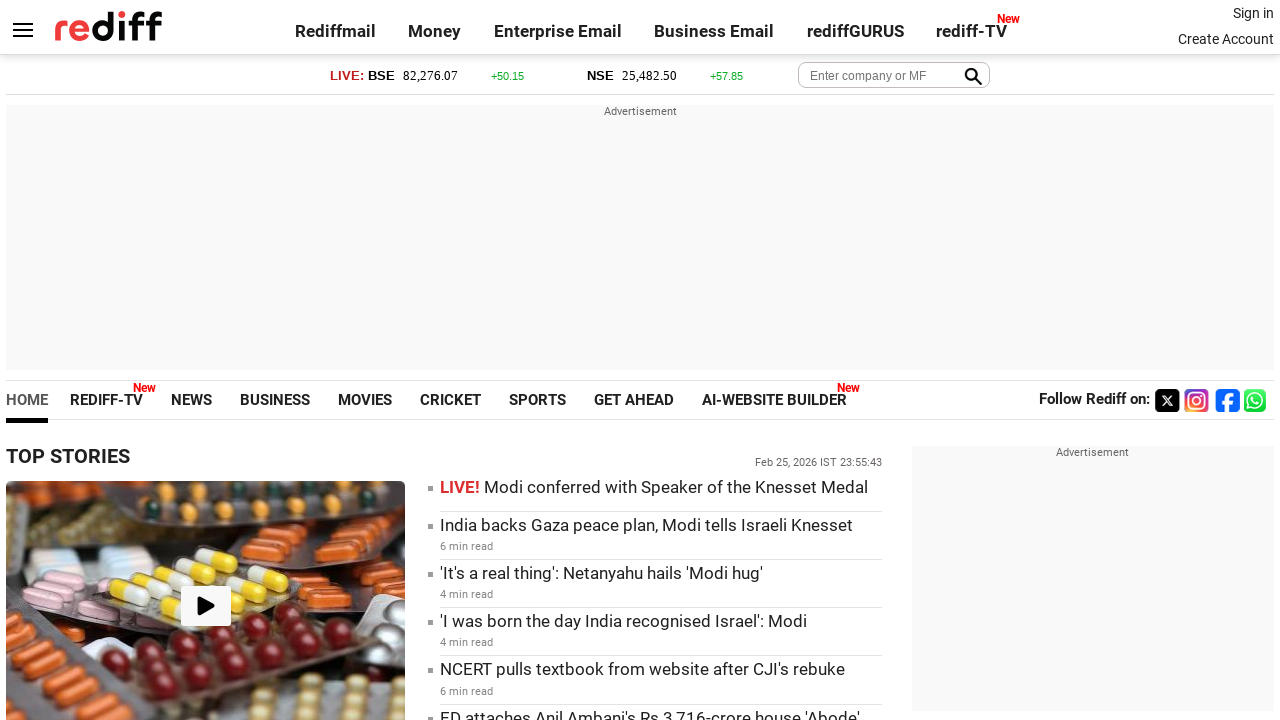

Retrieved href attribute from link: https://www.rediff.com/news/report/india-backs-gaza-peace-plan-modi-tells-israeli-knesset/20260225.htm
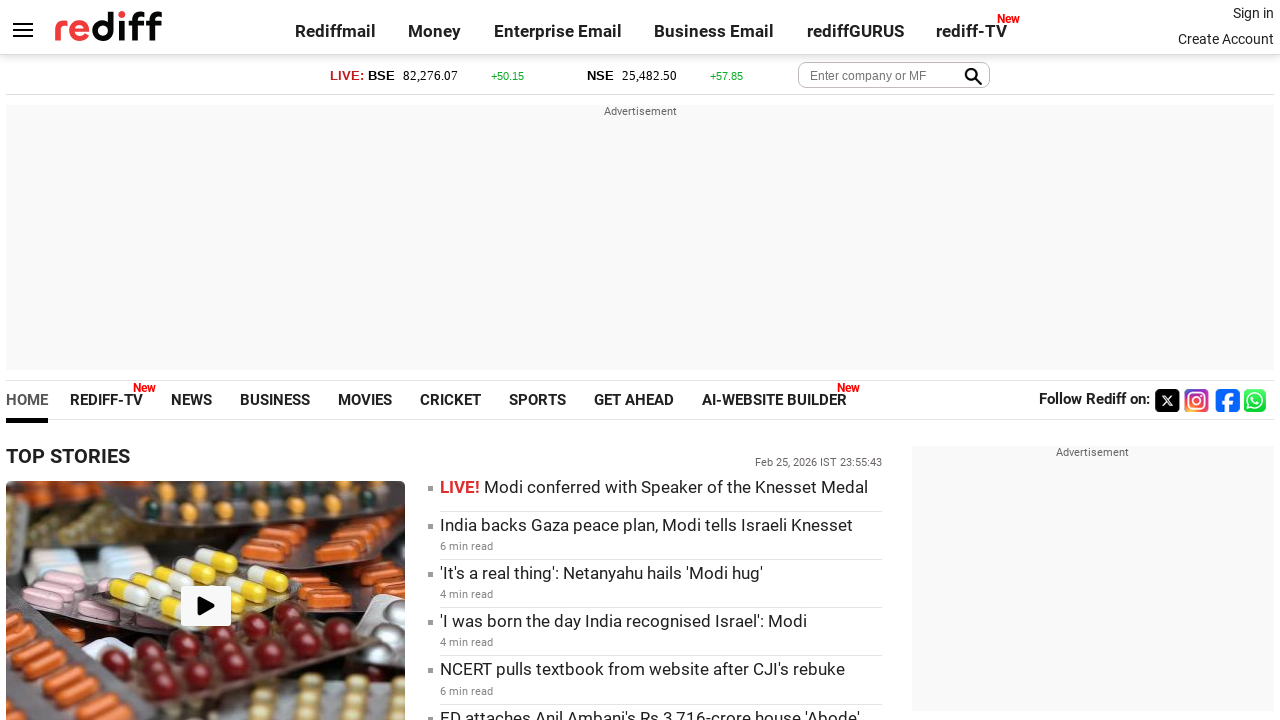

Retrieved inner text from link: India backs Gaza peace plan, Modi tells Israeli Knesset
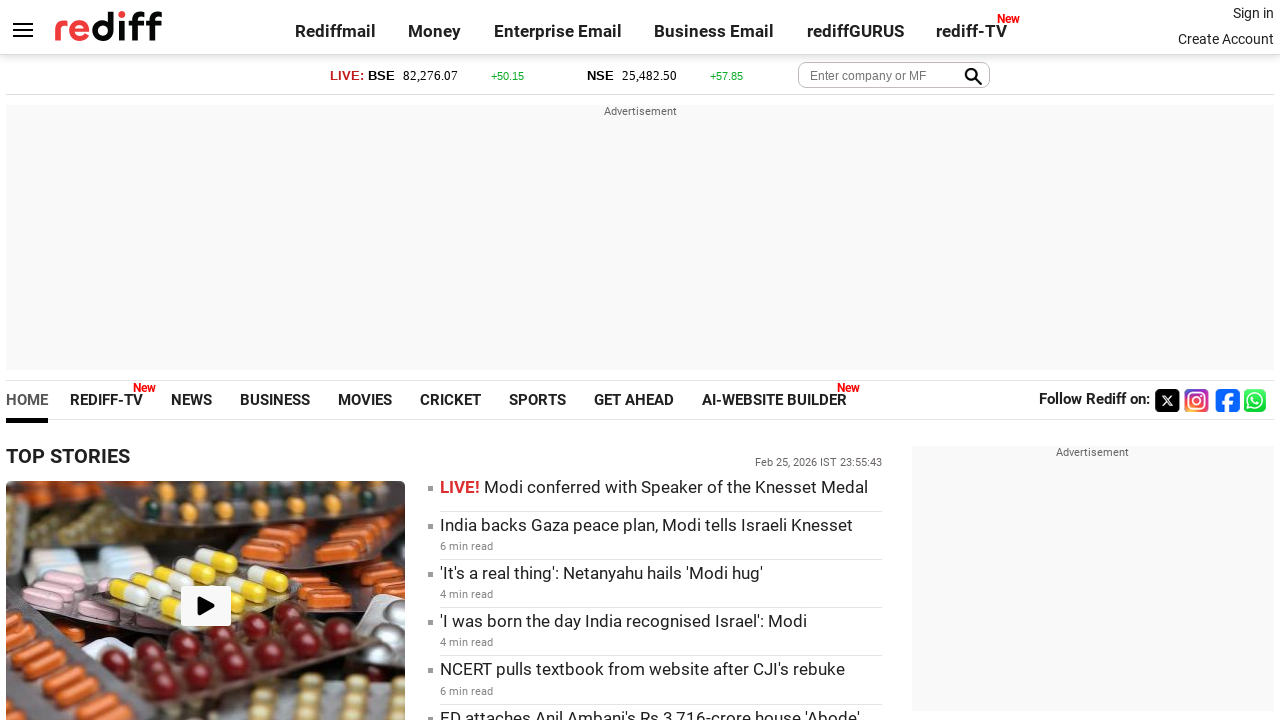

Retrieved href attribute from link: https://www.rediff.com/cricket/report/t20i-rankings-abhishek-varun-retain-top-spot-raza-topples-saim/20260225.htm
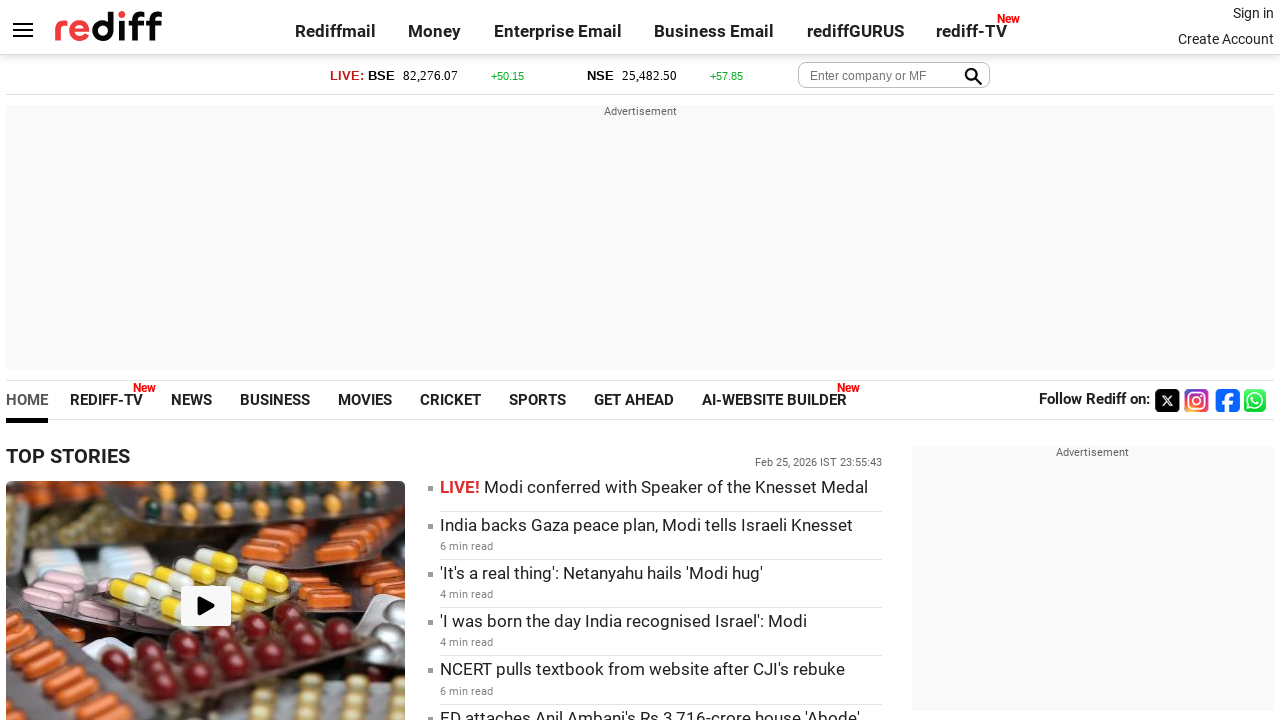

Retrieved inner text from link: T20I rankings: Abhishek, Varun retain top spot; Raza topples Saim
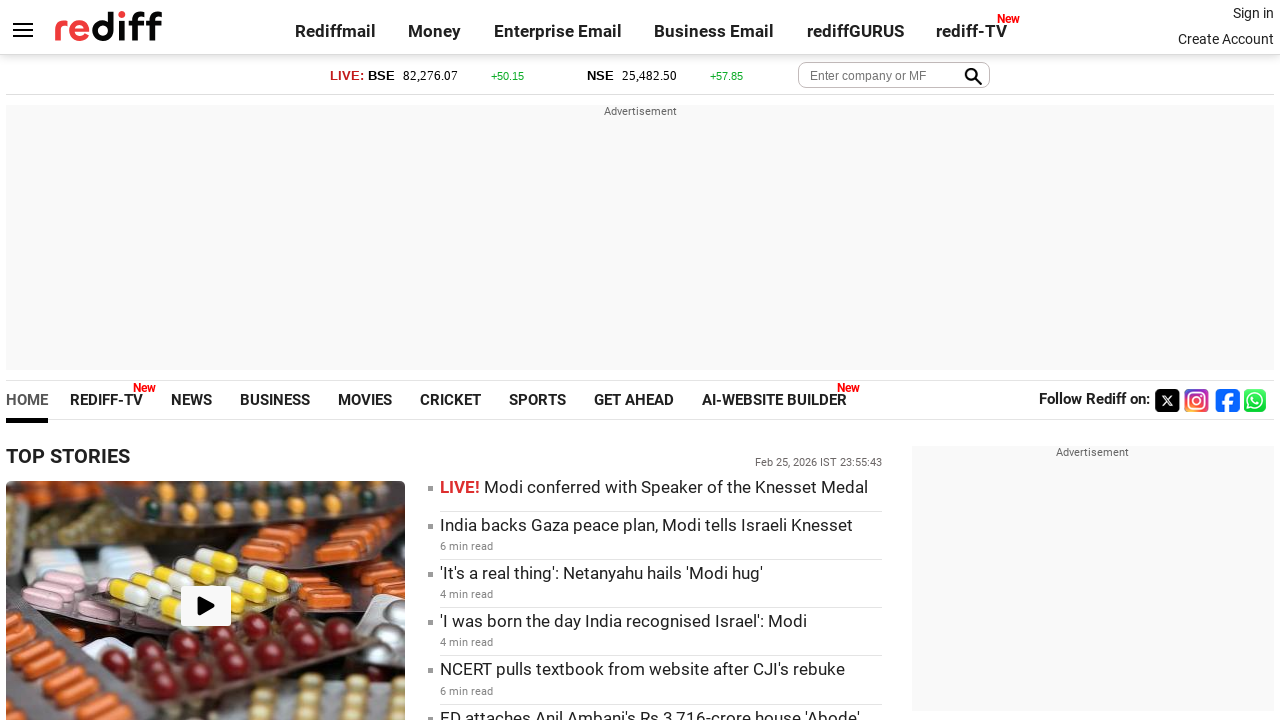

Retrieved href attribute from link: https://www.rediff.com/cricket/report/t20-world-cup-2026-points-table-india-pakistan-australia-west-indies-england-west-indies-afghanistan-usa-nz-sa/20260207.htm
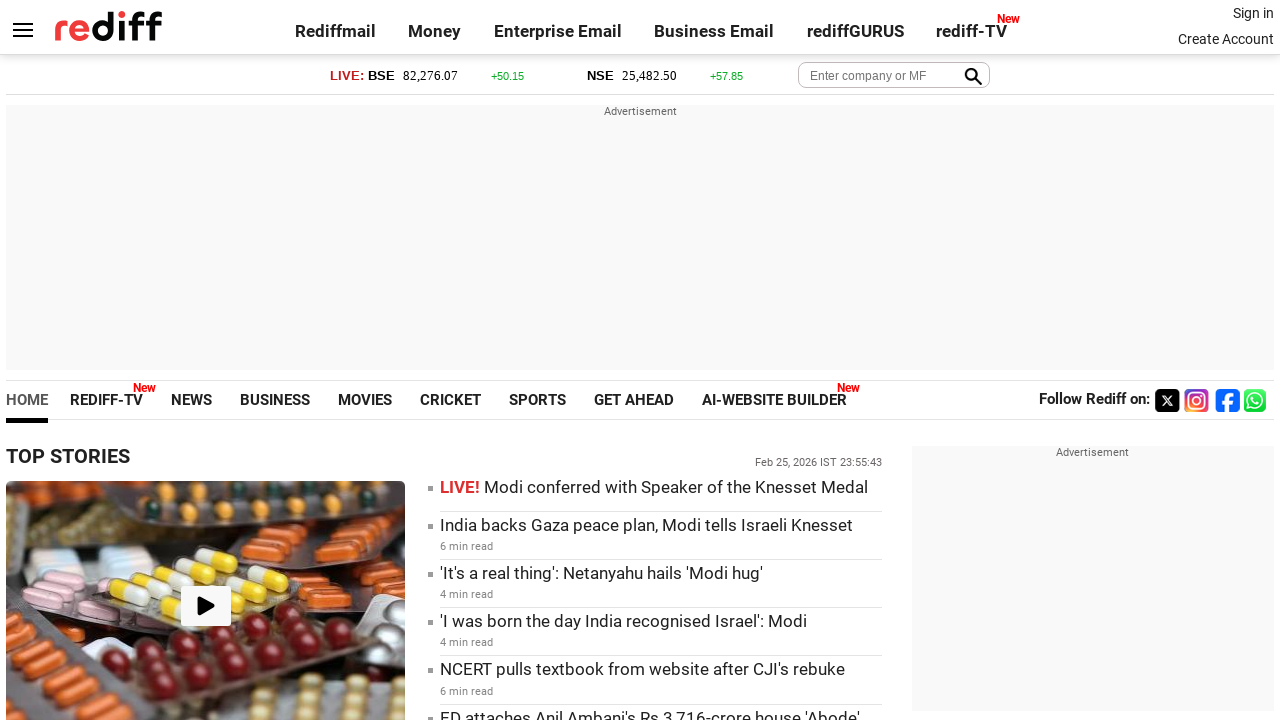

Retrieved inner text from link: T20 World Cup 2026: Points Table
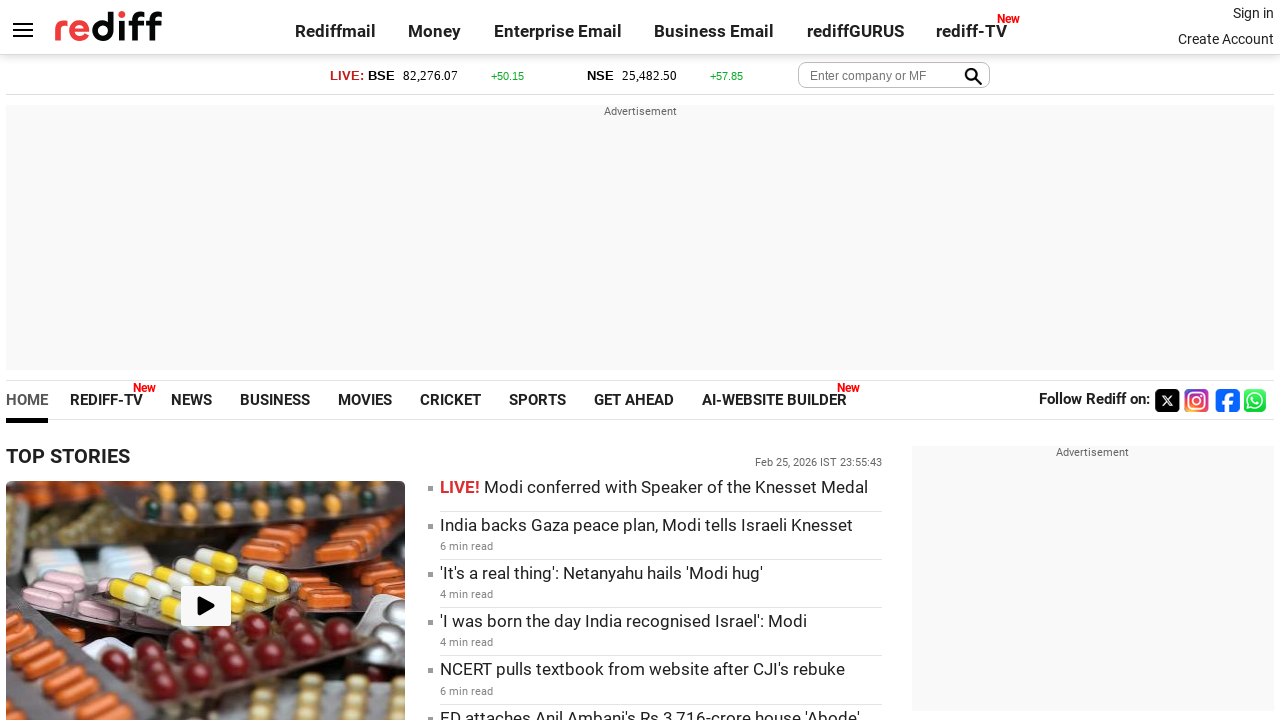

Retrieved href attribute from link: https://www.rediff.com/cricket/report/t20-world-cup-2026-the-full-schedule/20260202.htm
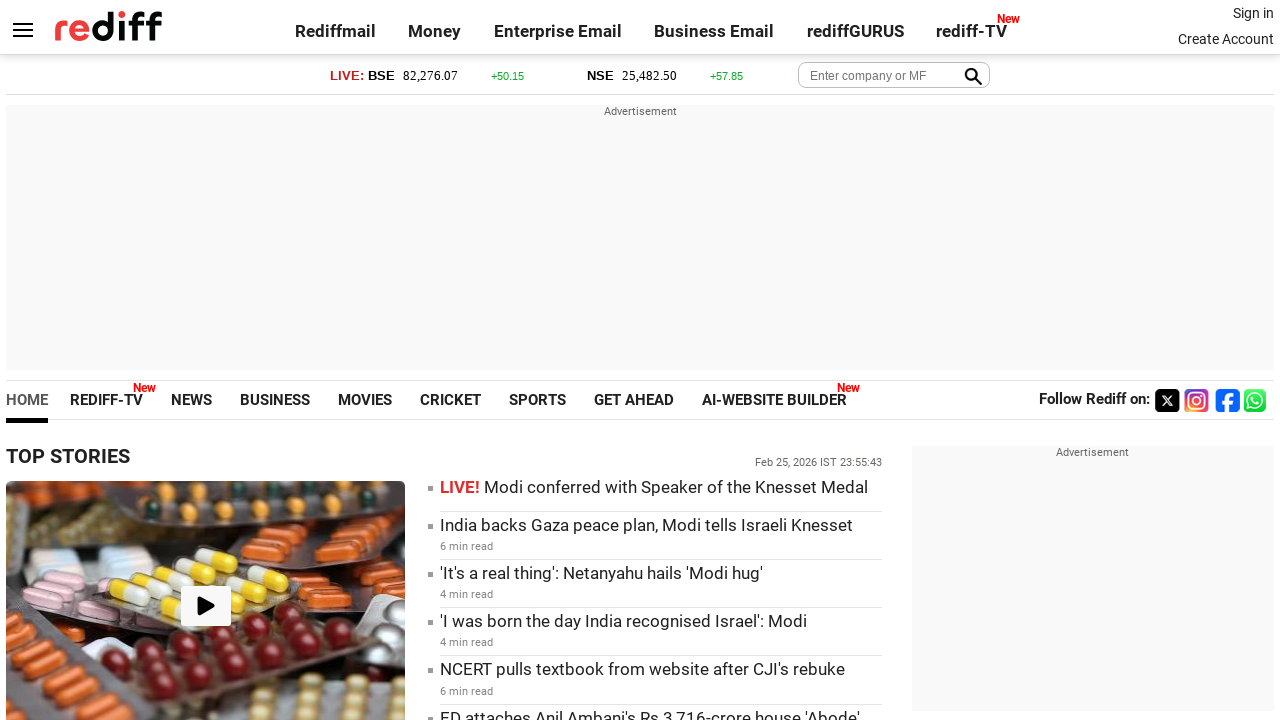

Retrieved inner text from link: T20 World Cup 2026: The Full Schedule
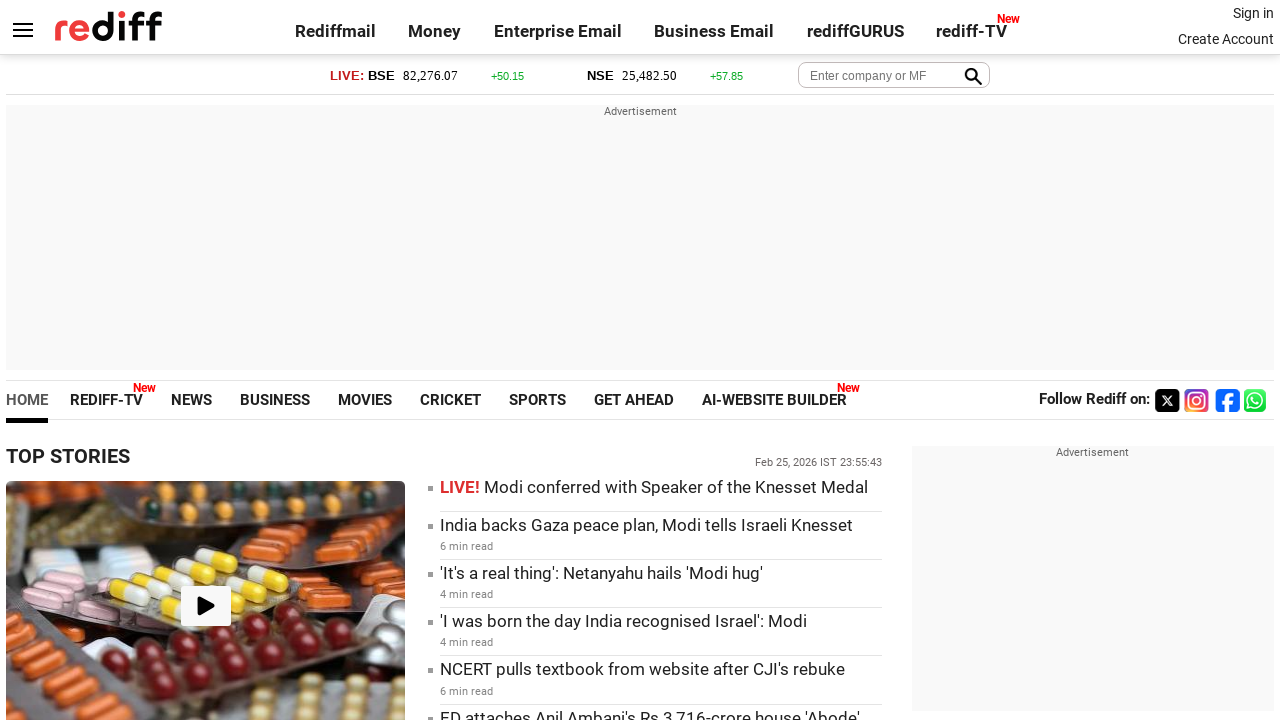

Retrieved href attribute from link: https://www.rediff.com/latest-news
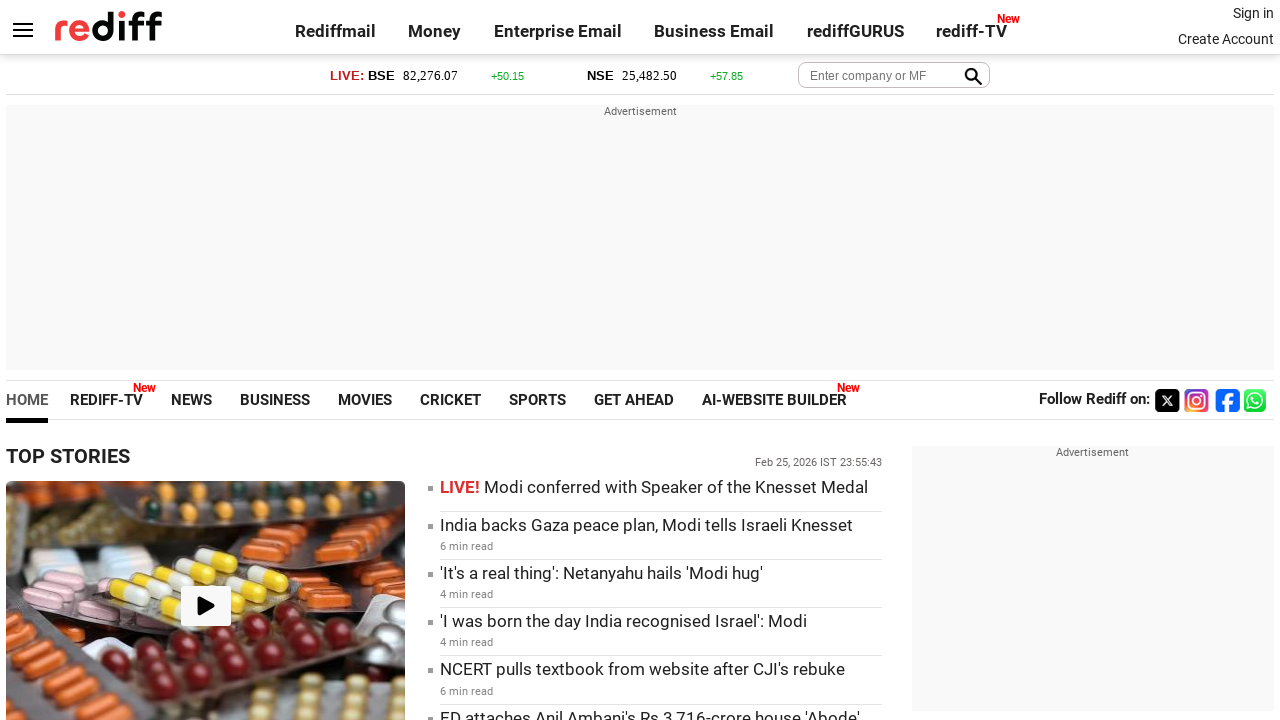

Retrieved inner text from link: See More >
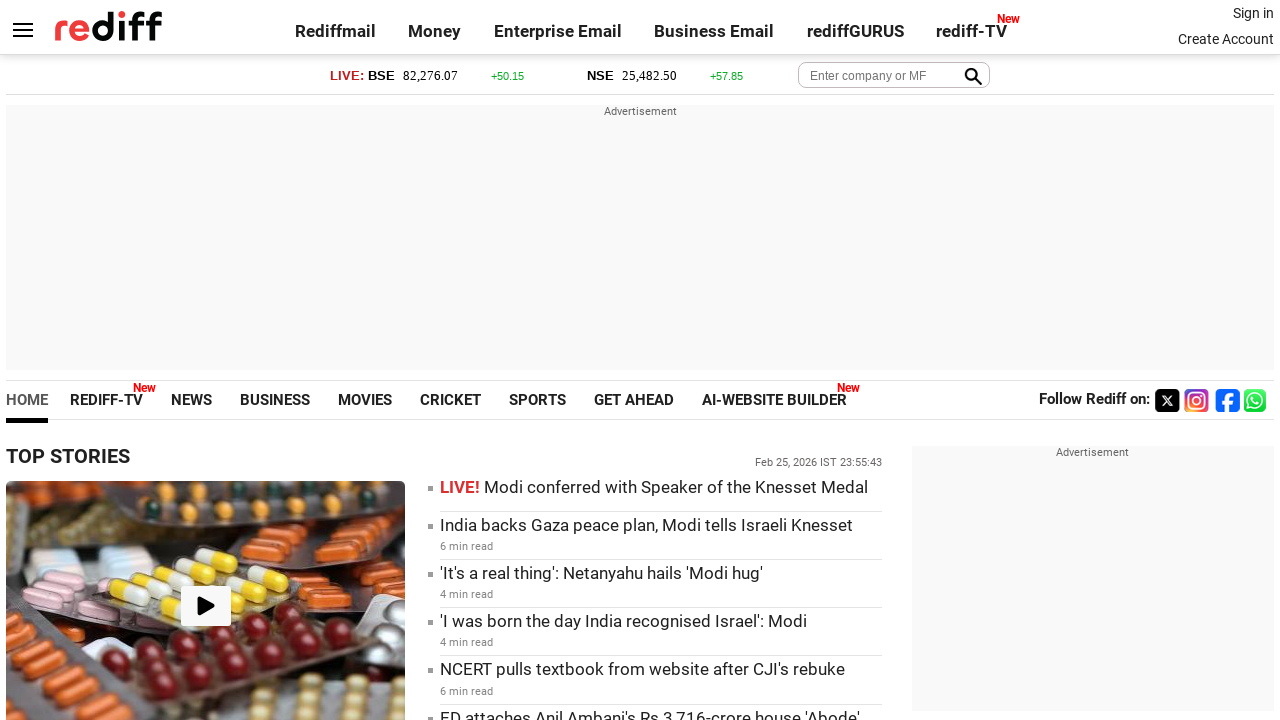

Retrieved href attribute from link: https://www.rediff.com/getahead/web-stories
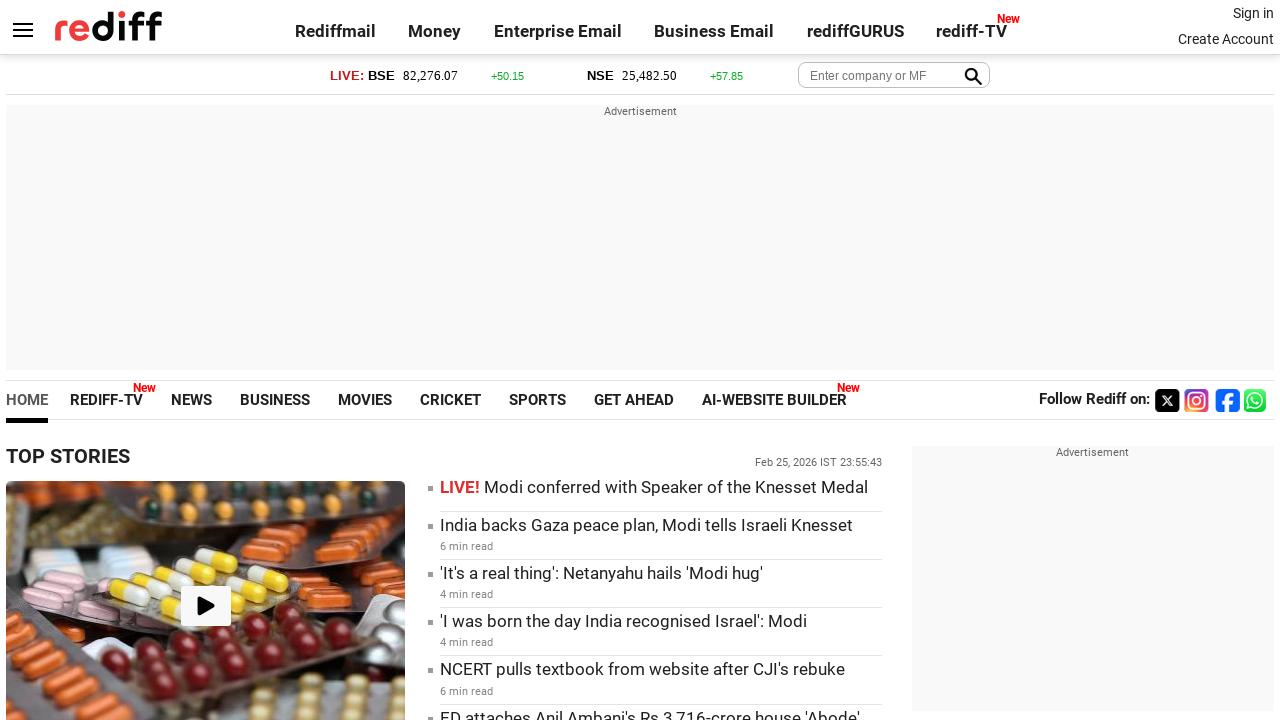

Retrieved inner text from link: WEB STORIES
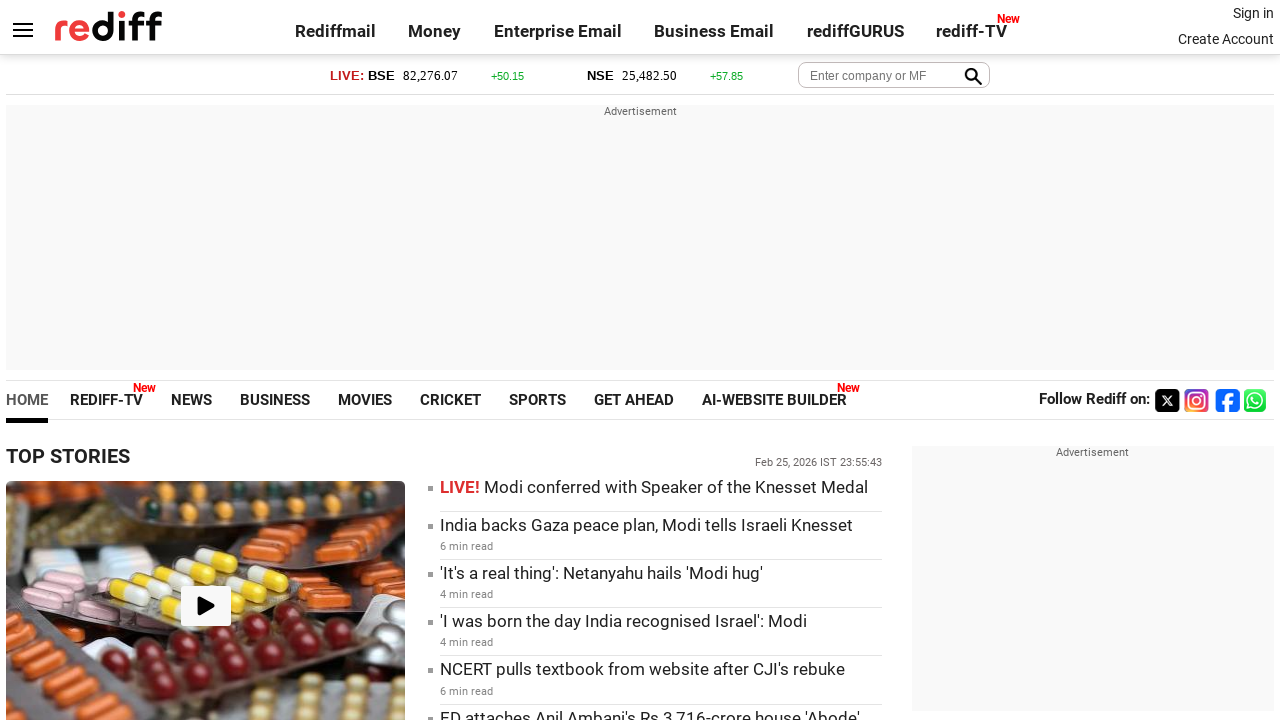

Retrieved href attribute from link: https://www.rediff.com/getahead/slide-show/slide-show-1-fierce-queens-of-india-8-more/20251107.htm
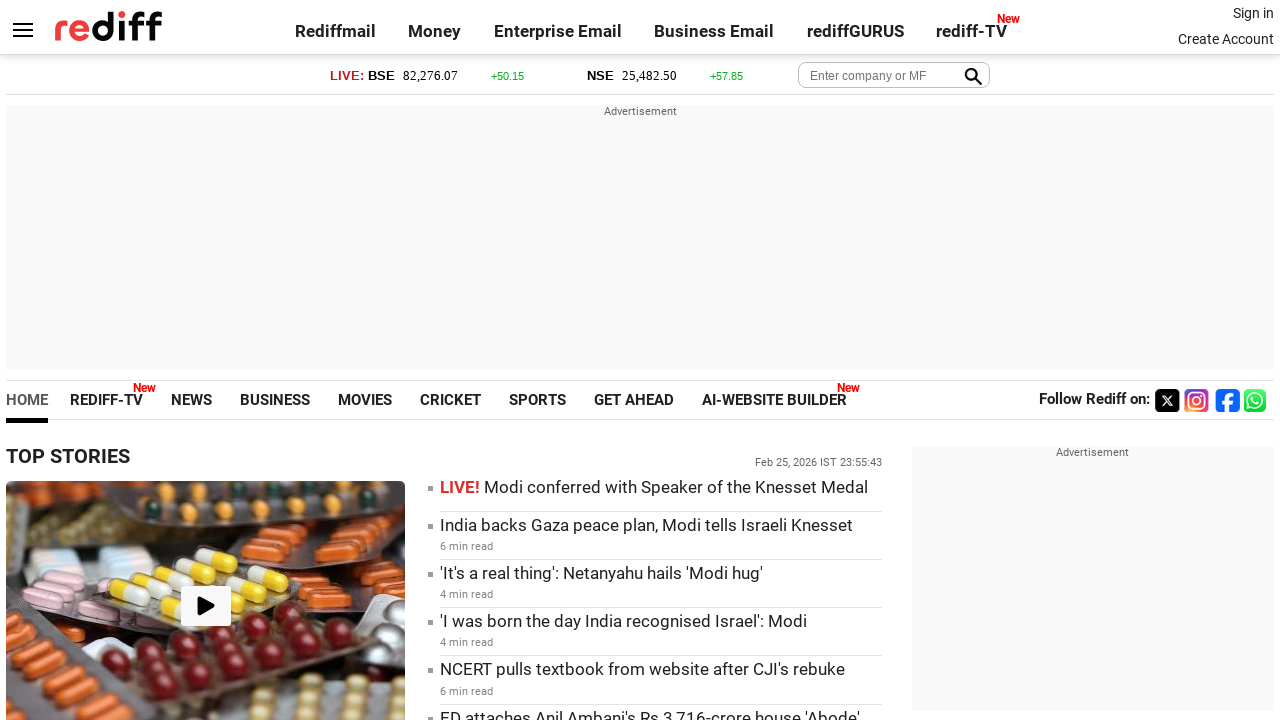

Retrieved inner text from link: Fierce Queens Of India: 8 More
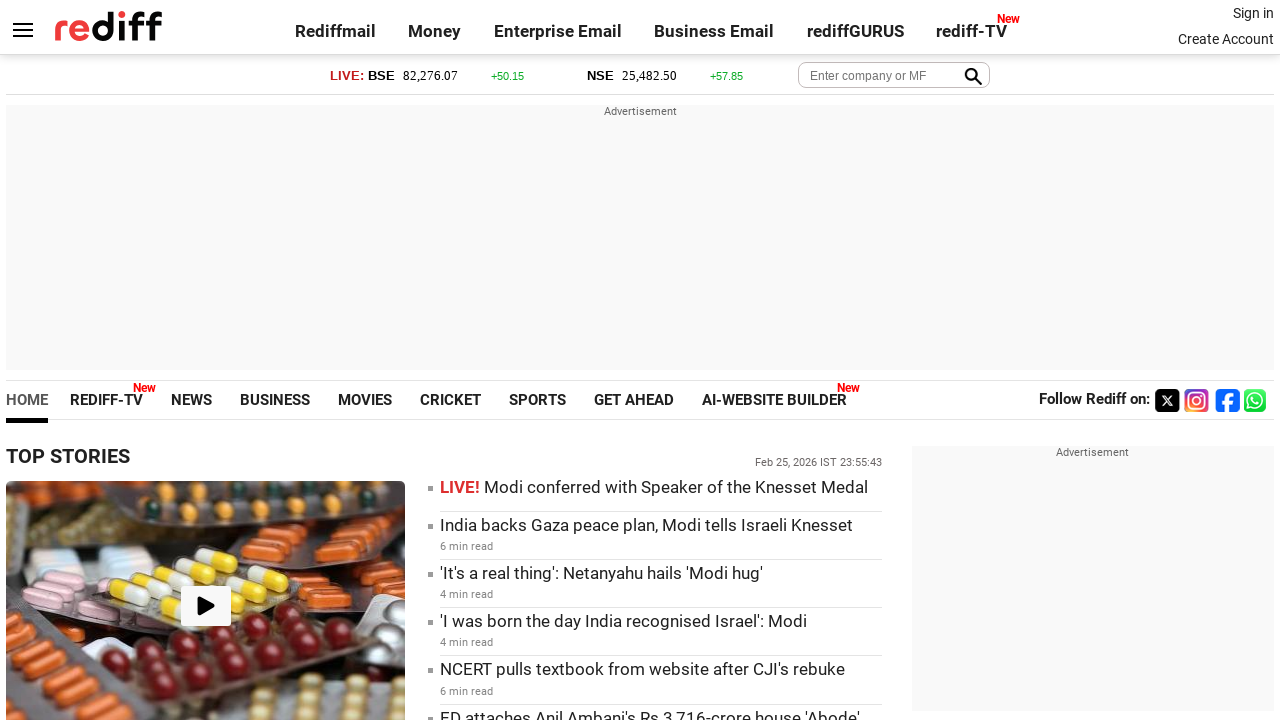

Retrieved href attribute from link: https://www.rediff.com/getahead/slide-show/slide-show-1-travel-the-worlds-7-truly-fairytale-castles/20251105.htm
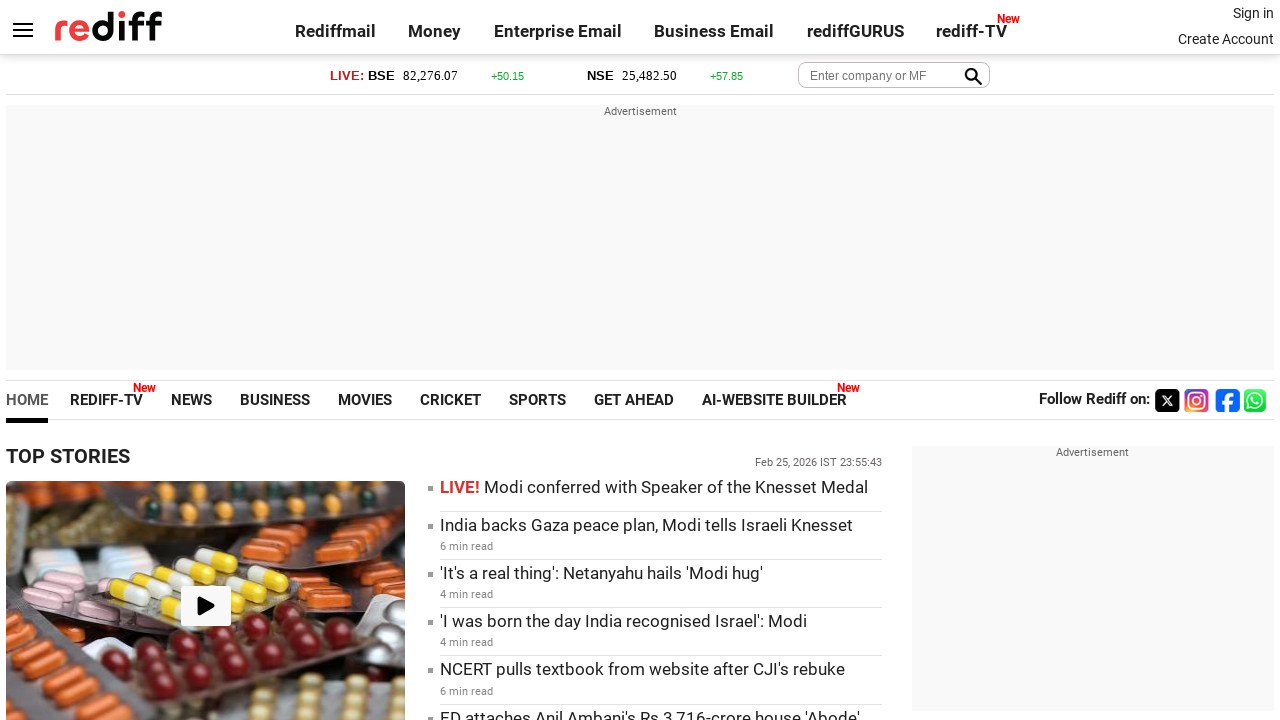

Retrieved inner text from link: The World's 7 Truly Fairytale Castles
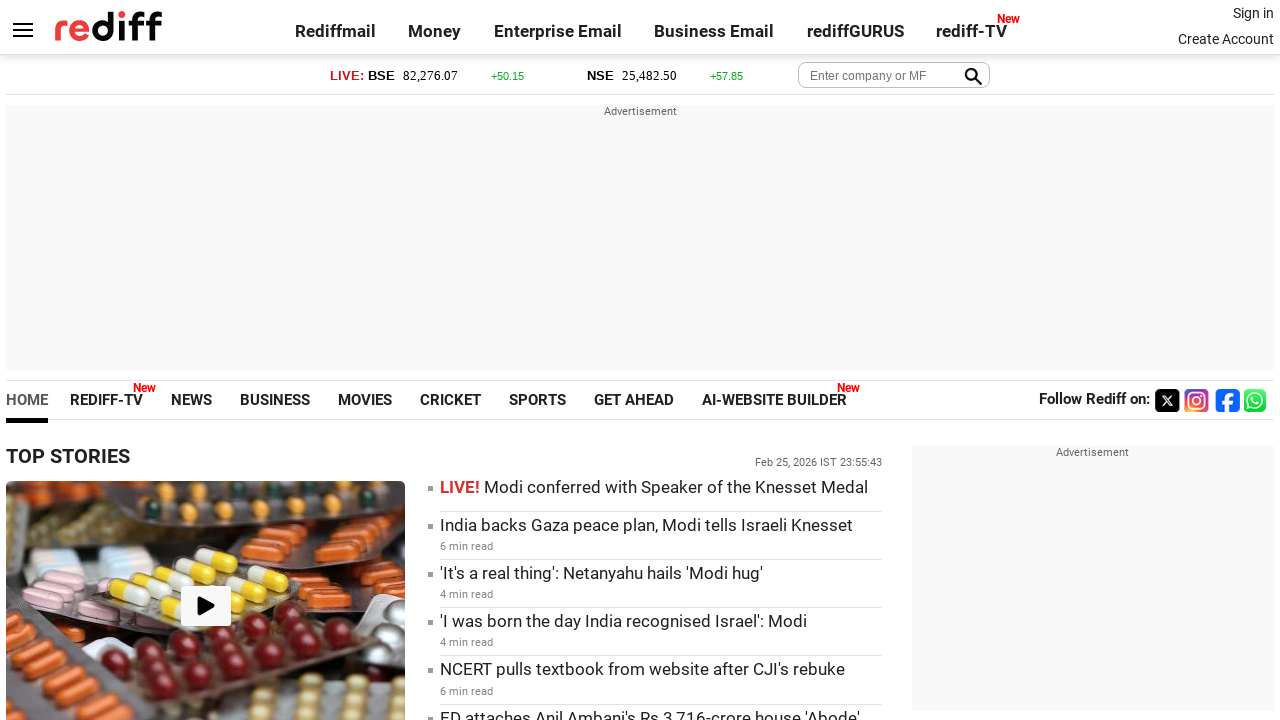

Retrieved href attribute from link: https://www.rediff.com/getahead/slide-show/slide-show-1-health-when-life-gives-you-lemons-eat-them-8-benefits/20251105.htm
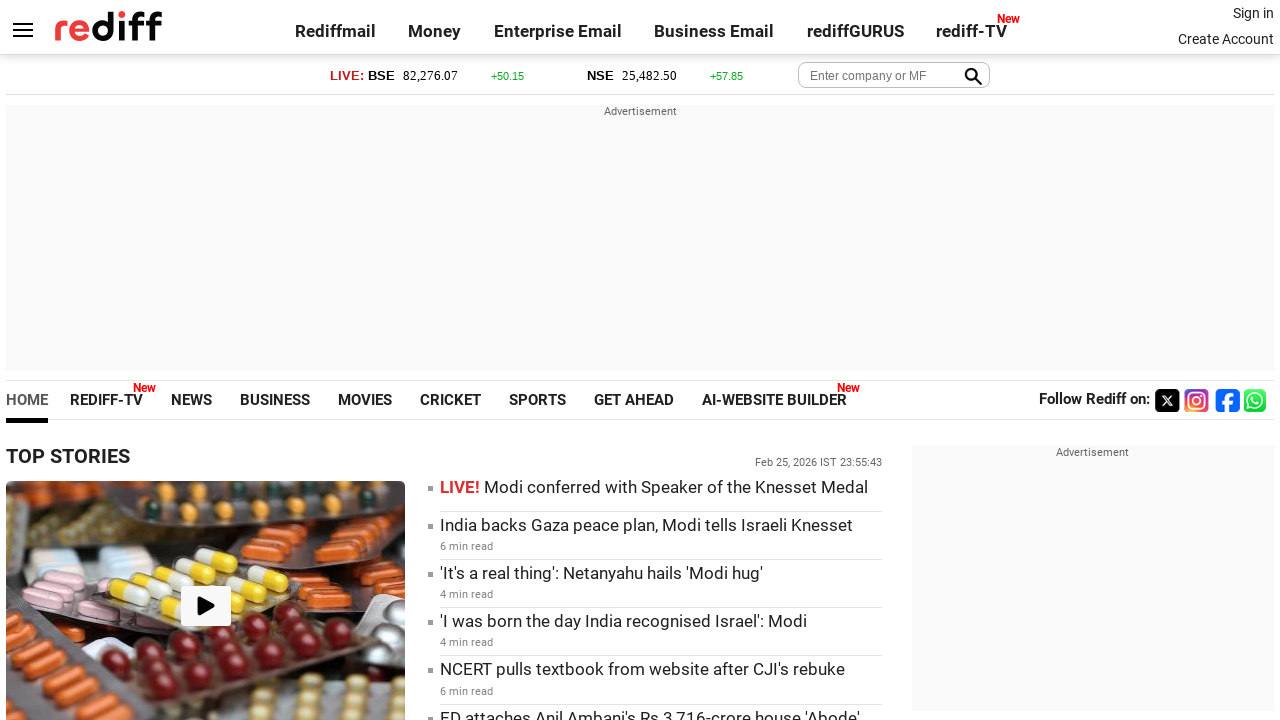

Retrieved inner text from link: When Life Gives You Lemons, Eat Them: 8 Benefits
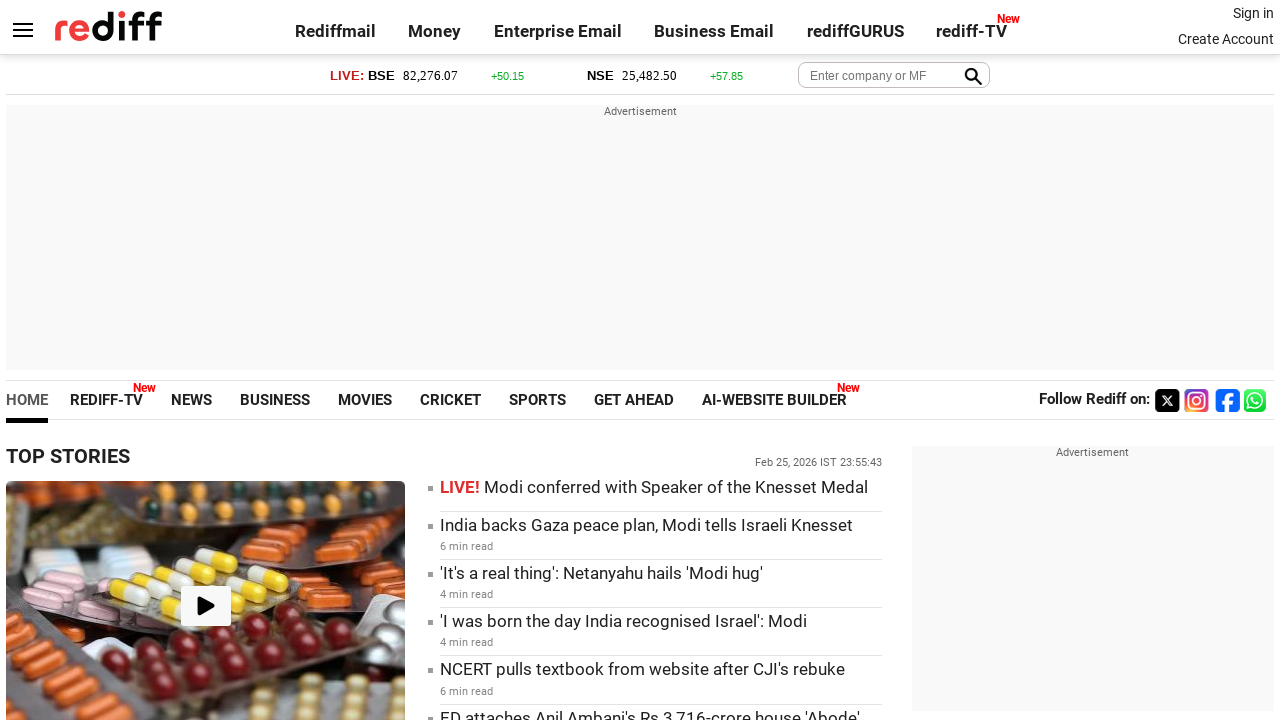

Retrieved href attribute from link: https://www.rediff.com/getahead/slide-show/slide-show-1-quiz-time-guess-the-thali-which-state/20250416.htm
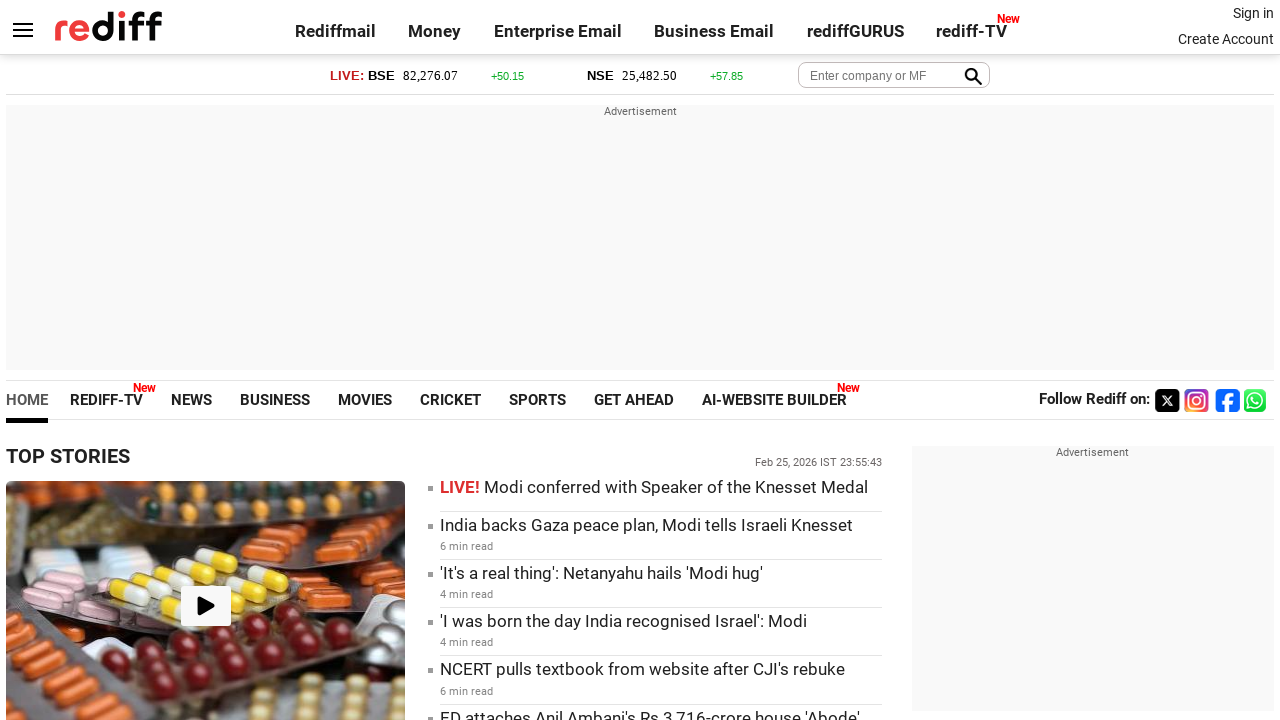

Retrieved inner text from link: Quiz Time! Guess The Thali! Which State?
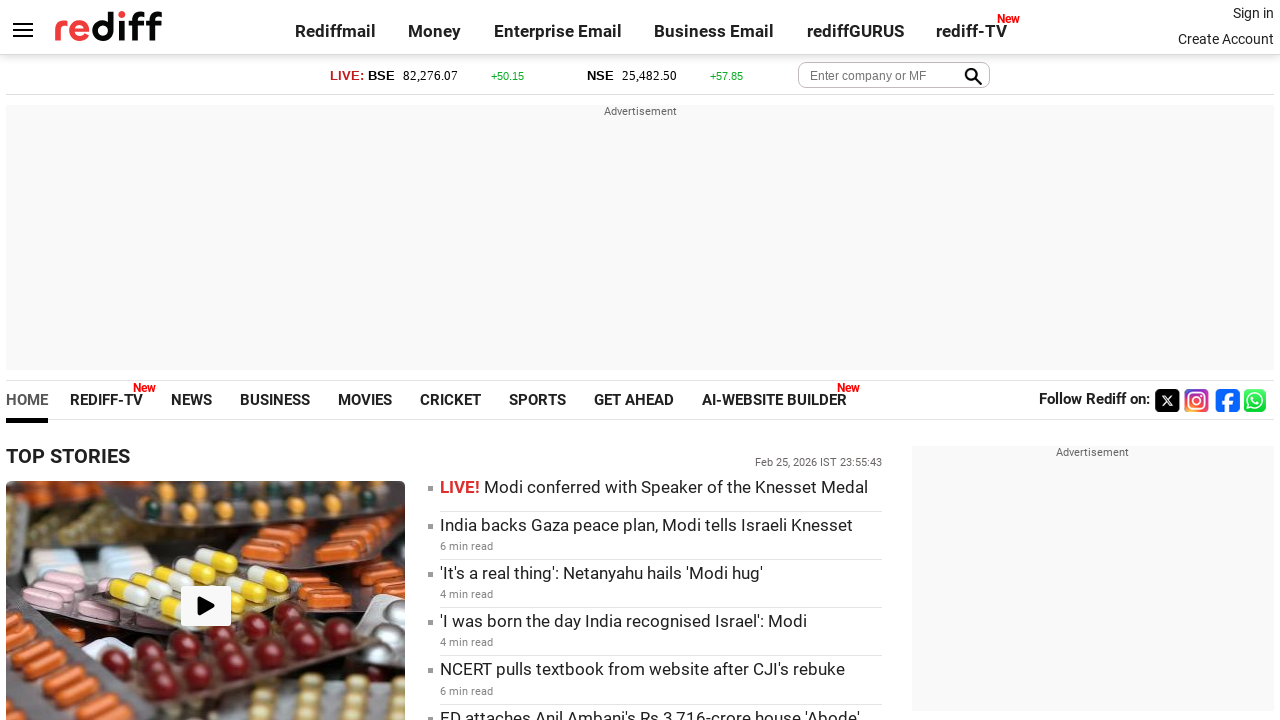

Retrieved href attribute from link: https://www.rediff.com/movies/slide-show/slide-show-1-7-iconic-kolkata-backdrops-in-cinema/20250415.htm
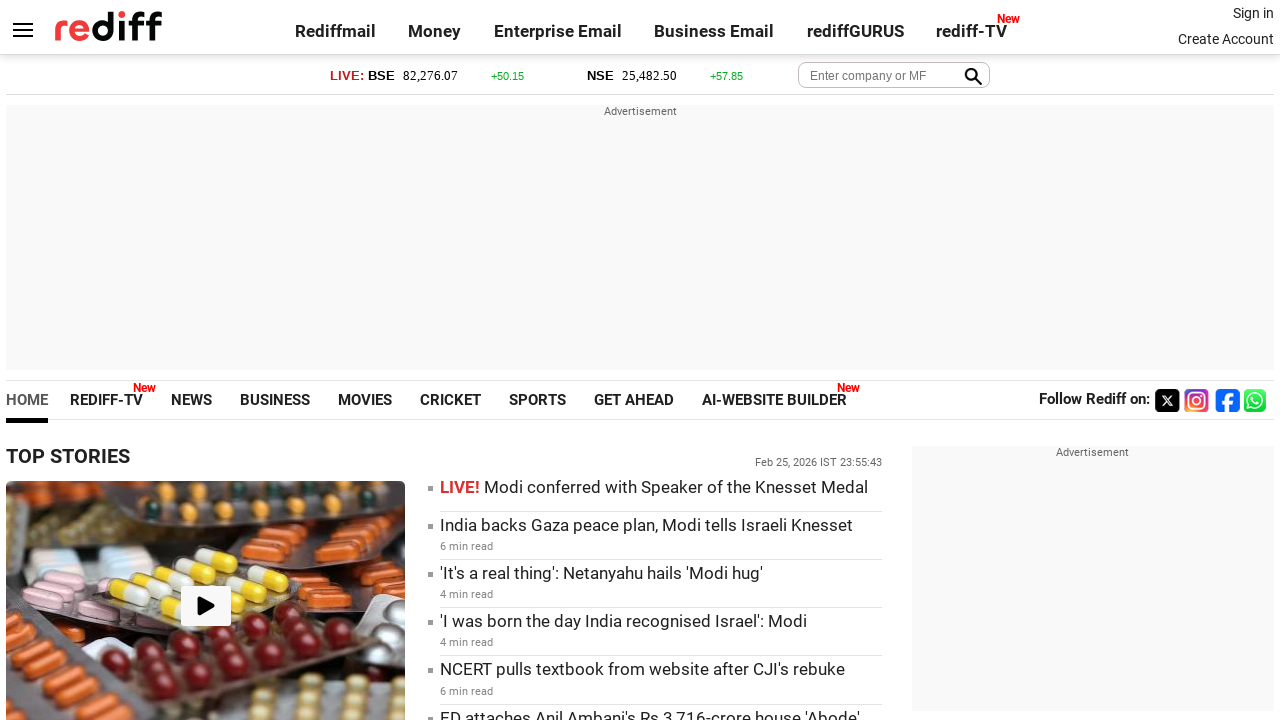

Retrieved inner text from link: 7 Iconic Kolkata Backdrops In Cinema
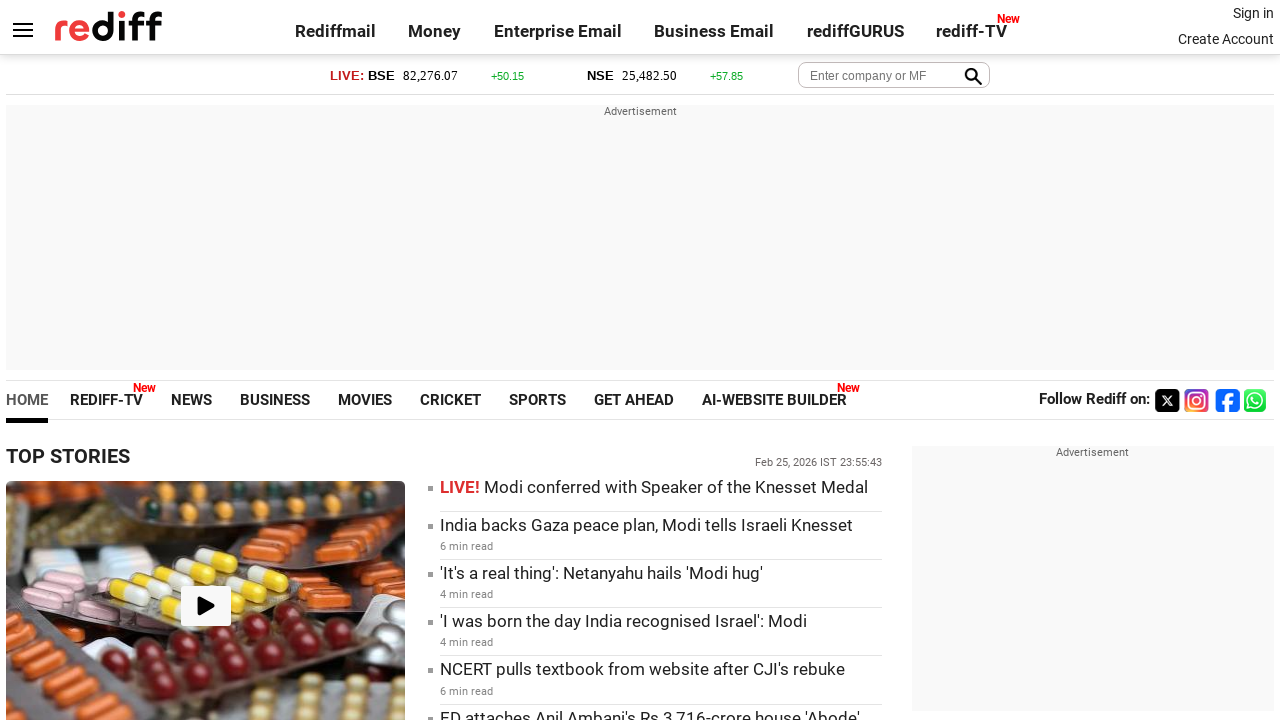

Retrieved href attribute from link: https://www.rediff.com/getahead/slide-show/slide-show-1-eat-more-peanuts-7-benefits-of-this-protein-rich-nut/20250415.htm
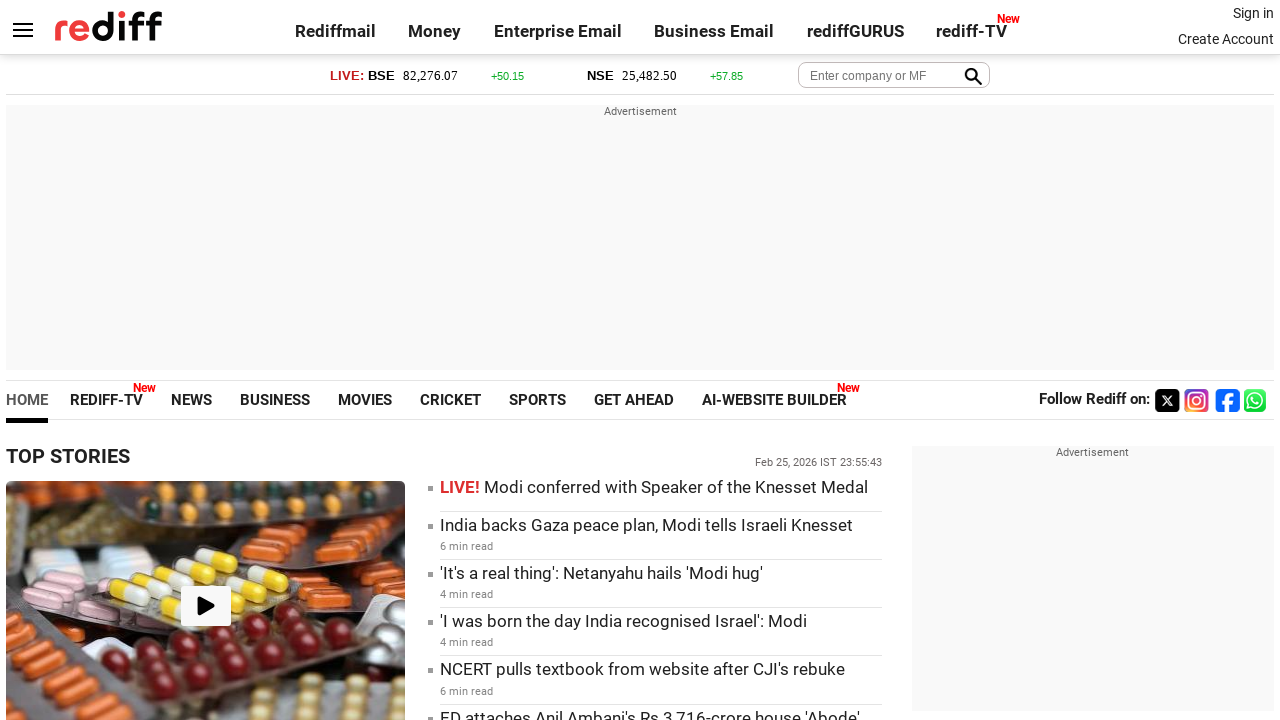

Retrieved inner text from link: Eat More Peanuts: 7 Benefits Of This Protein-Rich Nut
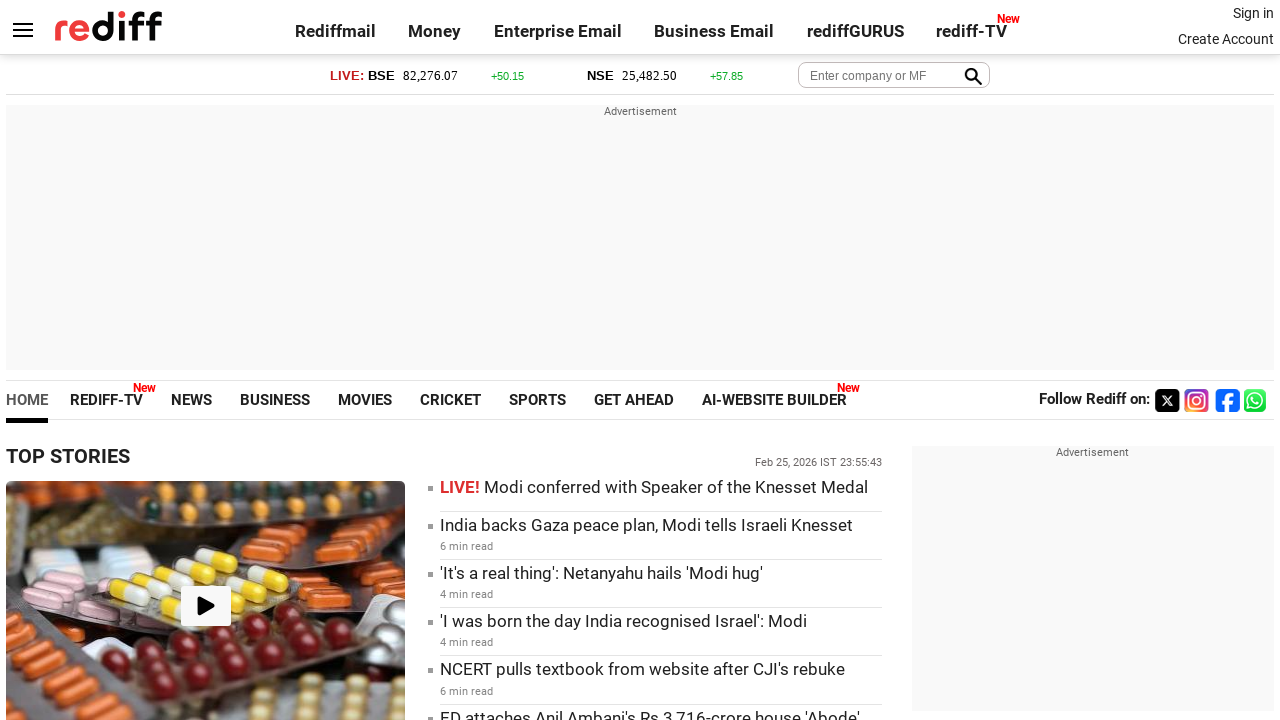

Retrieved href attribute from link: https://www.rediff.com/getahead/slide-show/slide-show-1-10-of-the-worlds-largest-religious-monuments/20250812.htm
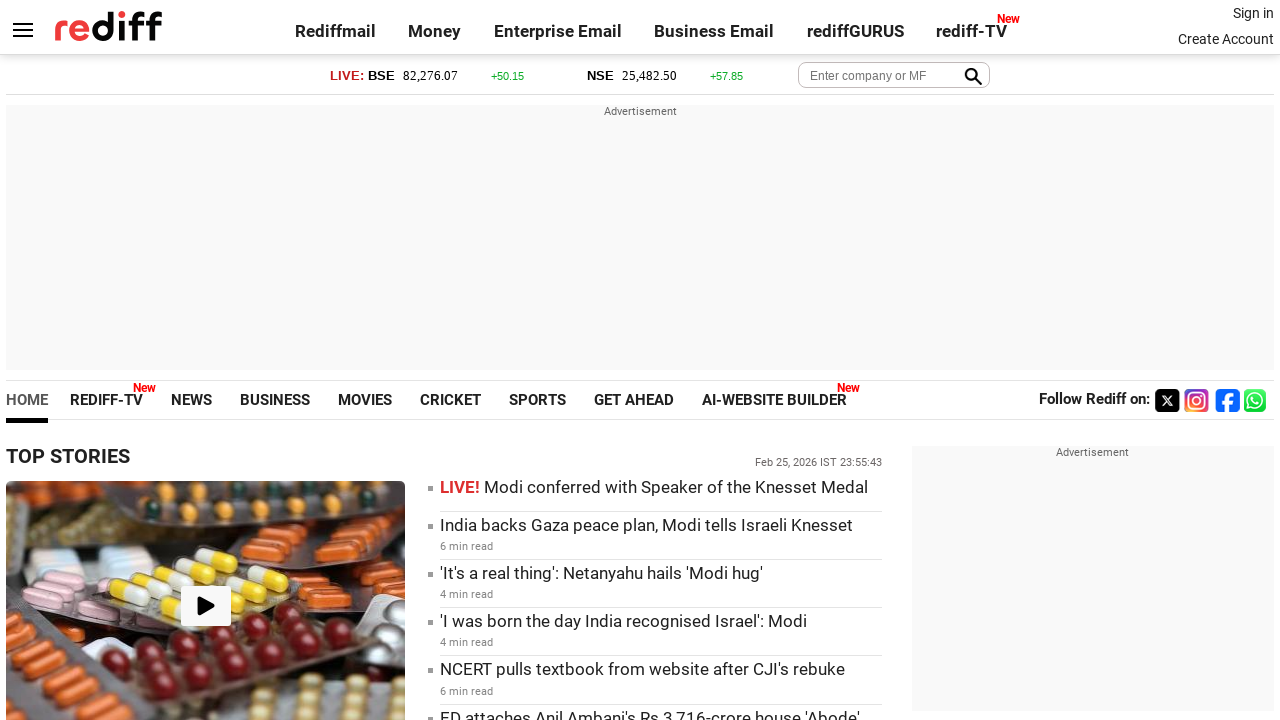

Retrieved inner text from link: 10 Of The World's Largest Religious Monuments
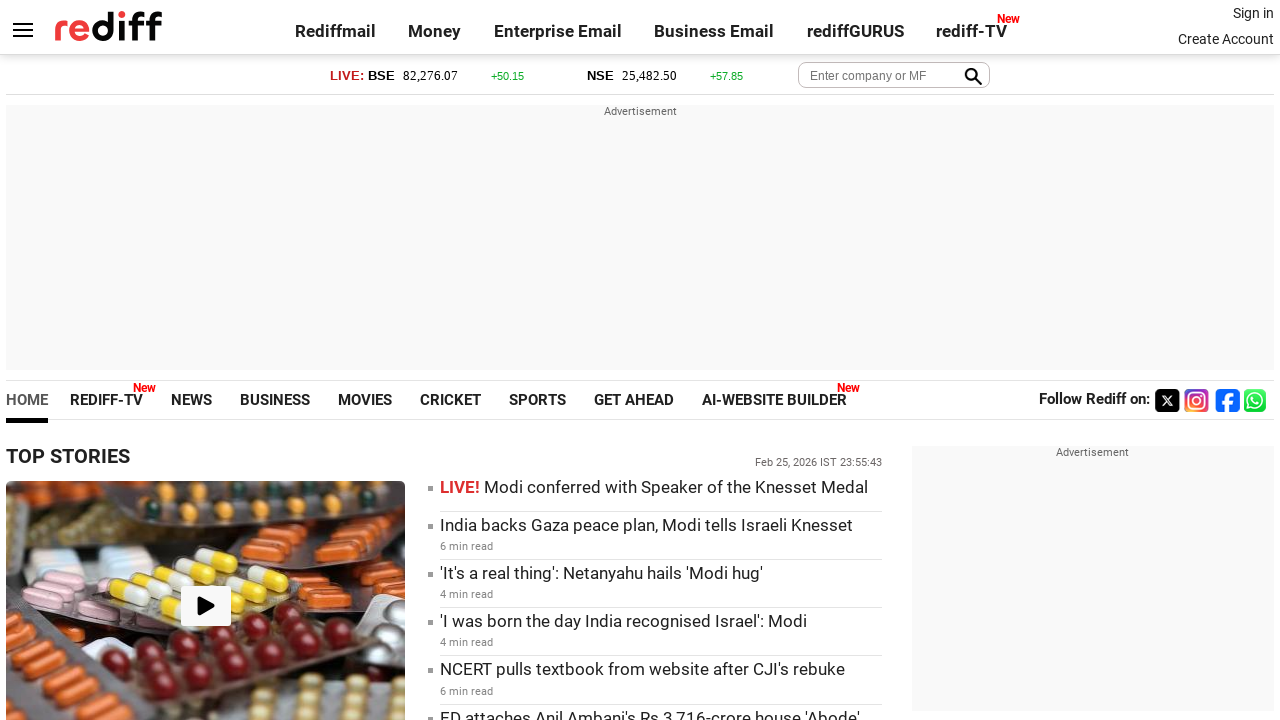

Retrieved href attribute from link: https://www.rediff.com/getahead/slide-show/slide-show-1-8-amazing-ways-cinnamon-protects-you/20250813.htm
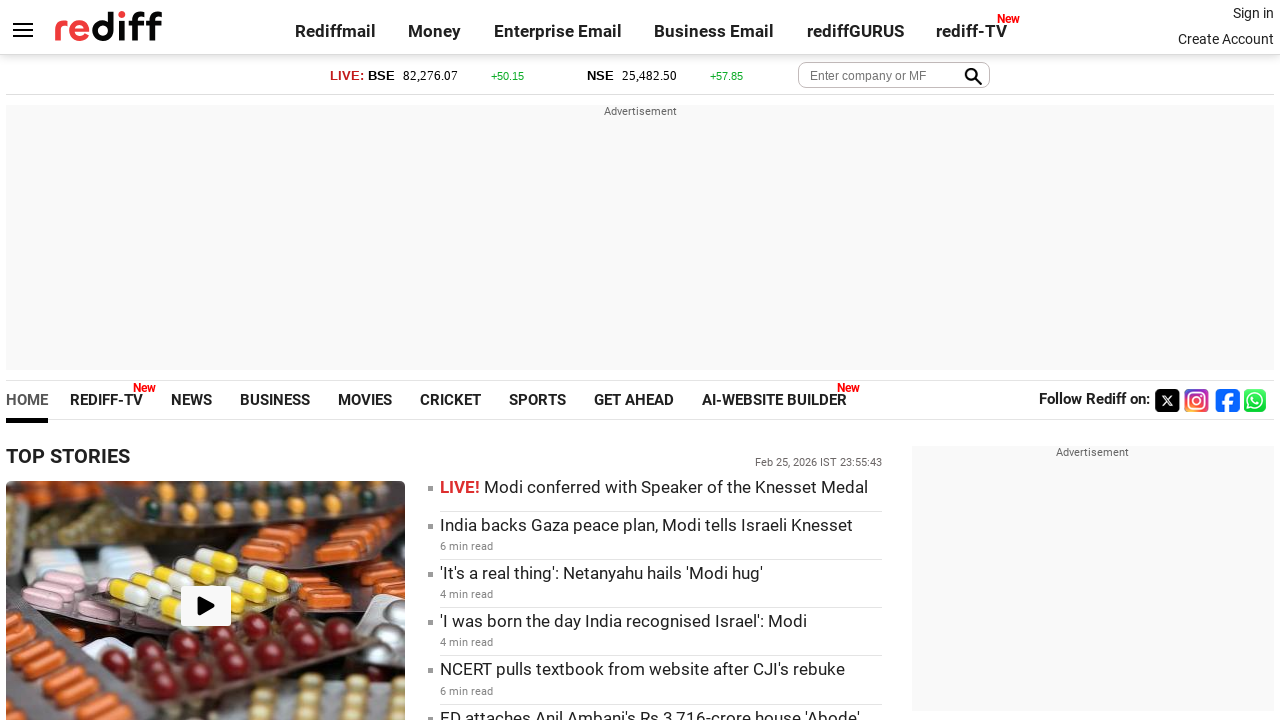

Retrieved inner text from link: 8 Amazing Ways Cinnamon Protects You
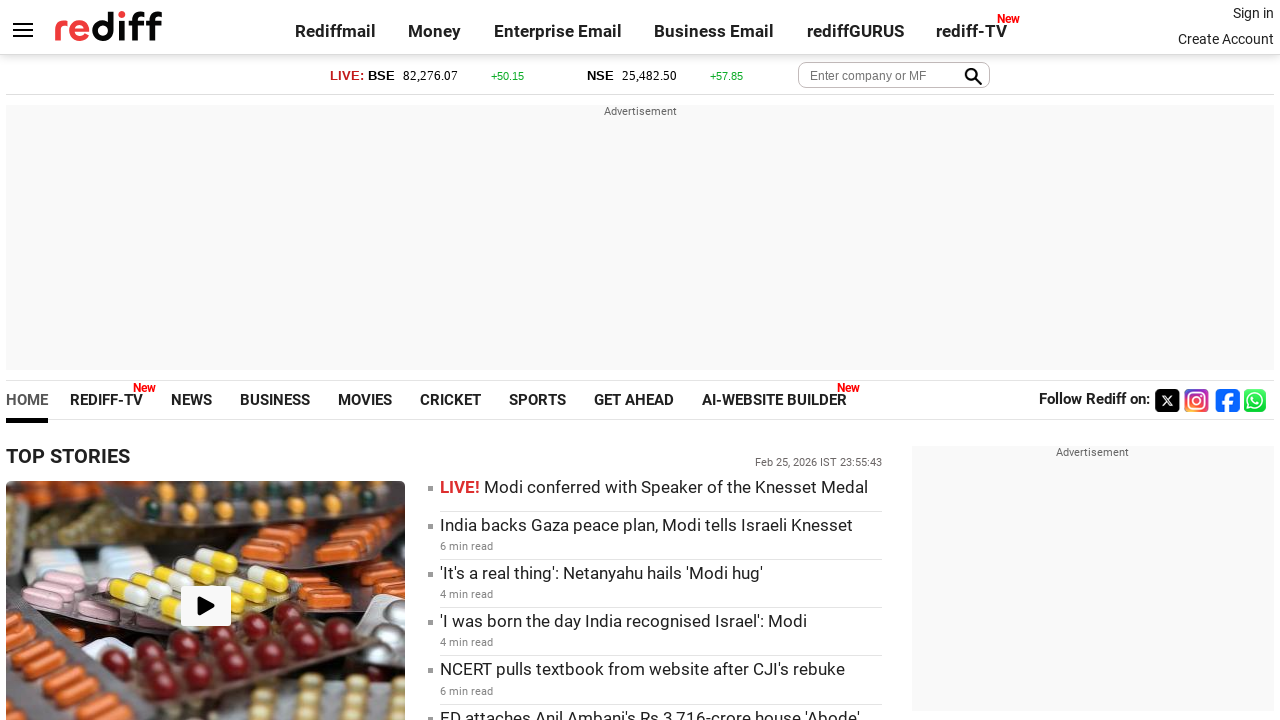

Retrieved href attribute from link: https://www.rediff.com/news/slide-show/slide-show-1-12-books-india-banned/20250909.htm
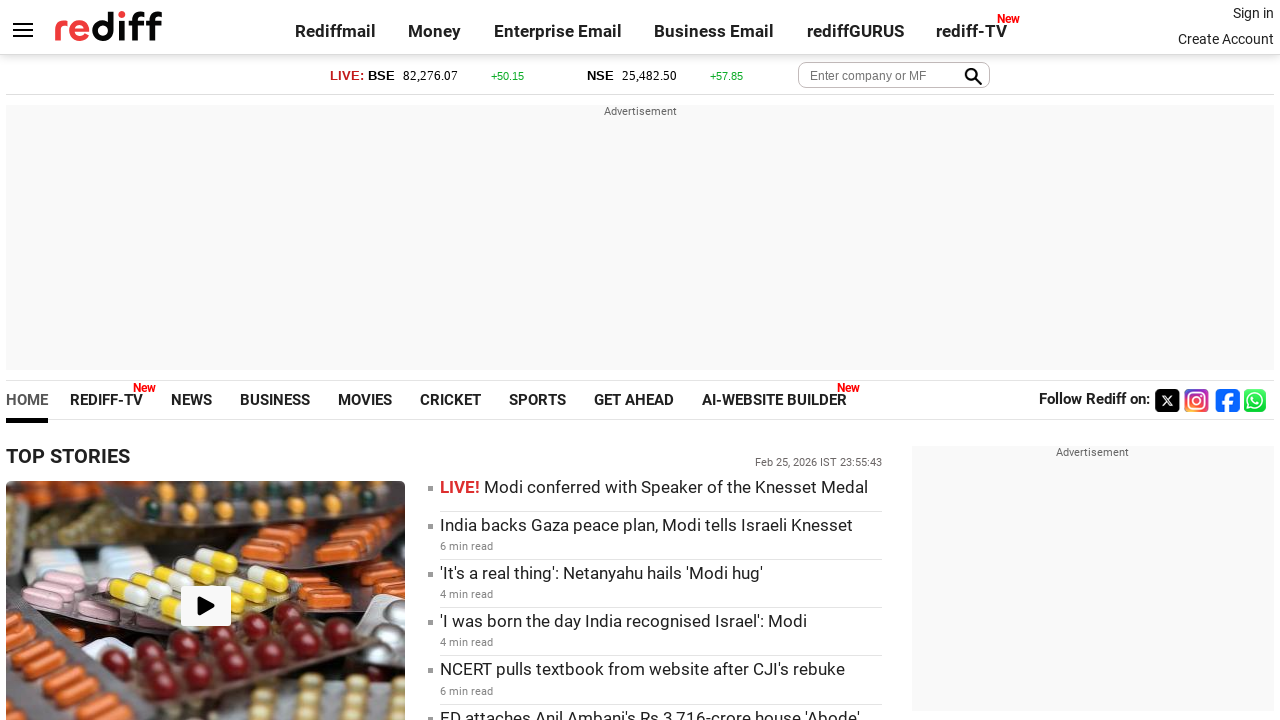

Retrieved inner text from link: 12 Books India Banned
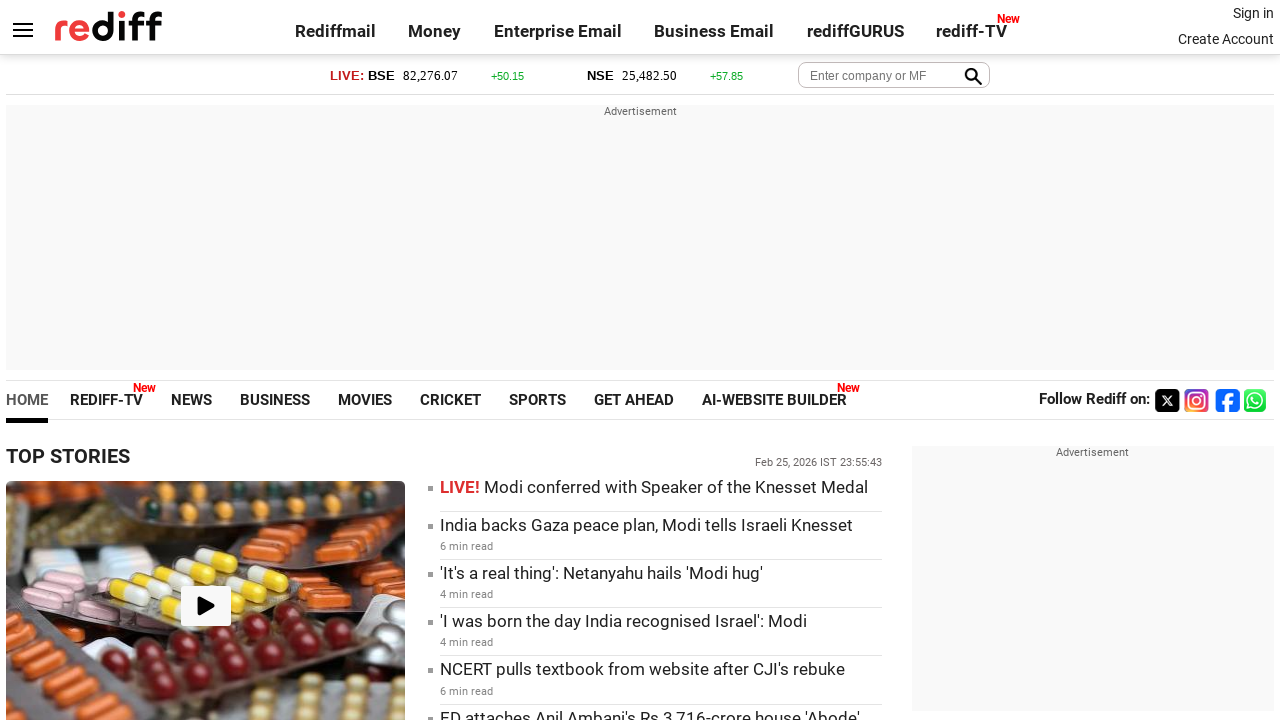

Retrieved href attribute from link: https://www.rediff.com/movies/slide-show/slide-show-1-katrina-kaifs-top-10-songs/20250716.htm
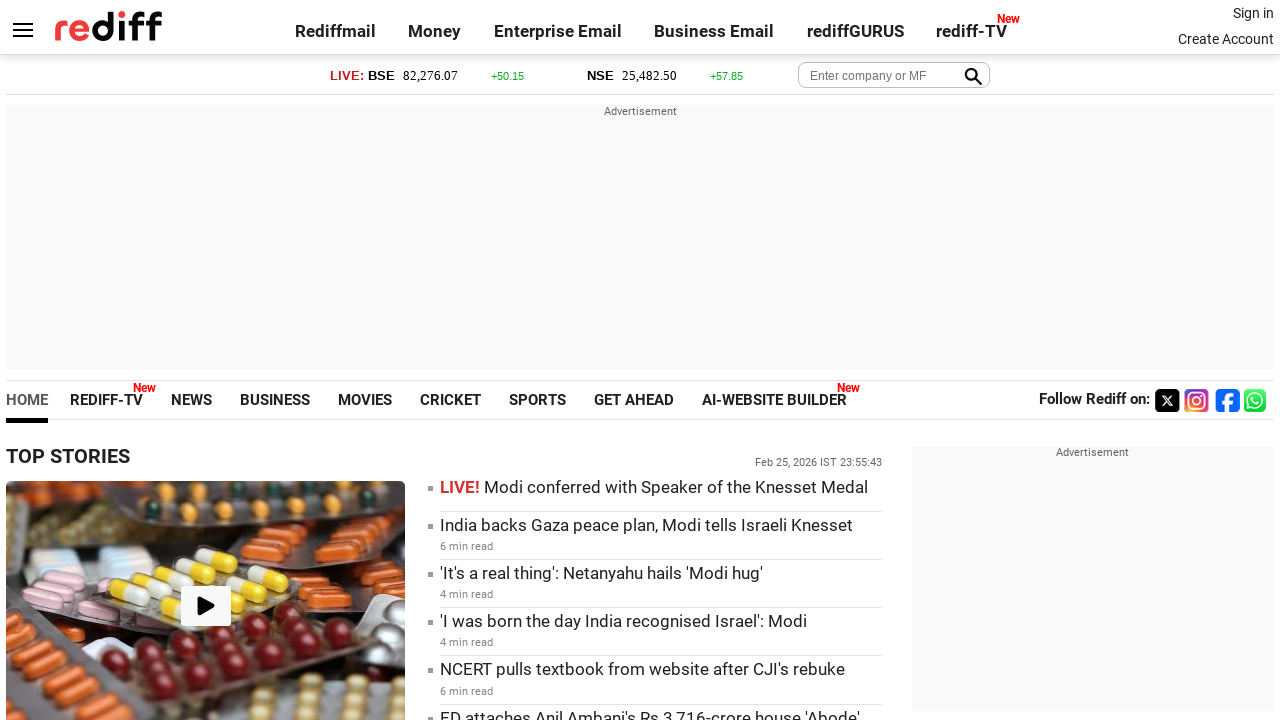

Retrieved inner text from link: Katrina Kaif's Top 10 Songs
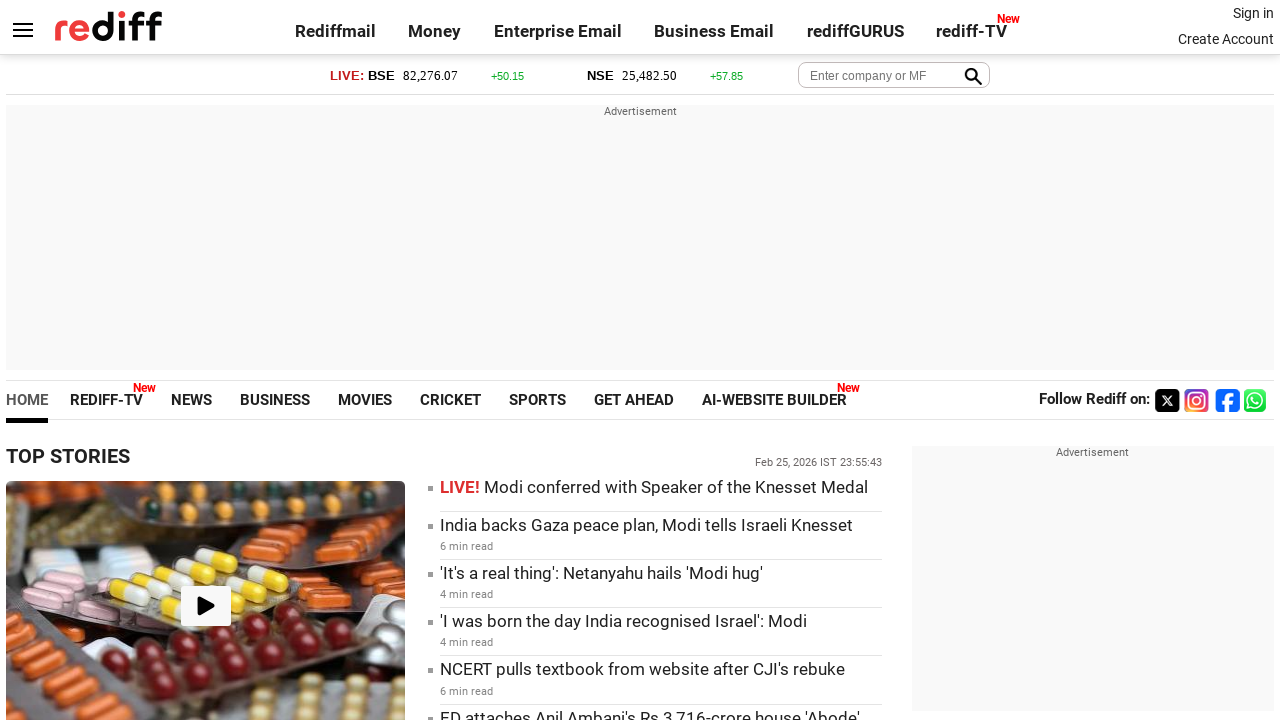

Retrieved href attribute from link: https://www.rediff.com/getahead/slide-show/slide-show-1-13-yummy-bengali-veg-dishes-that-make-you-go-bong-bong/20250718.htm
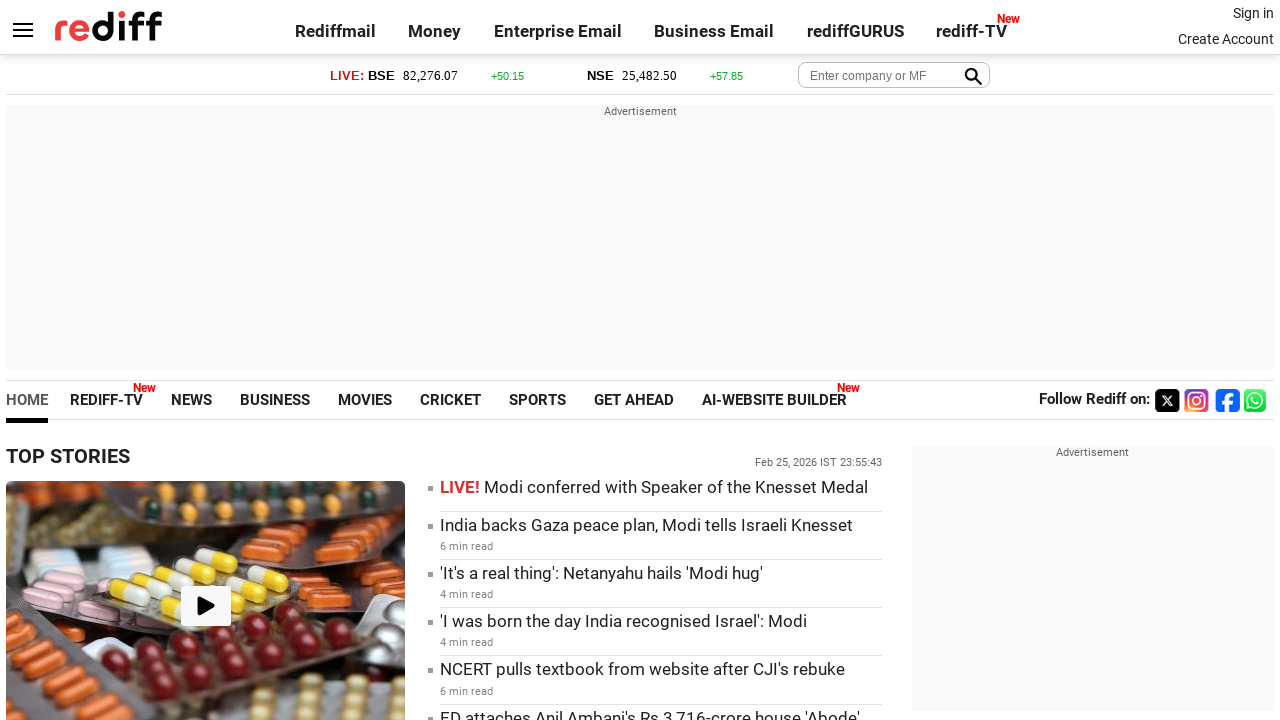

Retrieved inner text from link: 13 Bengali Veg Dishes That Make You Go Bong Bong!
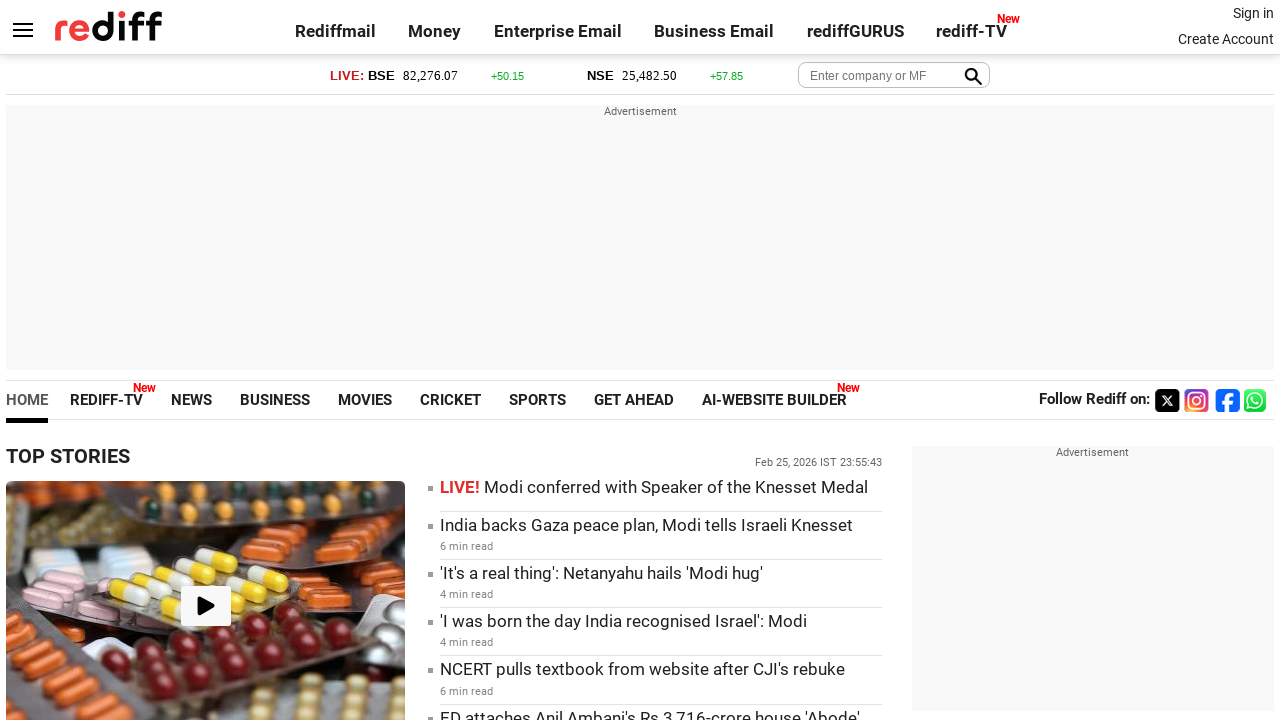

Retrieved href attribute from link: https://www.rediff.com/getahead/slide-show/slide-show-1-7-wonderful-car-free-places-in-the-world/20250716.htm
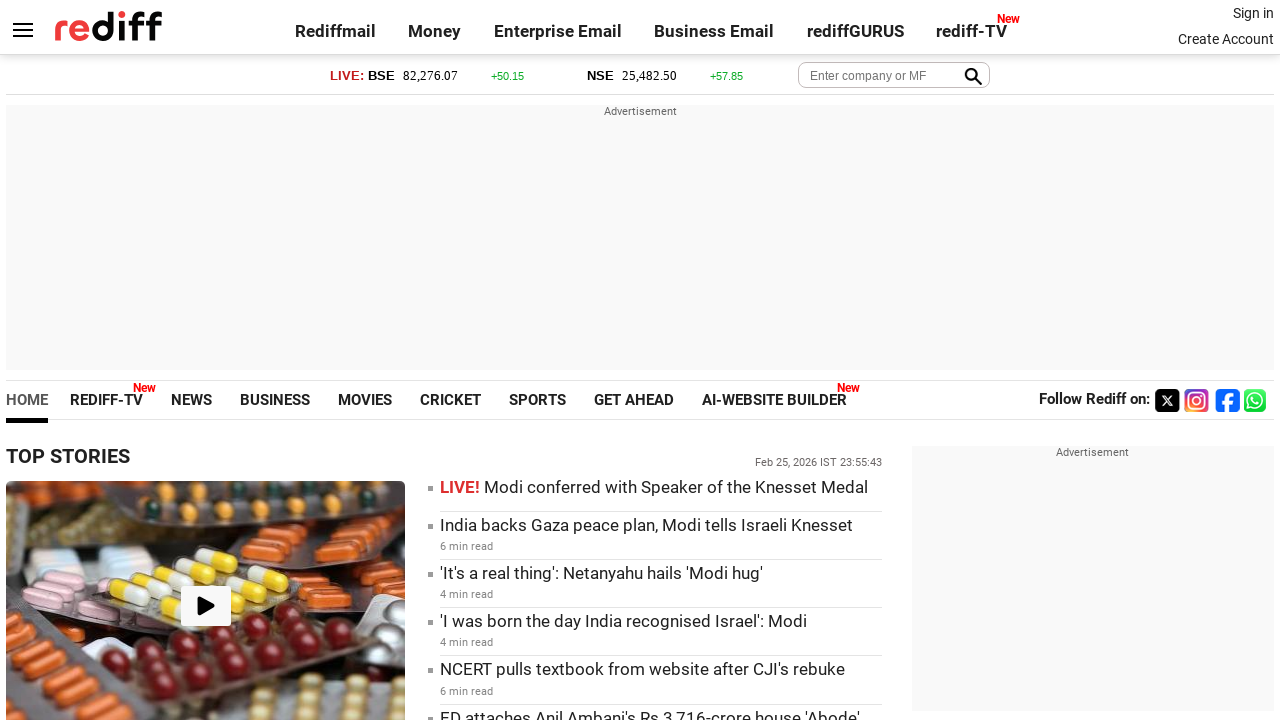

Retrieved inner text from link: 7 Wonderful Car-Free Places In The World
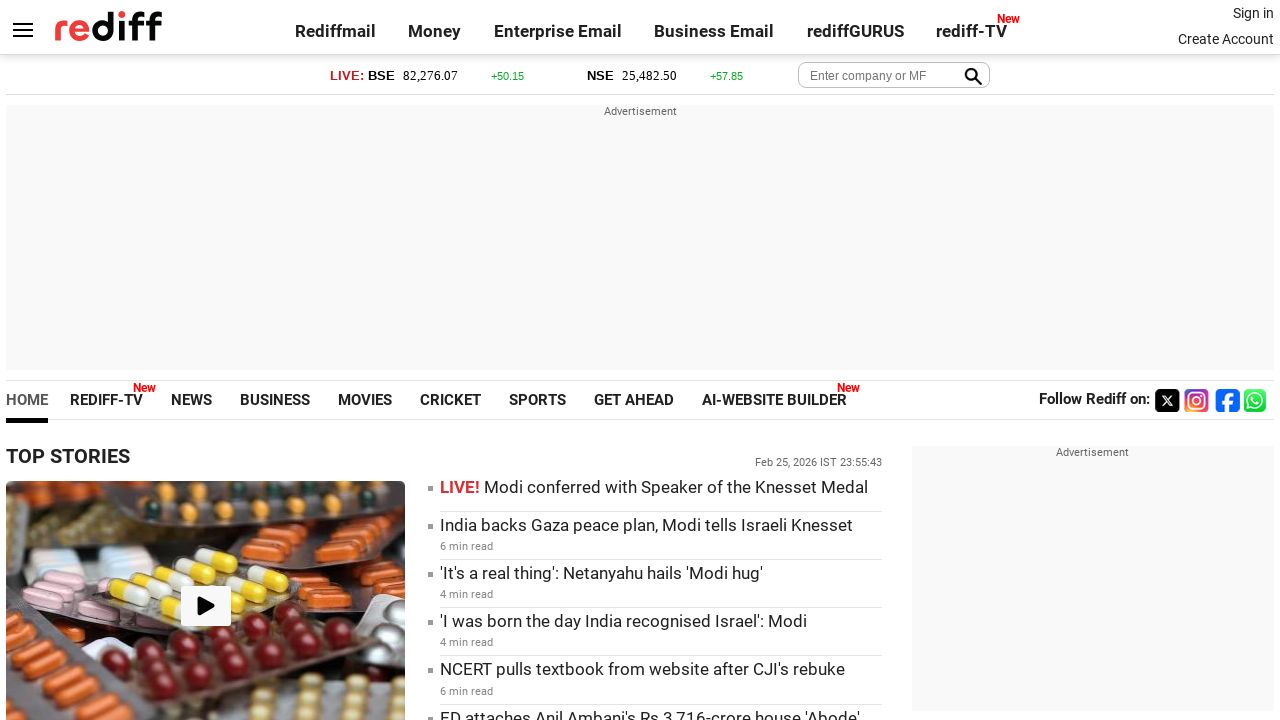

Retrieved href attribute from link: https://www.rediff.com/getahead/slide-show/slide-show-1-the-chia-cure-8-reasons-to-have-chia-seeds/20250226.htm
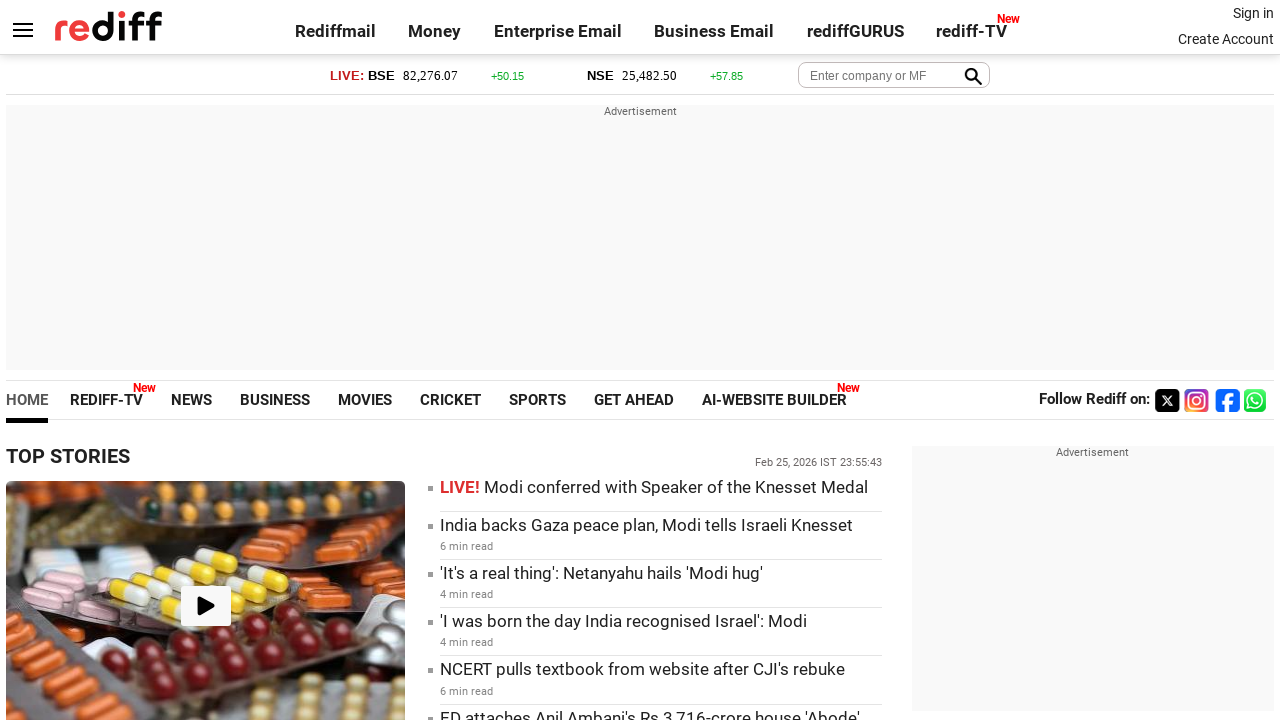

Retrieved inner text from link: The Chia Cure: 8 Reasons To Have Chia Seeds
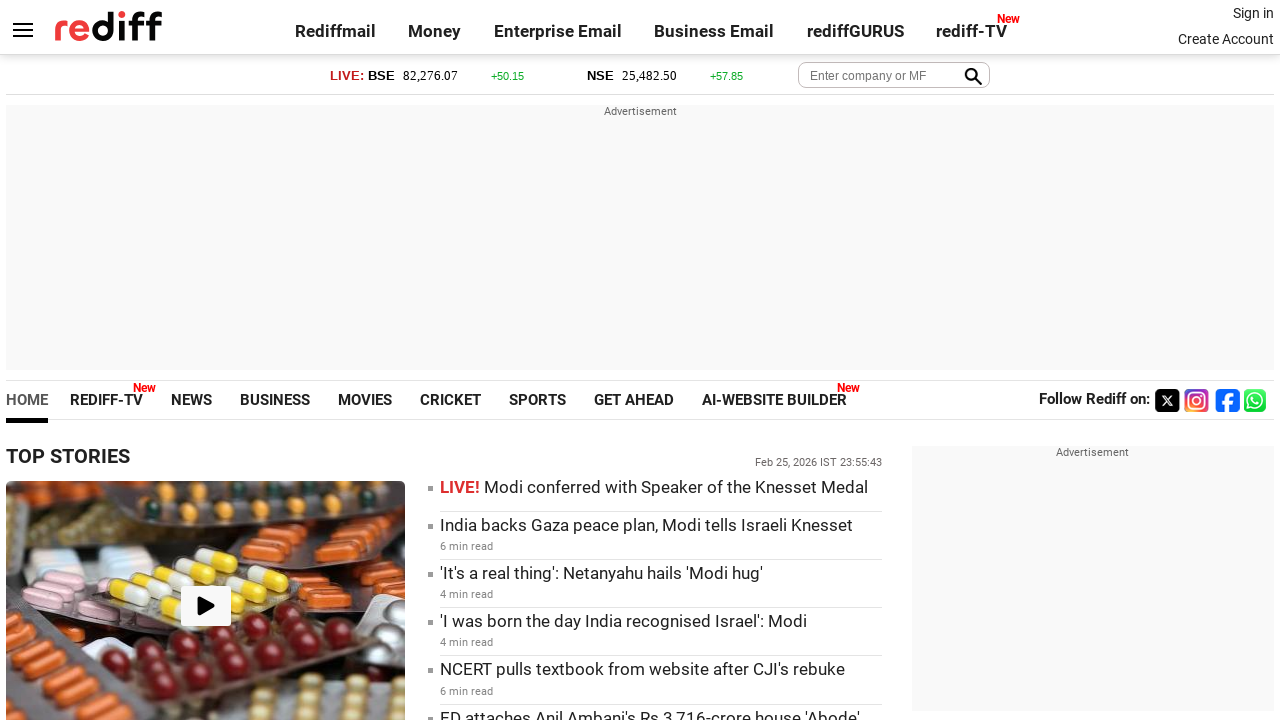

Retrieved href attribute from link: https://www.rediff.com/getahead/slide-show/slide-show-1-10-foods-that-are-good-for-your-gut/20250227.htm
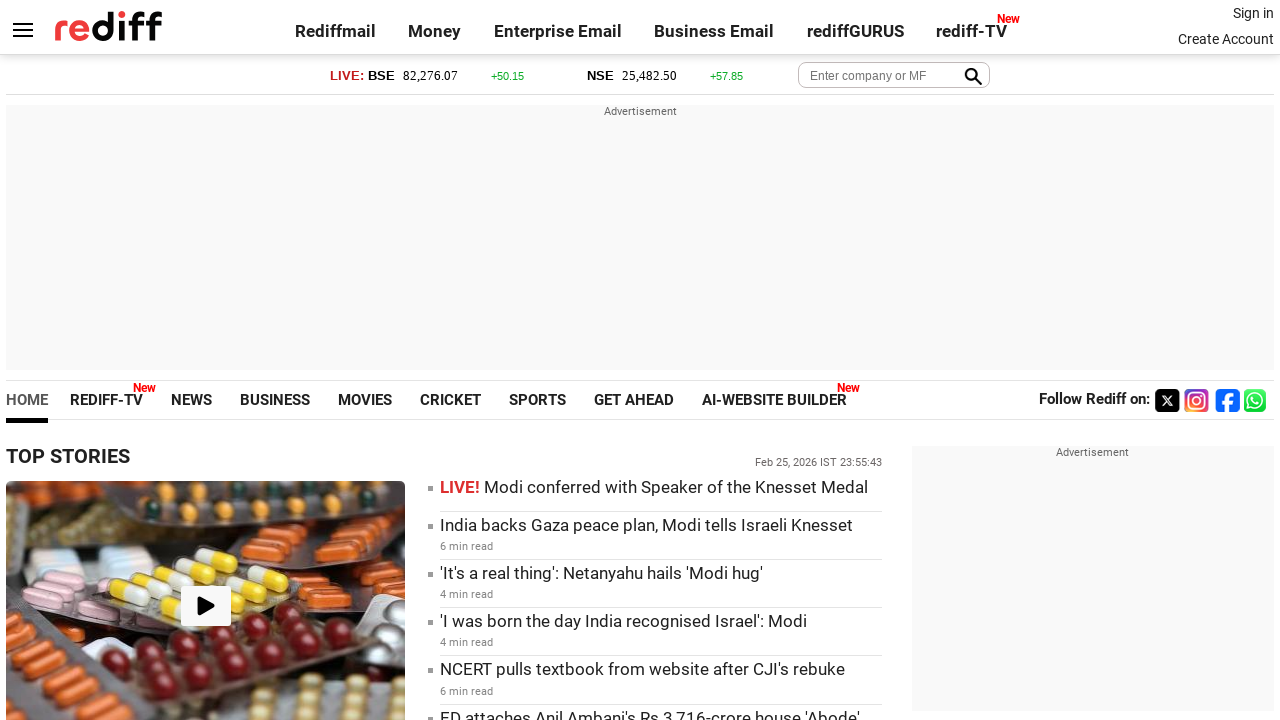

Retrieved inner text from link: 10 Foods That Are Good For Your Gut
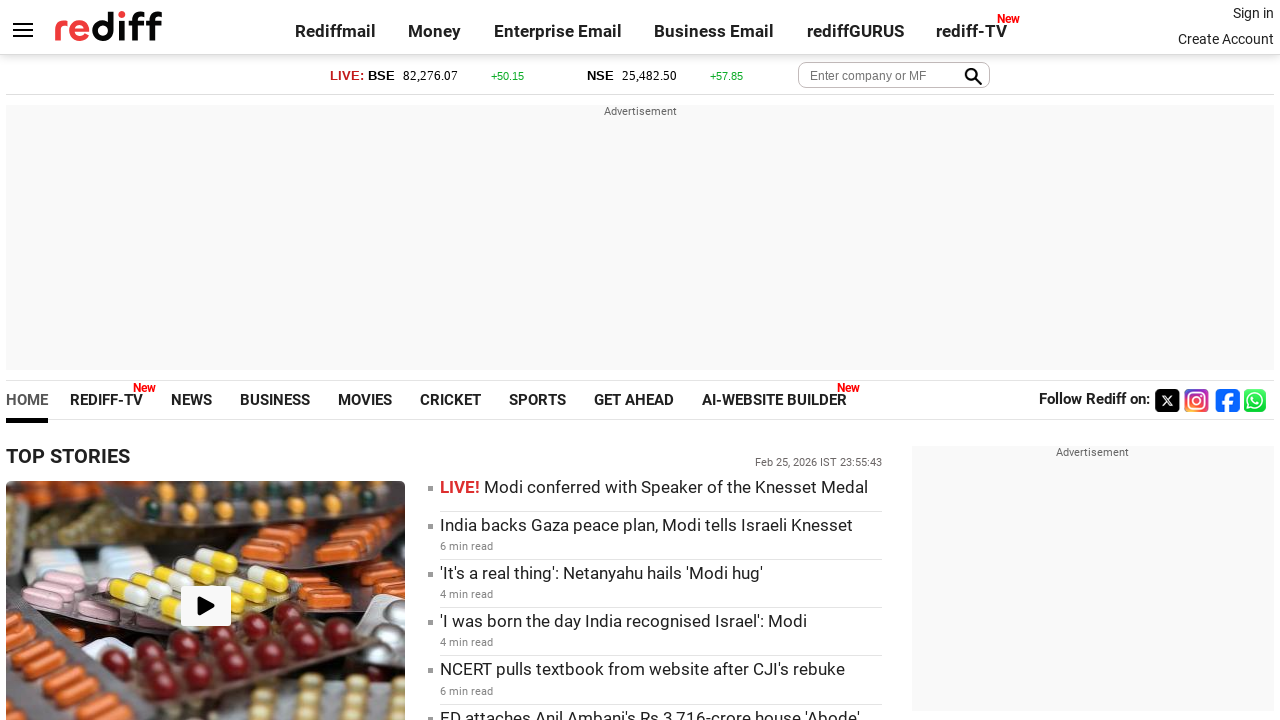

Retrieved href attribute from link: https://www.rediff.com/getahead/slide-show/slide-show-1-amish-tripathis-fave-baked-eggplant-30-min-recipe/20250225.htm
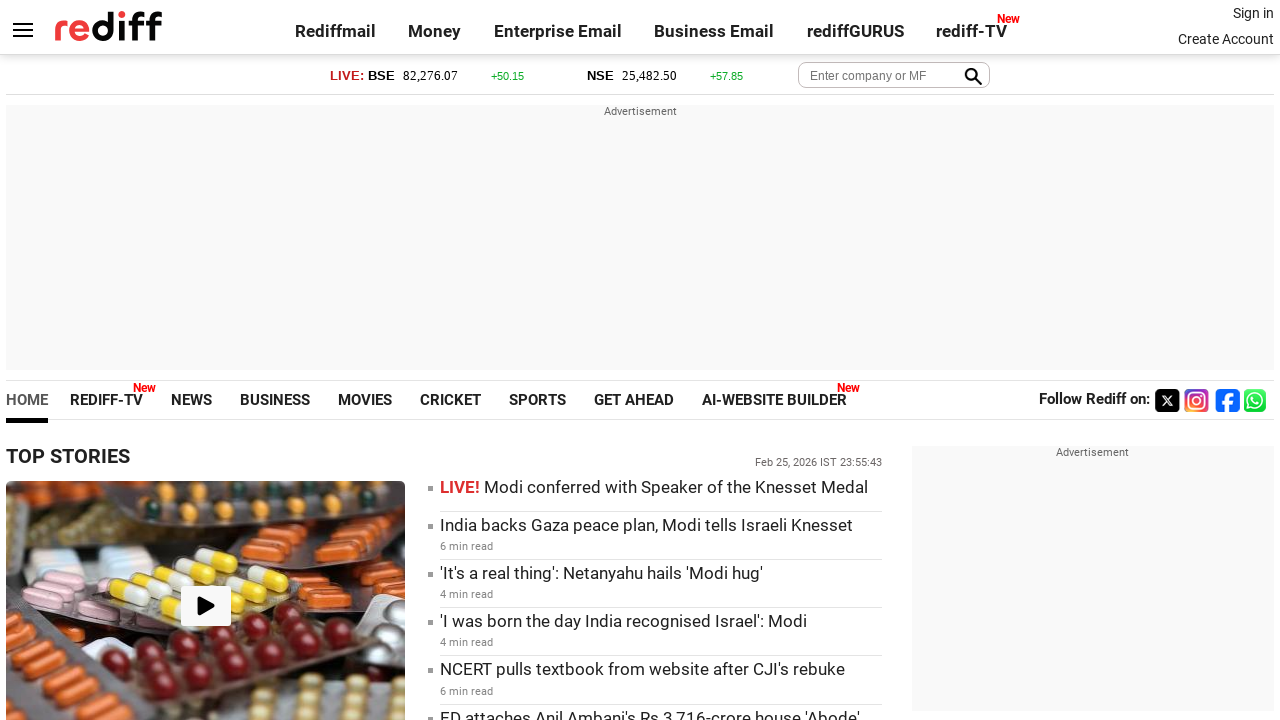

Retrieved inner text from link: Amish's Baked Eggplant: 30-Min Recipe
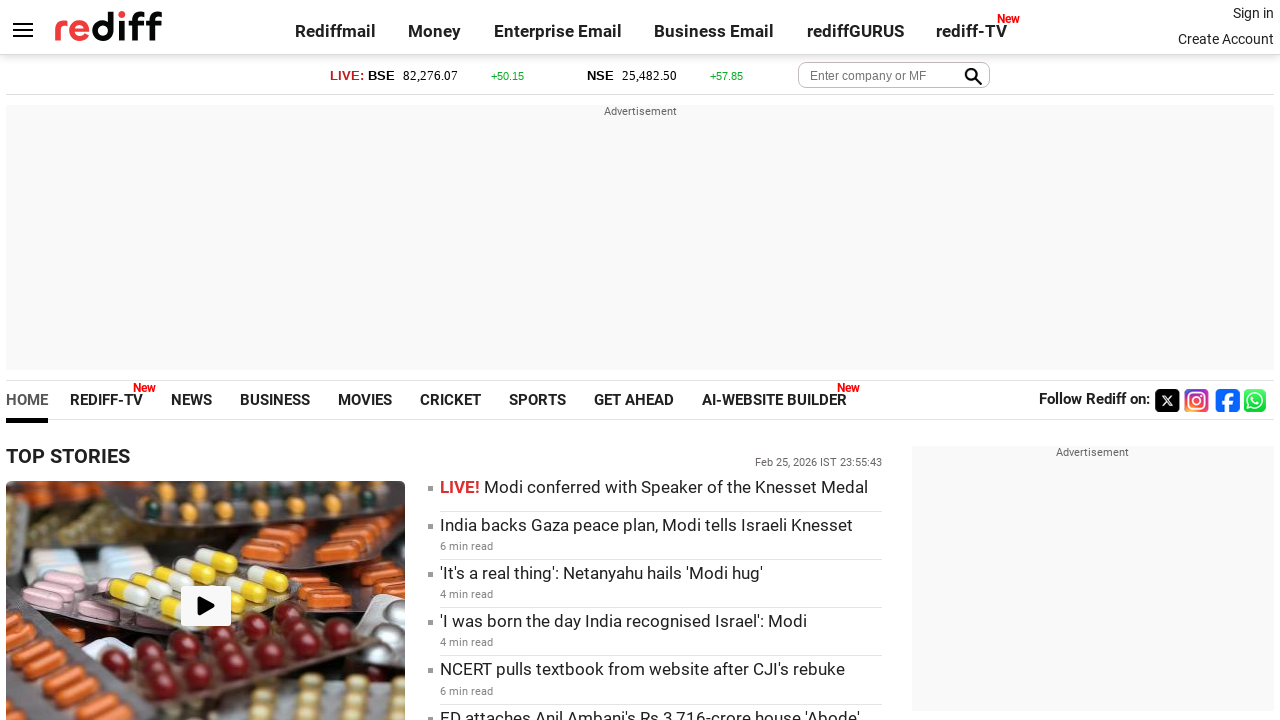

Retrieved href attribute from link: https://gurus.rediff.com?utm_source=rediff_home_us&utm_medium=pc&utm_campaign=rediffgurus&utm_content=rediffgurus_rediff_home_us_pc
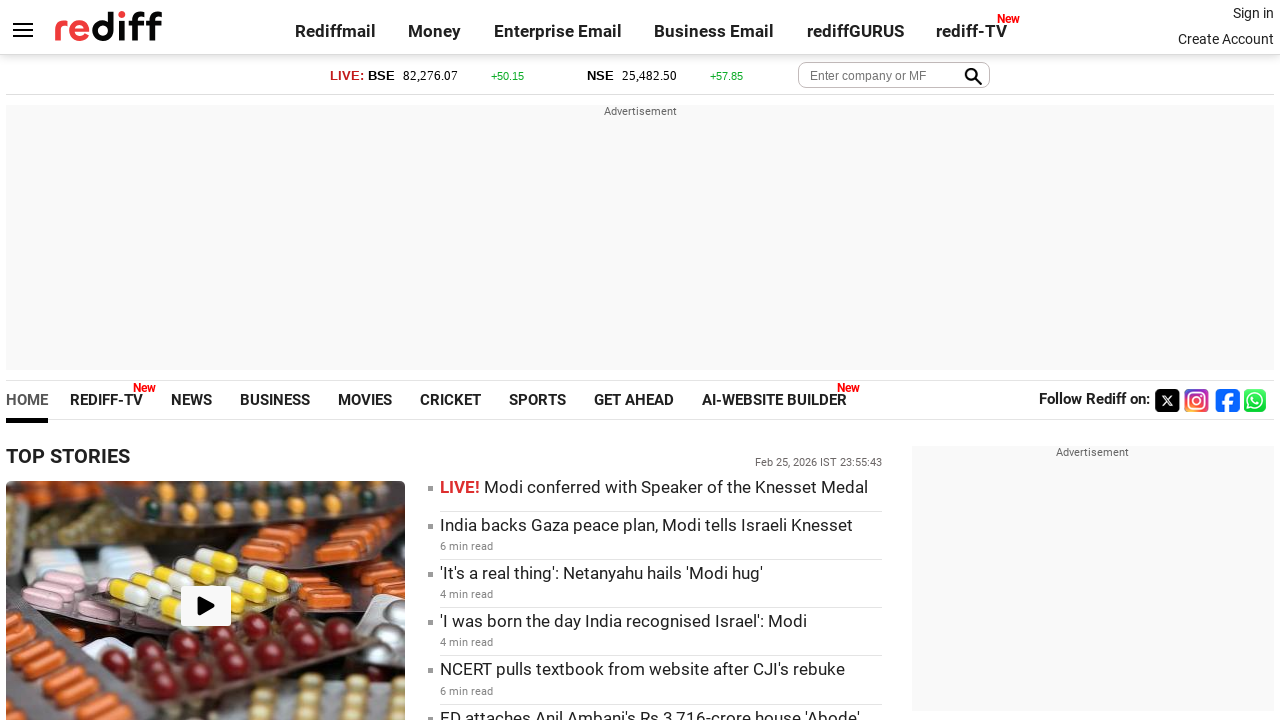

Retrieved inner text from link: REDIFF GURUS
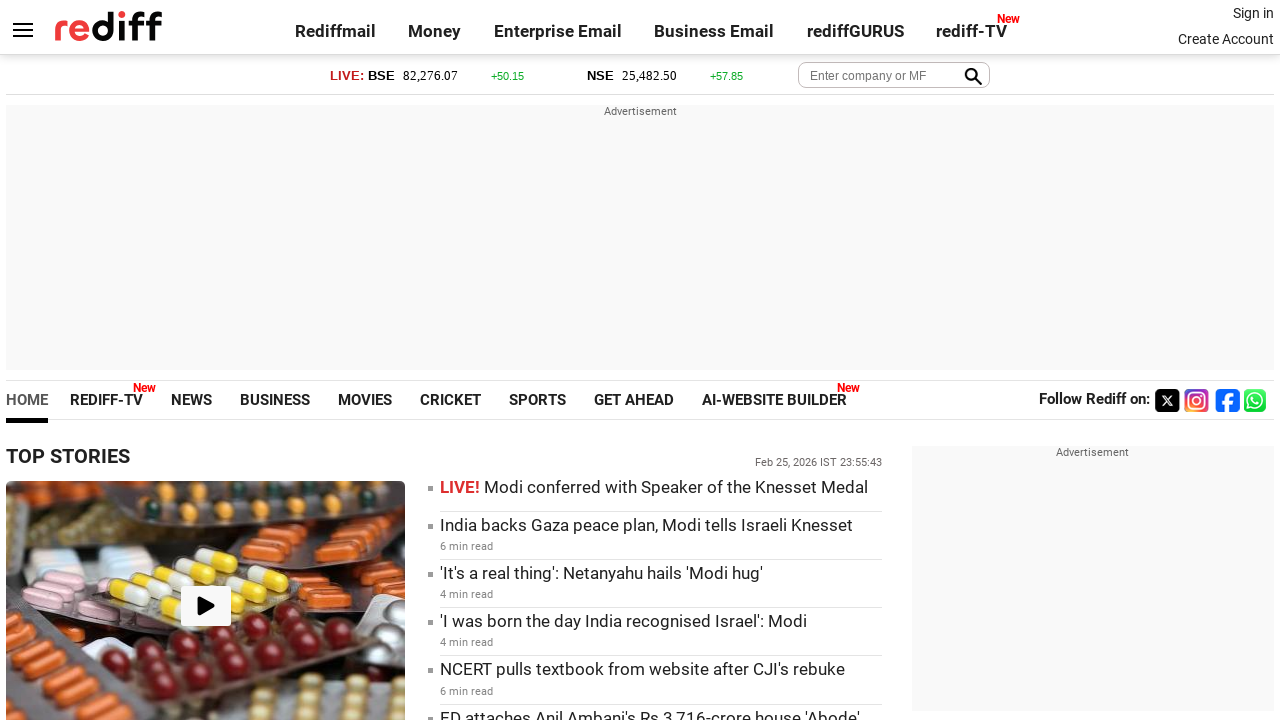

Retrieved href attribute from link: https://gurus.rediff.com/question/qdtl/health/elderly-grandmother-72-living-diabetes-several-lately-seems-getting-infections/5249537?utm_source=rediff_home_us&utm_medium=pc&utm_campaign=rediffgurus&utm_content=rediffgurus_rediff_home_us_pc
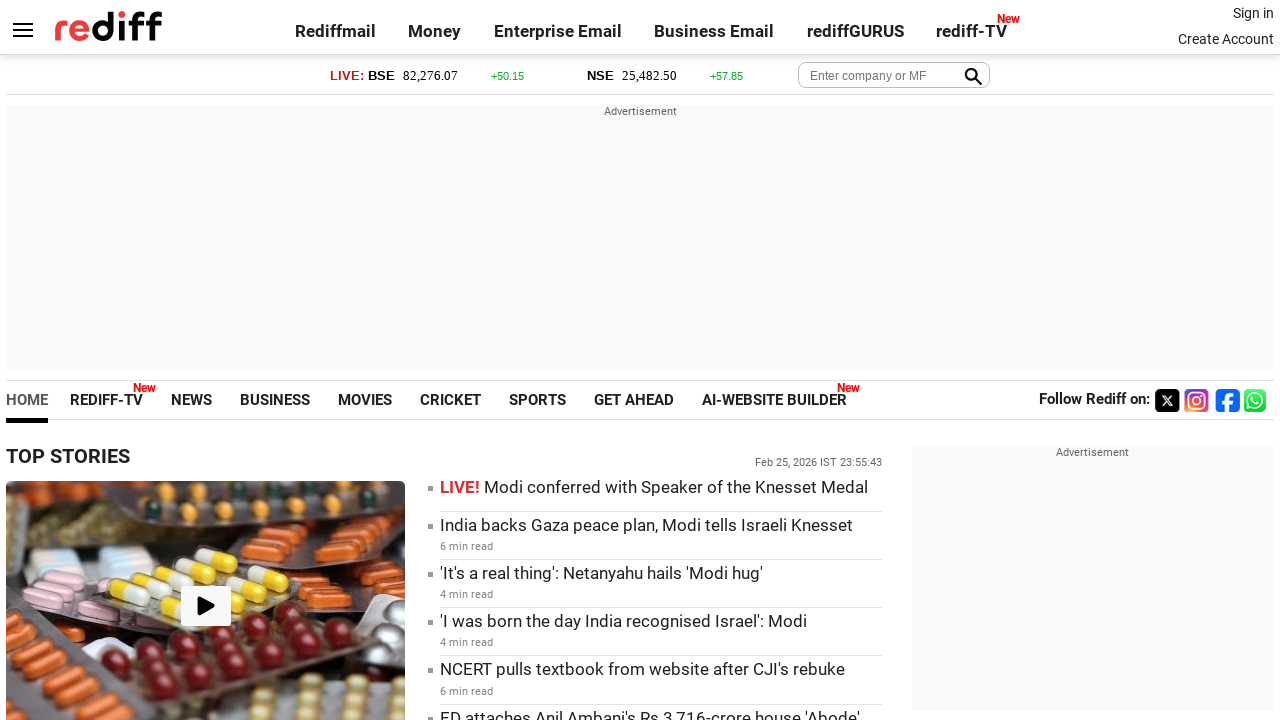

Retrieved inner text from link: 
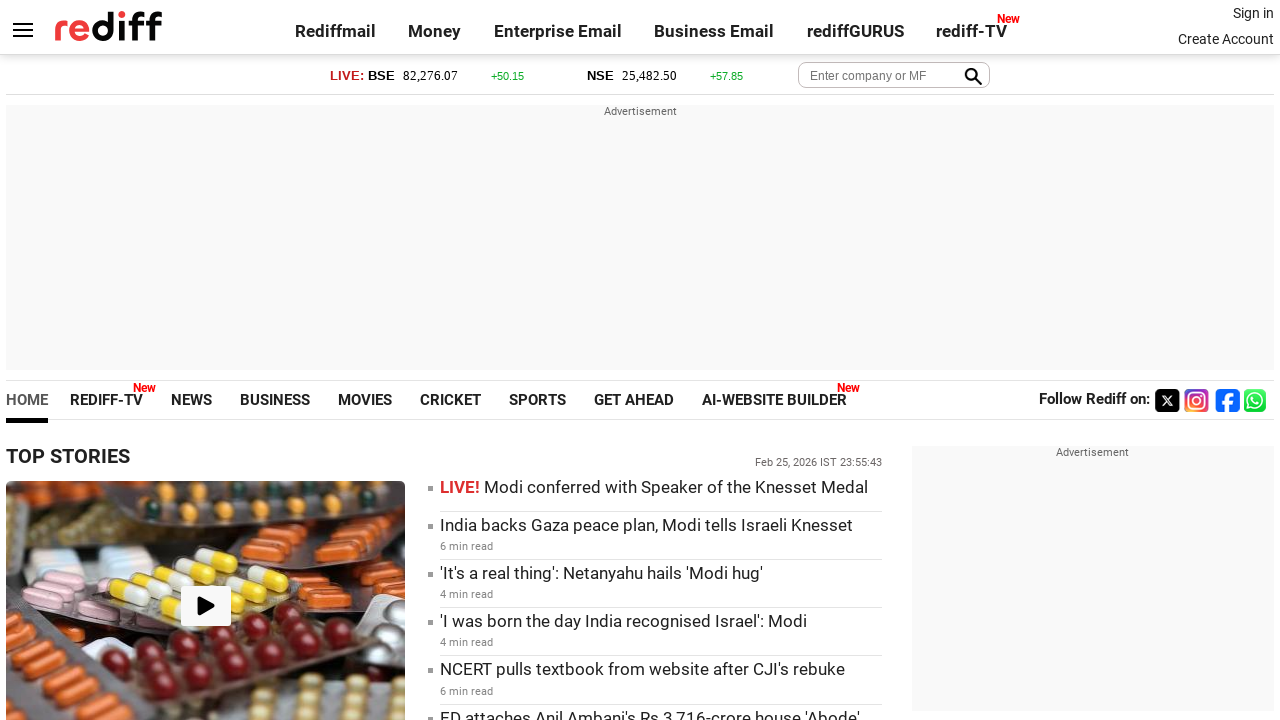

Retrieved href attribute from link: https://gurus.rediff.com/question/qdtl/health/elderly-grandmother-72-living-diabetes-several-lately-seems-getting-infections/5249537?utm_source=rediff_home_us&utm_medium=pc&utm_campaign=rediffgurus&utm_content=rediffgurus_rediff_home_us_pc
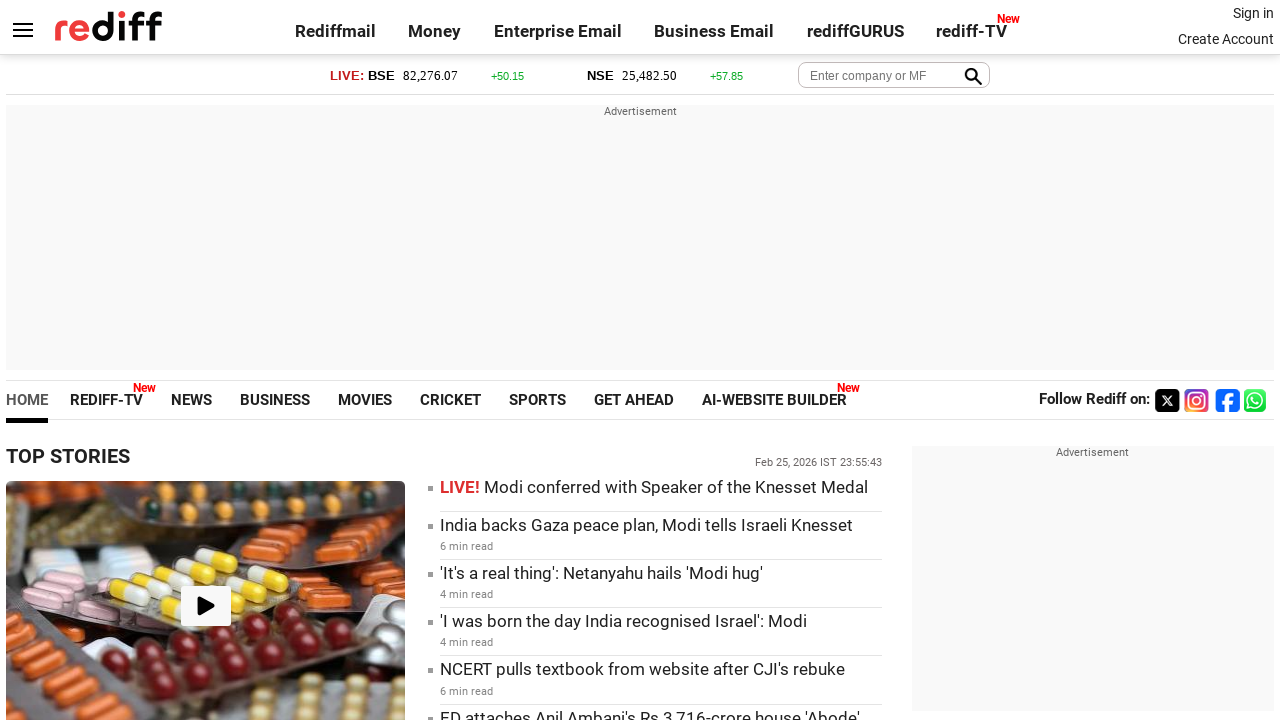

Retrieved inner text from link: My elderly grandmother is 72 years old and has been...
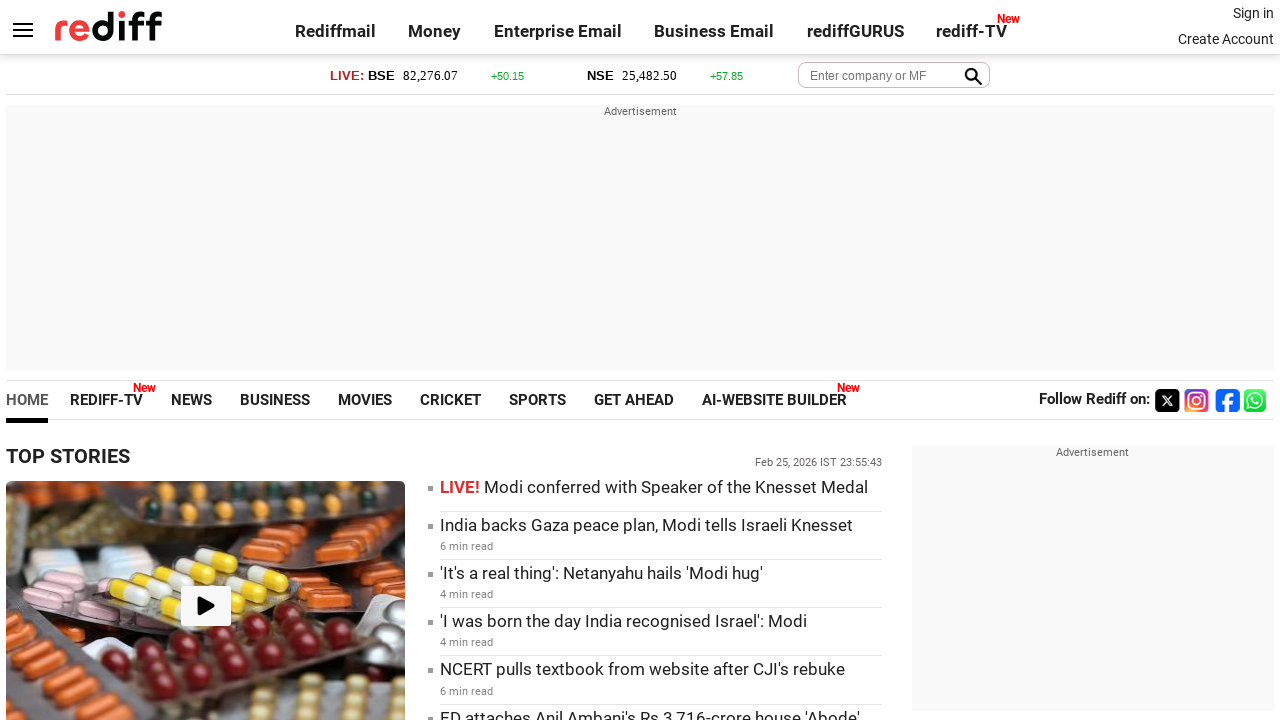

Retrieved href attribute from link: https://gurus.rediff.com/question/qdtl/health/rsquo-m-42-school-teacher-diagnosed-hypothyroidism-5-ago-rsquo/5246806?utm_source=rediff_home_us&utm_medium=pc&utm_campaign=rediffgurus&utm_content=rediffgurus_rediff_home_us_pc
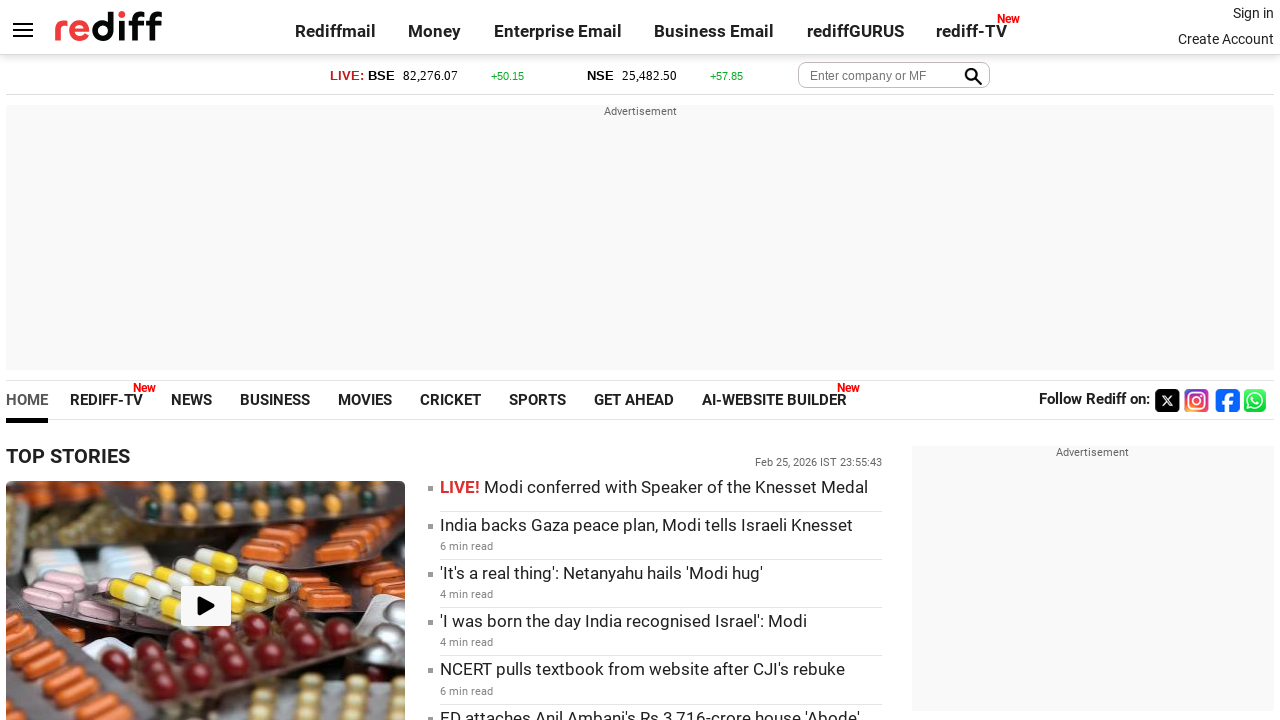

Retrieved inner text from link: 
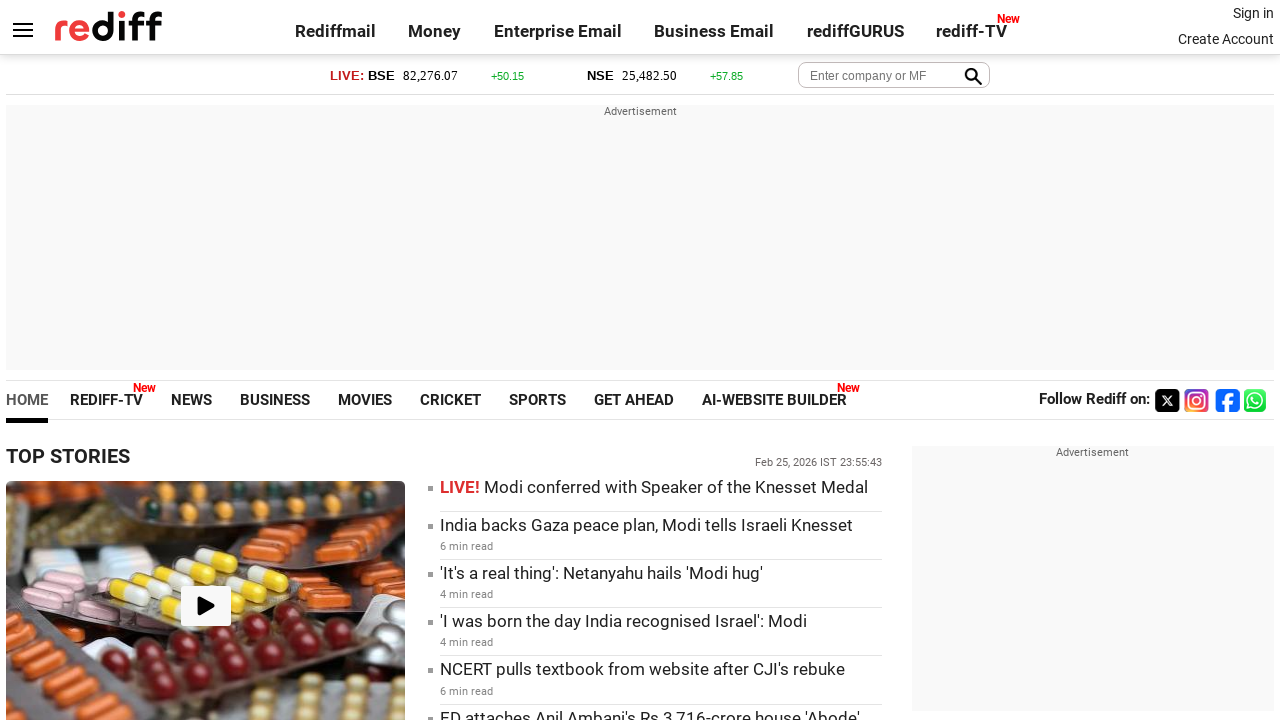

Retrieved href attribute from link: https://gurus.rediff.com/question/qdtl/health/rsquo-m-42-school-teacher-diagnosed-hypothyroidism-5-ago-rsquo/5246806?utm_source=rediff_home_us&utm_medium=pc&utm_campaign=rediffgurus&utm_content=rediffgurus_rediff_home_us_pc
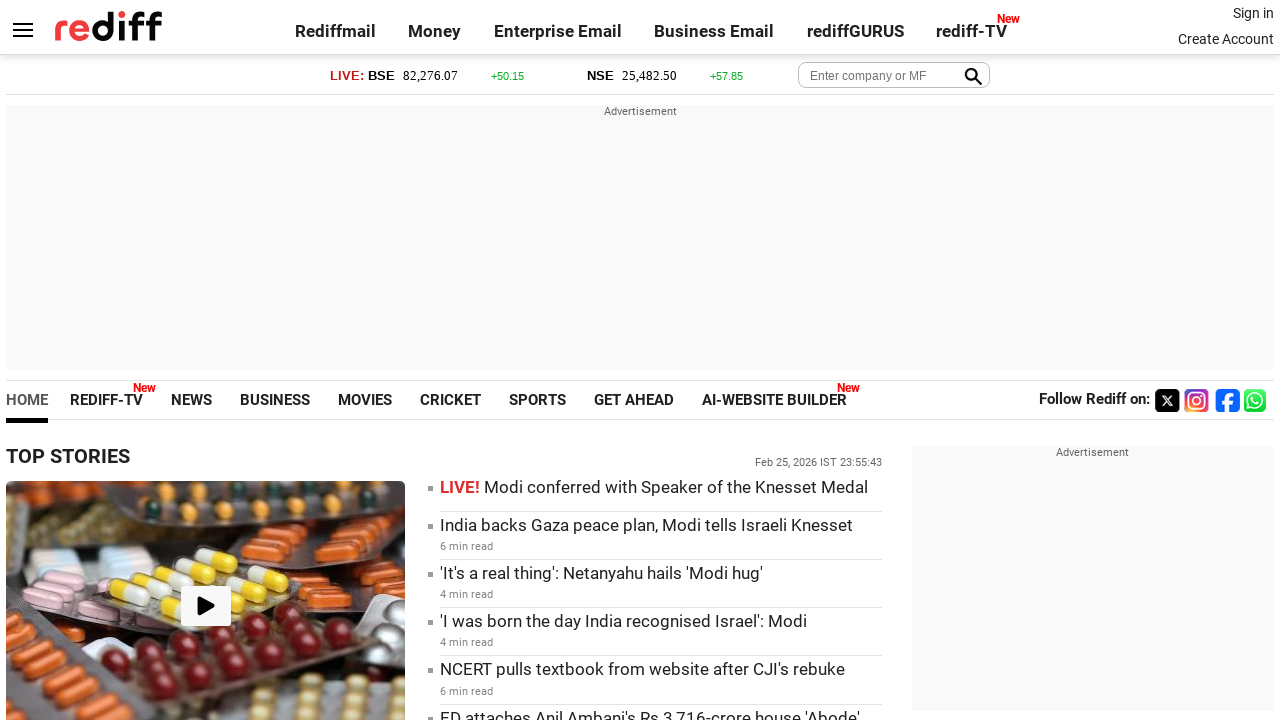

Retrieved inner text from link: I’m a 42-year-old school teacher. I was diagnosed...
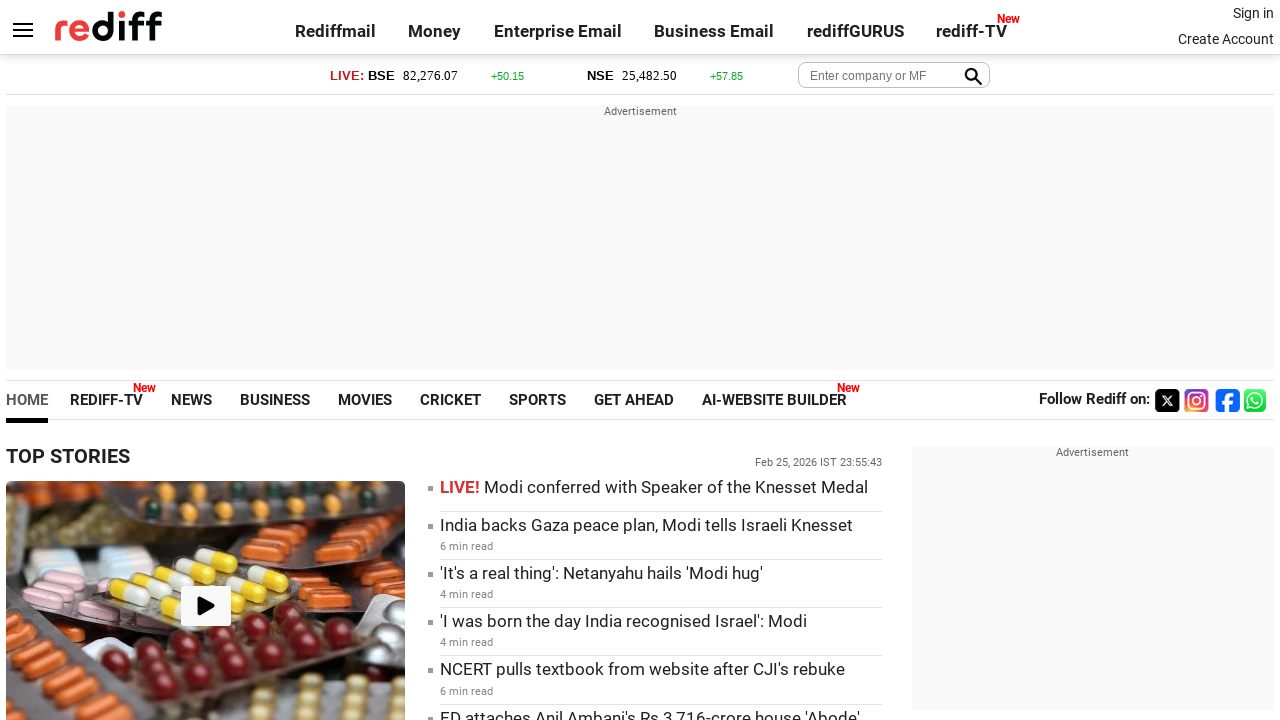

Retrieved href attribute from link: https://gurus.rediff.com/question/qdtl/career/got-snu-comuter-better-than-thapar-cse-vitcse/5249444?utm_source=rediff_home_us&utm_medium=pc&utm_campaign=rediffgurus&utm_content=rediffgurus_rediff_home_us_pc
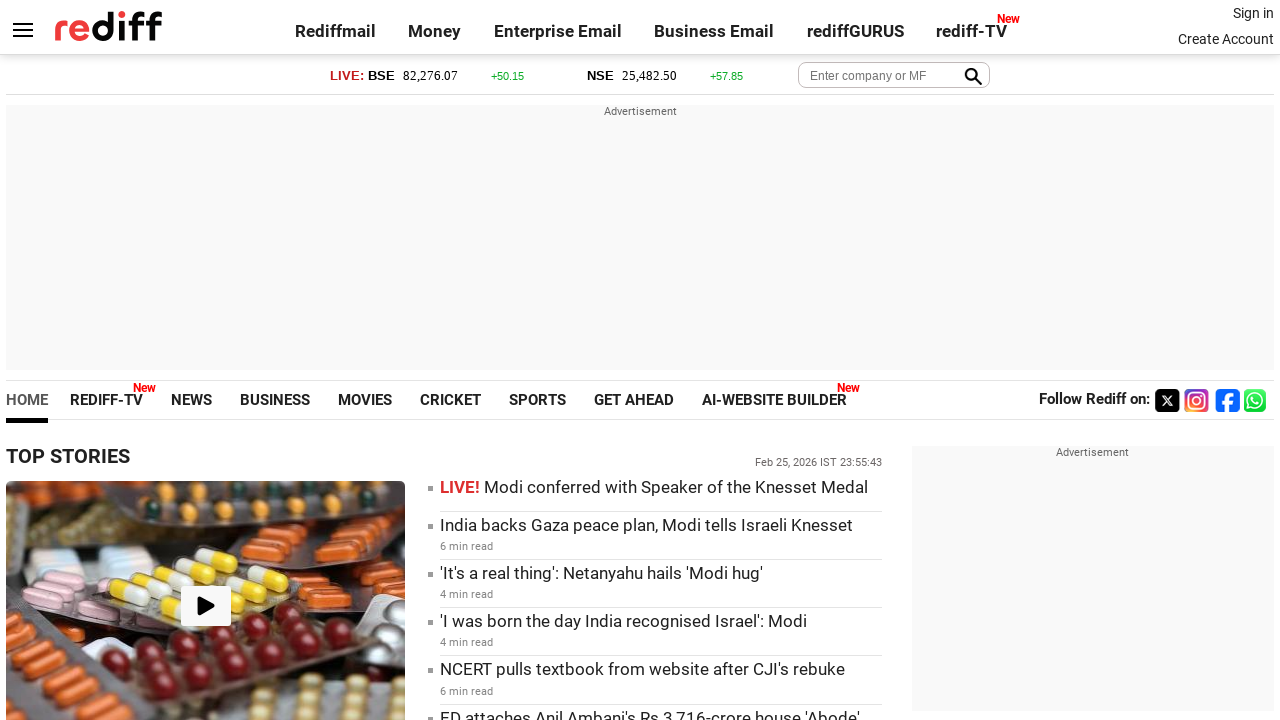

Retrieved inner text from link: 
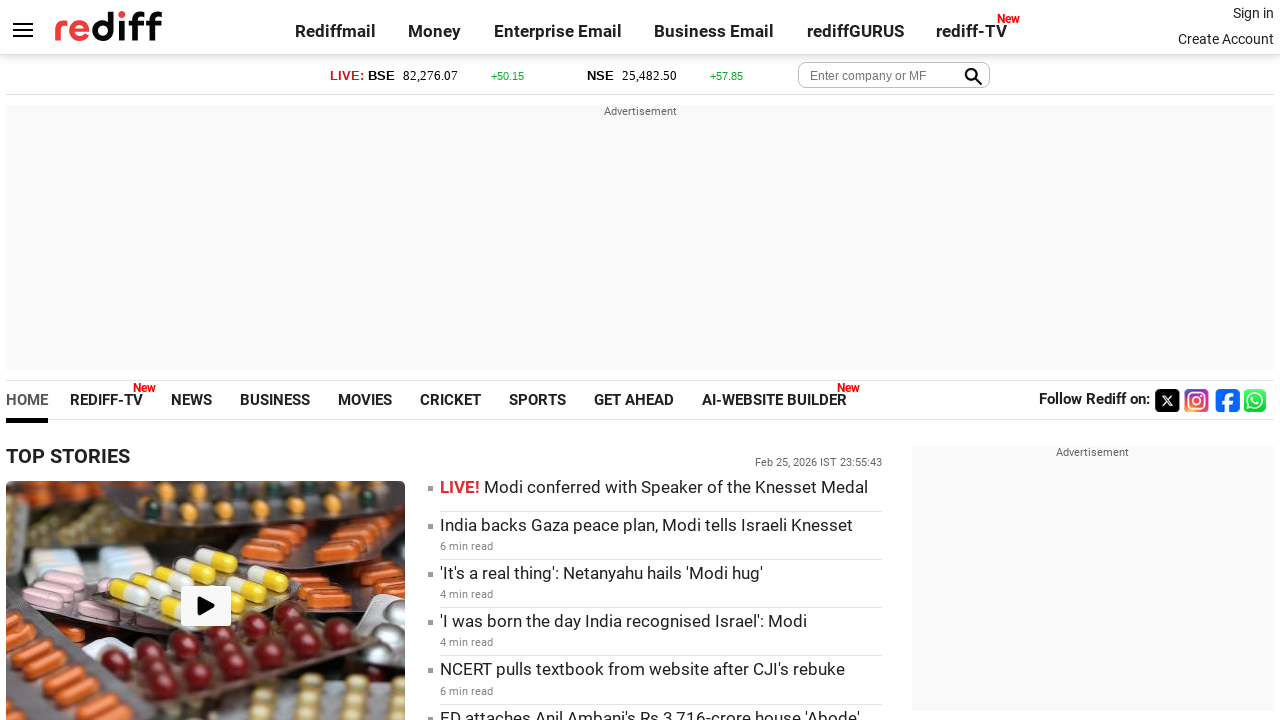

Retrieved href attribute from link: https://gurus.rediff.com/question/qdtl/career/got-snu-comuter-better-than-thapar-cse-vitcse/5249444?utm_source=rediff_home_us&utm_medium=pc&utm_campaign=rediffgurus&utm_content=rediffgurus_rediff_home_us_pc
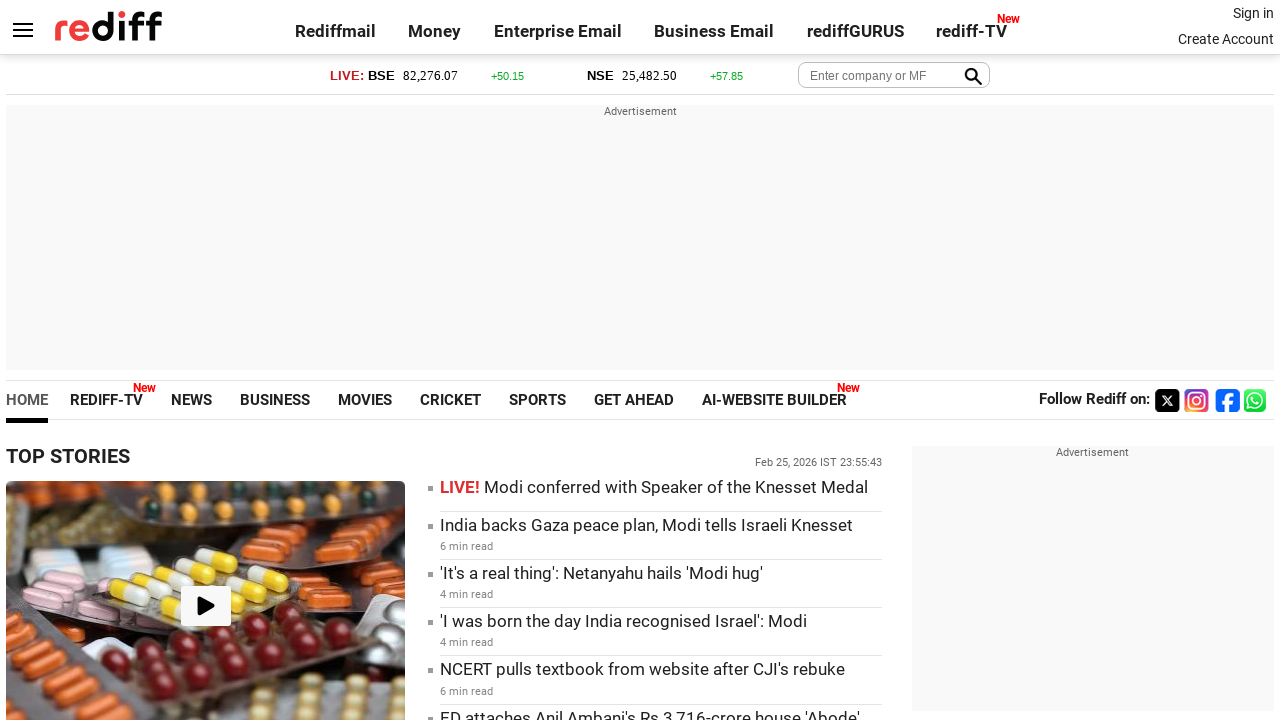

Retrieved inner text from link: My son got snu comuter,Is it better than thapar cse...
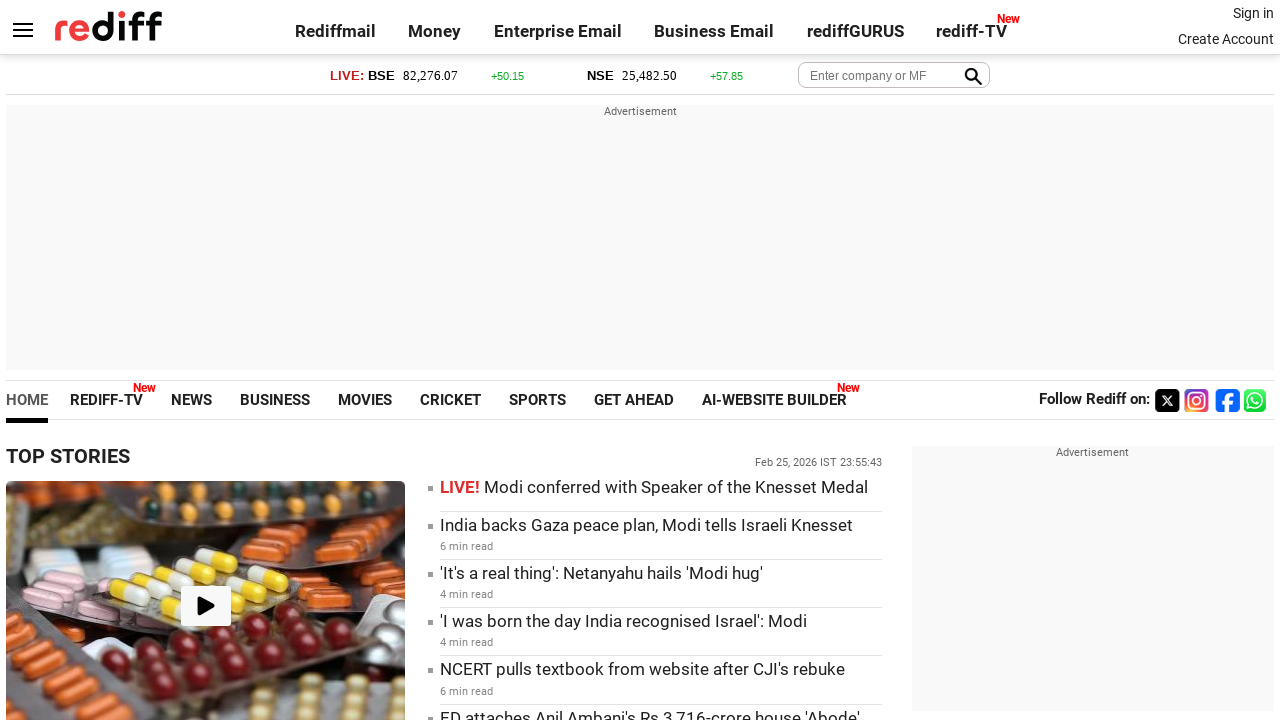

Retrieved href attribute from link: https://gurus.rediff.com/question/qdtl/relationship/married-life-complete-disaster-its-1-8-yrs-before-marriage/5249356?utm_source=rediff_home_us&utm_medium=pc&utm_campaign=rediffgurus&utm_content=rediffgurus_rediff_home_us_pc
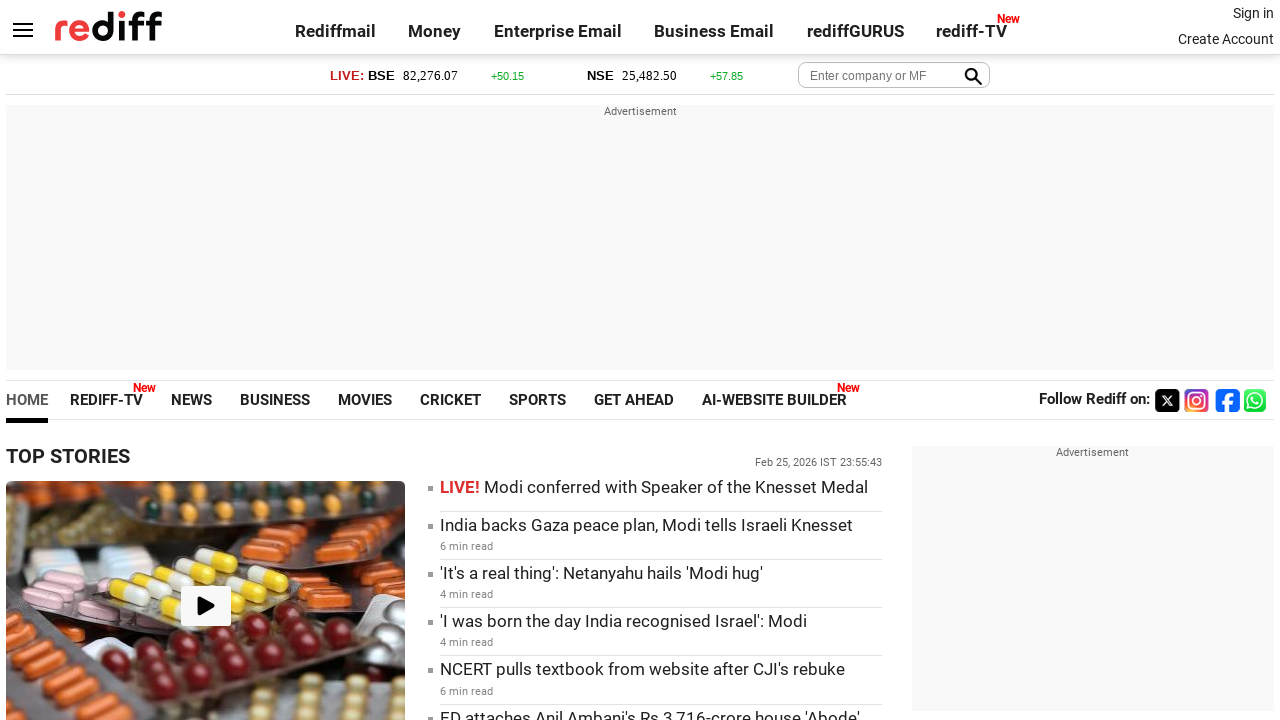

Retrieved inner text from link: 
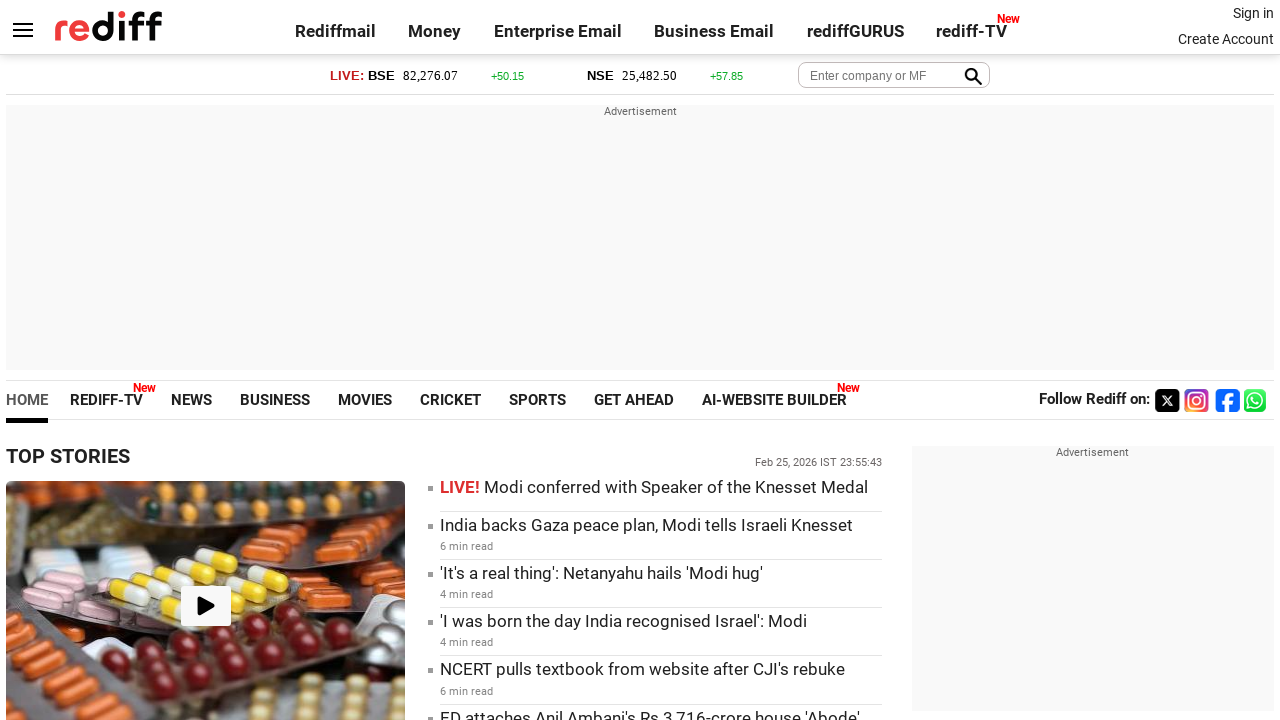

Retrieved href attribute from link: https://gurus.rediff.com/question/qdtl/relationship/married-life-complete-disaster-its-1-8-yrs-before-marriage/5249356?utm_source=rediff_home_us&utm_medium=pc&utm_campaign=rediffgurus&utm_content=rediffgurus_rediff_home_us_pc
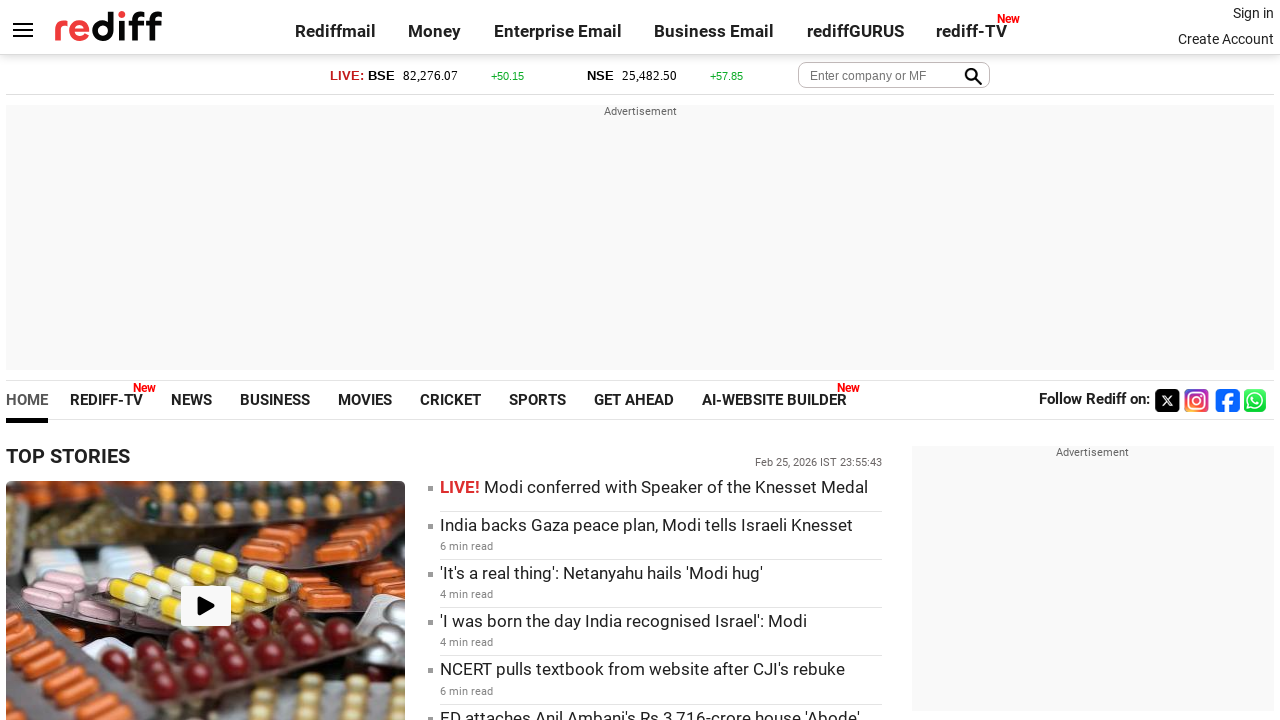

Retrieved inner text from link: Hi Sir, My married life has been a complete disaster...
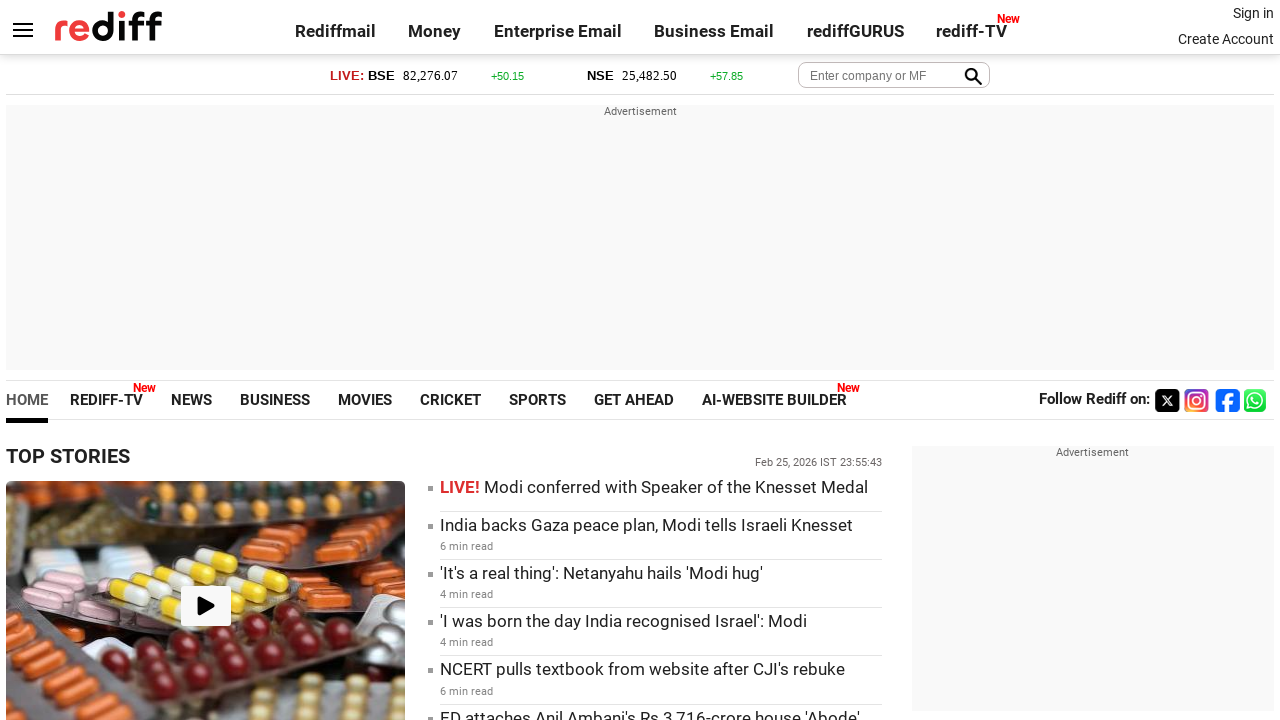

Retrieved href attribute from link: https://gurus.rediff.com/question/qdtl/career/hallo-daughter-neet-aspirant-2026-amp-039-s-1st-drop/5249415?utm_source=rediff_home_us&utm_medium=pc&utm_campaign=rediffgurus&utm_content=rediffgurus_rediff_home_us_pc
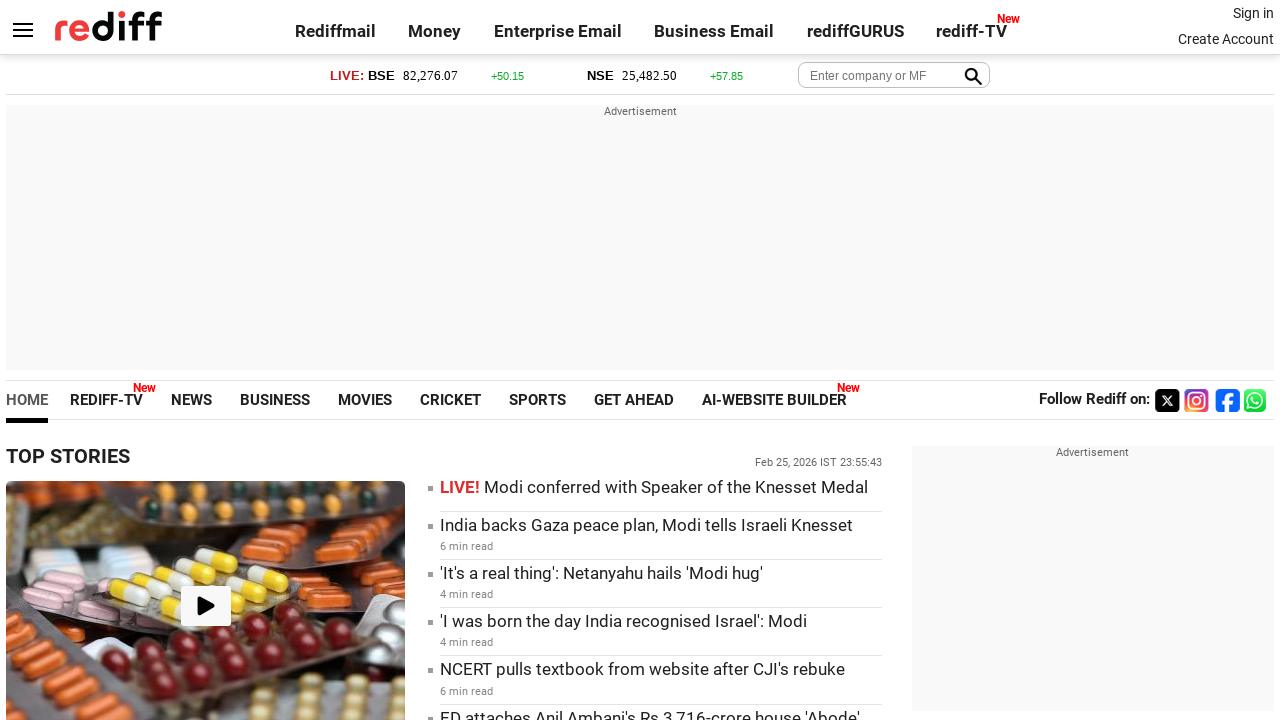

Retrieved inner text from link: Hallo sir, My daughter neet aspirant 2026 & it's her 1st drop....
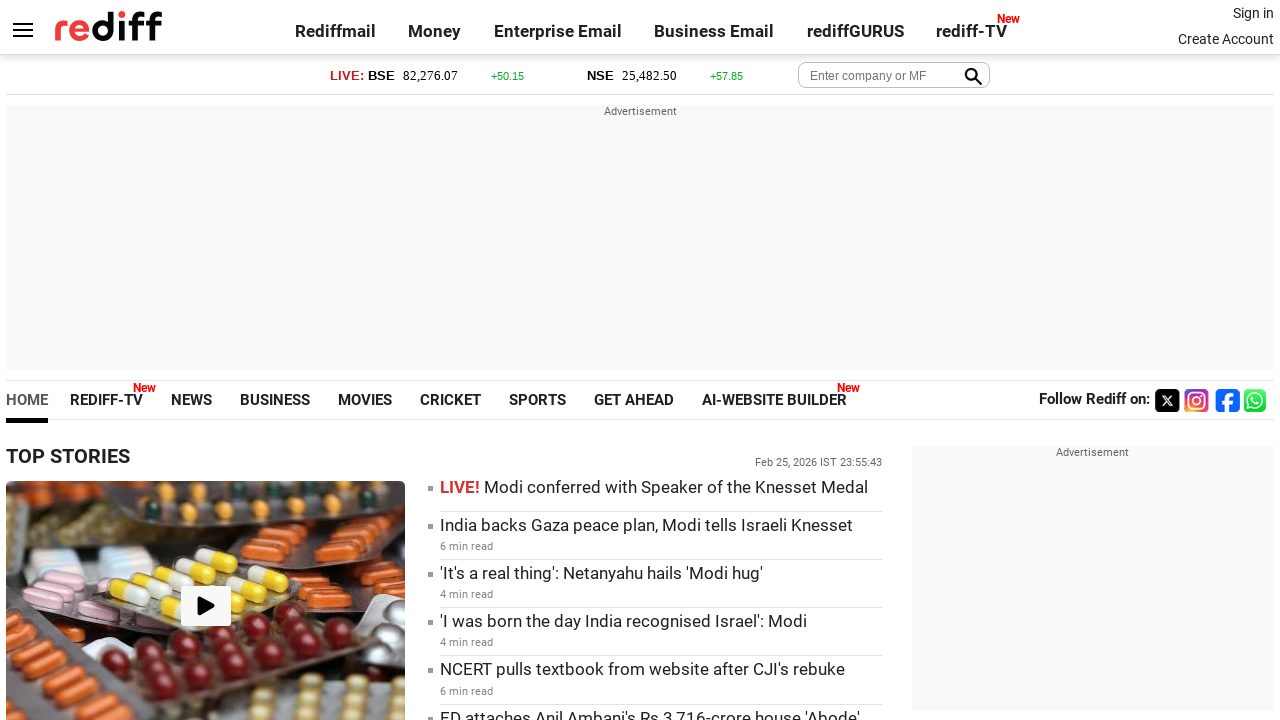

Retrieved href attribute from link: https://gurus.rediff.com/question/qdtl/money/lic-lic-rsquo-s-jeevan-labh-plan-936-start-25/5248267?utm_source=rediff_home_us&utm_medium=pc&utm_campaign=rediffgurus&utm_content=rediffgurus_rediff_home_us_pc
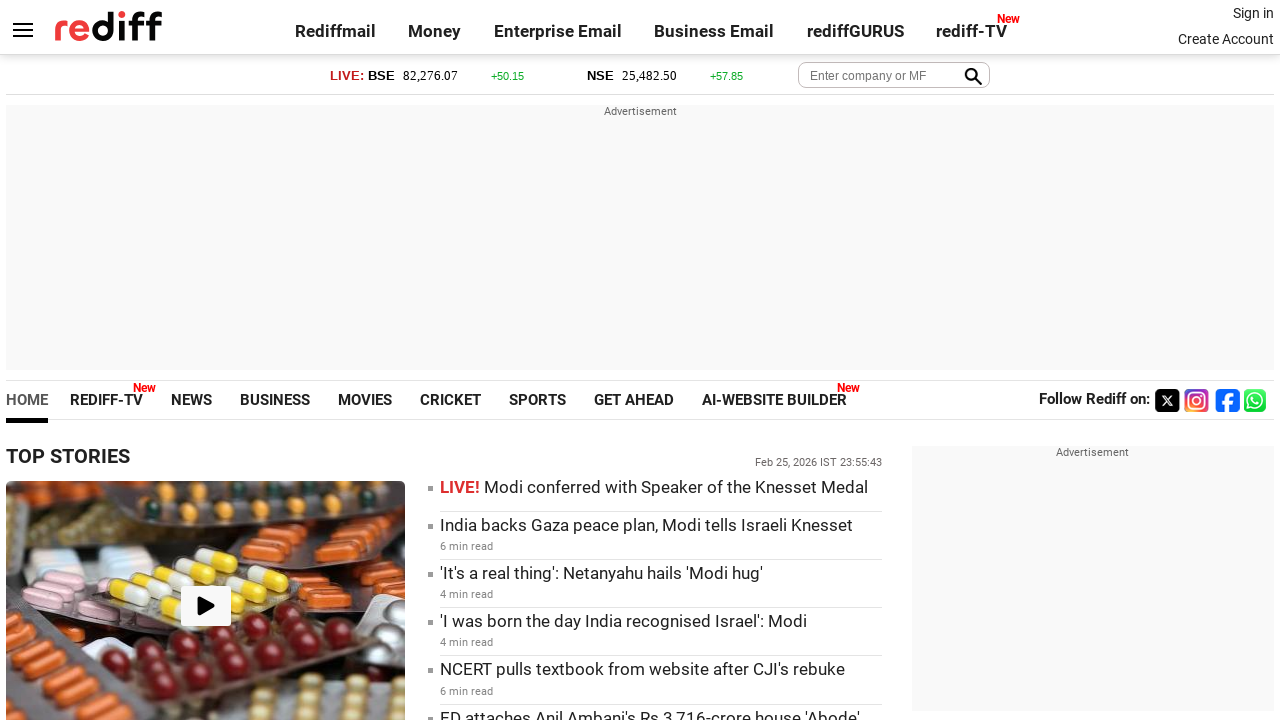

Retrieved inner text from link: LICLIC’s New Jeevan Labh Plan (936): Start:...
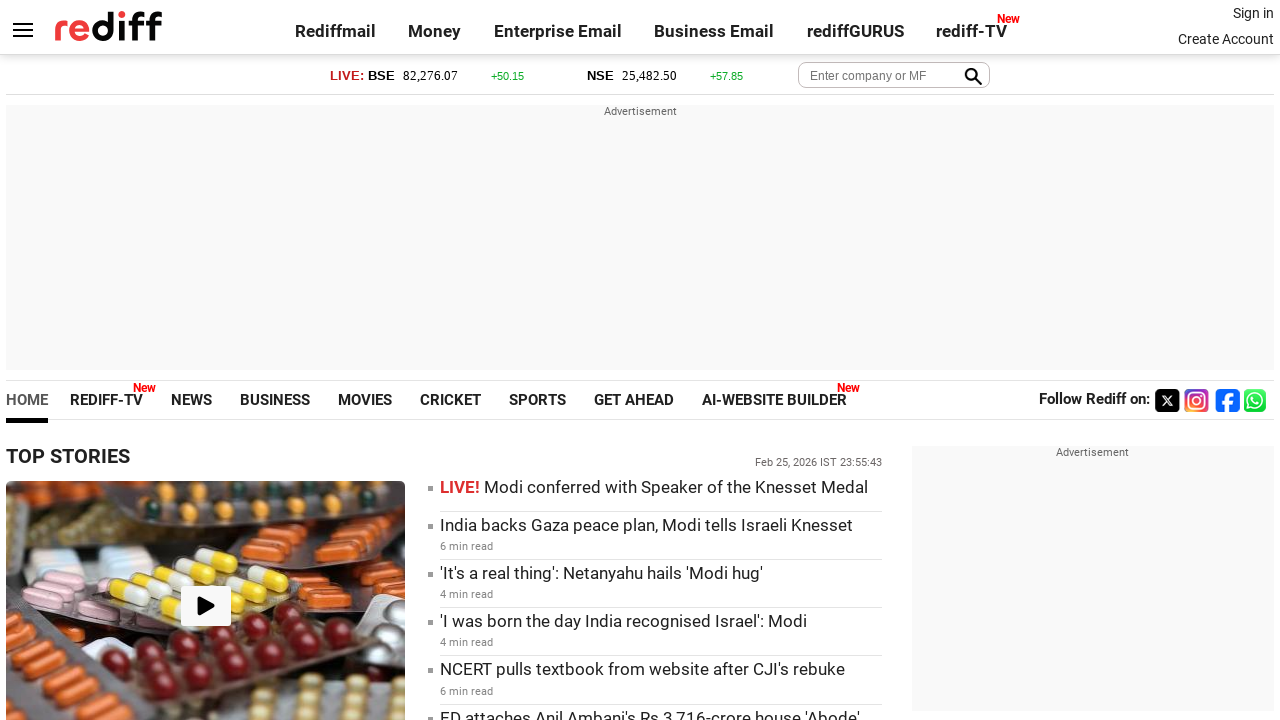

Retrieved href attribute from link: https://gurus.rediff.com/question/qdtl/health/many-diet-plans-focus-heavily-protein-intake-worry-long-term/5249137?utm_source=rediff_home_us&utm_medium=pc&utm_campaign=rediffgurus&utm_content=rediffgurus_rediff_home_us_pc
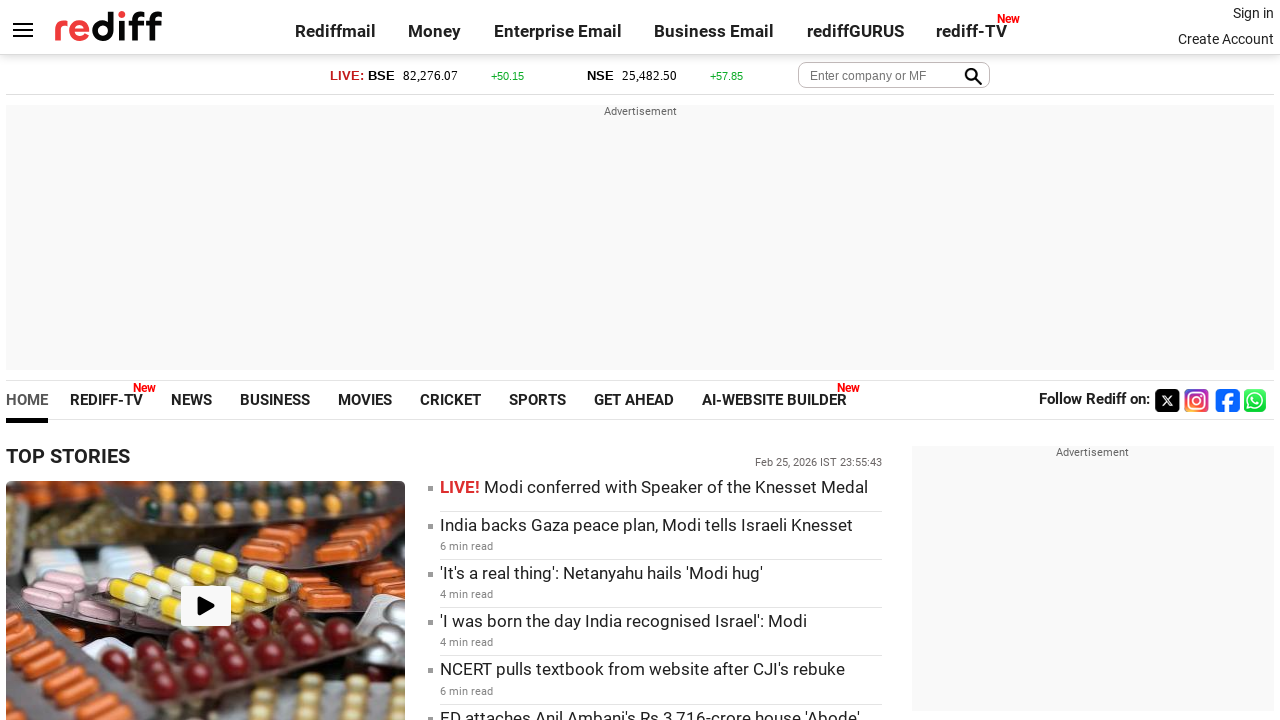

Retrieved inner text from link: Many diet plans focus heavily on protein intake, but I worry...
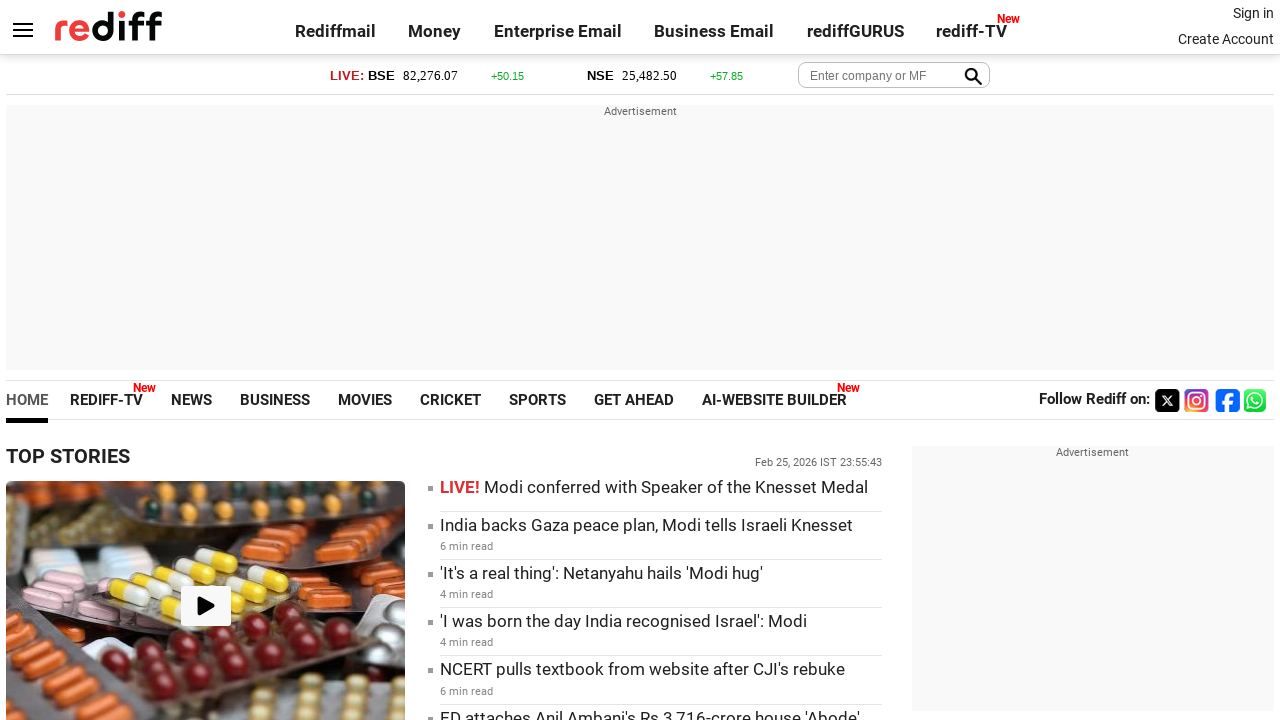

Retrieved href attribute from link: https://gurus.rediff.com/question/qdtl/relationship/create-personal-gift-husband-valentine-039-s-day-birthday-coming/5249403?utm_source=rediff_home_us&utm_medium=pc&utm_campaign=rediffgurus&utm_content=rediffgurus_rediff_home_us_pc
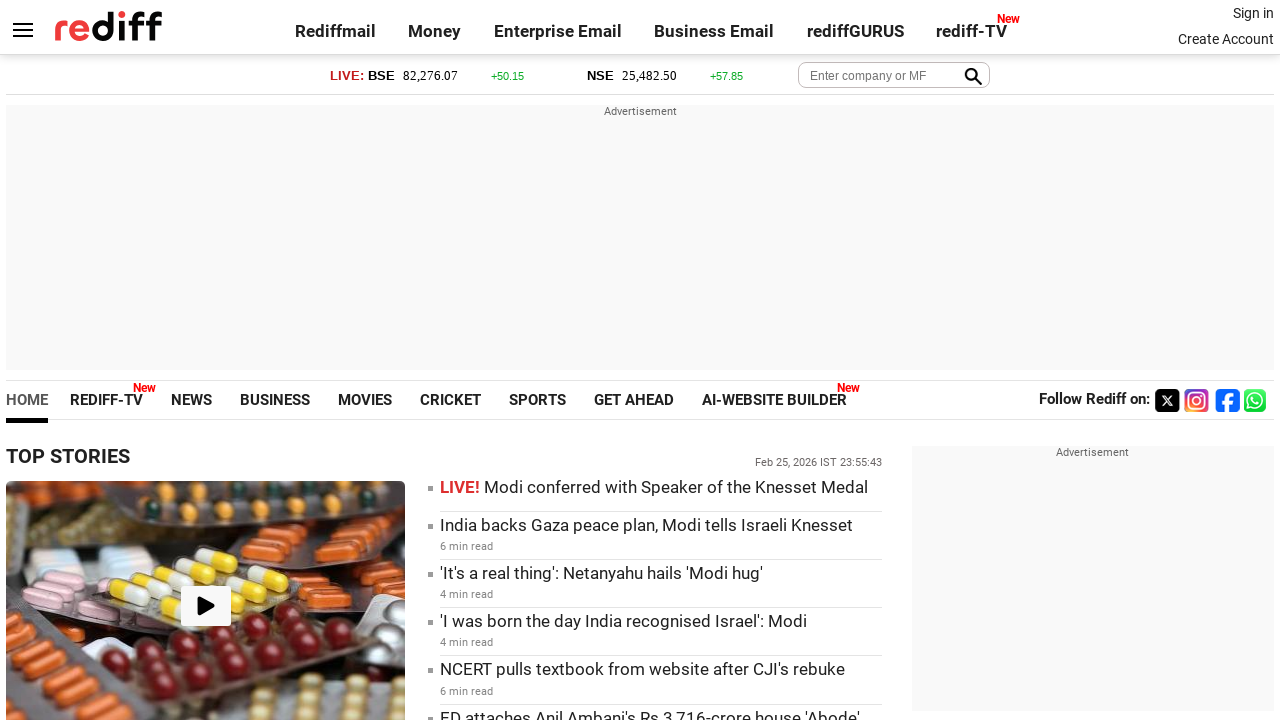

Retrieved inner text from link: I want to create a personal gift for my husband on Valentine's...
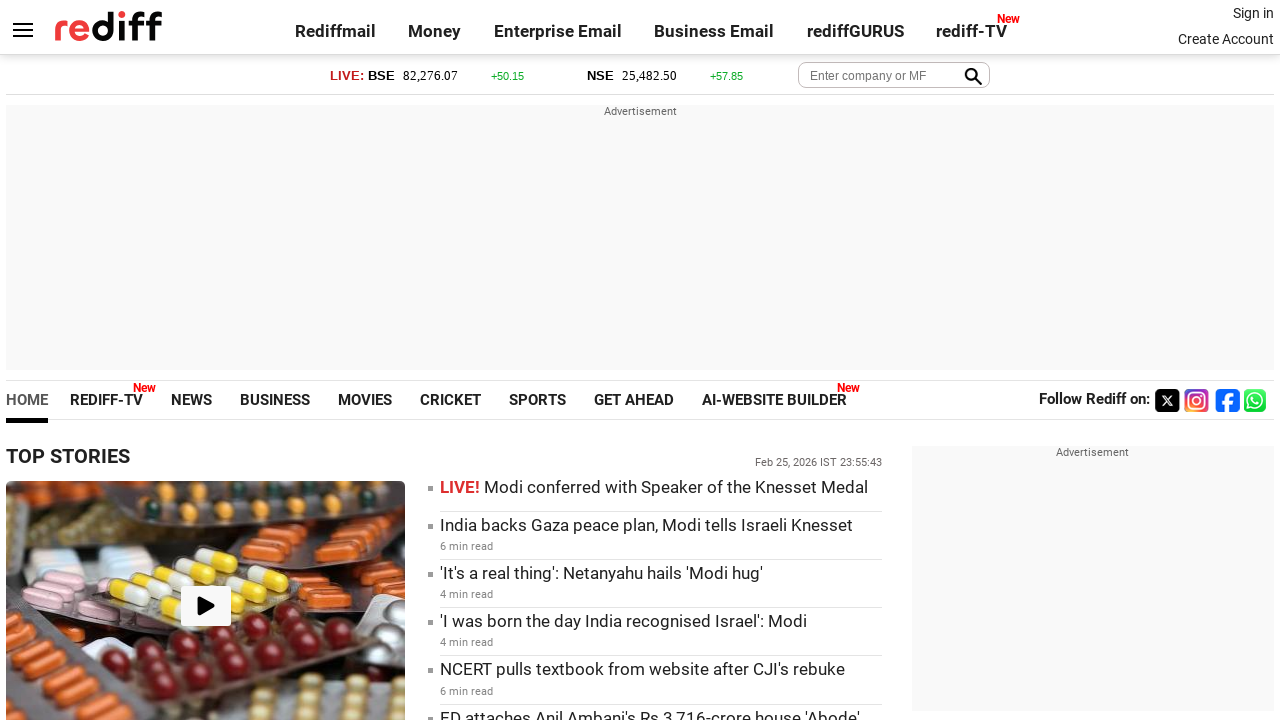

Retrieved href attribute from link: https://gurus.rediff.com/question/qdtl/money/sudheer-43-yrs-working-nbfc-present-investing-amount-25k-8/5248481?utm_source=rediff_home_us&utm_medium=pc&utm_campaign=rediffgurus&utm_content=rediffgurus_rediff_home_us_pc
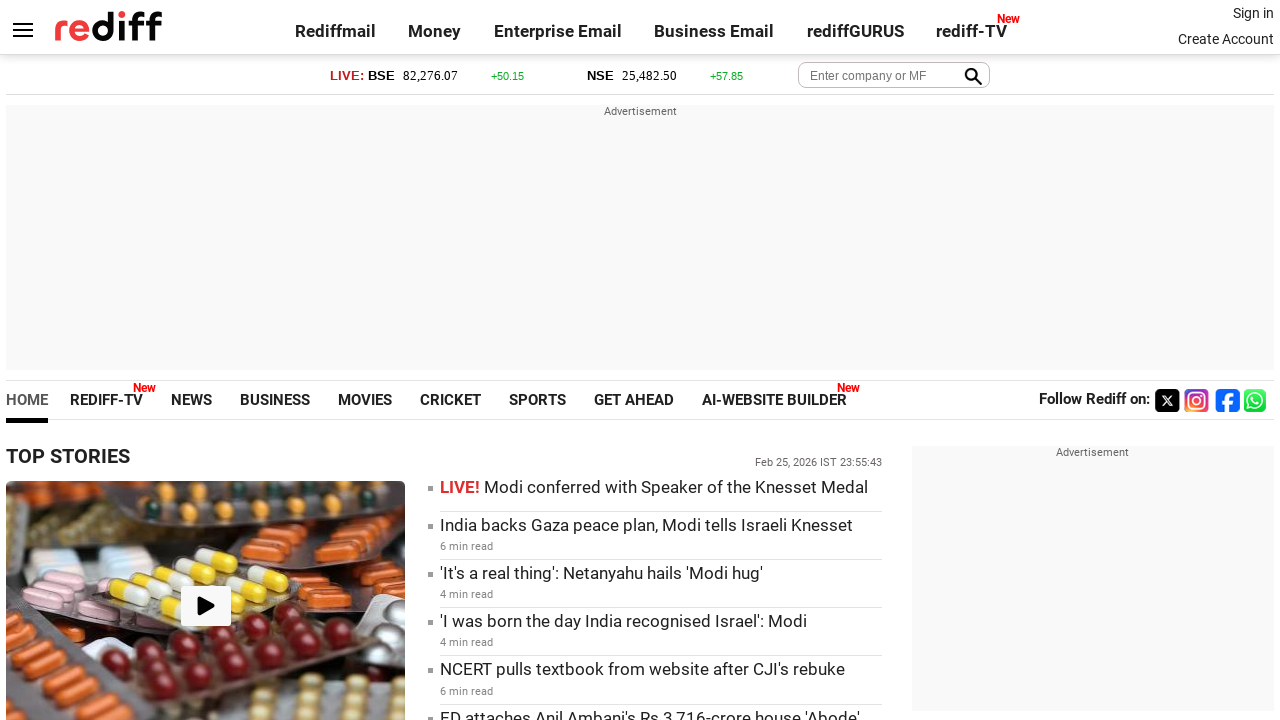

Retrieved inner text from link: Hi Sir this is Sudheer i am 43 yrs old working in NBFC. At...
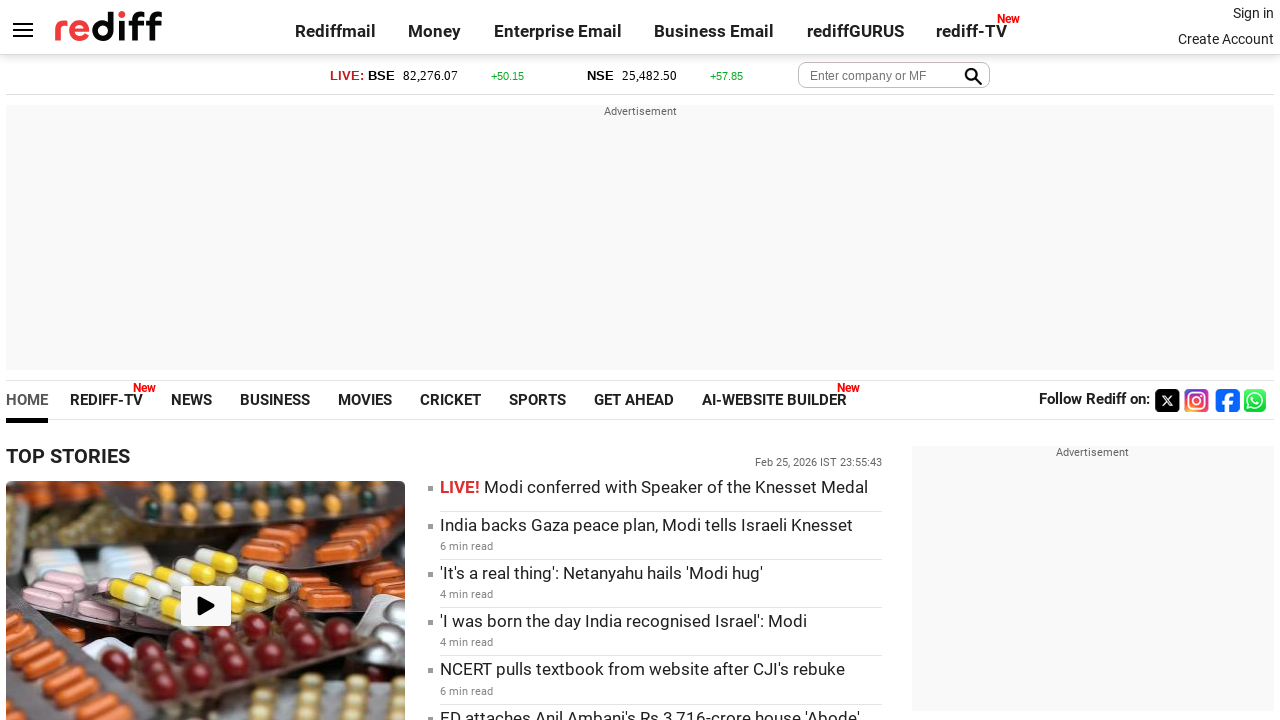

Retrieved href attribute from link: https://gurus.rediff.com/question/qdtl/money/advisable-shift-mutual-funds-etfs-pl-guide-which-etf-better/5248598?utm_source=rediff_home_us&utm_medium=pc&utm_campaign=rediffgurus&utm_content=rediffgurus_rediff_home_us_pc
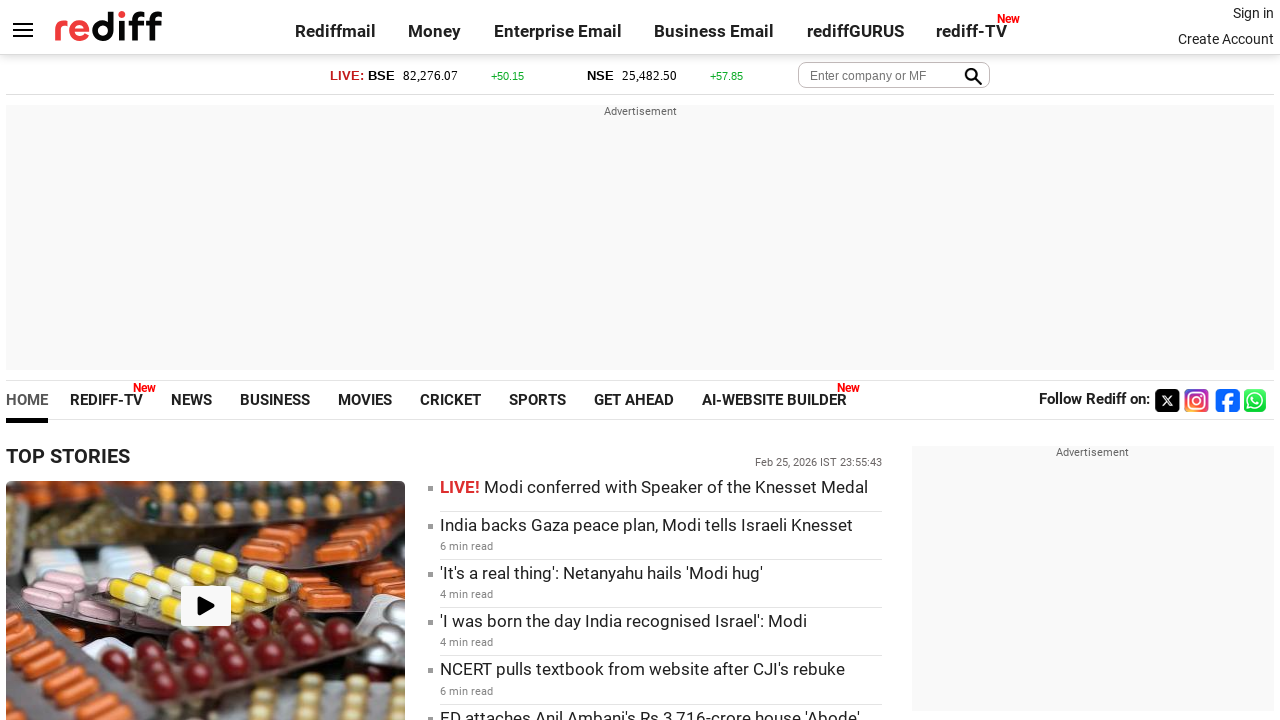

Retrieved inner text from link: Sir is it advisable to shift from mutual funds to ETFs.If do...
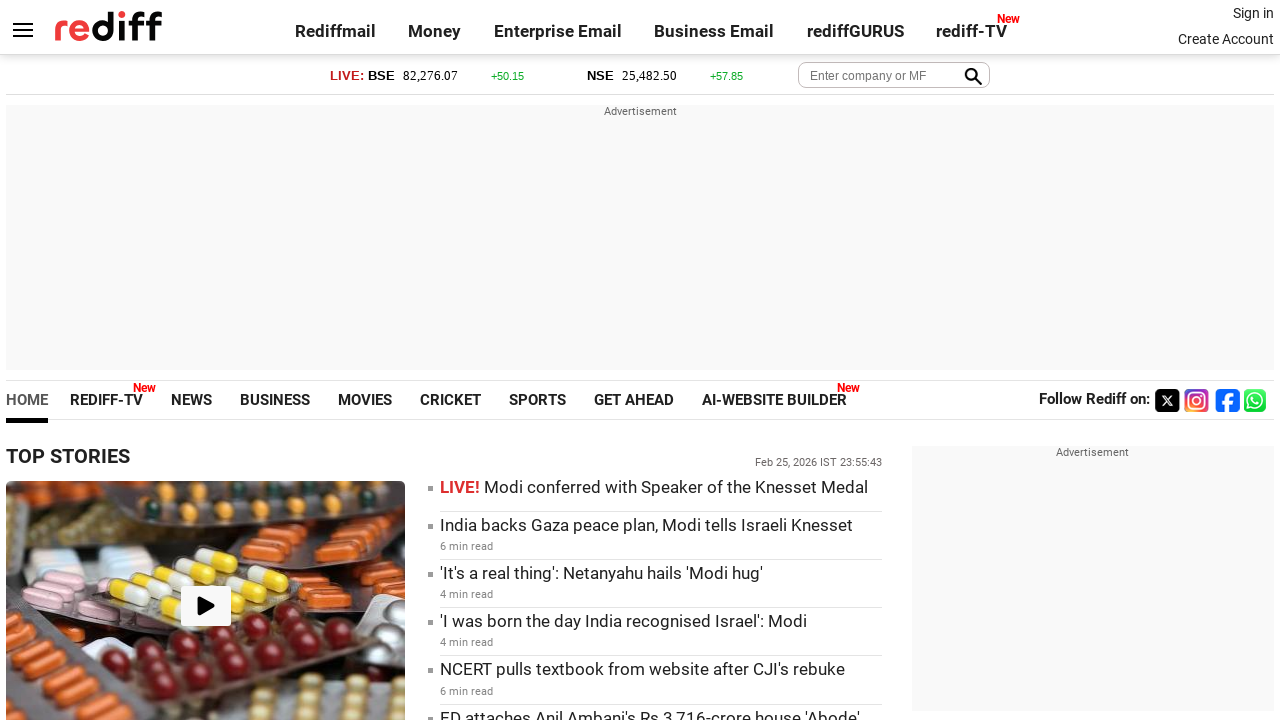

Retrieved href attribute from link: https://gurus.rediff.com/question/qdtl/relationship/boy-dating-another-girl-giving-mixed-signals-afraid-ask-him/5249374?utm_source=rediff_home_us&utm_medium=pc&utm_campaign=rediffgurus&utm_content=rediffgurus_rediff_home_us_pc
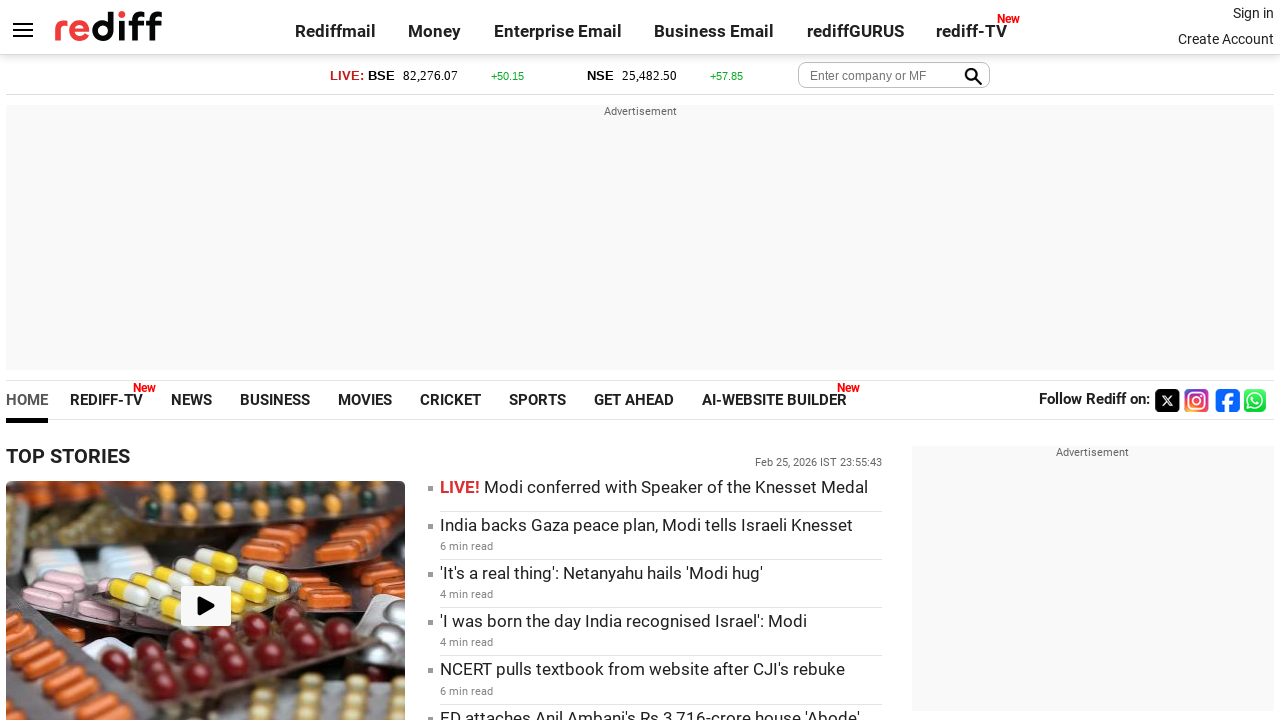

Retrieved inner text from link: The boy I like is dating another girl. But he is giving me...
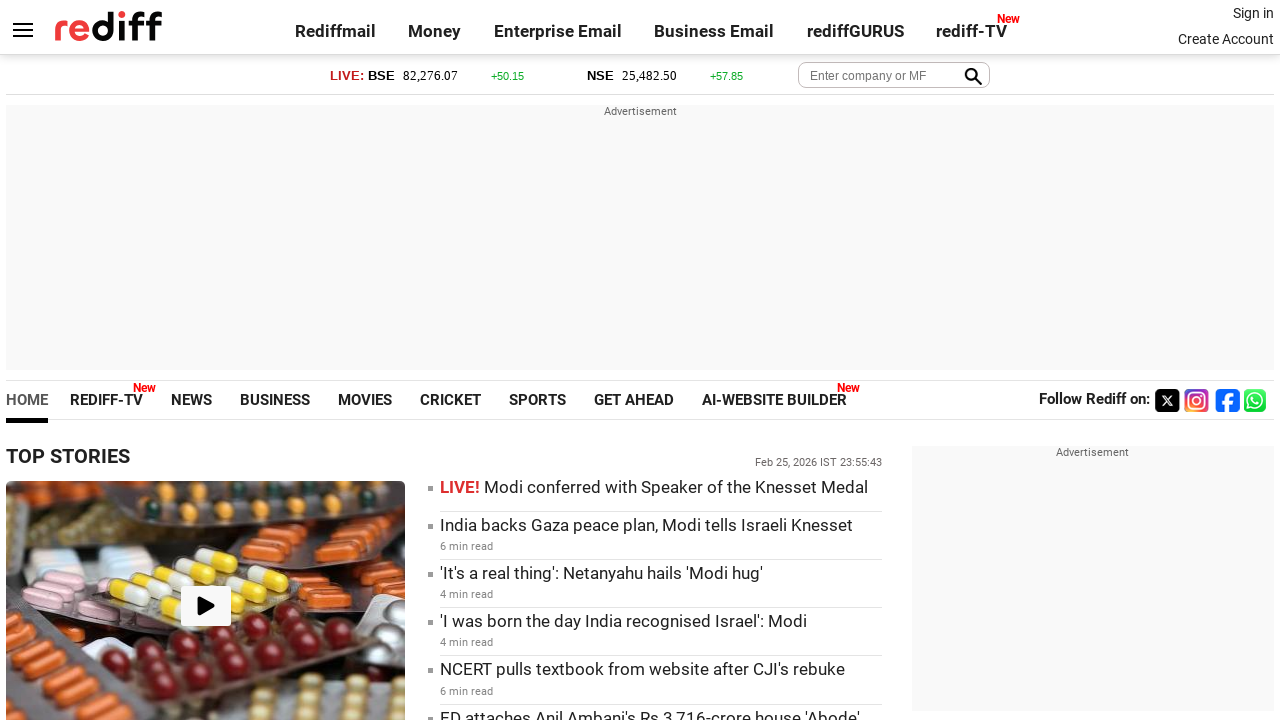

Retrieved href attribute from link: https://gurus.rediff.com/question/qdtl/career/hello-mera-ek-question-tha-mai-12th-bihar-board-se/5249254?utm_source=rediff_home_us&utm_medium=pc&utm_campaign=rediffgurus&utm_content=rediffgurus_rediff_home_us_pc
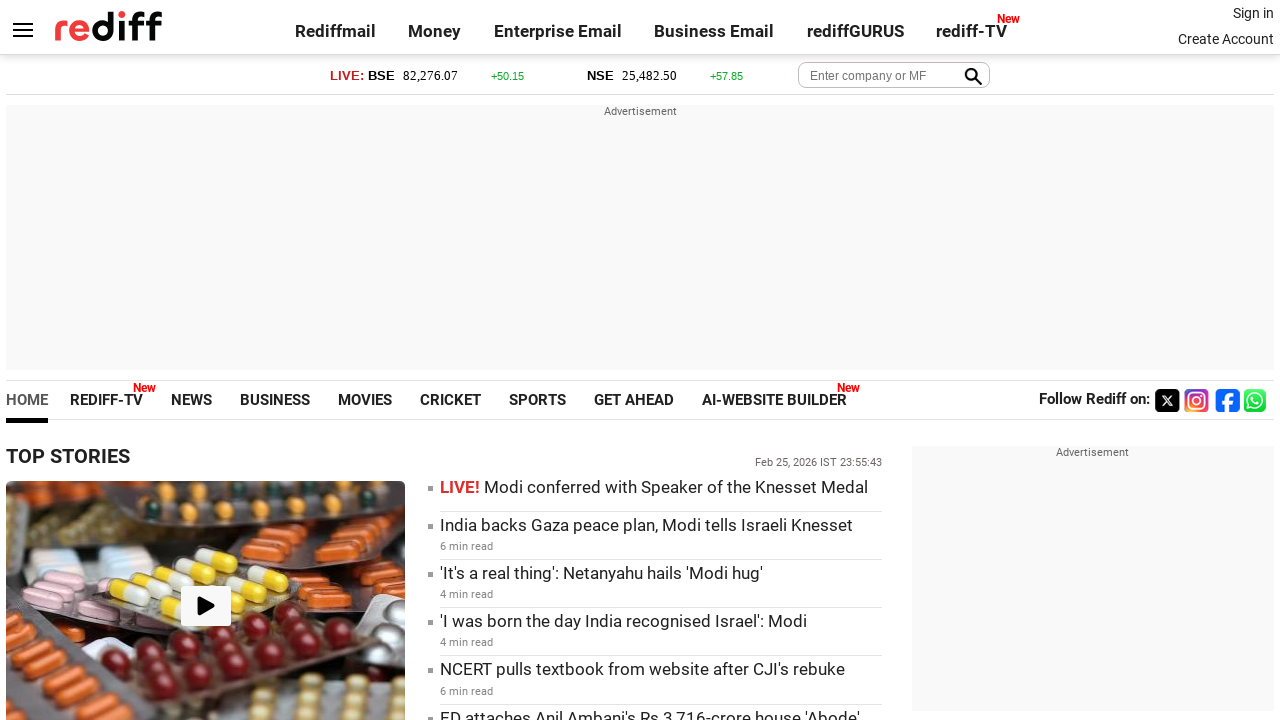

Retrieved inner text from link: Hello sir mera ek question tha sirMai 12th bihar board se 2025...
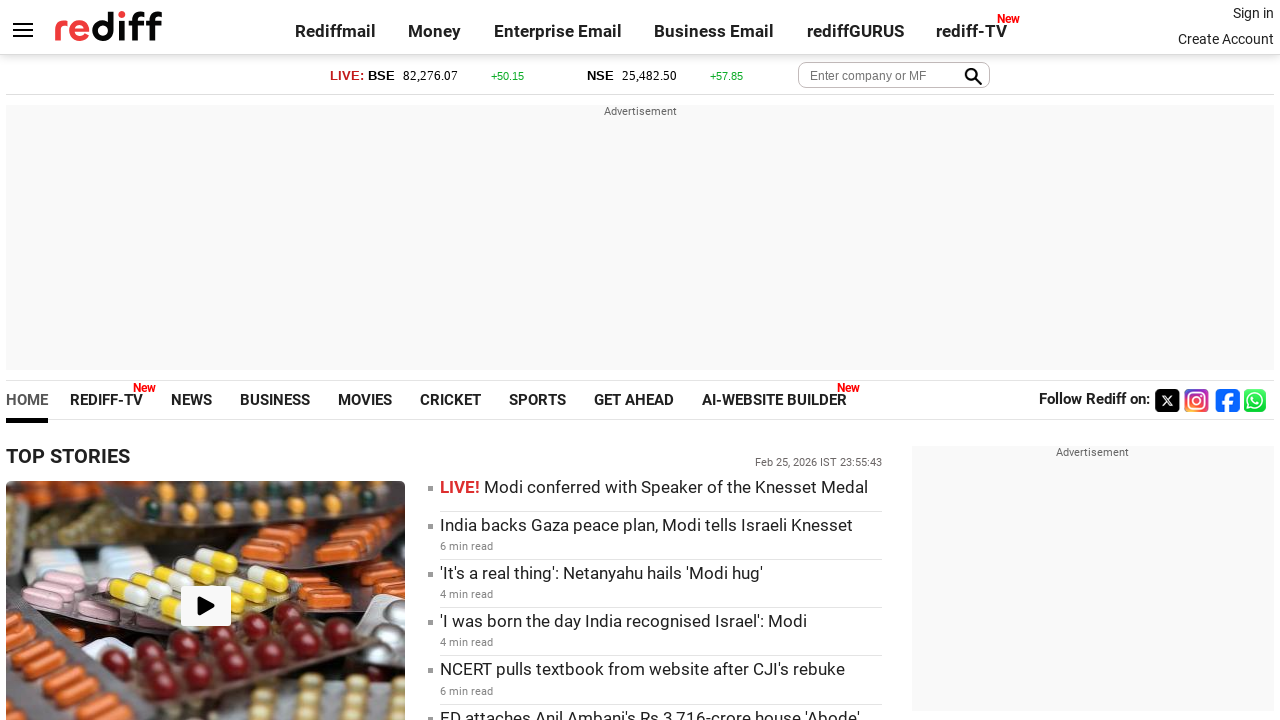

Retrieved href attribute from link: https://gurus.rediff.com?utm_source=rediff_home_us&utm_medium=pc&utm_campaign=rediffgurus&utm_content=rediffgurus_rediff_home_us_pc
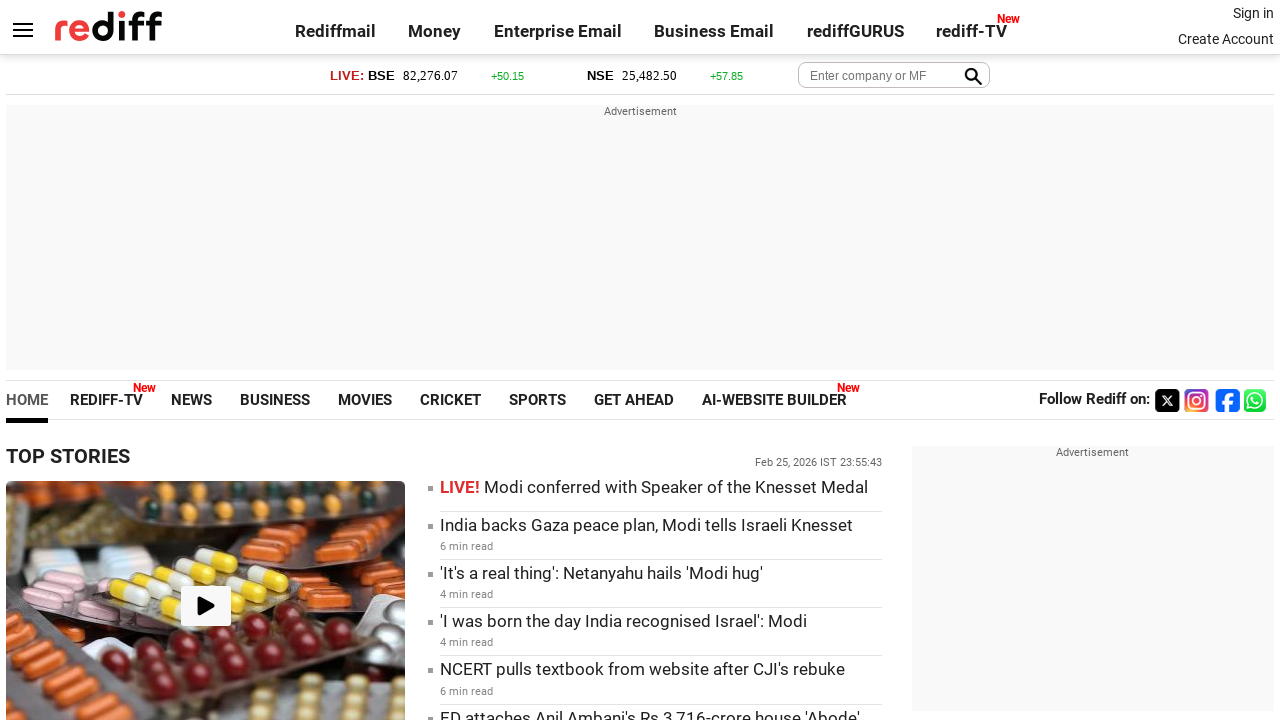

Retrieved inner text from link: See More >
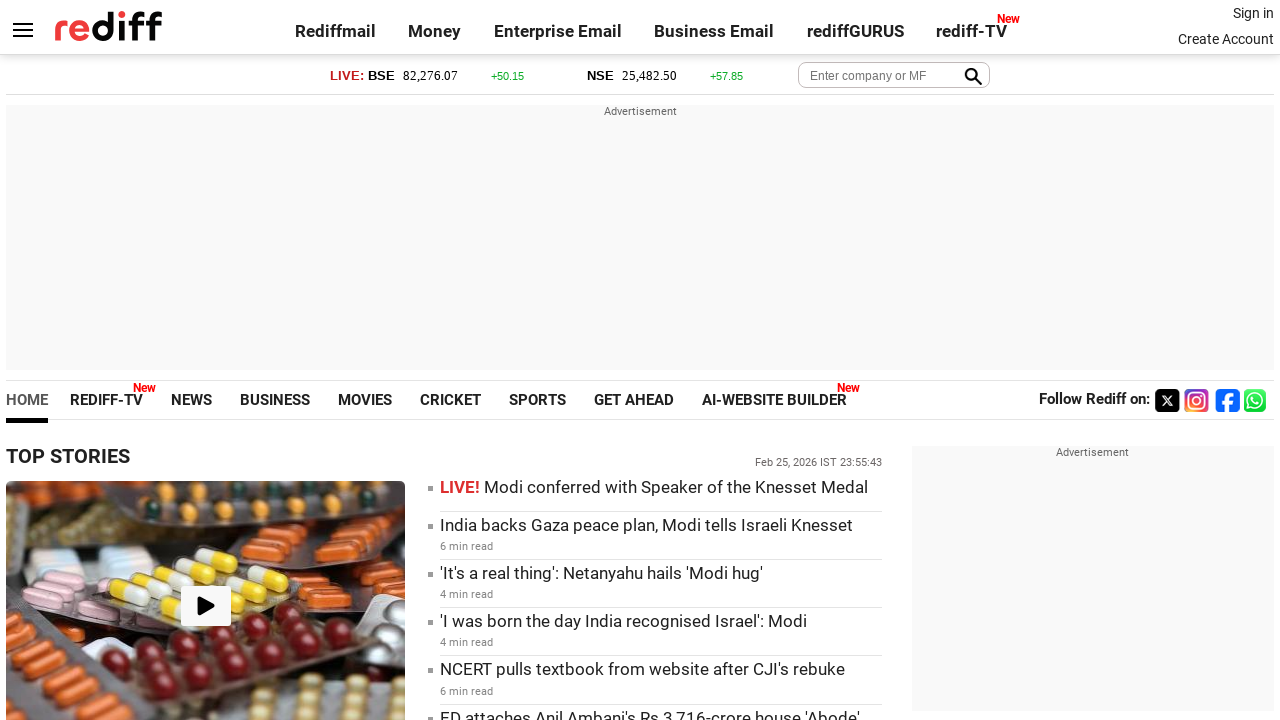

Retrieved href attribute from link: https://ishare.rediff.com
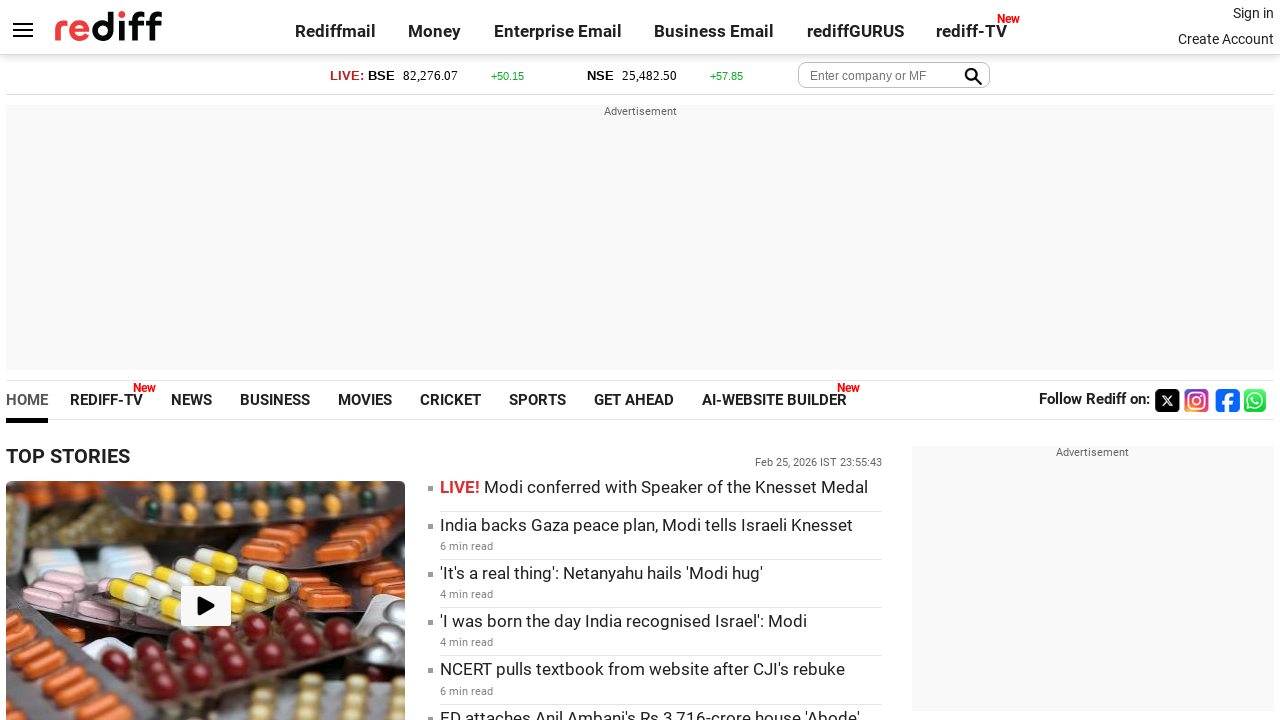

Retrieved inner text from link:  VIDEOS
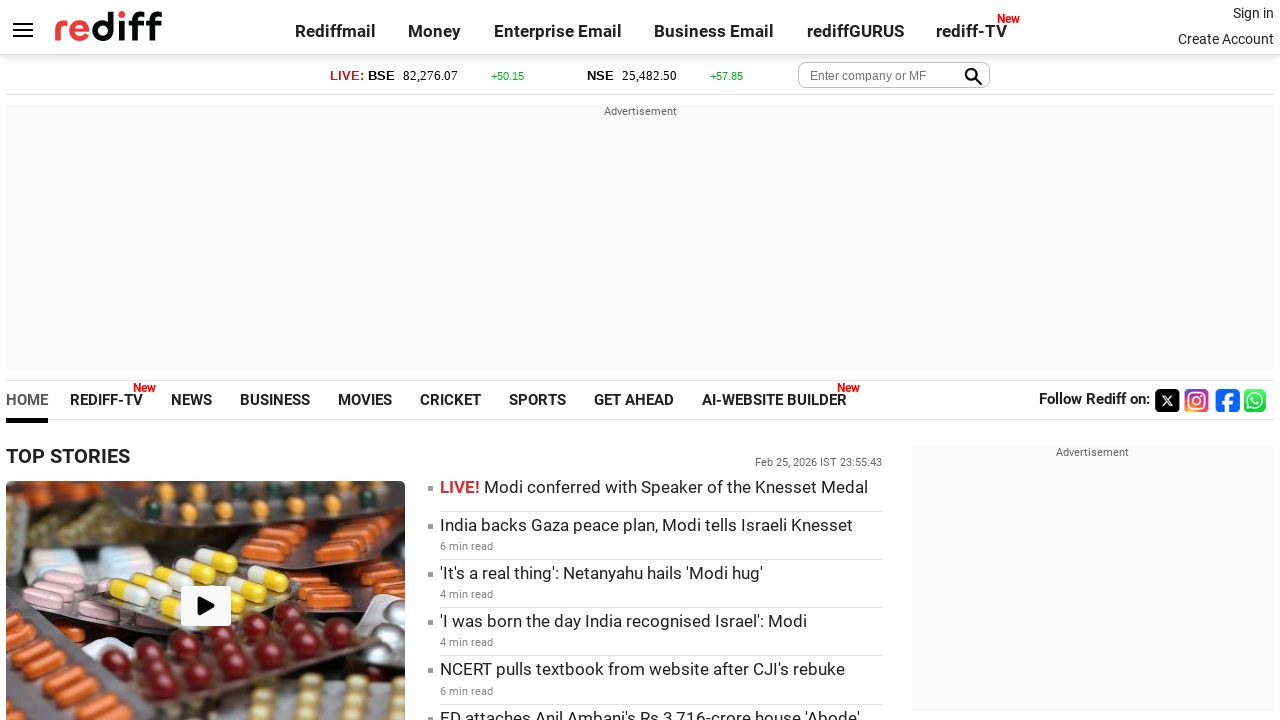

Retrieved href attribute from link: https://ishare.rediff.com
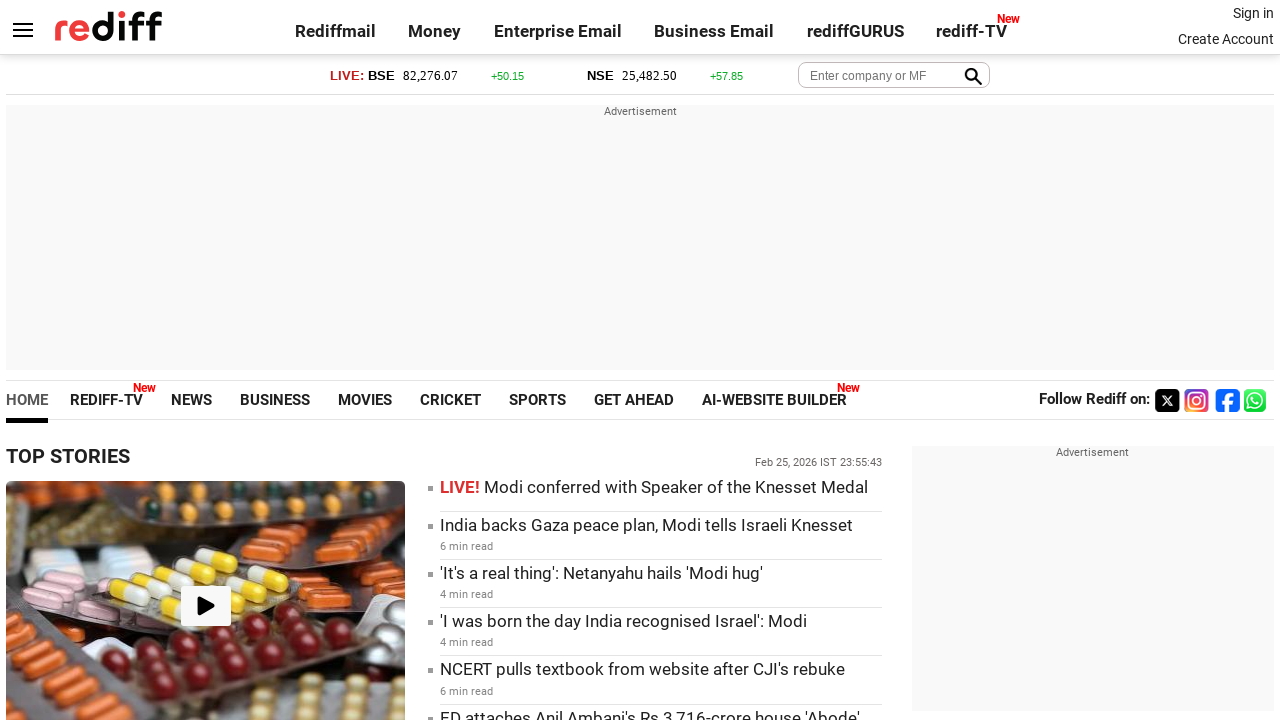

Retrieved inner text from link: 
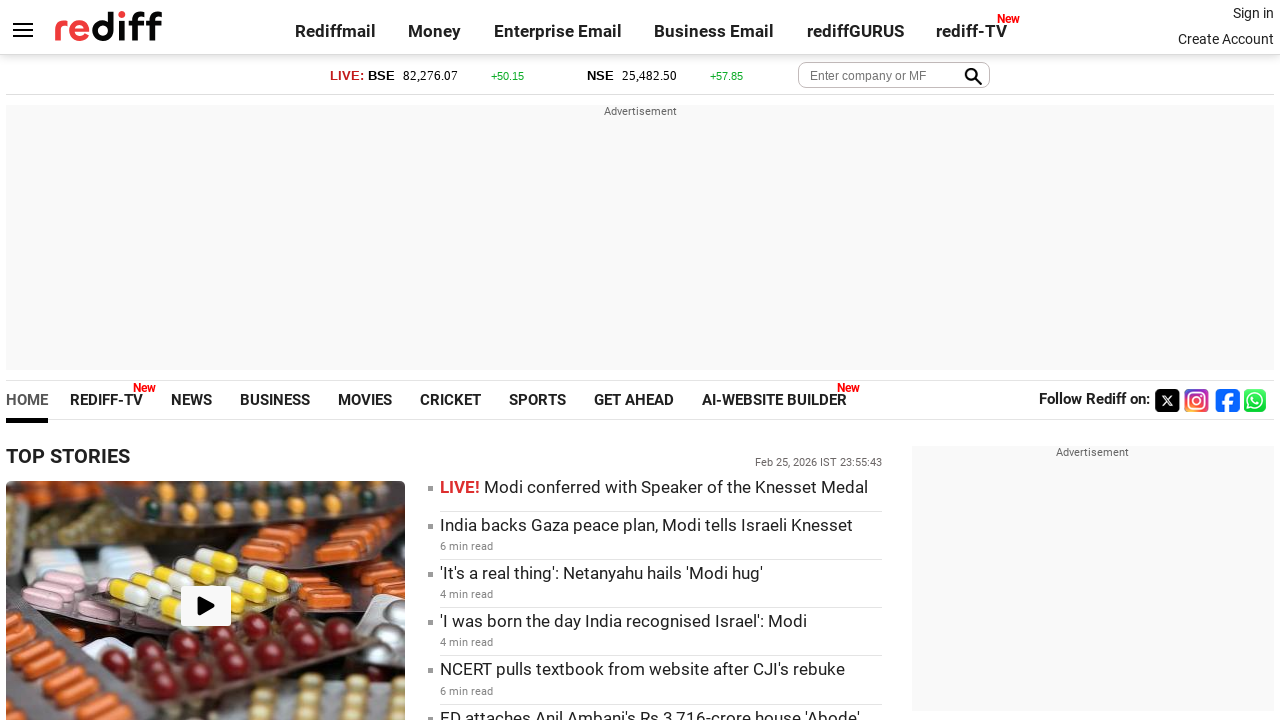

Retrieved href attribute from link: https://ishare.rediff.com/video/others/watch-devotees-celebrate-the-iconic-lathmar-holi-in-barsana/11375972
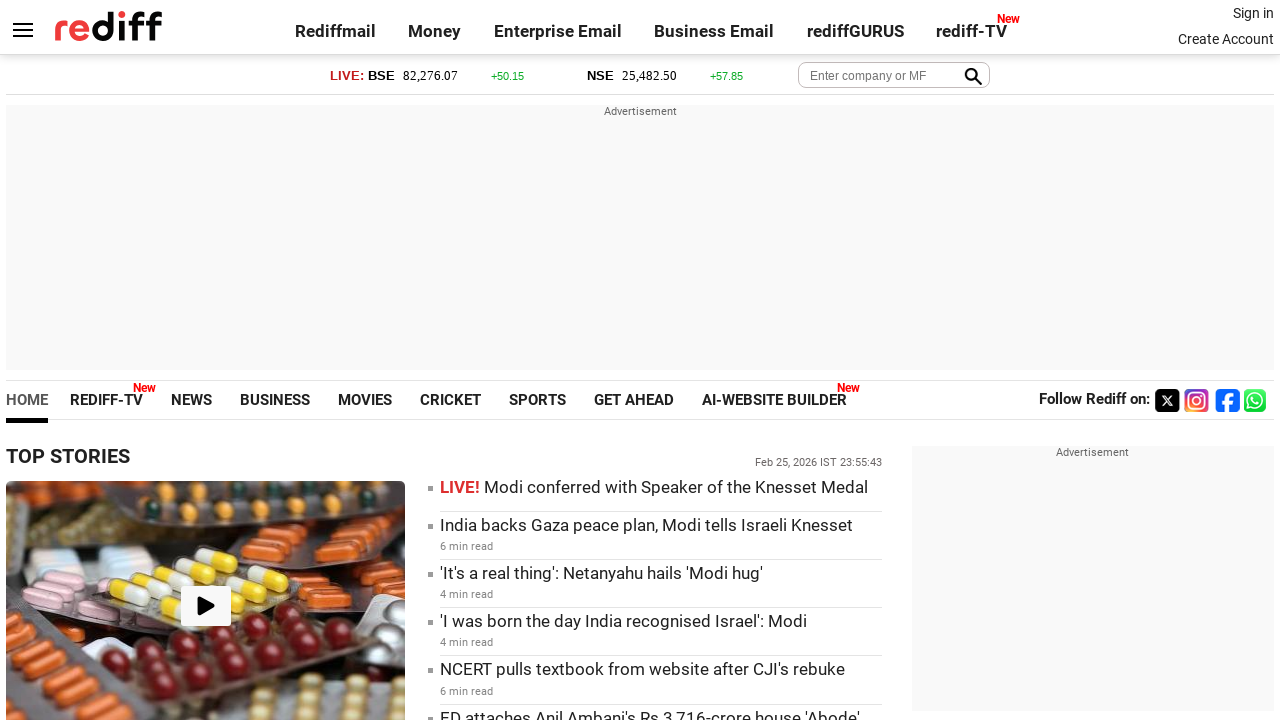

Retrieved inner text from link: Watch: Devotees celebrate the iconic 'Lathmar Holi' in Barsana
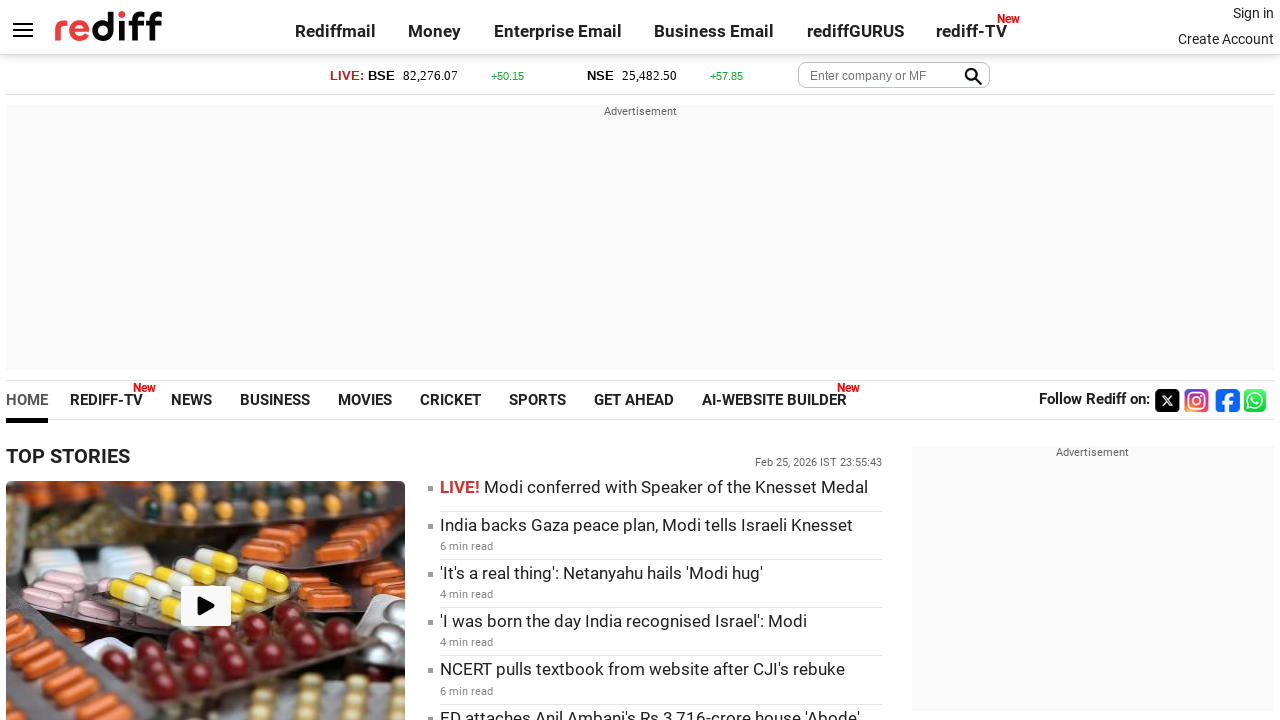

Retrieved href attribute from link: https://ishare.rediff.com
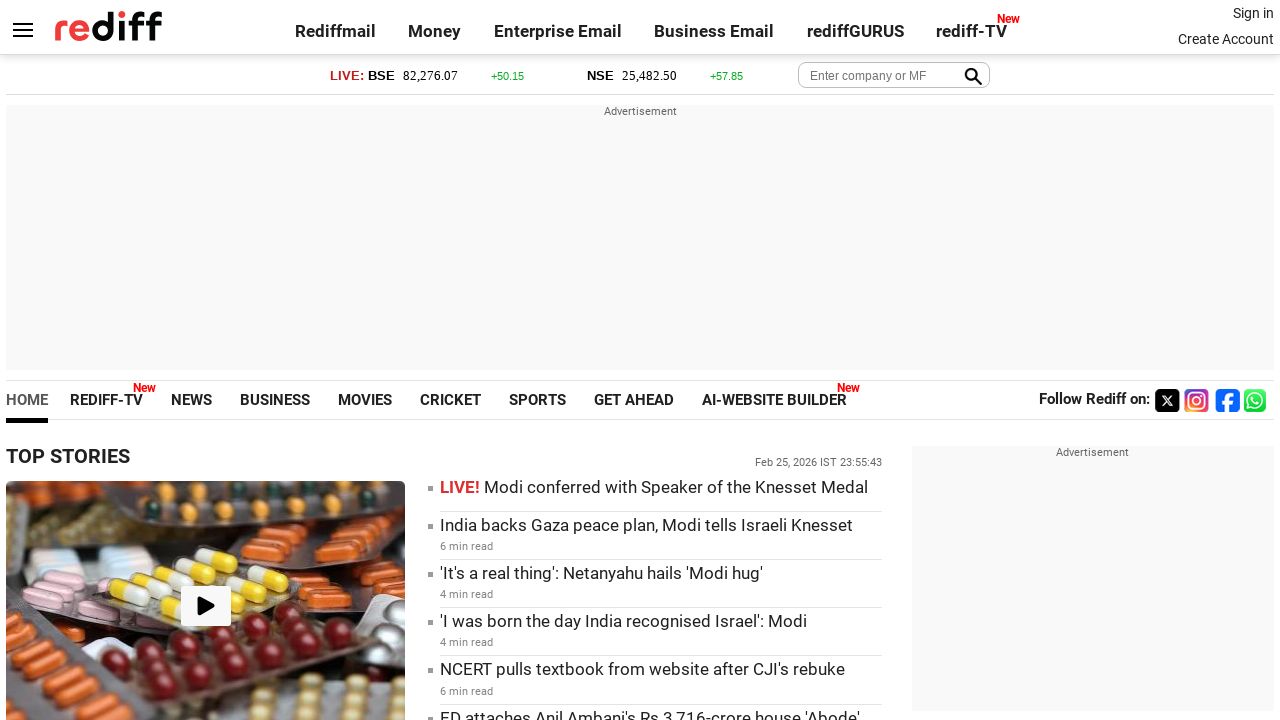

Retrieved inner text from link: 
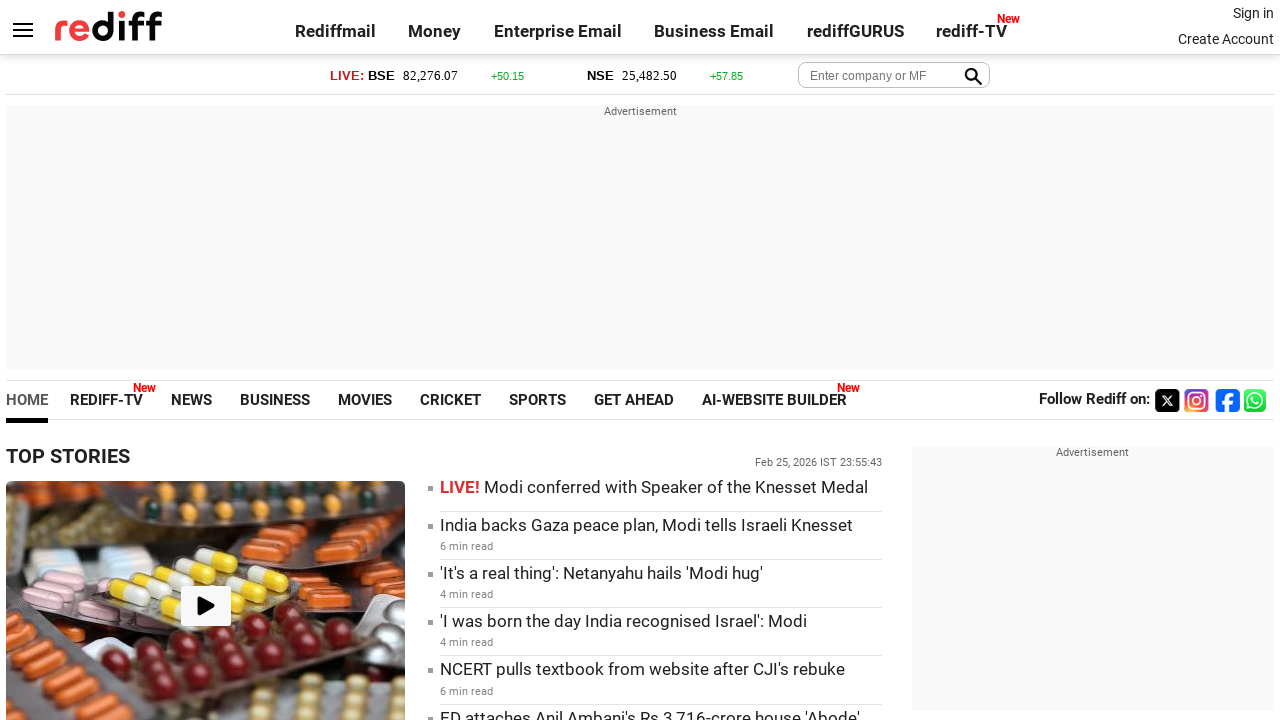

Retrieved href attribute from link: https://ishare.rediff.com/video/others/midnight-surprise-urvashi-cuts-cake-at-mumbai-airport/11375922
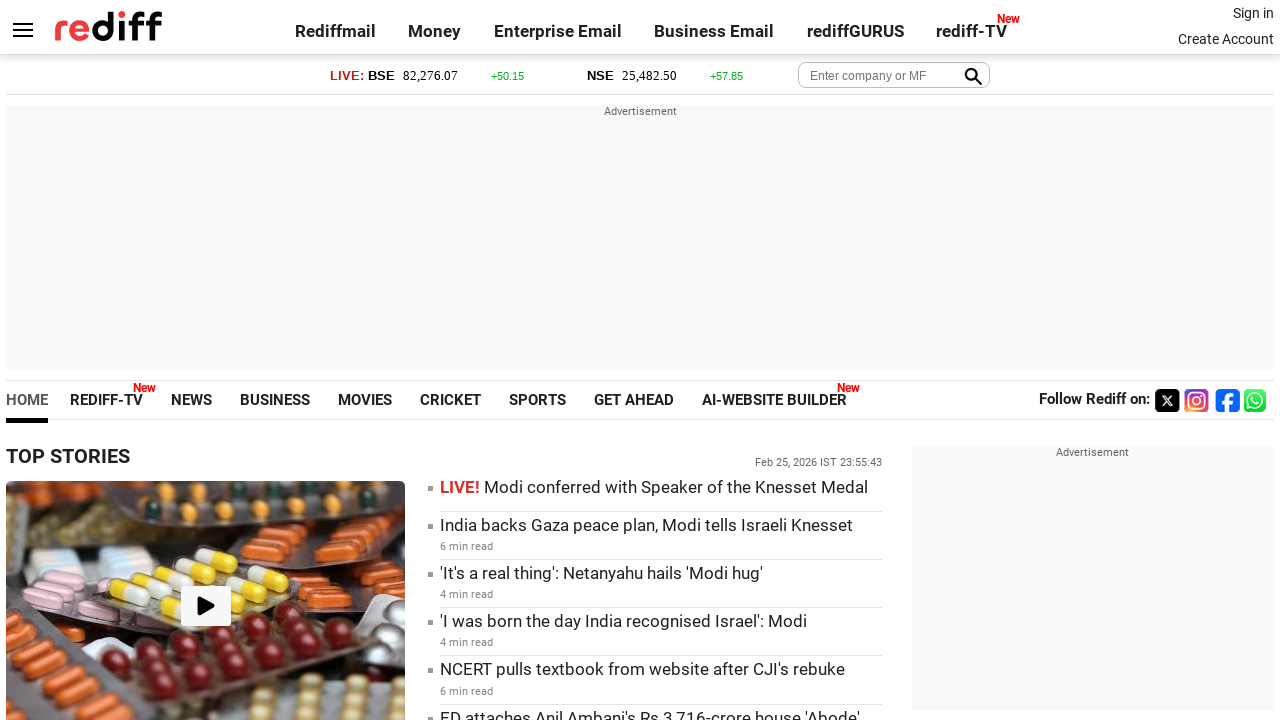

Retrieved inner text from link: Midnight Surprise! Urvashi Cuts Cake at Mumbai Airport
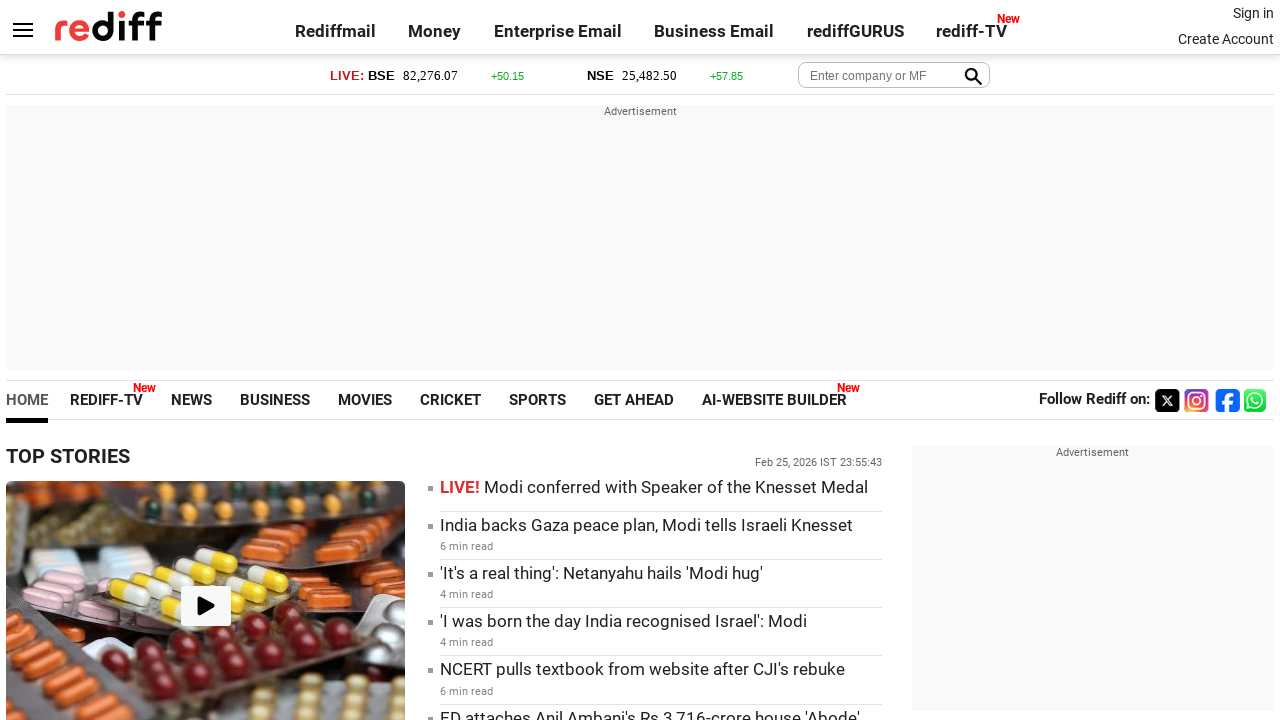

Retrieved href attribute from link: https://ishare.rediff.com
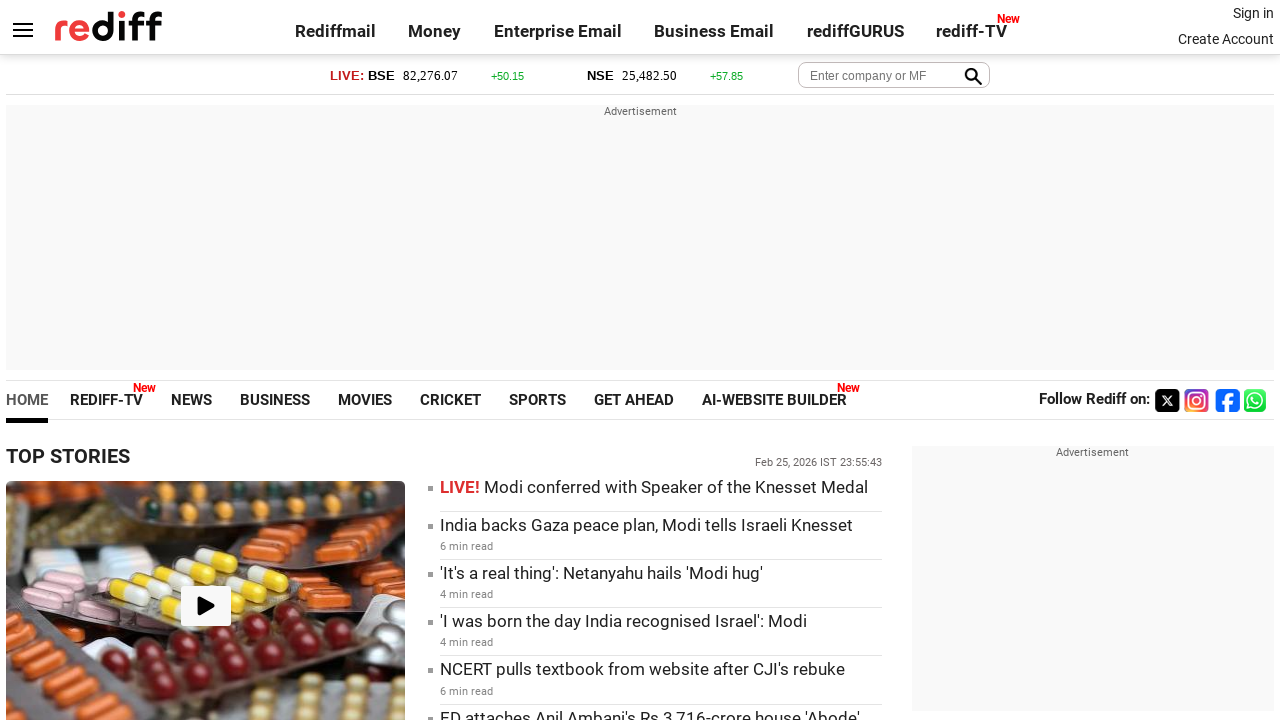

Retrieved inner text from link: 
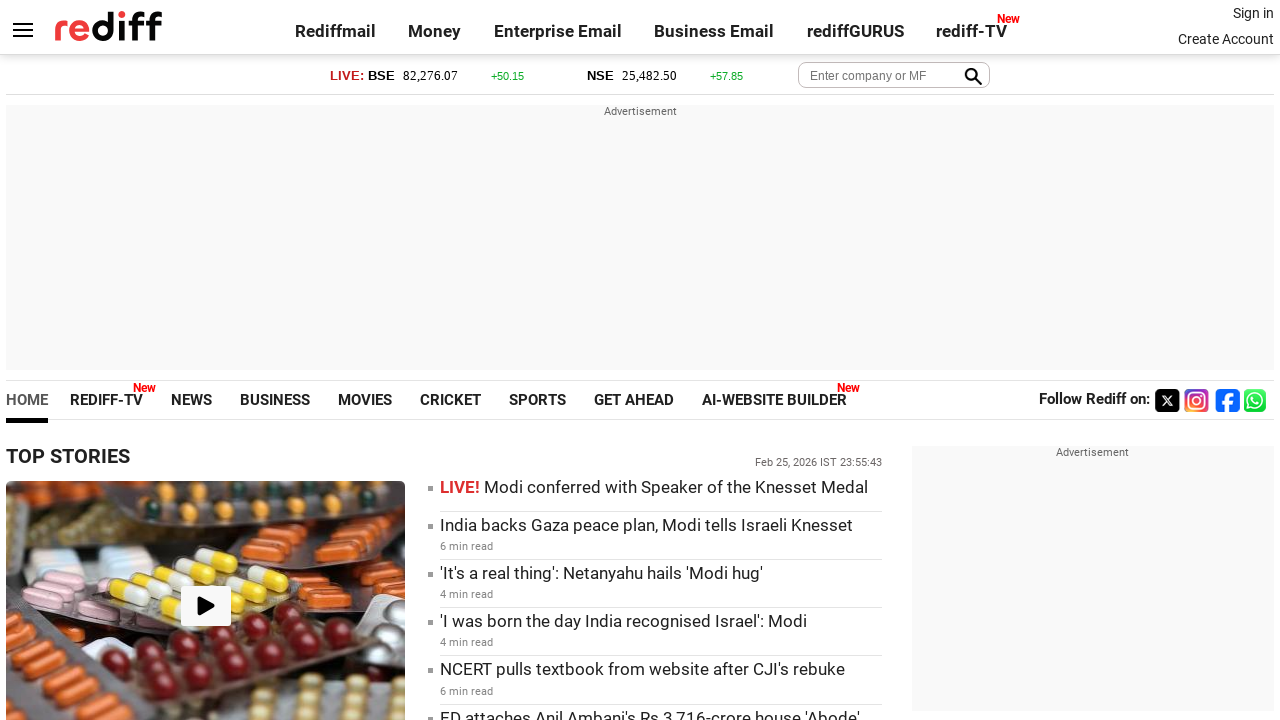

Retrieved href attribute from link: https://ishare.rediff.com/video/others/akanksha-puri-looks-sizzling-hot-in-chic-pink-crop-top-look/11375929
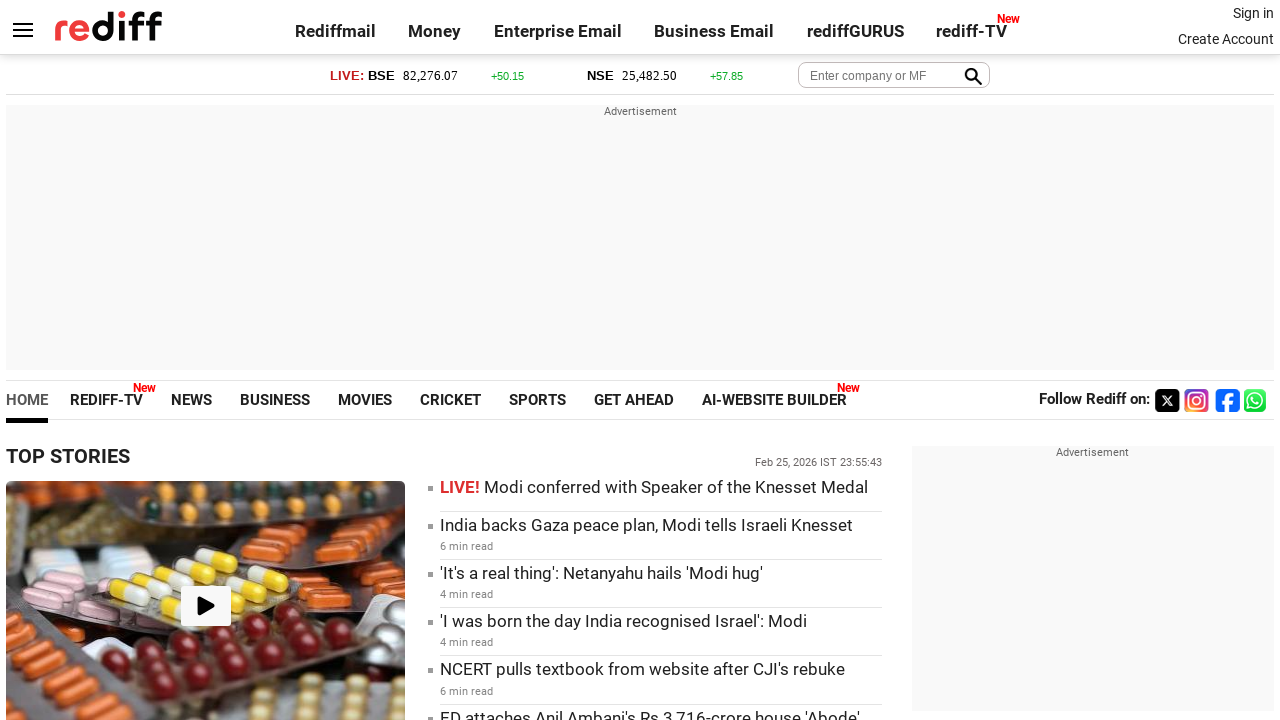

Retrieved inner text from link: Akanksha Puri Looks Sizzling Hot in Chic Pink Crop Top Look
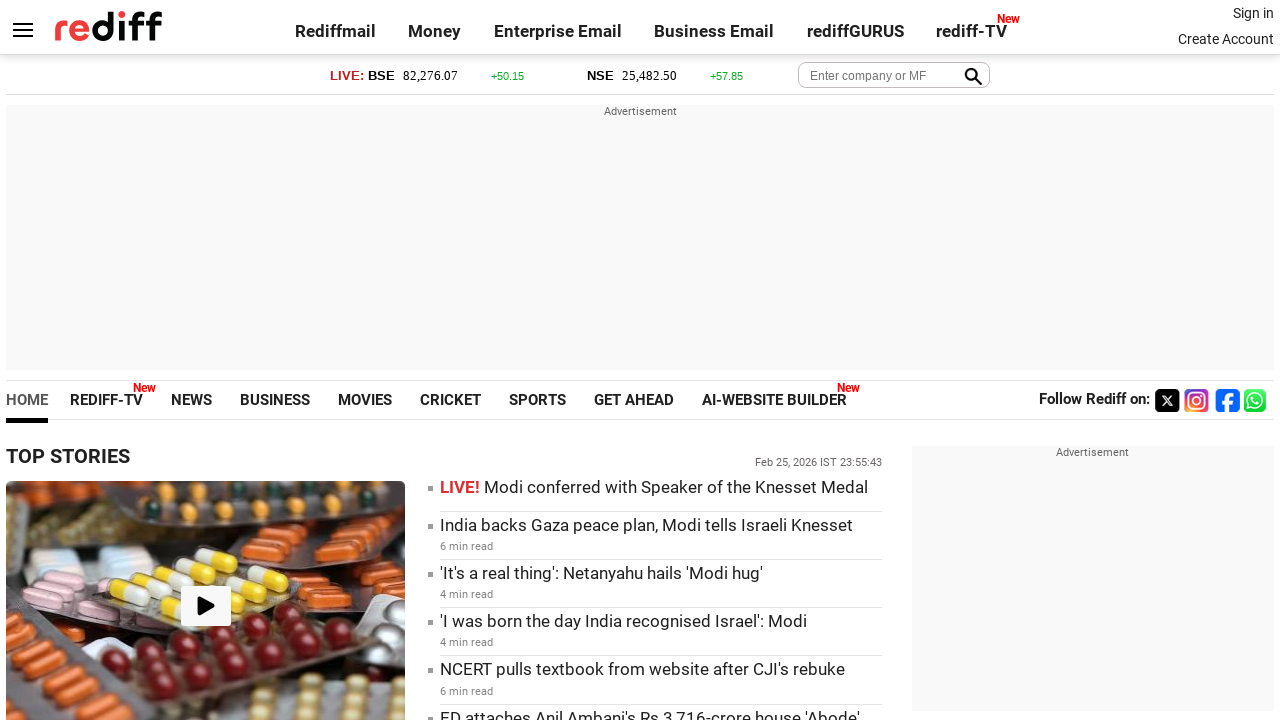

Retrieved href attribute from link: https://ishare.rediff.com
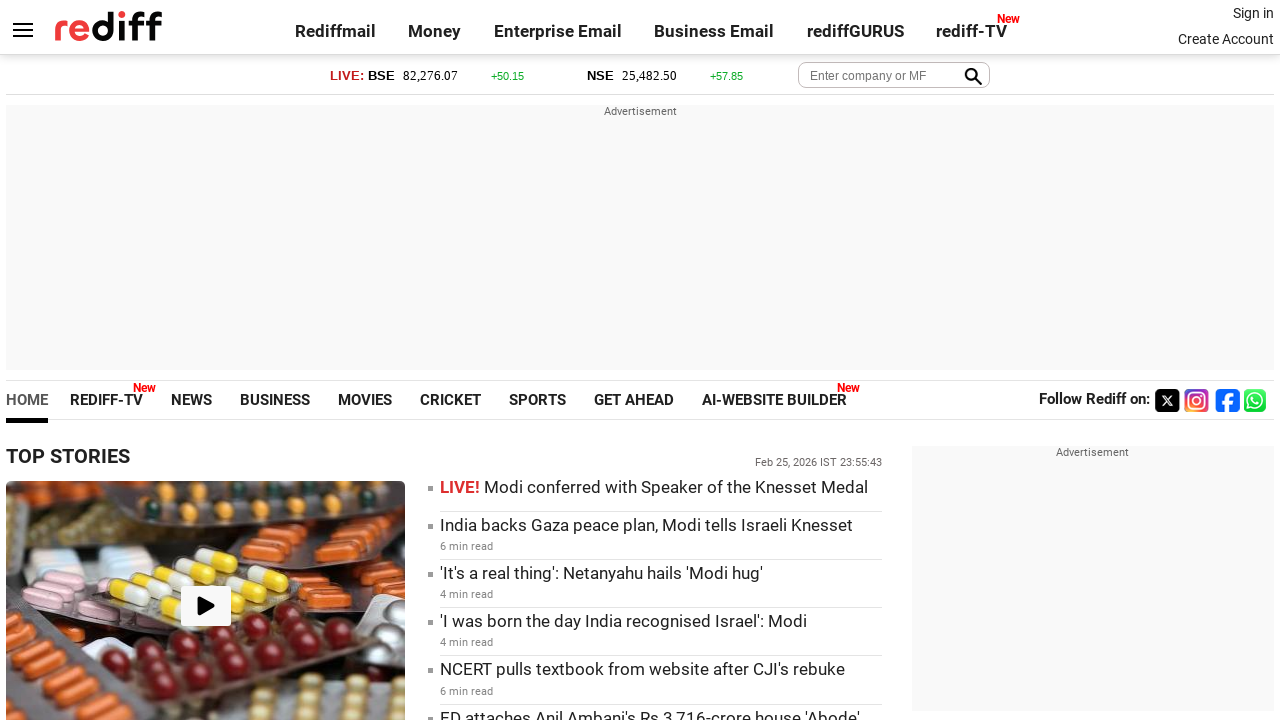

Retrieved inner text from link: 
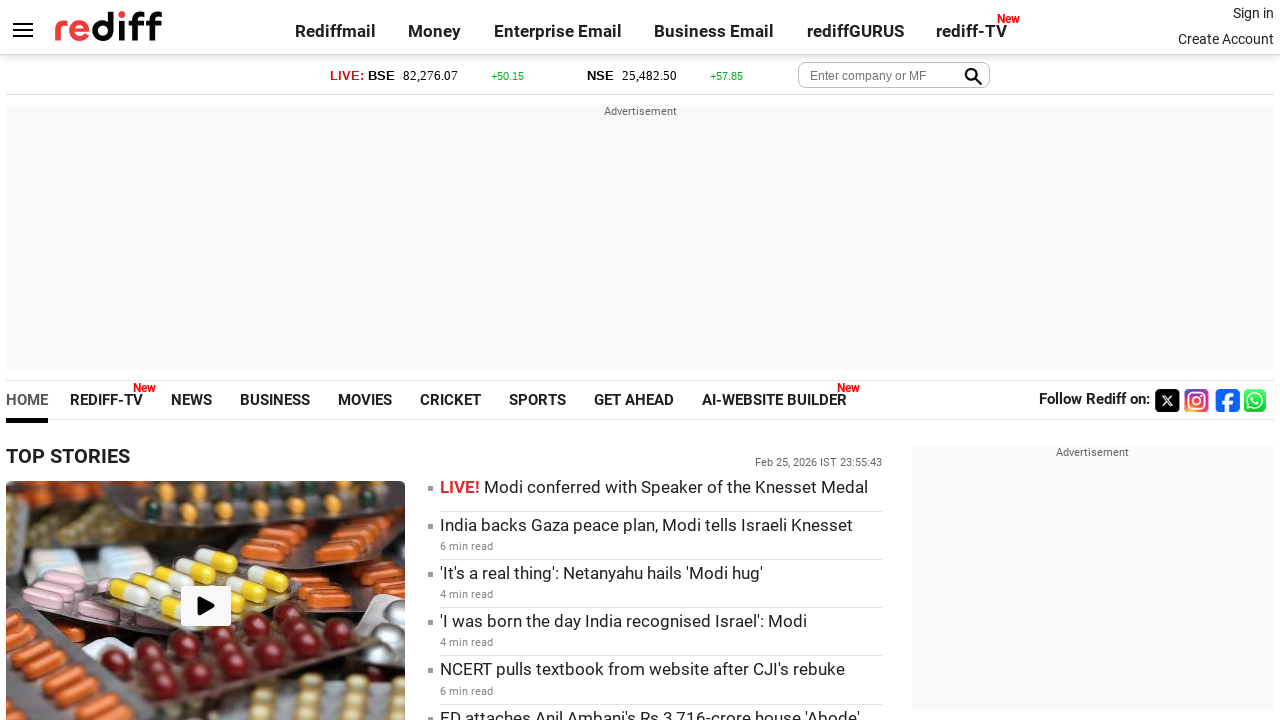

Retrieved href attribute from link: https://ishare.rediff.com/video/others/wife-three-children-found-murdered-in-delhi-husband-on-the-run/11375949
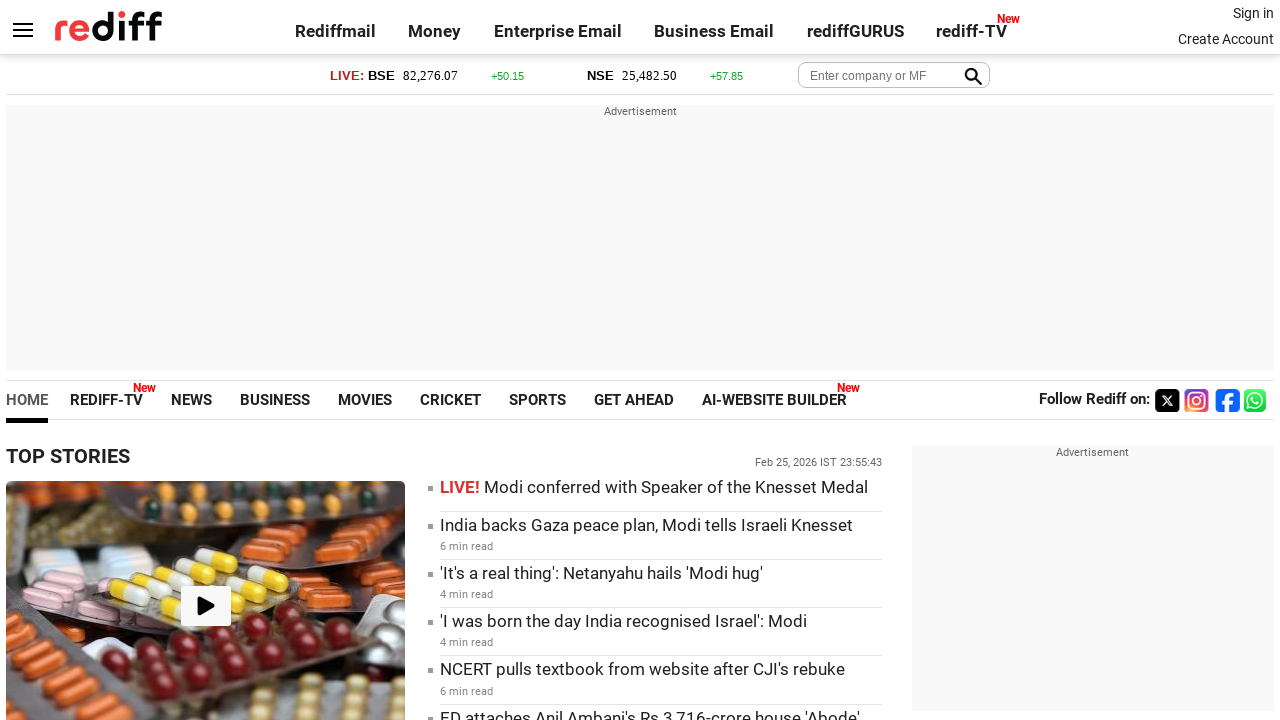

Retrieved inner text from link: Wife, three children found murdered in Delhi, husband on the run
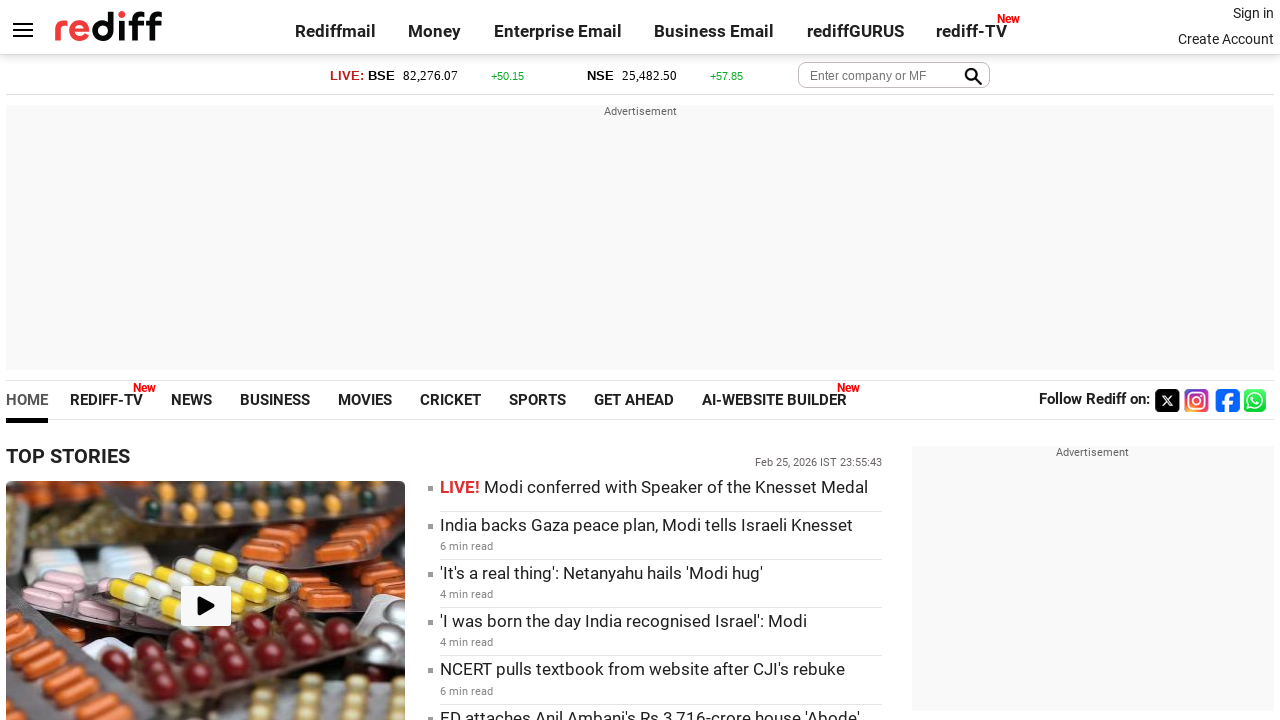

Retrieved href attribute from link: https://ishare.rediff.com
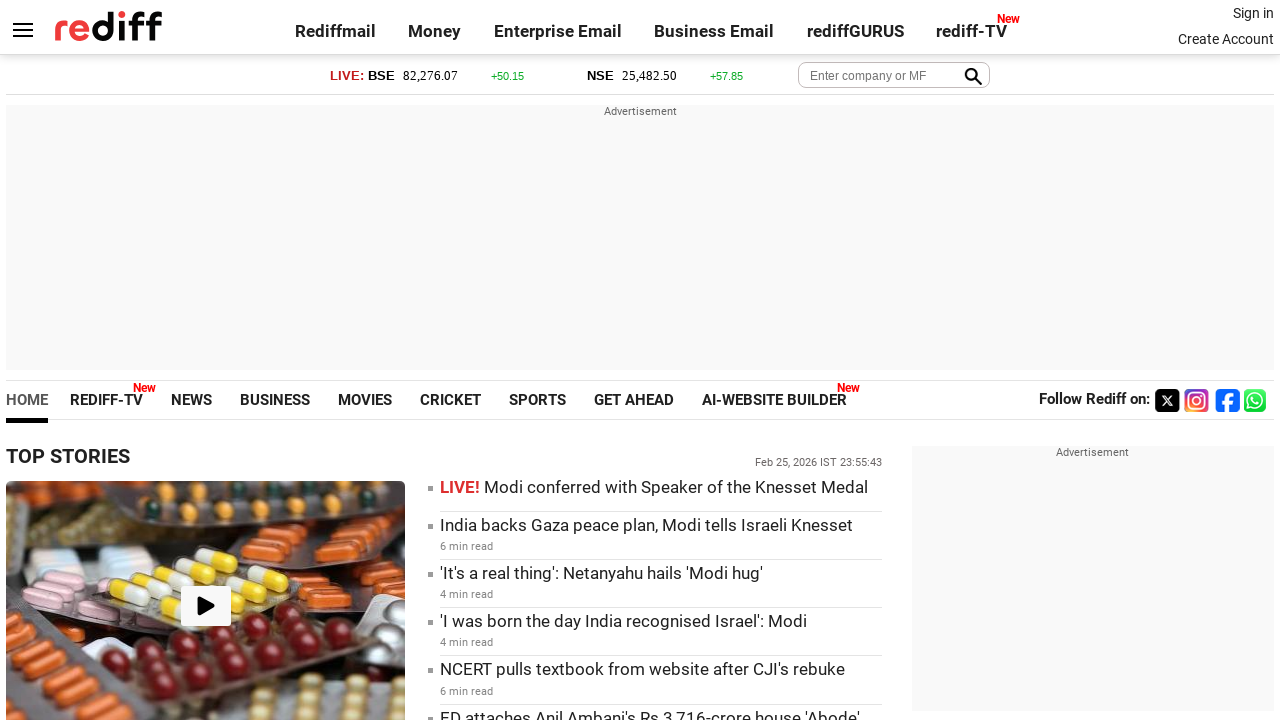

Retrieved inner text from link: 
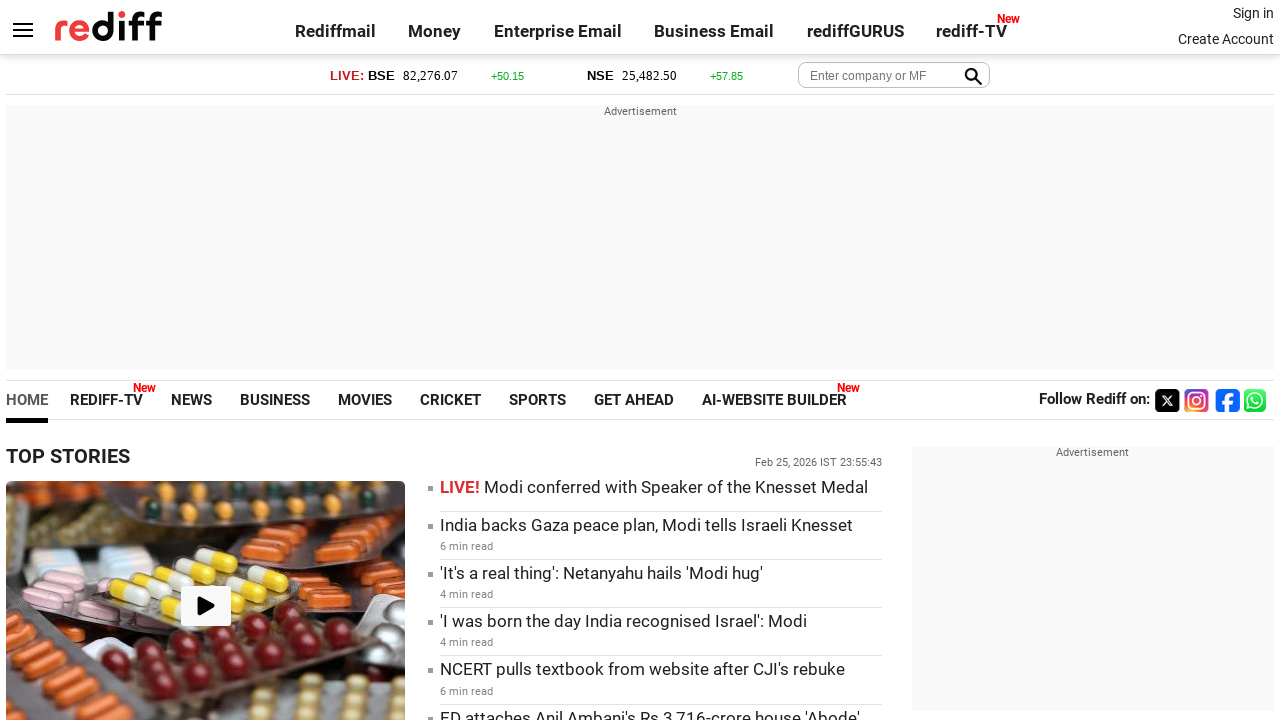

Retrieved href attribute from link: https://ishare.rediff.com/video/others/tokyo-yogi-adityanath-s-heartwarming-moment-with-children/11375958
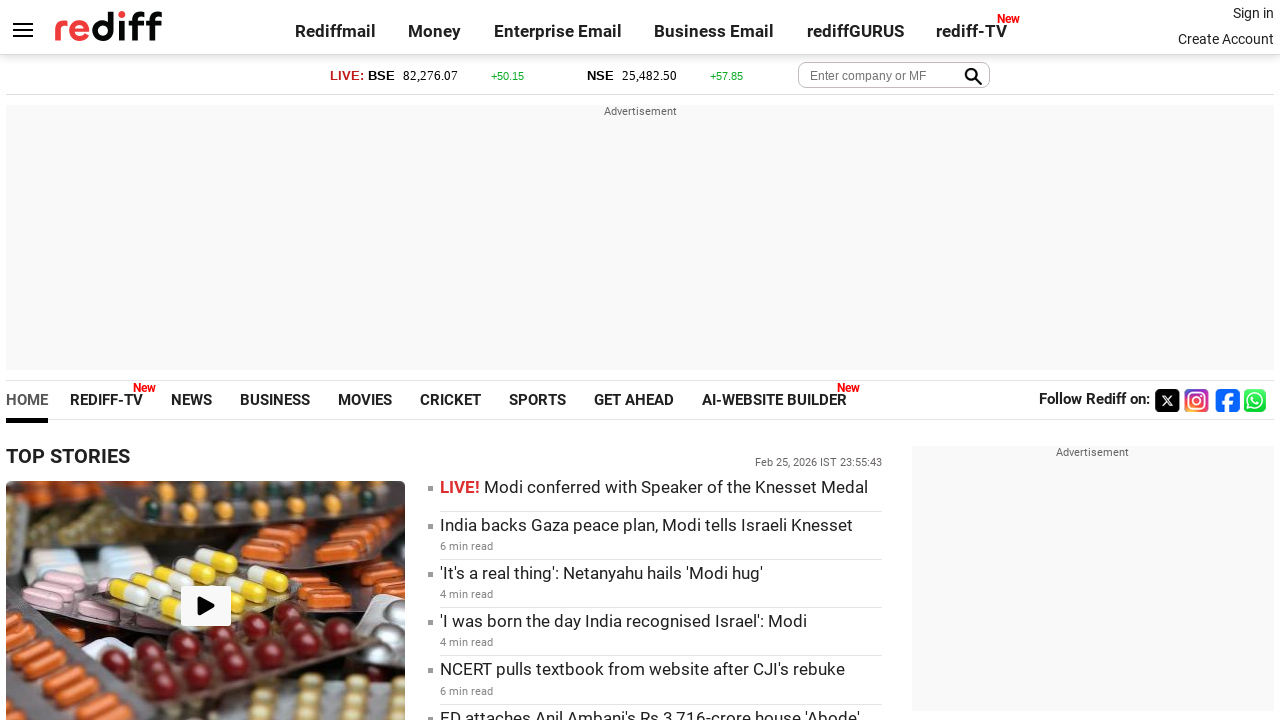

Retrieved inner text from link: Tokyo: Yogi Adityanath's Heartwarming Moment with Children
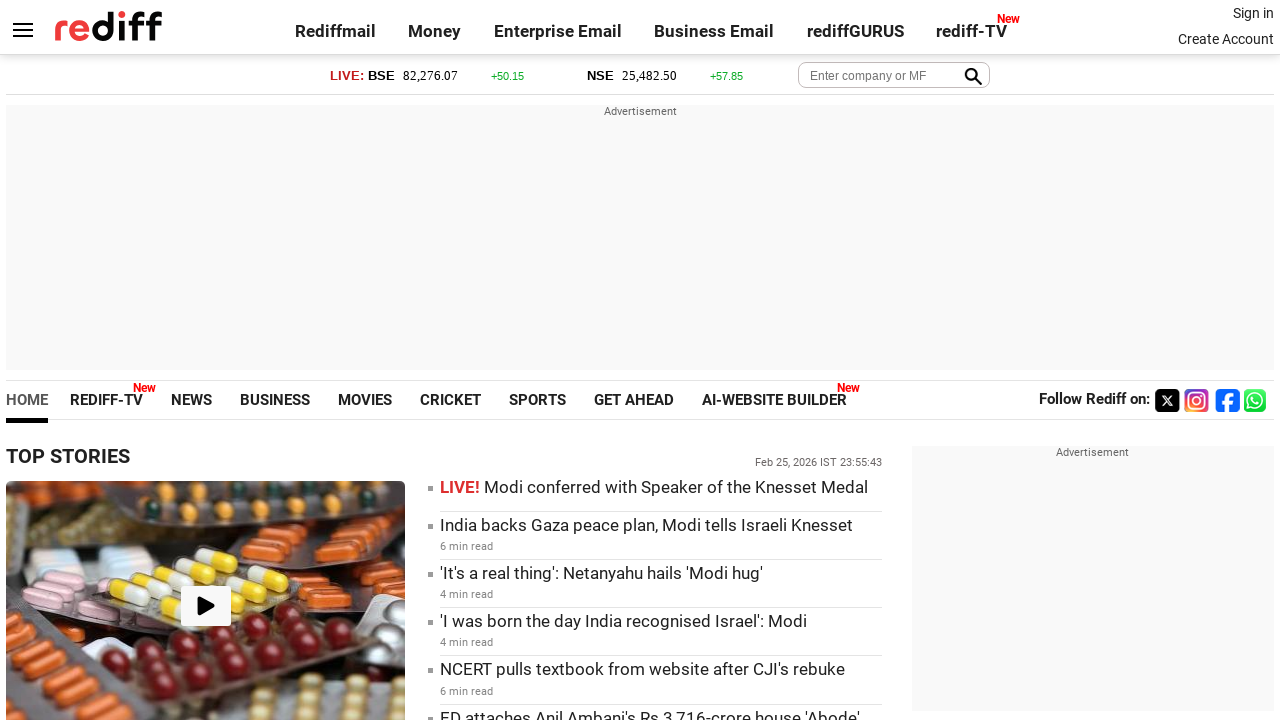

Retrieved href attribute from link: https://ishare.rediff.com
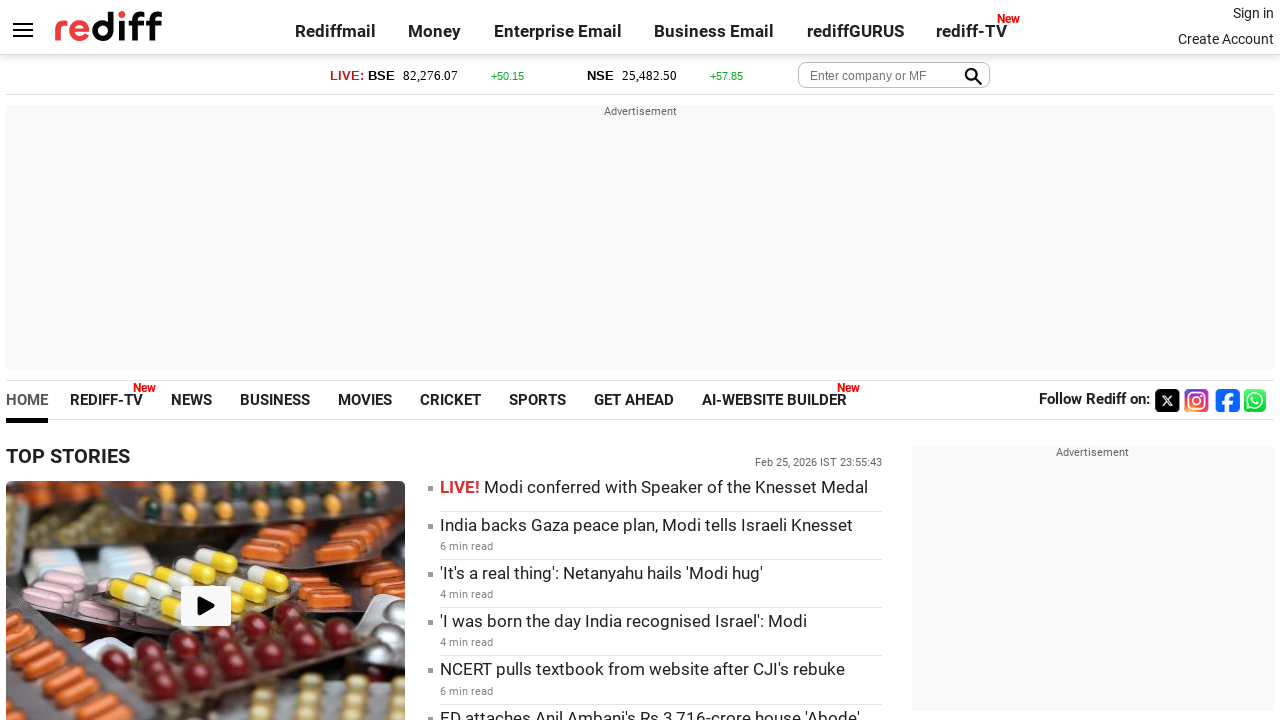

Retrieved inner text from link: 
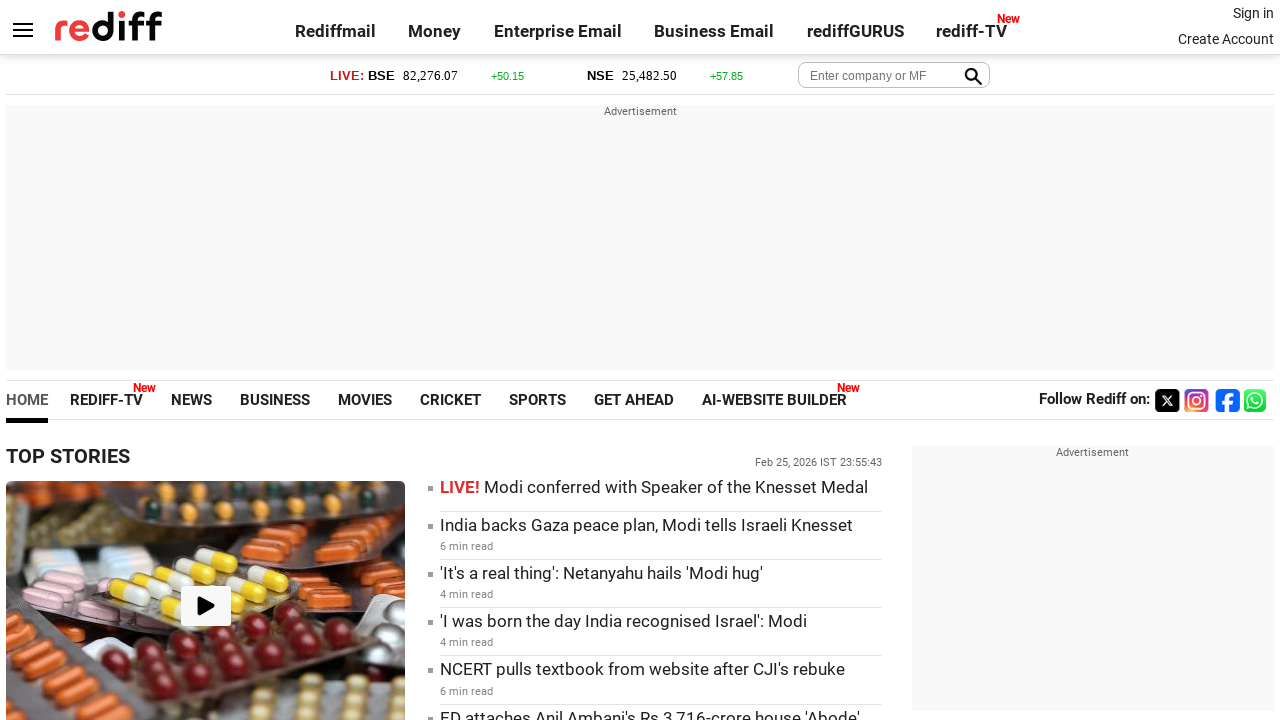

Retrieved href attribute from link: https://ishare.rediff.com/video/others/pm-modi-gets-red-carpet-welcome-as-he-arrives-in-tel-aviv/11375954
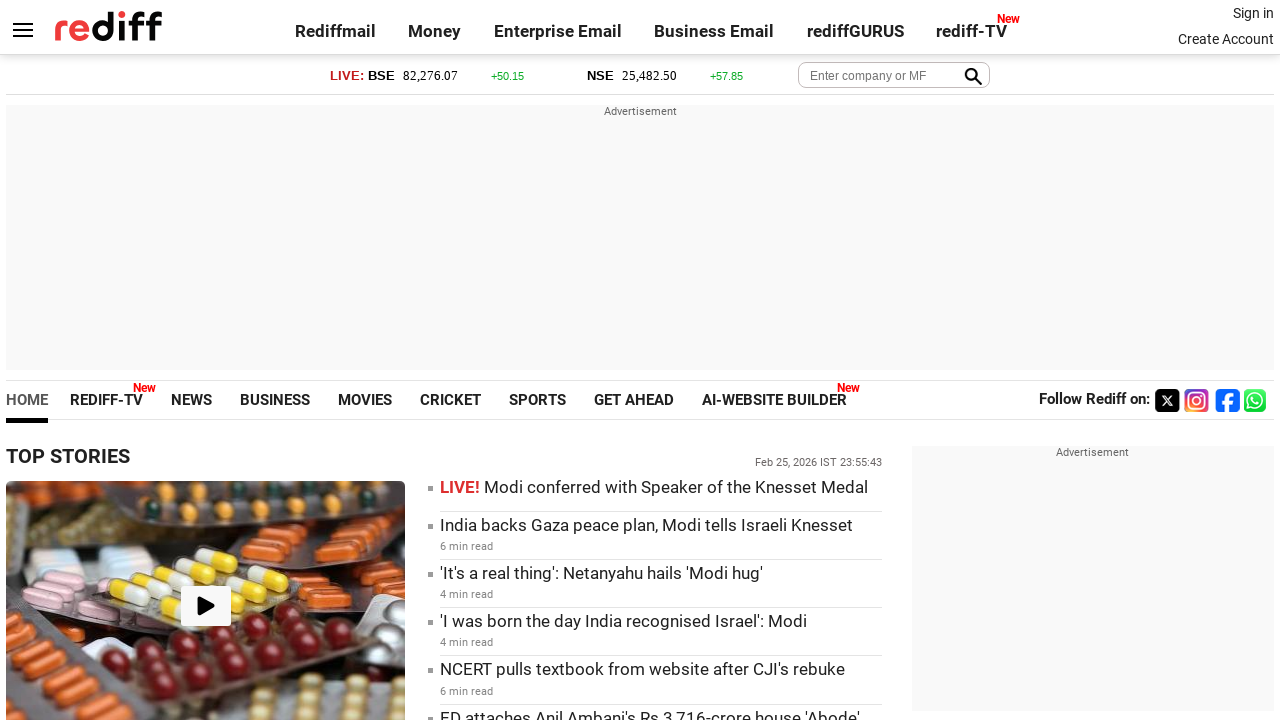

Retrieved inner text from link: PM Modi gets red-carpet welcome as he arrives in Tel Aviv
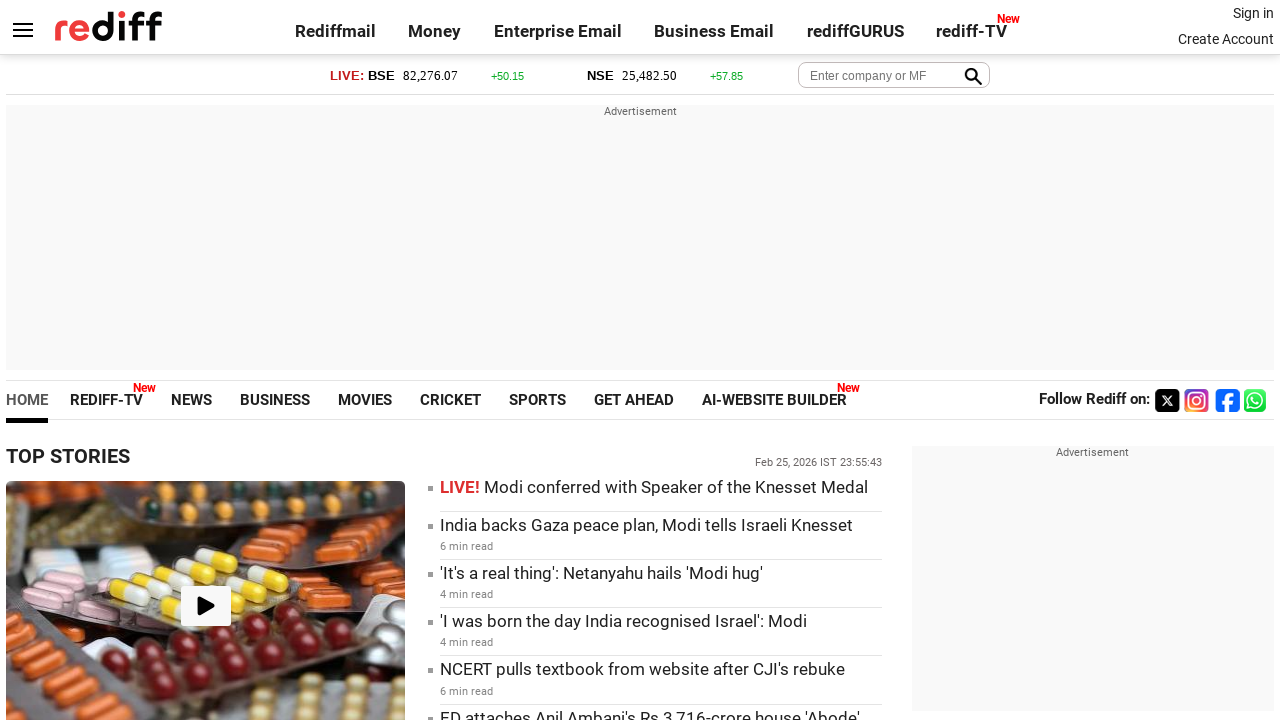

Retrieved href attribute from link: https://ishare.rediff.com
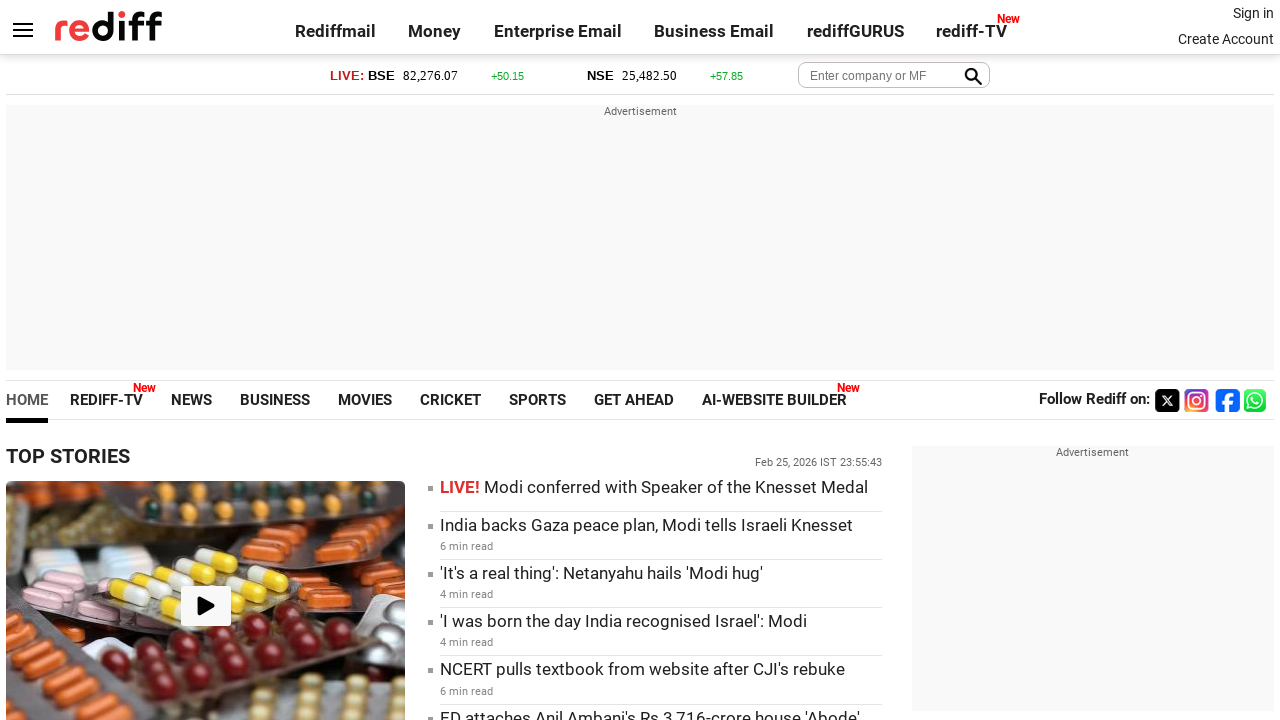

Retrieved inner text from link: 
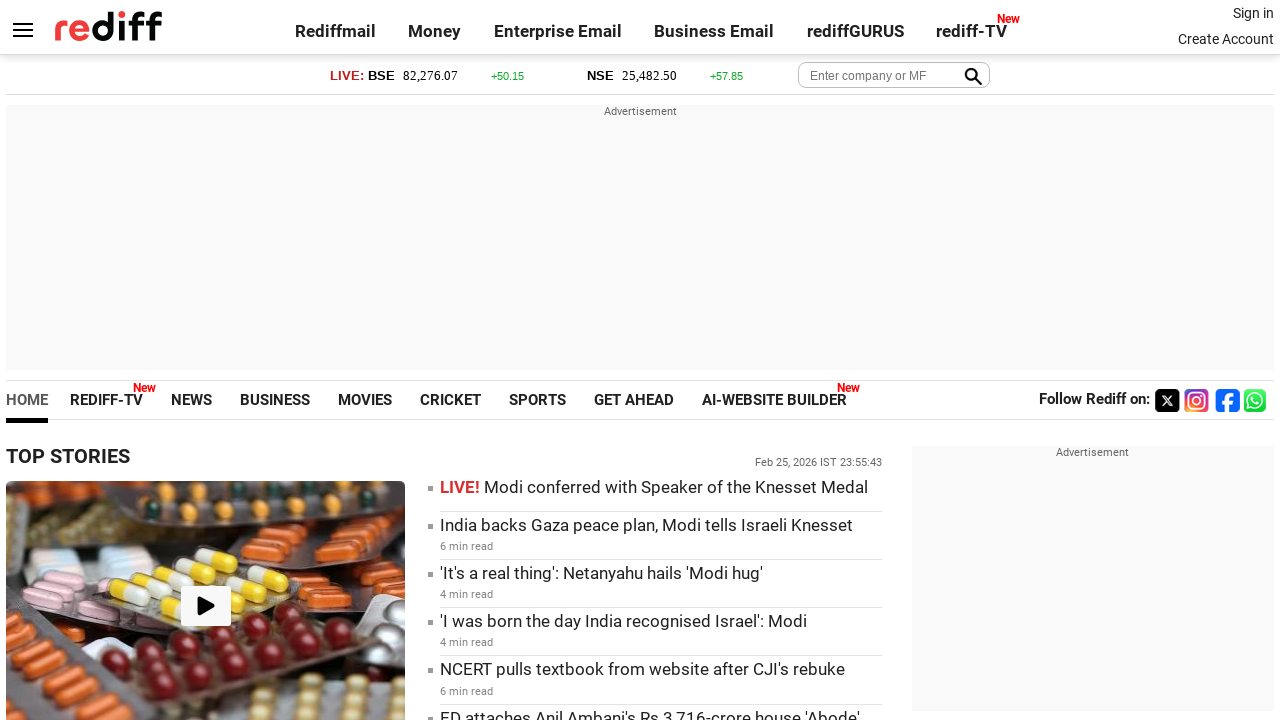

Retrieved href attribute from link: https://ishare.rediff.com/video/others/netanyahu-wife-sara-at-the-airport-to-welcome-modi/11375956
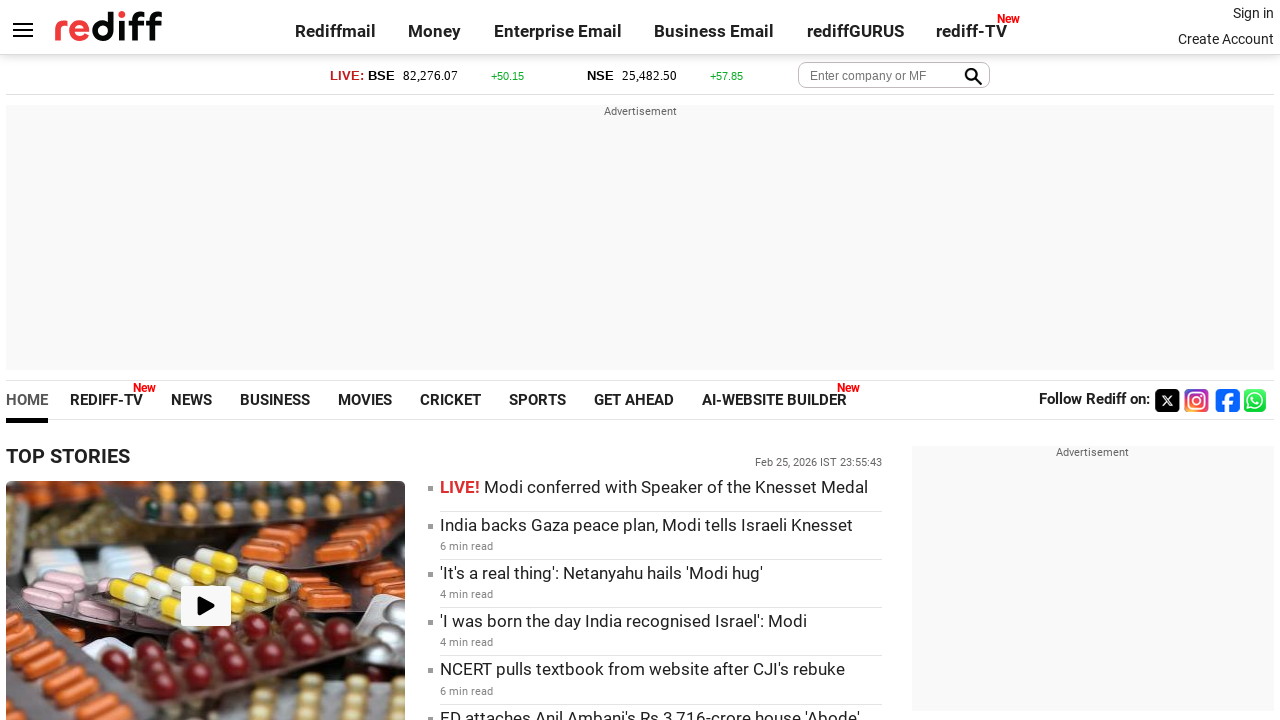

Retrieved inner text from link: Netanyahu, wife Sara at the airport to welcome Modi
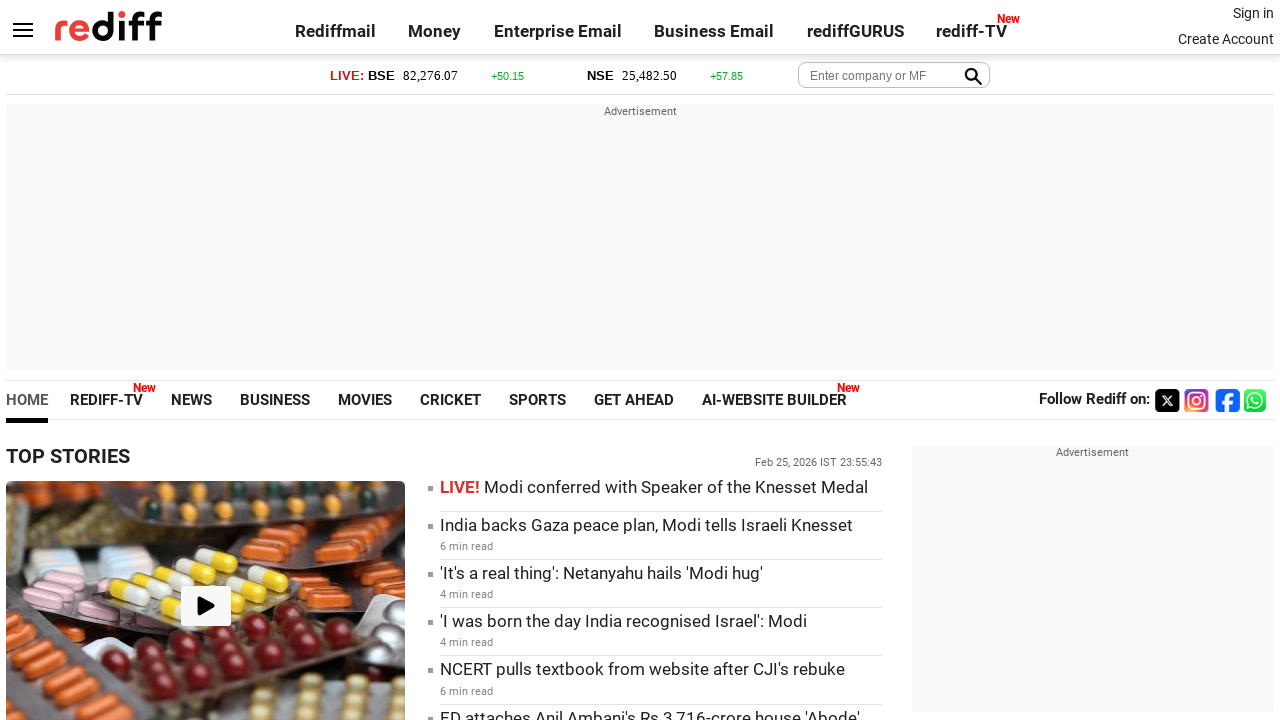

Retrieved href attribute from link: https://ishare.rediff.com
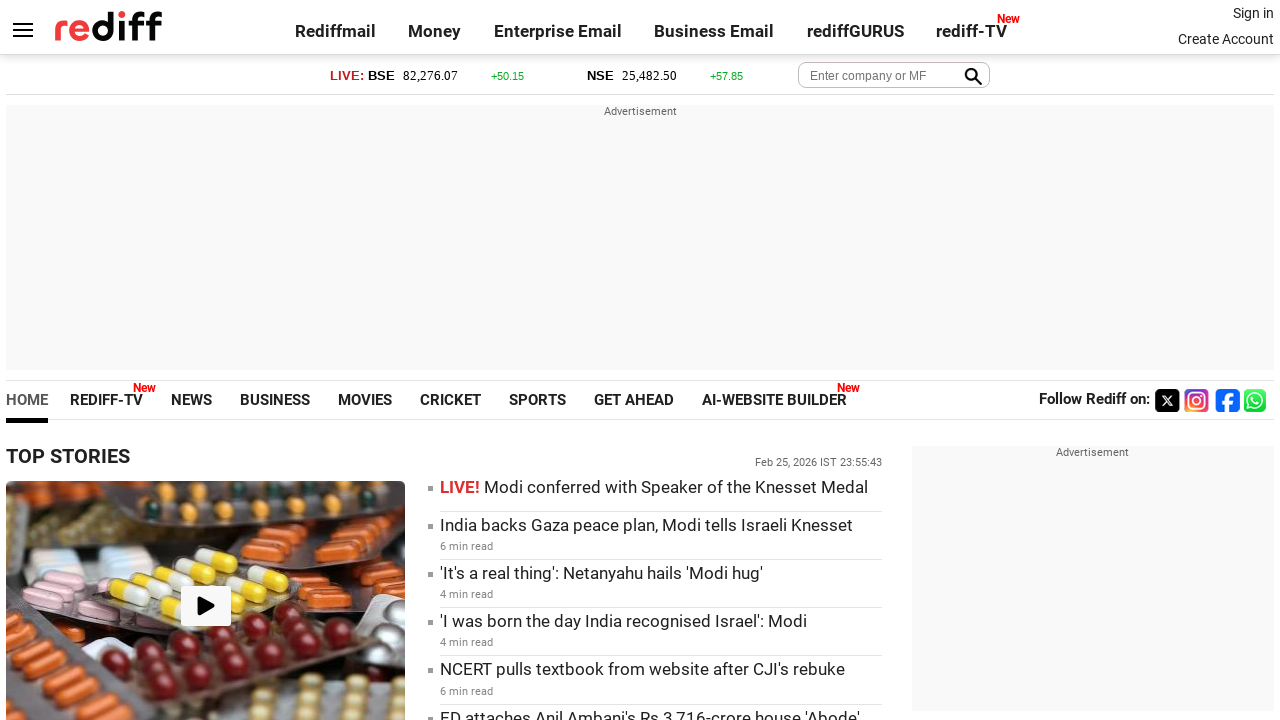

Retrieved inner text from link: 
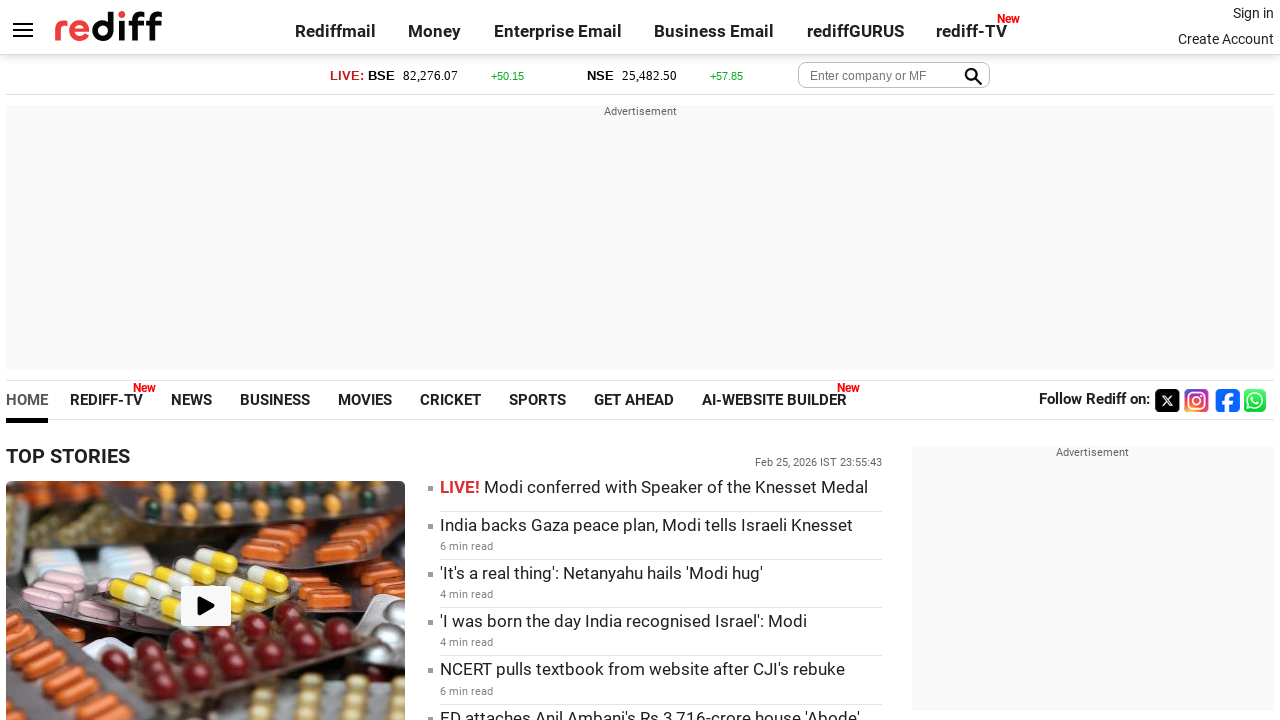

Retrieved href attribute from link: https://ishare.rediff.com/video/others/spotted-bhagyashree-s-stunning-casual-avatar-at-mumbai-airport/11375944
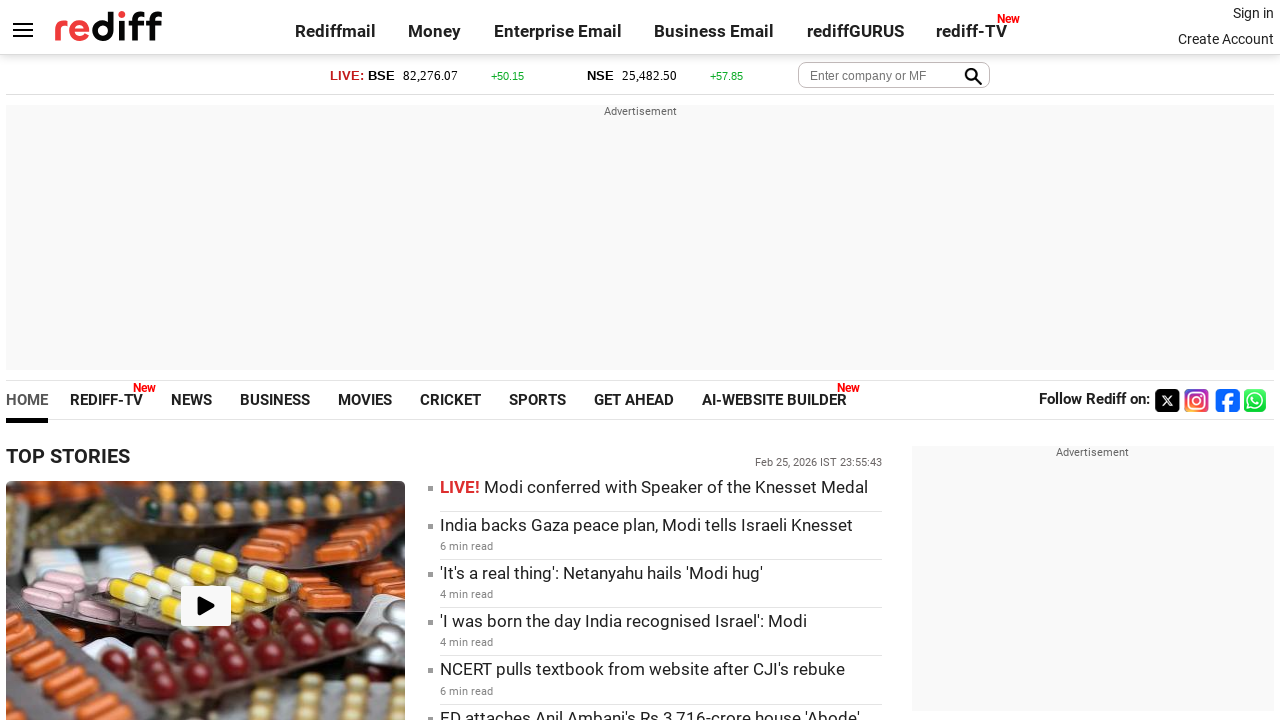

Retrieved inner text from link: Spotted: Bhagyashree's Stunning Casual Avatar at Mumbai Airport
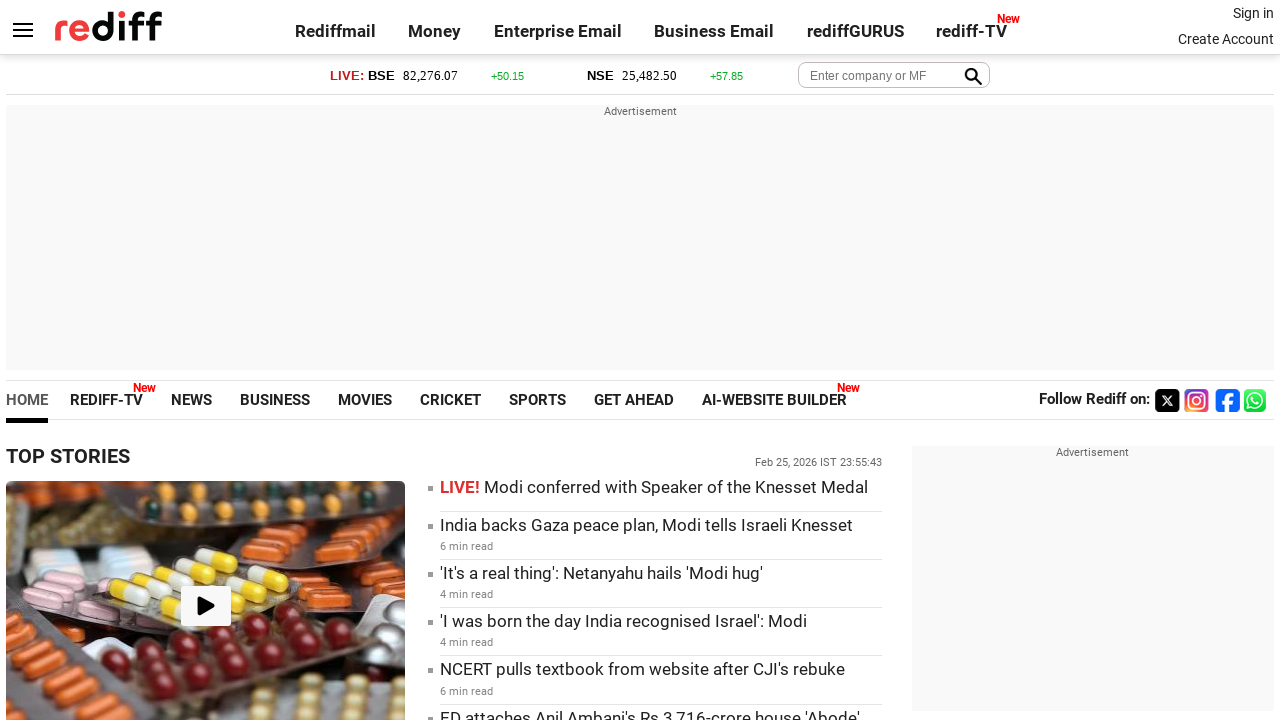

Retrieved href attribute from link: https://ishare.rediff.com
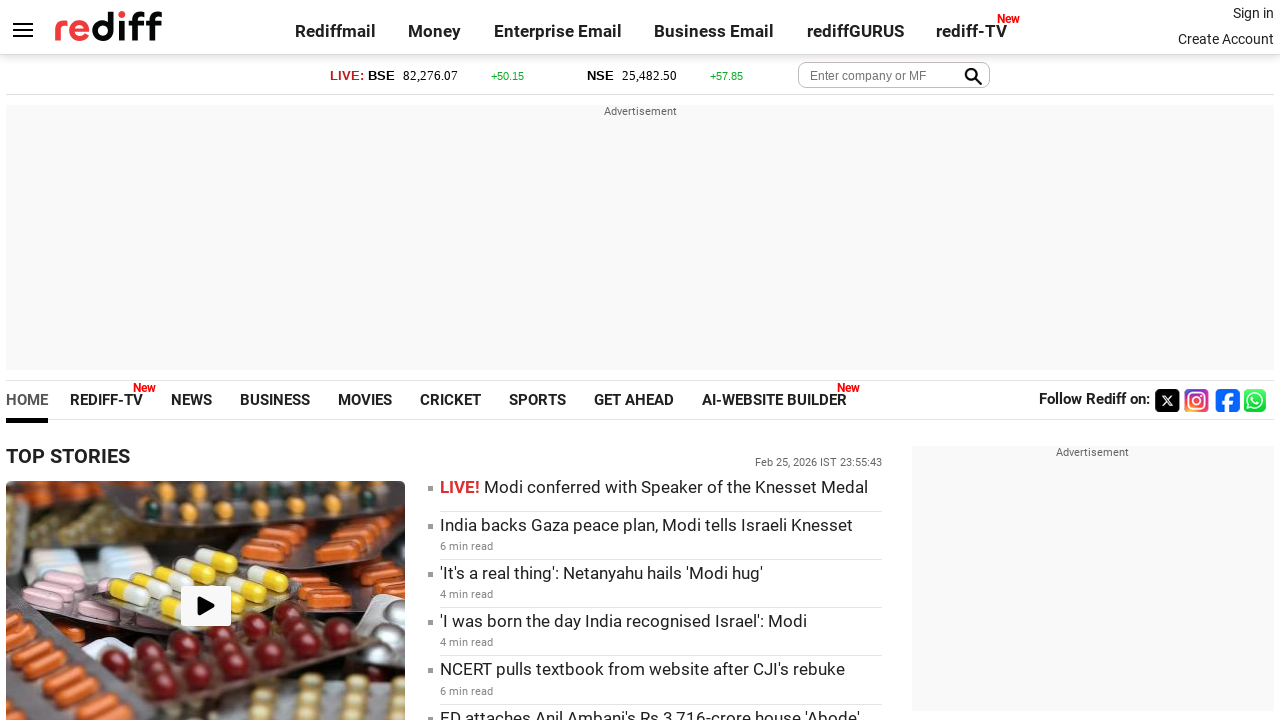

Retrieved inner text from link: See More >
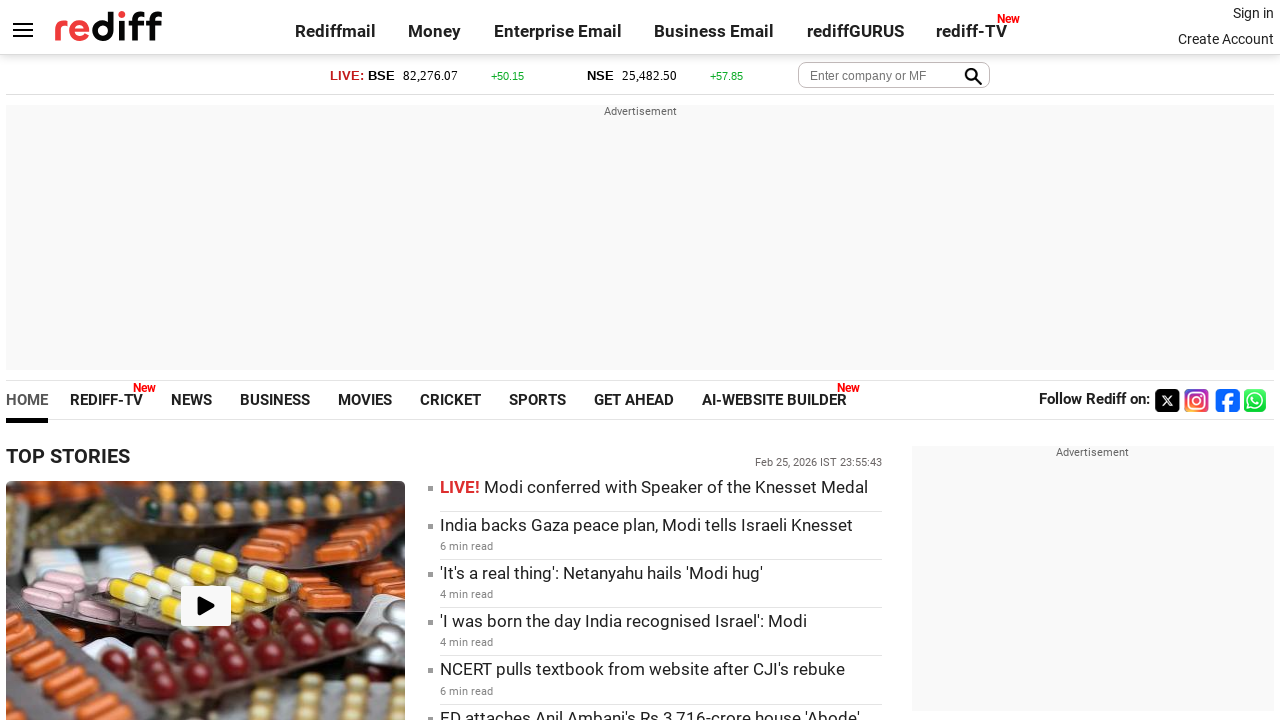

Retrieved href attribute from link: https://www.rediff.com/photos
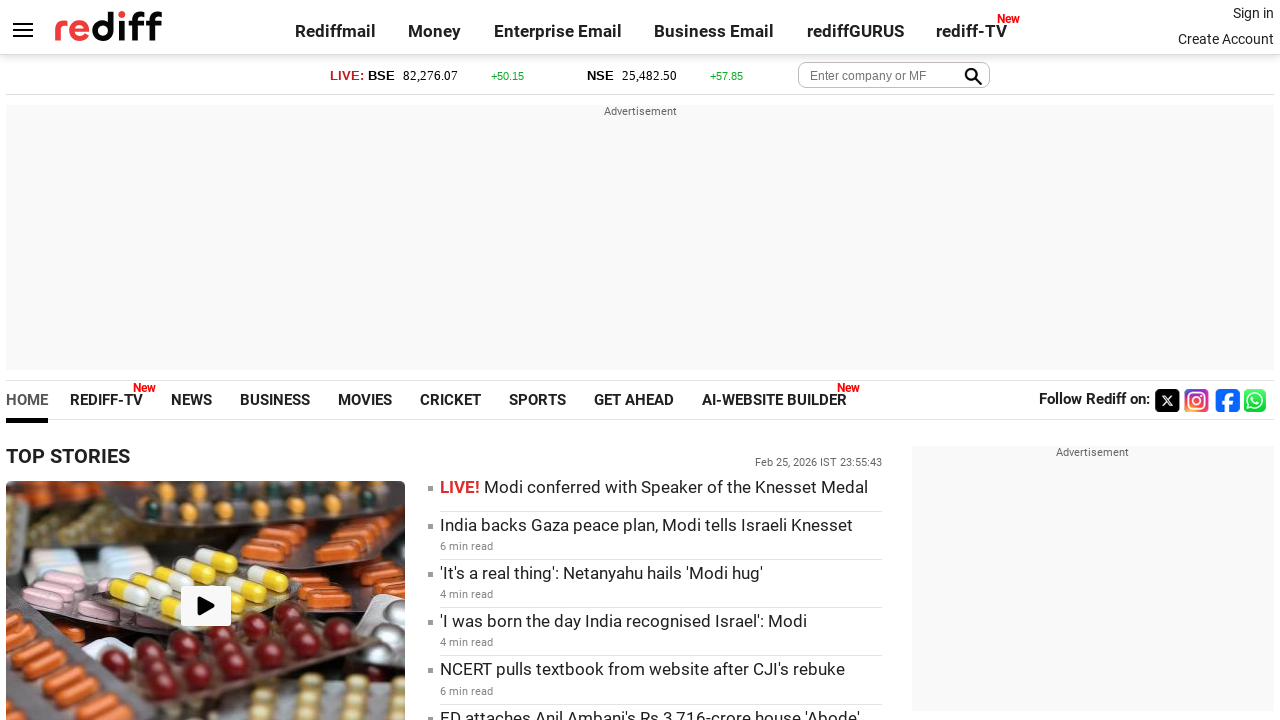

Retrieved inner text from link: PHOTOS
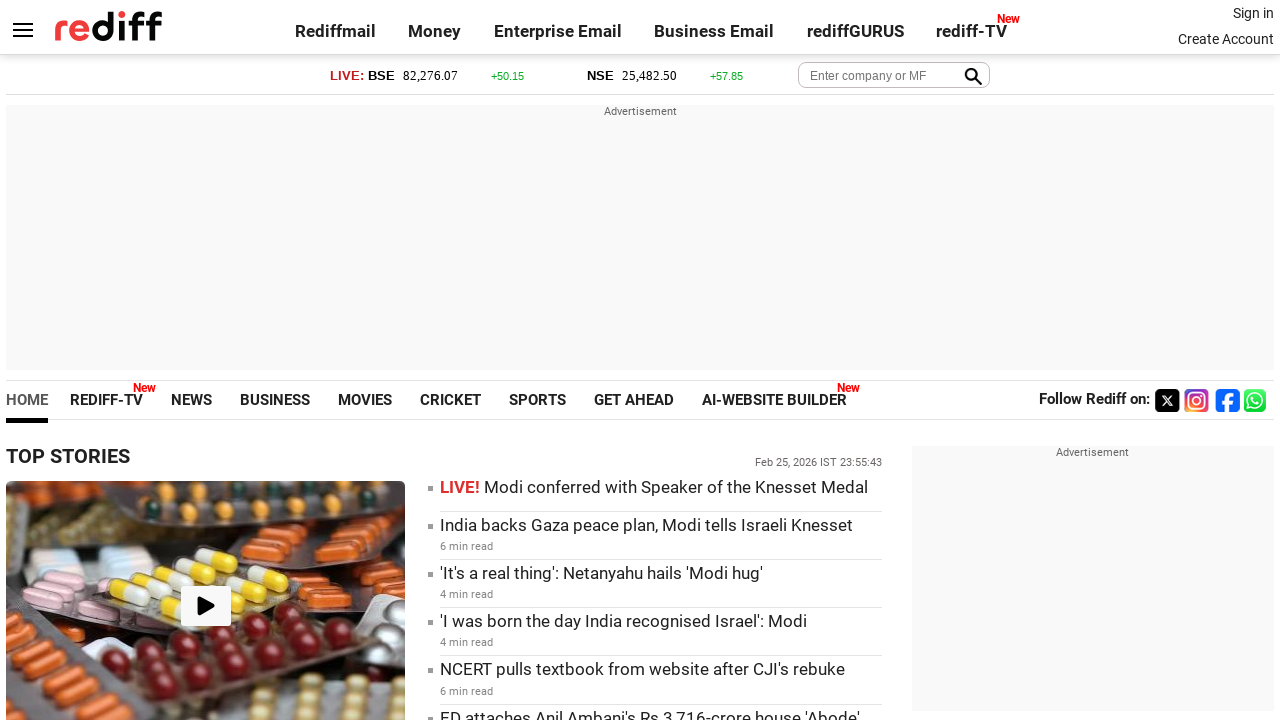

Retrieved href attribute from link: https://www.rediff.com/movies/report/hollywood-stars-hesitant-to-act-in-american-psycho-remake/20260225.htm
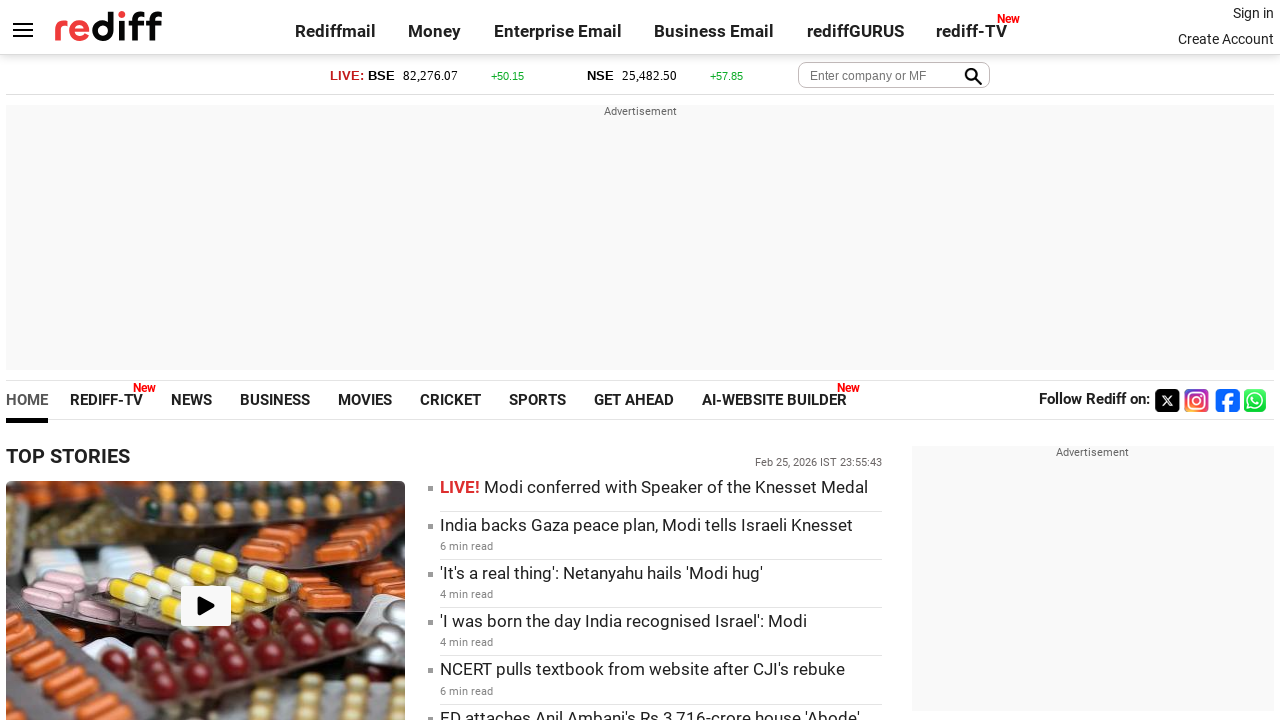

Retrieved inner text from link: 
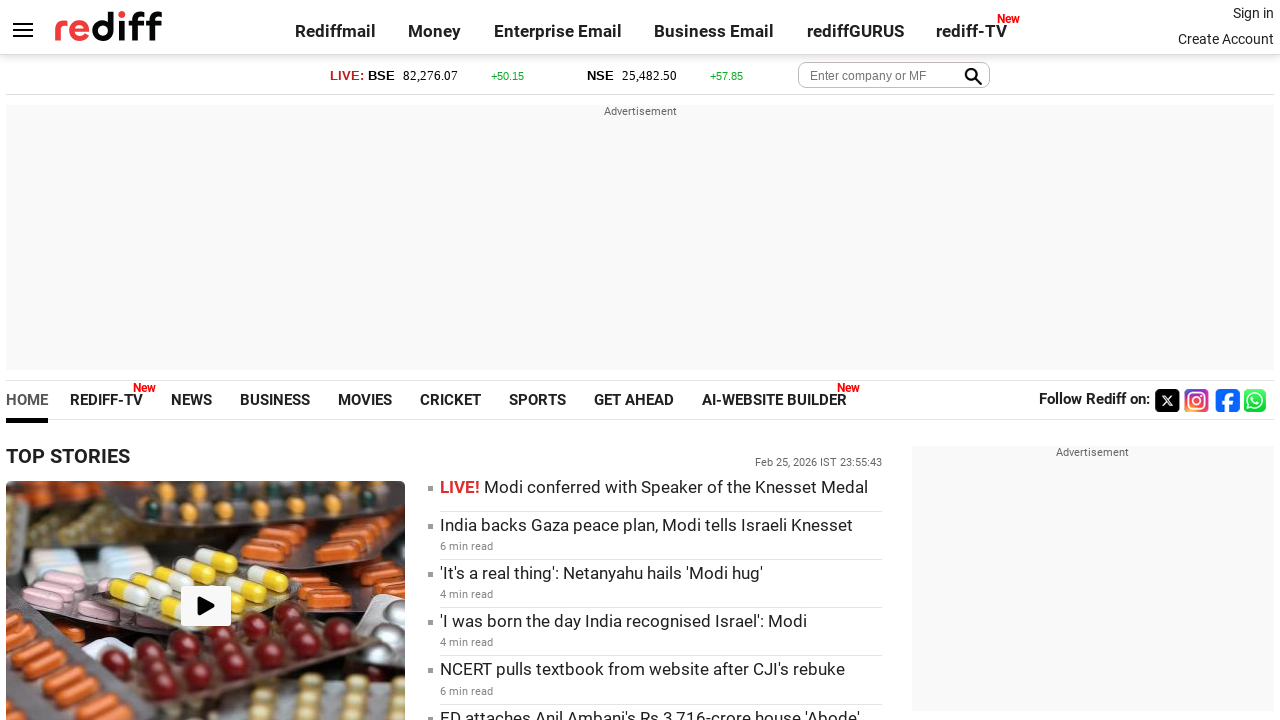

Retrieved href attribute from link: https://www.rediff.com/movies/report/hollywood-stars-hesitant-to-act-in-american-psycho-remake/20260225.htm
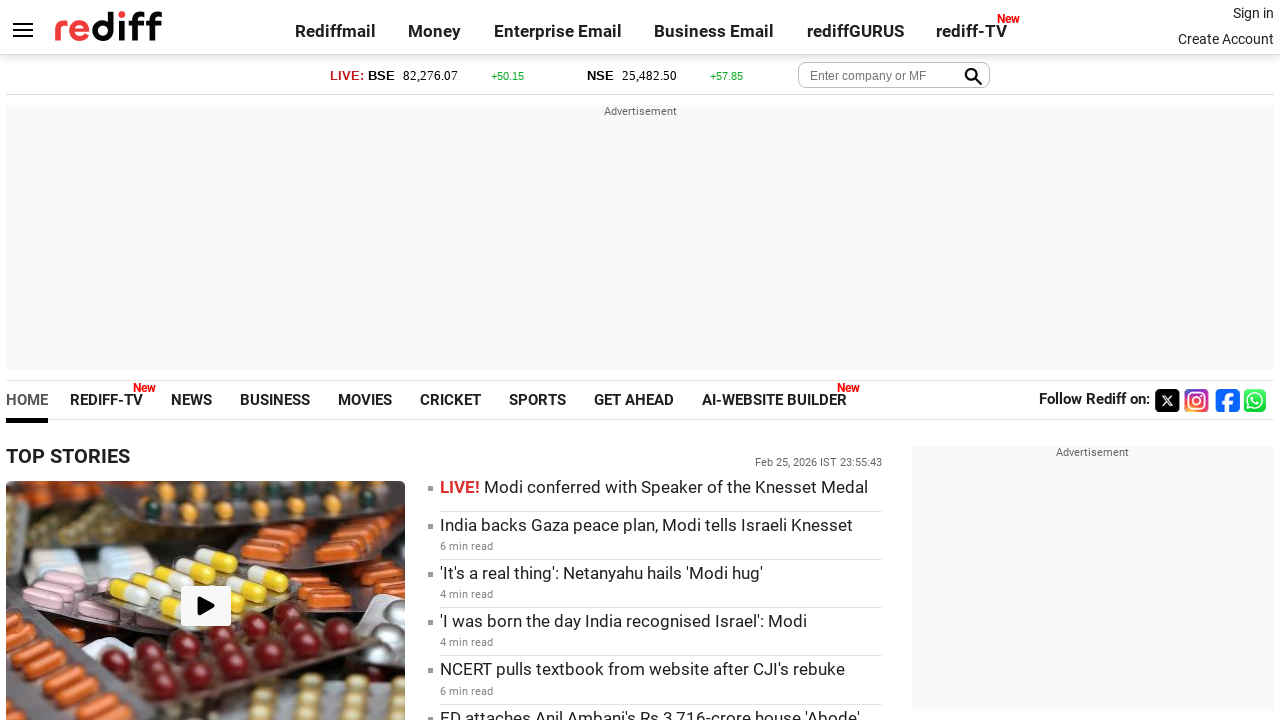

Retrieved inner text from link: American Psycho Remake Faces Casting Problem
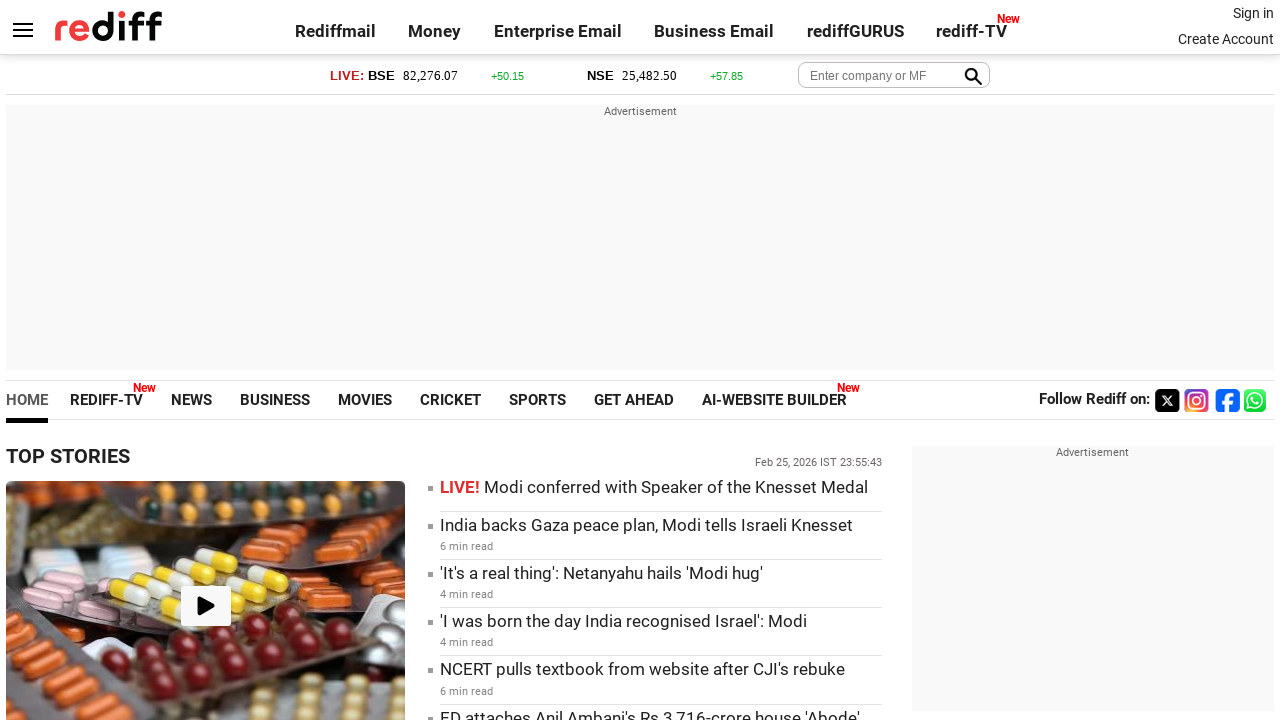

Retrieved href attribute from link: https://www.rediff.com/getahead/report/radhika-seth-rashmika-mandanna-love-their-footwear/20260225.htm
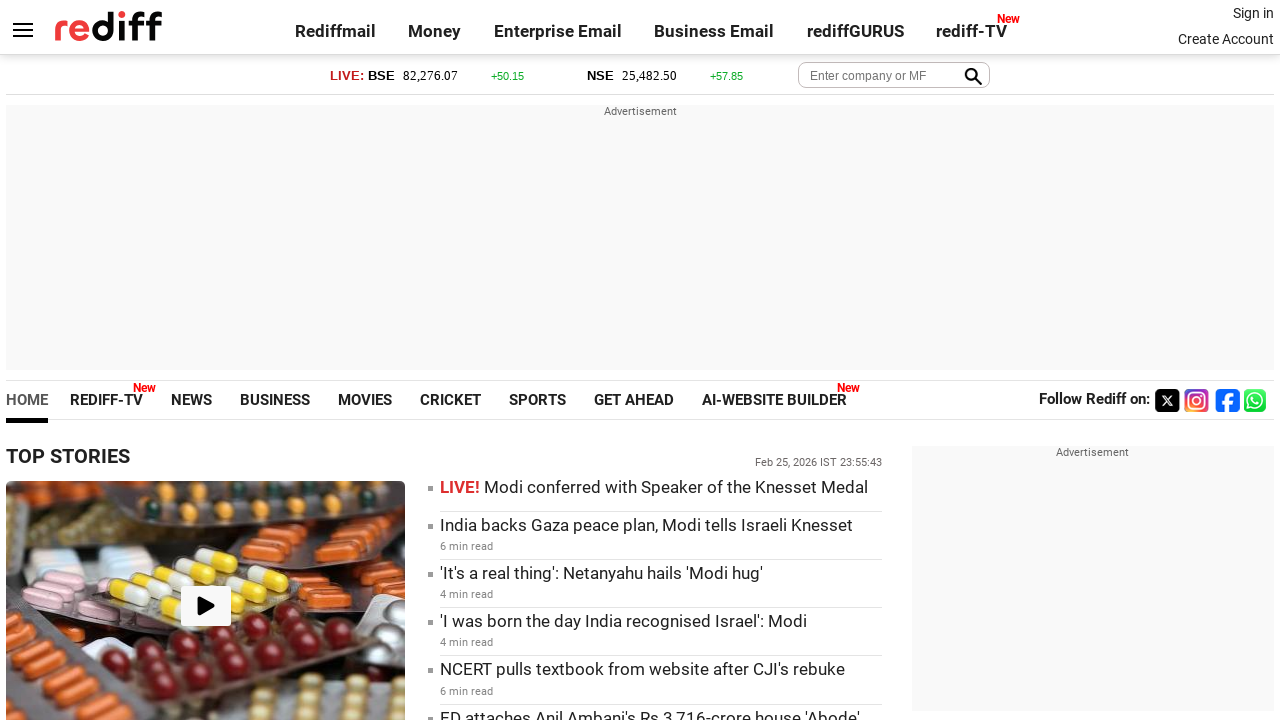

Retrieved inner text from link: 
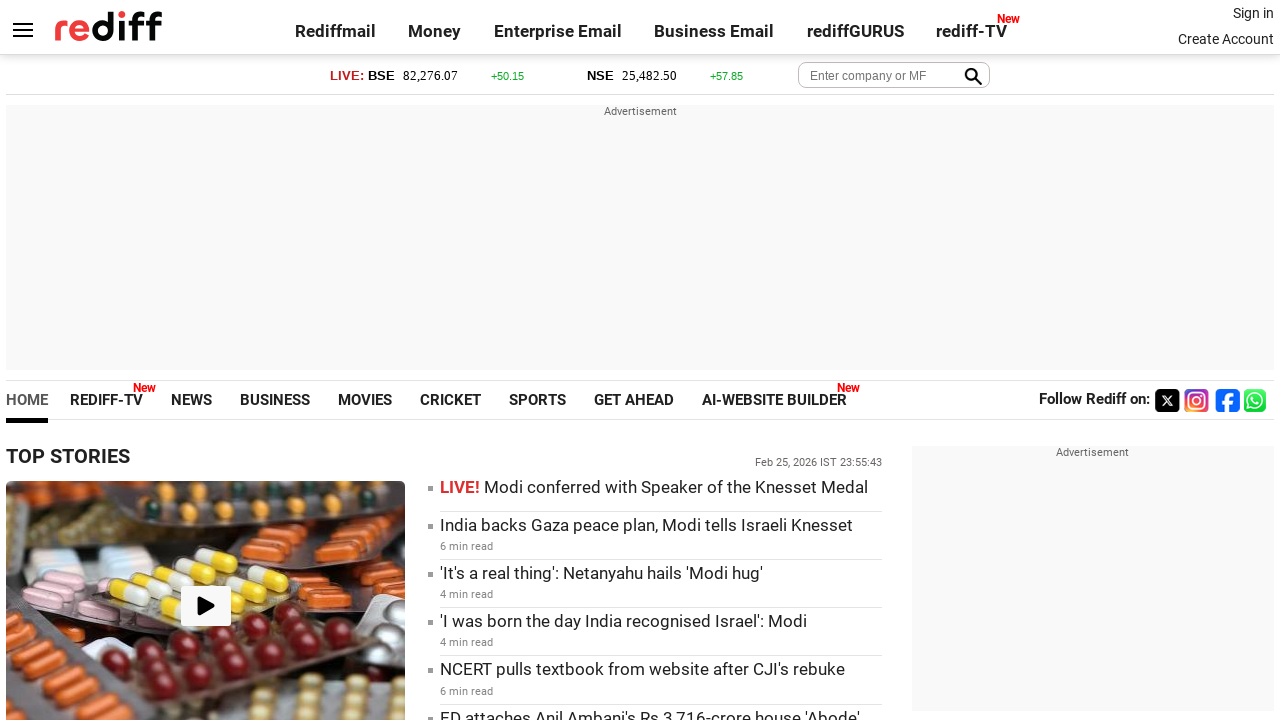

Retrieved href attribute from link: https://www.rediff.com/getahead/report/radhika-seth-rashmika-mandanna-love-their-footwear/20260225.htm
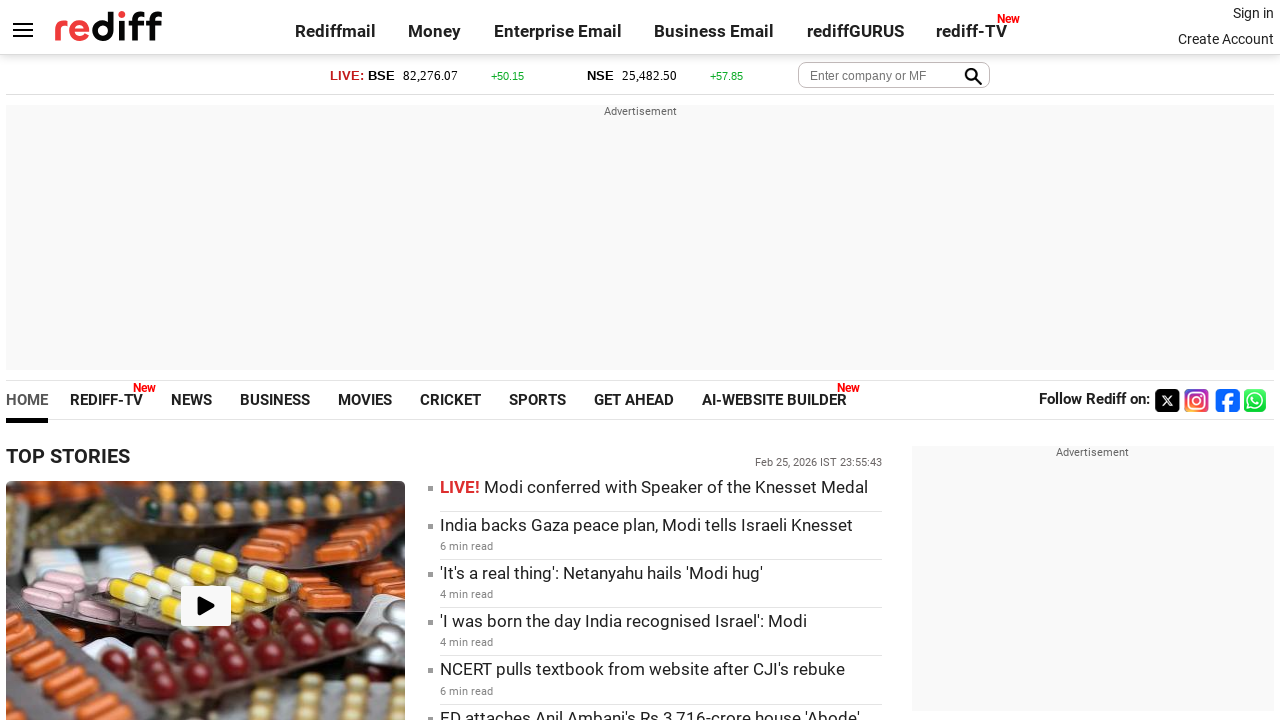

Retrieved inner text from link: Radhika, Rashmika Love Their Footwear!
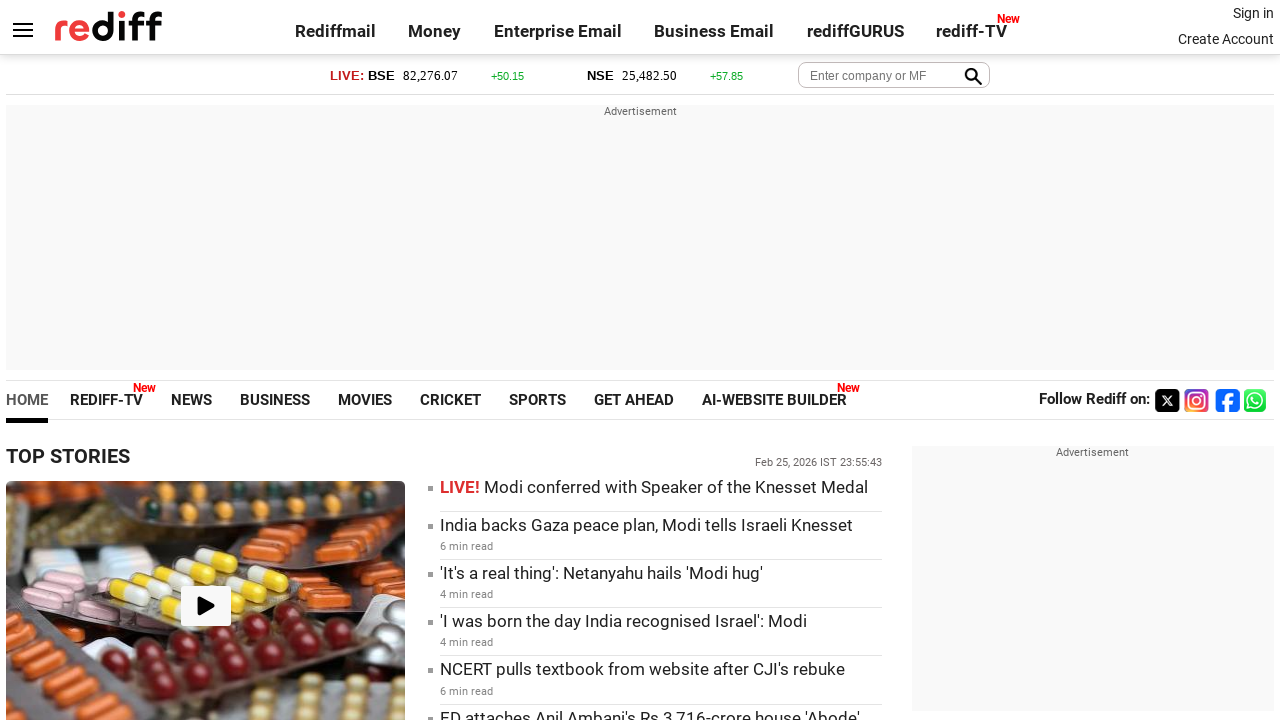

Retrieved href attribute from link: https://www.rediff.com/getahead/report/nothing-phone-4a-first-look-design-features-specs-launch-details/20260225.htm
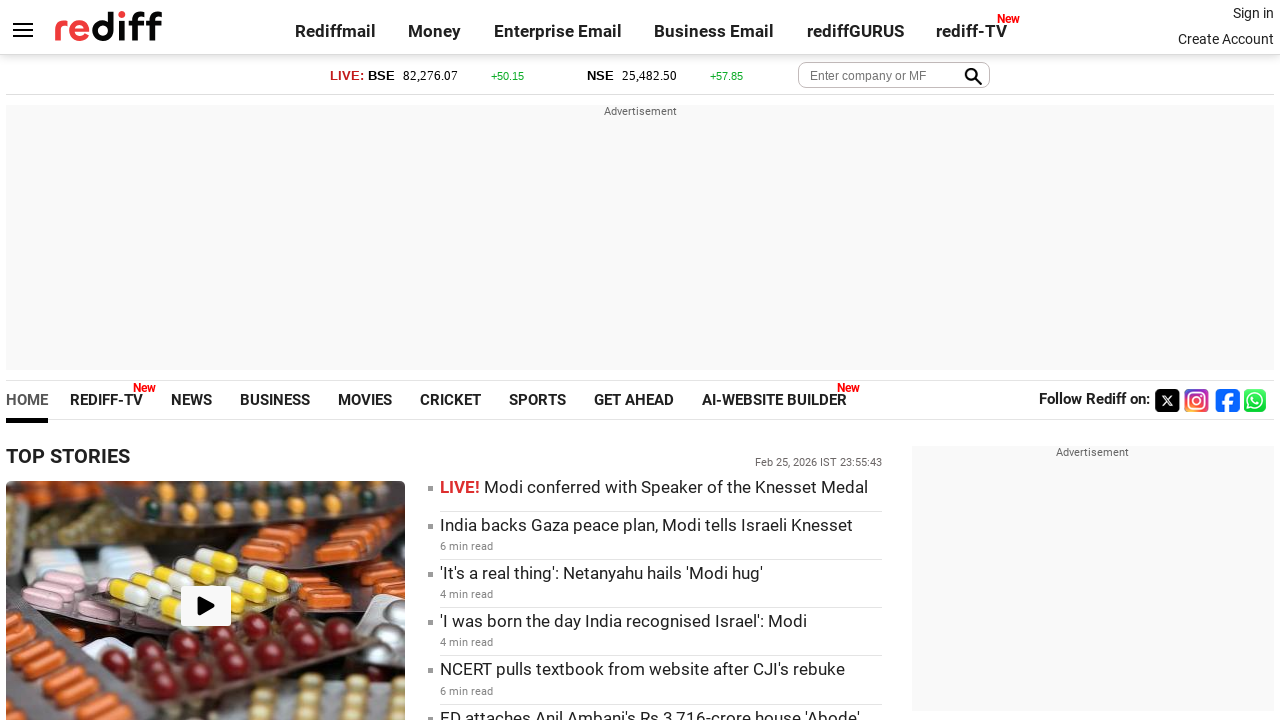

Retrieved inner text from link: 
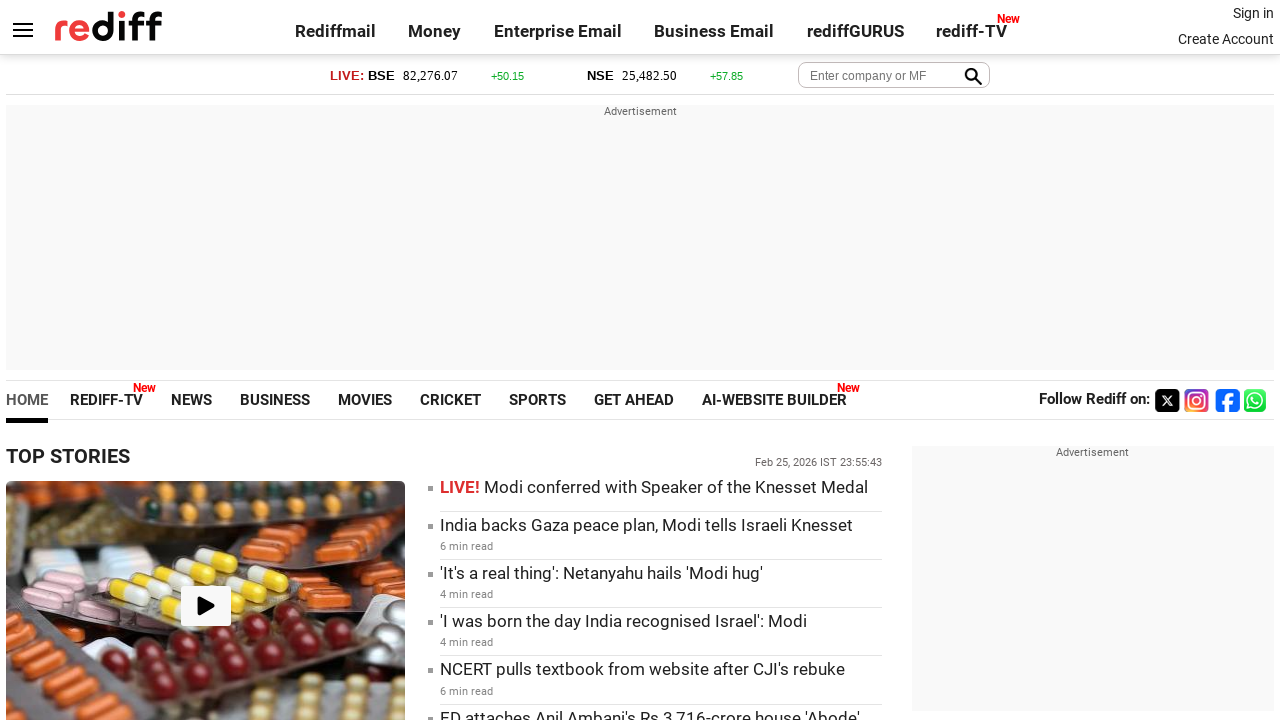

Retrieved href attribute from link: https://www.rediff.com/getahead/report/nothing-phone-4a-first-look-design-features-specs-launch-details/20260225.htm
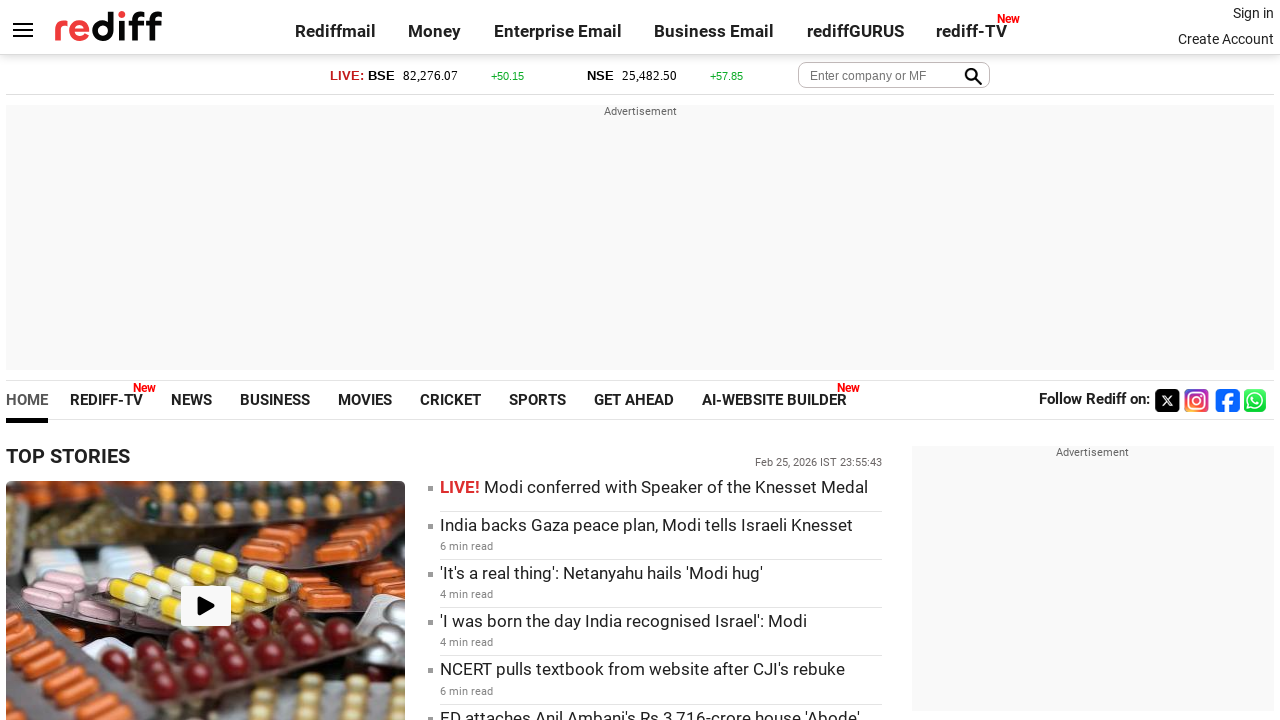

Retrieved inner text from link: Nothing Phone (4a) First Look: Sleeker, More Refined
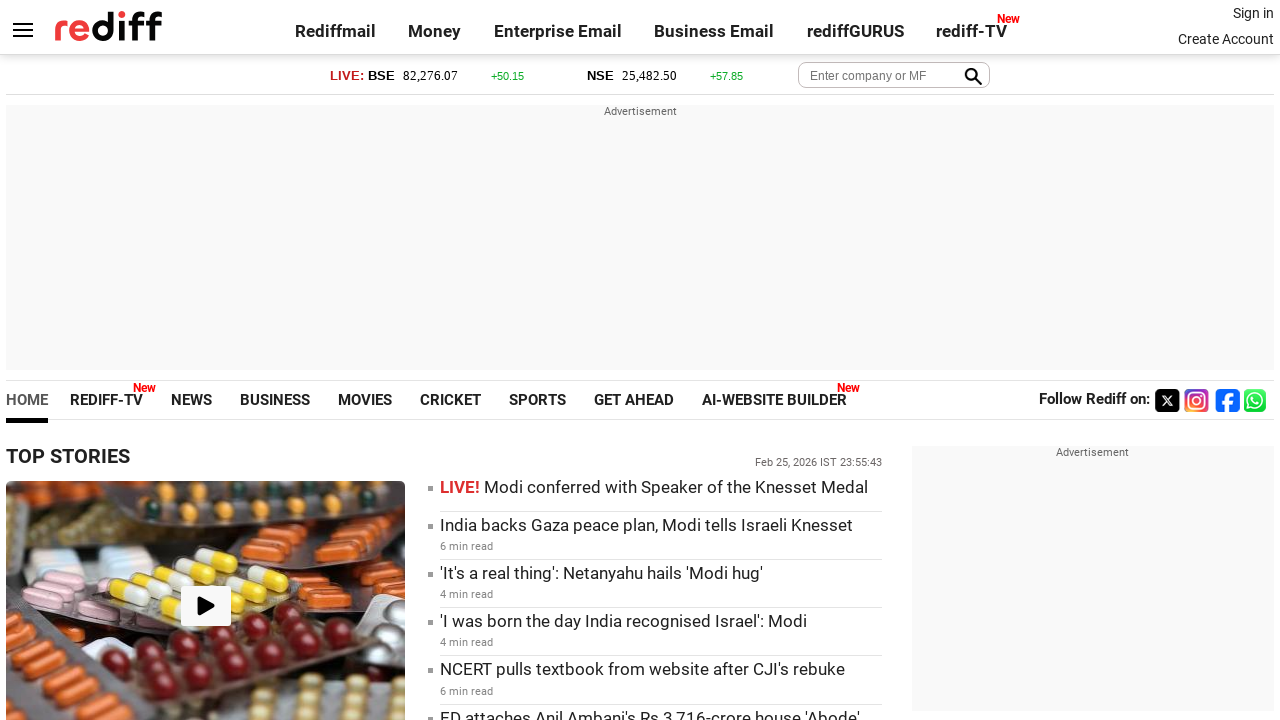

Retrieved href attribute from link: https://www.rediff.com/movies/report/sundance-2026-10-must-watch-movies-from-around-the-world/20260225.htm
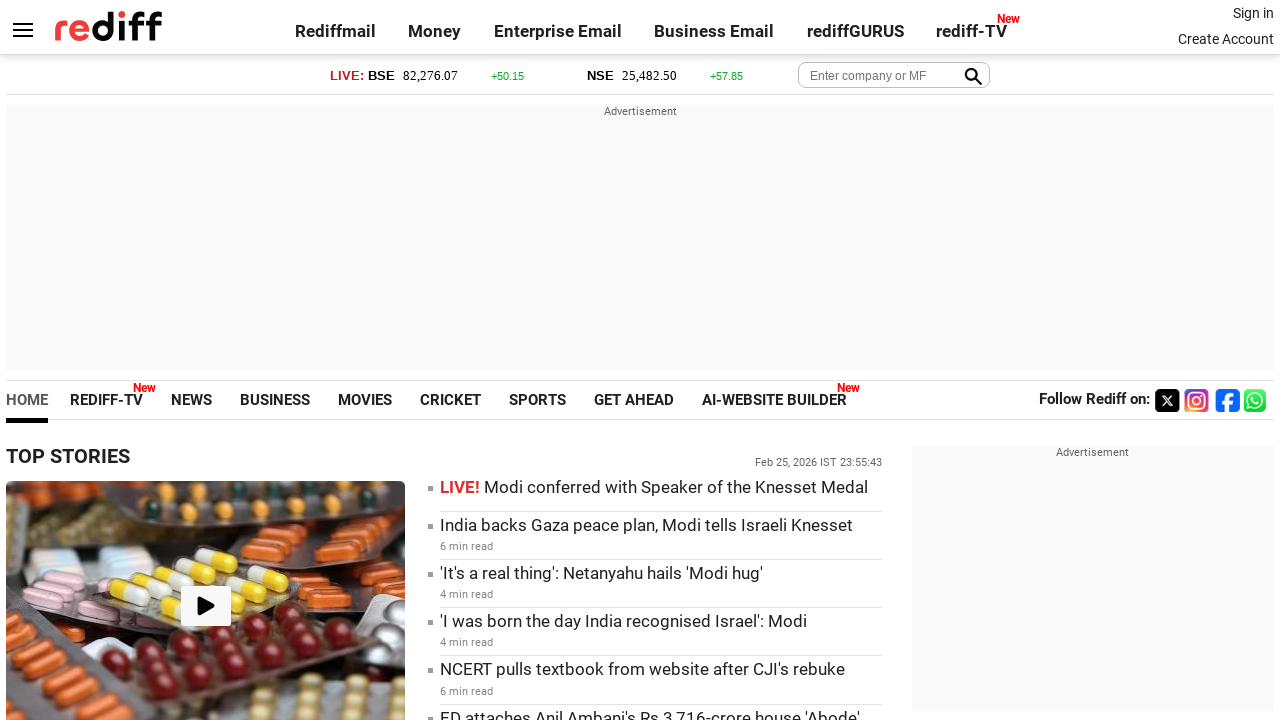

Retrieved inner text from link: 
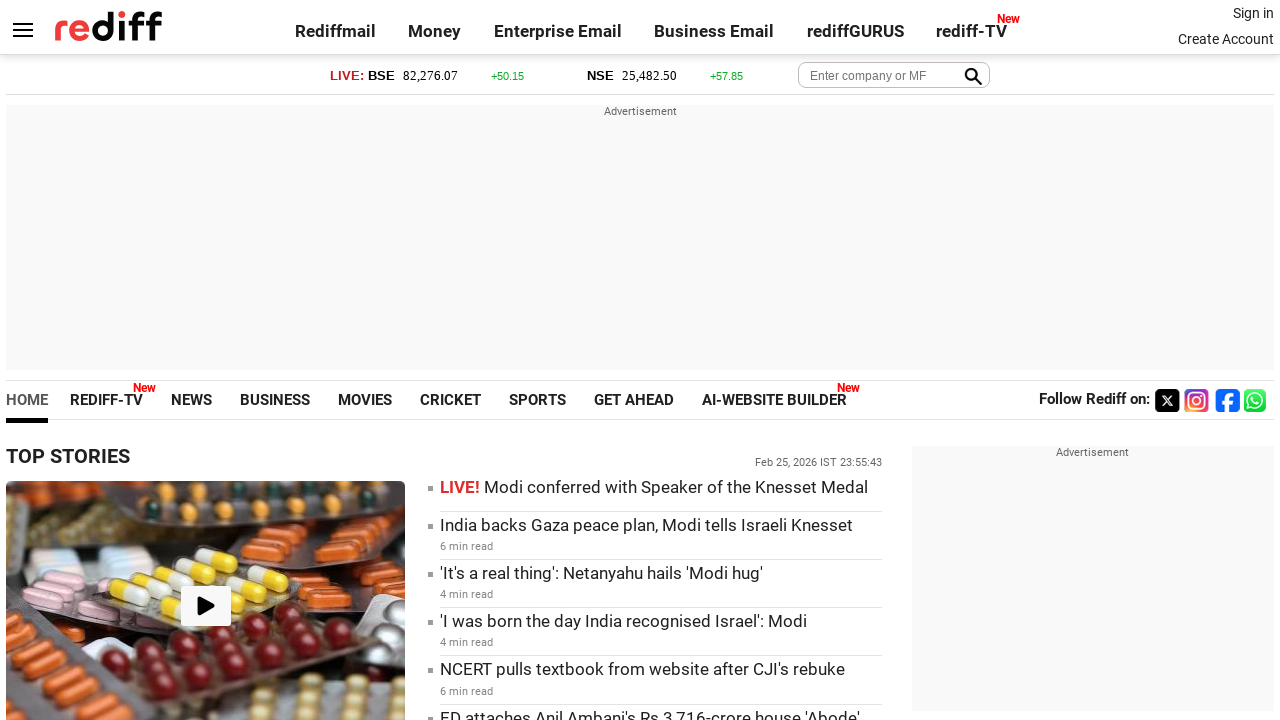

Retrieved href attribute from link: https://www.rediff.com/movies/report/sundance-2026-10-must-watch-movies-from-around-the-world/20260225.htm
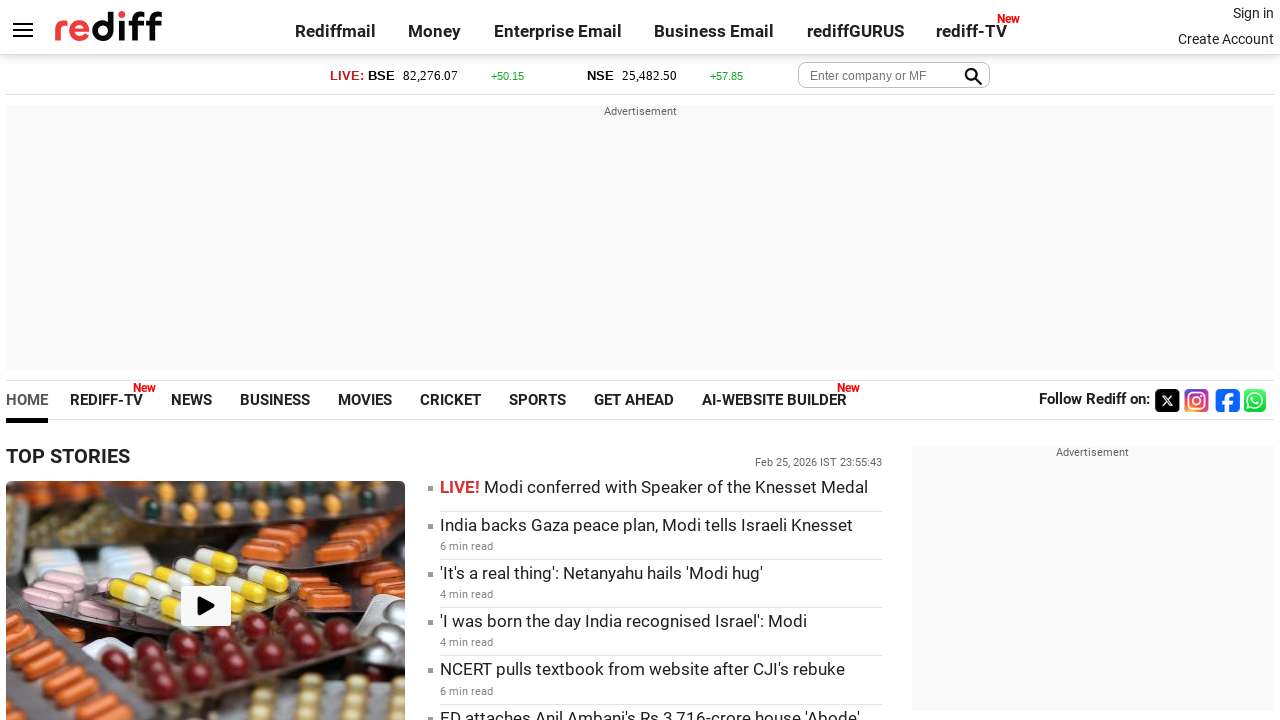

Retrieved inner text from link: 10 Must Watch Movies From Around The World
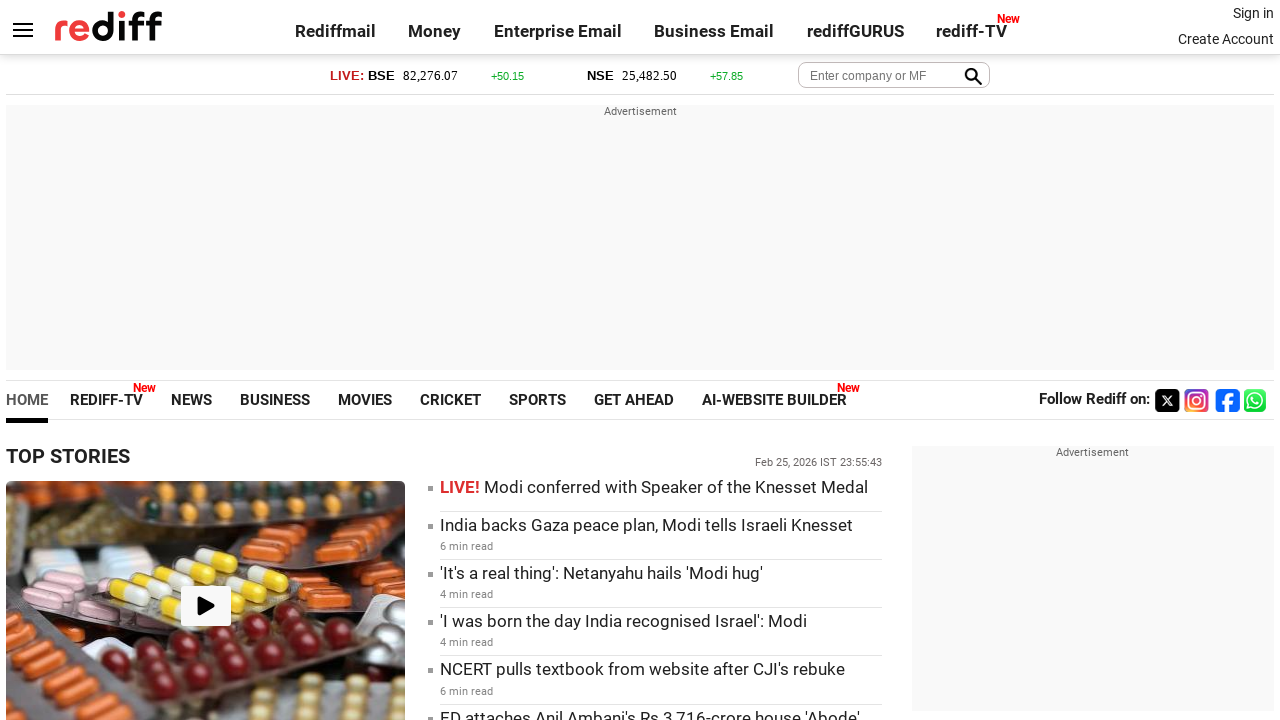

Retrieved href attribute from link: https://www.rediff.com/getahead/report/bihari-recipe-dal-ki-dulhan/20260225.htm
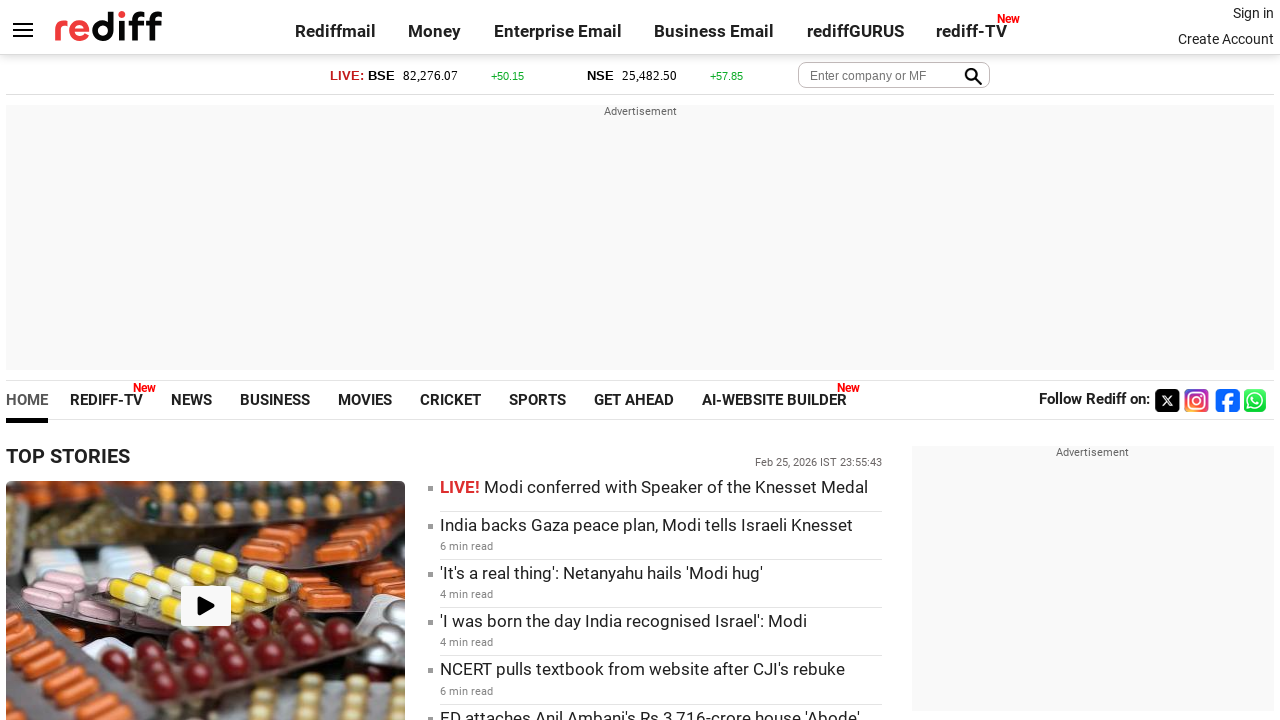

Retrieved inner text from link: 
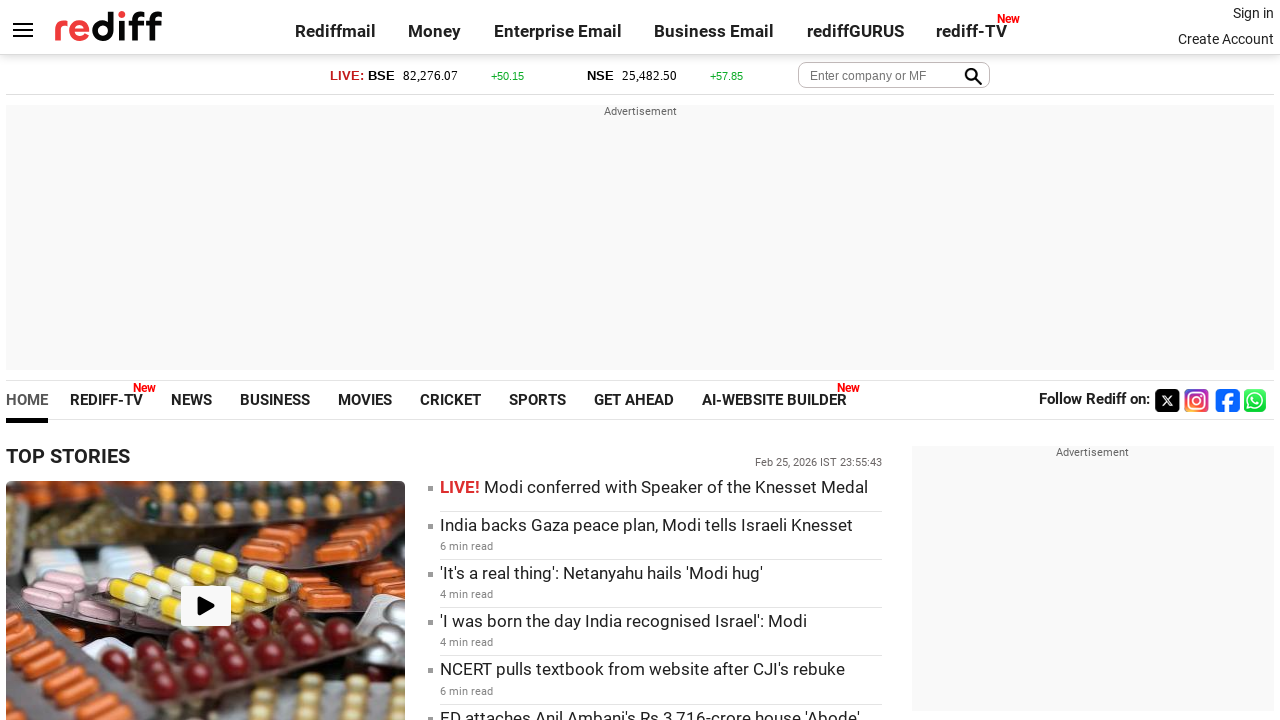

Retrieved href attribute from link: https://www.rediff.com/getahead/report/bihari-recipe-dal-ki-dulhan/20260225.htm
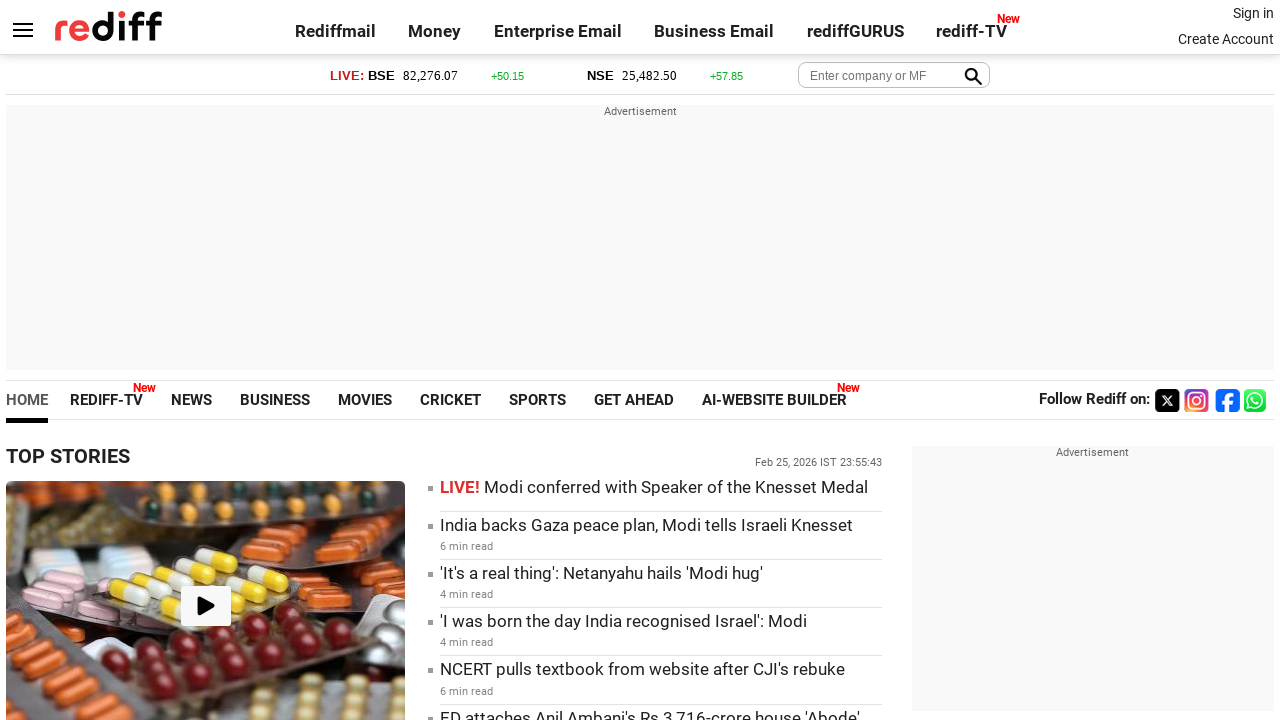

Retrieved inner text from link: Bihari Recipe: Dal ki Dulhan
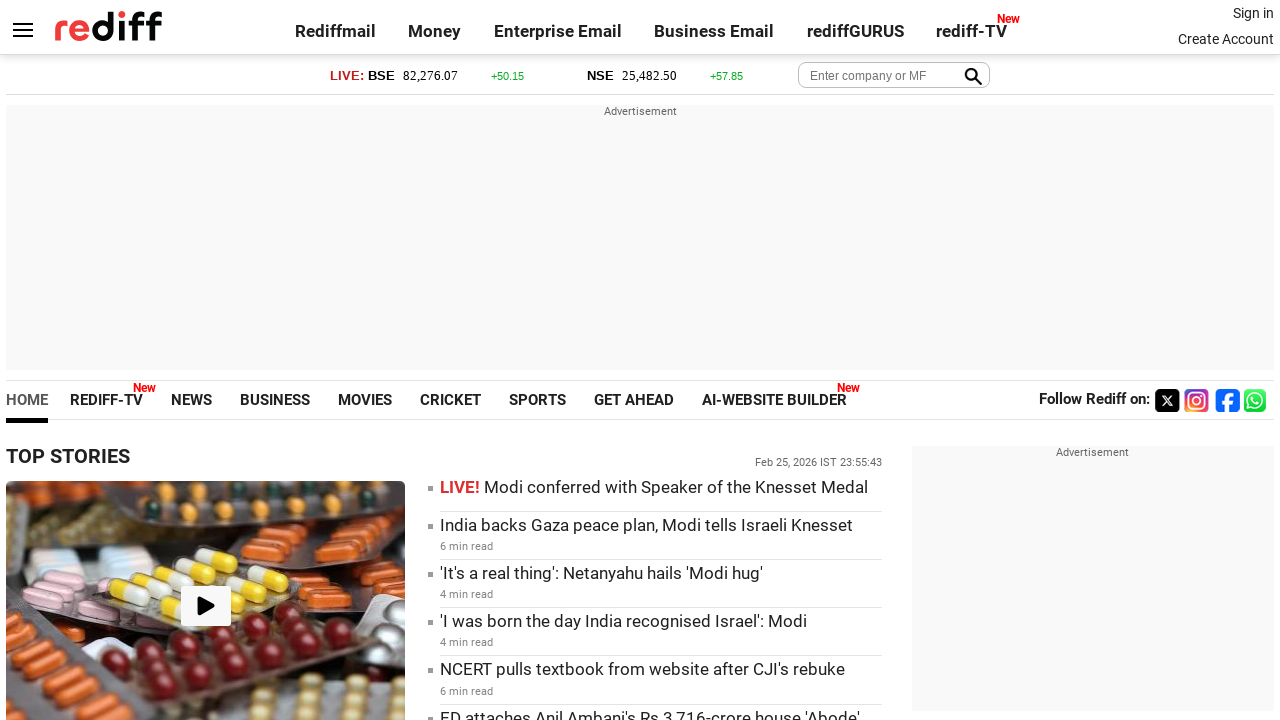

Retrieved href attribute from link: https://www.rediff.com/getahead/report/magical-mrunal-do-deewane-seher-mein/20260225.htm
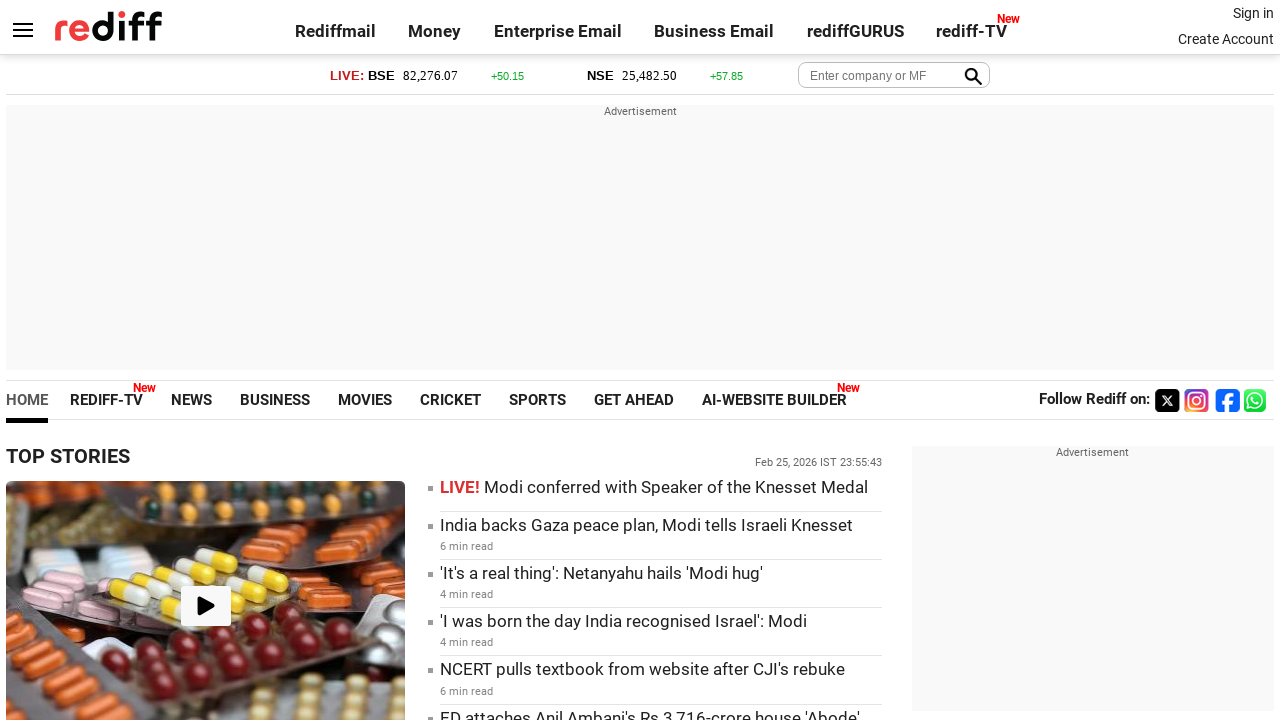

Retrieved inner text from link: 
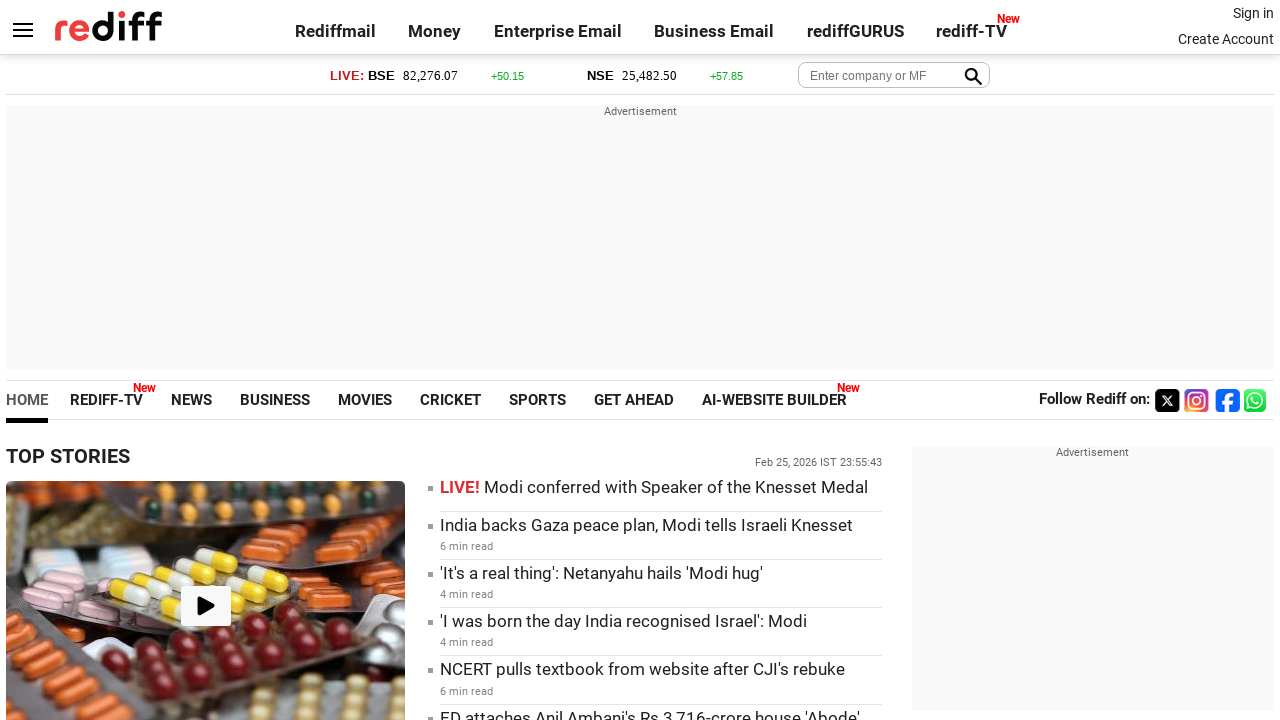

Retrieved href attribute from link: https://www.rediff.com/getahead/report/magical-mrunal-do-deewane-seher-mein/20260225.htm
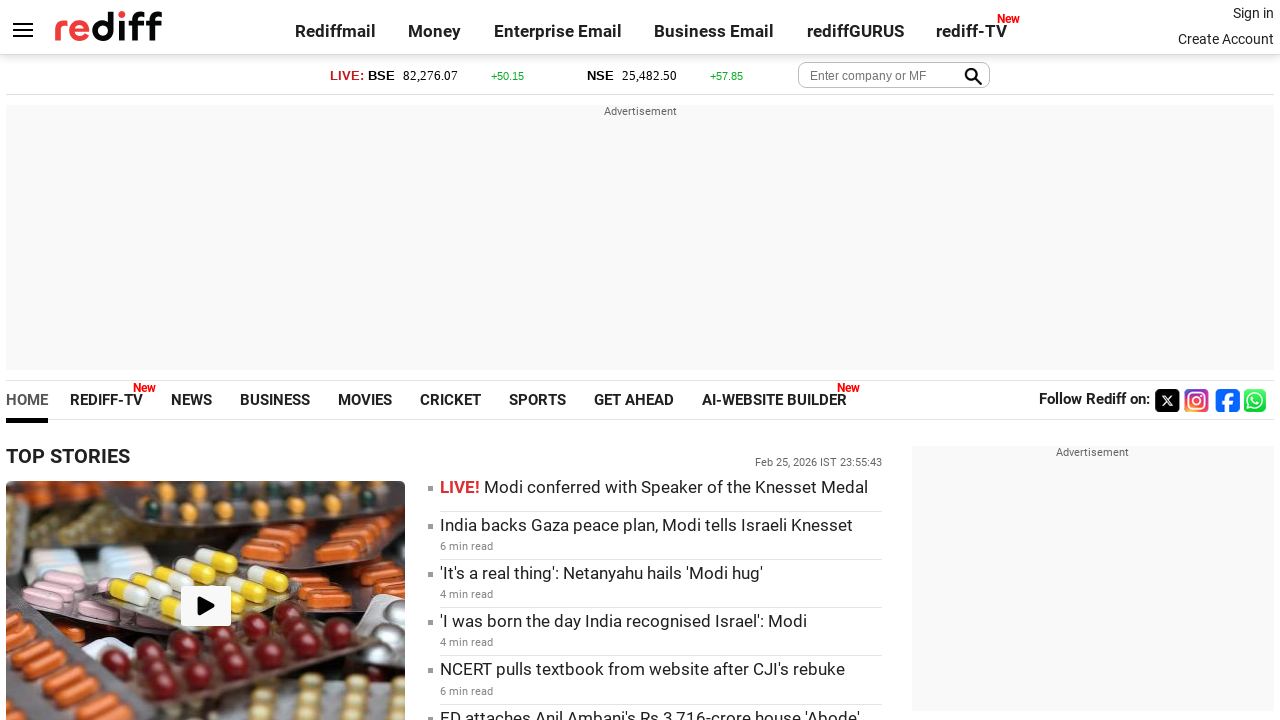

Retrieved inner text from link: Magical Mrunal!
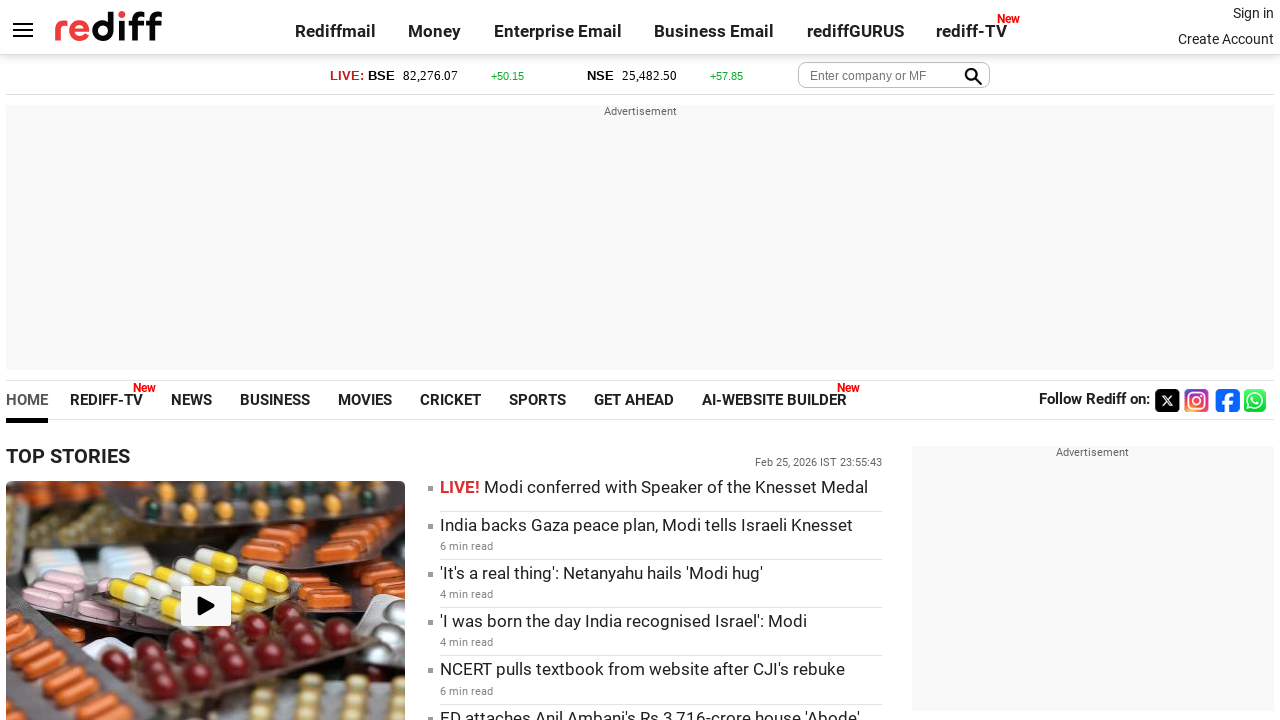

Retrieved href attribute from link: https://www.rediff.com/movies/report/has-arijit-singh-really-retired/20260225.htm
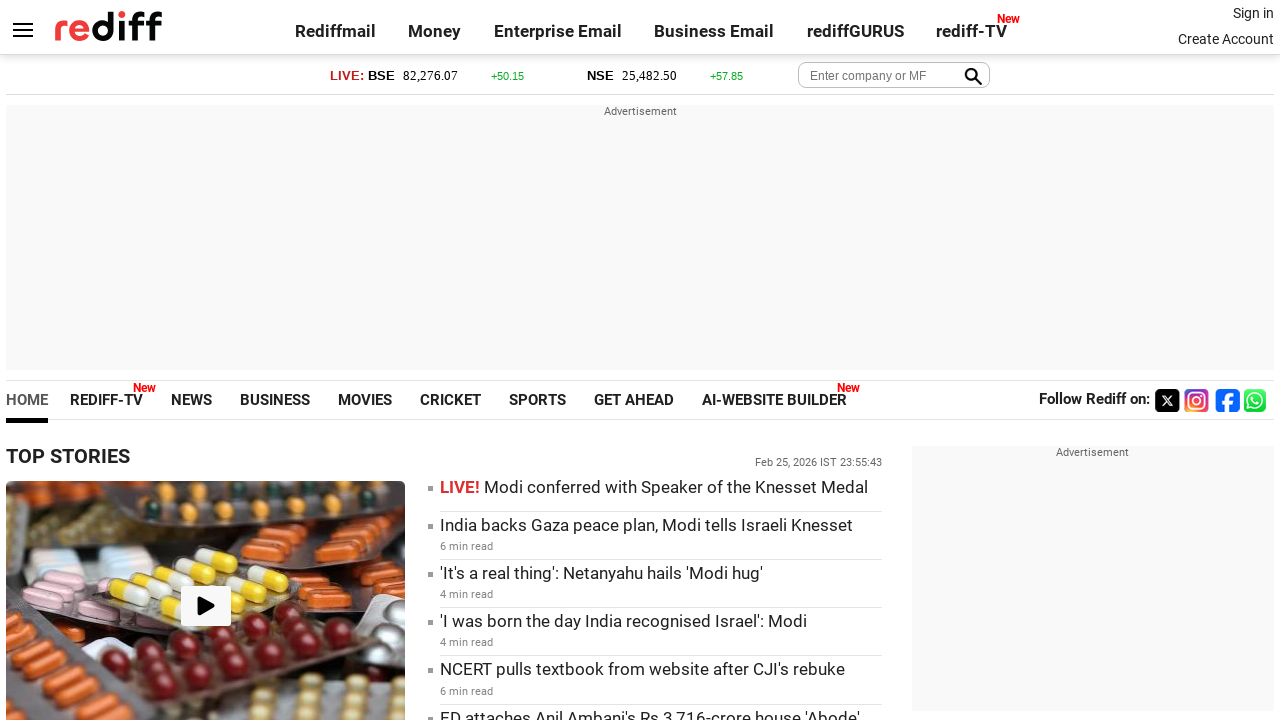

Retrieved inner text from link: 
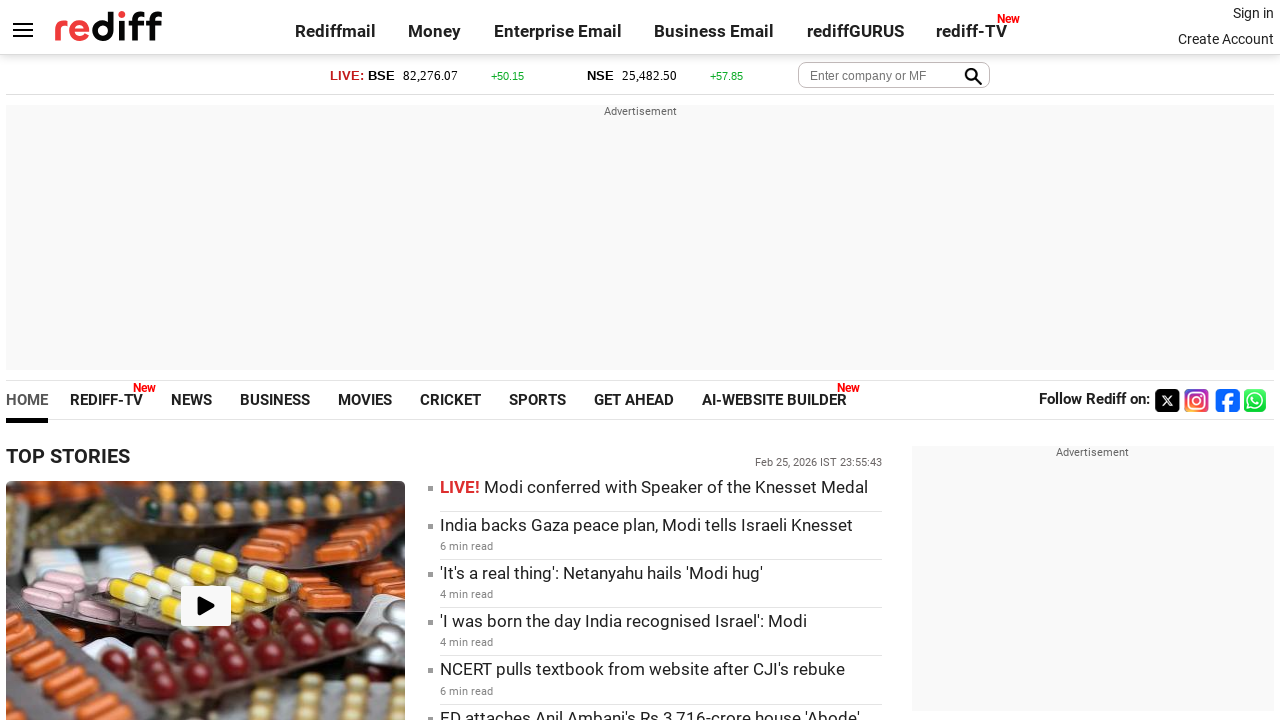

Retrieved href attribute from link: https://www.rediff.com/movies/report/has-arijit-singh-really-retired/20260225.htm
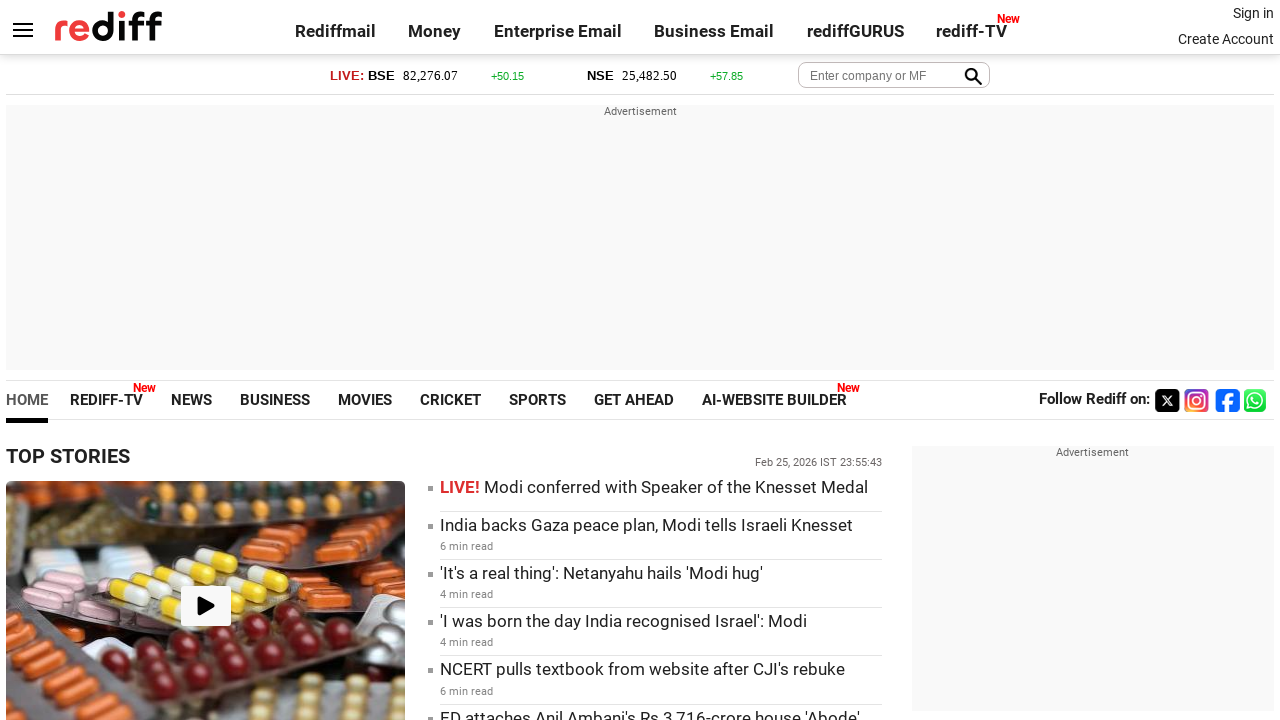

Retrieved inner text from link: Has Arijit Singh *Really* Retired?
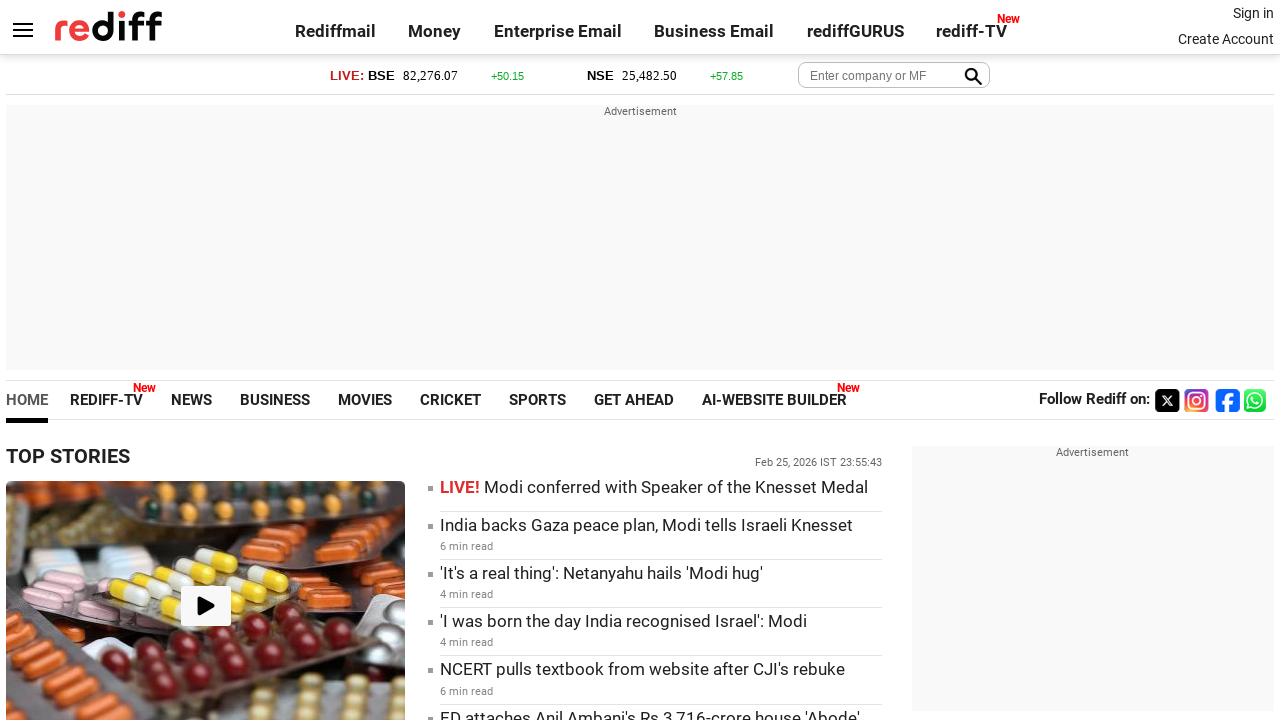

Retrieved href attribute from link: https://www.rediff.com/news/report/7-countries-facing-a-toilet-shortage-news-listicle/20260225.htm
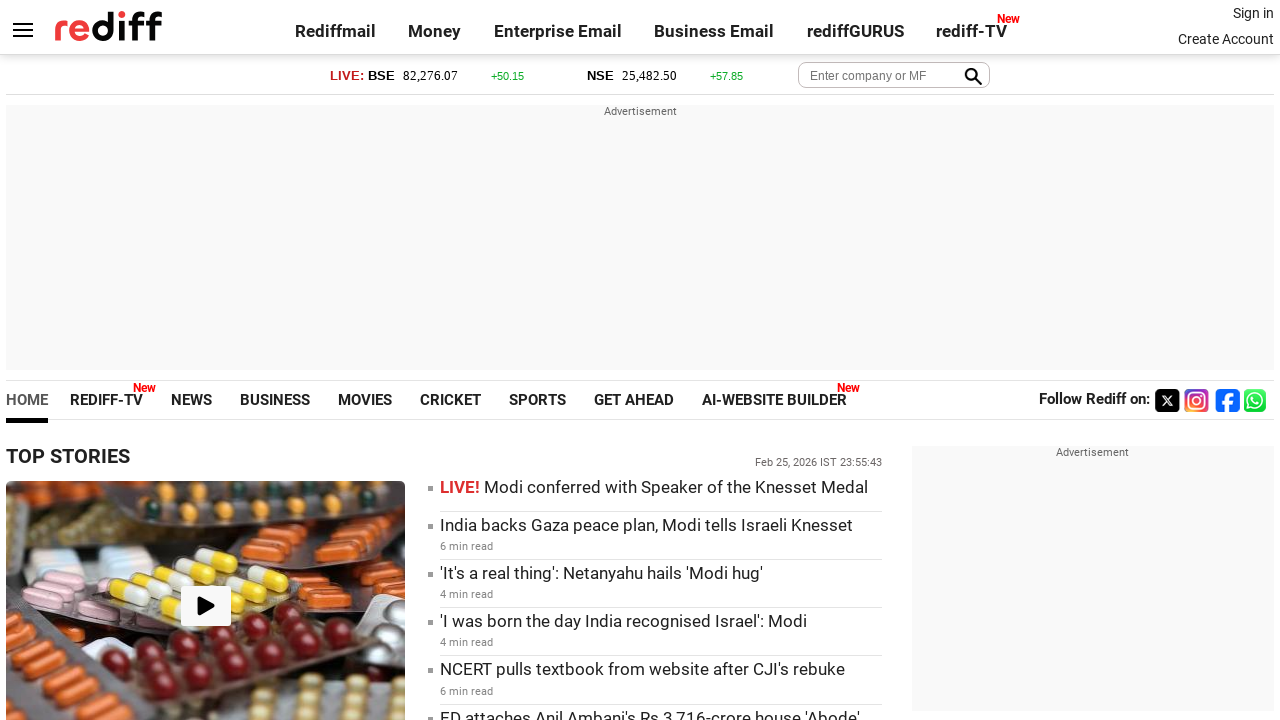

Retrieved inner text from link: 
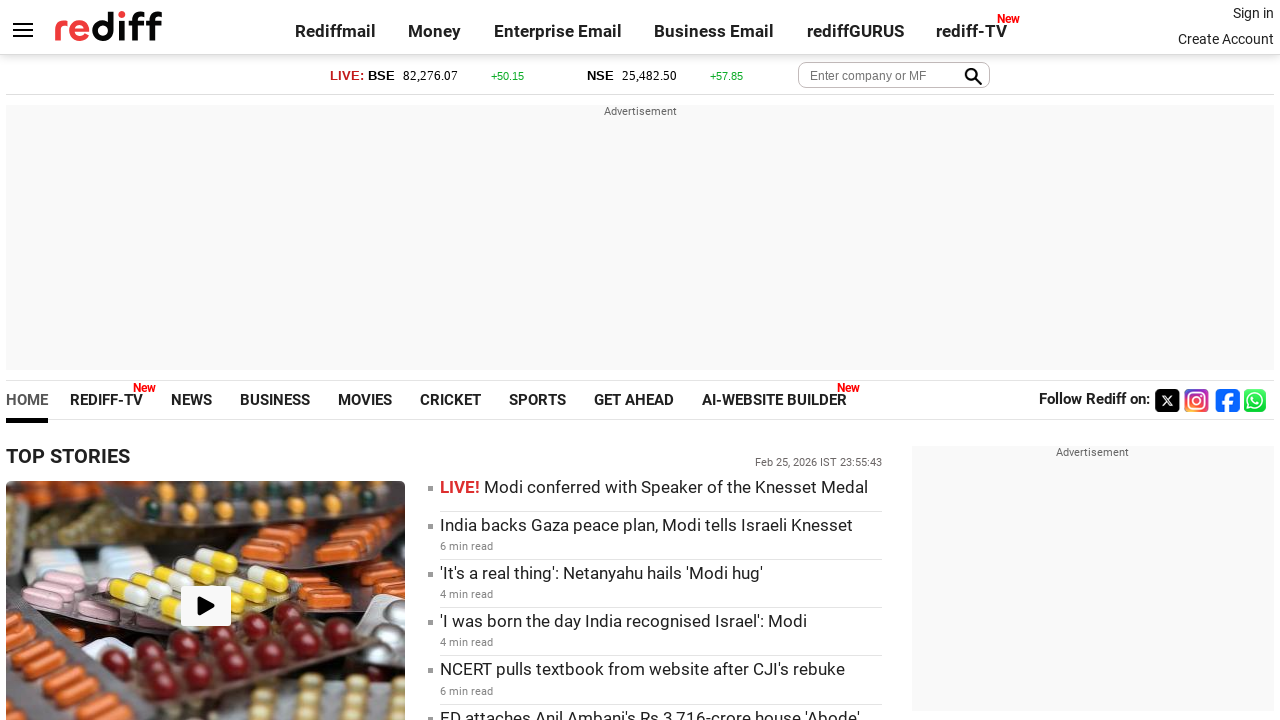

Retrieved href attribute from link: https://www.rediff.com/news/report/7-countries-facing-a-toilet-shortage-news-listicle/20260225.htm
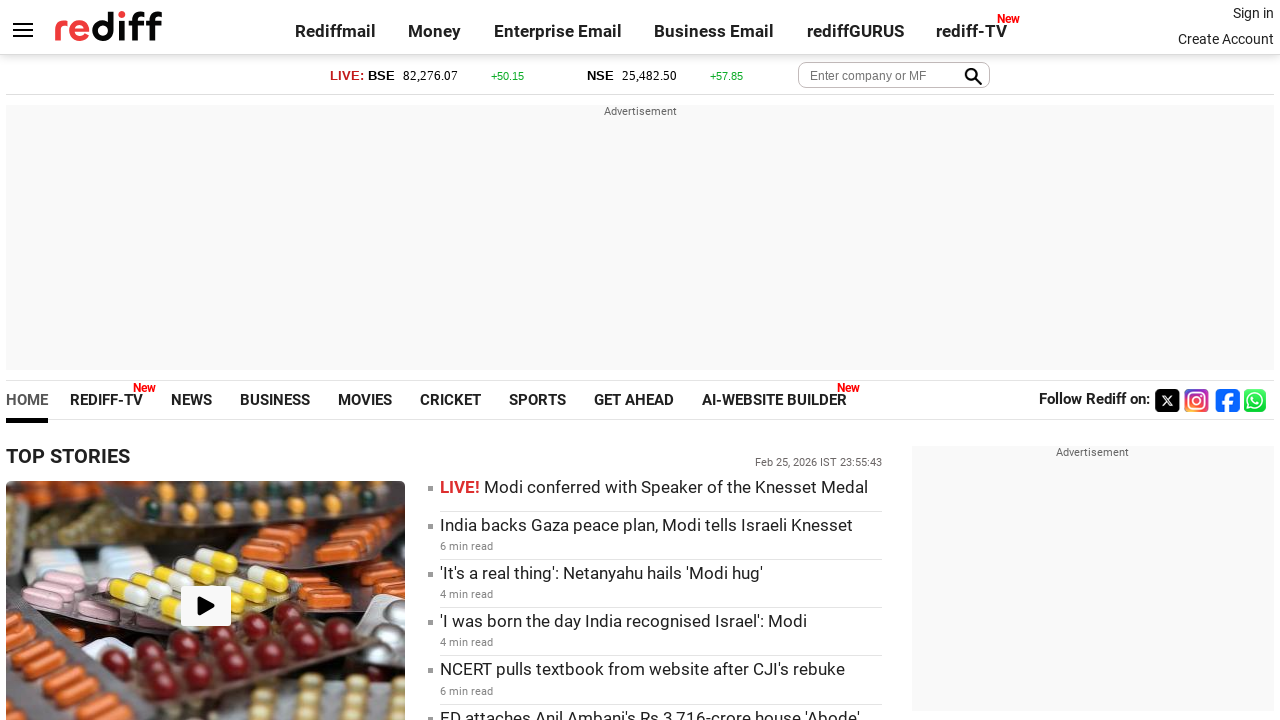

Retrieved inner text from link: 7 Countries Facing A Toilet Shortage
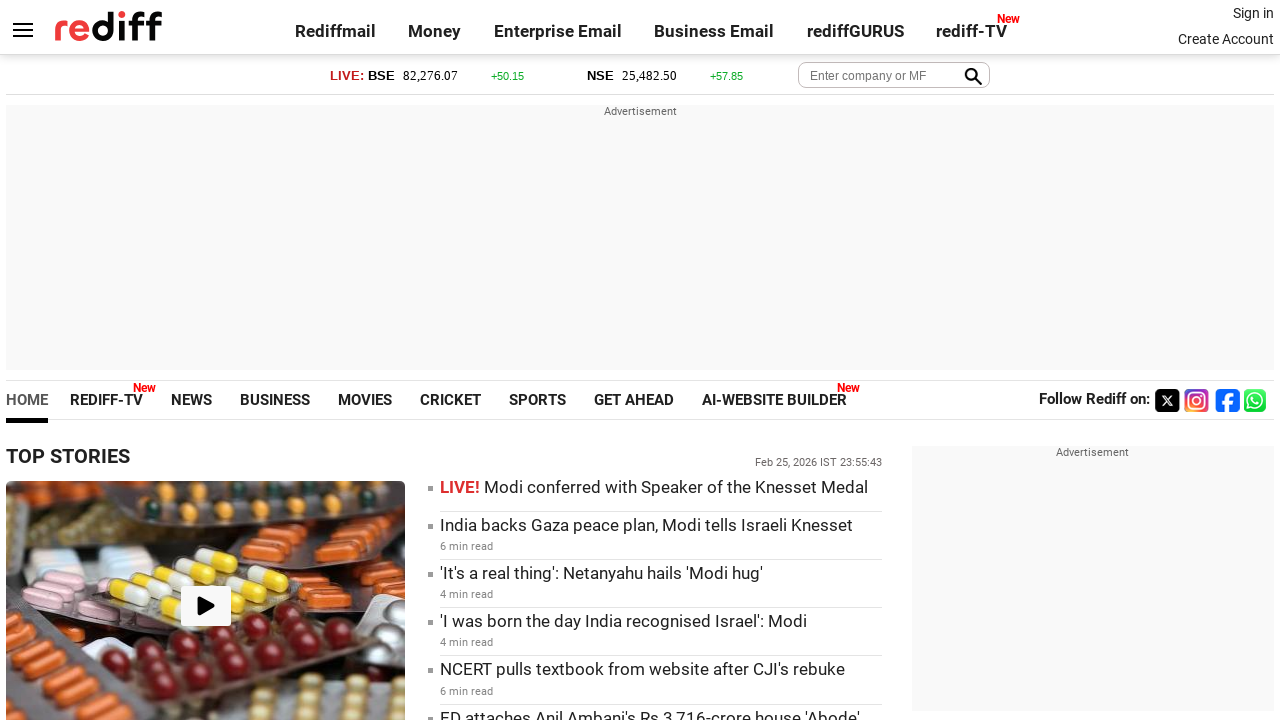

Retrieved href attribute from link: https://www.rediff.com/news/report/beware-indias-enemies-agni-varsha-exercise-at-pokhran/20260225.htm
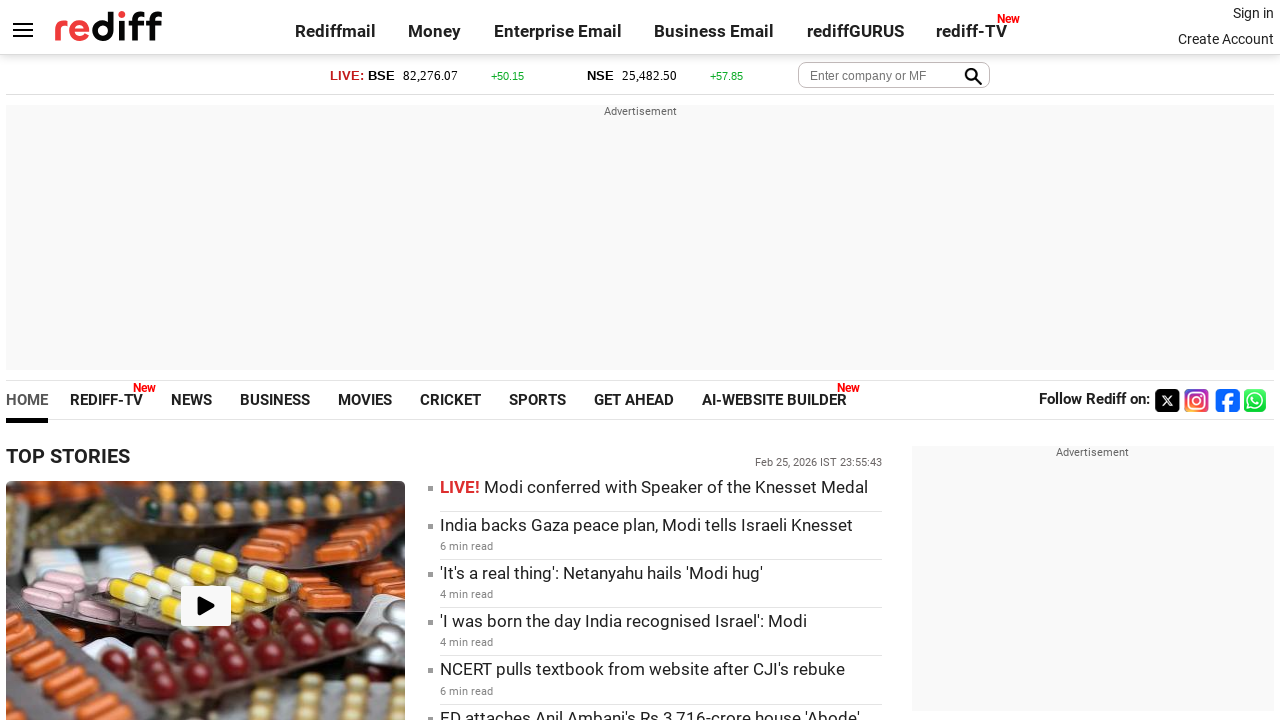

Retrieved inner text from link: 
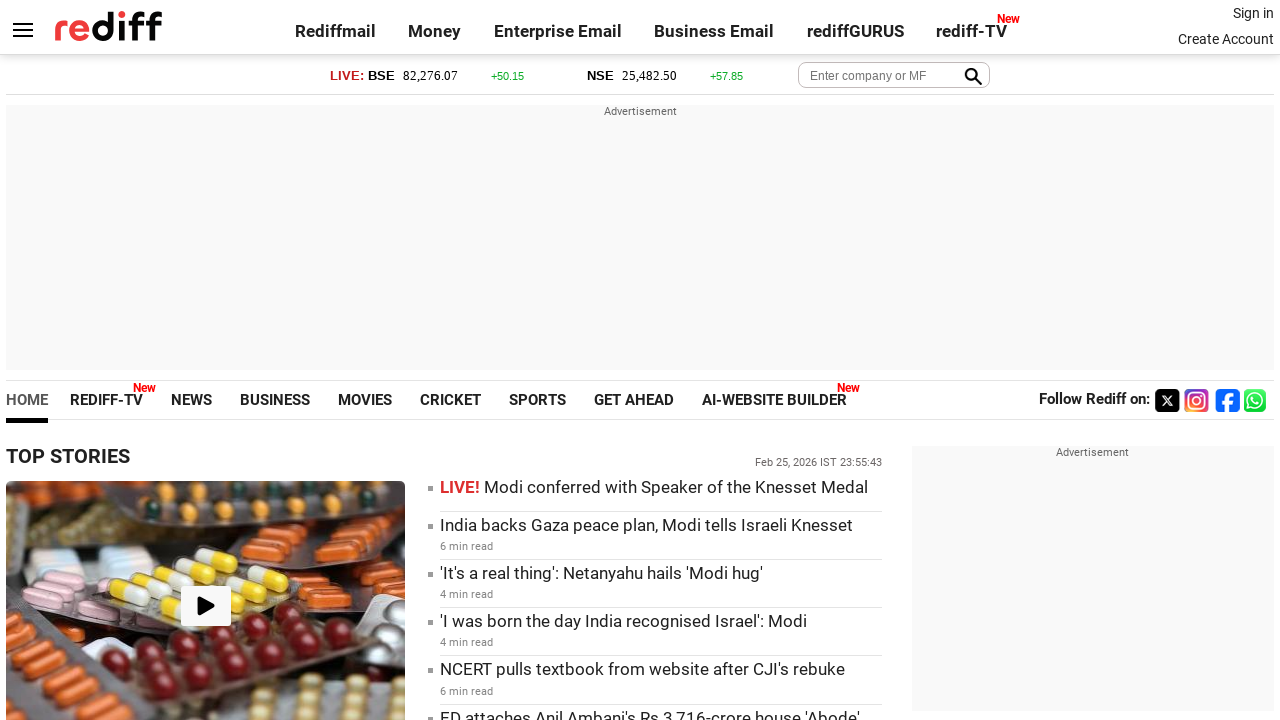

Retrieved href attribute from link: https://www.rediff.com/news/report/beware-indias-enemies-agni-varsha-exercise-at-pokhran/20260225.htm
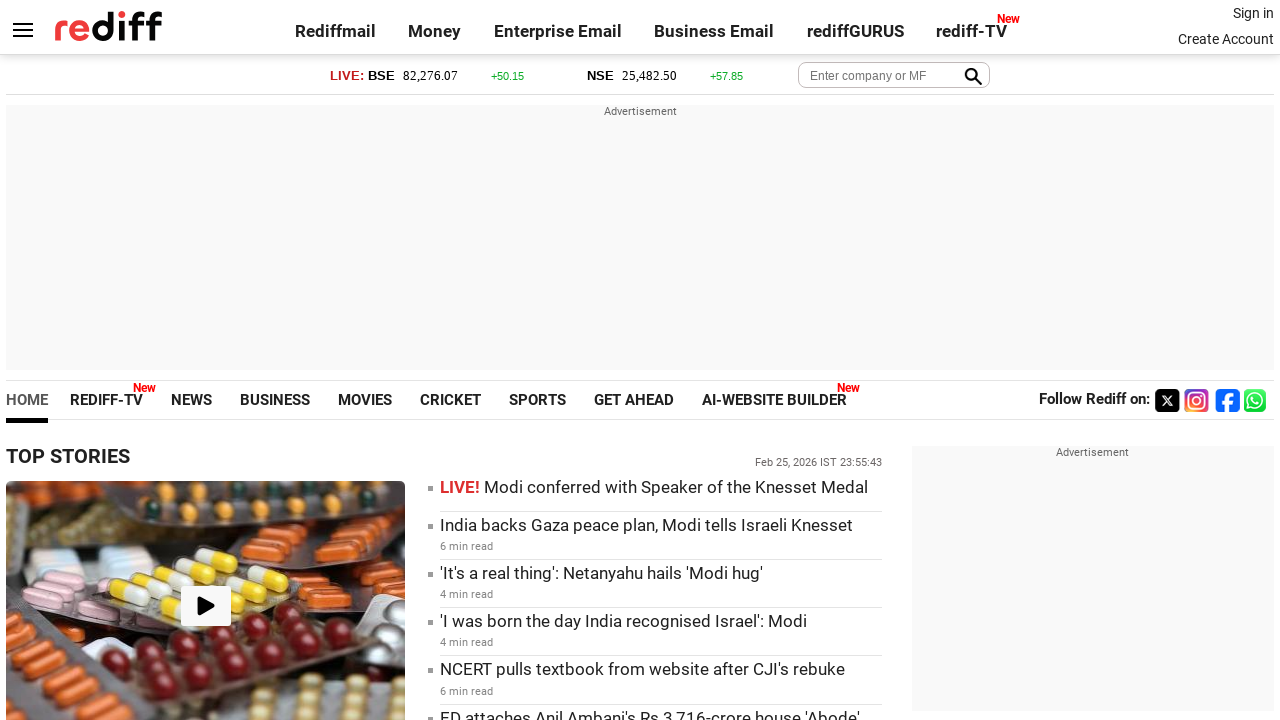

Retrieved inner text from link: BEWARE, India's Enemies!
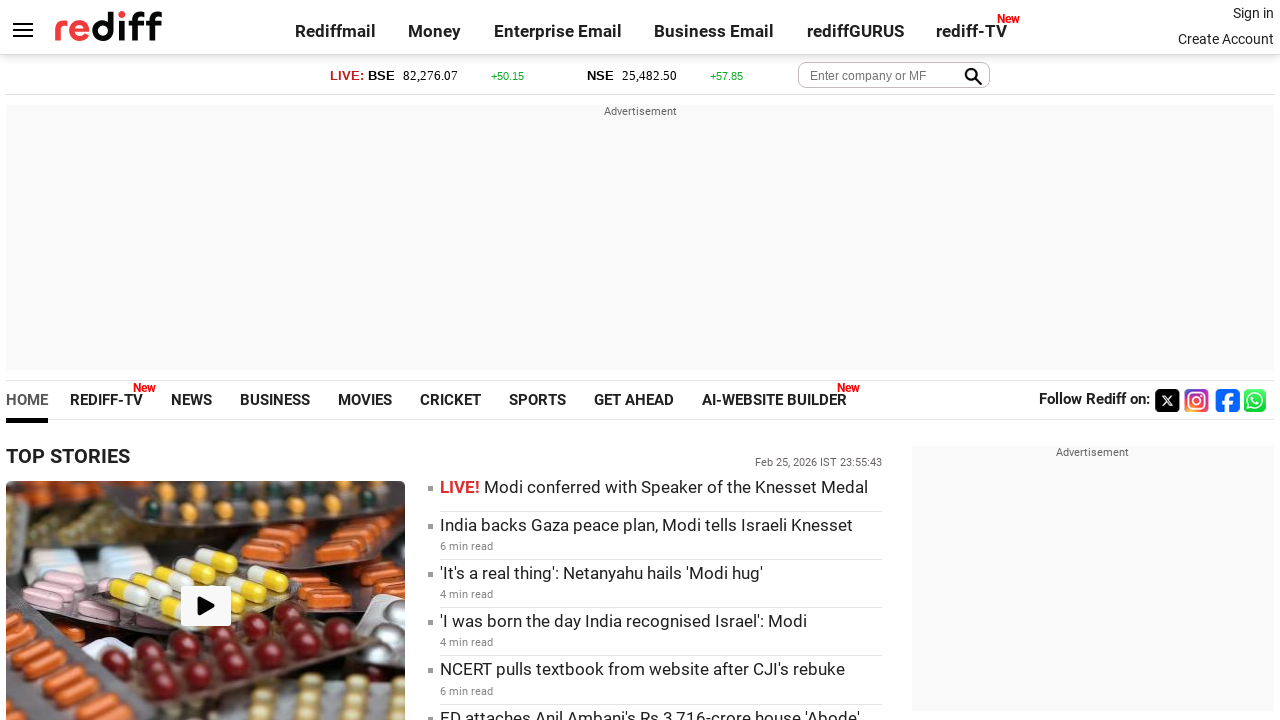

Retrieved href attribute from link: https://www.rediff.com/news/report/indian-army-hero-tyson-is-recovering-well/20260224.htm
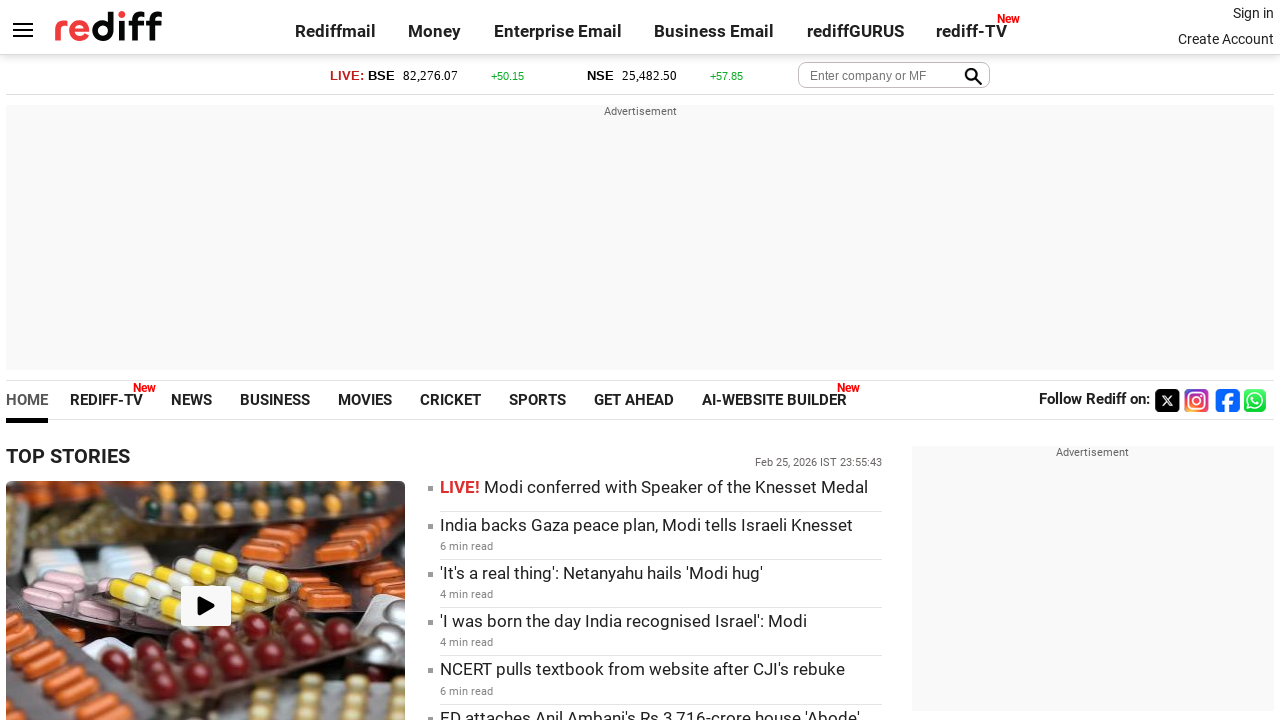

Retrieved inner text from link: 
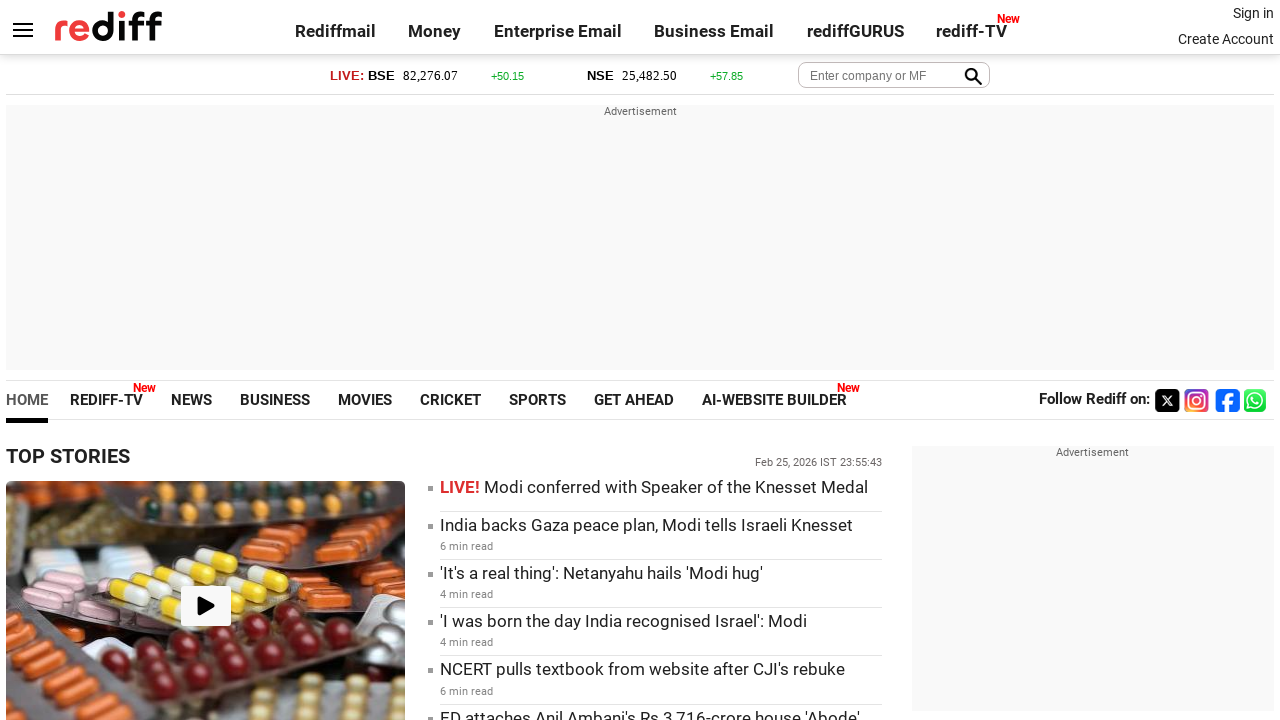

Retrieved href attribute from link: https://www.rediff.com/news/report/indian-army-hero-tyson-is-recovering-well/20260224.htm
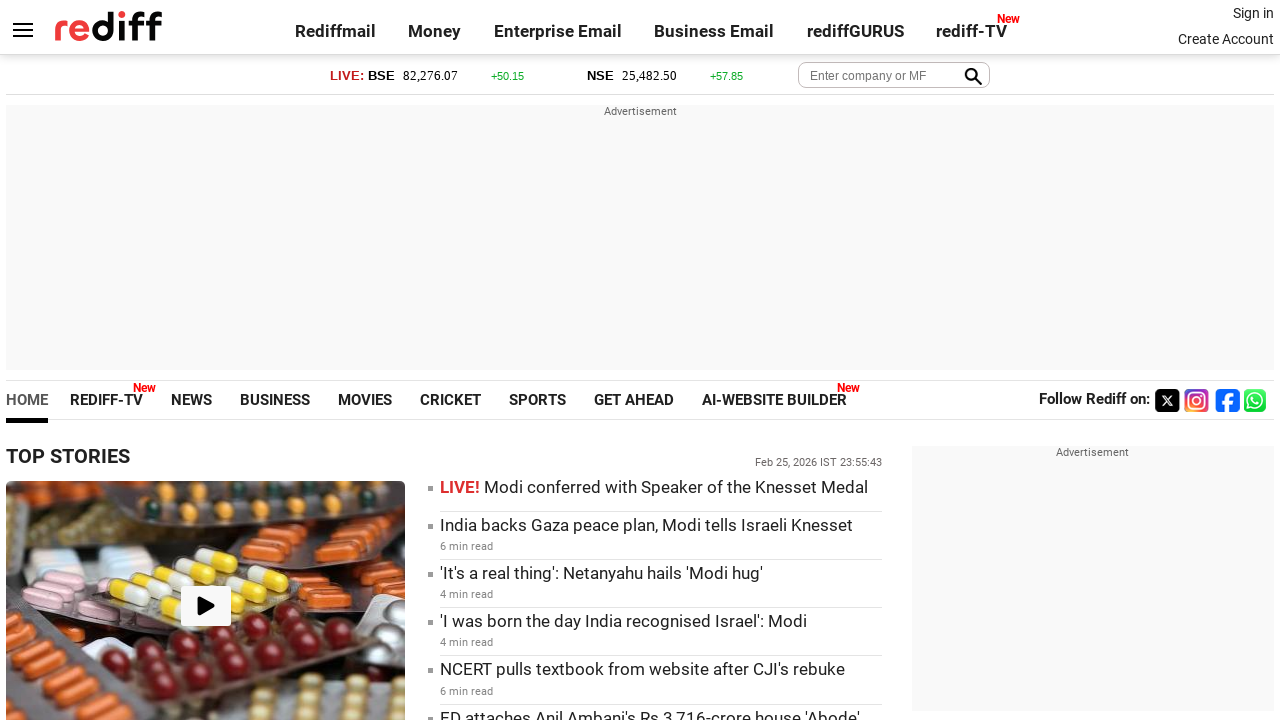

Retrieved inner text from link: Indian Army Hero Tyson Is Recovering Well
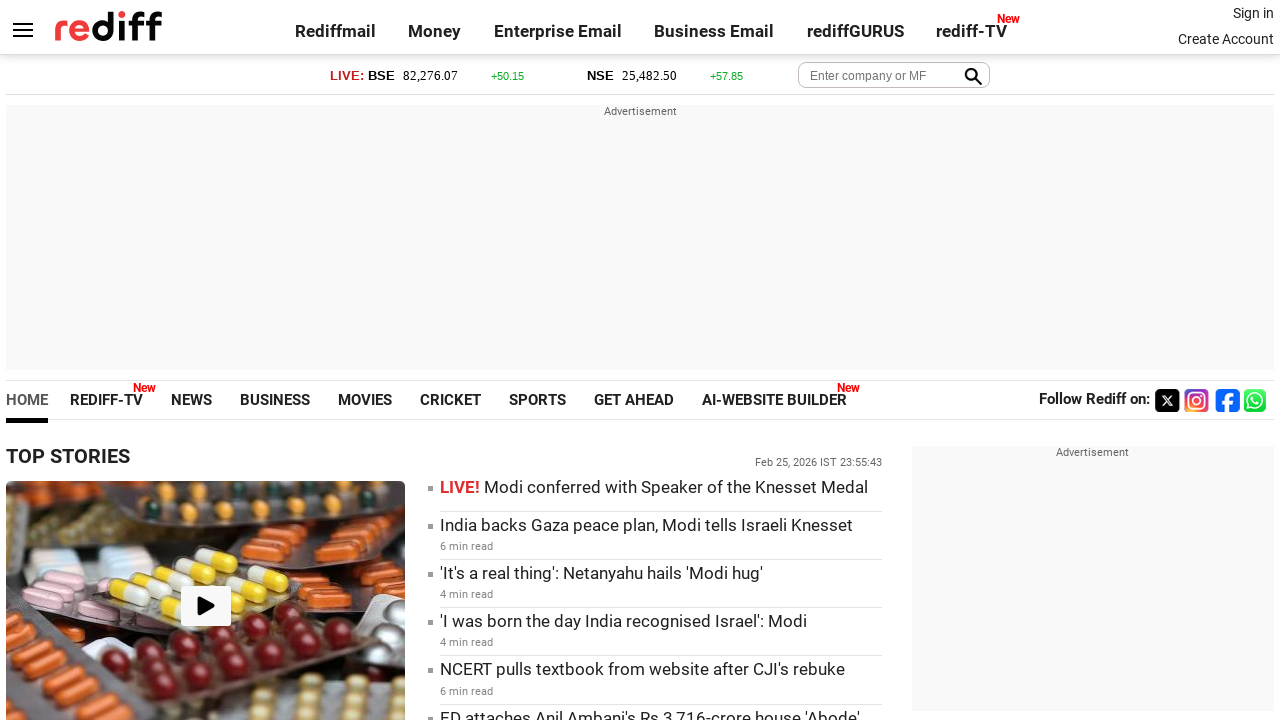

Retrieved href attribute from link: https://www.rediff.com/photos
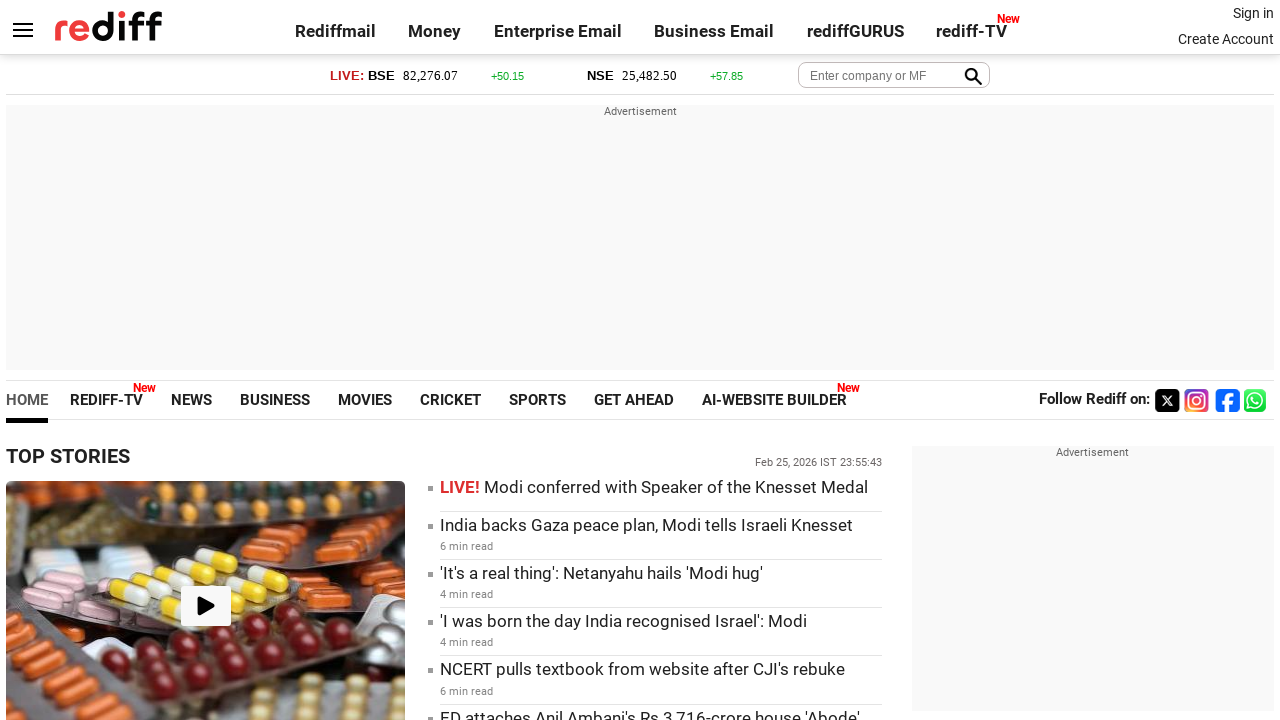

Retrieved inner text from link: See More >
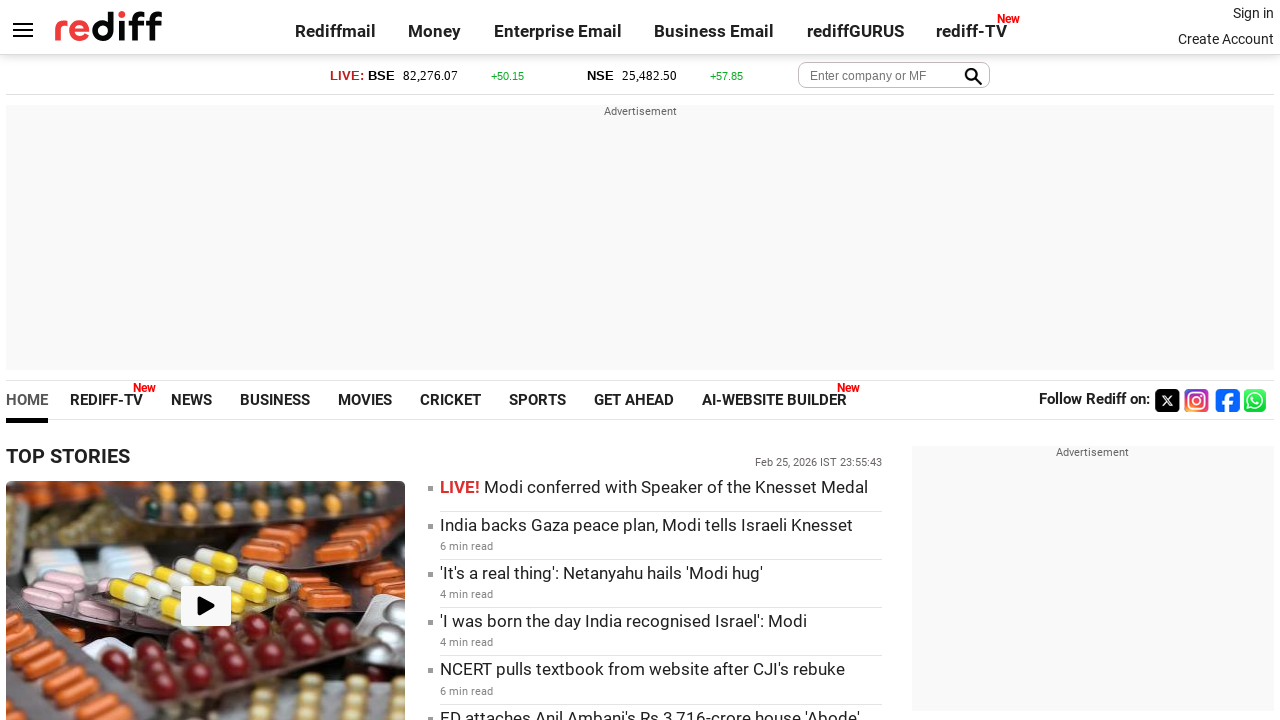

Retrieved href attribute from link: https://tv.rediff.com
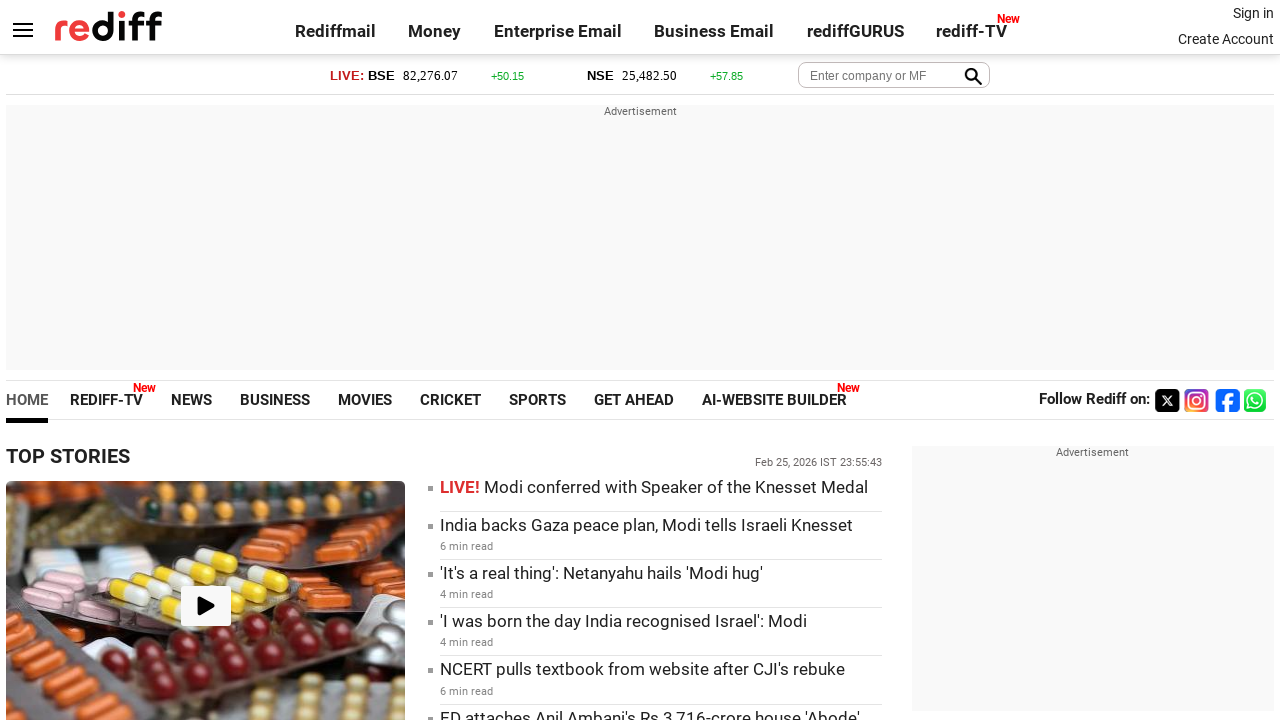

Retrieved inner text from link: REDIFF-TV
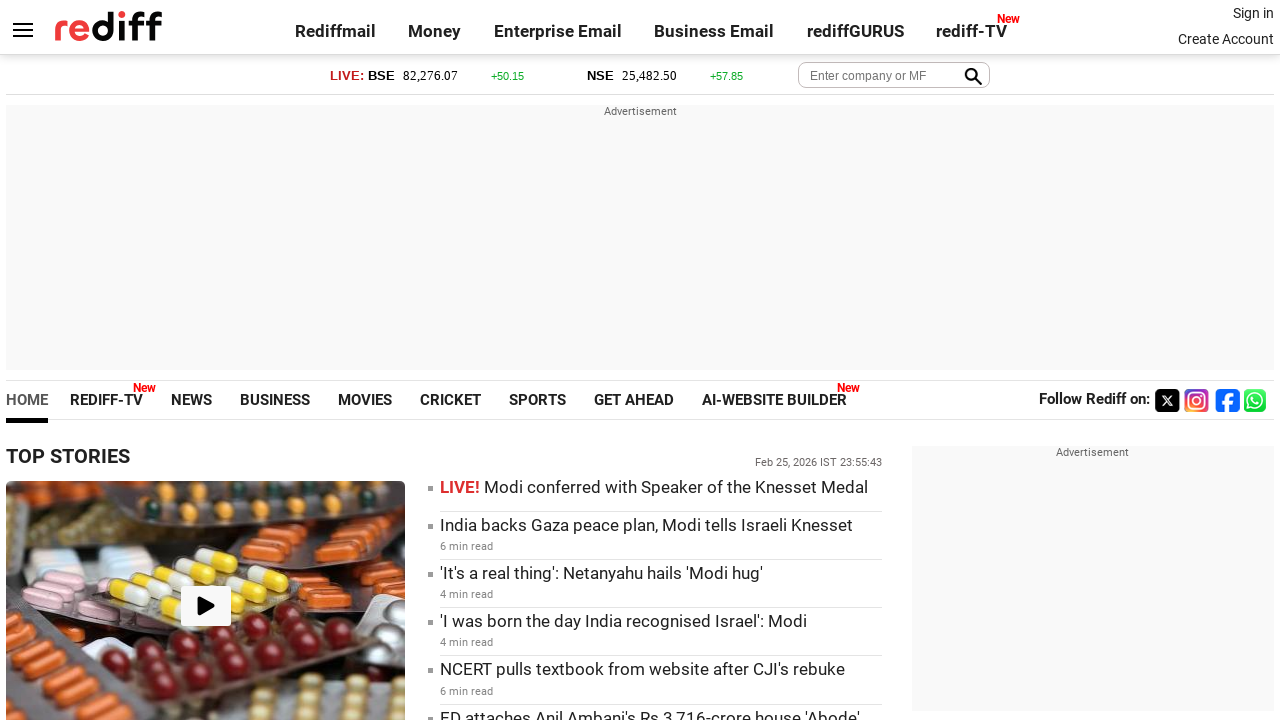

Retrieved href attribute from link: https://tv.rediff.com/news/india-backs-gaza-peace-plan-modi-tells-israeli-knesset/371435
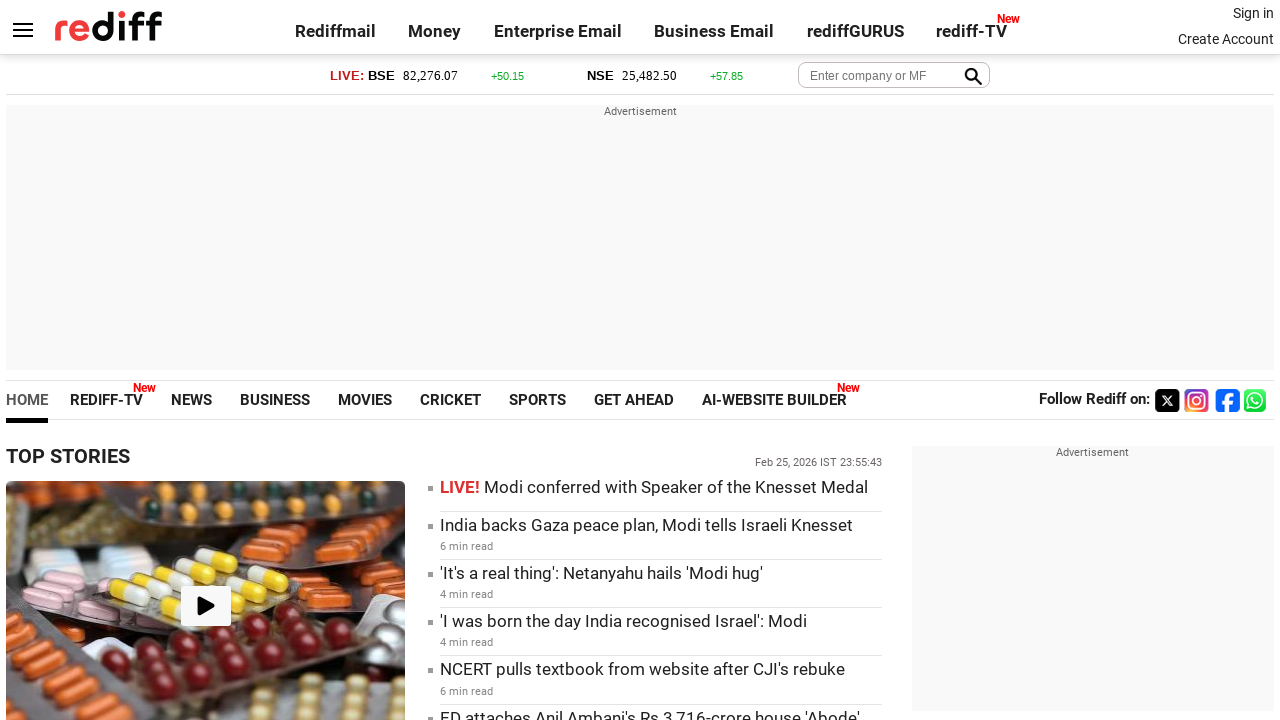

Retrieved inner text from link: India backs Gaza peace plan, Modi tells Israeli Knesset

6:36 min
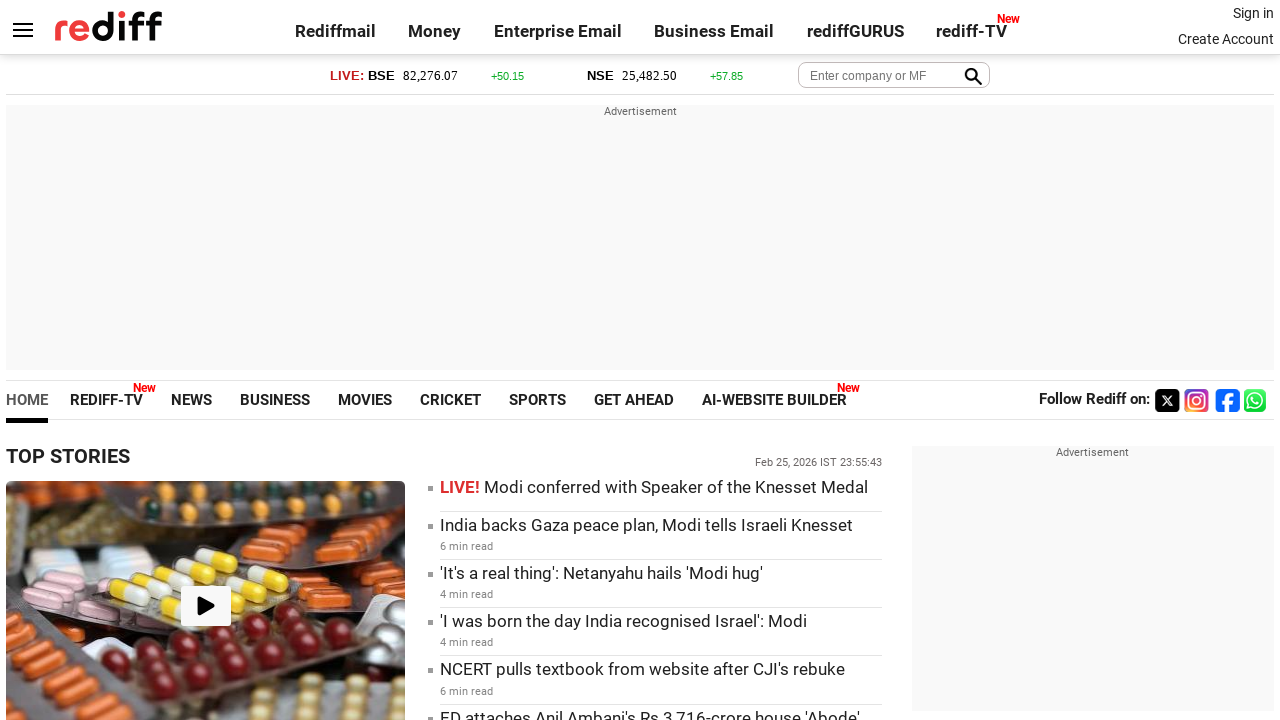

Retrieved href attribute from link: https://tv.rediff.com/cricket/t20i-rankings-abhishek-varun-retain-top-spot-raza-topples-saim/371436
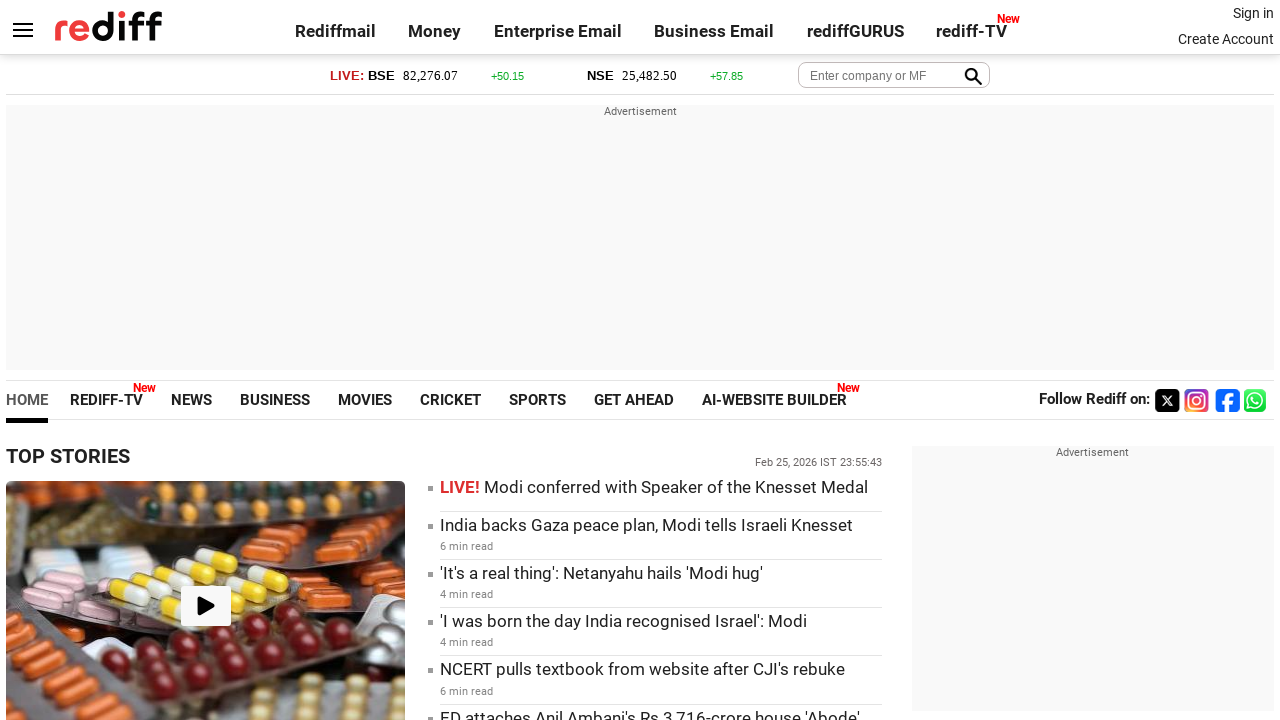

Retrieved inner text from link: T20I rankings: Abhishek, Varun retain top spot; Raza topples Saim

2:39 min
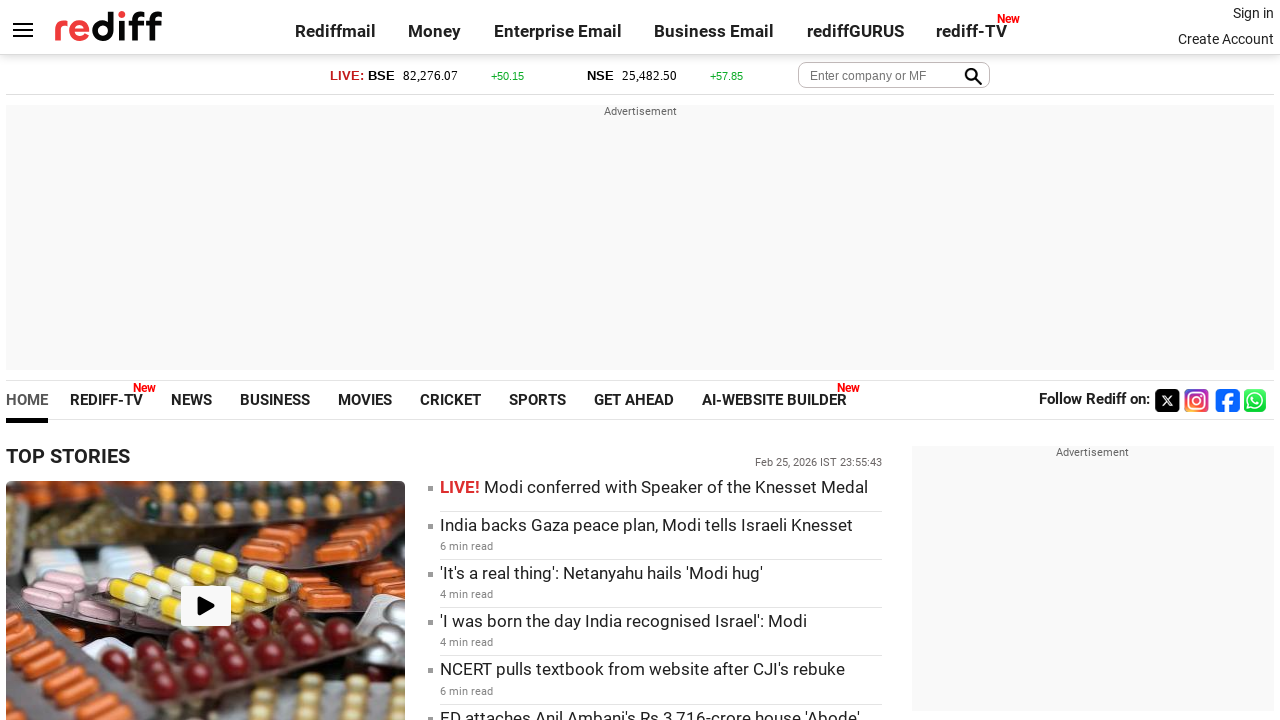

Retrieved href attribute from link: https://tv.rediff.com/news/cong-claims-epstein-shaped-indiaisrael-ties-after-2014-cites-emails/371427
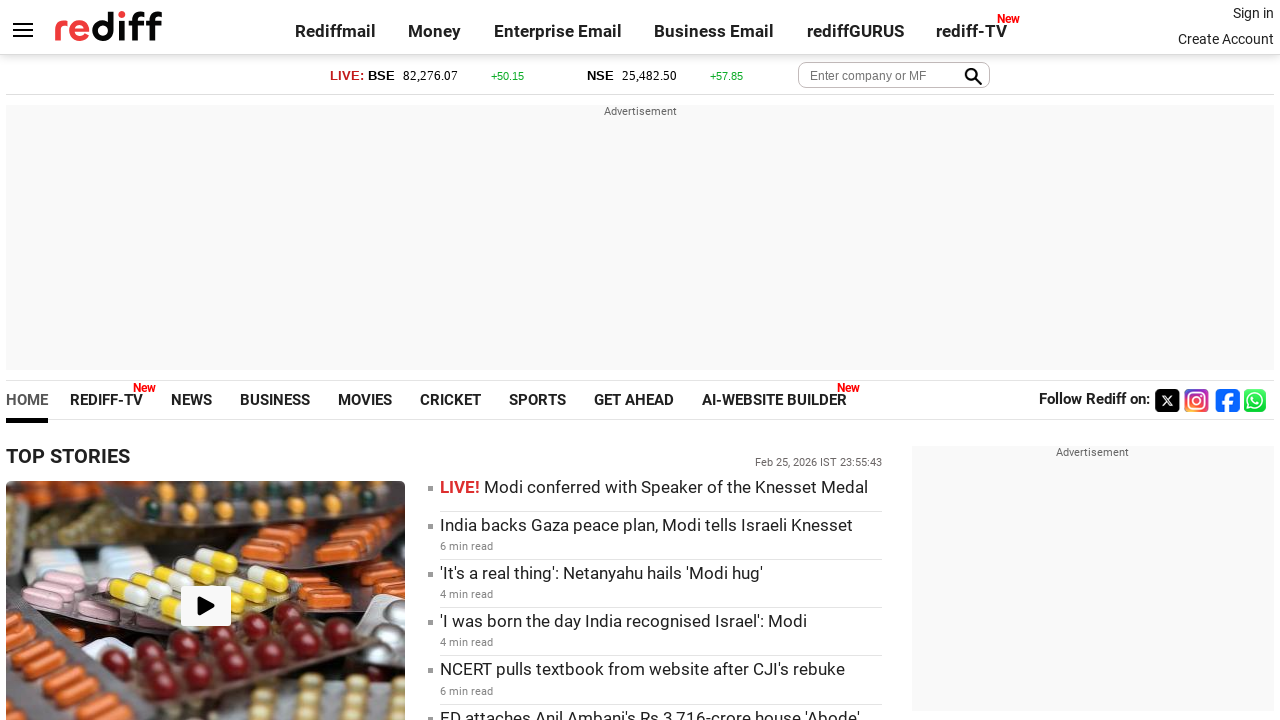

Retrieved inner text from link: Cong claims Epstein shaped India-Israel ties after 2014, cites emails

3:37 min
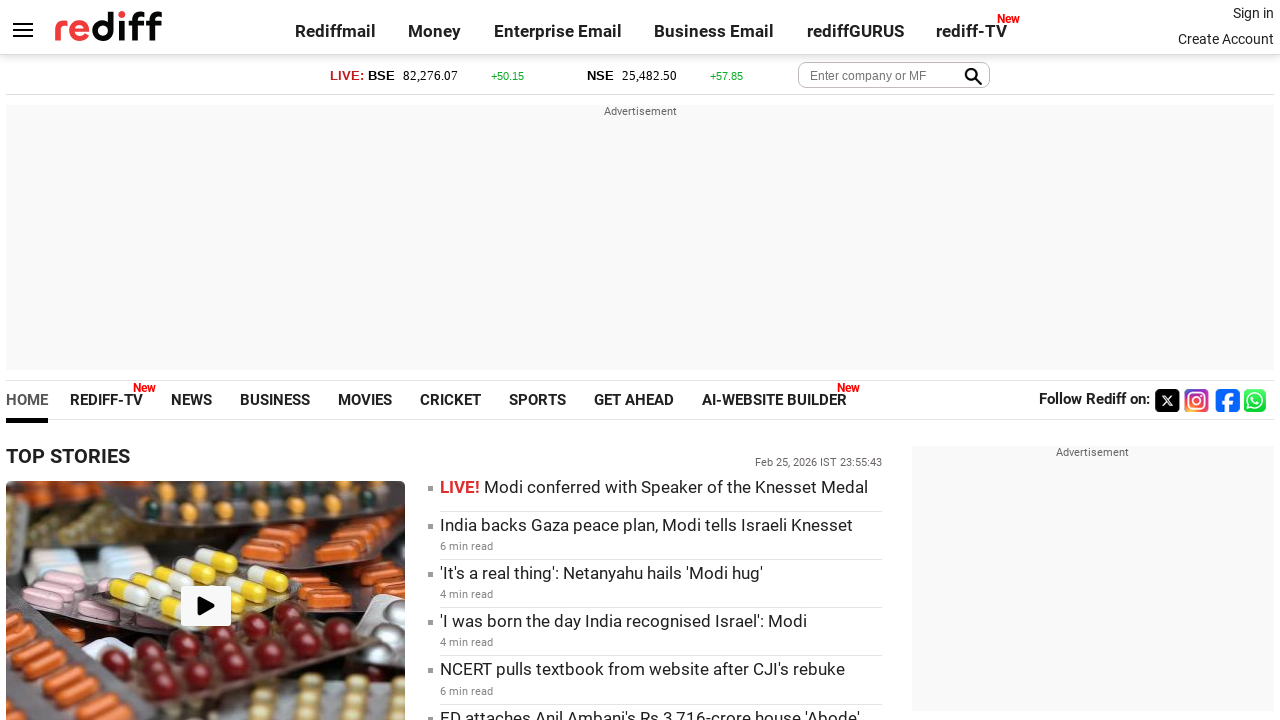

Retrieved href attribute from link: https://tv.rediff.com/hourly/19-25-hourly_news.mp4_video/1925022026
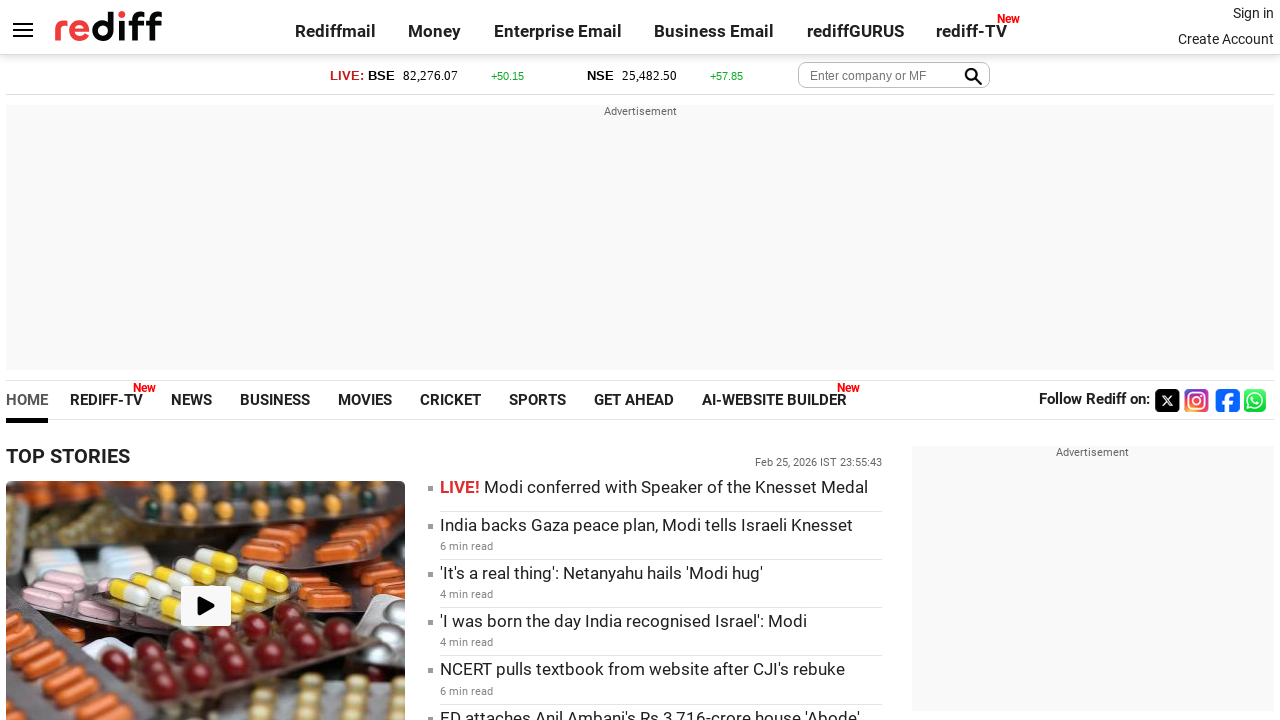

Retrieved inner text from link: 8 pm News Flash – February 25, 2026

0:20 min
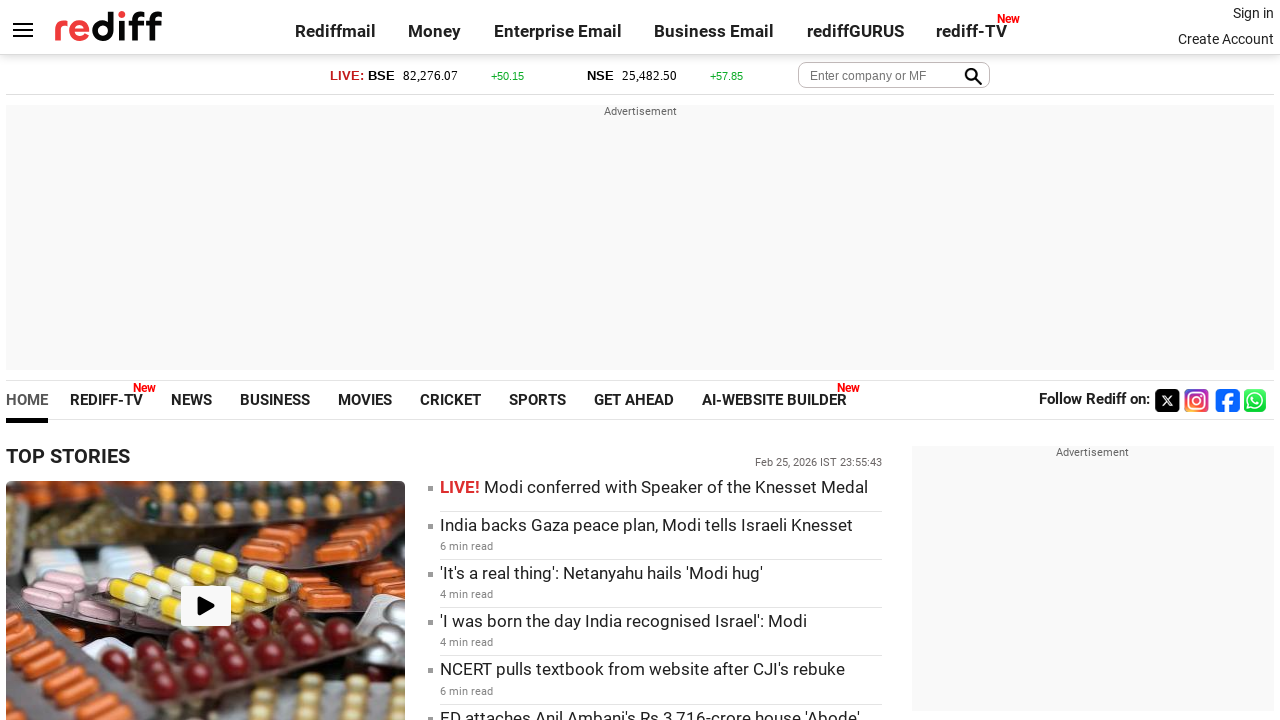

Retrieved href attribute from link: https://tv.rediff.com
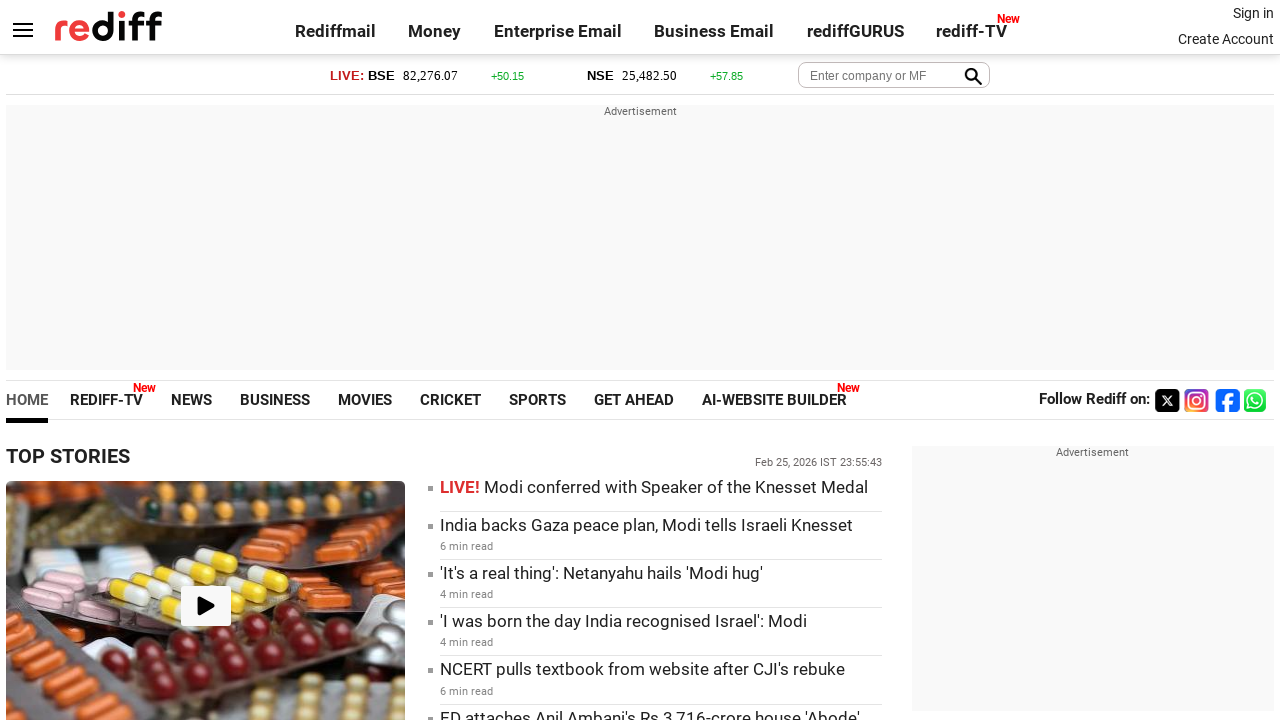

Retrieved inner text from link: See More >
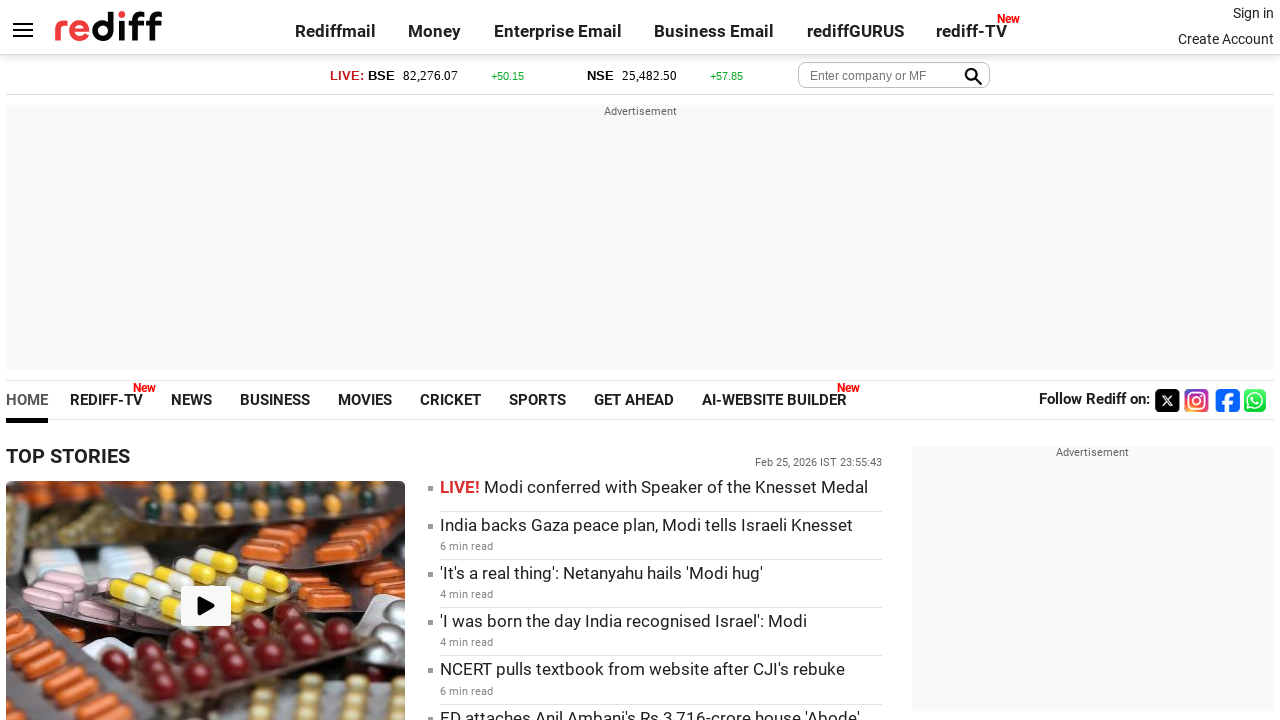

Retrieved href attribute from link: https://www.rediff.com/cricket
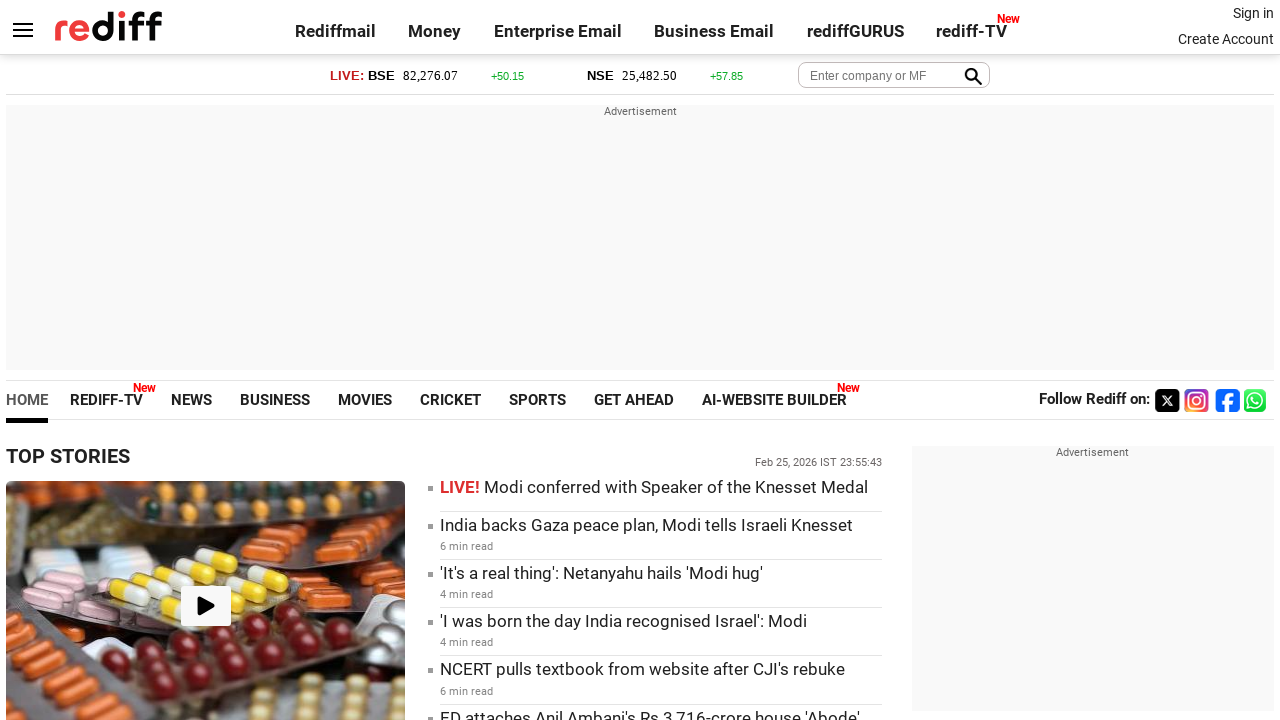

Retrieved inner text from link: CRICKET
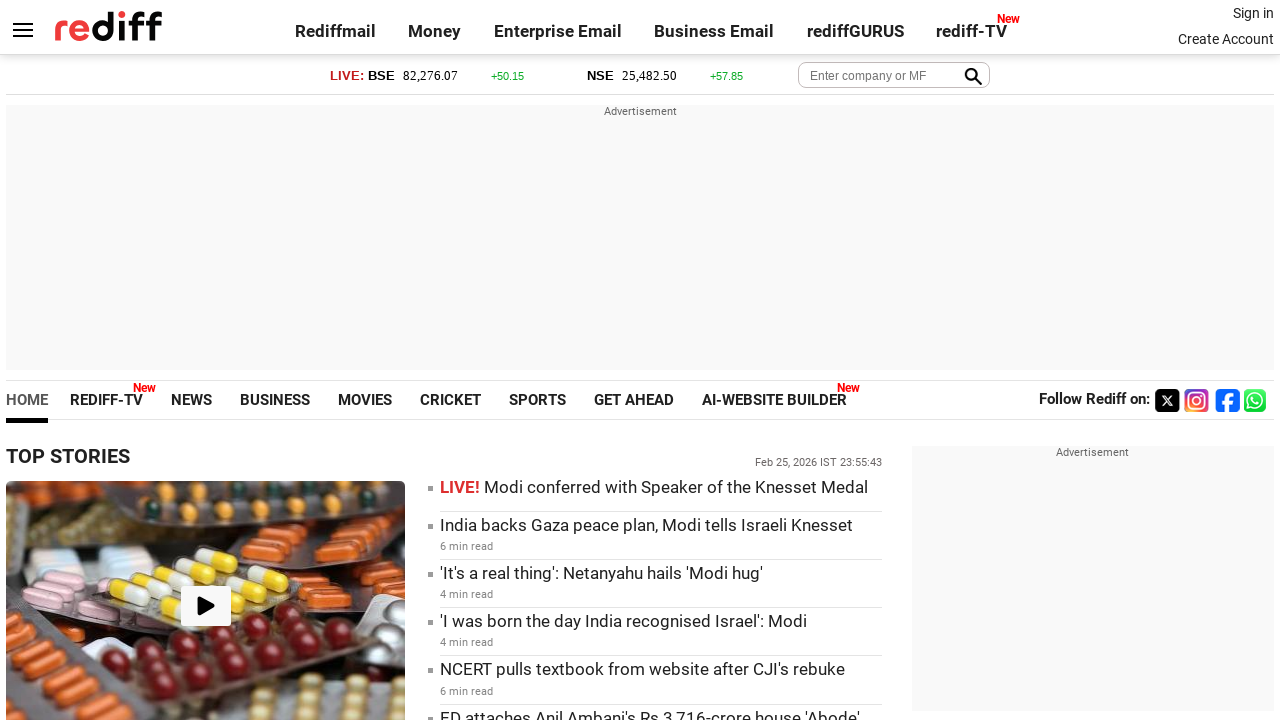

Retrieved href attribute from link: https://www.rediff.com/cricket/report/t20i-rankings-abhishek-varun-retain-top-spot-raza-topples-saim/20260225.htm
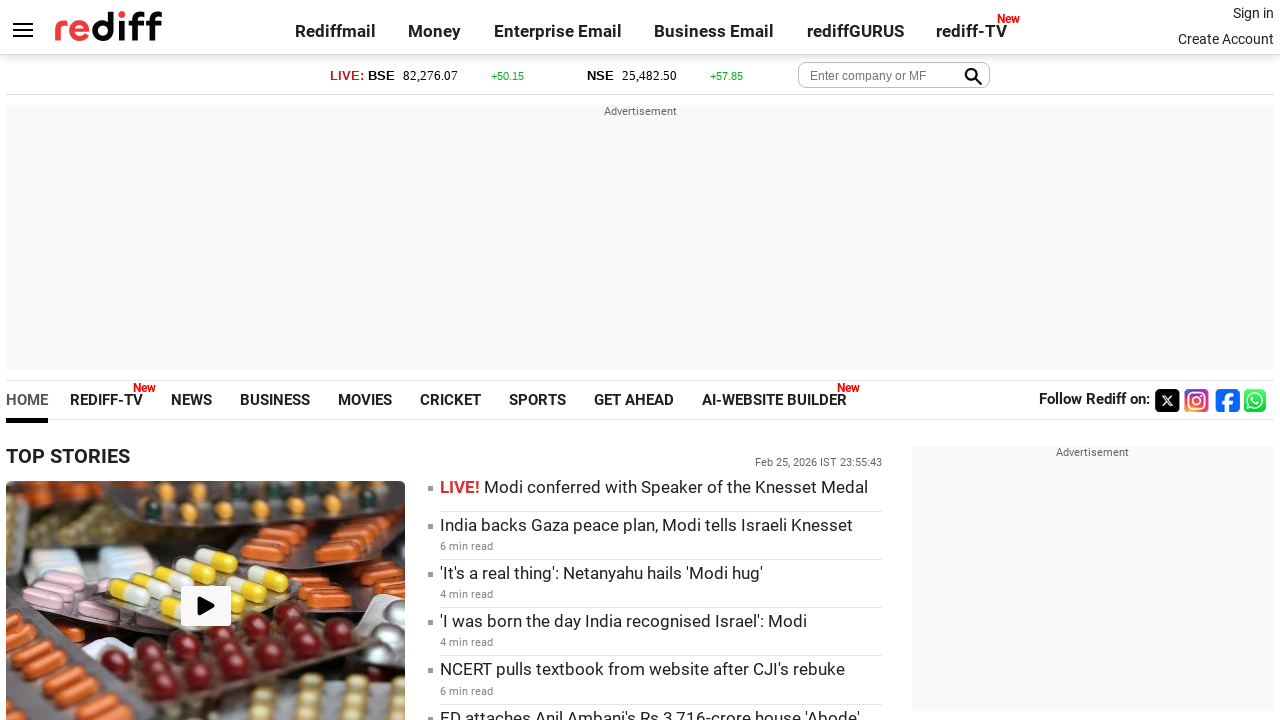

Retrieved inner text from link: 
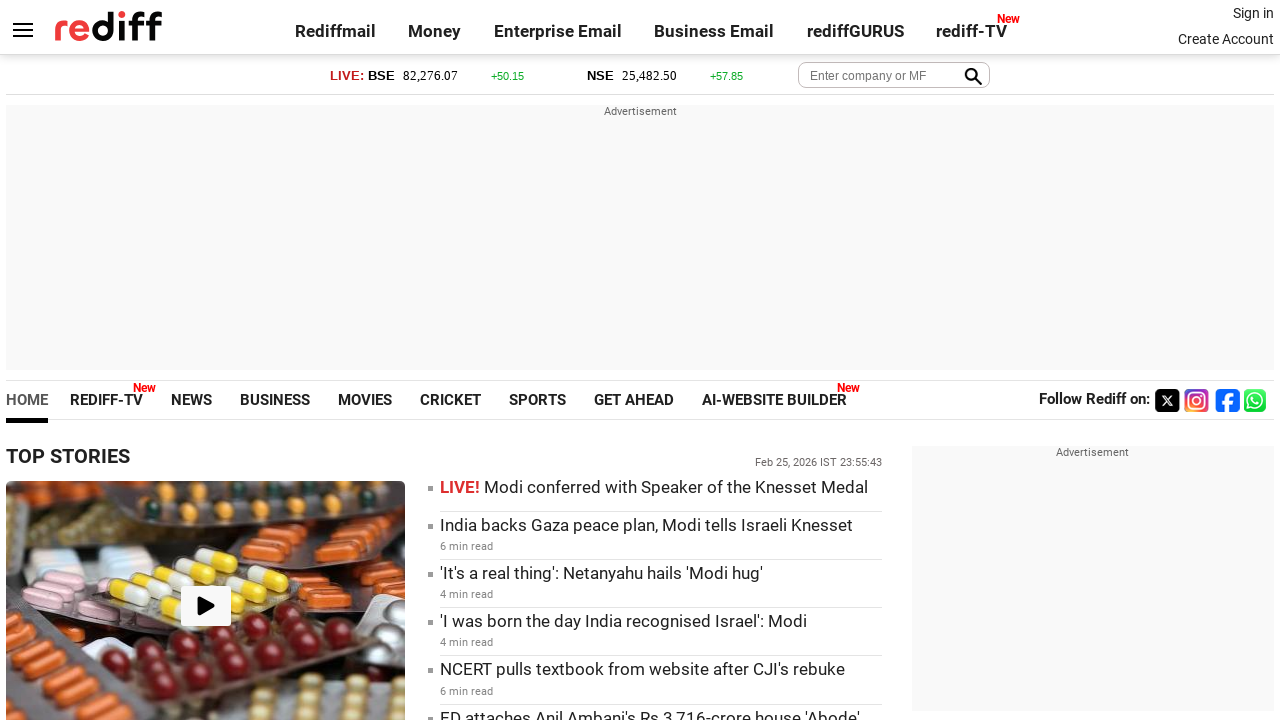

Retrieved href attribute from link: https://www.rediff.com/cricket
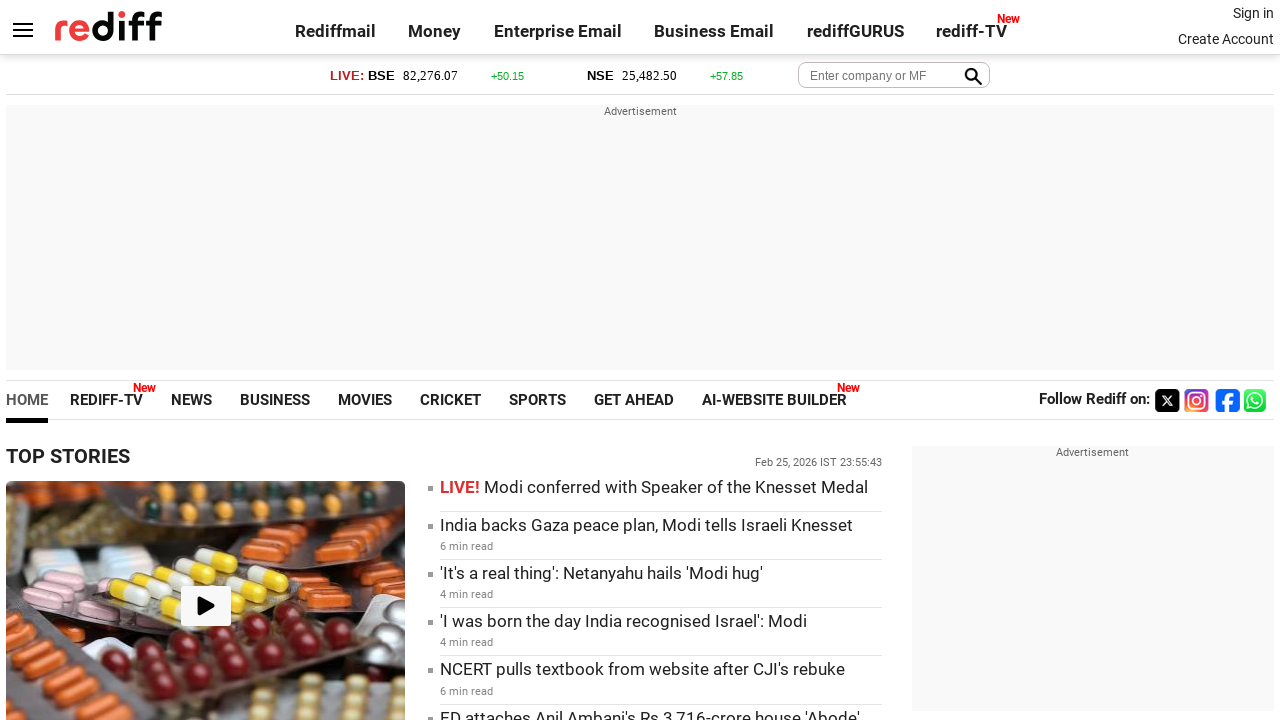

Retrieved inner text from link: 
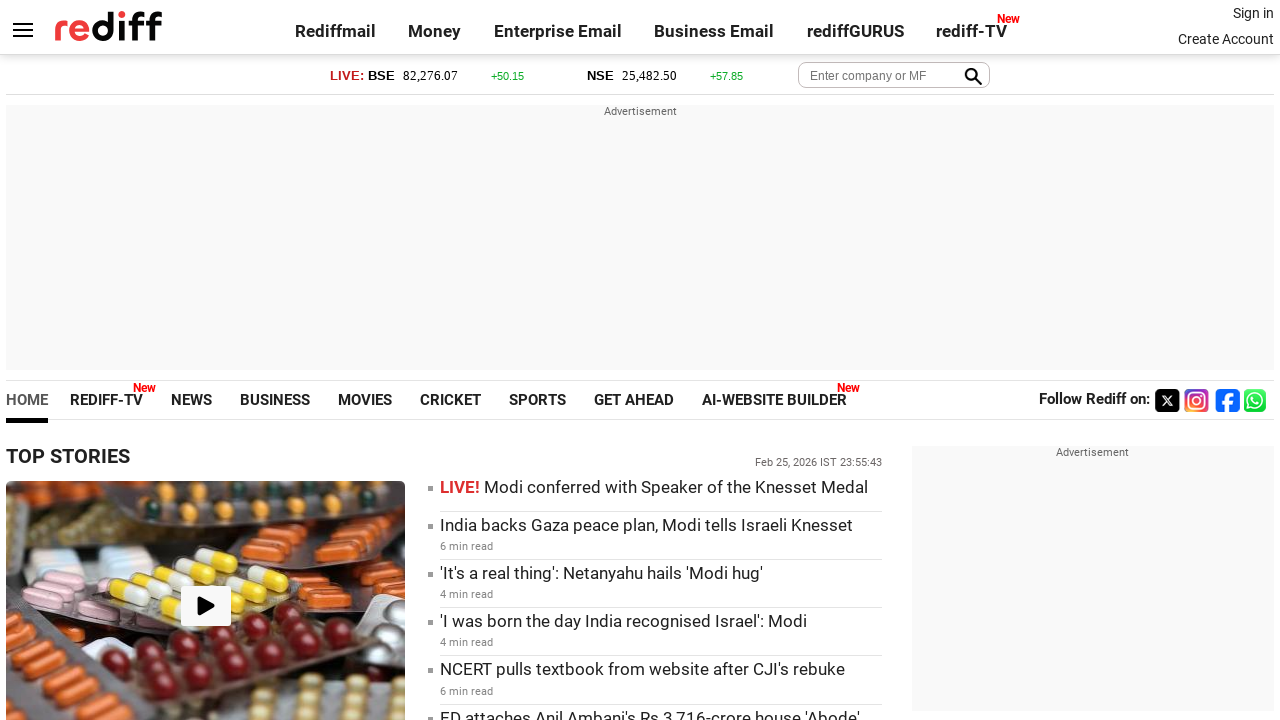

Retrieved href attribute from link: https://www.rediff.com/cricket/report/t20i-rankings-abhishek-varun-retain-top-spot-raza-topples-saim/20260225.htm
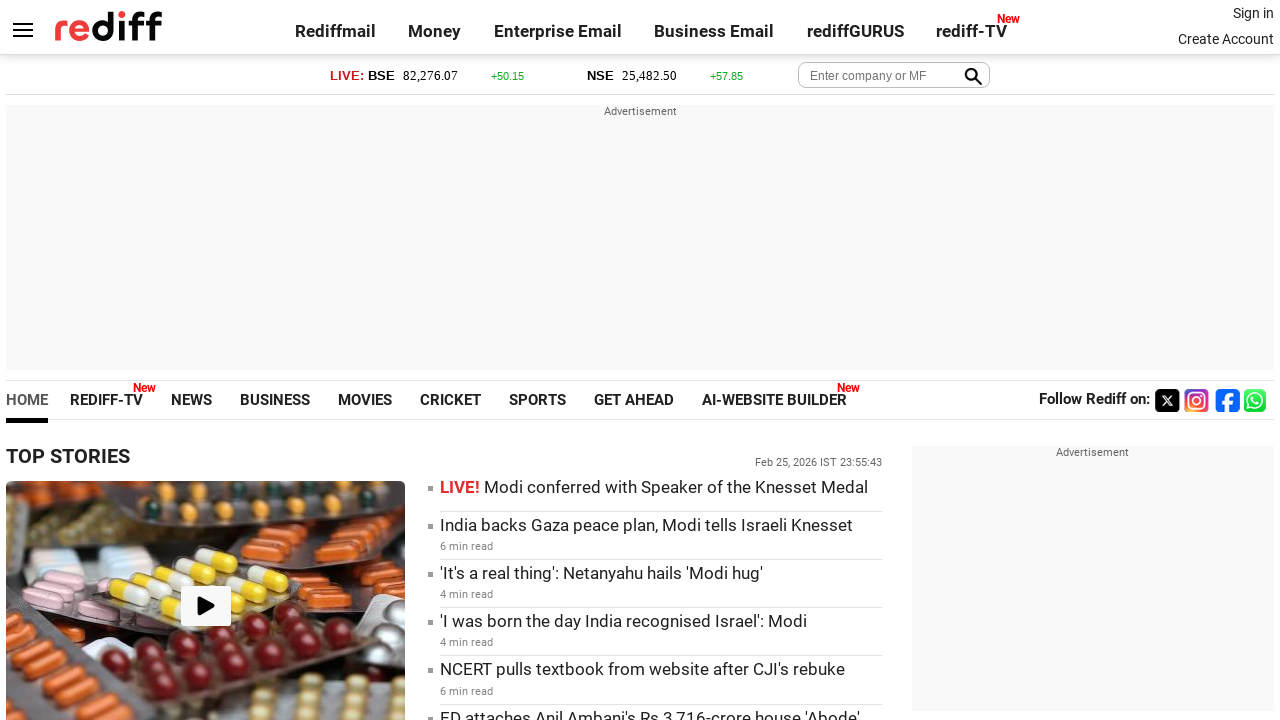

Retrieved inner text from link: Abhishek Sharma is still world's No. 1 T20I batter!
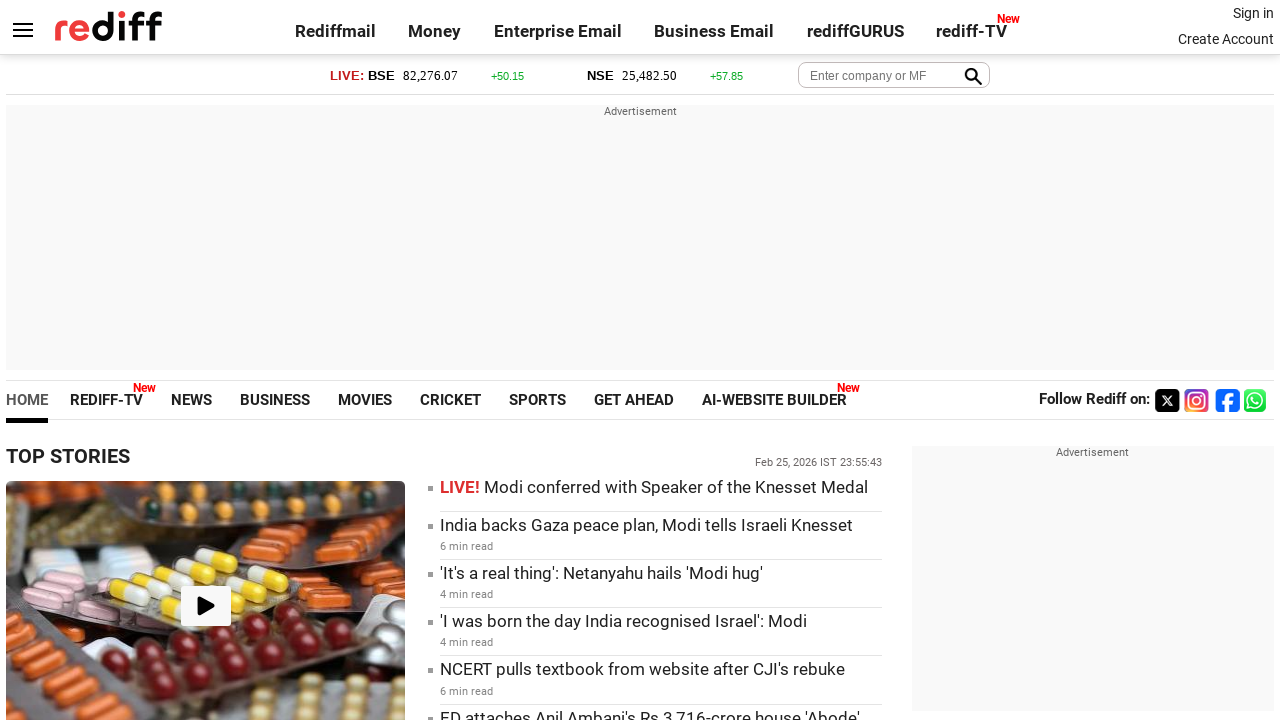

Retrieved href attribute from link: https://www.rediff.com/cricket/report/t20-world-cup-zimbabwe-eye-upset-against-india-in-must-win-super-8-clash/20260225.htm
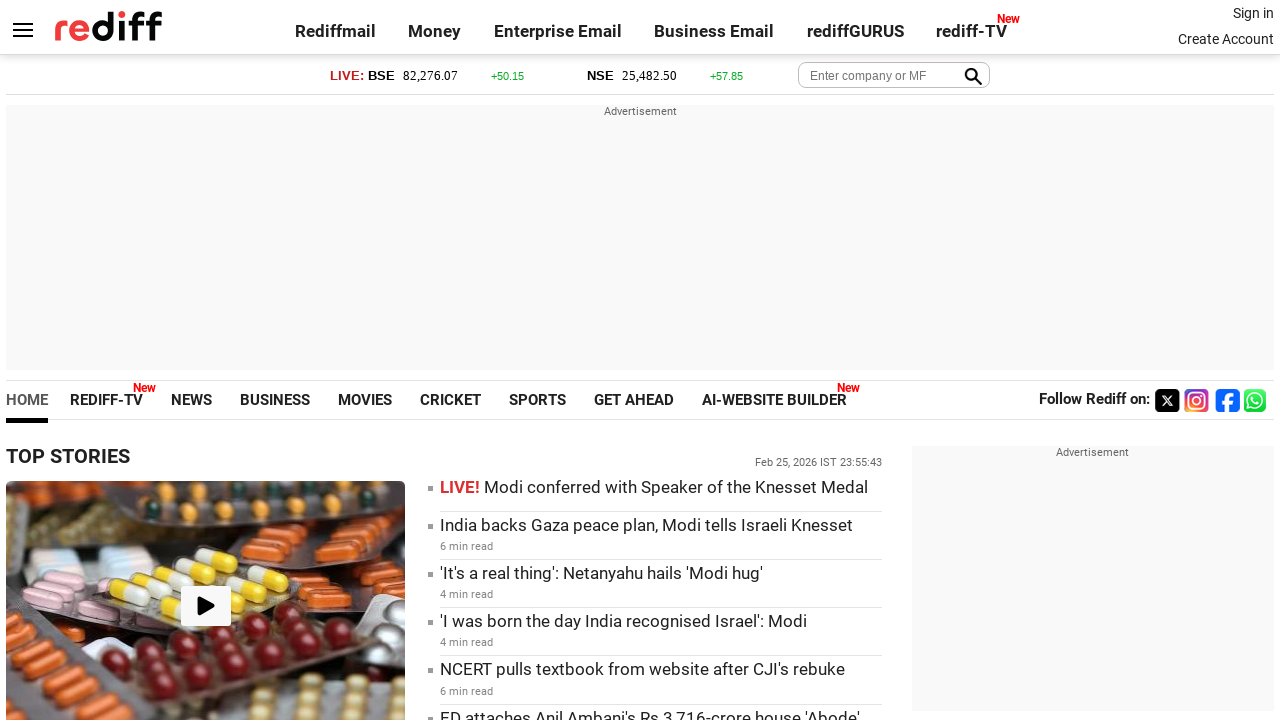

Retrieved inner text from link: 
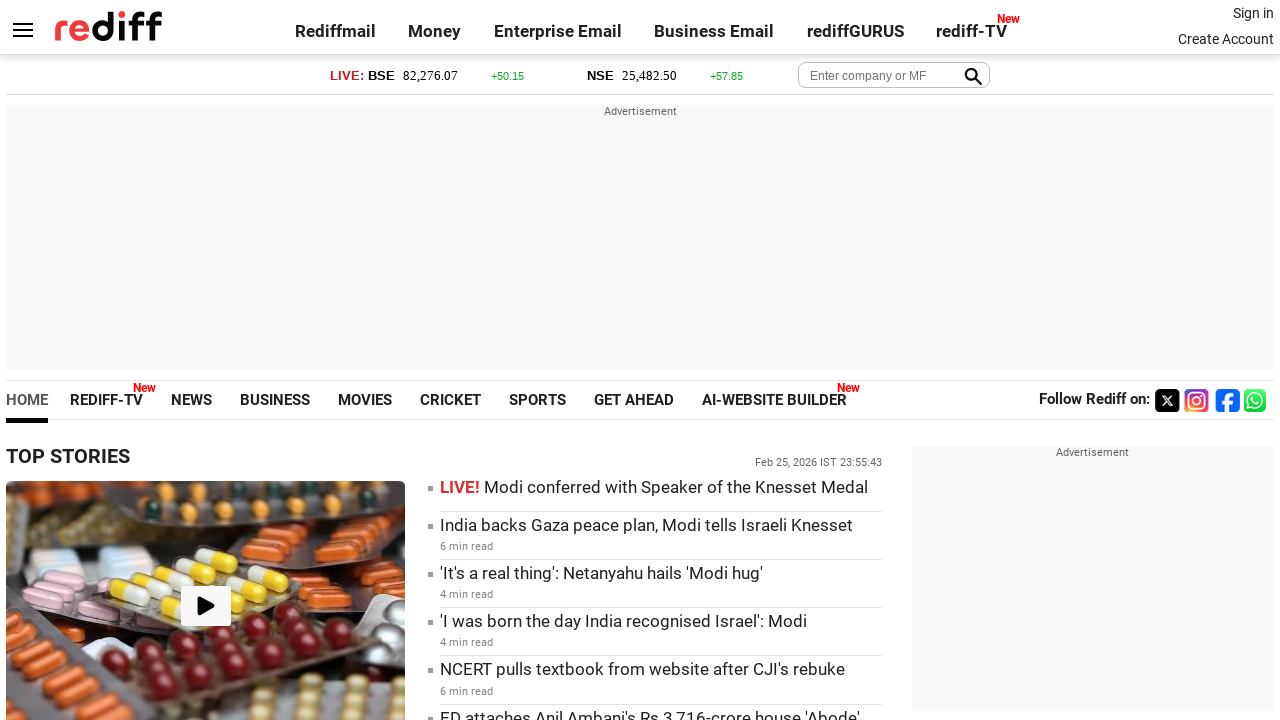

Retrieved href attribute from link: https://www.rediff.com/cricket/report/t20-world-cup-zimbabwe-eye-upset-against-india-in-must-win-super-8-clash/20260225.htm
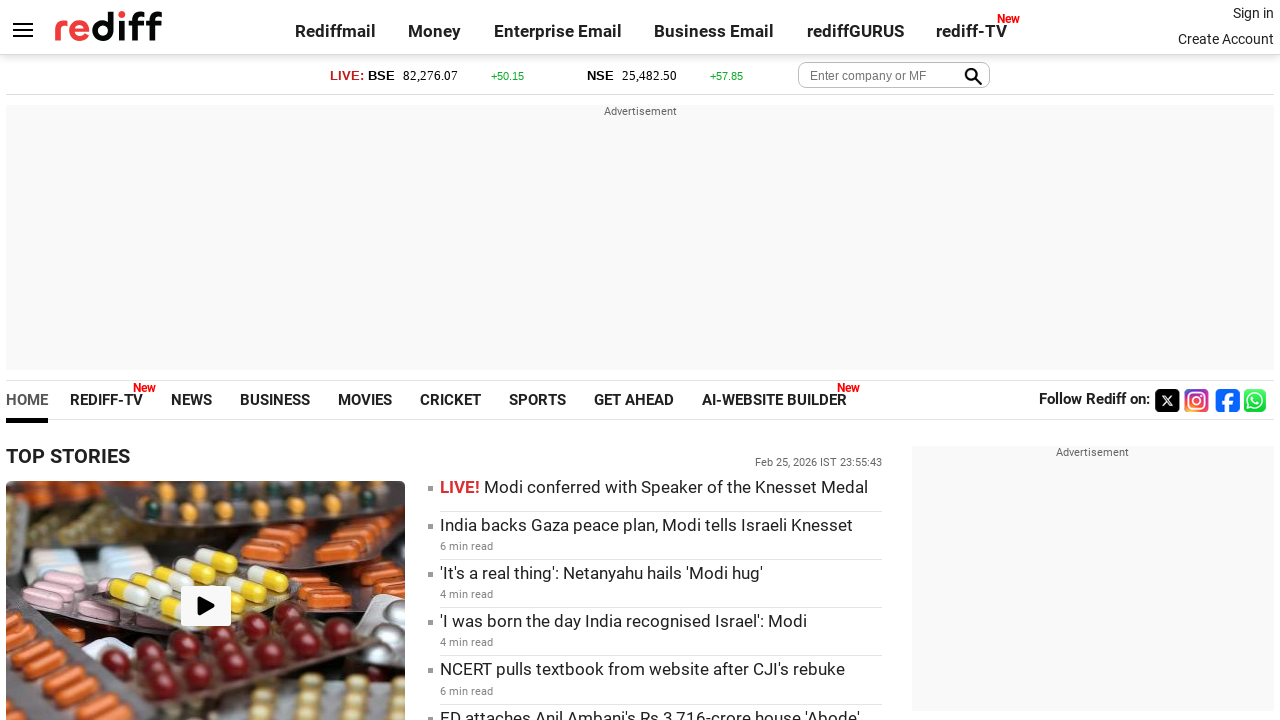

Retrieved inner text from link: T20 WC: Can Zimbabwe stun India with bowling variety?
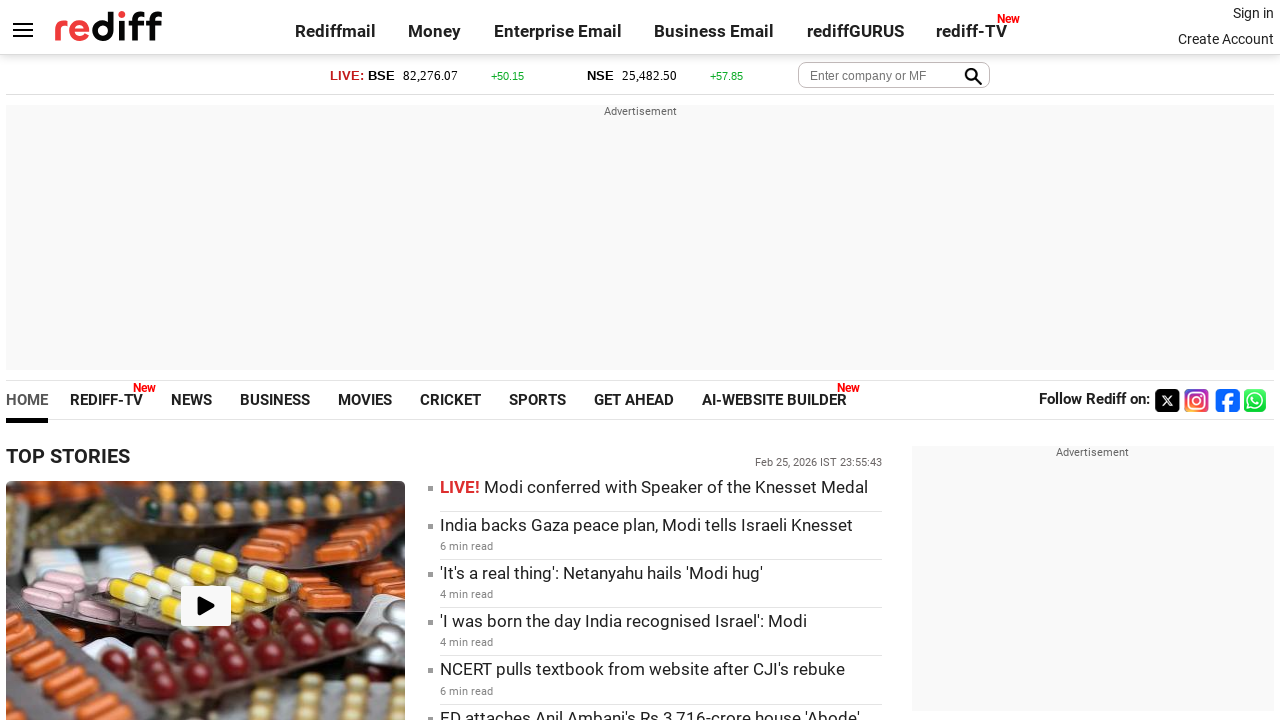

Retrieved href attribute from link: https://www.rediff.com/cricket/report/players-will-speak-up-moeen-ali-threatens-action-over-pakistan-boycott-in-the-hundred/20260225.htm
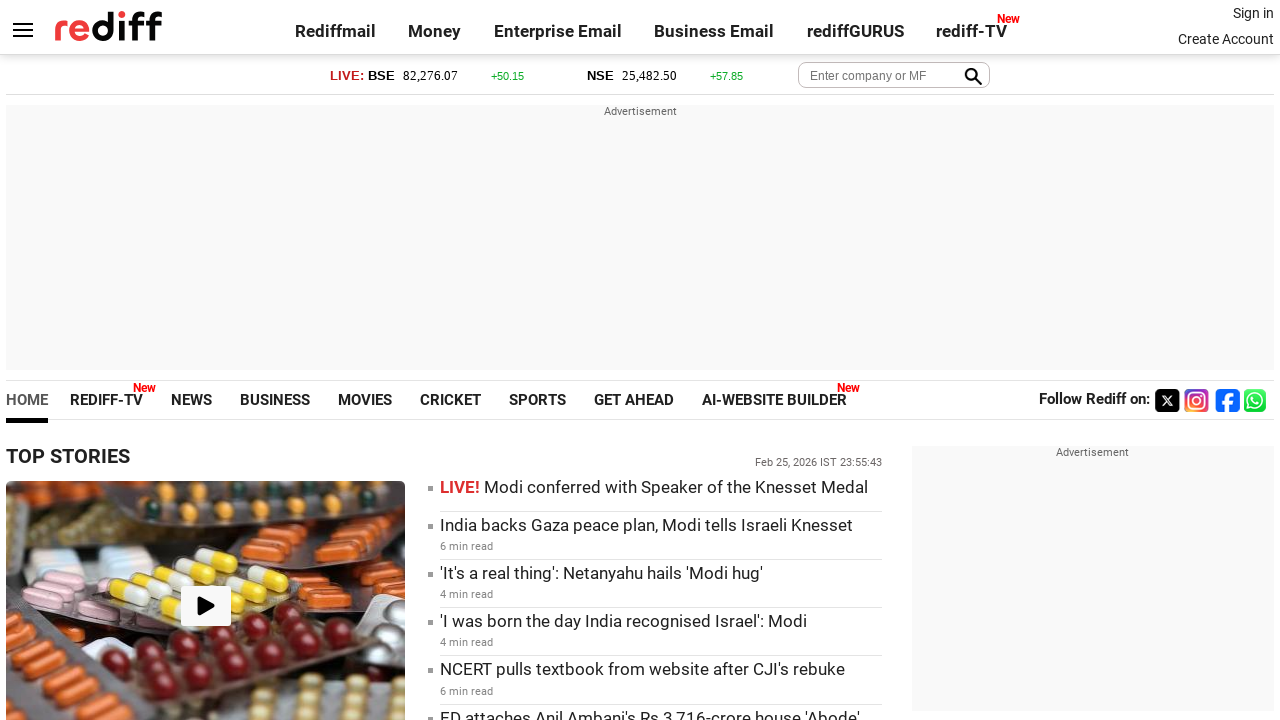

Retrieved inner text from link: 
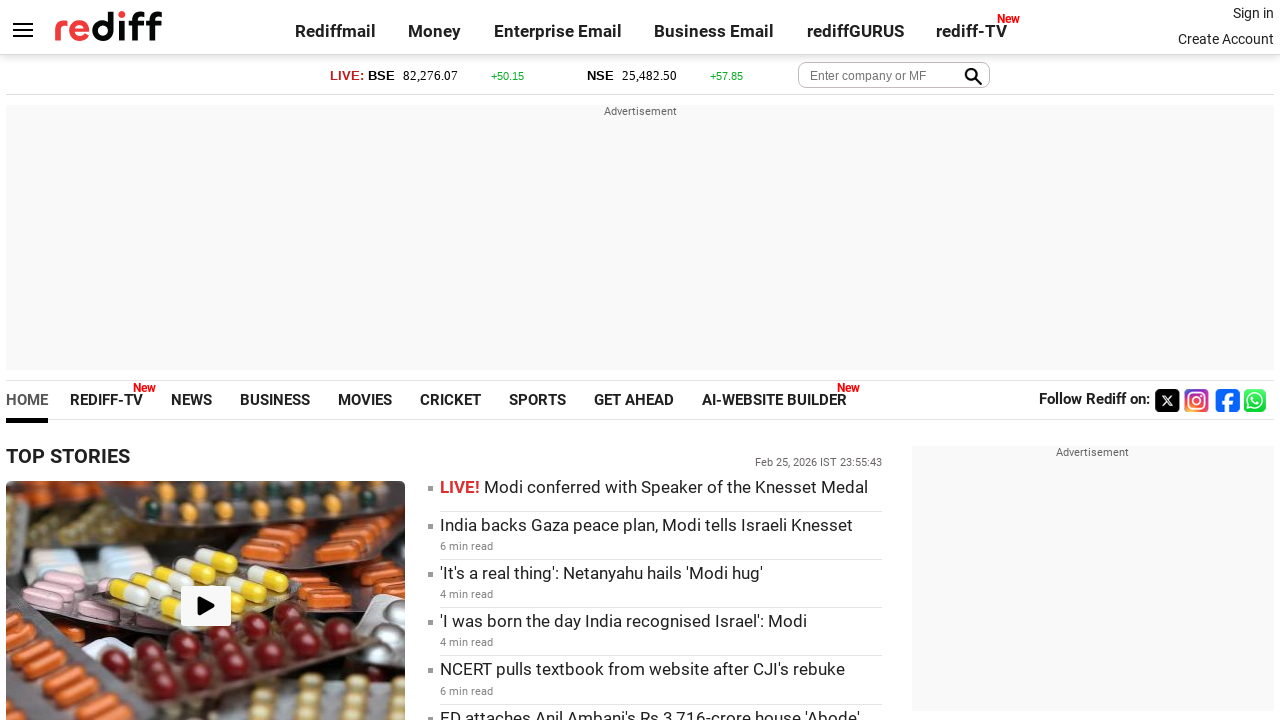

Retrieved href attribute from link: https://www.rediff.com/cricket/report/players-will-speak-up-moeen-ali-threatens-action-over-pakistan-boycott-in-the-hundred/20260225.htm
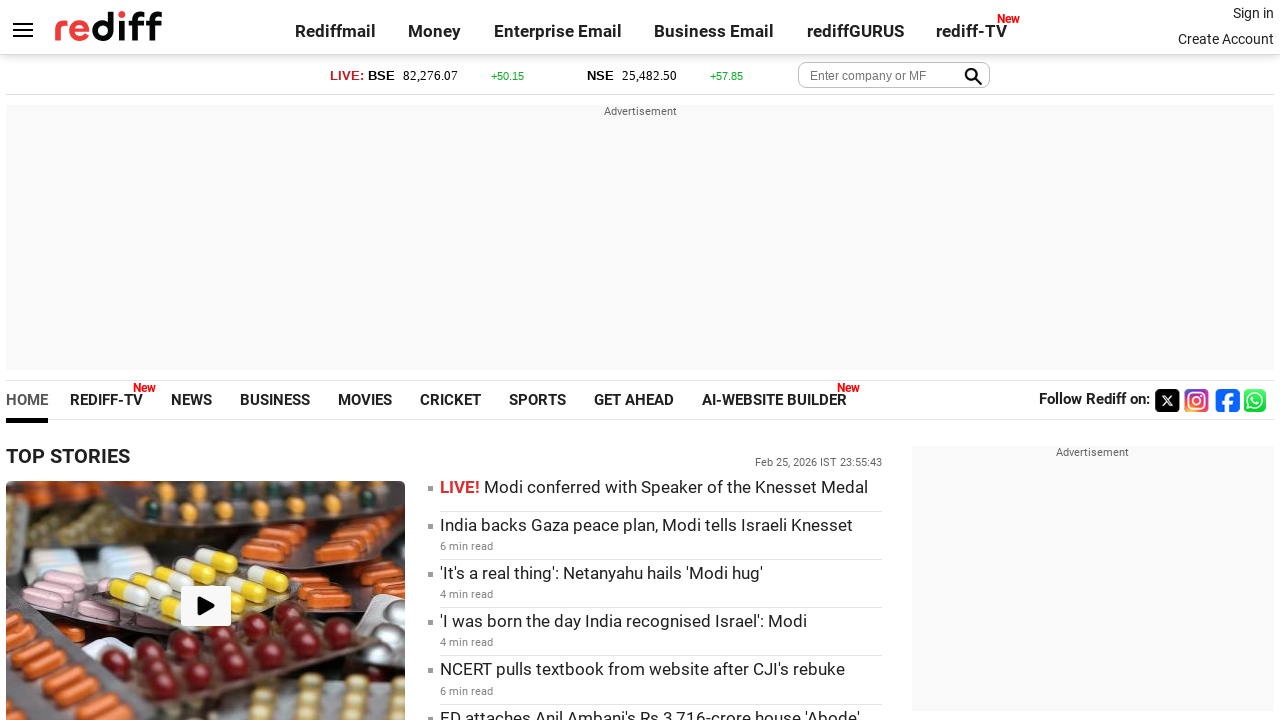

Retrieved inner text from link: Moeen Ali Threatens Action Over Pakistan Boycott In The Hundred
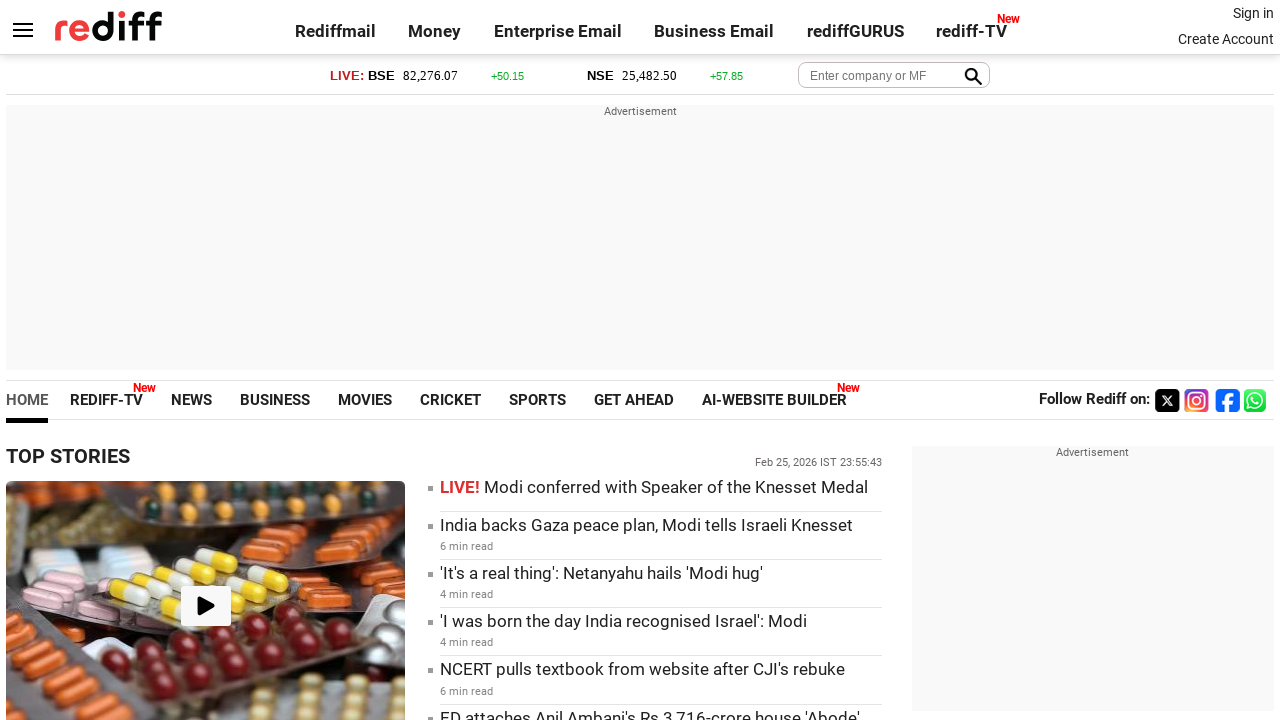

Retrieved href attribute from link: https://www.rediff.com/cricket/report/india-under-pressure-in-t20-world-cup-key-match-against-zimbabwe/20260225.htm
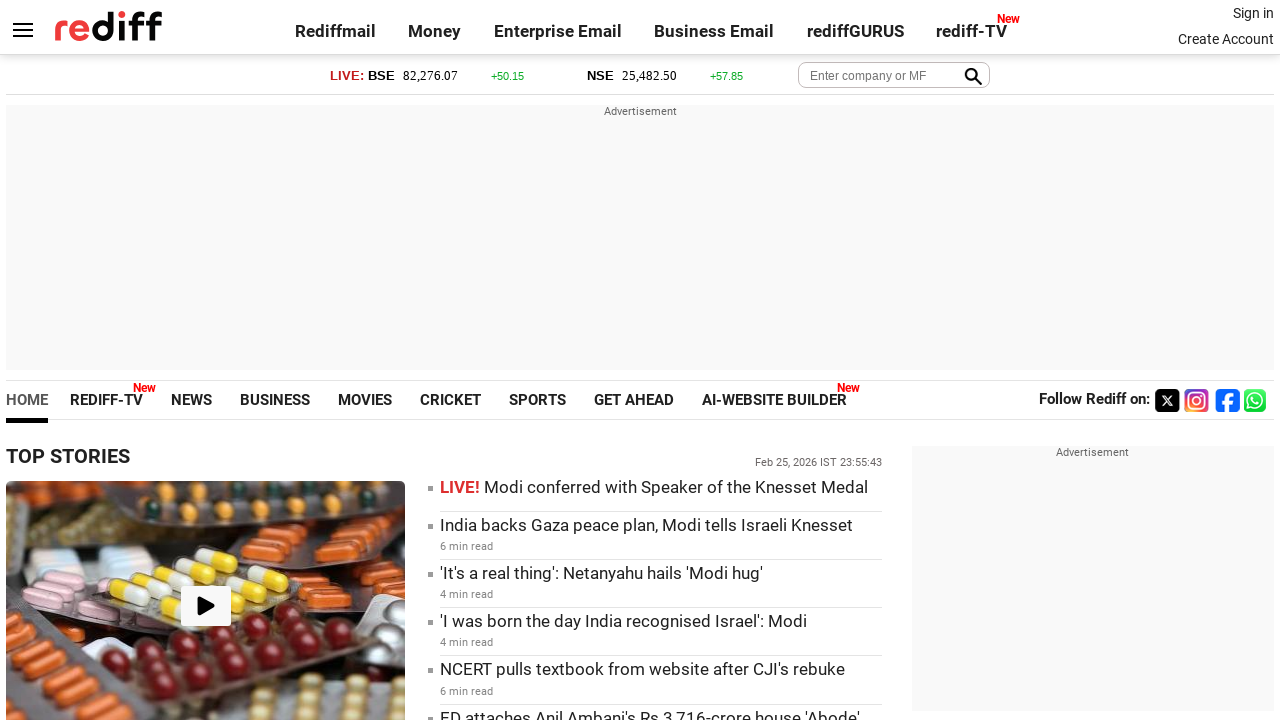

Retrieved inner text from link: T20 WC: Pressure on India vs Zimbabwe, admits Kotak
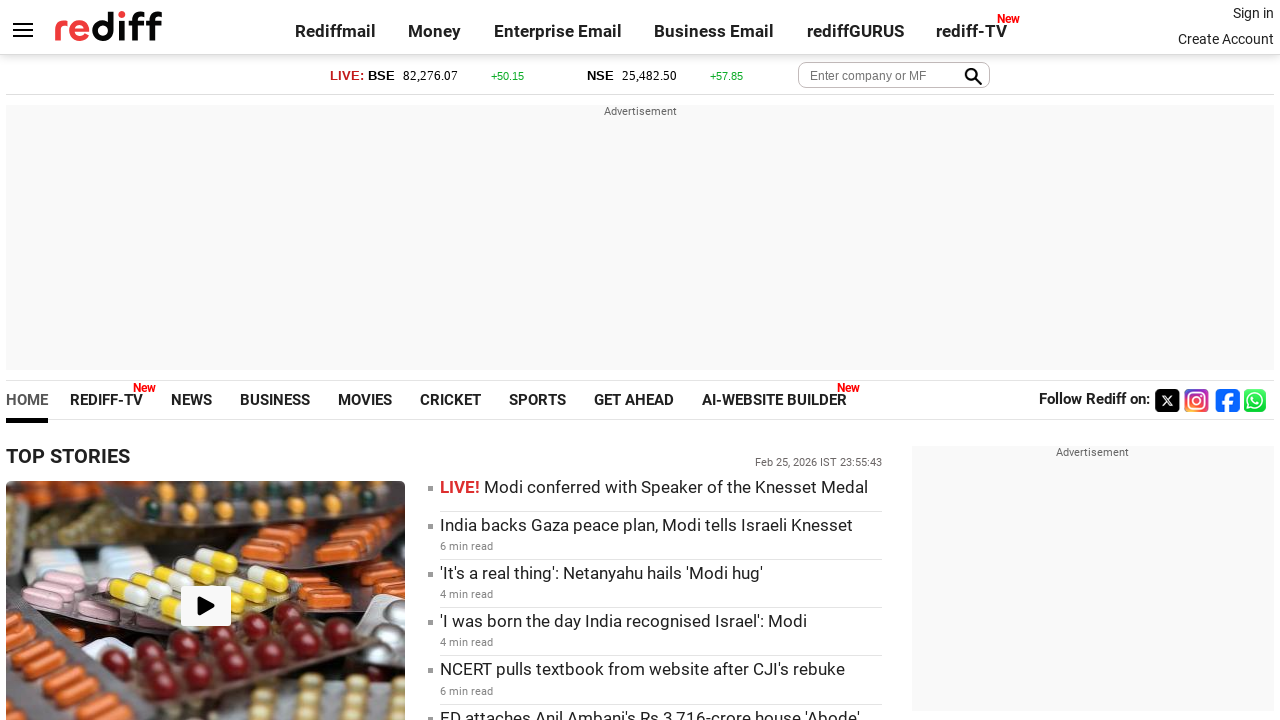

Retrieved href attribute from link: https://www.rediff.com/cricket/report/after-dream-t20-world-cup-debut-canadas-samra-chases-ipl-glory/20260225.htm
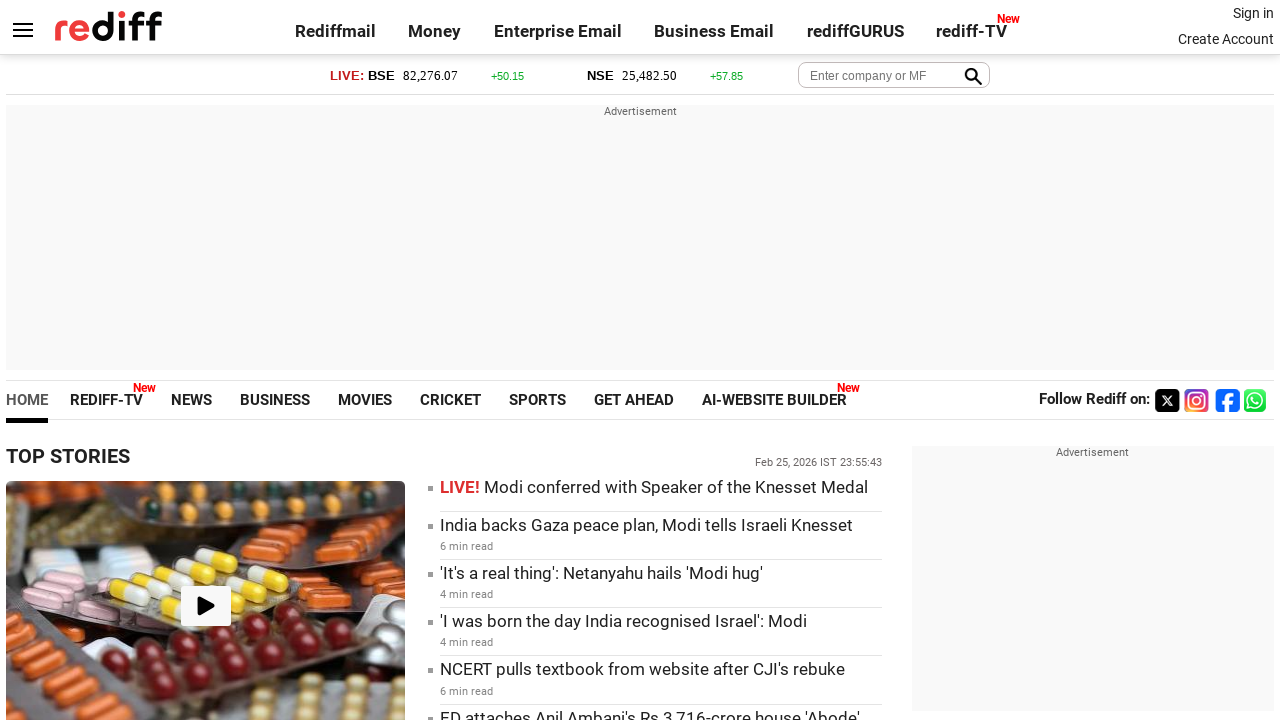

Retrieved inner text from link: After Dream World Cup Debut, Samra Chases IPL Glory
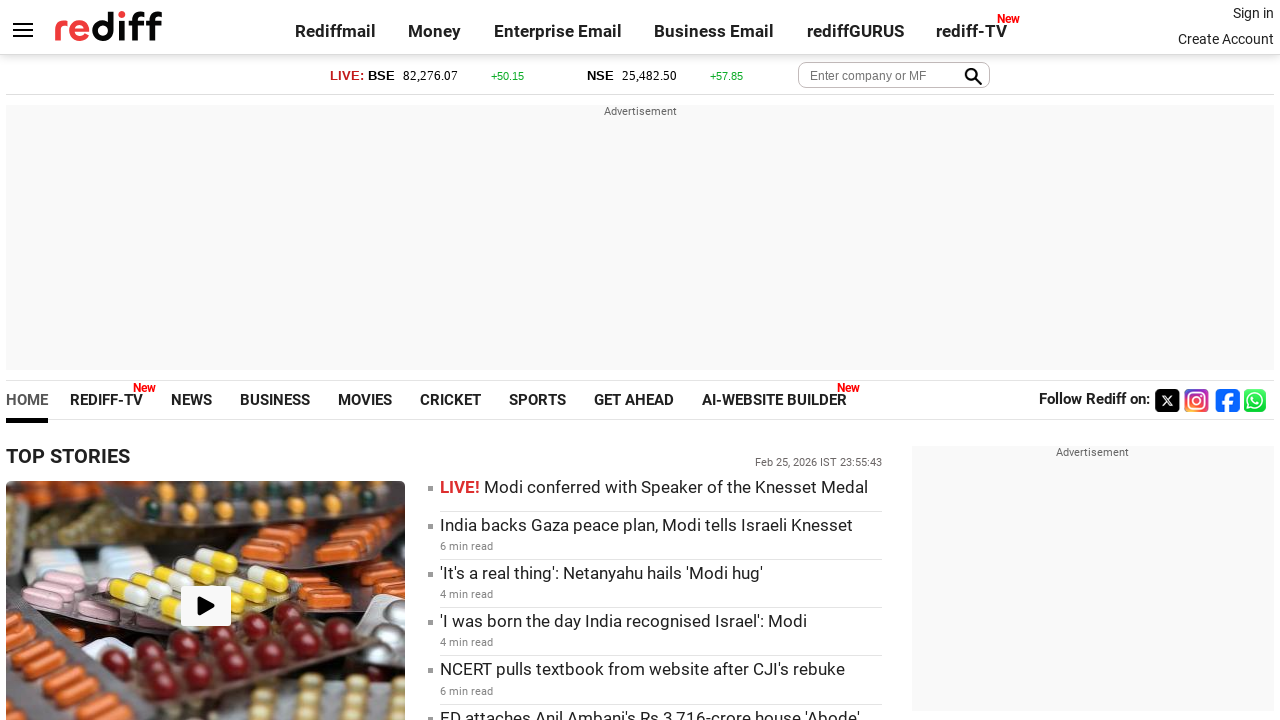

Retrieved href attribute from link: https://www.rediff.com/cricket/report/t20-worldt20-world-cup-will-harry-brook-stay-at-no-3-after-stunning-100-cup-will-harry-brook-stay-at-no-3-after-stunning-100/20260225.htm
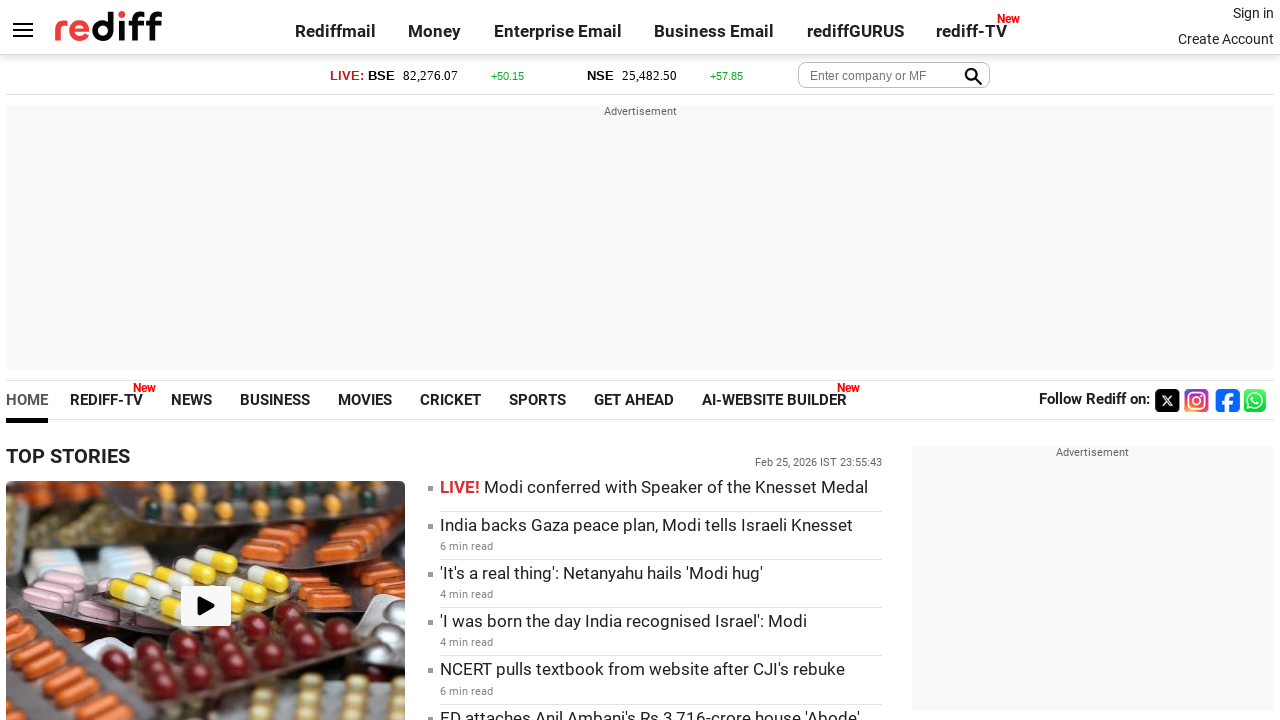

Retrieved inner text from link: Will Harry Brook stay at No 3 after stunning 100?
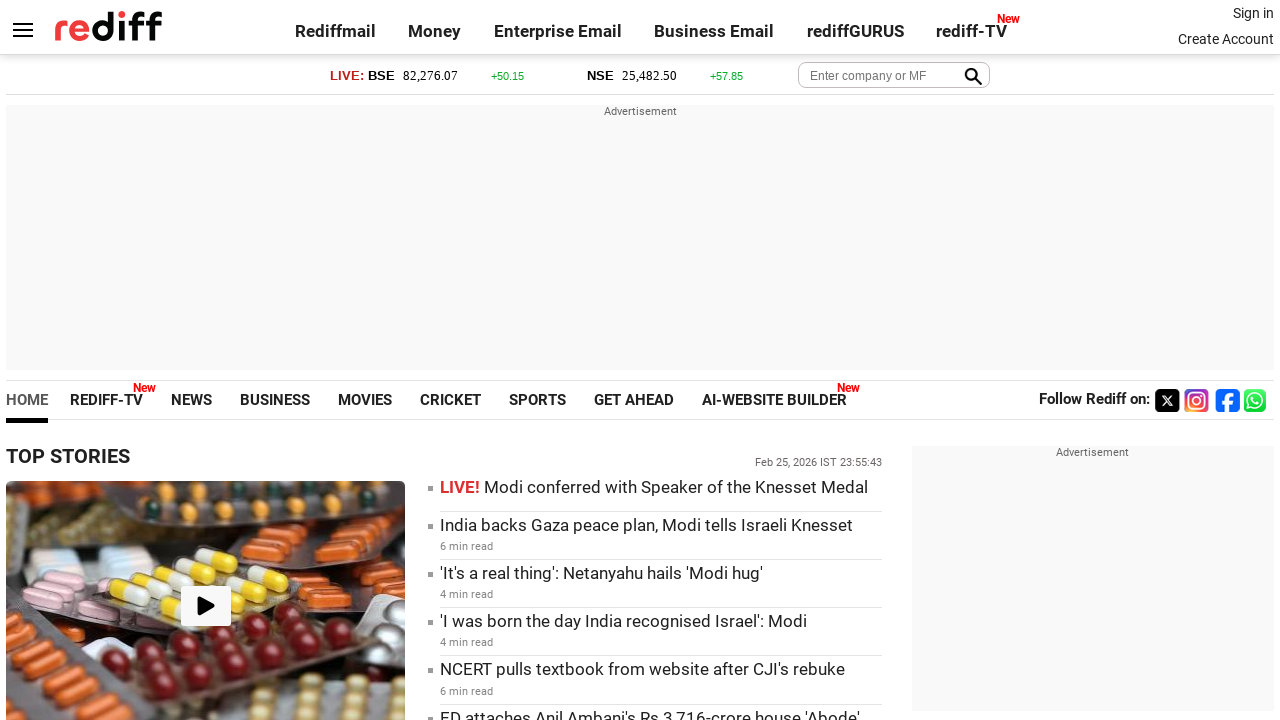

Retrieved href attribute from link: https://www.rediff.com/cricket/report/t20-world-cup-unbeaten-west-indies-sa-set-up-super-8-showdown/20260225.htm
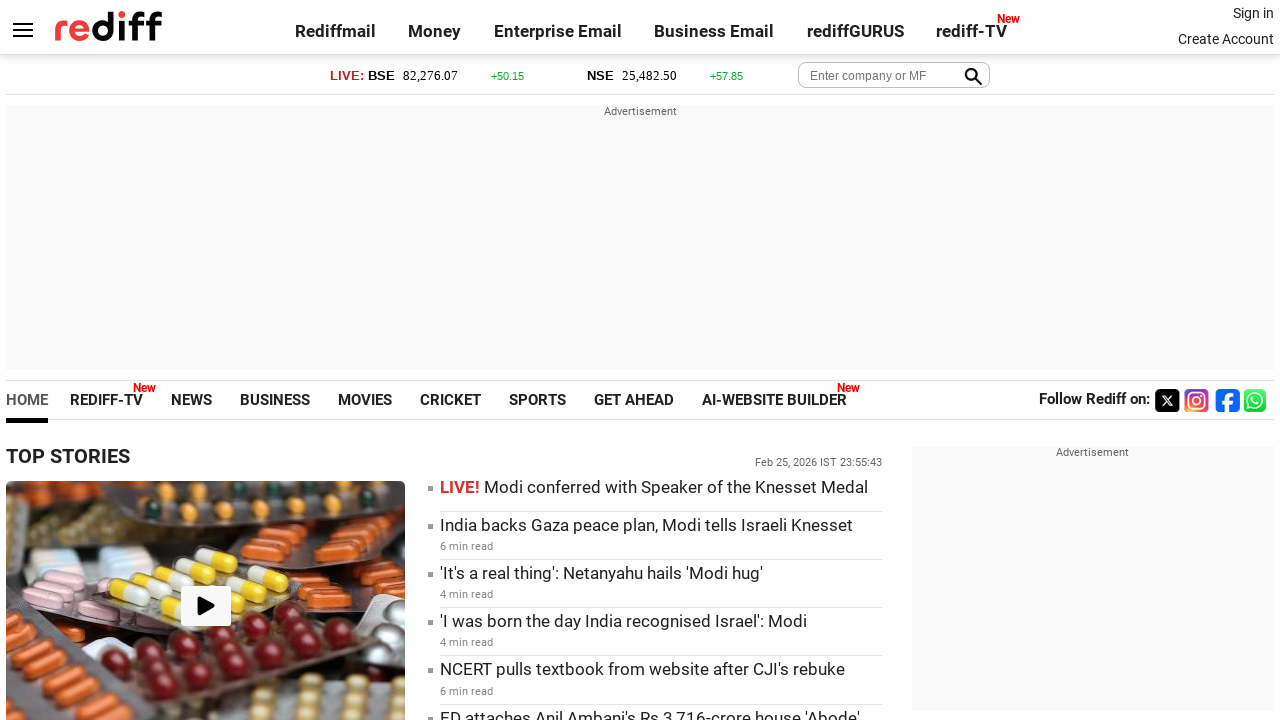

Retrieved inner text from link: Unbeaten West Indies, SA set up Super 8 showdown
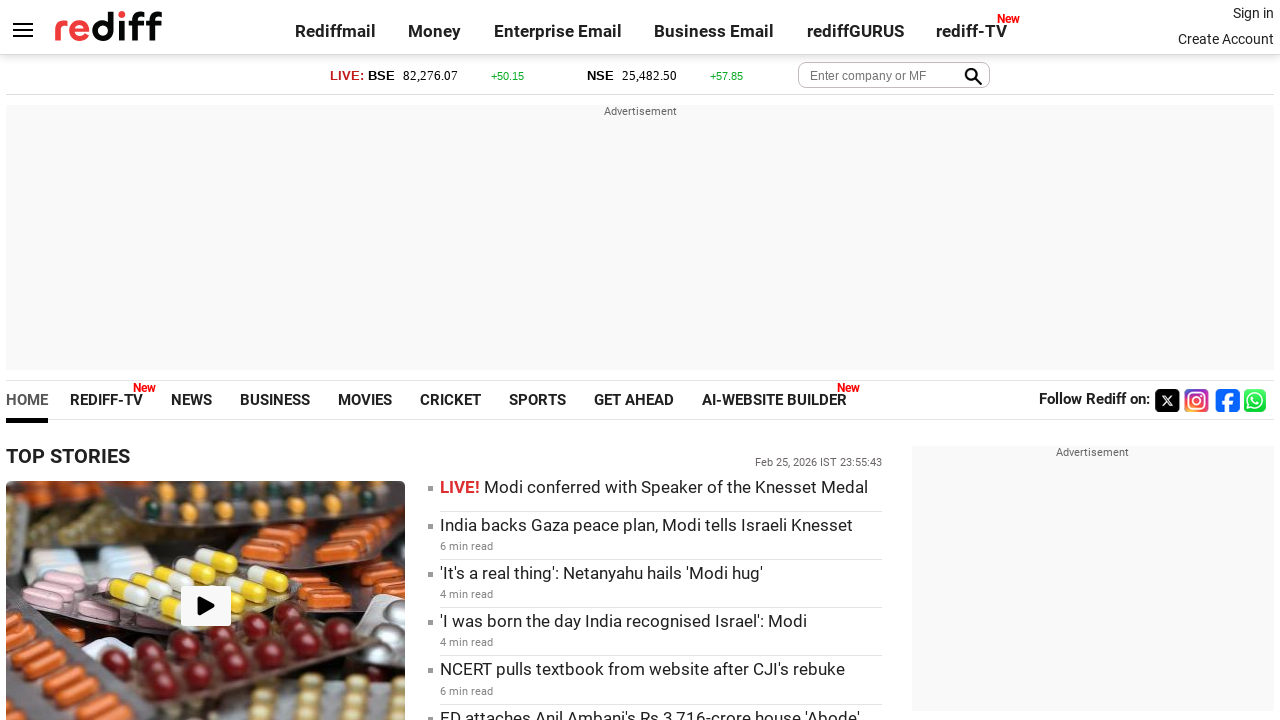

Retrieved href attribute from link: https://www.rediff.com/cricket
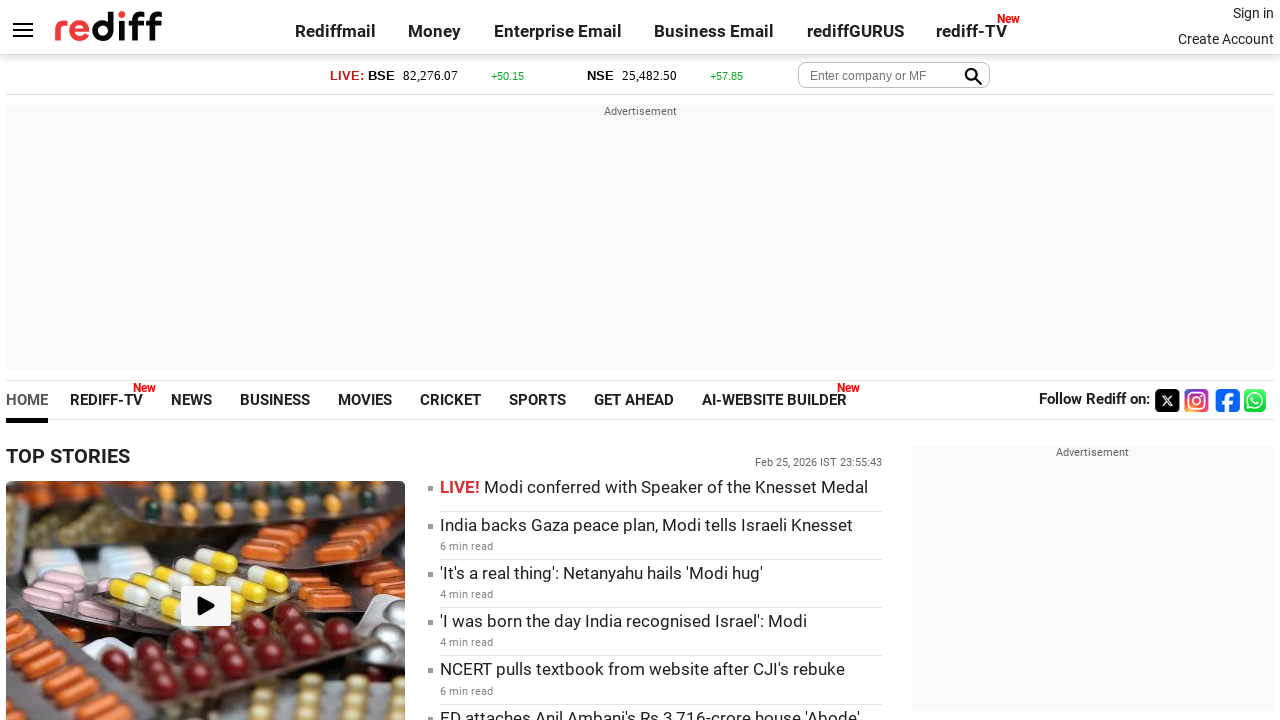

Retrieved inner text from link: See More >
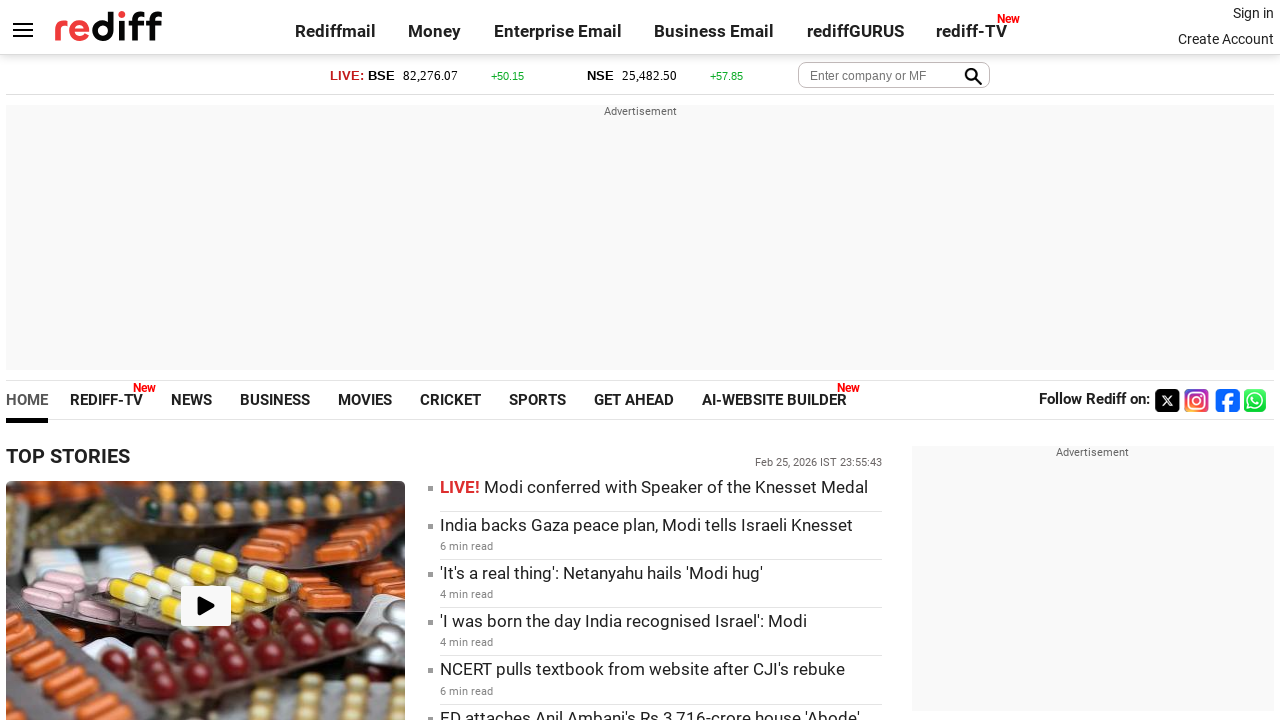

Retrieved href attribute from link: https://www.rediff.com/sports
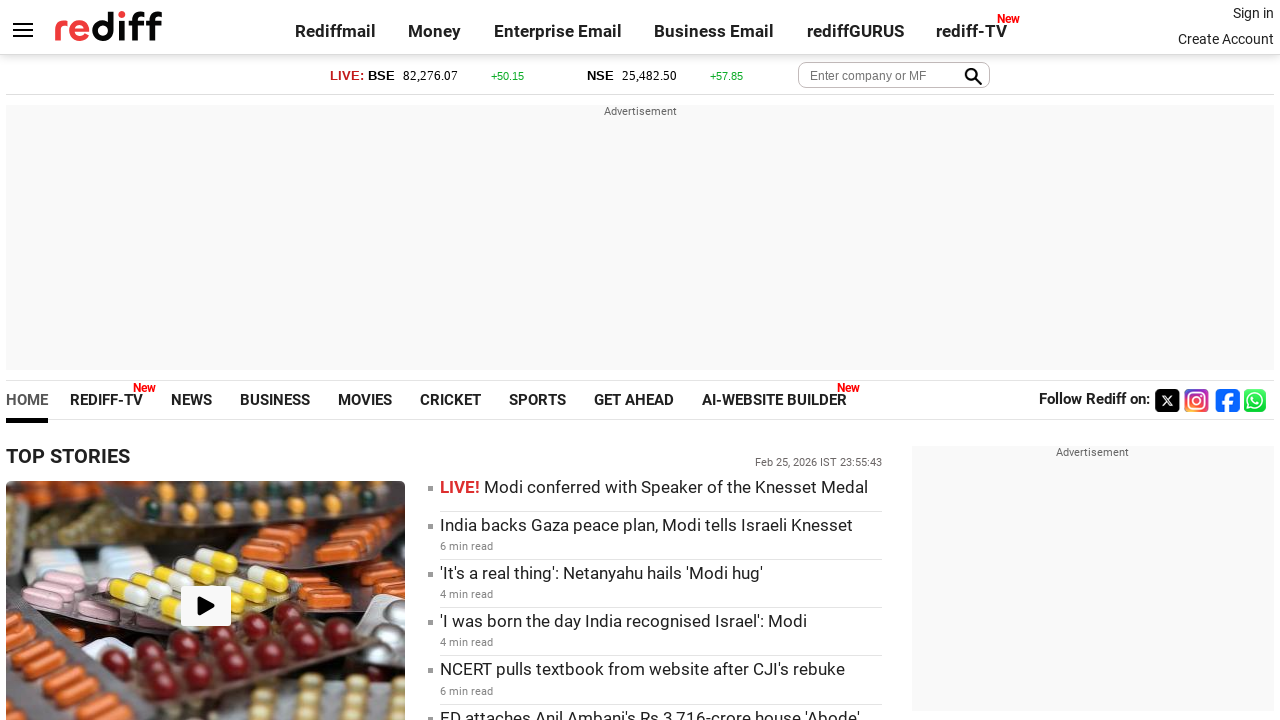

Retrieved inner text from link: CRICKET & SPORTS
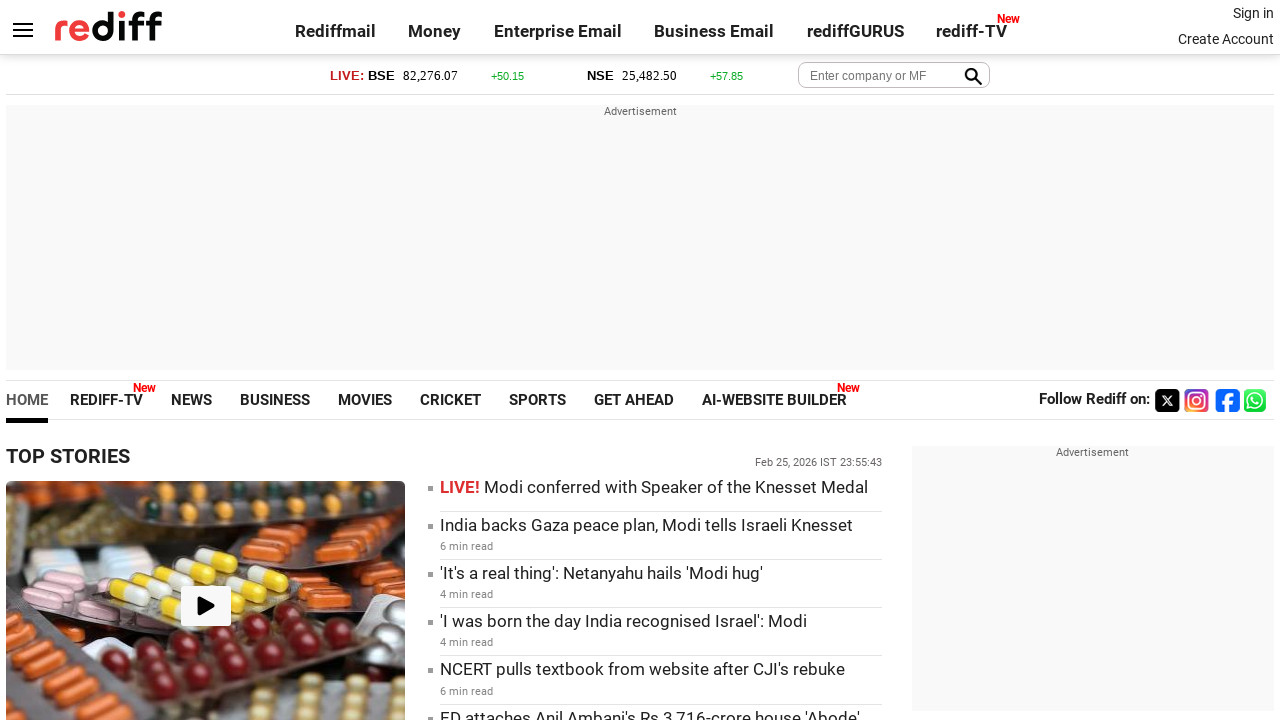

Retrieved href attribute from link: https://www.rediff.com/cricket/report/paras-dogra-on-ranji-trophy-headbutt-incident-not-a-big-thing/20260225.htm
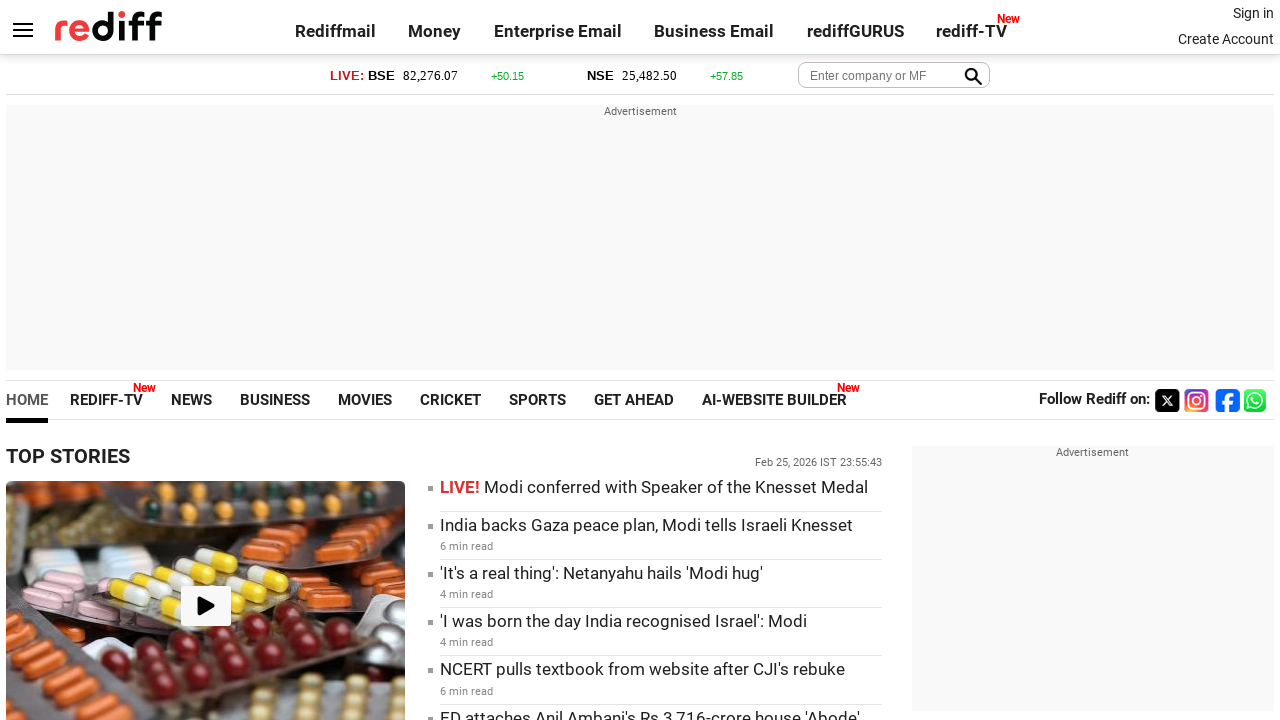

Retrieved inner text from link: 
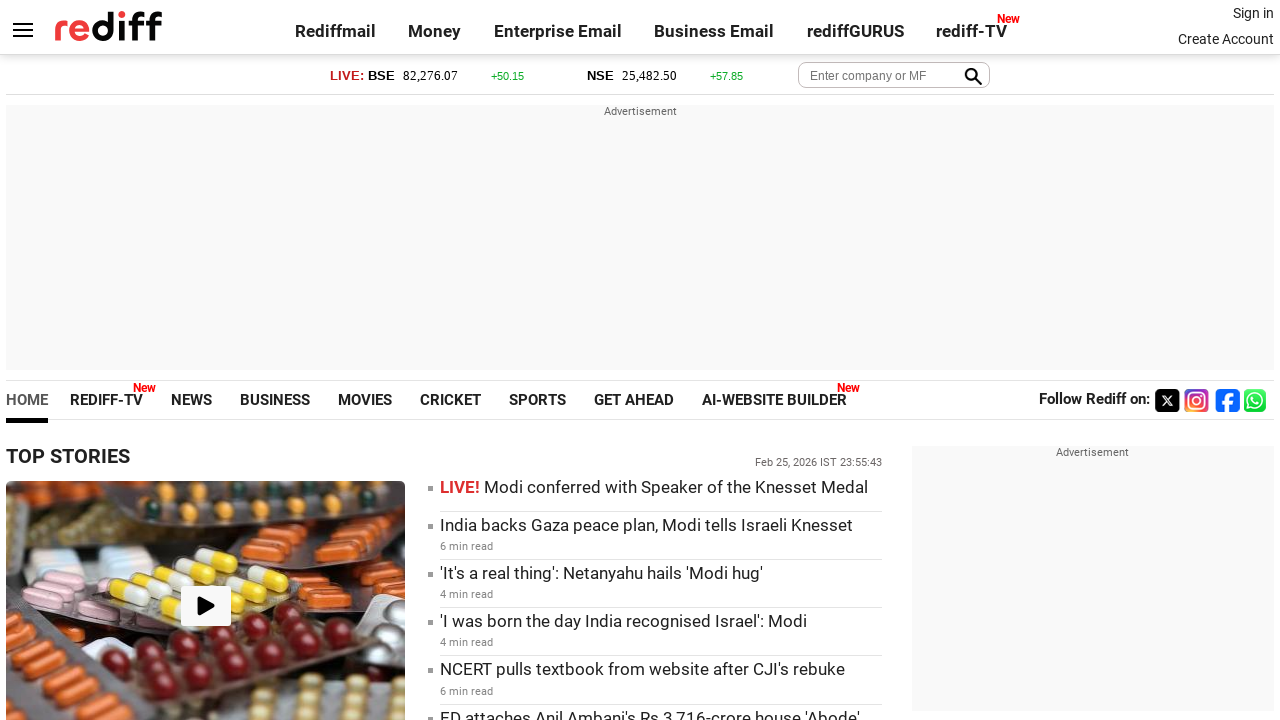

Retrieved href attribute from link: https://www.rediff.com/cricket
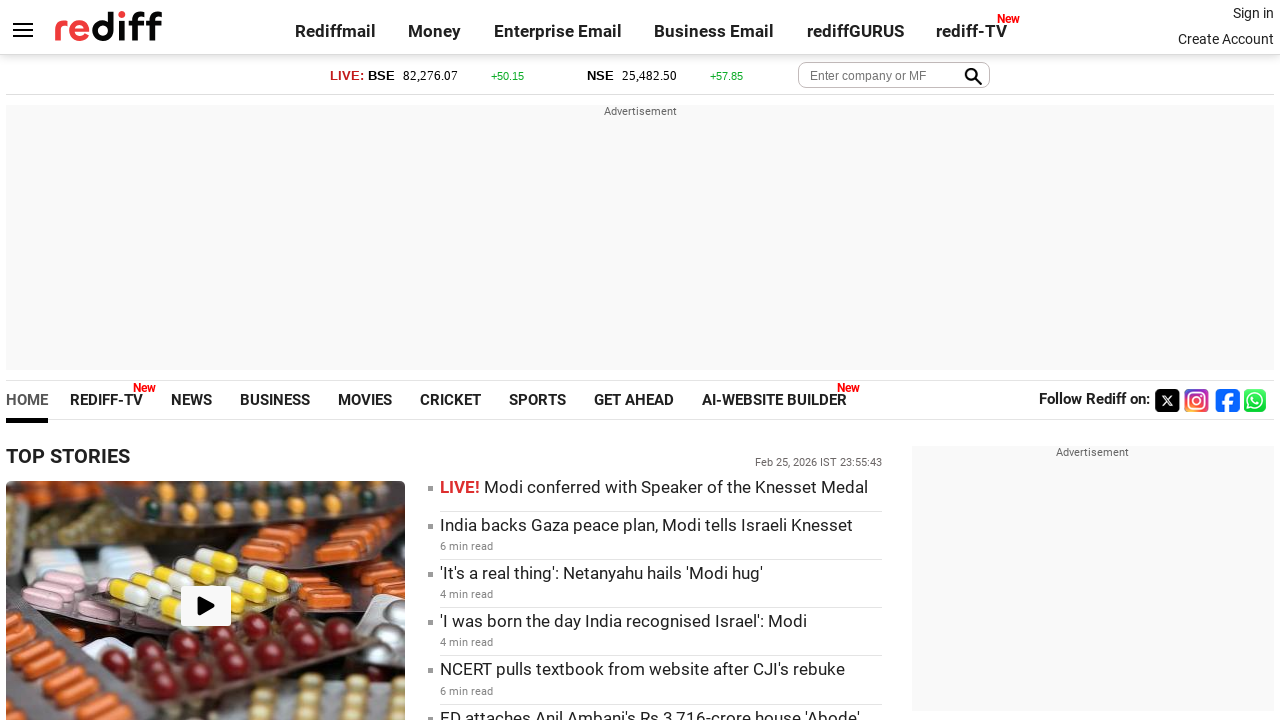

Retrieved inner text from link: 
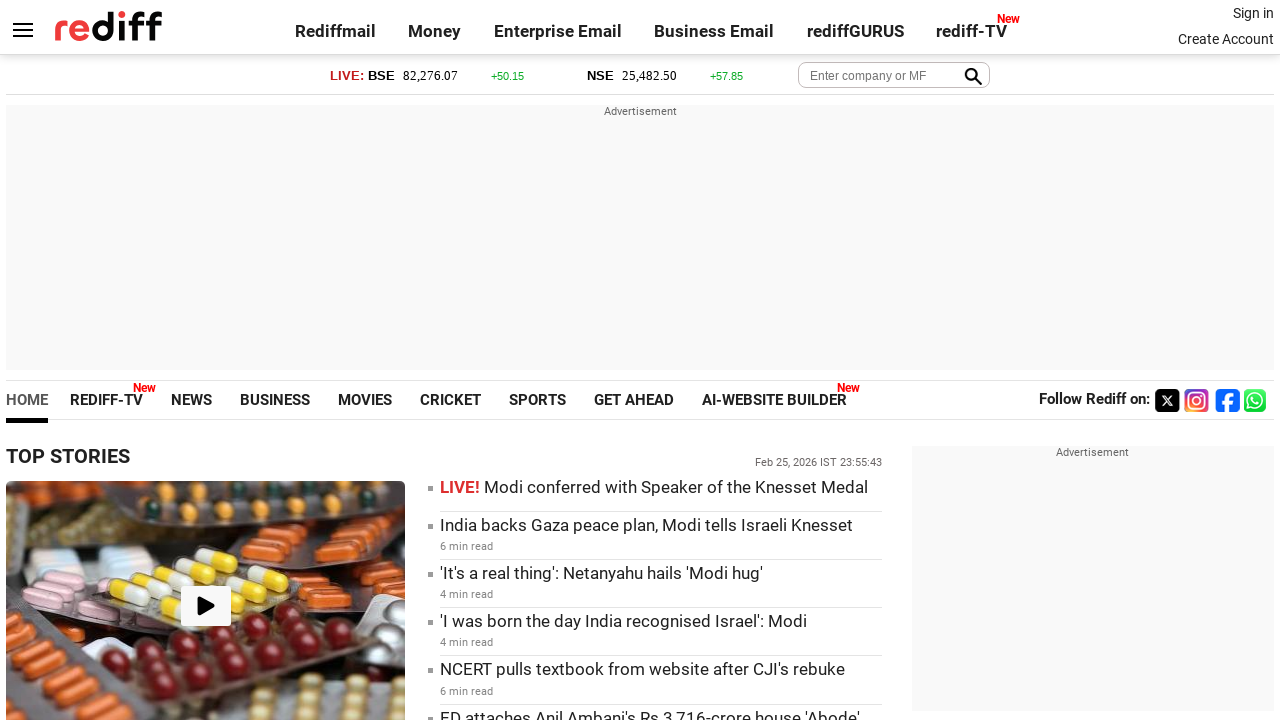

Retrieved href attribute from link: https://www.rediff.com/cricket/report/paras-dogra-on-ranji-trophy-headbutt-incident-not-a-big-thing/20260225.htm
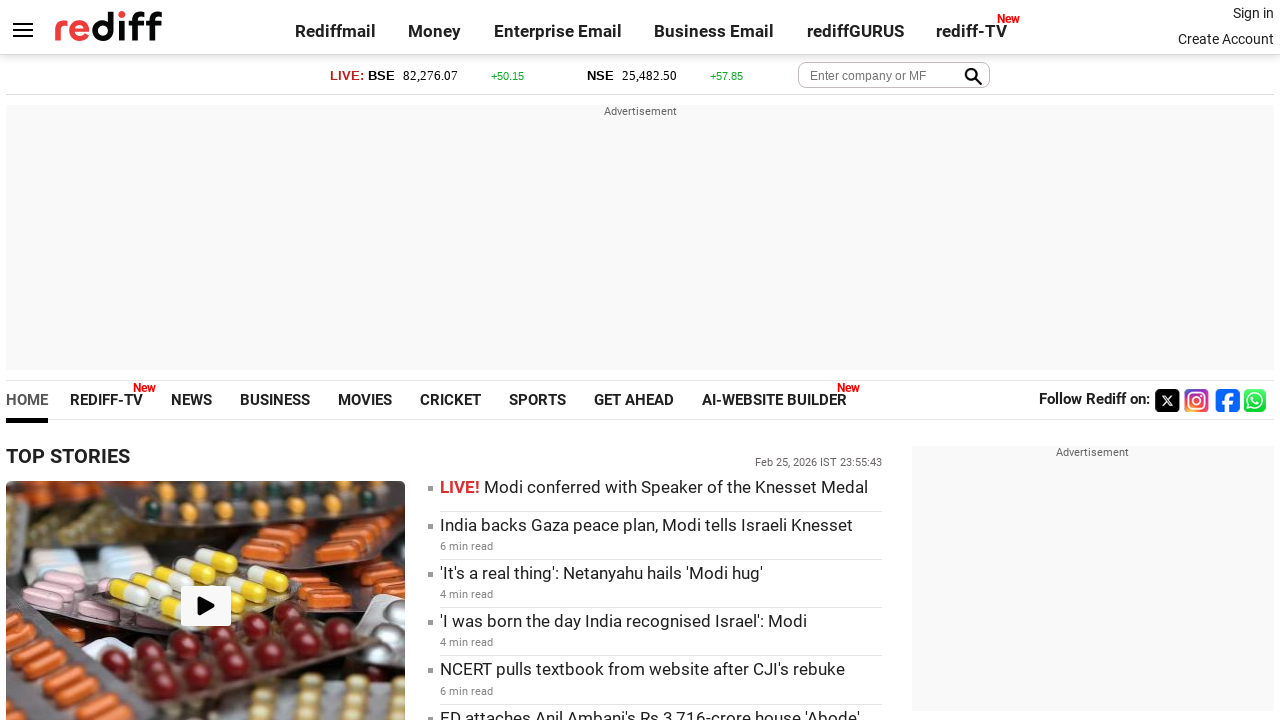

Retrieved inner text from link: 'Not a big thing...' Dogra downplays headbutt row
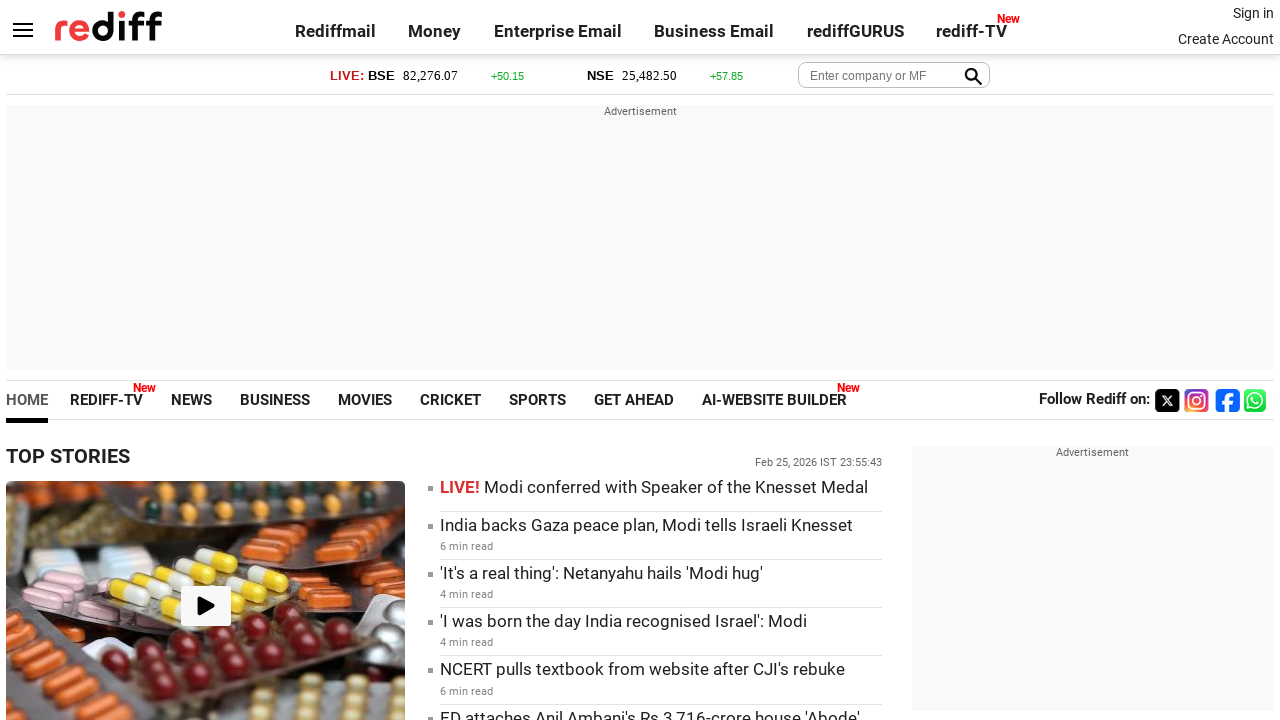

Retrieved href attribute from link: https://www.rediff.com/cricket/report/ranji-trophy-final-jk-lose-2-wkts-karnataka-fight-back/20260225.htm
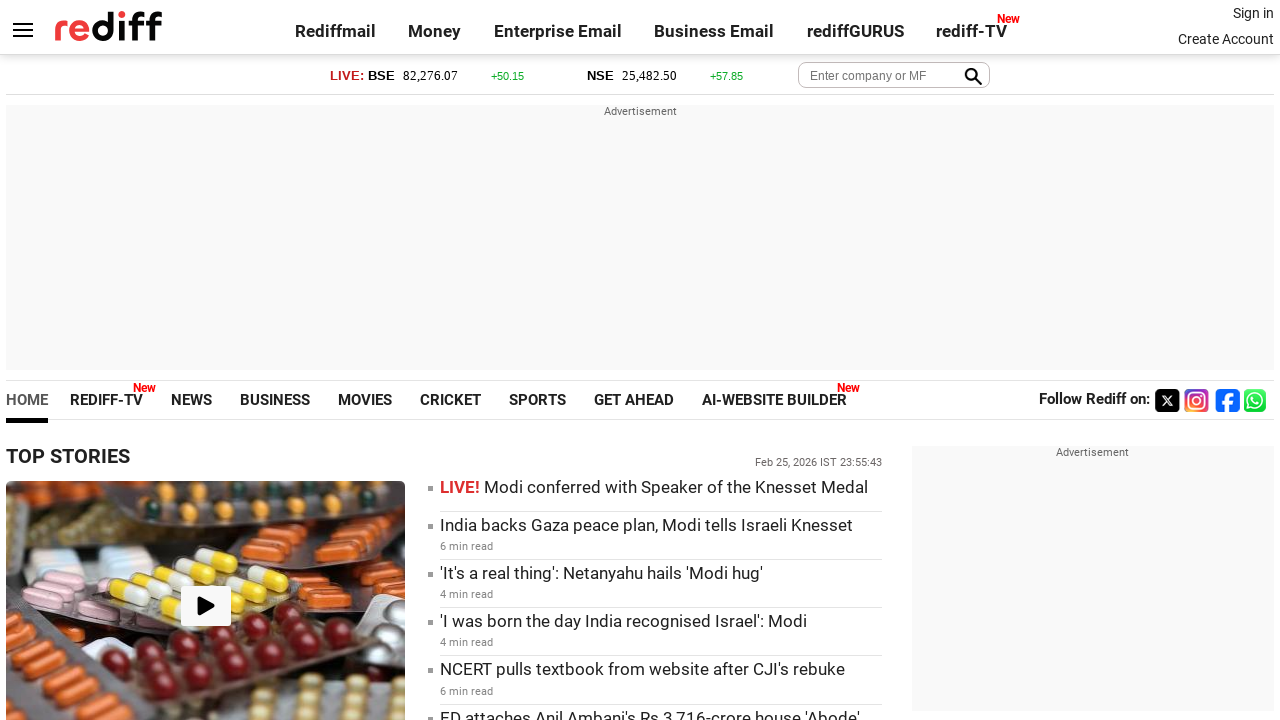

Retrieved inner text from link: 
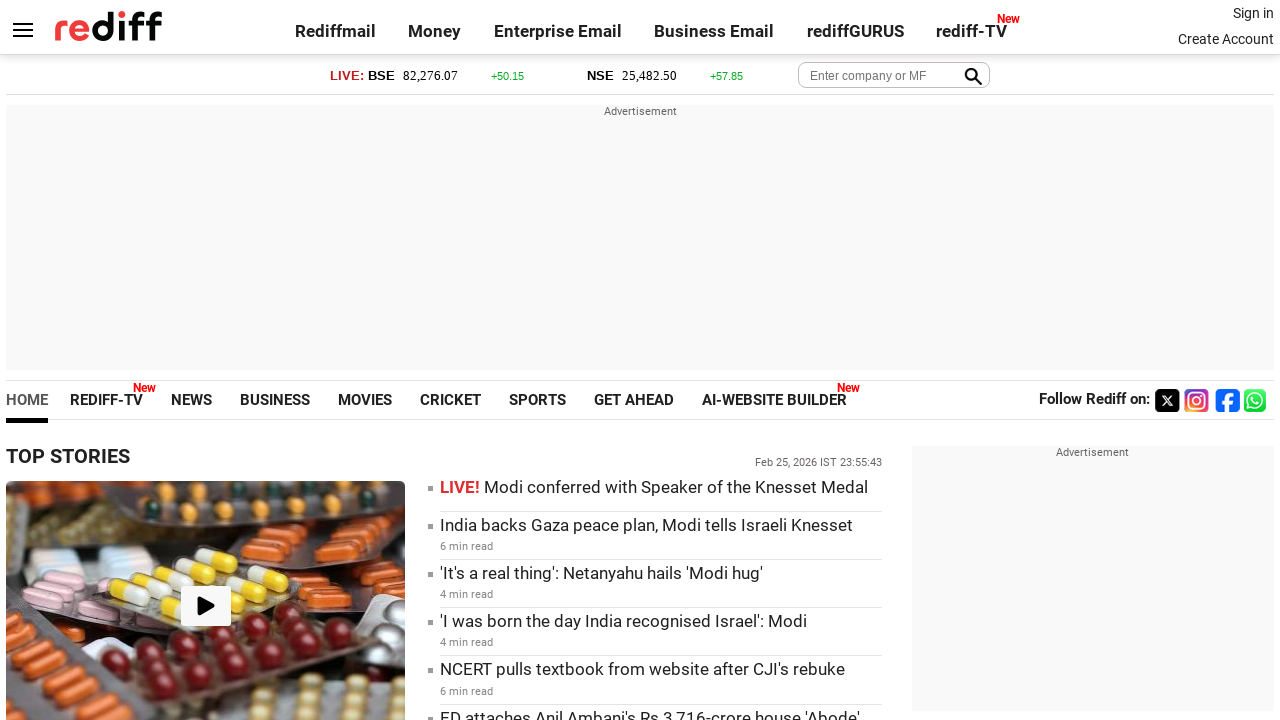

Retrieved href attribute from link: https://www.rediff.com/cricket/report/ranji-trophy-final-jk-lose-2-wkts-karnataka-fight-back/20260225.htm
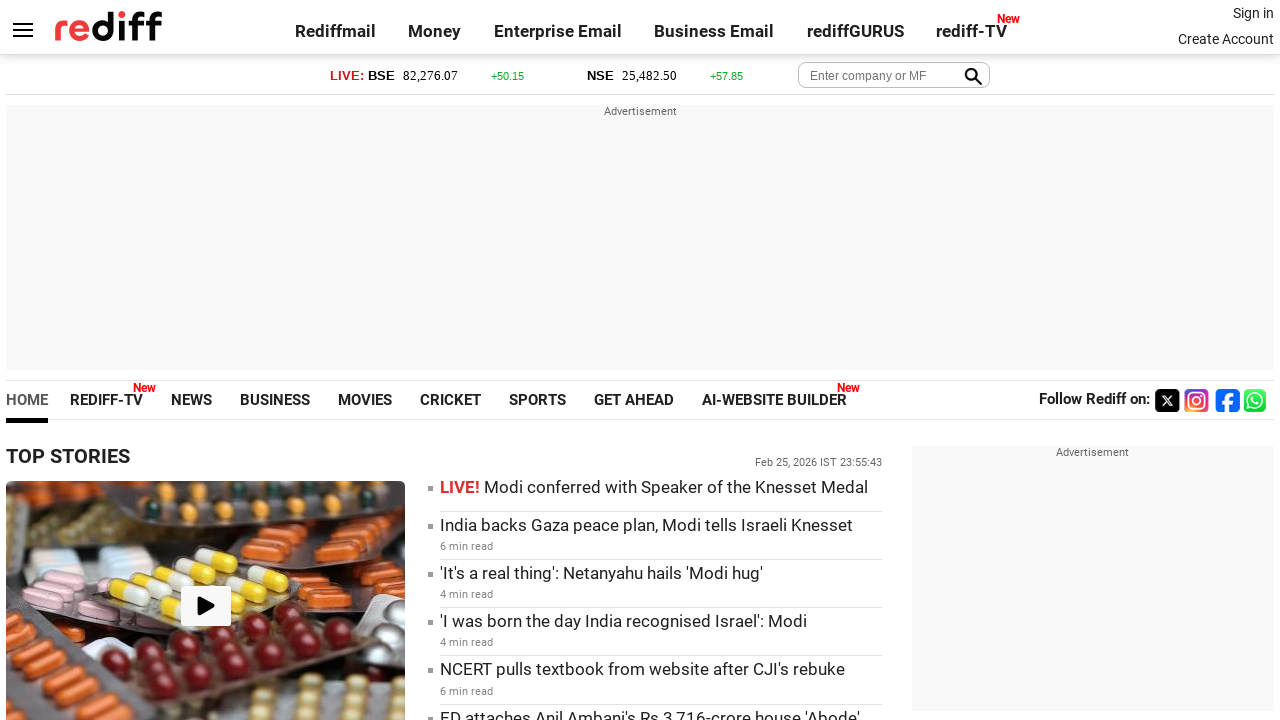

Retrieved inner text from link: Ranji Final: J&K hold sway on ill-tempered Day 2
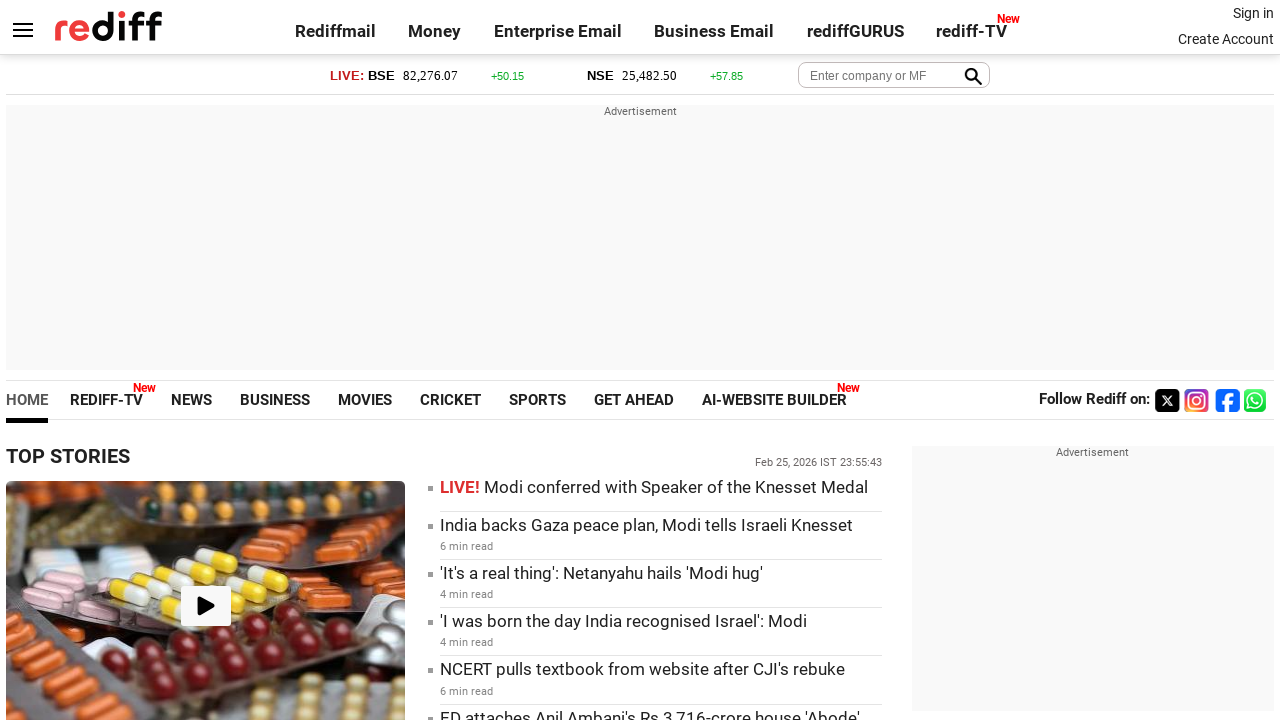

Retrieved href attribute from link: https://www.rediff.com/cricket/report/delhi-court-orders-shikhar-dhawans-ex-wife-to-return-him-rs-572-cr/20260225.htm
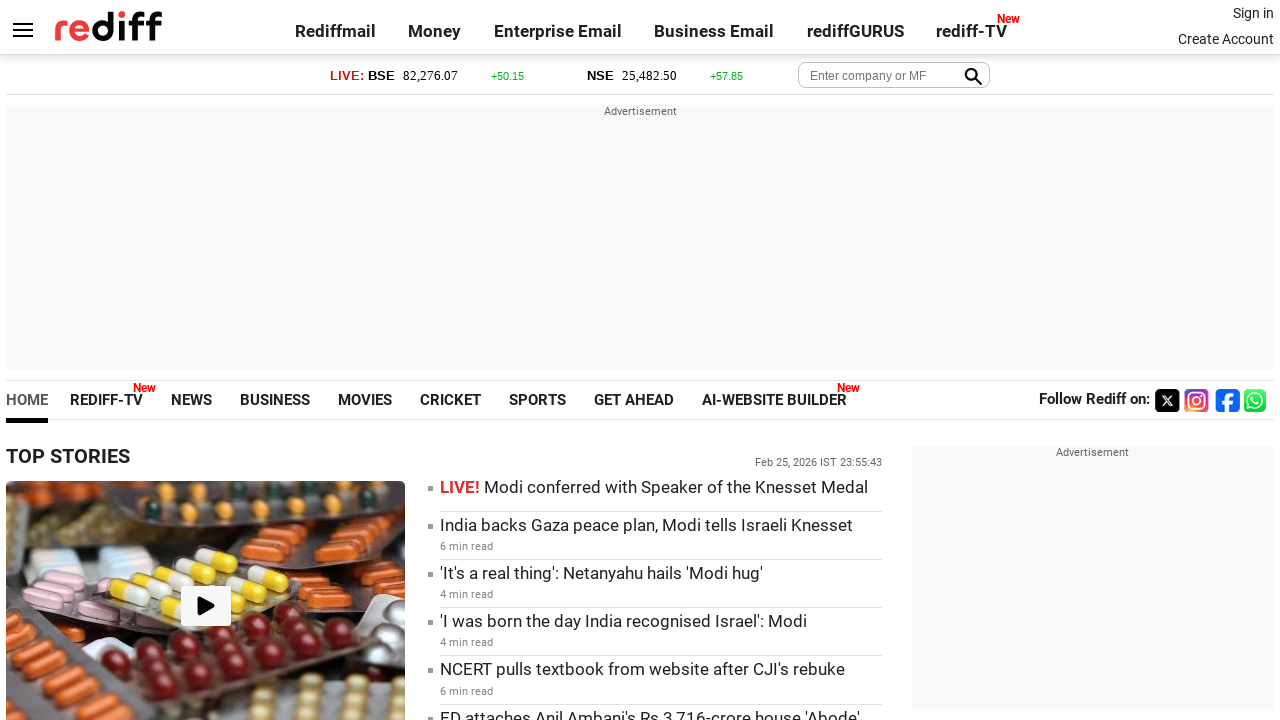

Retrieved inner text from link: 
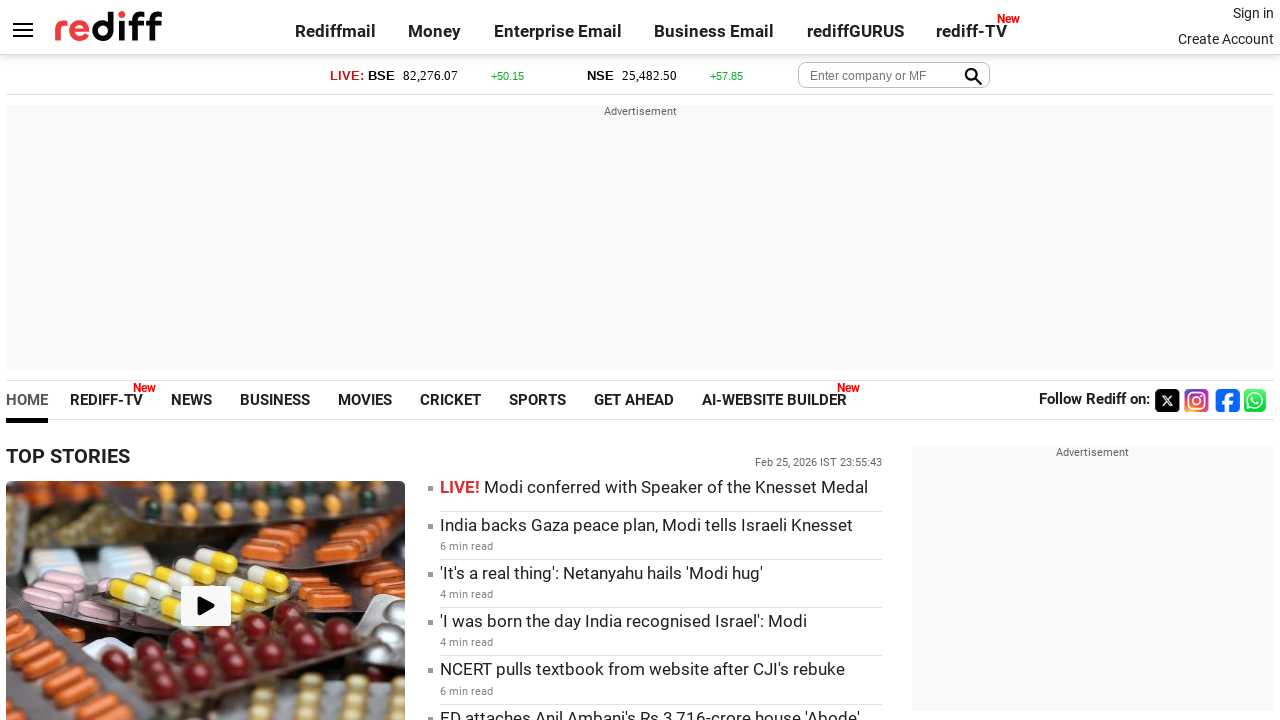

Retrieved href attribute from link: https://www.rediff.com/cricket/report/delhi-court-orders-shikhar-dhawans-ex-wife-to-return-him-rs-572-cr/20260225.htm
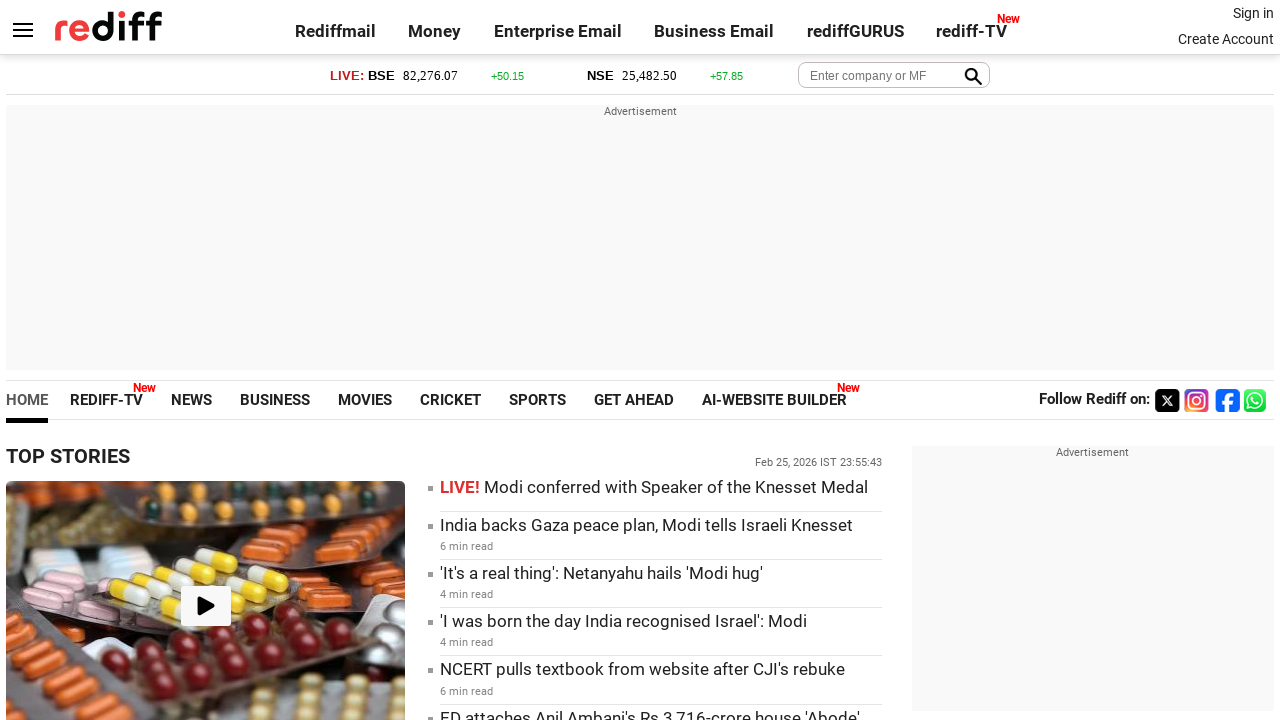

Retrieved inner text from link: Legal Win For Shikhar Dhawan In Marital Dispute
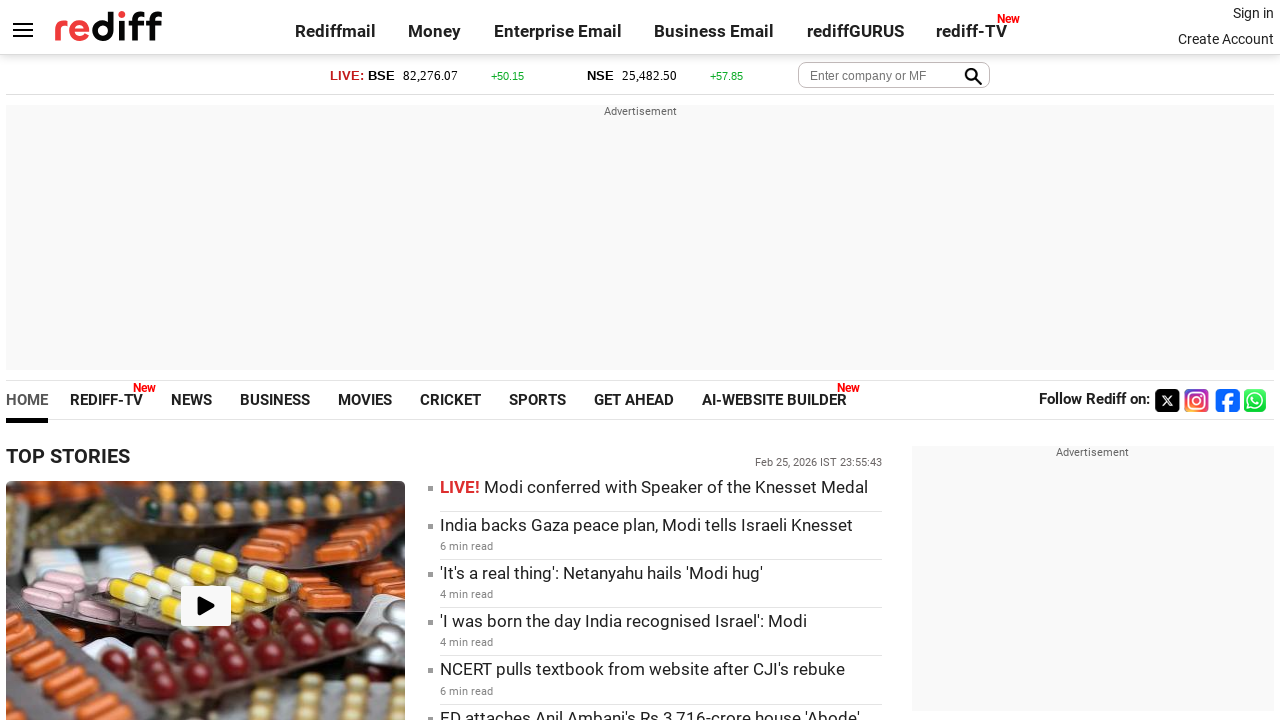

Retrieved href attribute from link: https://www.rediff.com/cricket/report/t20-world-cup-super-8s-india-vs-zimbabwe-batting-order-rejig-on-the-cards/20260225.htm
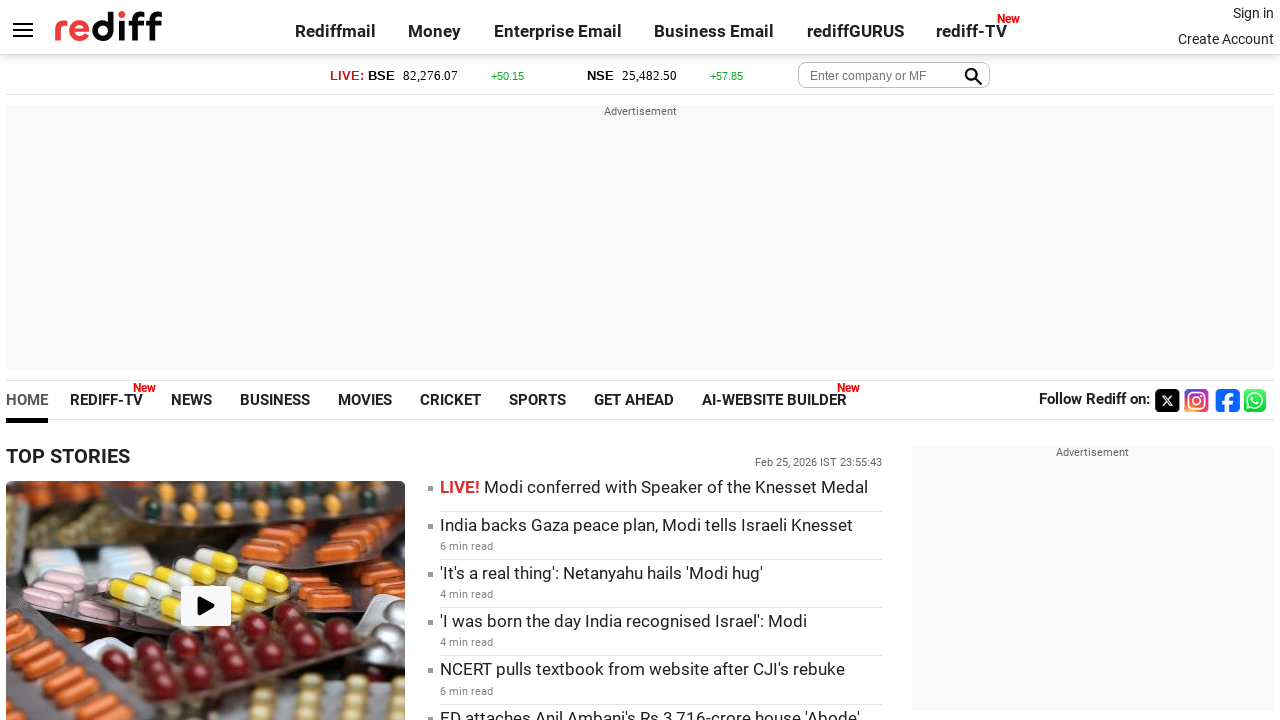

Retrieved inner text from link: T20 WC: India to rejig batting order against Zimbabwe?
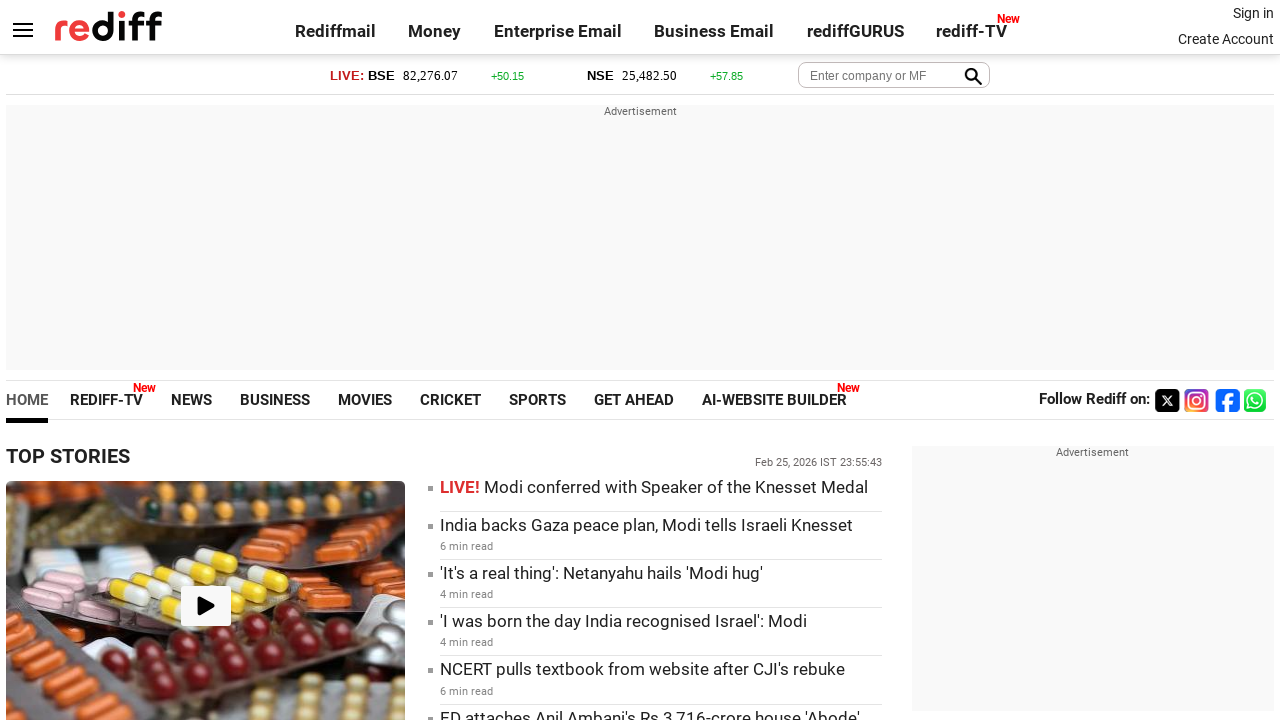

Retrieved href attribute from link: https://www.rediff.com/sports/report/india-beat-australia-in-thrilling-fih-pro-league-shoot-out/20260225.htm
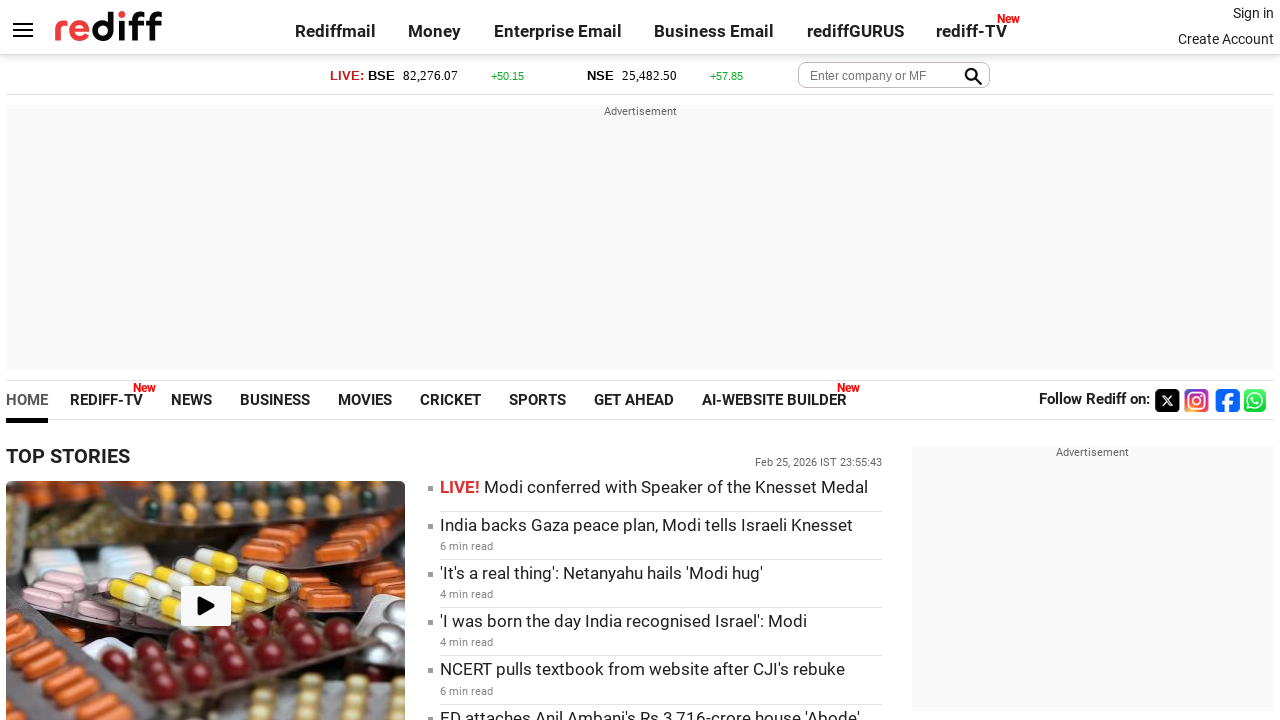

Retrieved inner text from link: FIH Pro League: India pip Australia, end losing streak
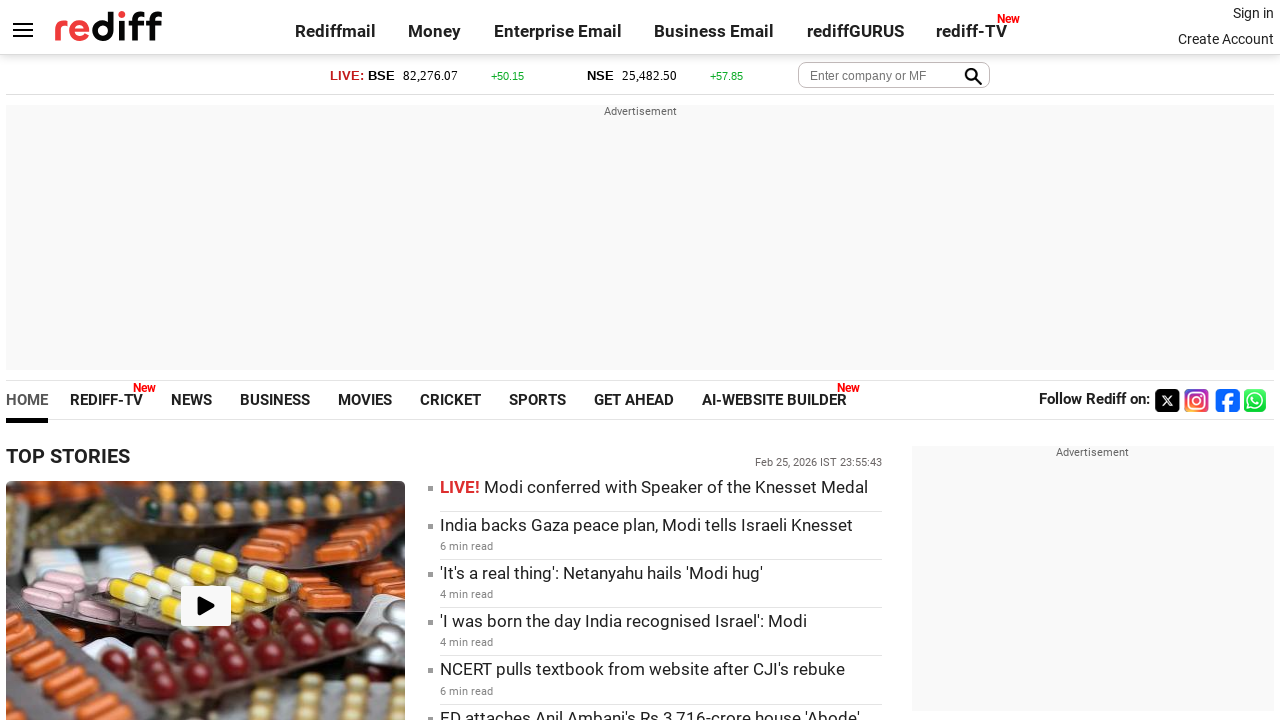

Retrieved href attribute from link: https://www.rediff.com/sports/report/champions-league-bodoglimt-shock-inter-atletico-march-on/20260225.htm
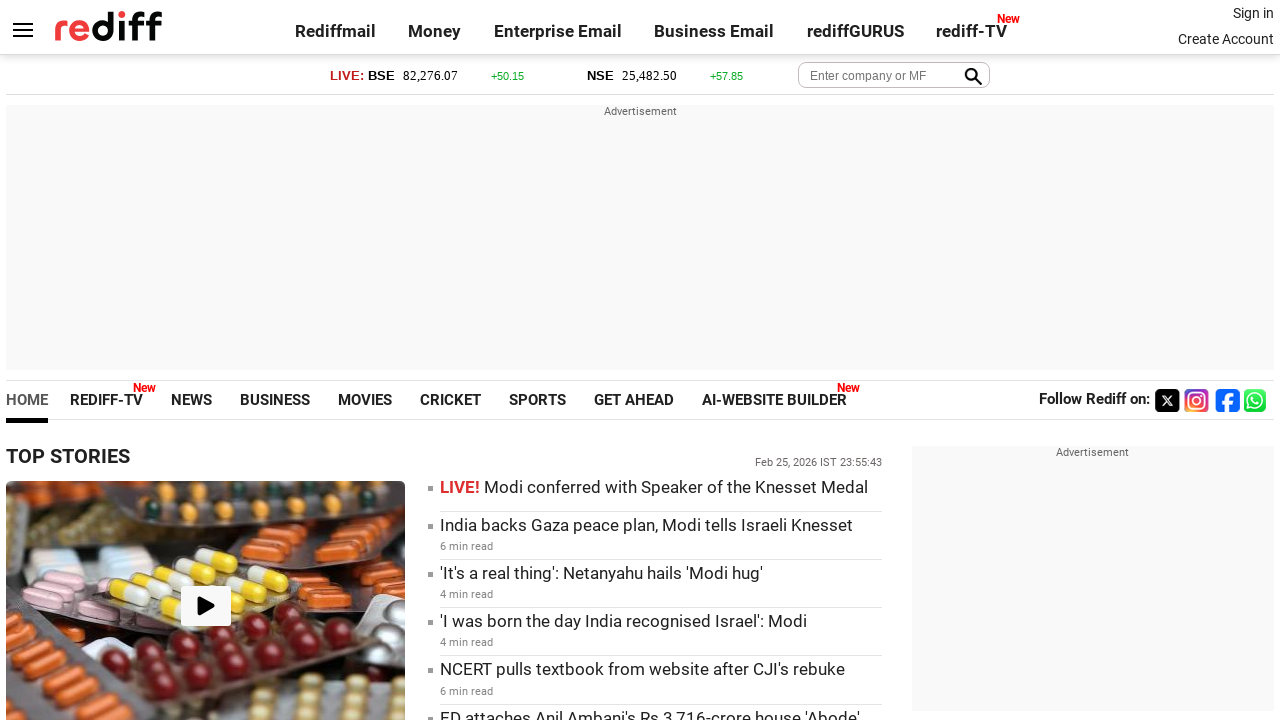

Retrieved inner text from link: Champions League: Bodo/Glimt shock Inter, Atletico march on
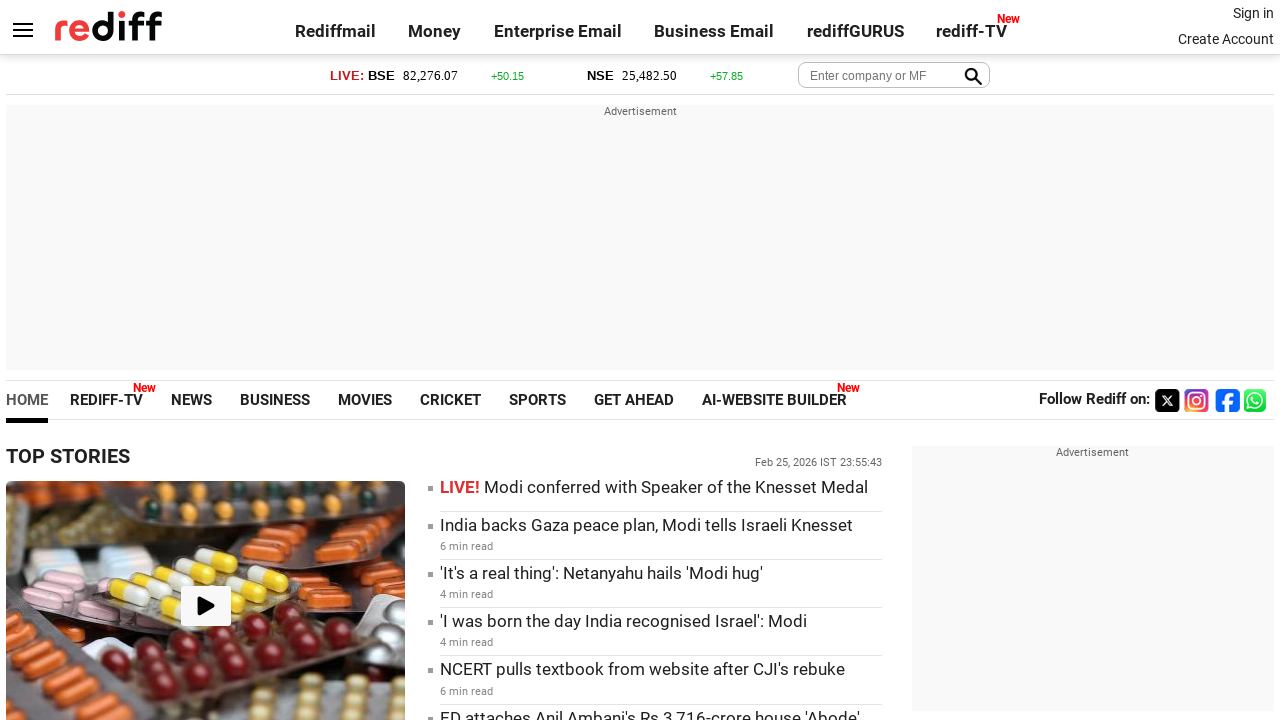

Retrieved href attribute from link: https://www.rediff.com/sports/report/d-gukesh-on-cheating-in-chess-problems-exaggerated/20260225.htm
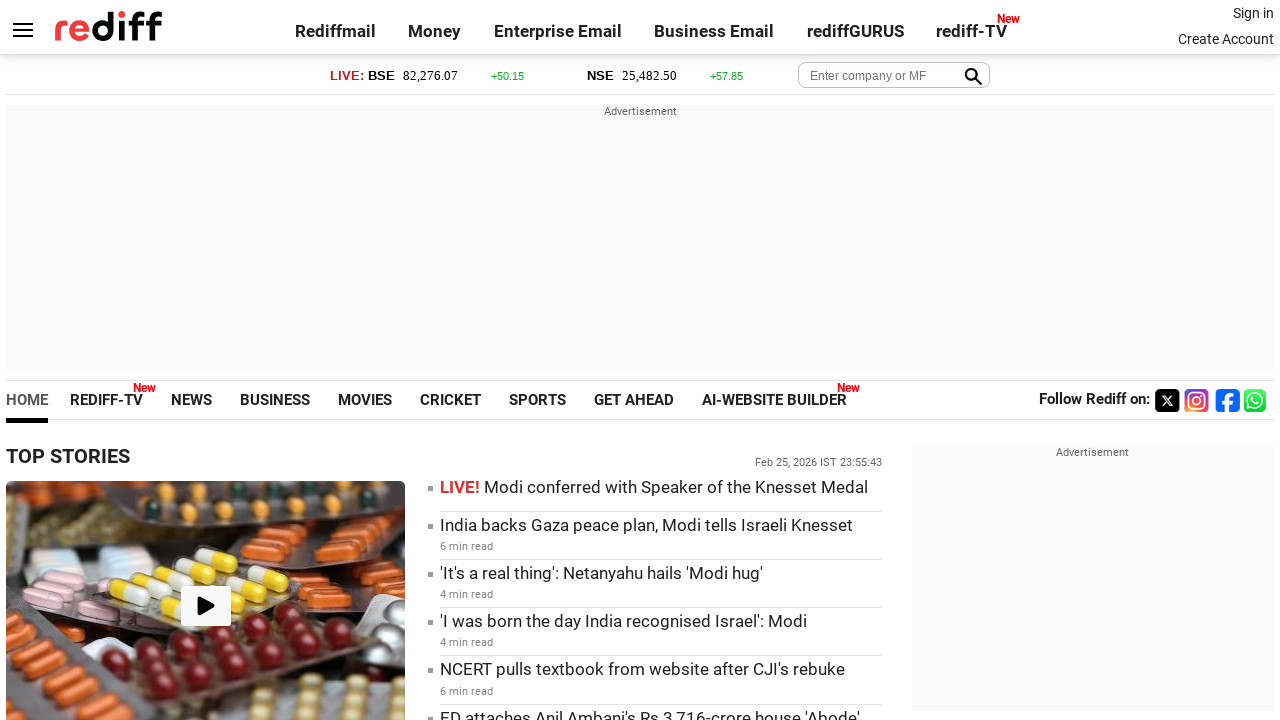

Retrieved inner text from link: Gukesh Addresses Cheating in Chess
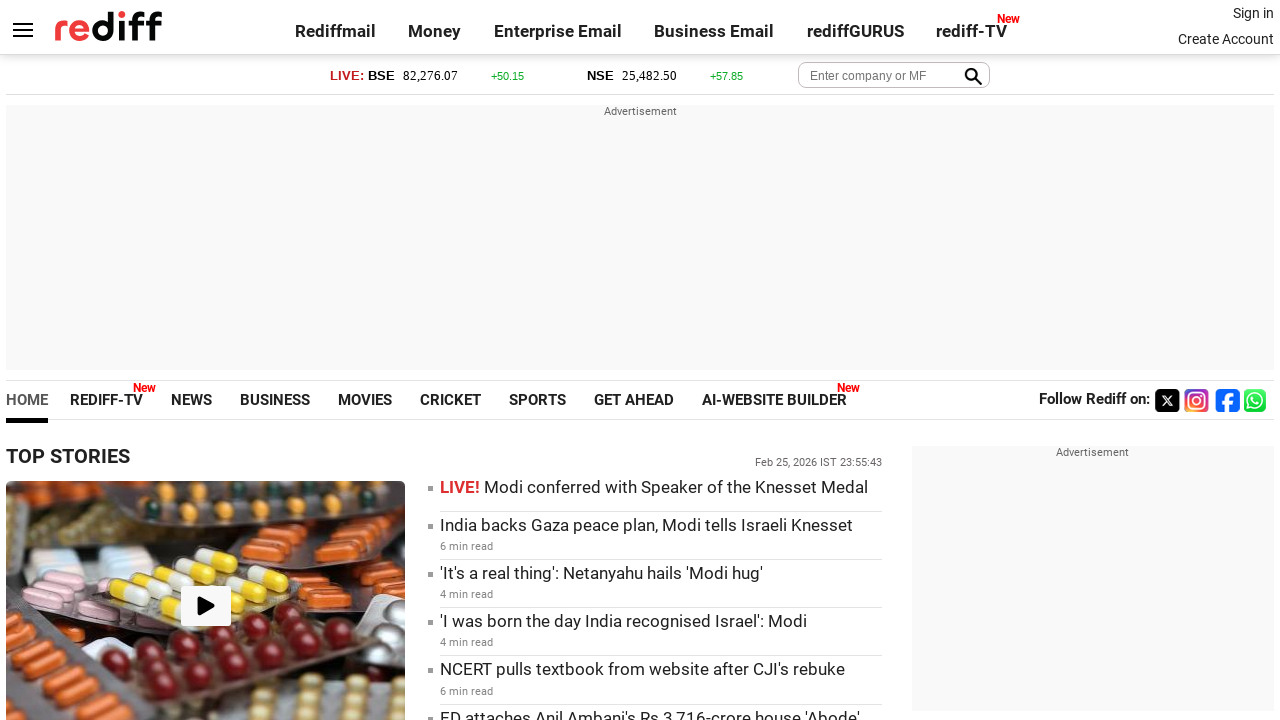

Retrieved href attribute from link: https://www.rediff.com/sports/report/snoop-dogg-sends-swansea-crowd-into-a-frenzy/20260225.htm
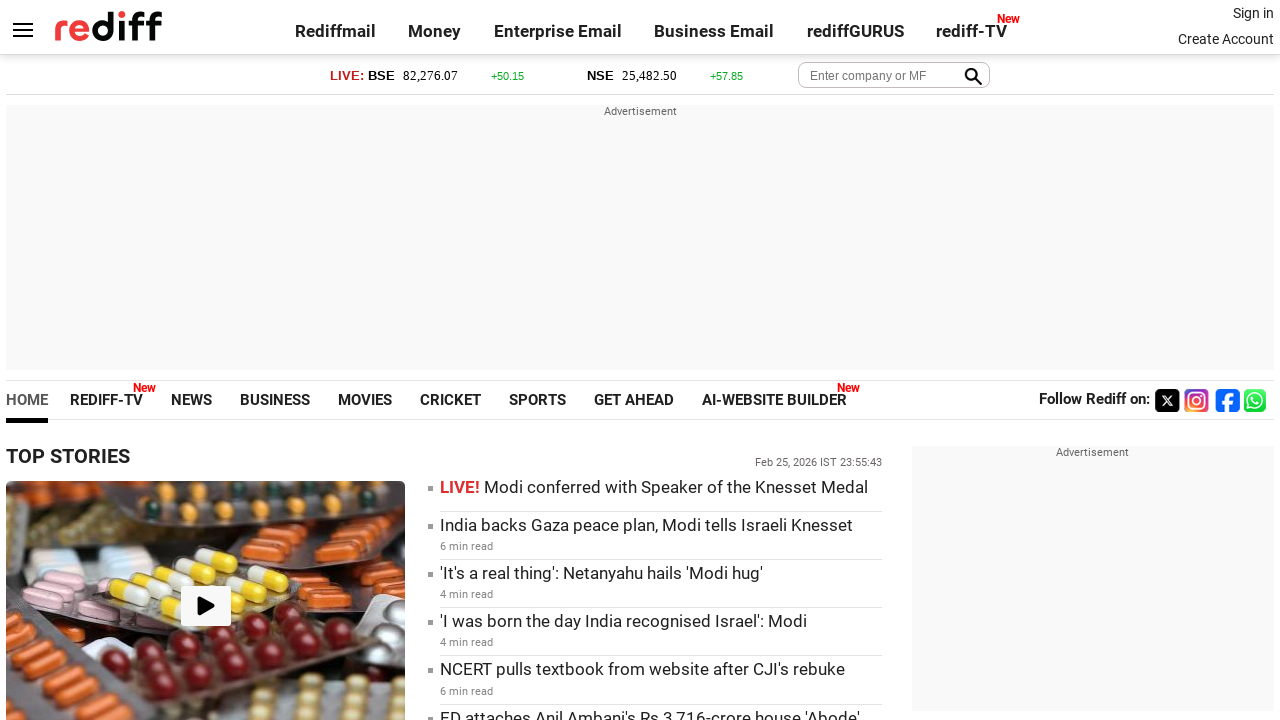

Retrieved inner text from link: Snoop Dogg sends Swansea crowd into a frenzy
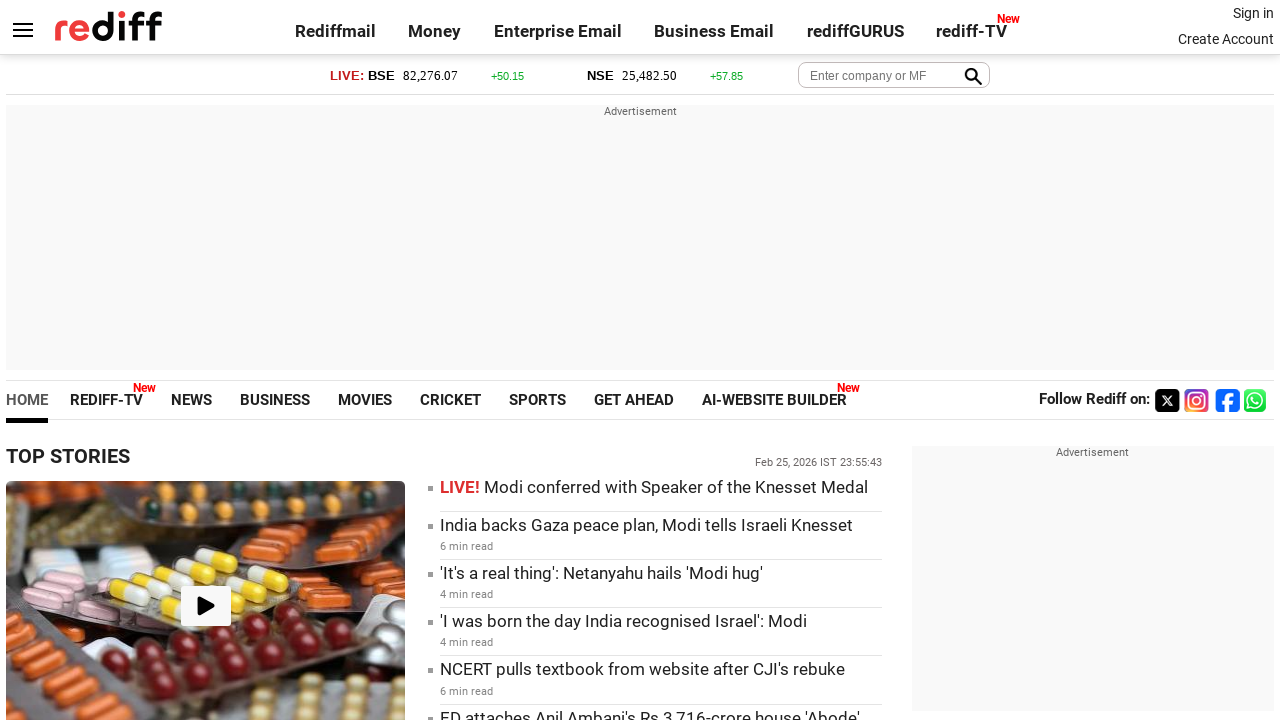

Retrieved href attribute from link: https://www.rediff.com/sports
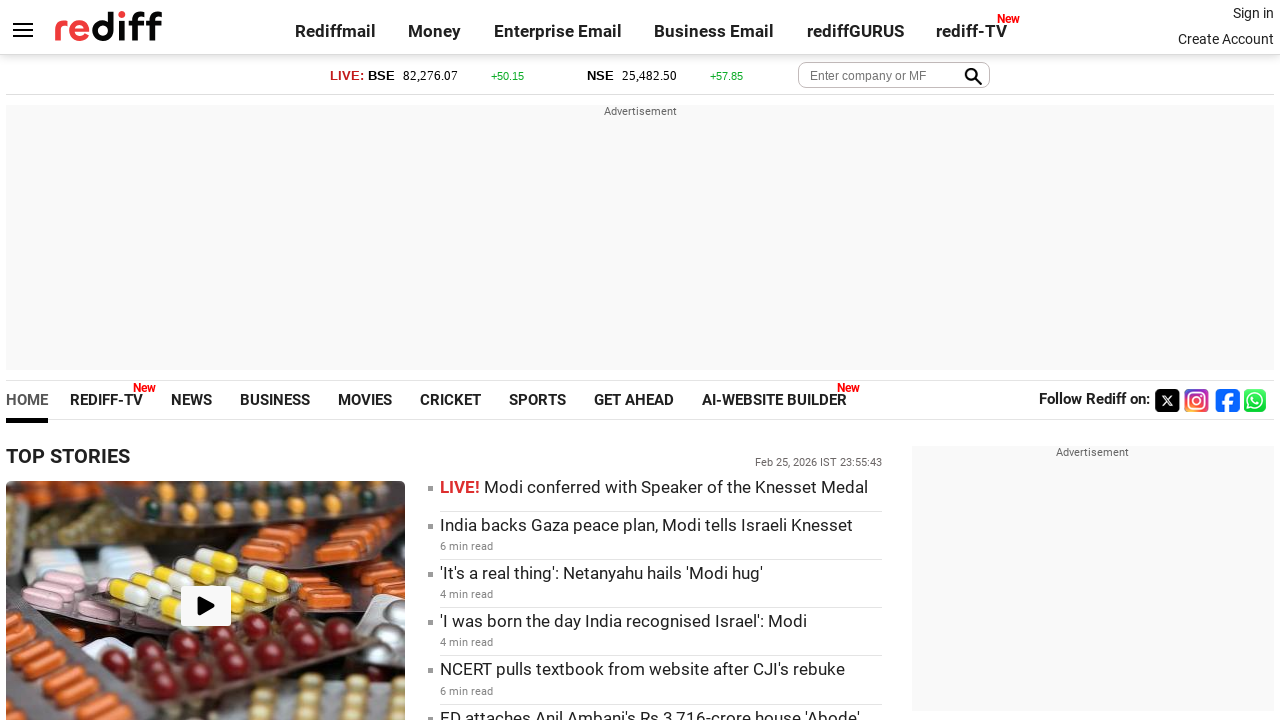

Retrieved inner text from link: See More >
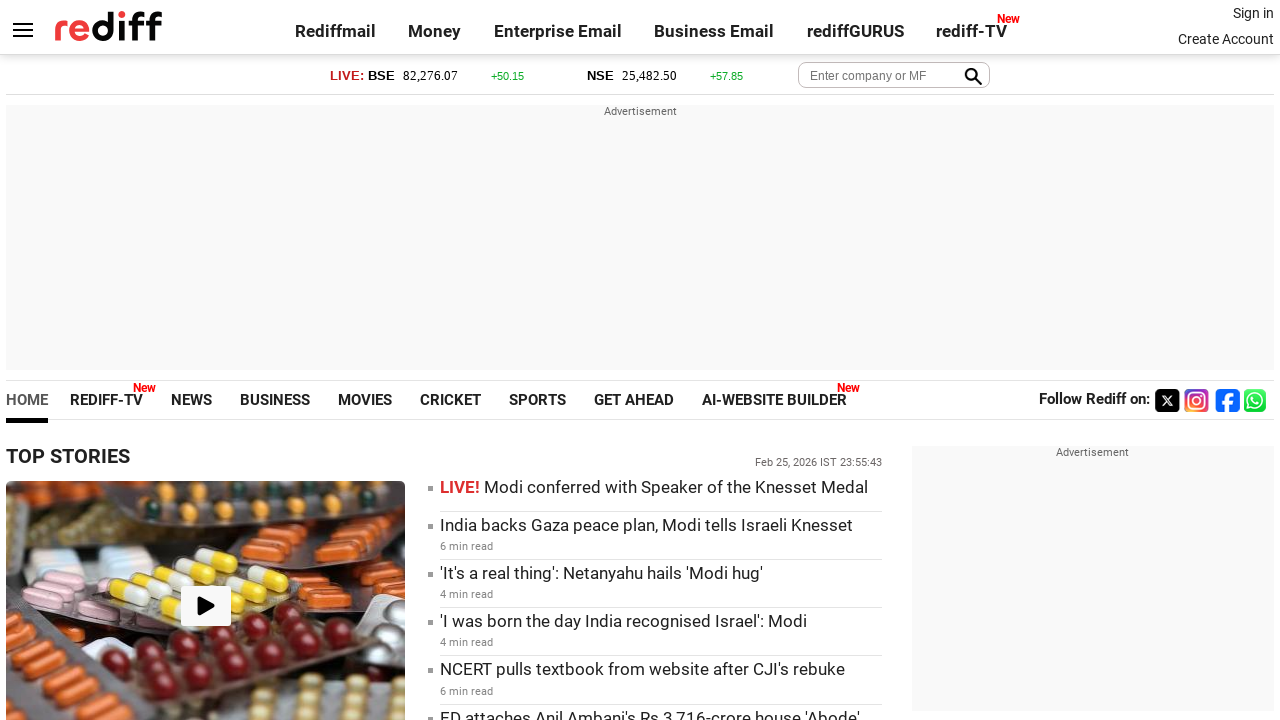

Retrieved href attribute from link: https://www.rediff.com/movies
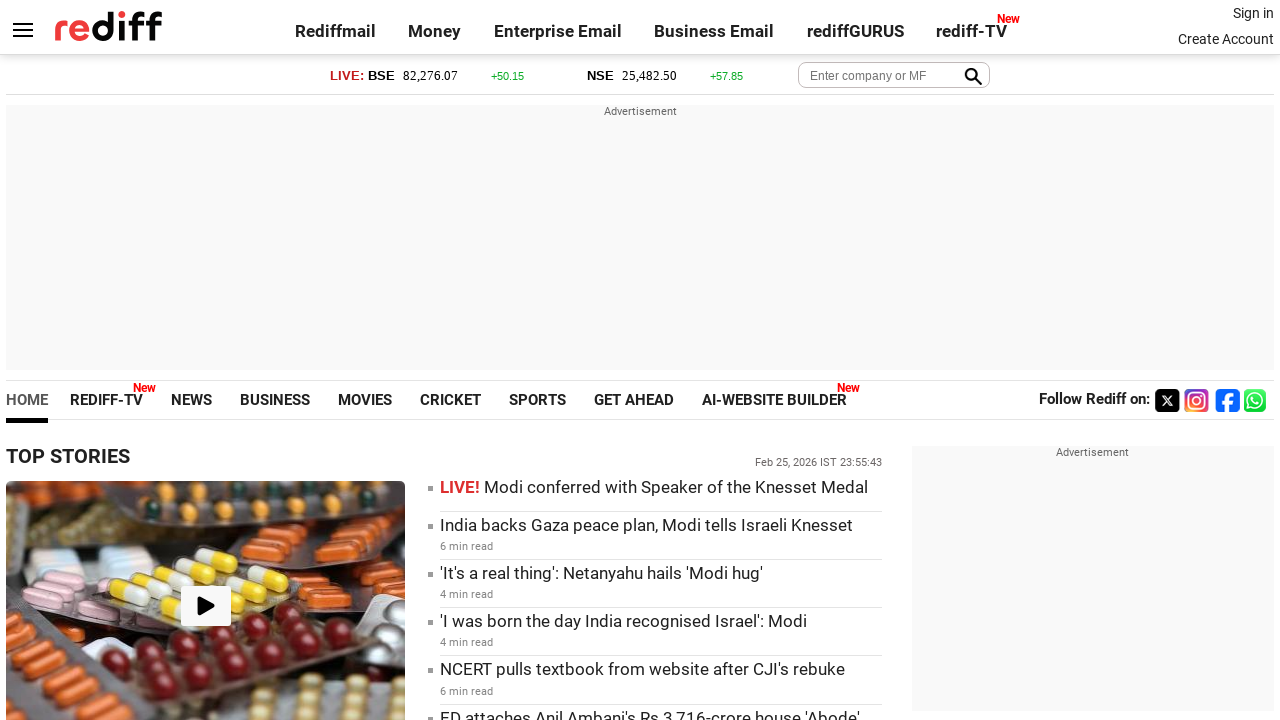

Retrieved inner text from link: MOVIES
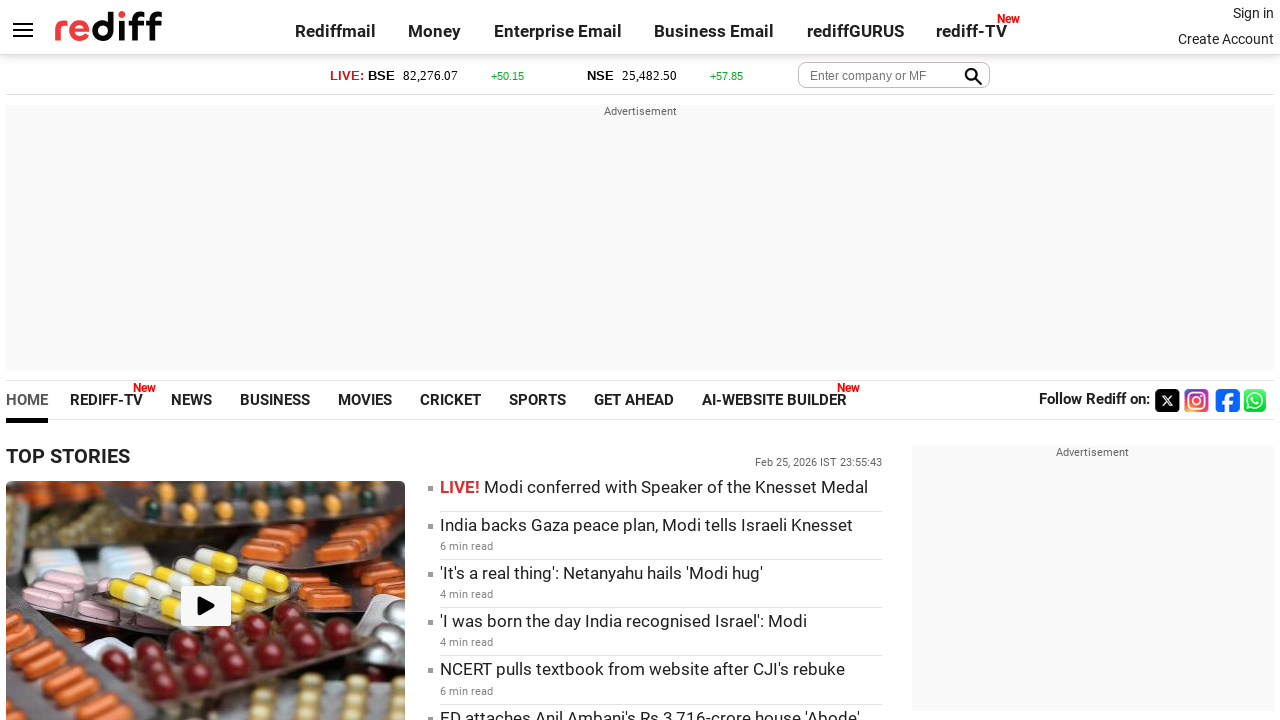

Retrieved href attribute from link: https://www.rediff.com/movies/report/how-farhan-akhtar-celebrated-his-bafta-win-boong/20260224.htm
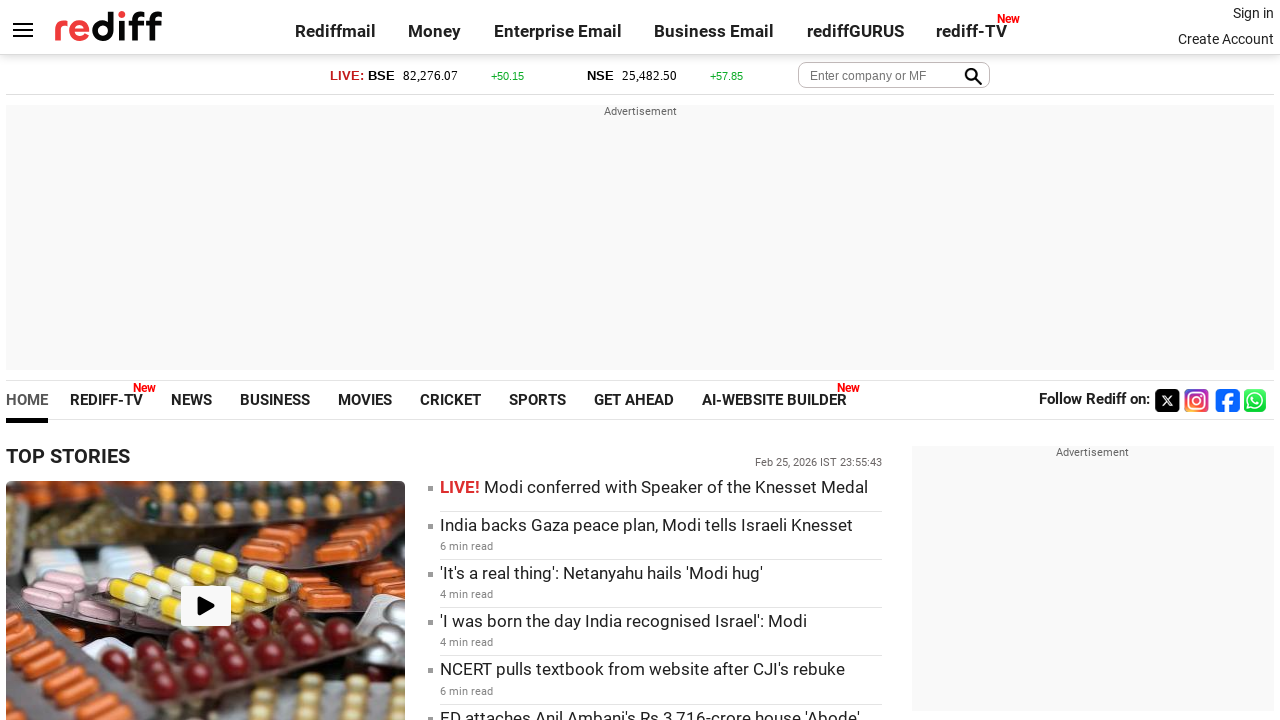

Retrieved inner text from link: 
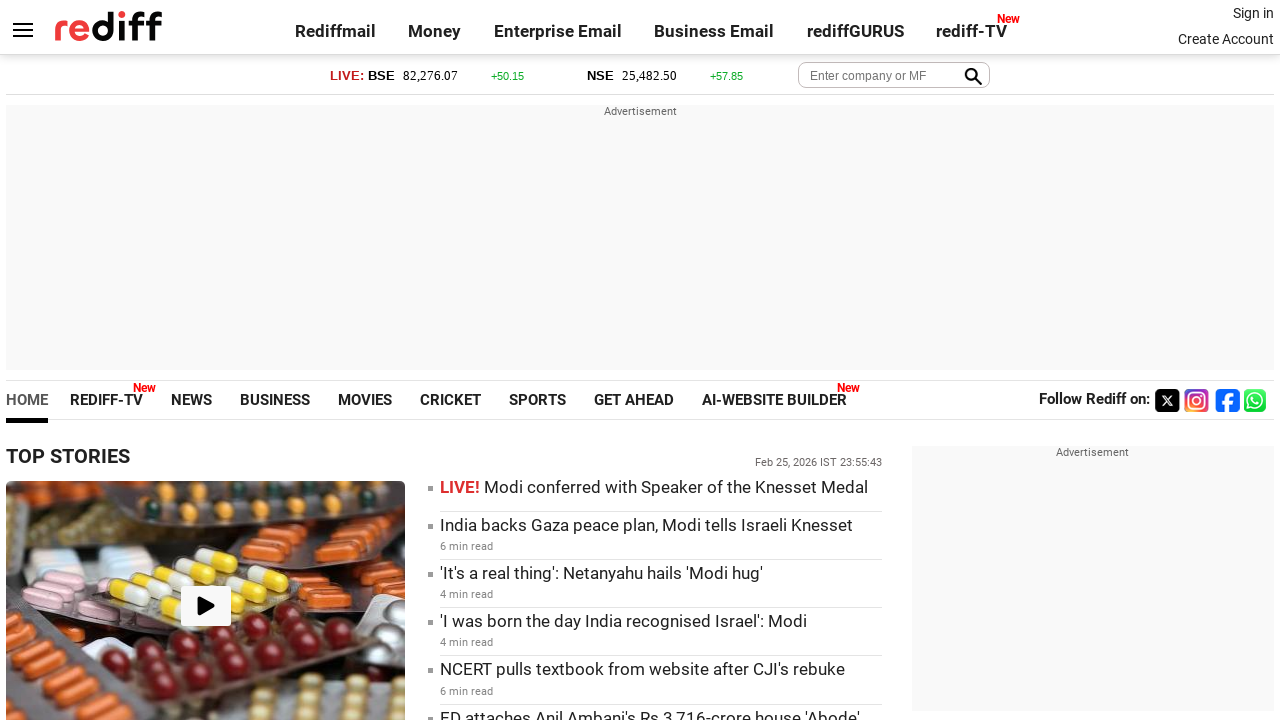

Retrieved href attribute from link: https://www.rediff.com/movies
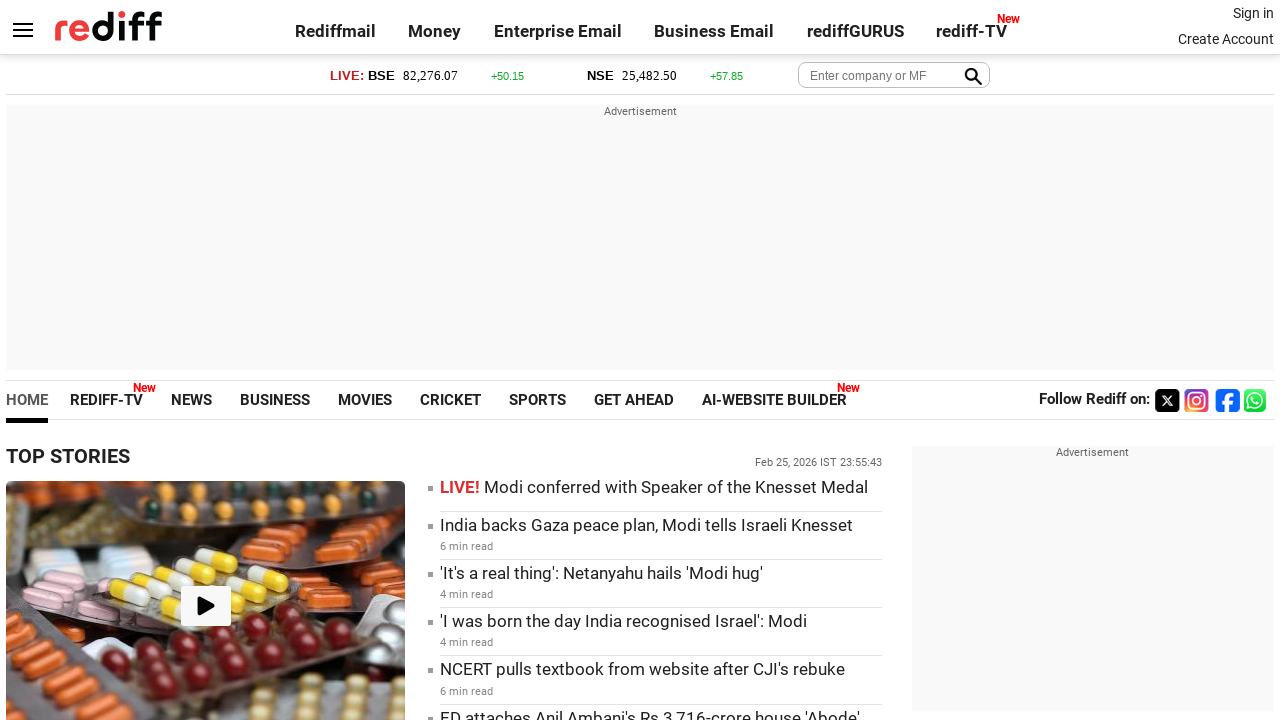

Retrieved inner text from link: 
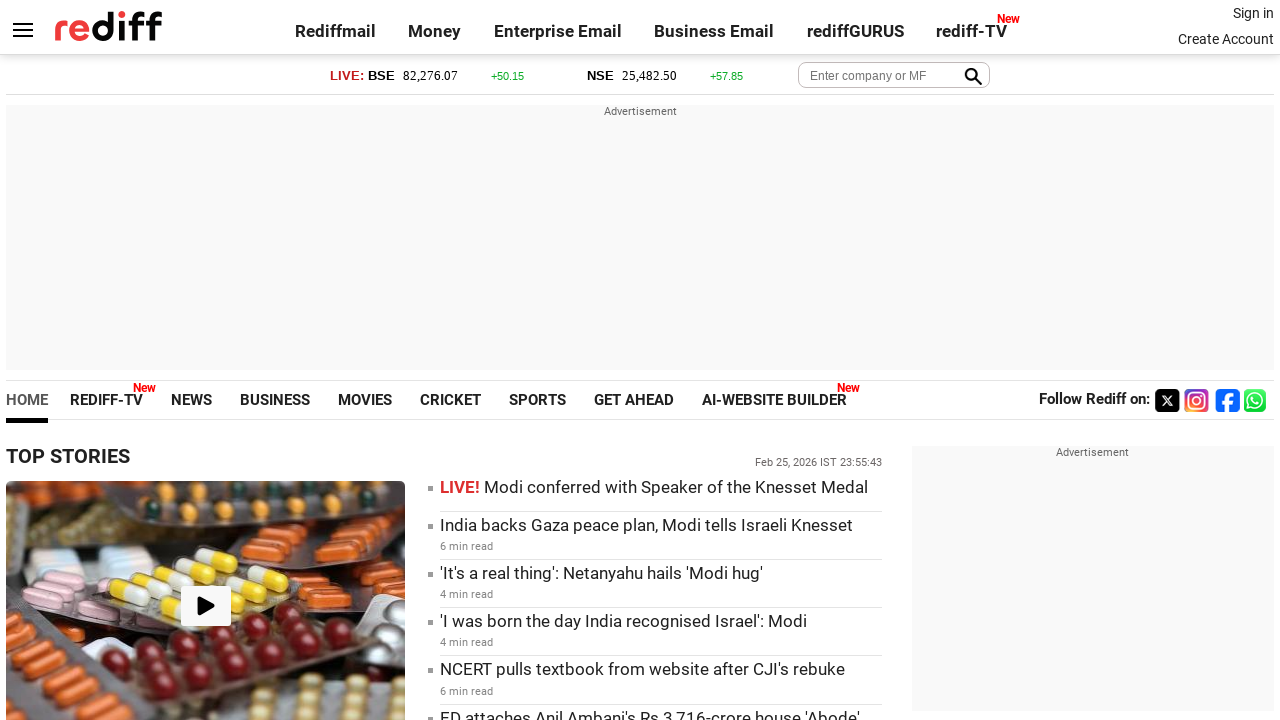

Retrieved href attribute from link: https://www.rediff.com/movies/report/how-farhan-akhtar-celebrated-his-bafta-win-boong/20260224.htm
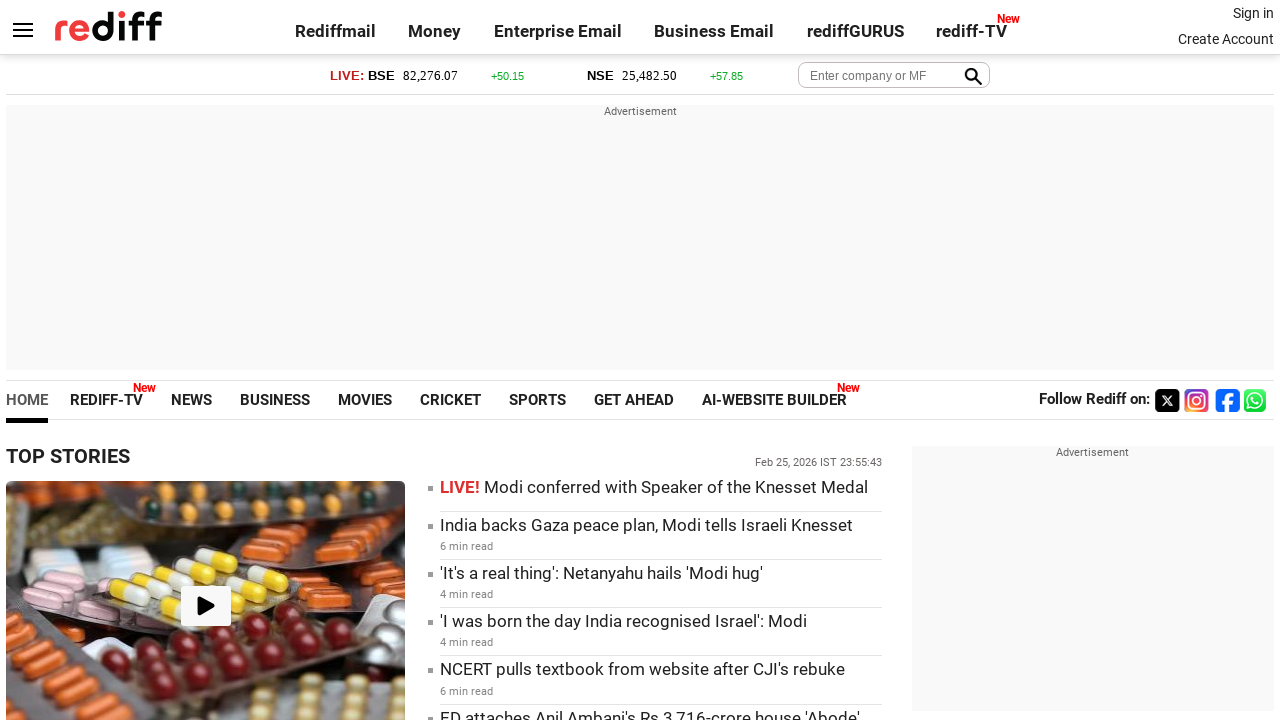

Retrieved inner text from link: How Farhan Akhtar Celebrated His BAFTA Win
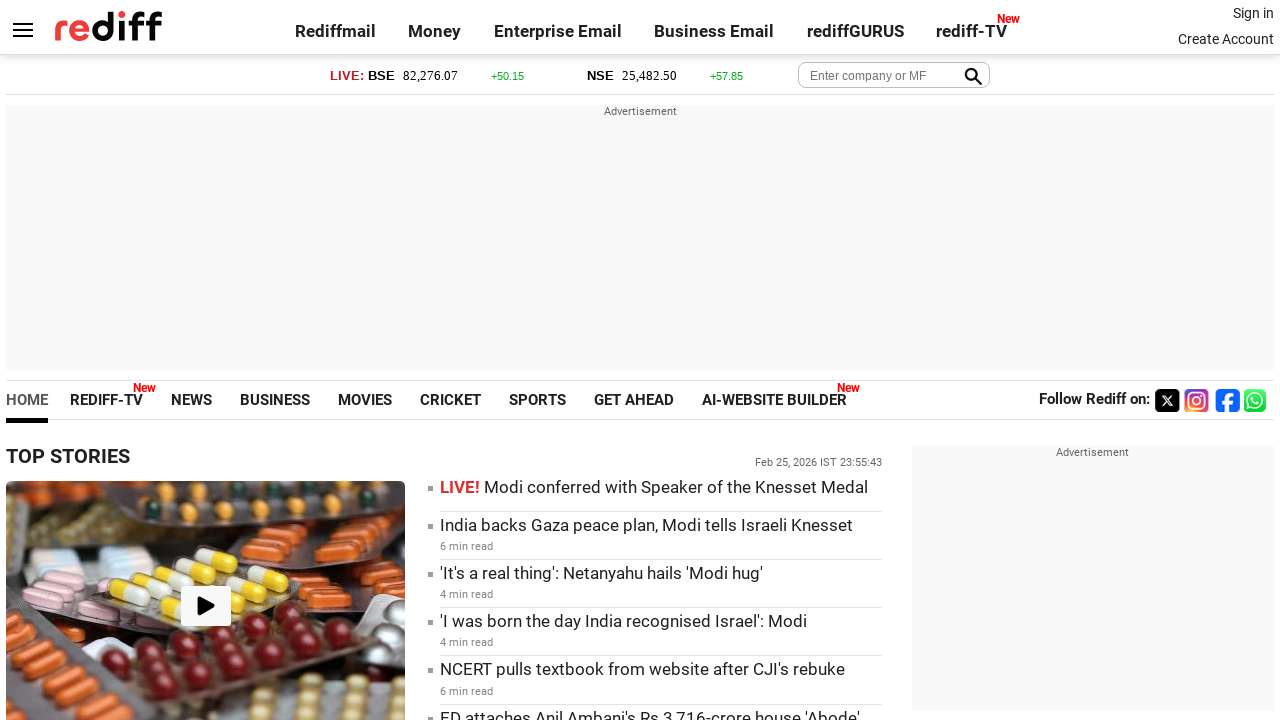

Retrieved href attribute from link: https://www.rediff.com/movies/report/rashmika-mandanna-vijay-deverakondas-wedding-festivities-start/20260224.htm
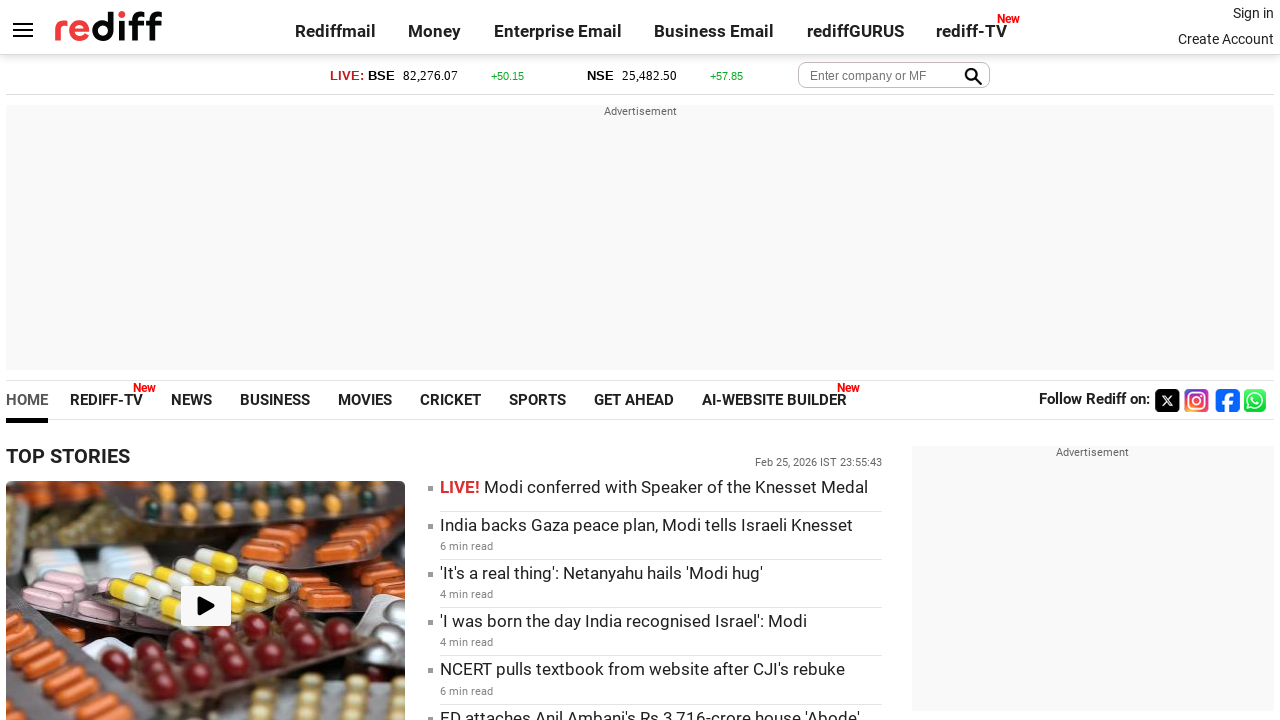

Retrieved inner text from link: 
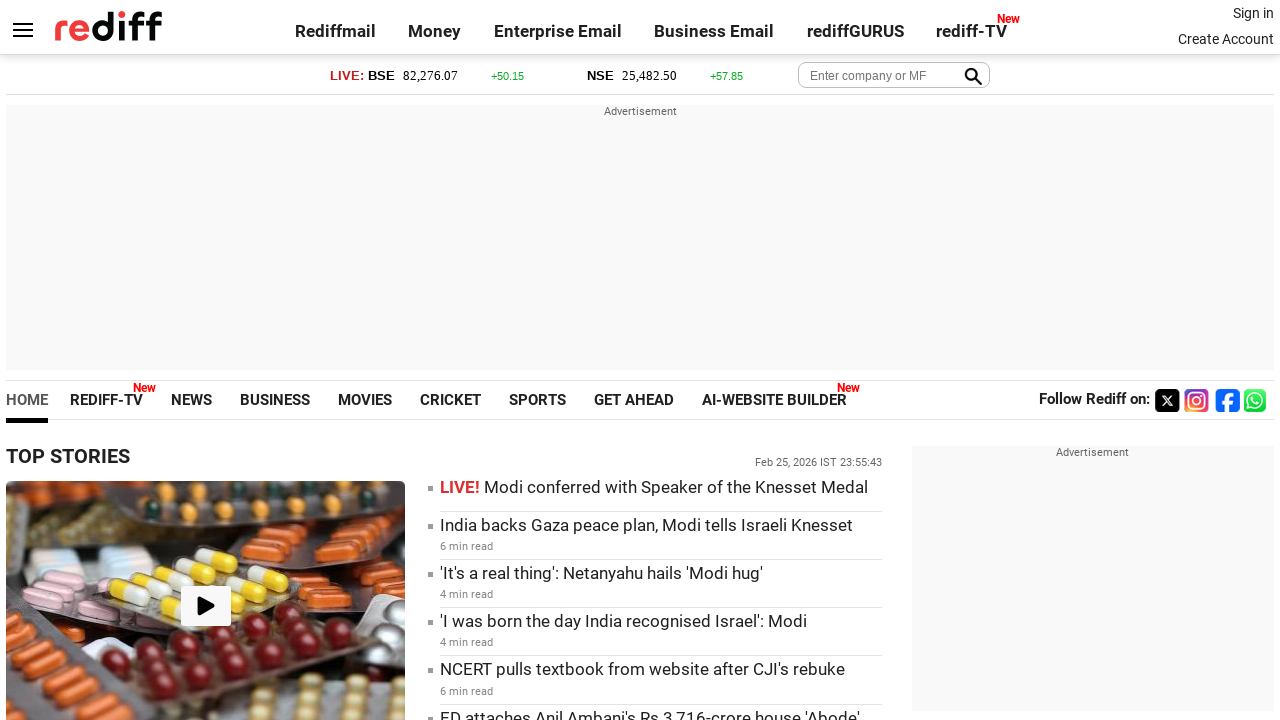

Retrieved href attribute from link: https://www.rediff.com/movies/report/rashmika-mandanna-vijay-deverakondas-wedding-festivities-start/20260224.htm
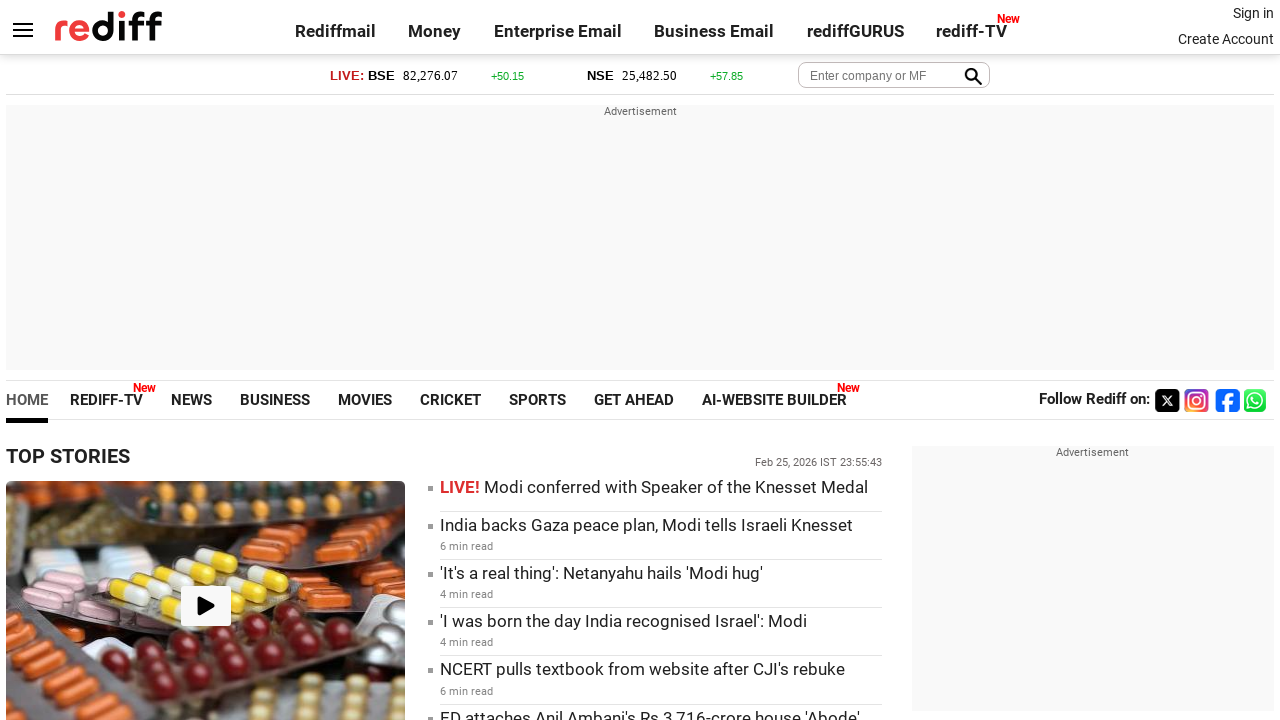

Retrieved inner text from link: Rashmika-Vijay's Wedding Festivities Start
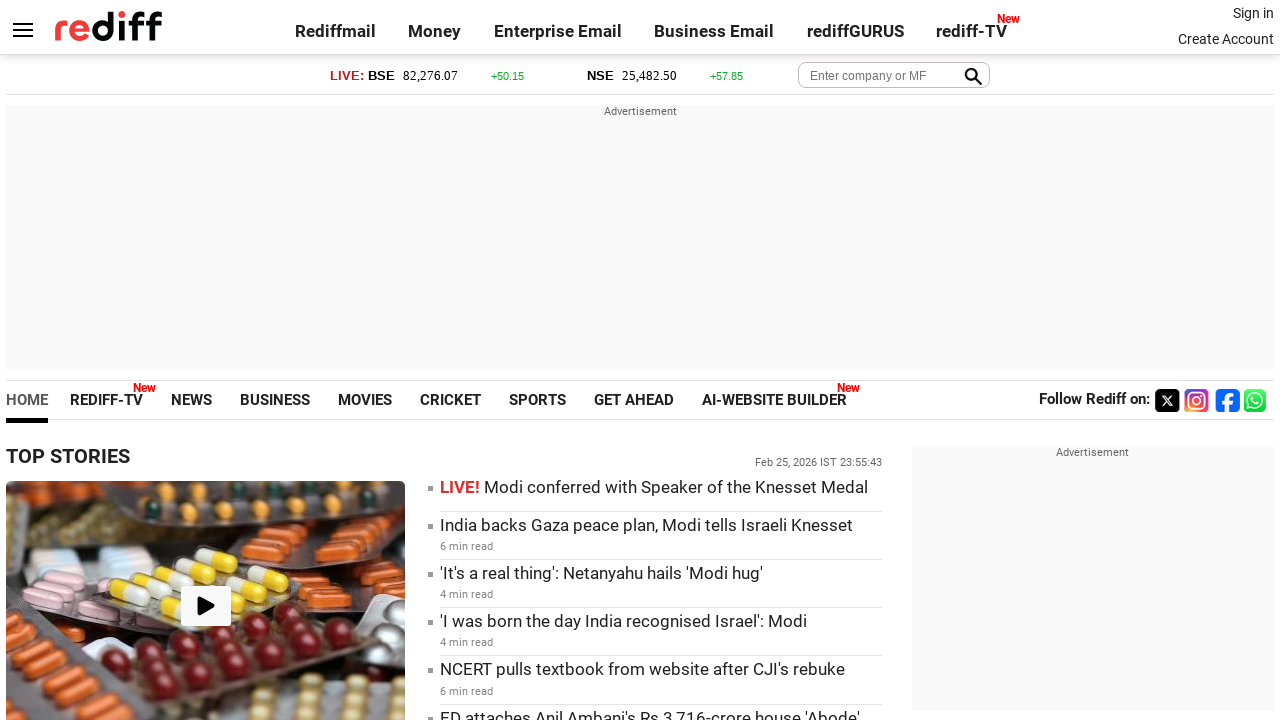

Retrieved href attribute from link: https://www.rediff.com/movies/report/deepti-naval-god-has-given-me-a-theek-thaak-face/20260223.htm
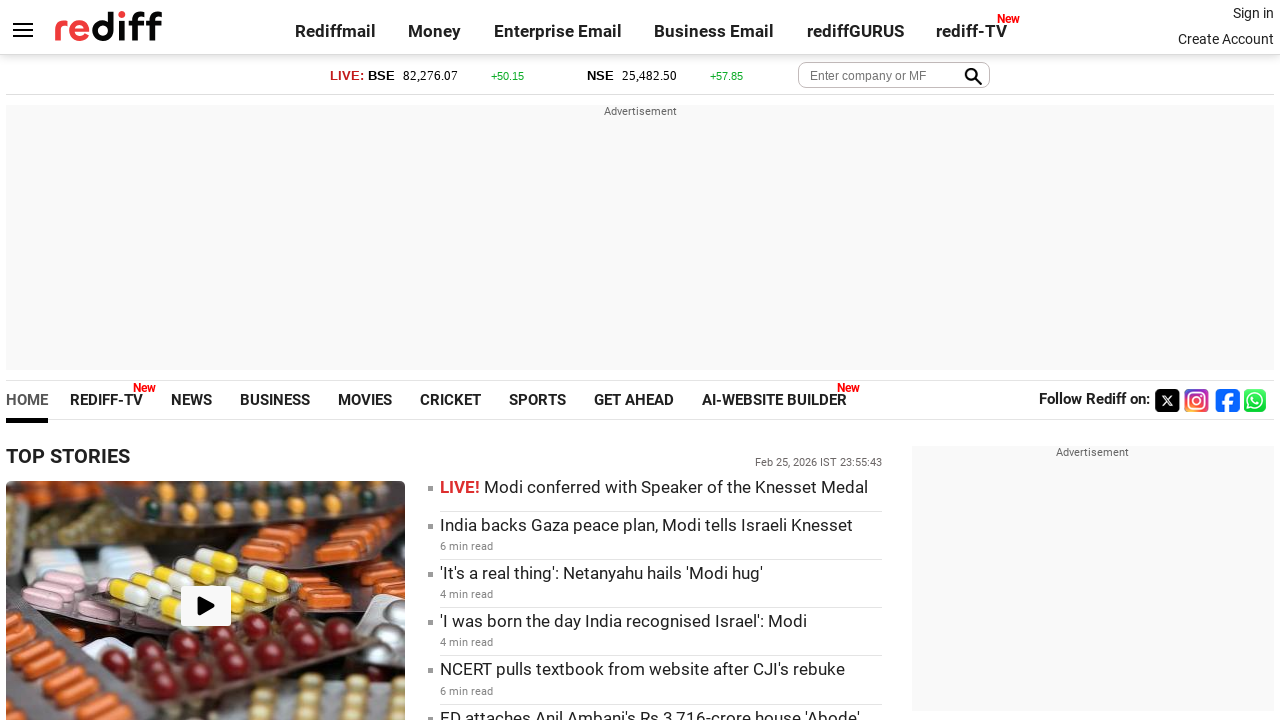

Retrieved inner text from link: 
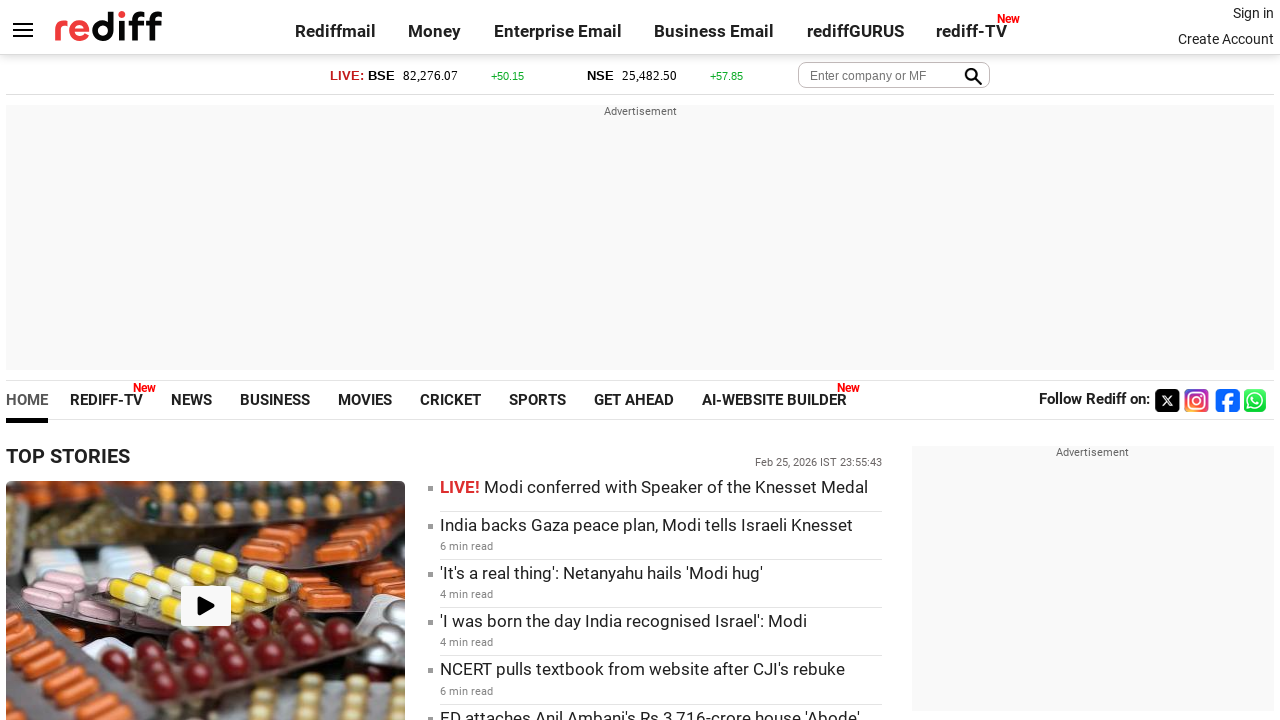

Retrieved href attribute from link: https://www.rediff.com/movies/report/deepti-naval-god-has-given-me-a-theek-thaak-face/20260223.htm
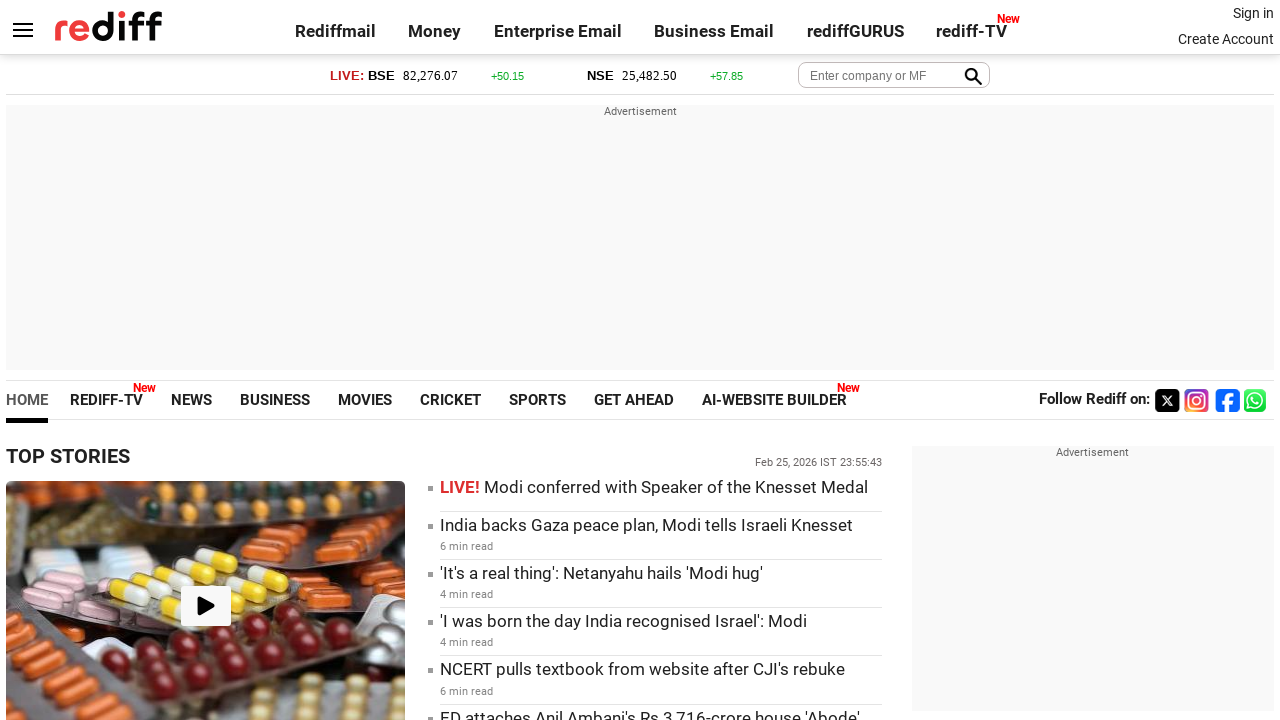

Retrieved inner text from link: 'God Has Given Me A Theek-Thaak Face'
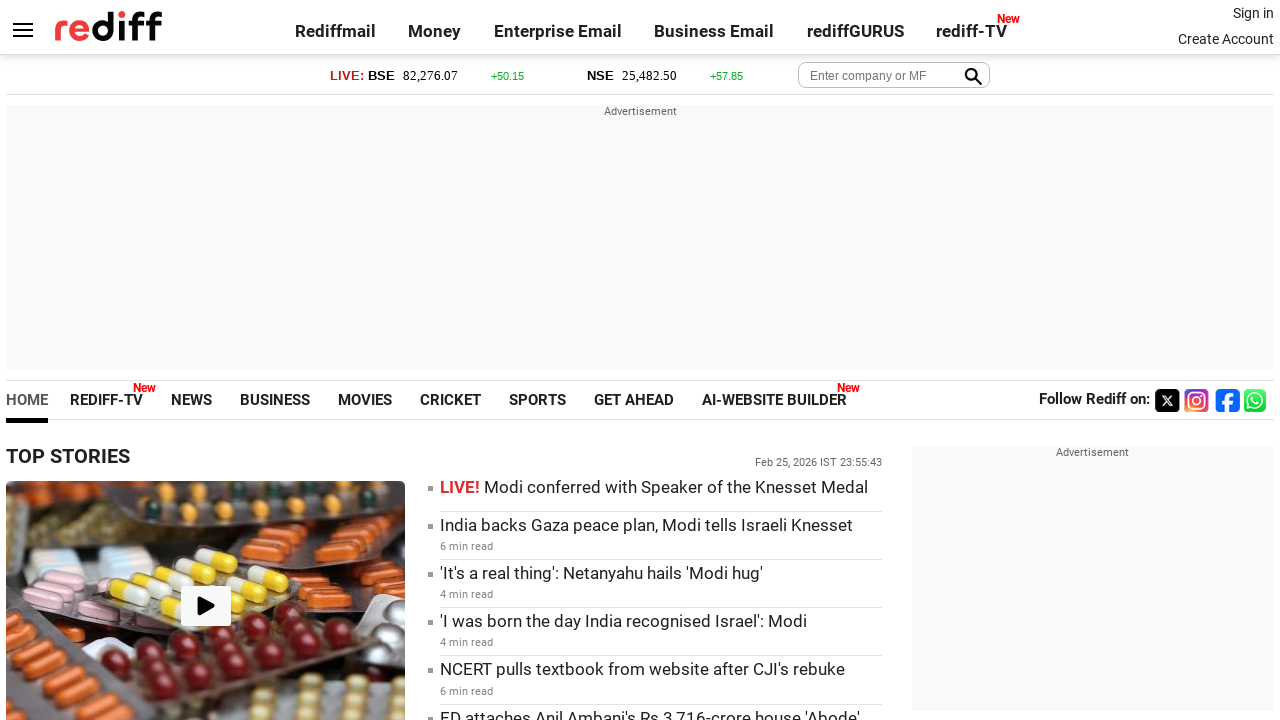

Retrieved href attribute from link: https://www.rediff.com/movies/review/oscar-watch-what-makes-one-battle-after-another-so-stunning/20260224.htm
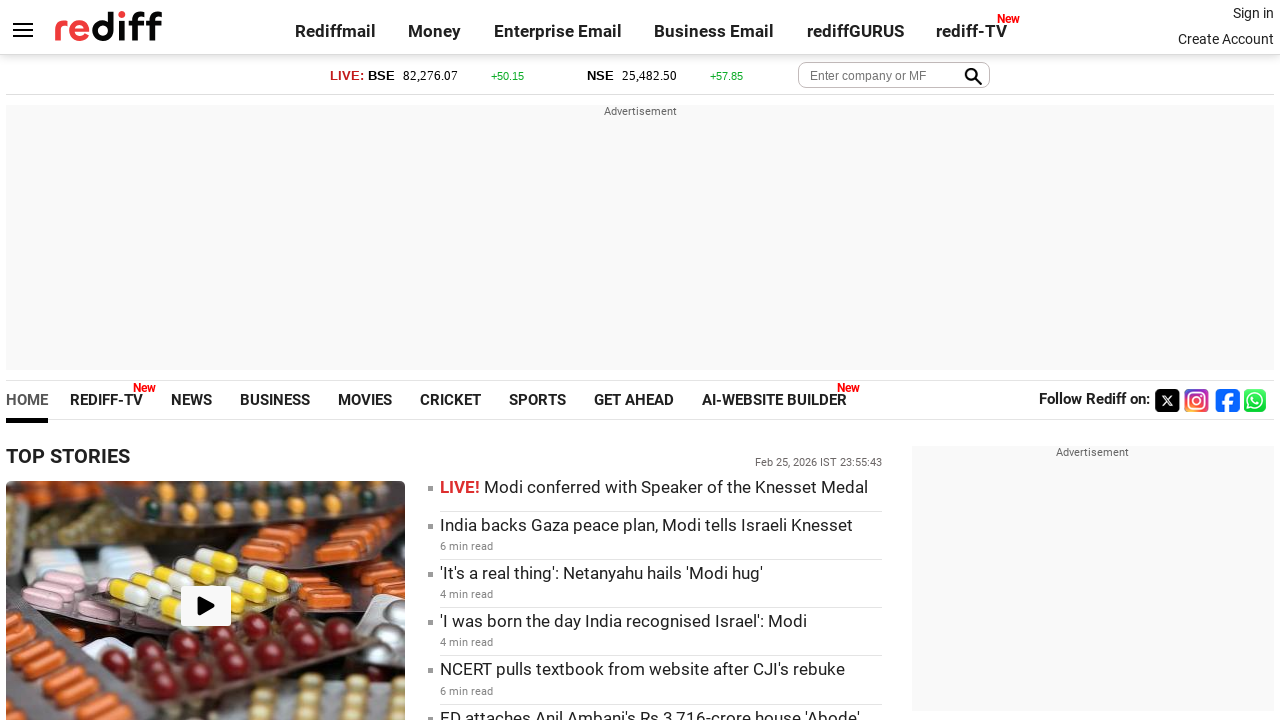

Retrieved inner text from link: What Makes One Battle After Another Stunning
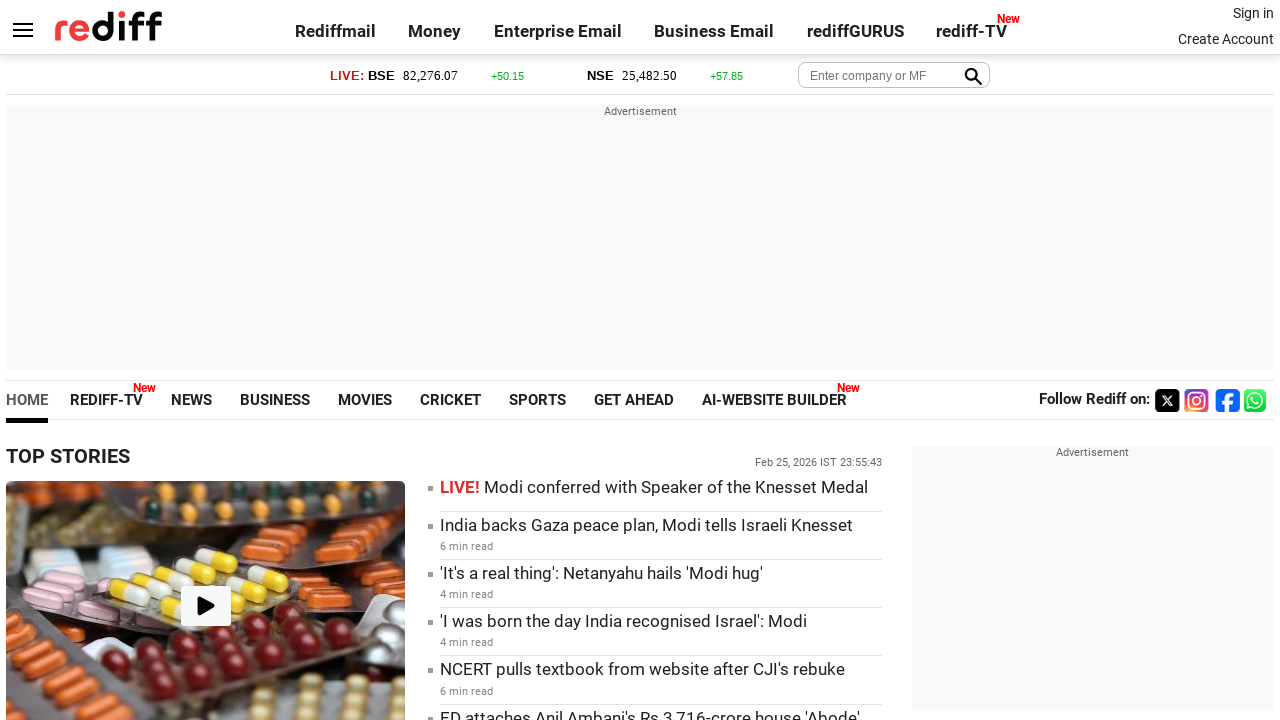

Retrieved href attribute from link: https://www.rediff.com/movies/report/do-deewane-seher-mein-assi-struggle-at-box-office/20260223.htm
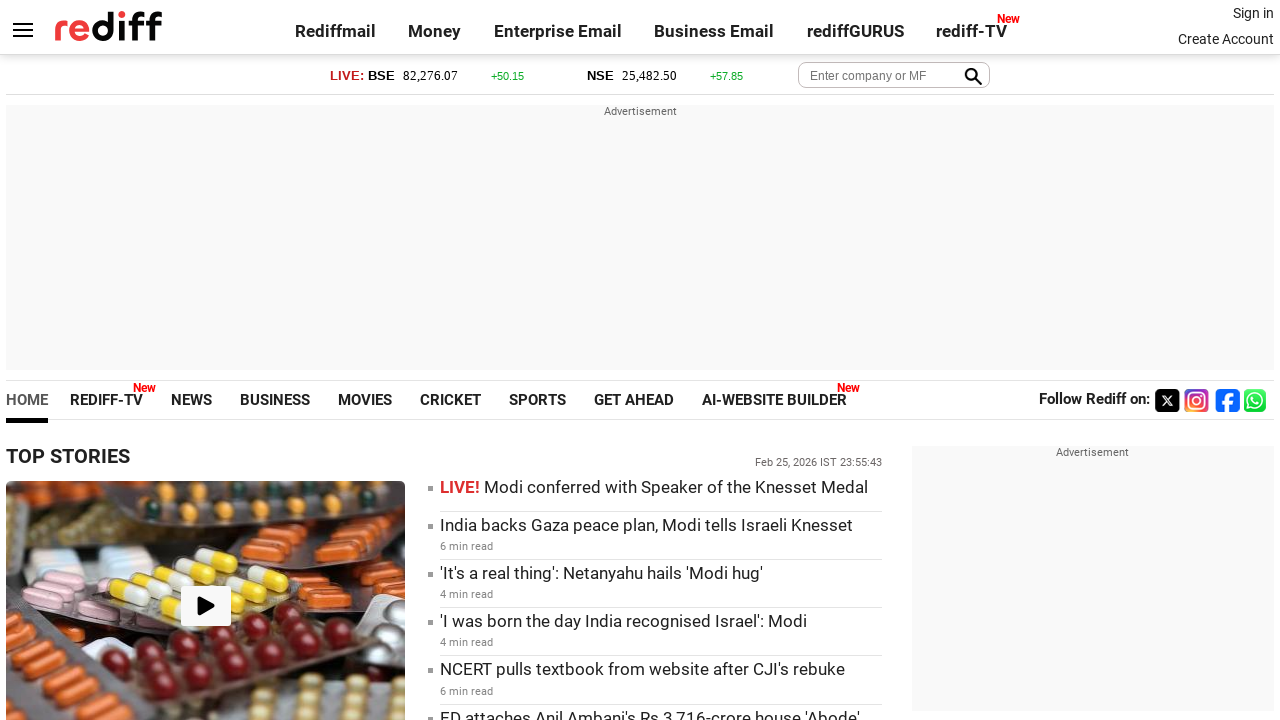

Retrieved inner text from link: Do Deewane Seher Mein, Assi Struggle At Box Office
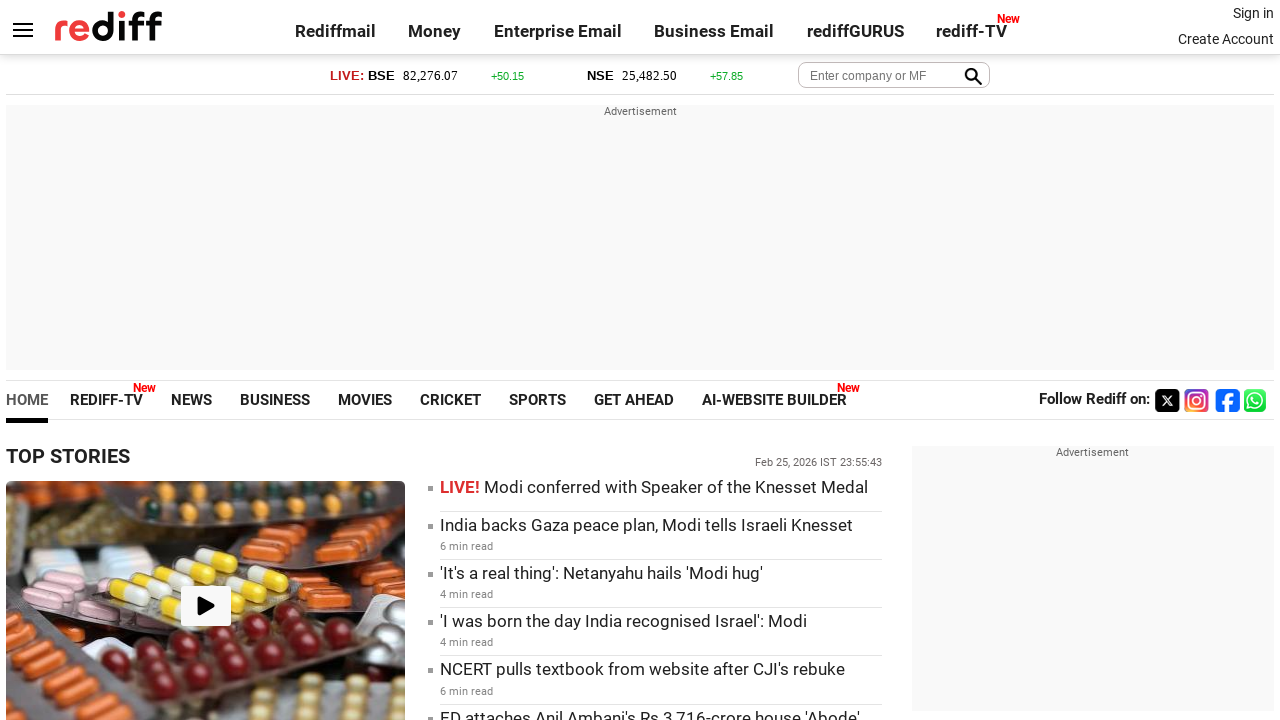

Retrieved href attribute from link: https://www.rediff.com/movies/report/anurag-kashyap-kennedy-brought-me-out-of-a-very-dark-phase/20260221.htm
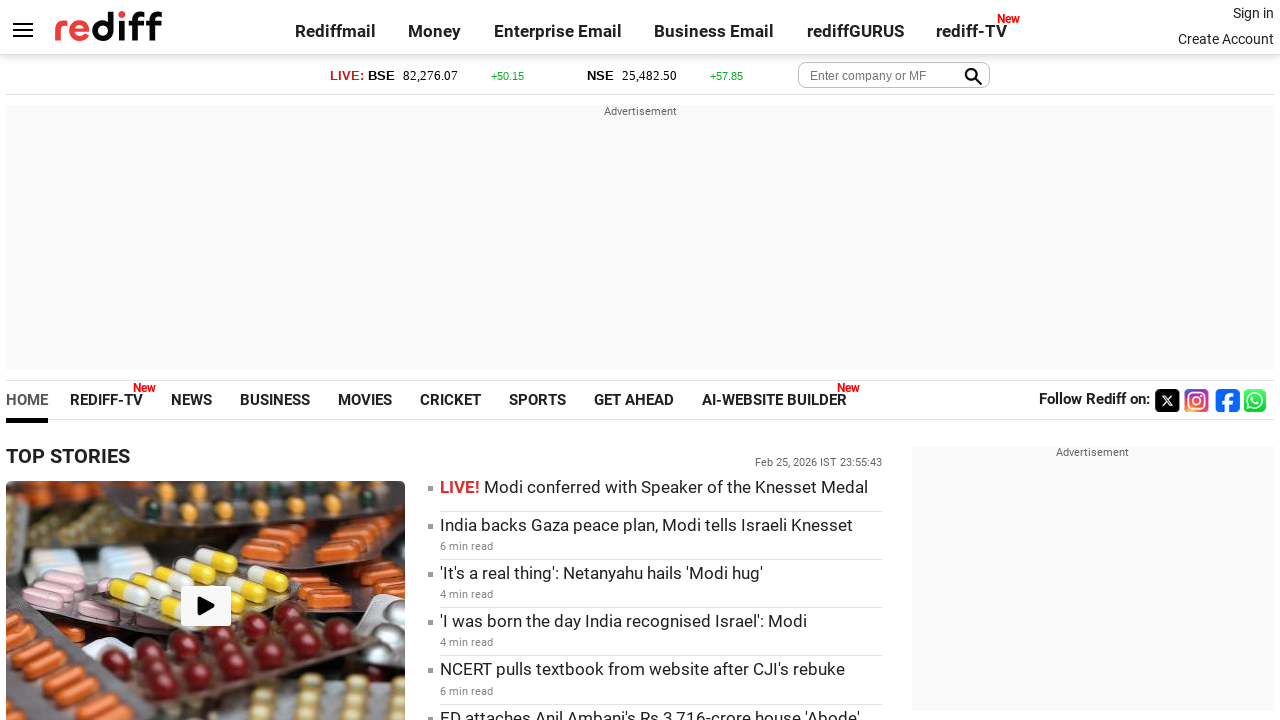

Retrieved inner text from link: 'Kennedy Brought Me Out Of A Very Dark Phase'
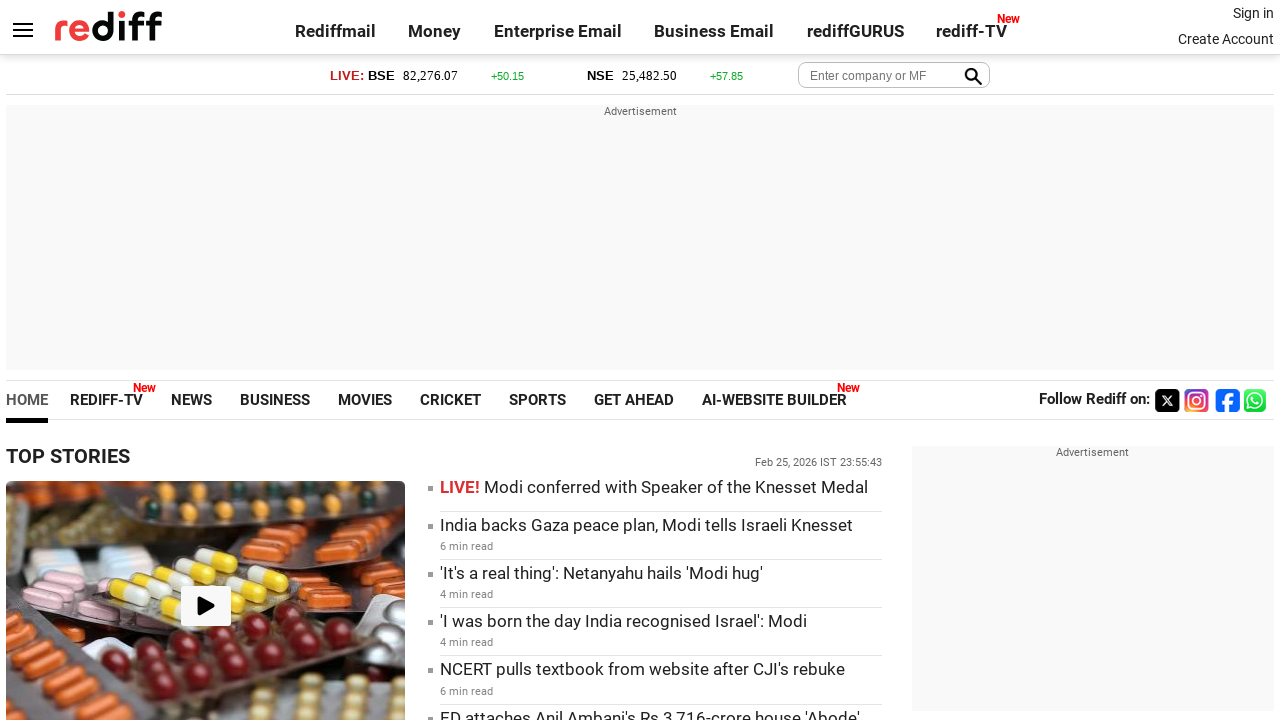

Retrieved href attribute from link: https://www.rediff.com/movies/report/latest-ott-releases-feb-23-mar-1-2026-netflix-prime-video-jiohotstar/20260223.htm
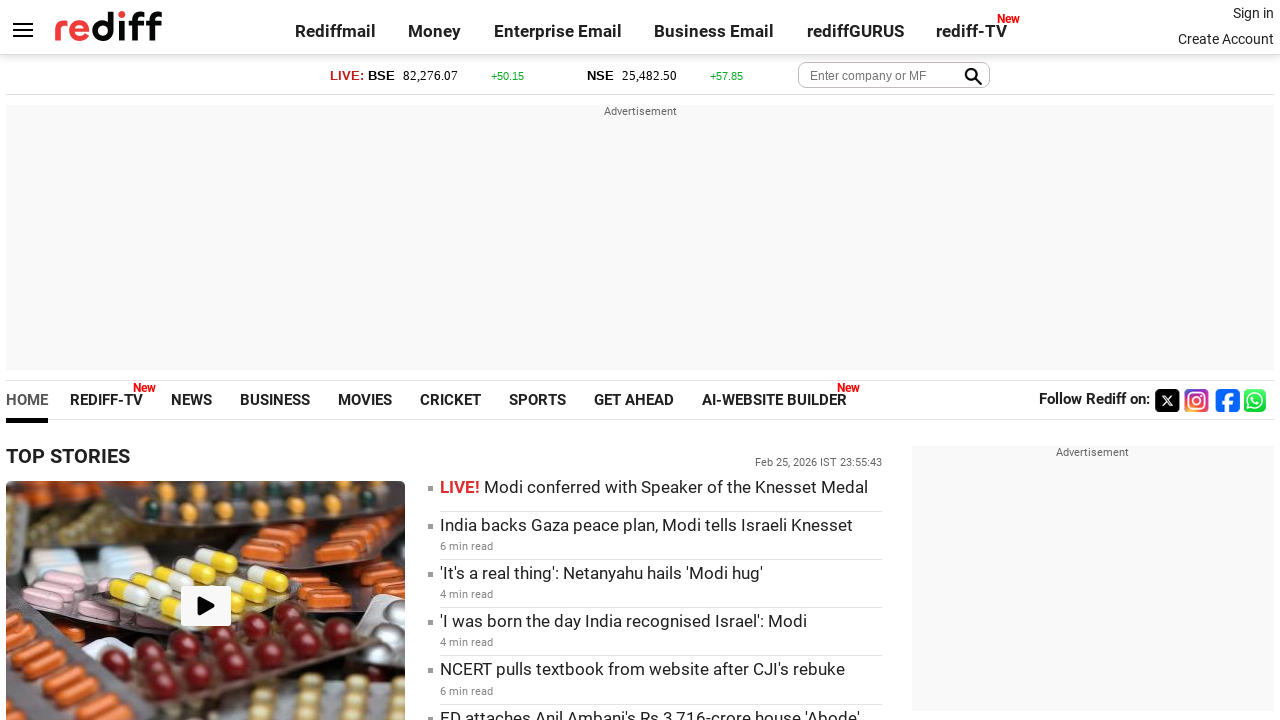

Retrieved inner text from link: Must Watch Movies And Shows On OTT
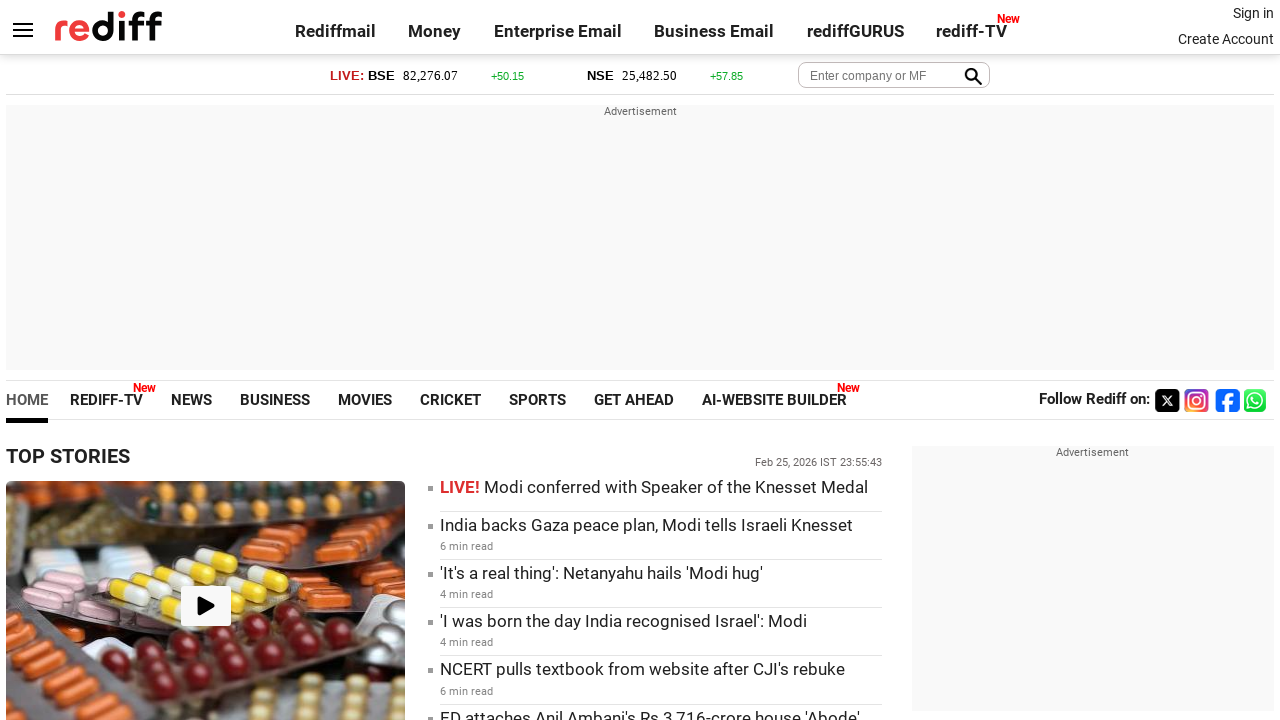

Retrieved href attribute from link: https://www.rediff.com/movies/report/kerala-story-2-is-it-true-our-daughters-are-being-forcefully-fed-beef/20260223.htm
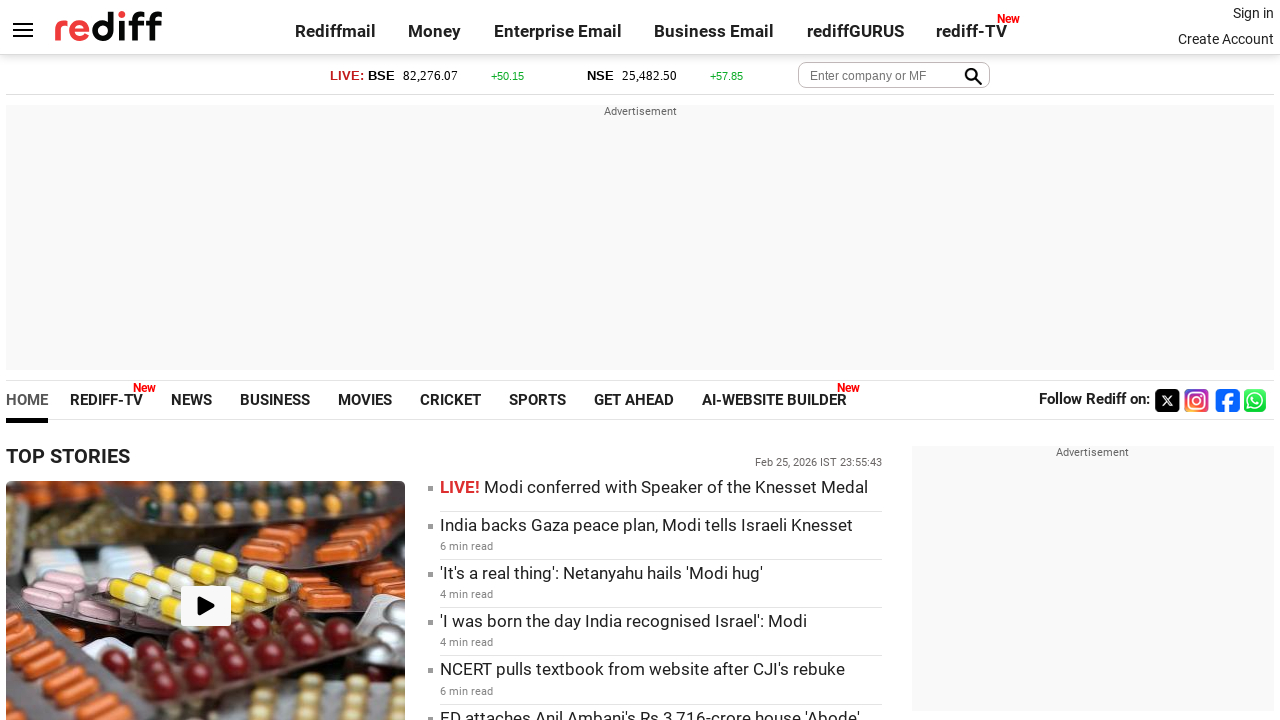

Retrieved inner text from link: 'True Our Daughters Are Being Forcefully Fed Beef?'
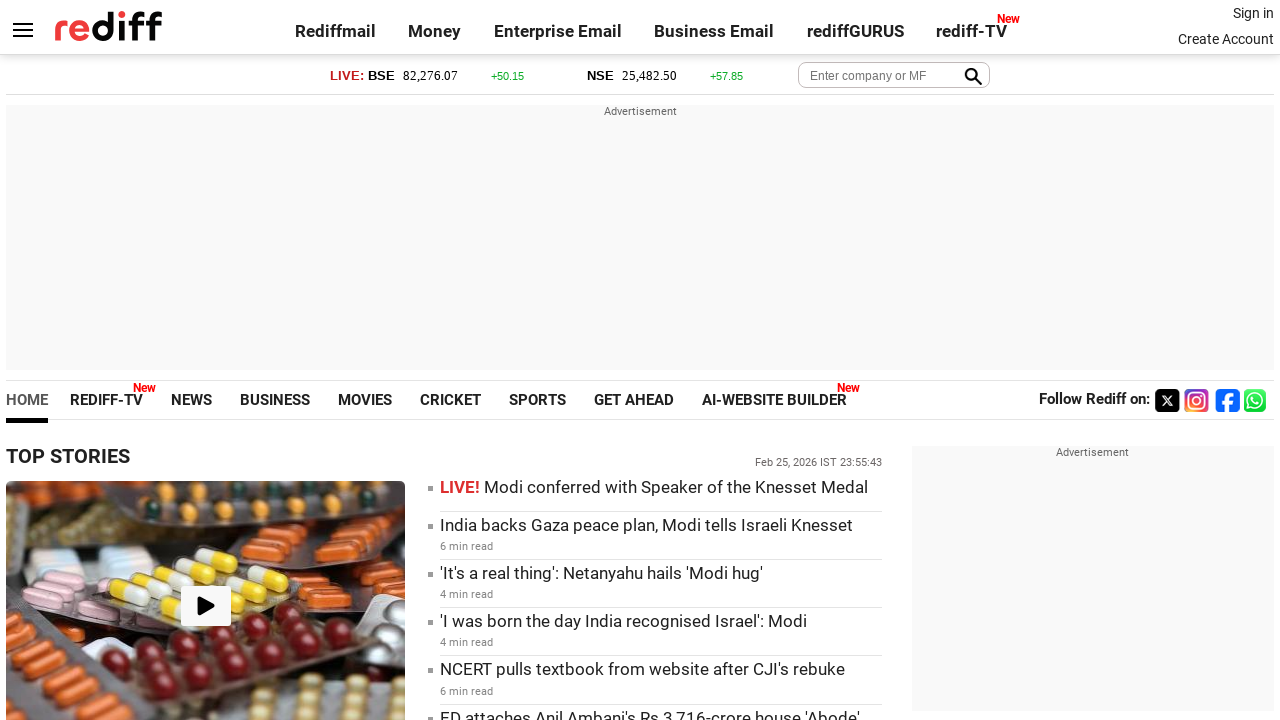

Retrieved href attribute from link: https://www.rediff.com/movies
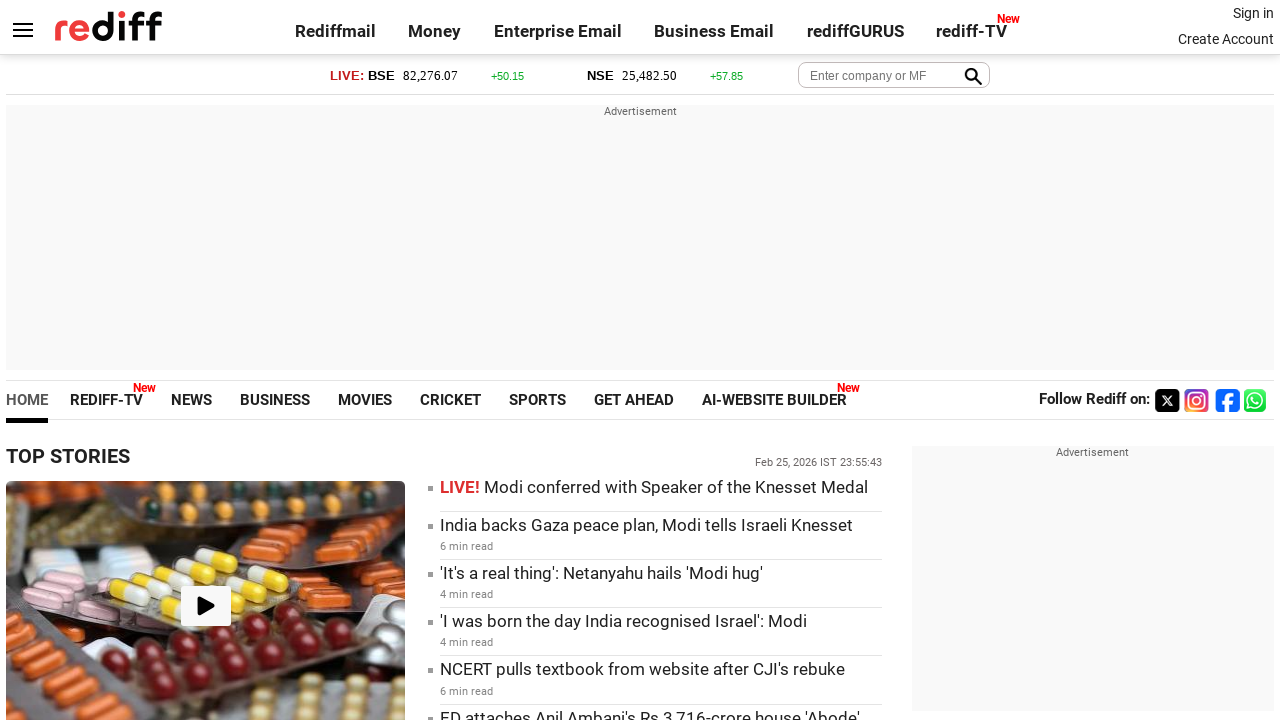

Retrieved inner text from link: See More >
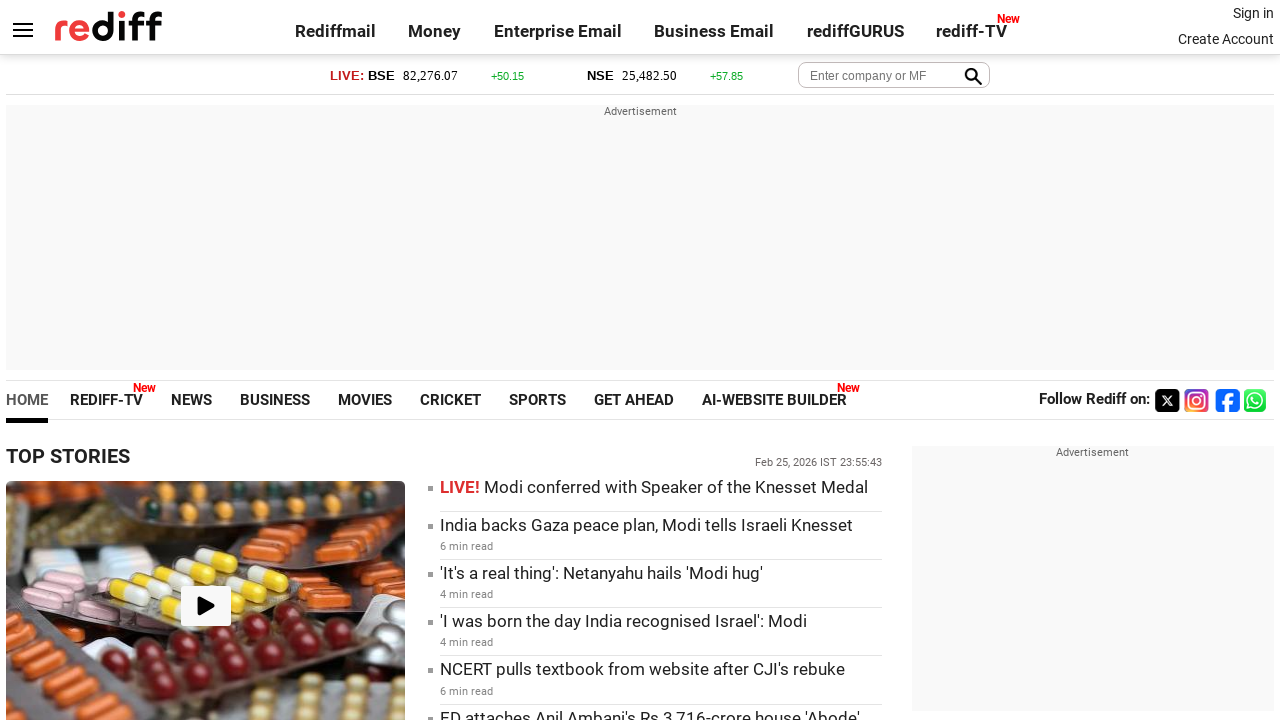

Retrieved href attribute from link: https://www.rediff.com/getahead
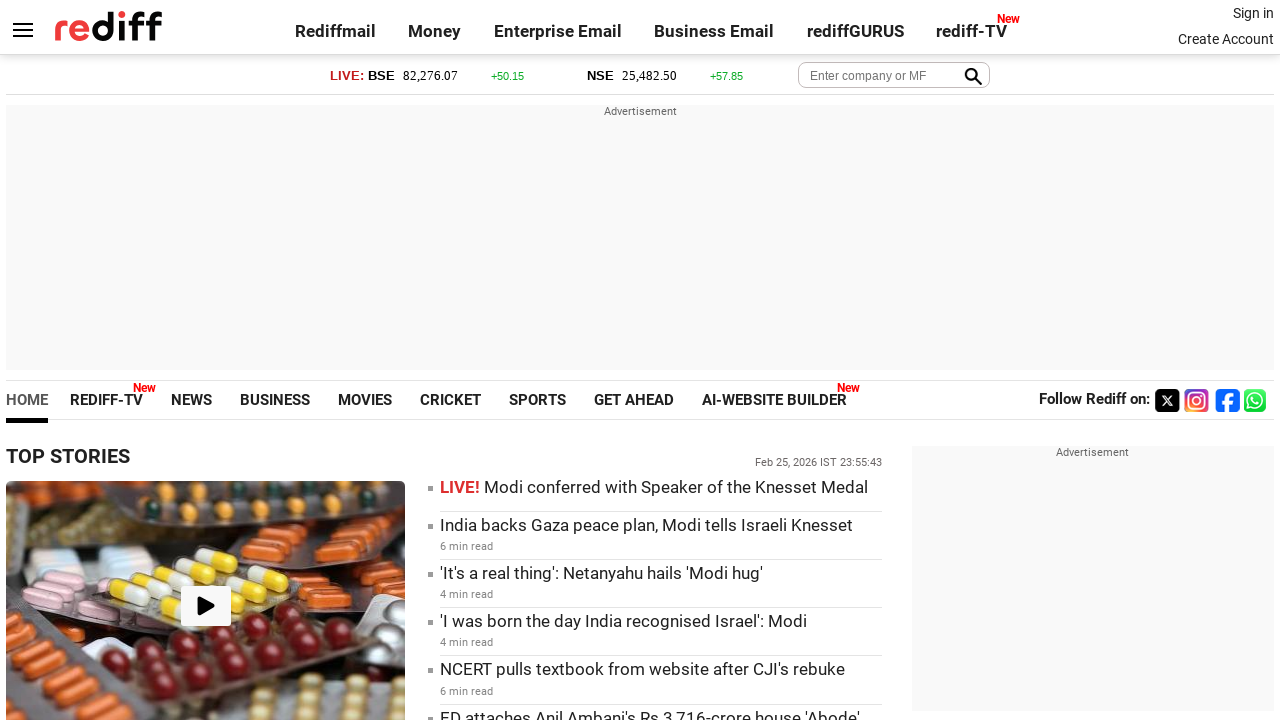

Retrieved inner text from link: GET AHEAD
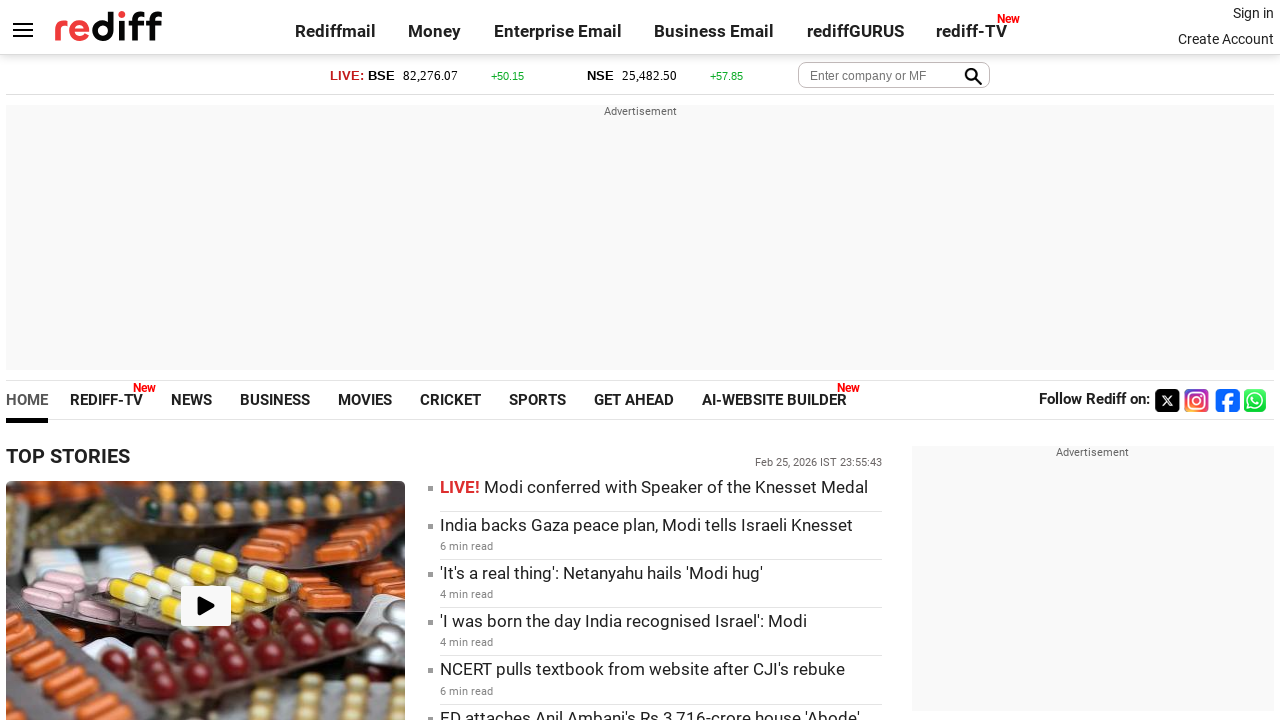

Retrieved href attribute from link: https://www.rediff.com/getahead/report/why-is-priyanka-being-so-gloriously-eccentric/20260224.htm
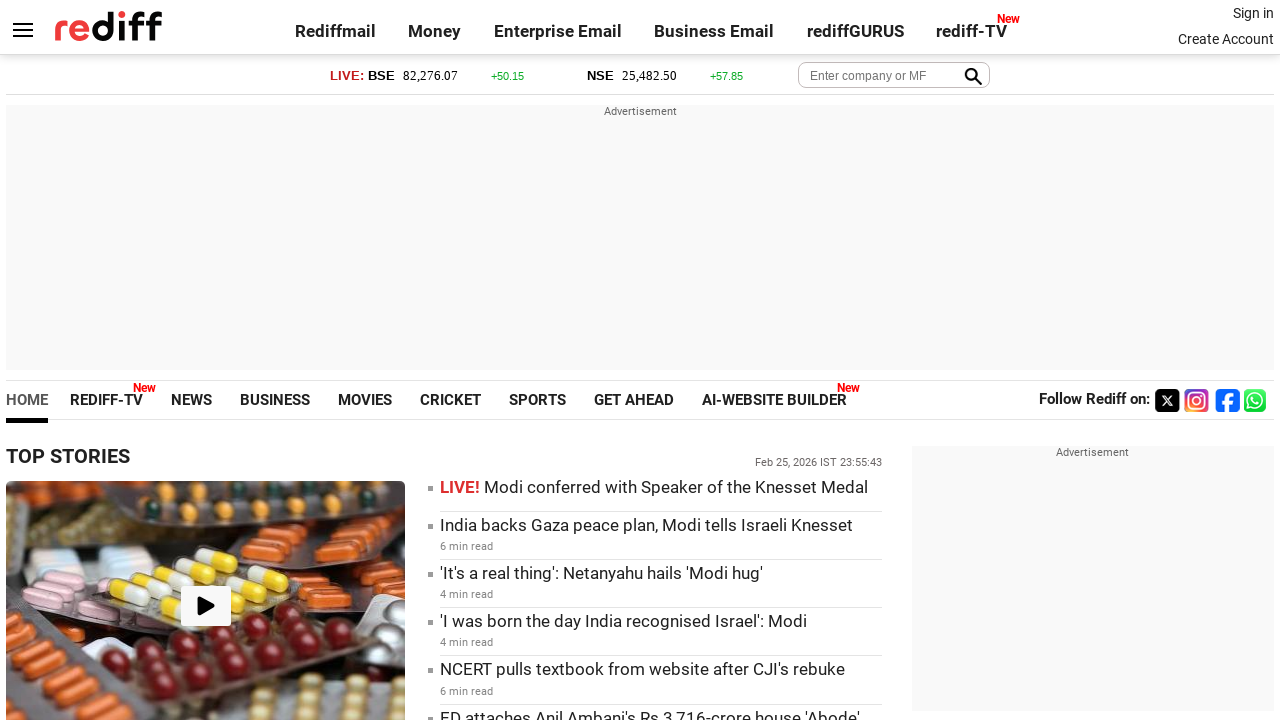

Retrieved inner text from link: 
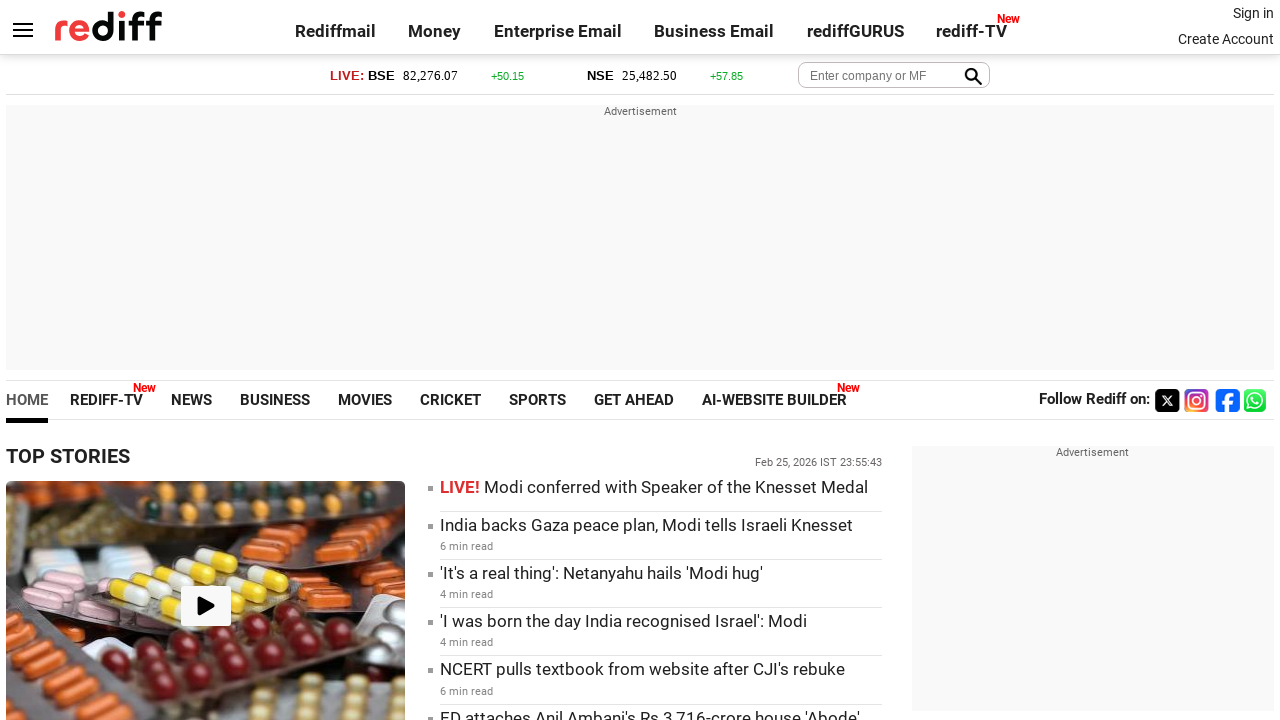

Retrieved href attribute from link: https://www.rediff.com/getahead
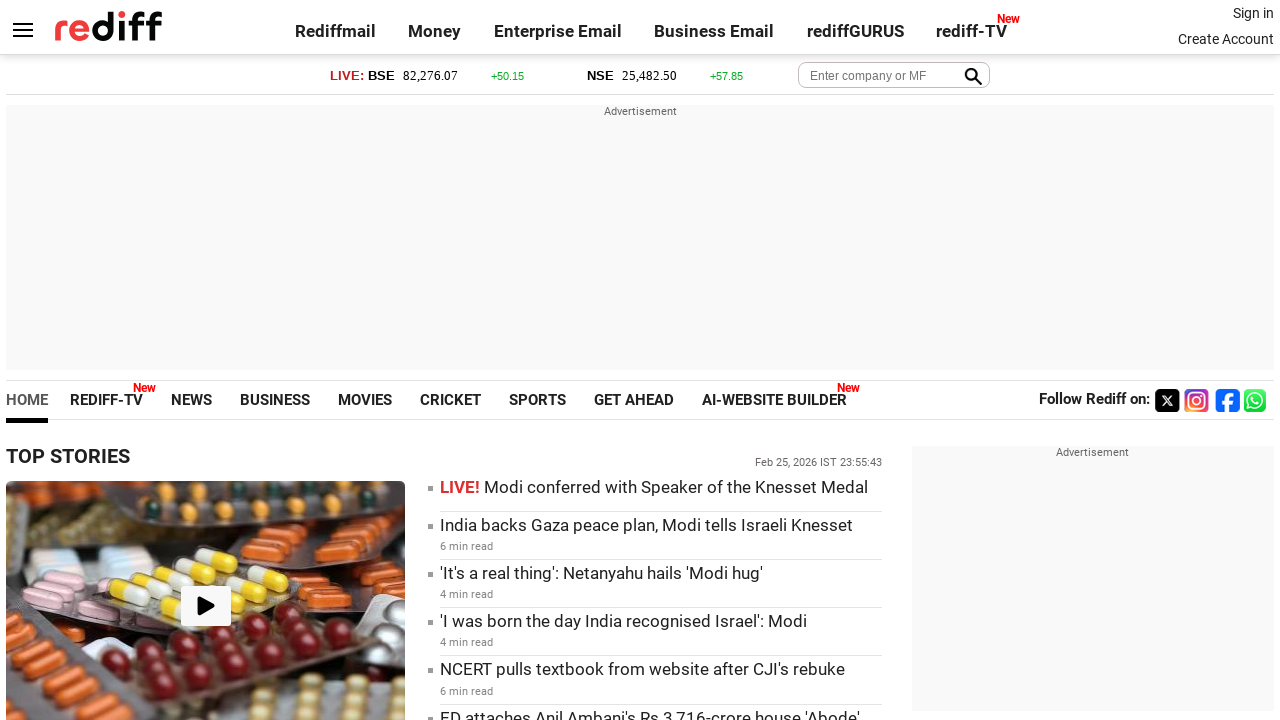

Retrieved inner text from link: 
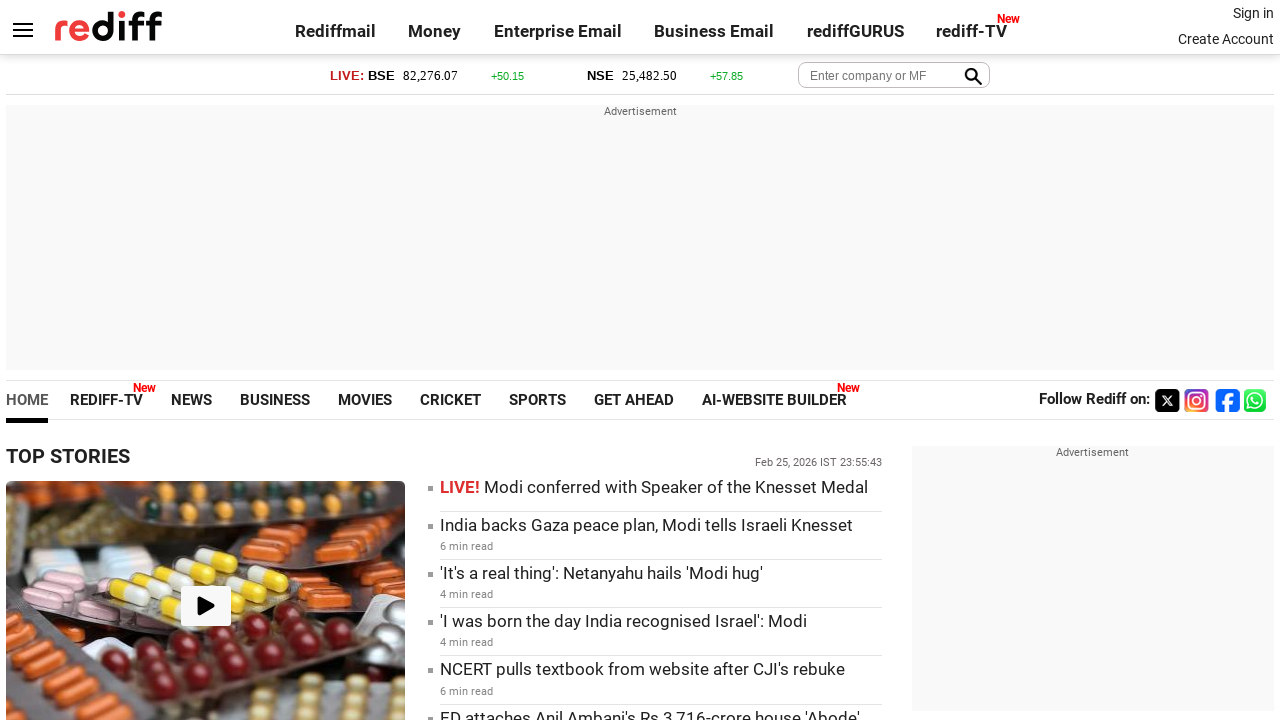

Retrieved href attribute from link: https://www.rediff.com/getahead/report/why-is-priyanka-being-so-gloriously-eccentric/20260224.htm
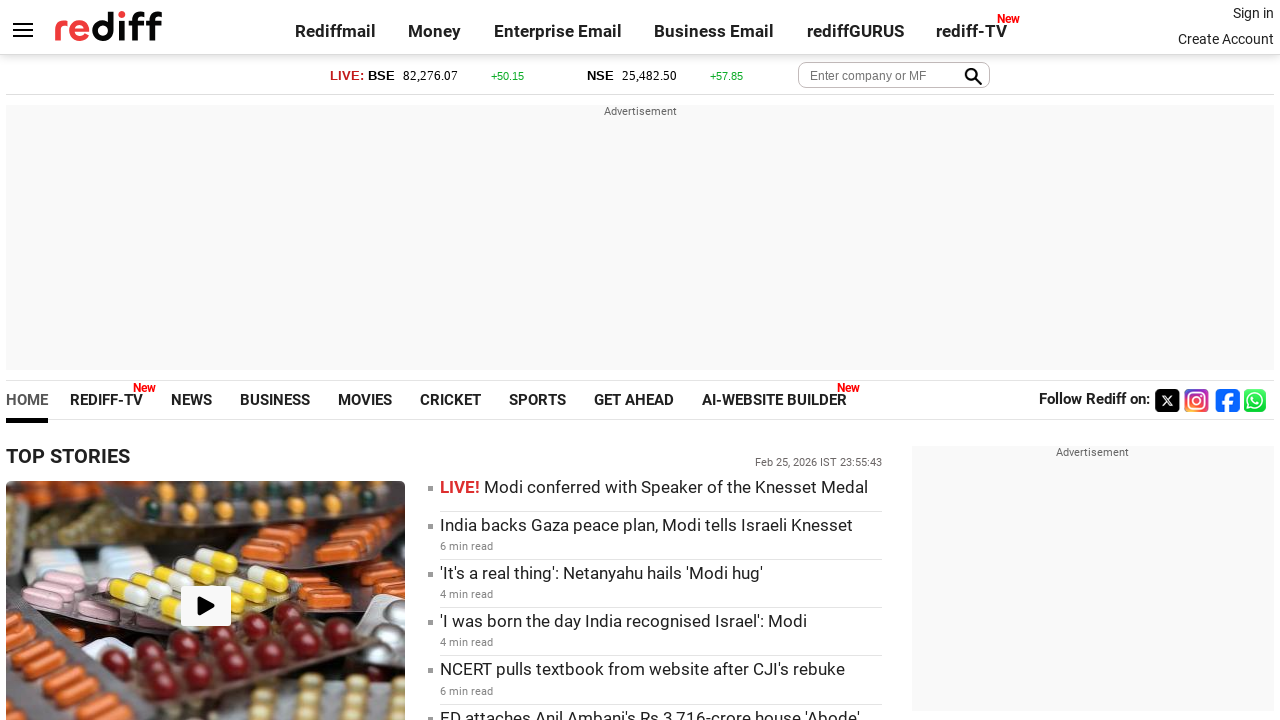

Retrieved inner text from link: Why Is Priyanka Being So Gloriously Eccentric?
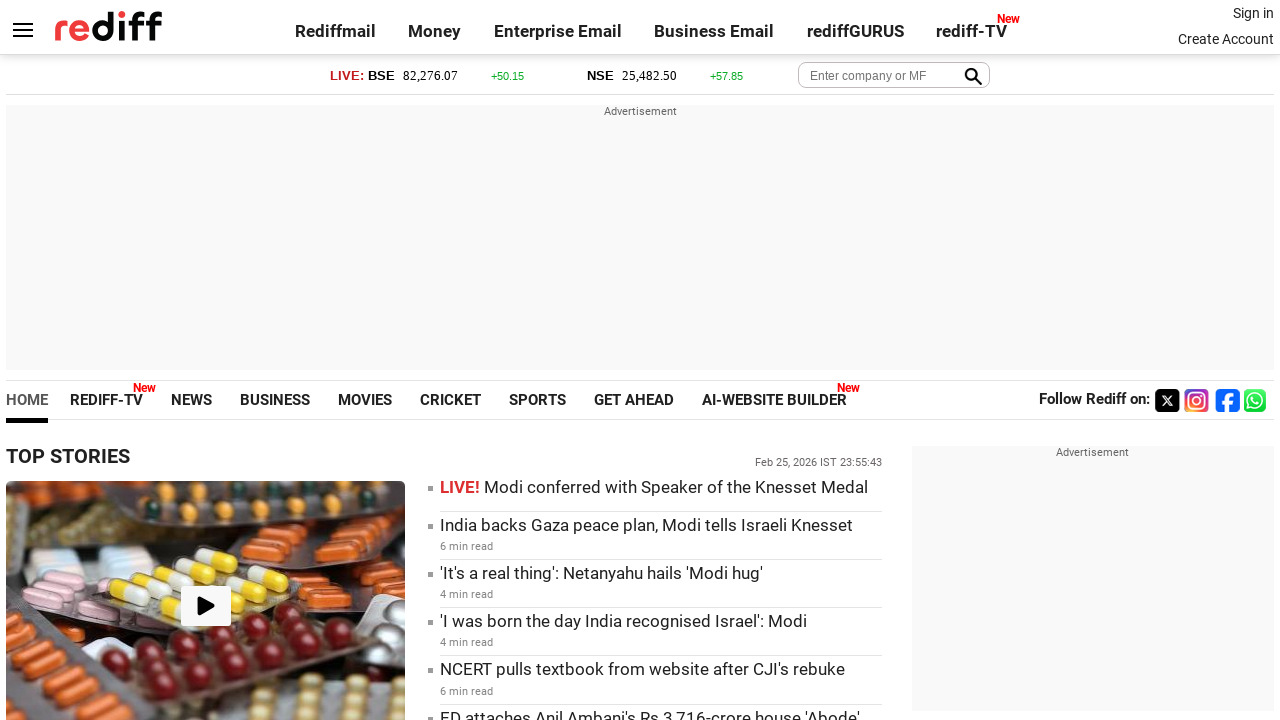

Retrieved href attribute from link: https://www.rediff.com/getahead/report/why-kiara-advani-rukmini-vasanth-shreya-chaudhary-adore-this-colour/20260224.htm
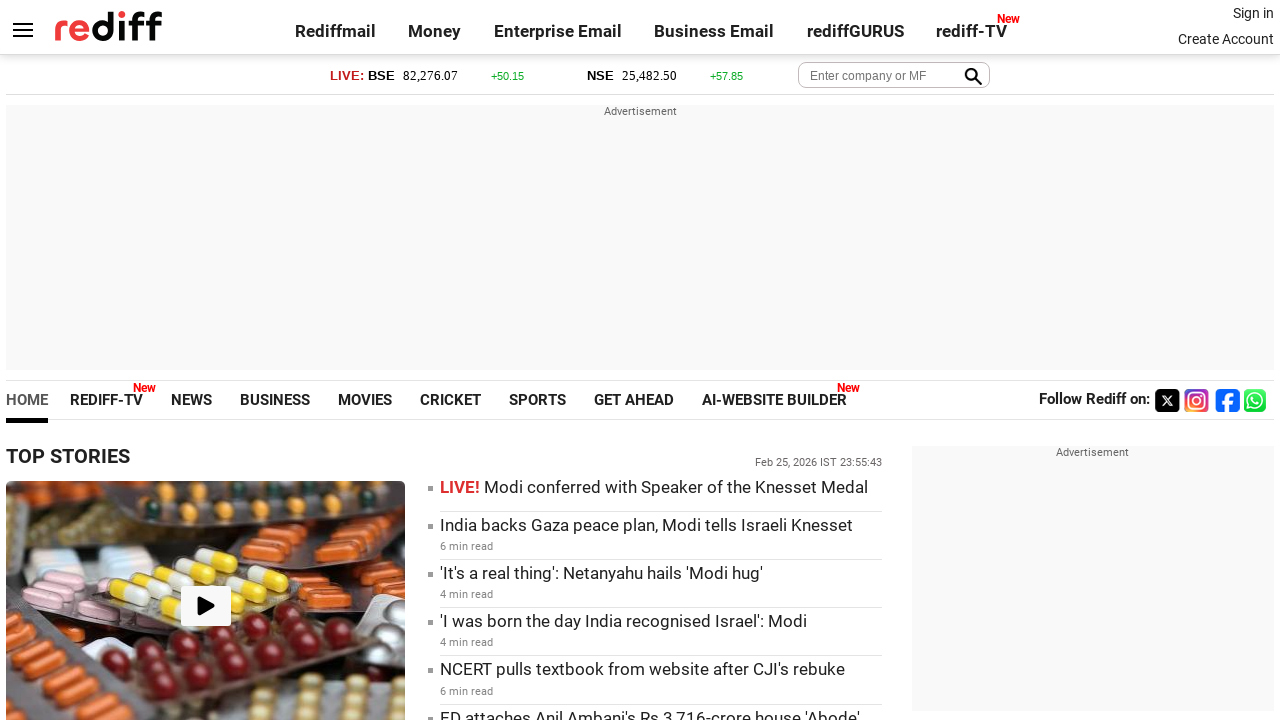

Retrieved inner text from link: 
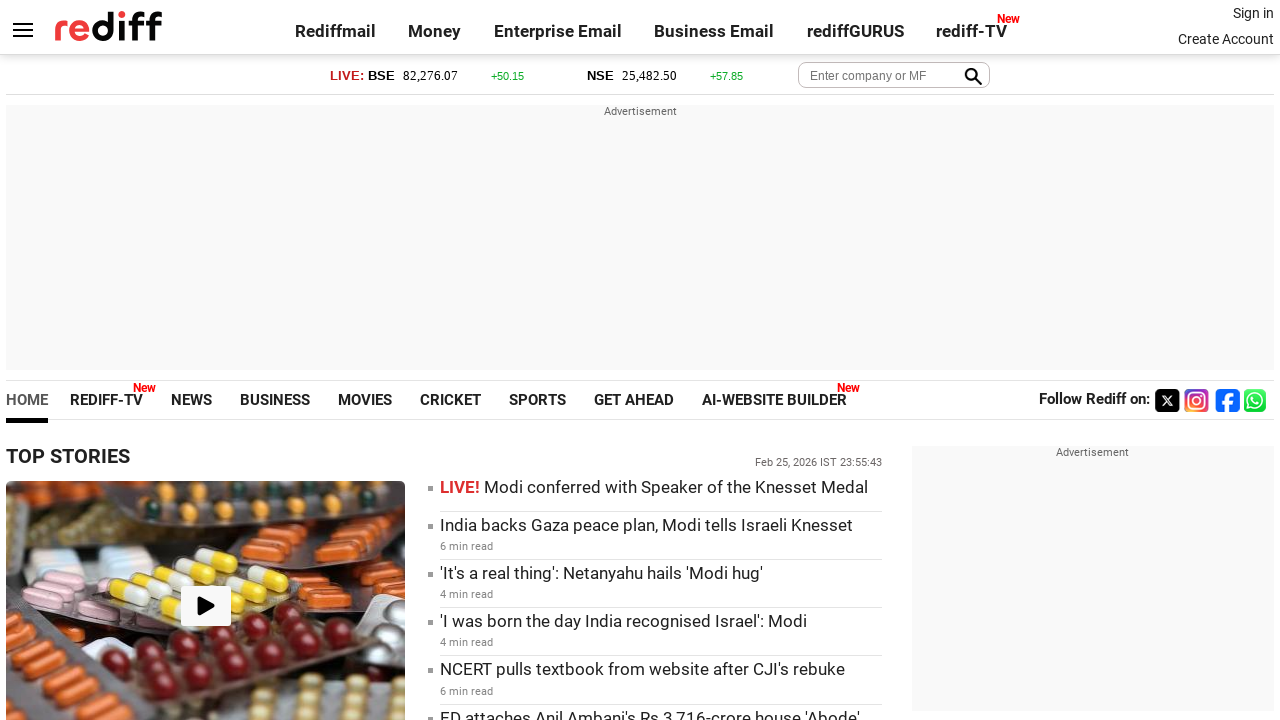

Retrieved href attribute from link: https://www.rediff.com/getahead/report/why-kiara-advani-rukmini-vasanth-shreya-chaudhary-adore-this-colour/20260224.htm
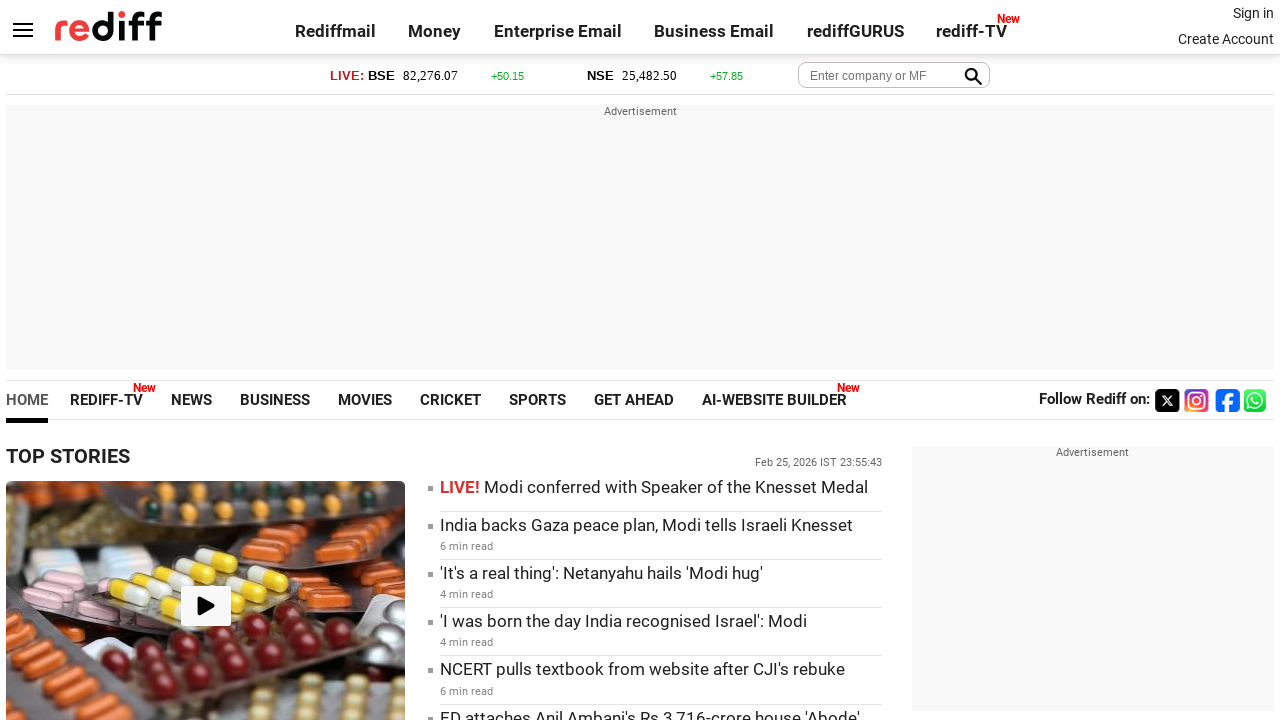

Retrieved inner text from link: Why Kiara, Rukmini, Shreya Adore This Colour!
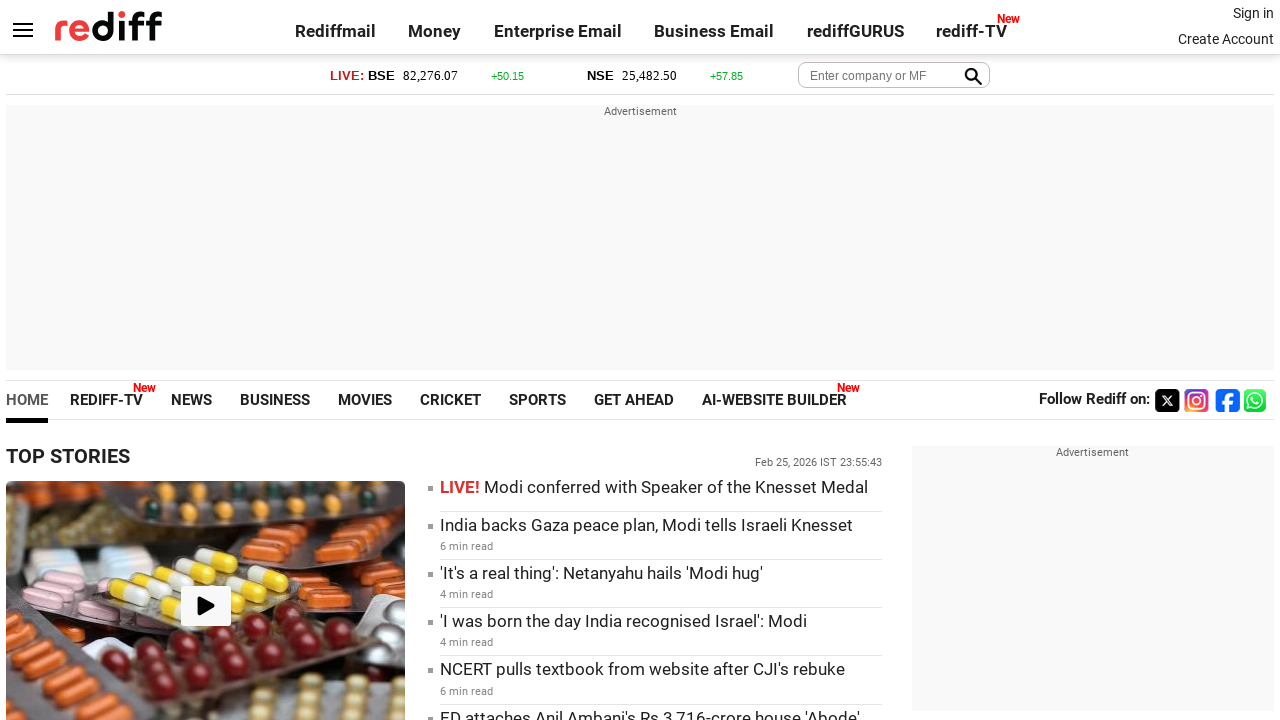

Retrieved href attribute from link: https://www.rediff.com/getahead/report/nothing-phone-4a-first-look-design-features-specs-launch-details/20260225.htm
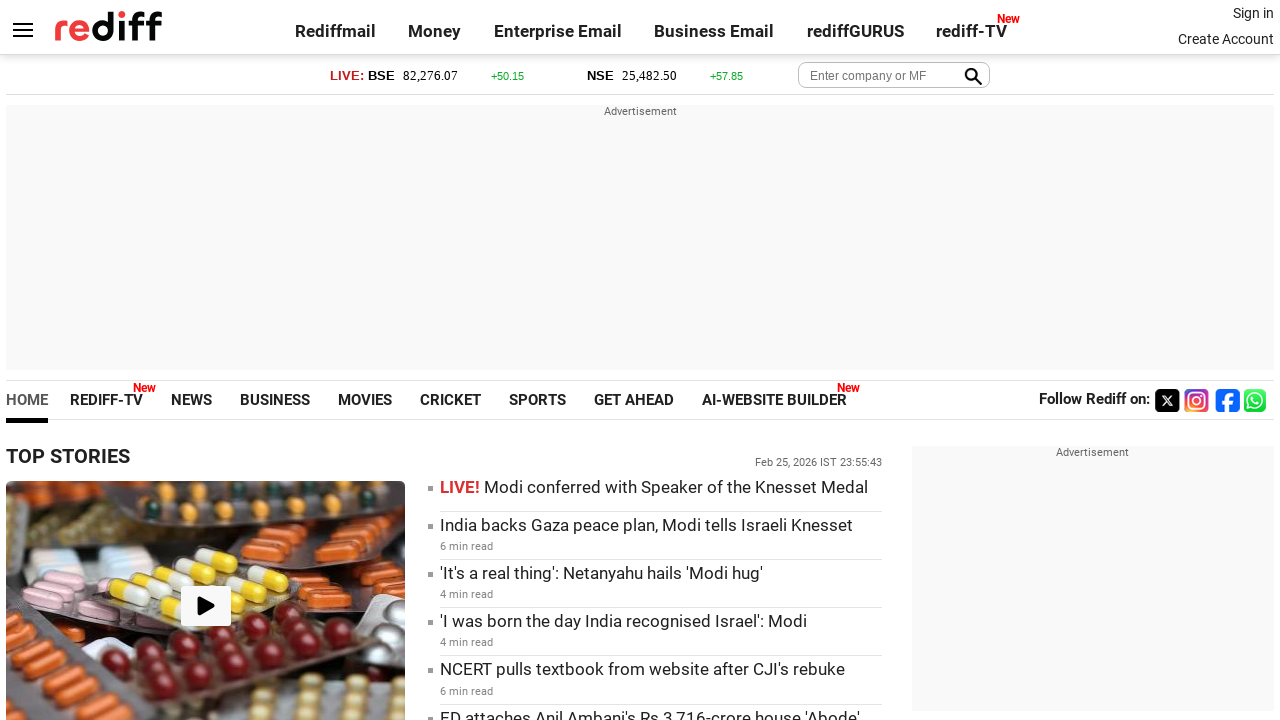

Retrieved inner text from link: 
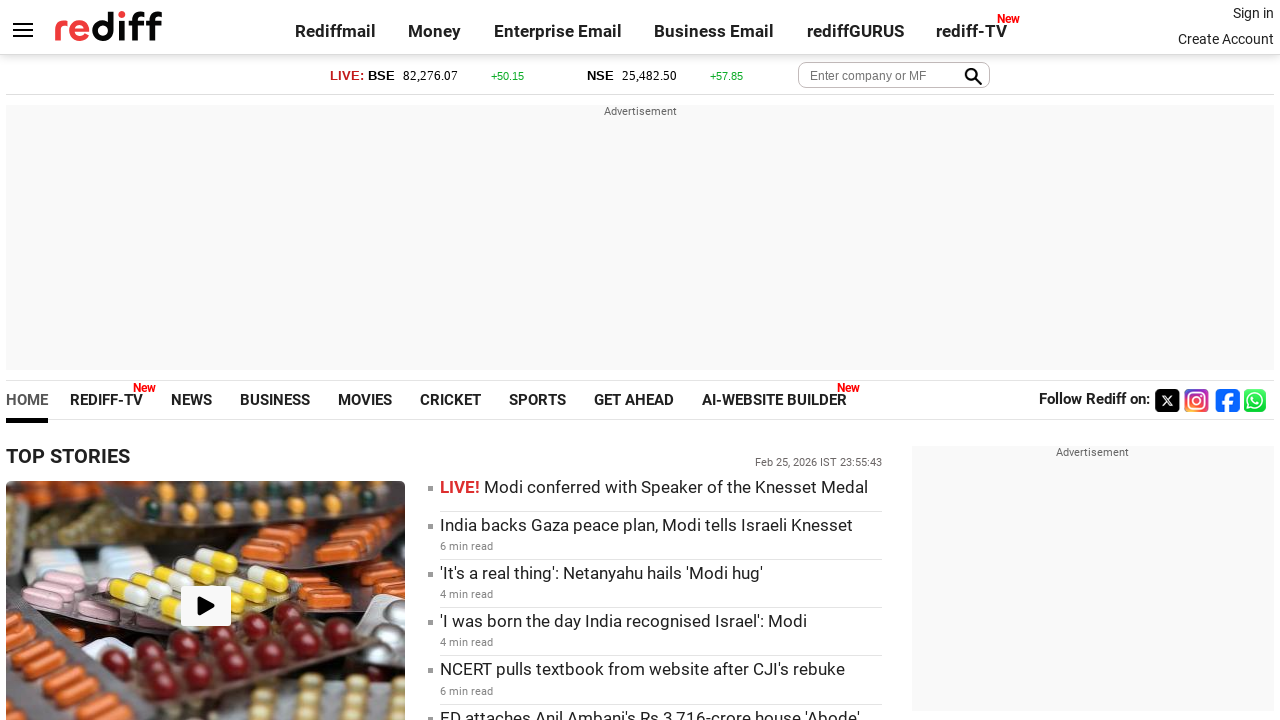

Retrieved href attribute from link: https://www.rediff.com/getahead/report/nothing-phone-4a-first-look-design-features-specs-launch-details/20260225.htm
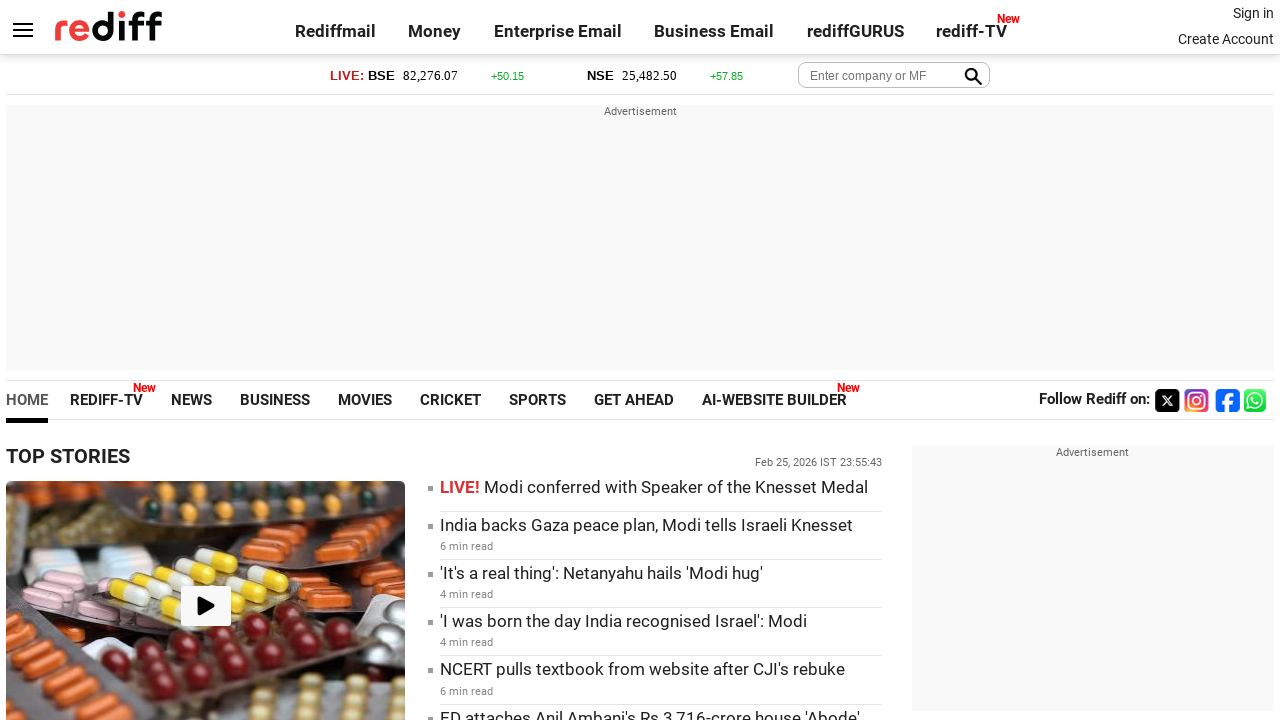

Retrieved inner text from link: Nothing Phone (4a) First Look: Sleeker, More Refined
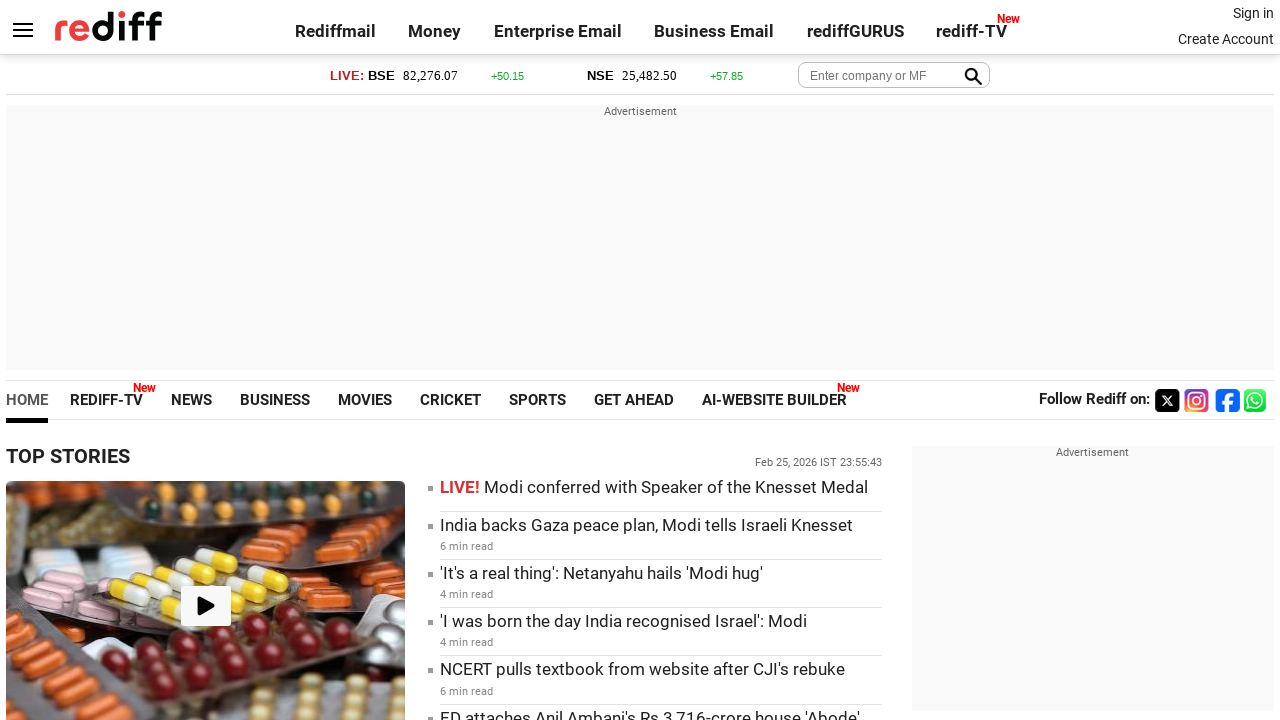

Retrieved href attribute from link: https://www.rediff.com/getahead/report/relationship-advice-my-wife-thinks-im-wasting-money-on-anime-ask-rediffguru-upneet-kaur/20260220.htm
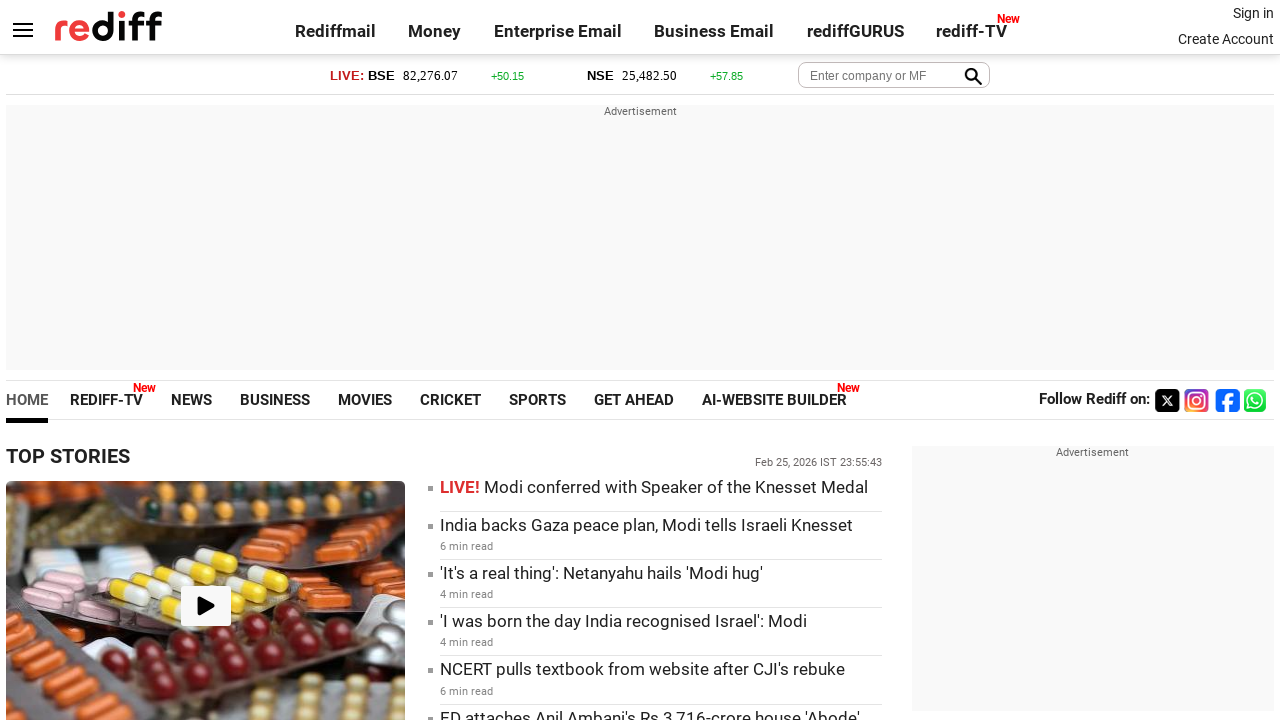

Retrieved inner text from link: 'My Wife Thinks I'm Wasting Money on Anime'
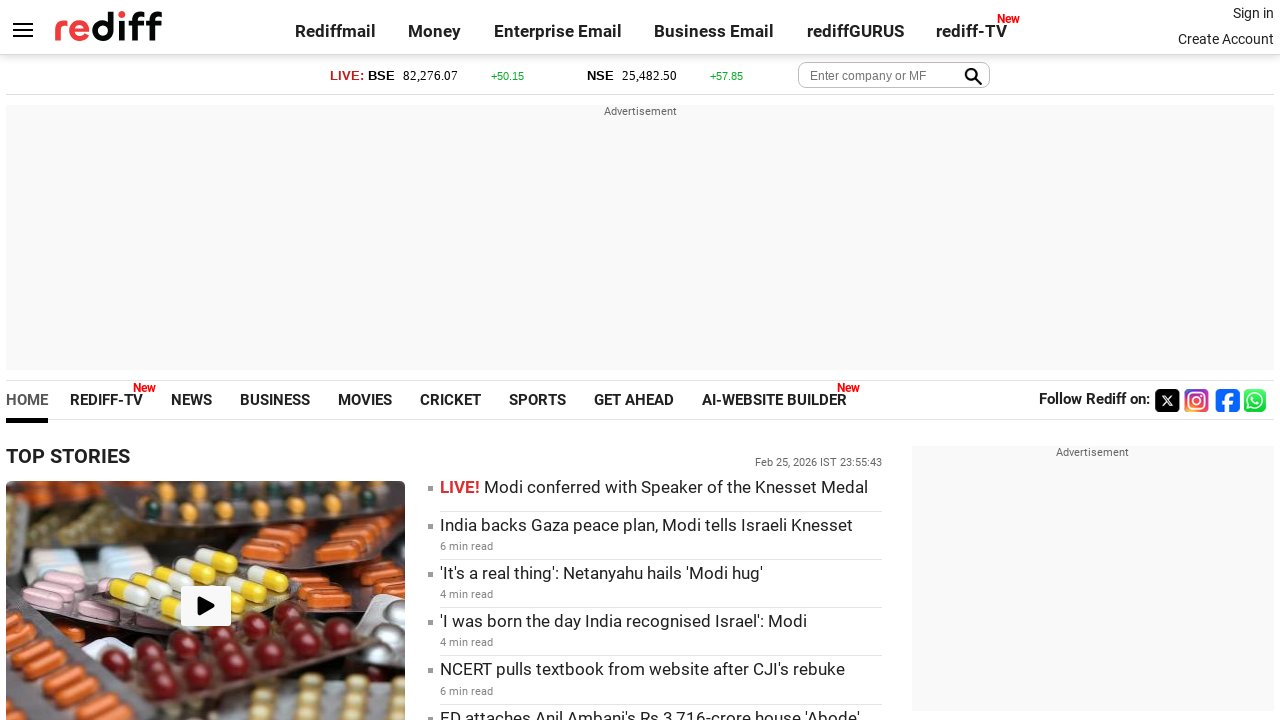

Retrieved href attribute from link: https://www.rediff.com/getahead/report/recipe-varuns-black-pepper-paneer/20260220.htm
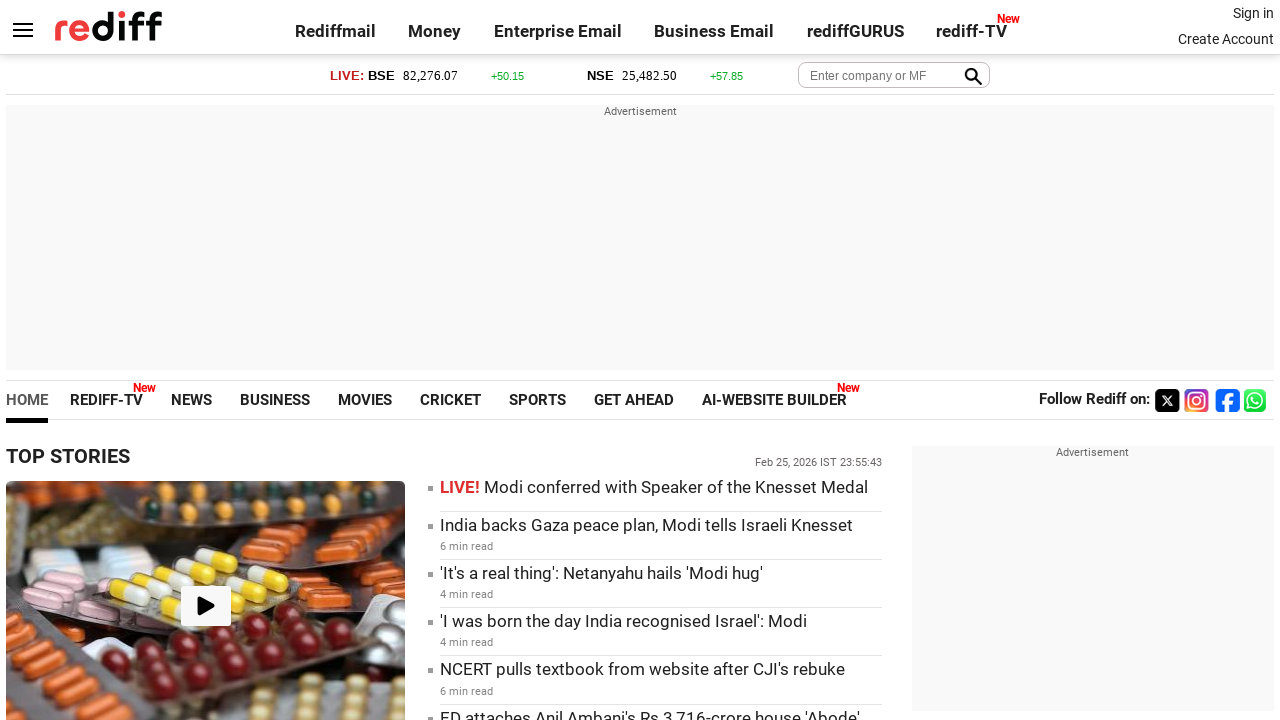

Retrieved inner text from link: Recipe: Varun's Black Pepper Paneer
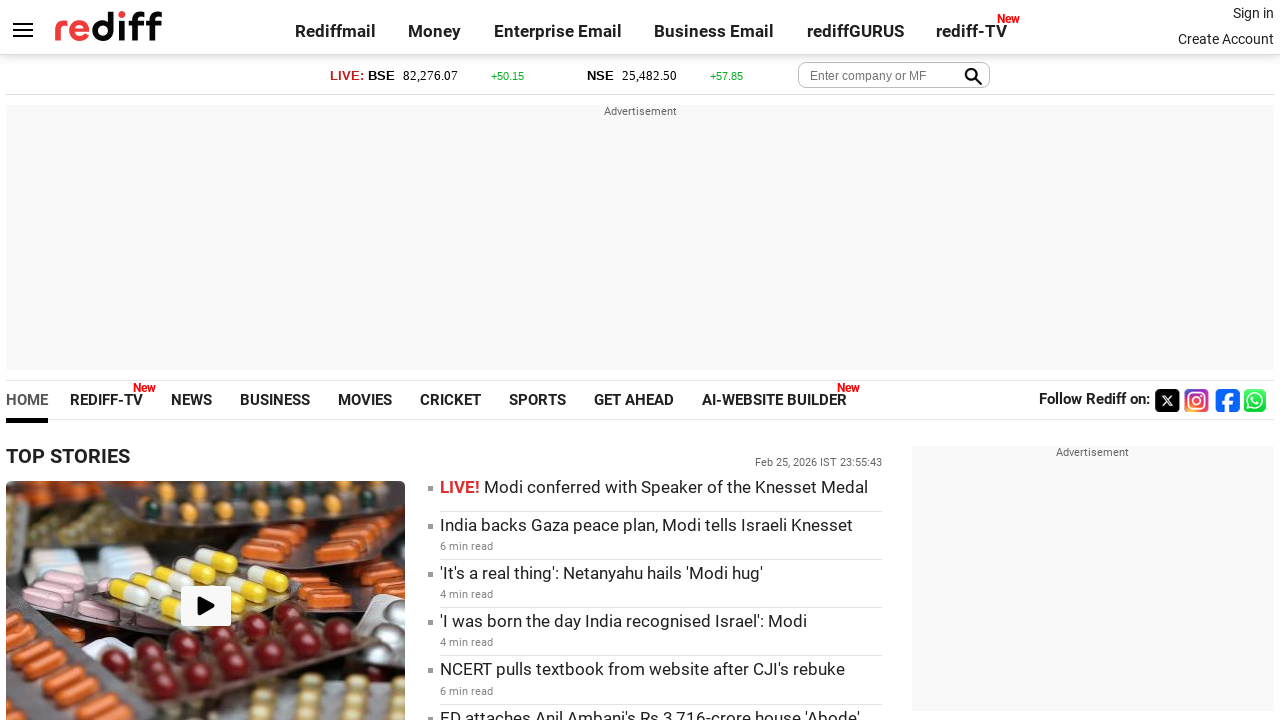

Retrieved href attribute from link: https://www.rediff.com/getahead/interview/lakshmi-vijayakumar-let-children-have-real-friends-whom-they-cant-block-or-delete/20260216.htm
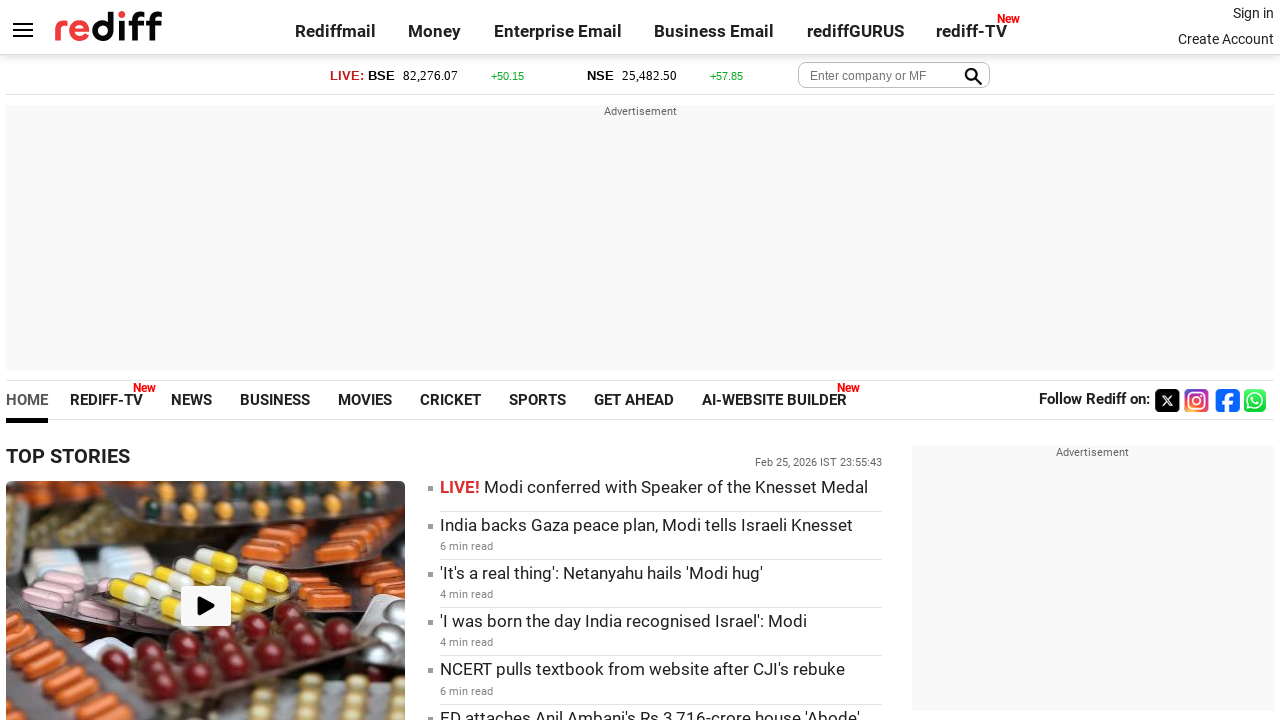

Retrieved inner text from link: 'Let Children Have Real Friends Whom They Can't Block'
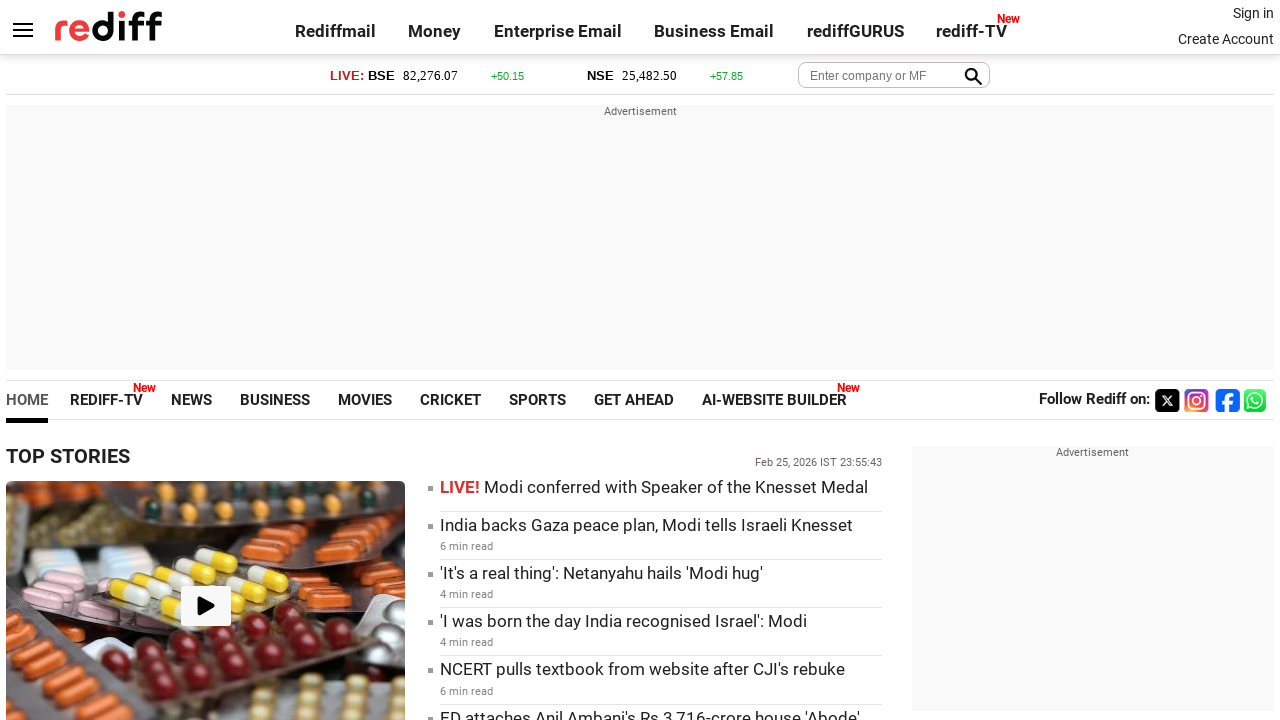

Retrieved href attribute from link: https://www.rediff.com/getahead/report/can-i-escape-capital-gain-tax-if/20260217.htm
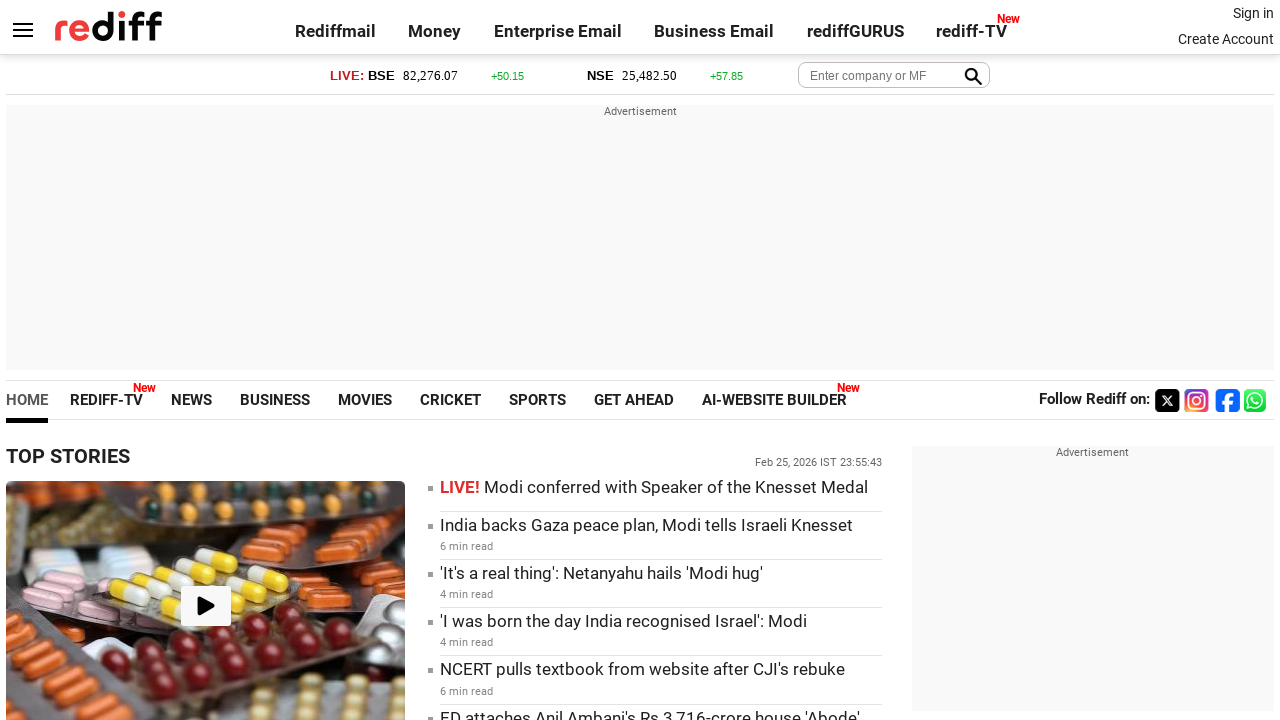

Retrieved inner text from link: 'Can I Escape Capital Gain Tax, If...?'
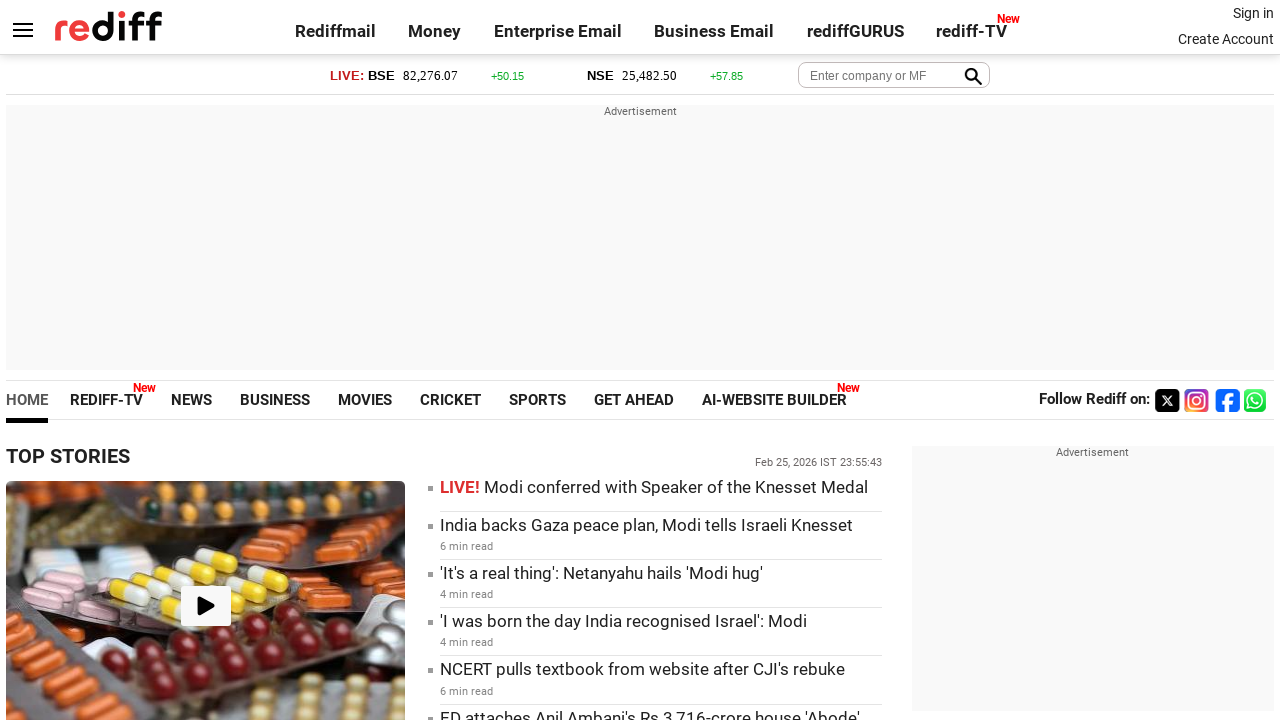

Retrieved href attribute from link: https://www.rediff.com/getahead/report/eight-germ-hotspots-you-touch-every-day-health-listicle/20260220.htm
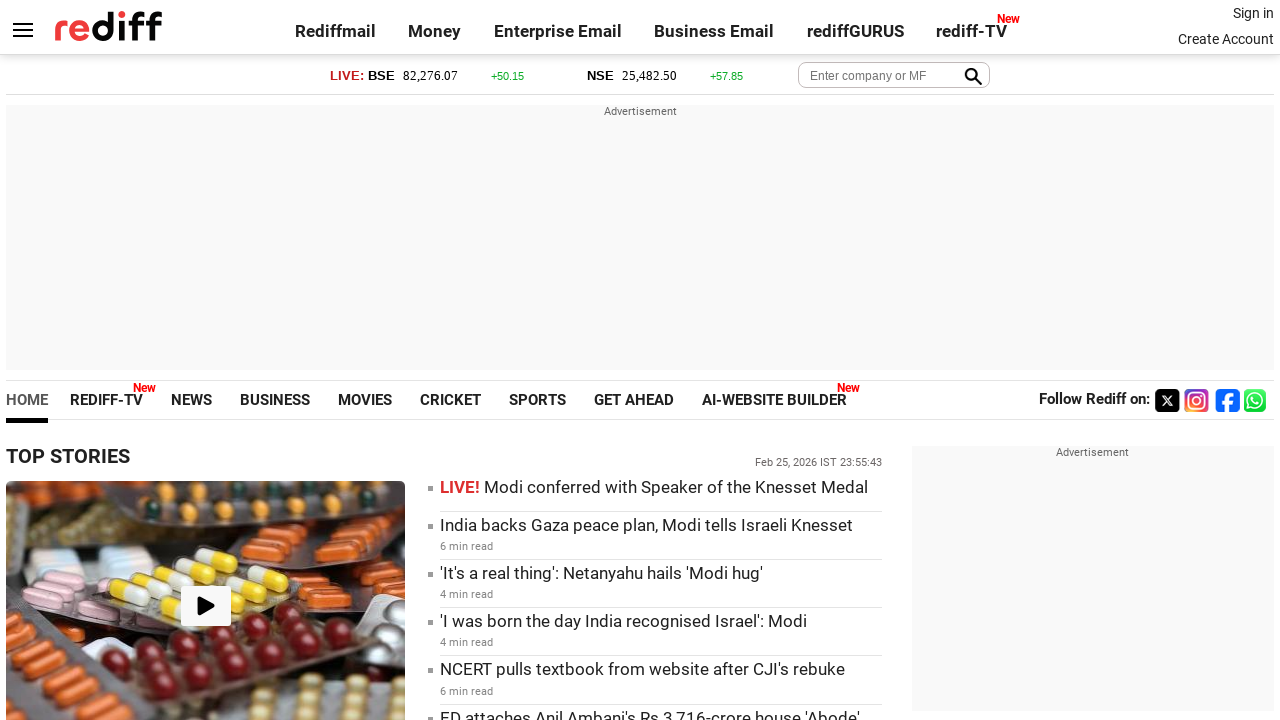

Retrieved inner text from link: 8 Germ Hotspots You Touch Every Day
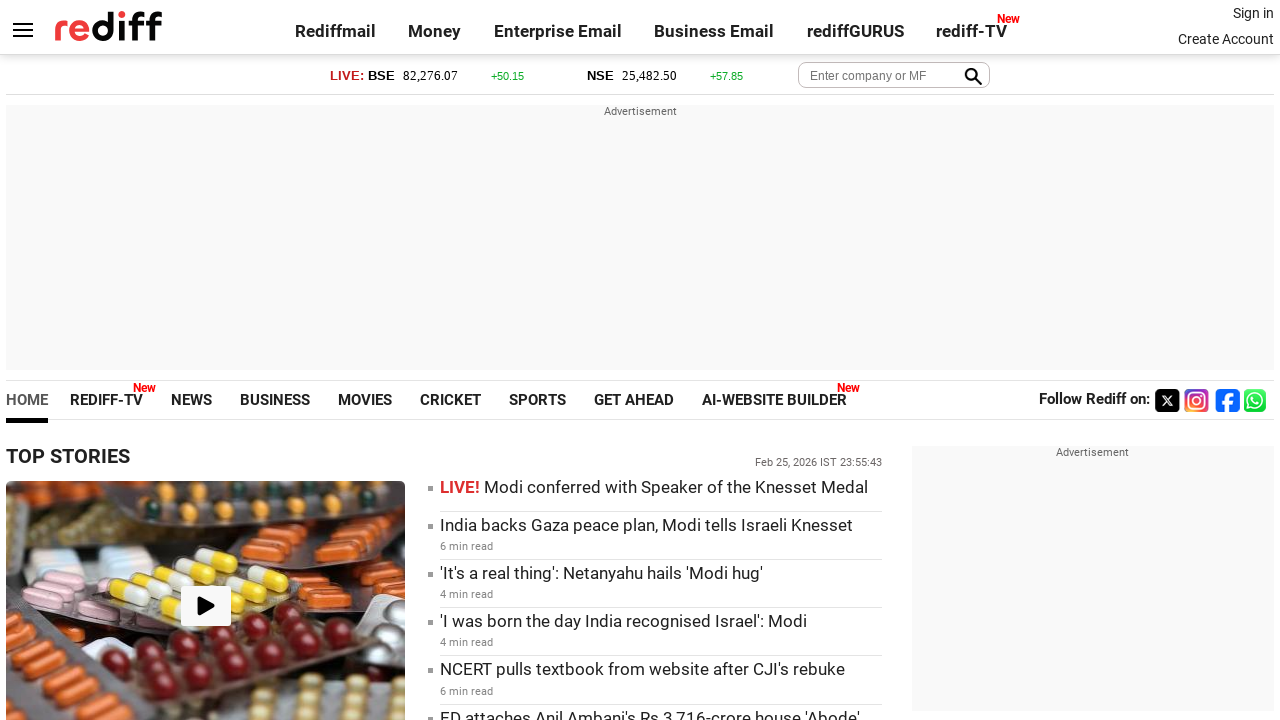

Retrieved href attribute from link: https://www.rediff.com/getahead
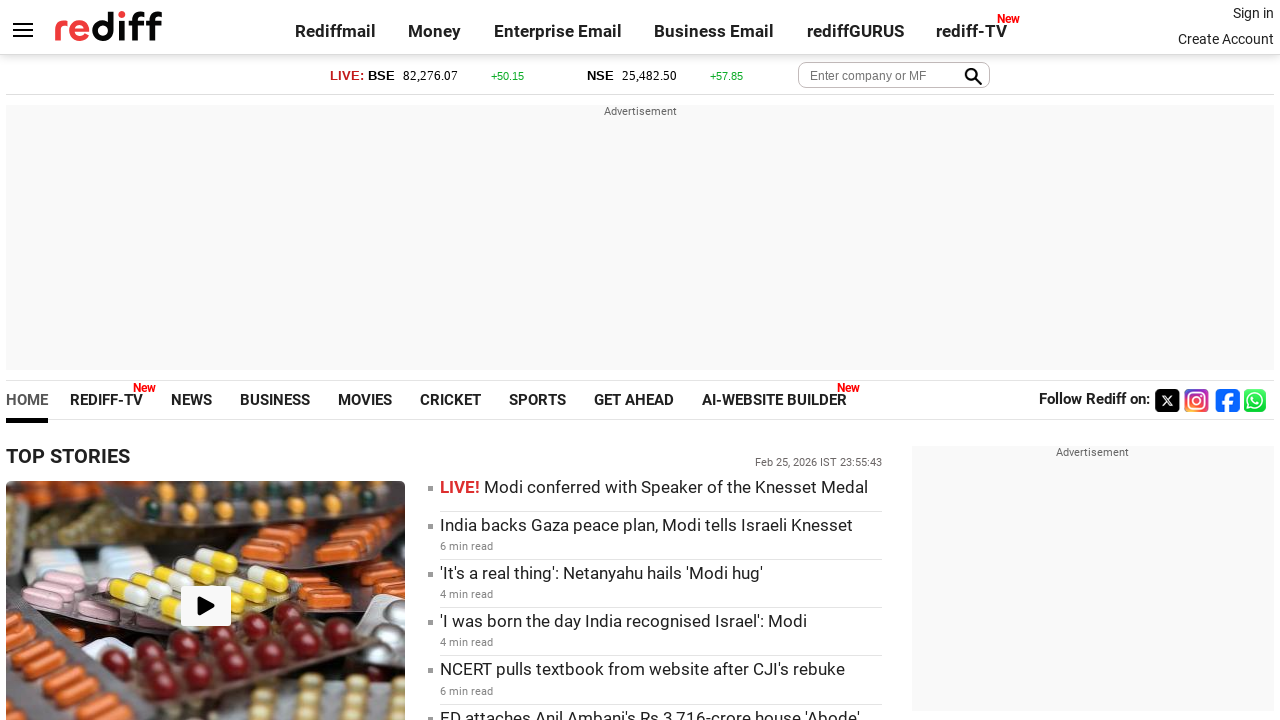

Retrieved inner text from link: See More >
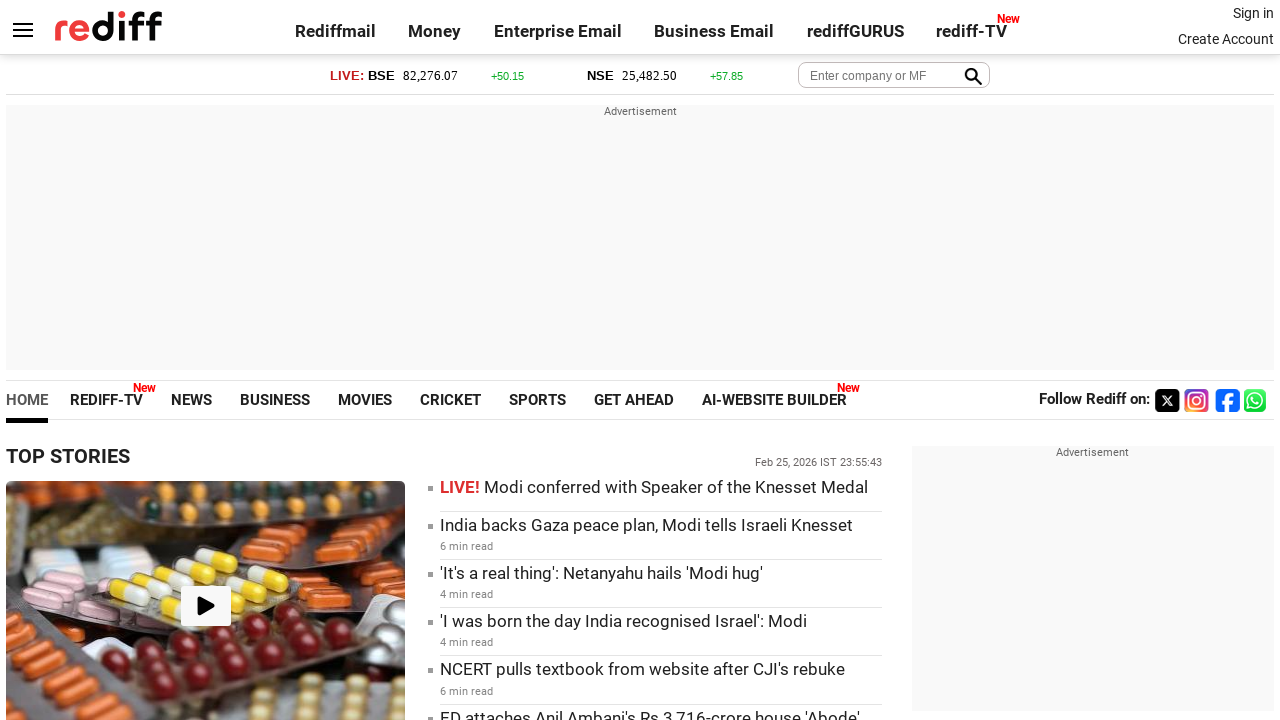

Retrieved href attribute from link: https://www.rediff.com/business
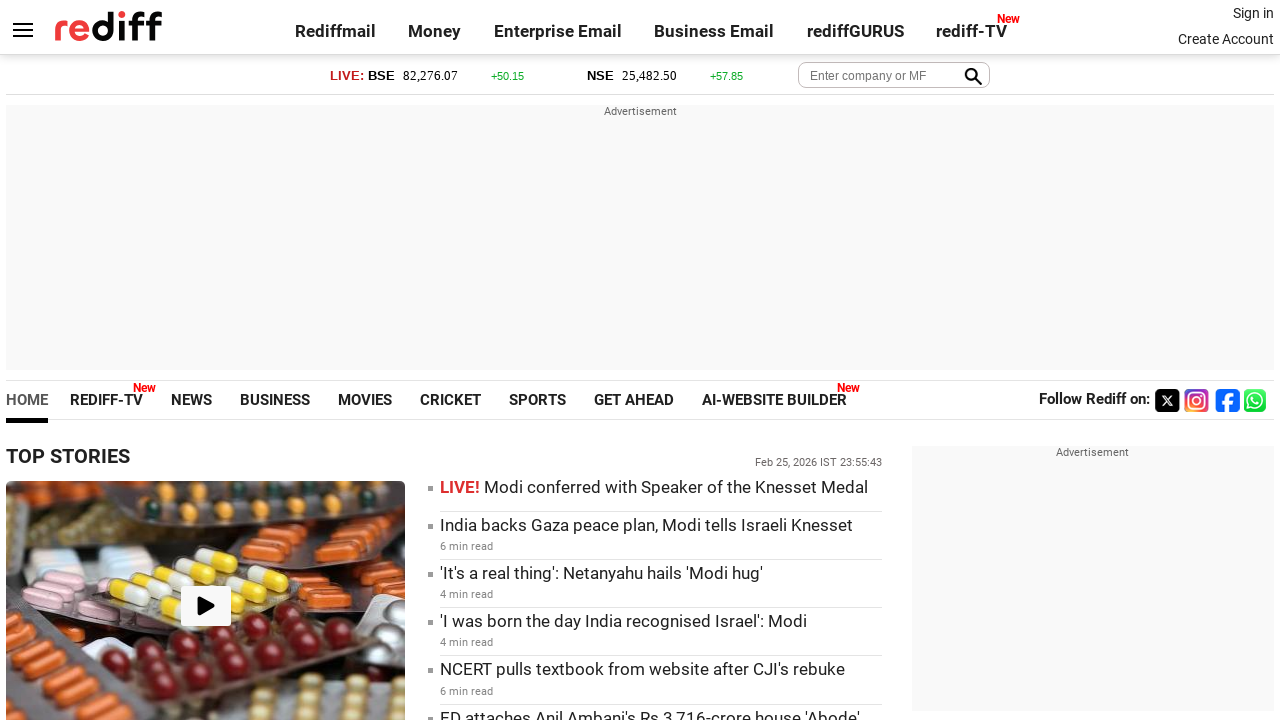

Retrieved inner text from link: BUSINESS
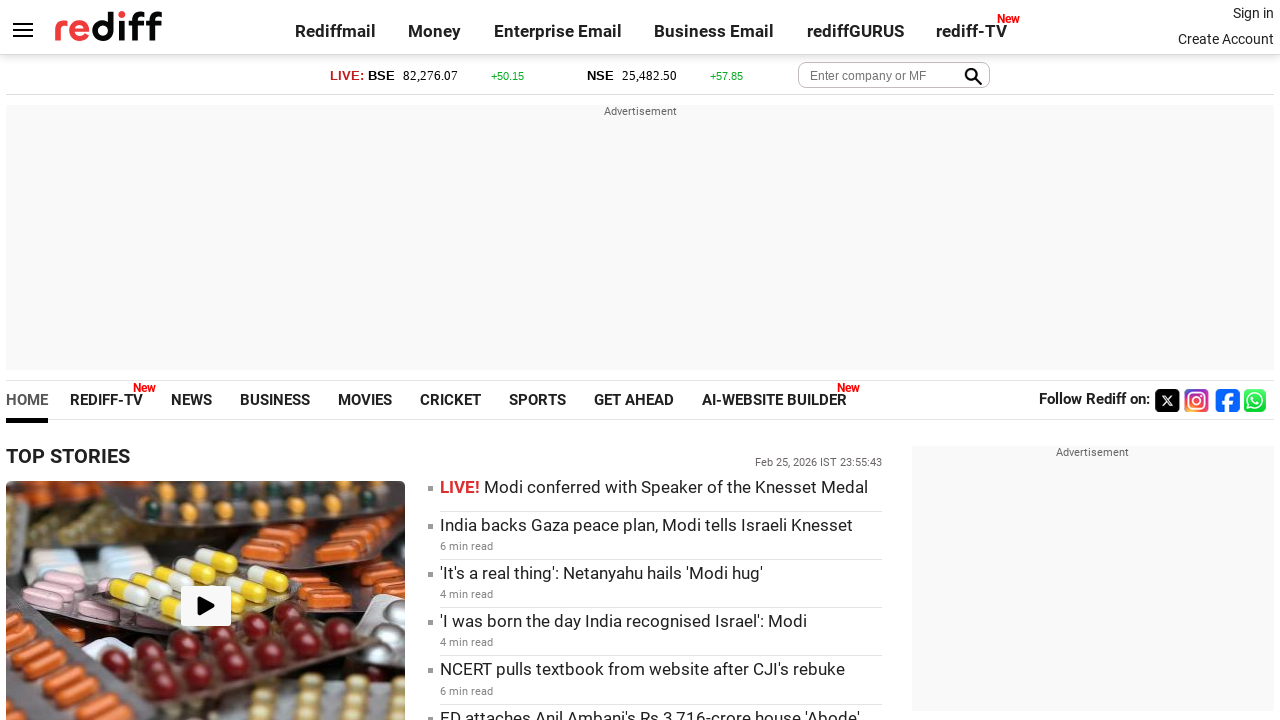

Retrieved href attribute from link: https://www.rediff.com/business/report/auto-skoda-eyes-cleaner-fuel-options-as-kylaq-drives-new-buyers/20260223.htm
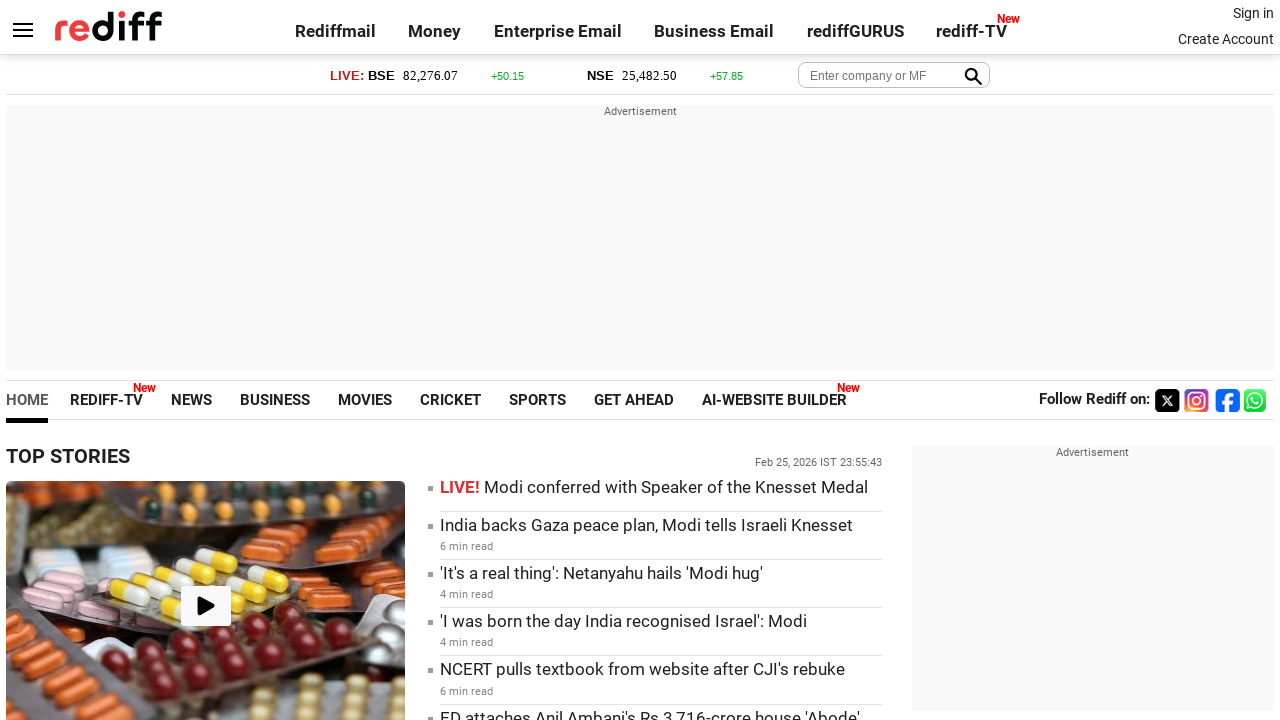

Retrieved inner text from link: 
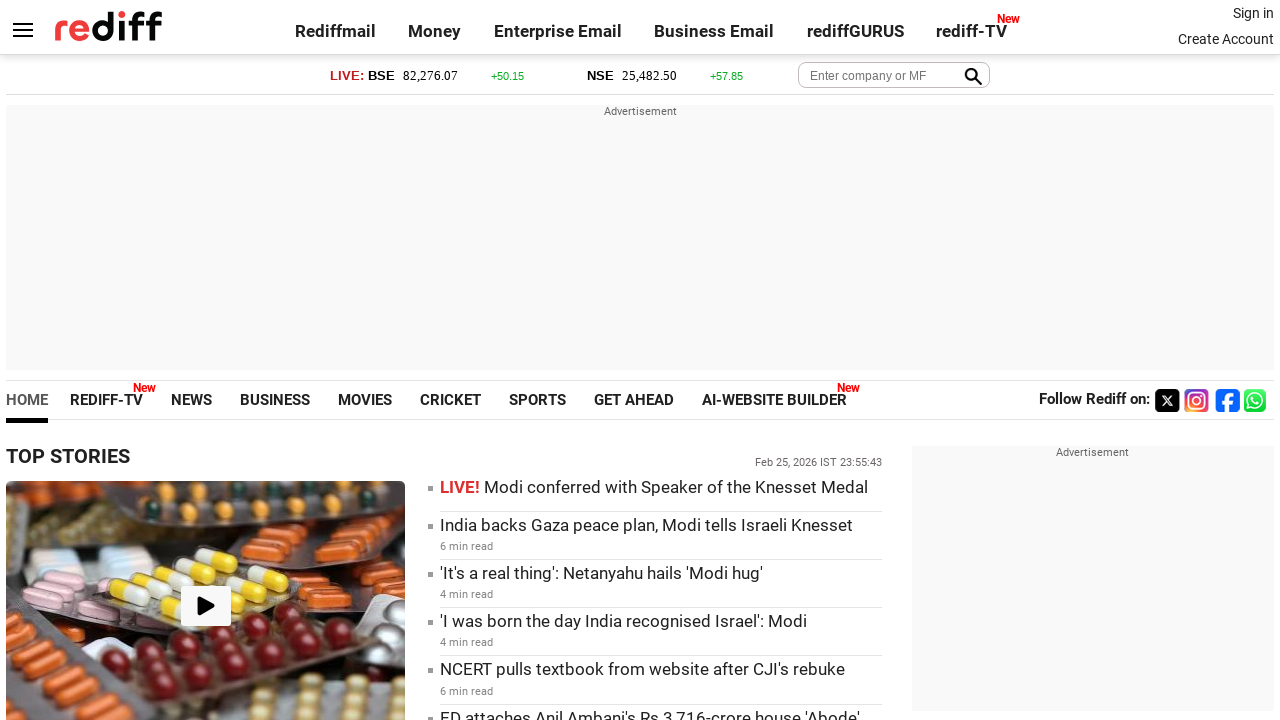

Retrieved href attribute from link: https://www.rediff.com/business
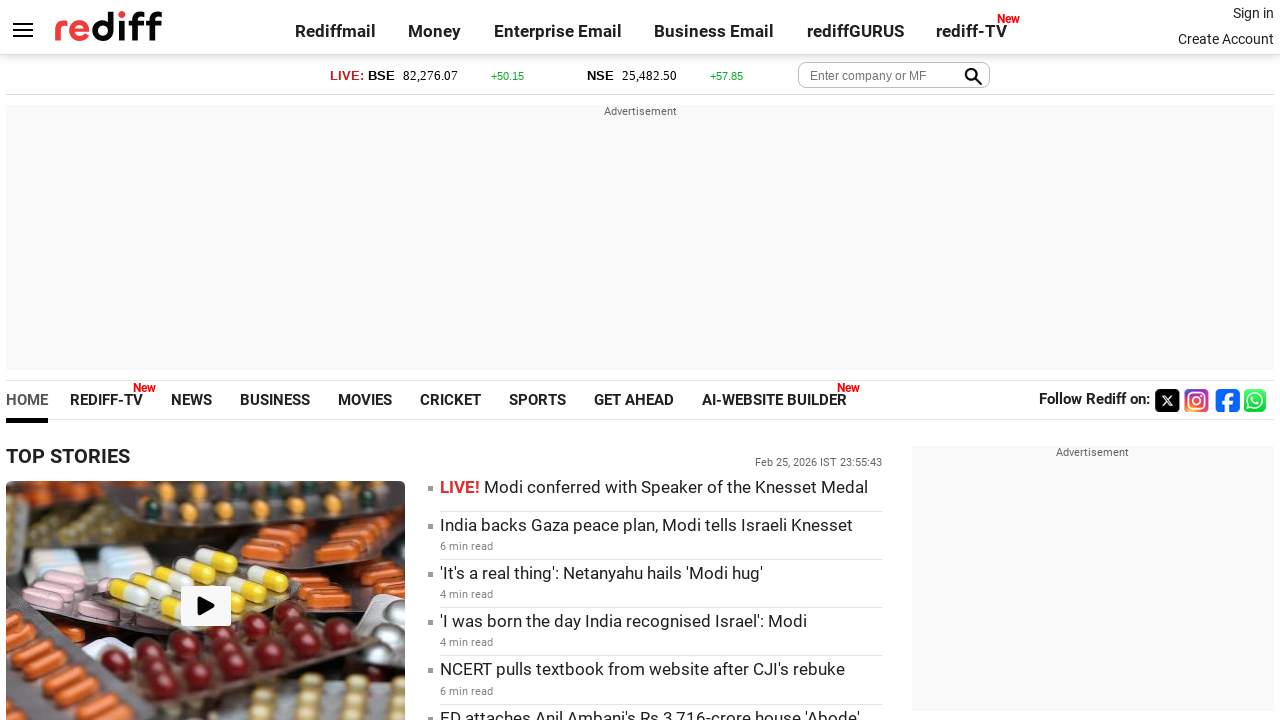

Retrieved inner text from link: 
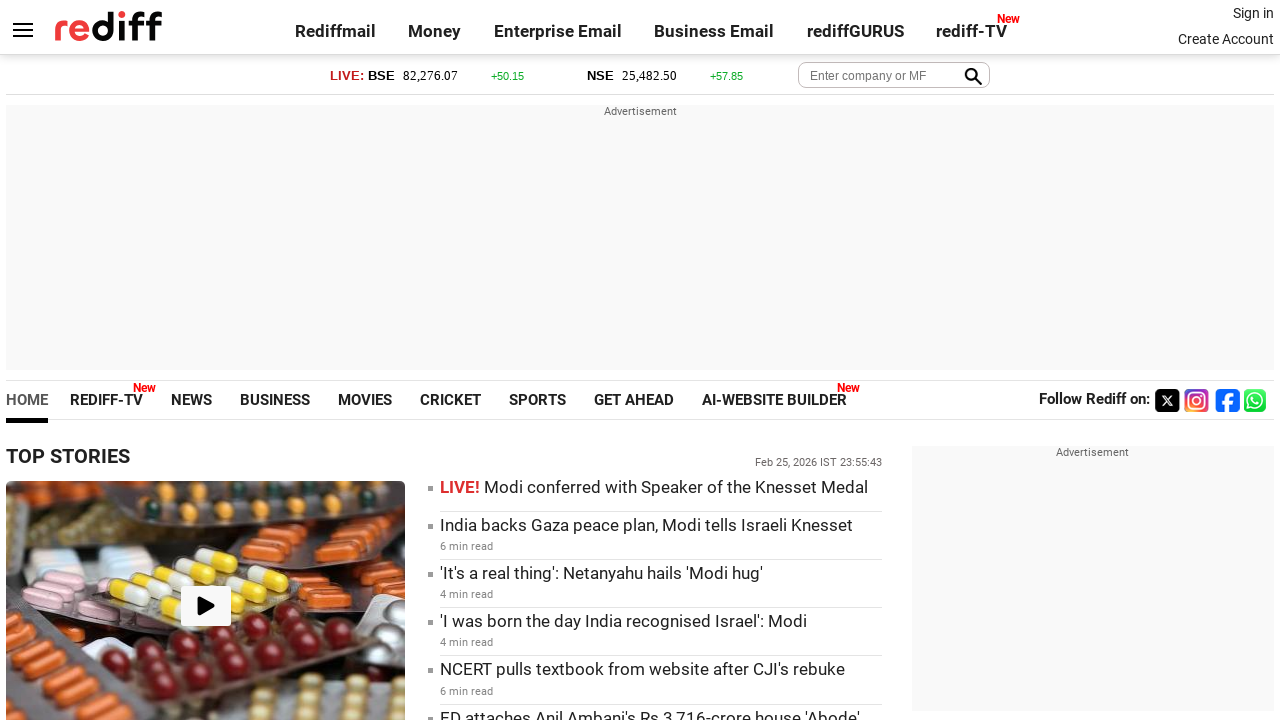

Retrieved href attribute from link: https://www.rediff.com/business/report/auto-skoda-eyes-cleaner-fuel-options-as-kylaq-drives-new-buyers/20260223.htm
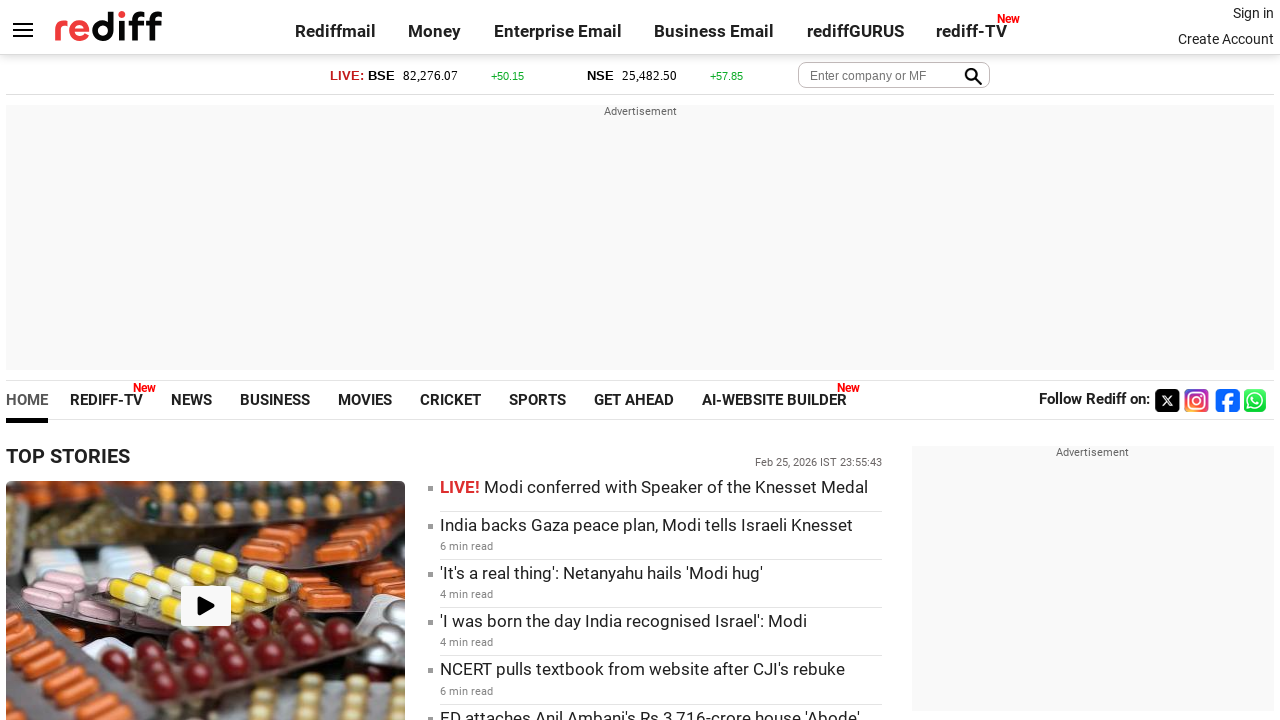

Retrieved inner text from link: Skoda Eyes Cleaner Fuel Options as Kylaq Drives New Buyers
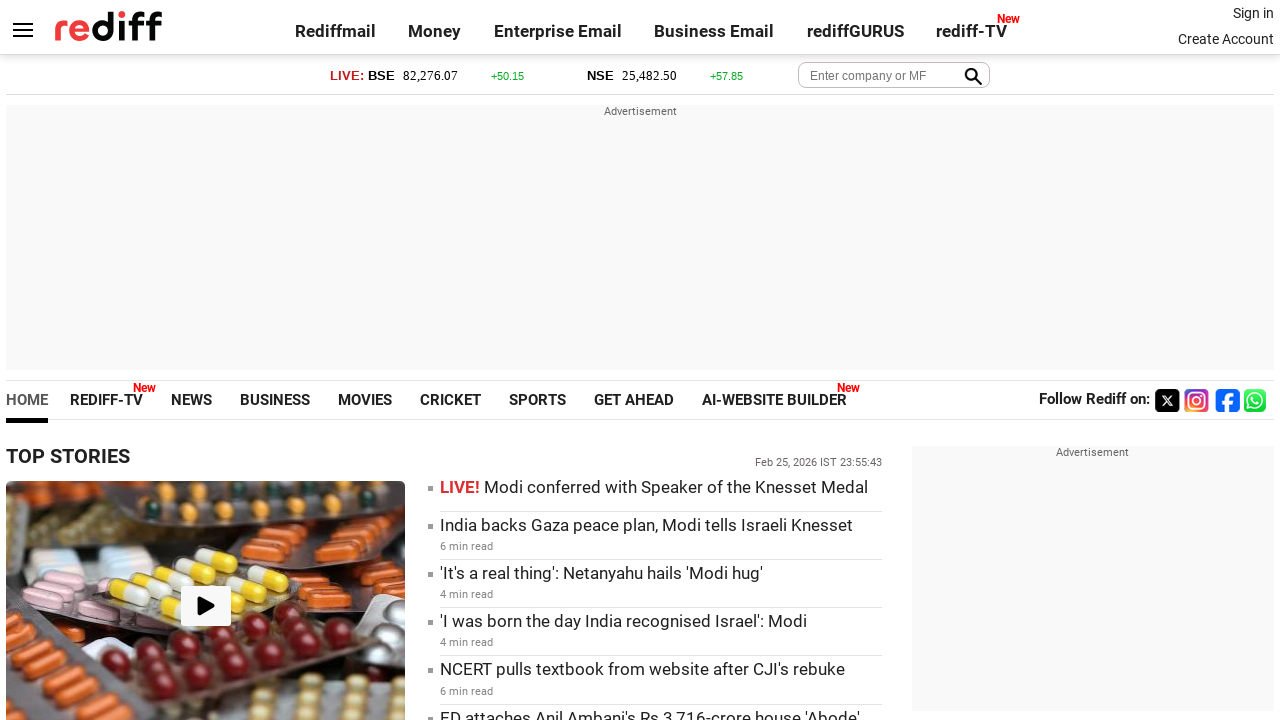

Retrieved href attribute from link: https://www.rediff.com/business/report/oil-psus-spent-81-of-fy26-capex-target/20260223.htm
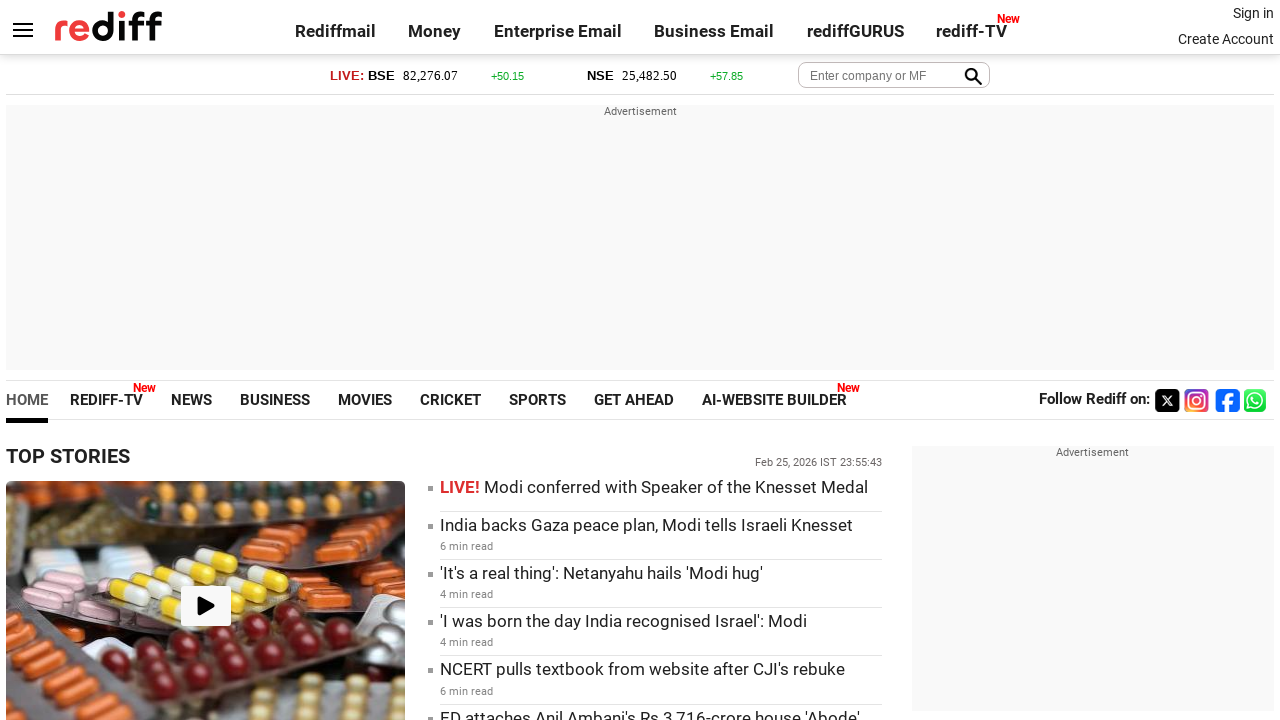

Retrieved inner text from link: 
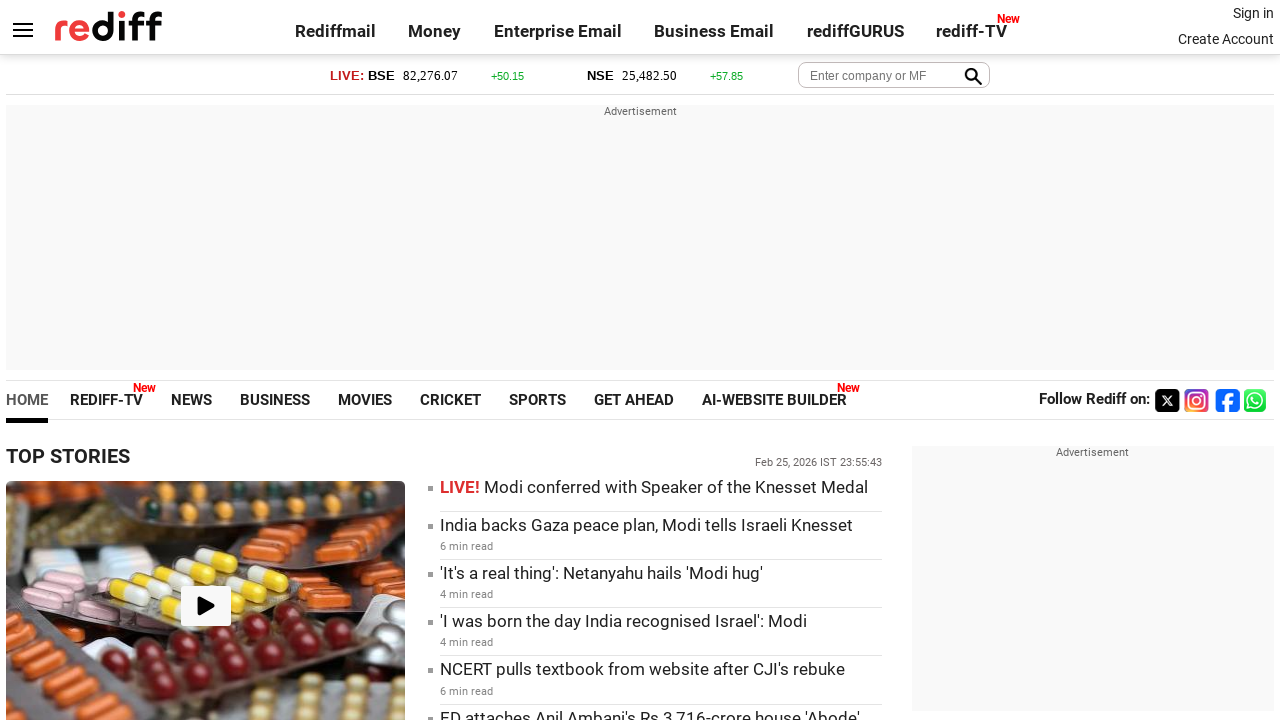

Retrieved href attribute from link: https://www.rediff.com/business/report/oil-psus-spent-81-of-fy26-capex-target/20260223.htm
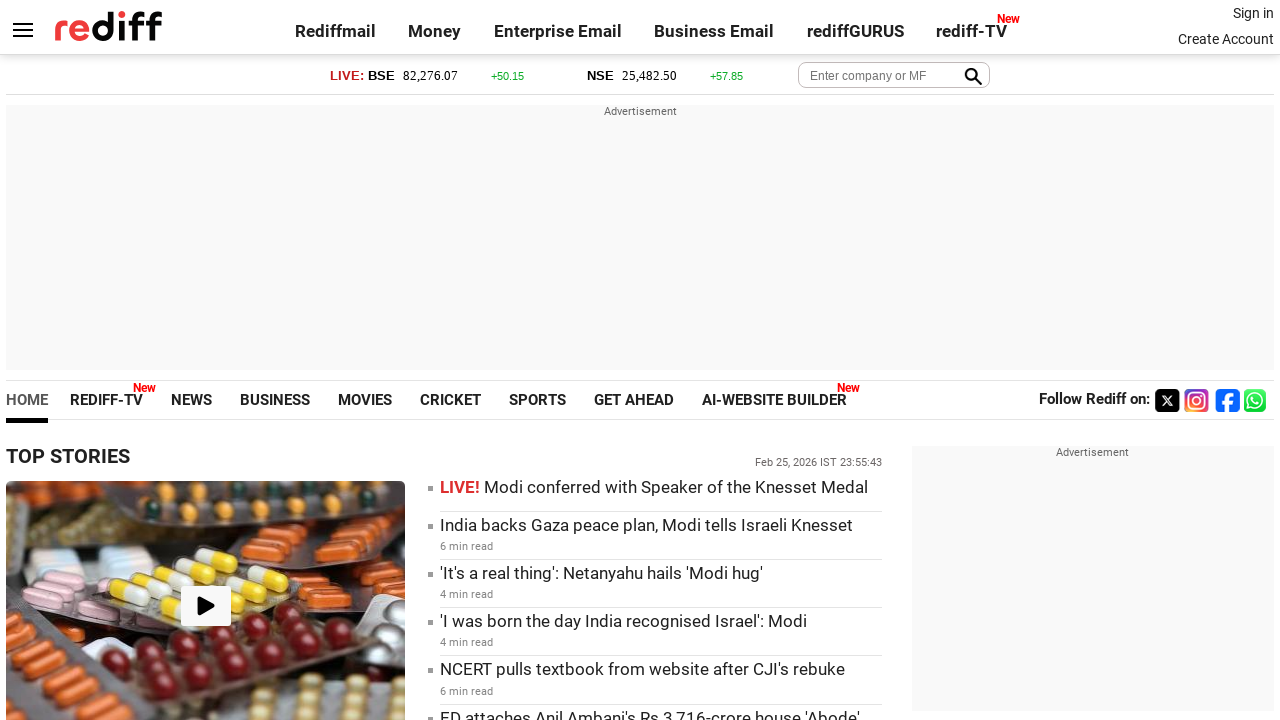

Retrieved inner text from link: Oil PSUs Spent 81% Of FY26 Capex Target
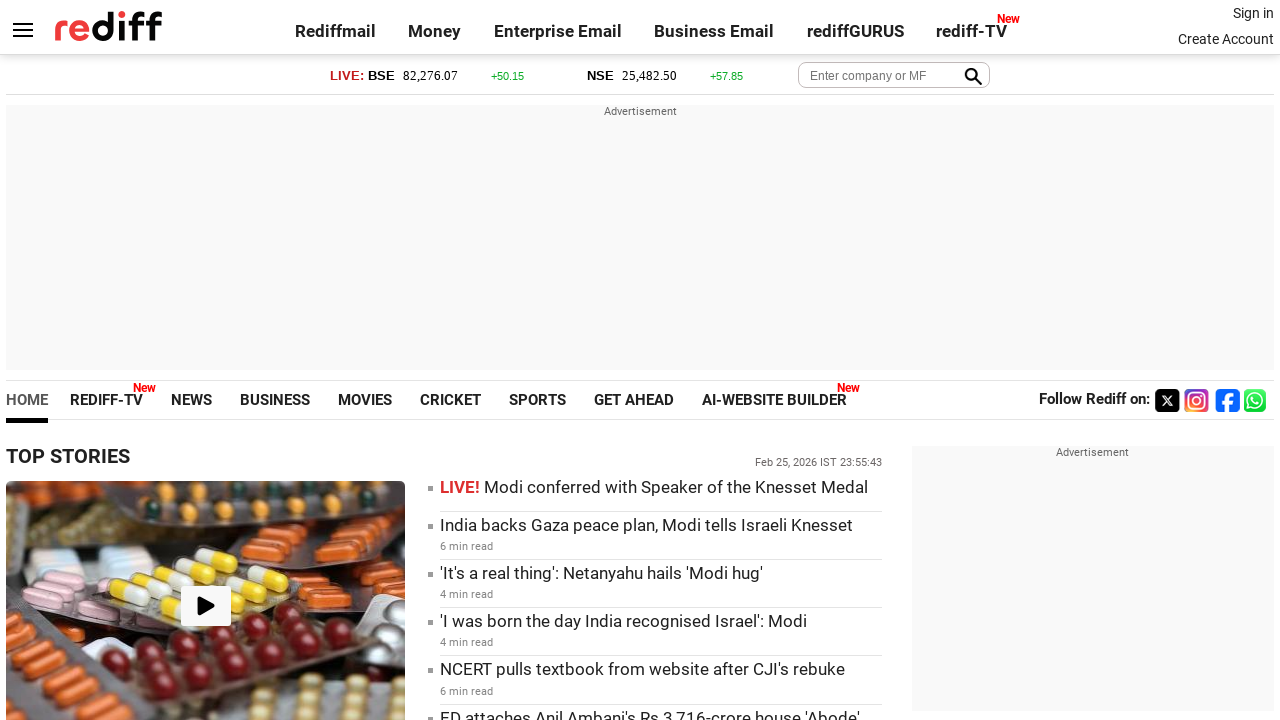

Retrieved href attribute from link: https://www.rediff.com/business/report/how-did-a-590-crore-fraud-go-undetected-at-idfc-first-bank/20260223.htm
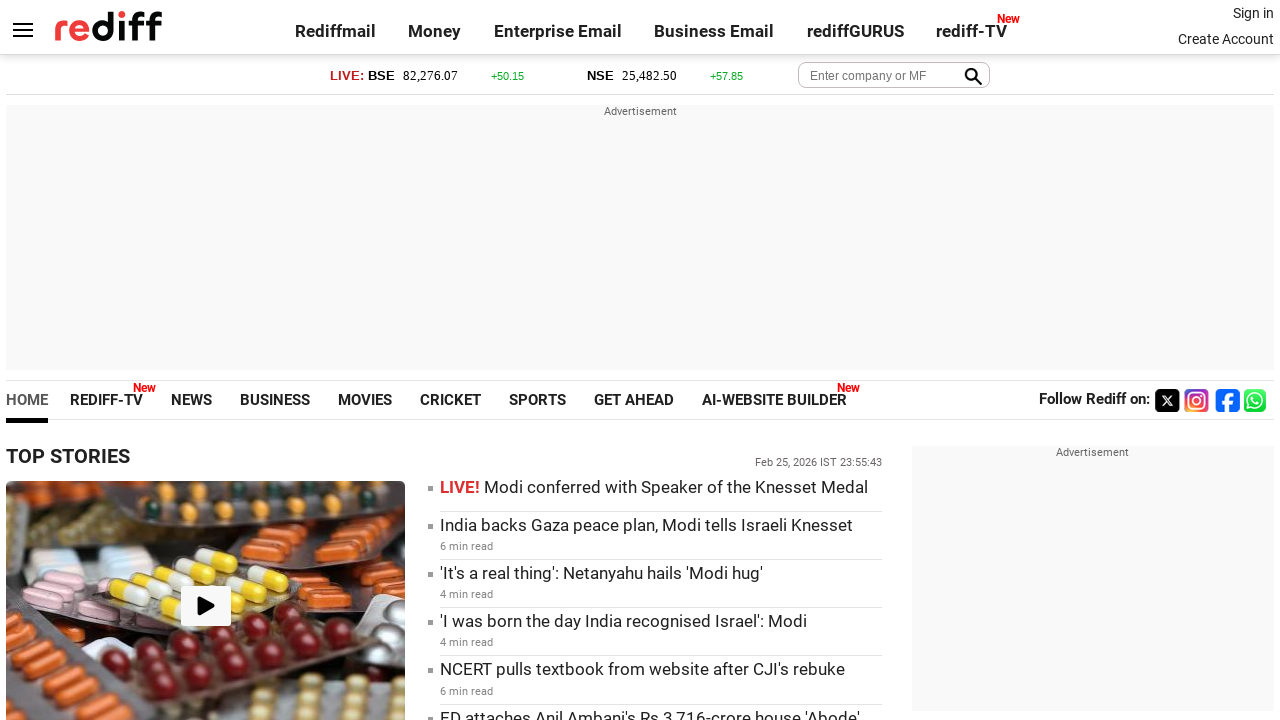

Retrieved inner text from link: 
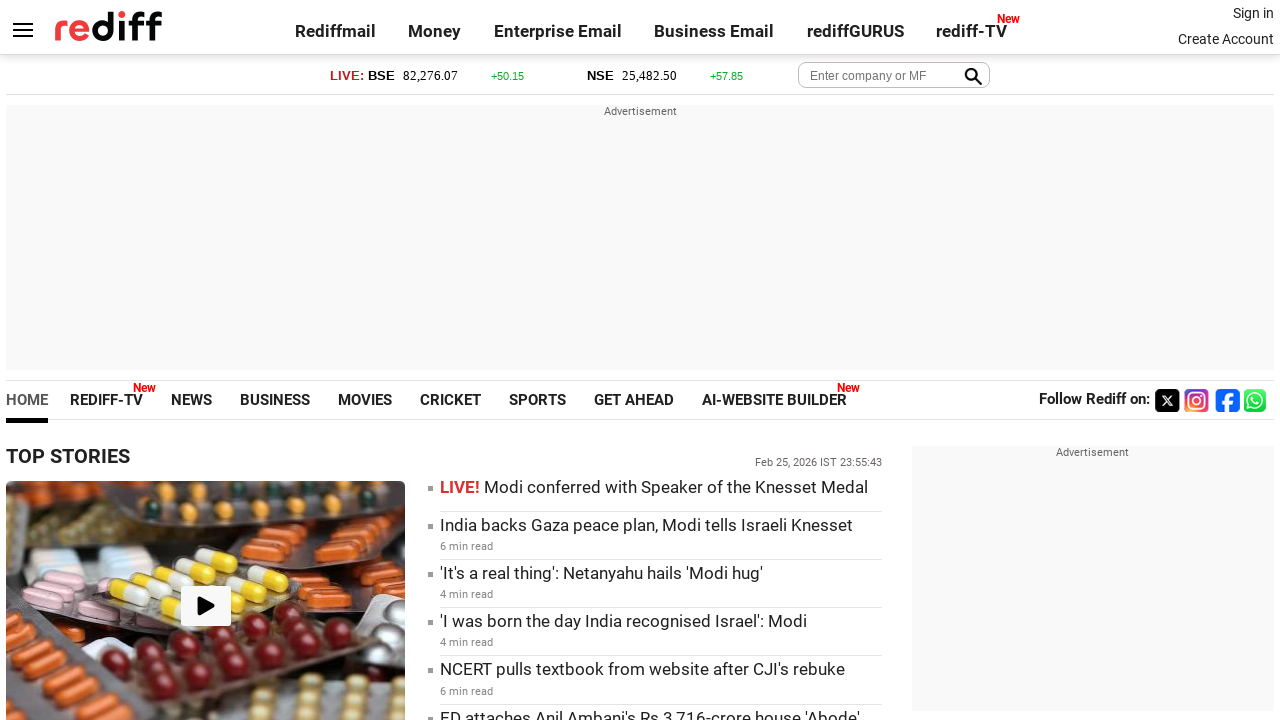

Retrieved href attribute from link: https://www.rediff.com/business/report/how-did-a-590-crore-fraud-go-undetected-at-idfc-first-bank/20260223.htm
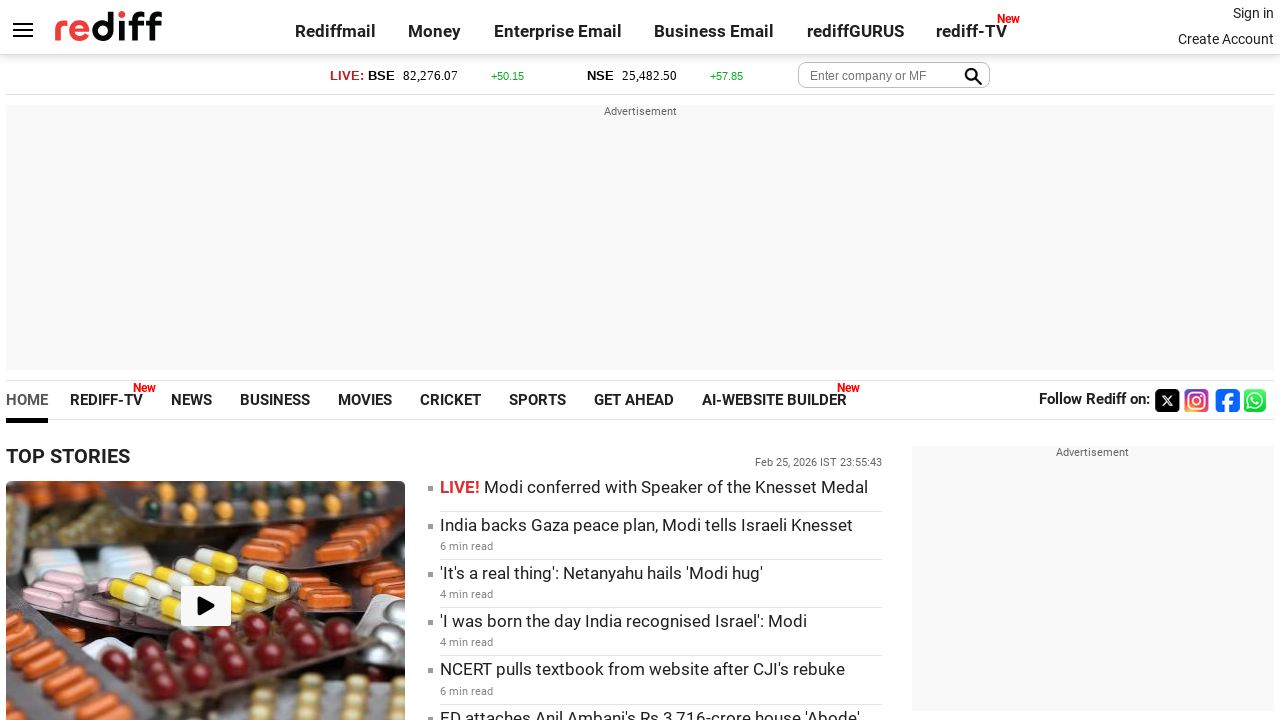

Retrieved inner text from link: How Did a ₹590 Crore Fraud Go Undetected?
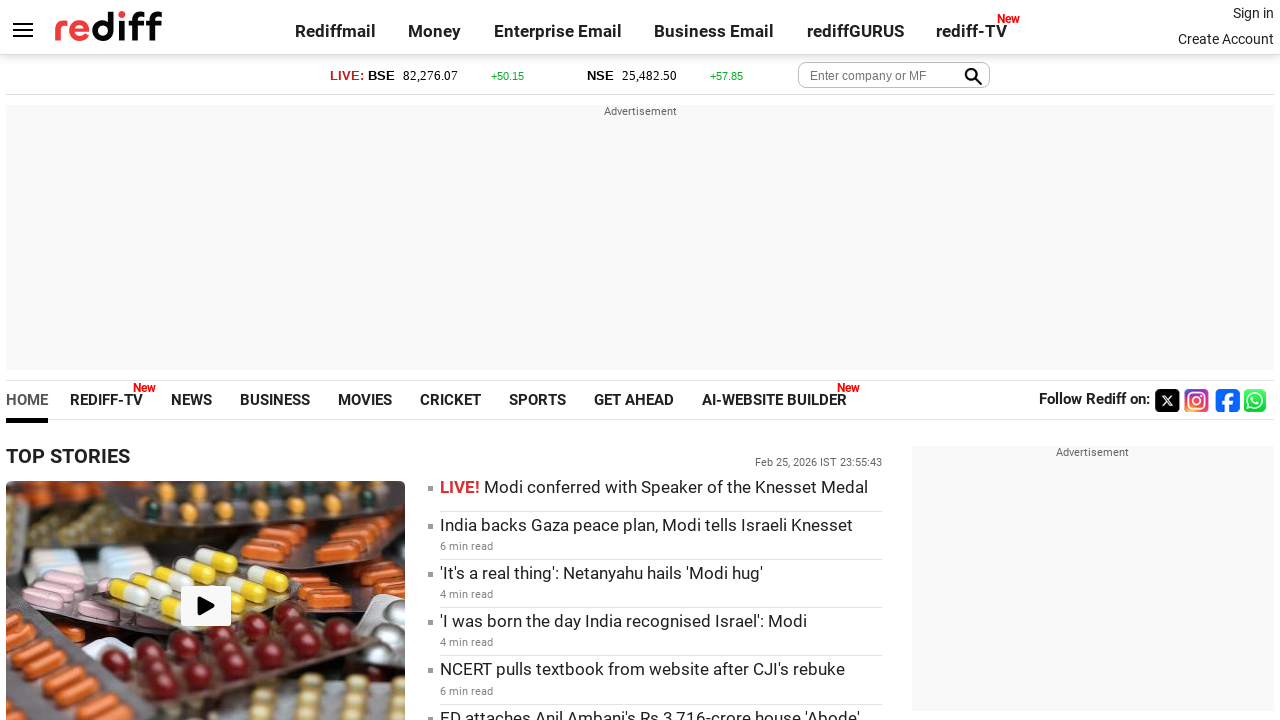

Retrieved href attribute from link: https://www.rediff.com/business/report/solar-sector-stocks-waaree-premier-tank-over-14-after-us-slaps-duty/20260225.htm
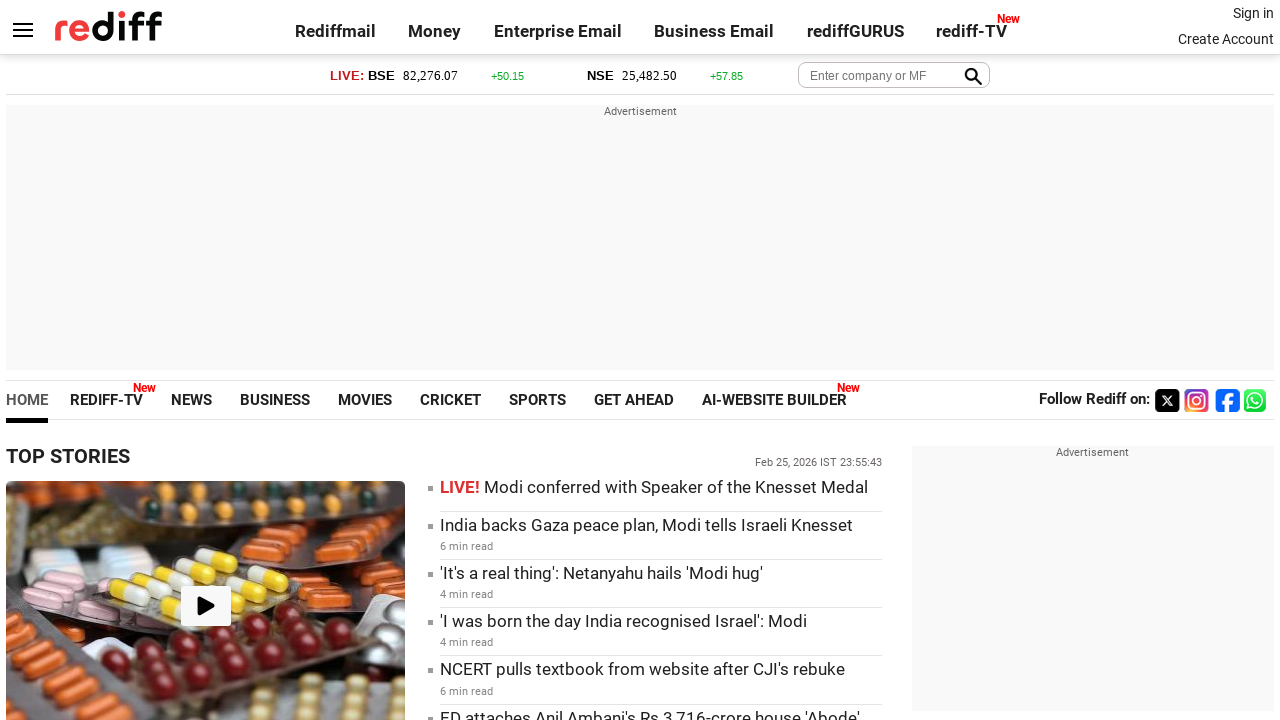

Retrieved inner text from link: Solar Stocks Waaree, Premier Sink 14% After US Slaps Duty
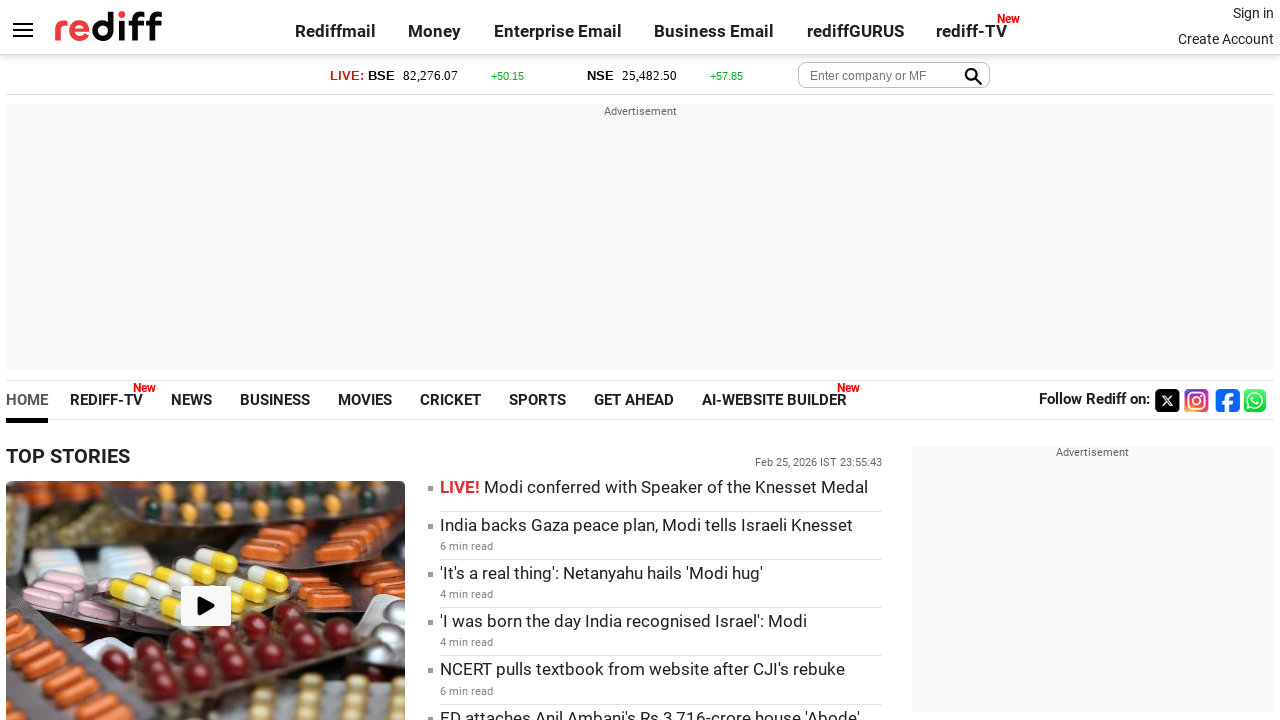

Retrieved href attribute from link: https://www.rediff.com/business/report/norms-on-investments-from-china-can-be-eased-in-calibrated-way-goyal/20260225.htm
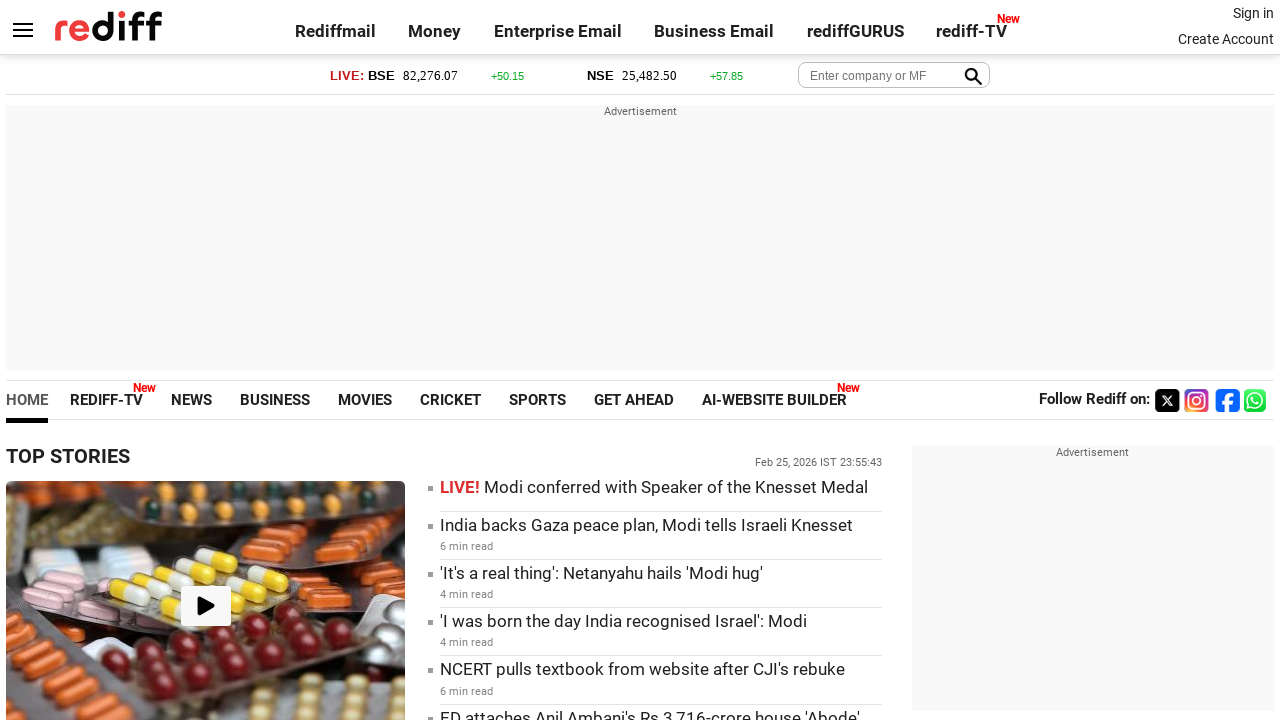

Retrieved inner text from link: Norms on investments from China can be eased: Goyal
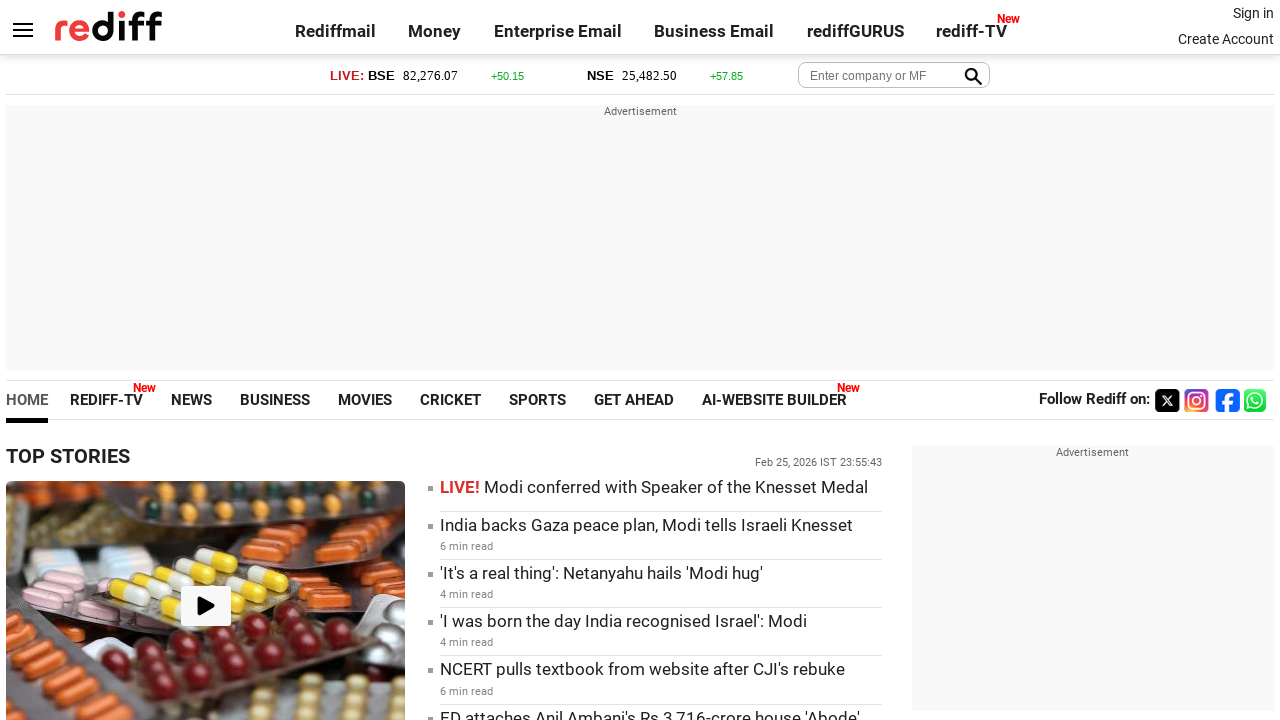

Retrieved href attribute from link: https://www.rediff.com/business/report/inflation-may-stay-benign-rbi-deputy-guv/20260225.htm
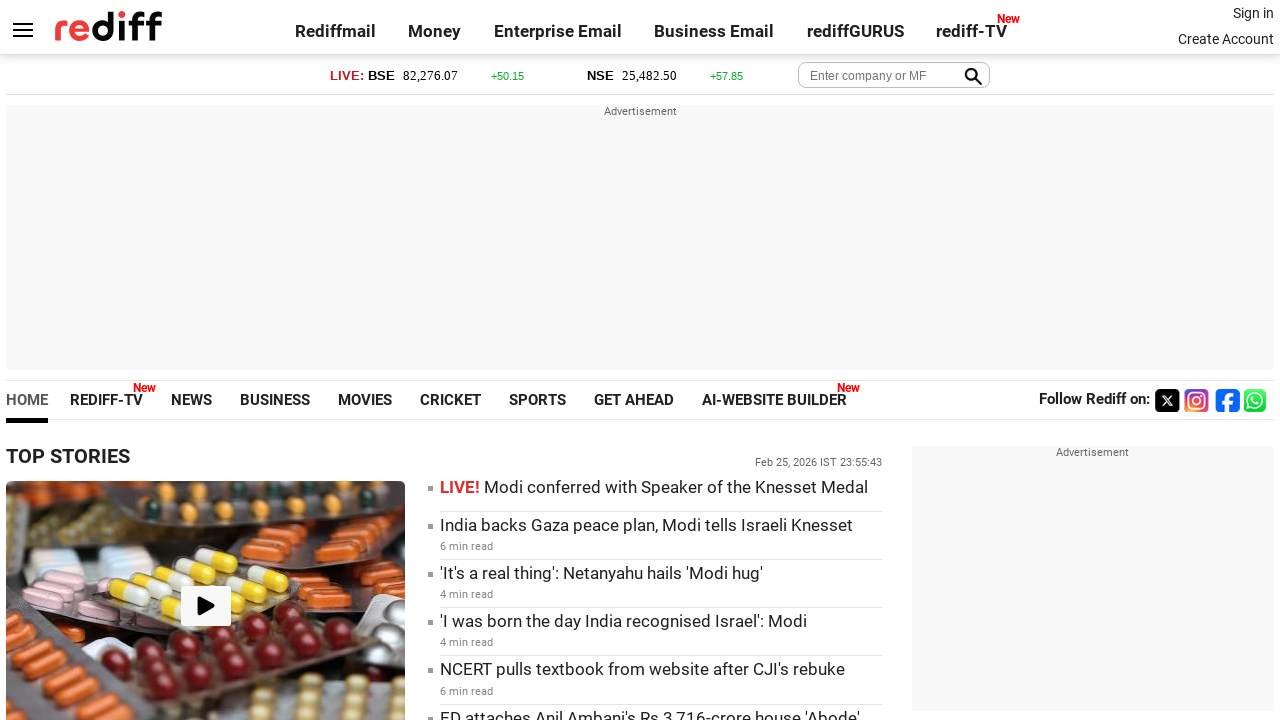

Retrieved inner text from link: Inflation may stay benign: RBI deputy guv
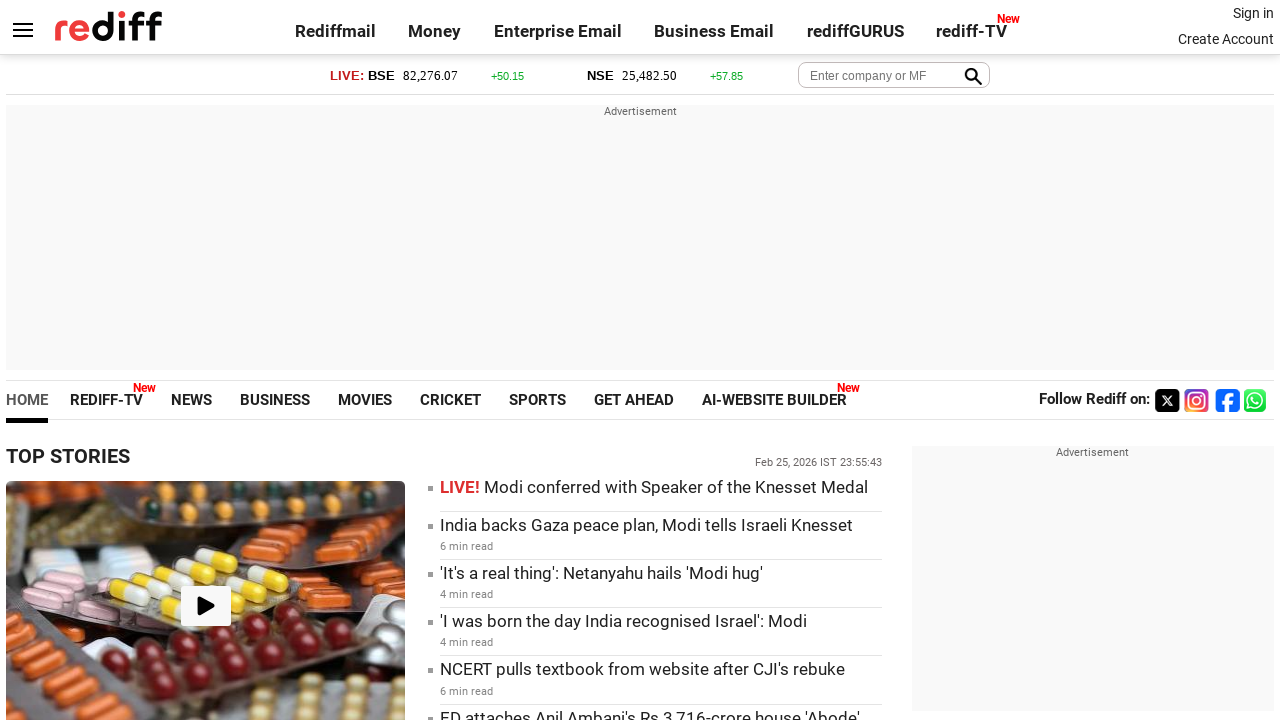

Retrieved href attribute from link: https://www.rediff.com/business/report/buying-online-may-soon-be-as-simple-as-looking-at-your-phone/20260225.htm
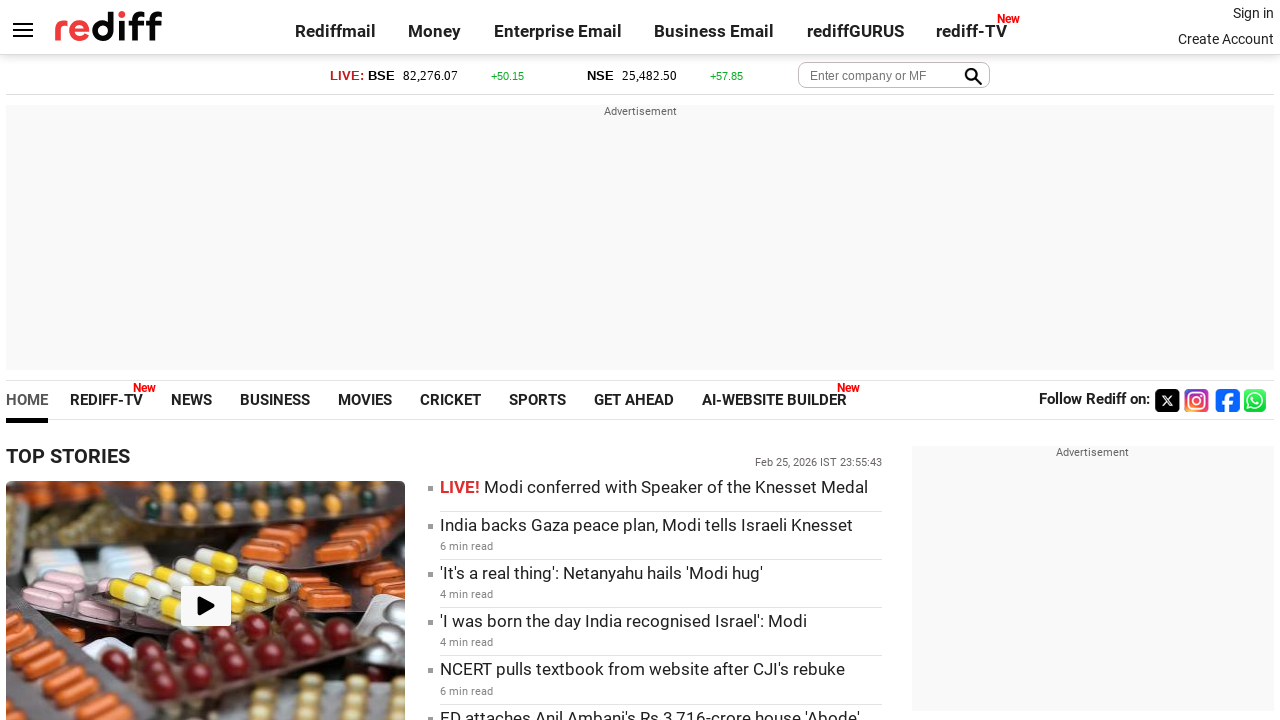

Retrieved inner text from link: Buying Online May Soon Be As Simple As...
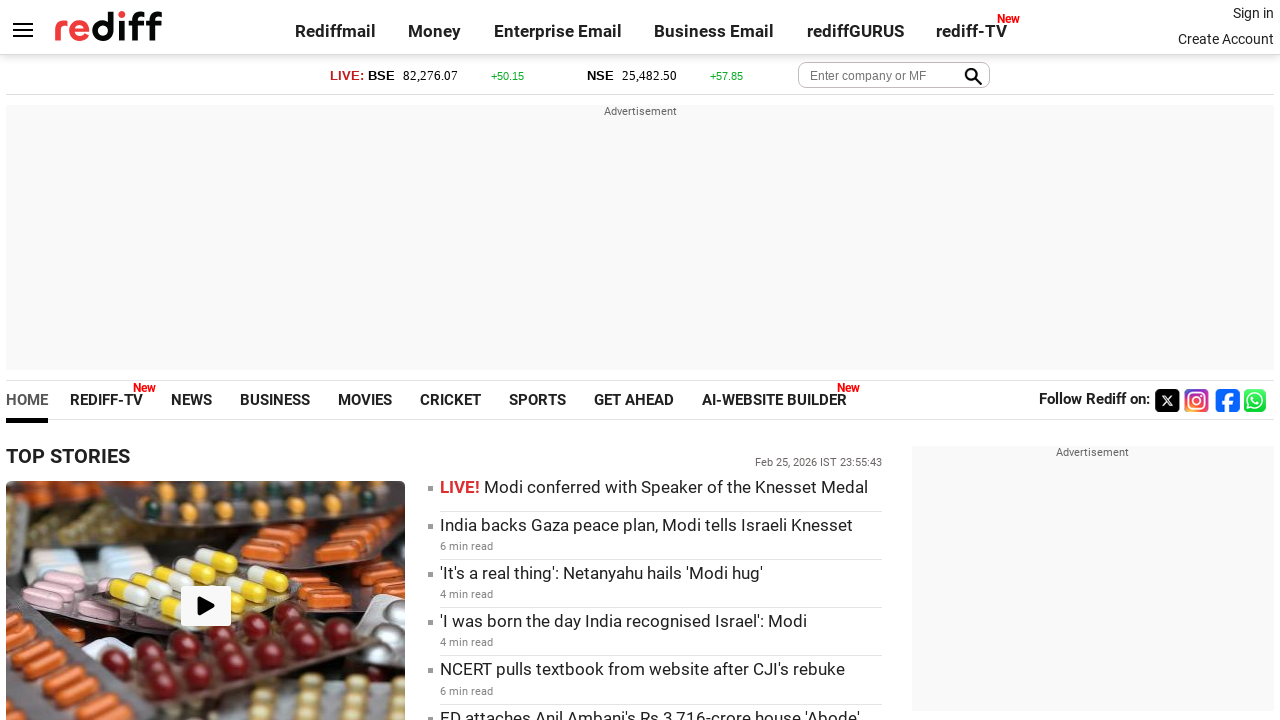

Retrieved href attribute from link: https://www.rediff.com/business/report/gurugram-dethrones-mumbai-as-indias-luxury-housing-capital/20260224.htm
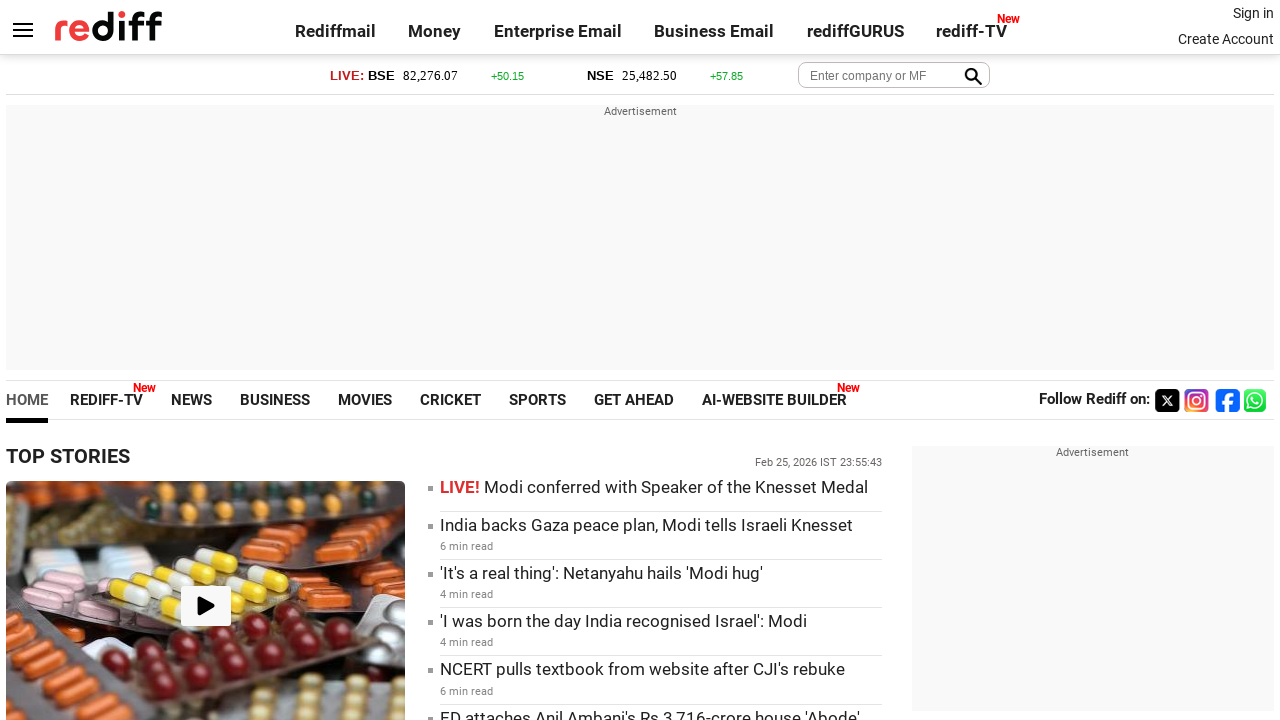

Retrieved inner text from link: Gurugram Dethrones Mumbai As India's...
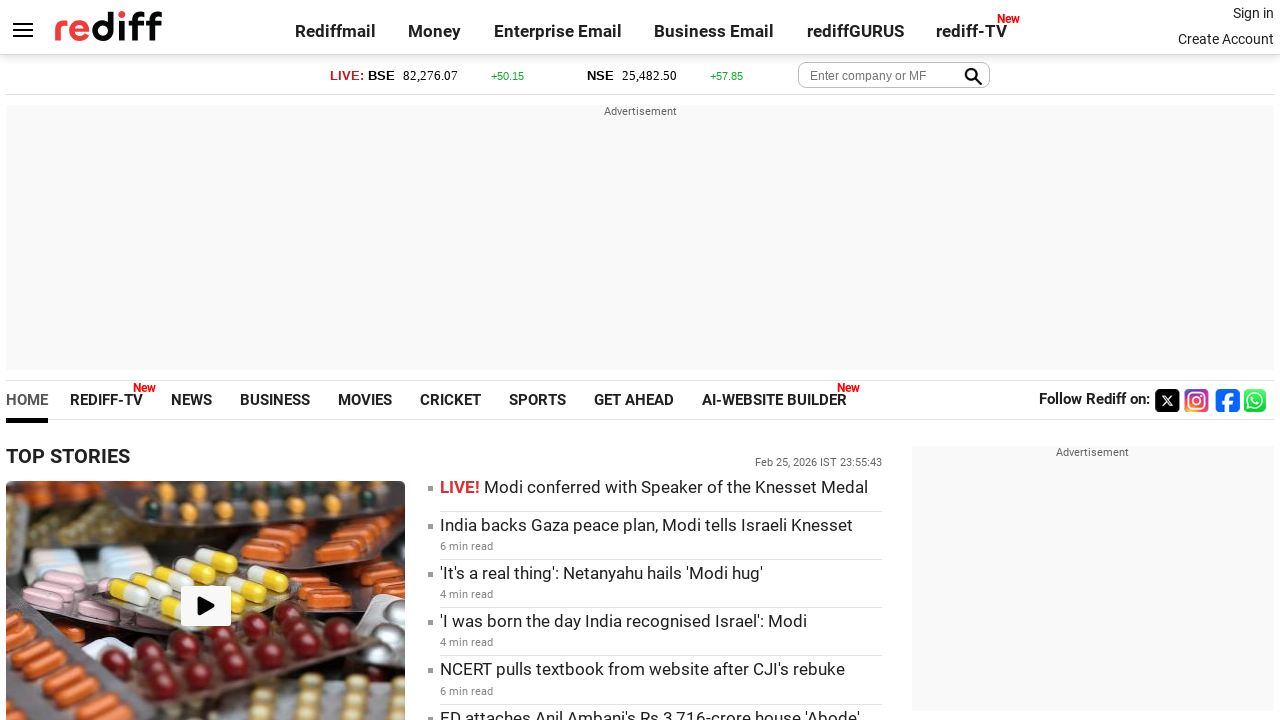

Retrieved href attribute from link: https://www.rediff.com/business
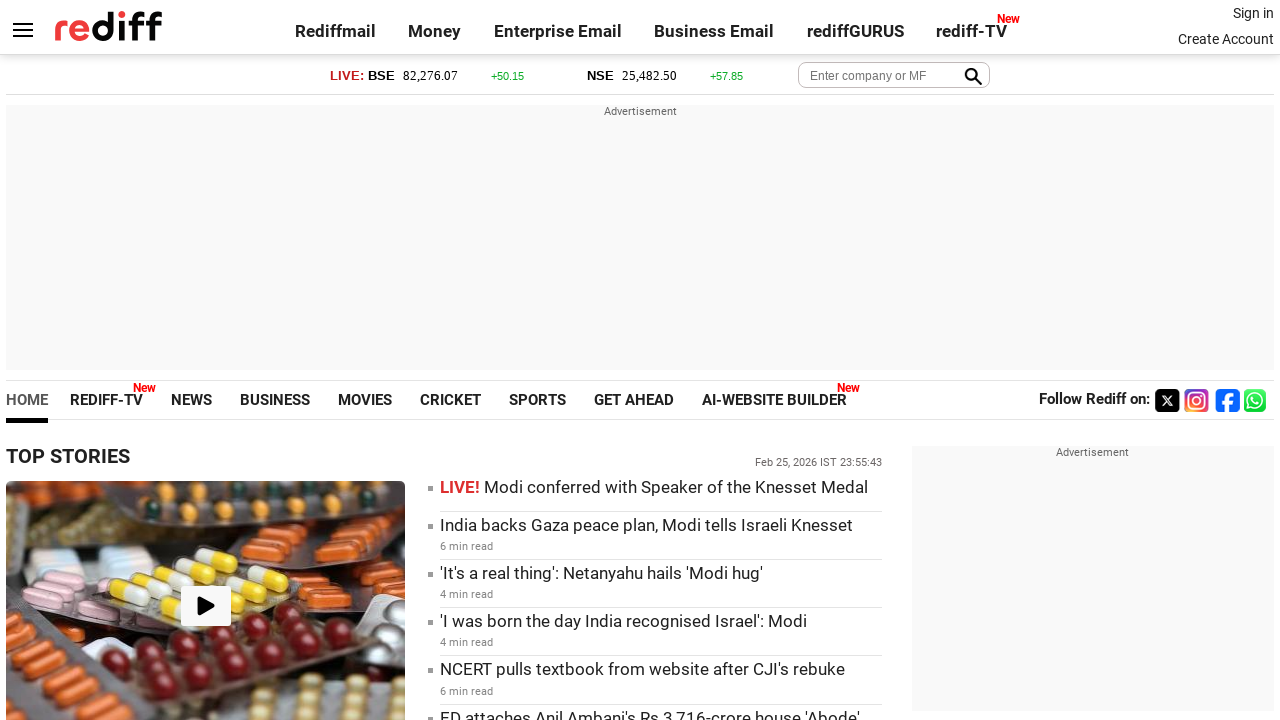

Retrieved inner text from link: See More >
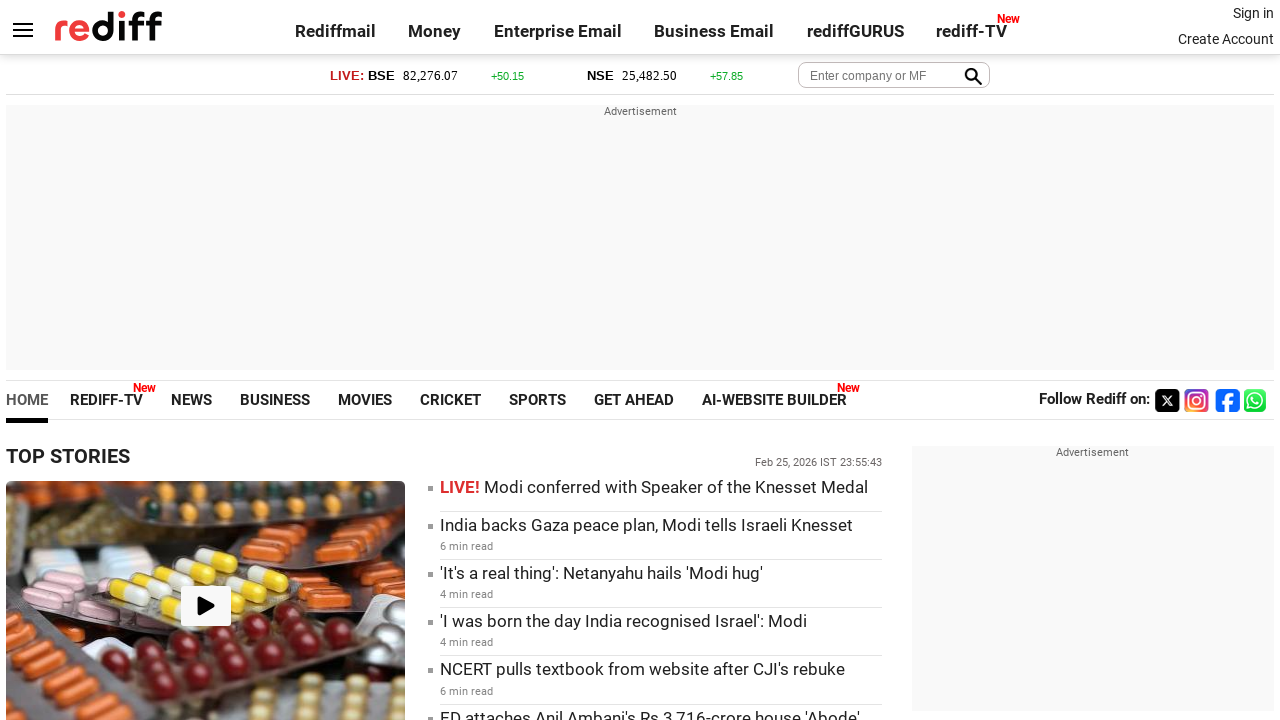

Retrieved href attribute from link: https://www.rediff.com/movies/report/take-this-fun-bollywood-quiz/20240307.htm
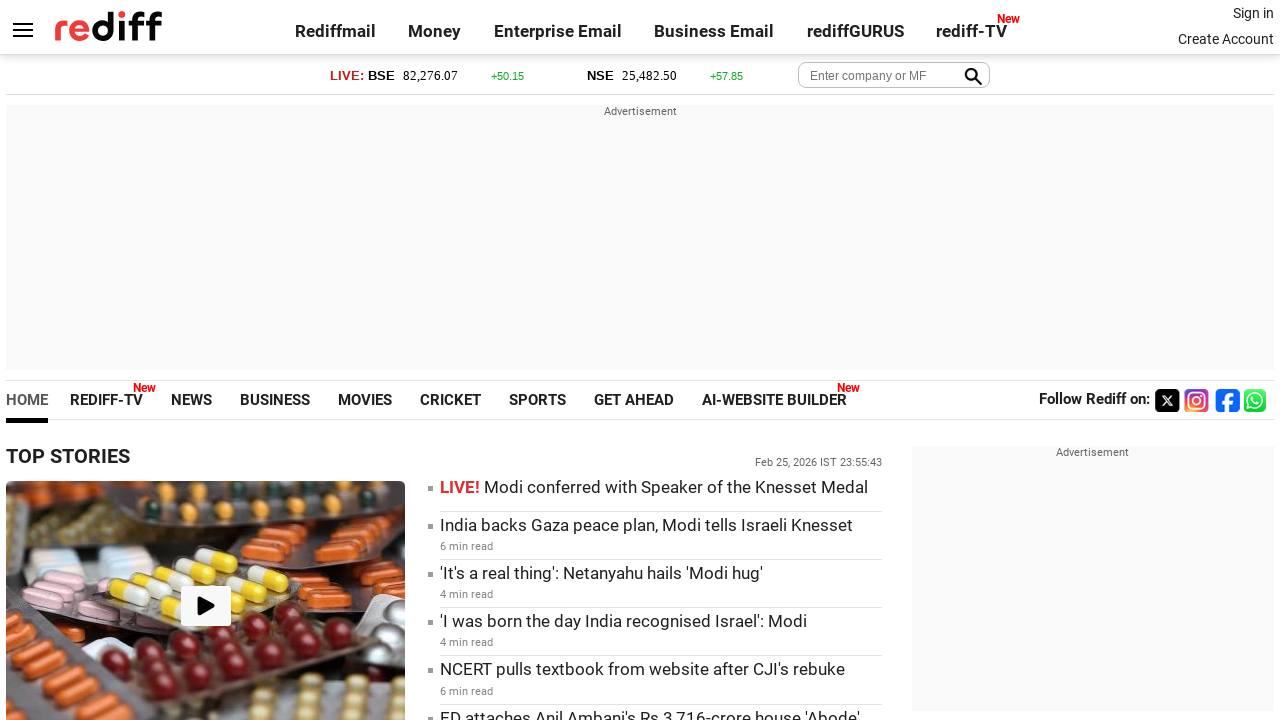

Retrieved inner text from link: 
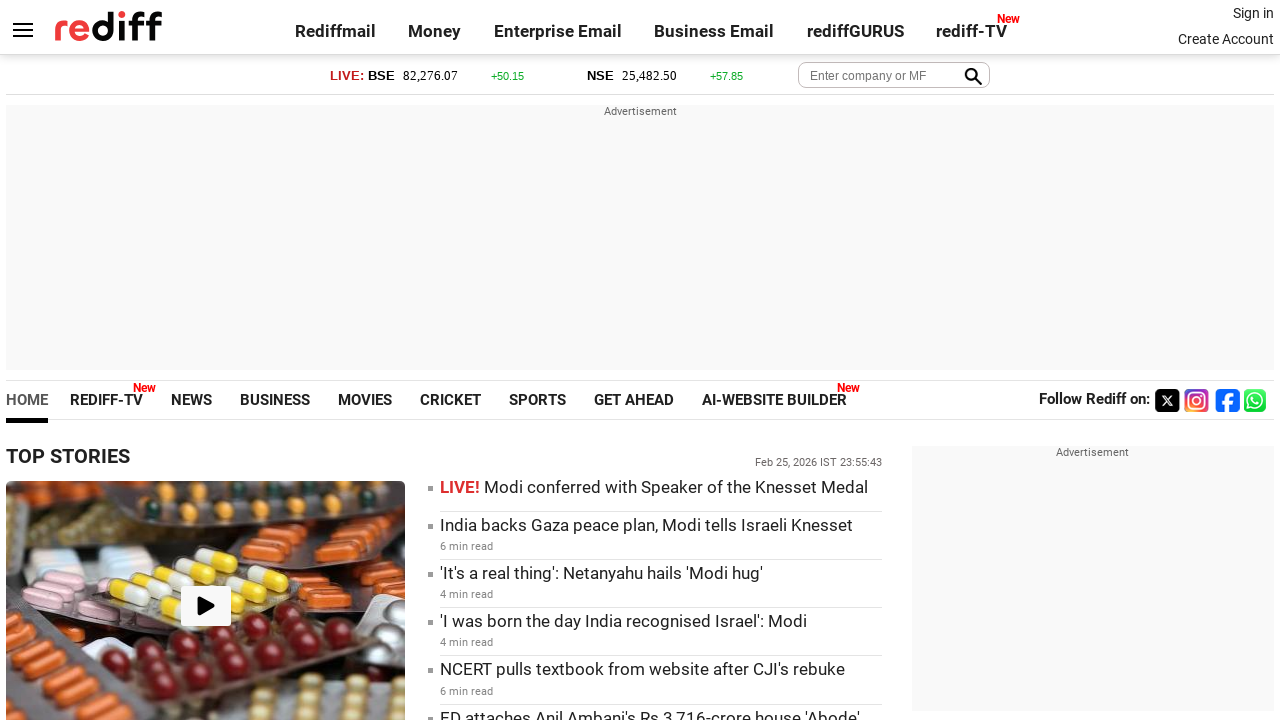

Retrieved href attribute from link: https://www.rediff.com/movies
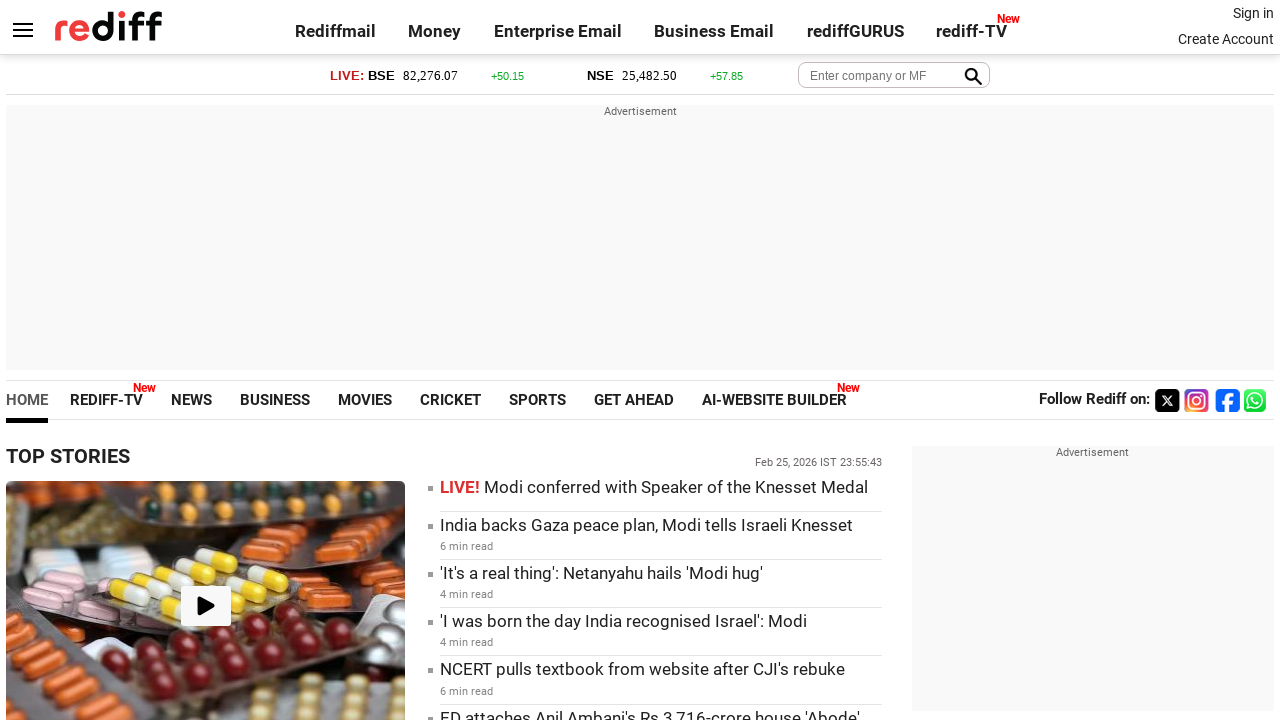

Retrieved inner text from link: 
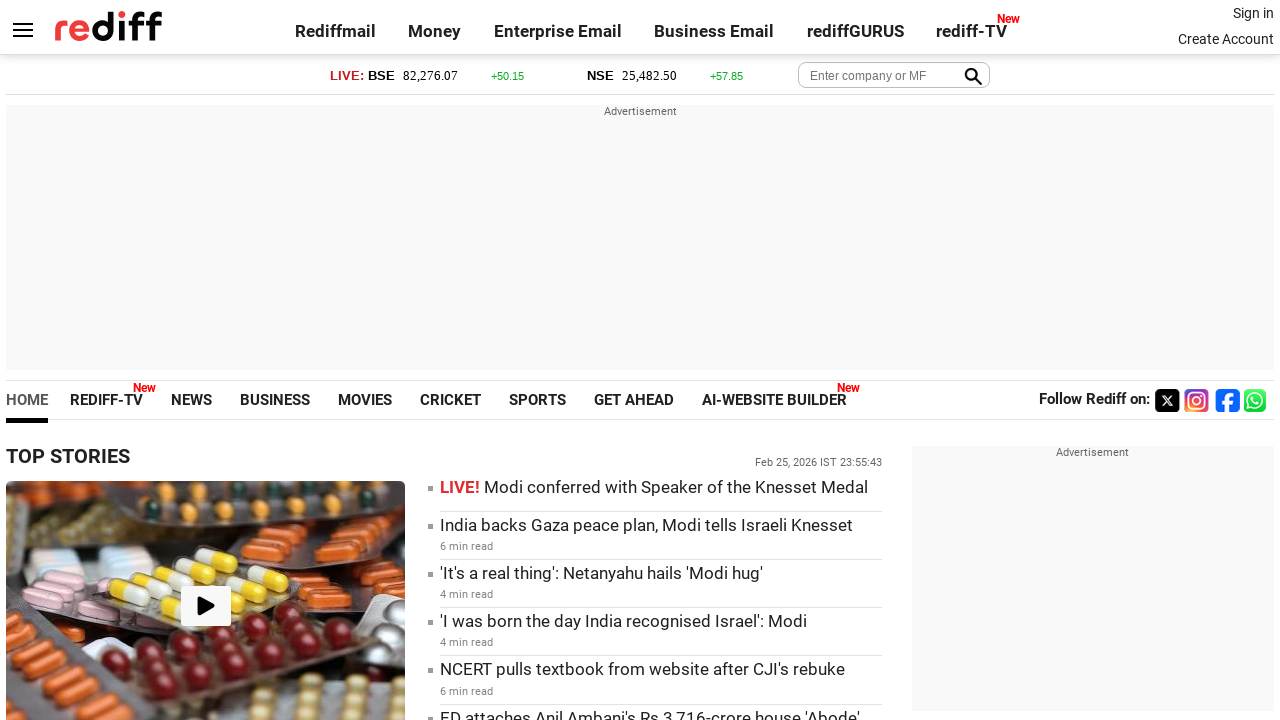

Retrieved href attribute from link: https://www.rediff.com/movies/report/take-this-fun-bollywood-quiz/20240307.htm
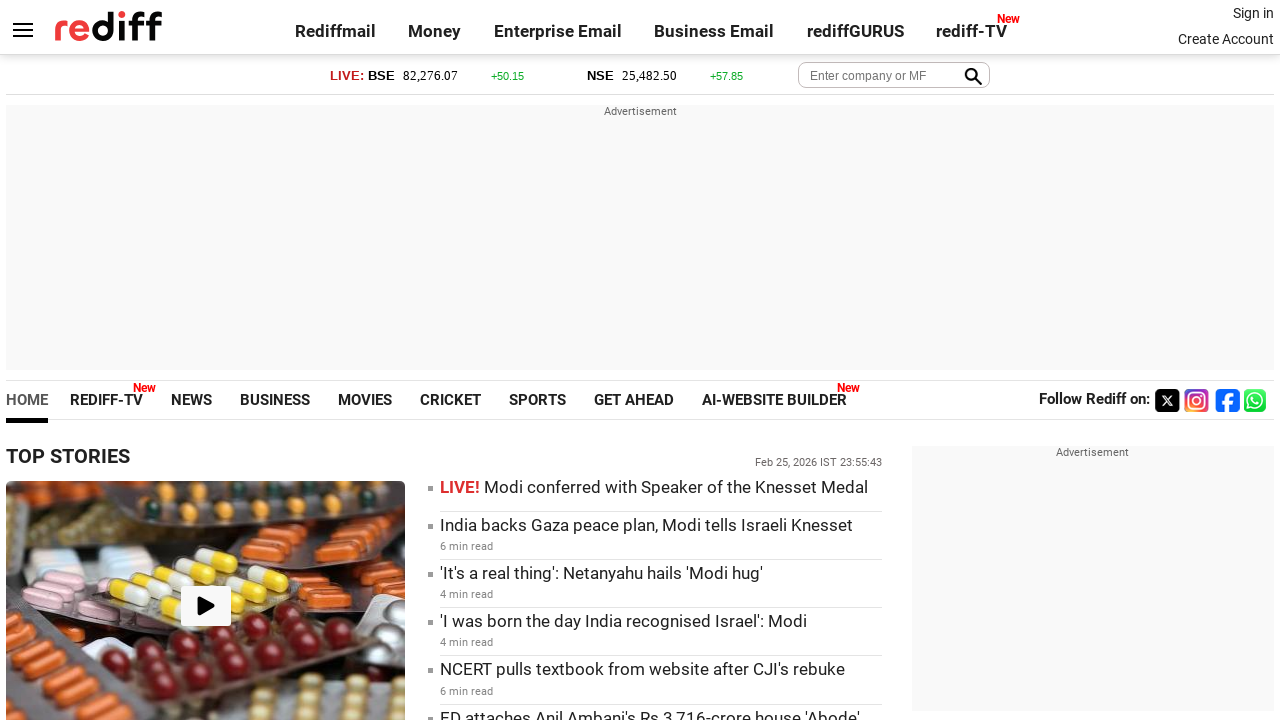

Retrieved inner text from link: Take This FUN Bollywood Quiz
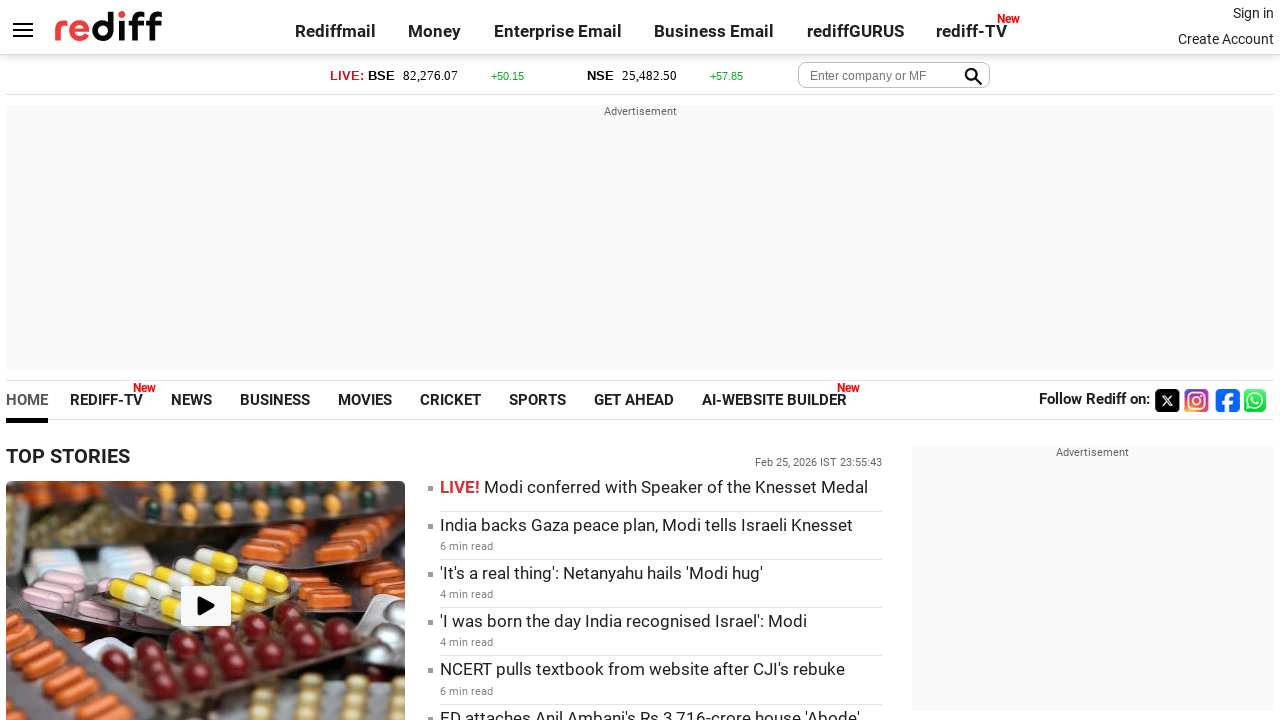

Retrieved href attribute from link: https://www.rediff.com/getahead/report/shenaz-treasury-online-dating-is-so-much-work/20240311.htm
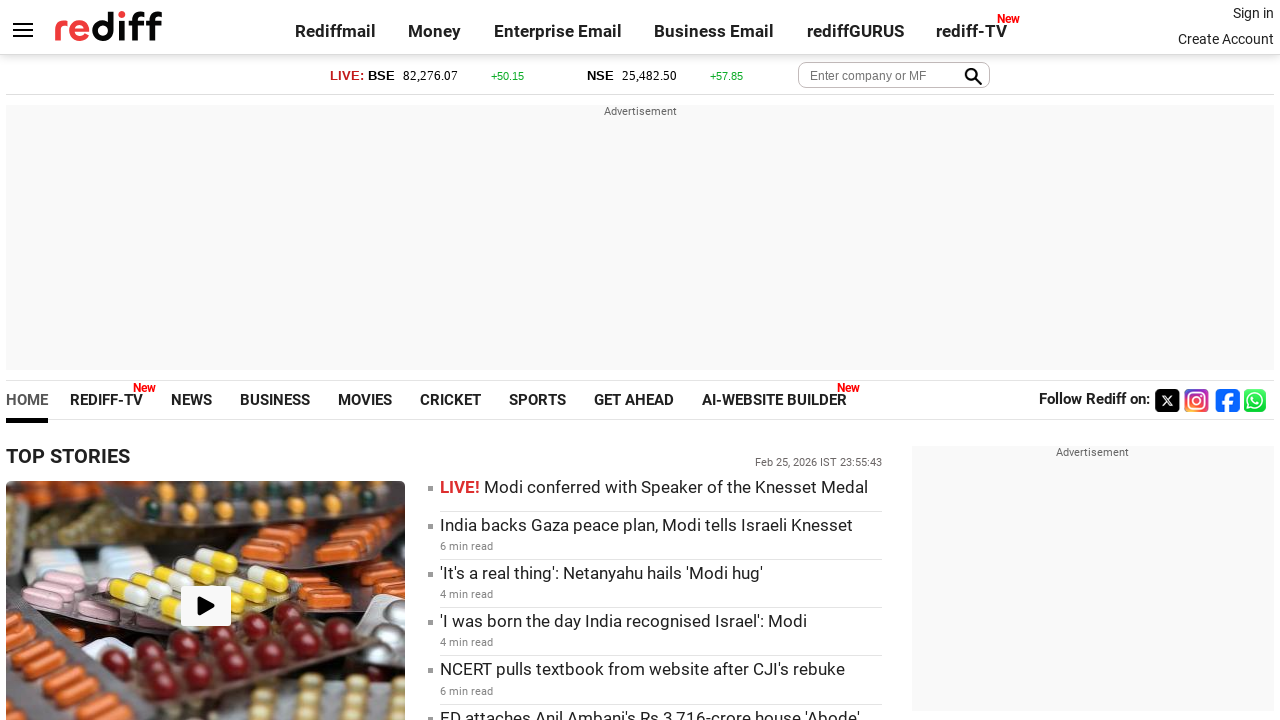

Retrieved inner text from link: 
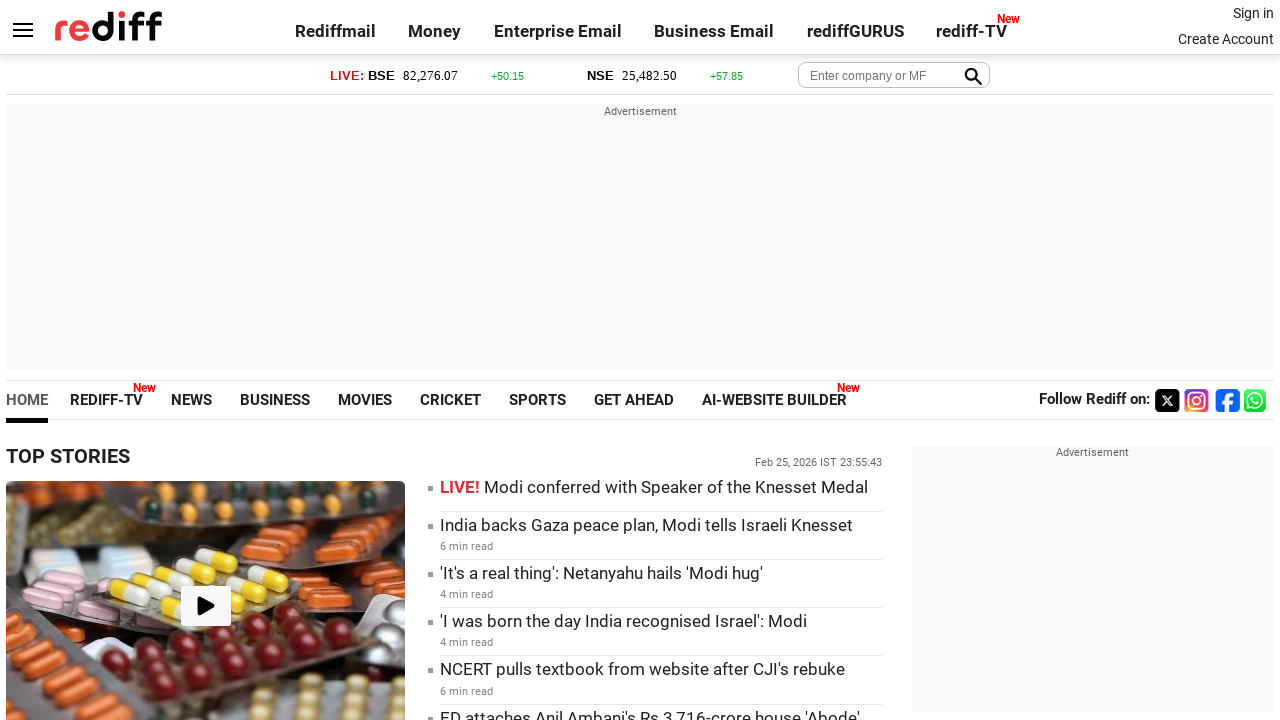

Retrieved href attribute from link: https://www.rediff.com/getahead/report/shenaz-treasury-online-dating-is-so-much-work/20240311.htm
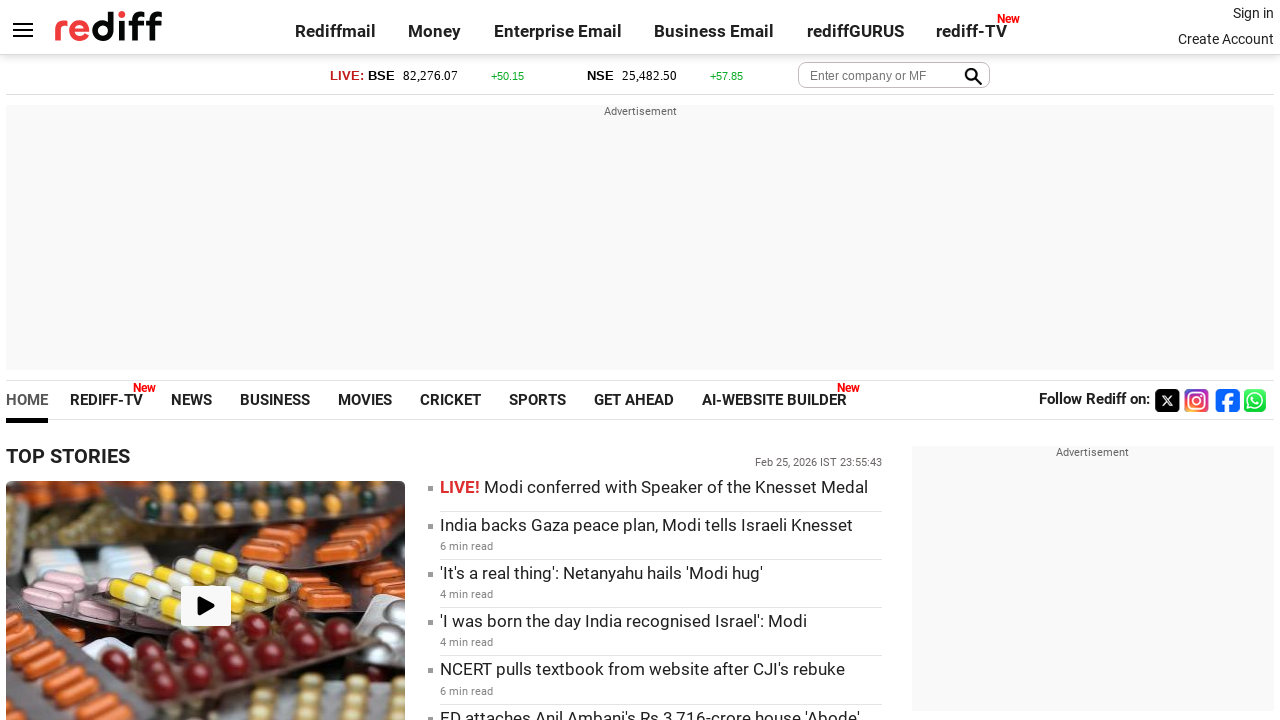

Retrieved inner text from link: 'Online dating is so much work'
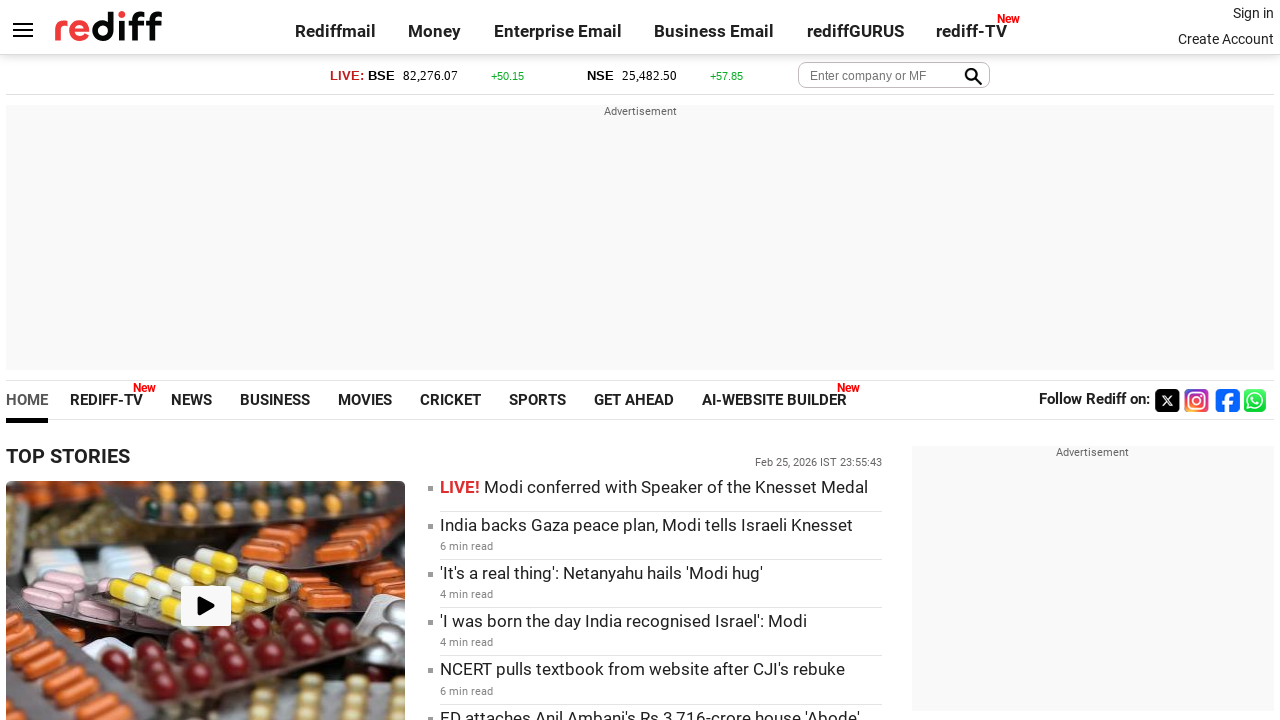

Retrieved href attribute from link: https://www.rediff.com/getahead/report/diana-hayden-miss-world-1997-when-you-win-miss-world-doors-open-everywhere/20240305.htm
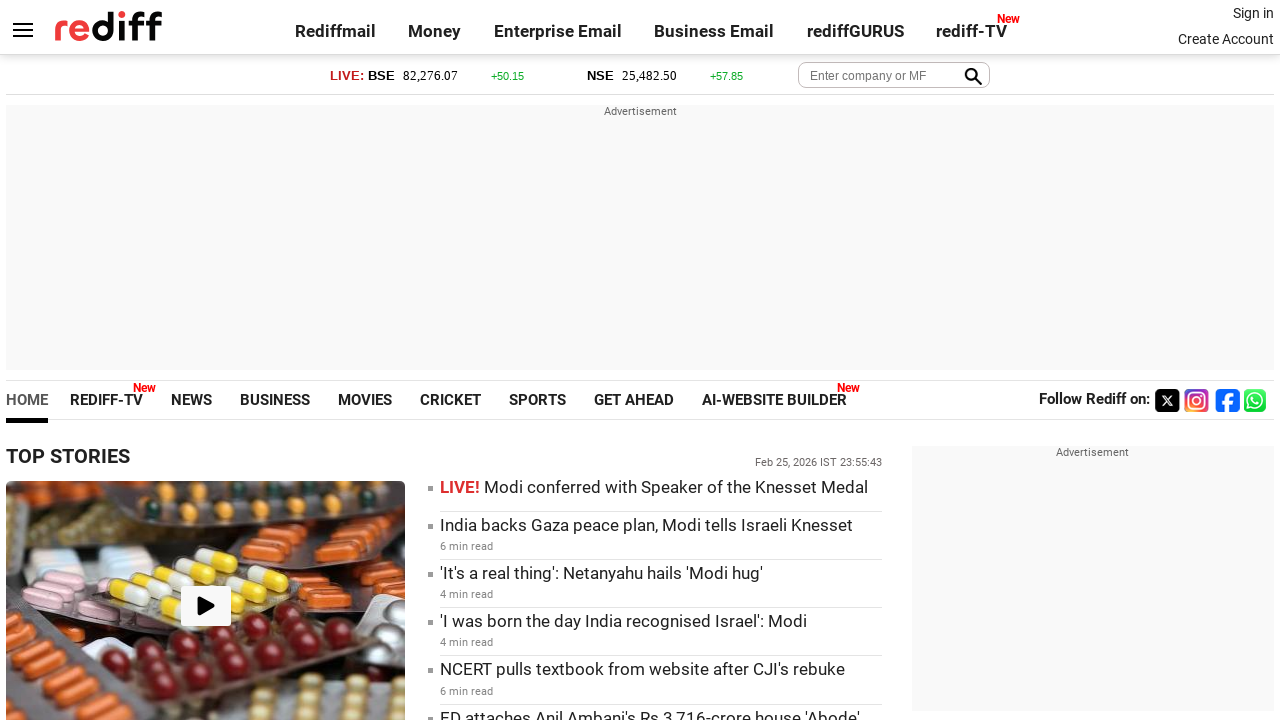

Retrieved inner text from link: 
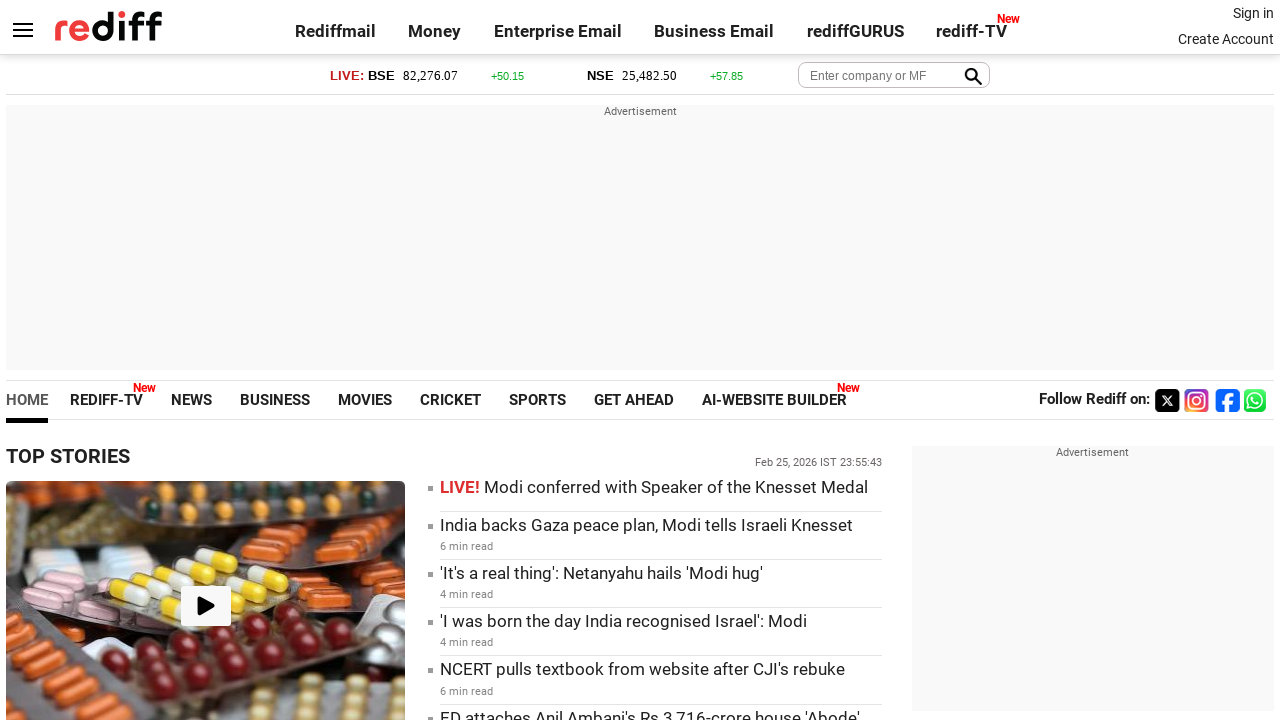

Retrieved href attribute from link: https://www.rediff.com/getahead/report/diana-hayden-miss-world-1997-when-you-win-miss-world-doors-open-everywhere/20240305.htm
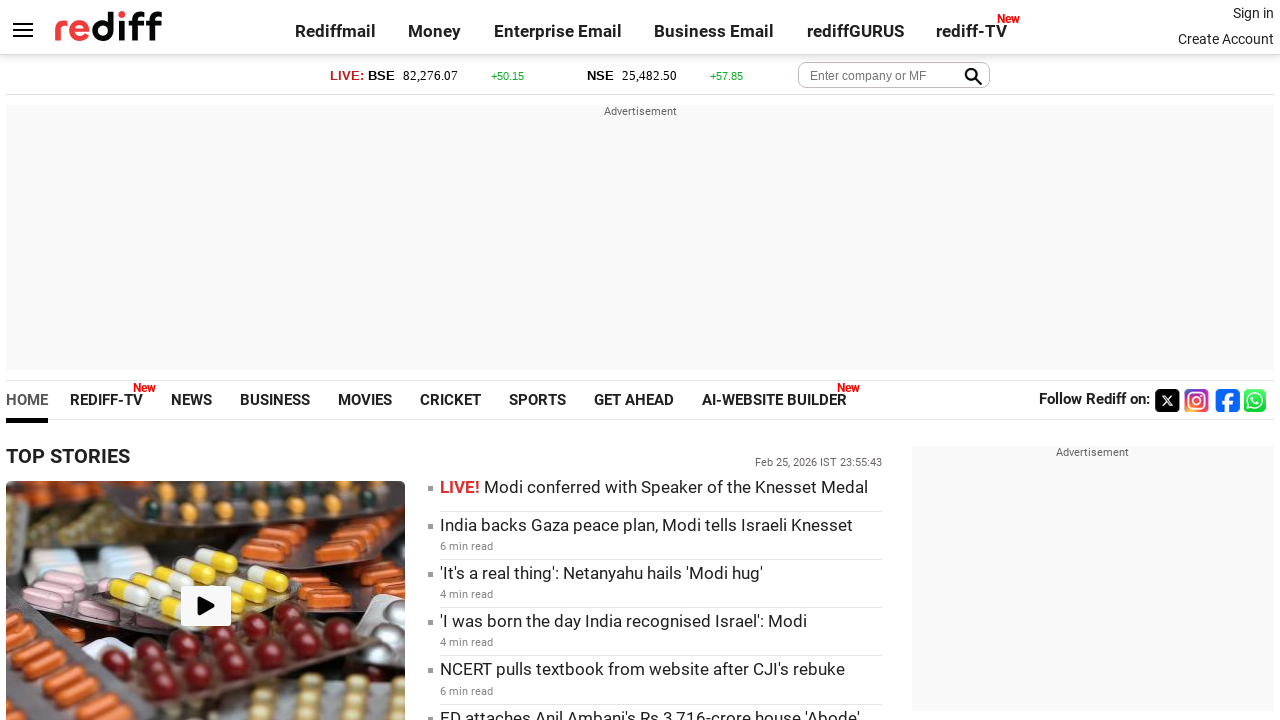

Retrieved inner text from link: 'When you win Miss World, doors open...'
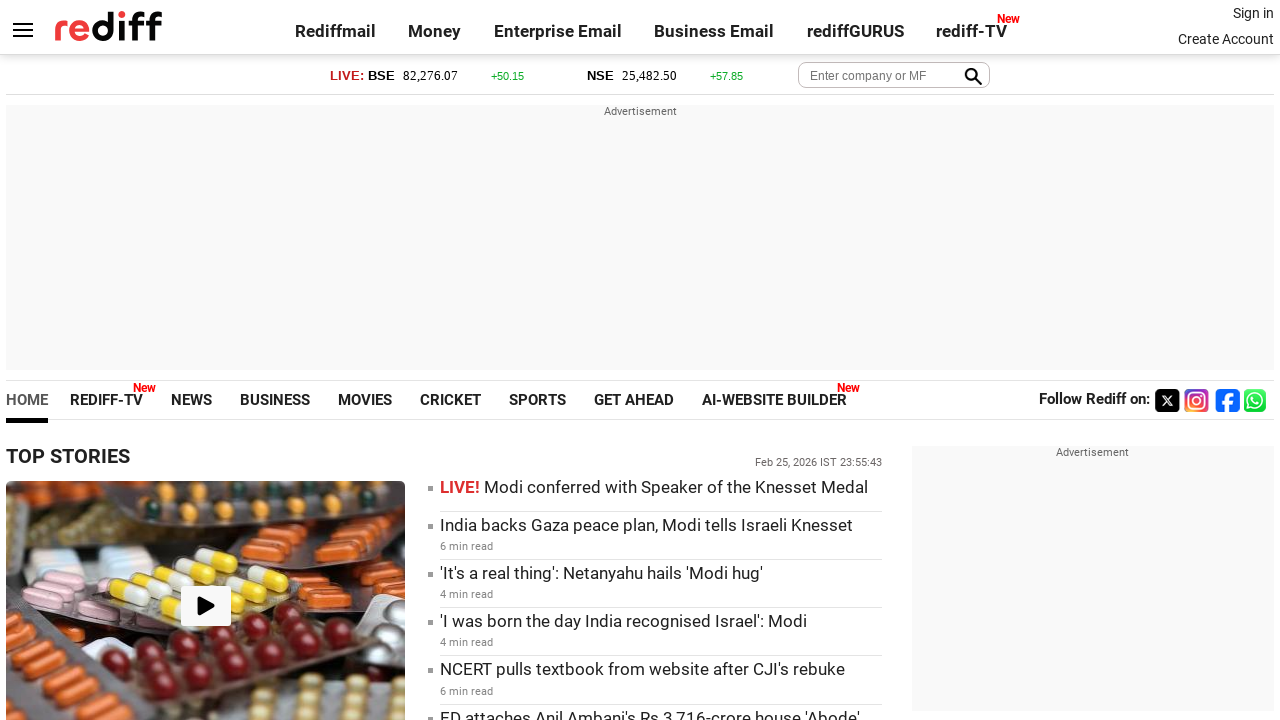

Retrieved href attribute from link: https://www.rediff.com/news/special/at-39-modi-knew-ayodhyas-value-for-the-bjps-future/20240312.htm
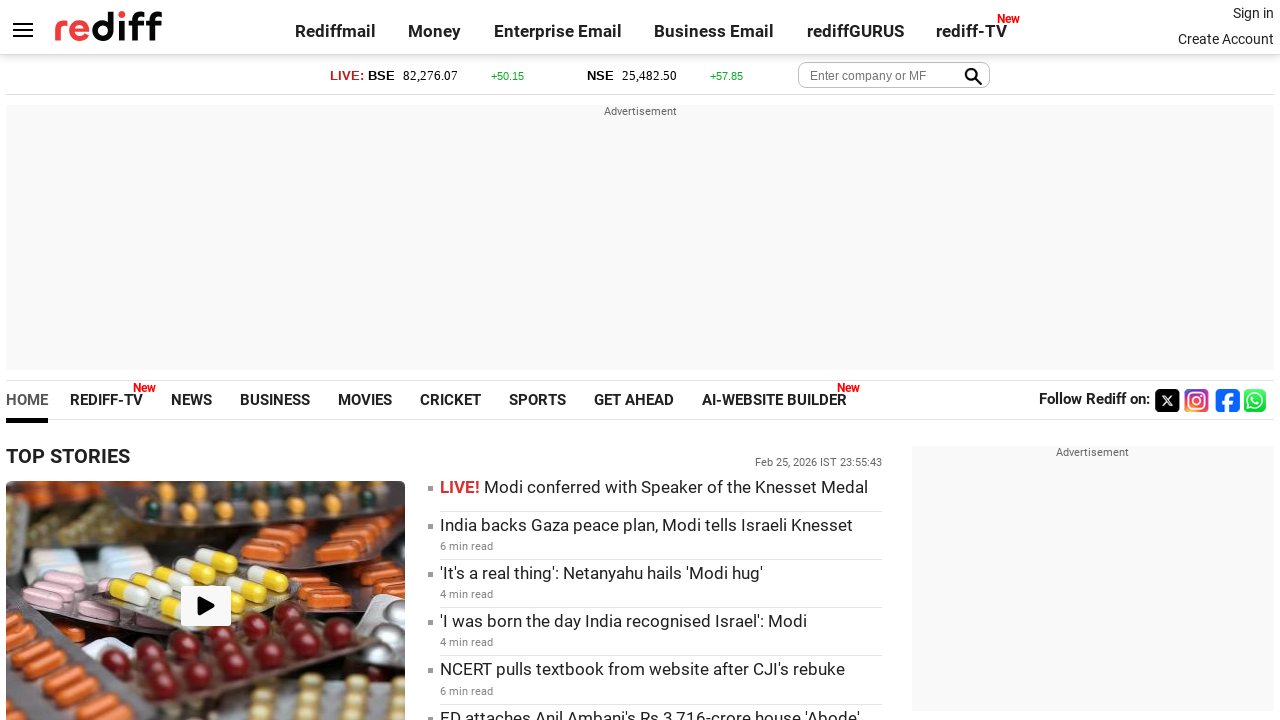

Retrieved inner text from link: At 39, Modi Knew Ayodhya's Value...
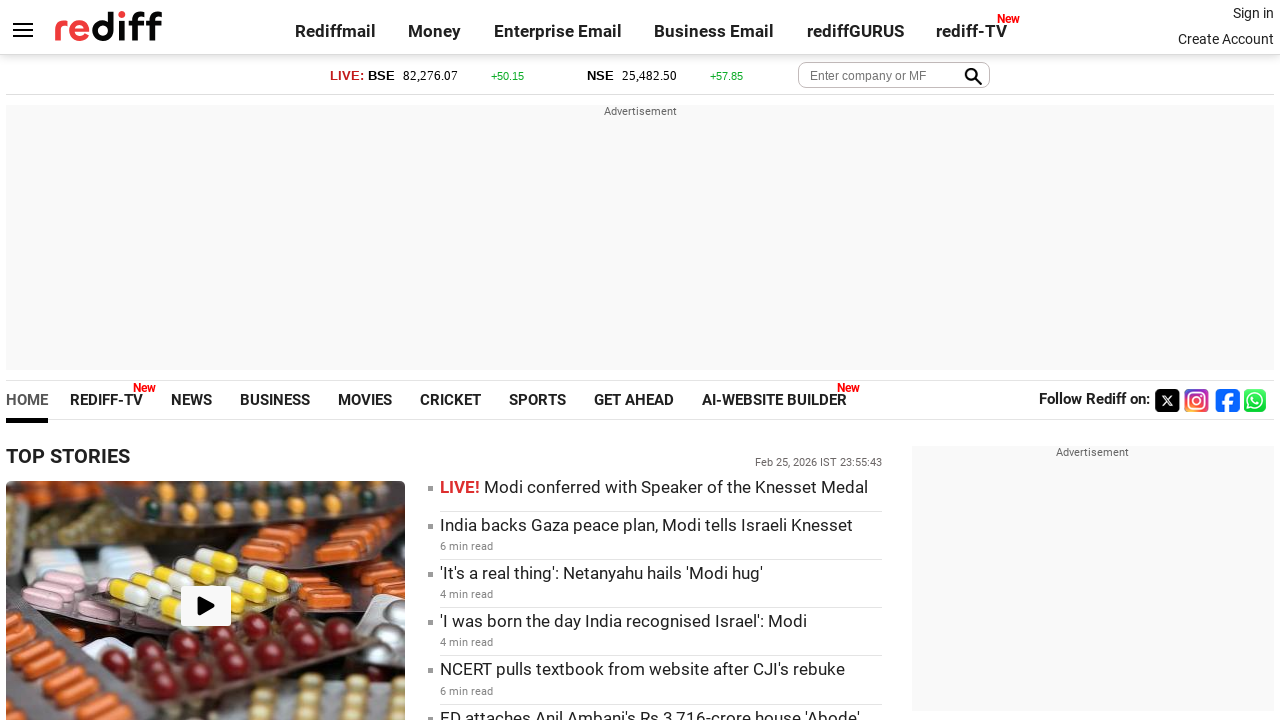

Retrieved href attribute from link: https://www.rediff.com/getahead/report/five-mistakes-first-time-entrepreneurs-must-avoid/20240312.htm
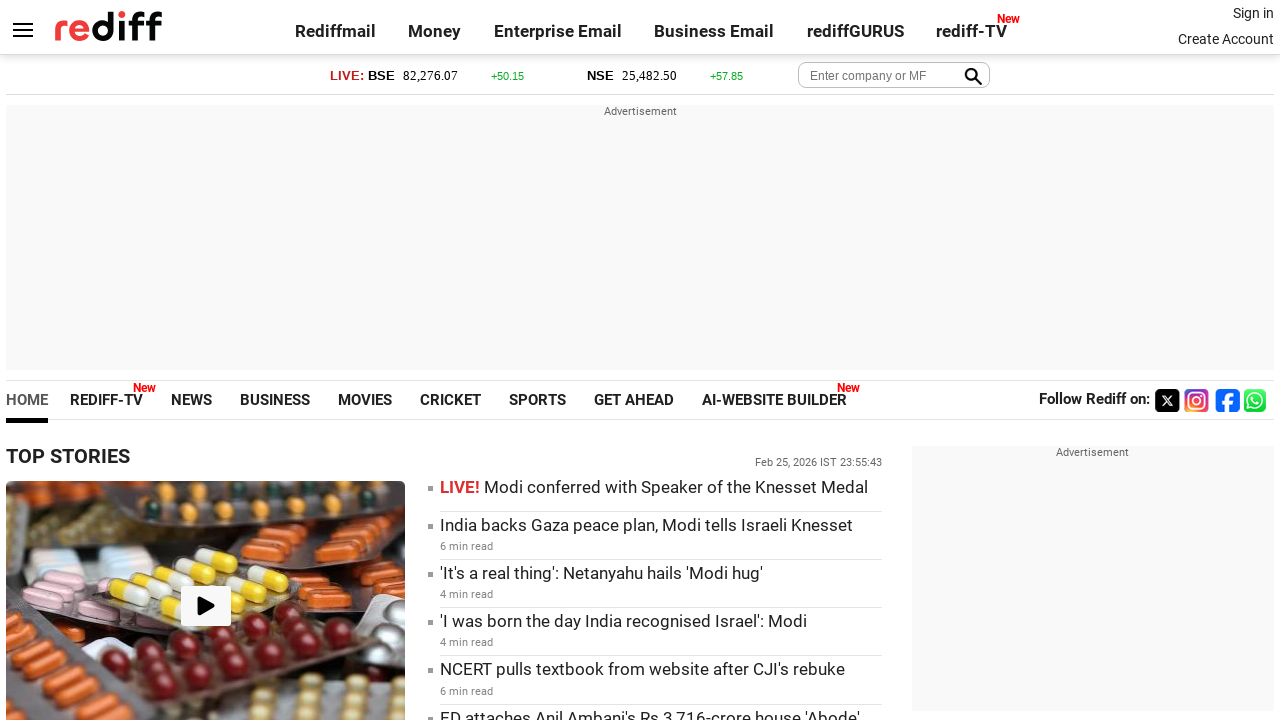

Retrieved inner text from link: New to Entrepreneurship? Avoid These 5 Mistakes
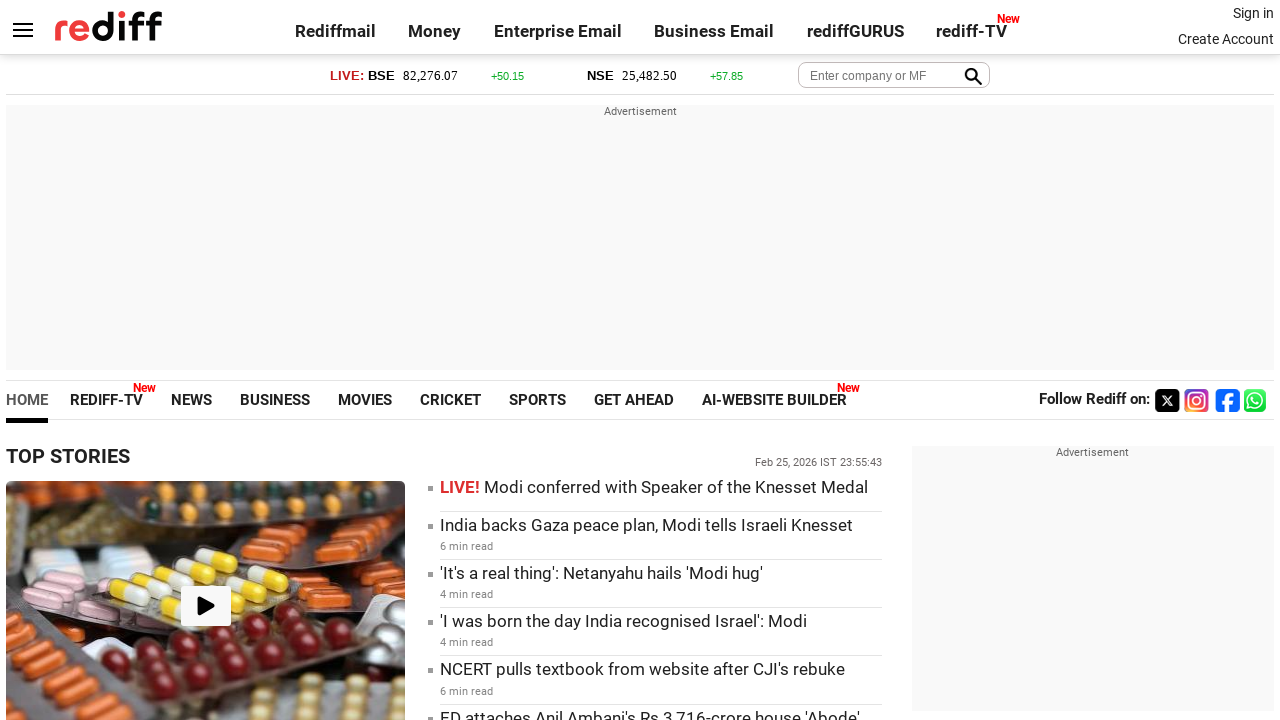

Retrieved href attribute from link: https://www.rediff.com/movies/report/top-10-tamil-action-films-on-ott/20240307.htm
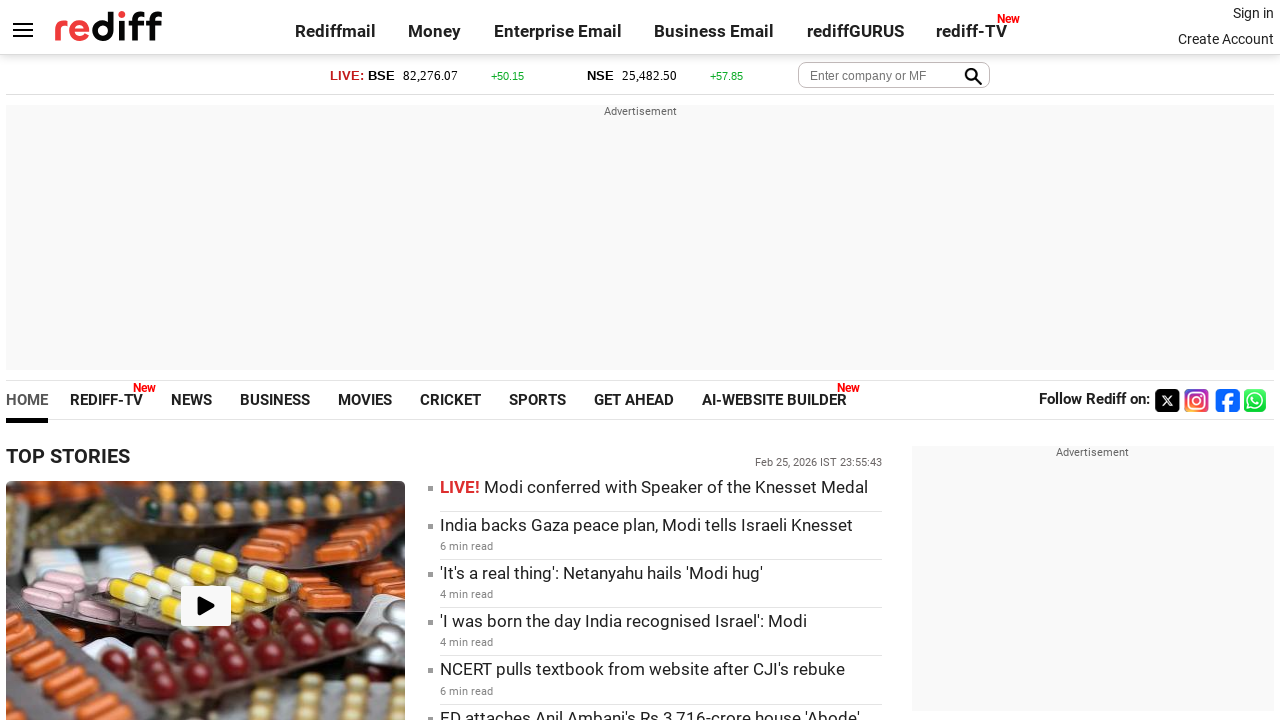

Retrieved inner text from link: Top 10 Tamil Action Films On OTT
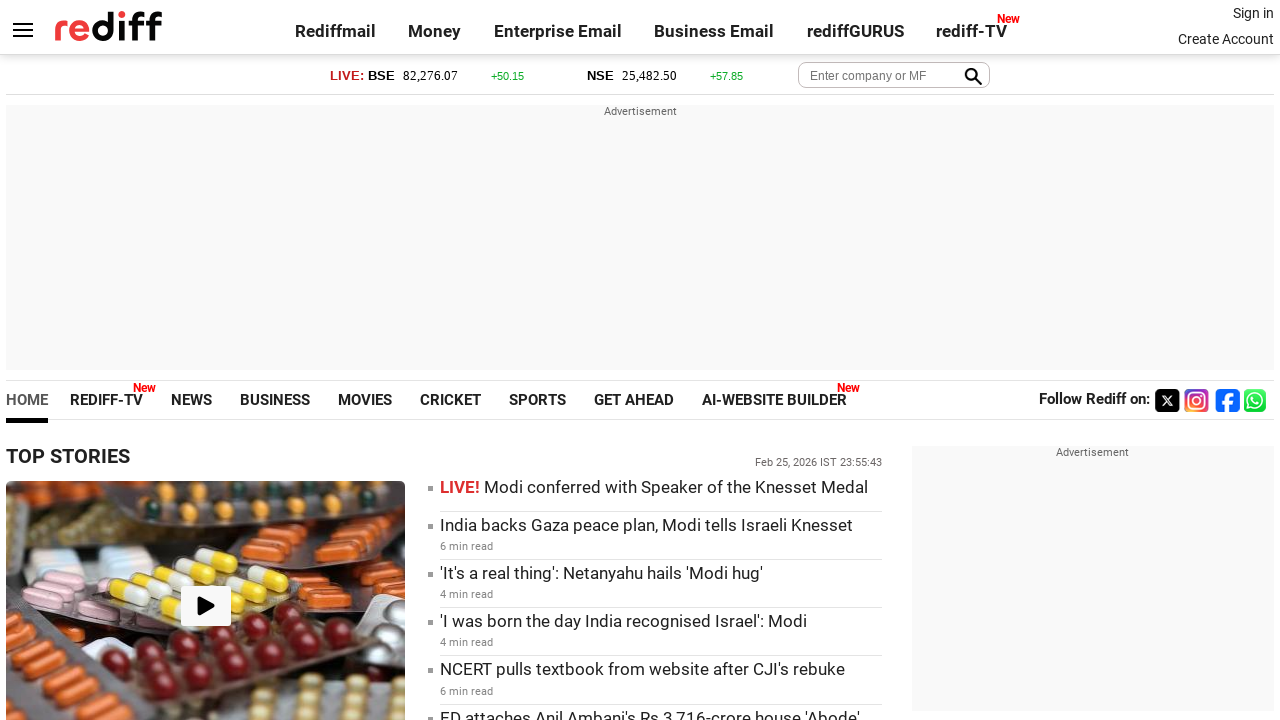

Retrieved href attribute from link: https://www.rediff.com/getahead/report/financial-freedom-one-womans-inspiring-comeback/20240306.htm
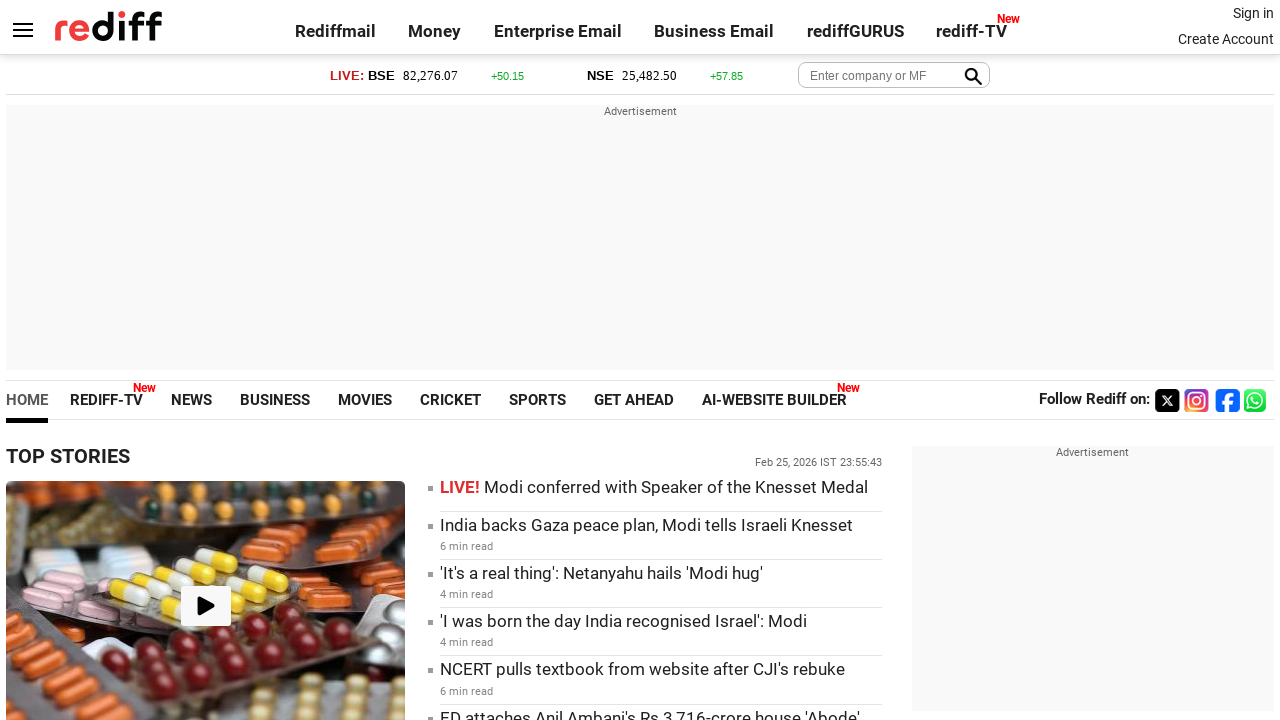

Retrieved inner text from link: An Inspiring, Must Read Story!
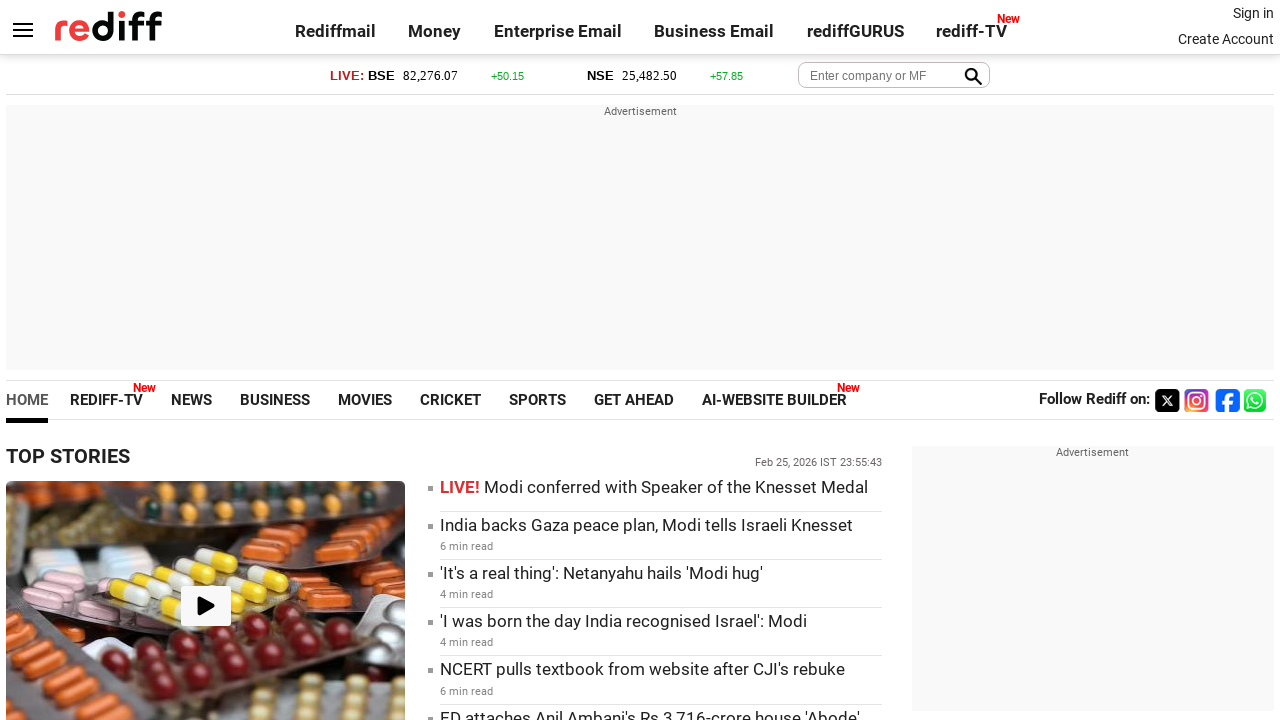

Retrieved href attribute from link: https://www.rediff.com/getahead/report/recipe-healthy-hearty-lentil-stew/20240304.htm
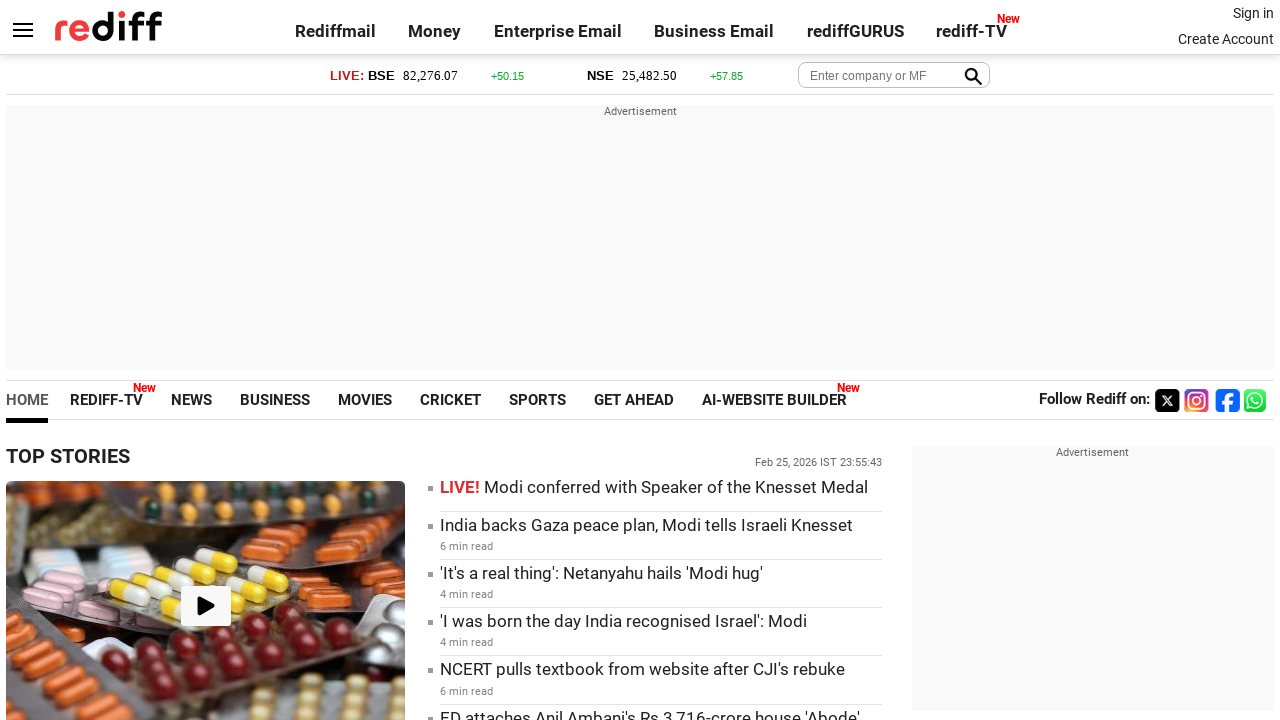

Retrieved inner text from link: Recipe: Healthy, Hearty Lentil Stew
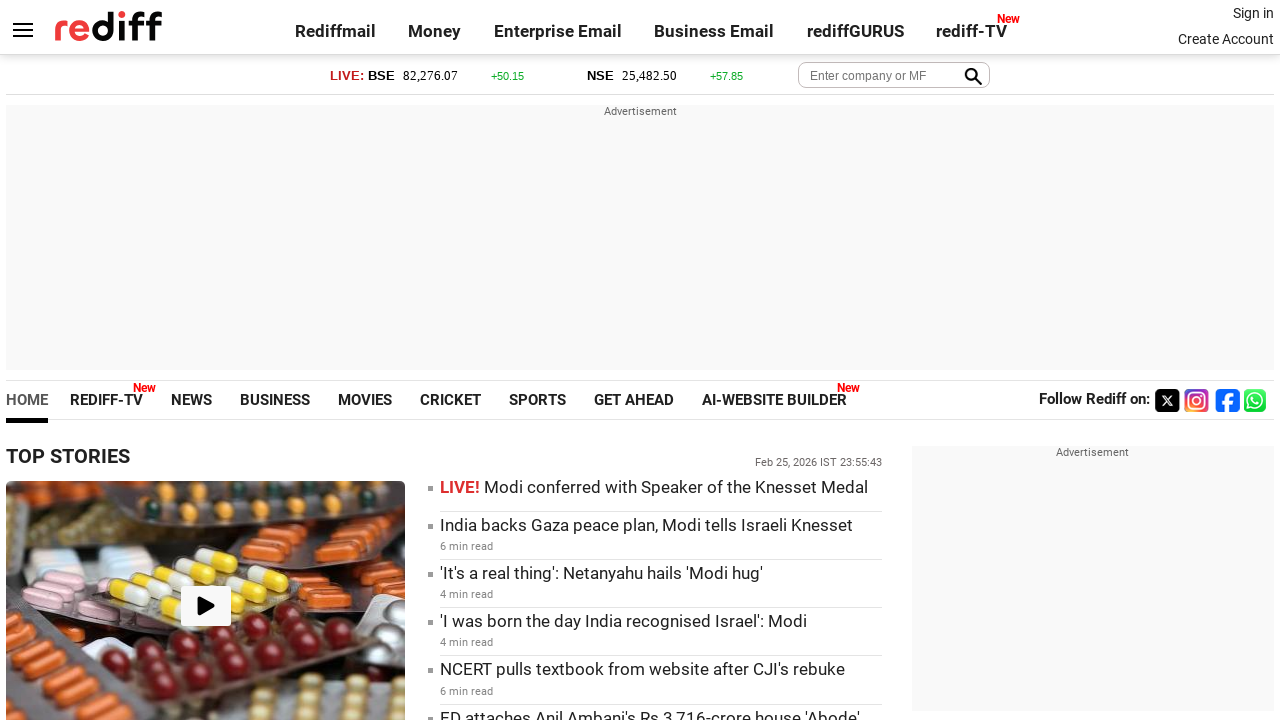

Retrieved href attribute from link: https://money.rediff.com/news/share-market-news
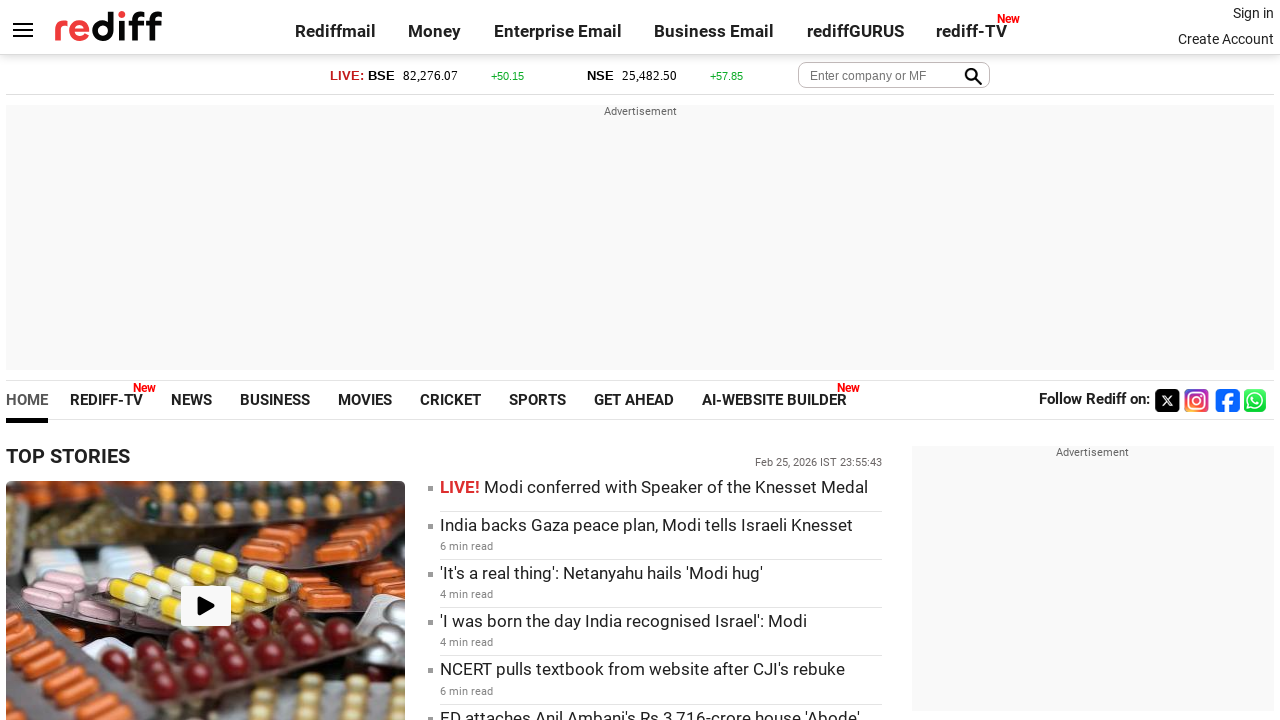

Retrieved inner text from link: MARKET NEWS
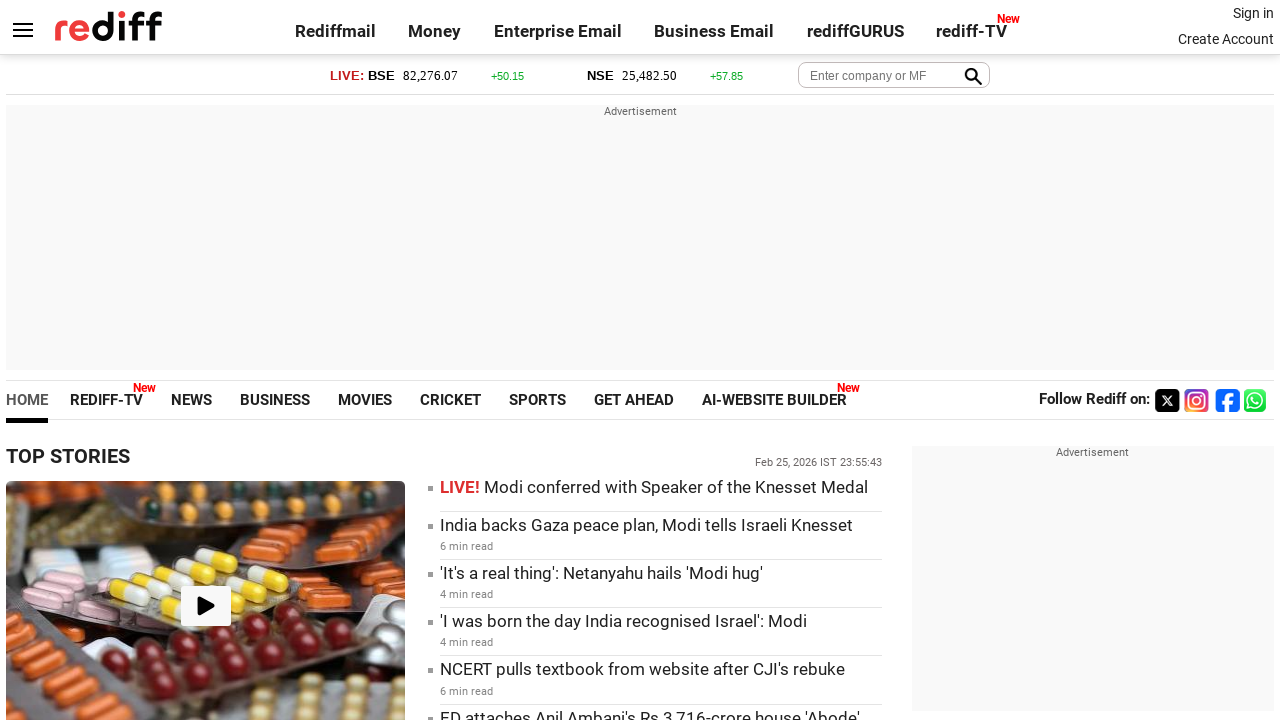

Retrieved href attribute from link: https://money.rediff.com/news/market/samsung-galaxy-s26-ai-phone-with-privacy-display/42681820260225
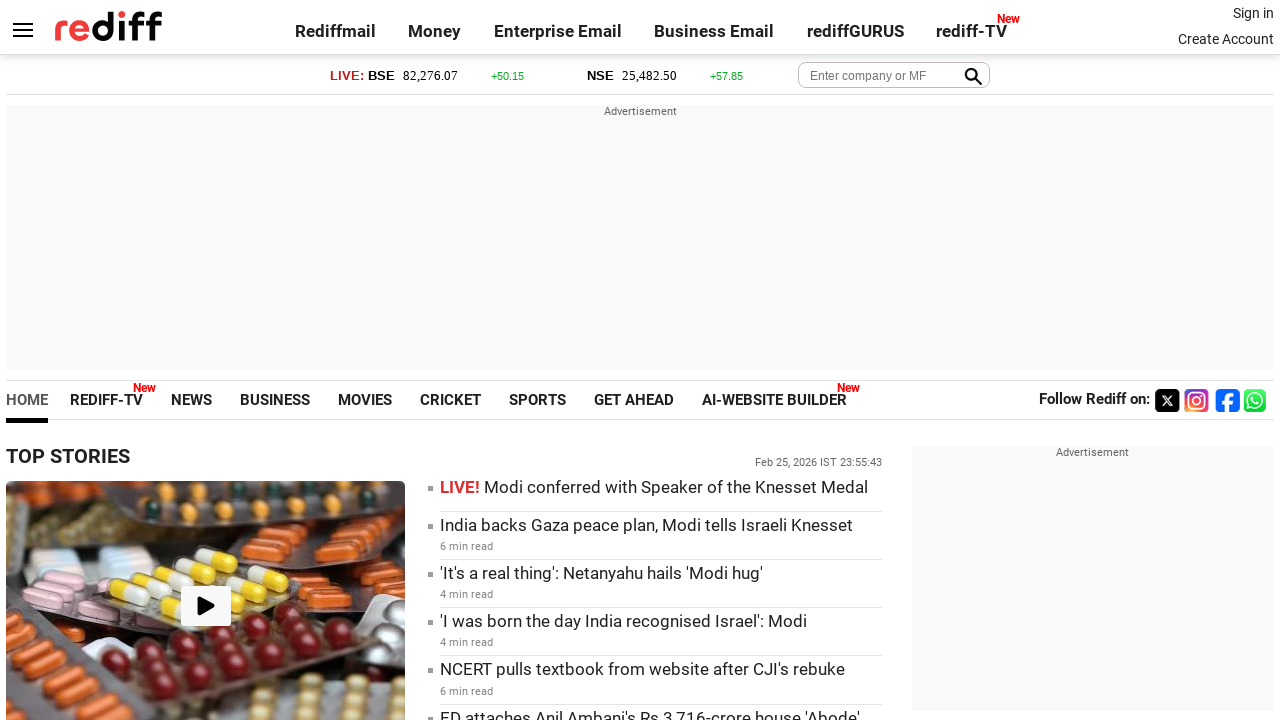

Retrieved inner text from link: 
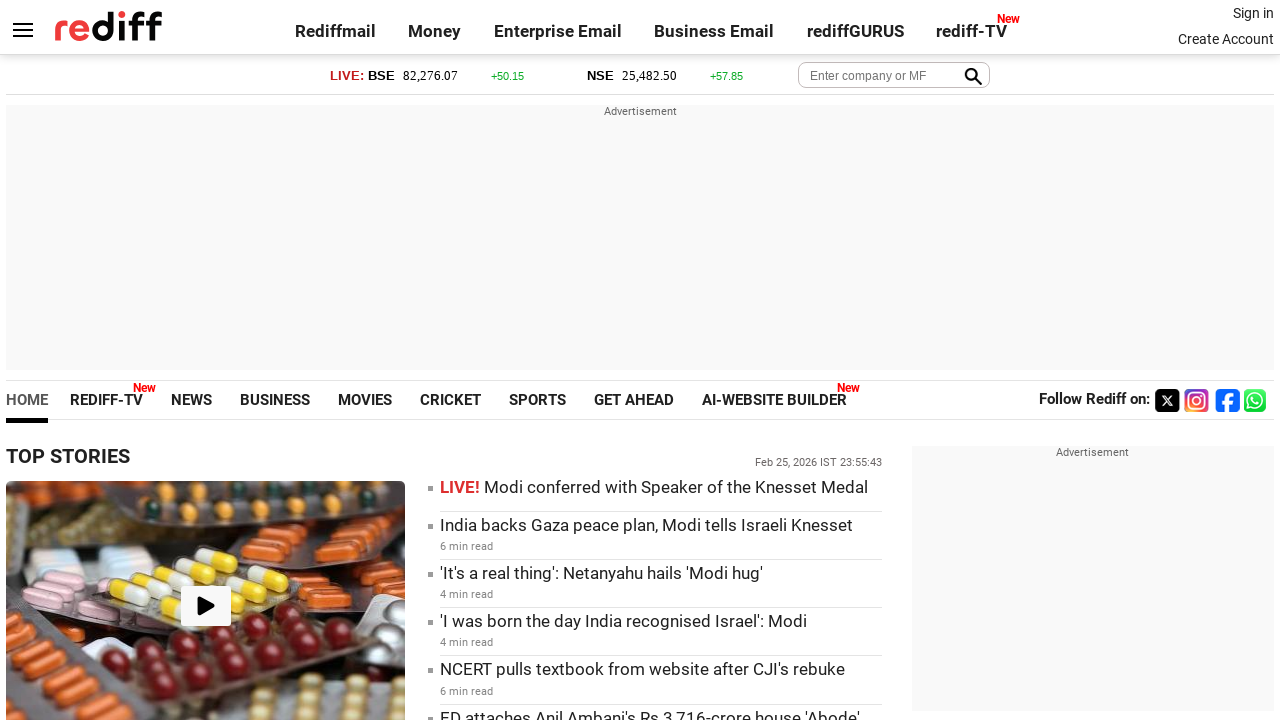

Retrieved href attribute from link: https://money.rediff.com/news/share-market-news
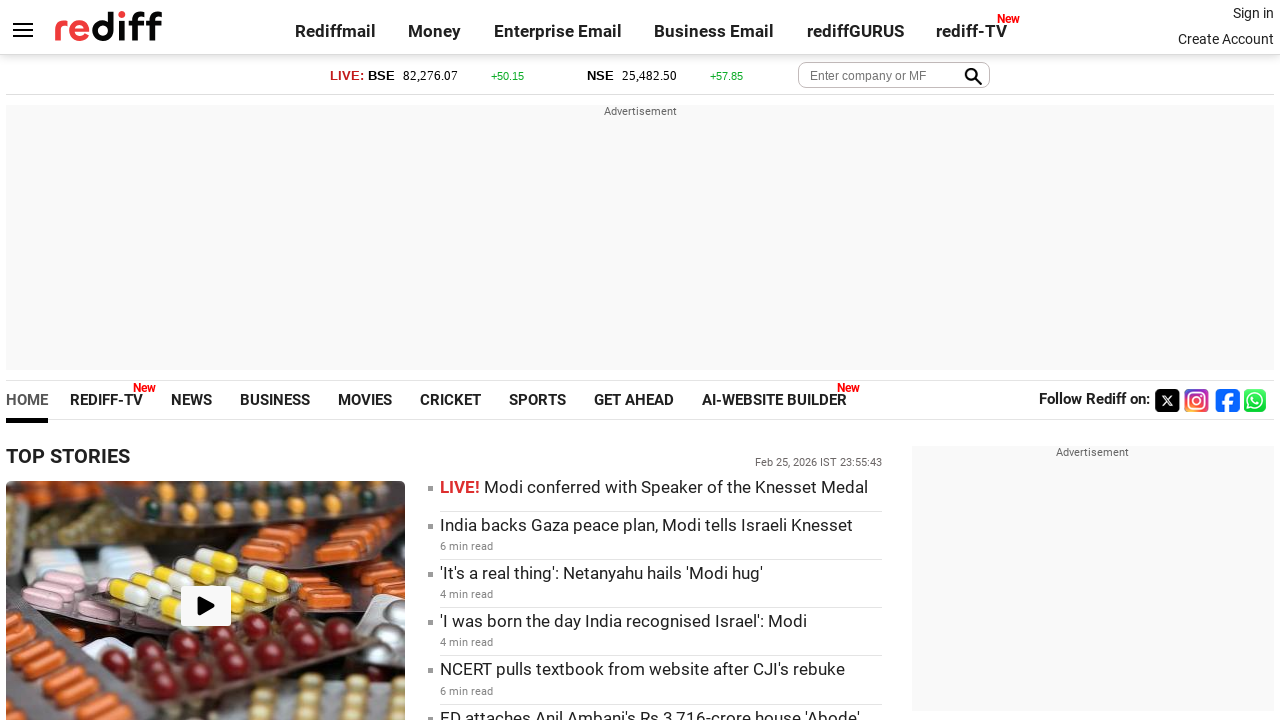

Retrieved inner text from link: 
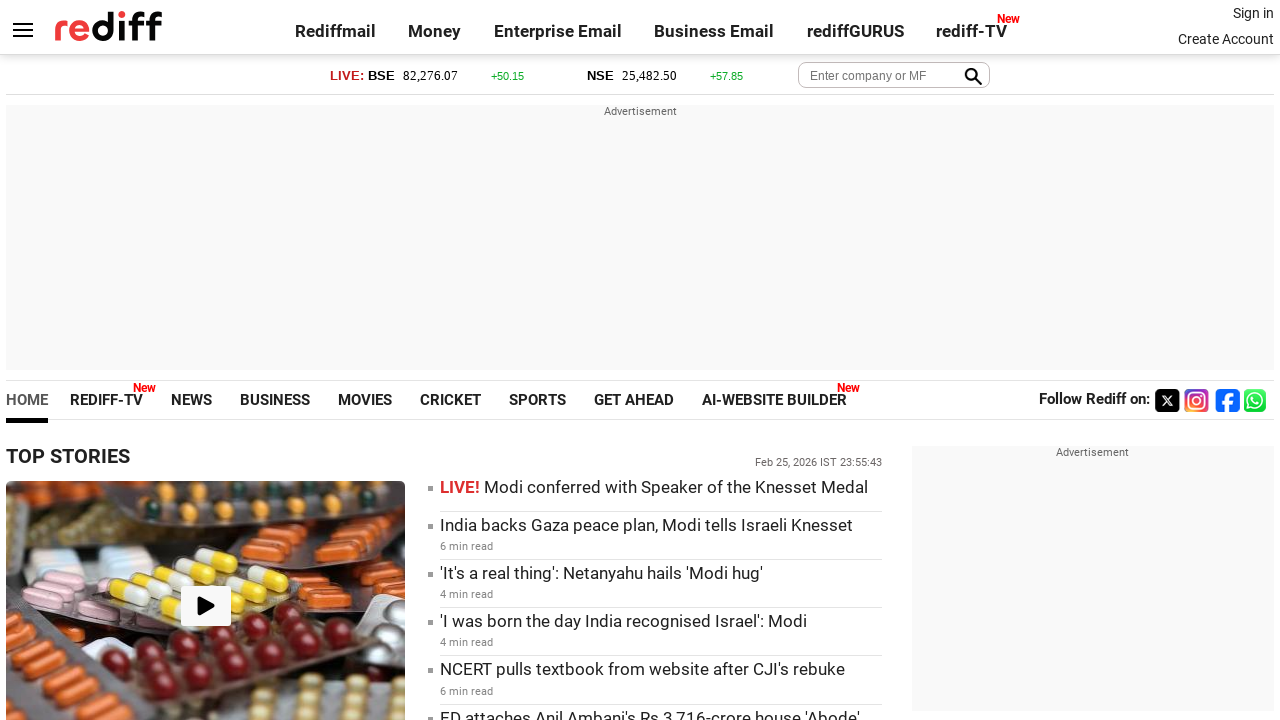

Retrieved href attribute from link: https://money.rediff.com/news/market/samsung-galaxy-s26-ai-phone-with-privacy-display/42681820260225
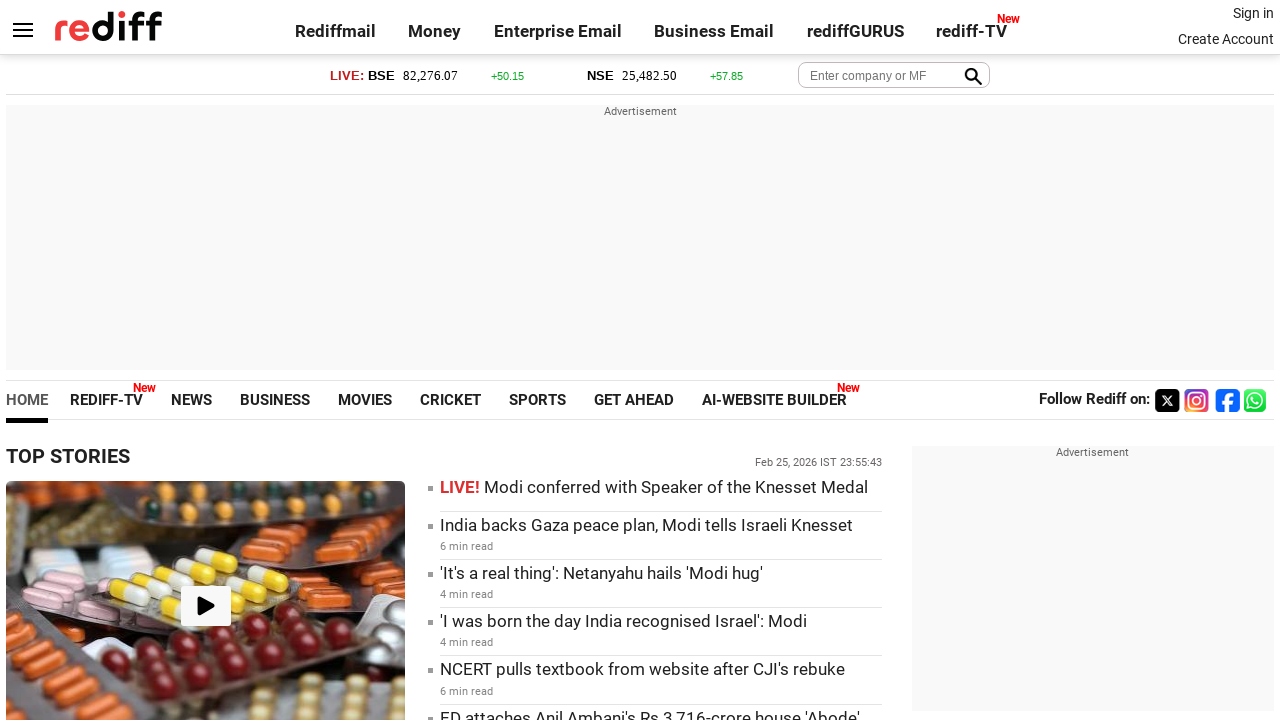

Retrieved inner text from link: Samsung Galaxy S26: AI Phone with Privacy Display
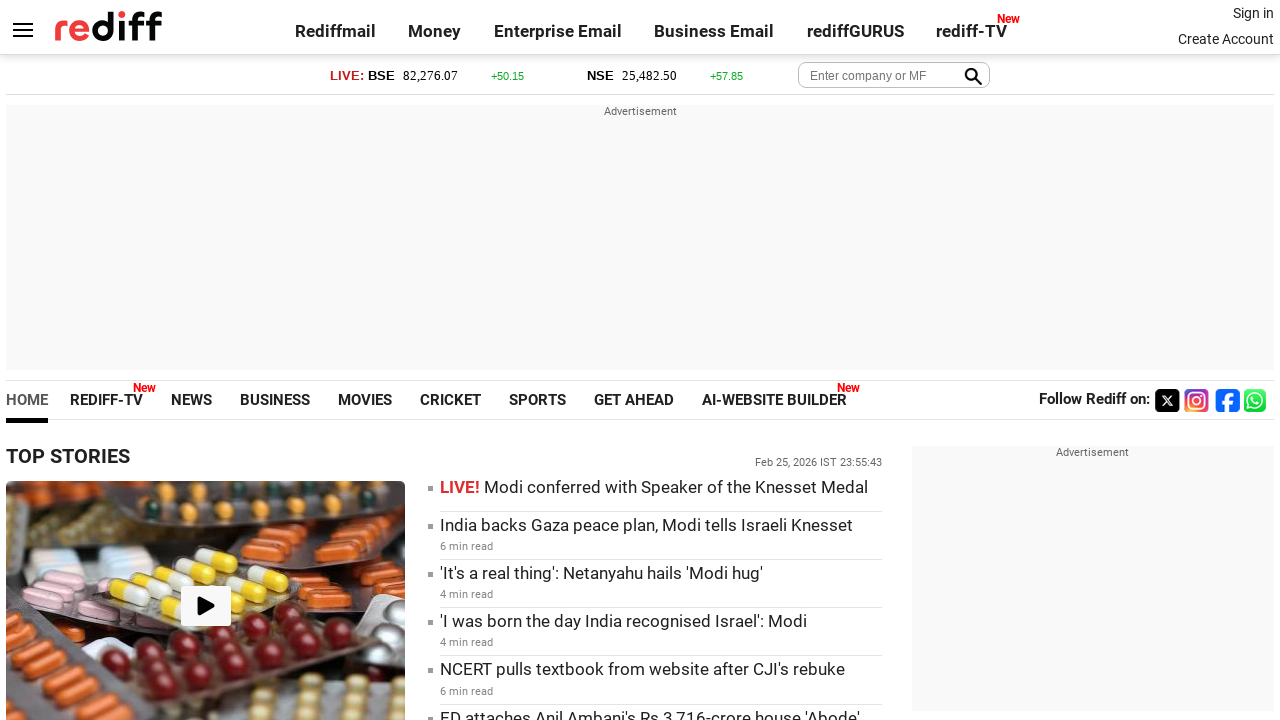

Retrieved href attribute from link: https://money.rediff.com/news/market/india-concludes-9-ftas-covering-38-nations-goyal/42679520260225
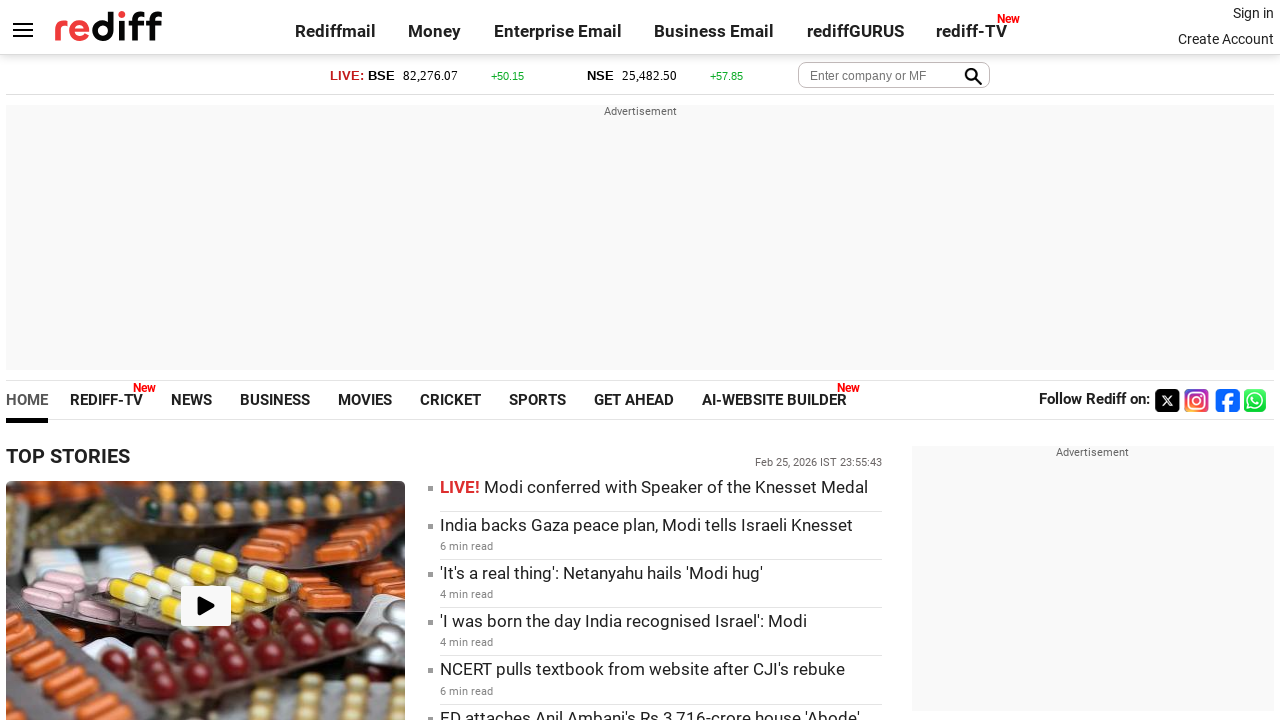

Retrieved inner text from link: 
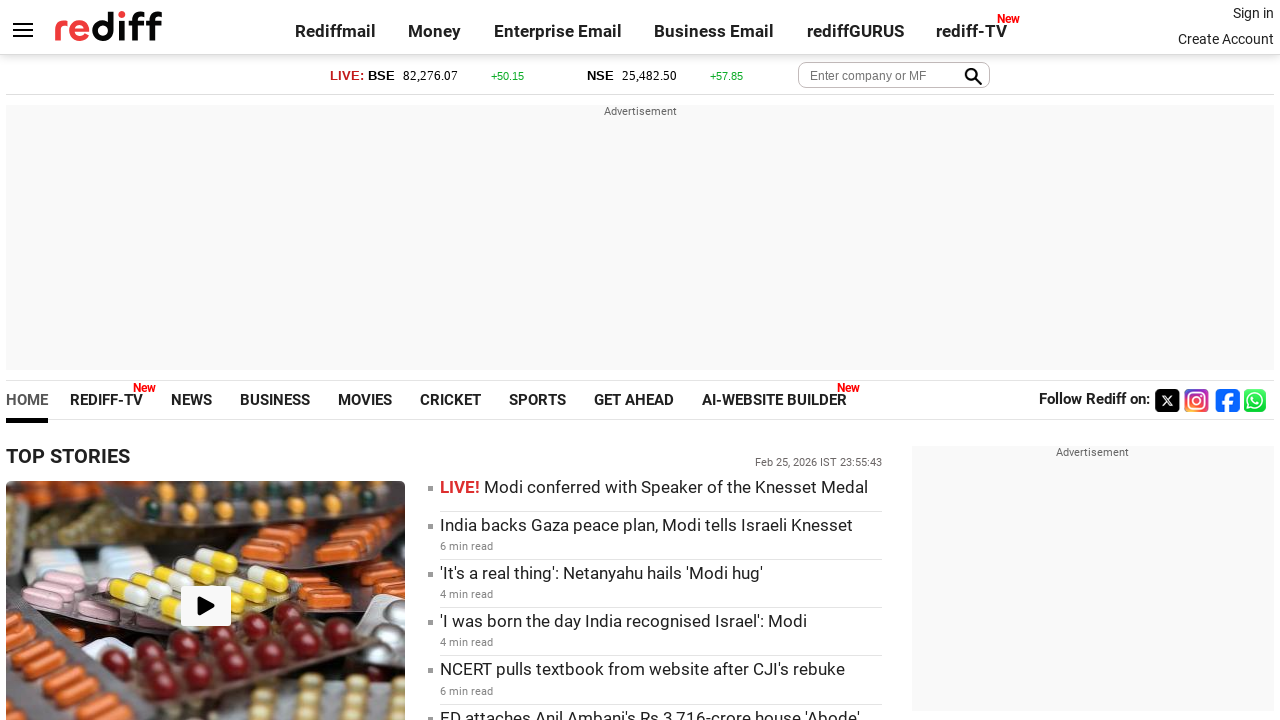

Retrieved href attribute from link: https://money.rediff.com/news/market/india-concludes-9-ftas-covering-38-nations-goyal/42679520260225
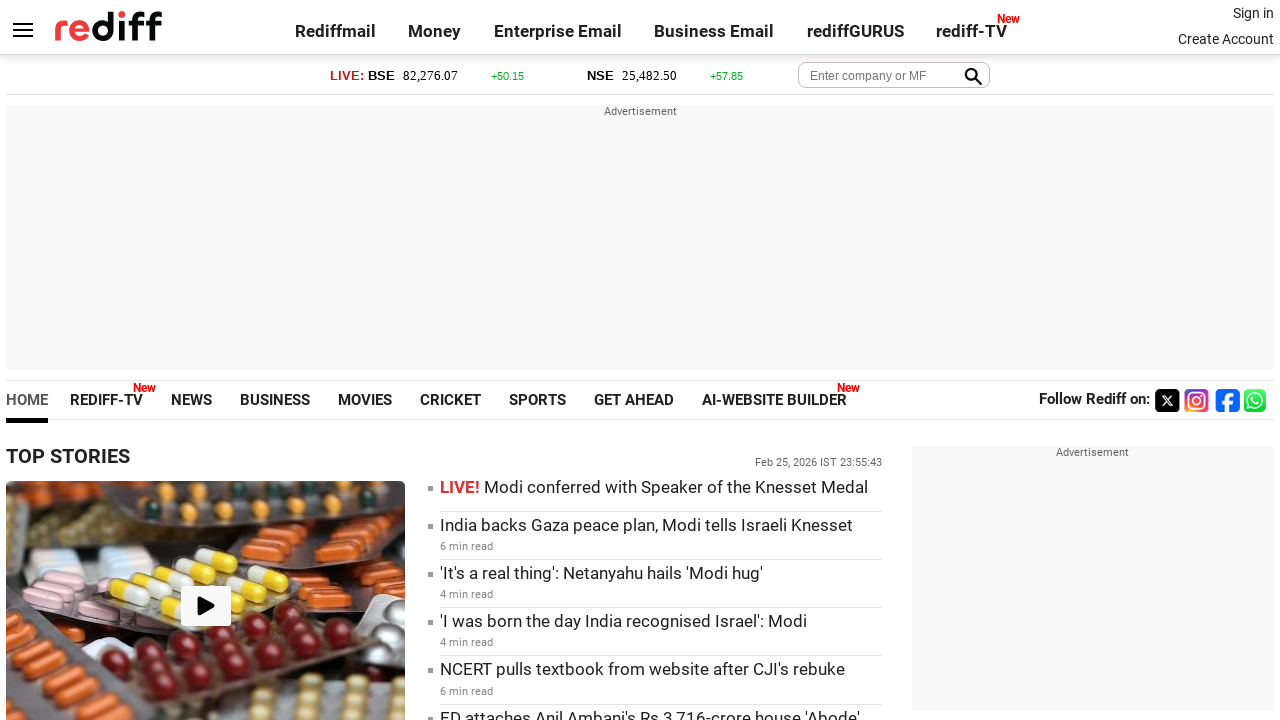

Retrieved inner text from link: India Concludes 9 FTAs Covering 38 Nations: Goyal
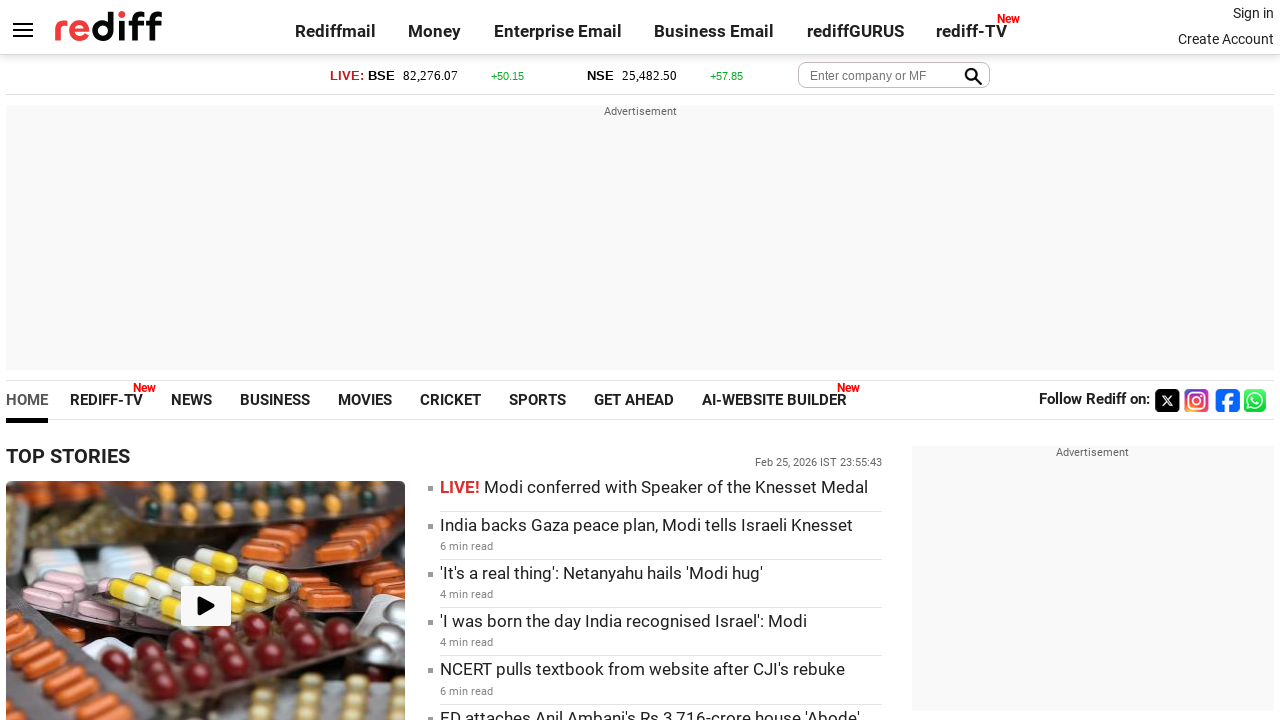

Retrieved href attribute from link: https://money.rediff.com/news/market/apple-opens-new-store-in-mumbai/42678020260225
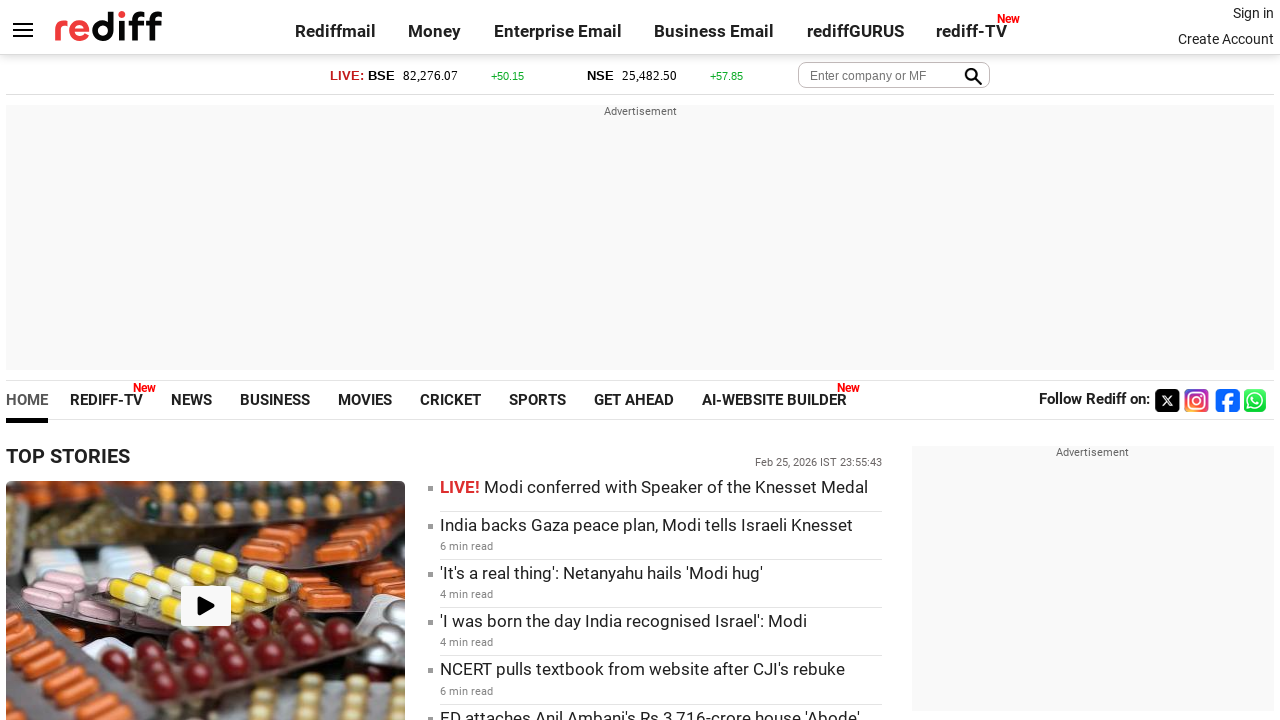

Retrieved inner text from link: 
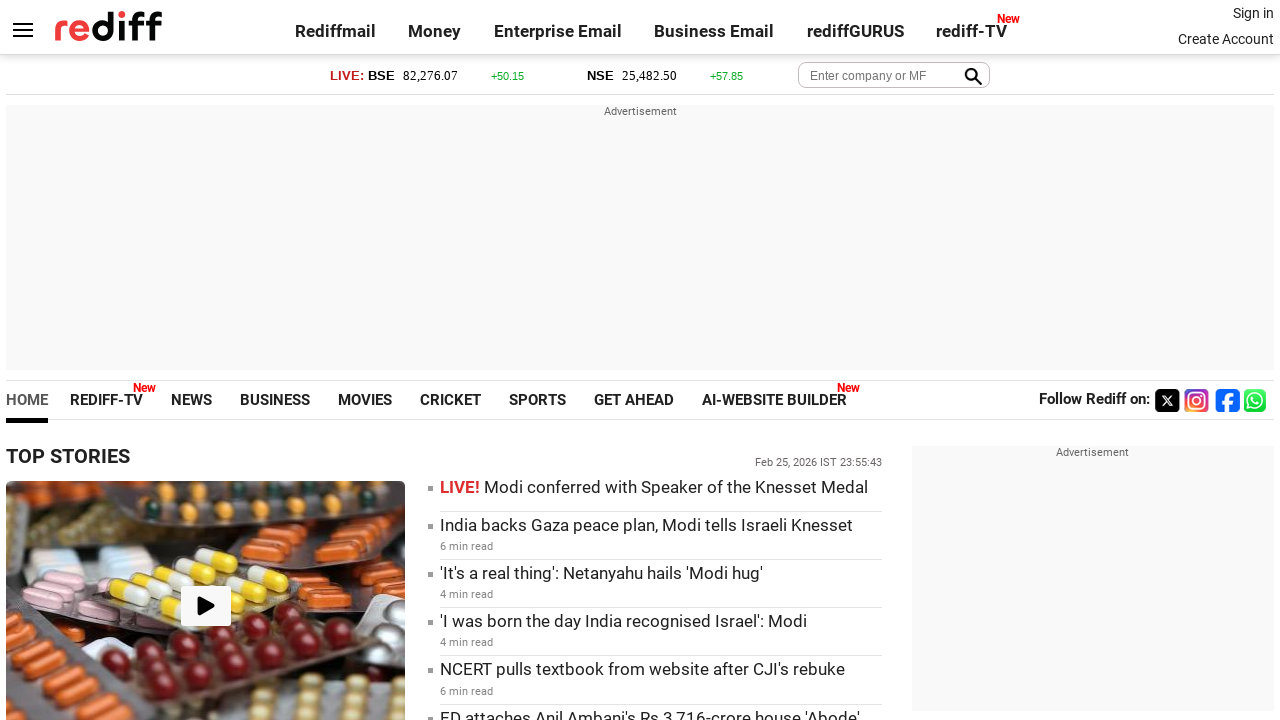

Retrieved href attribute from link: https://money.rediff.com/news/market/apple-opens-new-store-in-mumbai/42678020260225
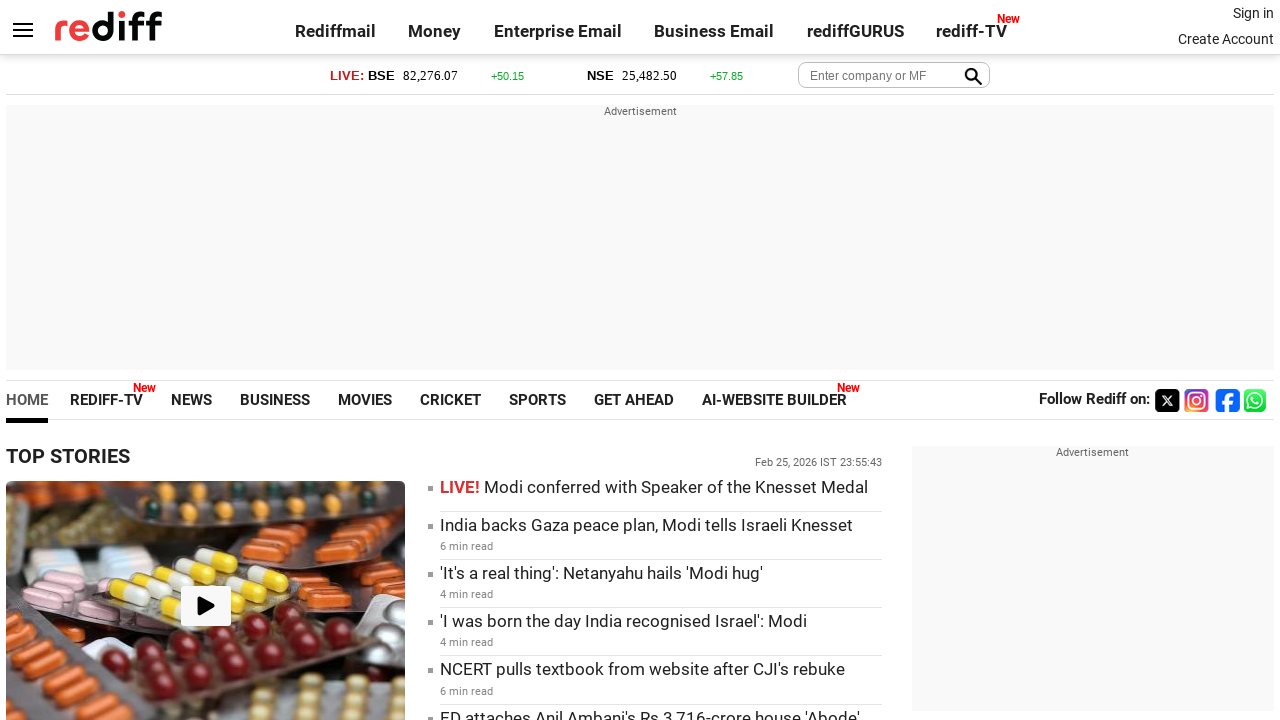

Retrieved inner text from link: Apple Opens New Store in Mumbai
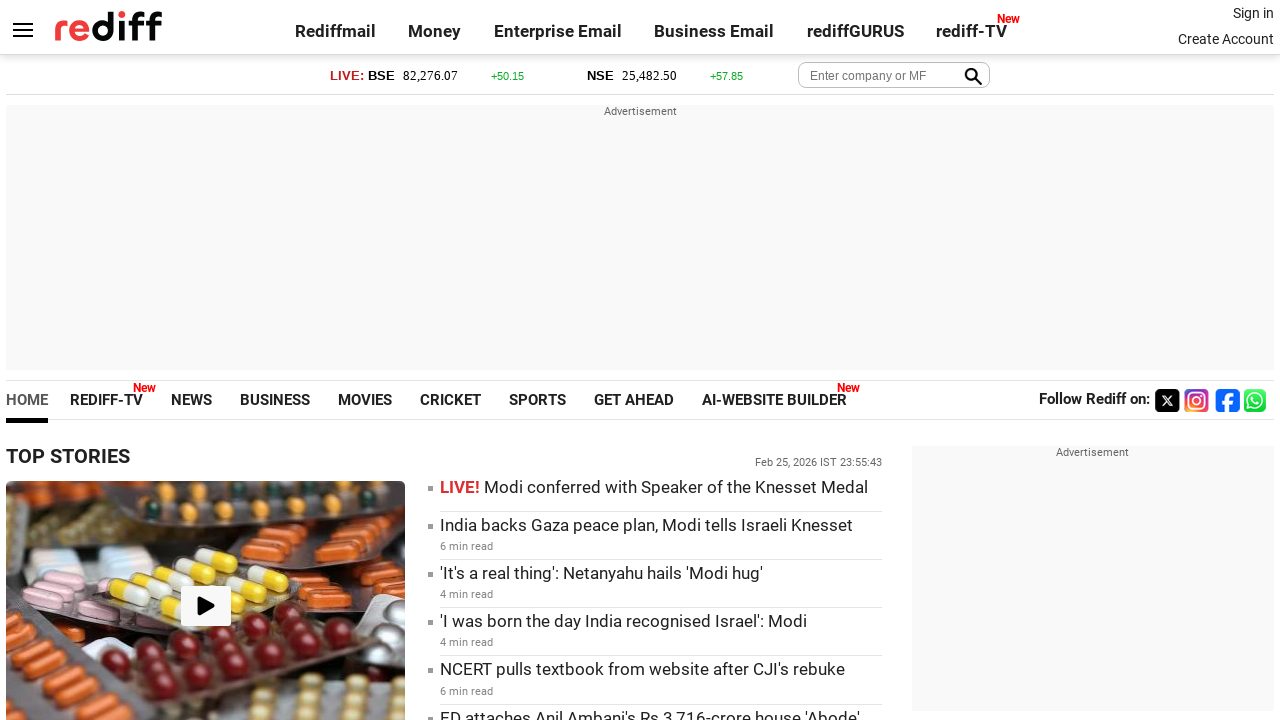

Retrieved href attribute from link: https://money.rediff.com/news/market/clean-max-ipo-subscribed-94-qibs-2-83x/42674120260225
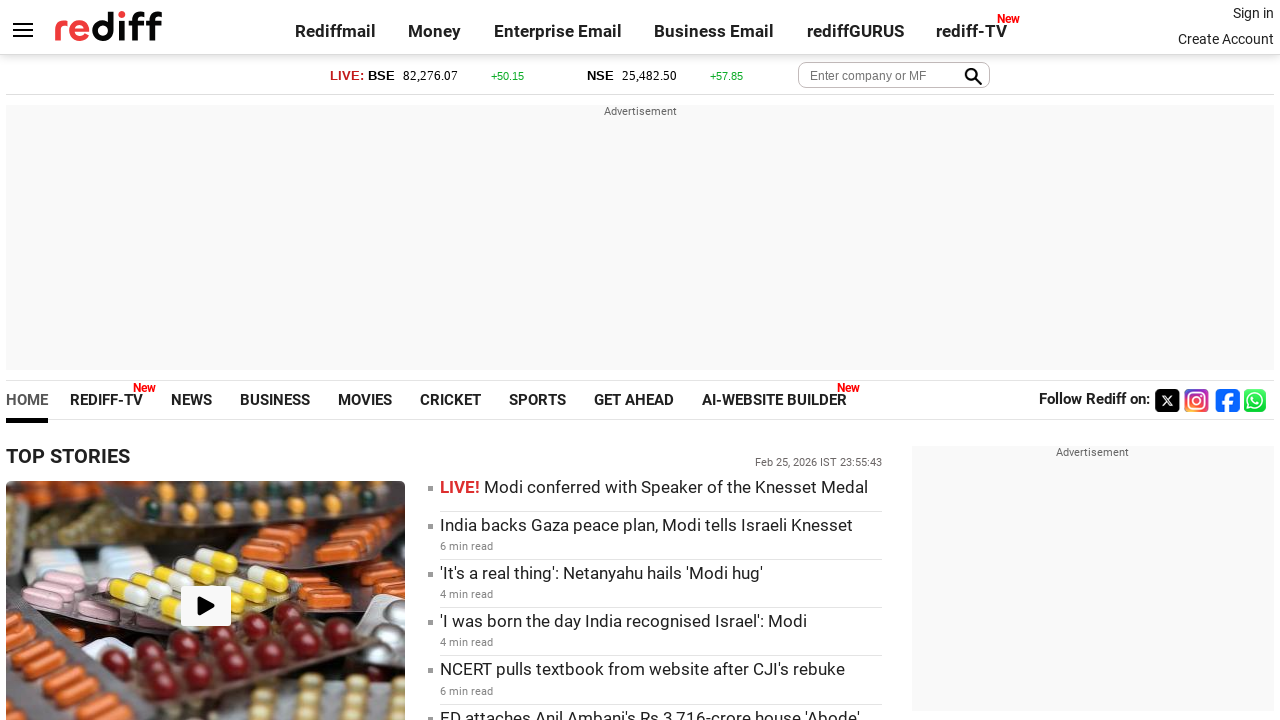

Retrieved inner text from link: 
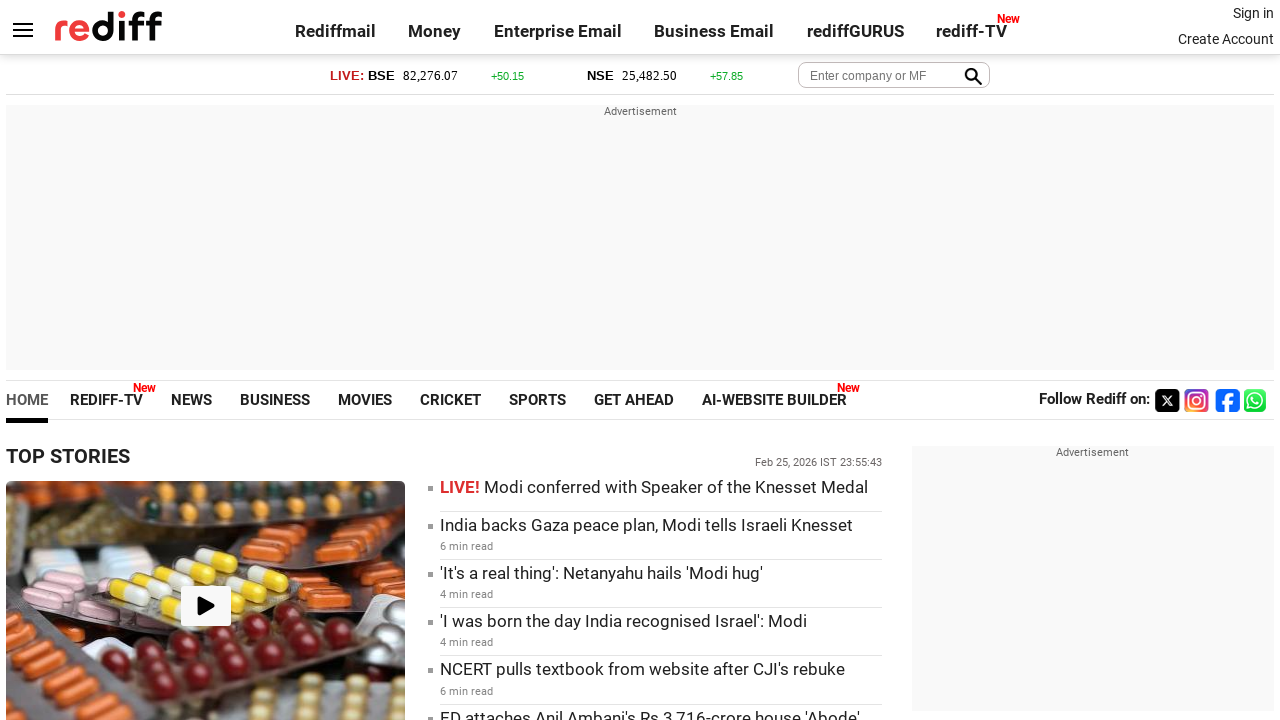

Retrieved href attribute from link: https://money.rediff.com/news/market/clean-max-ipo-subscribed-94-qibs-2-83x/42674120260225
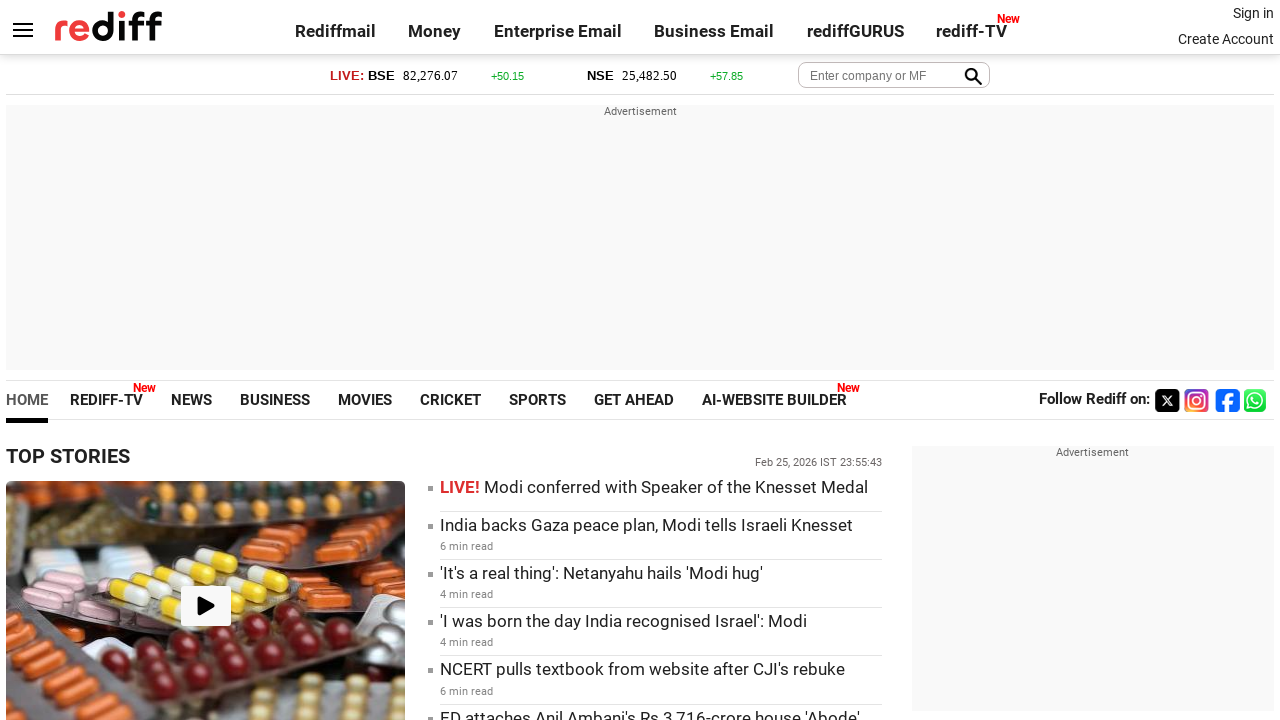

Retrieved inner text from link: Clean Max IPO Subscribed 94%; QIBs 2.83x
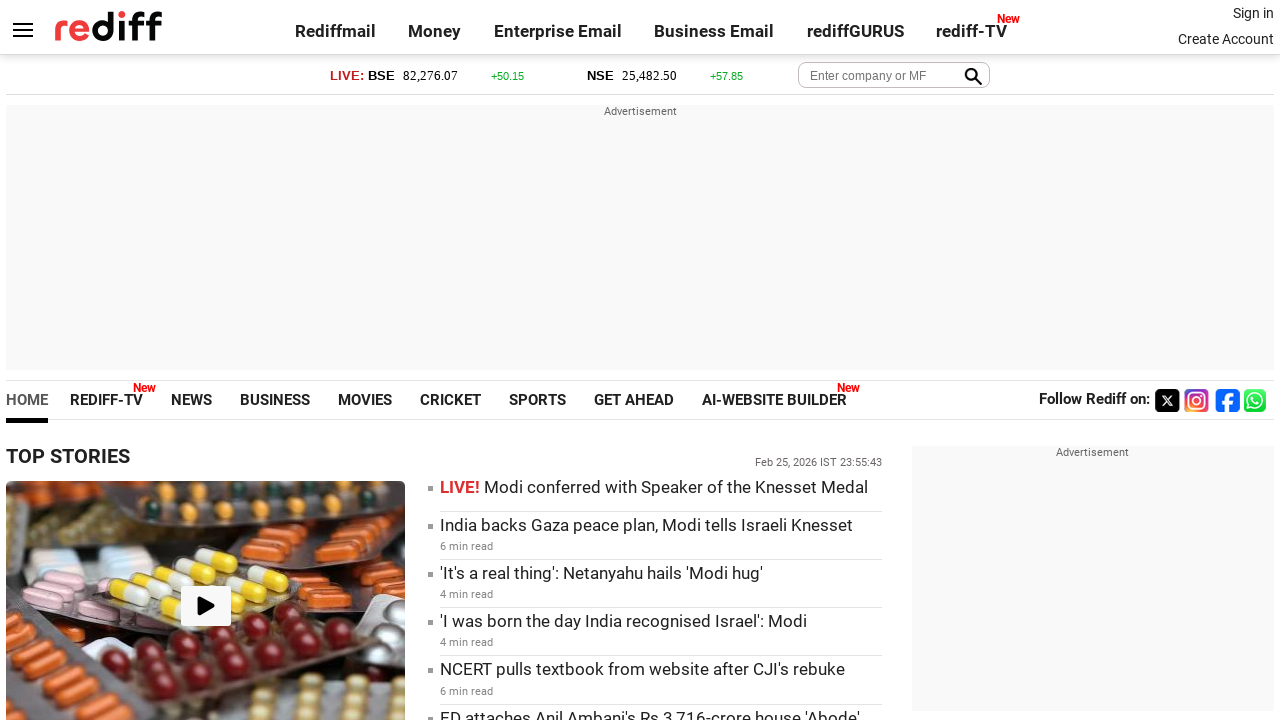

Retrieved href attribute from link: https://money.rediff.com/news/share-market-news
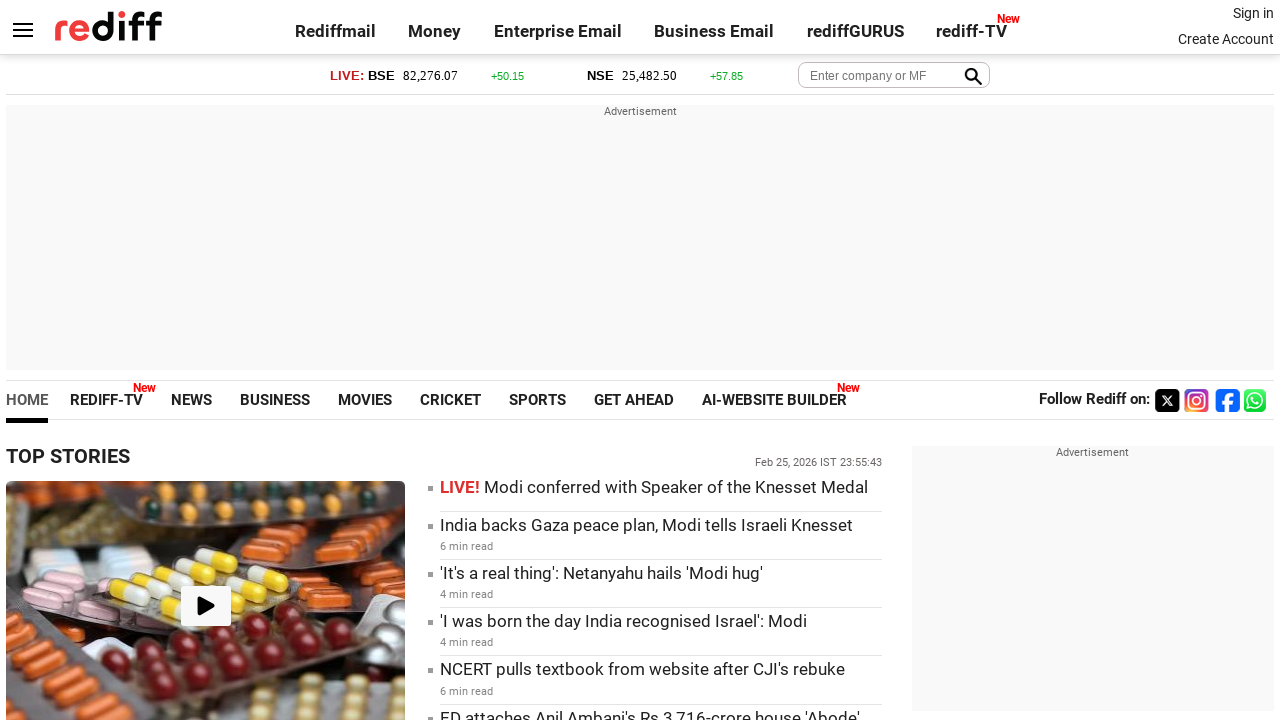

Retrieved inner text from link: See More >
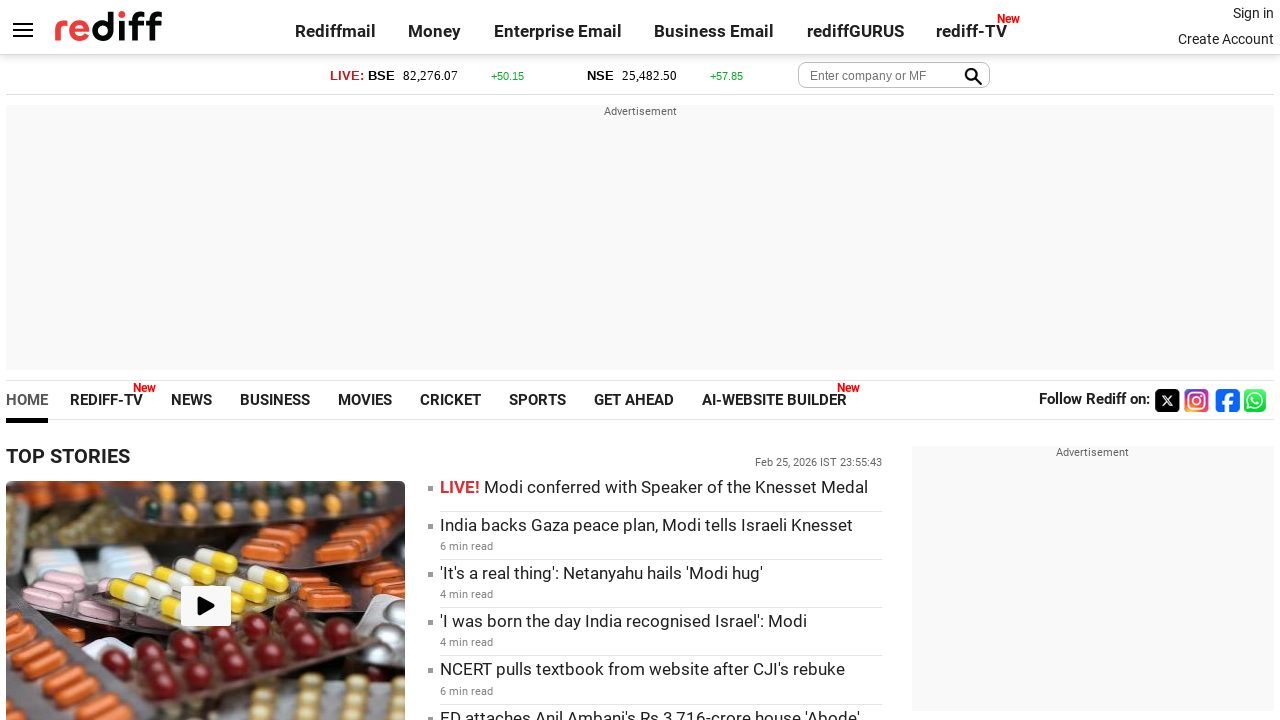

Retrieved href attribute from link: https://www.rediff.com/movies/report/has-arijit-singh-really-retired/20260225.htm
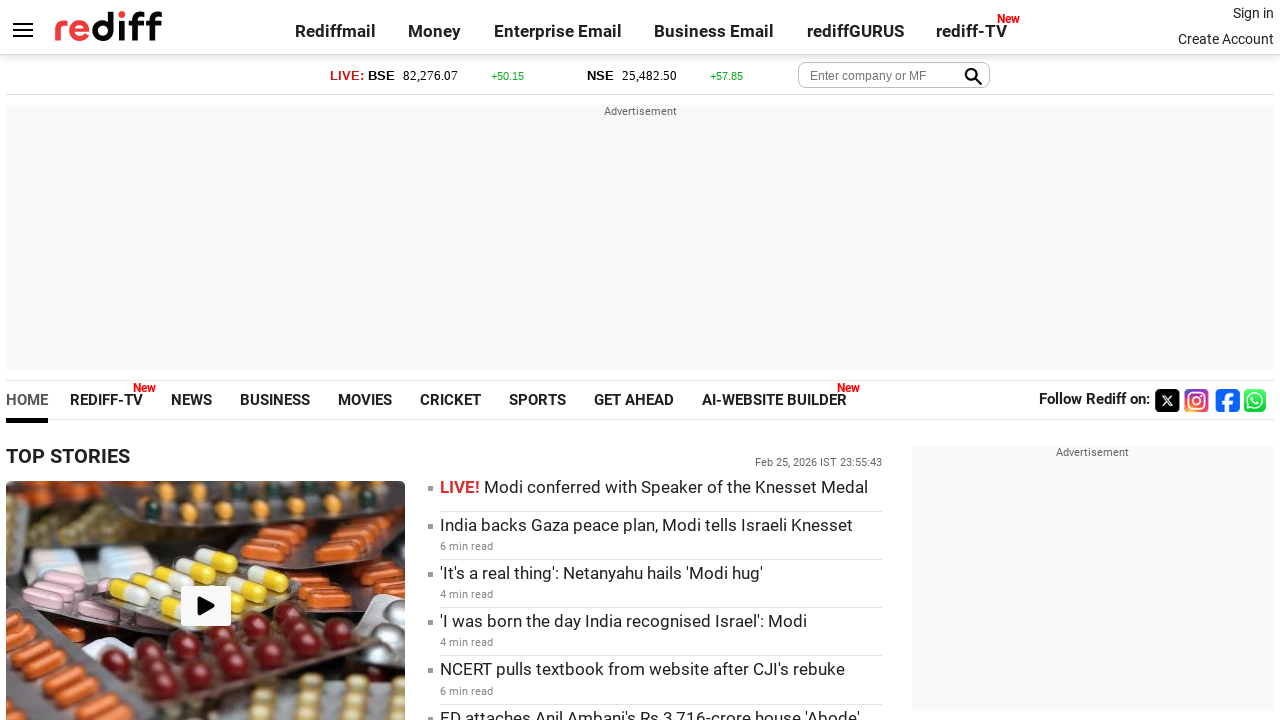

Retrieved inner text from link: Has Arijit Singh *Really* Retired?
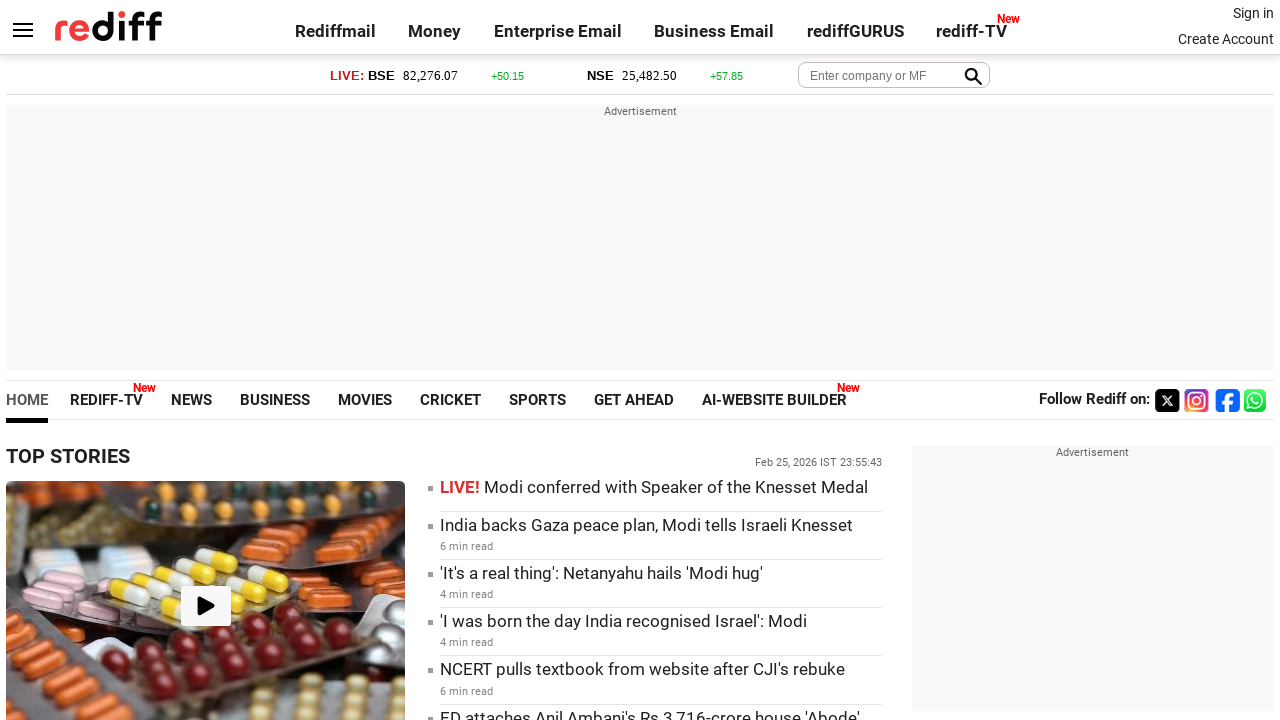

Retrieved href attribute from link: https://www.rediff.com/business/report/urban-india-likely-to-account-for-70-of-gdp-in-fy26/20260221.htm
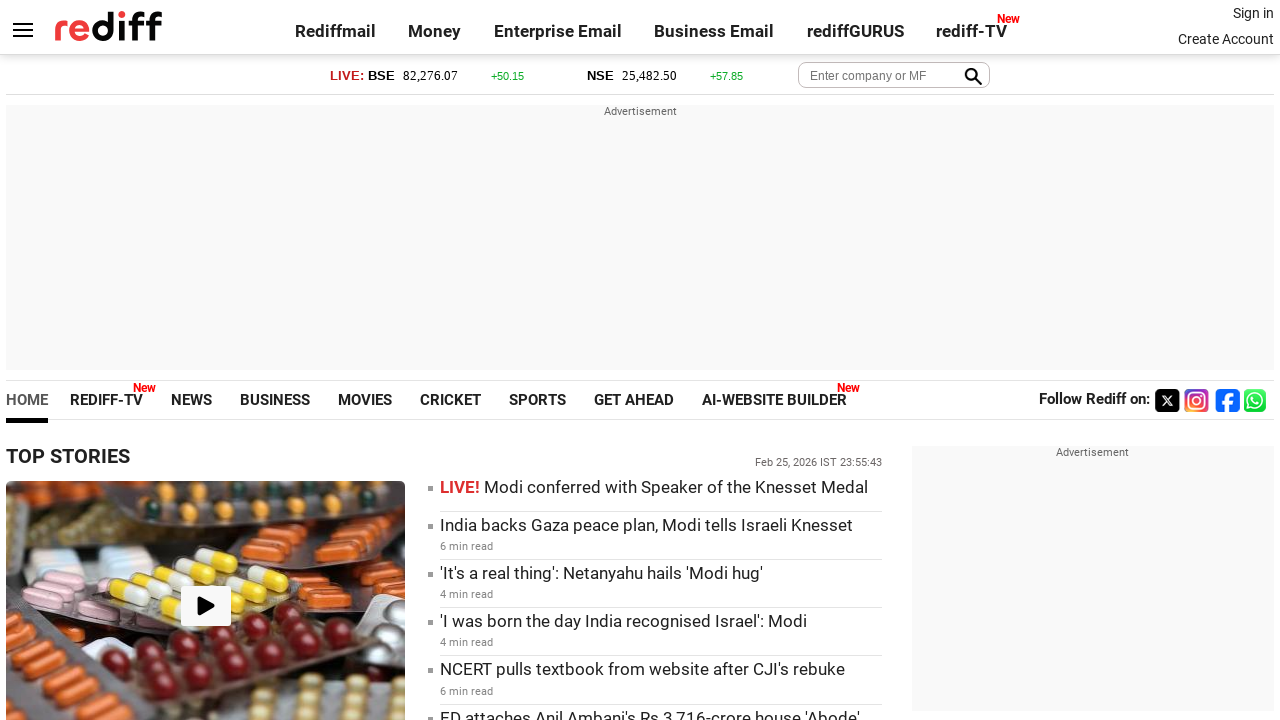

Retrieved inner text from link: Urban India likely to account for 70% of GDP in...
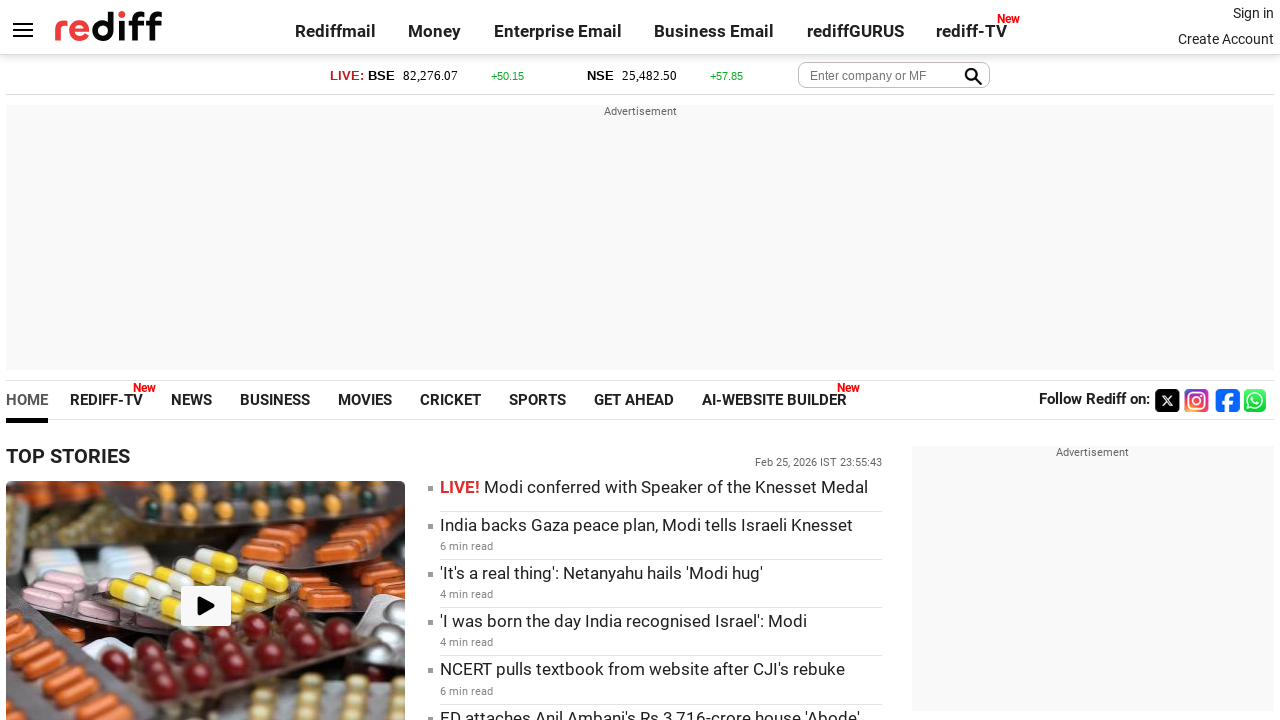

Retrieved href attribute from link: https://www.rediff.com/getahead/interview/manav-subodh-create-million-to-impact-billion-lives/20250117.htm
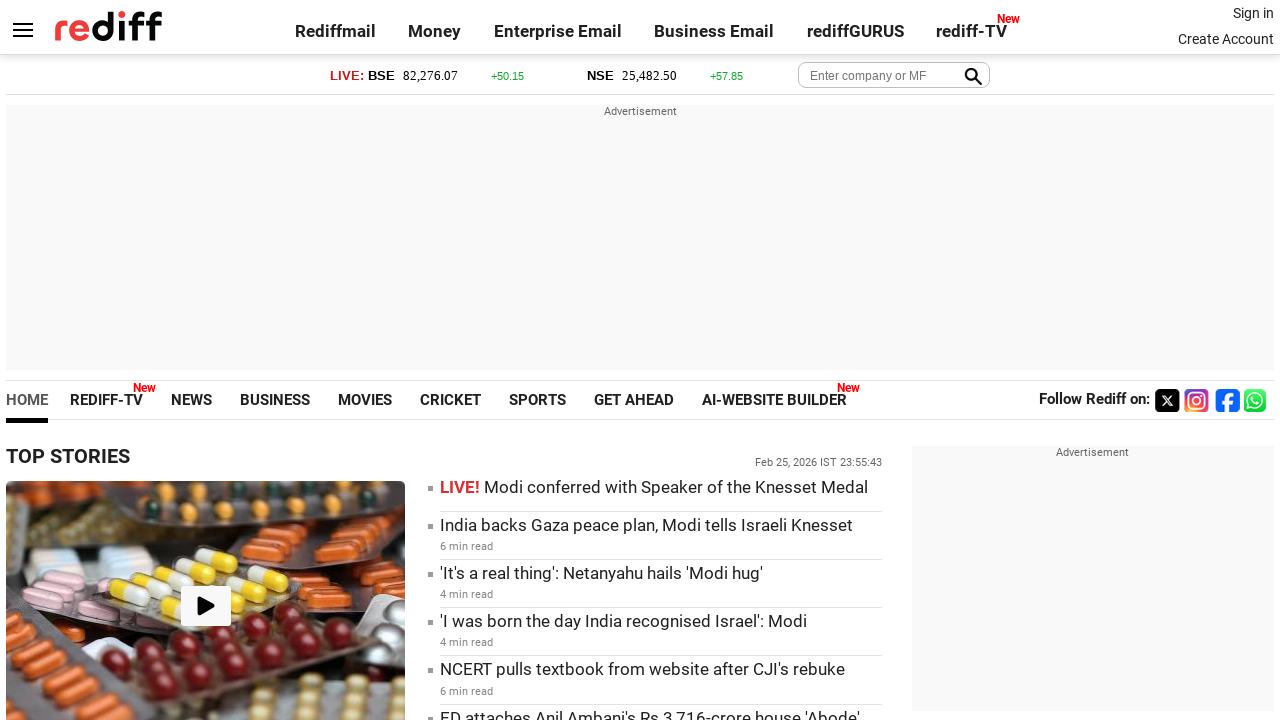

Retrieved inner text from link: 'Create Million To Impact Billion Lives'
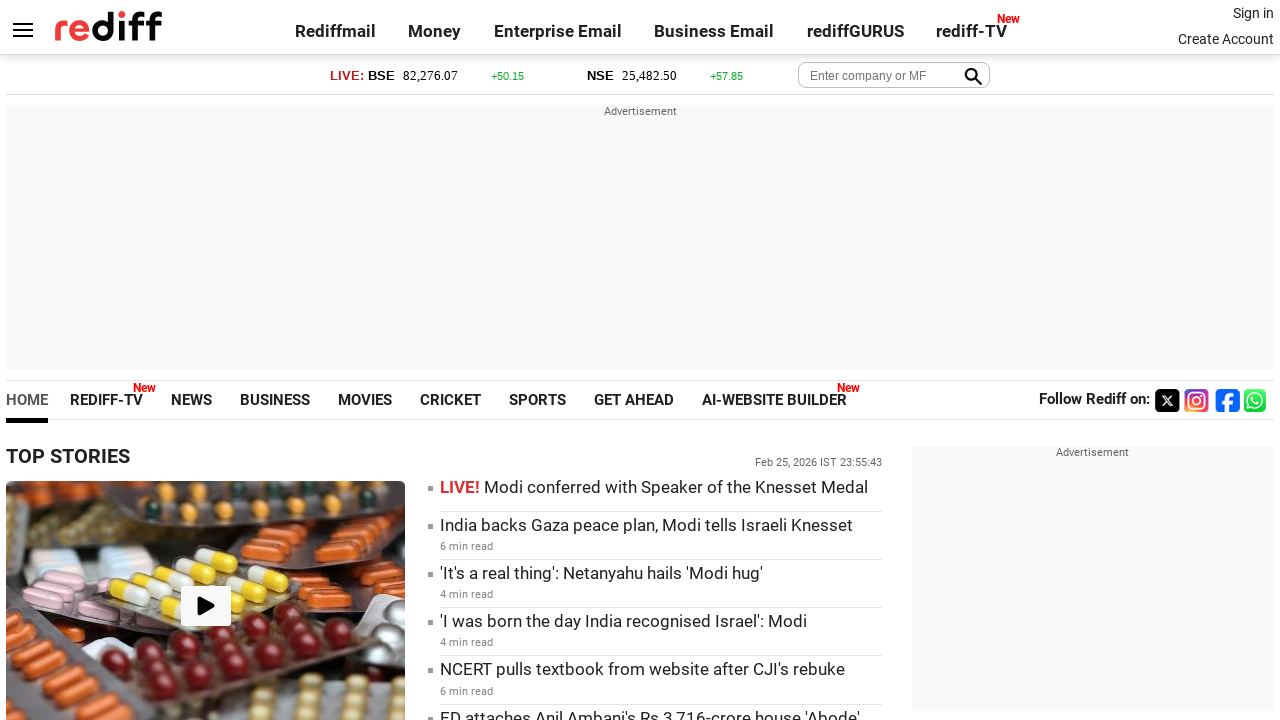

Retrieved href attribute from link: https://www.rediff.com/business/report/ola-electric-hit-by-volume-slump-market-share-loss-as-q3-revenue-plunges/20260224.htm
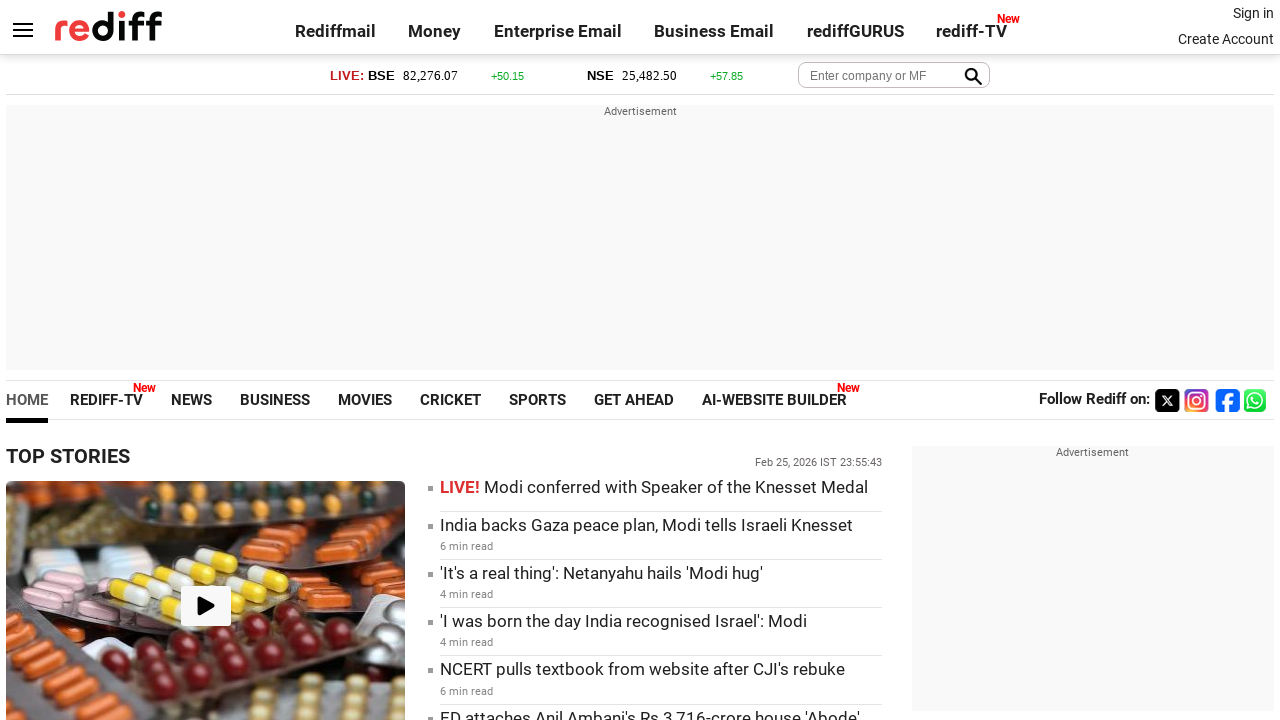

Retrieved inner text from link: Ola Electric hit by volume slump, market share...
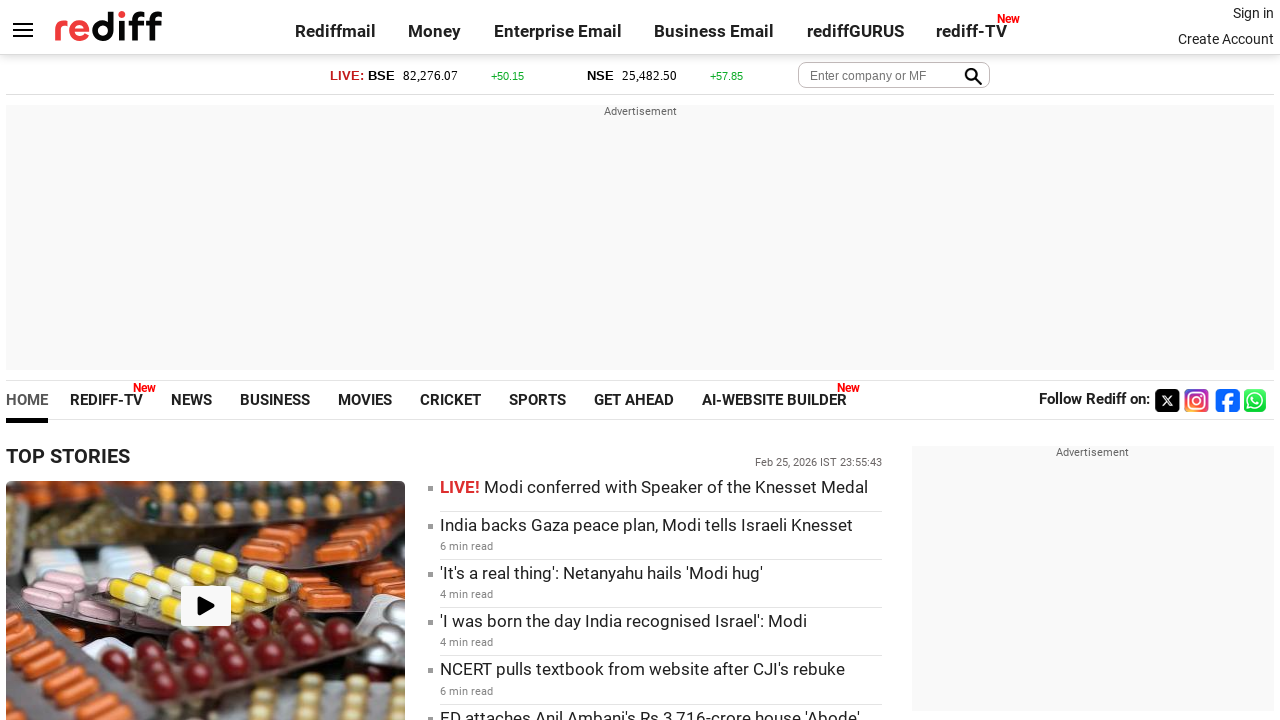

Retrieved href attribute from link: https://www.rediff.com/news/report/bill-gates-skips-ai-impact-summit-keynote/20260219.htm
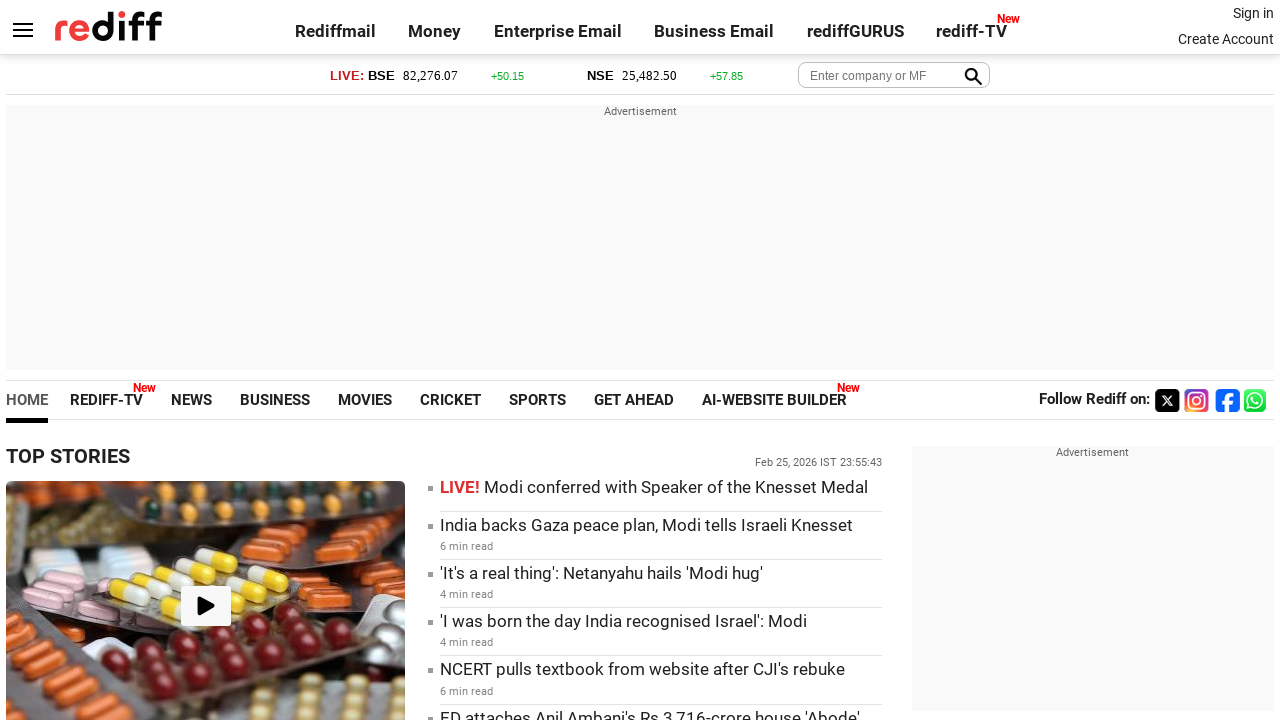

Retrieved inner text from link: Bill Gates skips AI Impact Summit keynote amid...
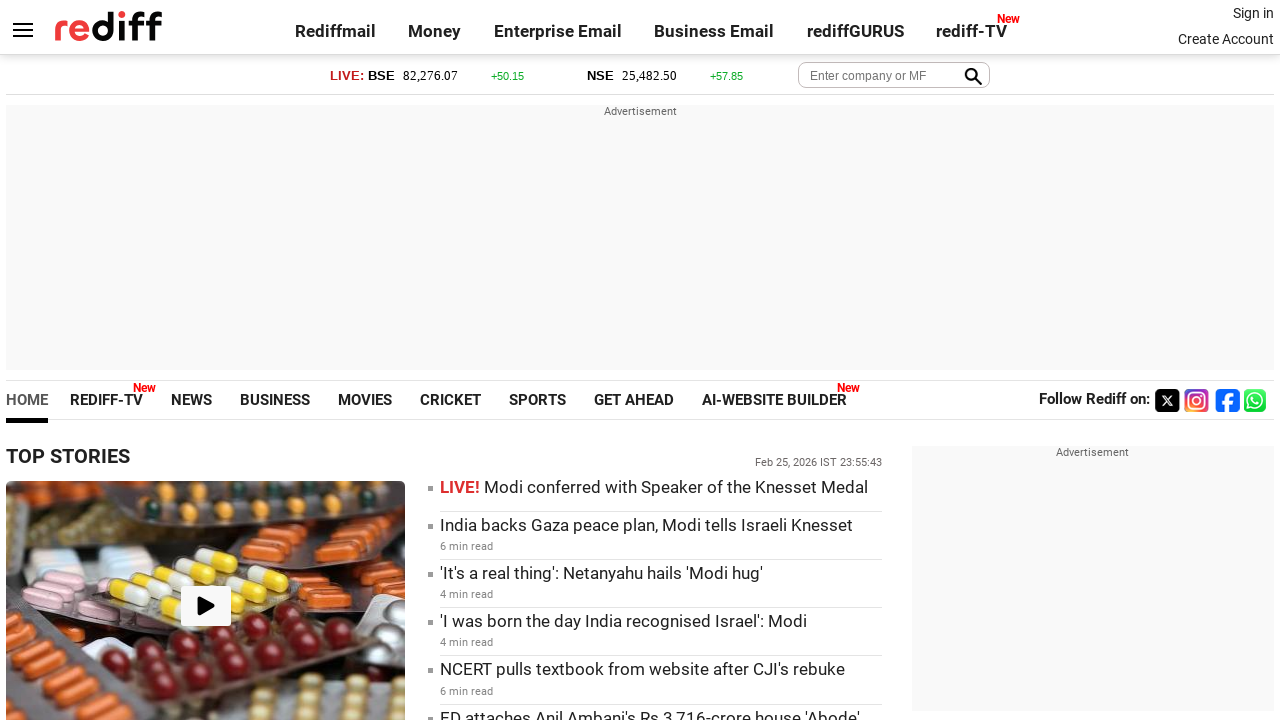

Retrieved href attribute from link: https://www.rediff.com/news/report/youth-congress-chief-arrested-over-shirtless-protest-at-ai-summit/20260224.htm
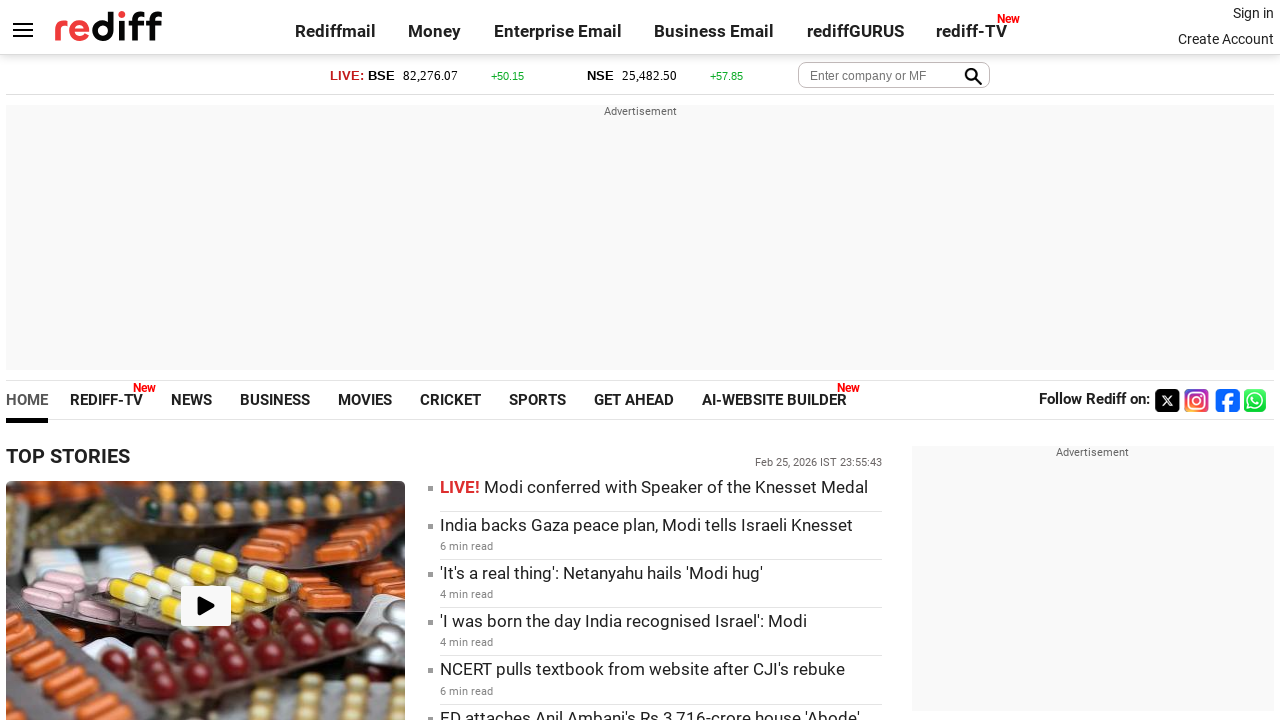

Retrieved inner text from link: 
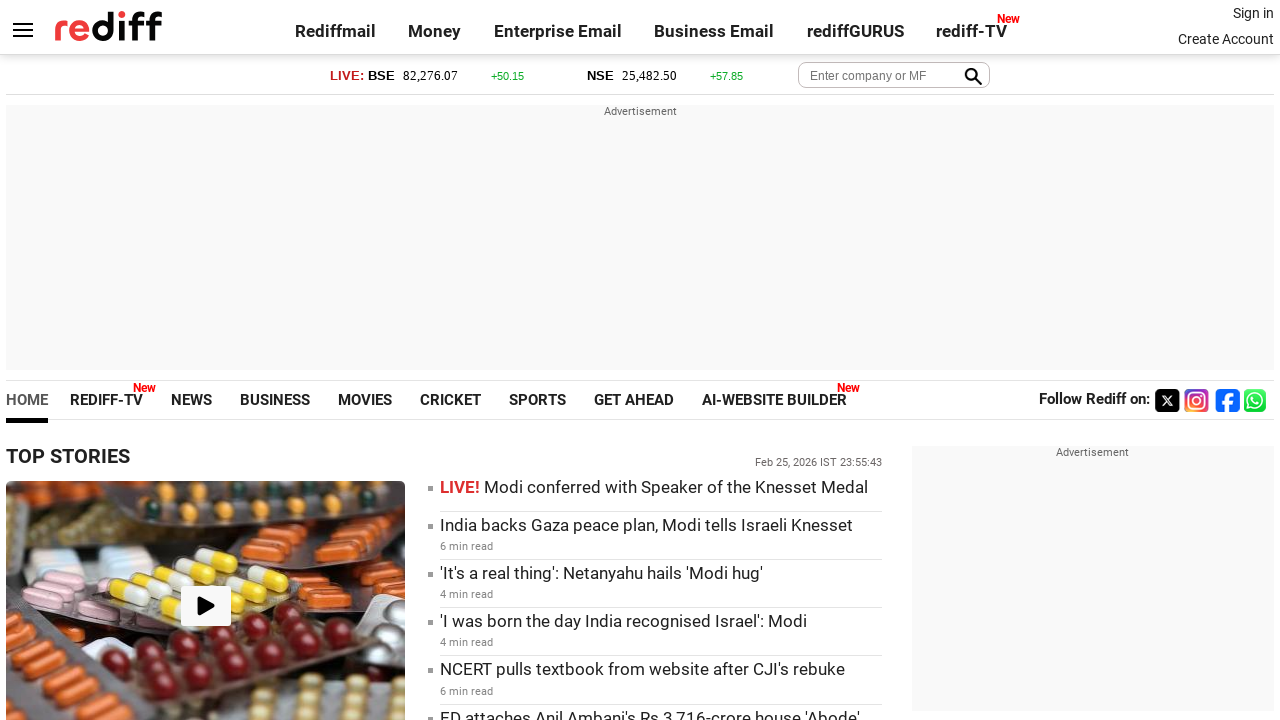

Retrieved href attribute from link: https://www.rediff.com/news/report/youth-congress-chief-arrested-over-shirtless-protest-at-ai-summit/20260224.htm
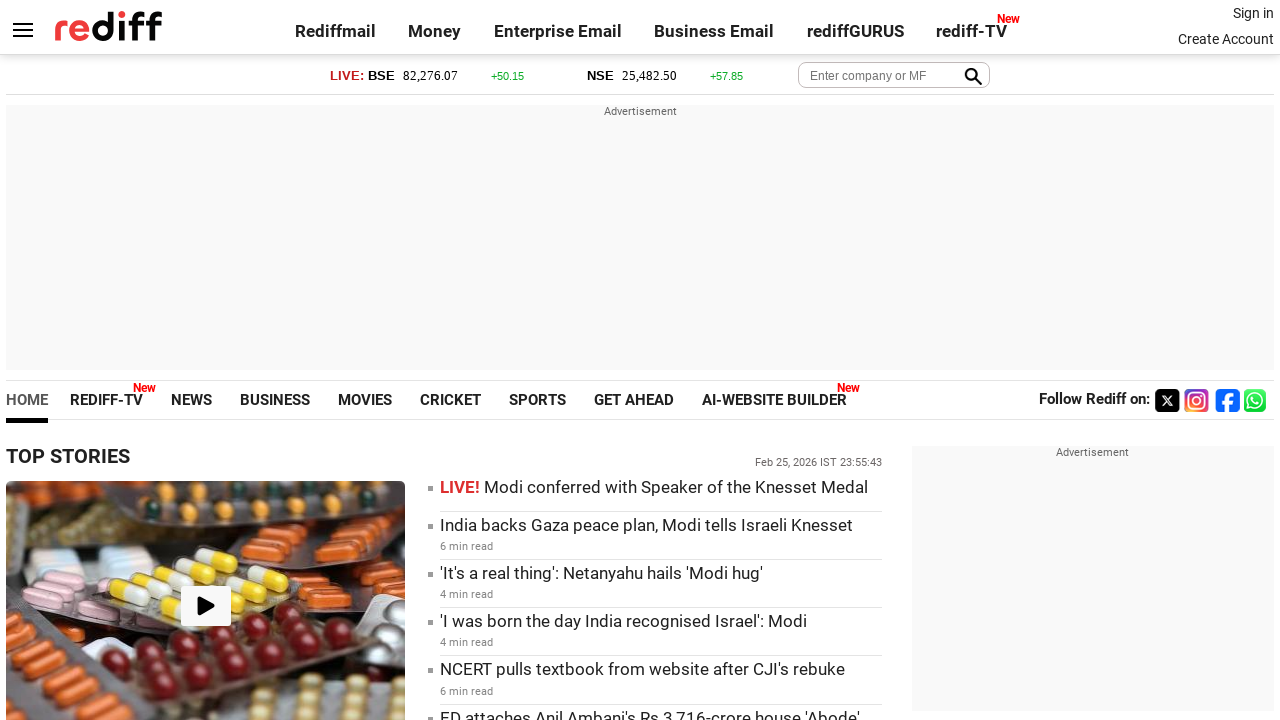

Retrieved inner text from link: Shirtless protest at AI meet: Youth Cong chief held, rioting charges invoked
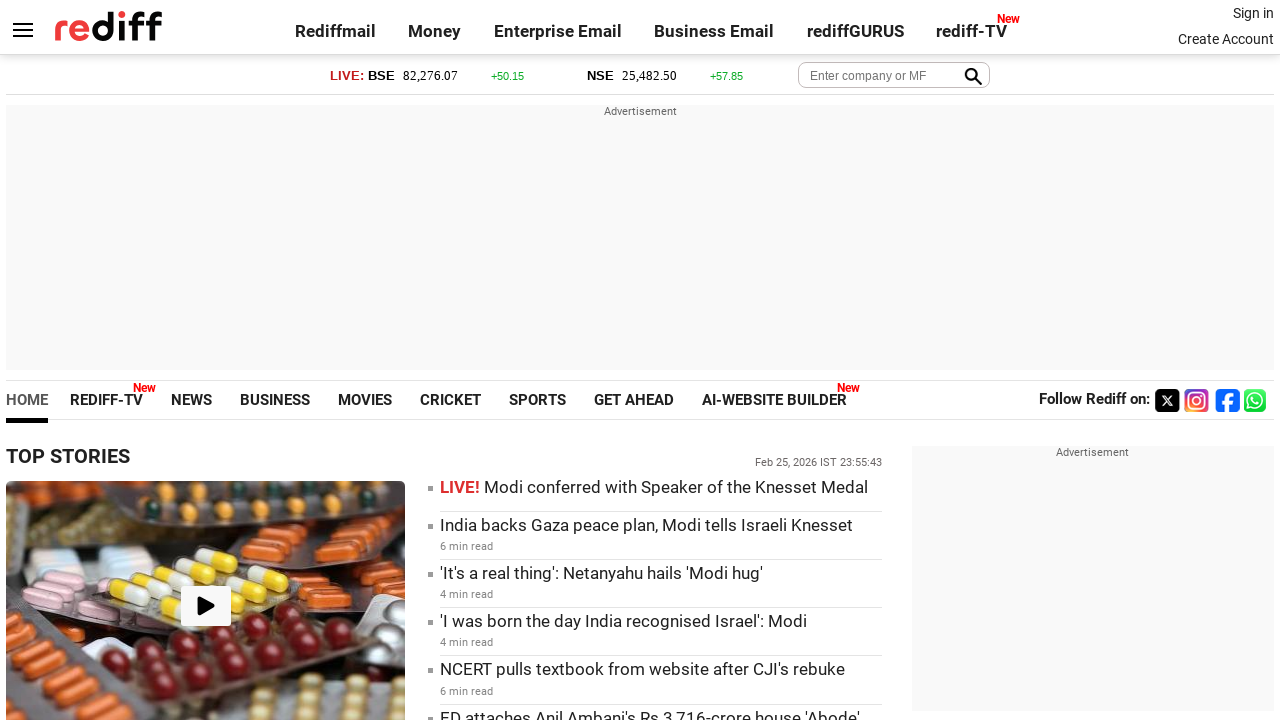

Retrieved href attribute from link: https://www.rediff.com/getahead/report/fashion-wedding-trend-what-the-2026-bride-really-wants/20260204.htm
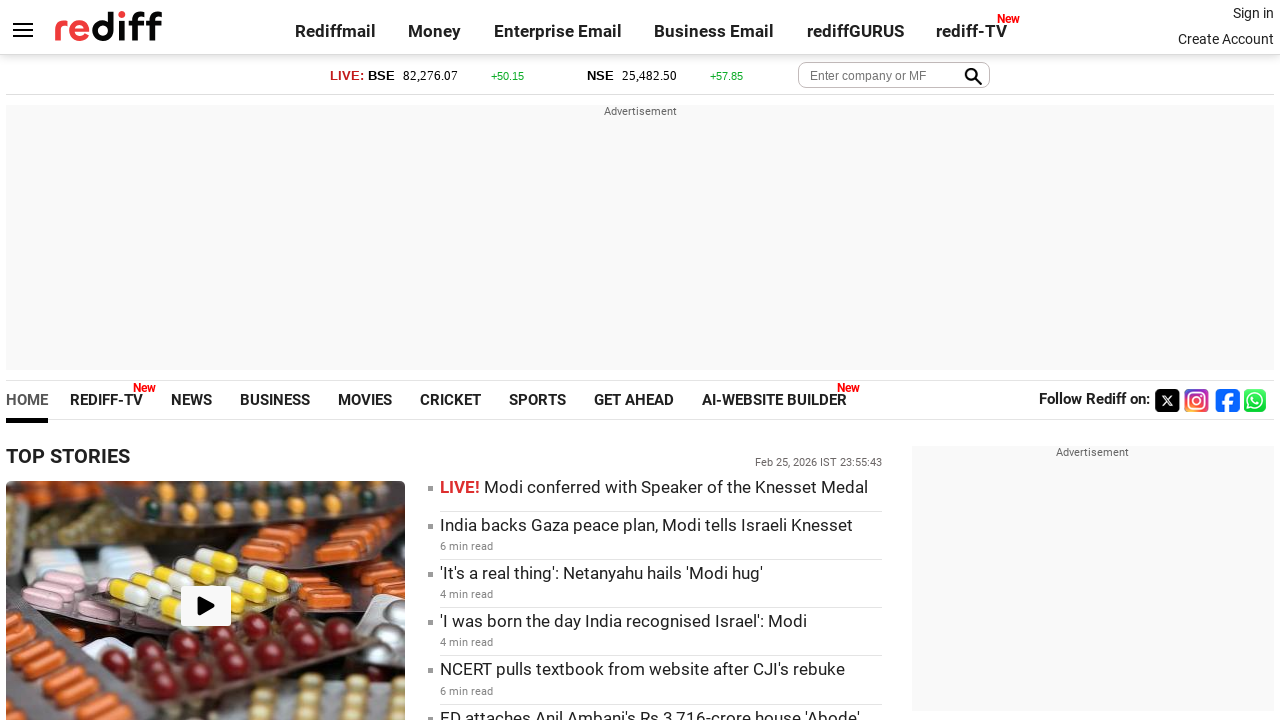

Retrieved inner text from link: 
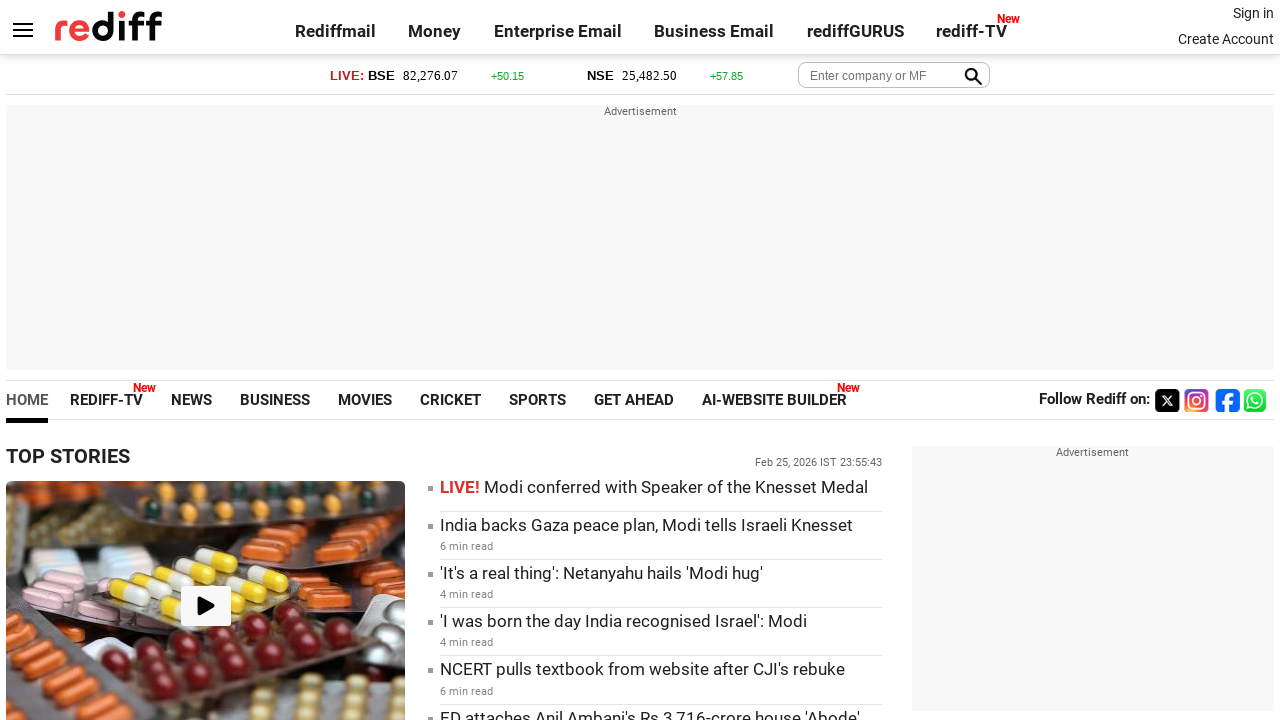

Retrieved href attribute from link: https://www.rediff.com/getahead/report/fashion-wedding-trend-what-the-2026-bride-really-wants/20260204.htm
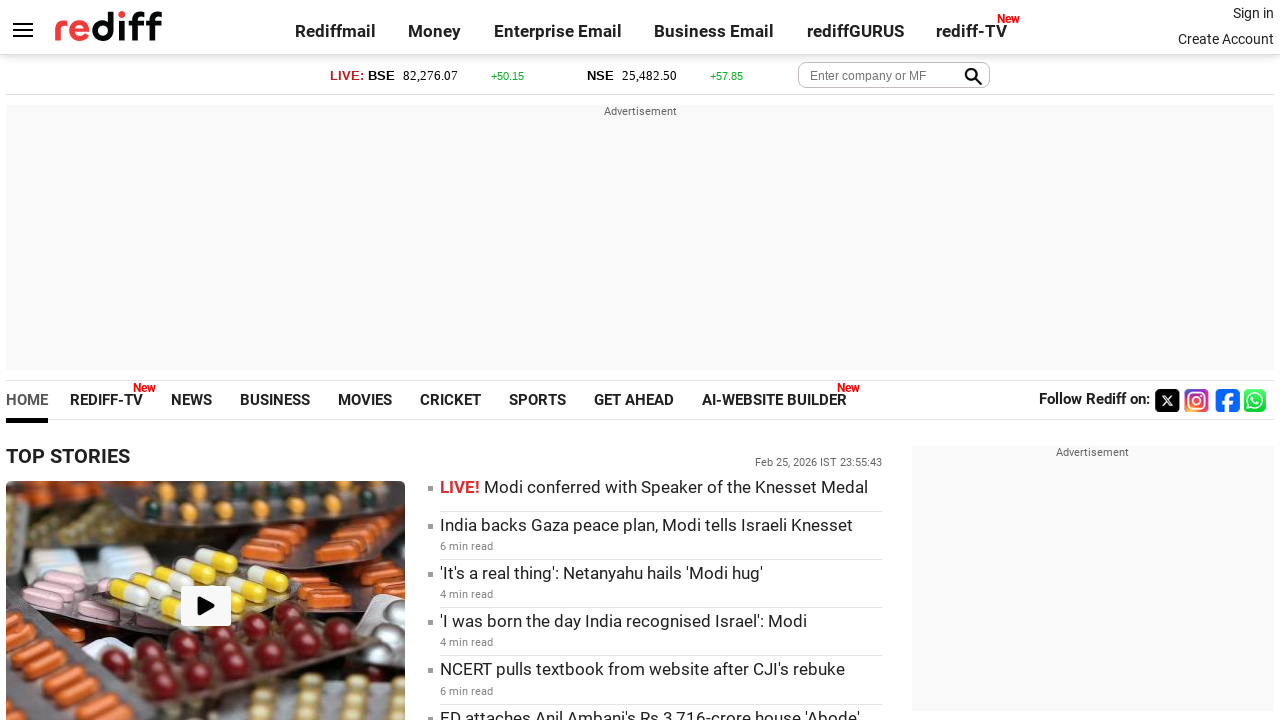

Retrieved inner text from link: What The 2026 Bride Really Wants
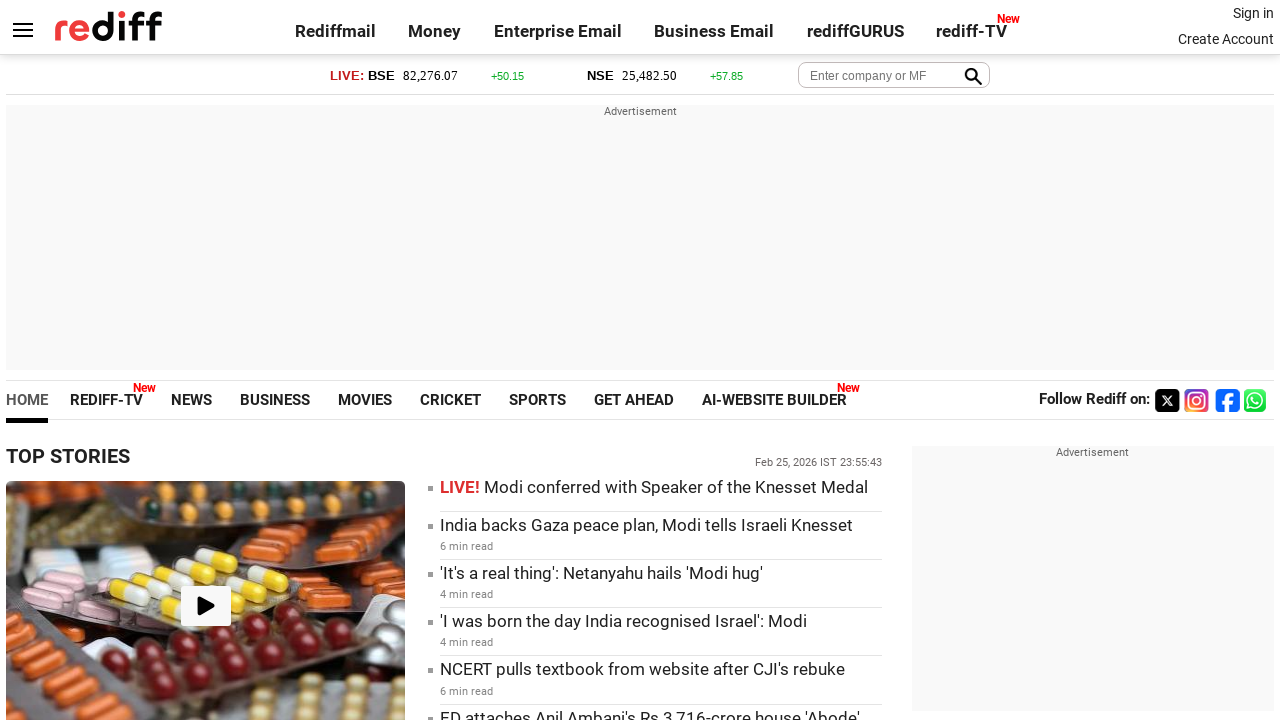

Retrieved href attribute from link: https://www.rediff.com/getahead/report/sreeleela-saiee-manjrekar-love-dressing-like-k-pop-star/20260205.htm
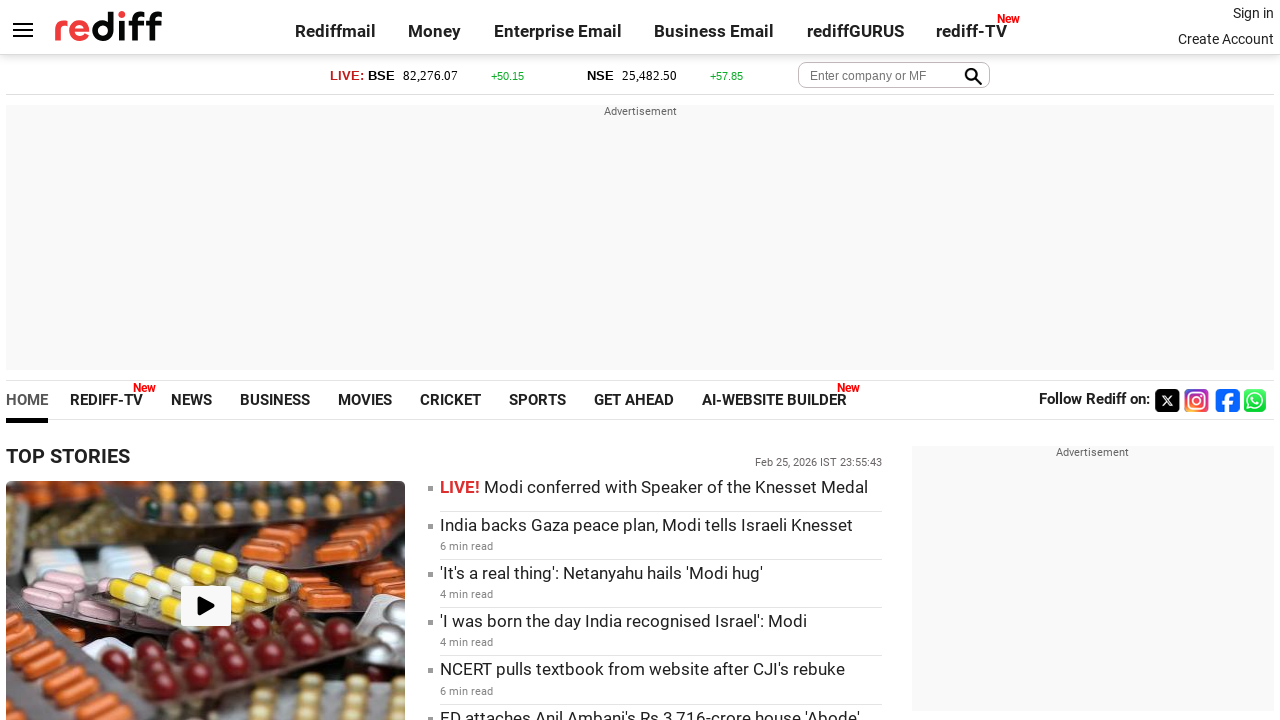

Retrieved inner text from link: 
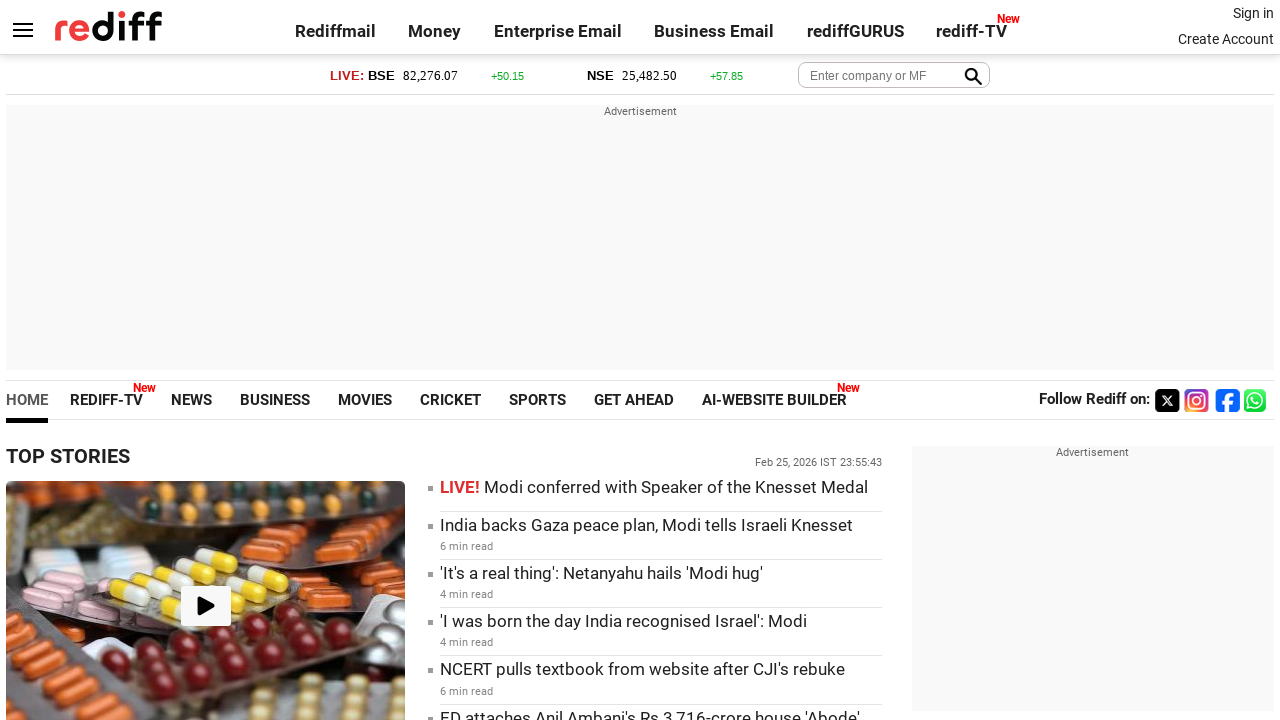

Retrieved href attribute from link: https://www.rediff.com/getahead/report/sreeleela-saiee-manjrekar-love-dressing-like-k-pop-star/20260205.htm
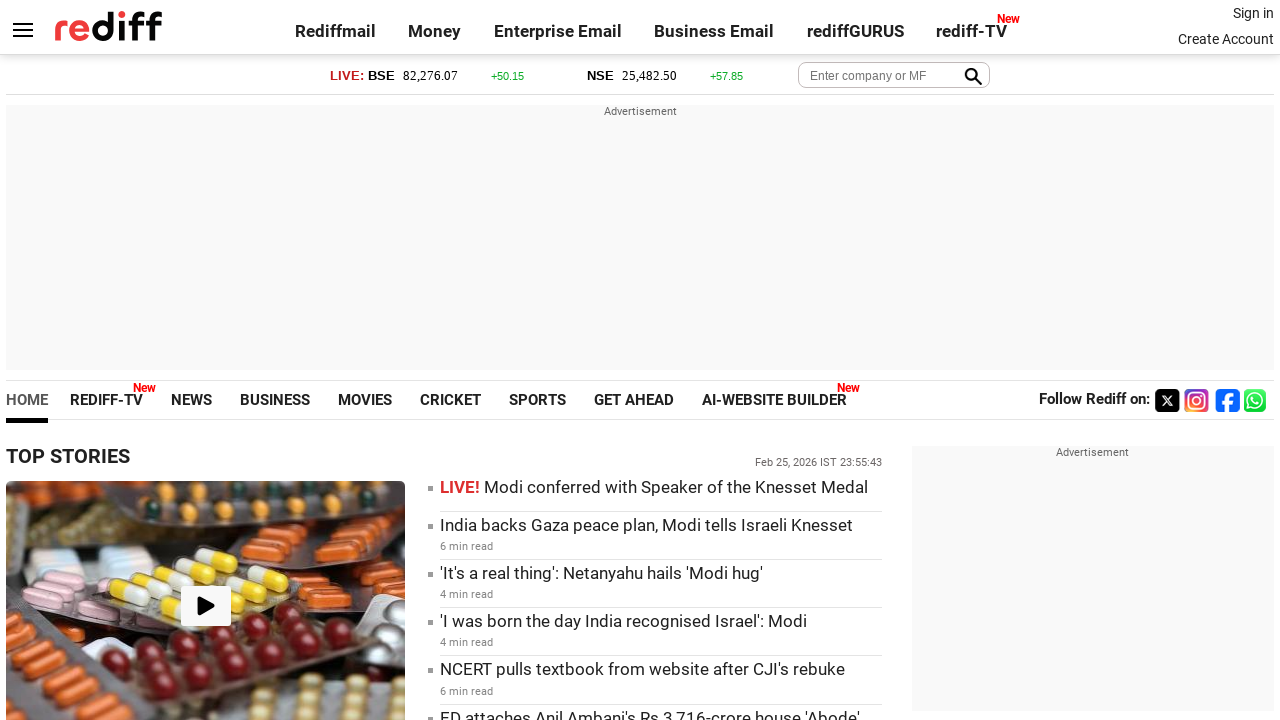

Retrieved inner text from link: Sreeleela, Saiee Love Dressing Like K-Pop Stars
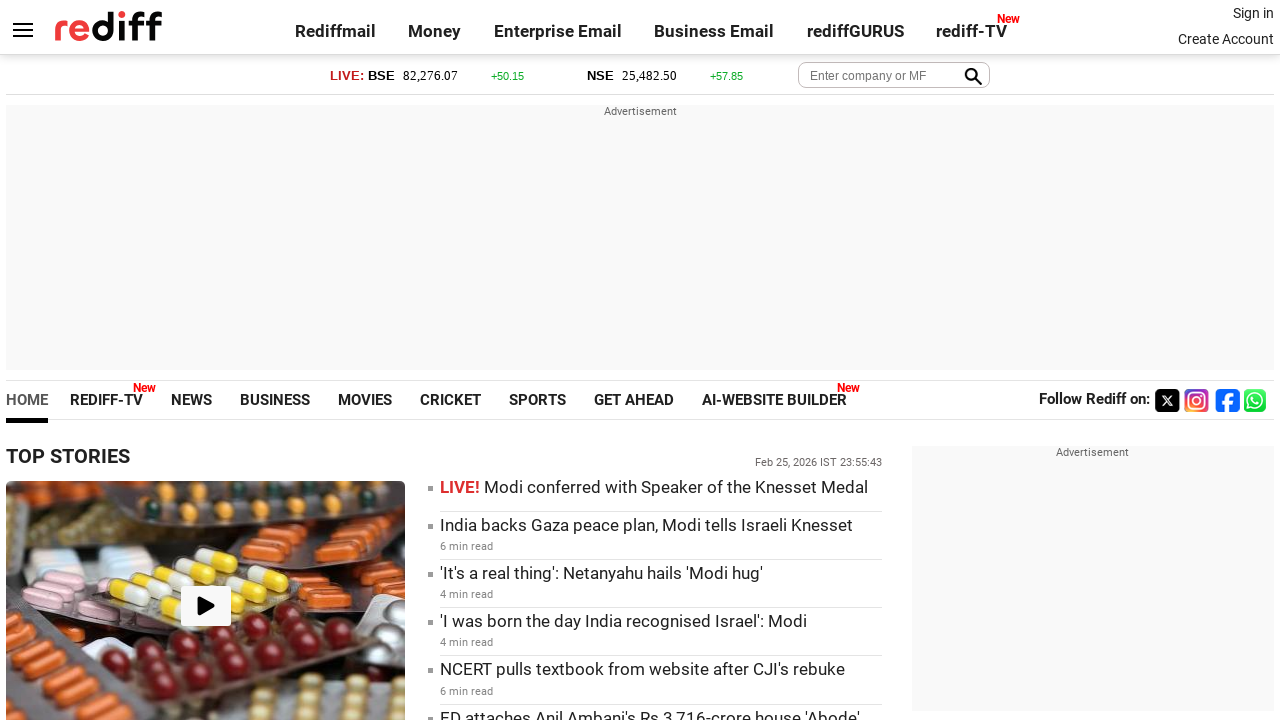

Retrieved href attribute from link: https://www.rediff.com/getahead/report/recipes-coorg-payasam-bamboo-shoot-fry/20260204.htm
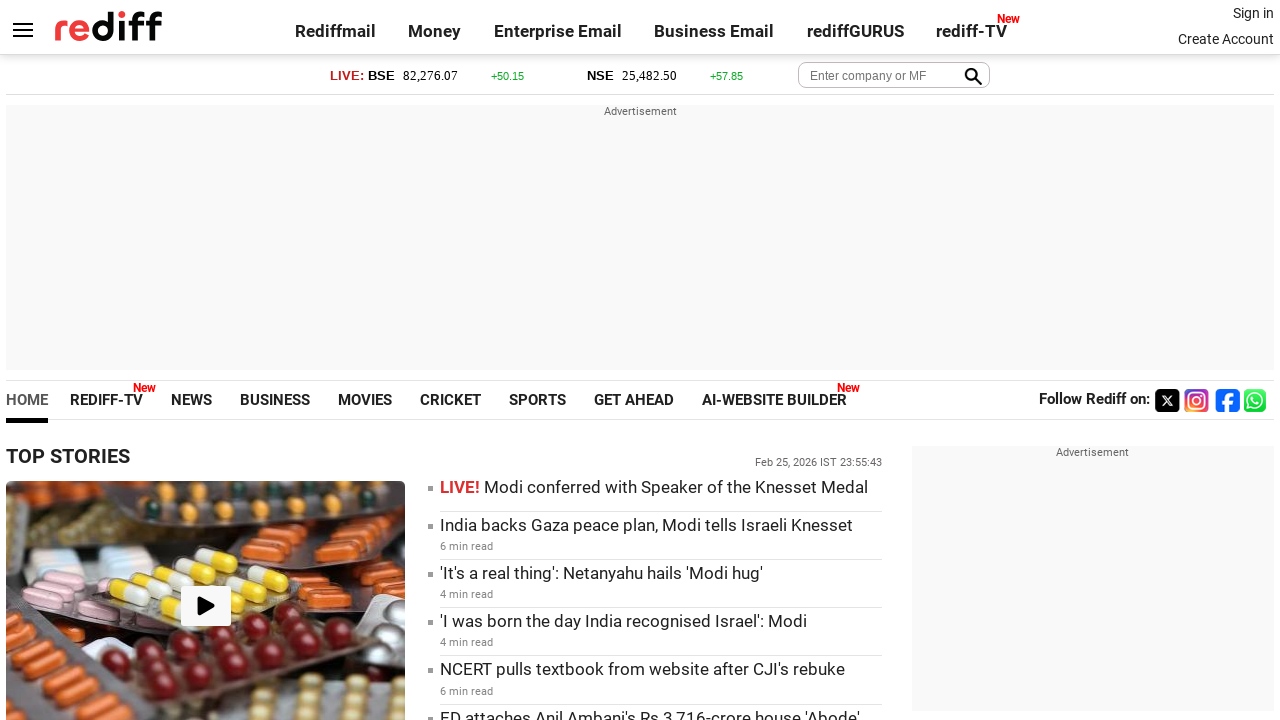

Retrieved inner text from link: 
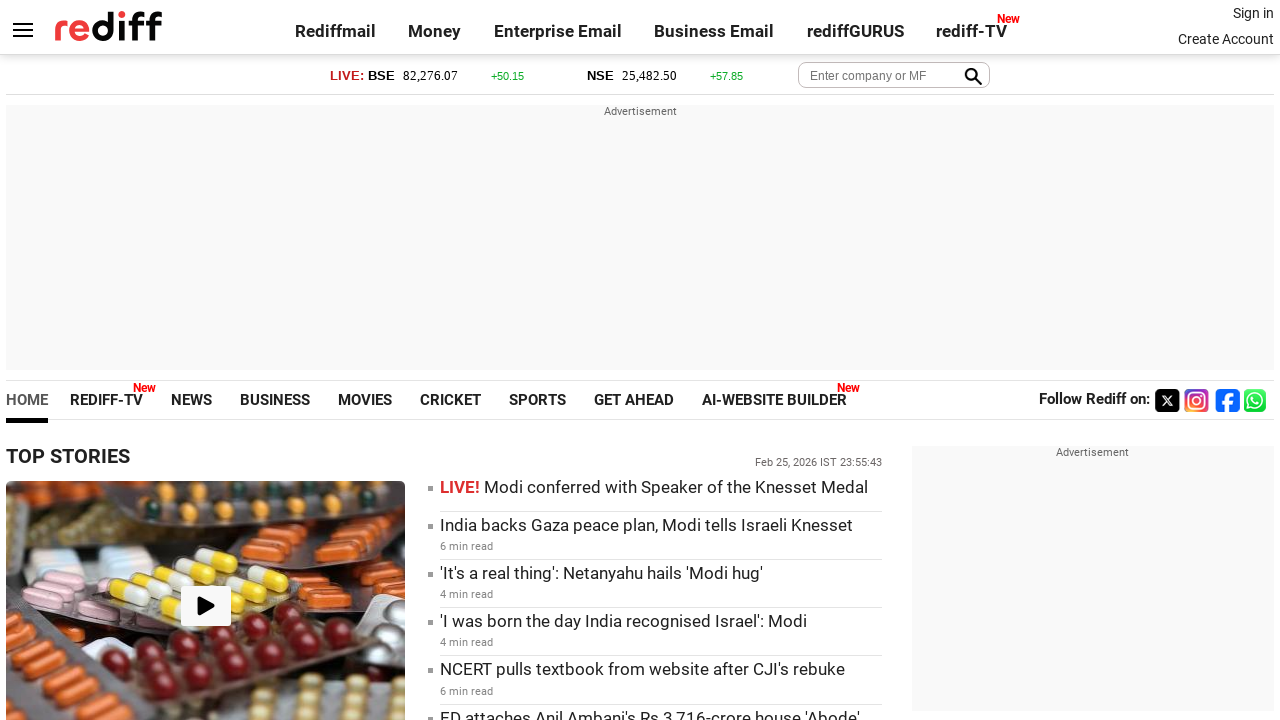

Retrieved href attribute from link: https://www.rediff.com/getahead/report/recipes-coorg-payasam-bamboo-shoot-fry/20260204.htm
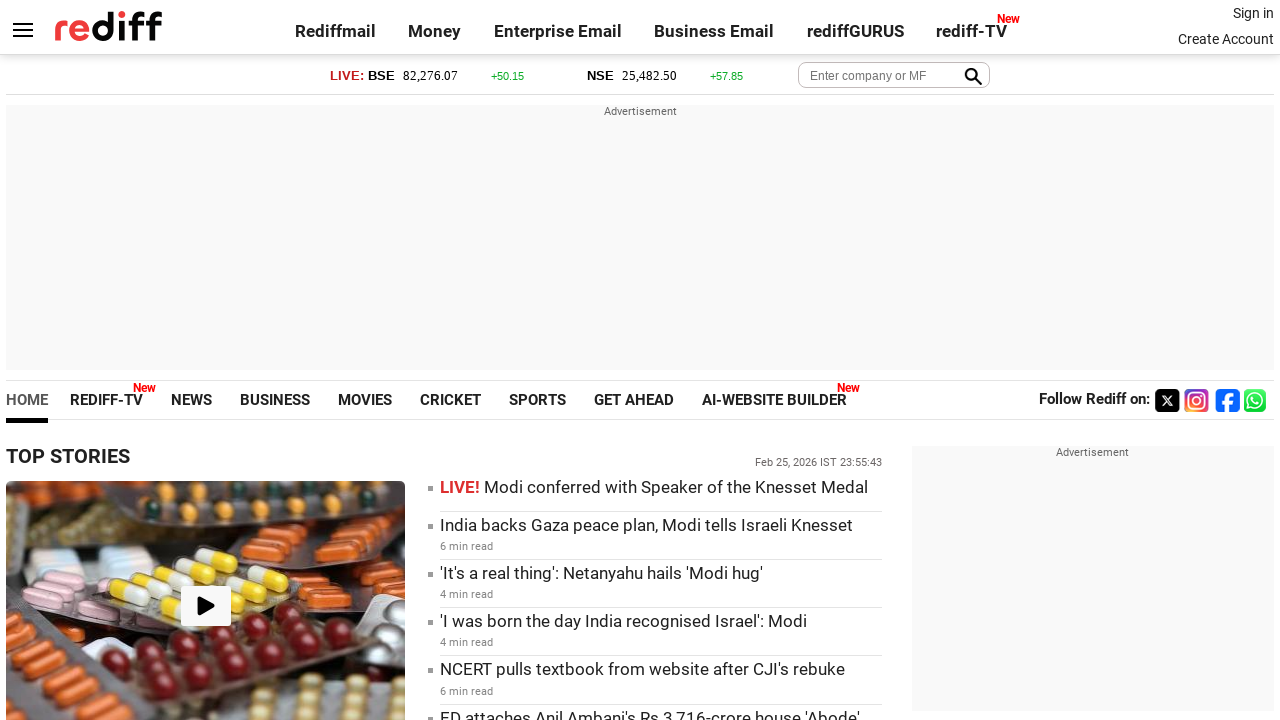

Retrieved inner text from link: Recipes: Coorg Payasam, Bamboo Shoot Fry
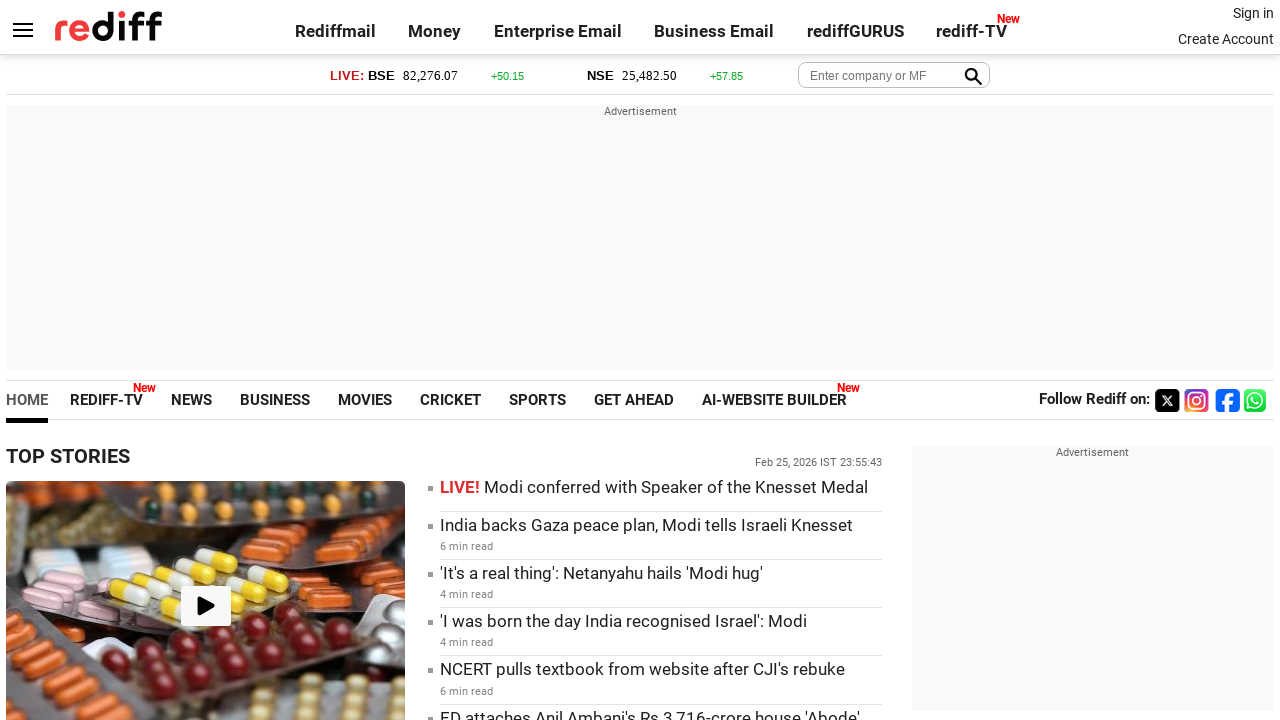

Retrieved href attribute from link: https://www.rediff.com/getahead/report/recipe-vidhyas-pahadi-jakhiya-alu/20260205.htm
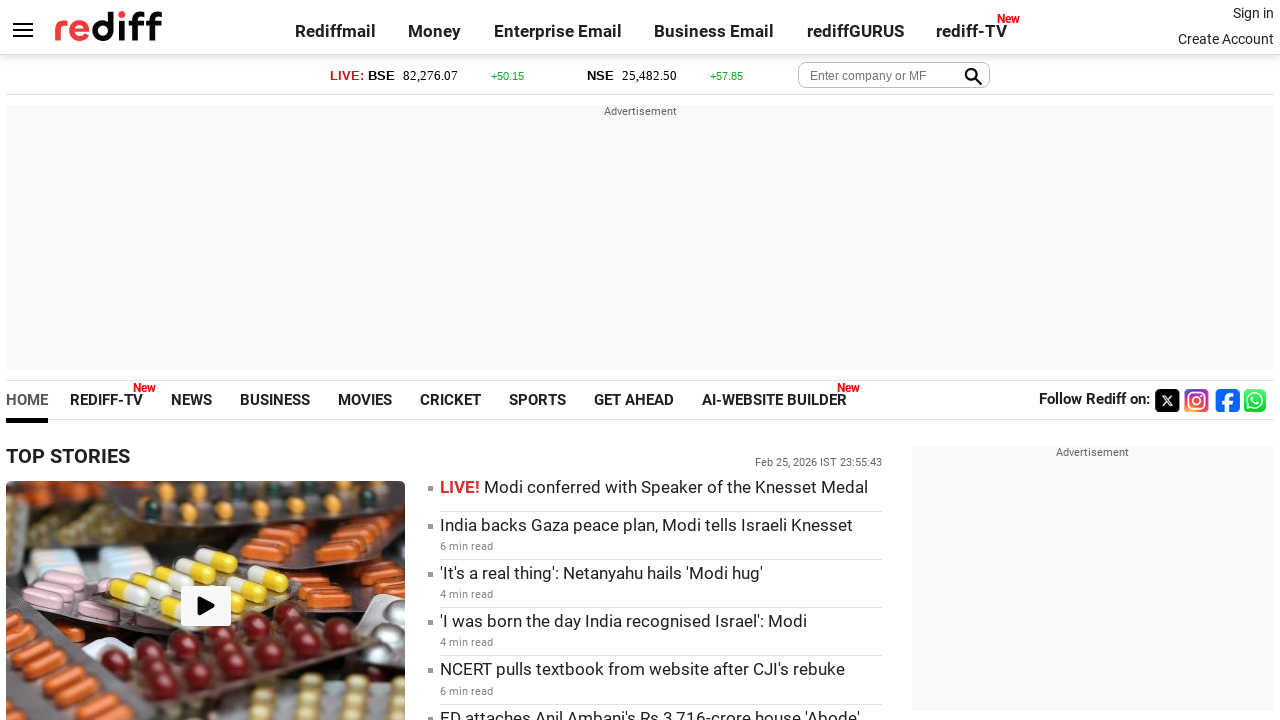

Retrieved inner text from link: 
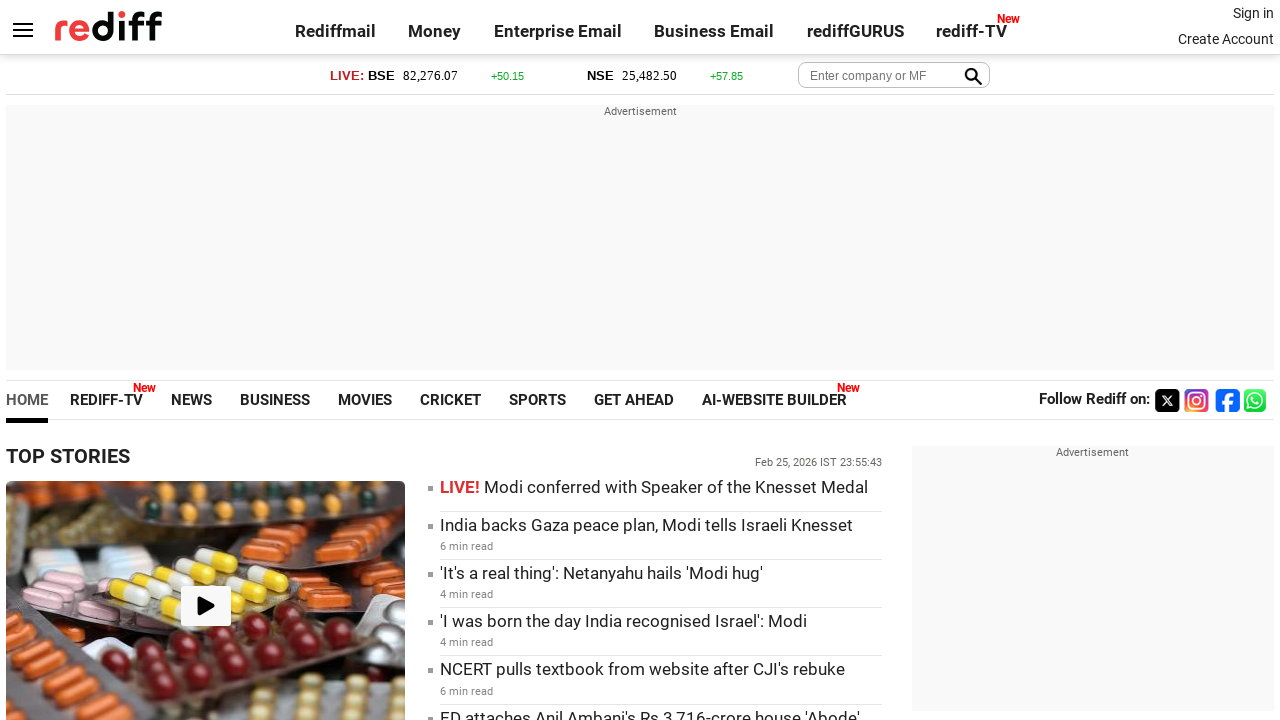

Retrieved href attribute from link: https://www.rediff.com/getahead/report/recipe-vidhyas-pahadi-jakhiya-alu/20260205.htm
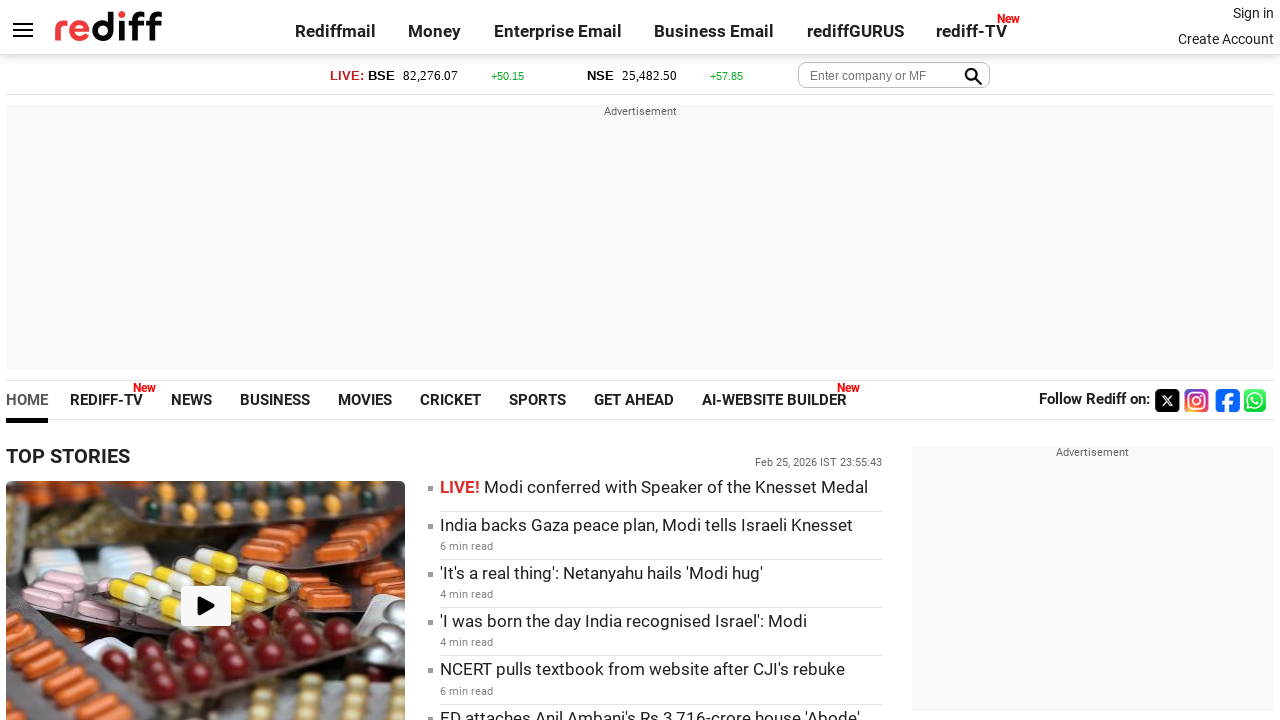

Retrieved inner text from link: Recipe: Vidhya's Pahadi Jakhiya Alu
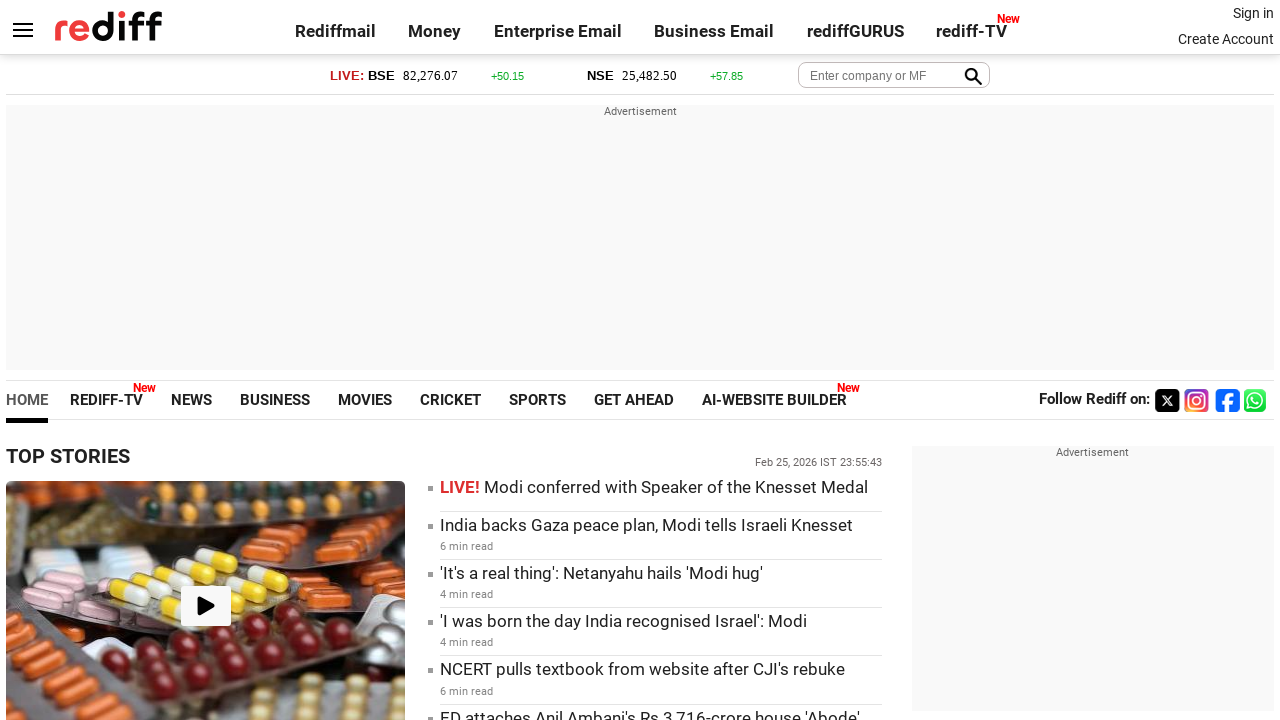

Retrieved href attribute from link: https://www.rediff.com/getahead/report/you-can-never-have-too-many-carrots-7-advantages-health-listicle/20260204.htm
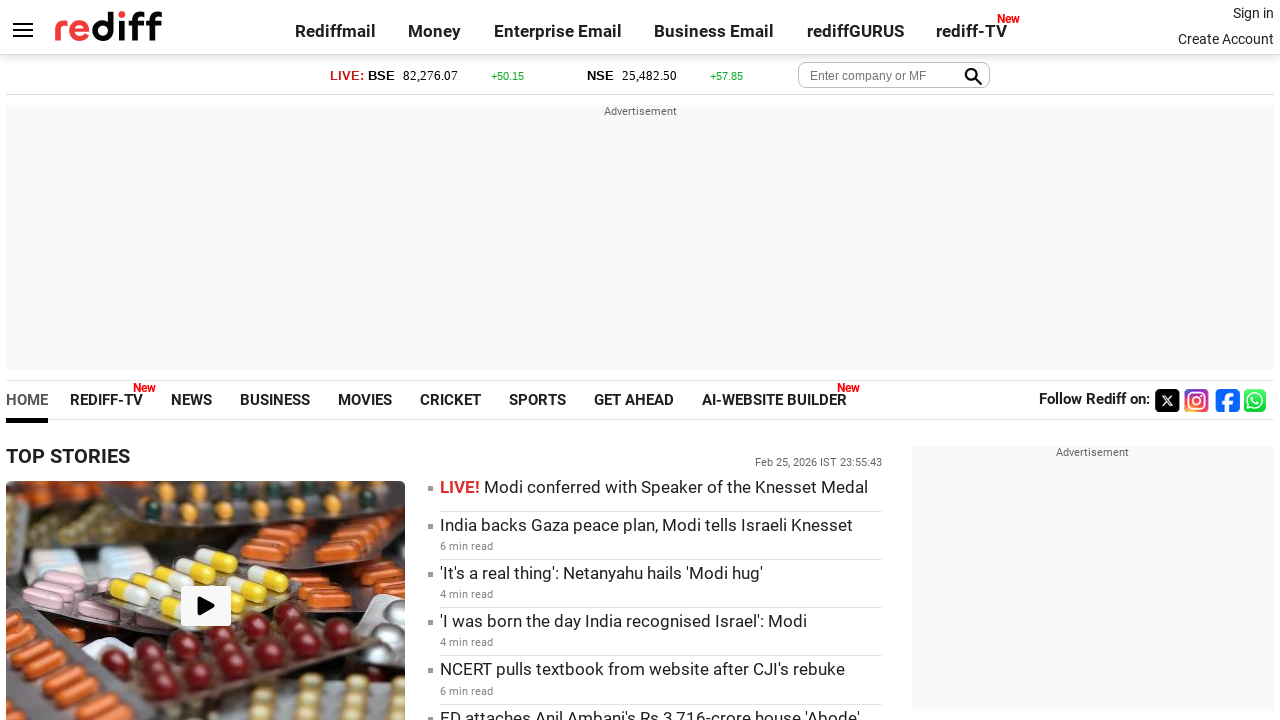

Retrieved inner text from link: 
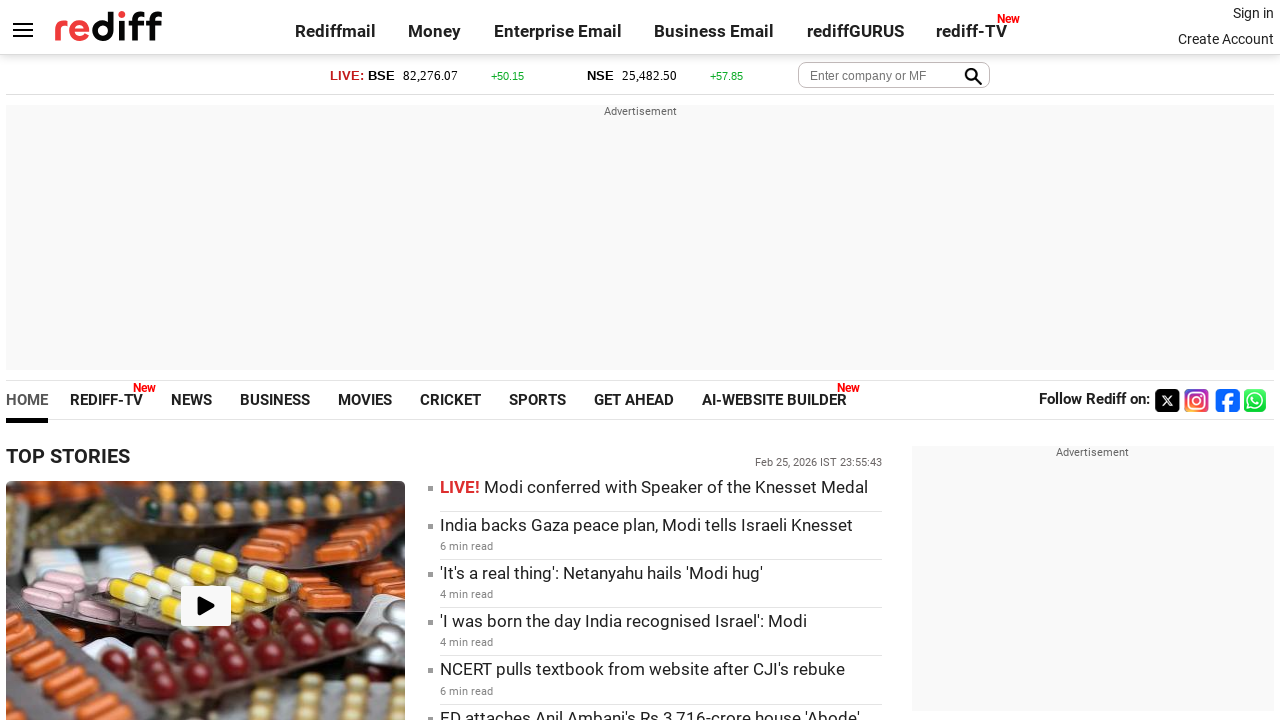

Retrieved href attribute from link: https://www.rediff.com/getahead/report/you-can-never-have-too-many-carrots-7-advantages-health-listicle/20260204.htm
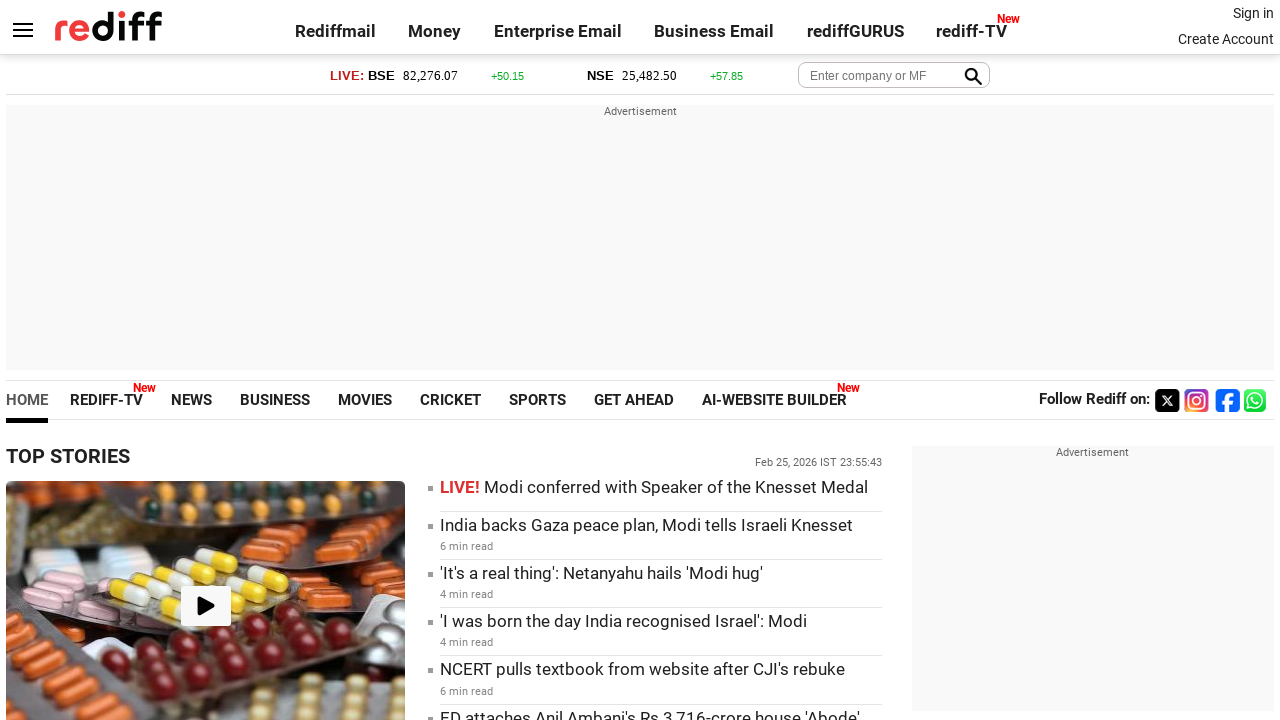

Retrieved inner text from link: You Can Never Have Too Many Carrots: 7 Advantages
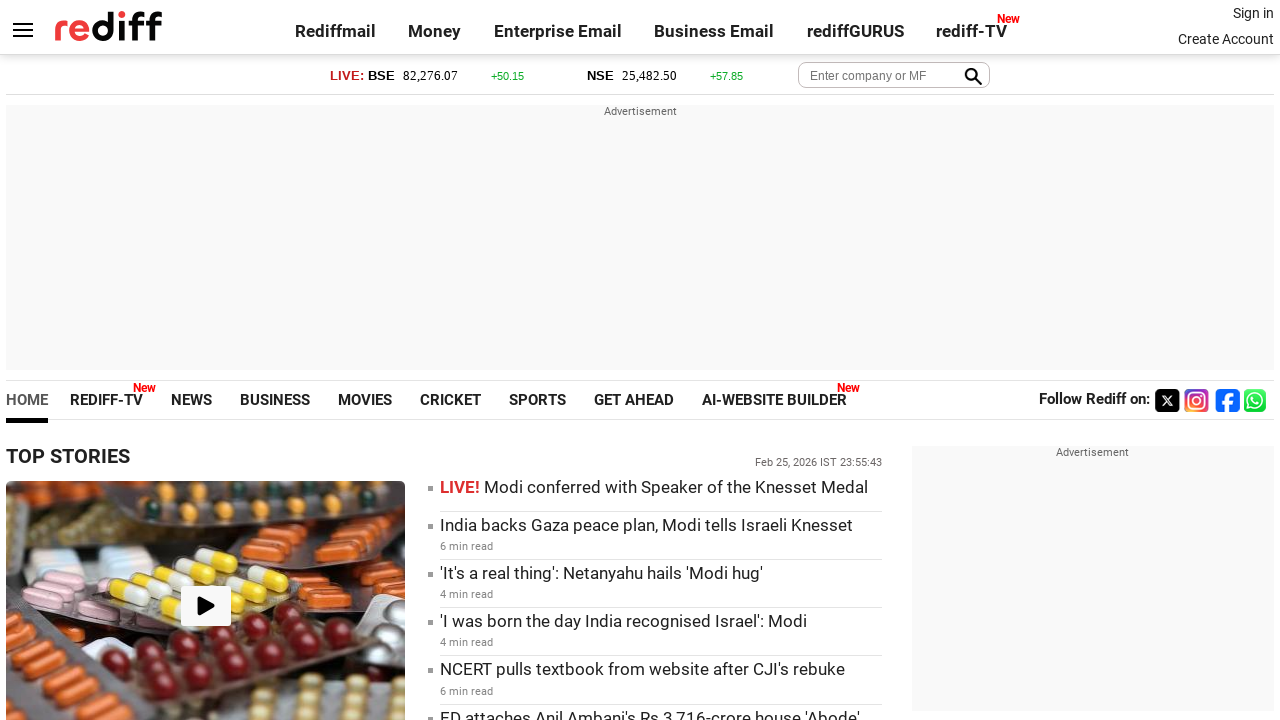

Retrieved href attribute from link: https://www.rediff.com/news/special/colleen-and-hugh-gantzer-had-indias-heart/20260205.htm
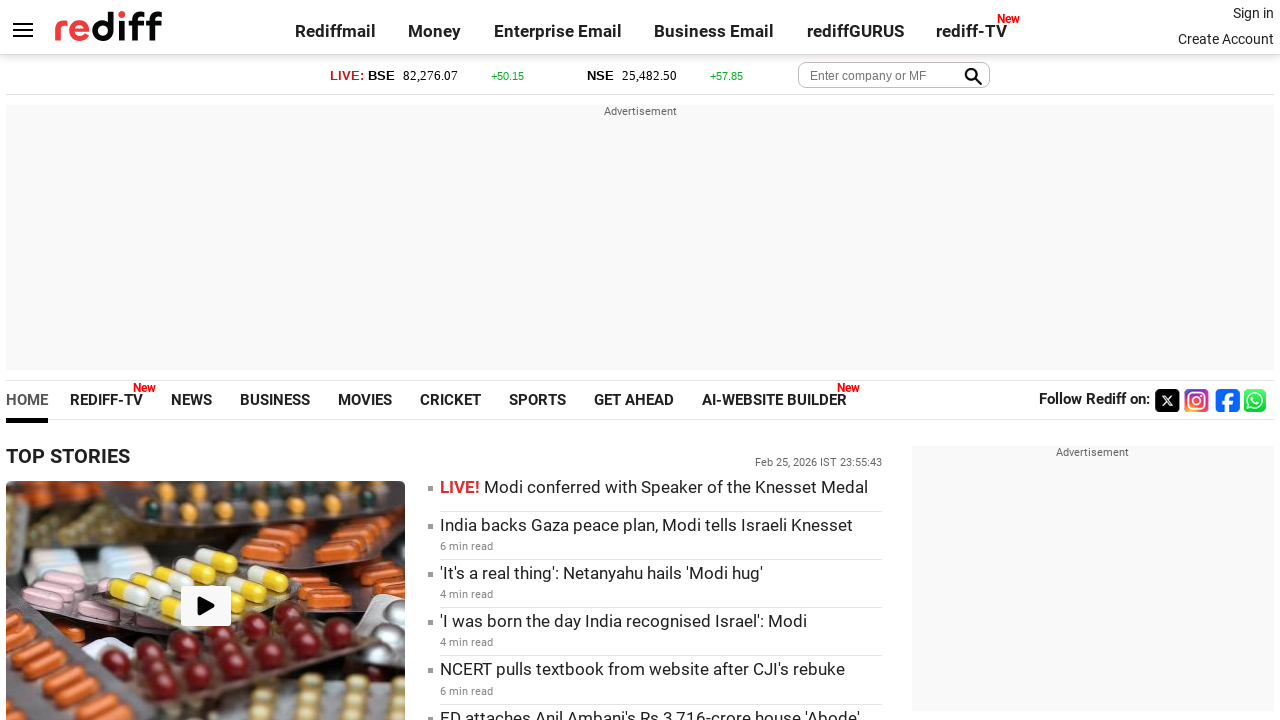

Retrieved inner text from link: 
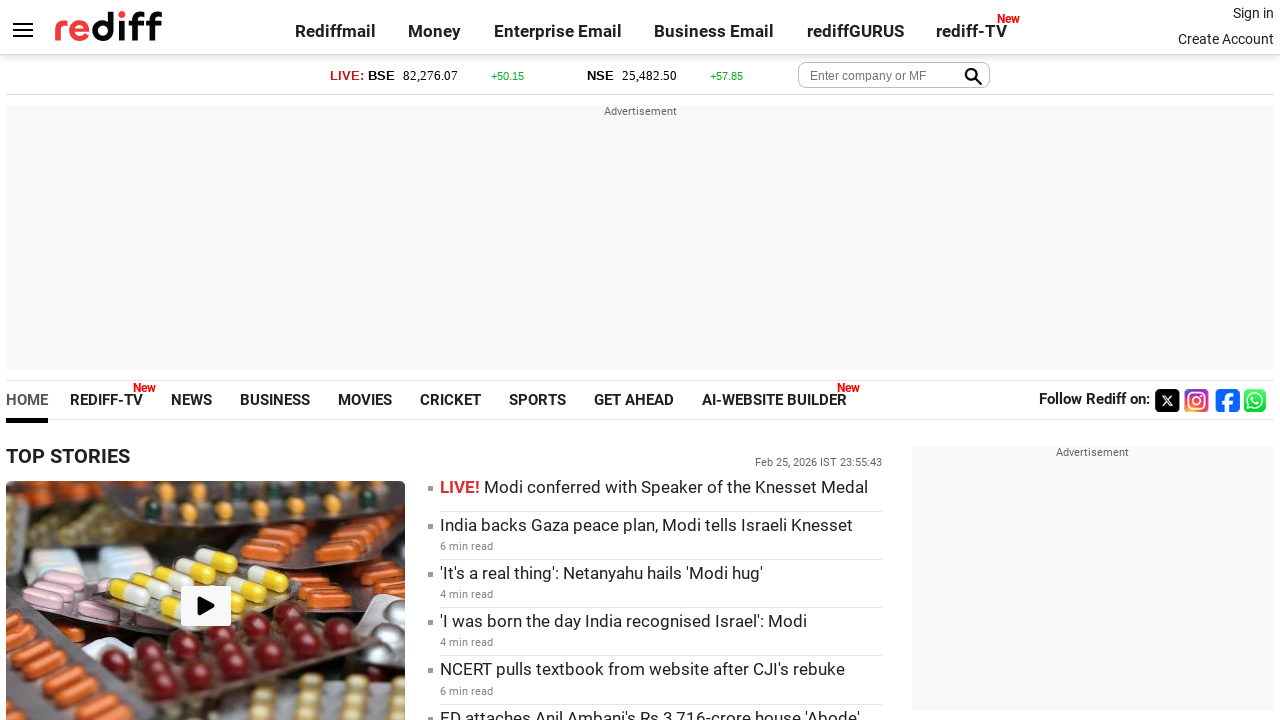

Retrieved href attribute from link: https://www.rediff.com/news/special/colleen-and-hugh-gantzer-had-indias-heart/20260205.htm
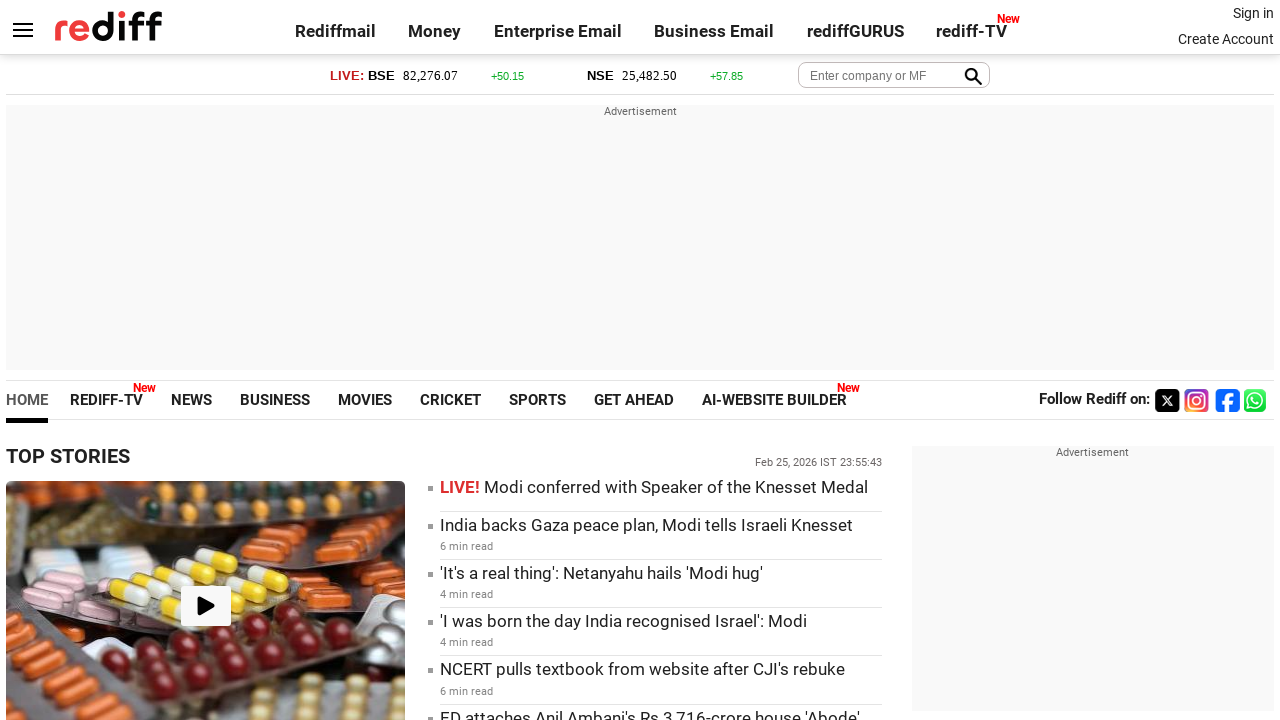

Retrieved inner text from link: Colleen And Hugh Gantzer Had India's Heart
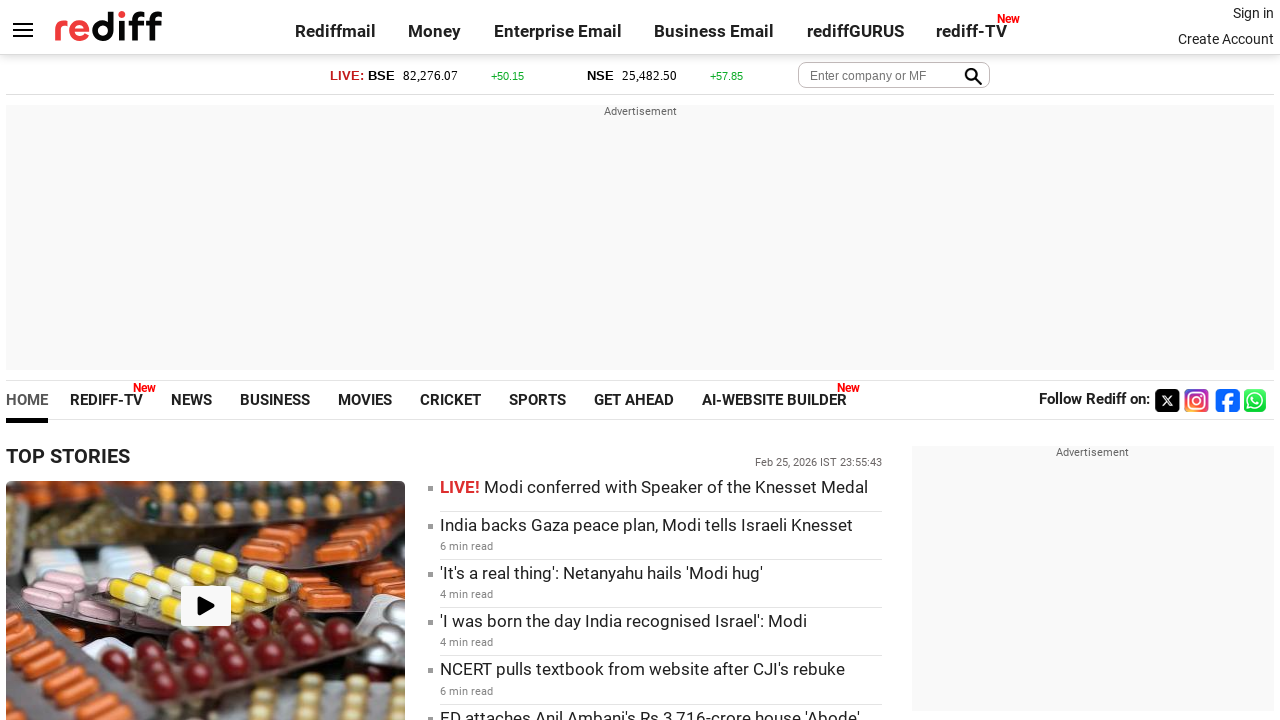

Retrieved href attribute from link: https://www.rediff.com/getahead/report/7-recipes-by-star-chef-vikas-khanna/20260205.htm
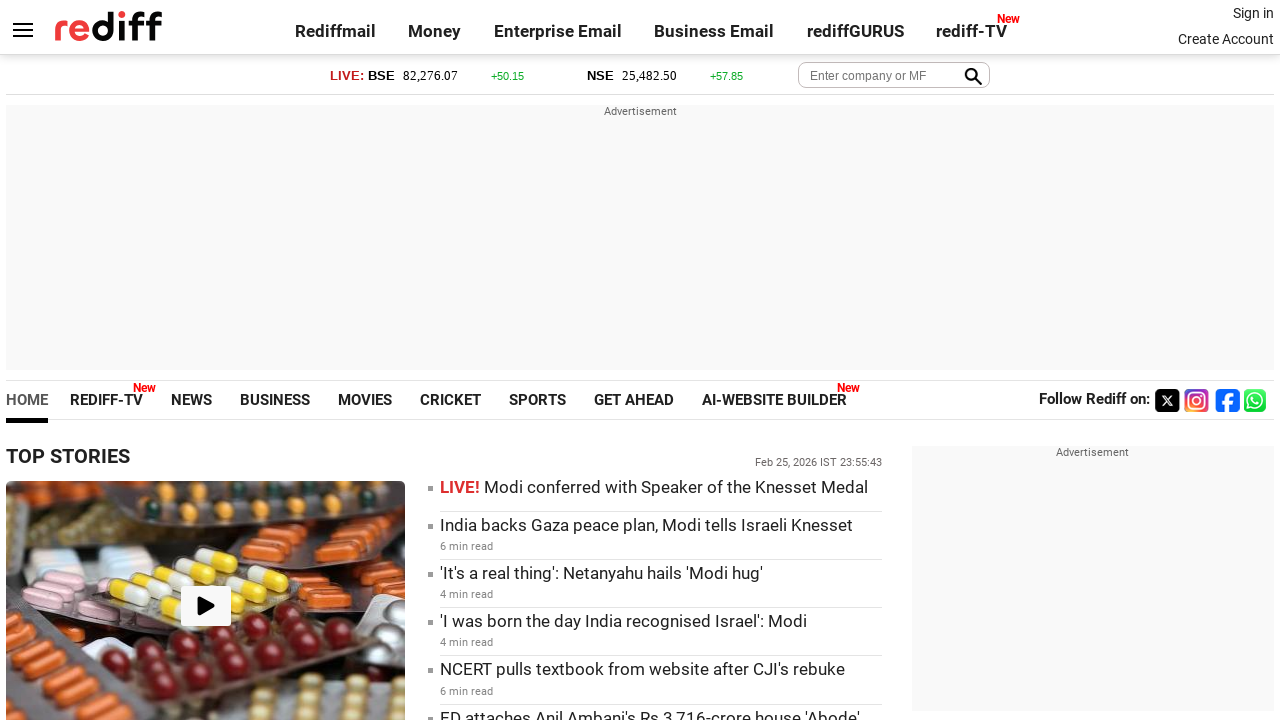

Retrieved inner text from link: 
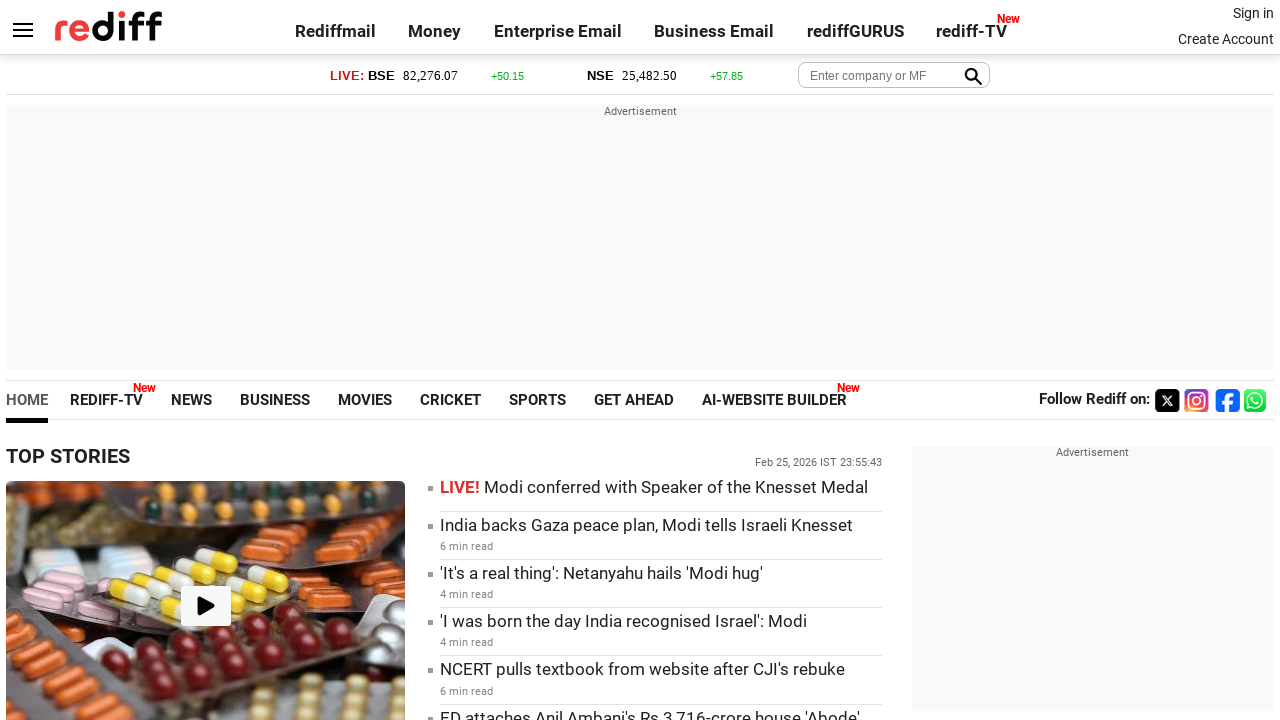

Retrieved href attribute from link: https://www.rediff.com/getahead/report/7-recipes-by-star-chef-vikas-khanna/20260205.htm
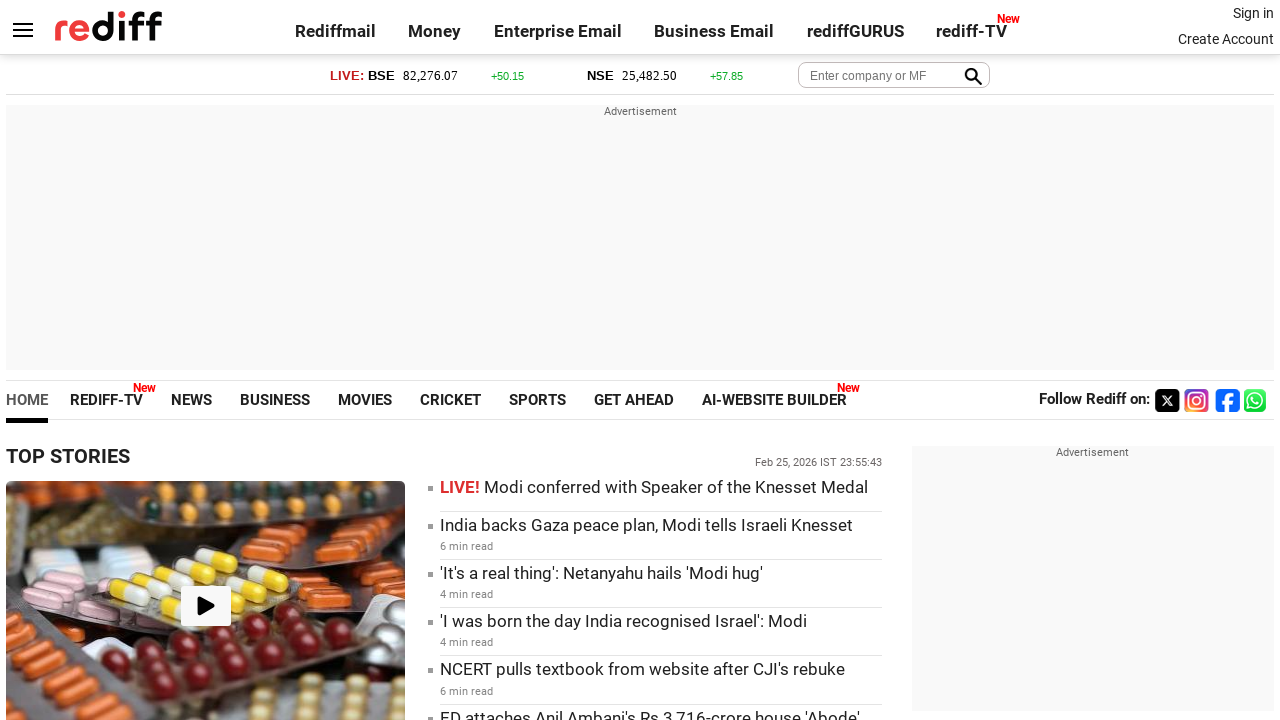

Retrieved inner text from link: 7 Recipes By Star Chef Vikas Khanna
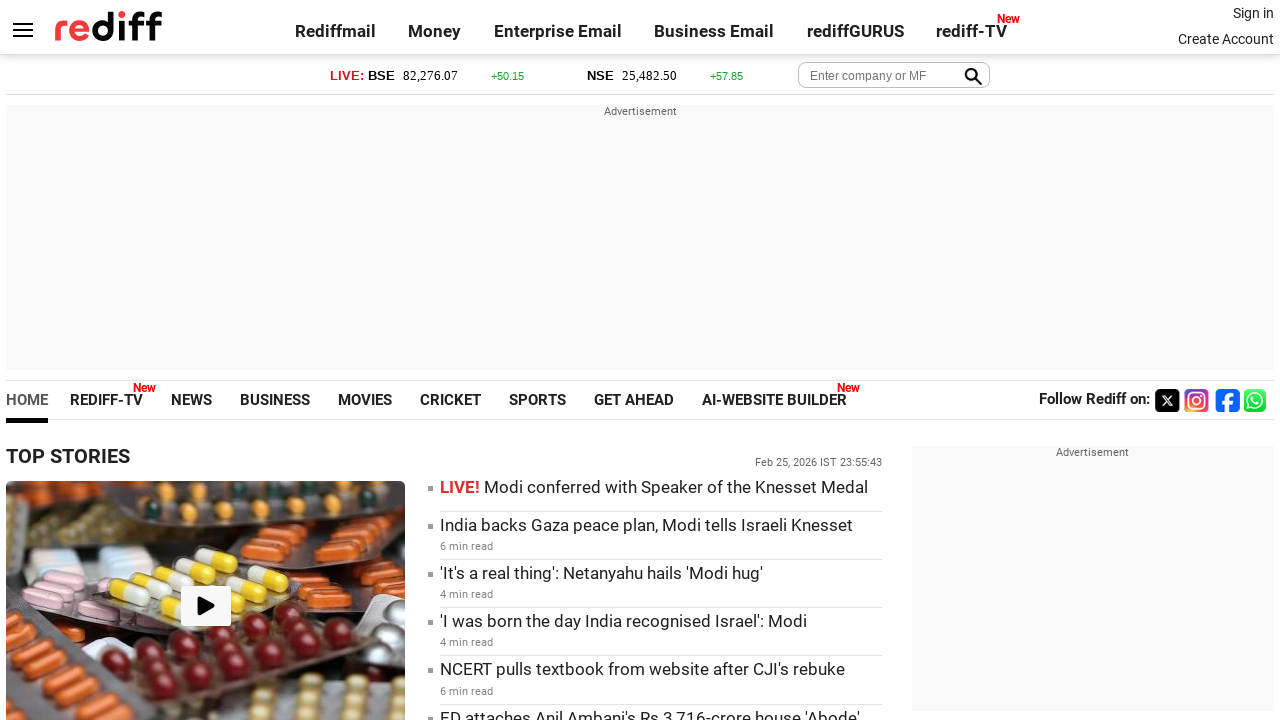

Retrieved href attribute from link: https://www.rediff.com/movies/special/oscar-watch-why-sinners-feels-overrated/20260205.htm
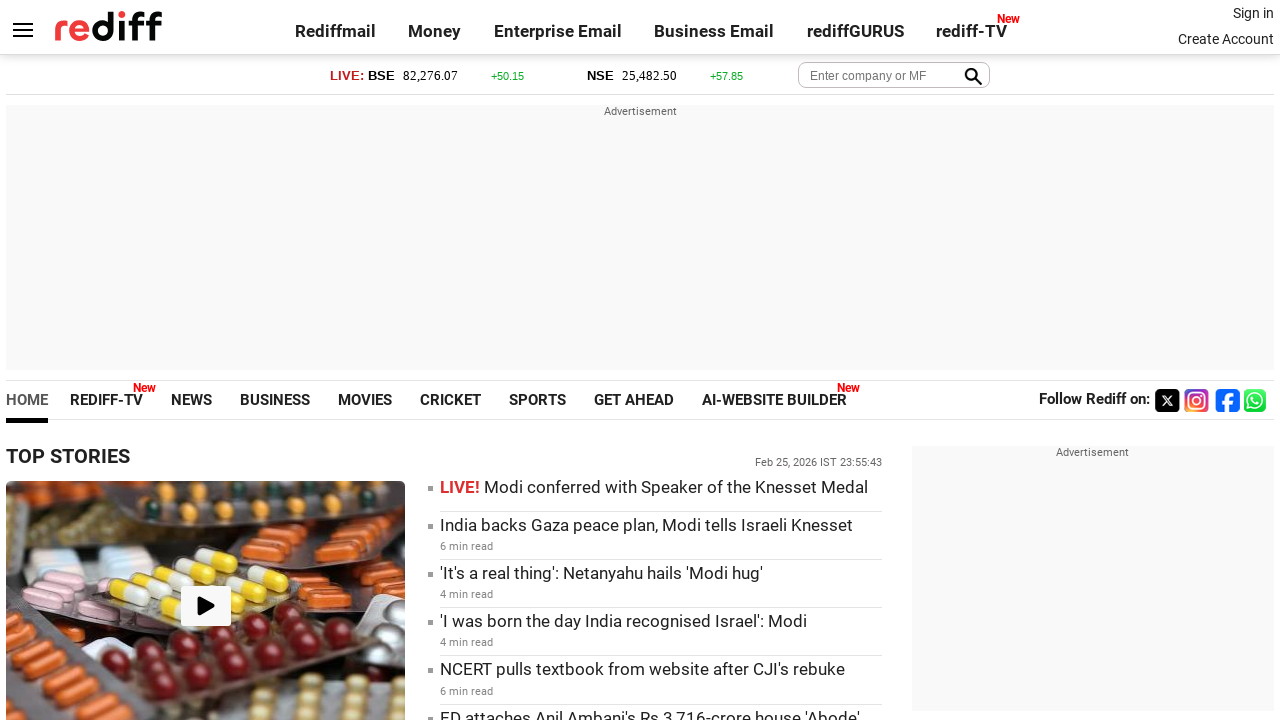

Retrieved inner text from link: 
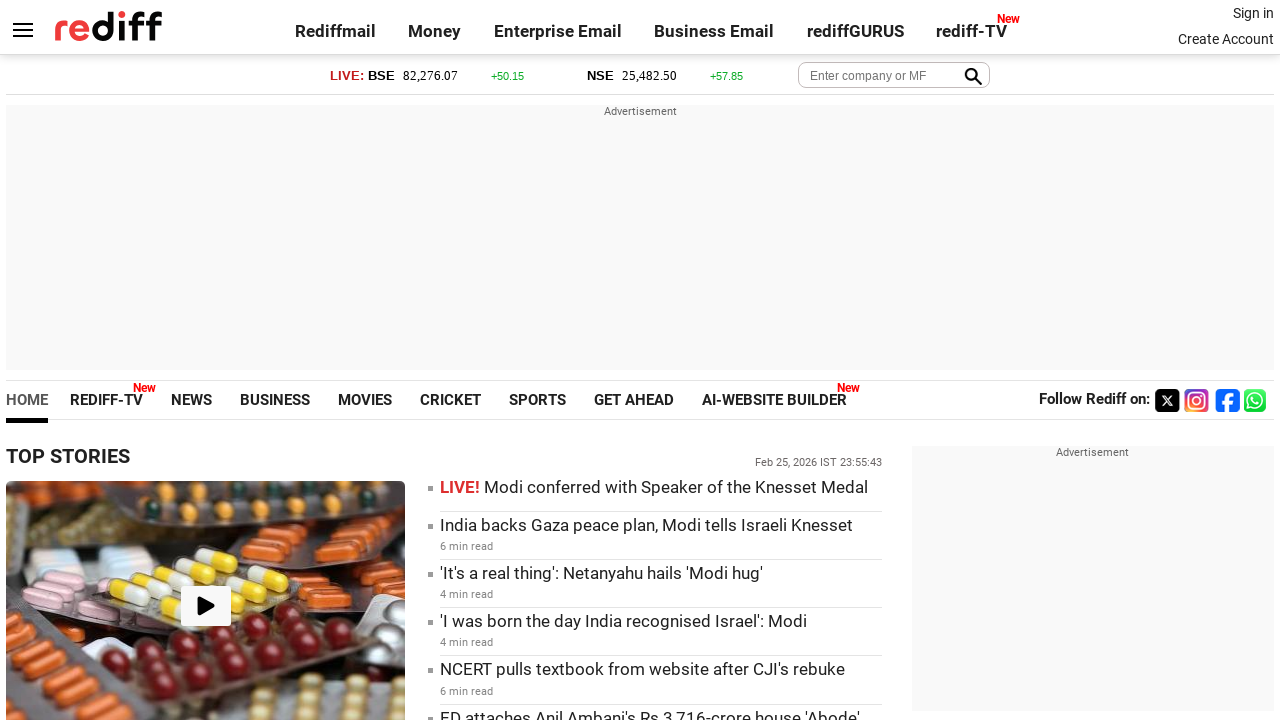

Retrieved href attribute from link: https://www.rediff.com/movies/special/oscar-watch-why-sinners-feels-overrated/20260205.htm
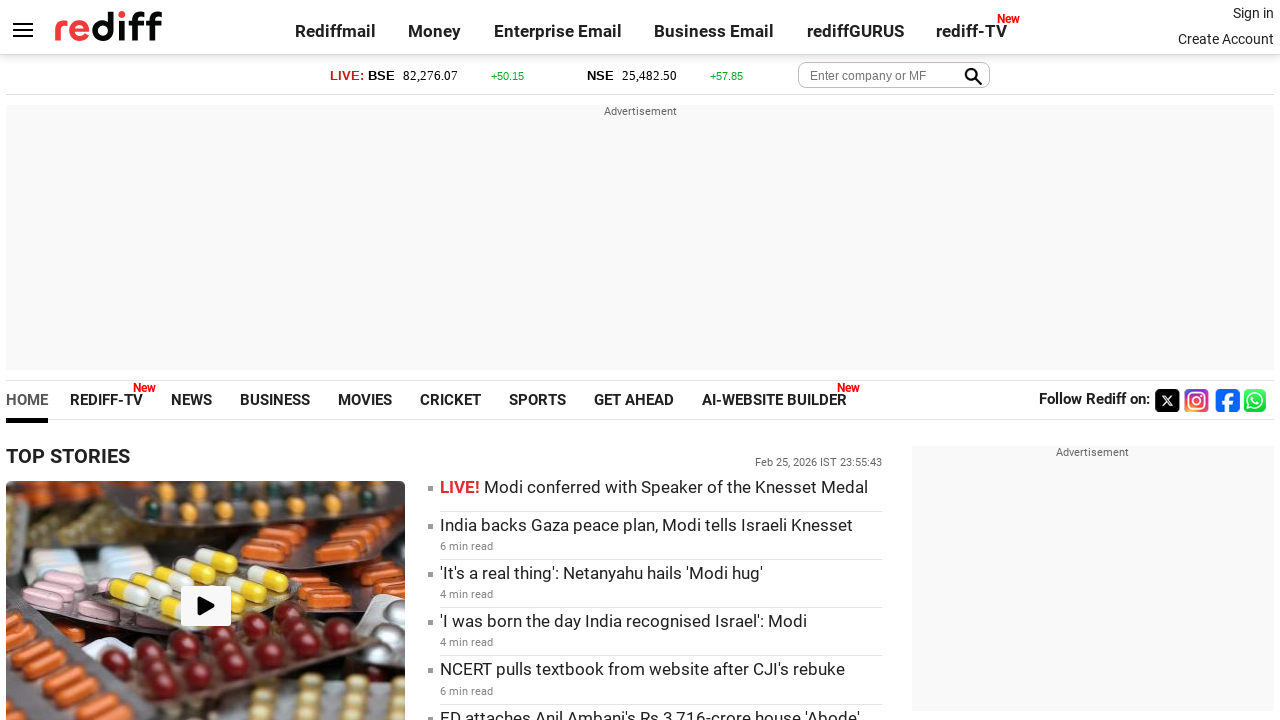

Retrieved inner text from link: Oscar Watch: Why Sinners Feels Overrated
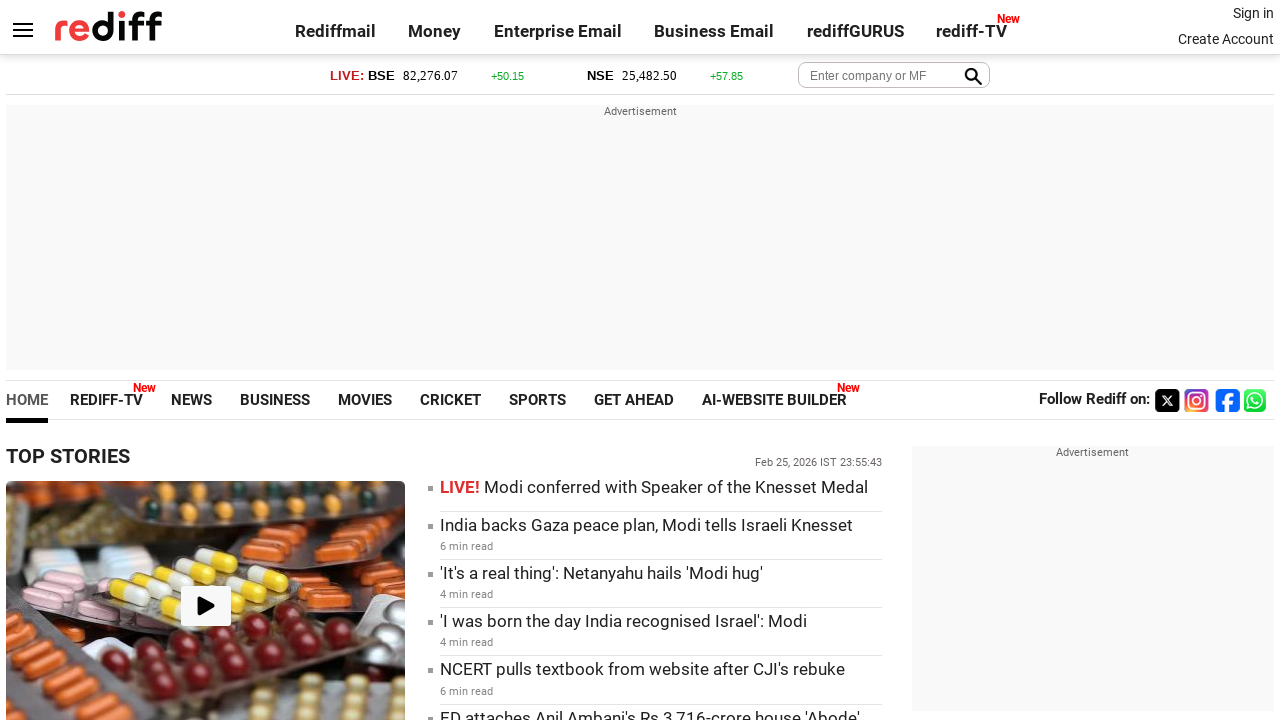

Retrieved href attribute from link: https://www.rediff.com/getahead/report/westminster-kennel-club-dog-show-have-you-seen-so-many-interesting-dogs/20260205.htm
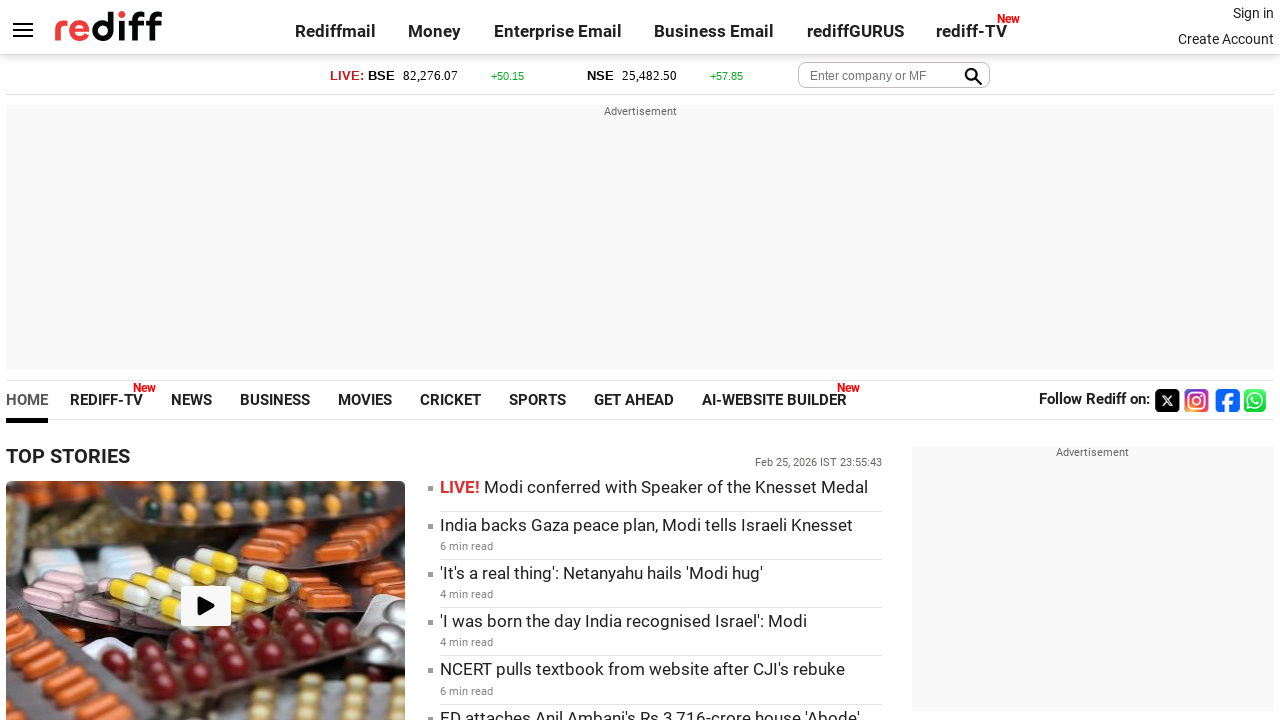

Retrieved inner text from link: 
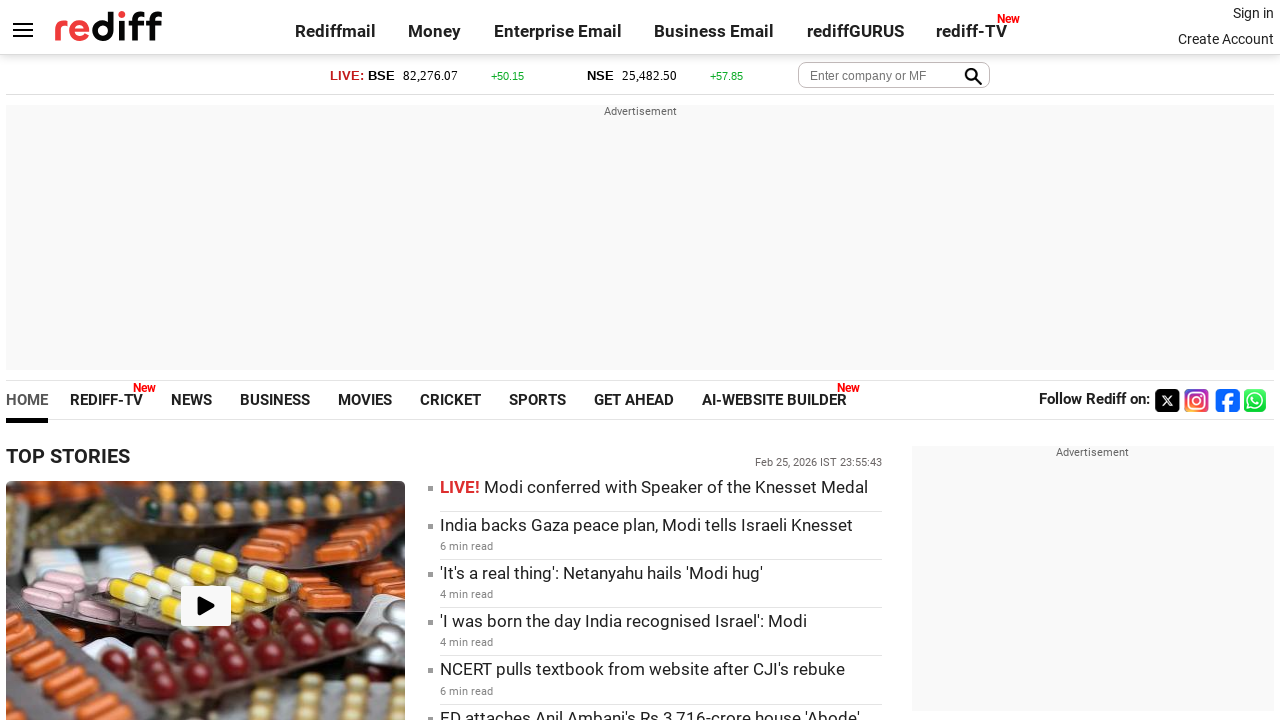

Retrieved href attribute from link: https://www.rediff.com/getahead/report/westminster-kennel-club-dog-show-have-you-seen-so-many-interesting-dogs/20260205.htm
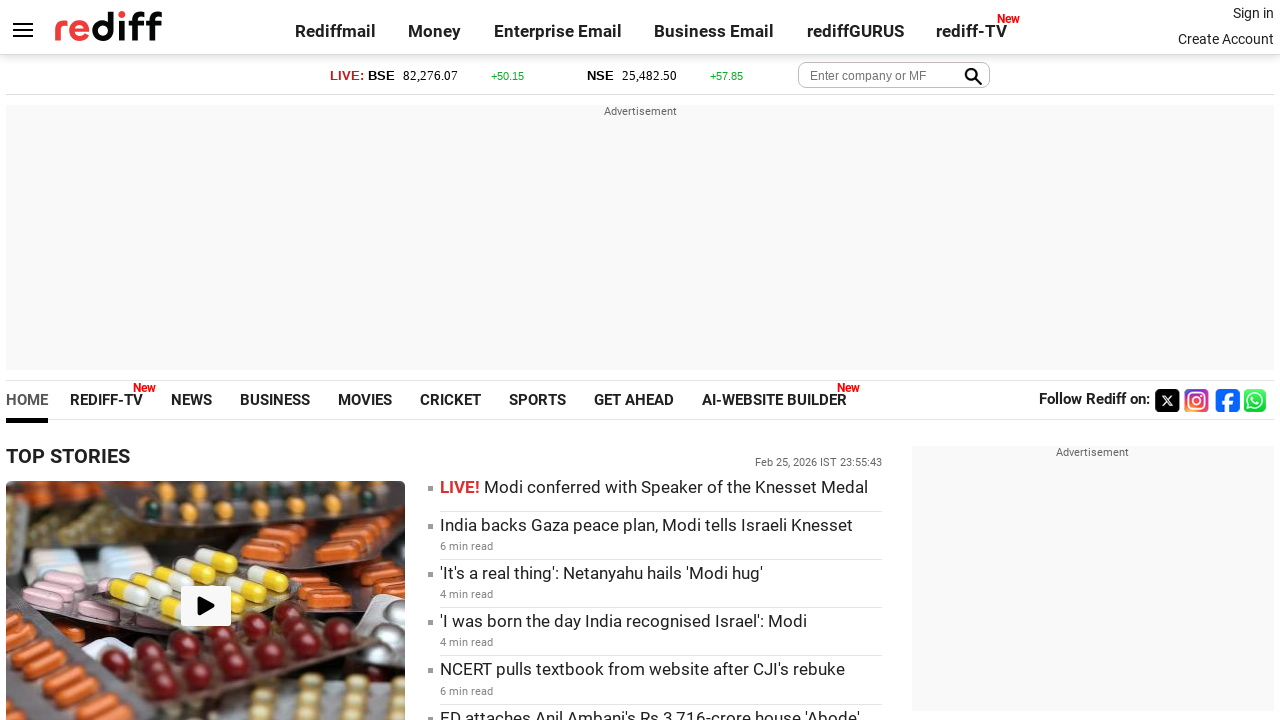

Retrieved inner text from link: Have You Seen So Many Interesting Dogs?
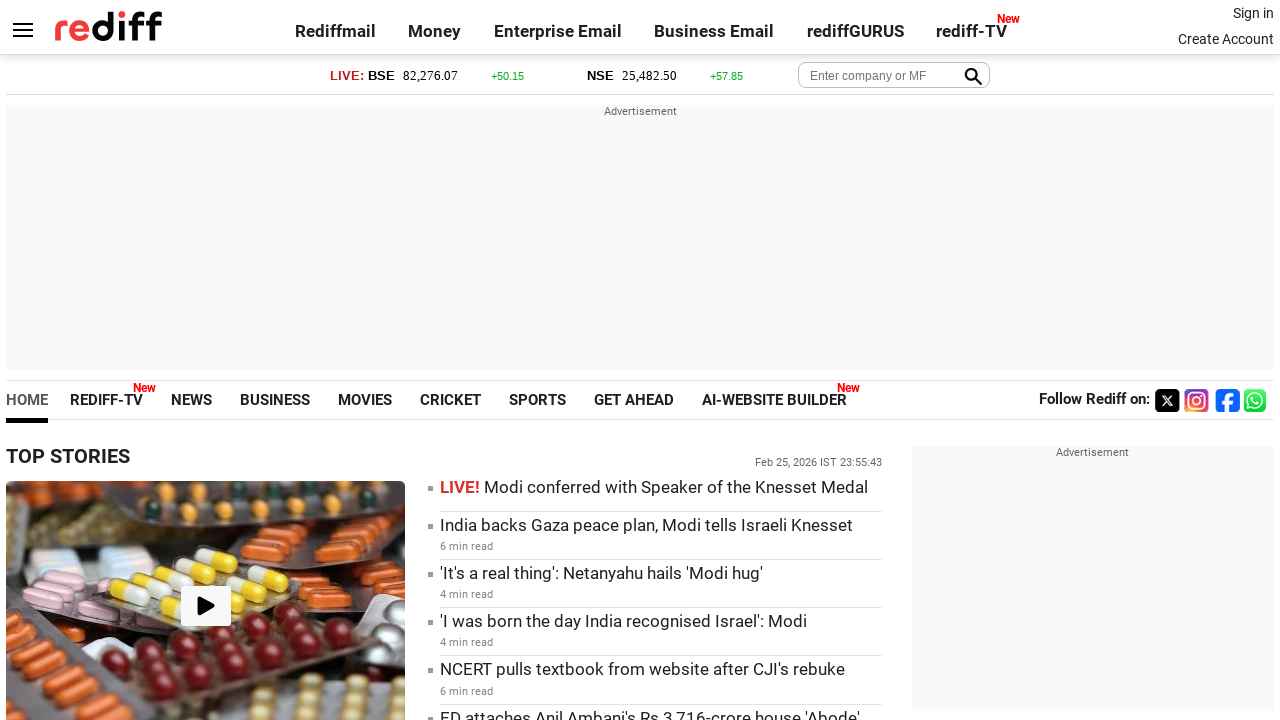

Retrieved href attribute from link: https://www.rediff.com/movies/special/video-step-inside-archana-puran-singhs-home/20260204.htm
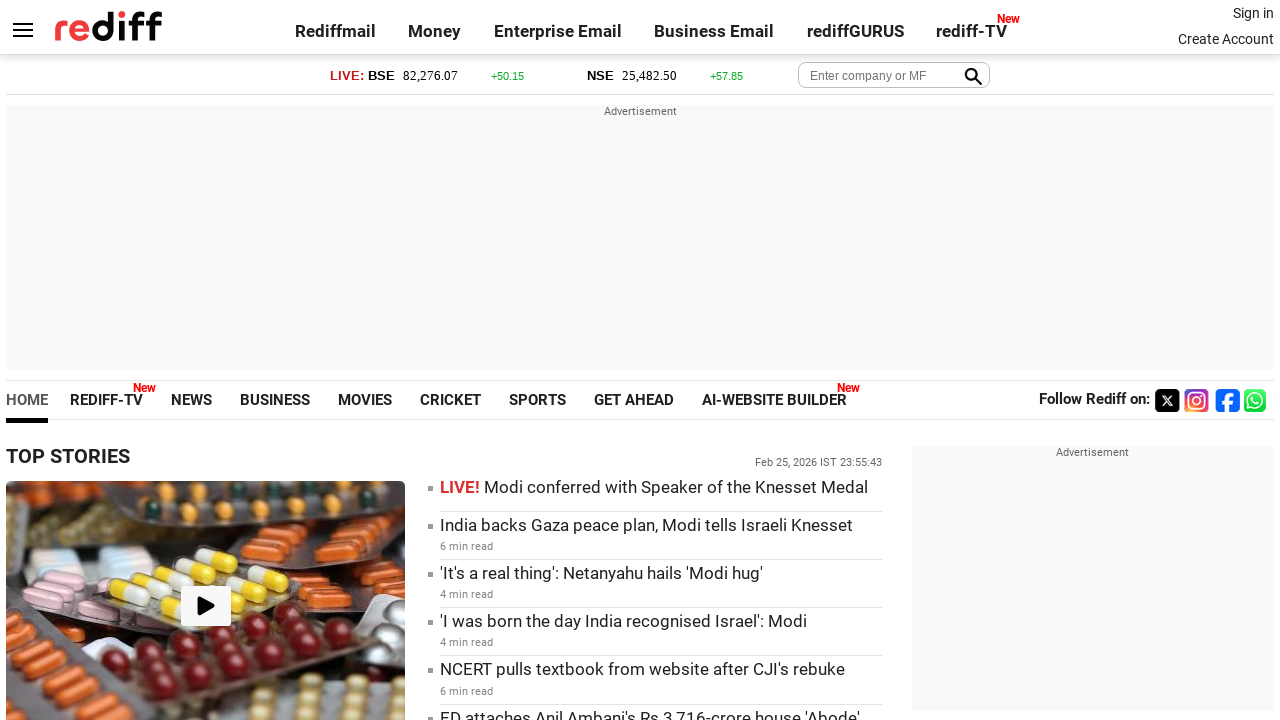

Retrieved inner text from link: 
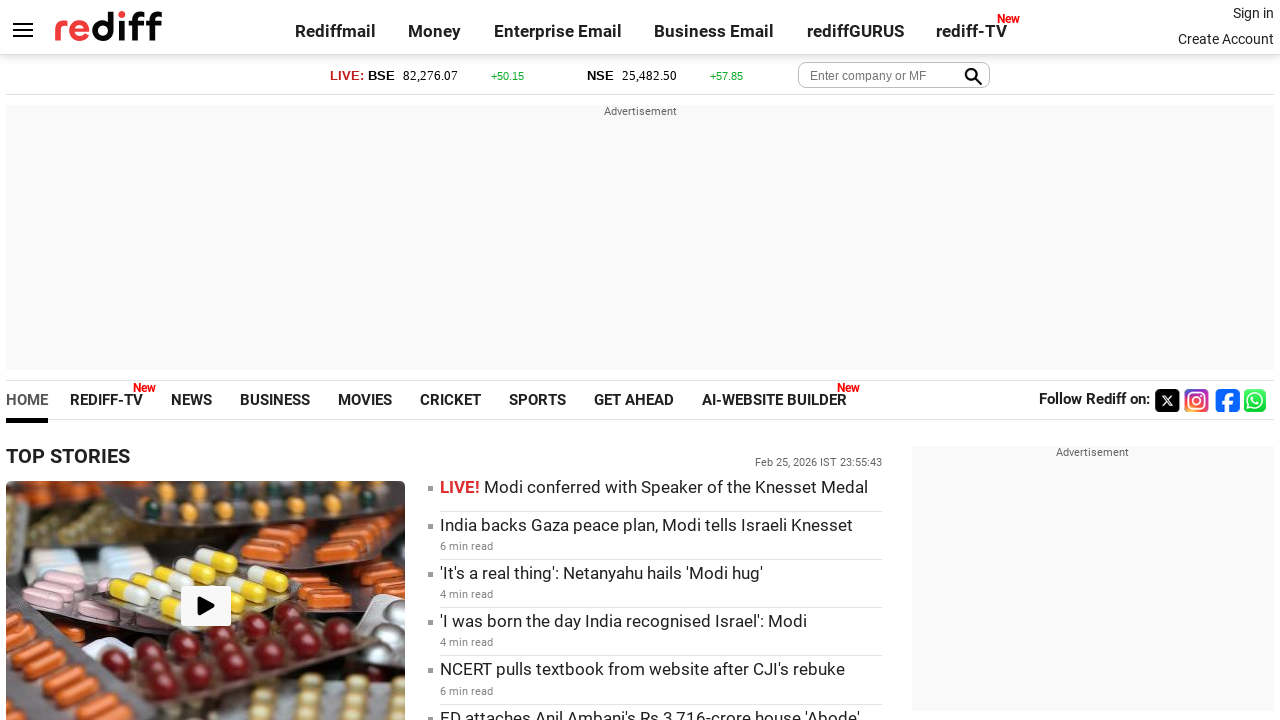

Retrieved href attribute from link: https://www.rediff.com/movies/special/video-step-inside-archana-puran-singhs-home/20260204.htm
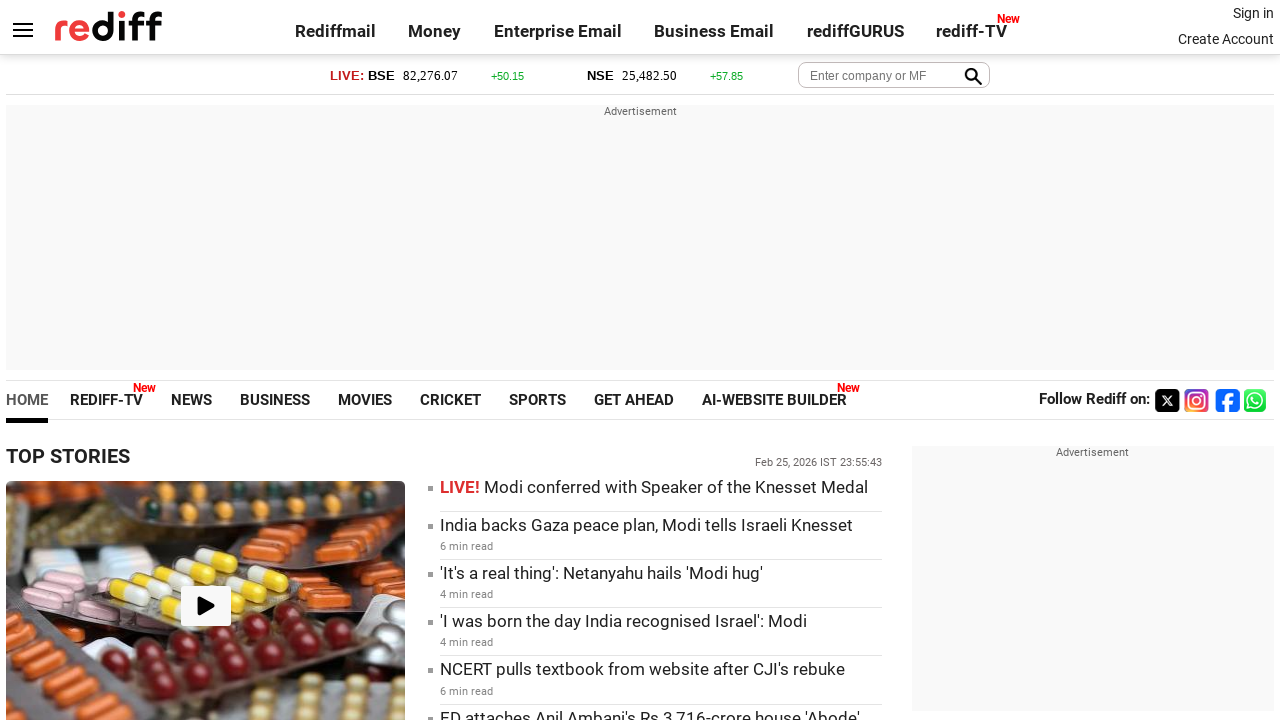

Retrieved inner text from link: Video: Step Inside Archana Puran Singh's Home
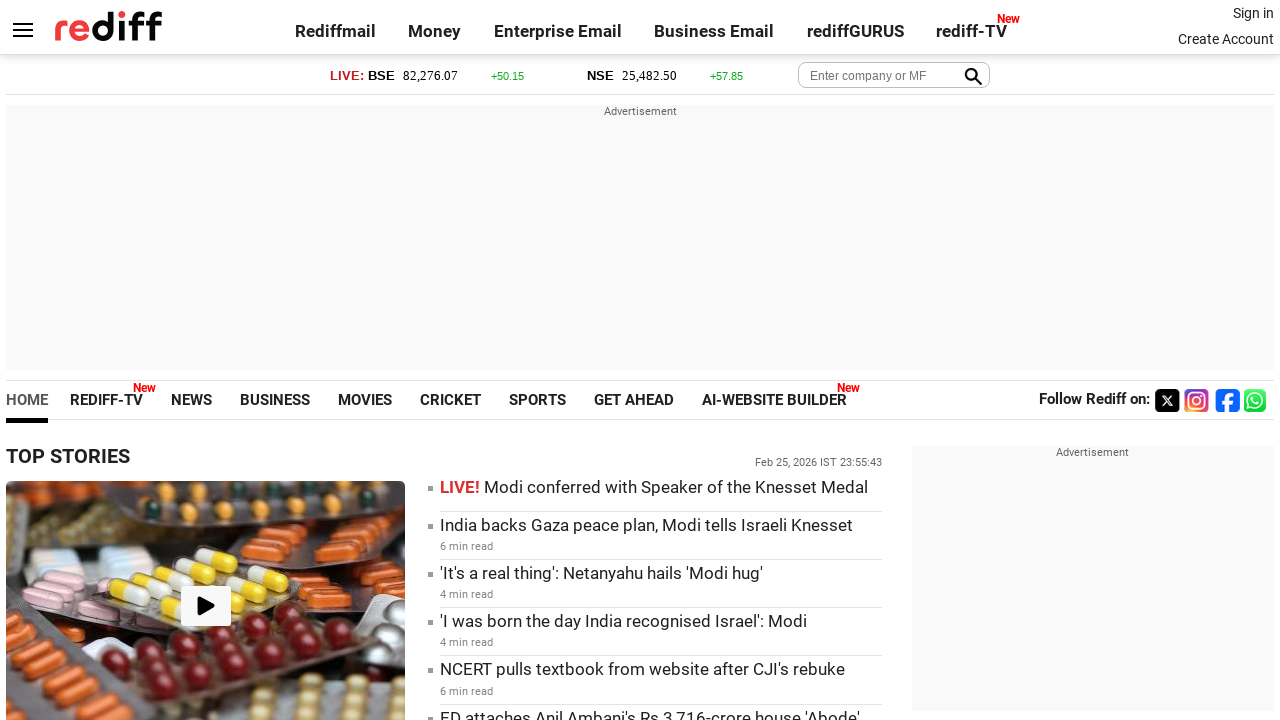

Retrieved href attribute from link: https://www.rediff.com/topstories
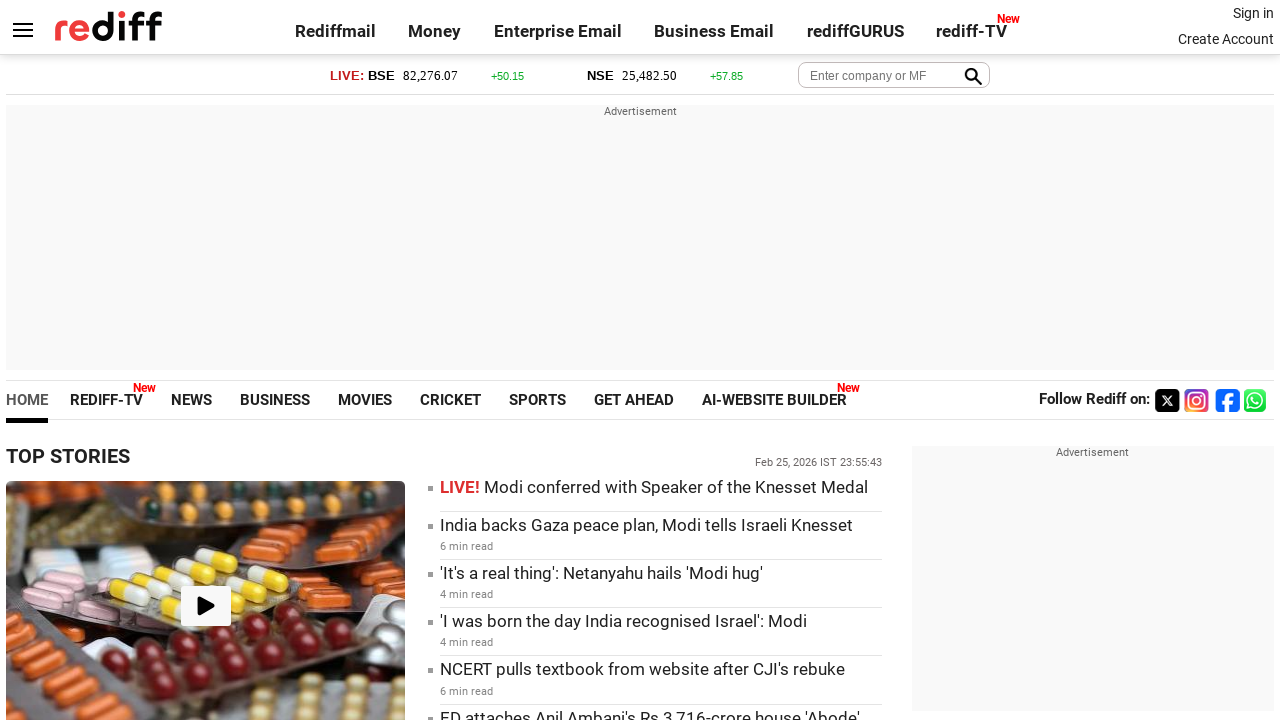

Retrieved inner text from link: THE TIMELESS 100
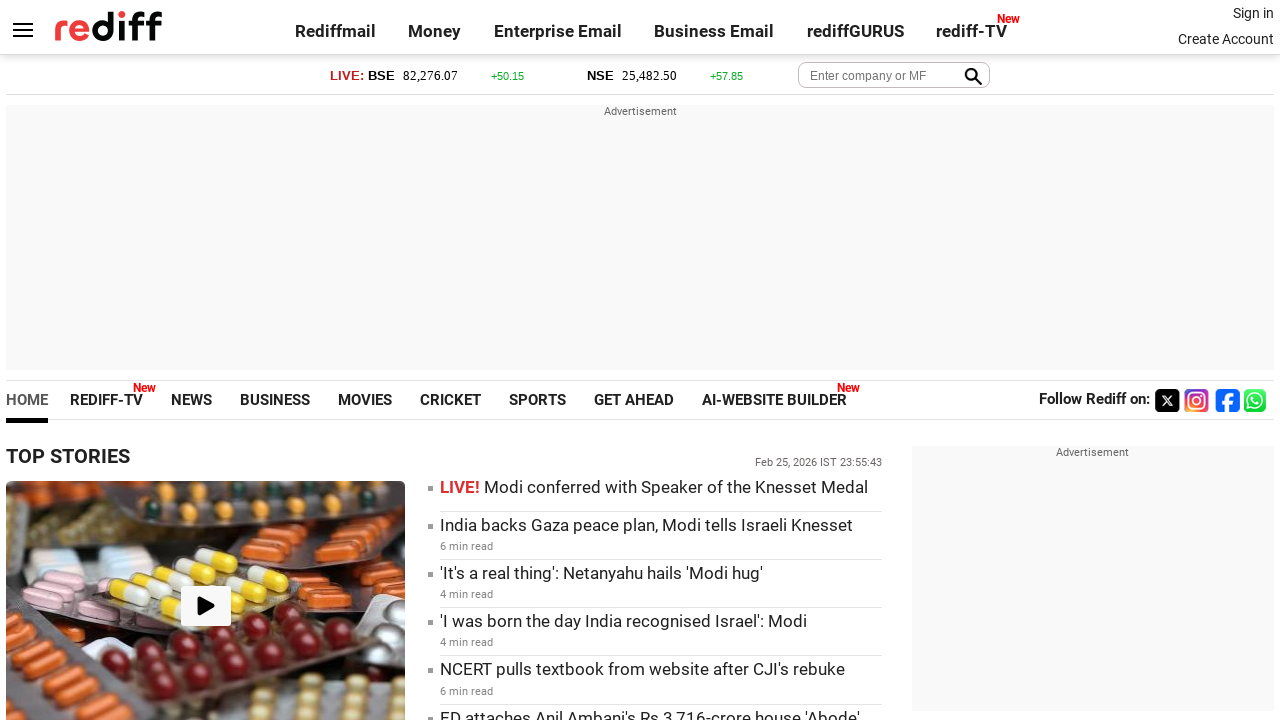

Retrieved href attribute from link: https://www.rediff.com/cricket/report/t20-world-cup-rocked-pakistan-to-boycott-india-clash/20260201.htm
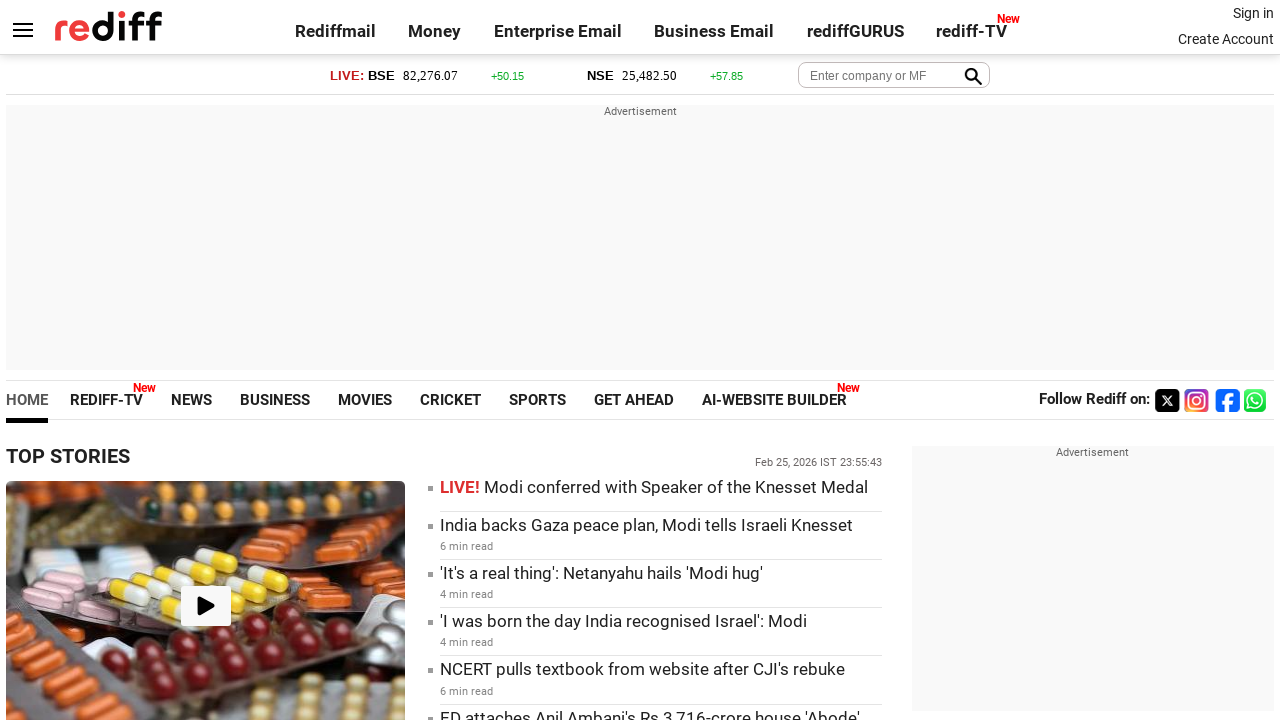

Retrieved inner text from link: 
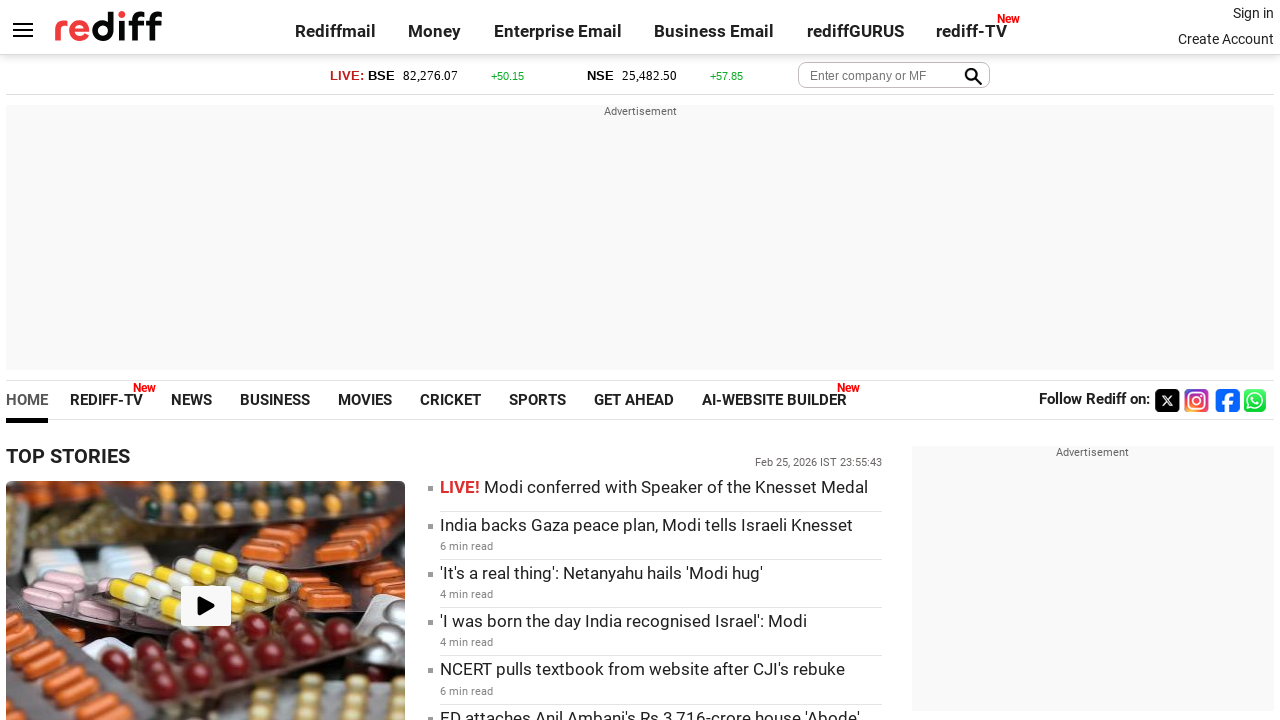

Retrieved href attribute from link: https://www.rediff.com/cricket/report/t20-world-cup-rocked-pakistan-to-boycott-india-clash/20260201.htm
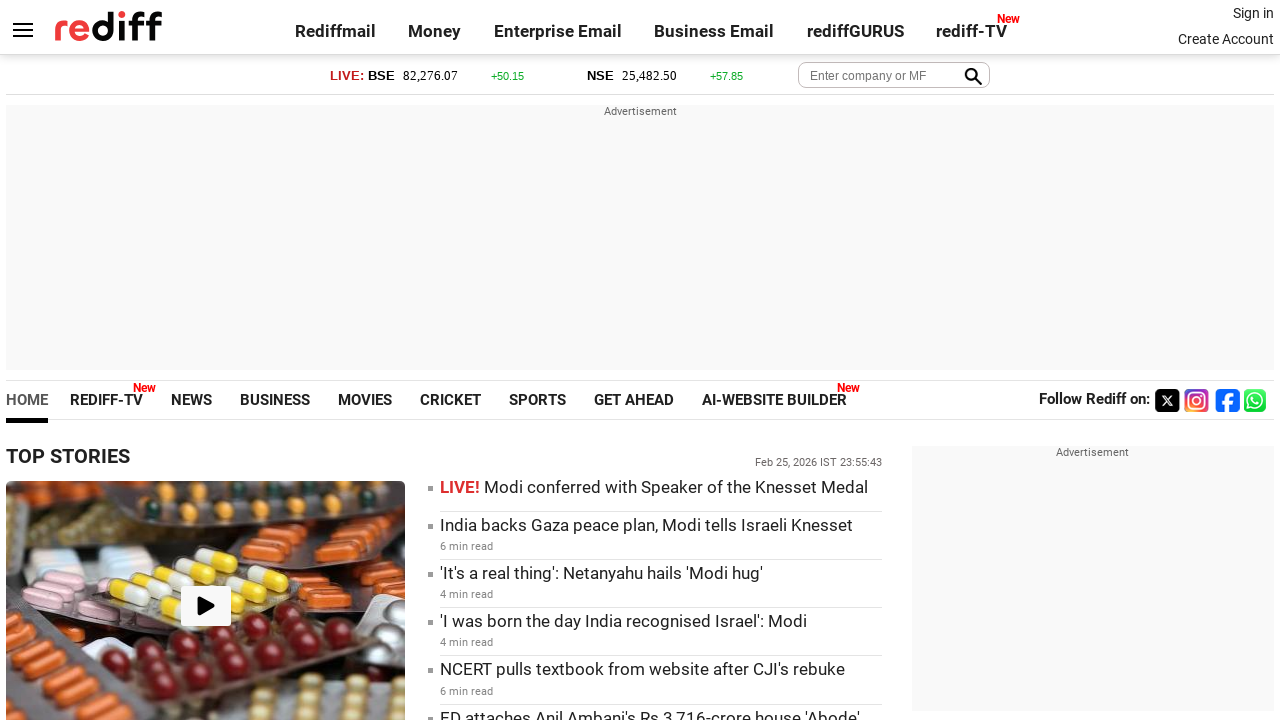

Retrieved inner text from link: T20 World Cup rocked! Pakistan to boycott India clash
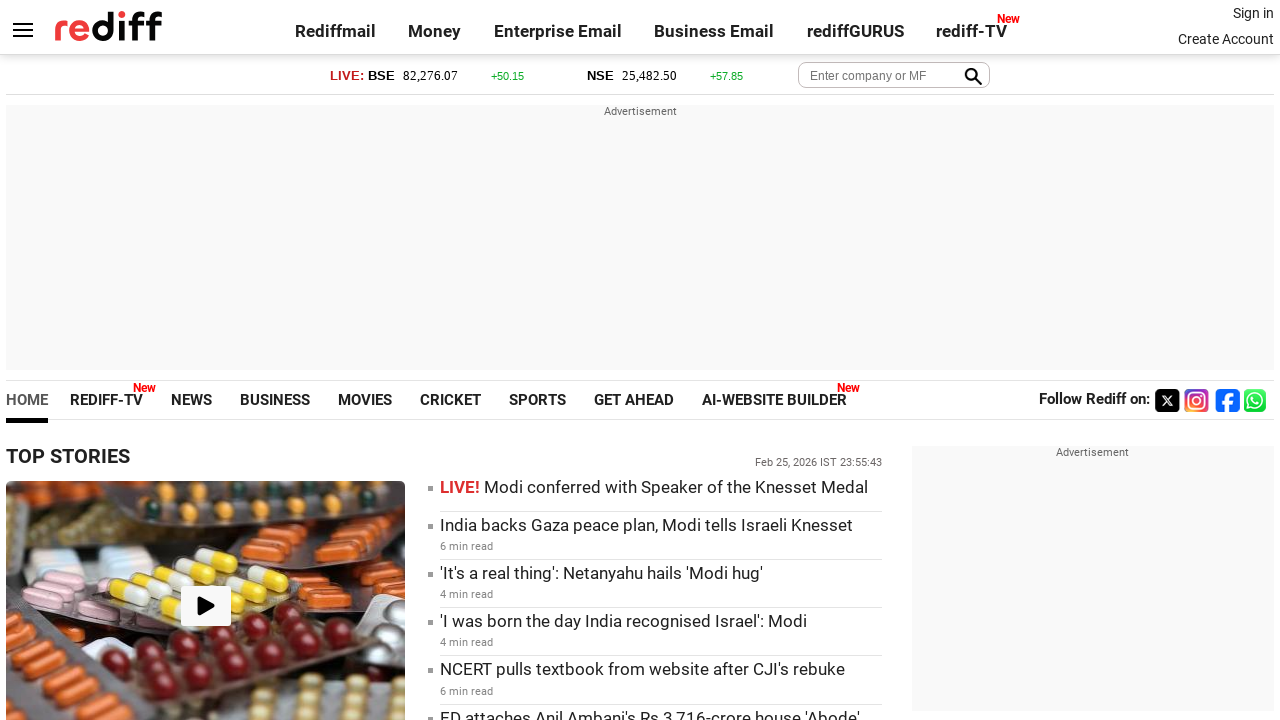

Retrieved href attribute from link: https://www.rediff.com/news/report/feel-ashamed-when-munir-and-i-go-around-world-begging-for-money-pak-pm/20260131.htm
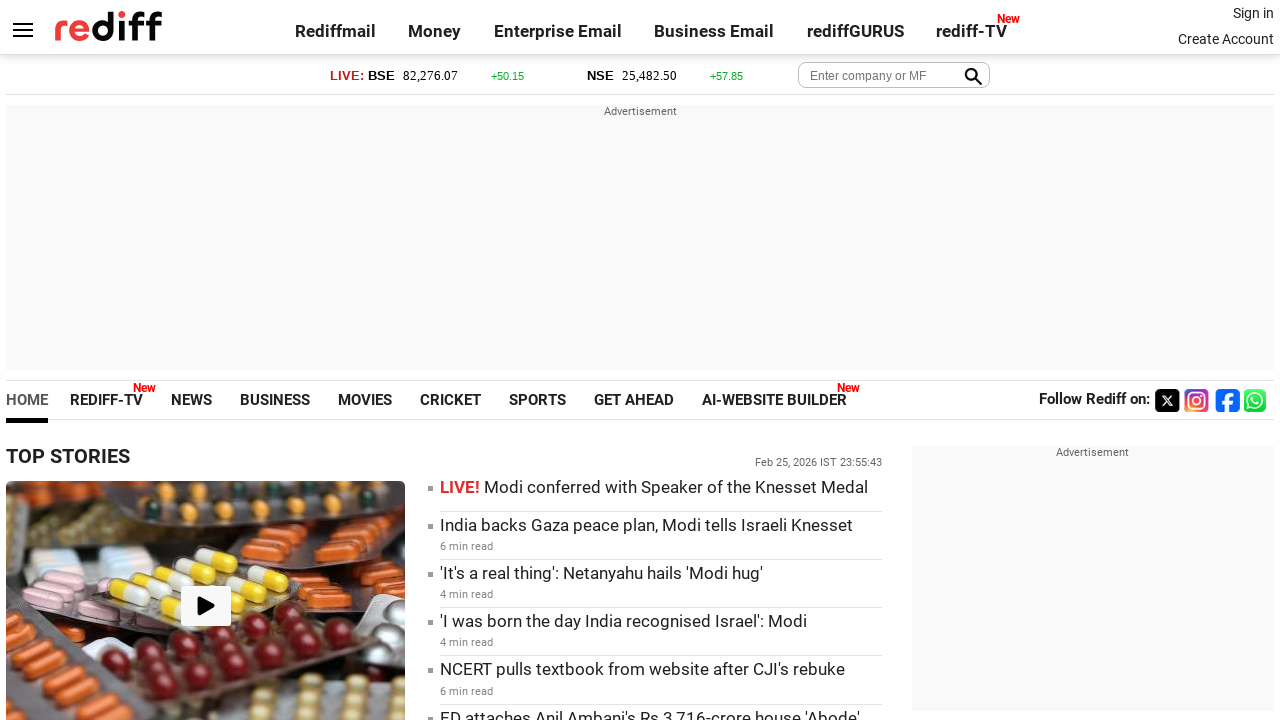

Retrieved inner text from link: 
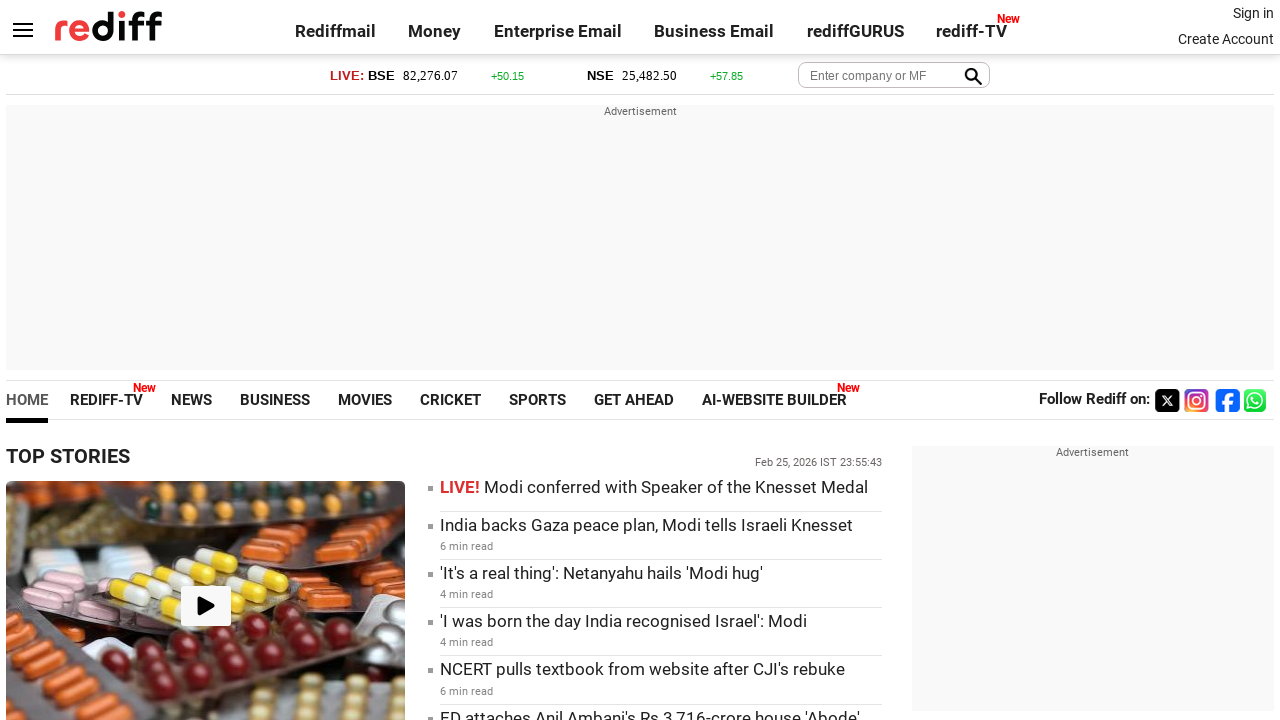

Retrieved href attribute from link: https://www.rediff.com/news/report/feel-ashamed-when-munir-and-i-go-around-world-begging-for-money-pak-pm/20260131.htm
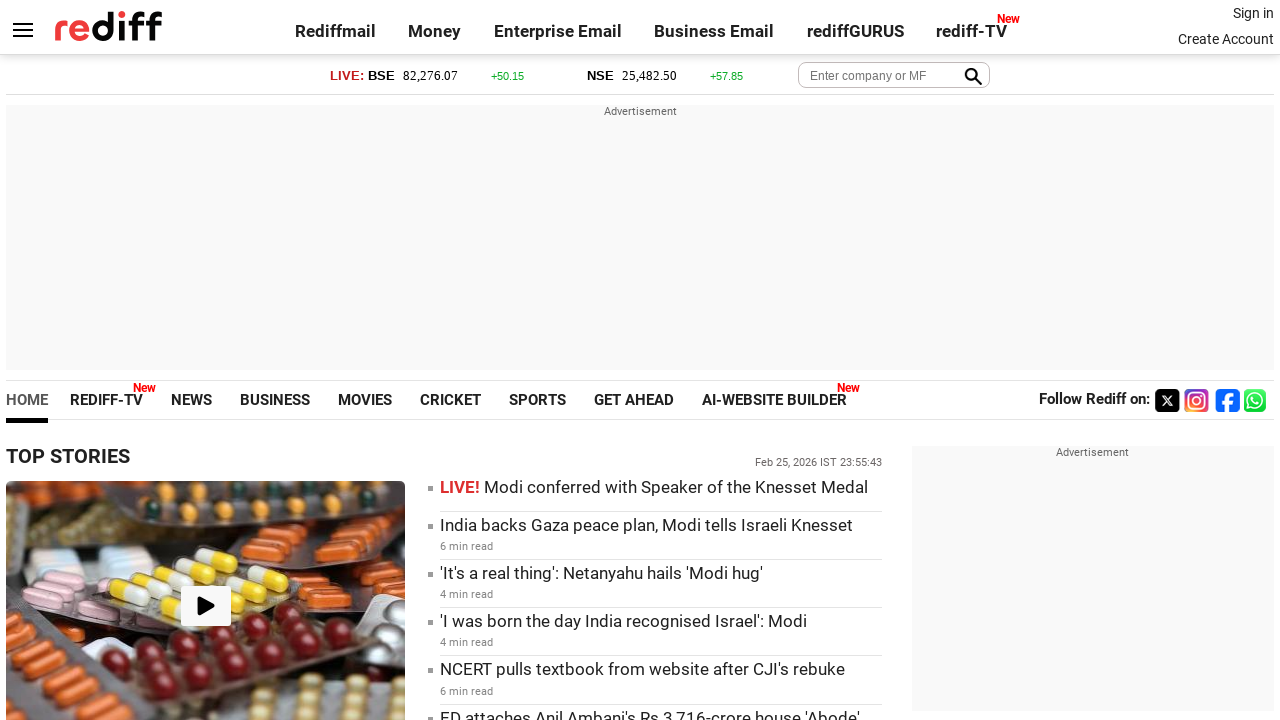

Retrieved inner text from link: Bowed our head, lost self-respect: Pak PM on loans
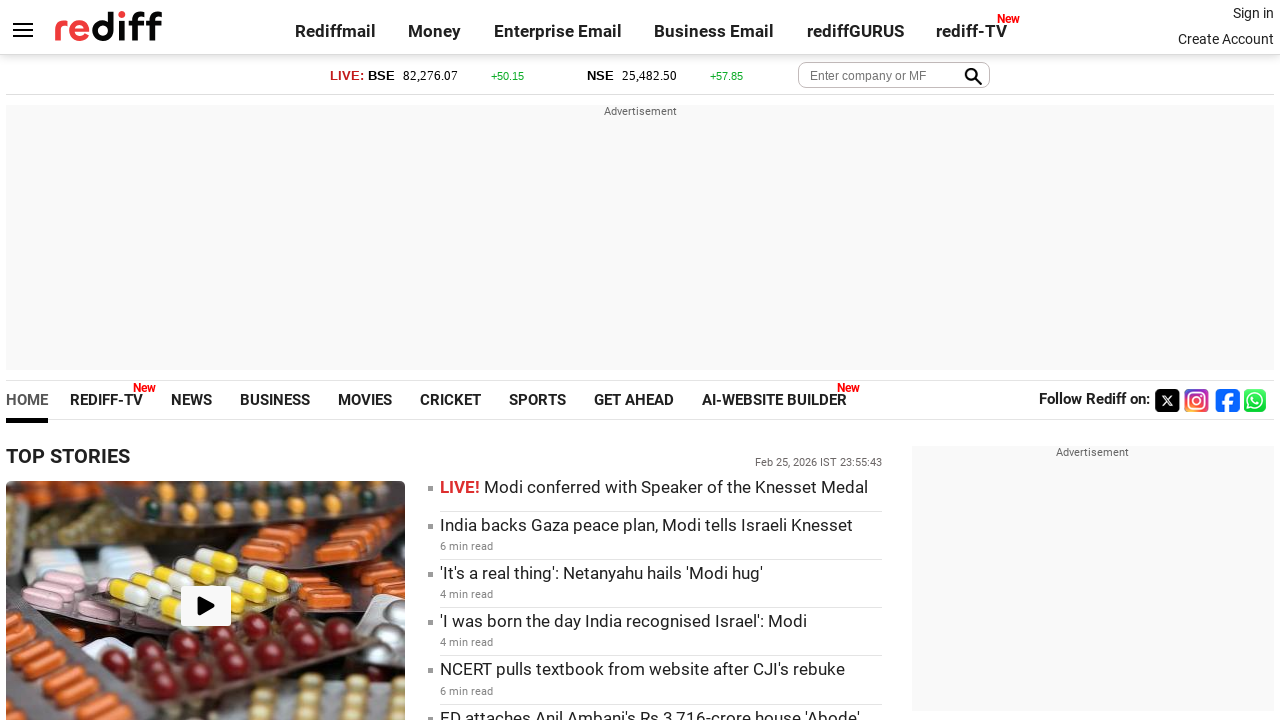

Retrieved href attribute from link: https://www.rediff.com/news/report/india-rejects-reference-to-pm-modi-in-epstein-files/20260131.htm
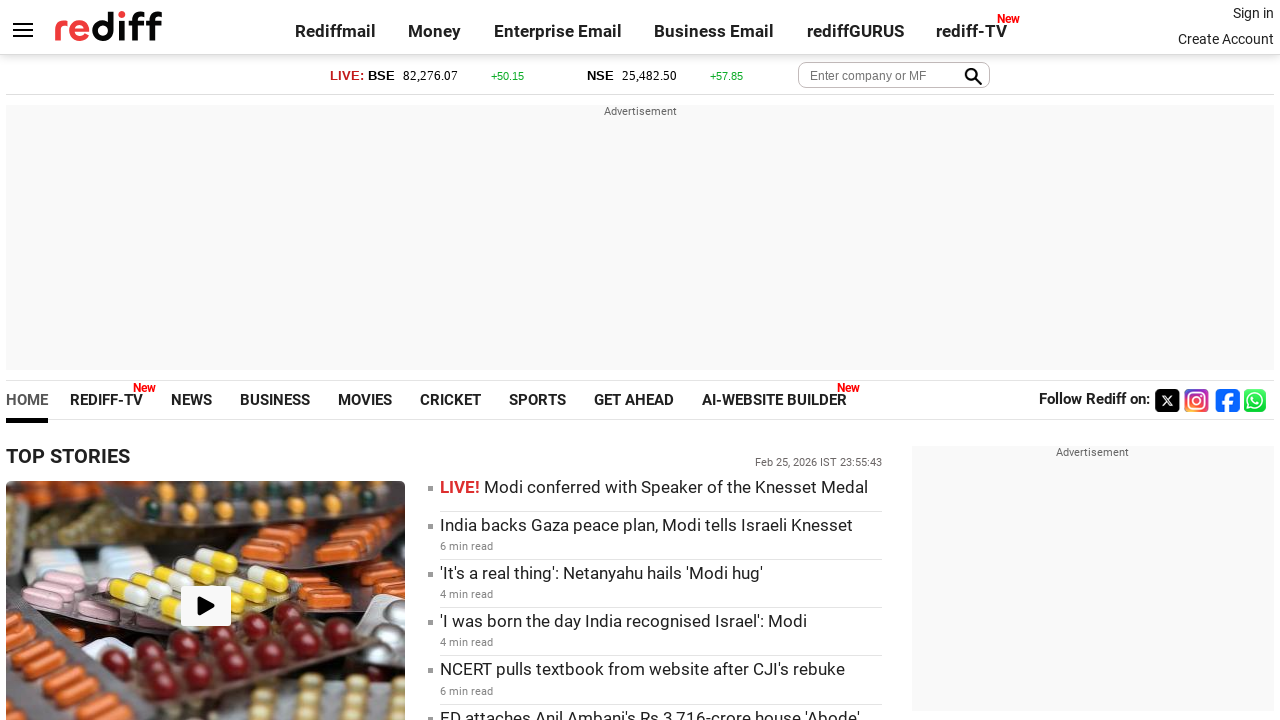

Retrieved inner text from link: 
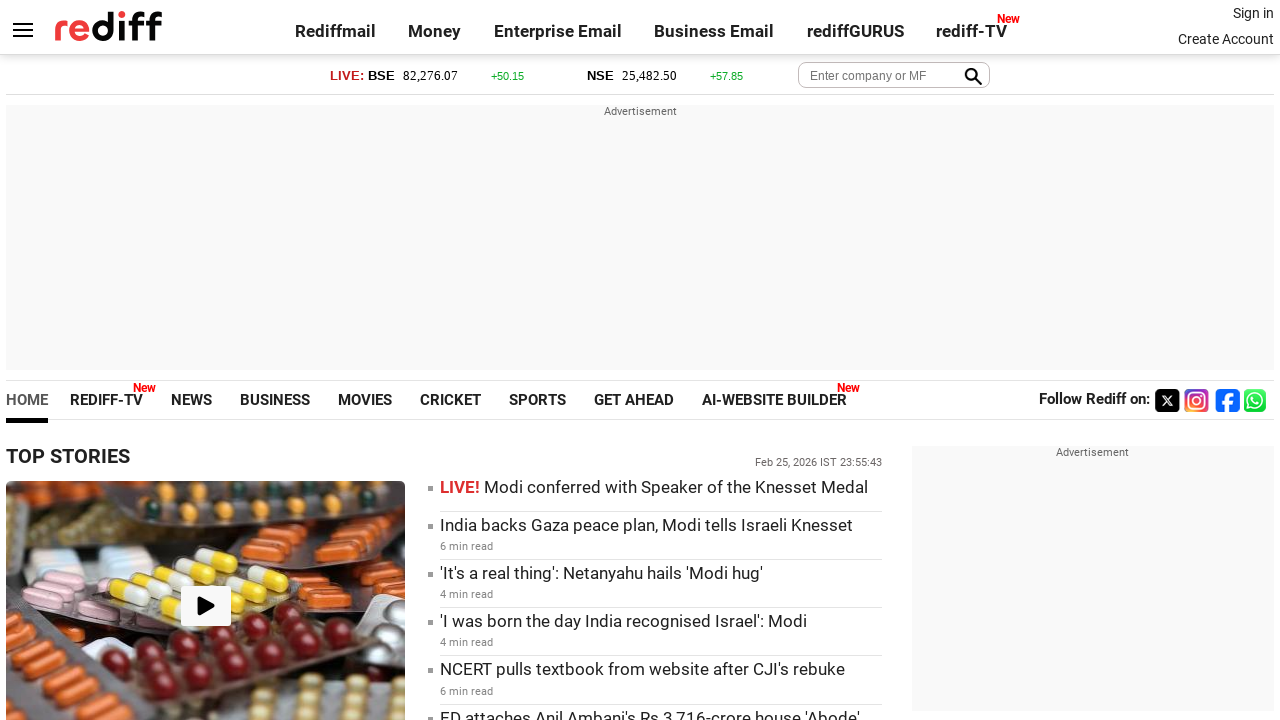

Retrieved href attribute from link: https://www.rediff.com/news/report/india-rejects-reference-to-pm-modi-in-epstein-files/20260131.htm
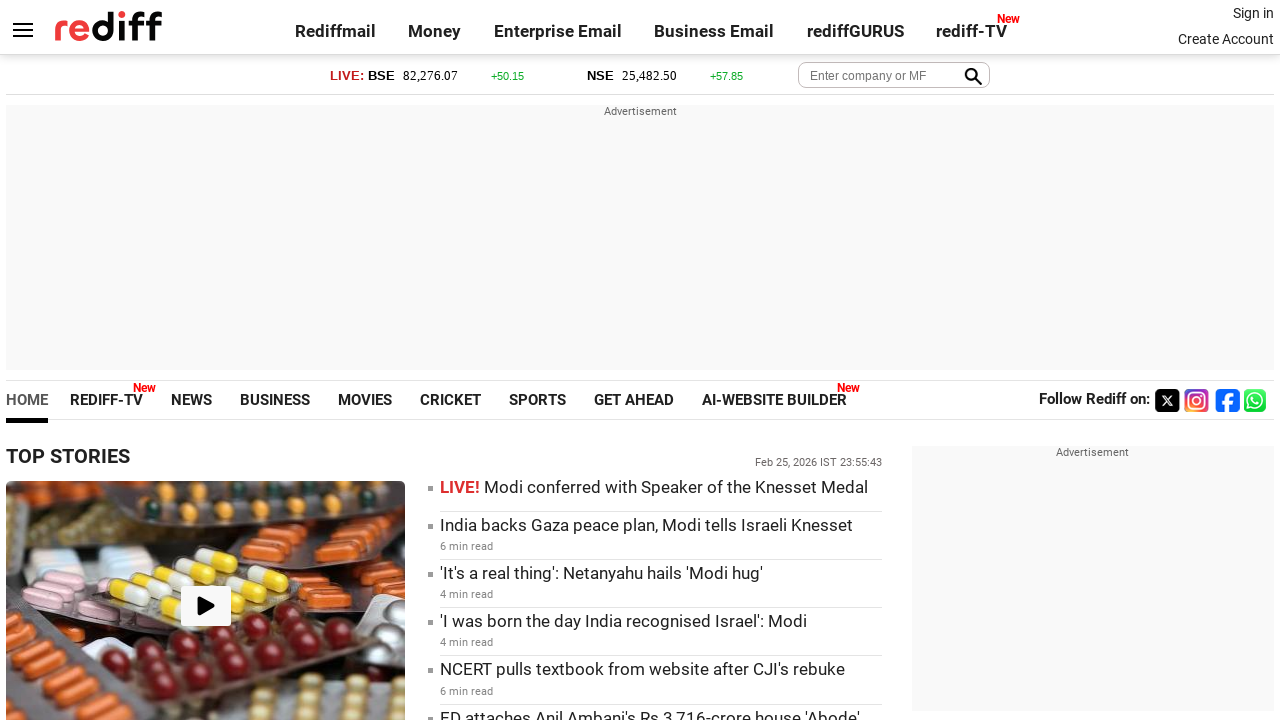

Retrieved inner text from link: India rejects reference to PM Modi in Epstein files
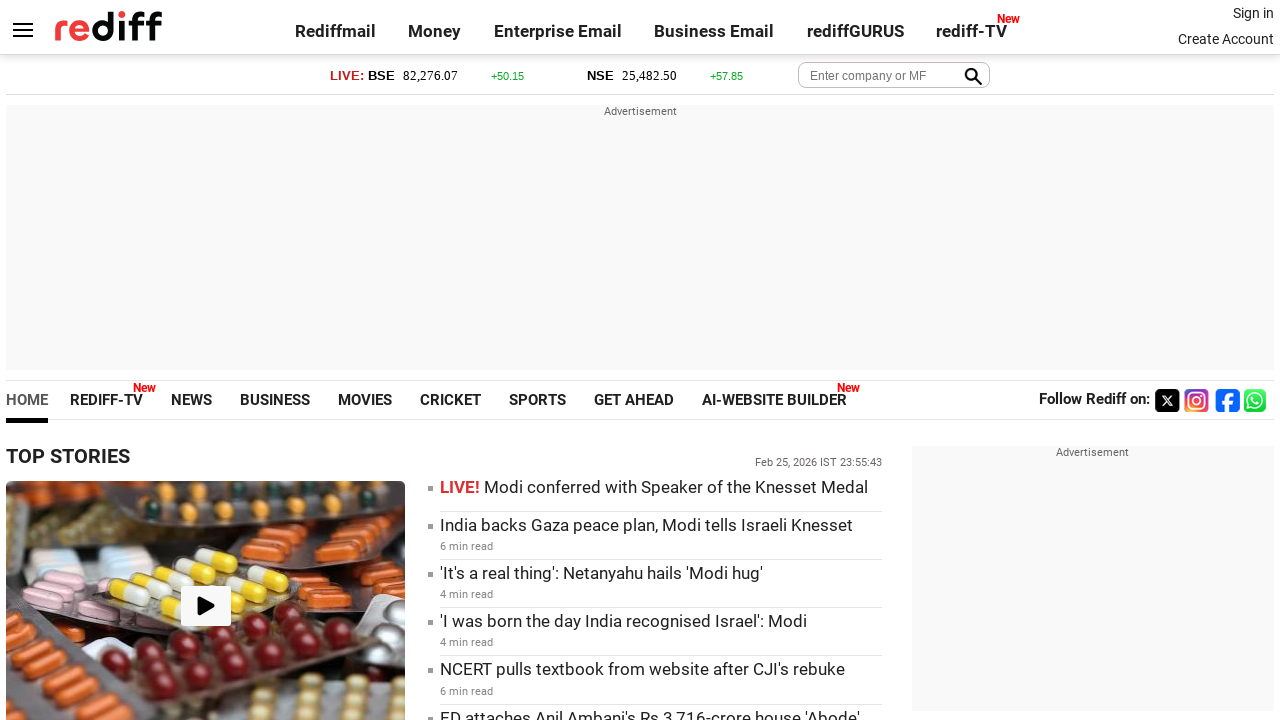

Retrieved href attribute from link: https://www.rediff.com/news/report/trump-announces-trade-deal-after-call-with-modi-cuts-tariffs/20260202.htm
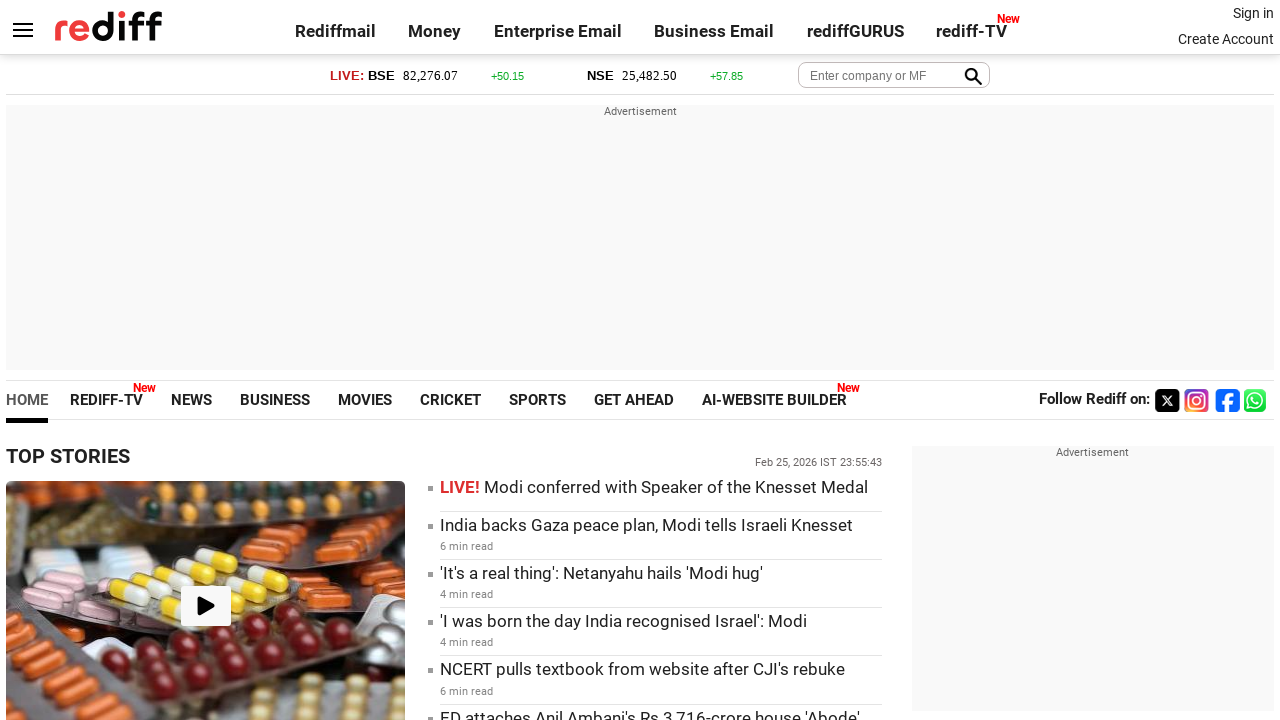

Retrieved inner text from link: 
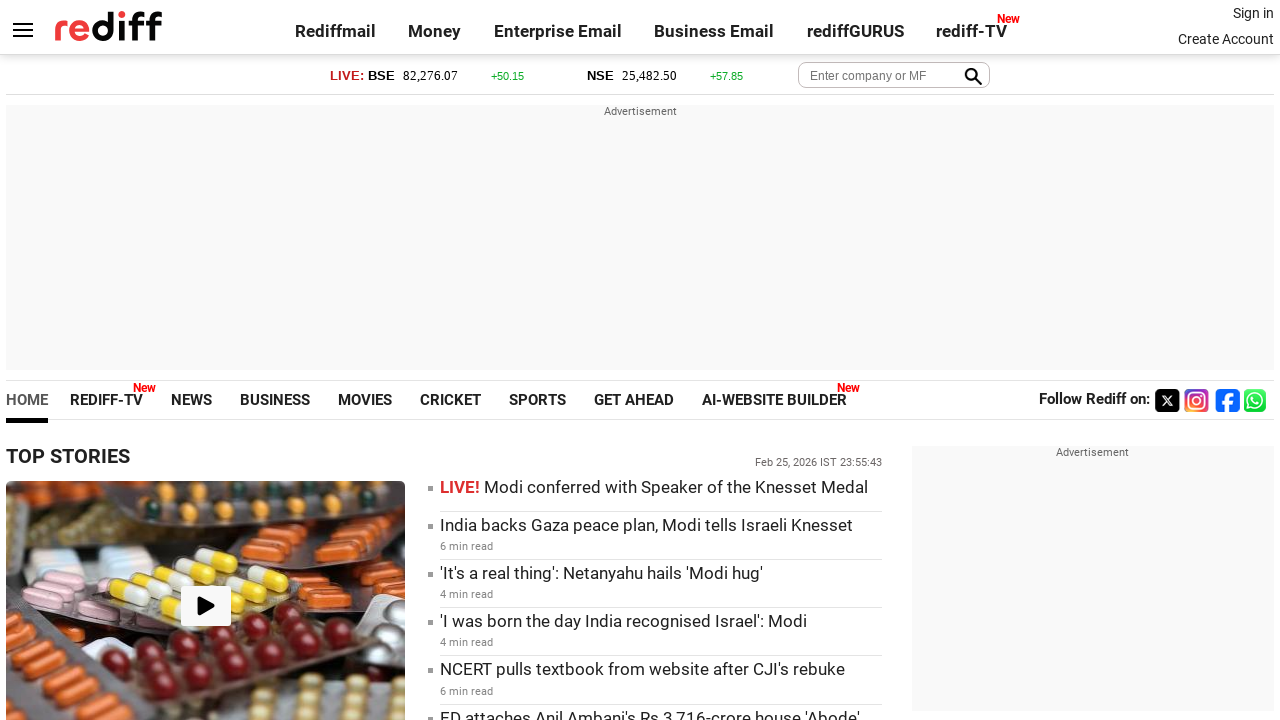

Retrieved href attribute from link: https://www.rediff.com/news/report/trump-announces-trade-deal-after-call-with-modi-cuts-tariffs/20260202.htm
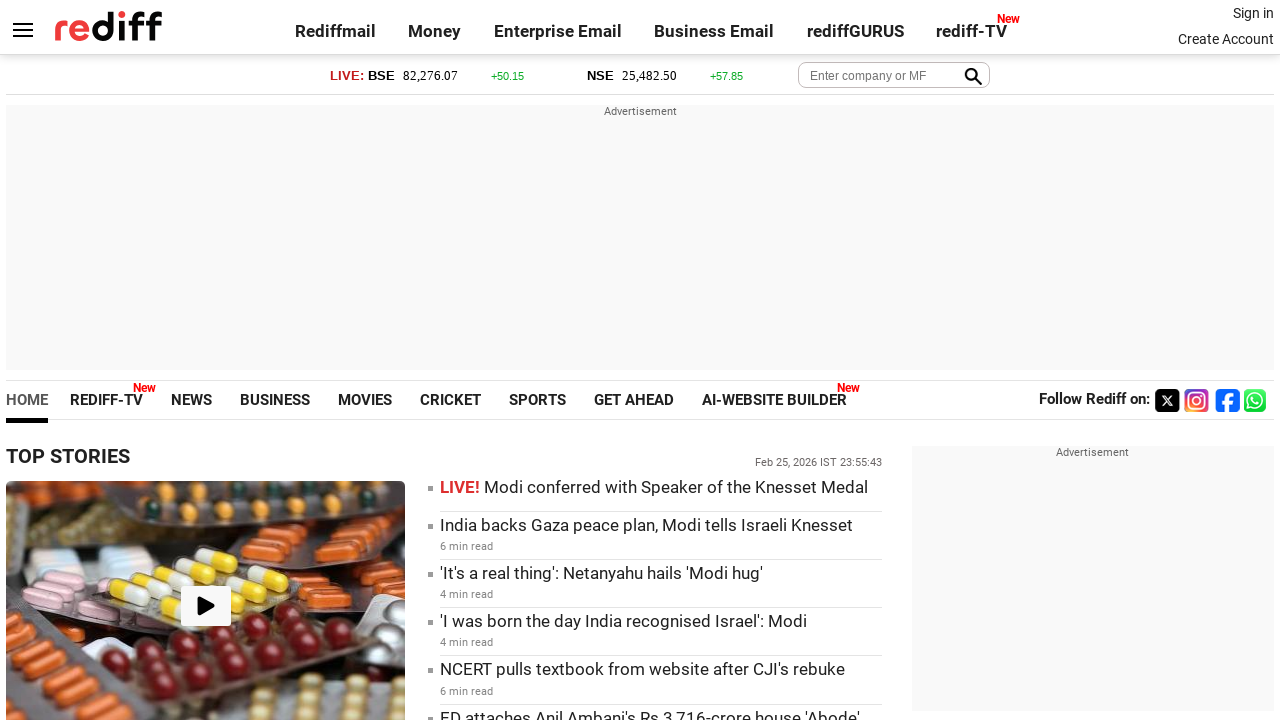

Retrieved inner text from link: Trump announces trade deal after call with Modi, cuts tariffs
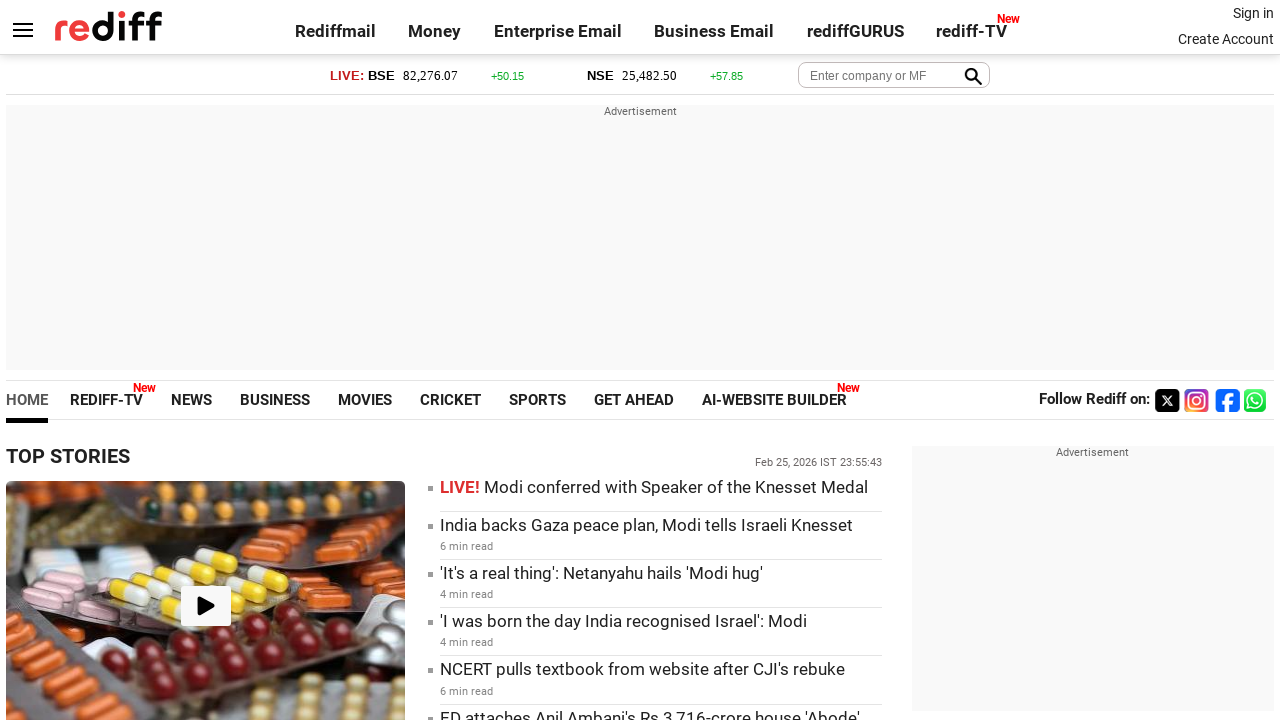

Retrieved href attribute from link: https://www.rediff.com/news/report/huge-uproar-in-ls-as-rahul-gandhi-cites-gen-naravane-memoir/20260202.htm
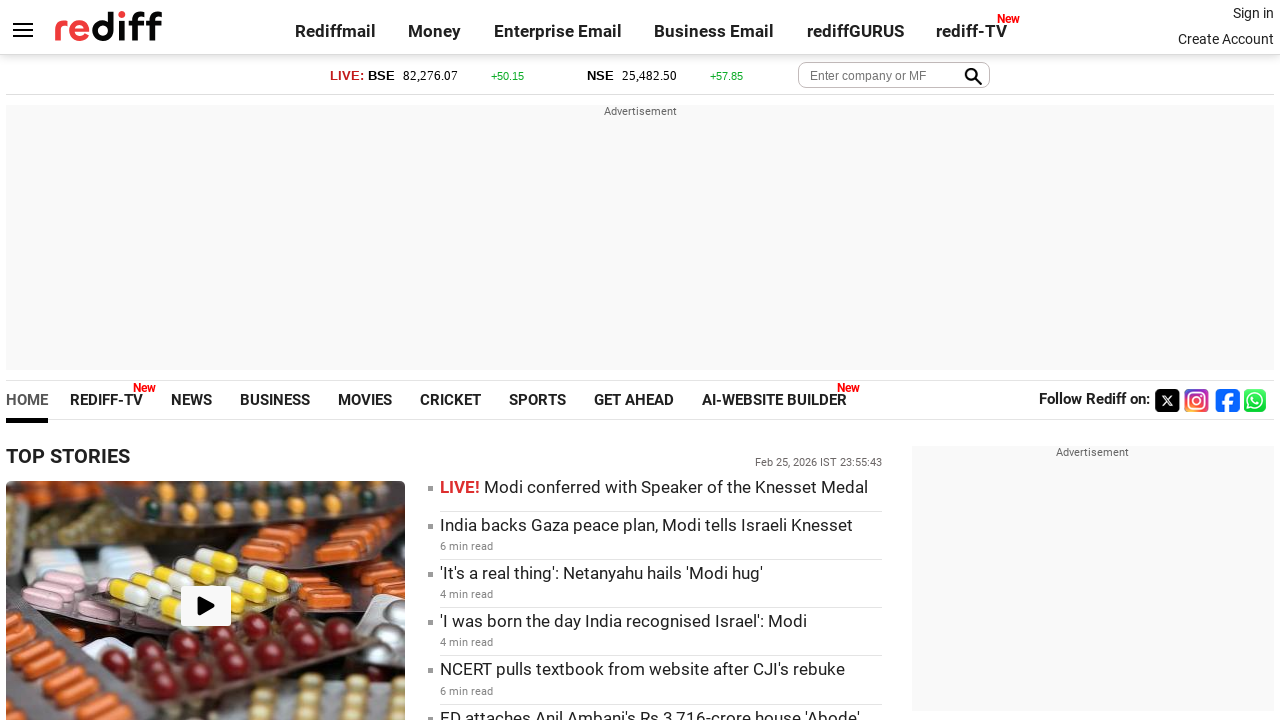

Retrieved inner text from link: 
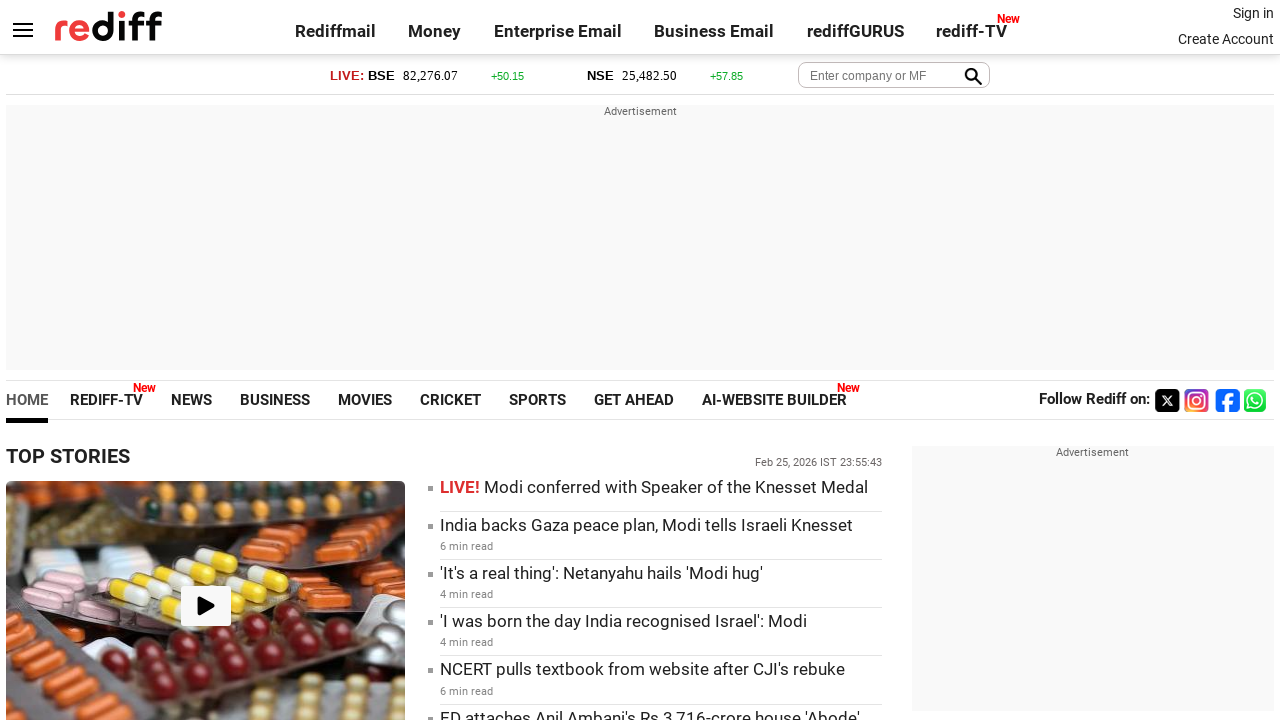

Retrieved href attribute from link: https://www.rediff.com/news/report/huge-uproar-in-ls-as-rahul-gandhi-cites-gen-naravane-memoir/20260202.htm
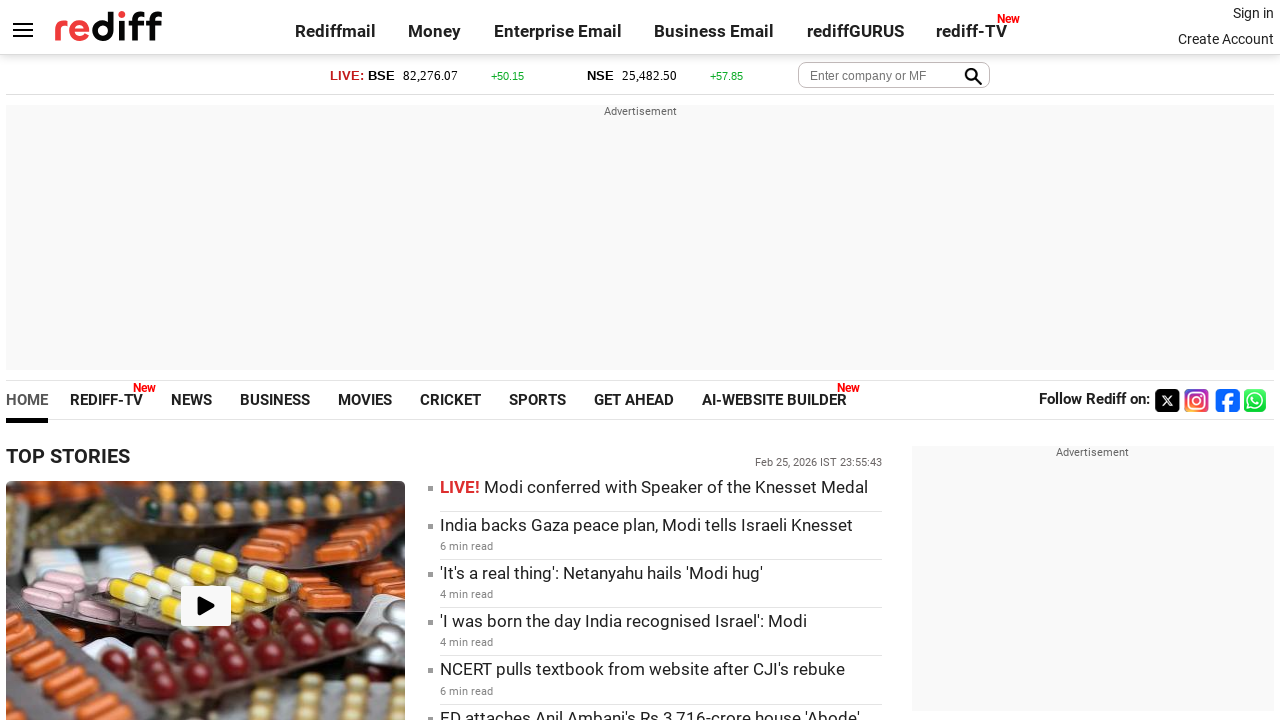

Retrieved inner text from link: LS erupts as Rahul cites ex-Army chief on China clash
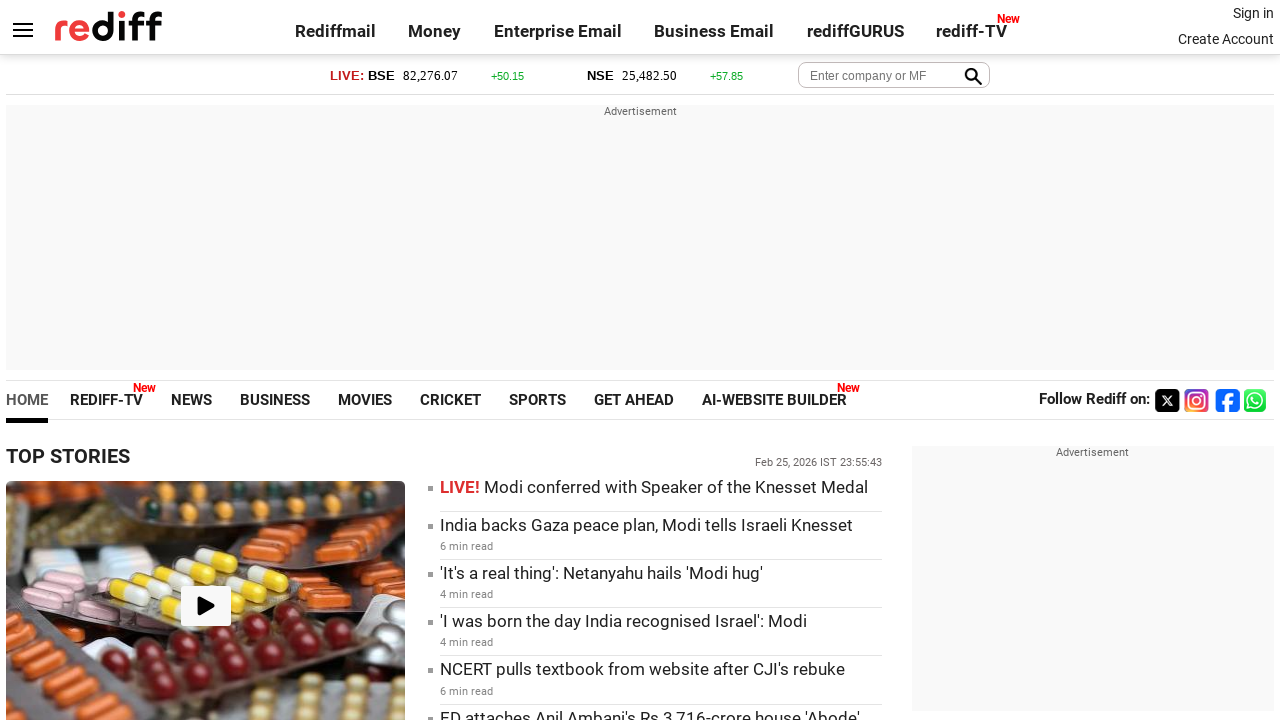

Retrieved href attribute from link: https://www.rediff.com/news/interview/no-prime-minister-orders-military-attacks/20260203.htm
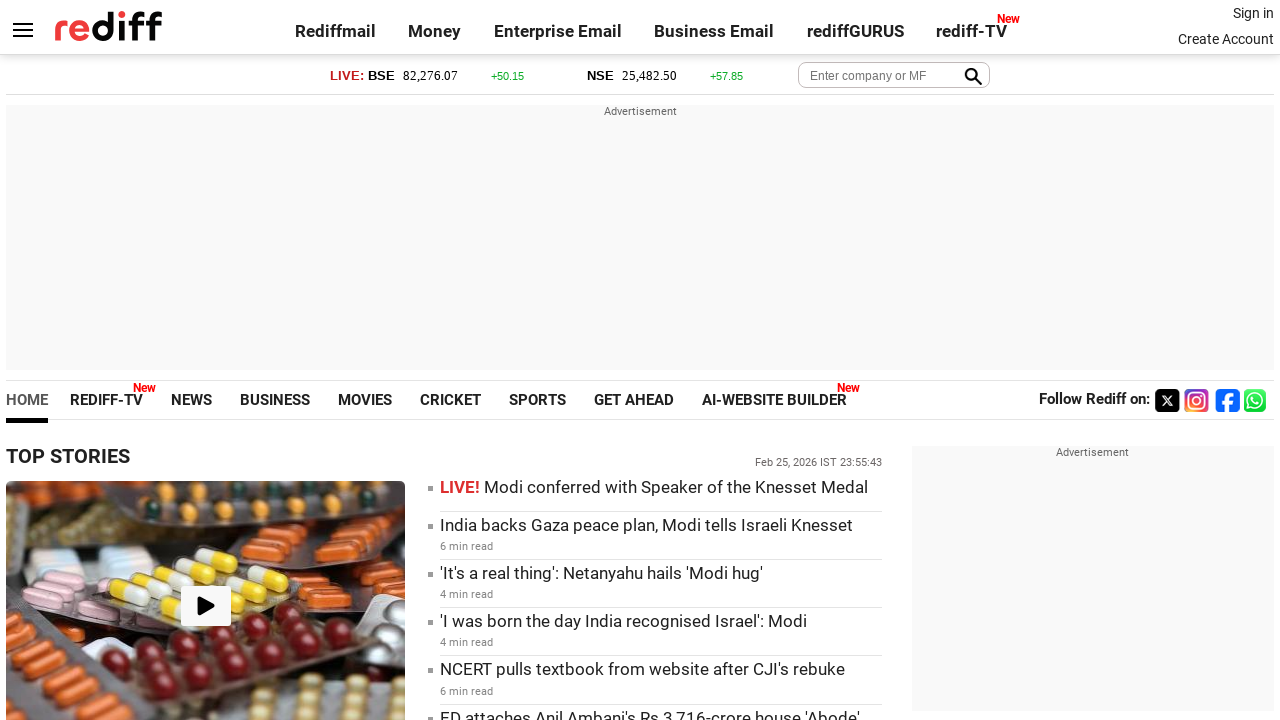

Retrieved inner text from link: 
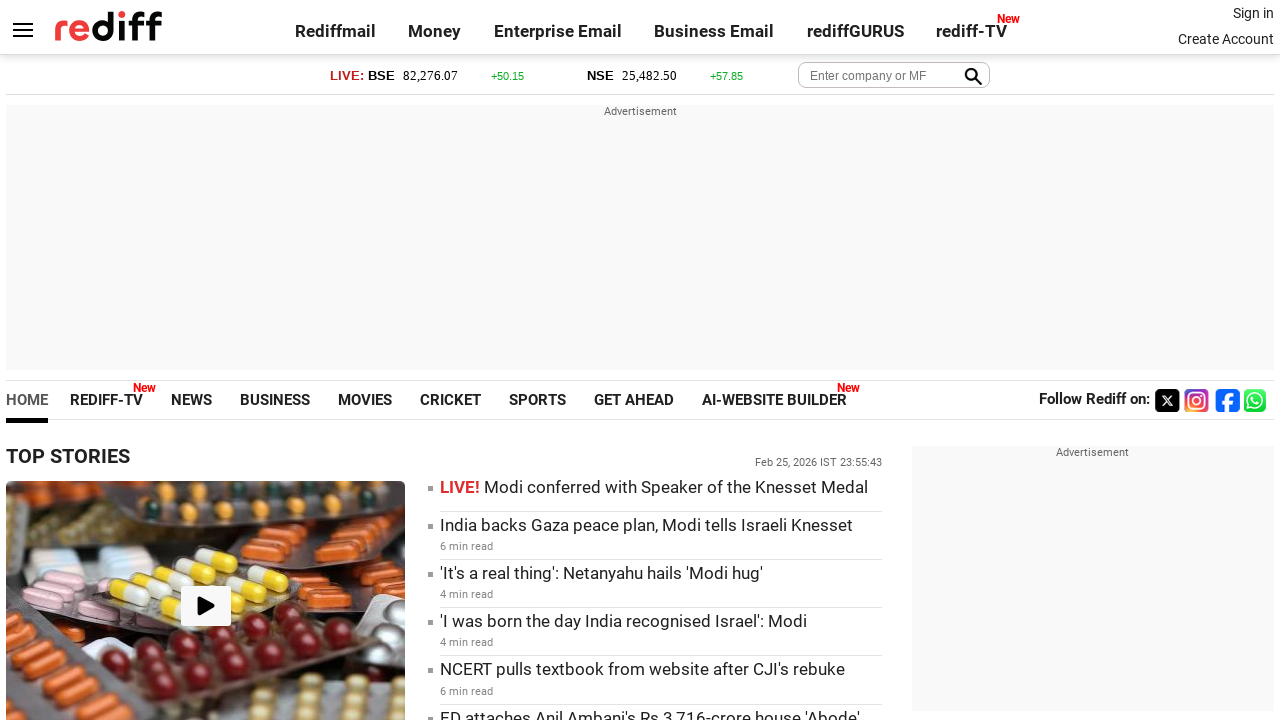

Retrieved href attribute from link: https://www.rediff.com/news/interview/no-prime-minister-orders-military-attacks/20260203.htm
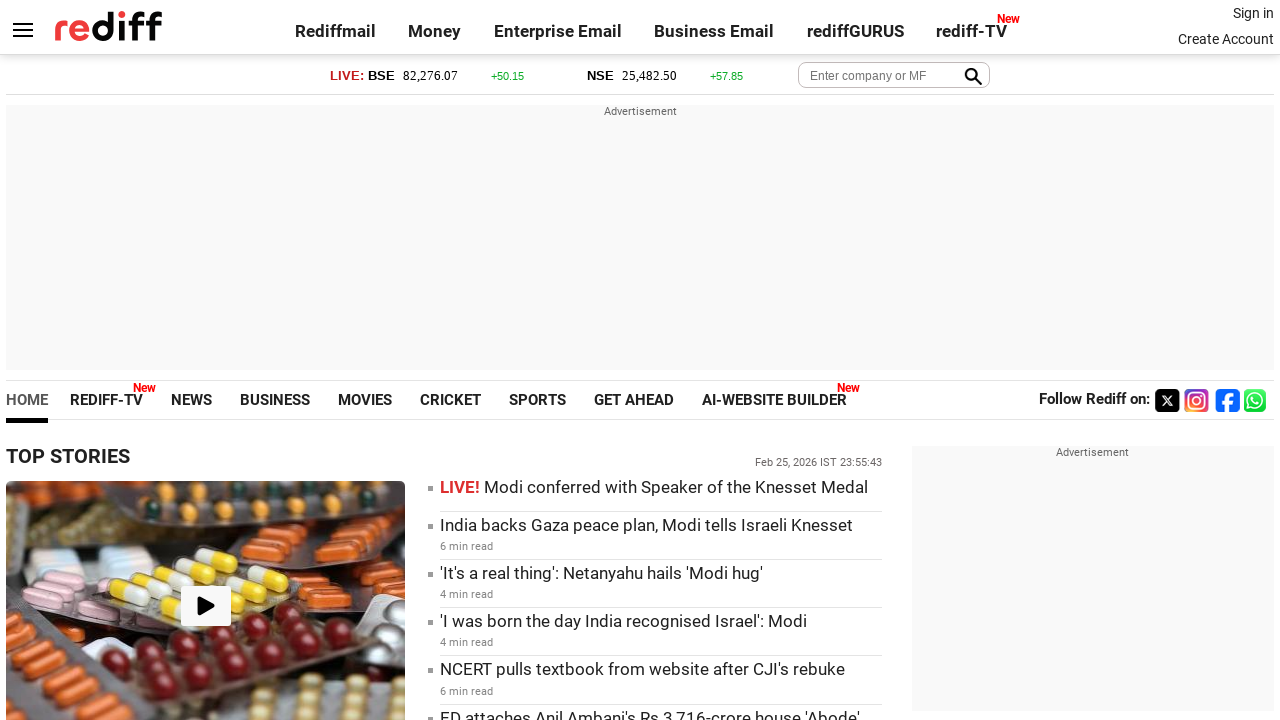

Retrieved inner text from link: 'No Prime Minister Orders Military Attacks'
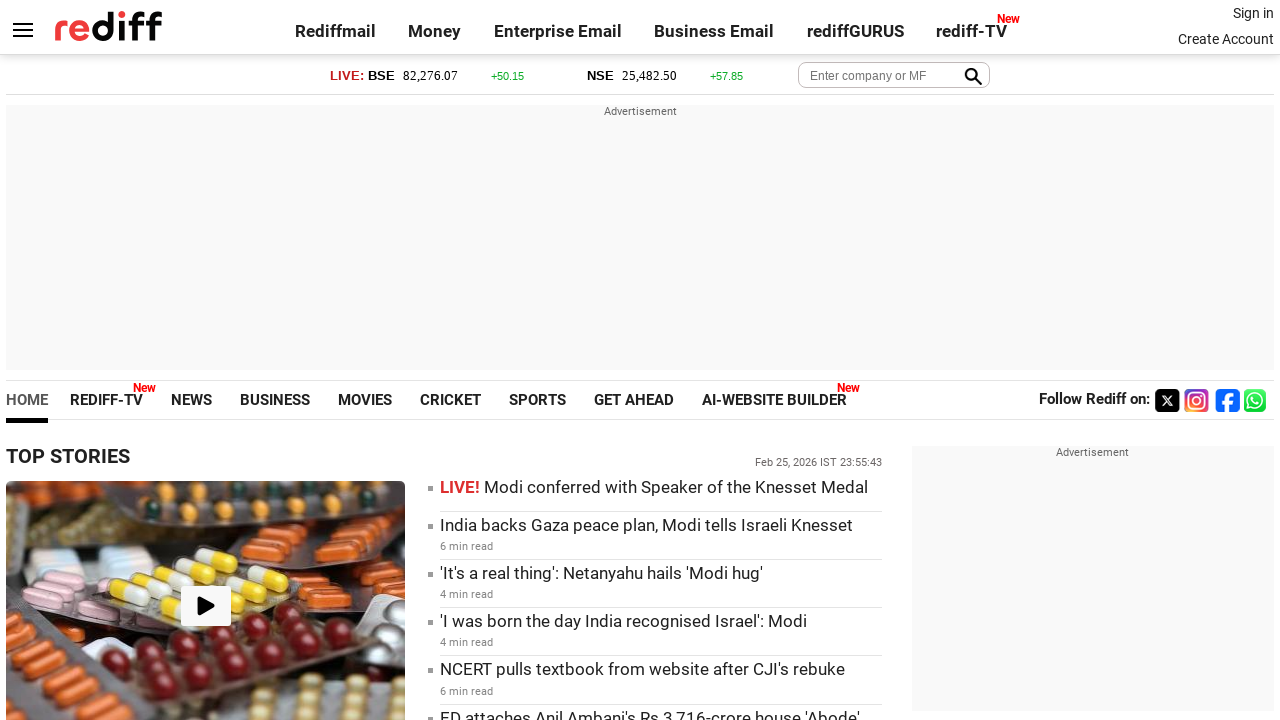

Retrieved href attribute from link: https://www.rediff.com/business/interview/why-the-markets-fell-after-1210-pm/20260201.htm
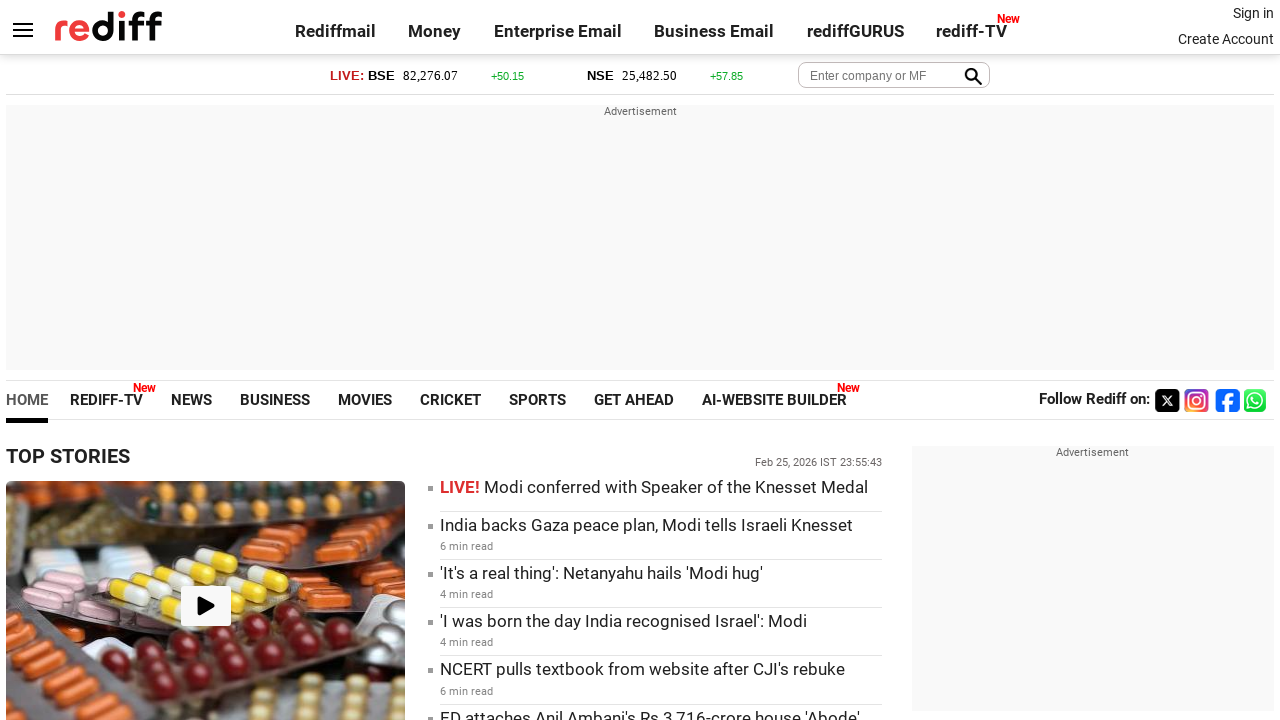

Retrieved inner text from link: 
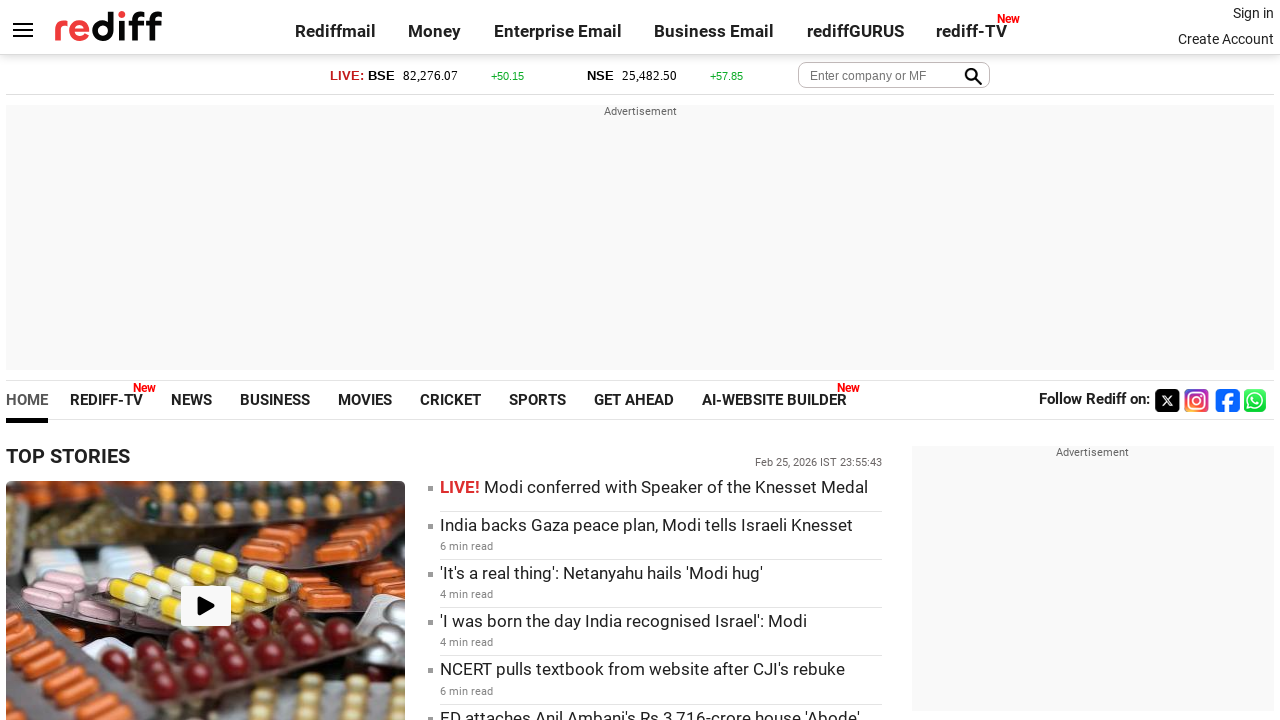

Retrieved href attribute from link: https://www.rediff.com/business/interview/why-the-markets-fell-after-1210-pm/20260201.htm
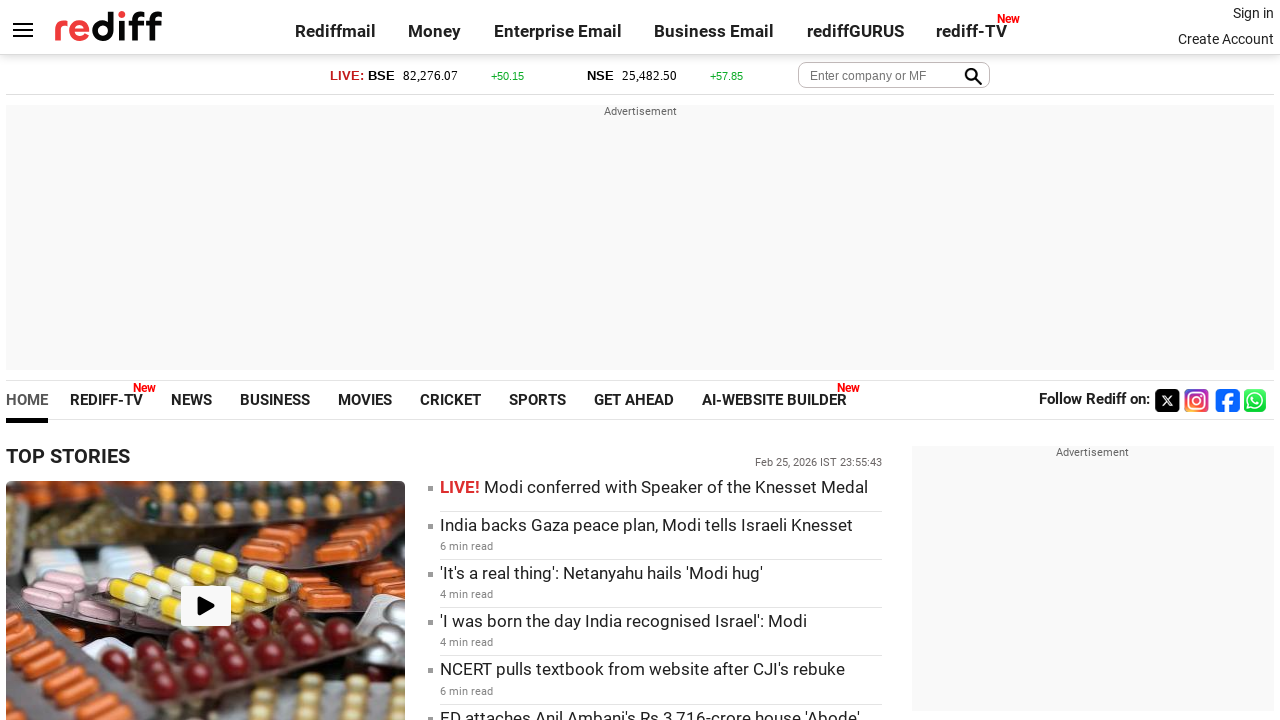

Retrieved inner text from link: Why The Markets Fell After 12.10 PM
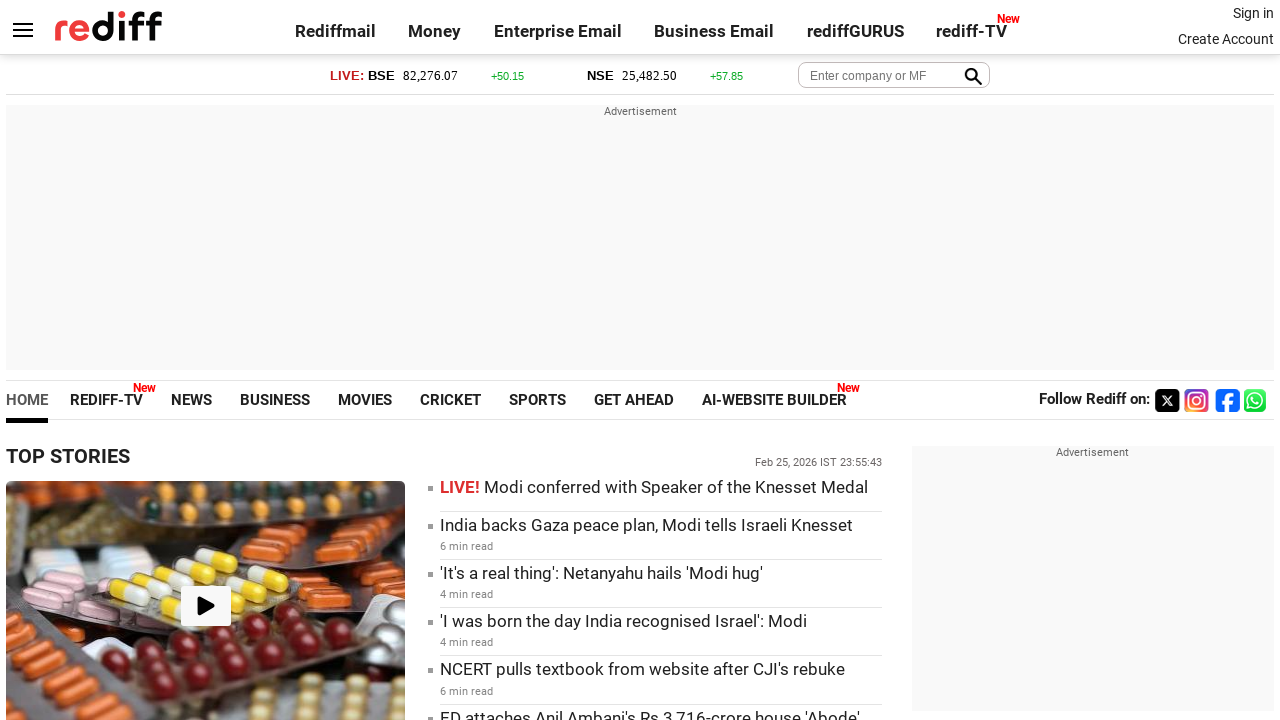

Retrieved href attribute from link: https://www.rediff.com/news/interview/india-should-not-rush-to-celebrate-trumps-trade-announcement/20260203.htm
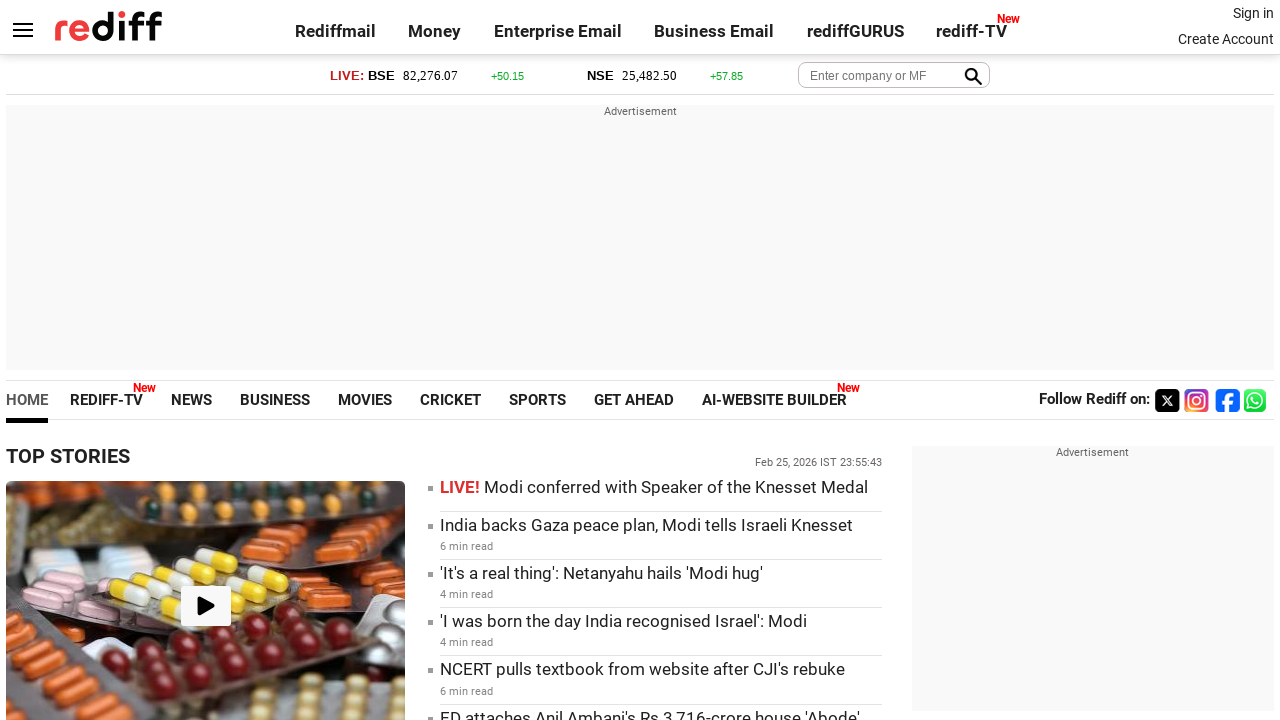

Retrieved inner text from link: 
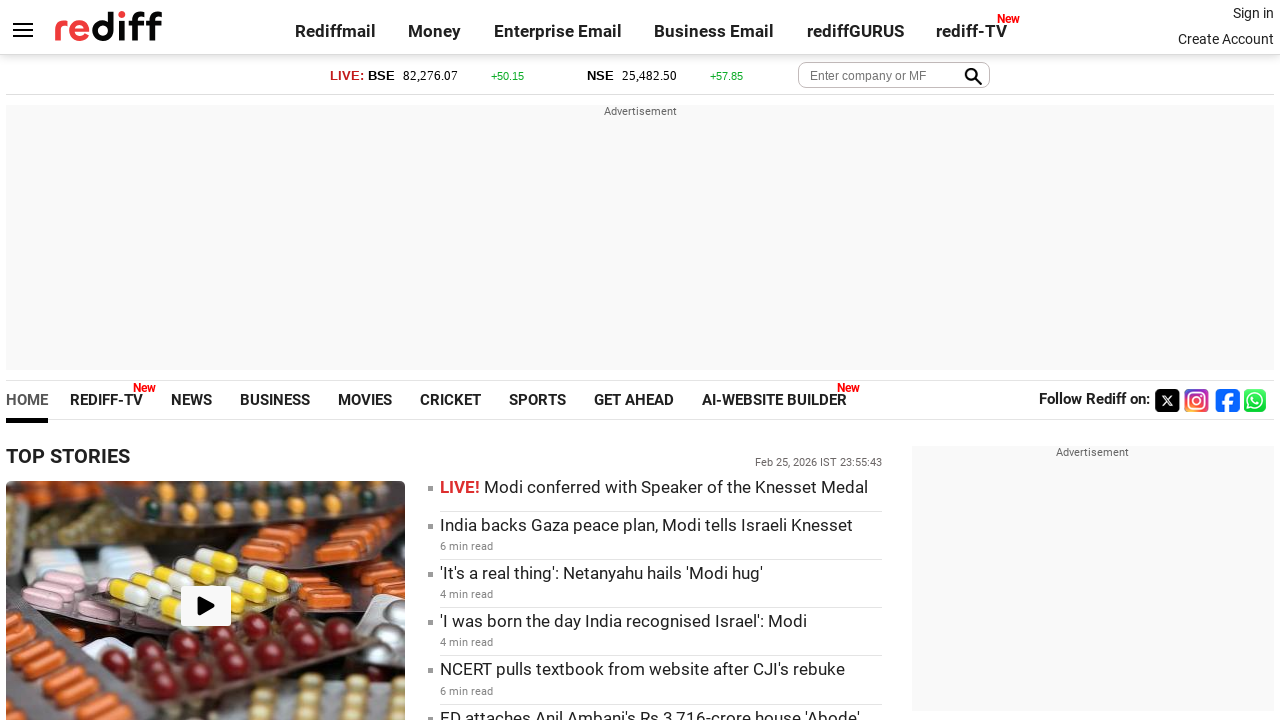

Retrieved href attribute from link: https://www.rediff.com/news/interview/india-should-not-rush-to-celebrate-trumps-trade-announcement/20260203.htm
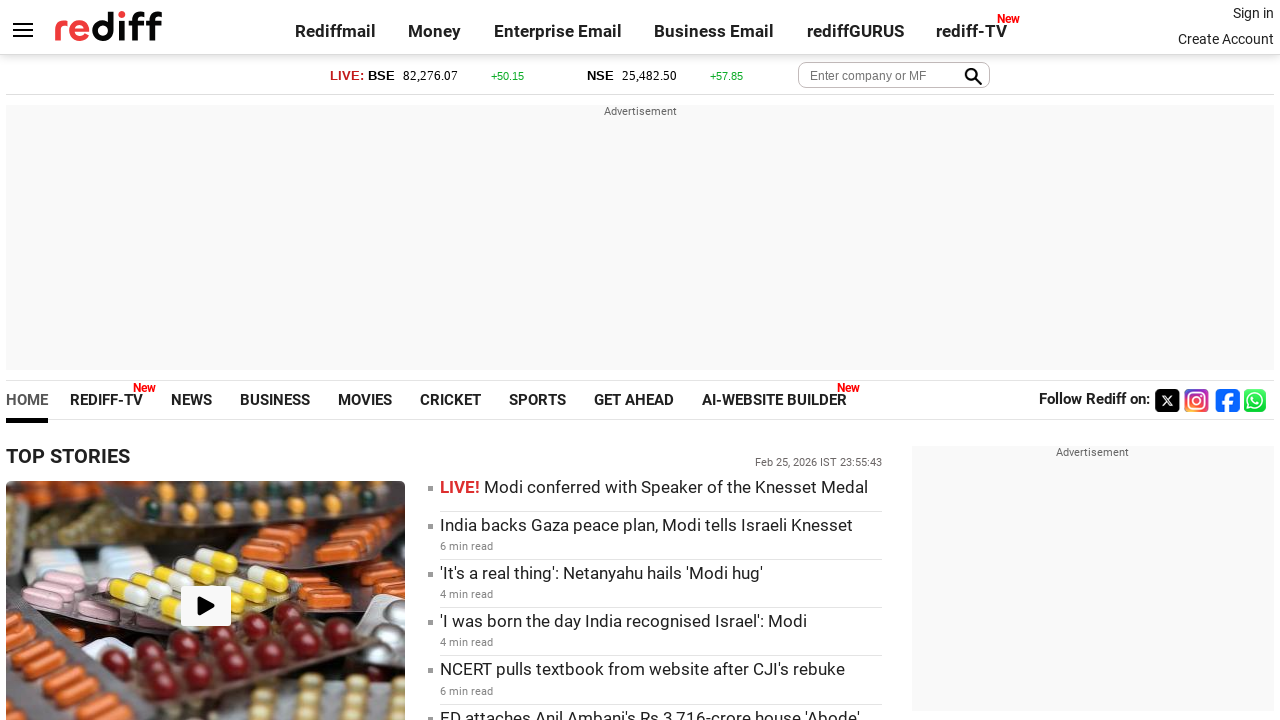

Retrieved inner text from link: 'Don't Rush To Celebrate US Trade Deal'
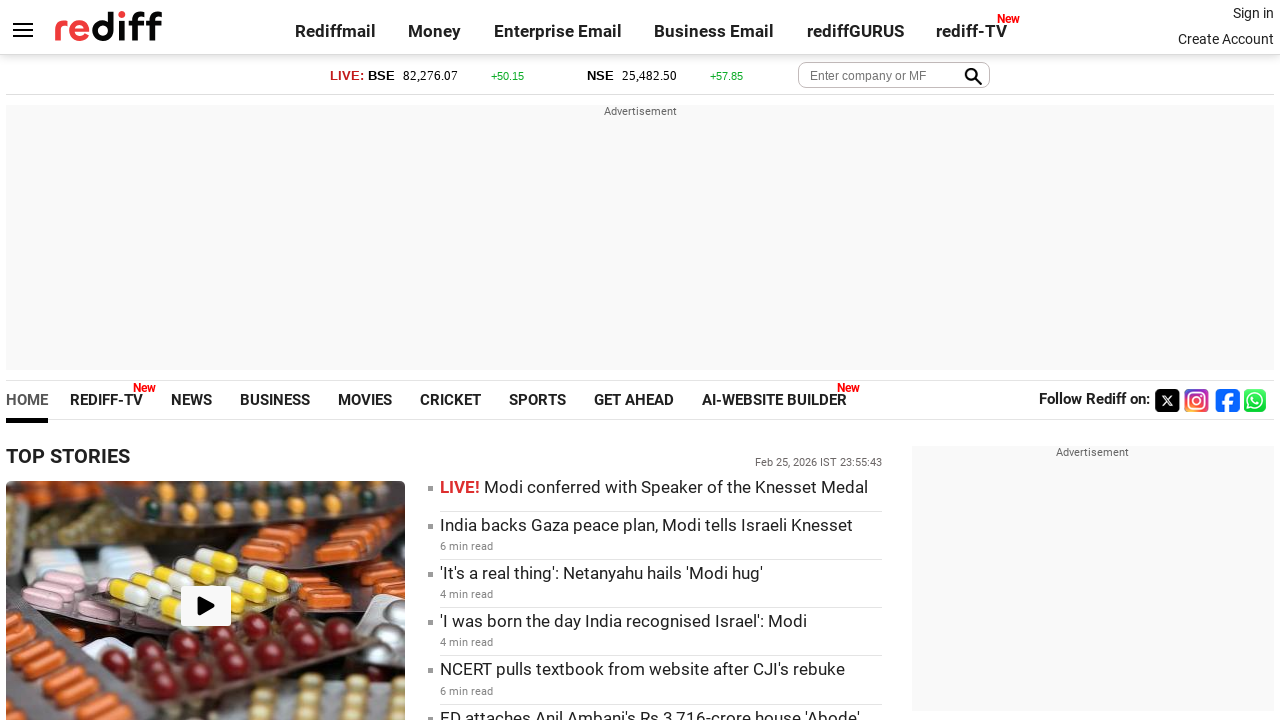

Retrieved href attribute from link: https://www.rediff.com/cricket/report/5th-t20i-pix-kishan-century-drives-india-to-271-vs-nz/20260131.htm
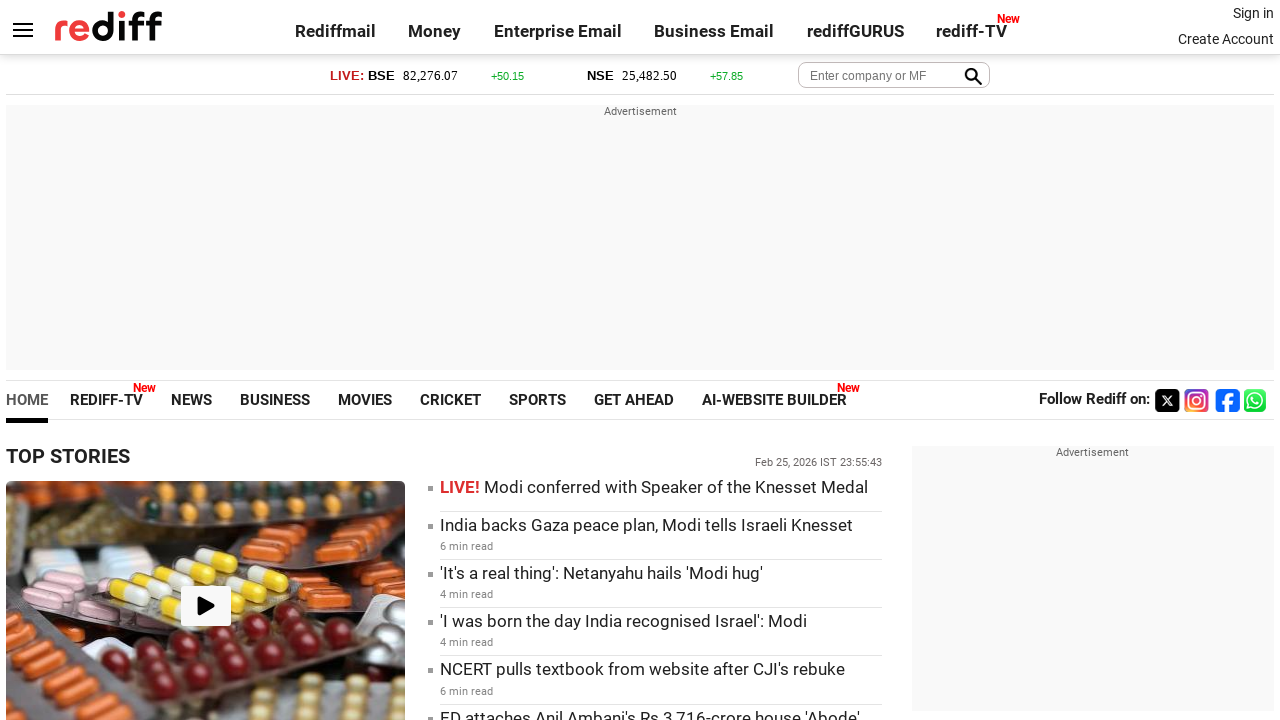

Retrieved inner text from link: 
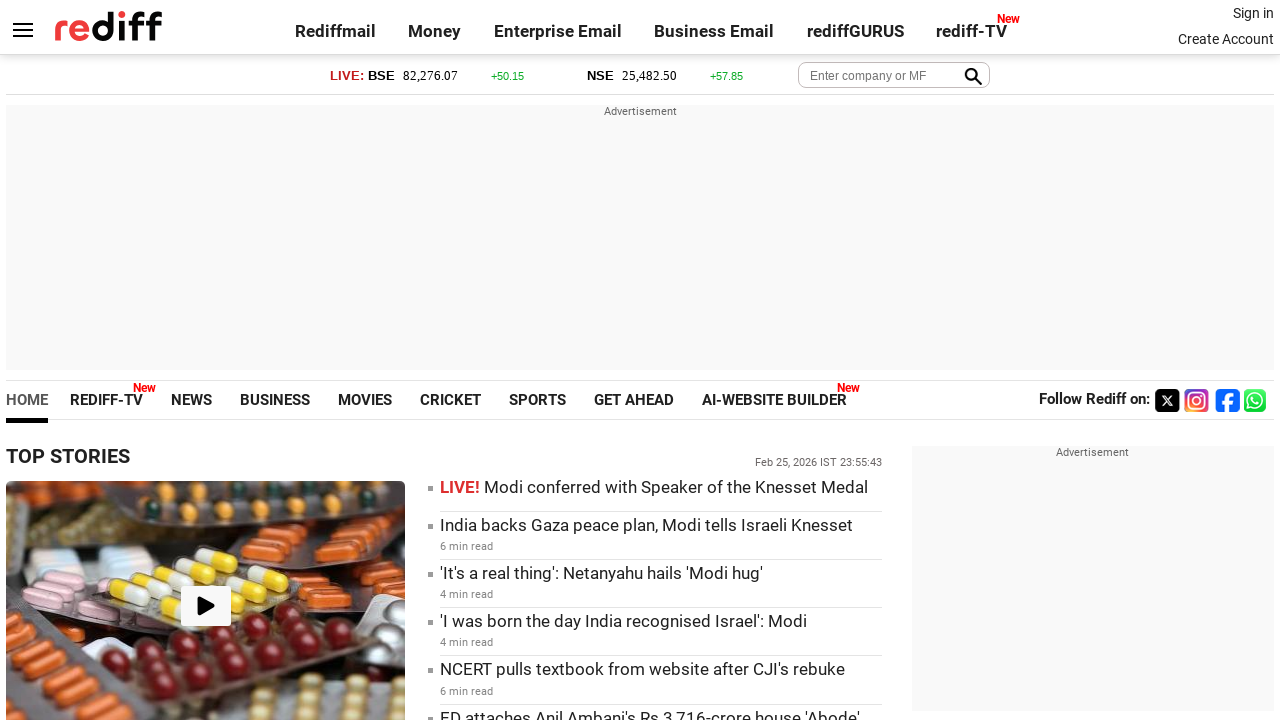

Retrieved href attribute from link: https://www.rediff.com/cricket/report/5th-t20i-pix-kishan-century-drives-india-to-271-vs-nz/20260131.htm
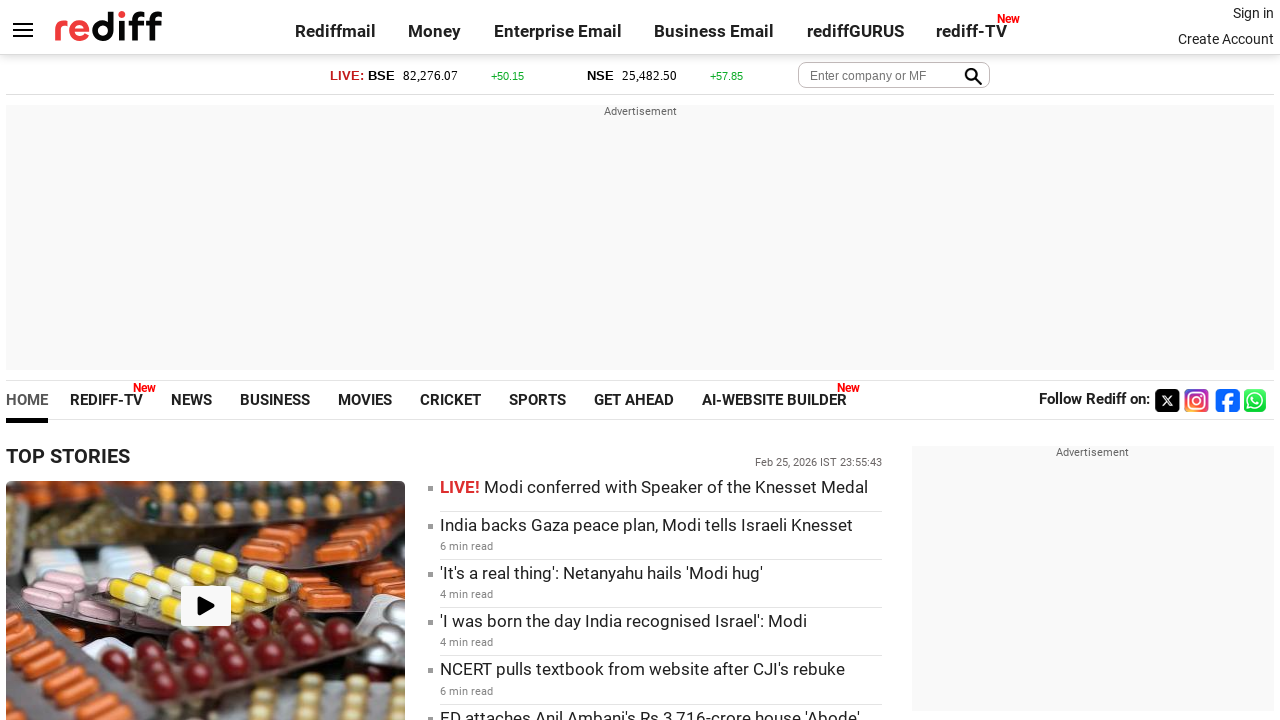

Retrieved inner text from link: 5th T20I PIX: Kishan, Arshdeep star as India humble NZ
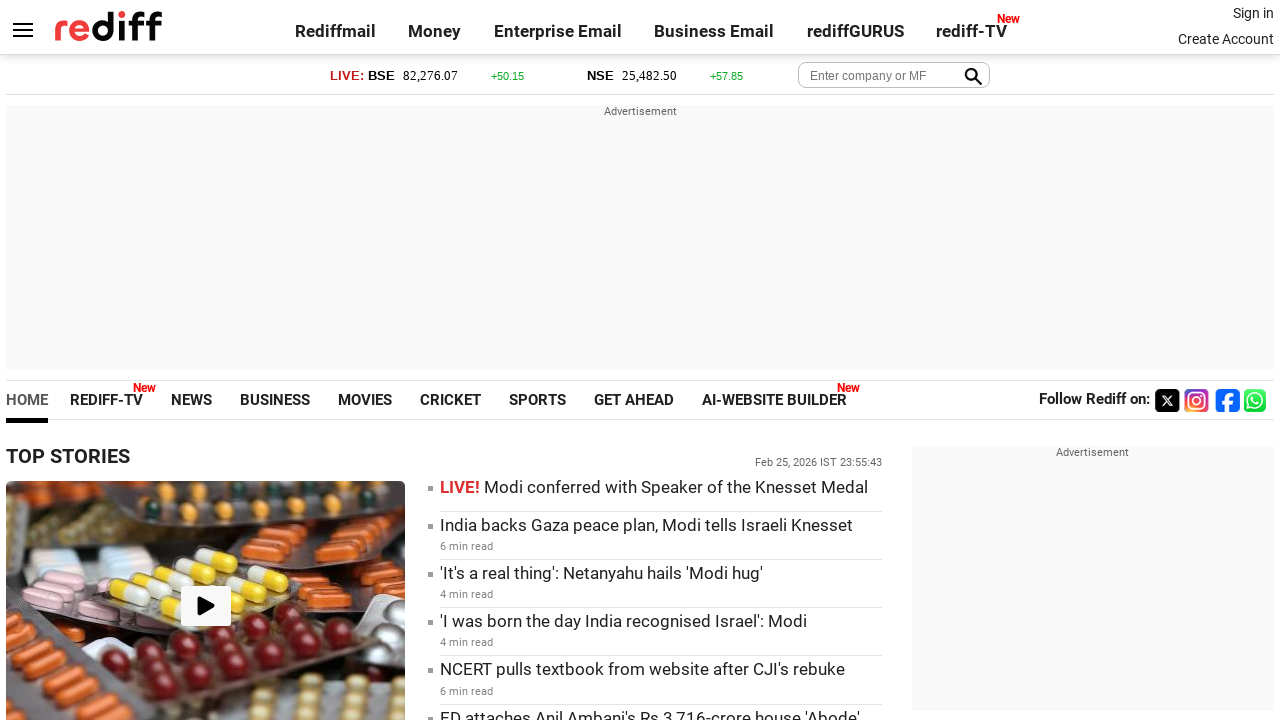

Retrieved href attribute from link: https://www.rediff.com/news/report/chickens-neck-underground-rail-planned/20260203.htm
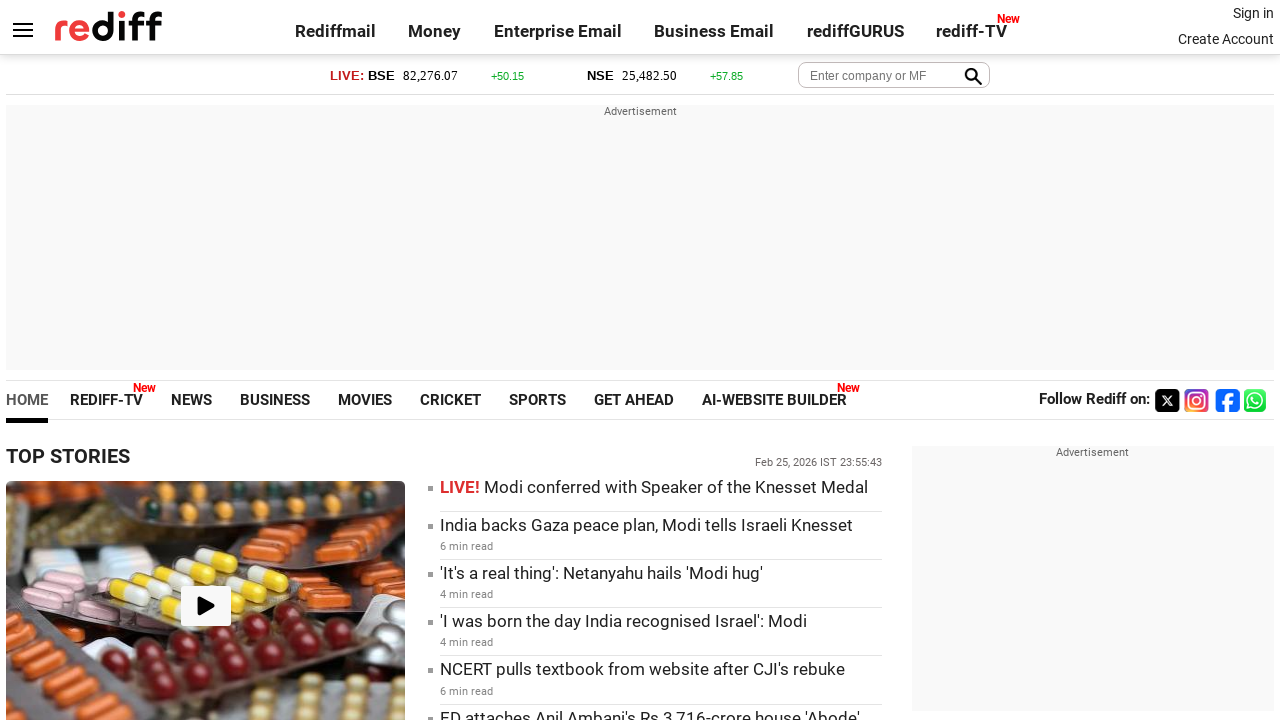

Retrieved inner text from link: 
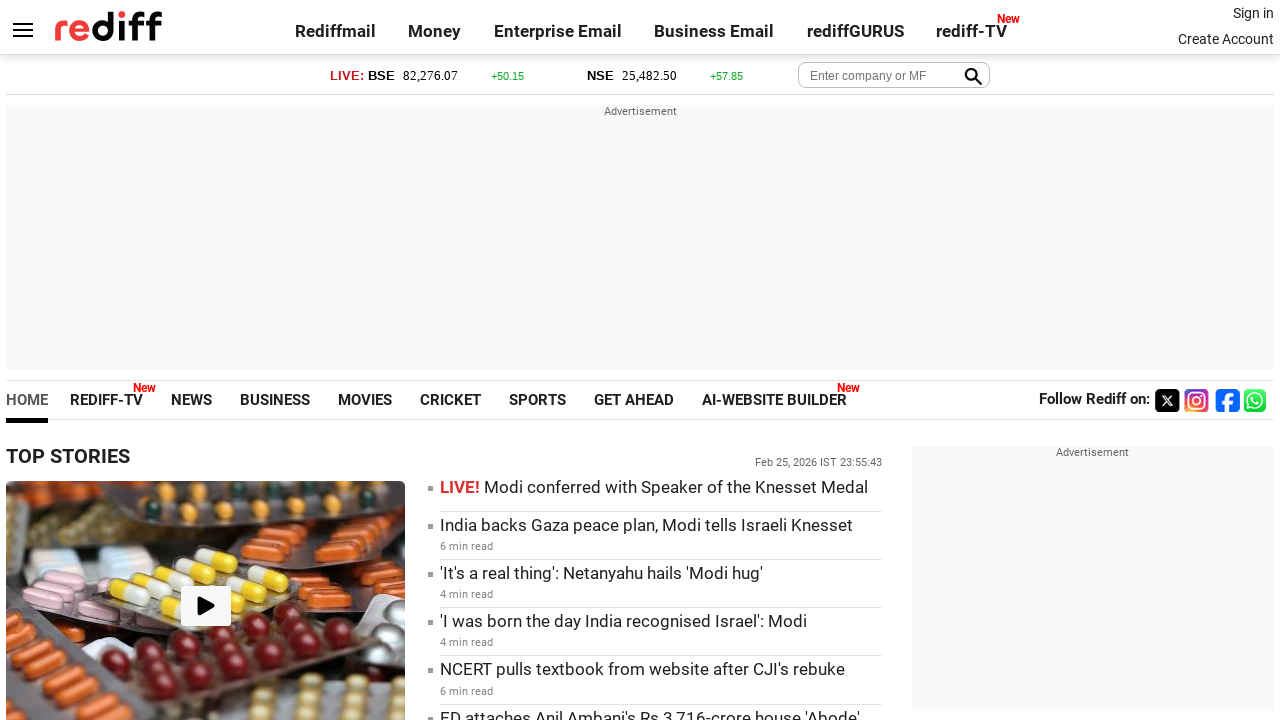

Retrieved href attribute from link: https://www.rediff.com/news/report/chickens-neck-underground-rail-planned/20260203.htm
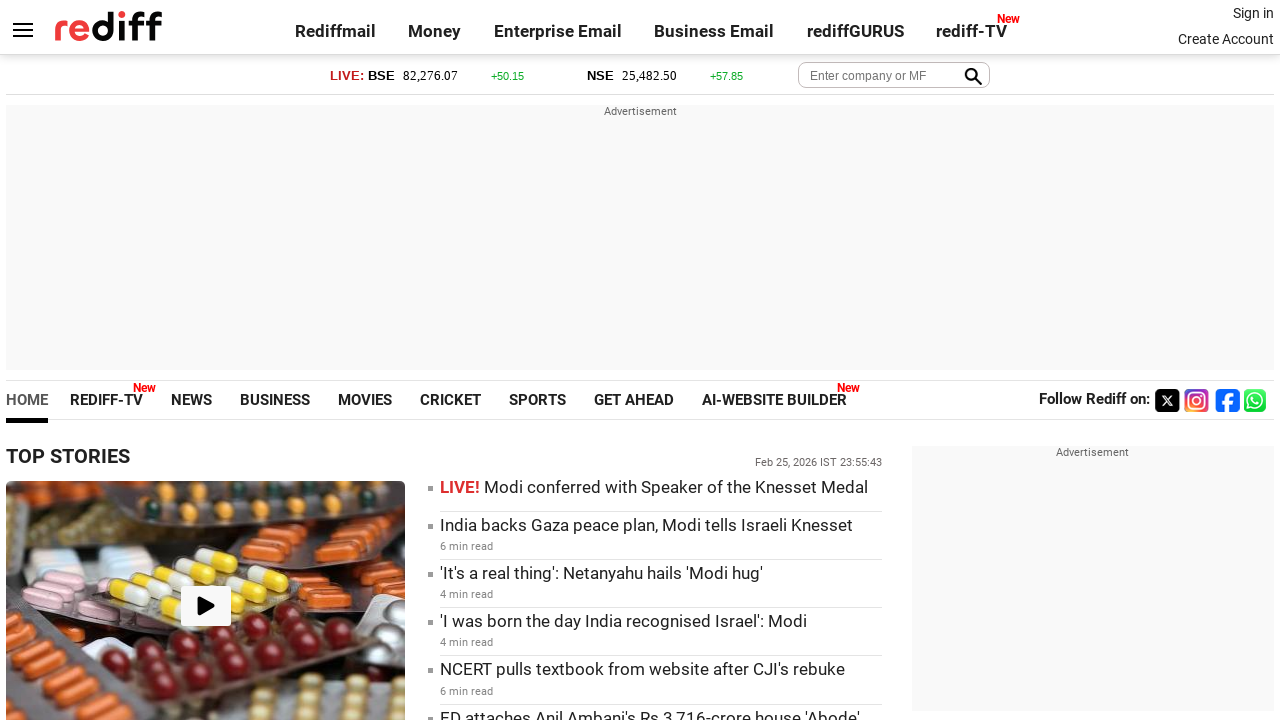

Retrieved inner text from link: Chicken's Neck: Underground Rail Planned
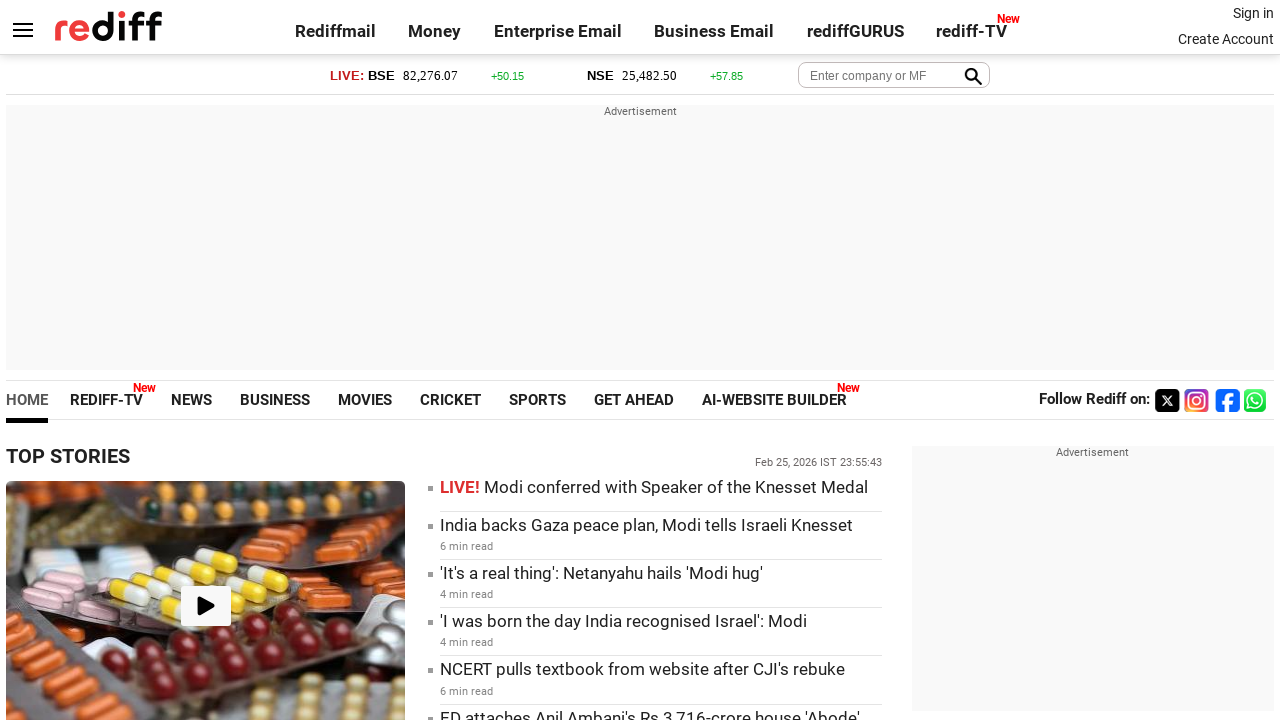

Retrieved href attribute from link: https://www.rediff.com/topstories
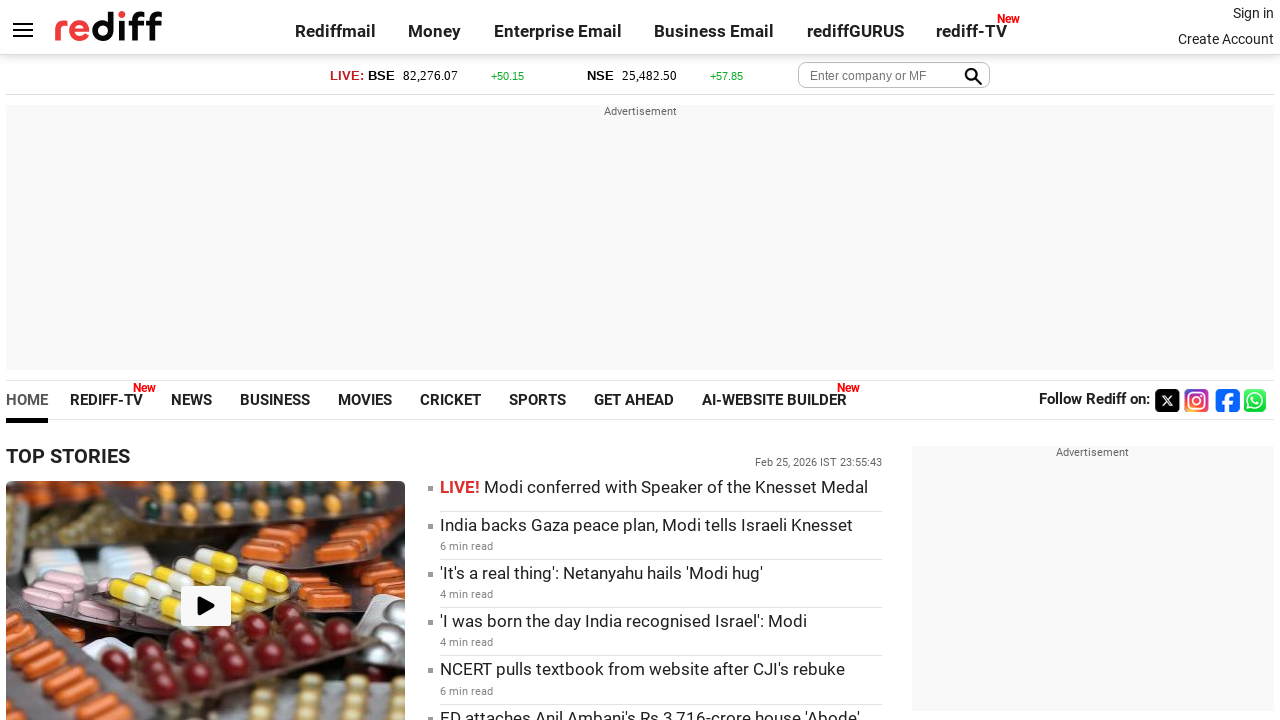

Retrieved inner text from link: See More >
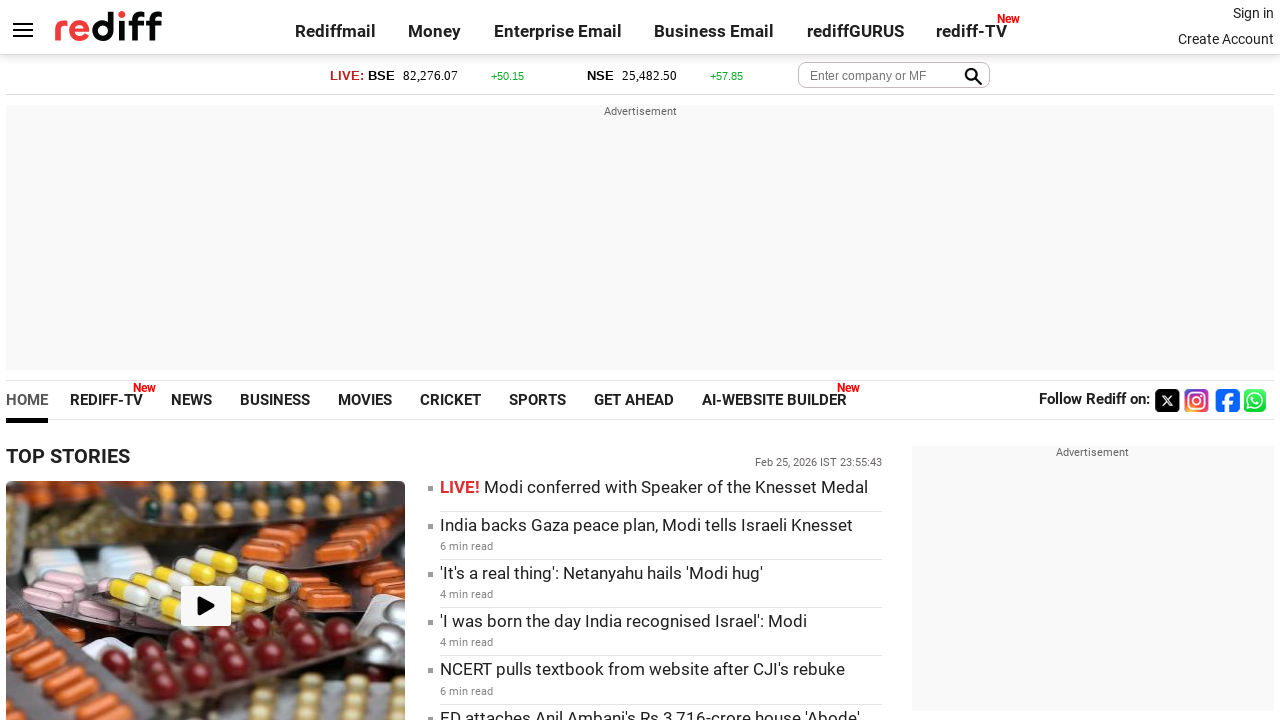

Retrieved href attribute from link: https://track.rediff.com/click?url=___https://workmail.rediff.com?sc_cid=footer-biz-email___&cmp=host&lnk=footer-biz-email&nsrv1=host
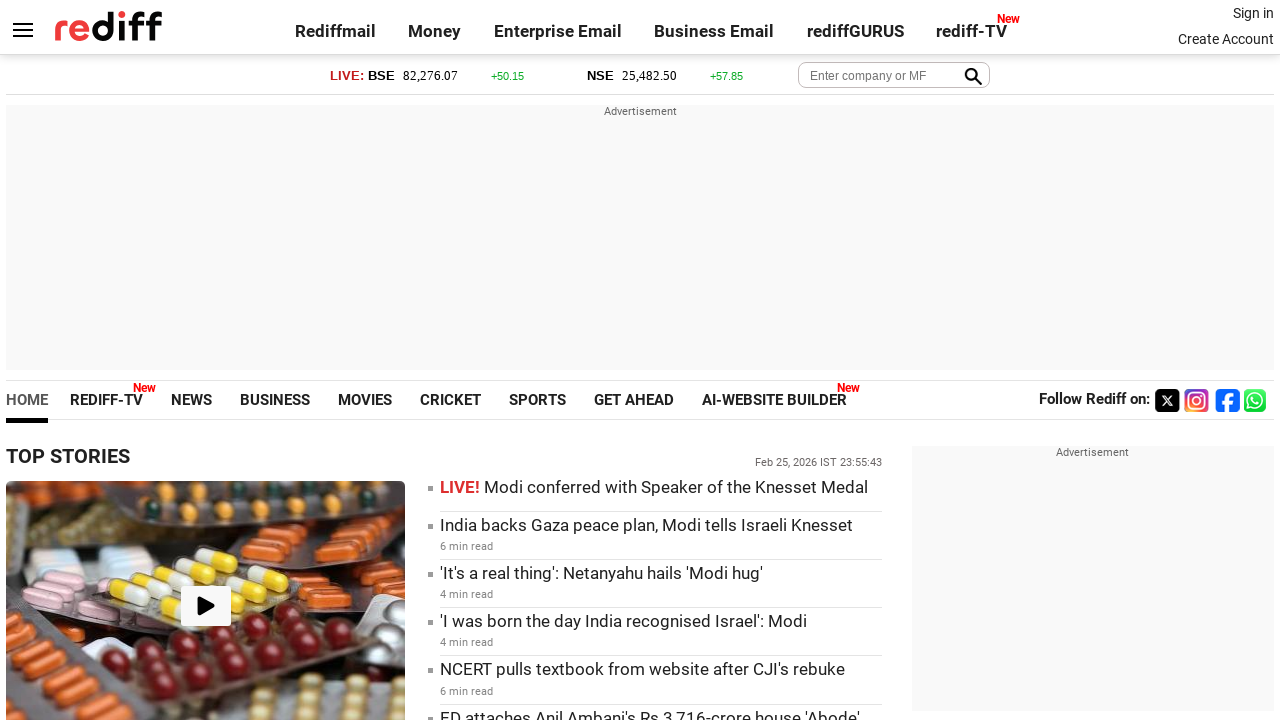

Retrieved inner text from link: Rediffmail for Work
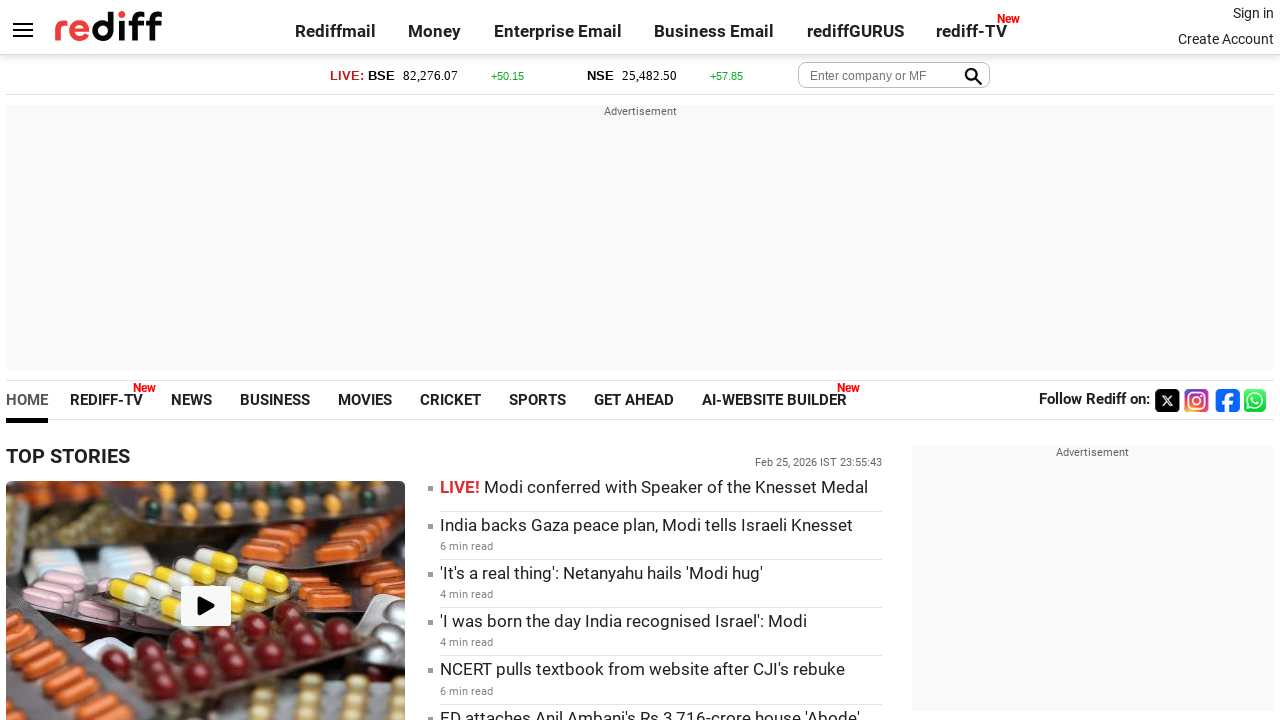

Retrieved href attribute from link: https://track.rediff.com/click?url=___https://businessemail.rediff.com/domain?sc_cid=footer-domain___&cmp=host&lnk=footer-domain&nsrv1=host
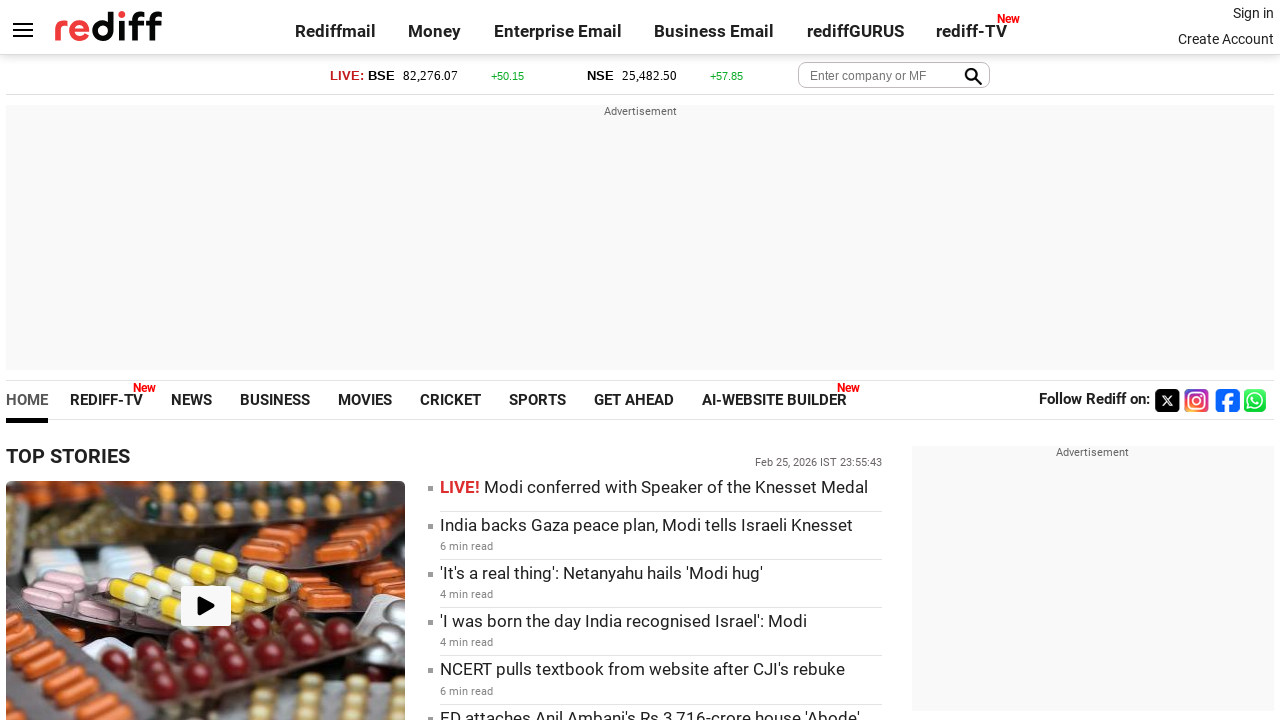

Retrieved inner text from link: Book a domain
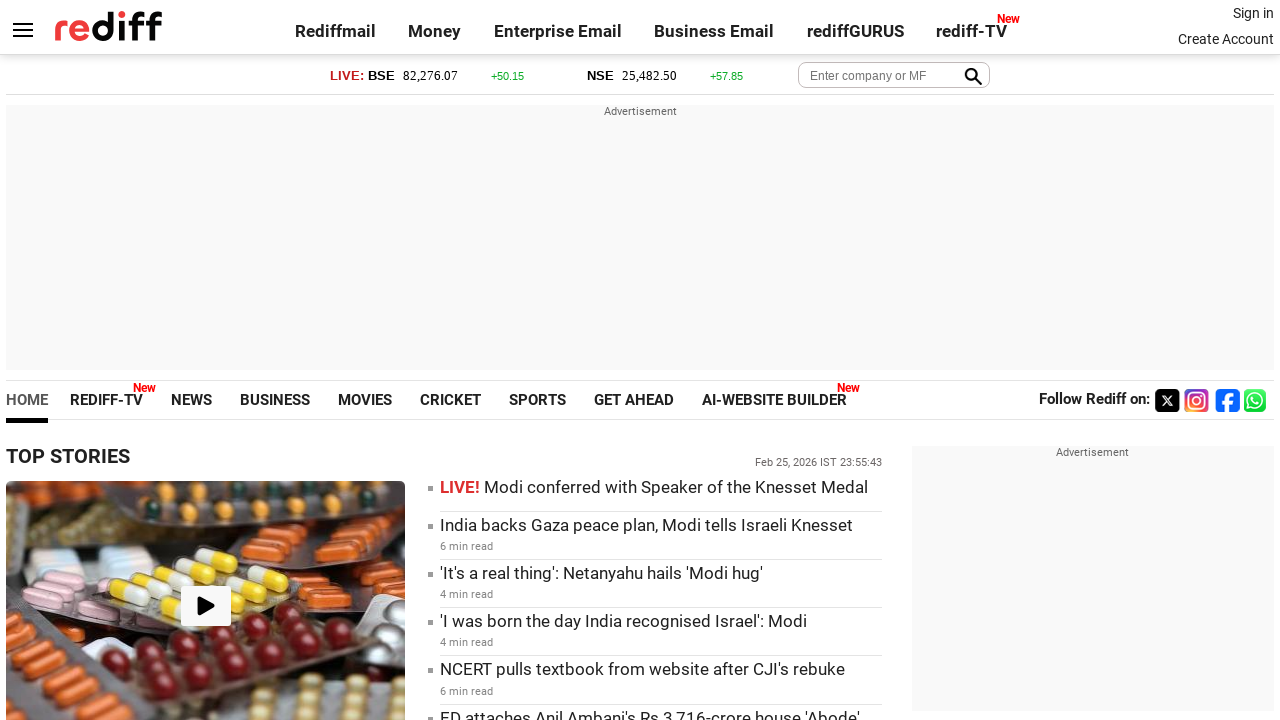

Retrieved href attribute from link: https://mail.rediff.com/cgi-bin/login.cgi
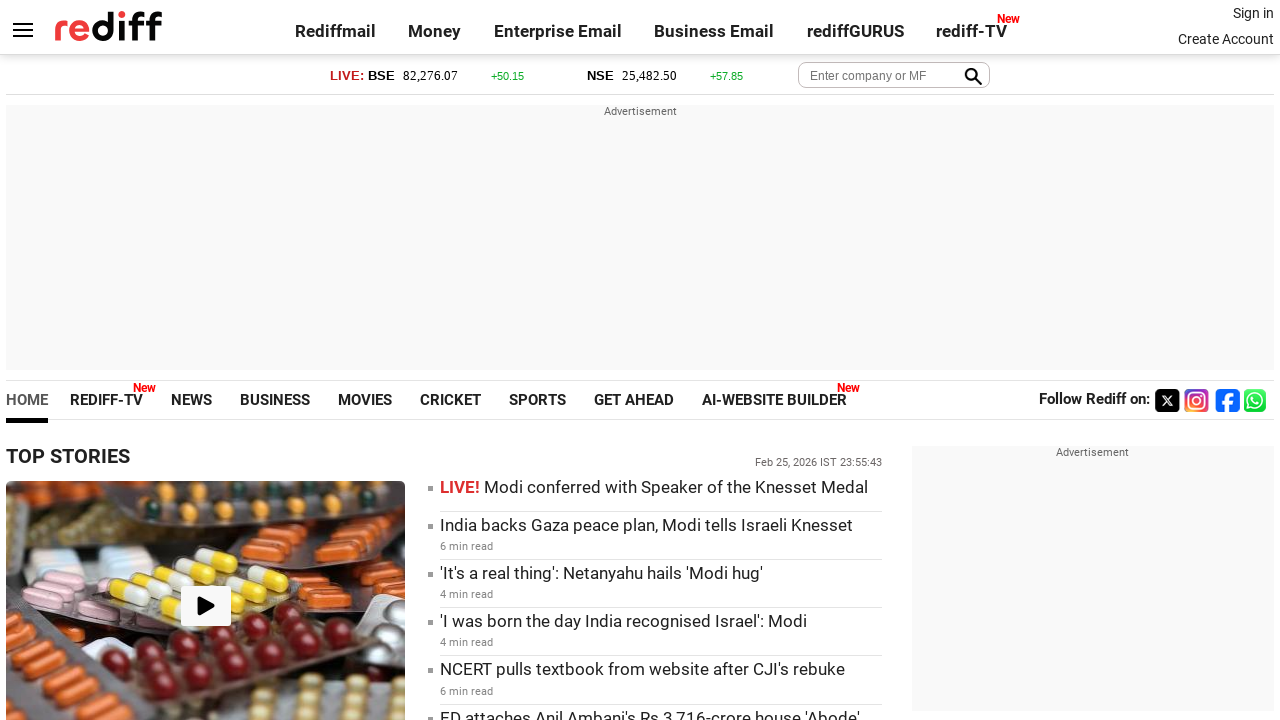

Retrieved inner text from link: Rediffmail
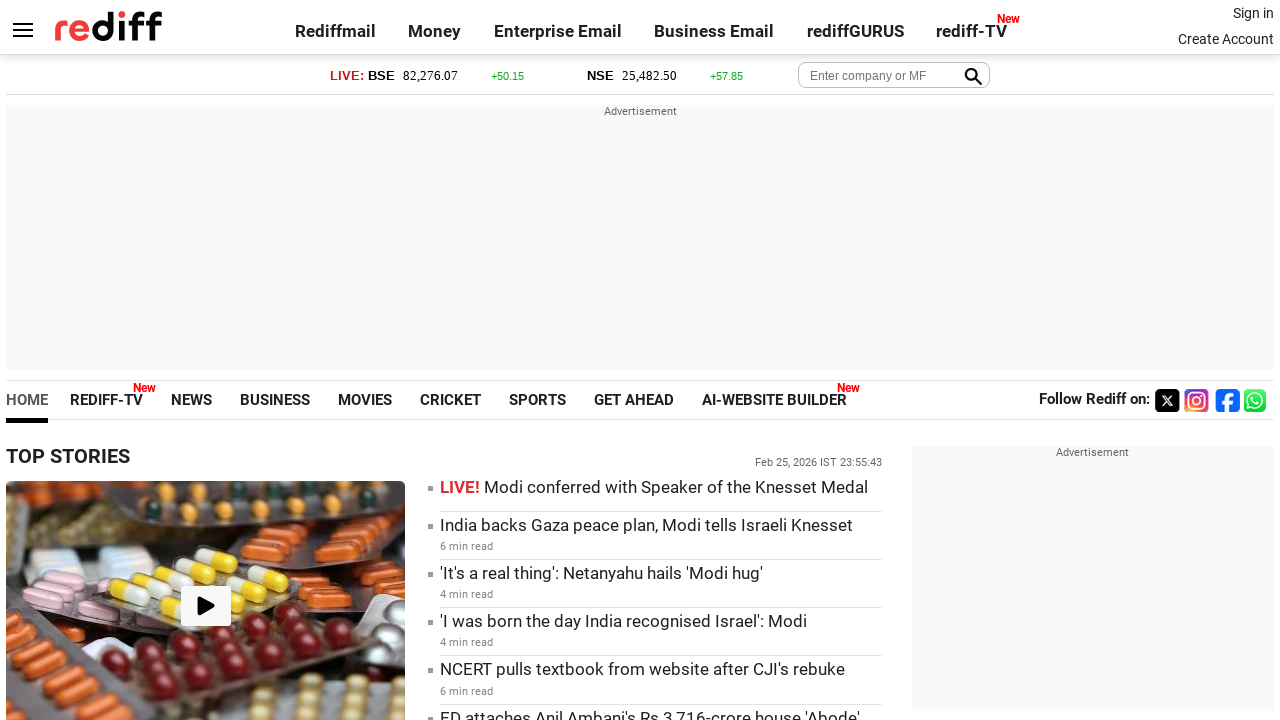

Retrieved href attribute from link: https://money.rediff.com
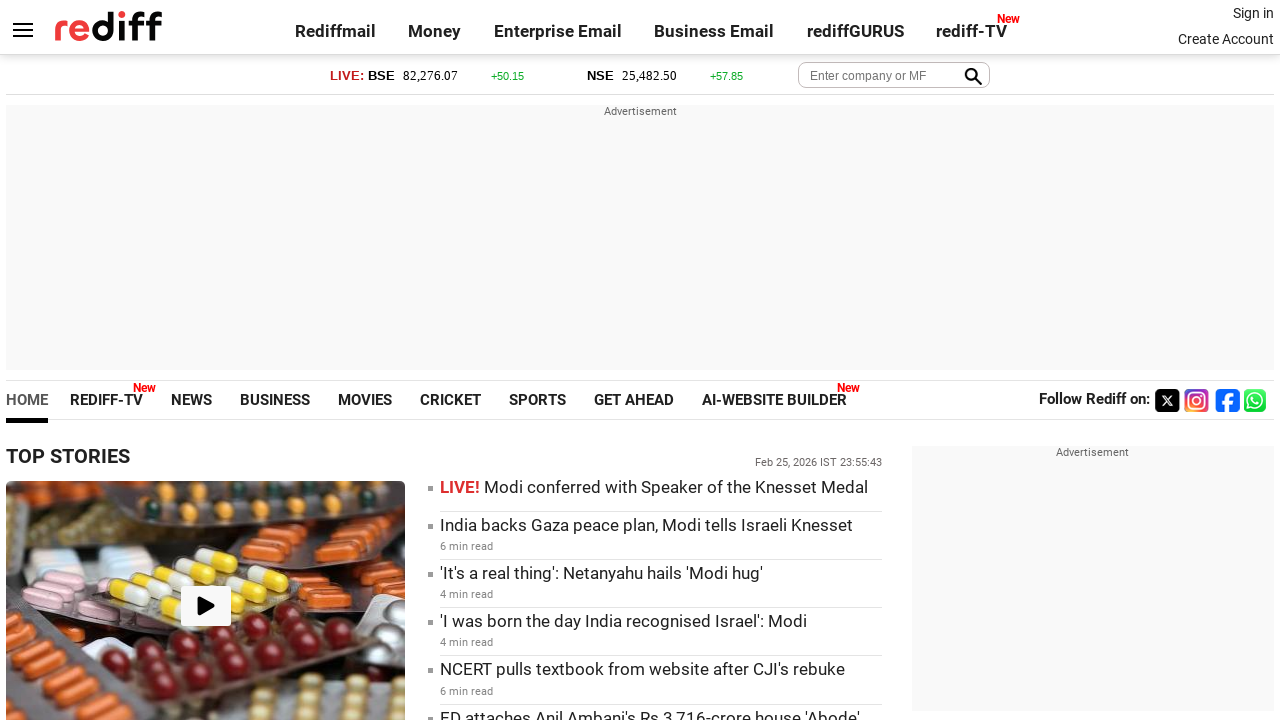

Retrieved inner text from link: Money
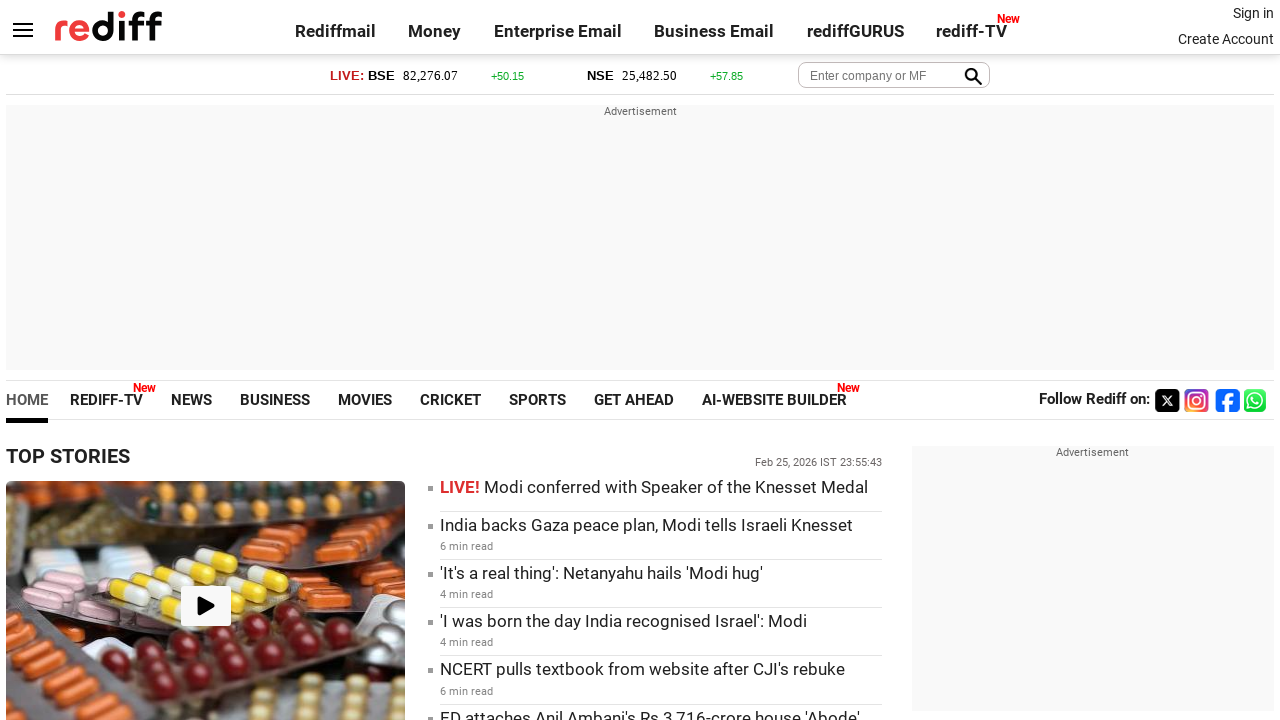

Retrieved href attribute from link: https://ishare.rediff.com
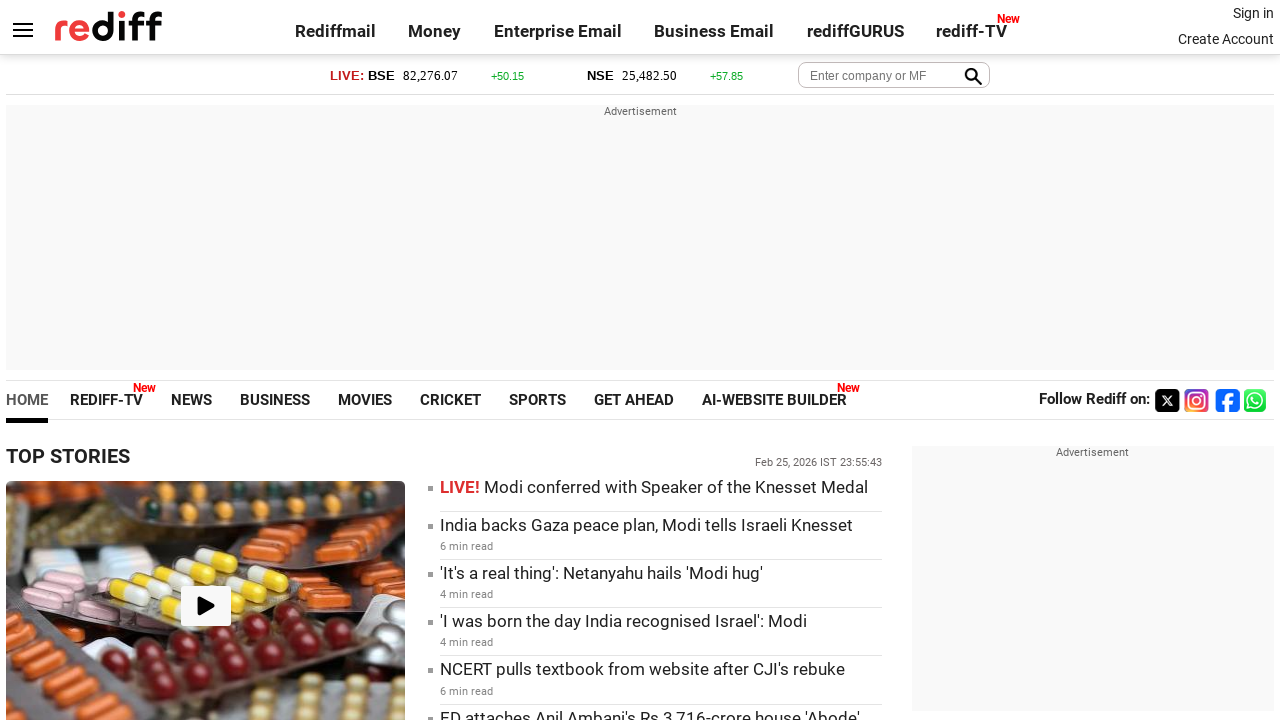

Retrieved inner text from link: Videos
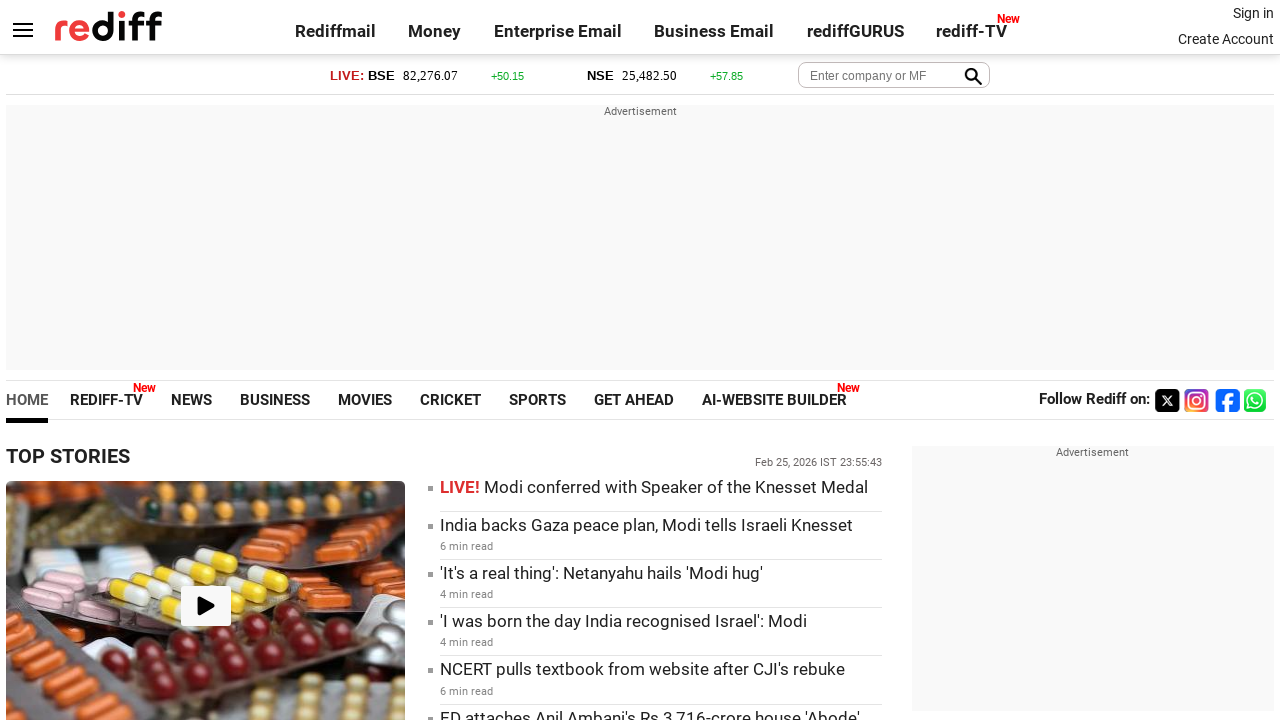

Retrieved href attribute from link: https://www.rediff.com/topstories
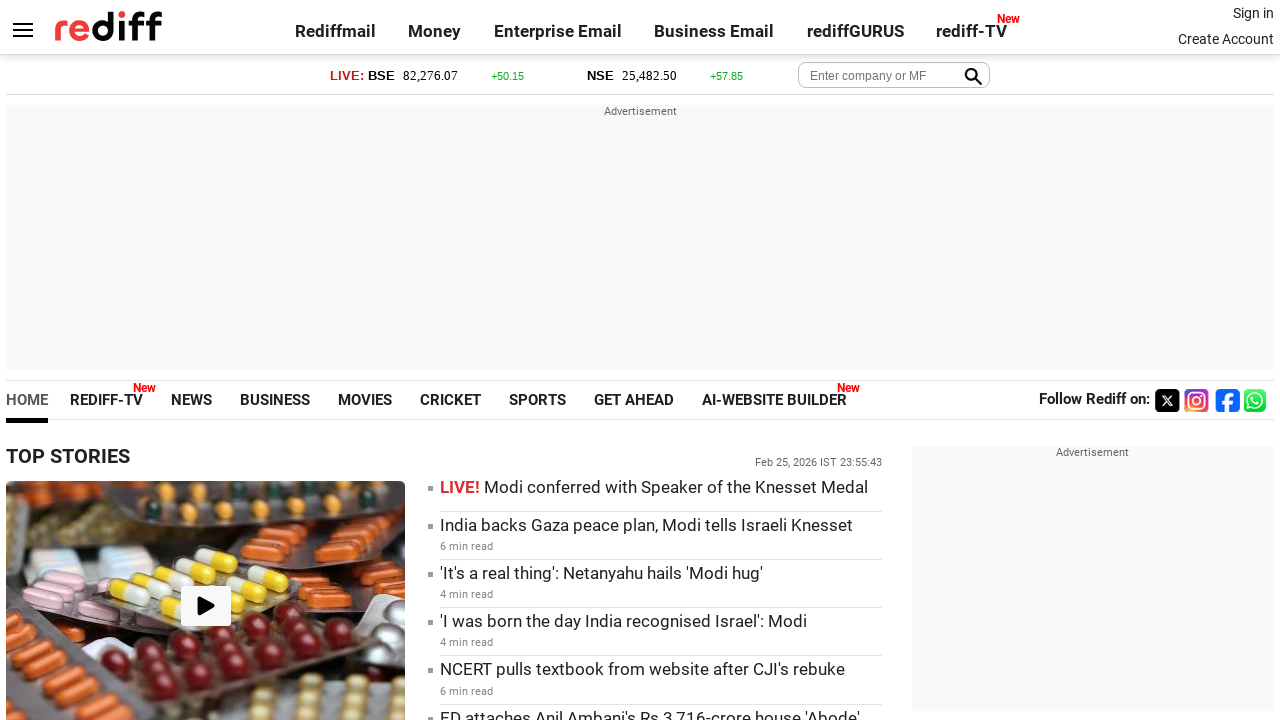

Retrieved inner text from link: The Timeless 100
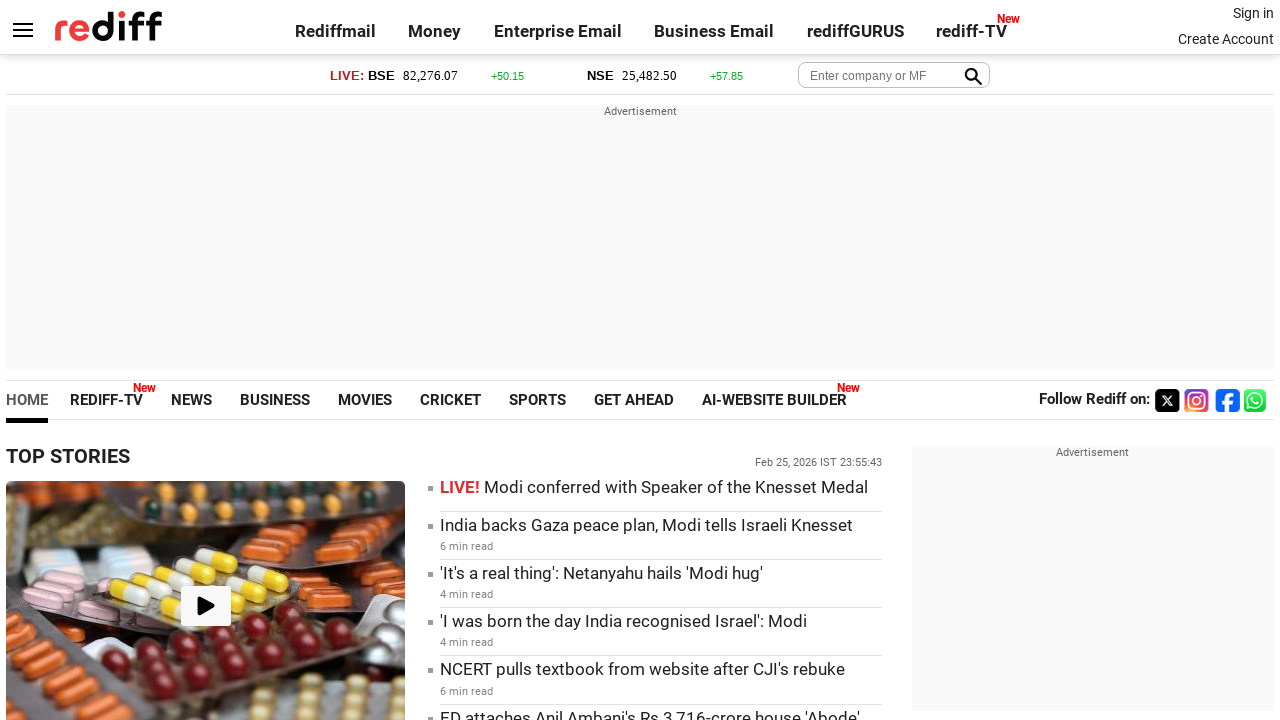

Retrieved href attribute from link: https://www.rediff.com/
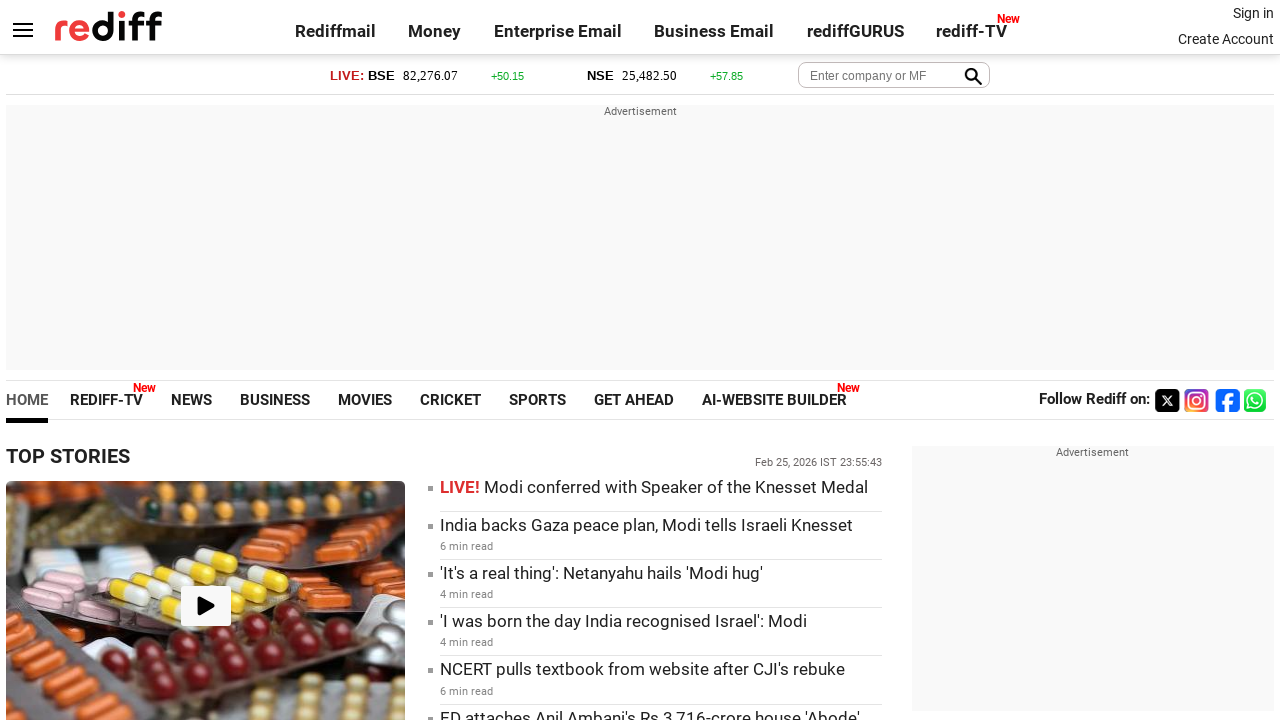

Retrieved inner text from link: Rediff.com
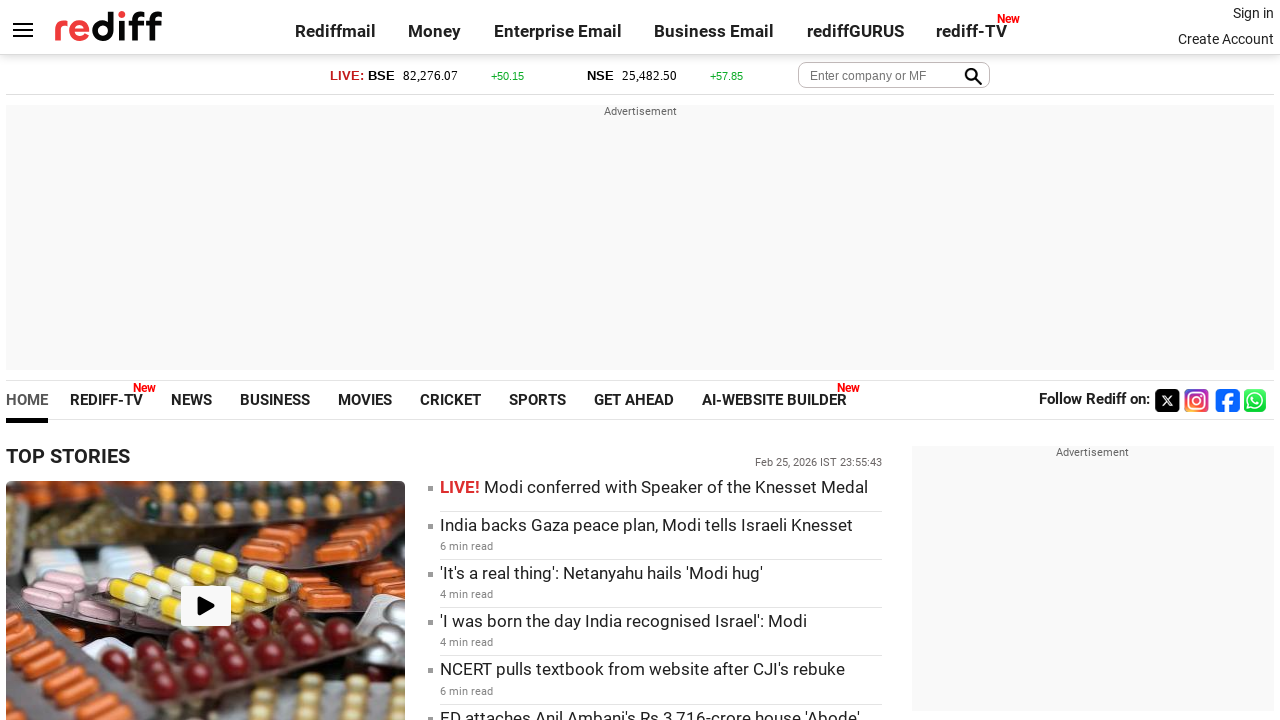

Retrieved href attribute from link: https://investor.rediff.com/
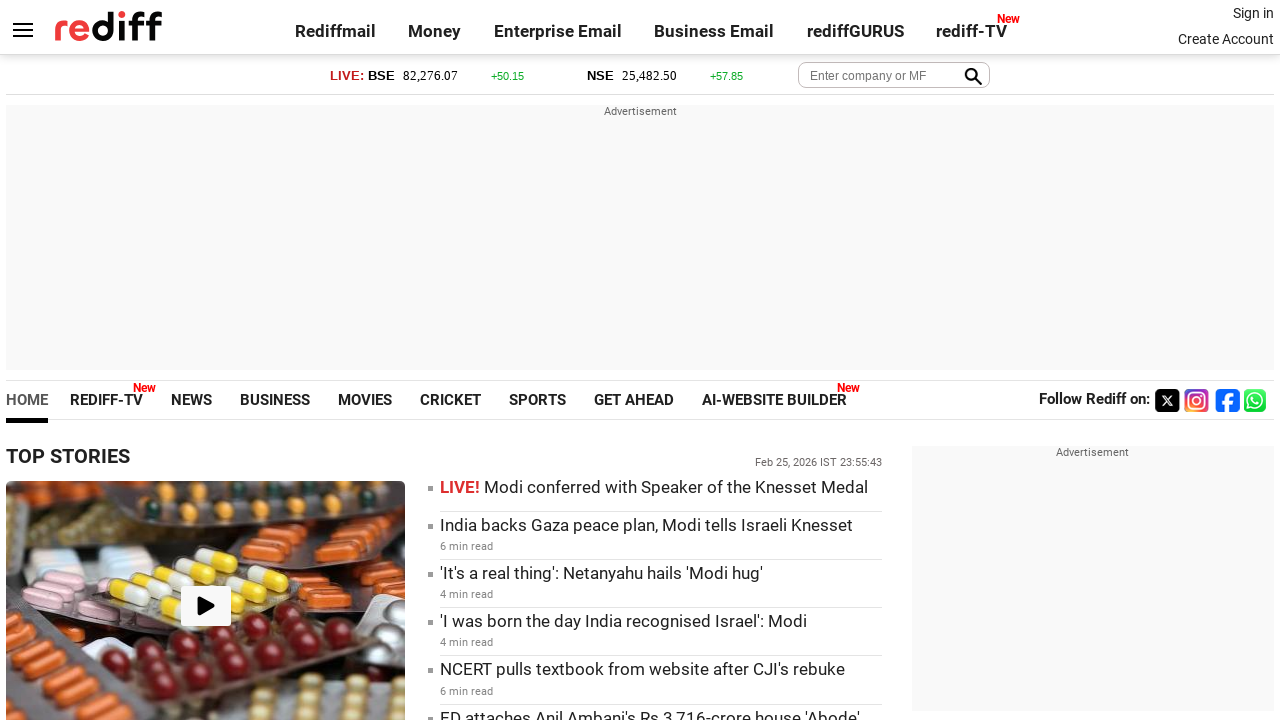

Retrieved inner text from link: Investor Information
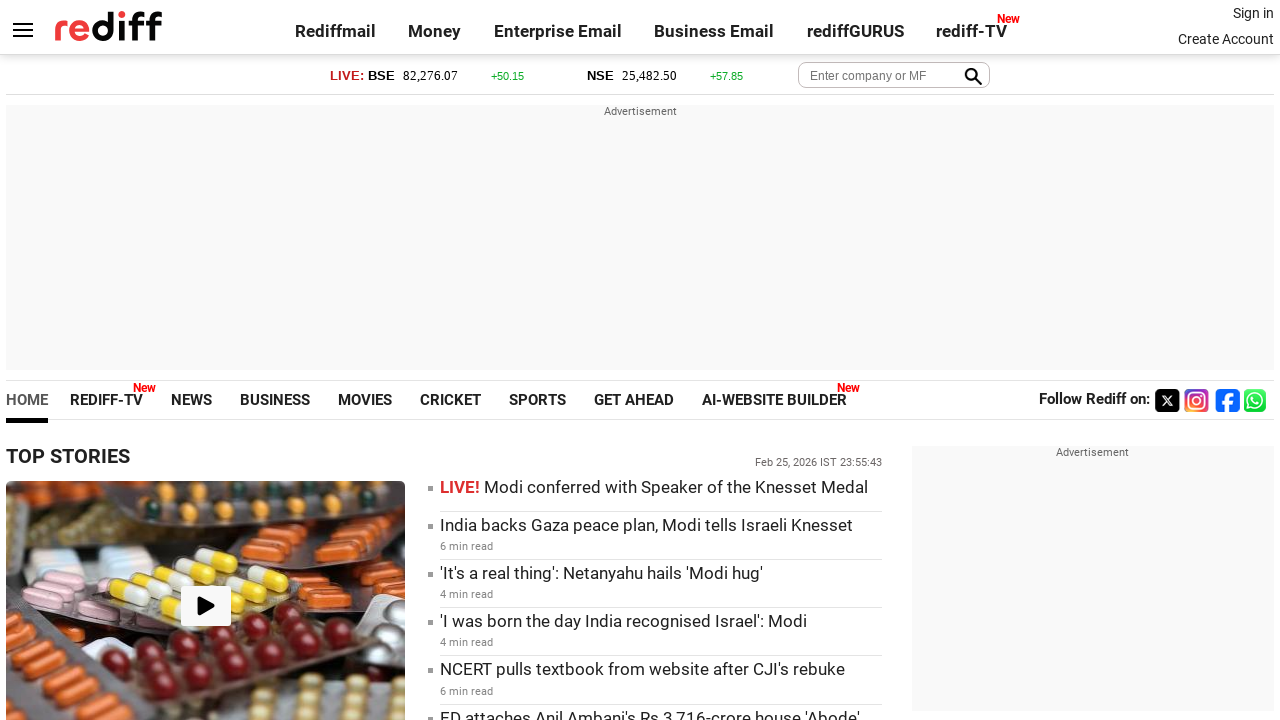

Retrieved href attribute from link: https://clients.rediff.com/rediff_advertisewithus/contact.htm
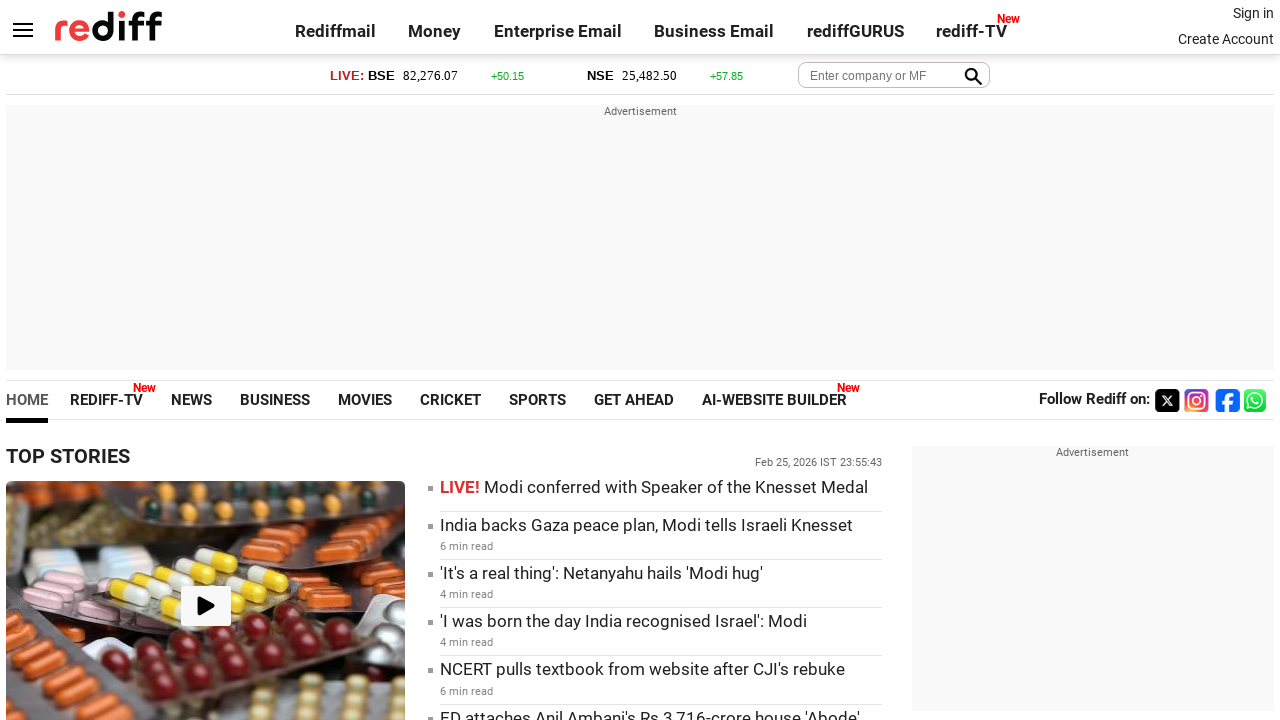

Retrieved inner text from link: Advertise with us
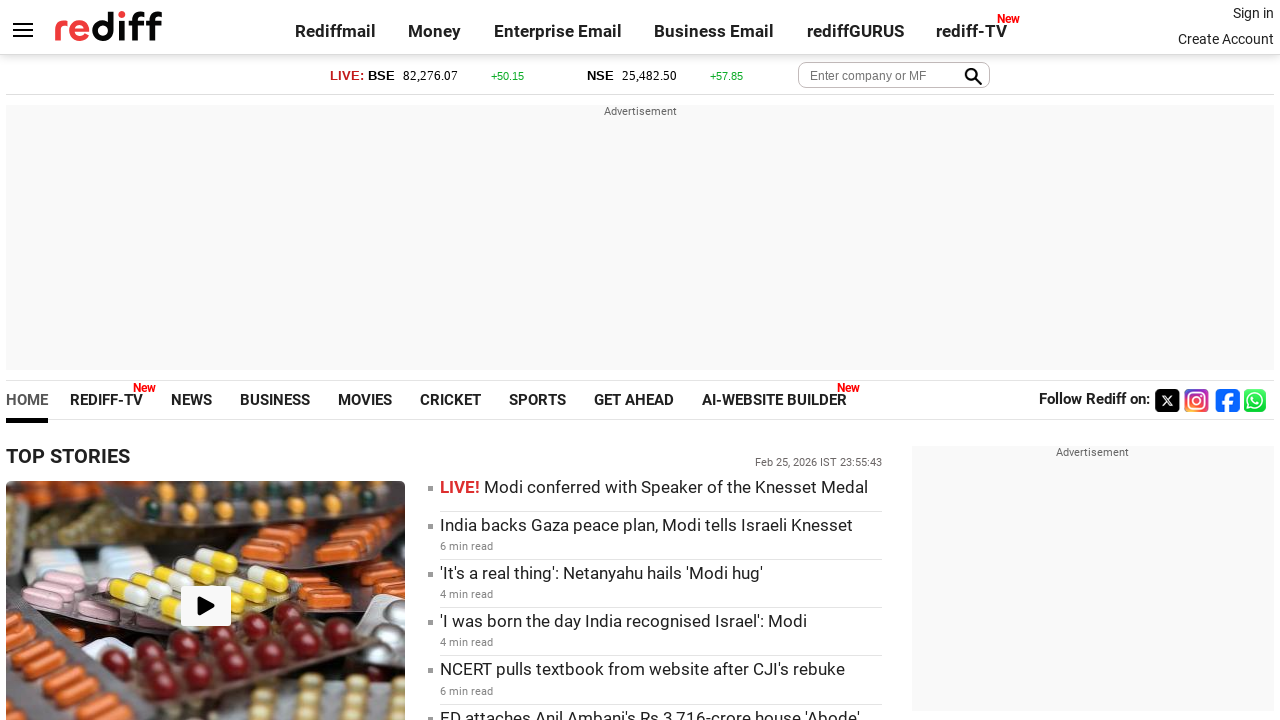

Retrieved href attribute from link: https://www.rediff.com/disclaim.htm
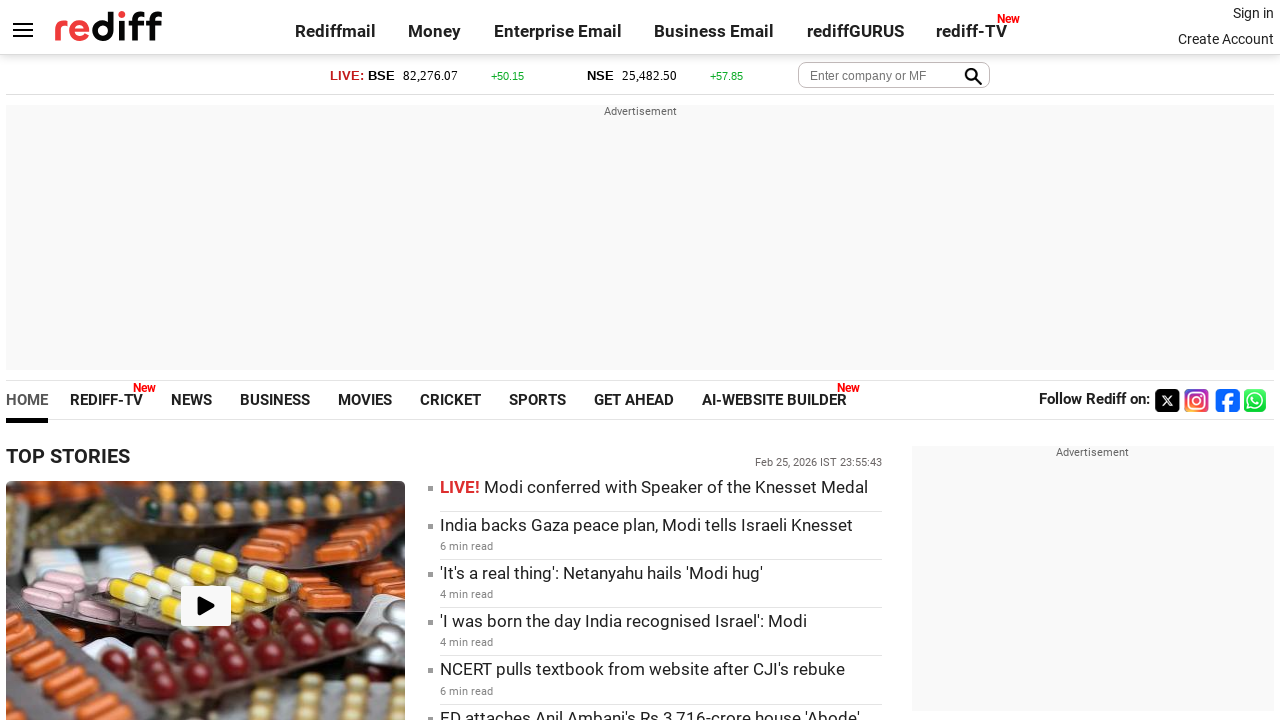

Retrieved inner text from link: Disclaimer
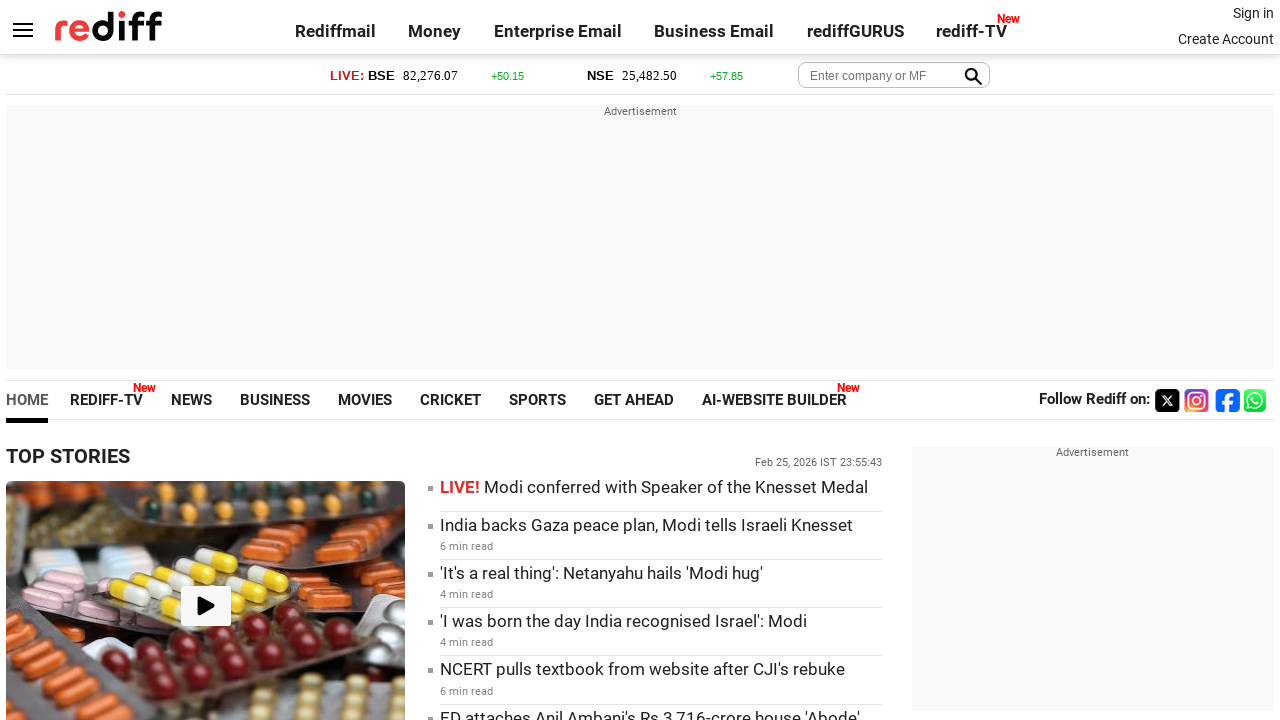

Retrieved href attribute from link: https://www.rediff.com/w3c/policy.html
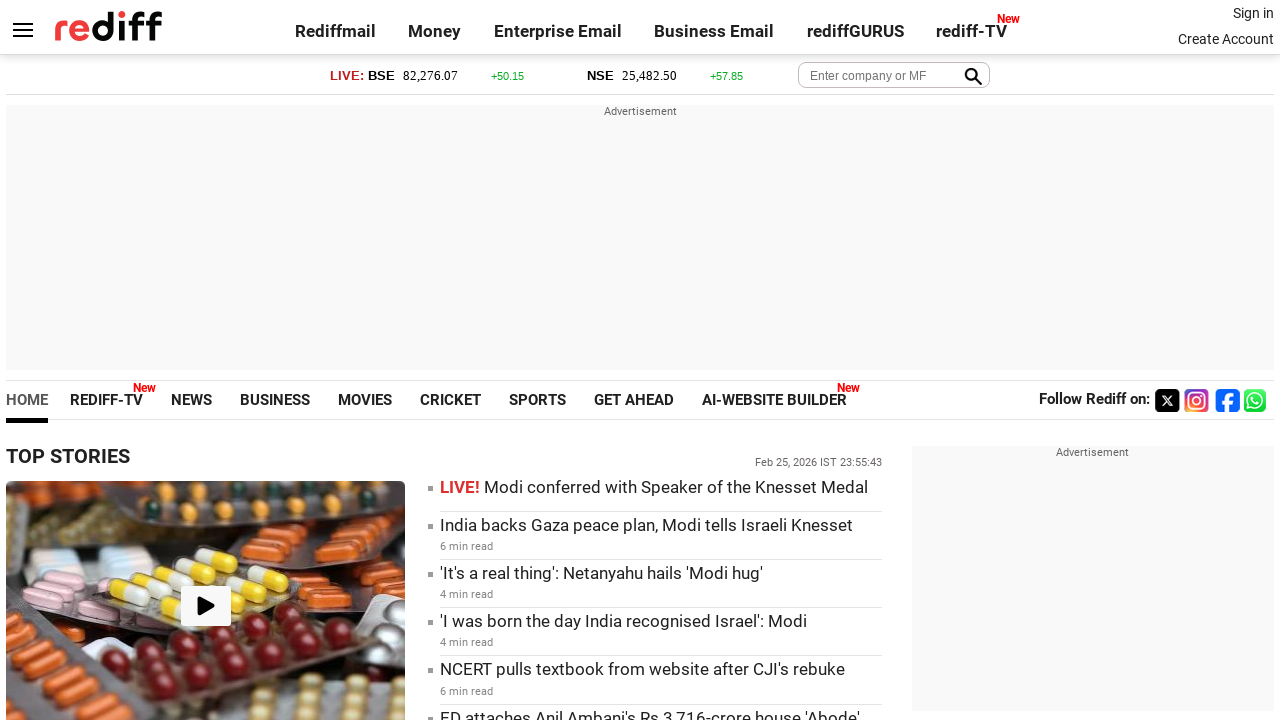

Retrieved inner text from link: Privacy Policy
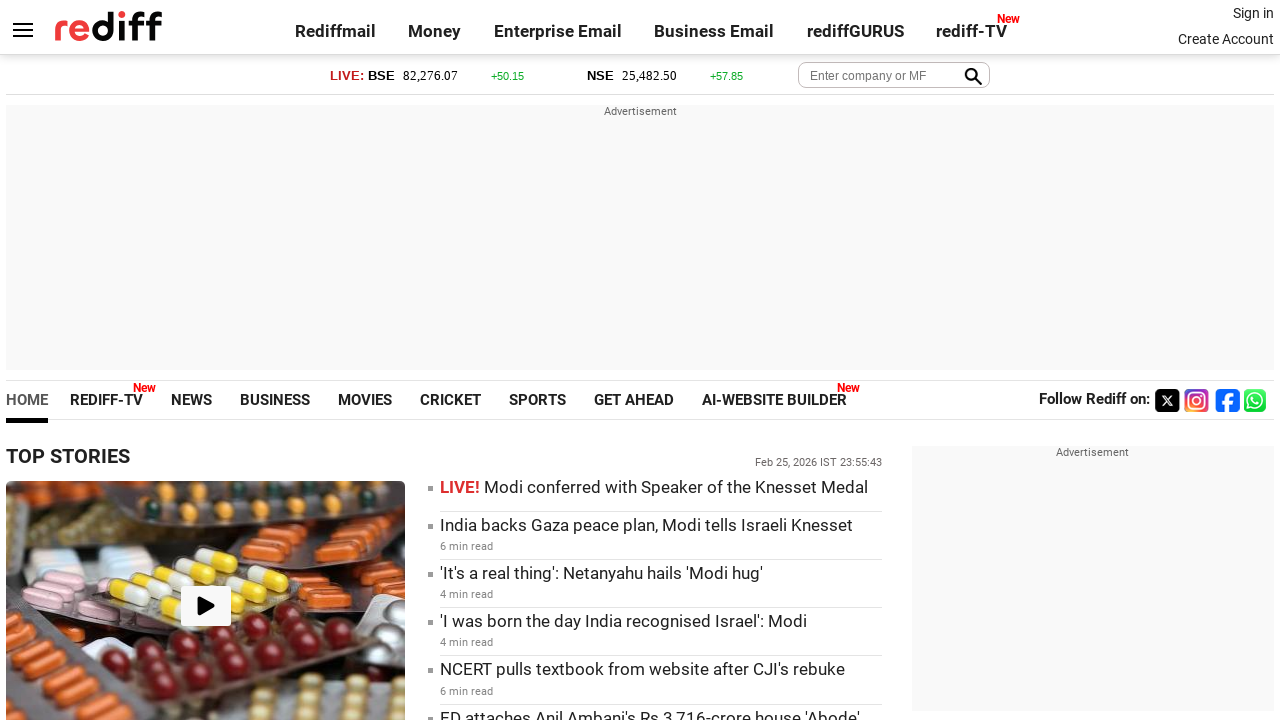

Retrieved href attribute from link: https://www.rediff.com/sitemap.xml
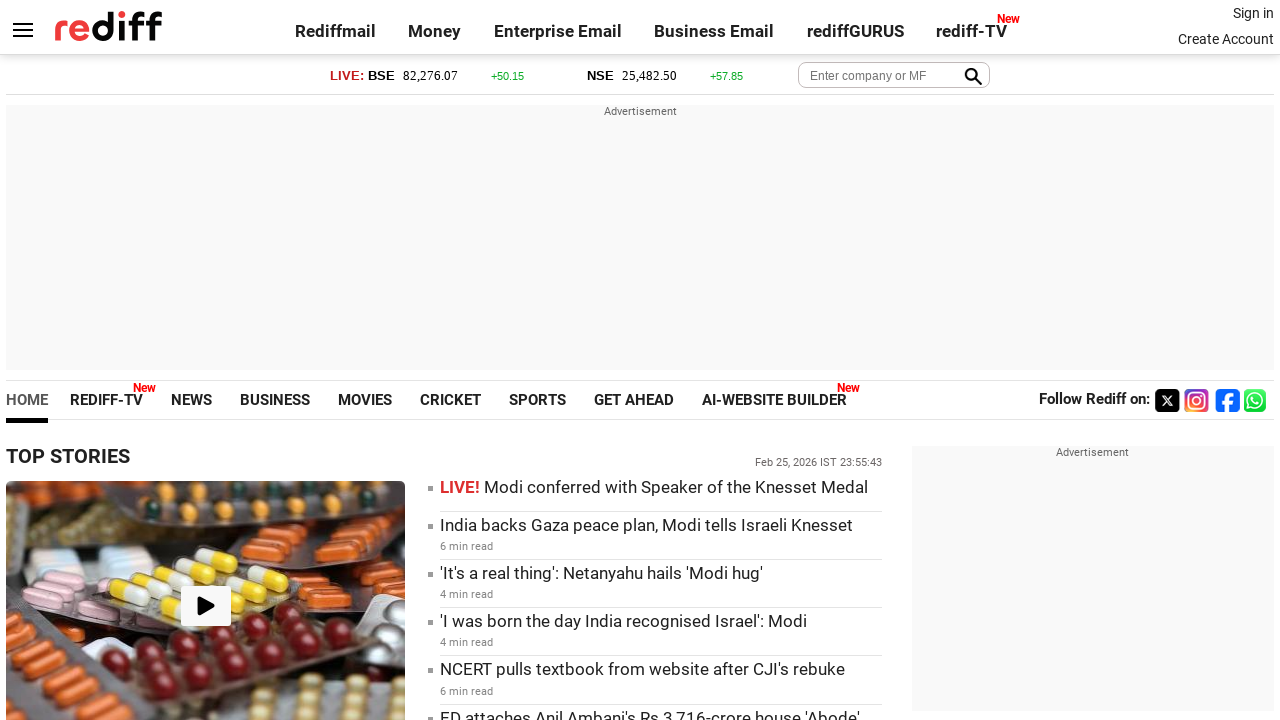

Retrieved inner text from link: Sitemap
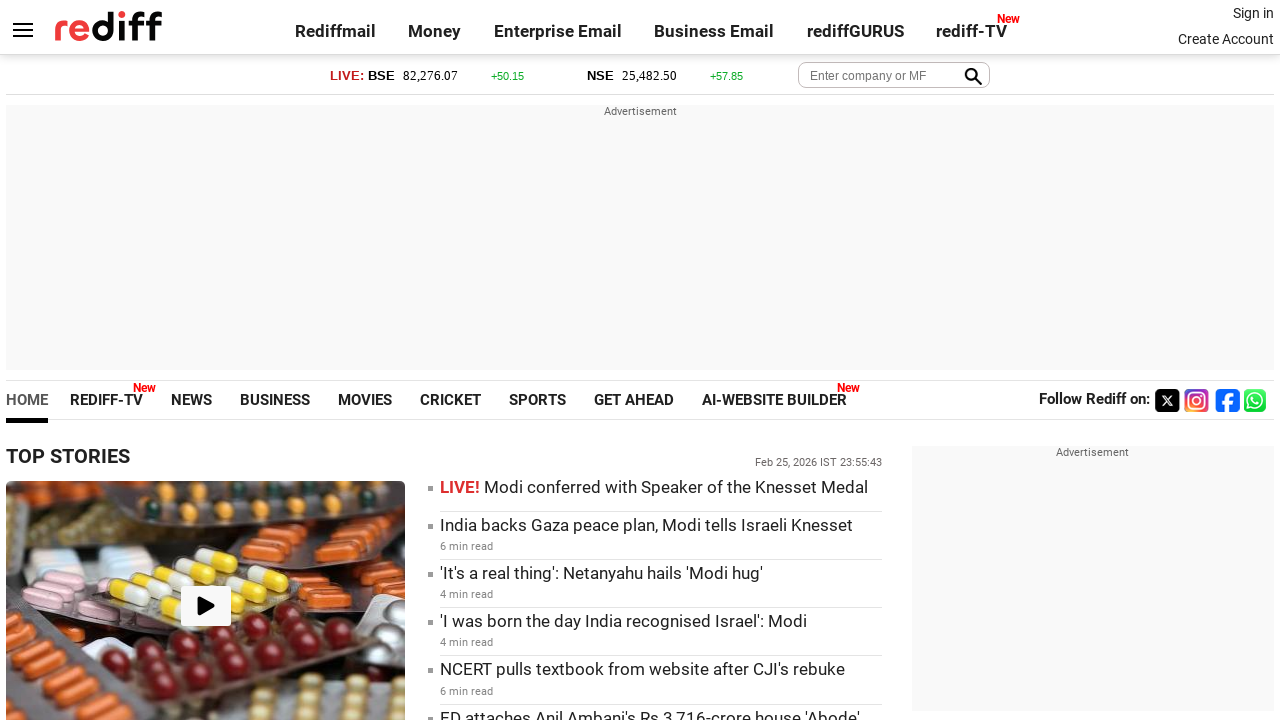

Retrieved href attribute from link: https://mypage.rediff.com/feedback
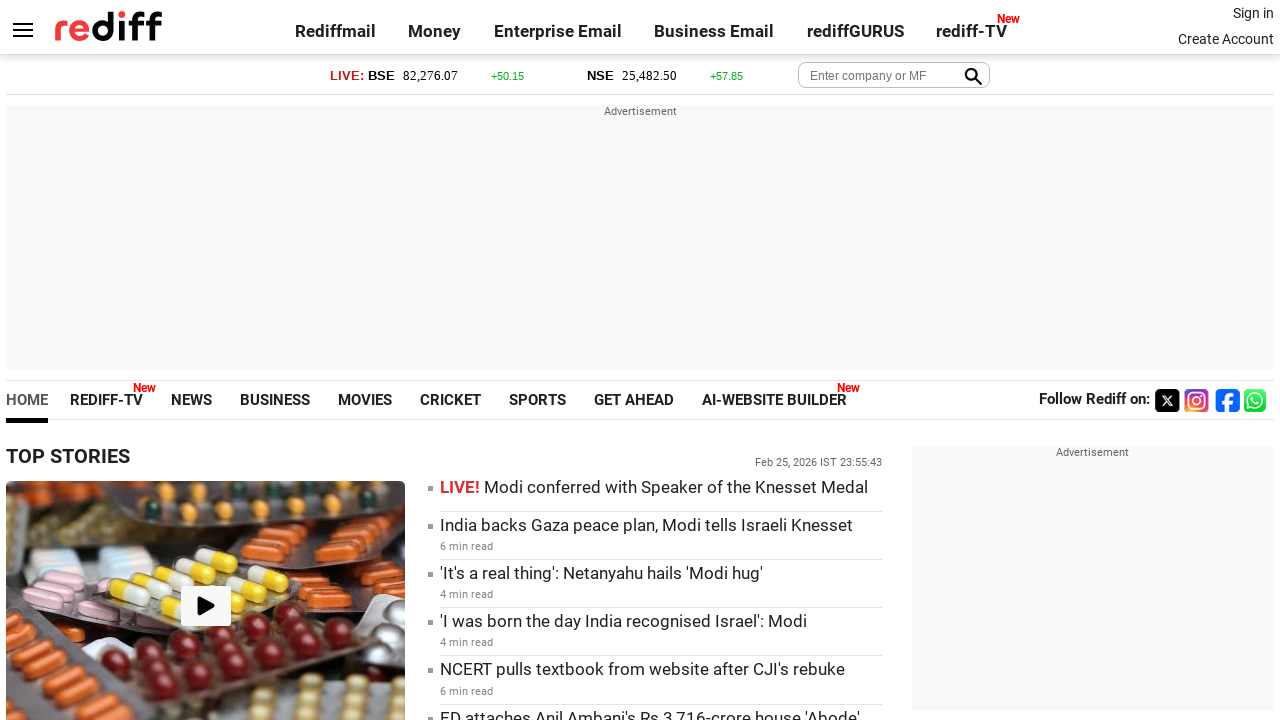

Retrieved inner text from link: Feedback
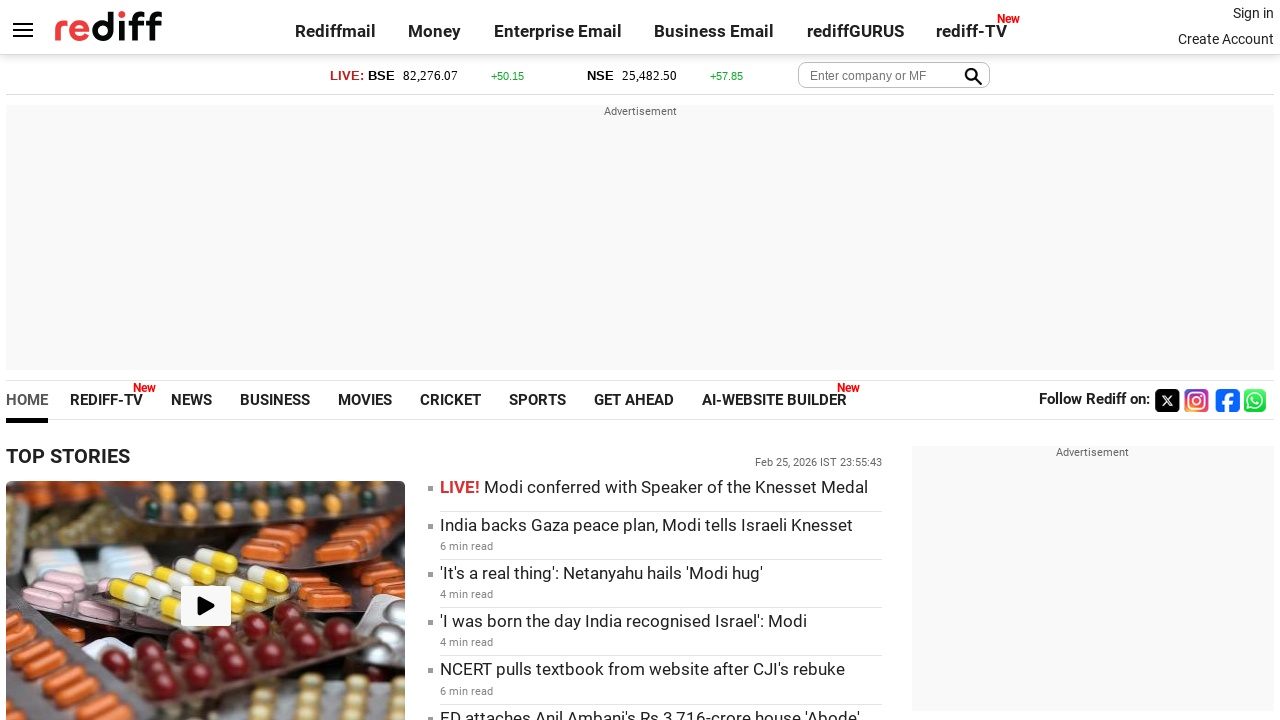

Retrieved href attribute from link: https://www.rediff.com/aboutus.html
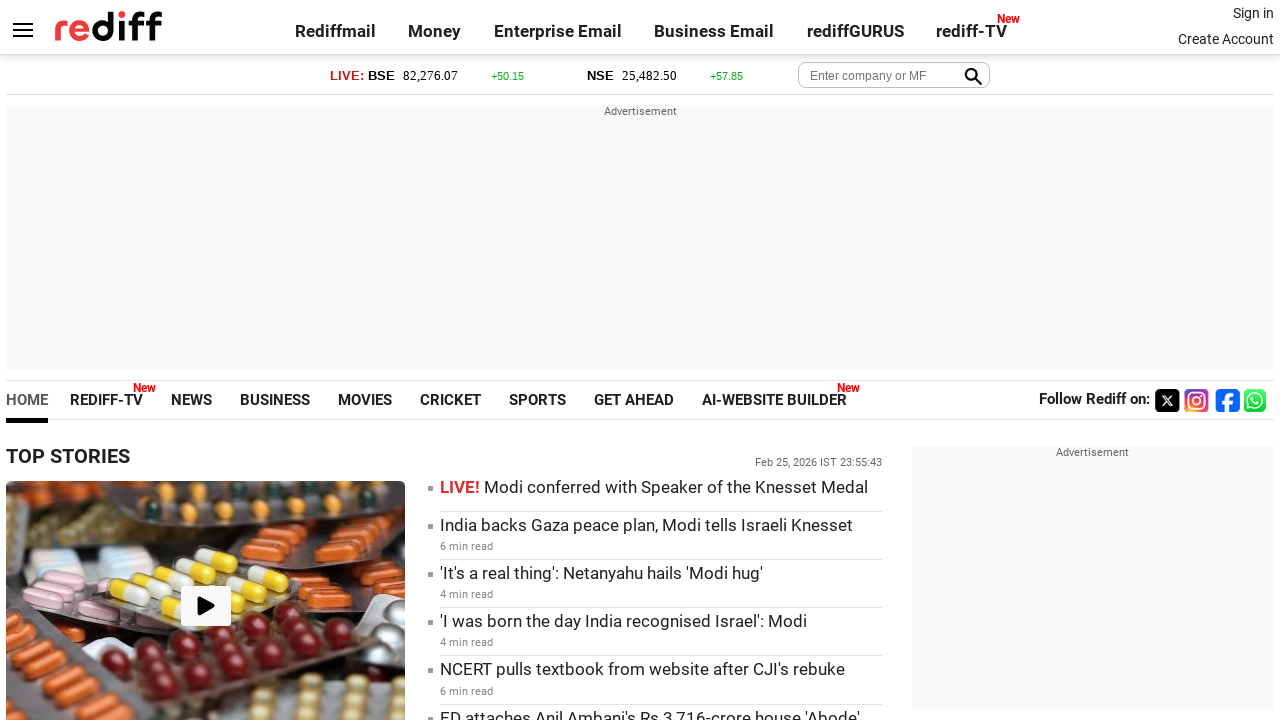

Retrieved inner text from link: About us
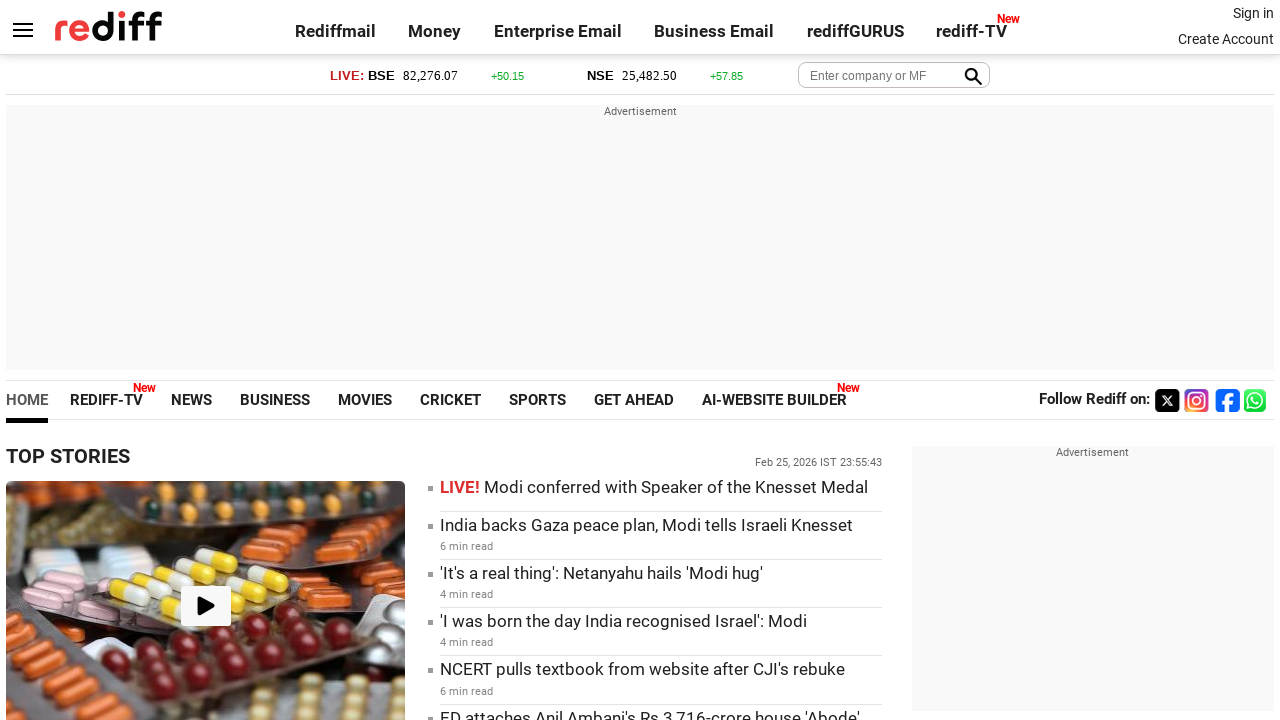

Retrieved href attribute from link: https://www.rediff.com/terms.html
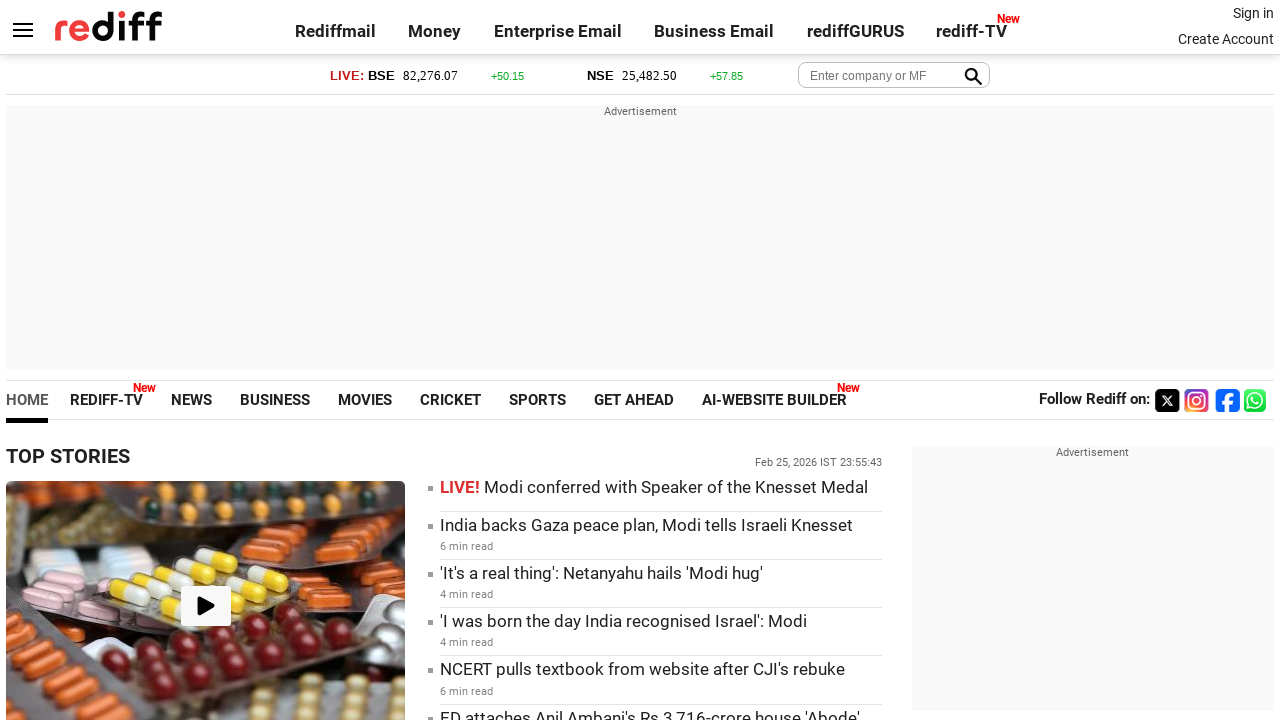

Retrieved inner text from link: Terms of use
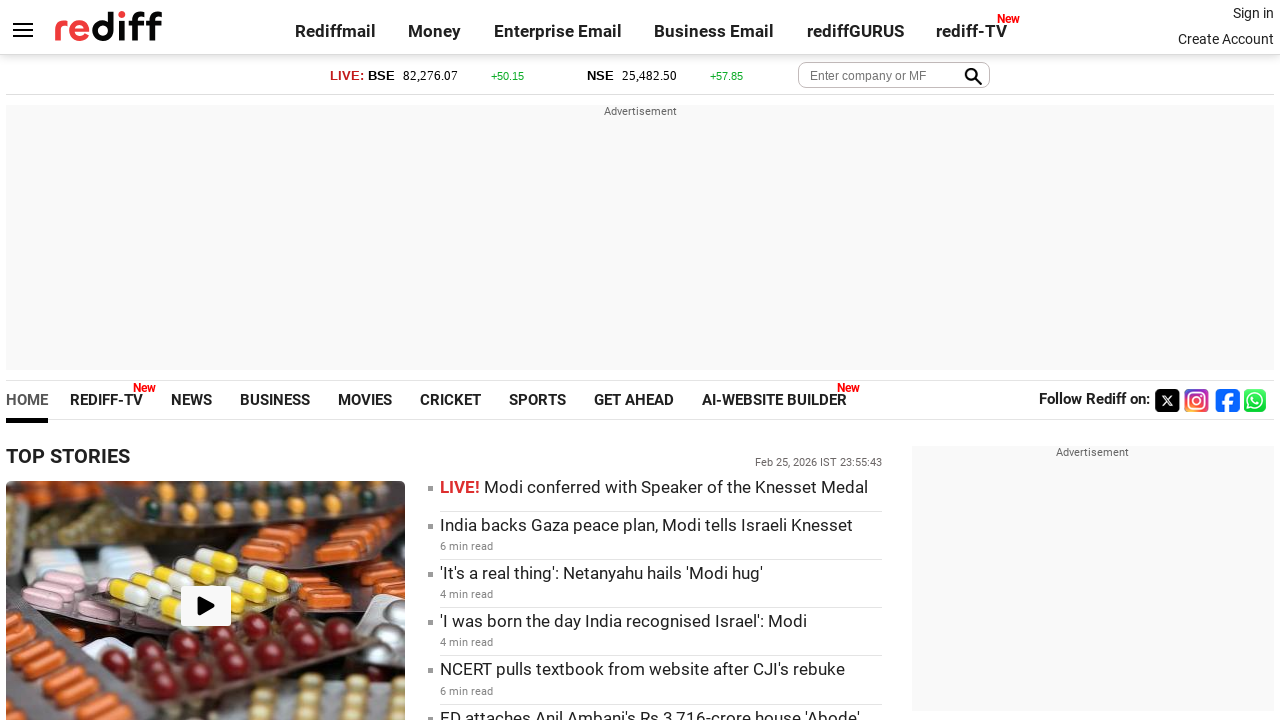

Retrieved href attribute from link: https://www.rediff.com/grievances.html
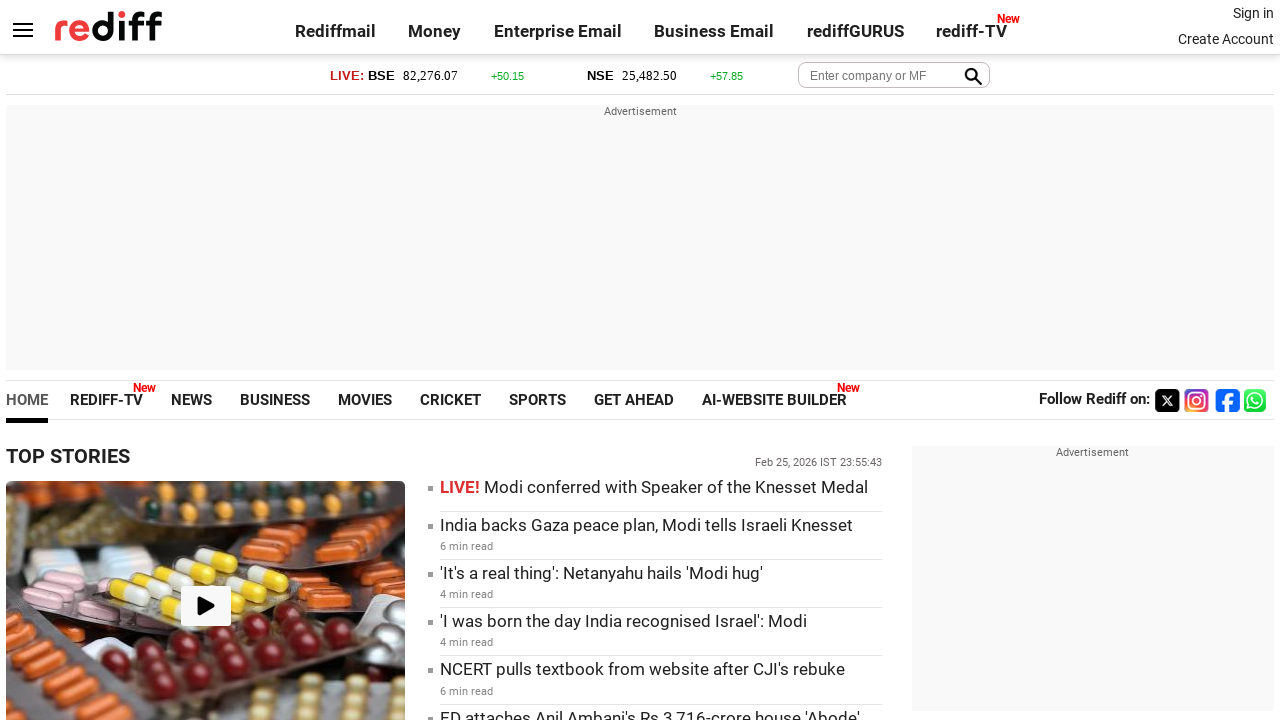

Retrieved inner text from link: Grievances
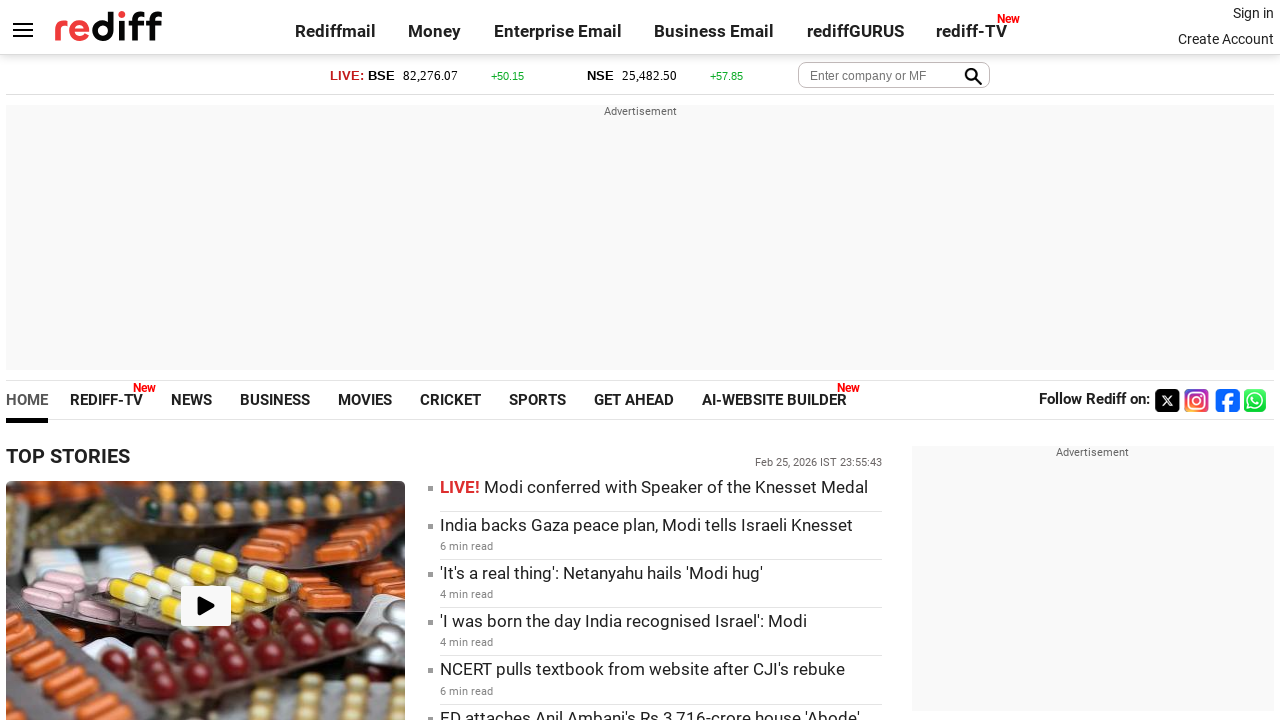

Retrieved href attribute from link: https://www.rediff.com
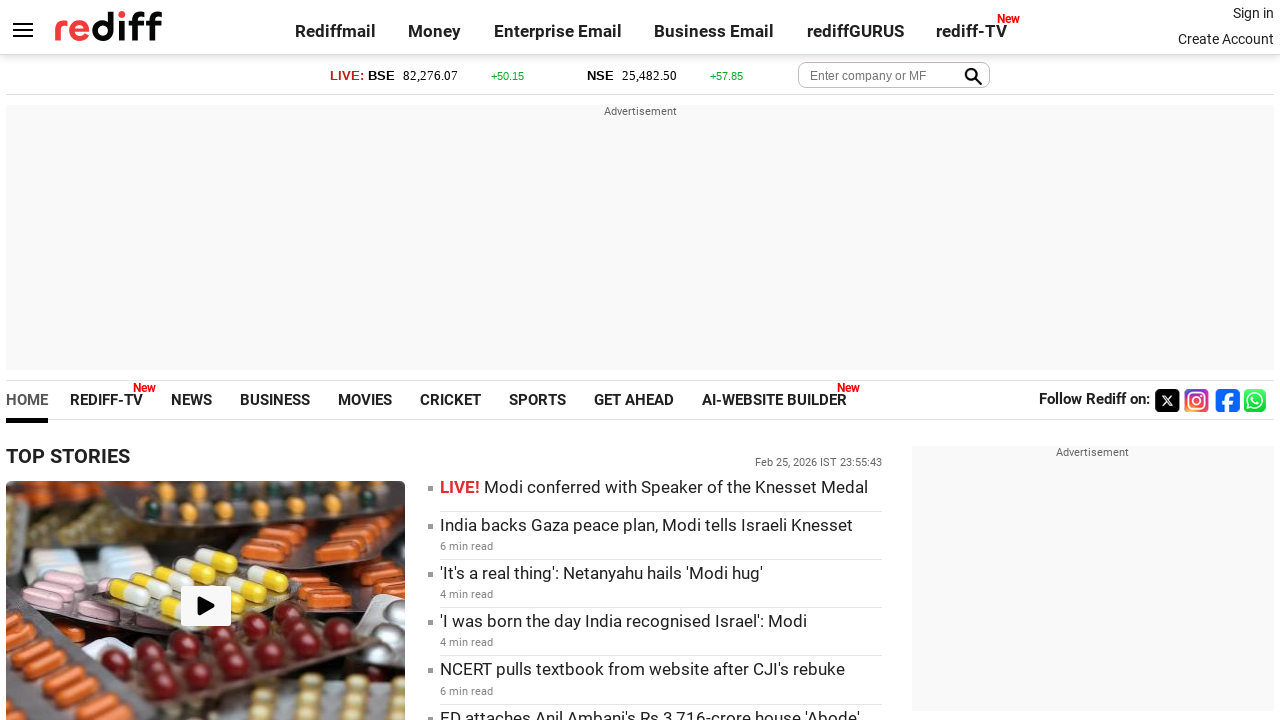

Retrieved inner text from link: 
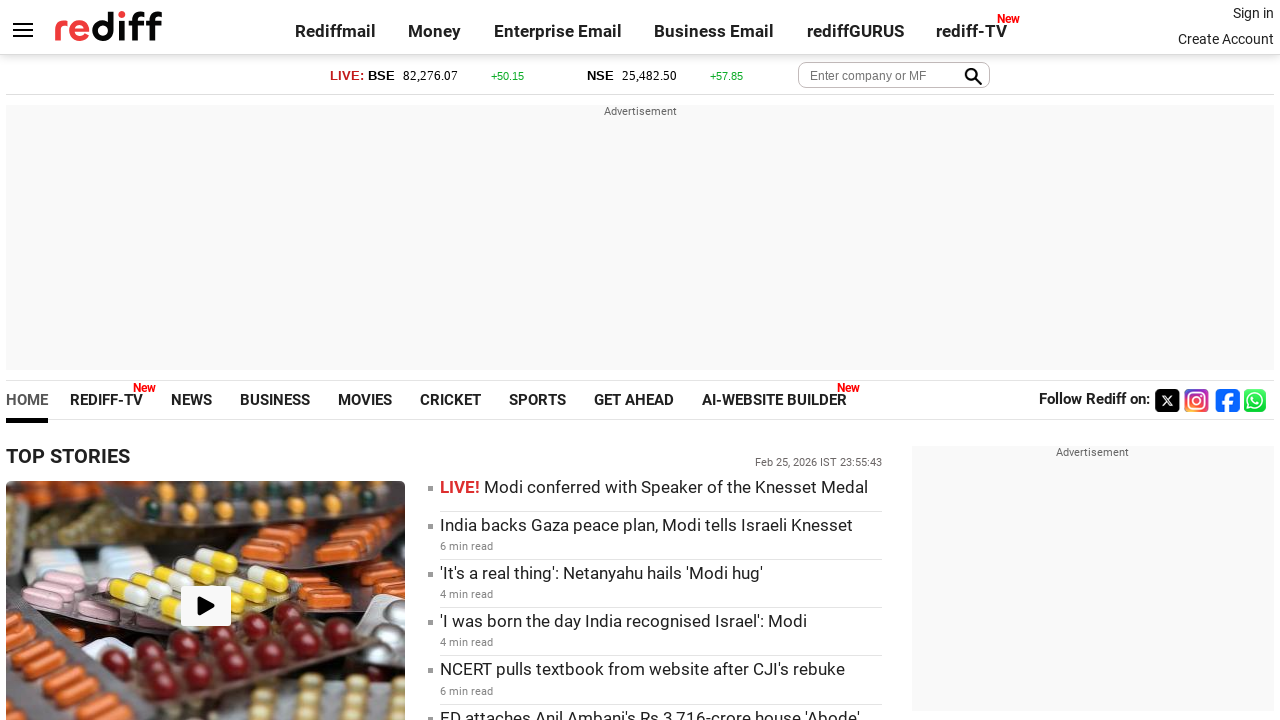

Retrieved href attribute from link: https://www.rediff.com/news/headlines
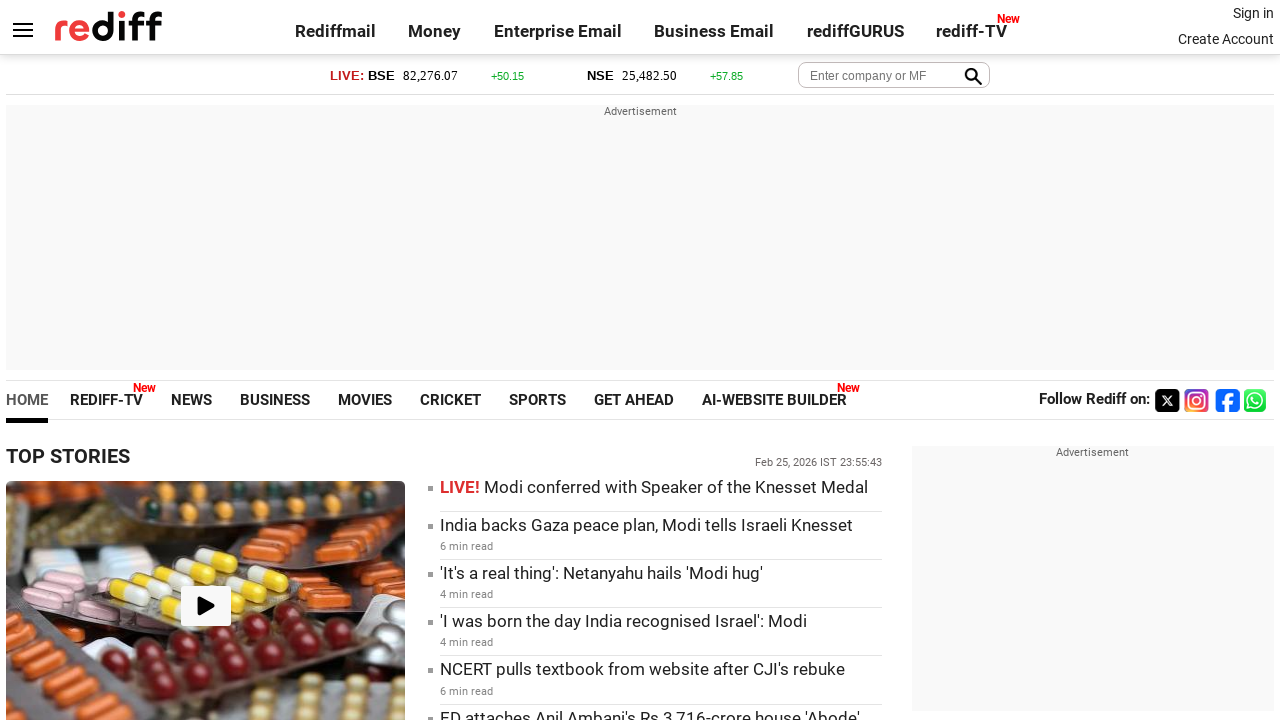

Retrieved inner text from link: Headlines
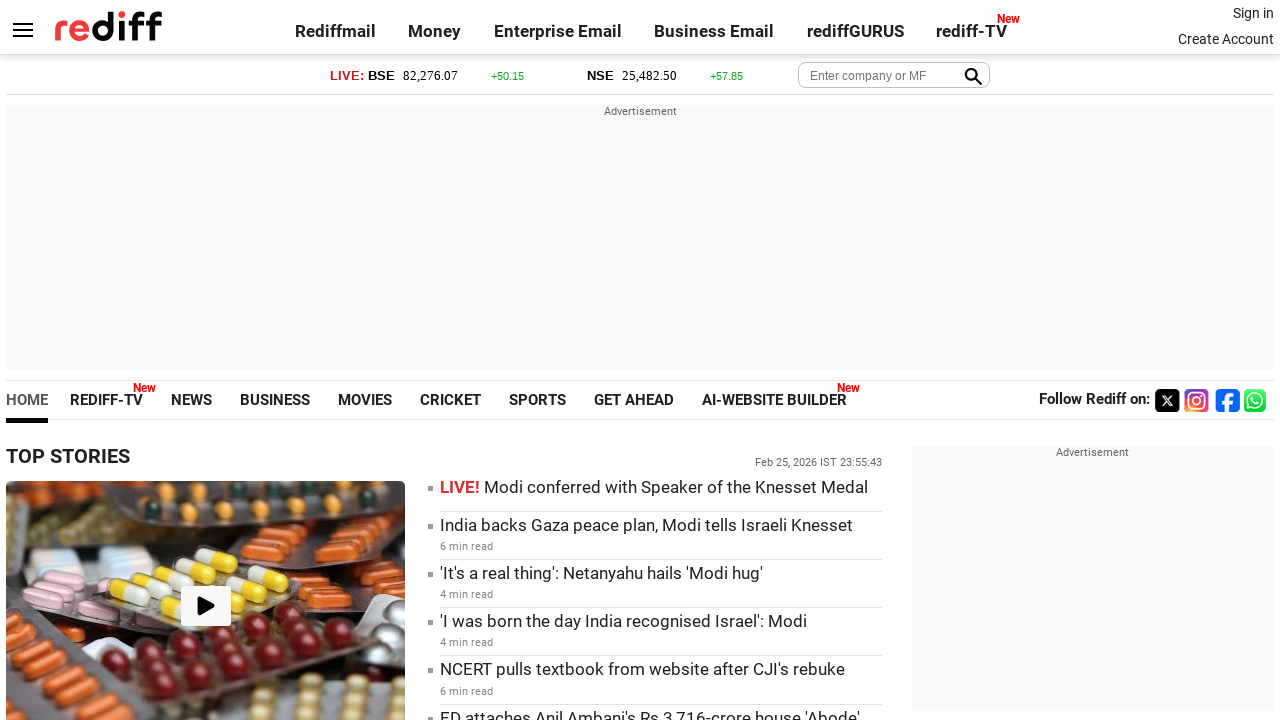

Retrieved href attribute from link: https://www.rediff.com/news/defence
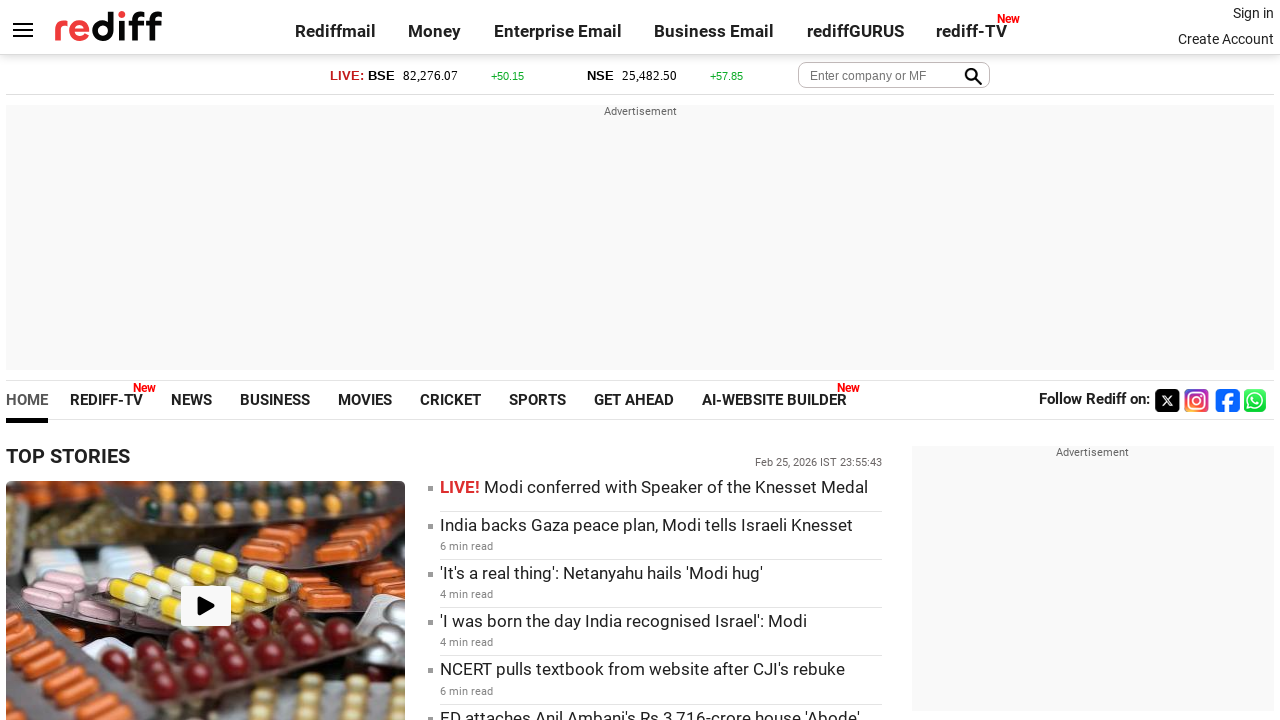

Retrieved inner text from link: Defence
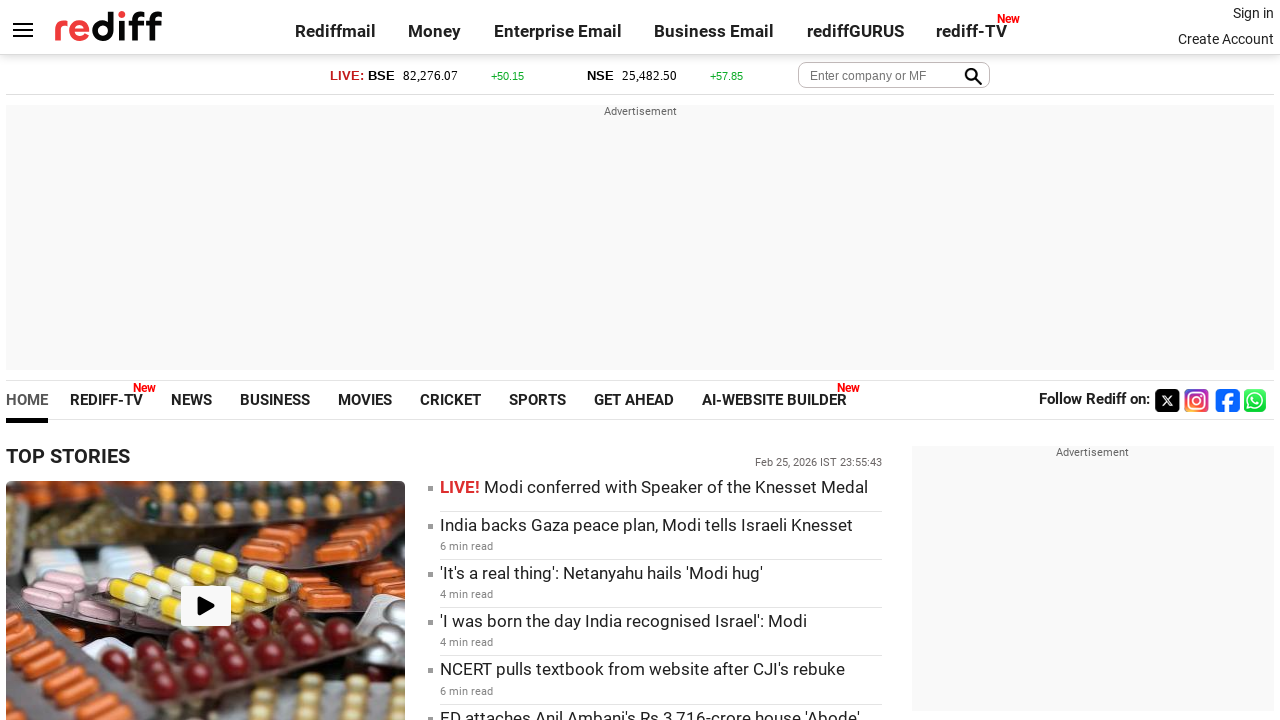

Retrieved href attribute from link: https://www.rediff.com/news/slideshows
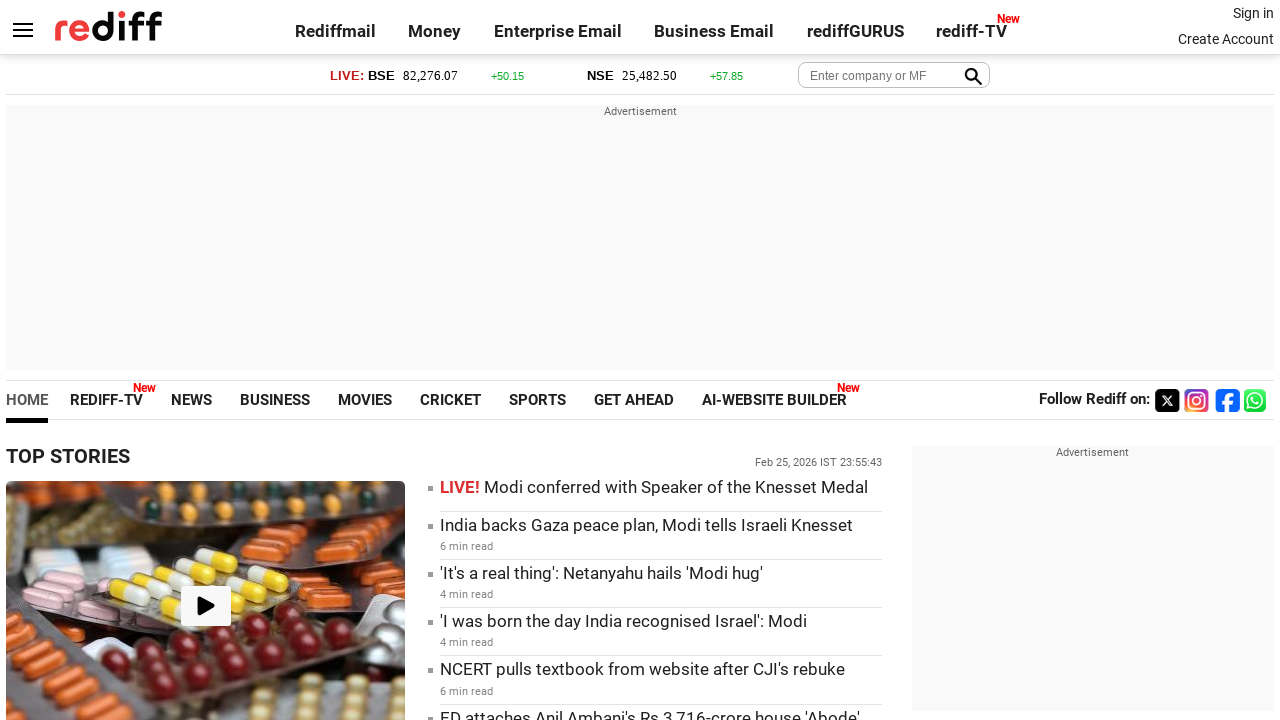

Retrieved inner text from link: Images
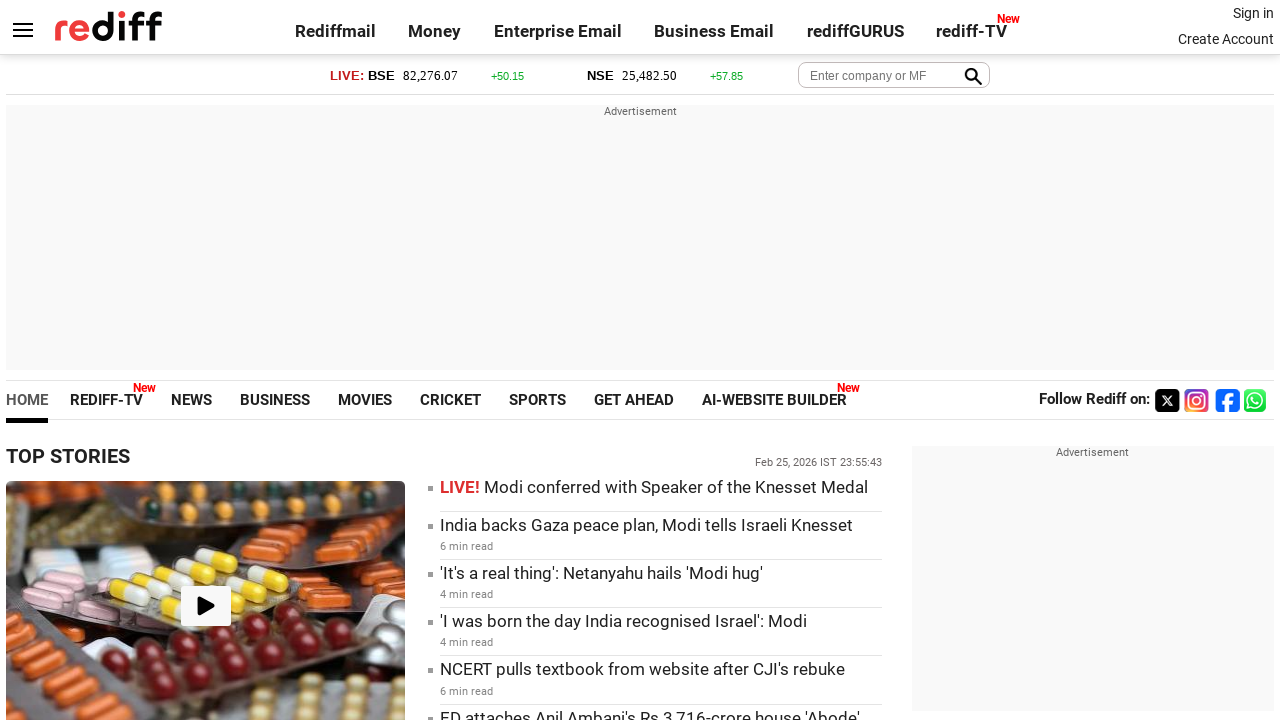

Retrieved href attribute from link: https://www.rediff.com/news/columns
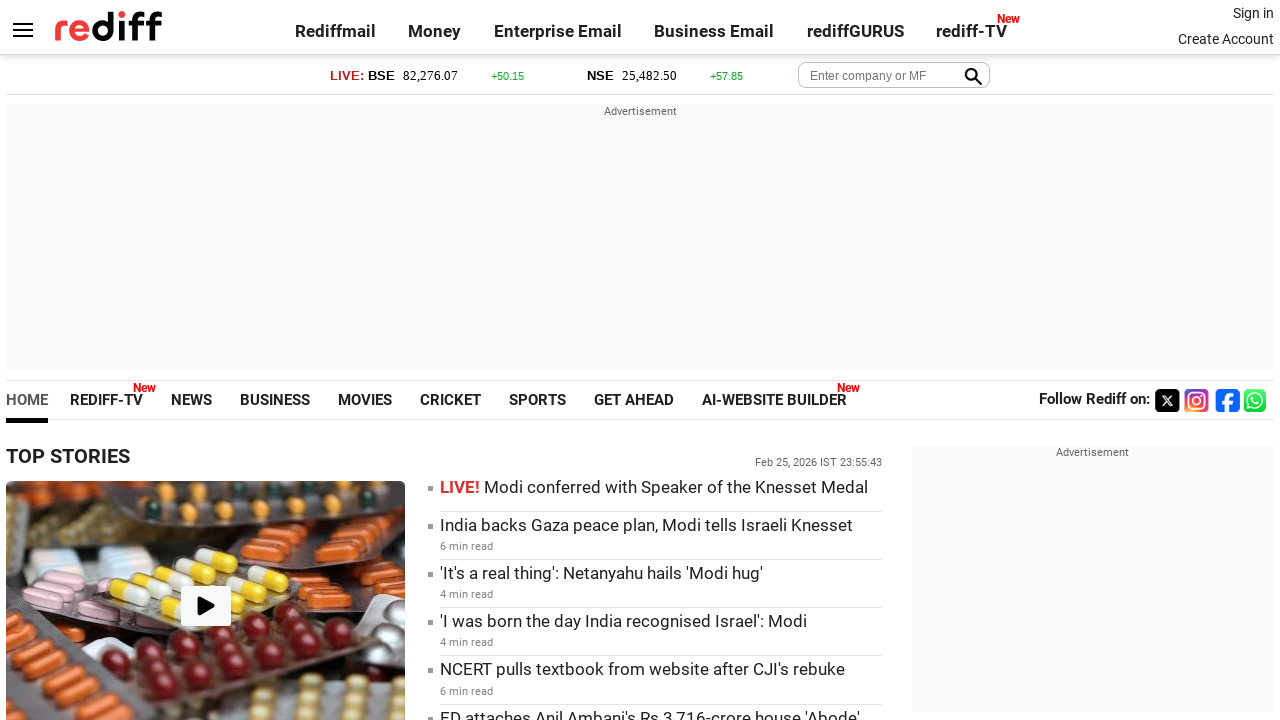

Retrieved inner text from link: Columns
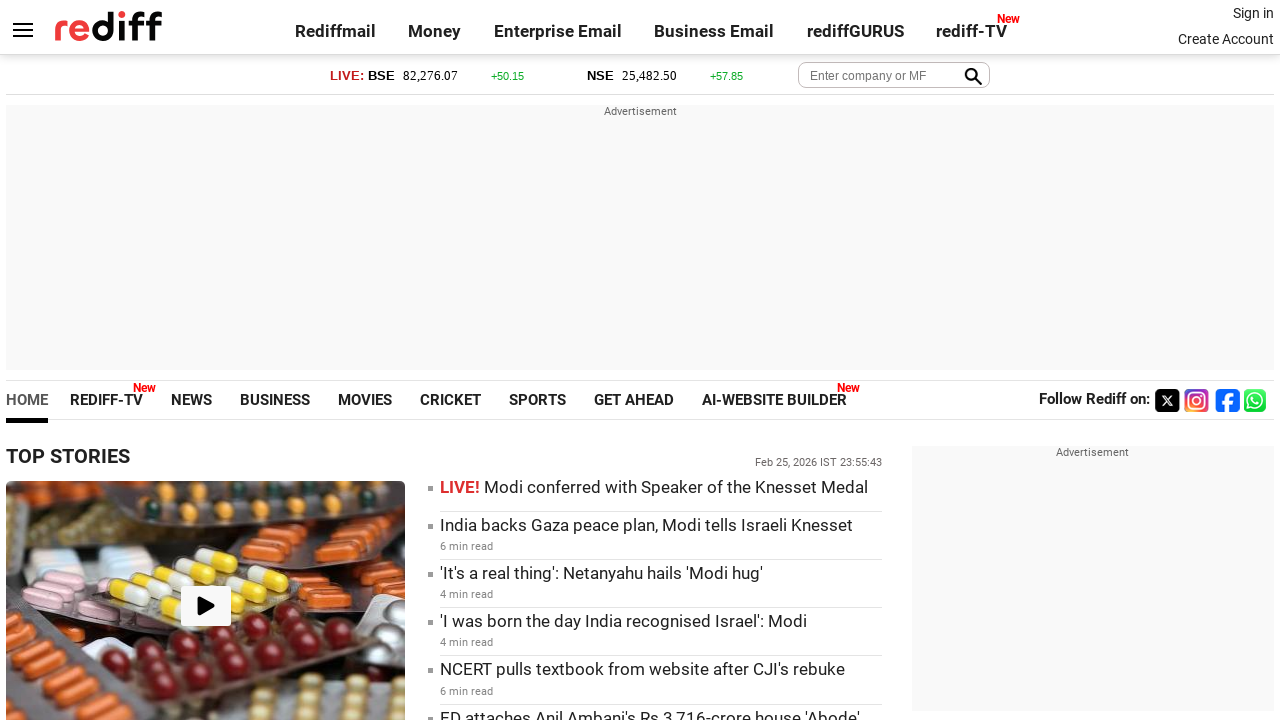

Retrieved href attribute from link: https://www.rediff.com/news/interview
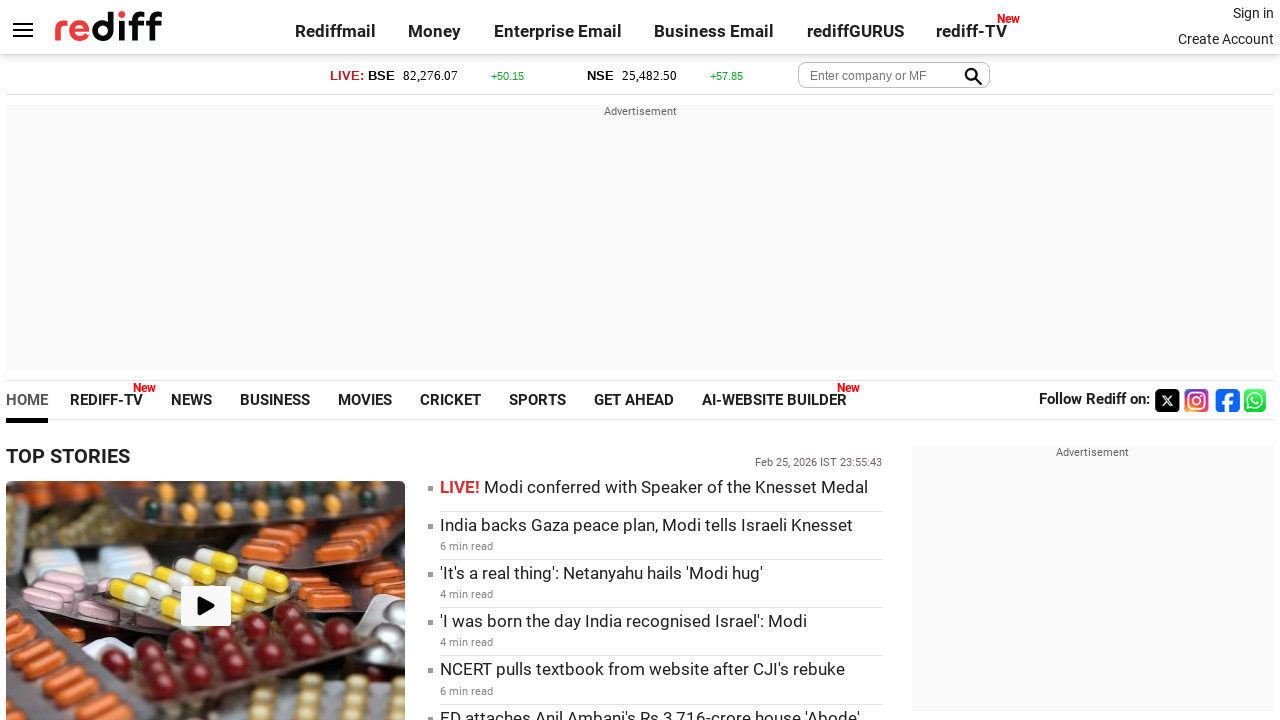

Retrieved inner text from link: Interviews
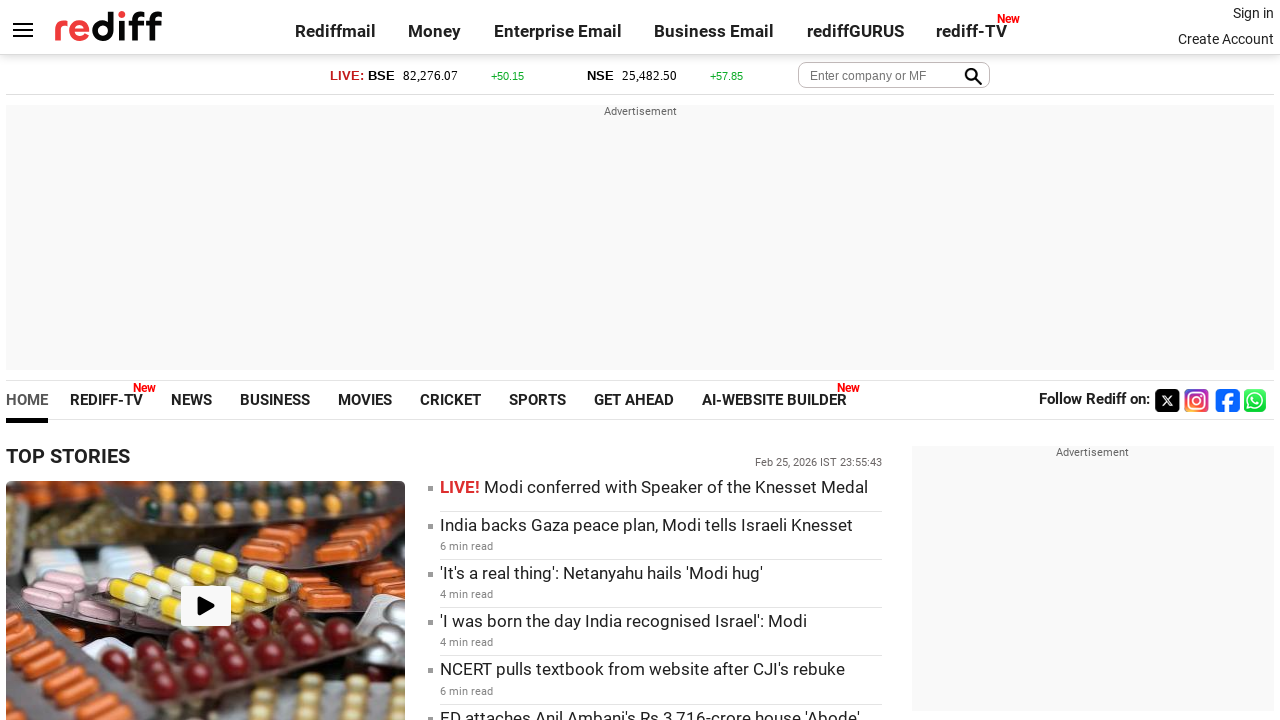

Retrieved href attribute from link: https://www.rediff.com/news/specials
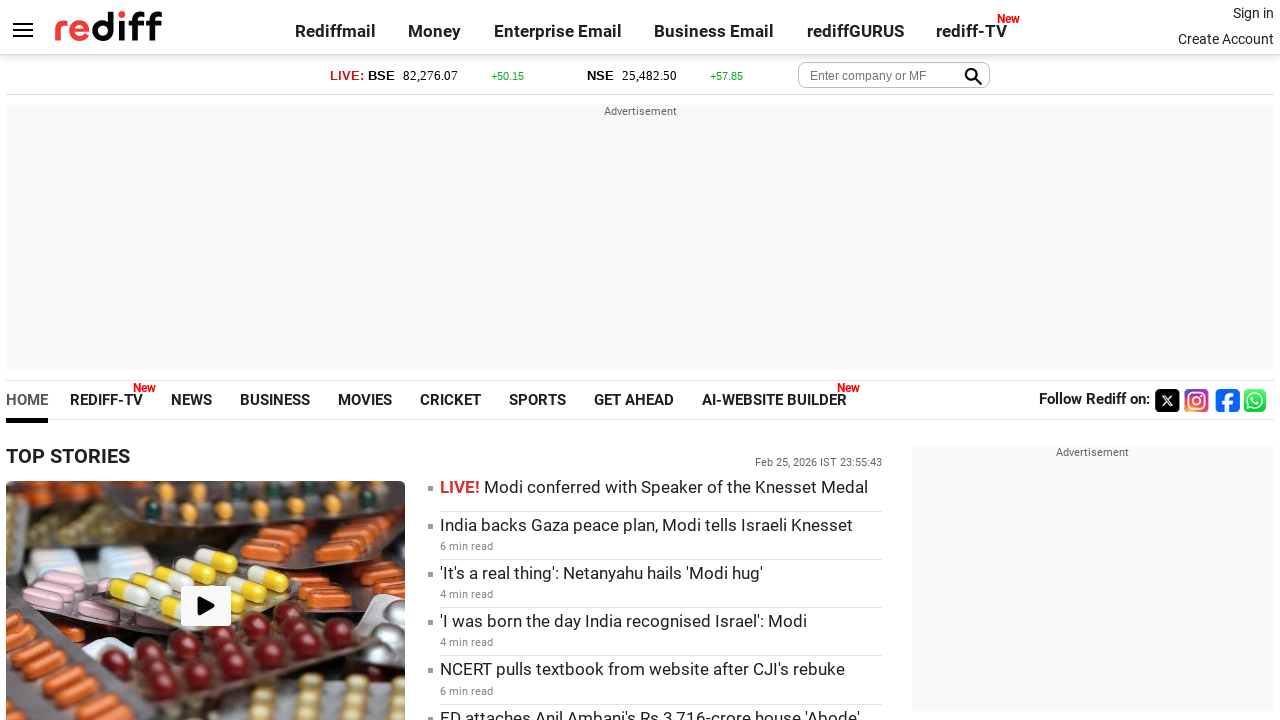

Retrieved inner text from link: Specials
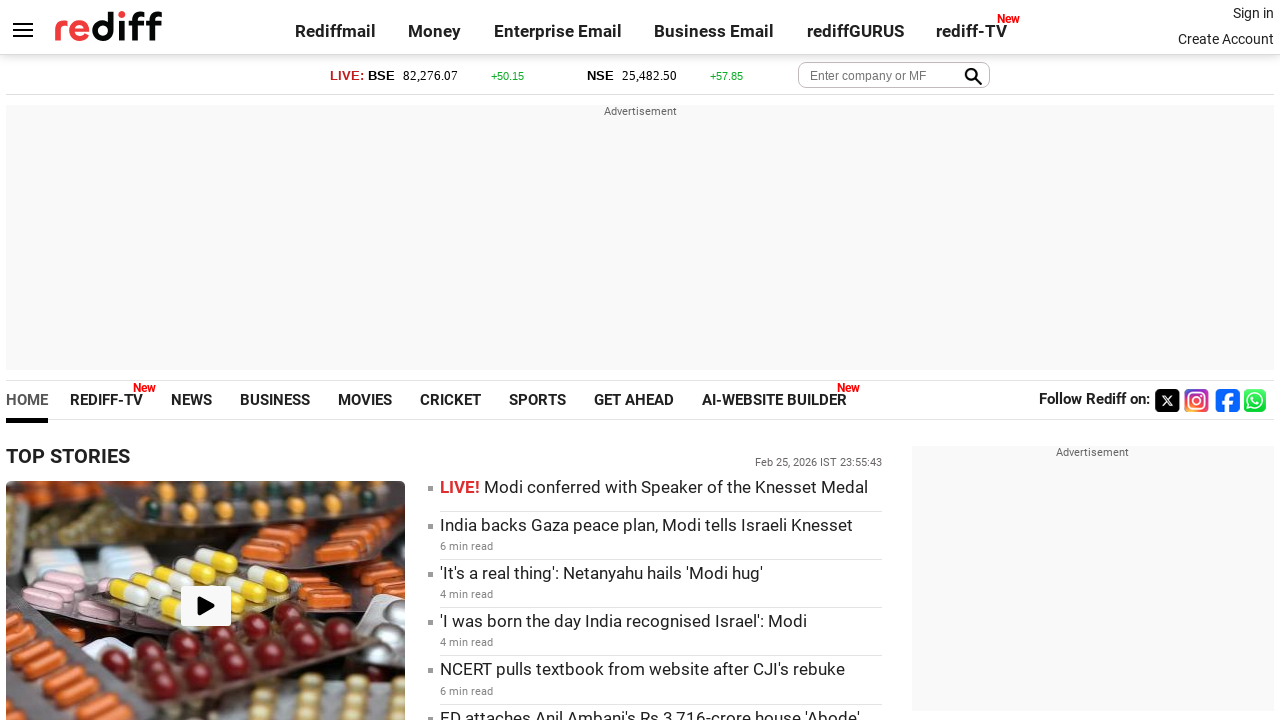

Retrieved href attribute from link: https://www.rediff.com/business/headlines
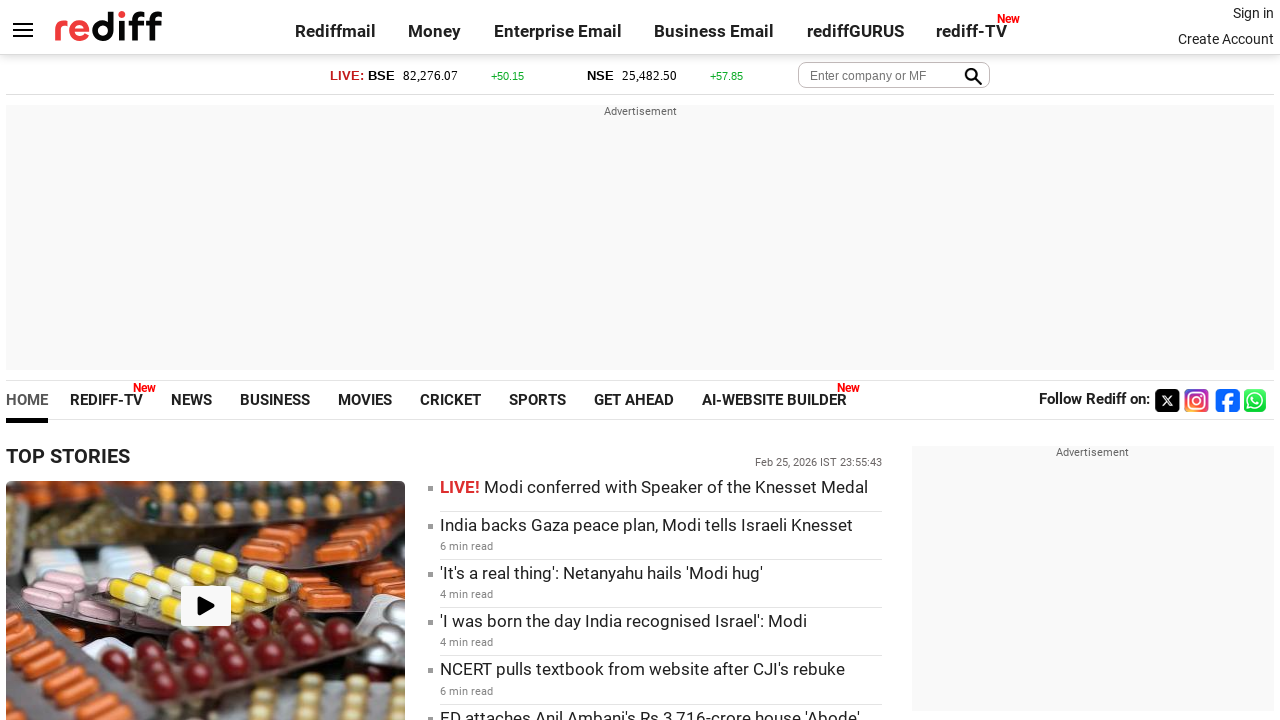

Retrieved inner text from link: Headlines
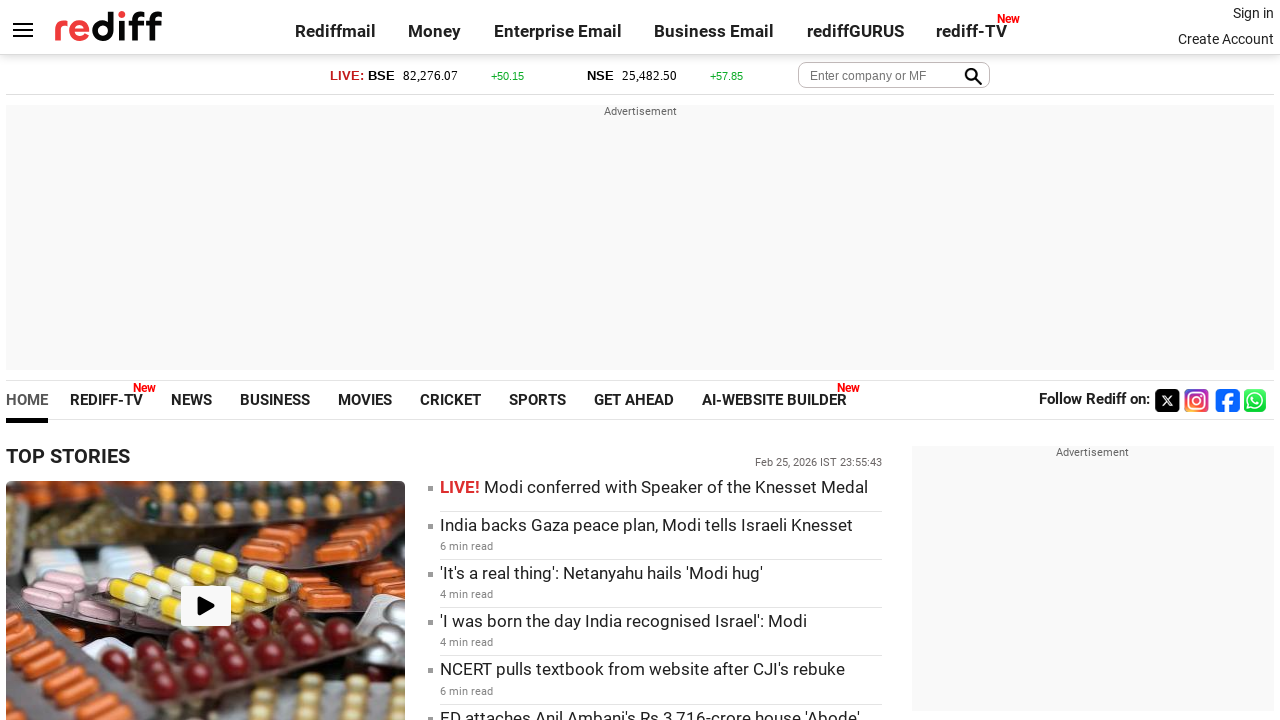

Retrieved href attribute from link: https://www.rediff.com/business/columns
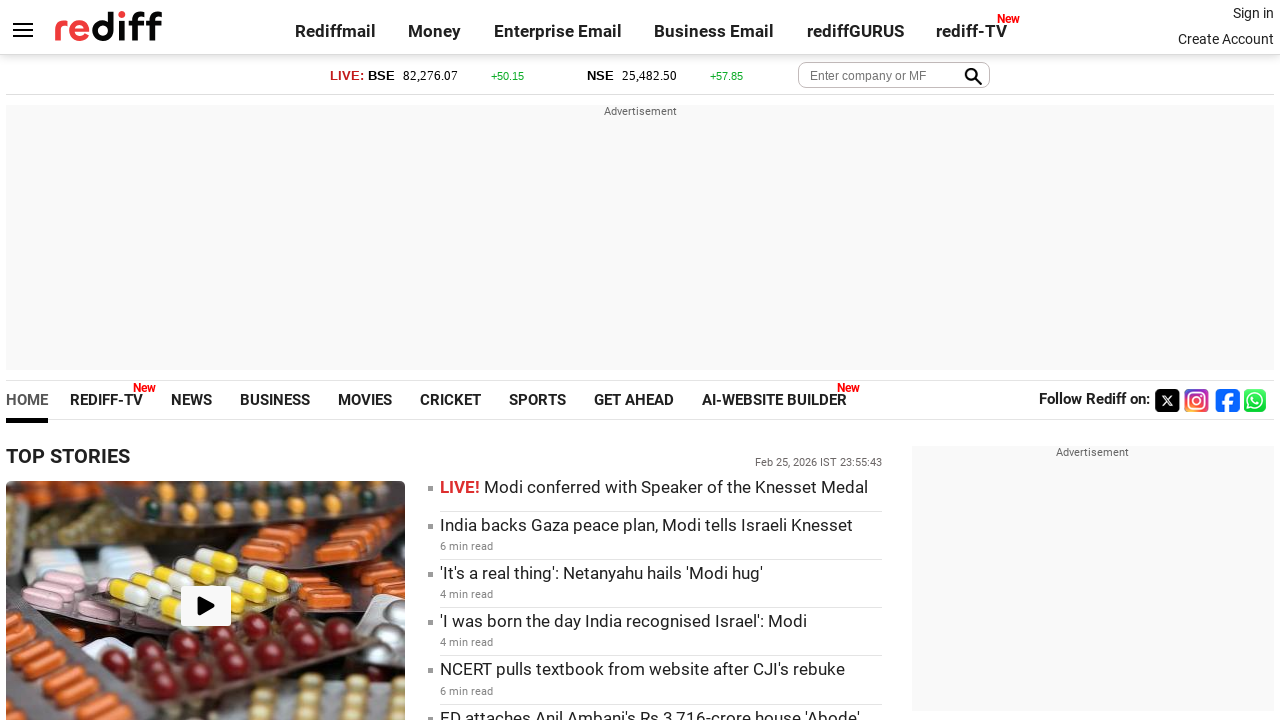

Retrieved inner text from link: Columns
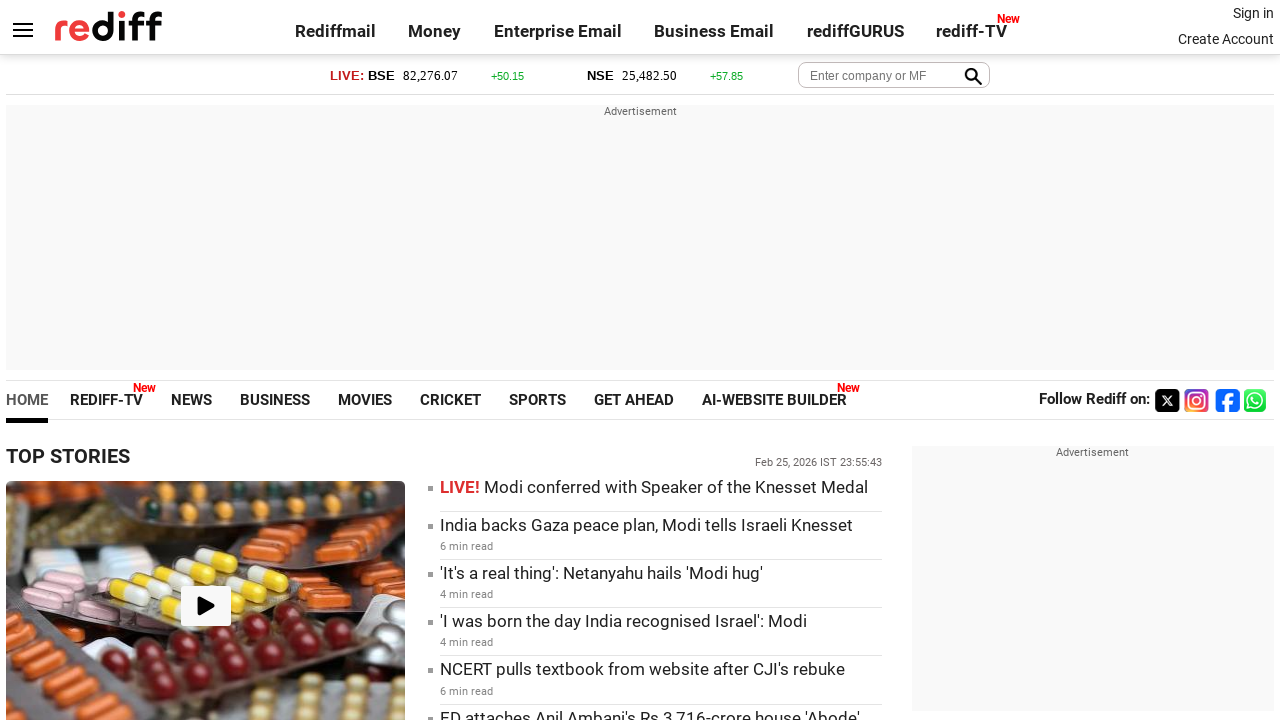

Retrieved href attribute from link: https://www.rediff.com/business/specials
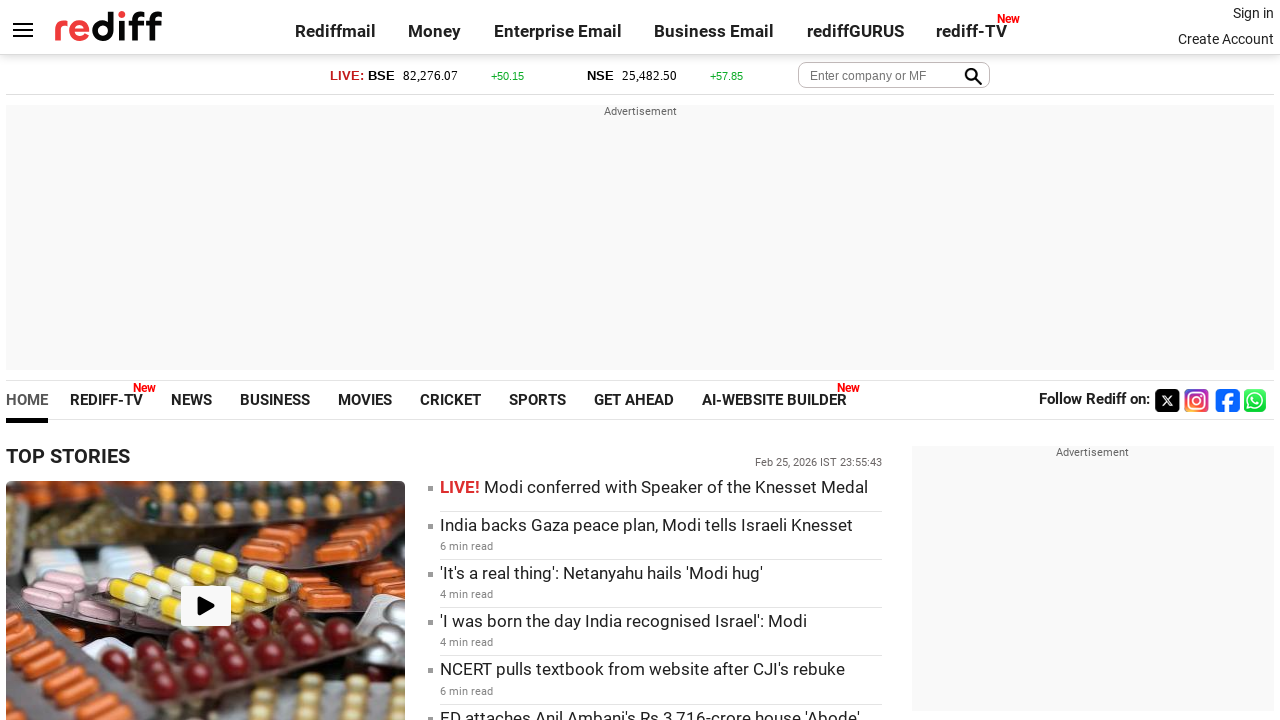

Retrieved inner text from link: Specials
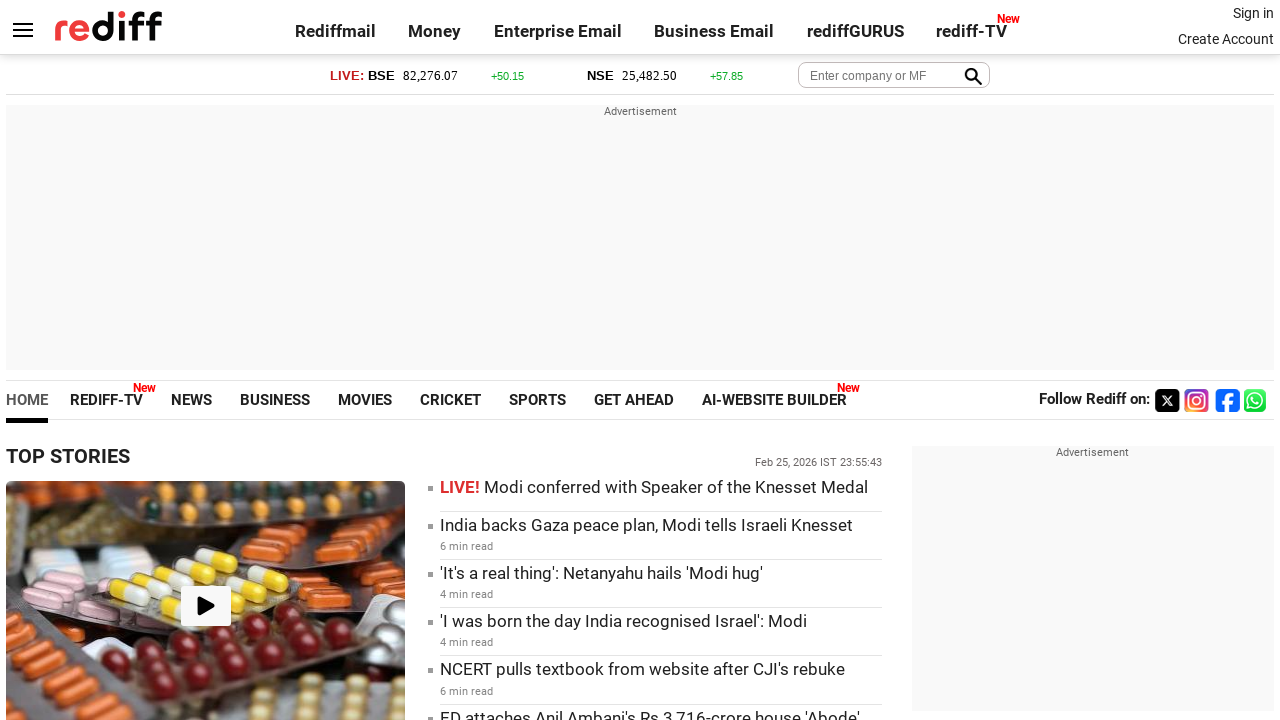

Retrieved href attribute from link: https://www.rediff.com/business/personal-finance
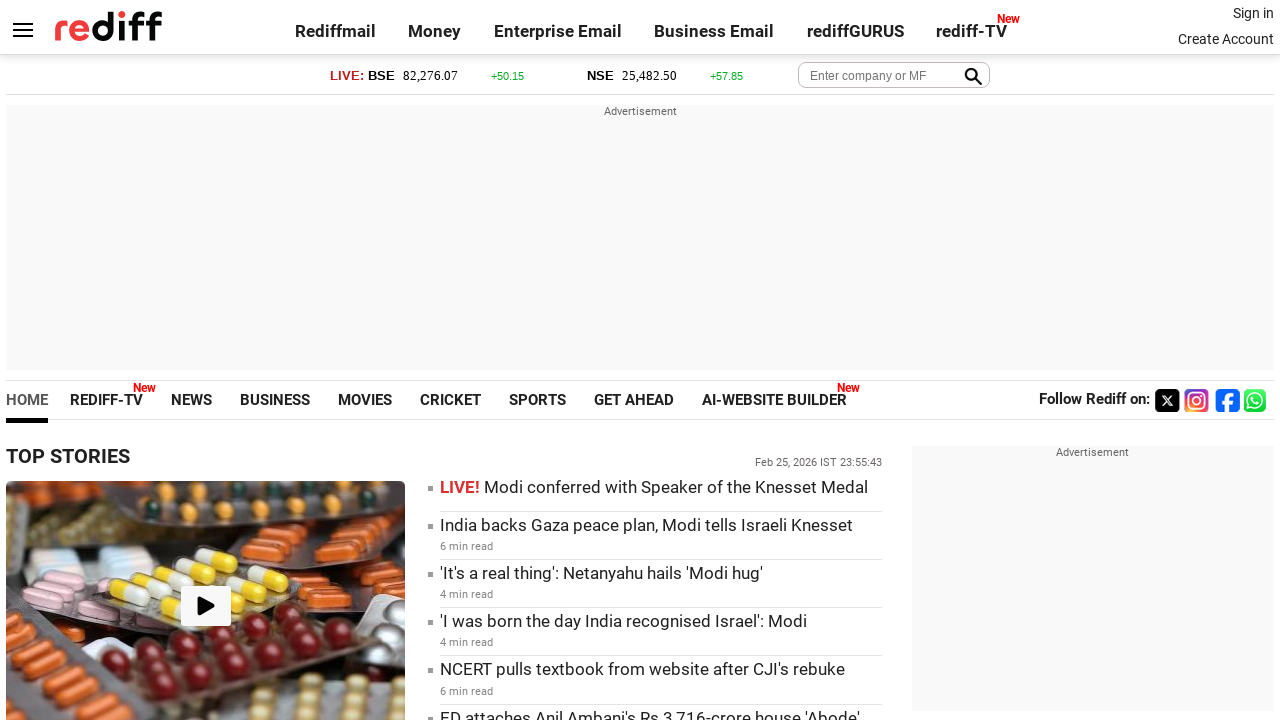

Retrieved inner text from link: Personal Finance
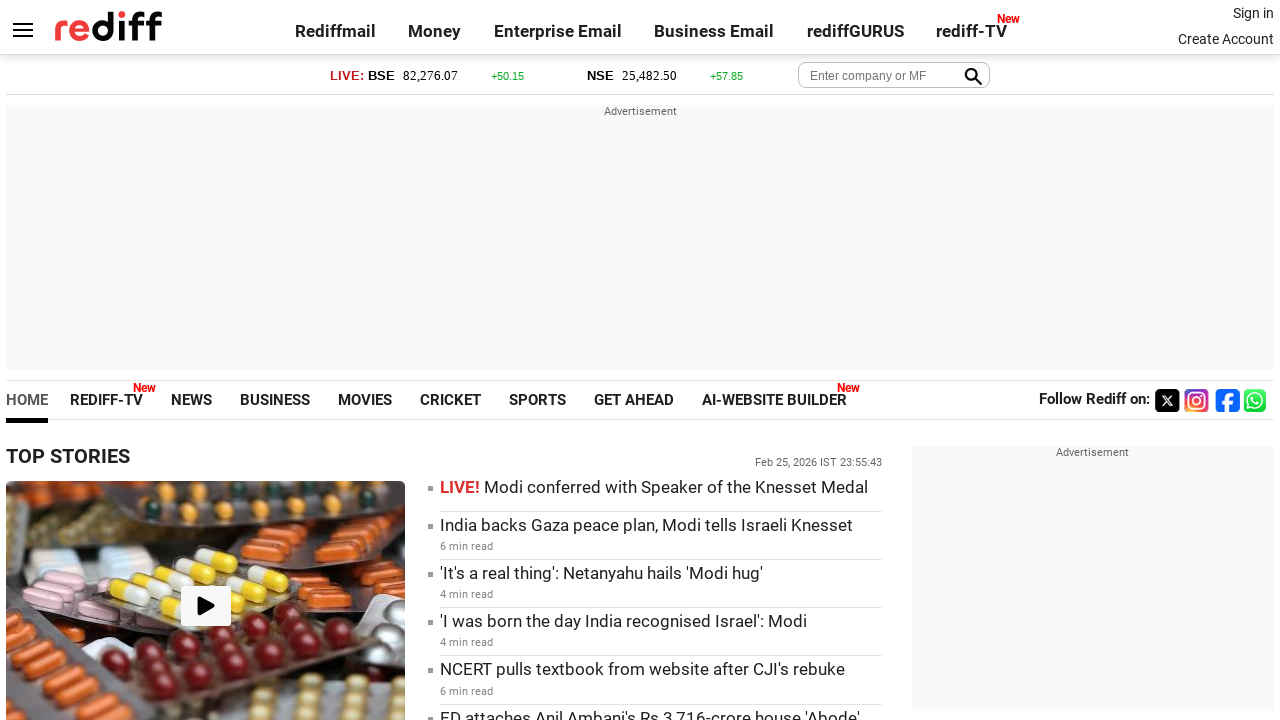

Retrieved href attribute from link: https://www.rediff.com/business/interviews
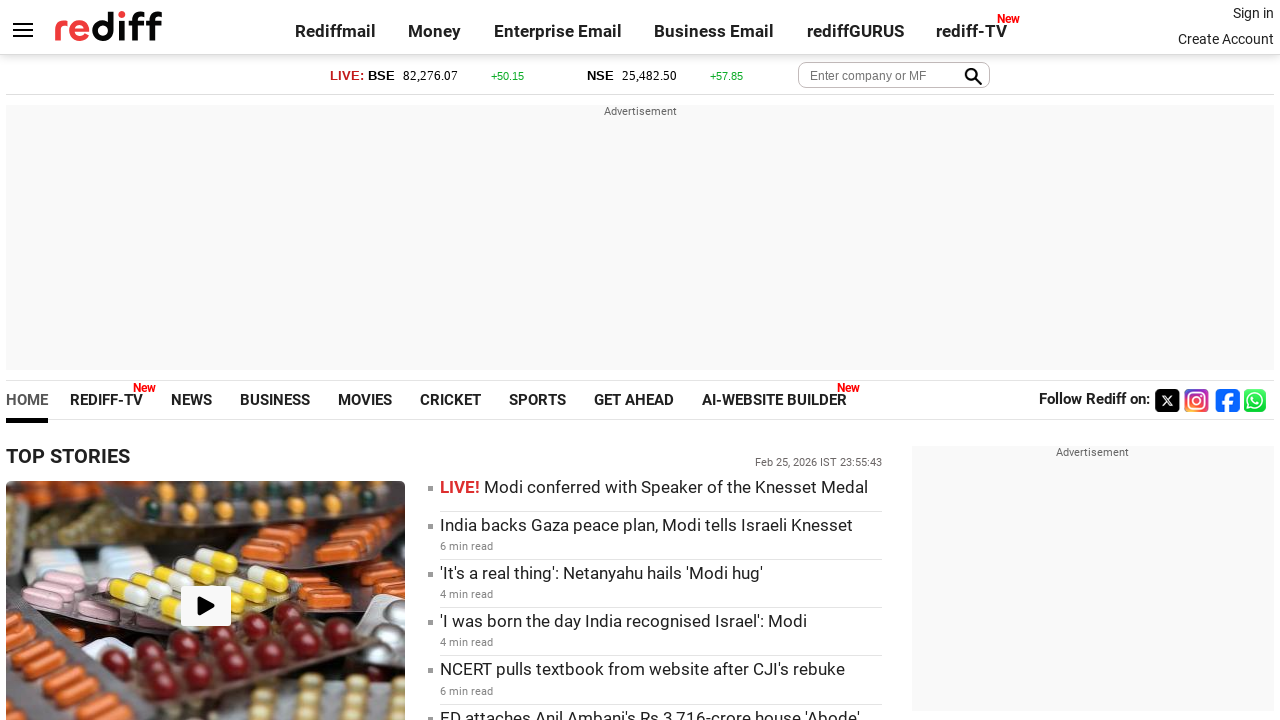

Retrieved inner text from link: Interviews
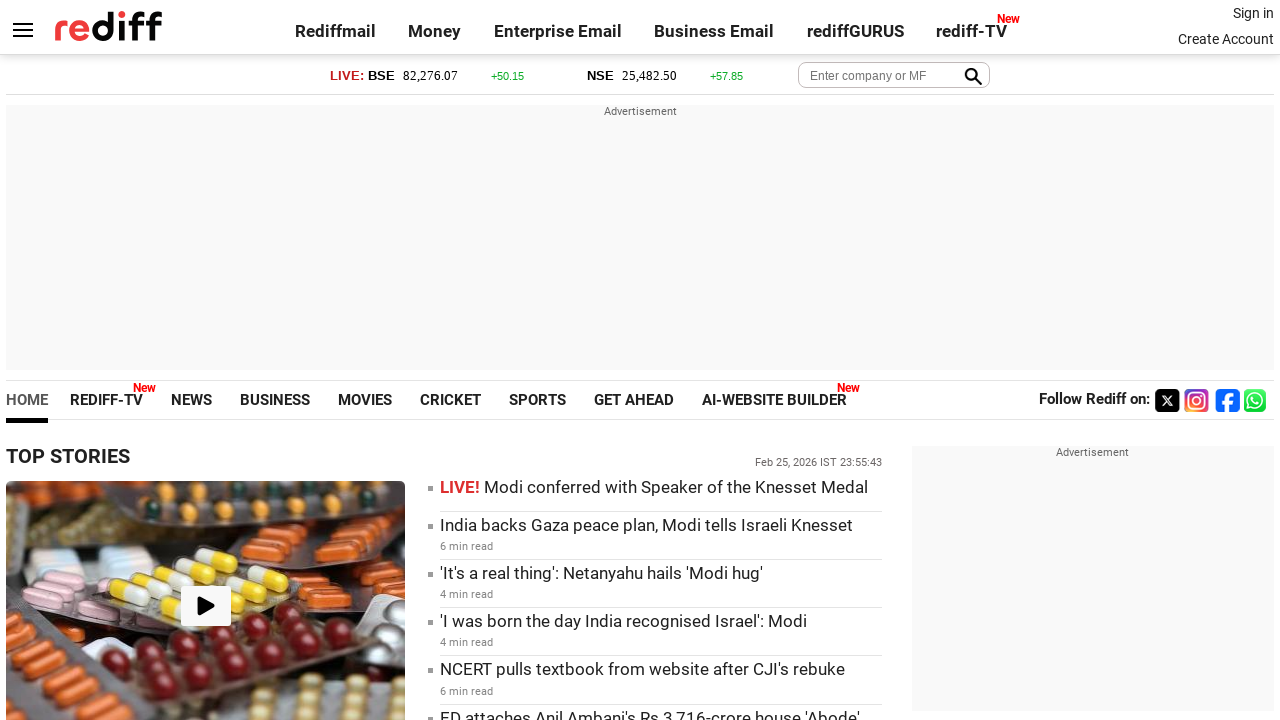

Retrieved href attribute from link: https://www.rediff.com/business/slideshows
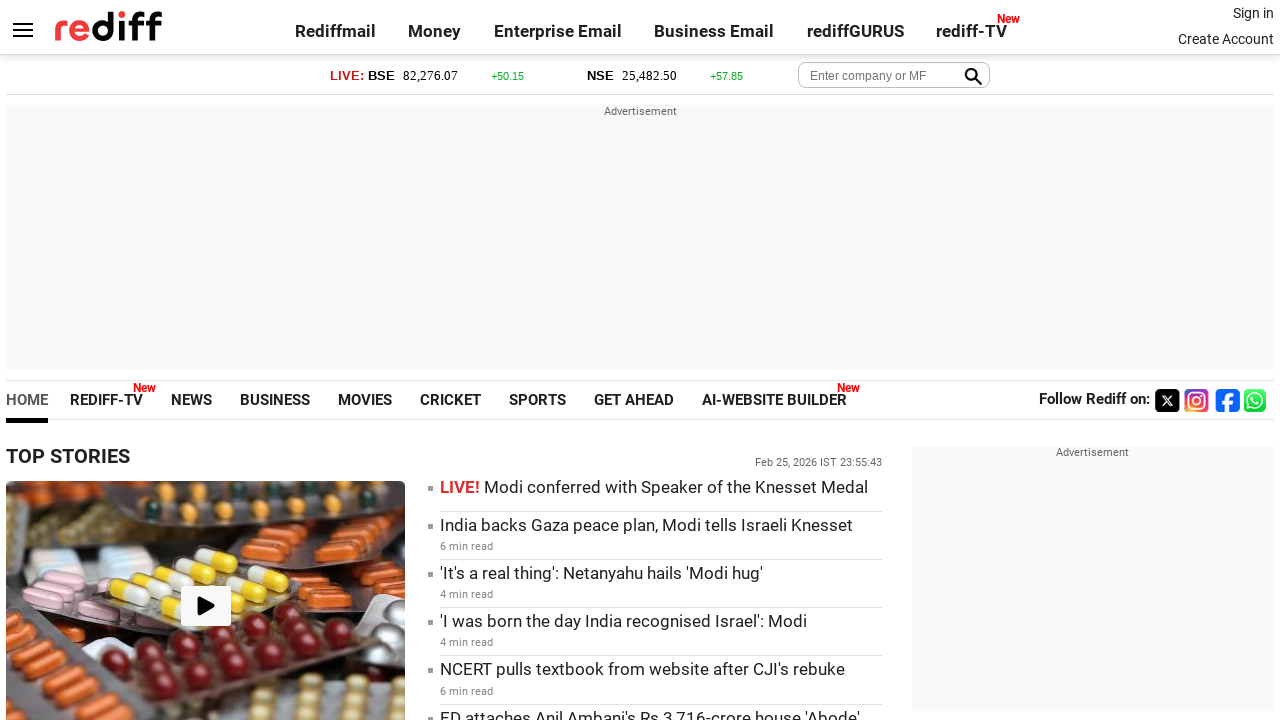

Retrieved inner text from link: Images
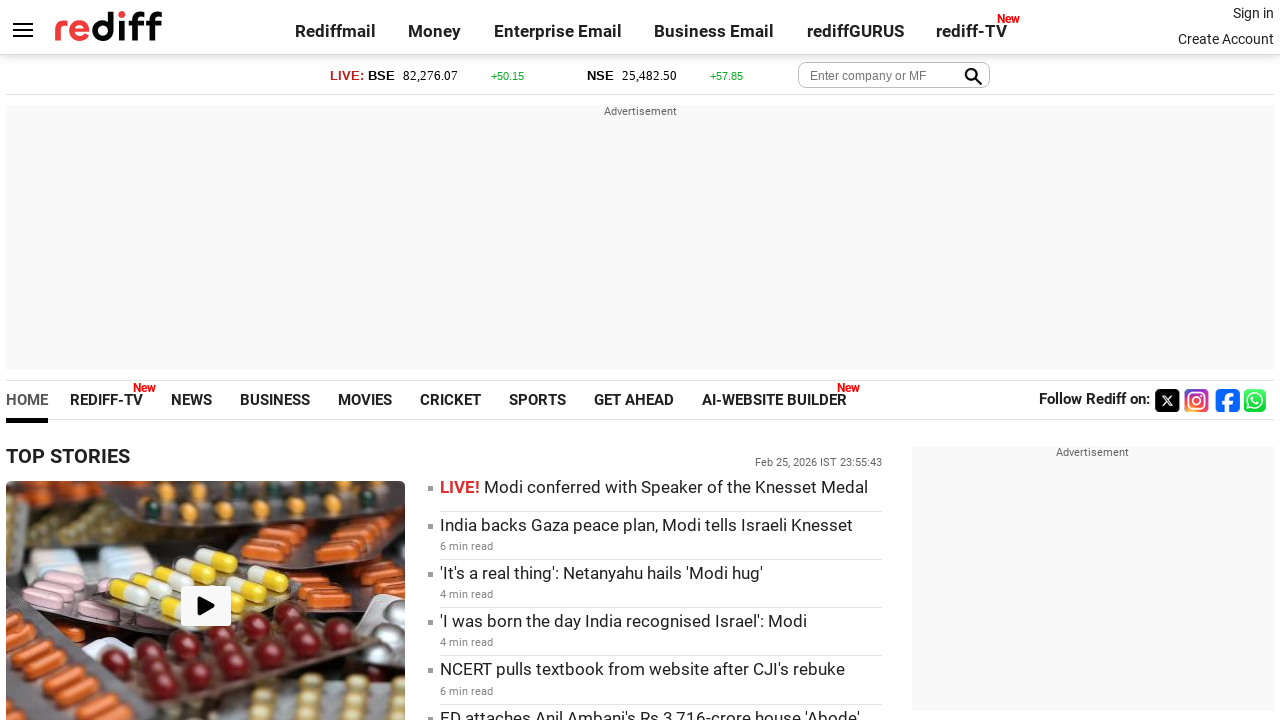

Retrieved href attribute from link: https://www.rediff.com/business/technology
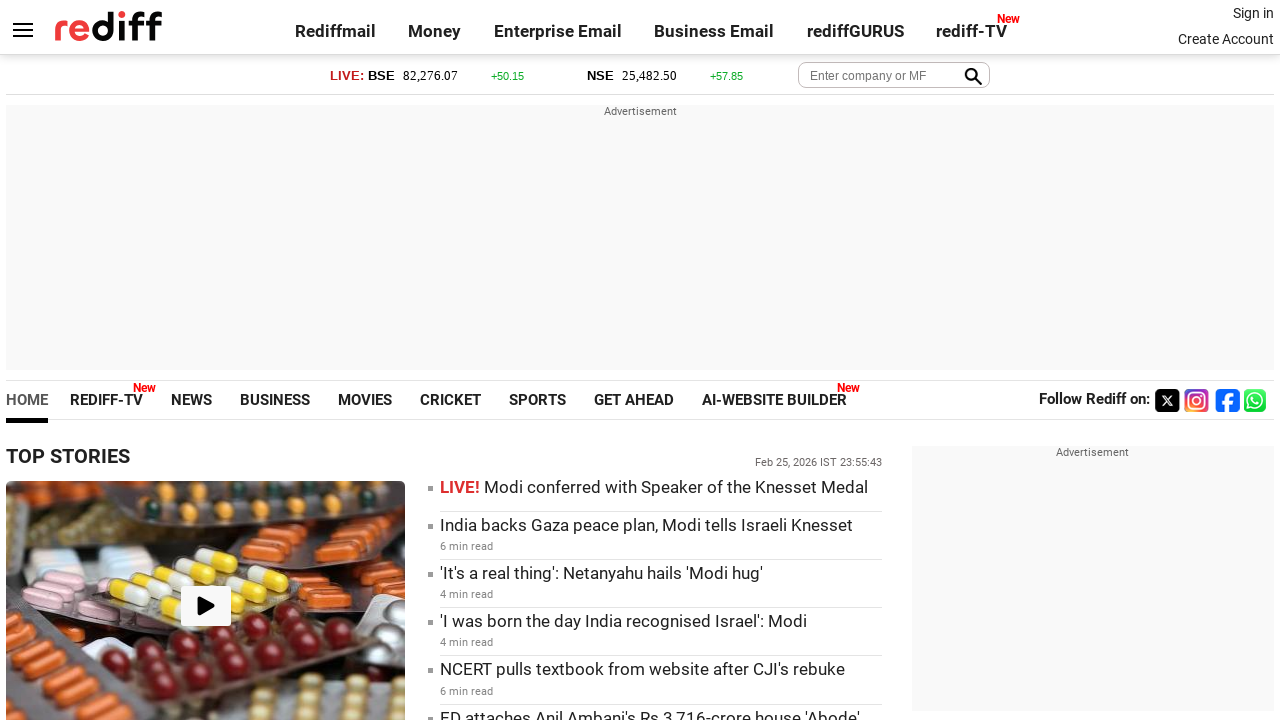

Retrieved inner text from link: Technology
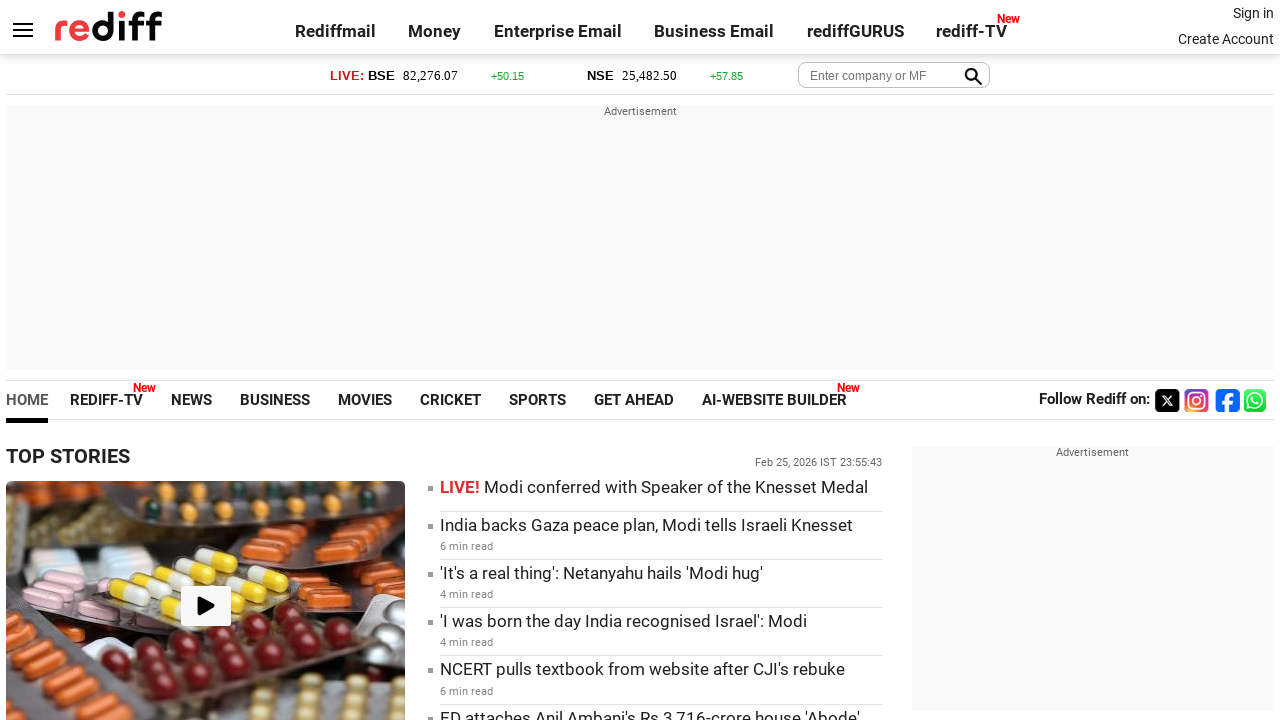

Retrieved href attribute from link: https://www.rediff.com/business/automobiles
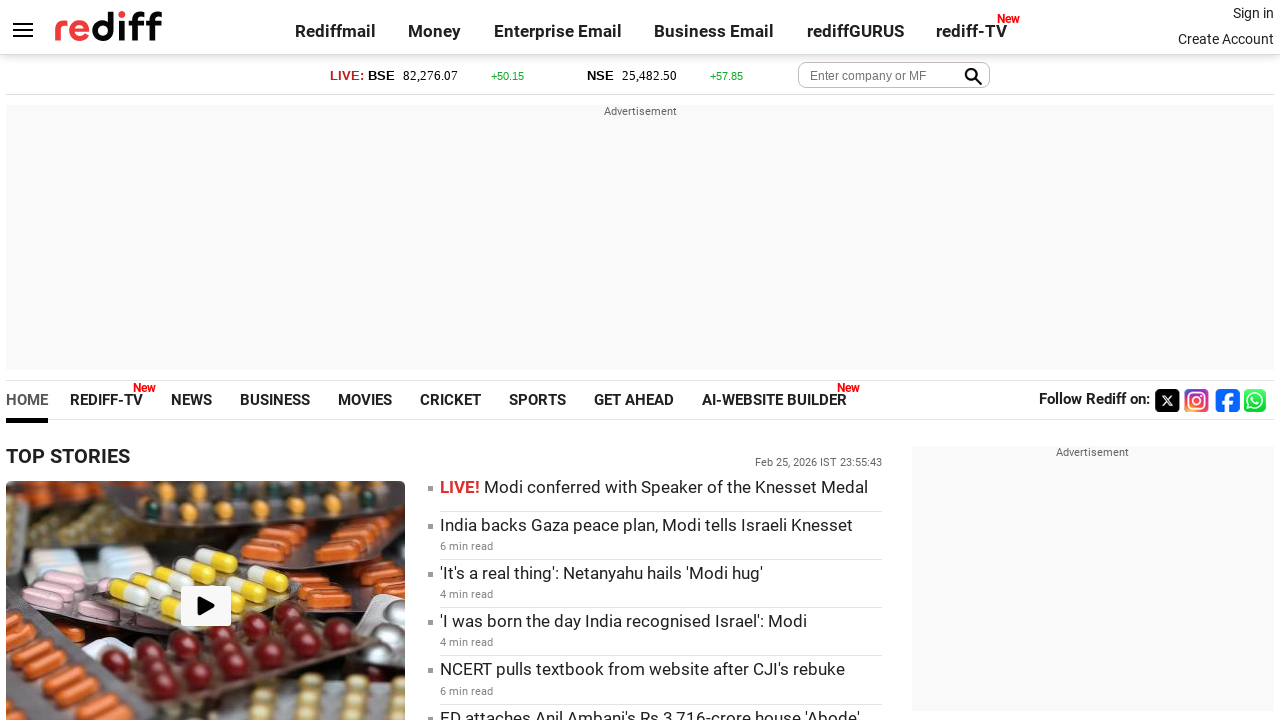

Retrieved inner text from link: Auto
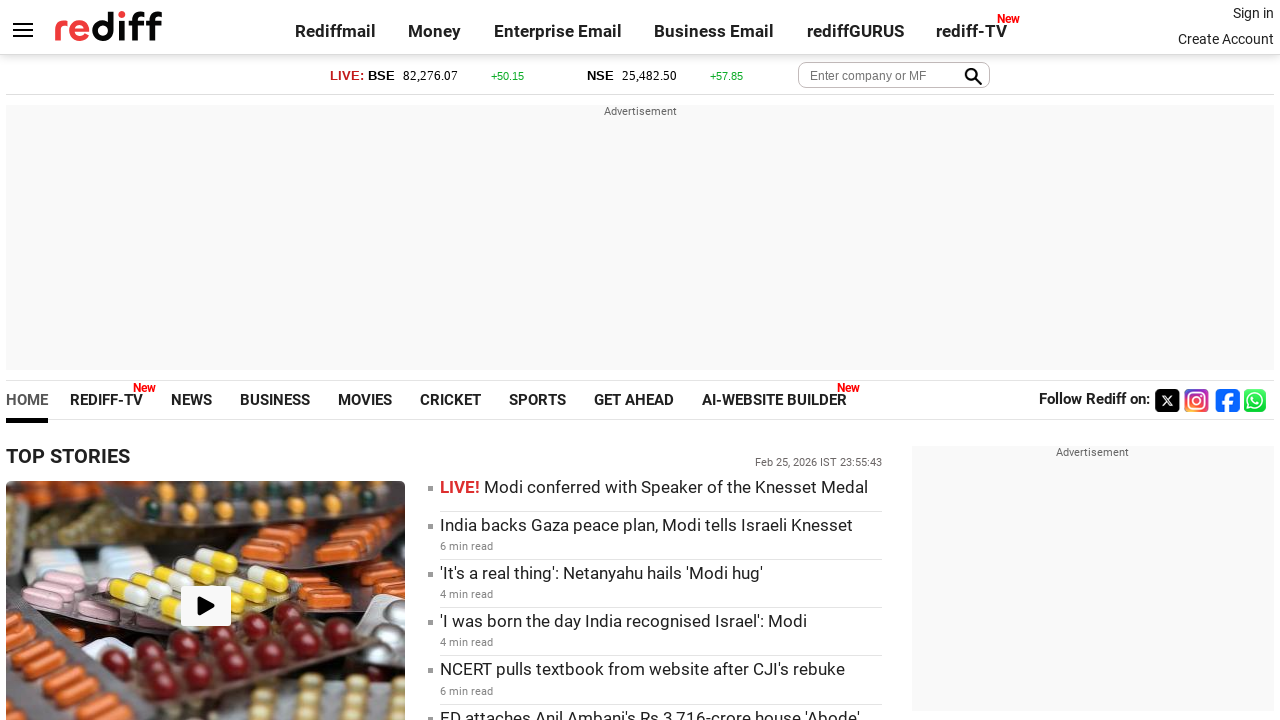

Retrieved href attribute from link: https://www.rediff.com/business/personal-finance/headlines
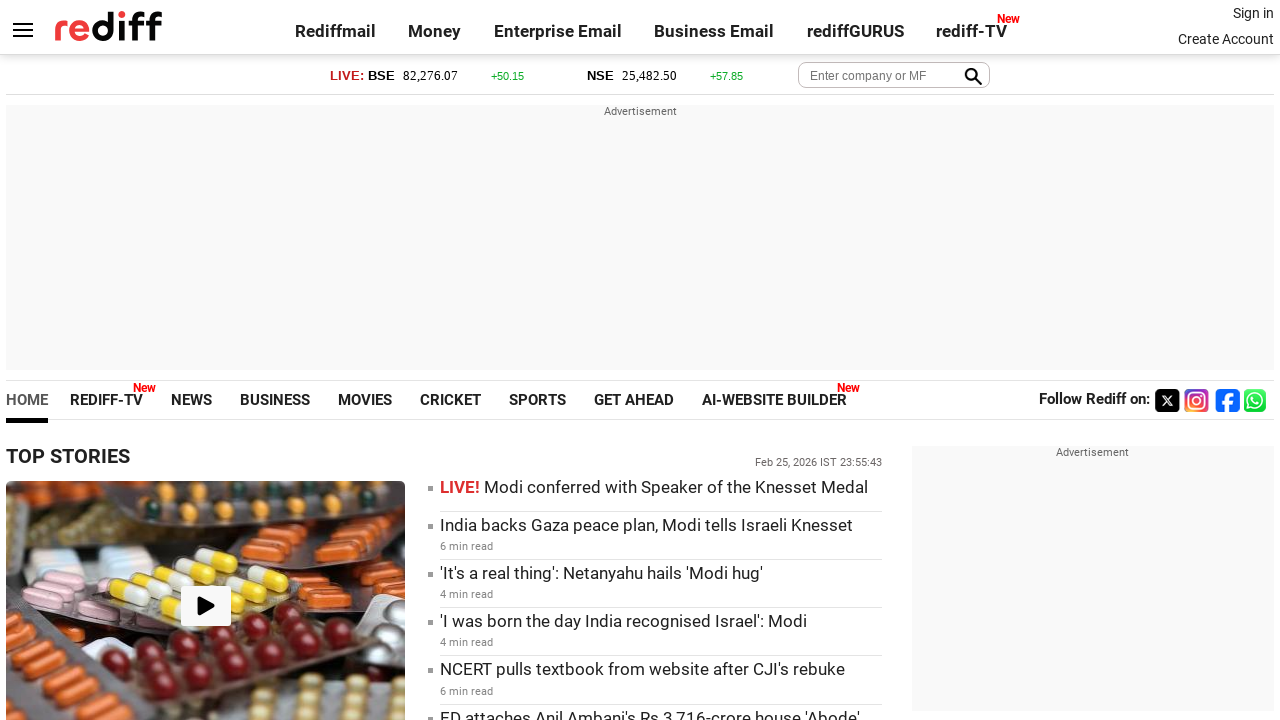

Retrieved inner text from link: Money Tips
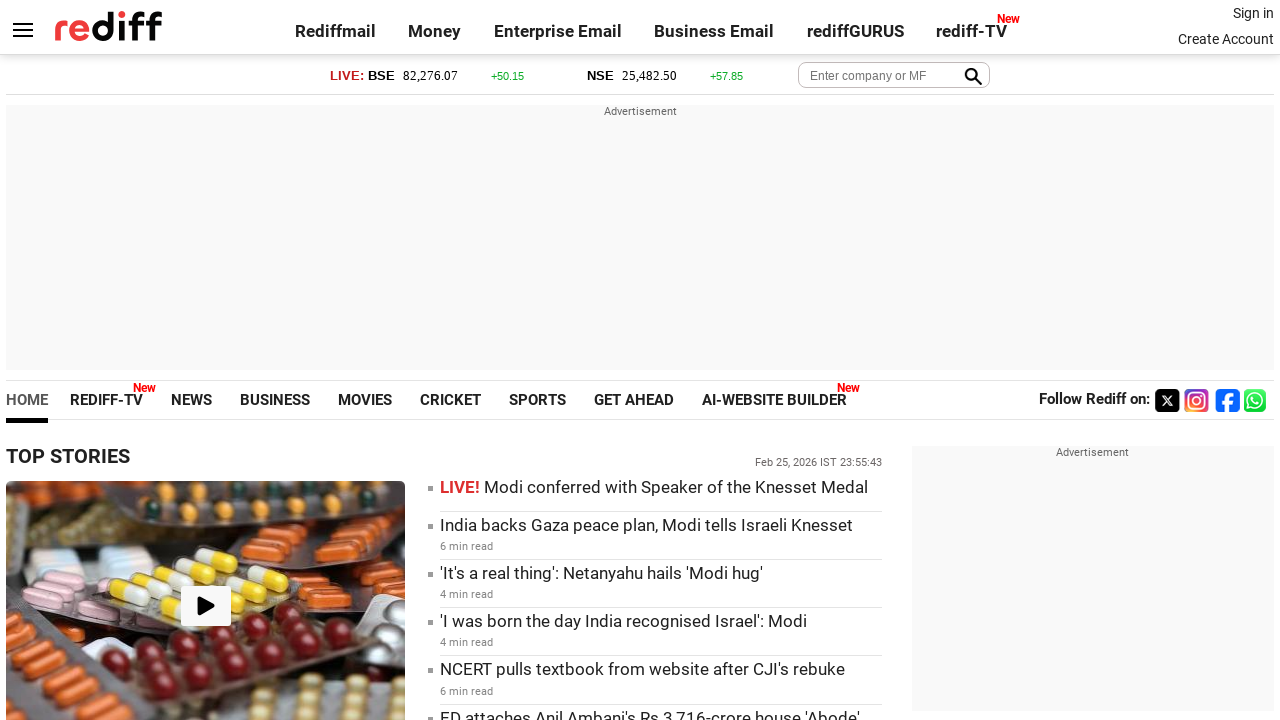

Retrieved href attribute from link: https://www.rediff.com/business/union-budget-2026
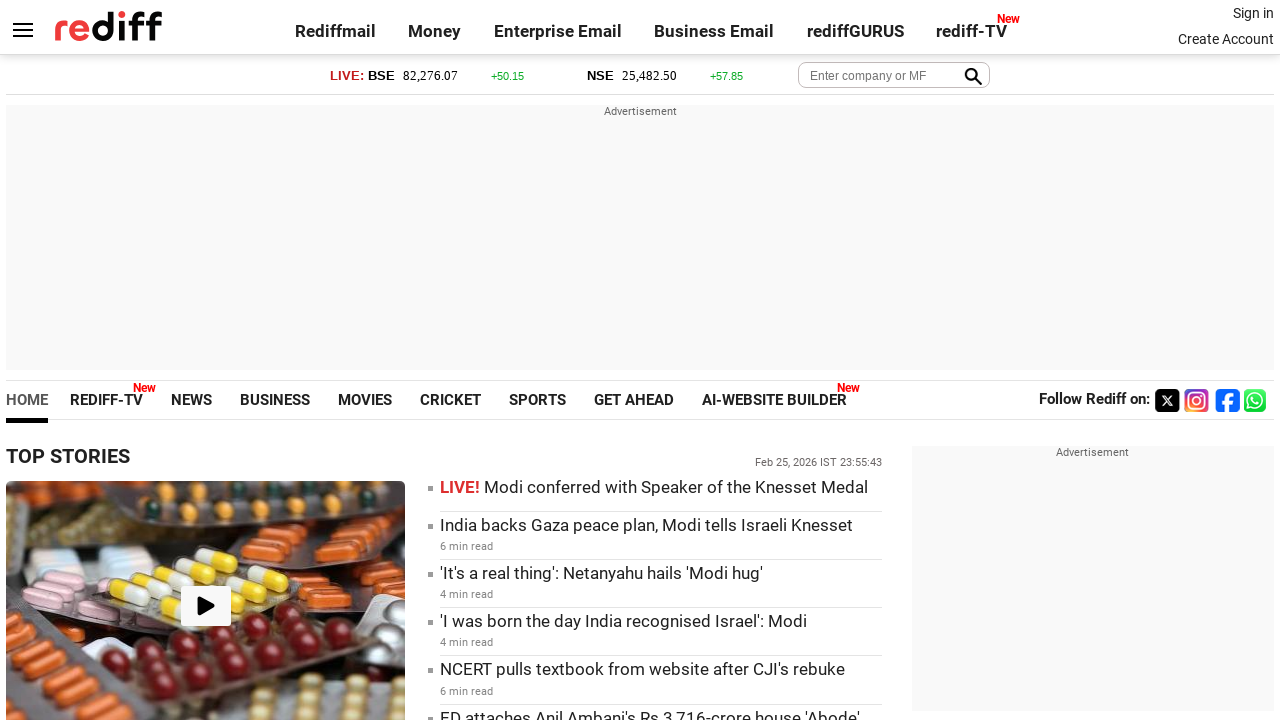

Retrieved inner text from link: UNION BUDGET 2026
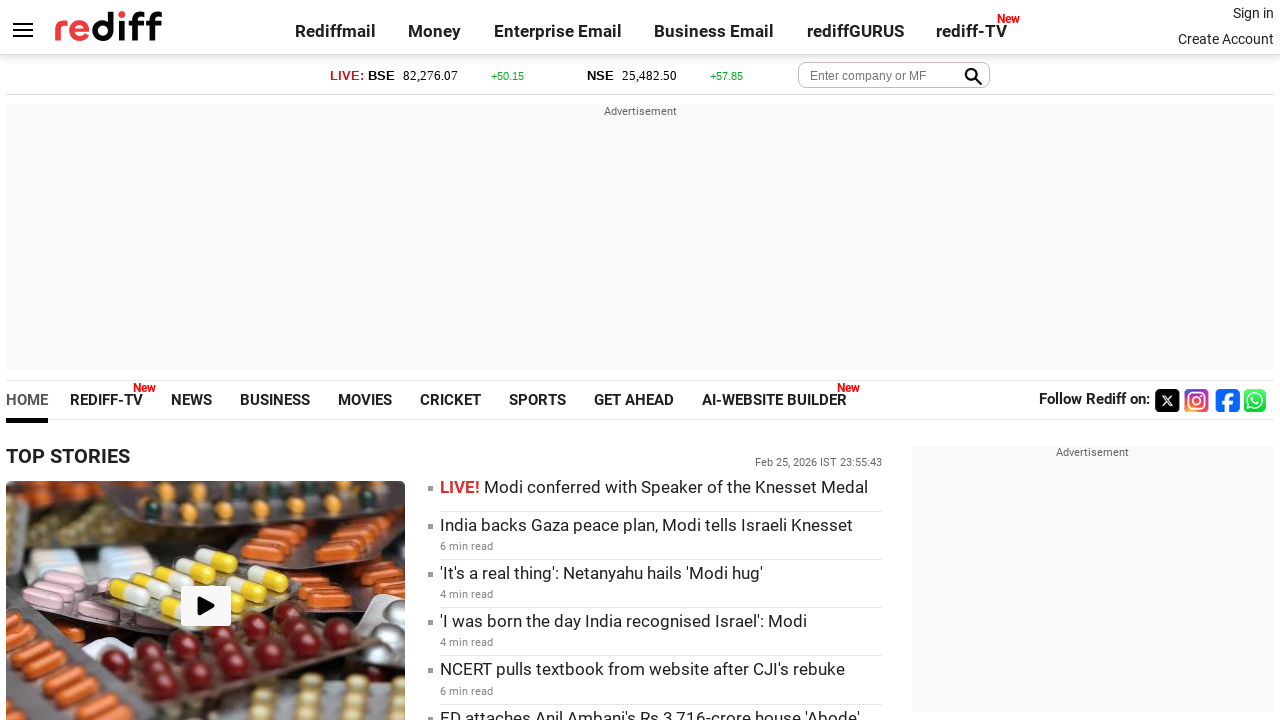

Retrieved href attribute from link: https://www.rediff.com/movies/headlines
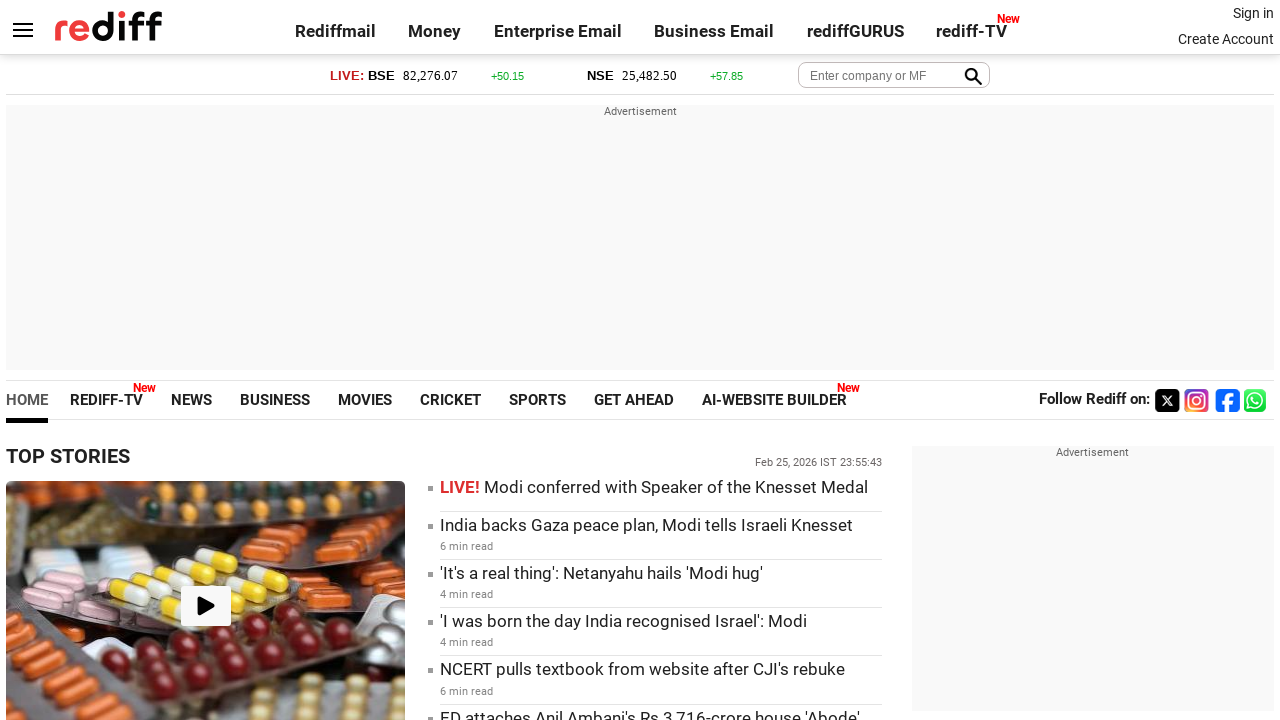

Retrieved inner text from link: Headlines
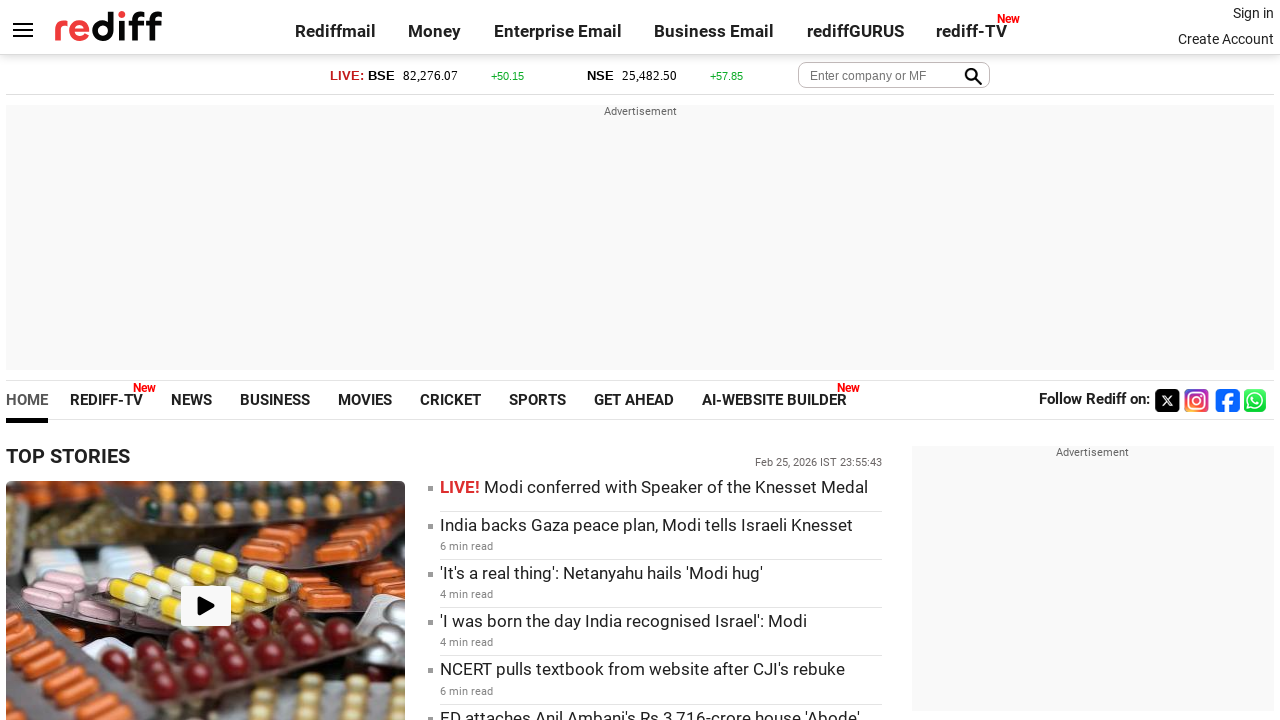

Retrieved href attribute from link: https://www.rediff.com/movies/interviews
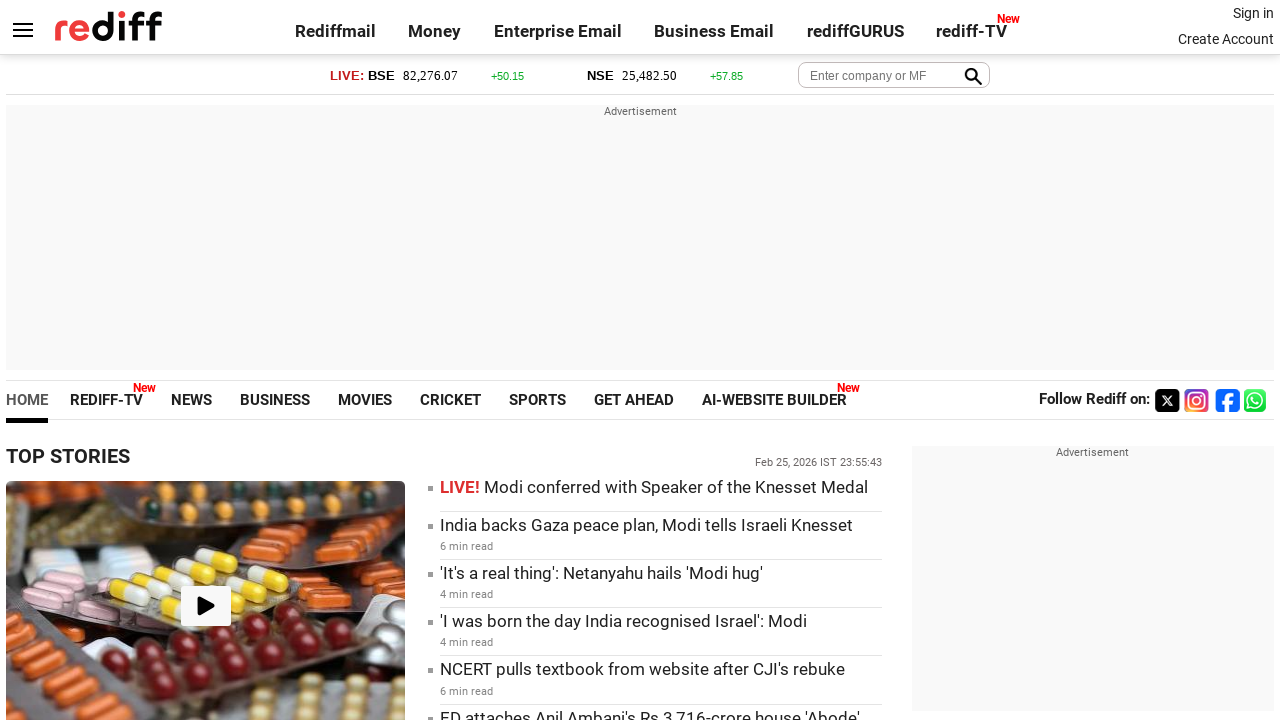

Retrieved inner text from link: Interviews
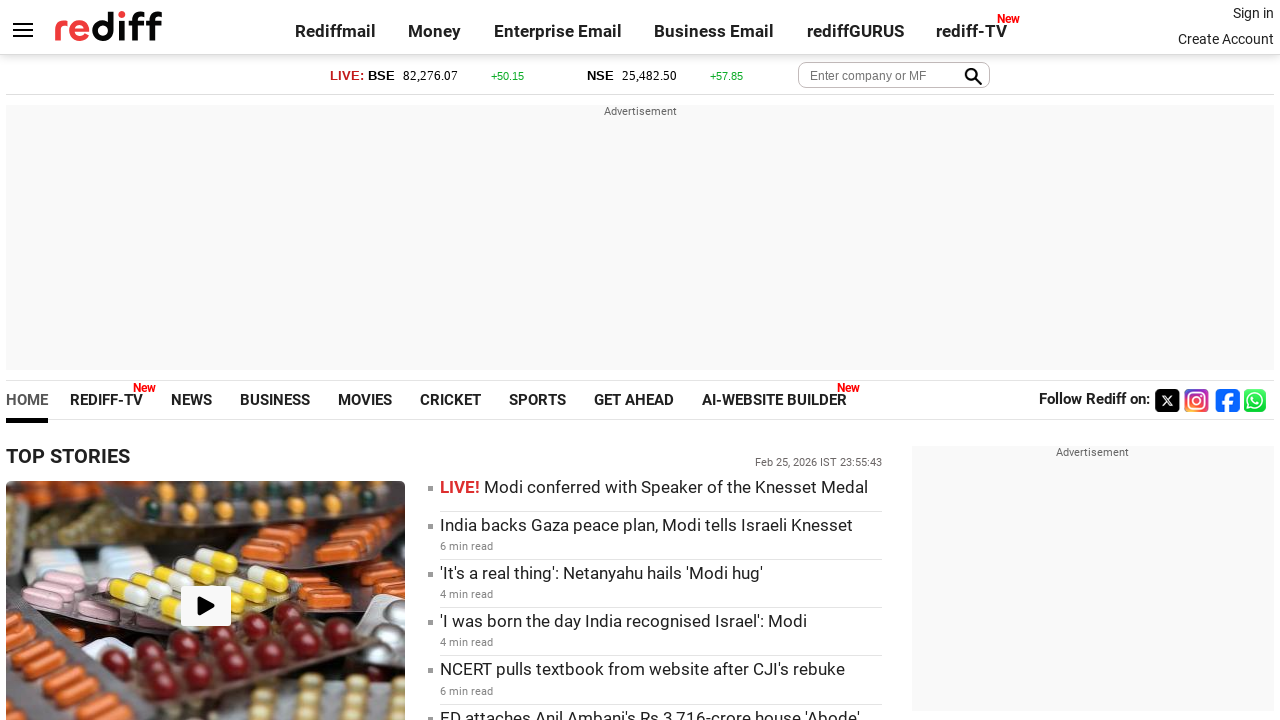

Retrieved href attribute from link: https://www.rediff.com/movies/reviews
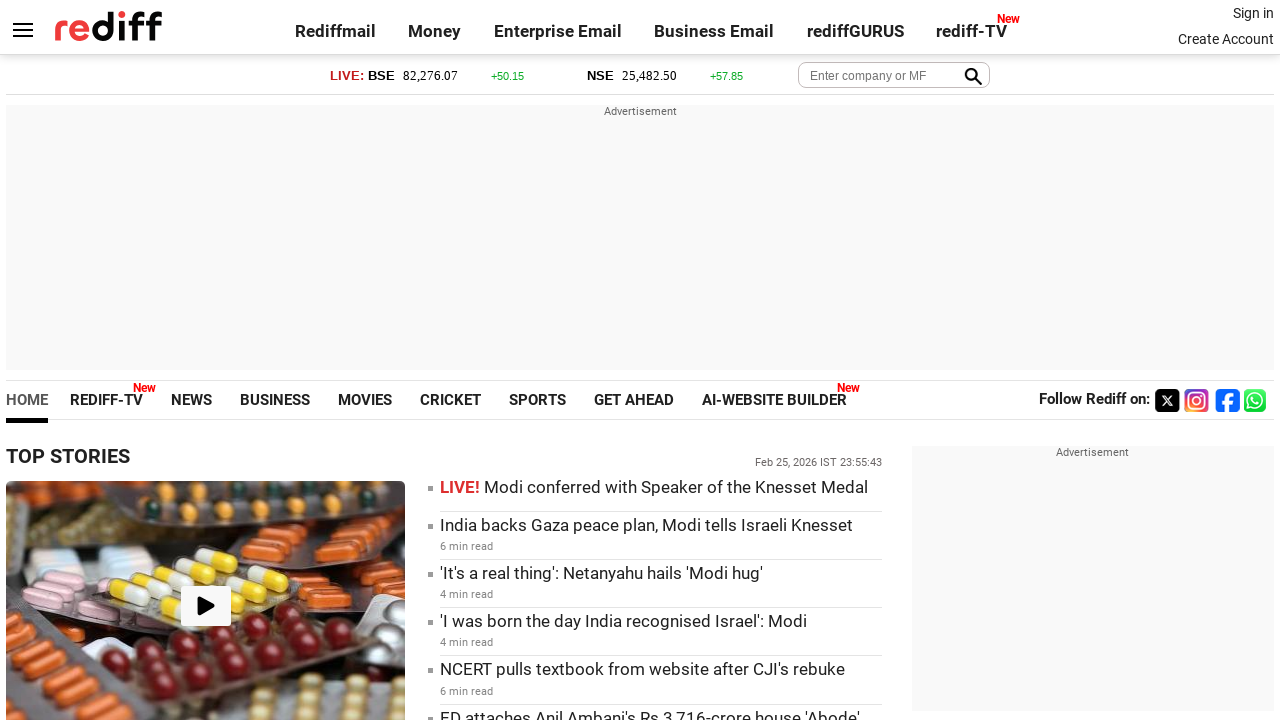

Retrieved inner text from link: Reviews
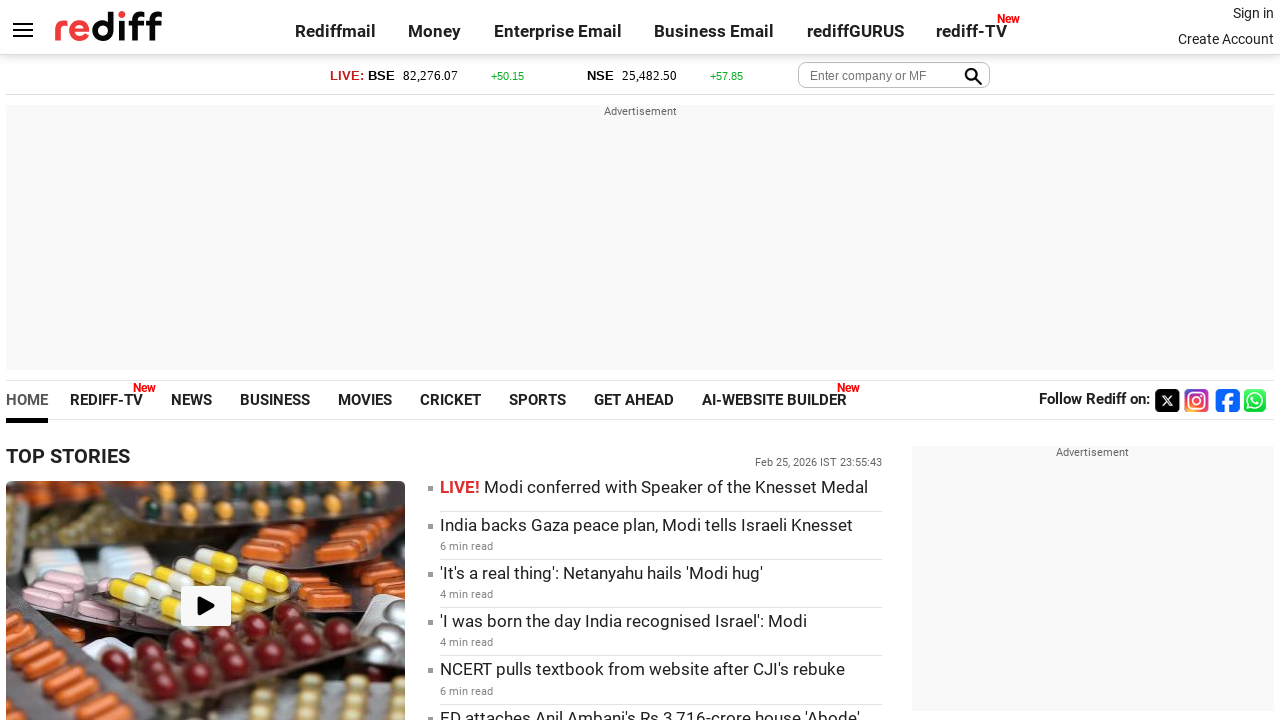

Retrieved href attribute from link: https://www.rediff.com/movies/web-series
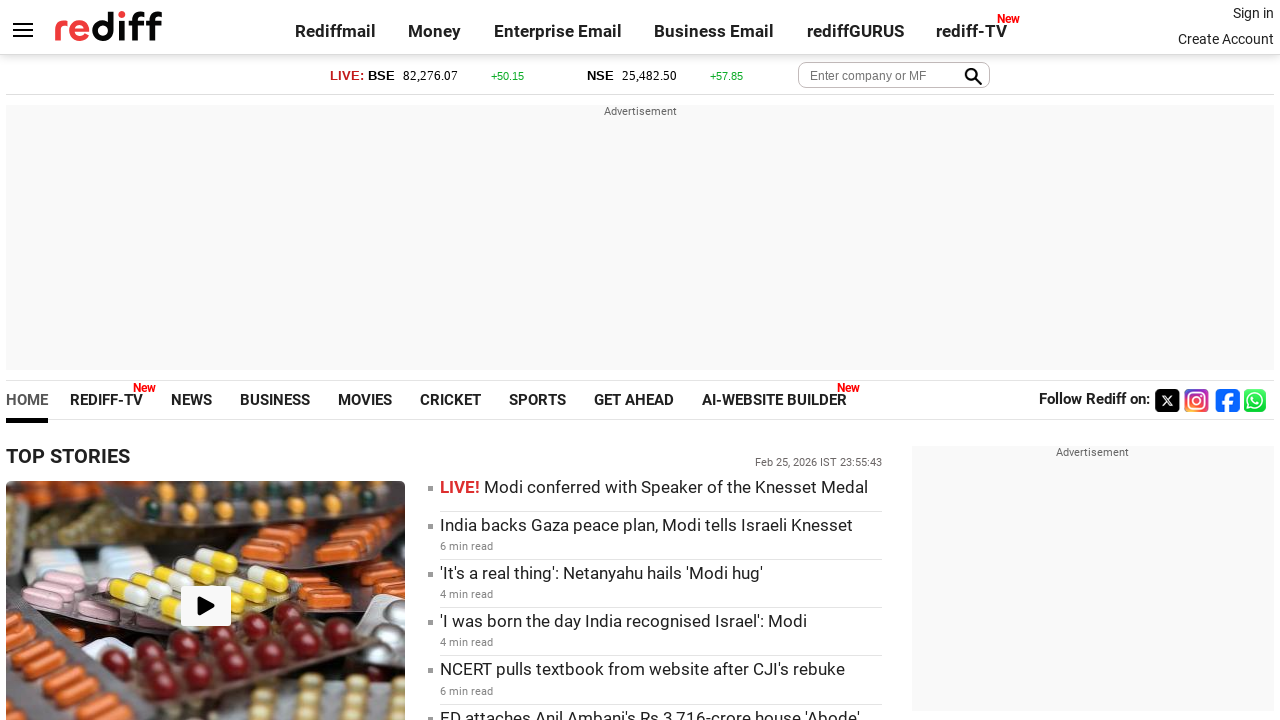

Retrieved inner text from link: Web Series
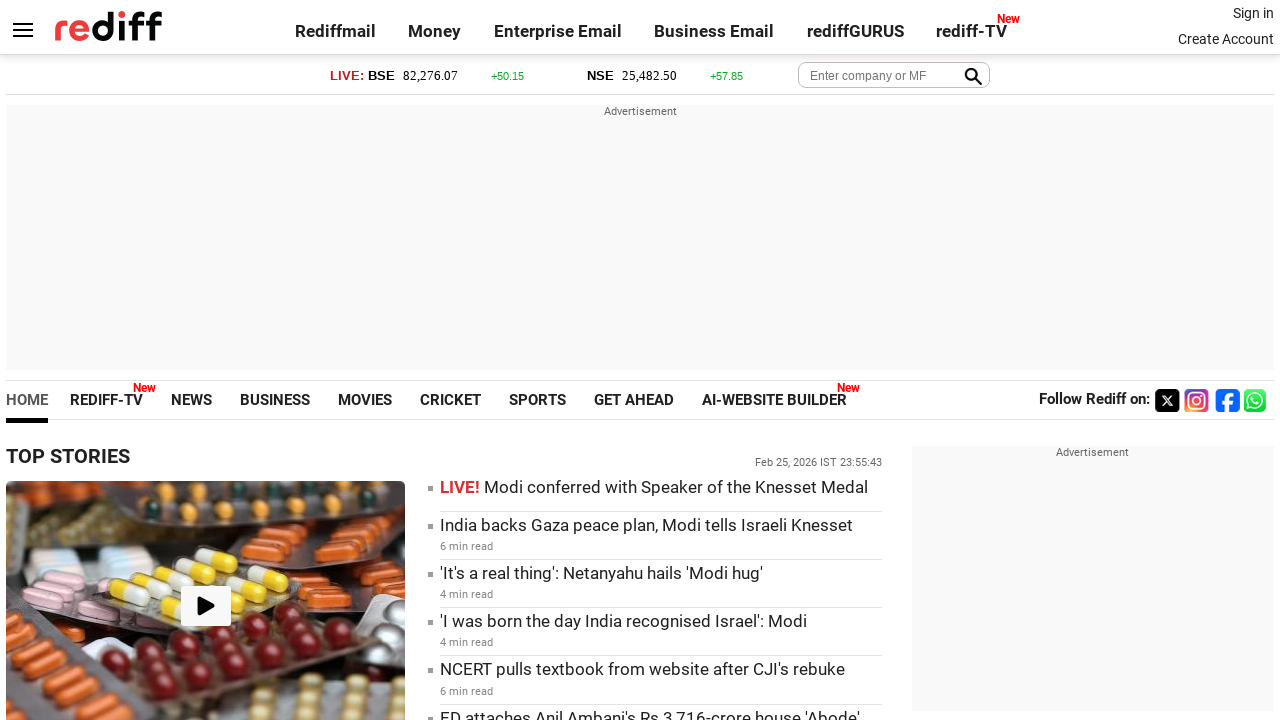

Retrieved href attribute from link: https://www.rediff.com/movies/television
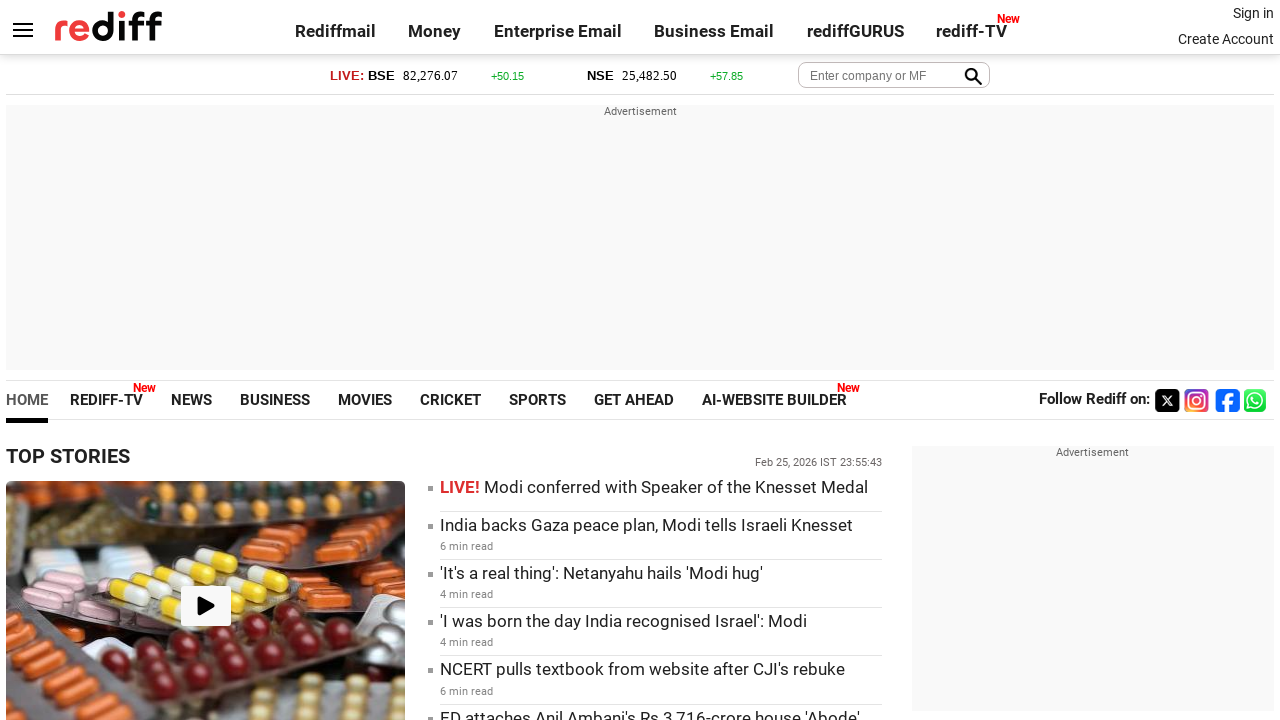

Retrieved inner text from link: Television
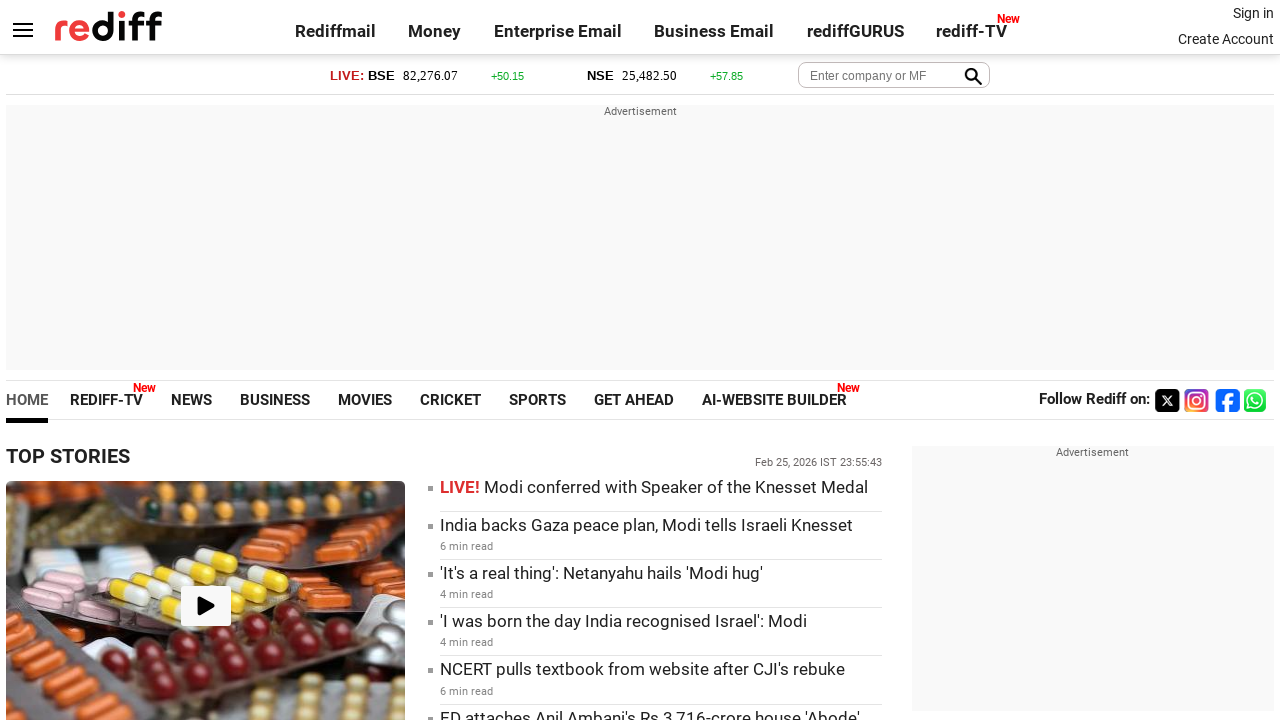

Retrieved href attribute from link: https://www.rediff.com/movies/videos
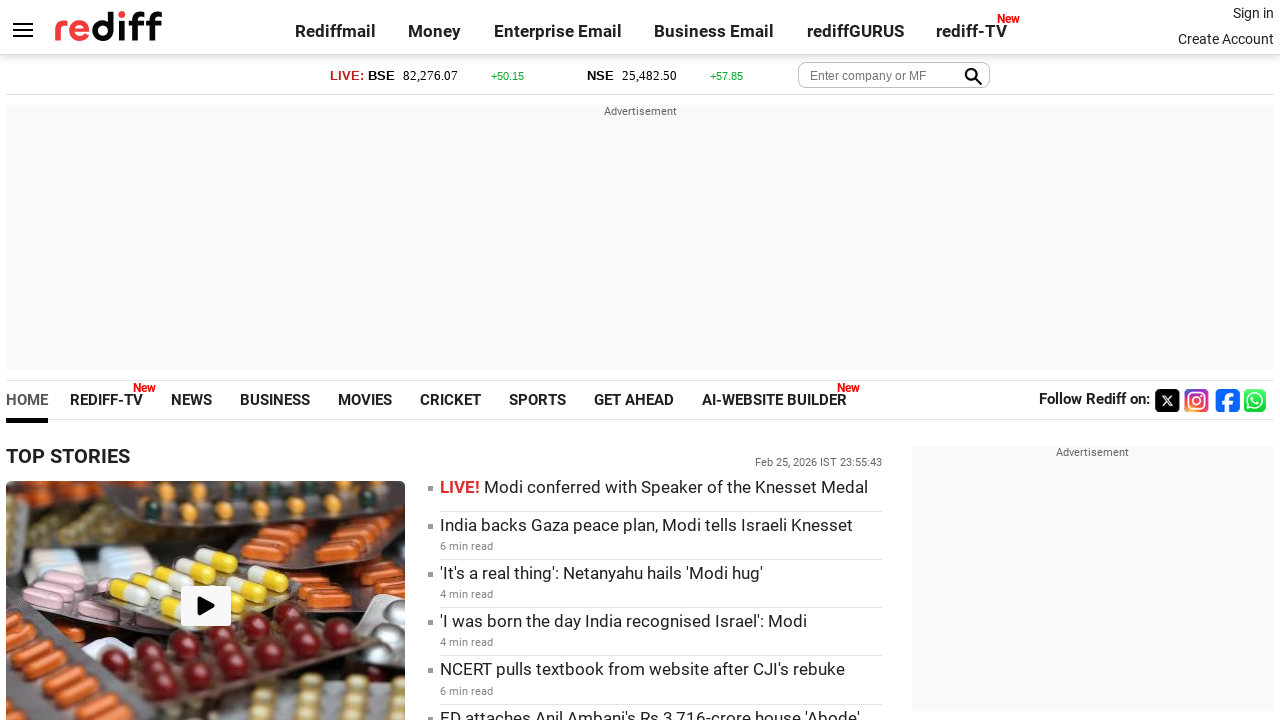

Retrieved inner text from link: Videos
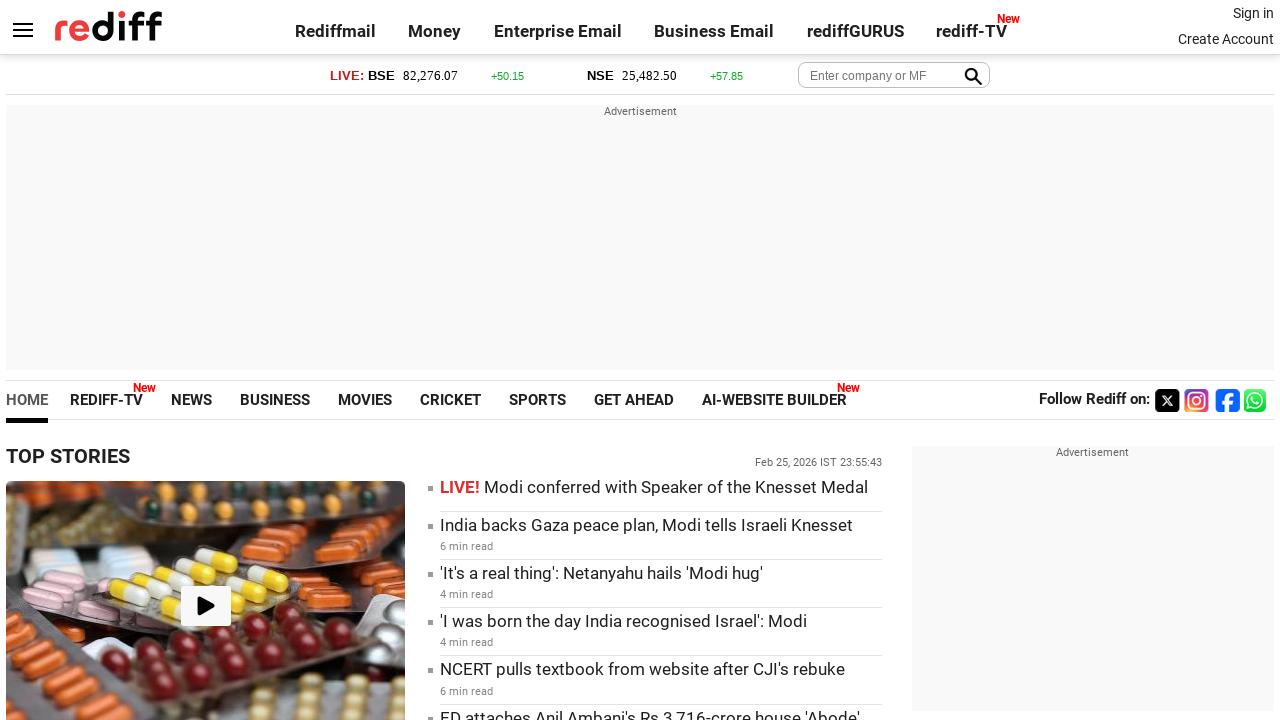

Retrieved href attribute from link: https://www.rediff.com/movies/southernspice
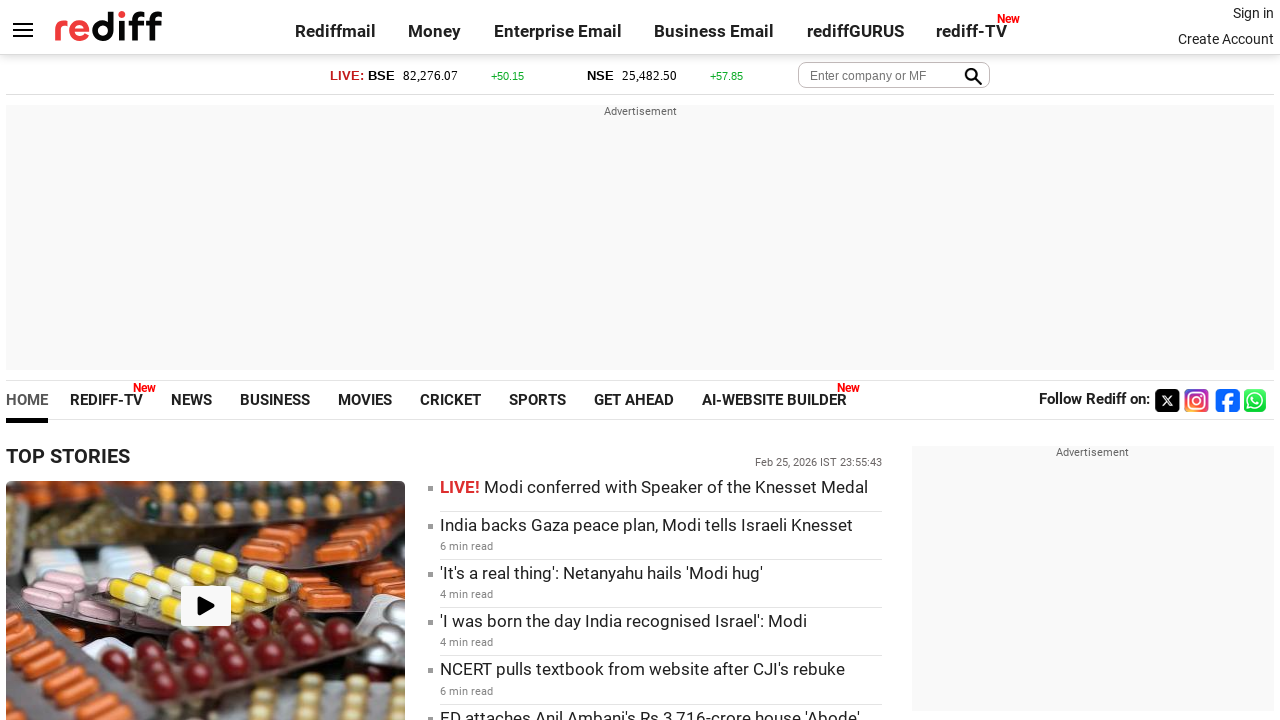

Retrieved inner text from link: South Cinema
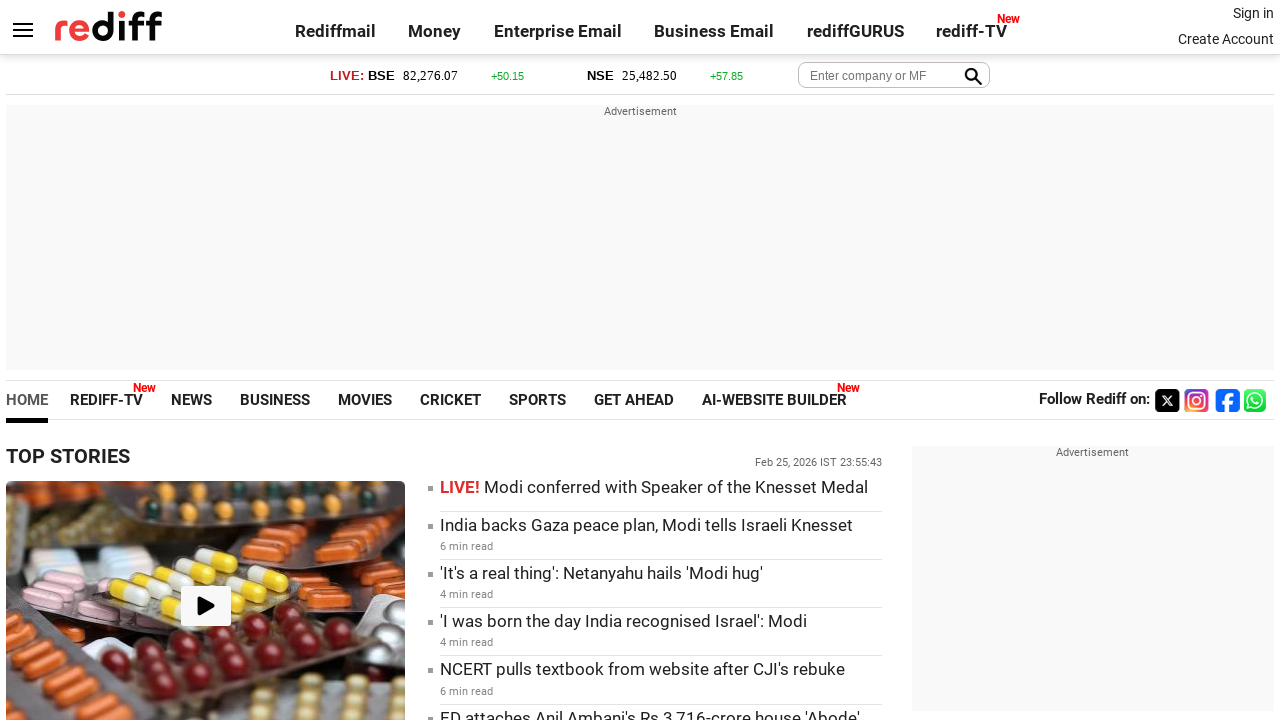

Retrieved href attribute from link: https://www.rediff.com/movies/spotted
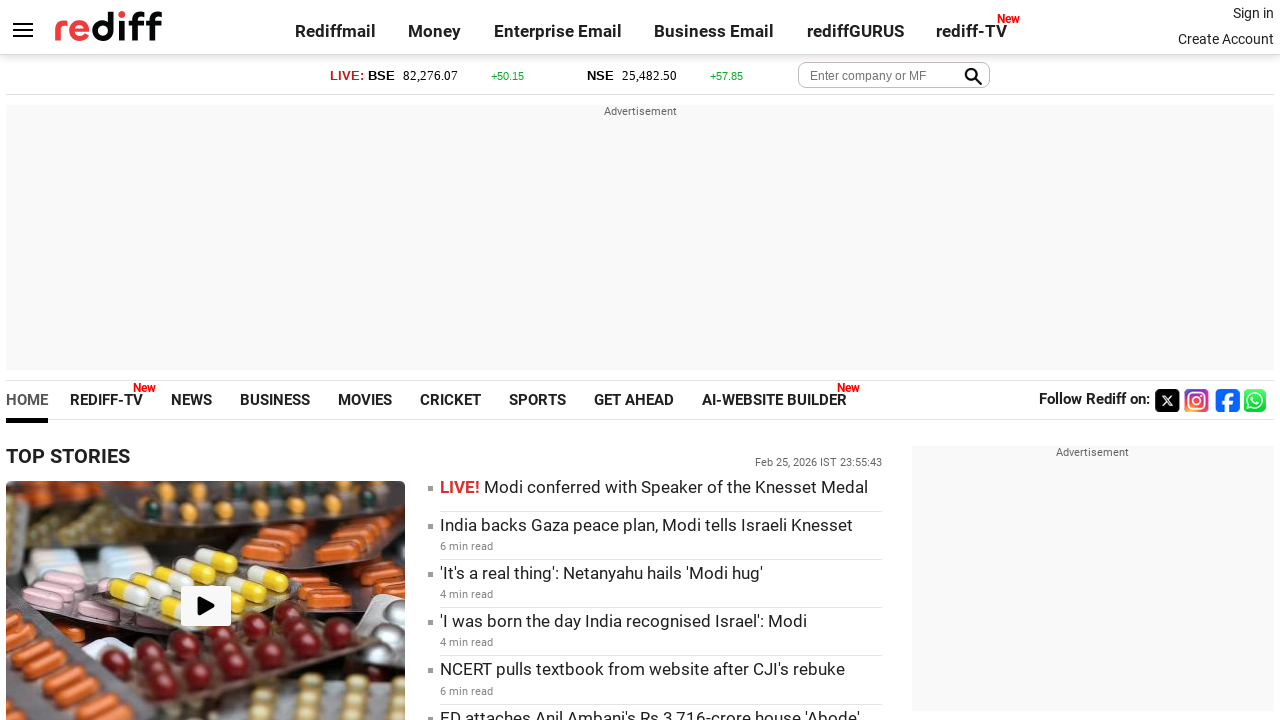

Retrieved inner text from link: Stars Spotted
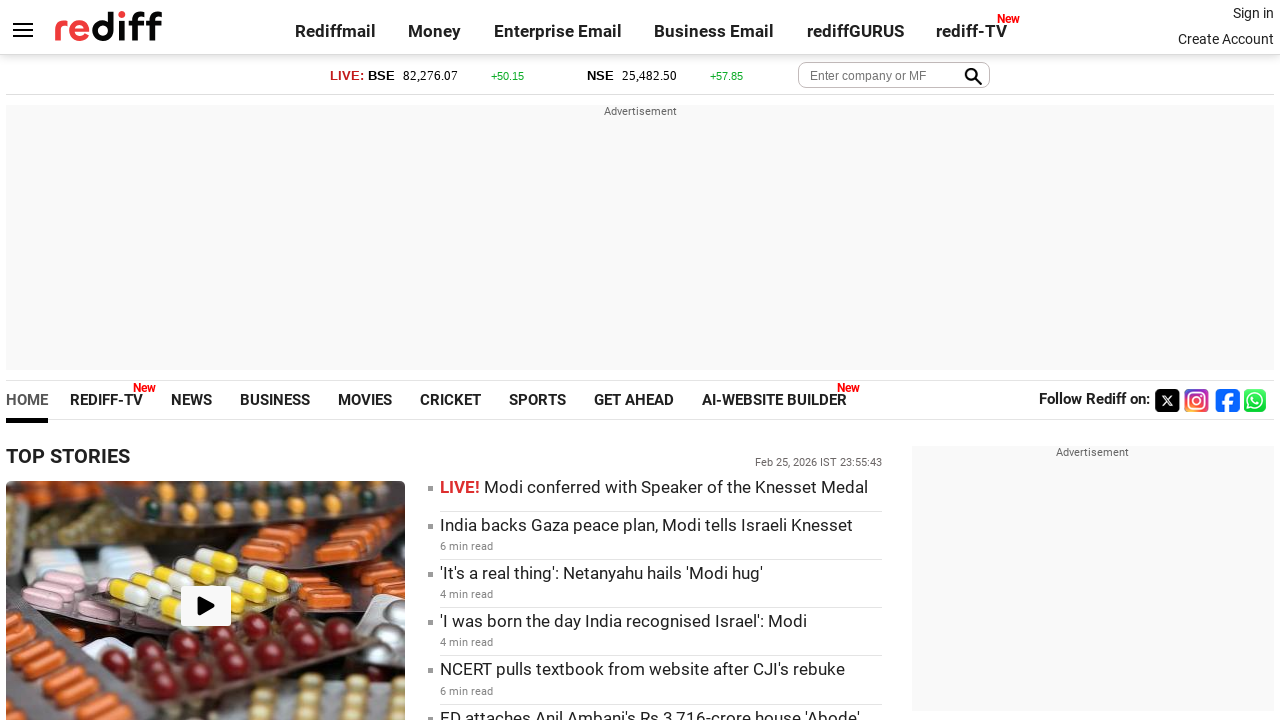

Retrieved href attribute from link: https://www.rediff.com/cricket/headlines
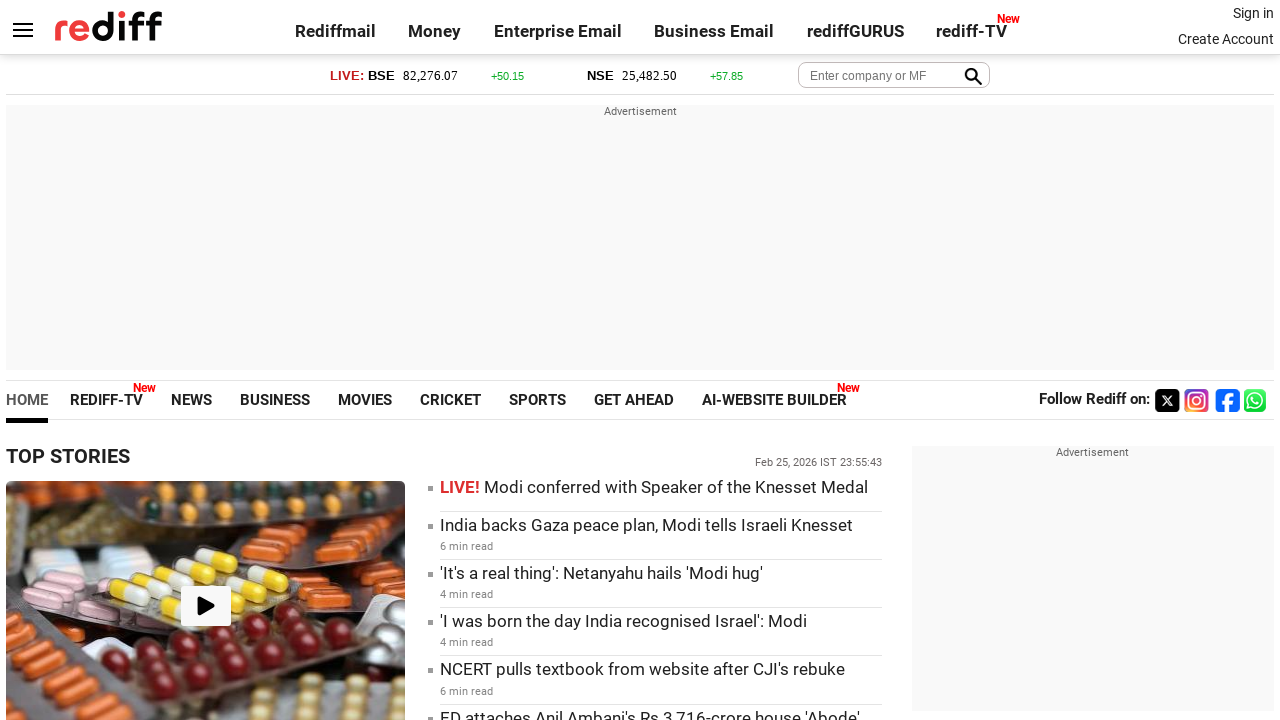

Retrieved inner text from link: Headlines
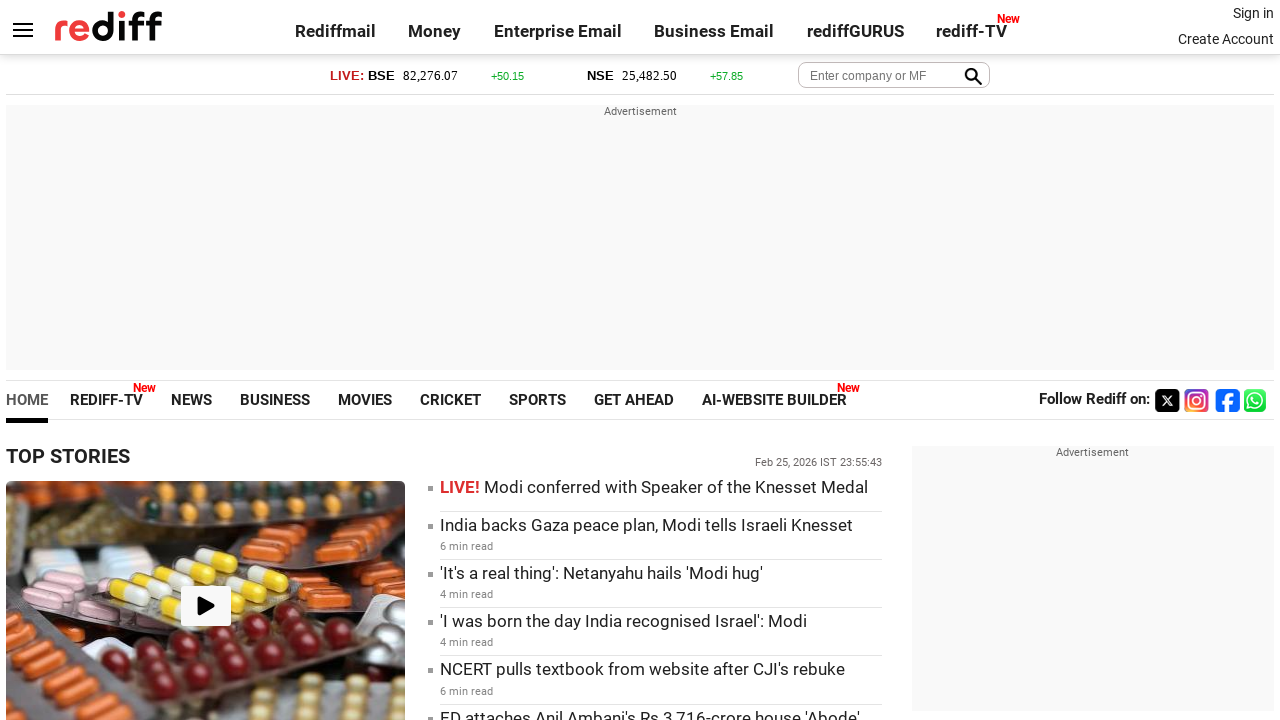

Retrieved href attribute from link: https://www.rediff.com/cricket/slideshows
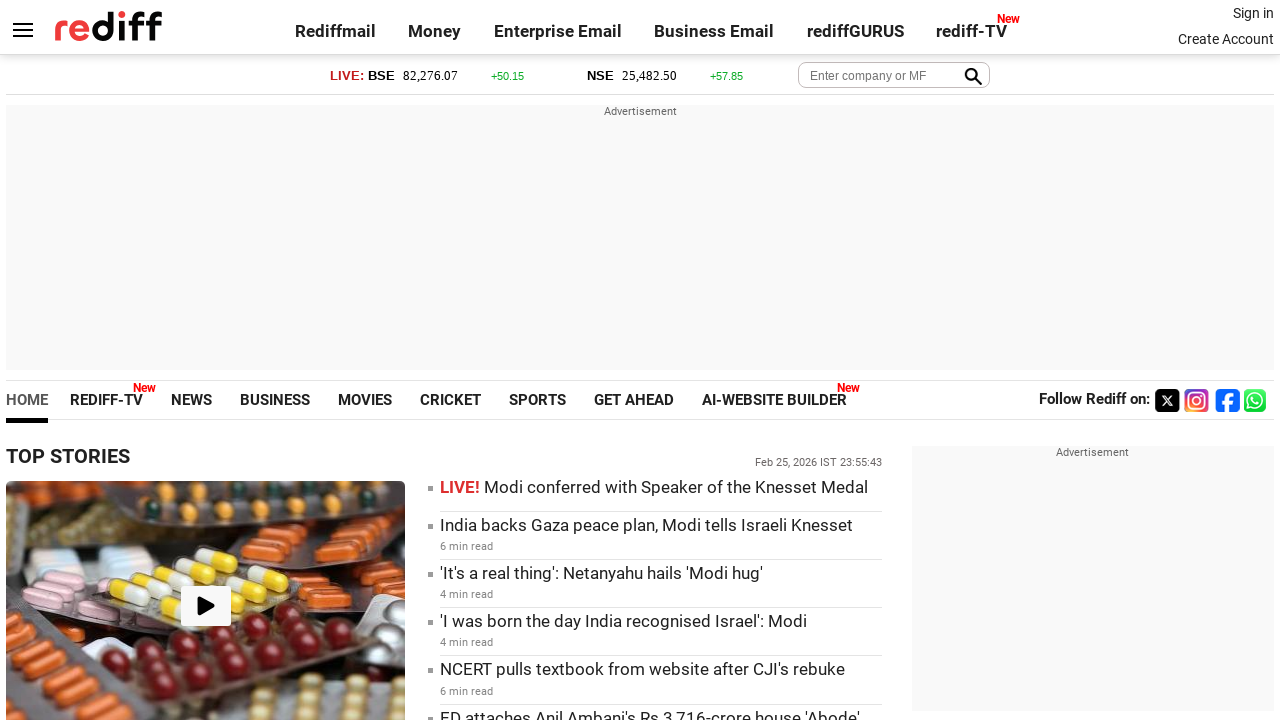

Retrieved inner text from link: Images
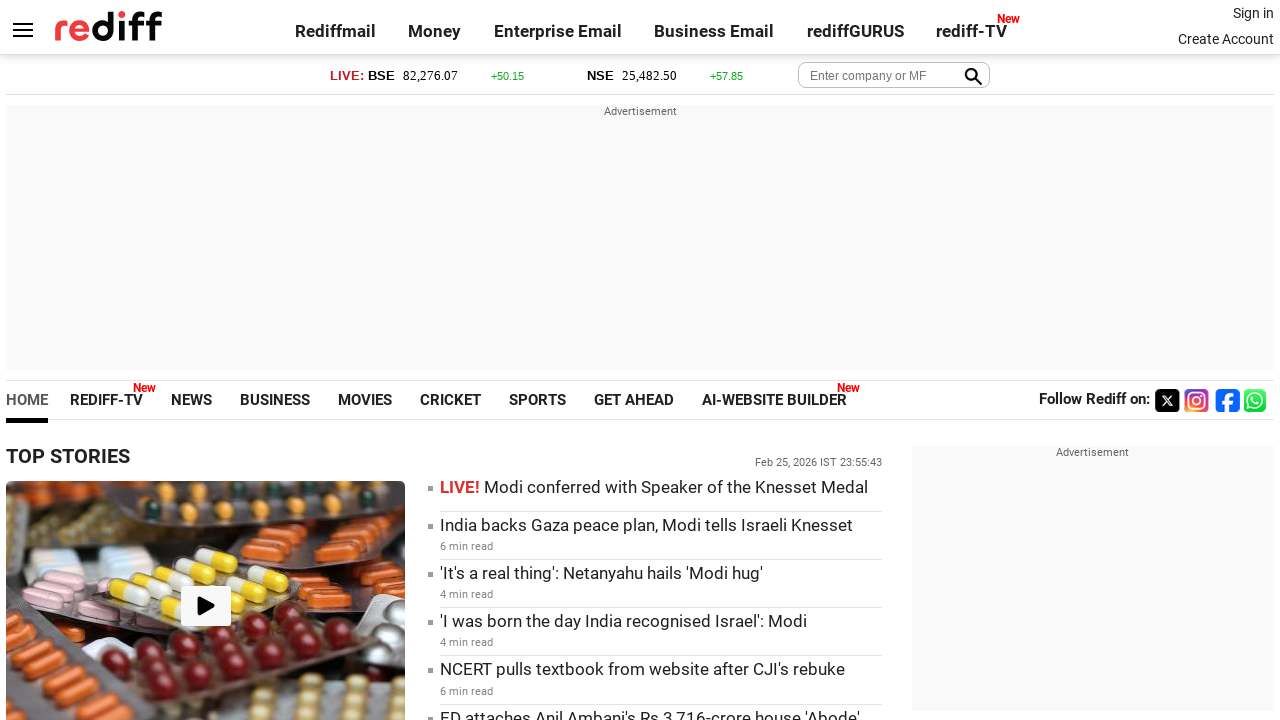

Retrieved href attribute from link: https://www.rediff.com/cricket/statistics
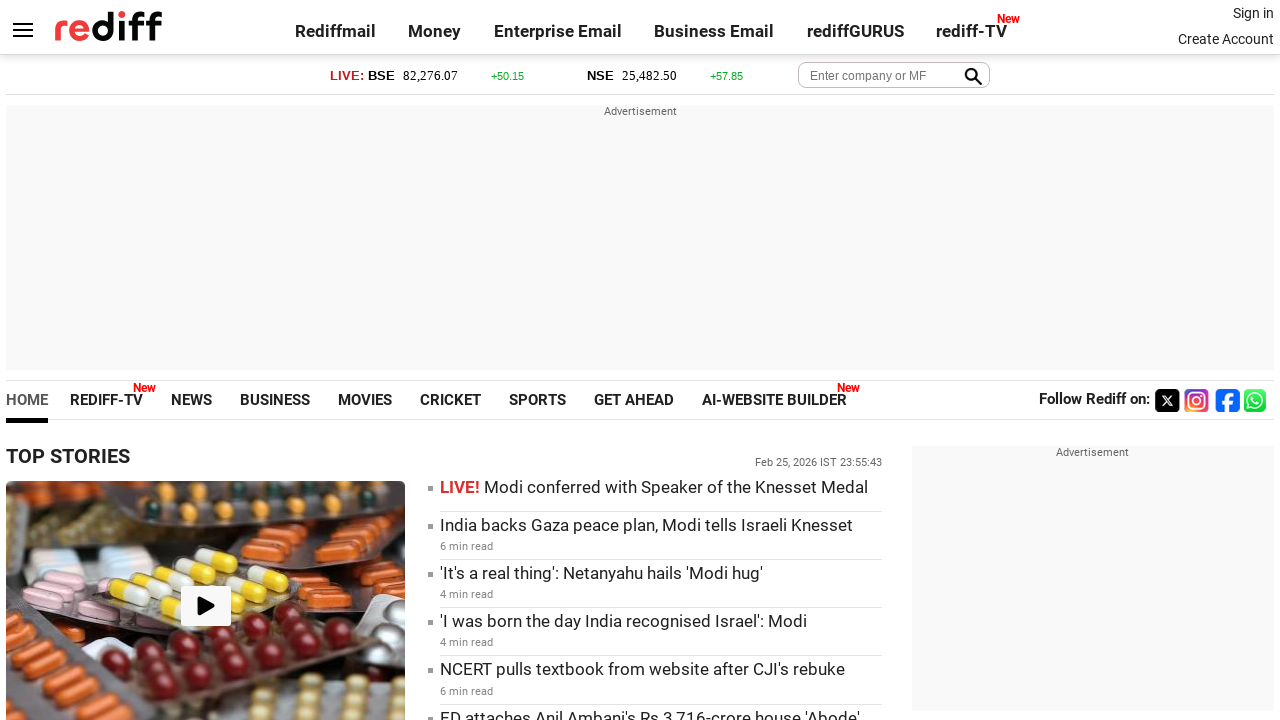

Retrieved inner text from link: Stats
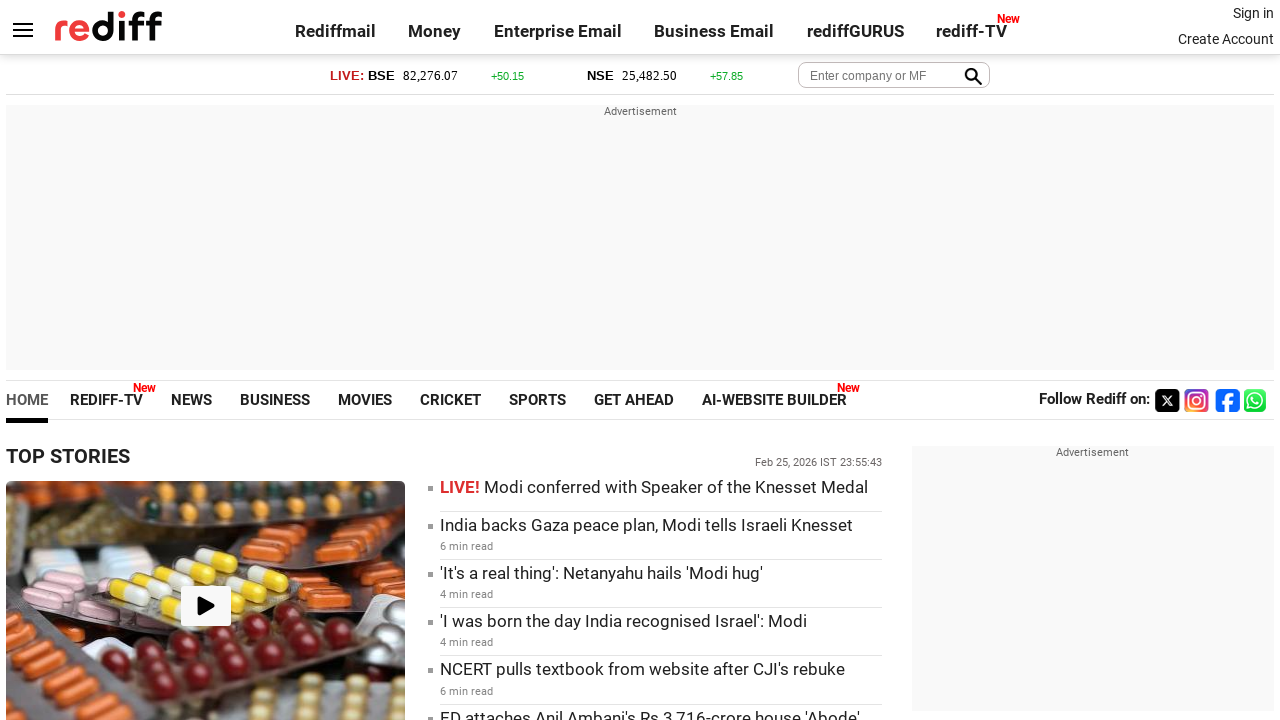

Retrieved href attribute from link: https://www.rediff.com/cricket/women
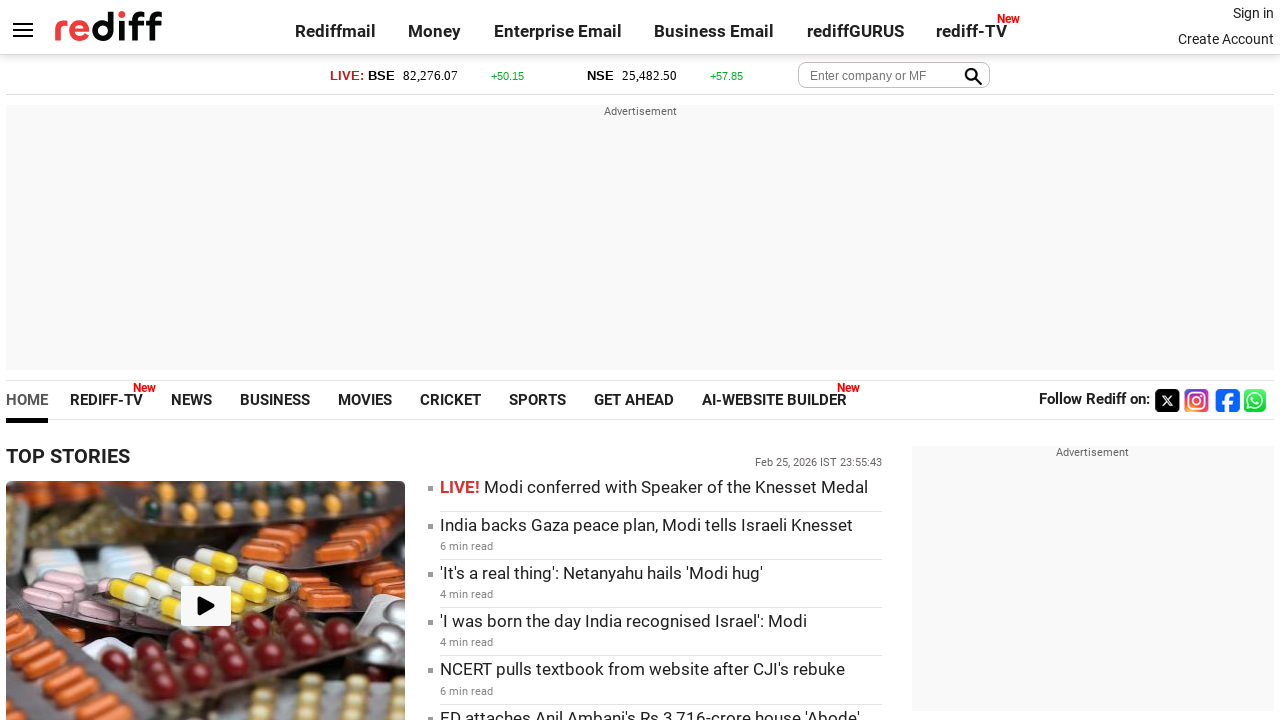

Retrieved inner text from link: Women's Cricket
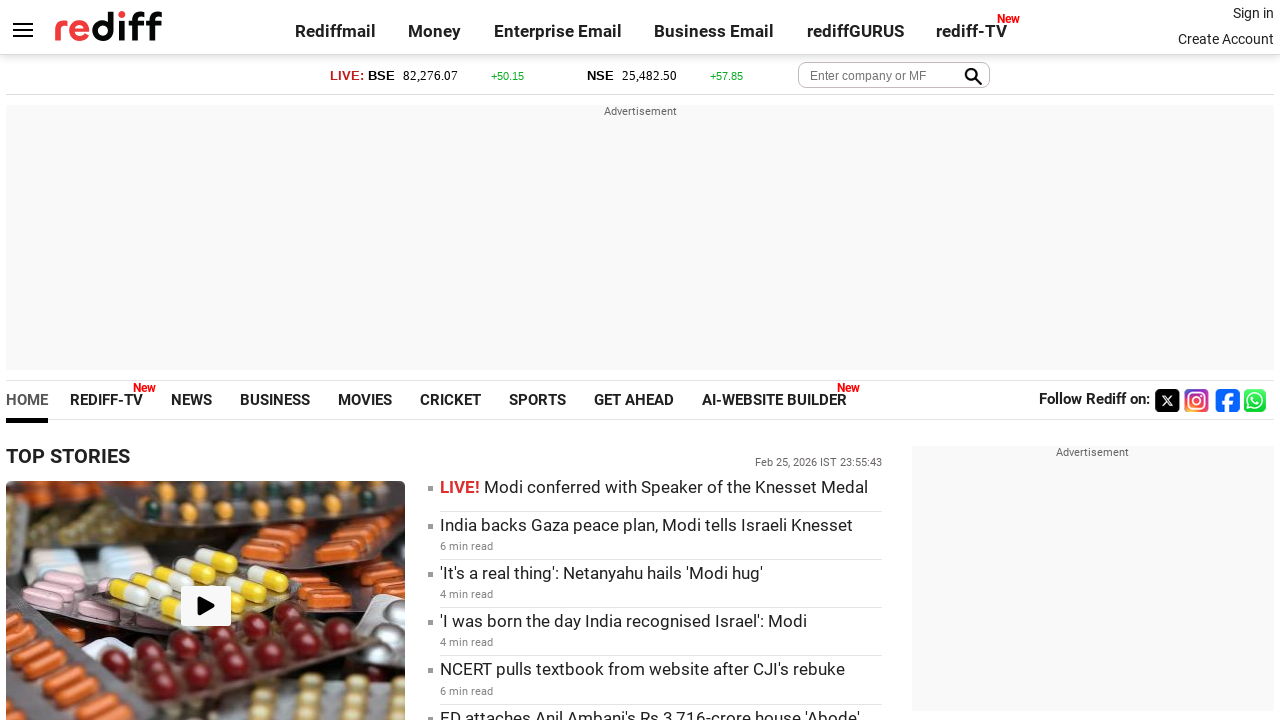

Retrieved href attribute from link: https://www.rediff.com/sports/headlines
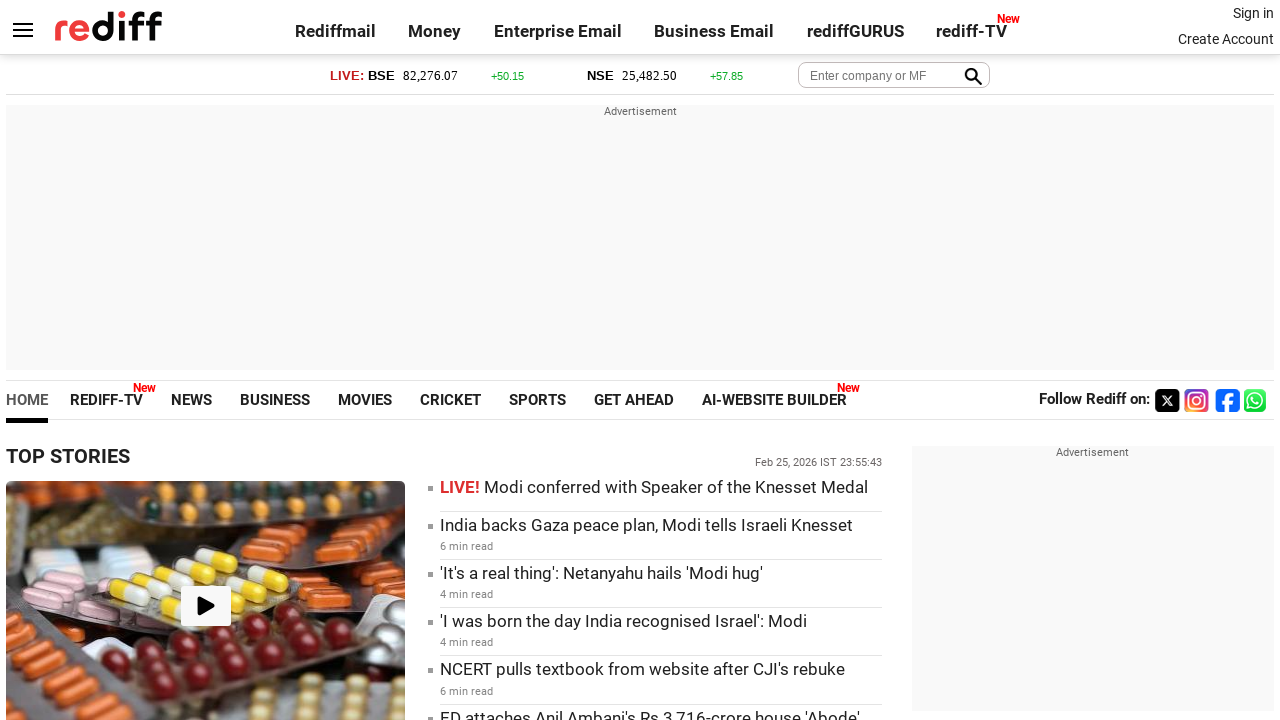

Retrieved inner text from link: Headlines
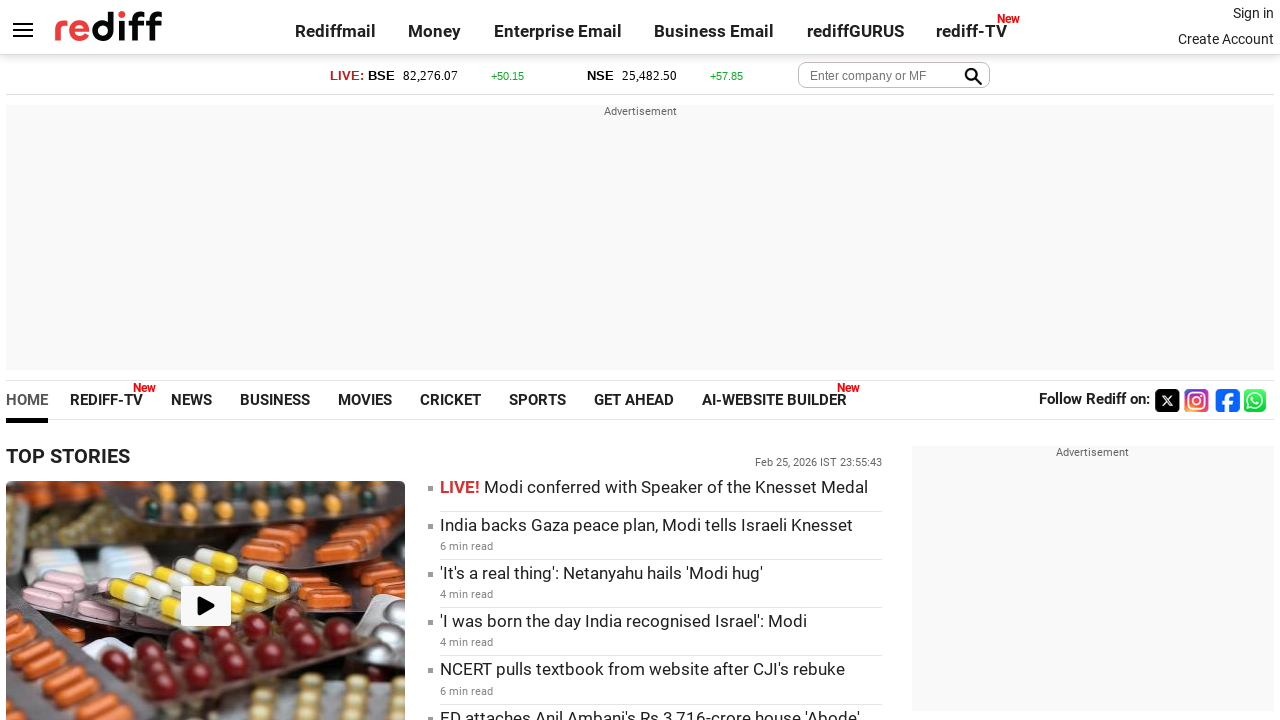

Retrieved href attribute from link: https://www.rediff.com/sports/formula1
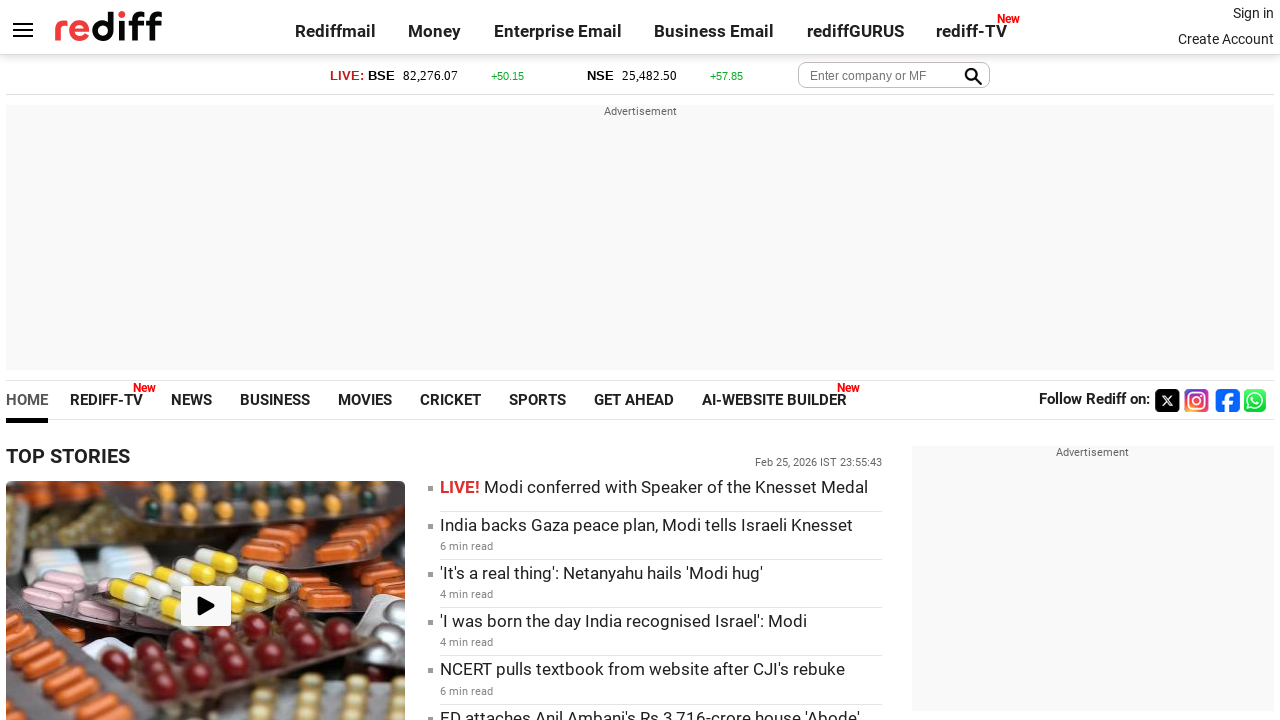

Retrieved inner text from link: Formula 1
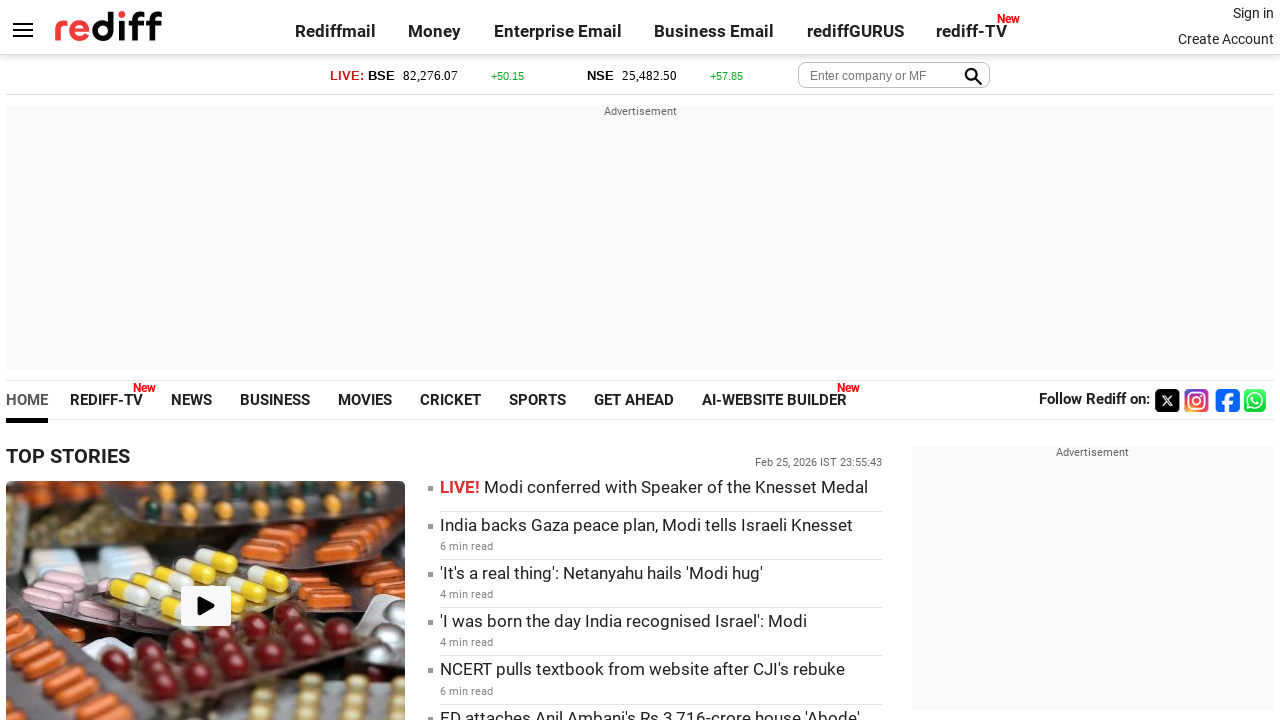

Retrieved href attribute from link: https://www.rediff.com/sports/football
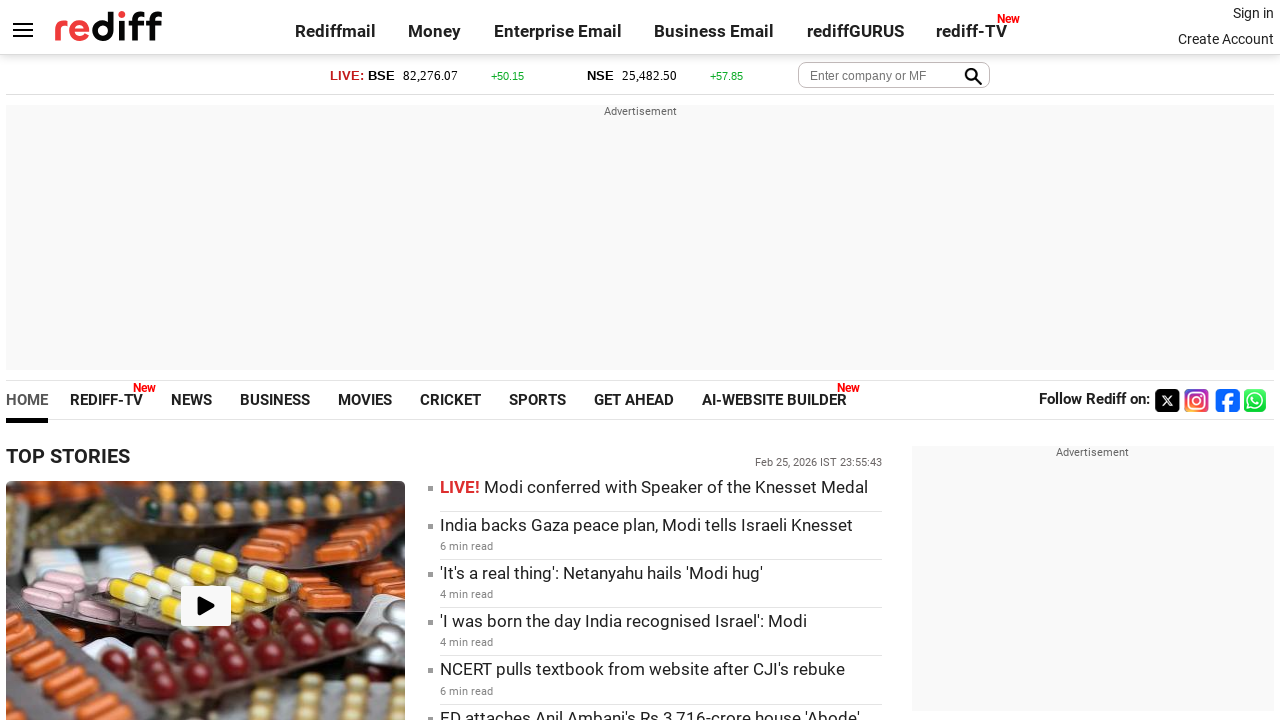

Retrieved inner text from link: Football
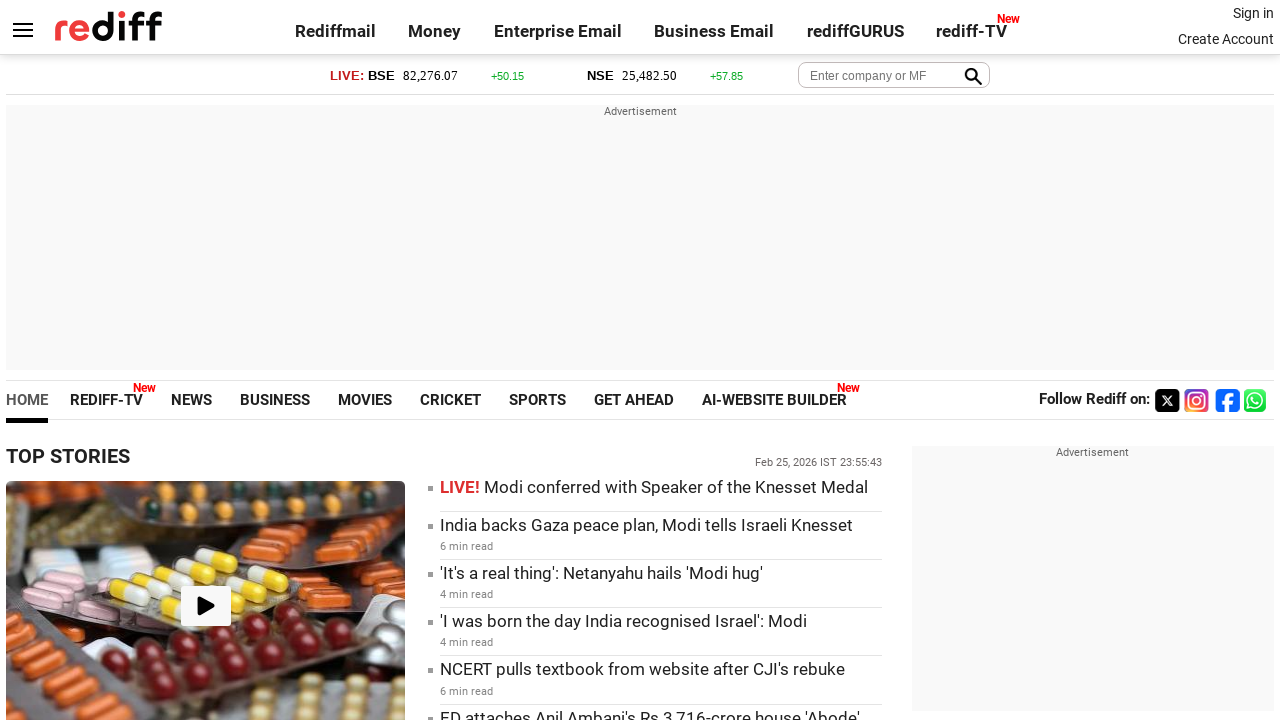

Retrieved href attribute from link: https://www.rediff.com/sports/tennis
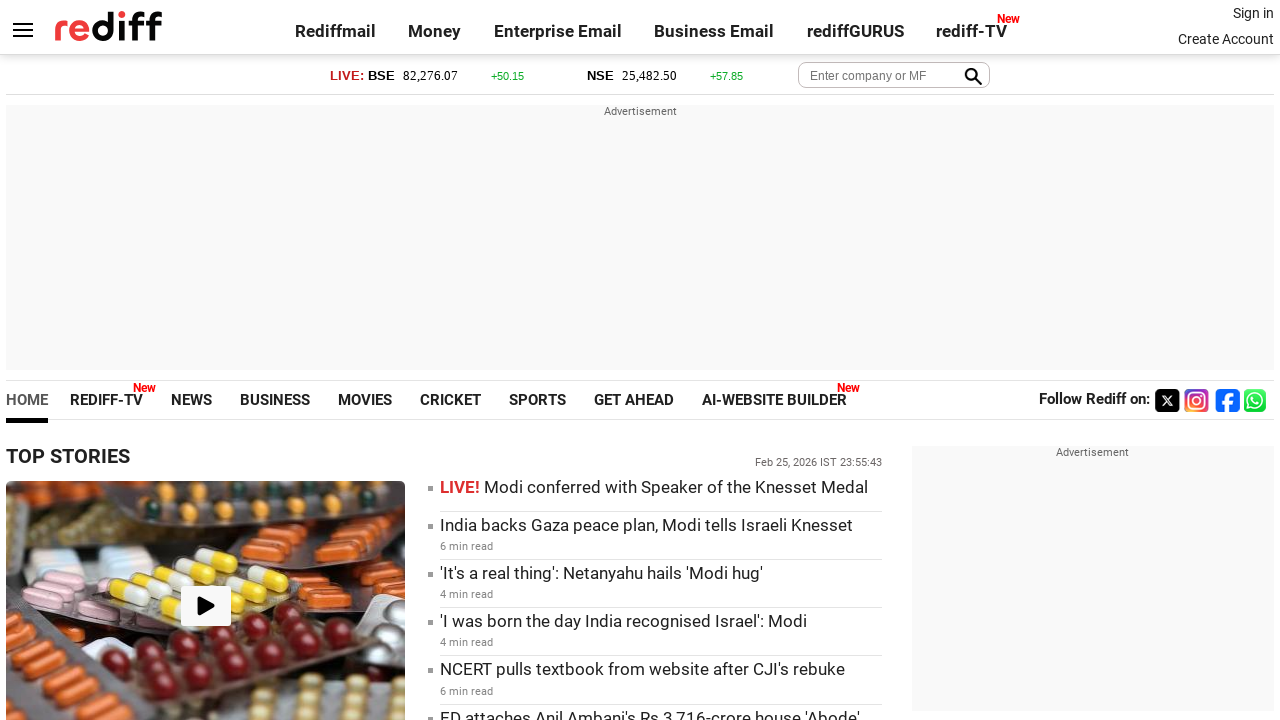

Retrieved inner text from link: Tennis
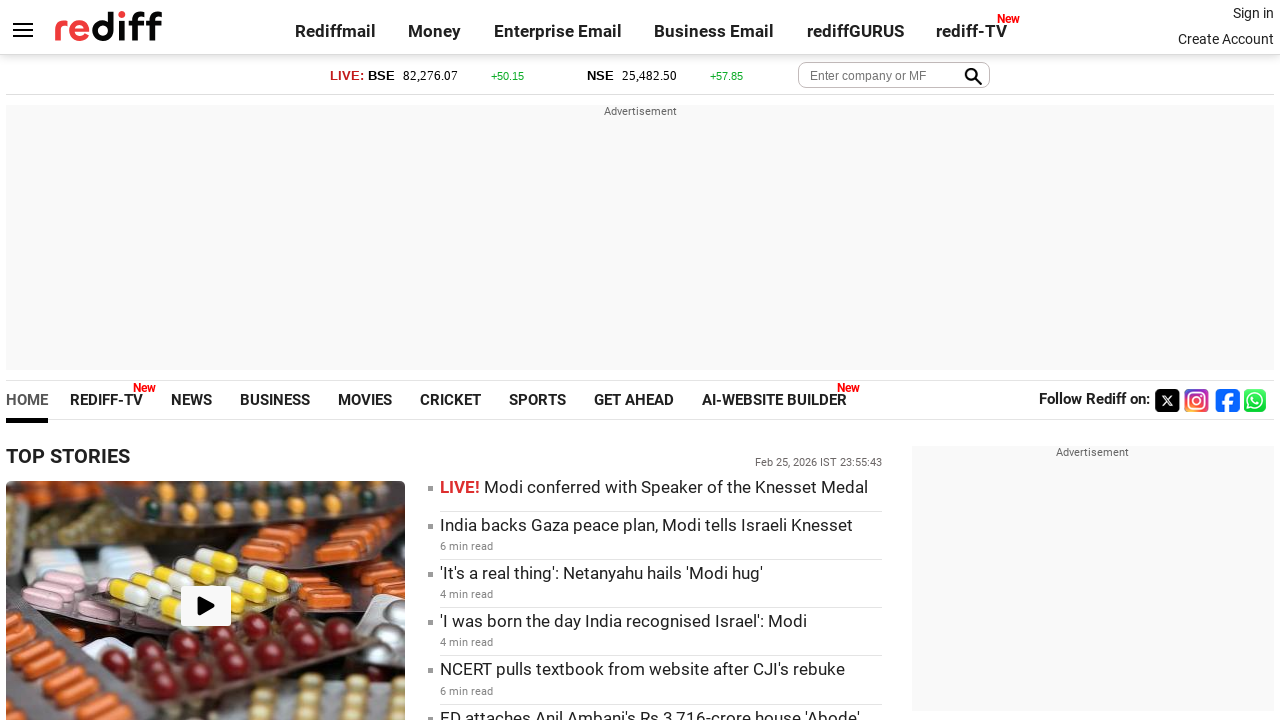

Retrieved href attribute from link: https://www.rediff.com/sports/othersports
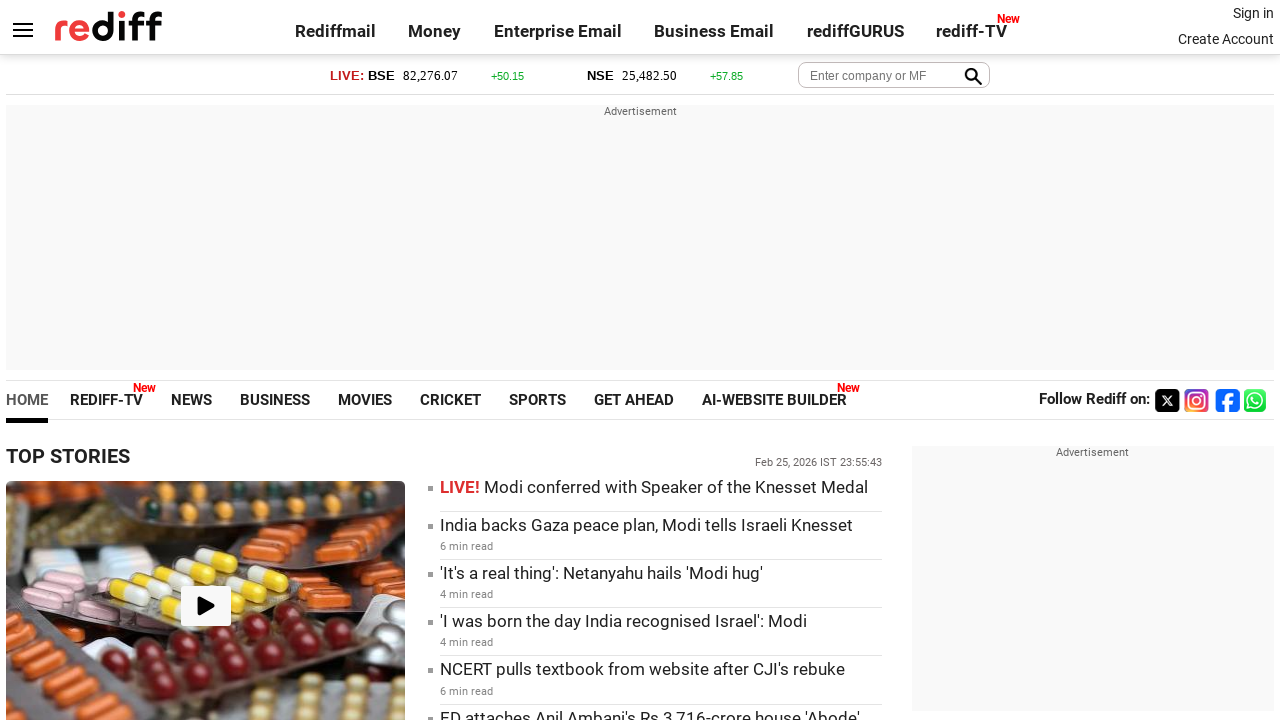

Retrieved inner text from link: News
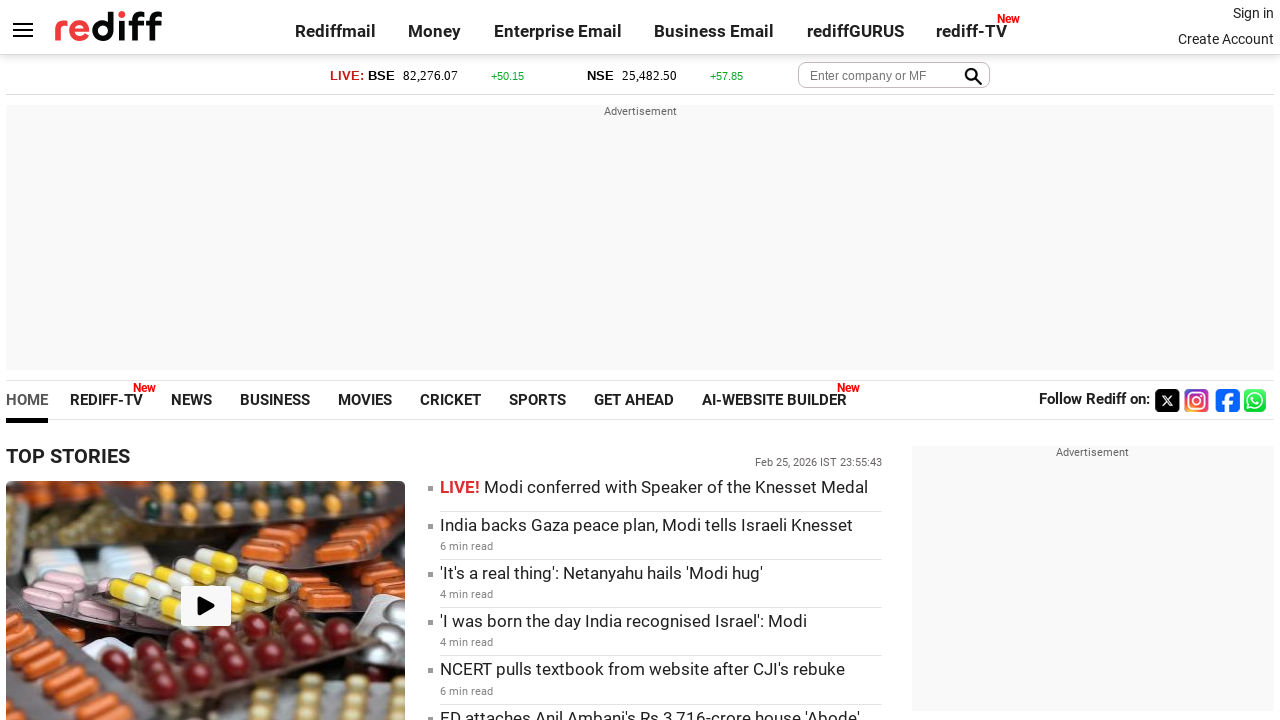

Retrieved href attribute from link: https://www.rediff.com/getahead/headlines
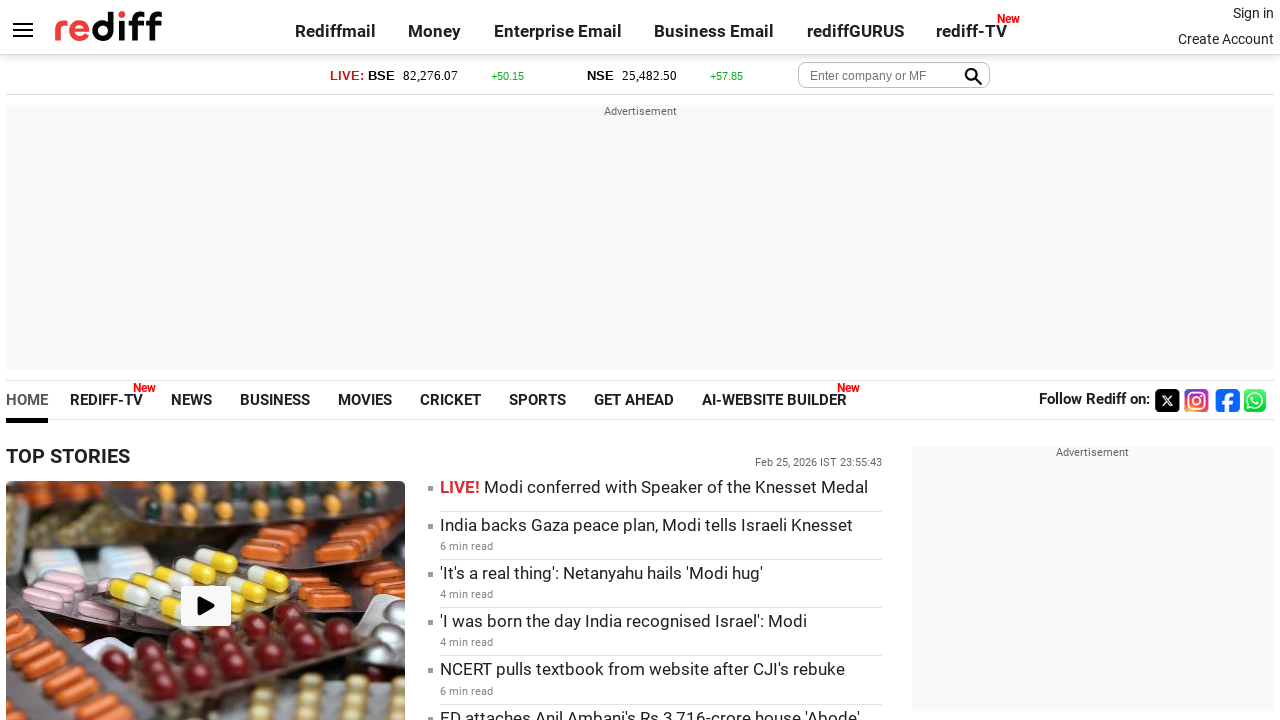

Retrieved inner text from link: Headlines
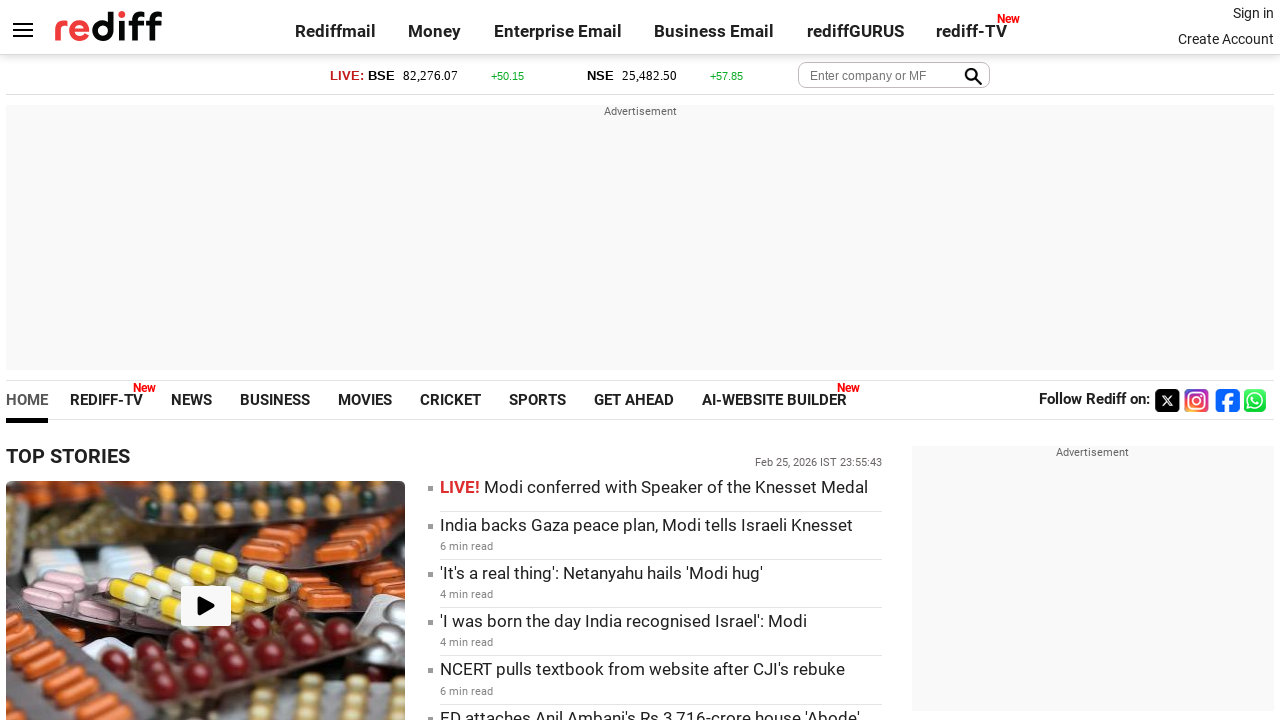

Retrieved href attribute from link: https://www.rediff.com/getahead/ugc
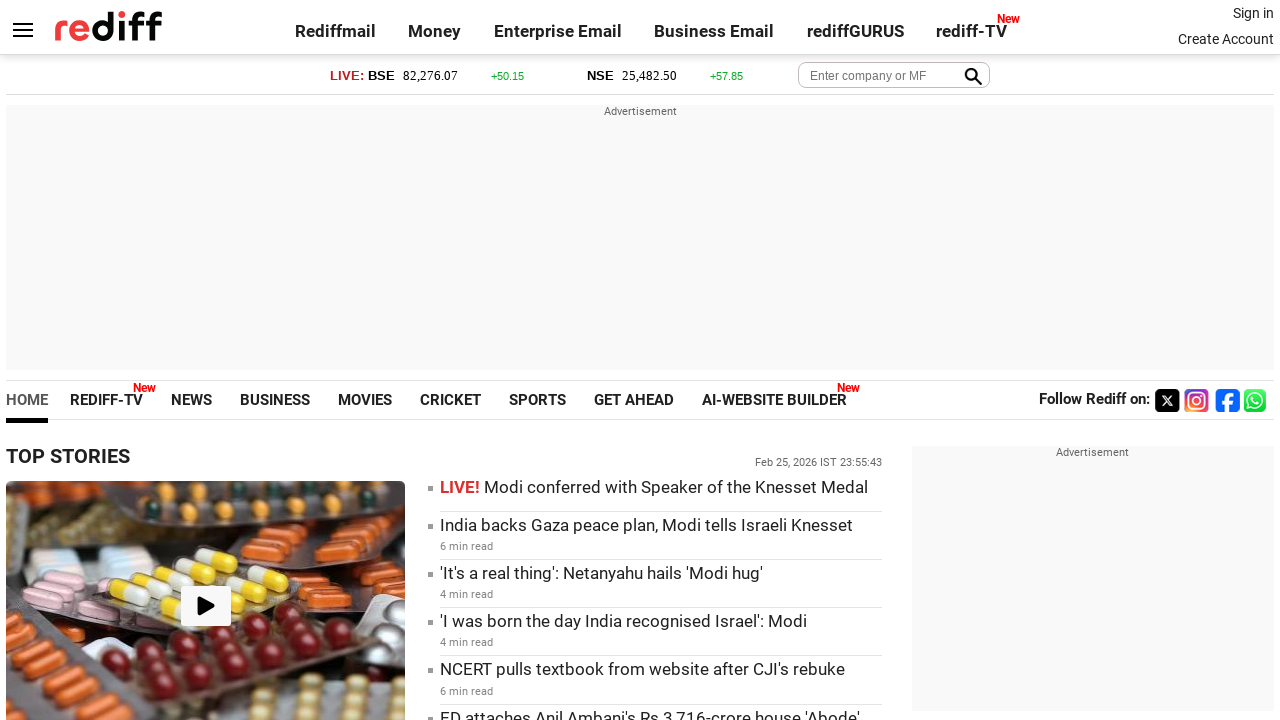

Retrieved inner text from link: Specials
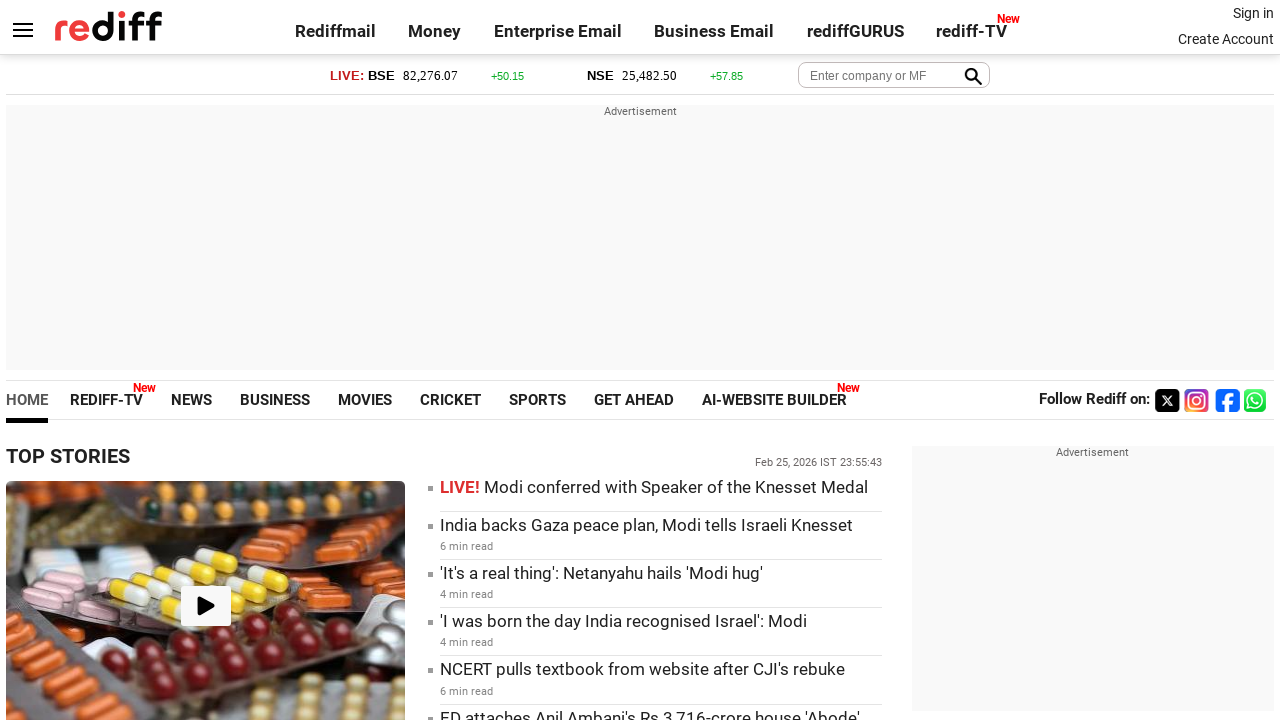

Retrieved href attribute from link: https://www.rediff.com/getahead/career
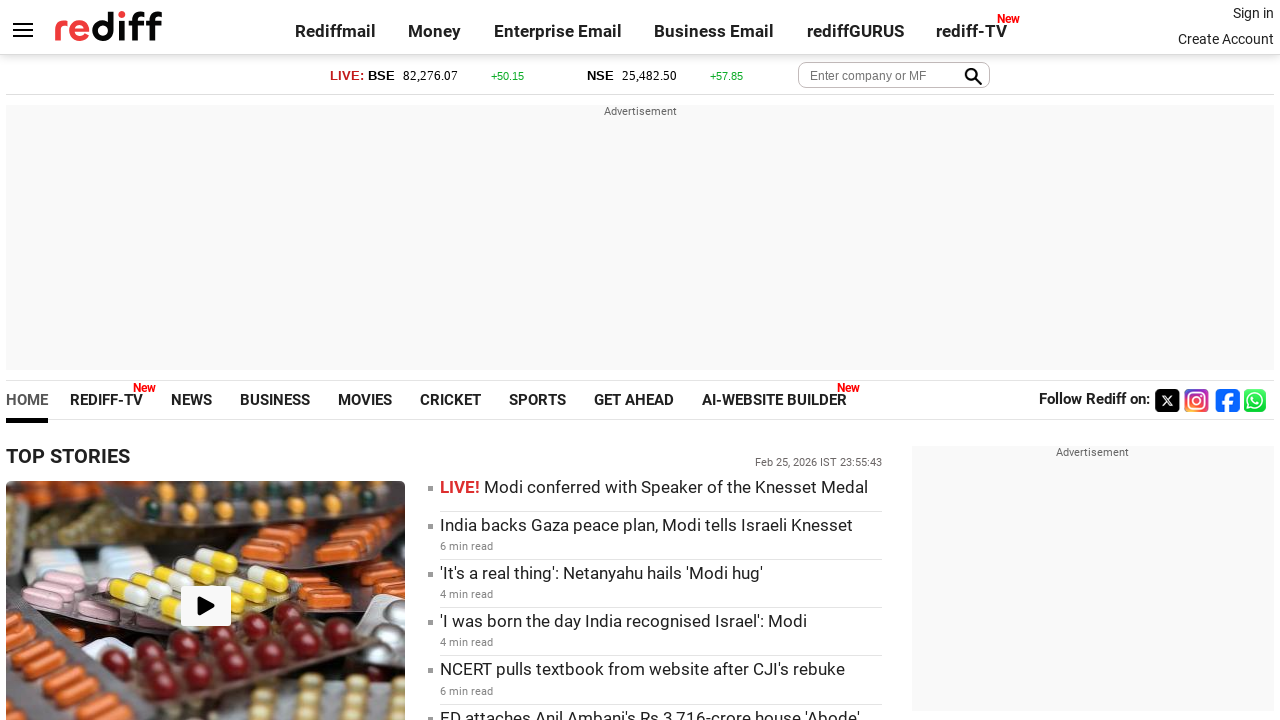

Retrieved inner text from link: Careers
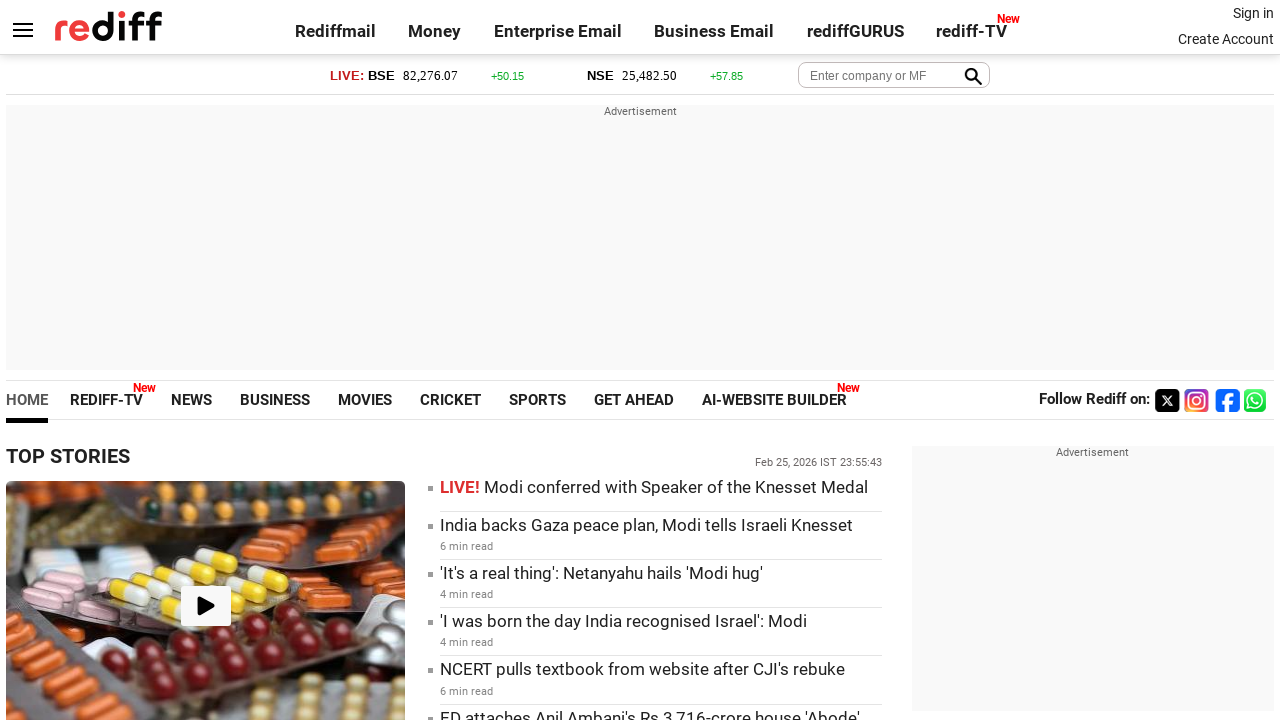

Retrieved href attribute from link: https://www.rediff.com/getahead/glamour
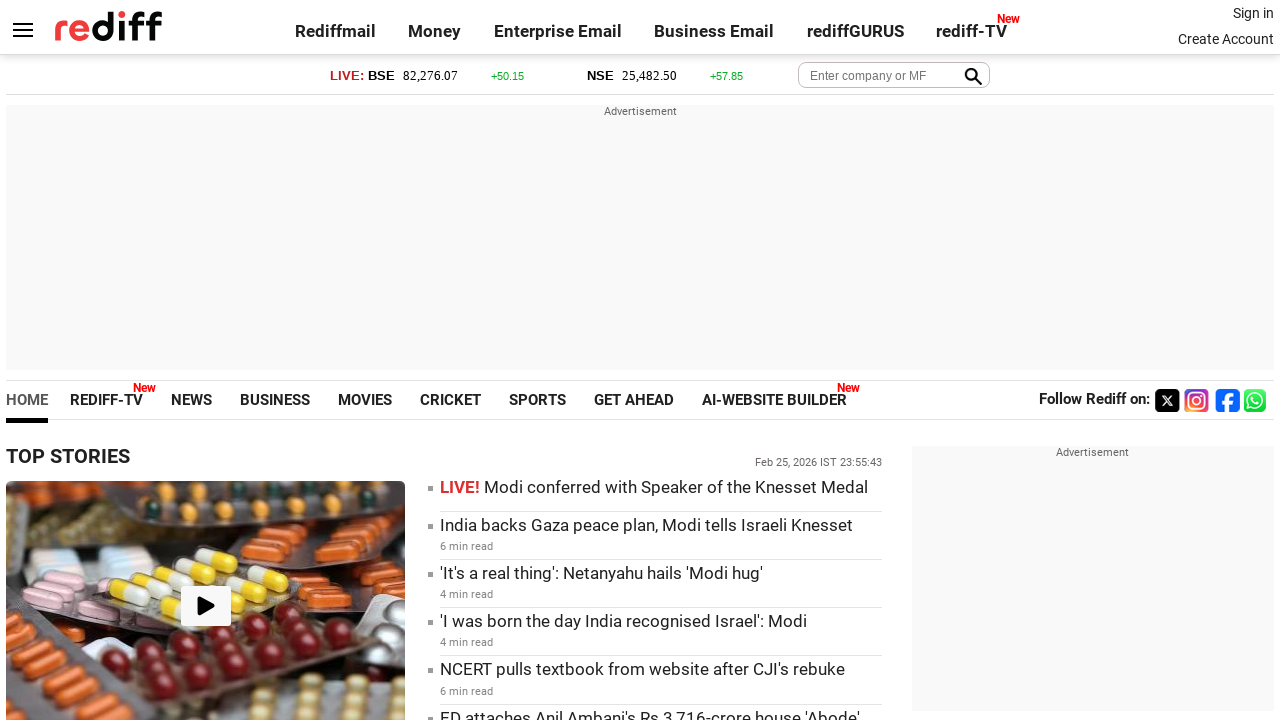

Retrieved inner text from link: Glamour
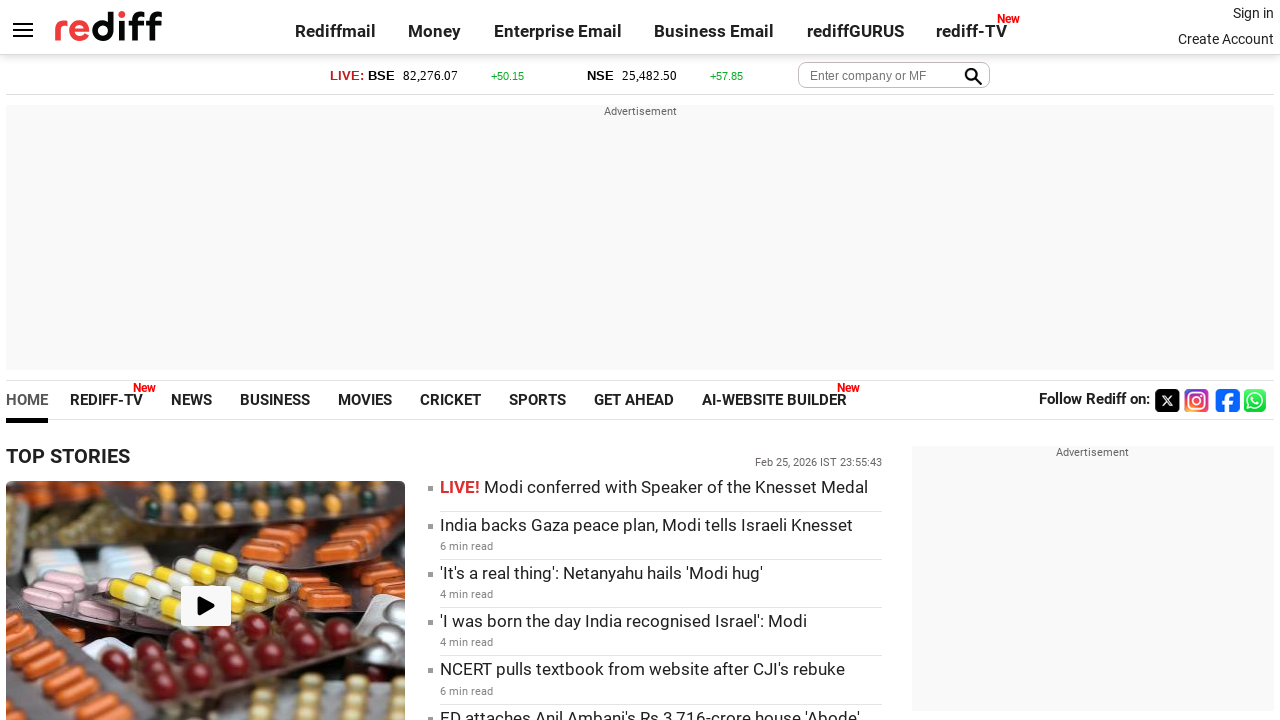

Retrieved href attribute from link: https://www.rediff.com/getahead/healthandfitness
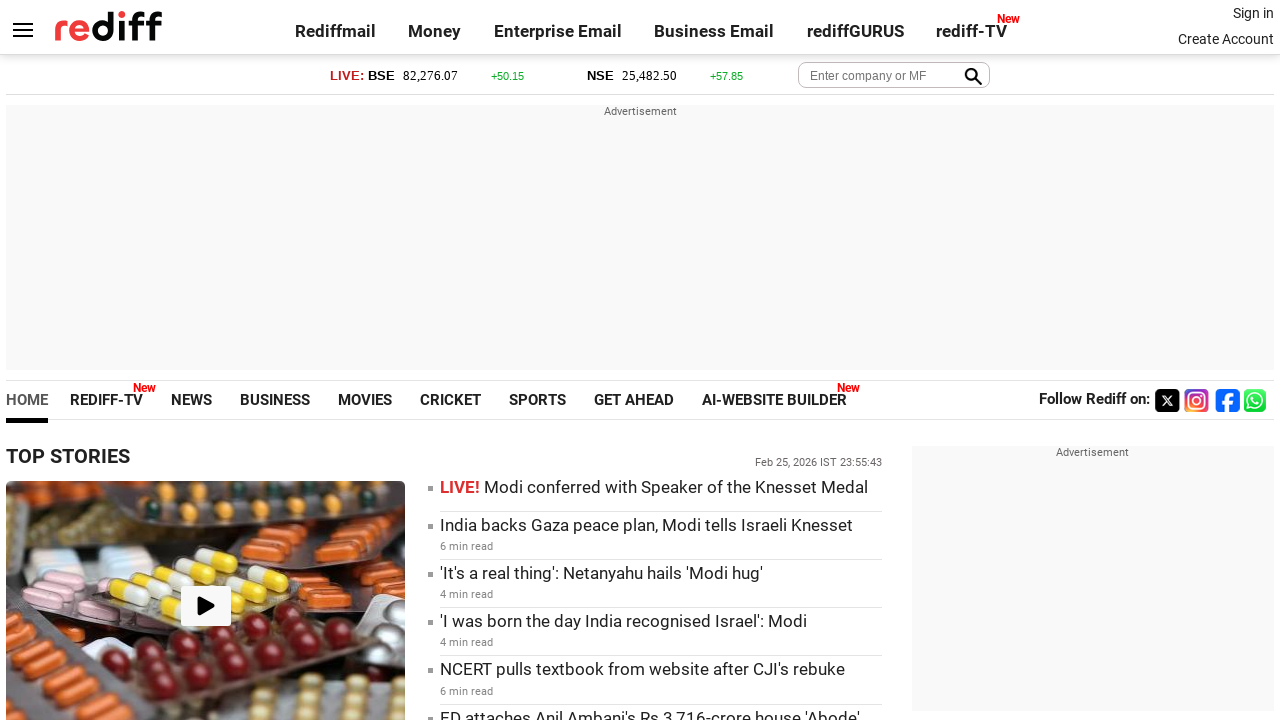

Retrieved inner text from link: Health
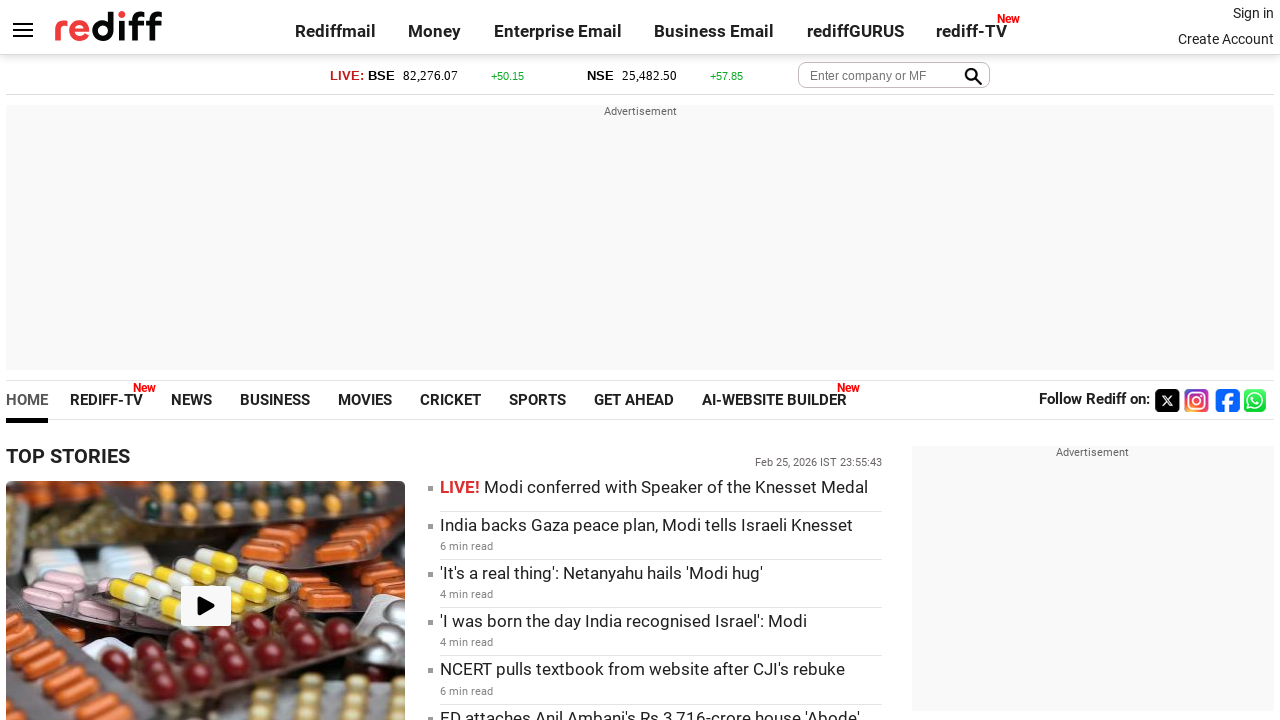

Retrieved href attribute from link: https://www.rediff.com/getahead/achievers
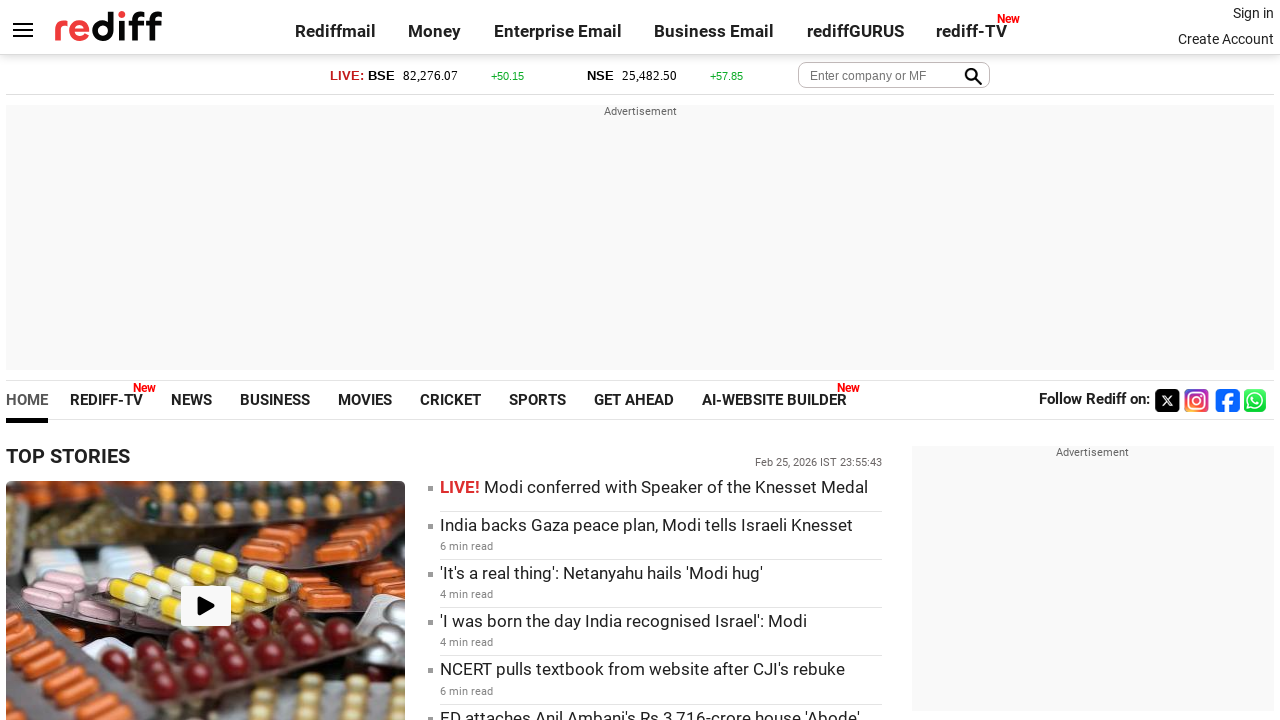

Retrieved inner text from link: Achievers
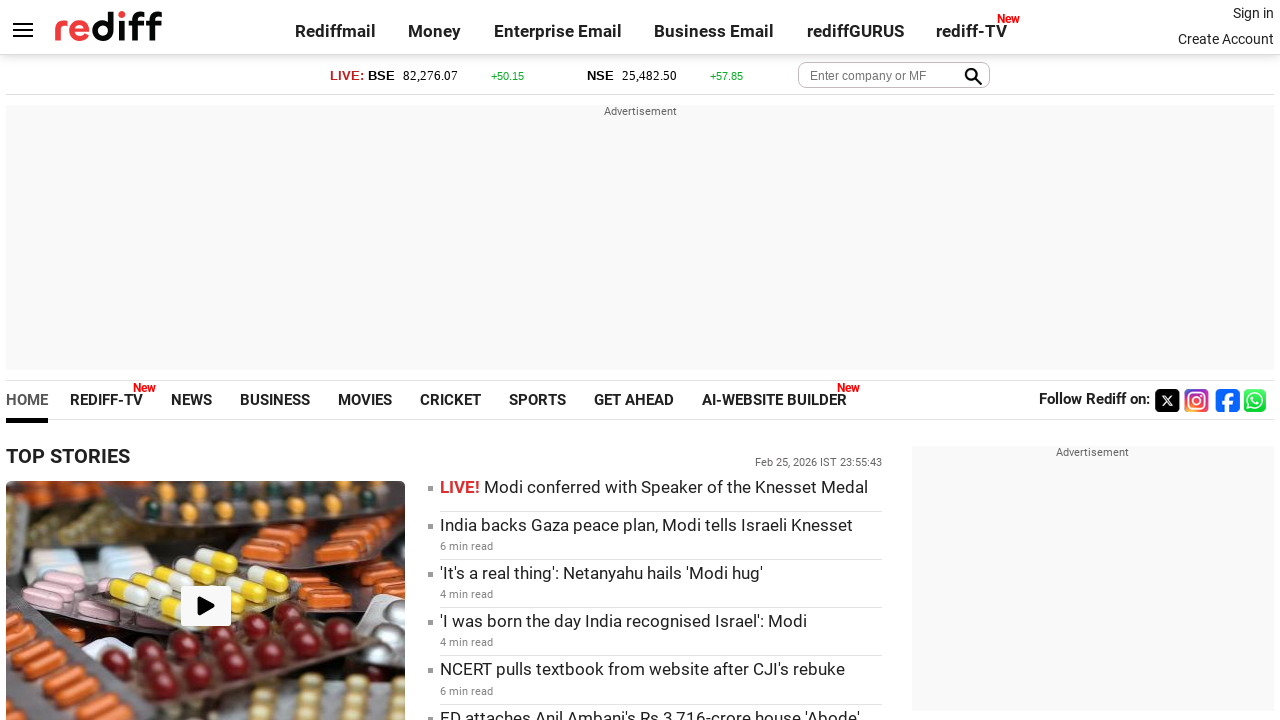

Retrieved href attribute from link: https://www.rediff.com/getahead/personalfinance
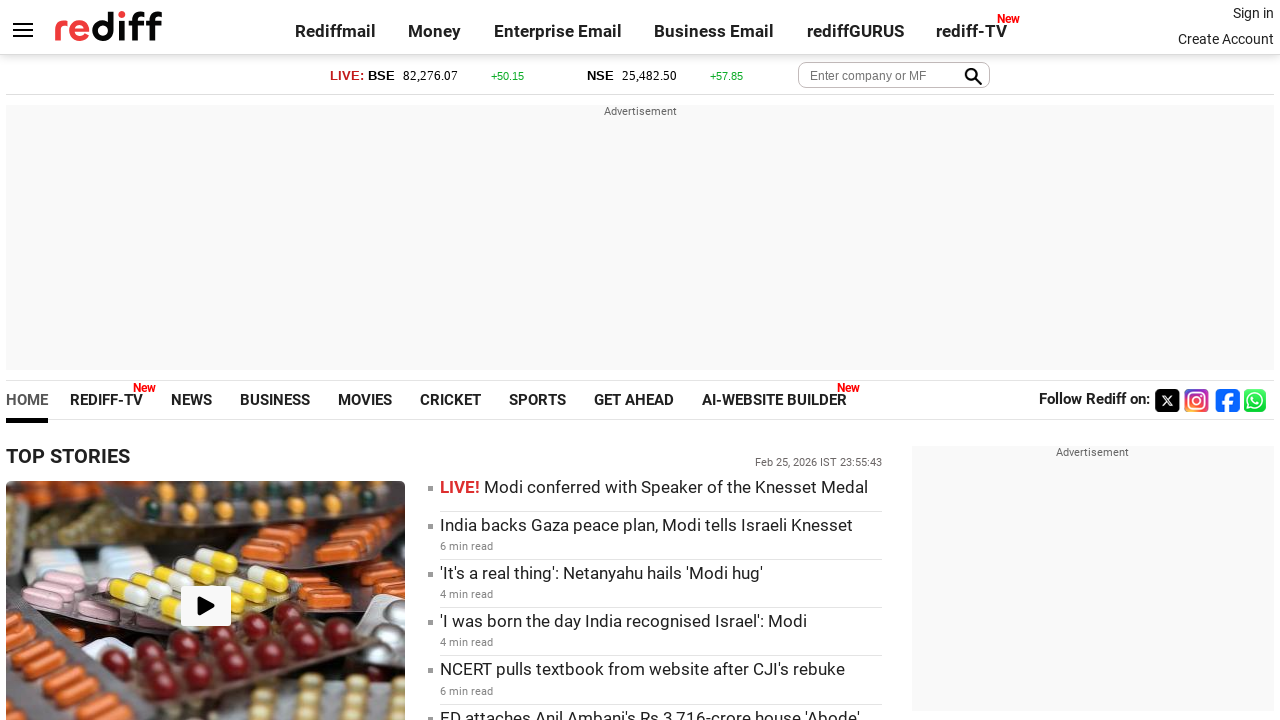

Retrieved inner text from link: Finance
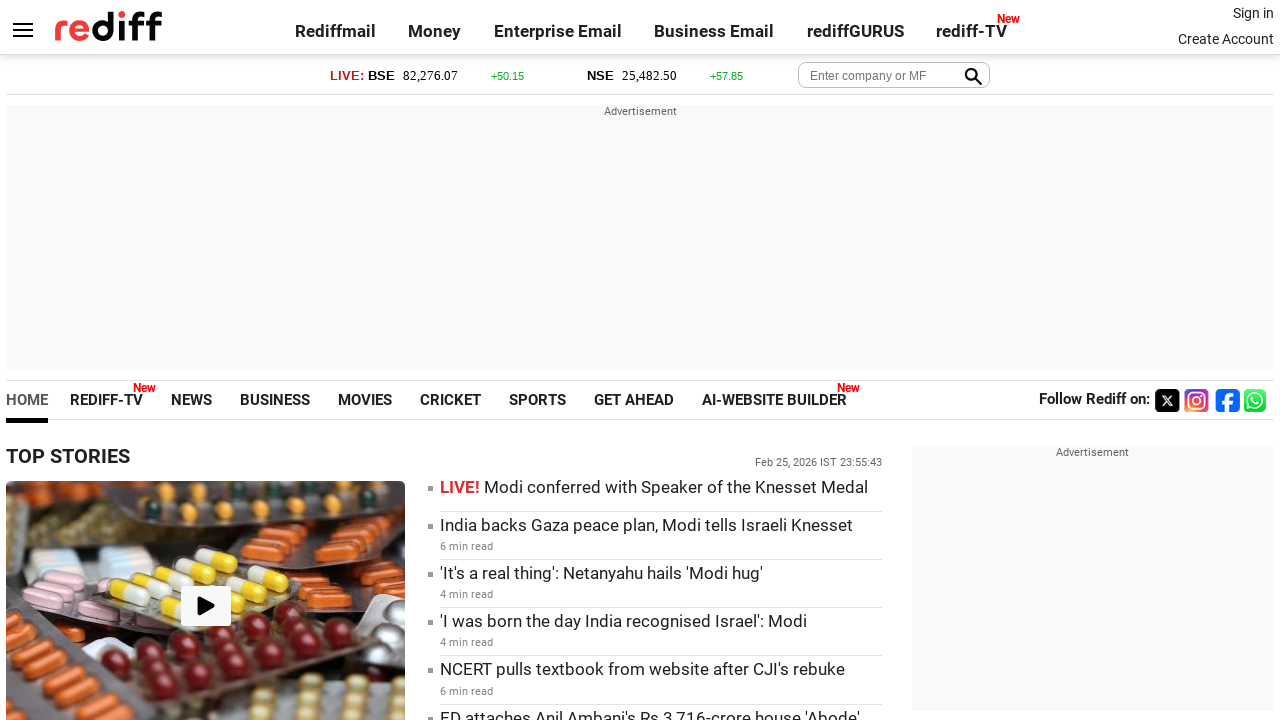

Retrieved href attribute from link: https://www.rediff.com/getahead/travel
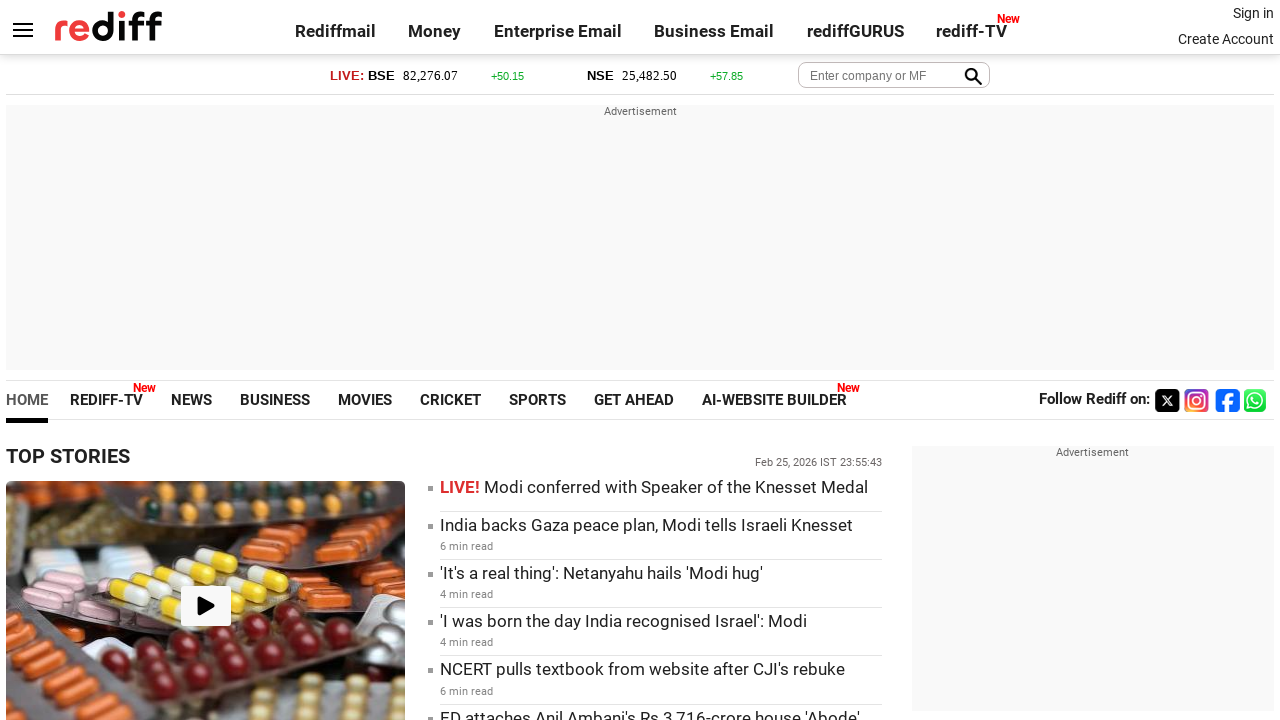

Retrieved inner text from link: Travel
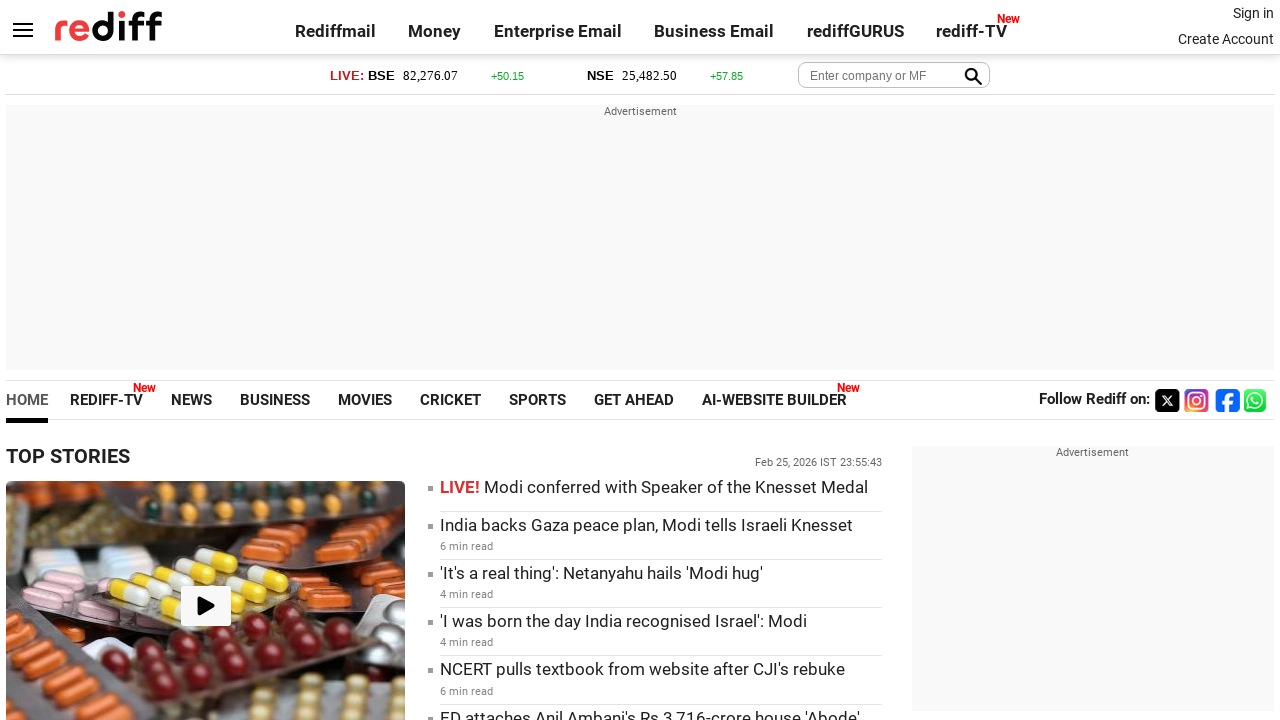

Retrieved href attribute from link: https://www.rediff.com/getahead/food
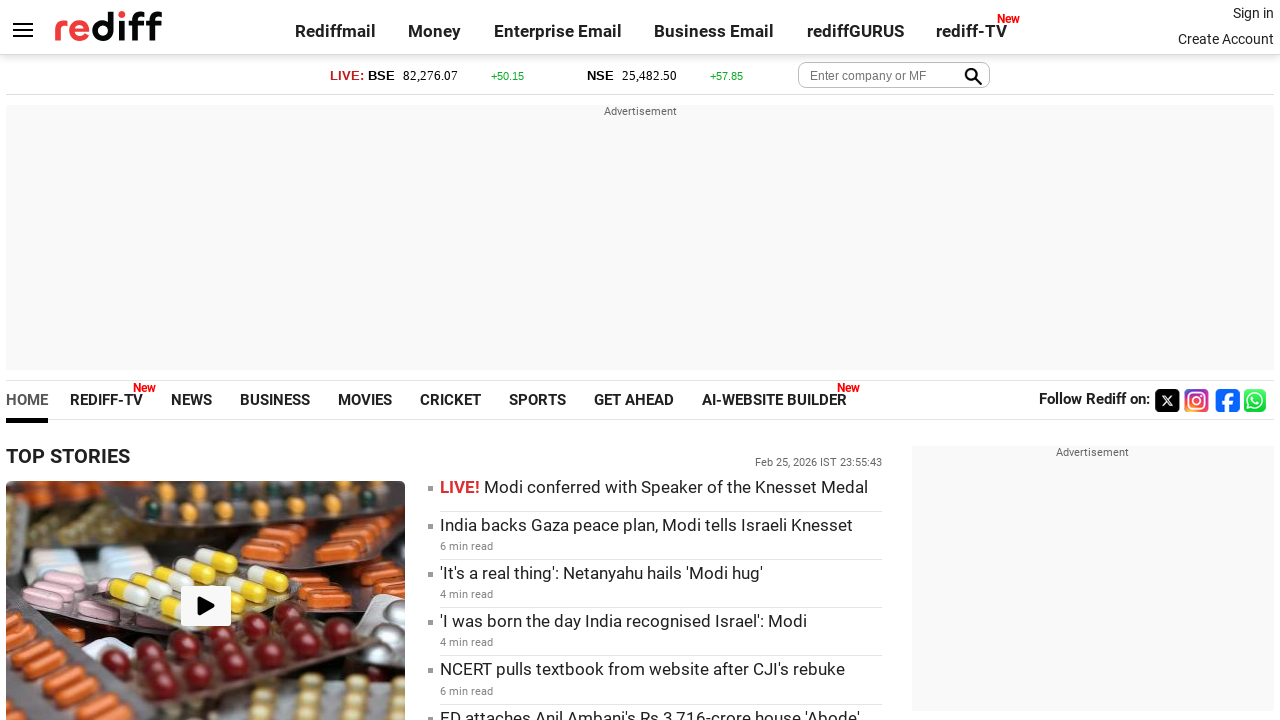

Retrieved inner text from link: Food
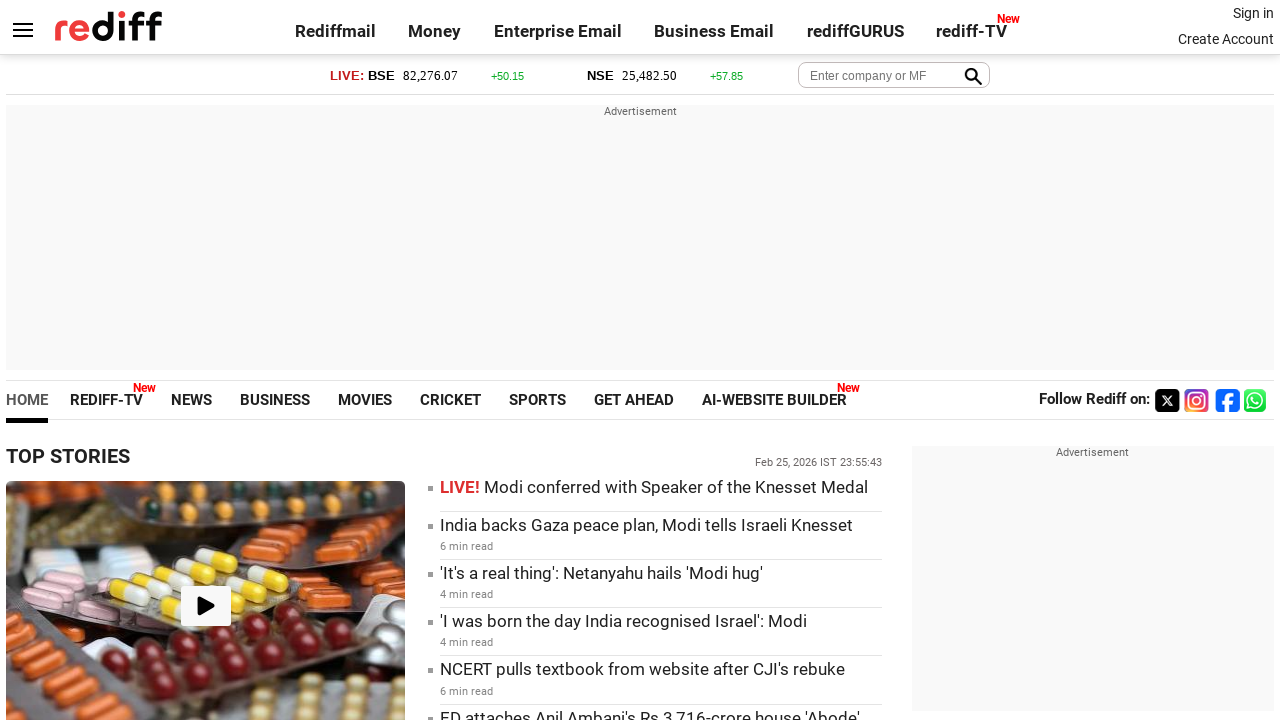

Retrieved href attribute from link: https://www.rediff.com/getahead/videos
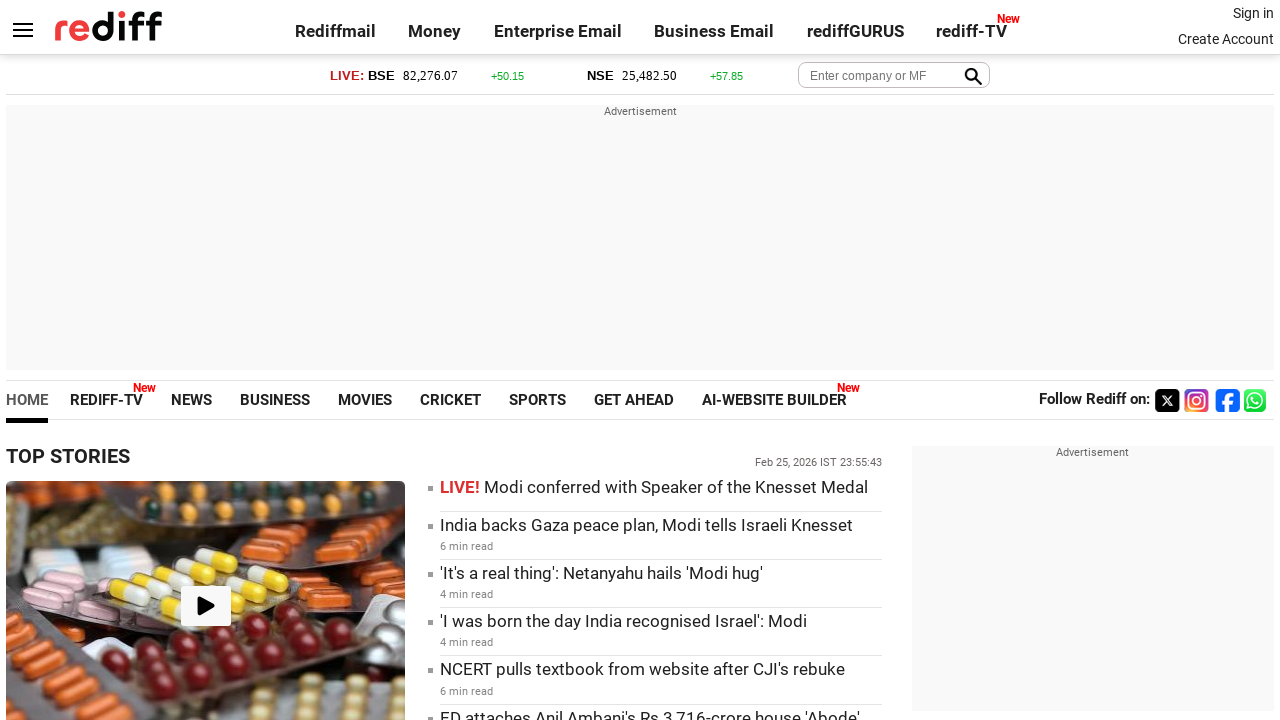

Retrieved inner text from link: Videos
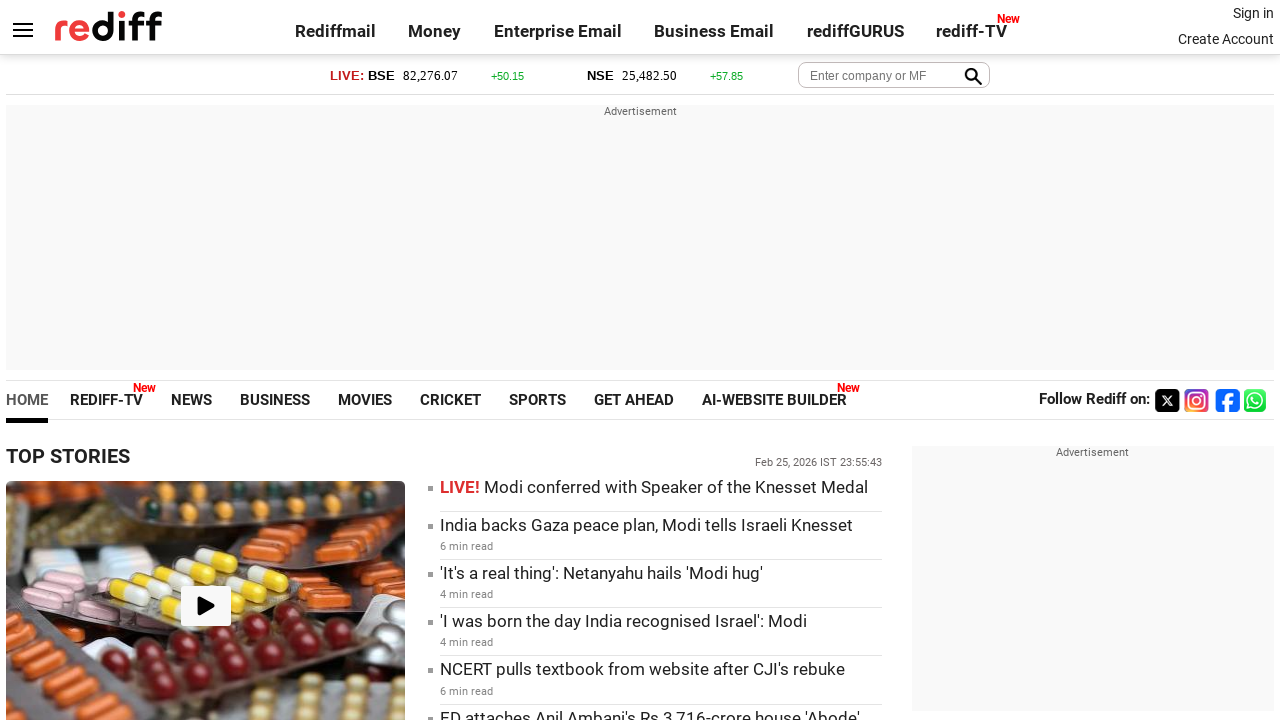

Retrieved href attribute from link: https://www.rediff.com/getahead/gadgets-n-gaming
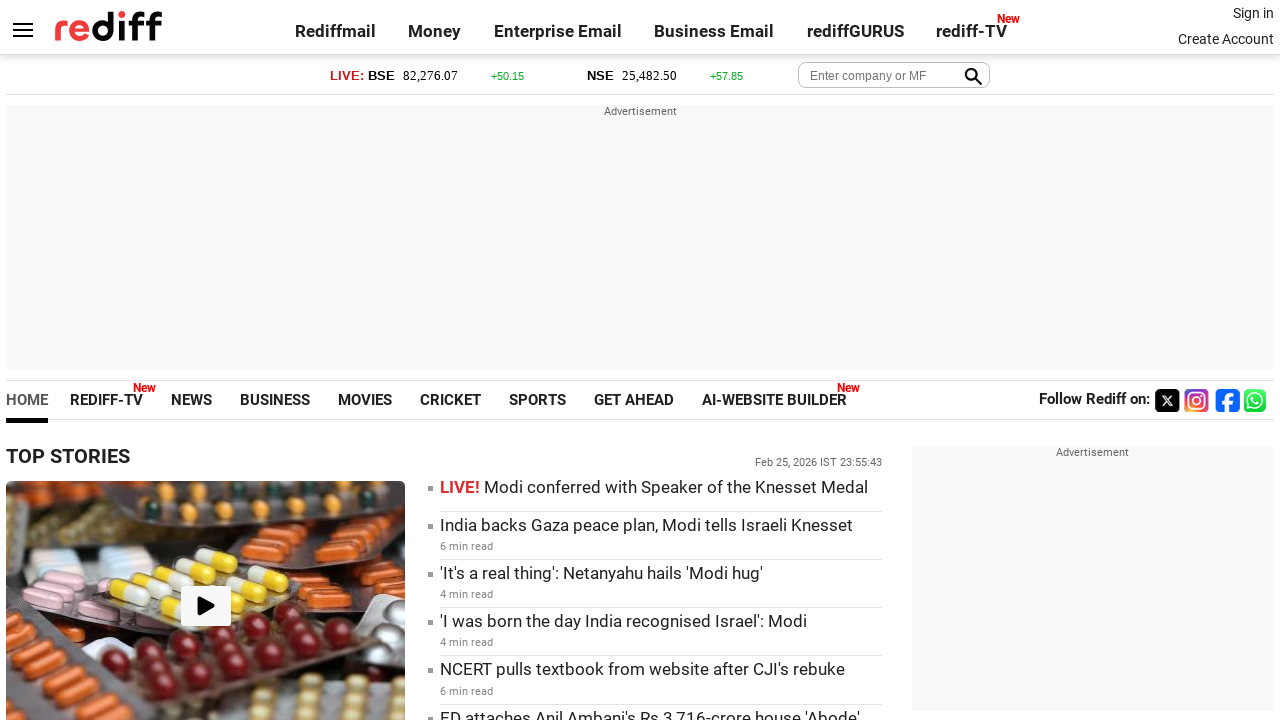

Retrieved inner text from link: Gadgets
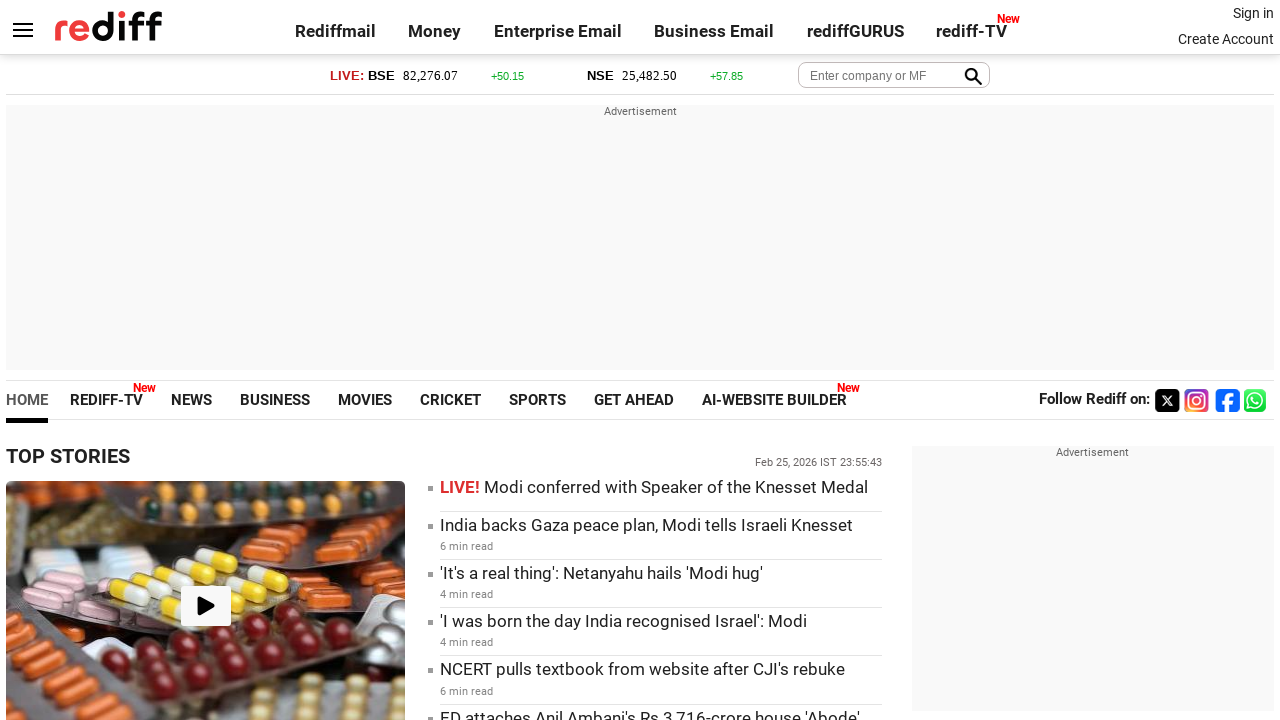

Retrieved href attribute from link: https://www.rediff.com/getahead/biking-and-motoring
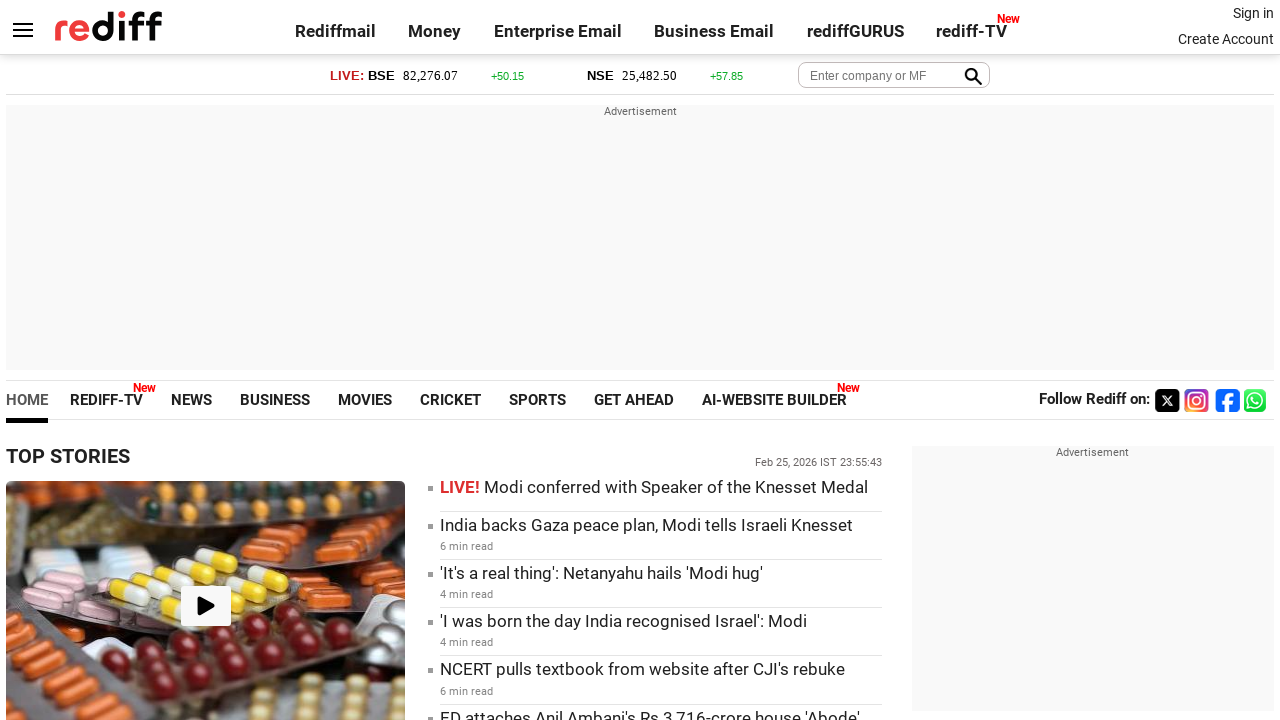

Retrieved inner text from link: Biking
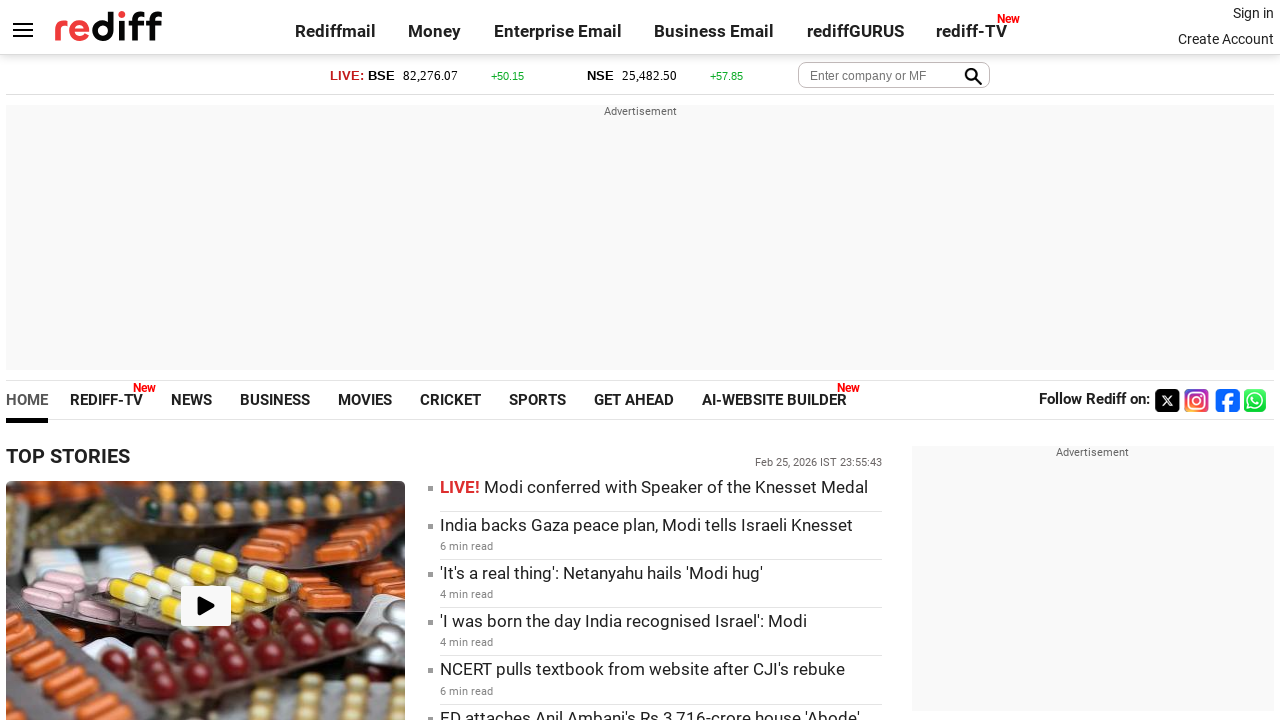

Retrieved href attribute from link: https://www.rediff.com/getahead/relationships
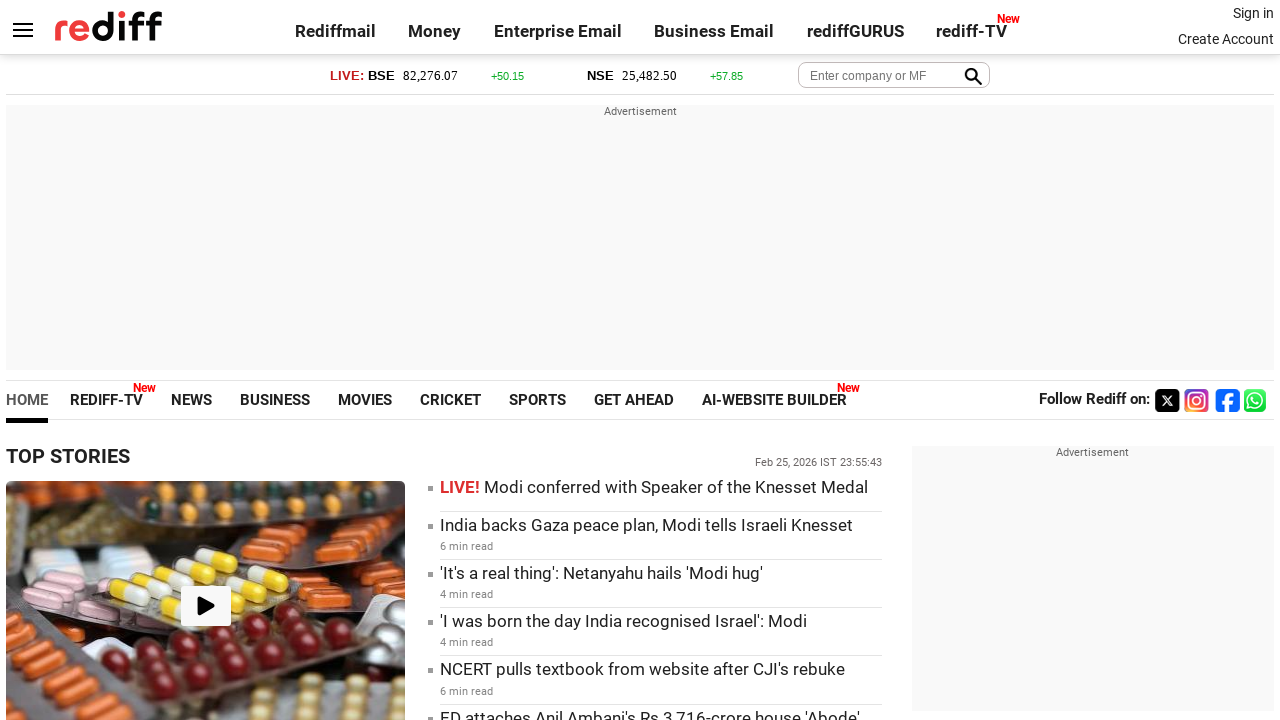

Retrieved inner text from link: Relationships
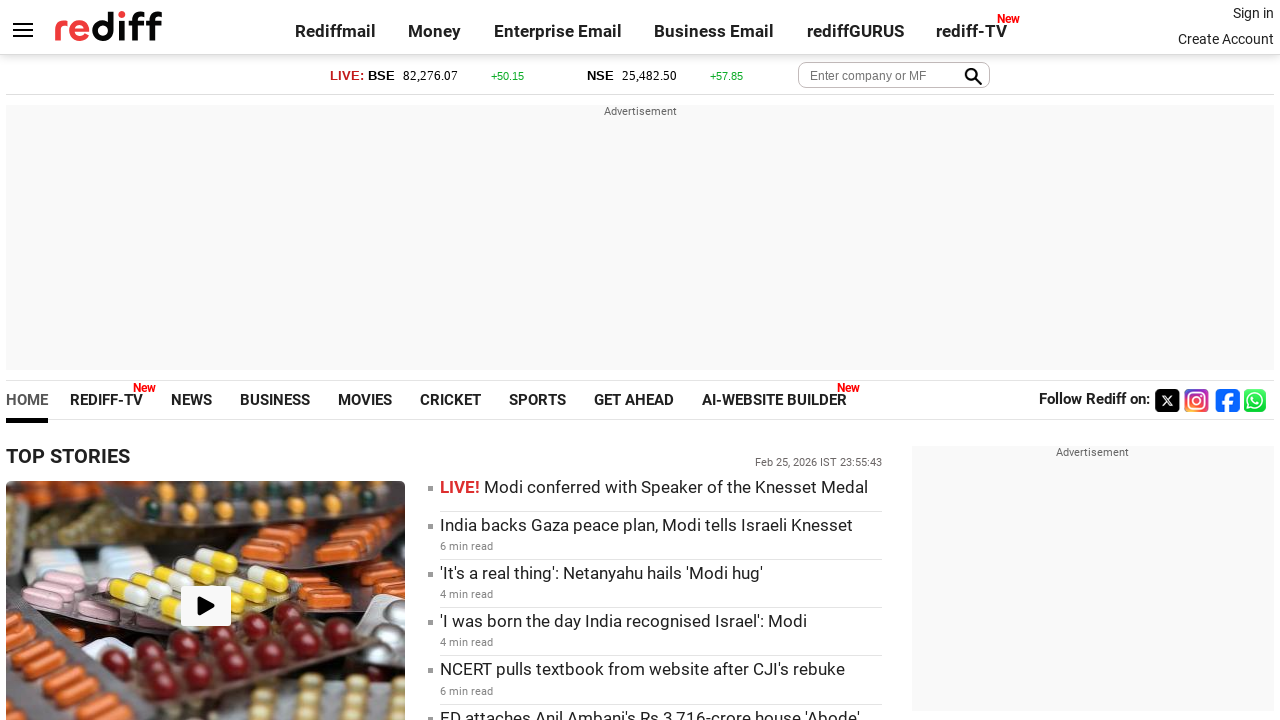

Retrieved href attribute from link: https://money.rediff.com
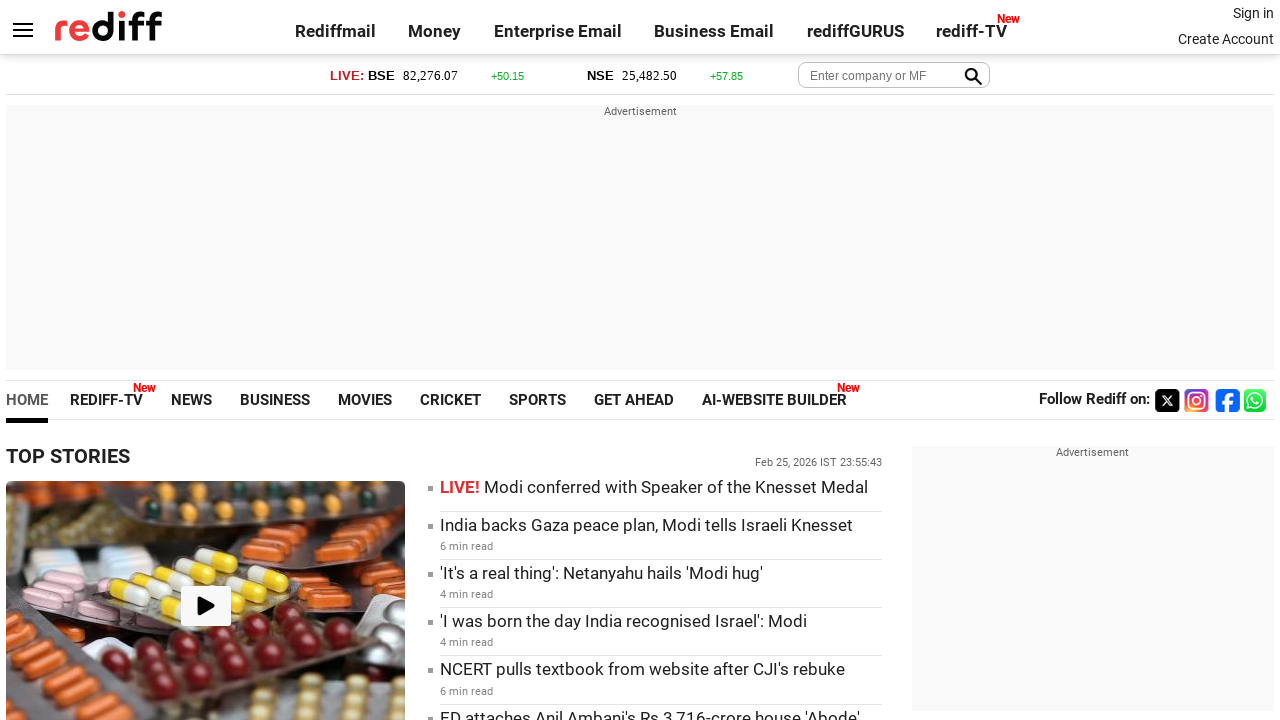

Retrieved inner text from link: REDIFF MONEY
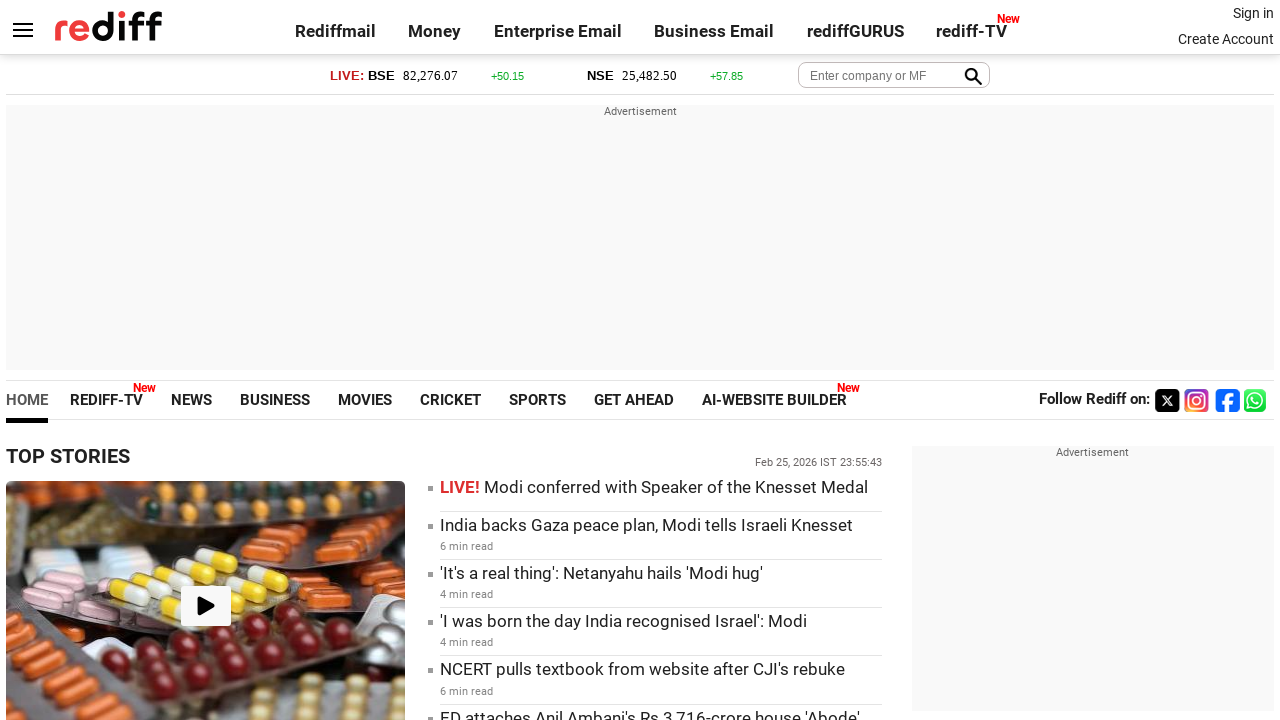

Retrieved href attribute from link: https://tv.rediff.com
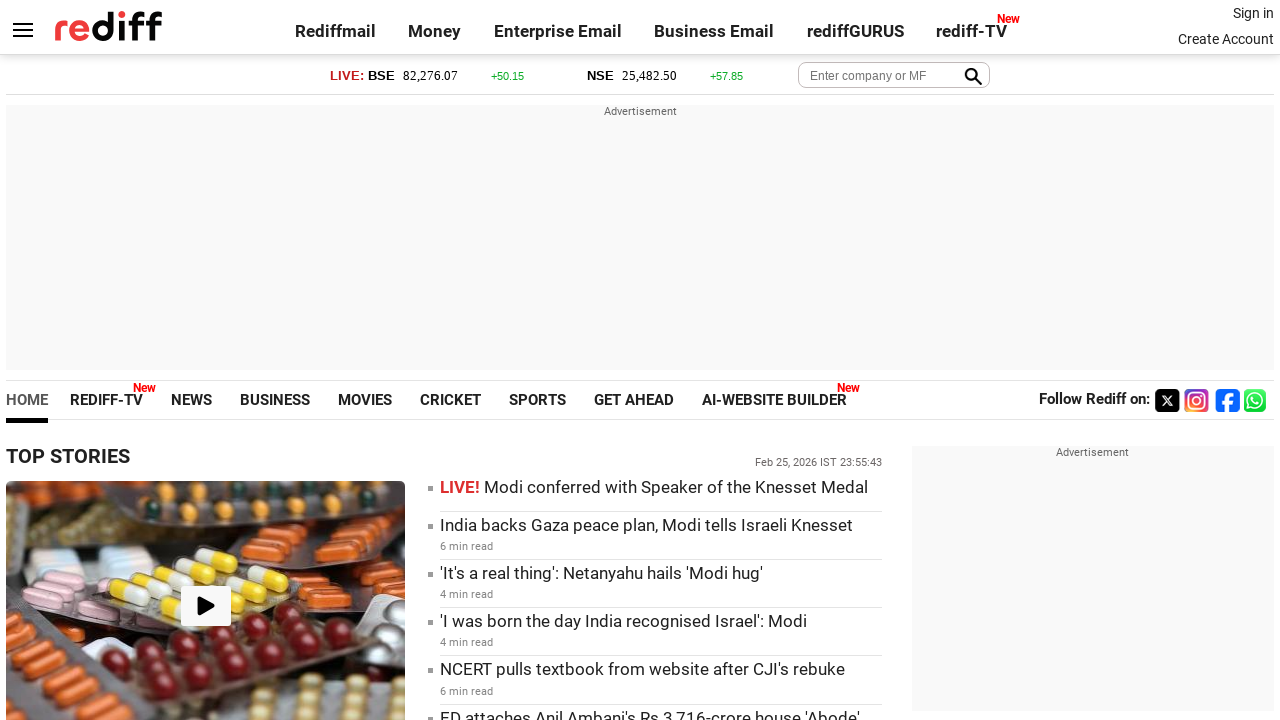

Retrieved inner text from link: REDIFF-TV
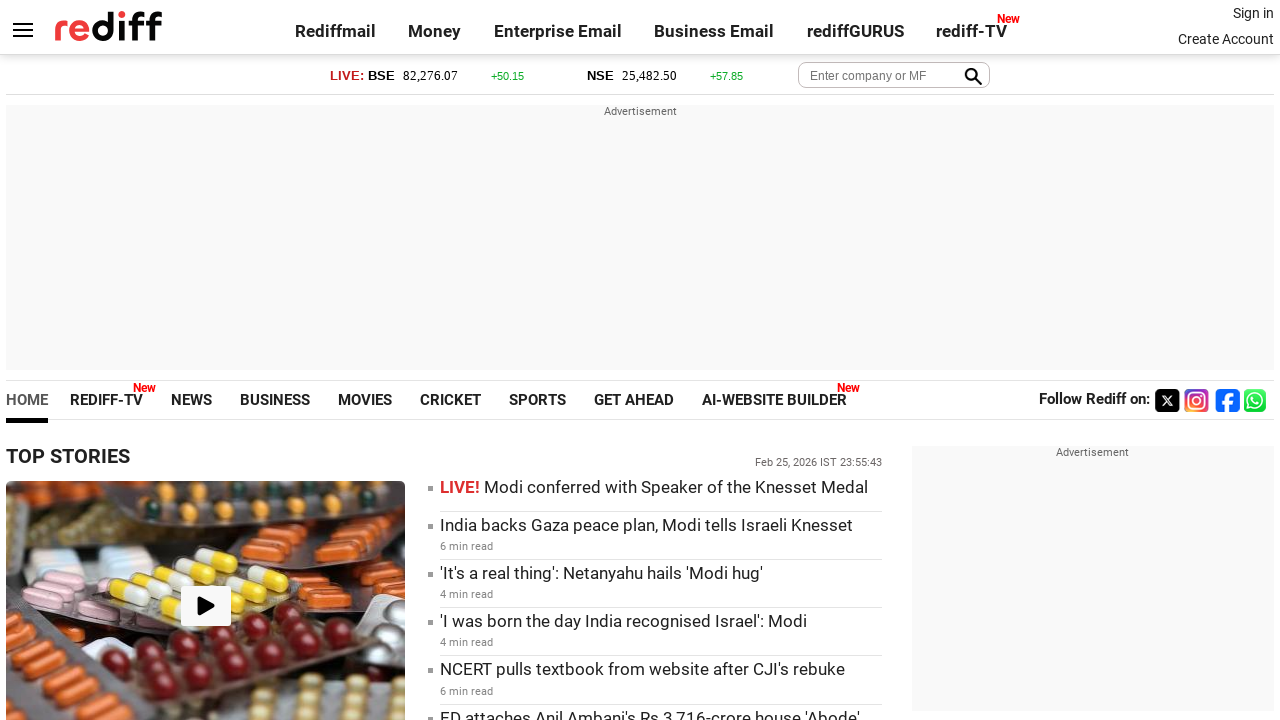

Retrieved href attribute from link: https://astrology.rediff.com
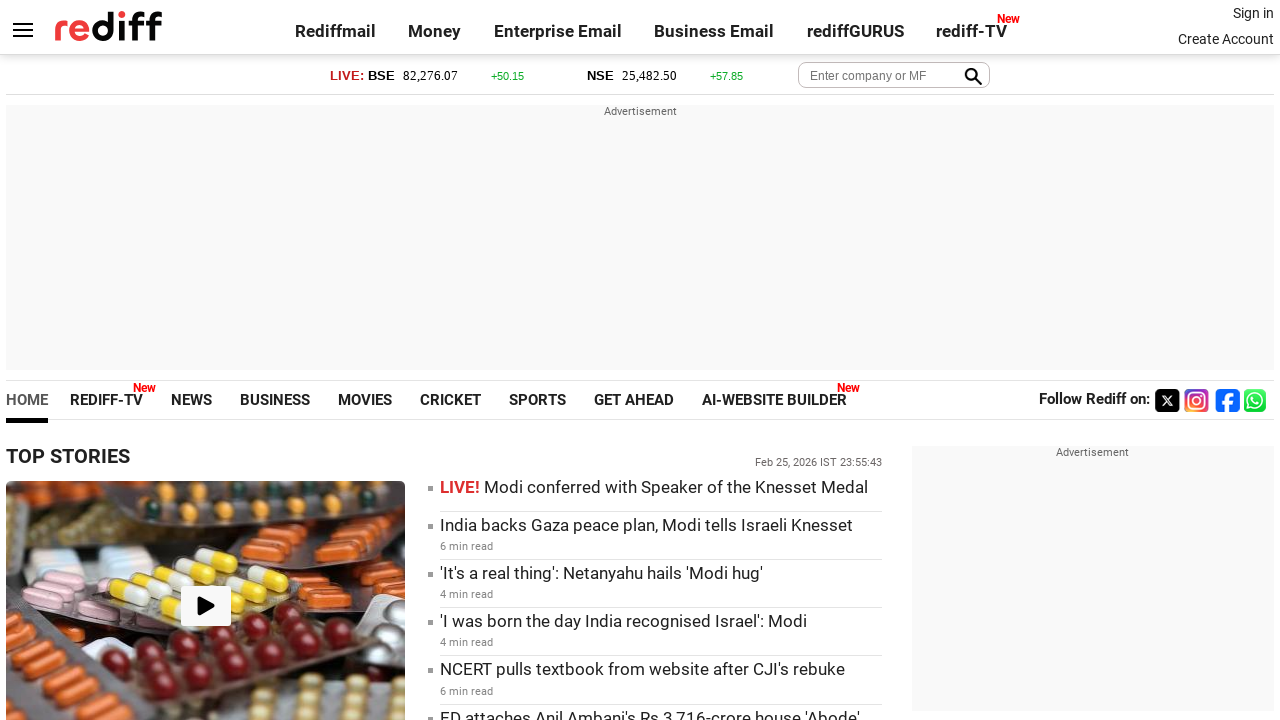

Retrieved inner text from link: REDIFF ASTRO
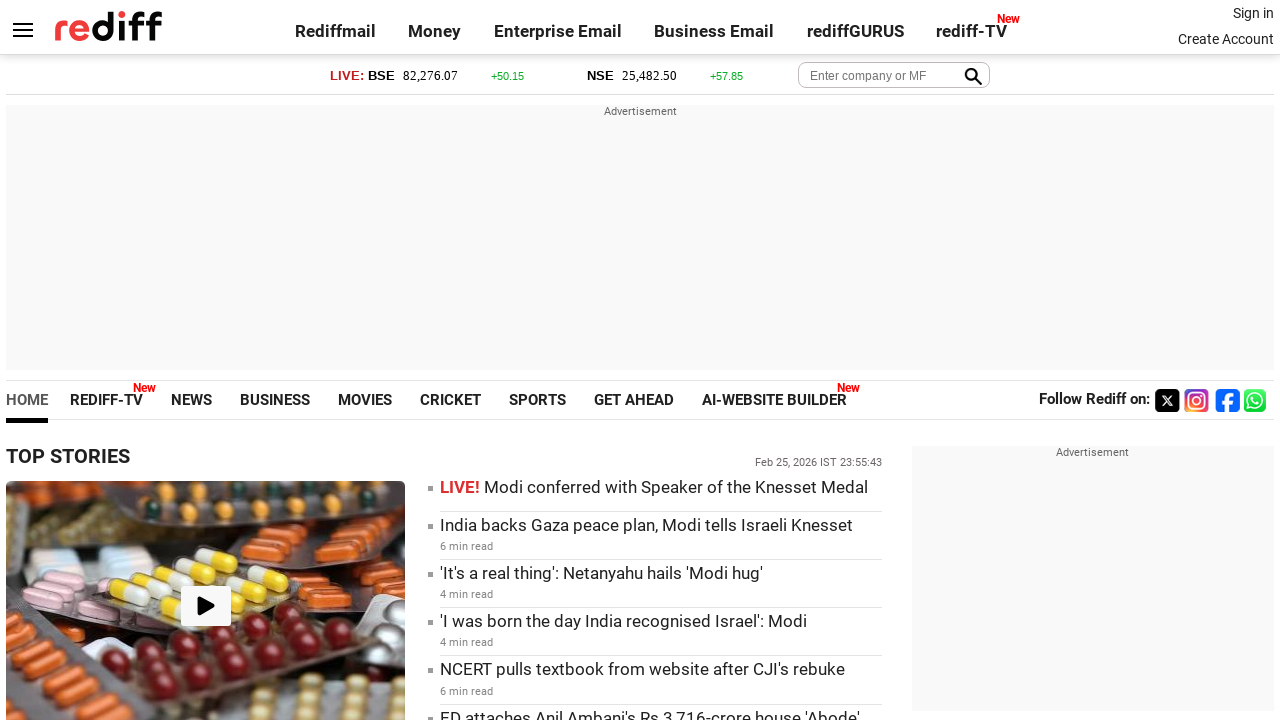

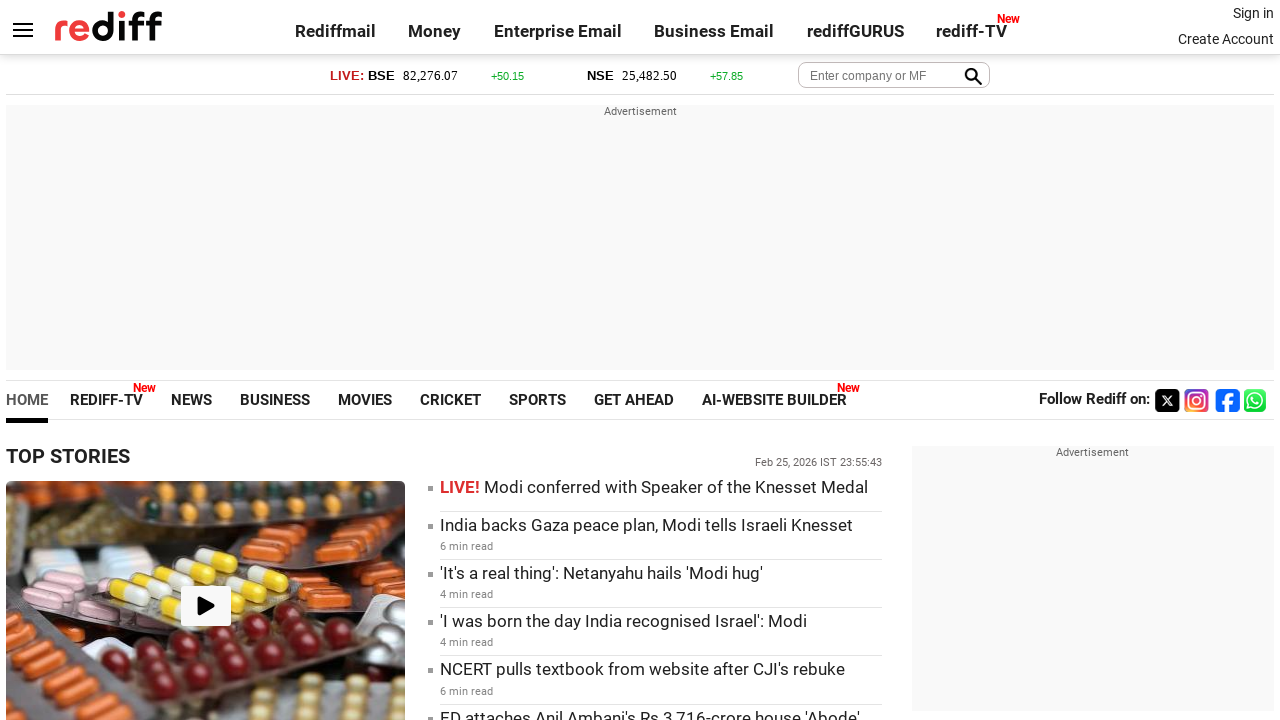